Tests jQuery UI datepicker functionality by opening the calendar, navigating to a specific month/year (April 1997), and selecting a specific date (11th)

Starting URL: https://jqueryui.com/datepicker/

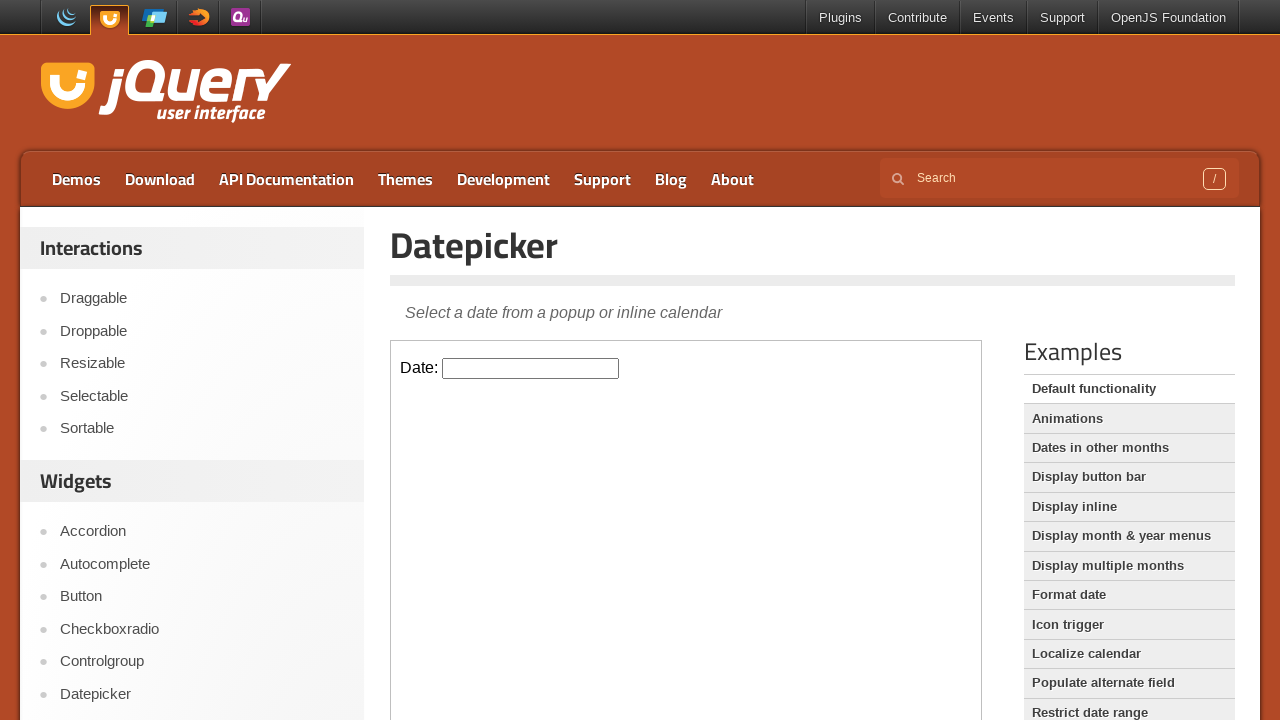

Located iframe containing datepicker
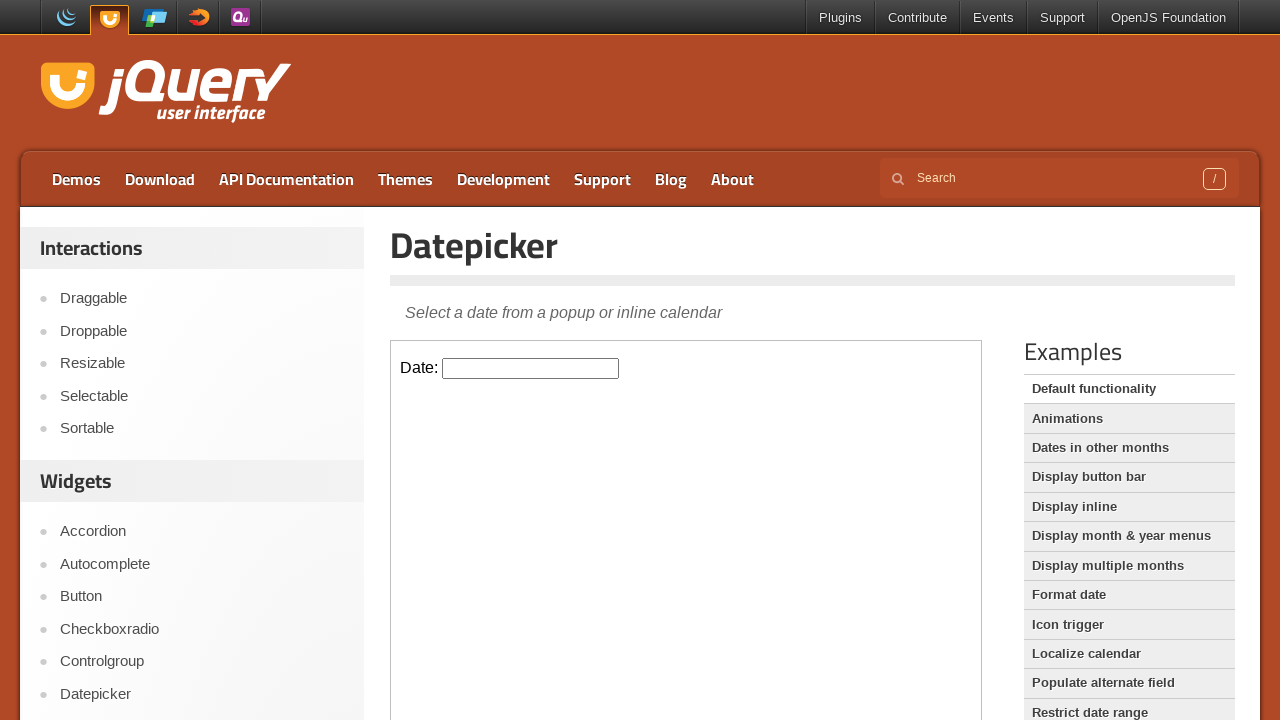

Clicked datepicker input to open calendar at (531, 368) on iframe >> nth=0 >> internal:control=enter-frame >> input#datepicker
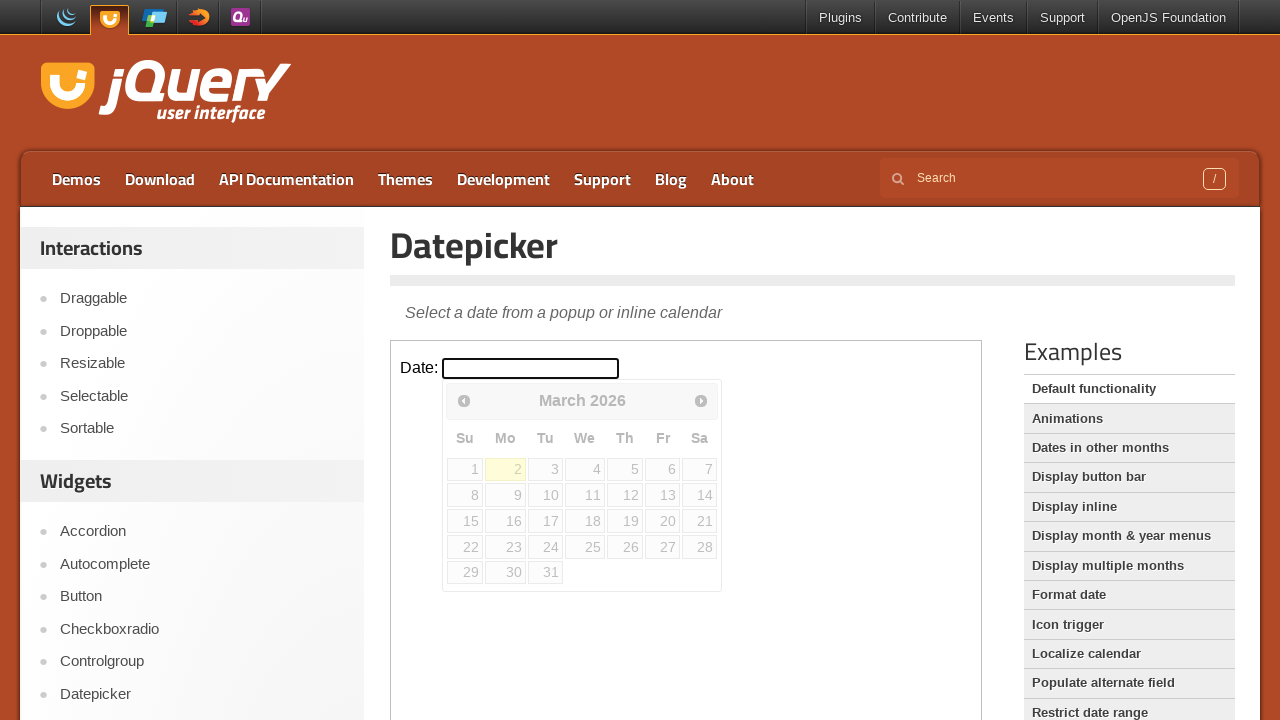

Clicked previous month button (currently showing March 2026) at (464, 400) on iframe >> nth=0 >> internal:control=enter-frame >> span.ui-icon-circle-triangle-
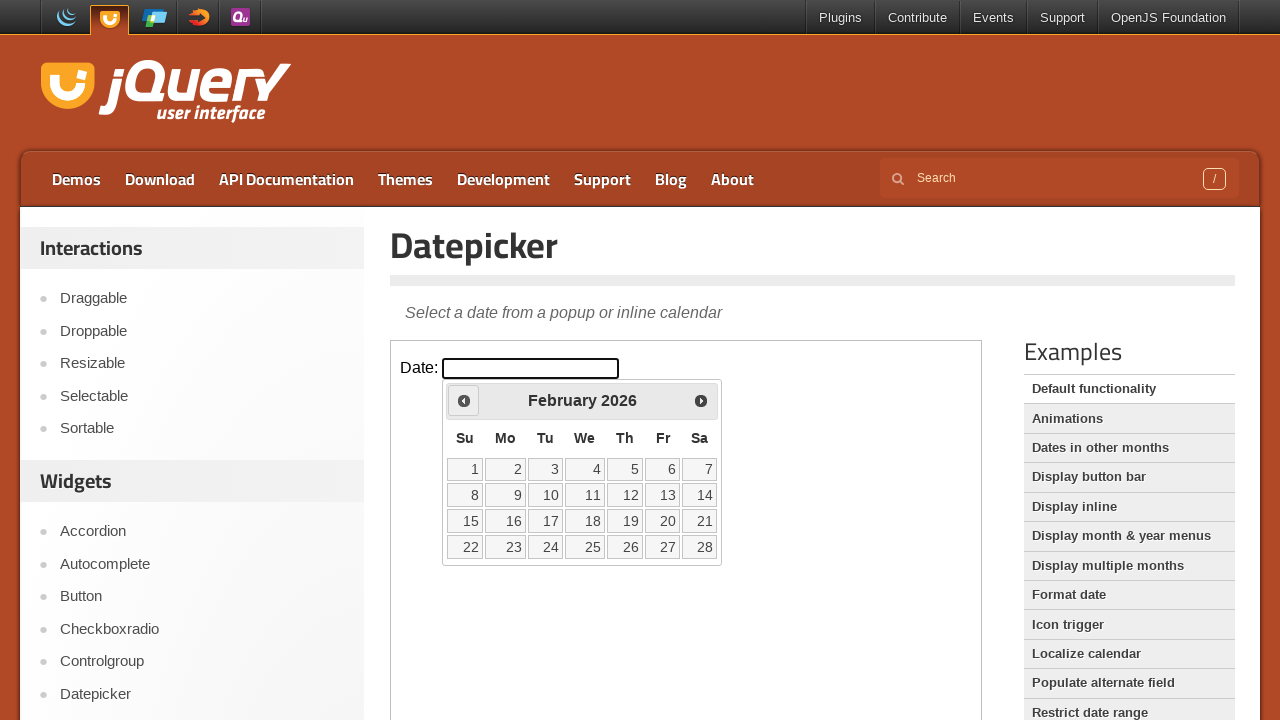

Waited for calendar to update
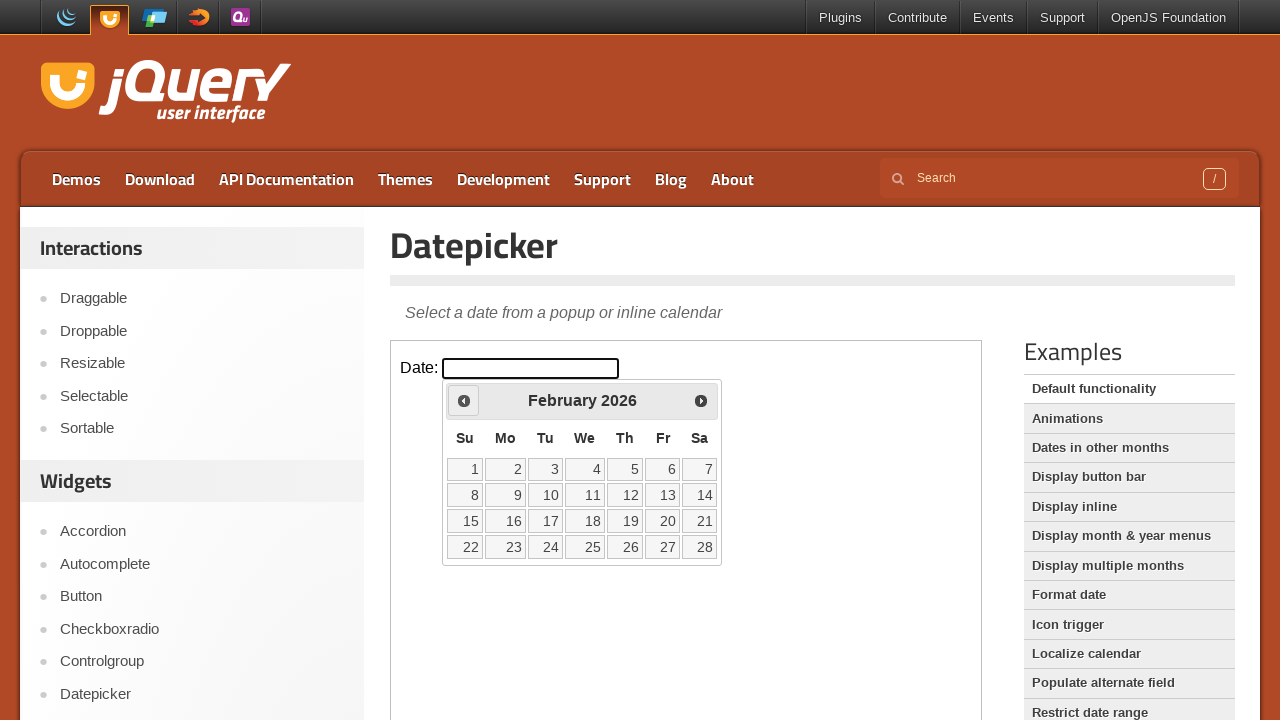

Clicked previous month button (currently showing February 2026) at (464, 400) on iframe >> nth=0 >> internal:control=enter-frame >> span.ui-icon-circle-triangle-
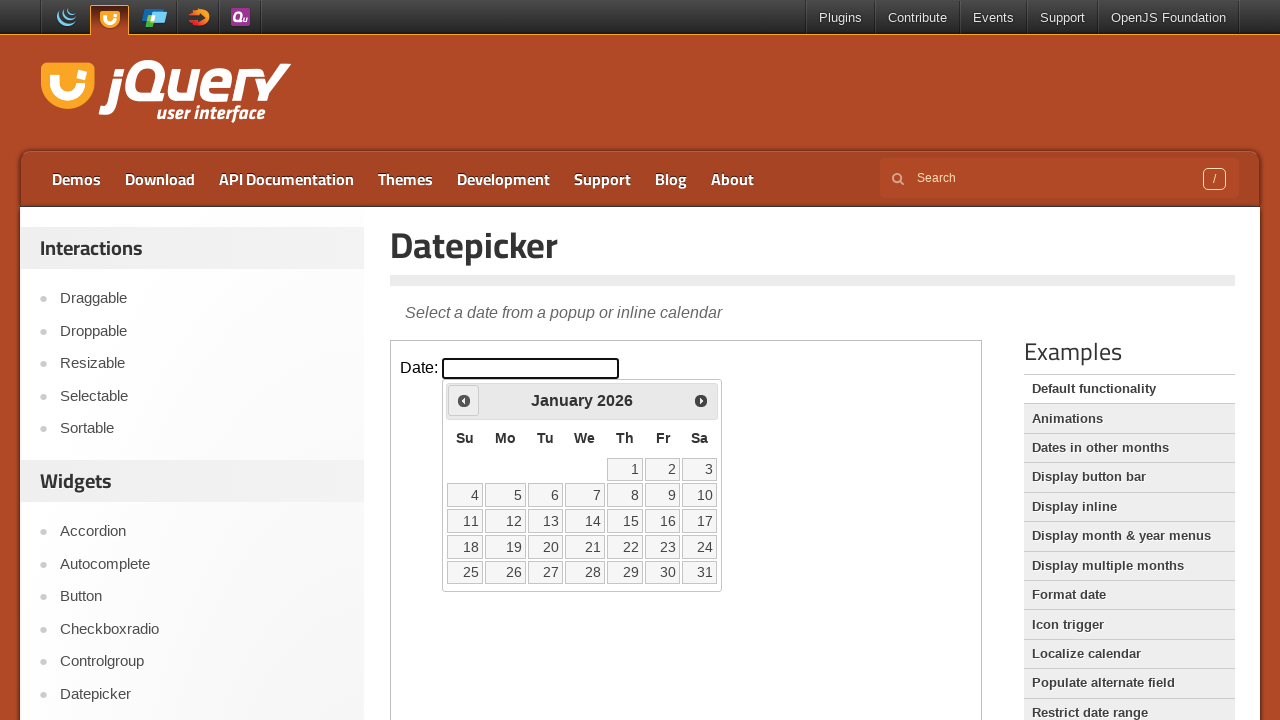

Waited for calendar to update
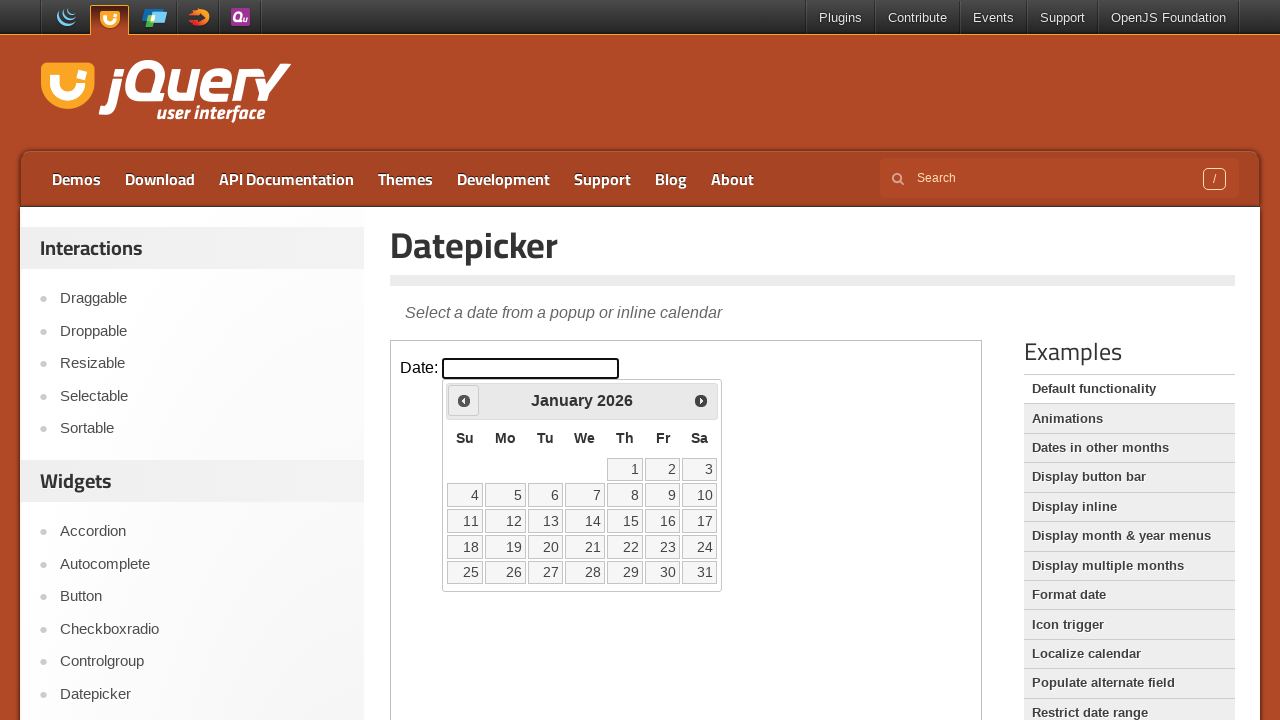

Clicked previous month button (currently showing January 2026) at (464, 400) on iframe >> nth=0 >> internal:control=enter-frame >> span.ui-icon-circle-triangle-
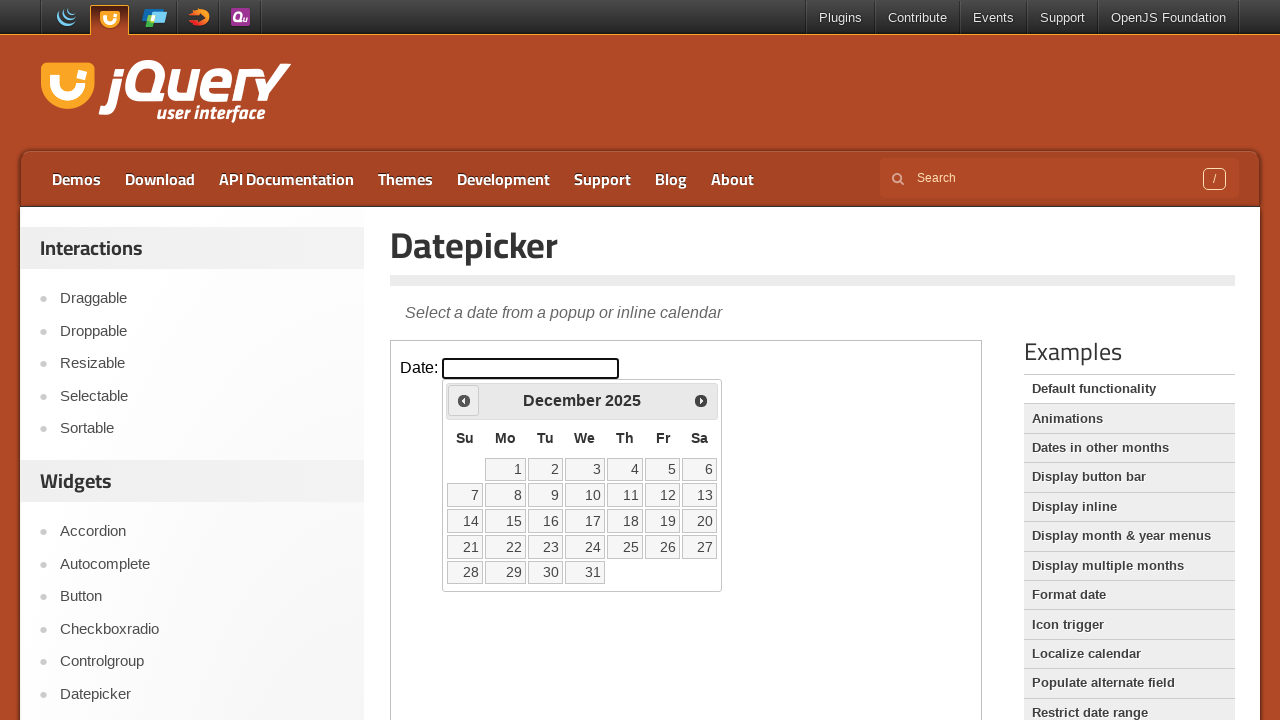

Waited for calendar to update
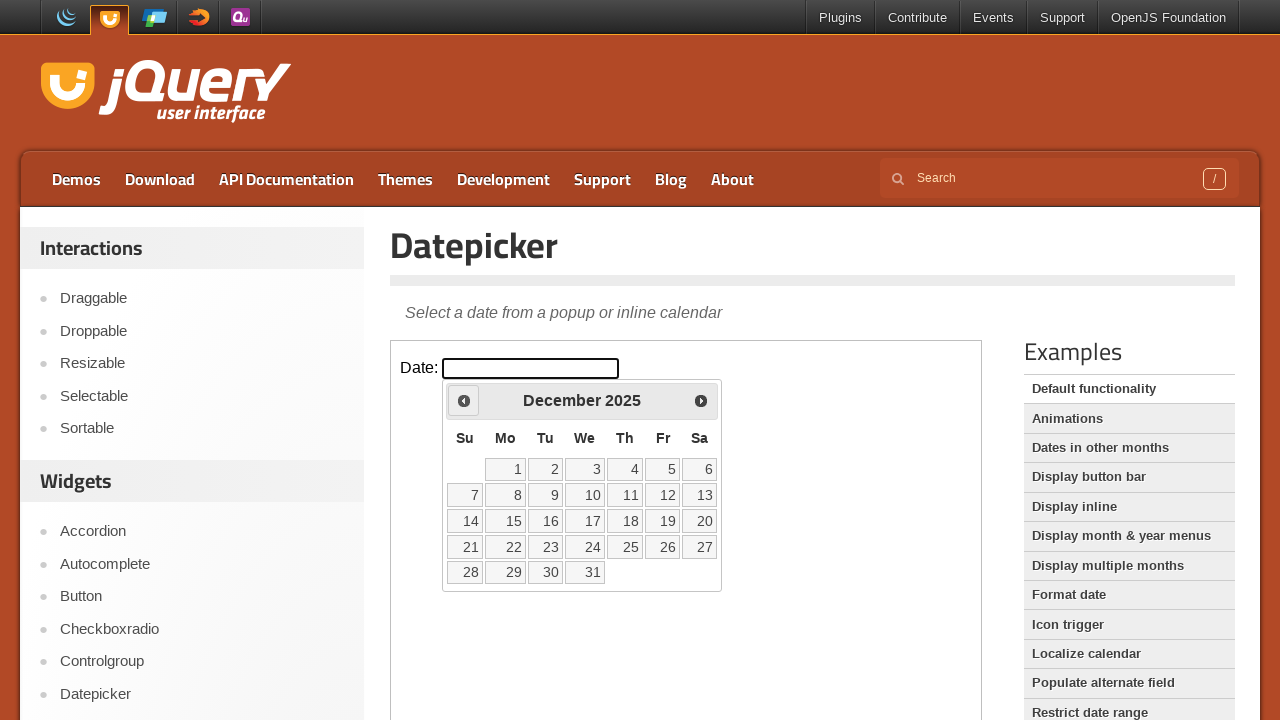

Clicked previous month button (currently showing December 2025) at (464, 400) on iframe >> nth=0 >> internal:control=enter-frame >> span.ui-icon-circle-triangle-
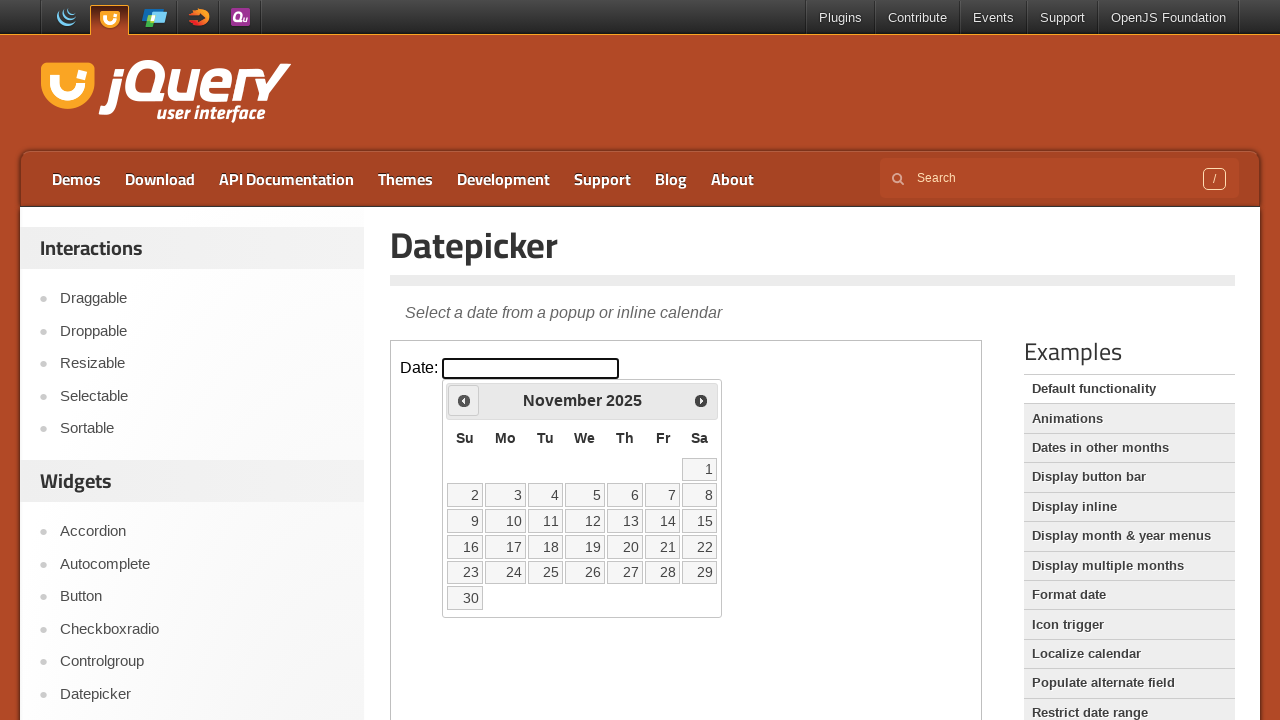

Waited for calendar to update
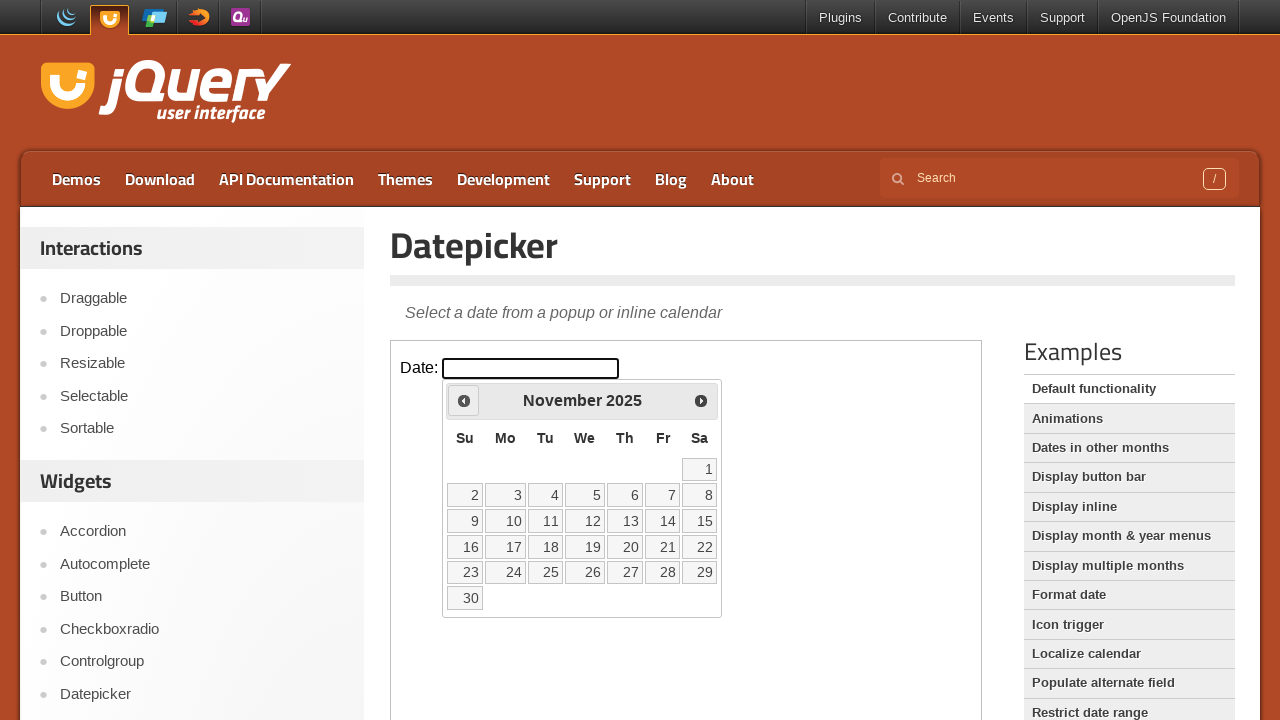

Clicked previous month button (currently showing November 2025) at (464, 400) on iframe >> nth=0 >> internal:control=enter-frame >> span.ui-icon-circle-triangle-
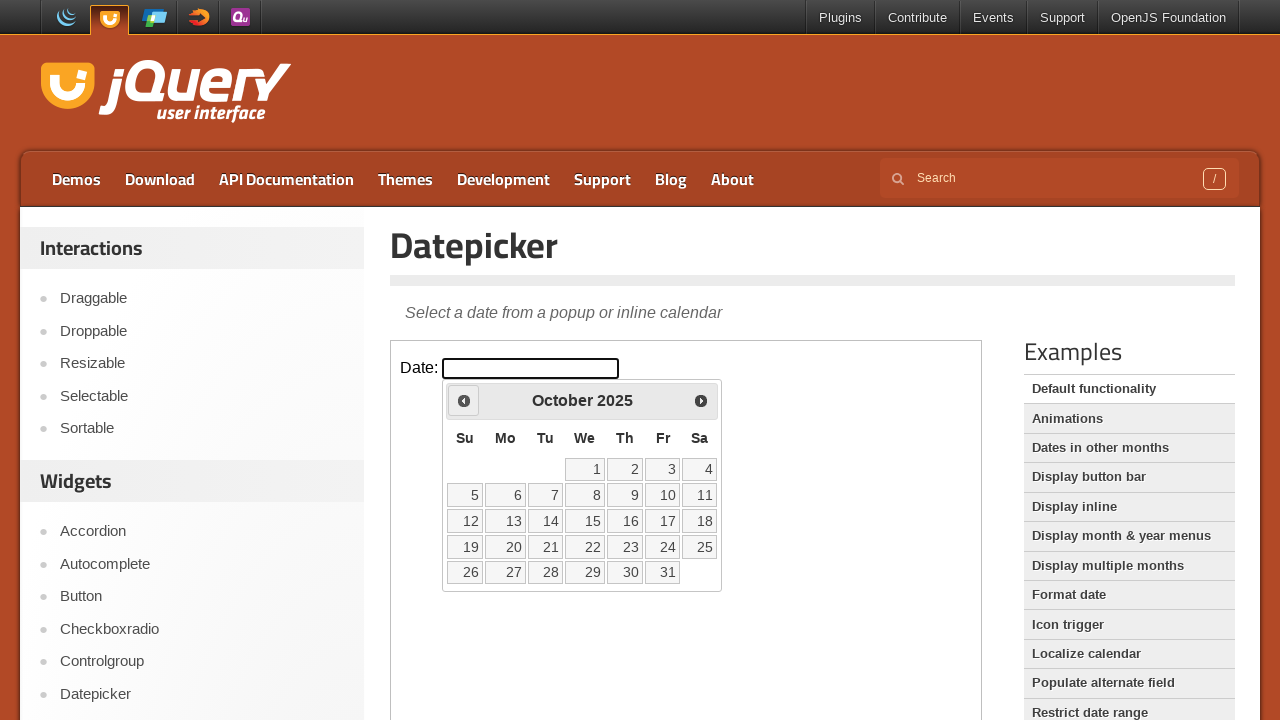

Waited for calendar to update
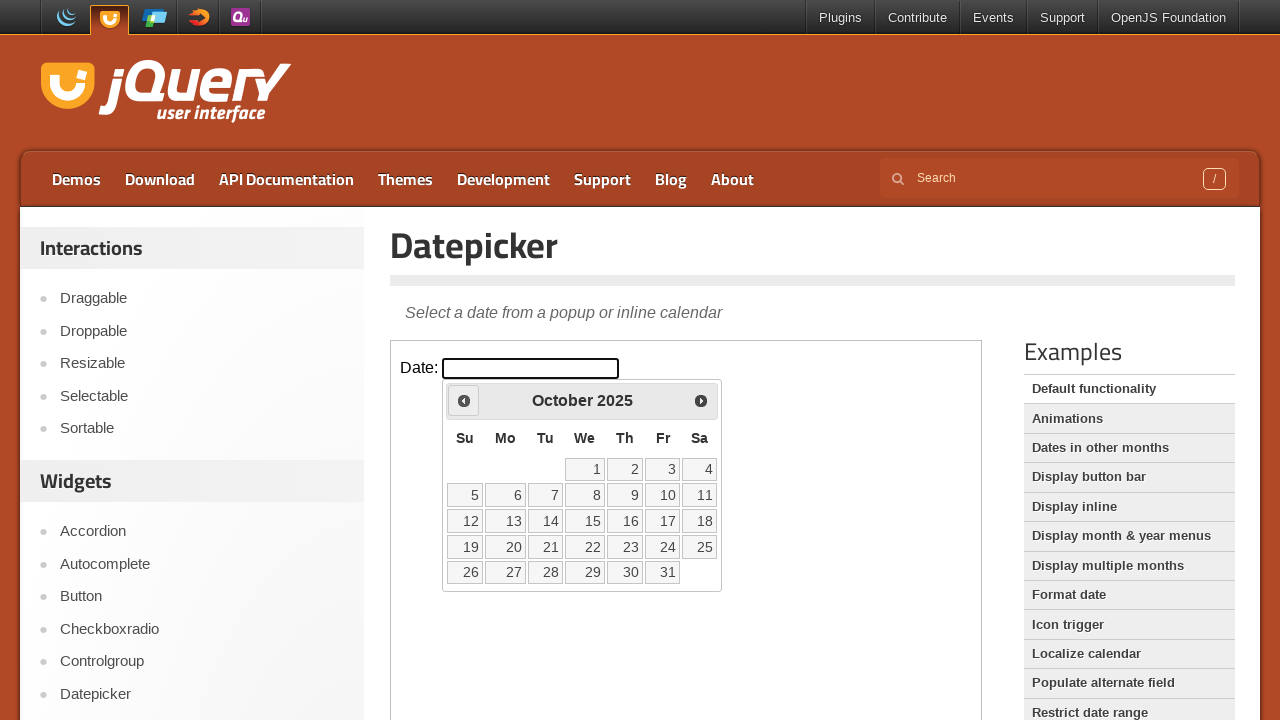

Clicked previous month button (currently showing October 2025) at (464, 400) on iframe >> nth=0 >> internal:control=enter-frame >> span.ui-icon-circle-triangle-
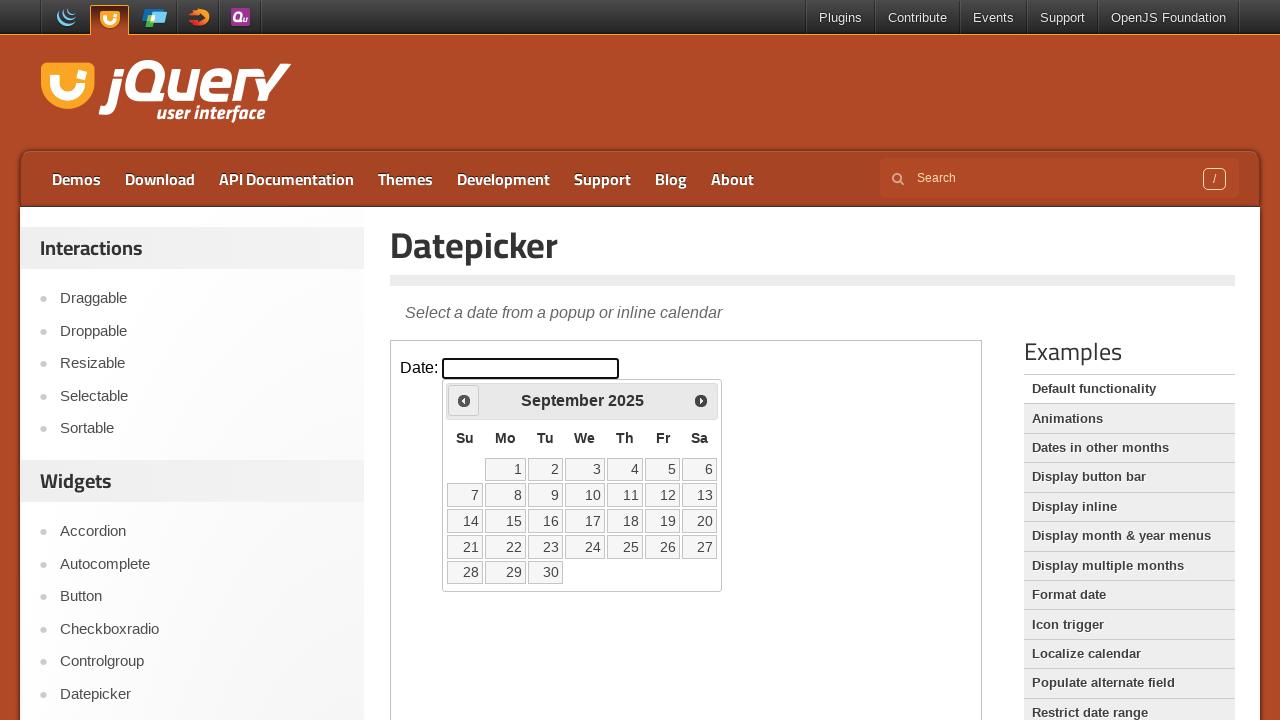

Waited for calendar to update
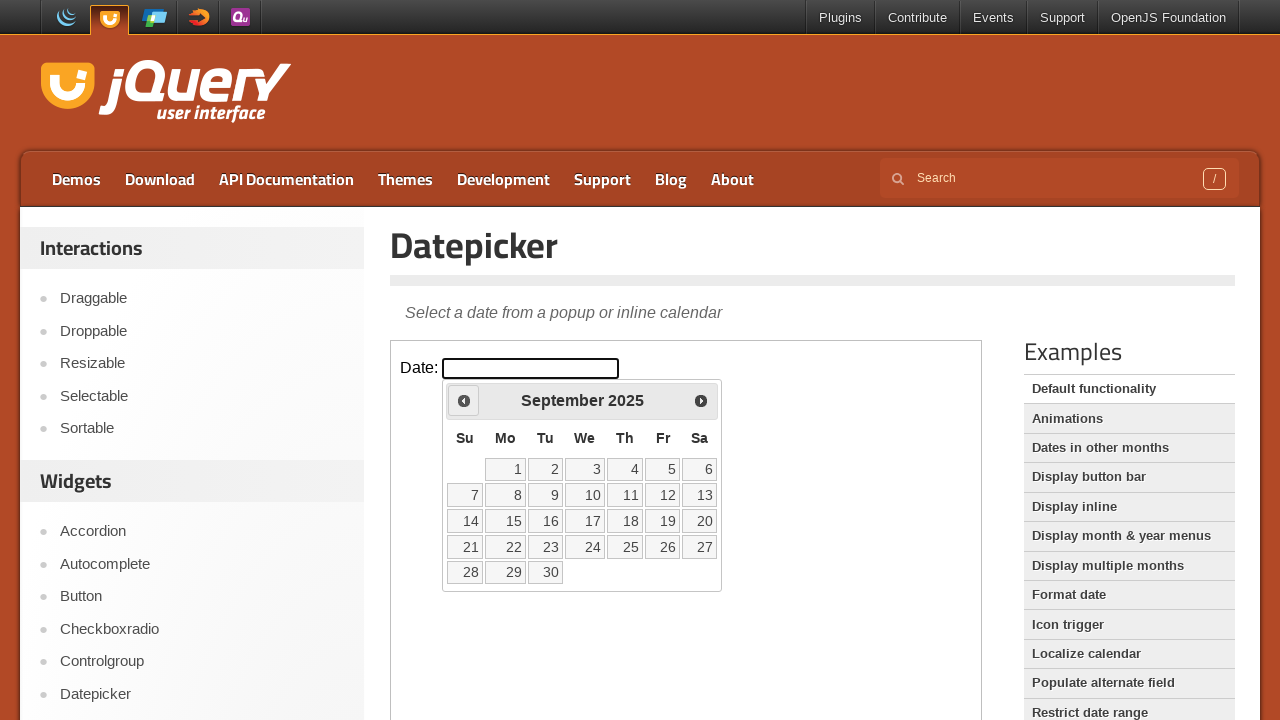

Clicked previous month button (currently showing September 2025) at (464, 400) on iframe >> nth=0 >> internal:control=enter-frame >> span.ui-icon-circle-triangle-
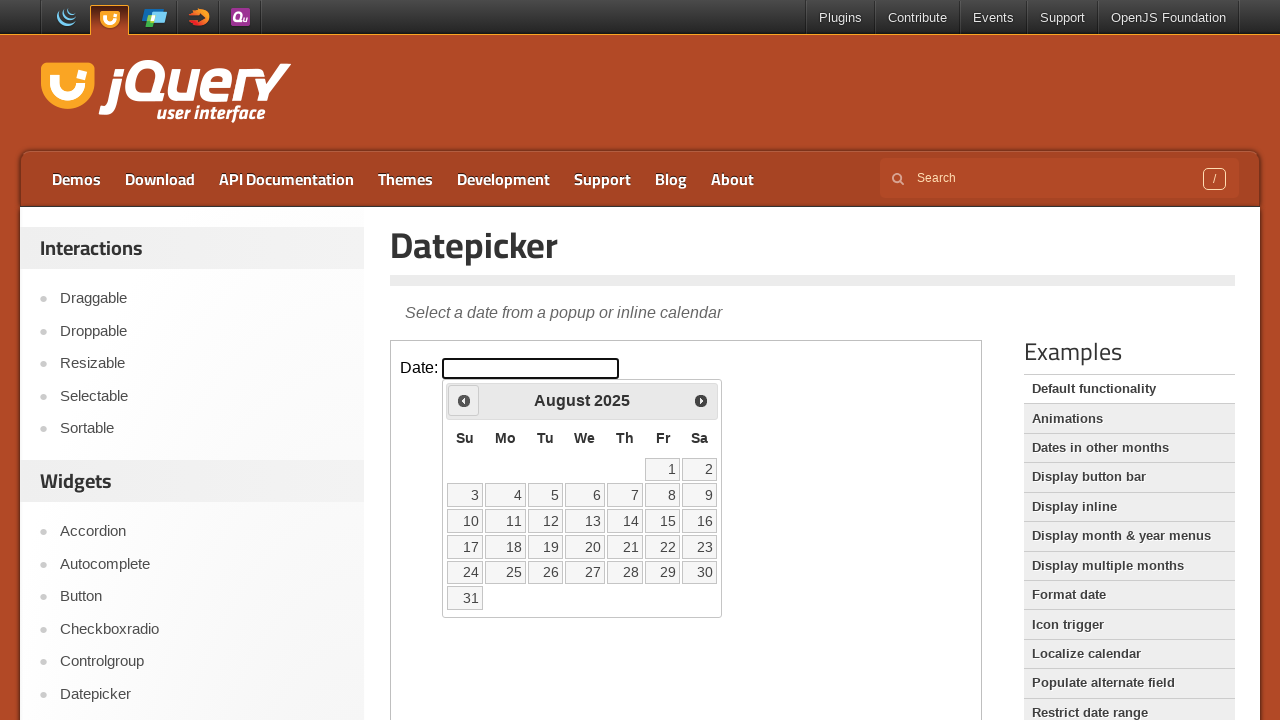

Waited for calendar to update
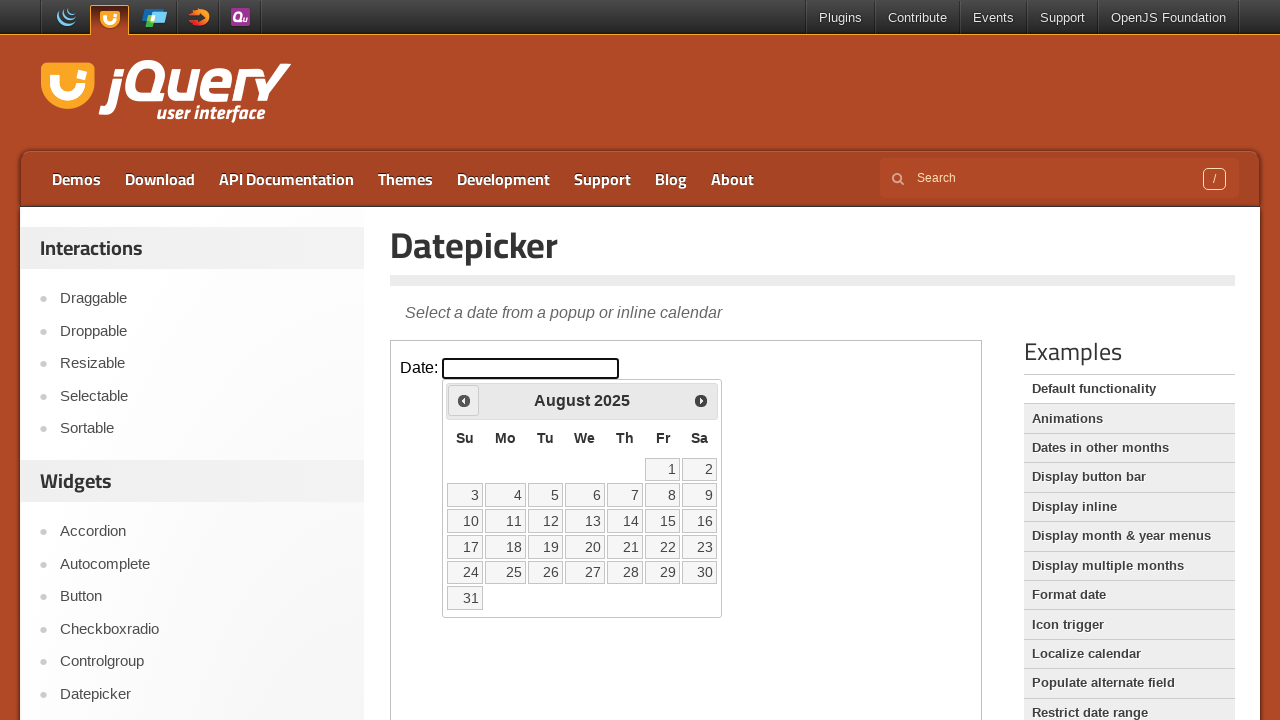

Clicked previous month button (currently showing August 2025) at (464, 400) on iframe >> nth=0 >> internal:control=enter-frame >> span.ui-icon-circle-triangle-
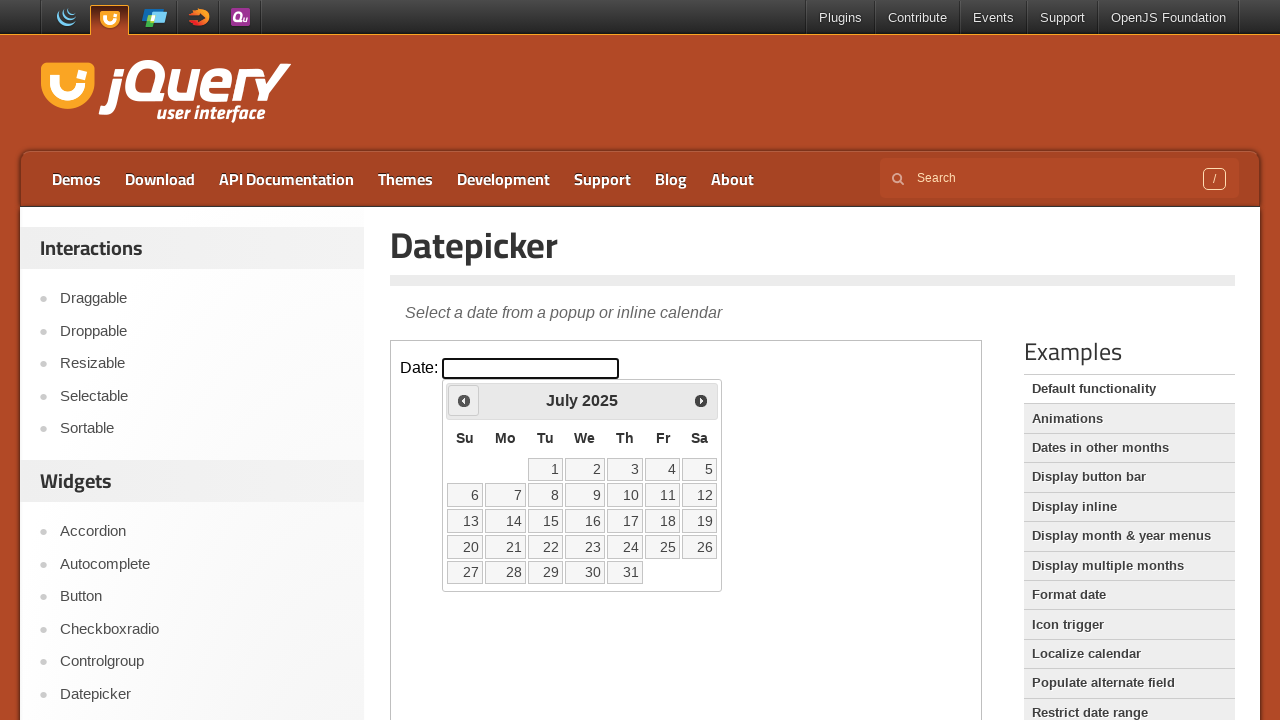

Waited for calendar to update
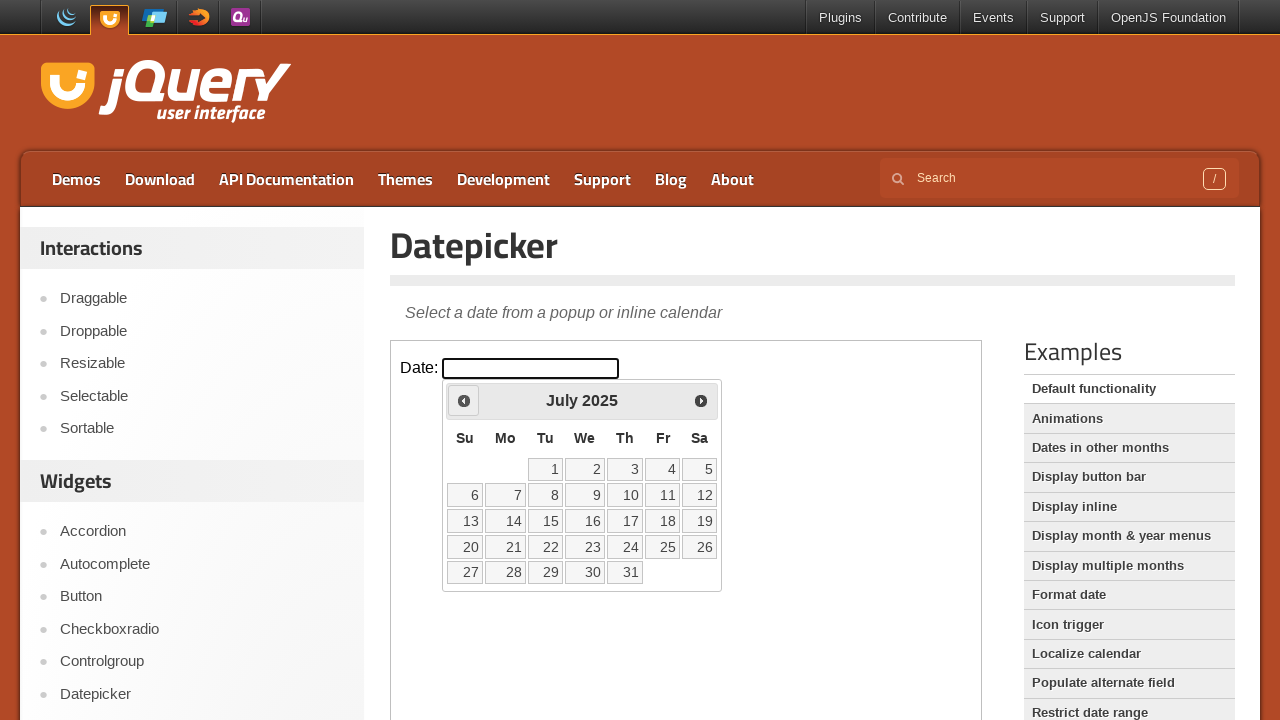

Clicked previous month button (currently showing July 2025) at (464, 400) on iframe >> nth=0 >> internal:control=enter-frame >> span.ui-icon-circle-triangle-
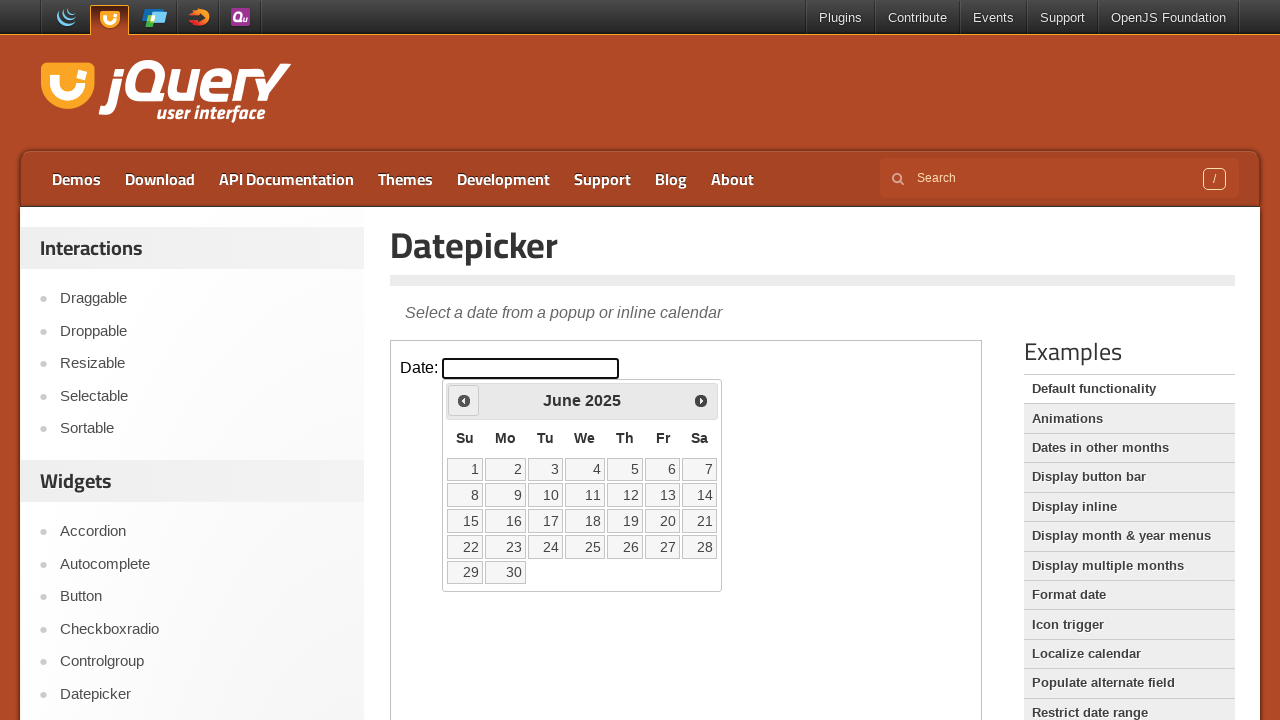

Waited for calendar to update
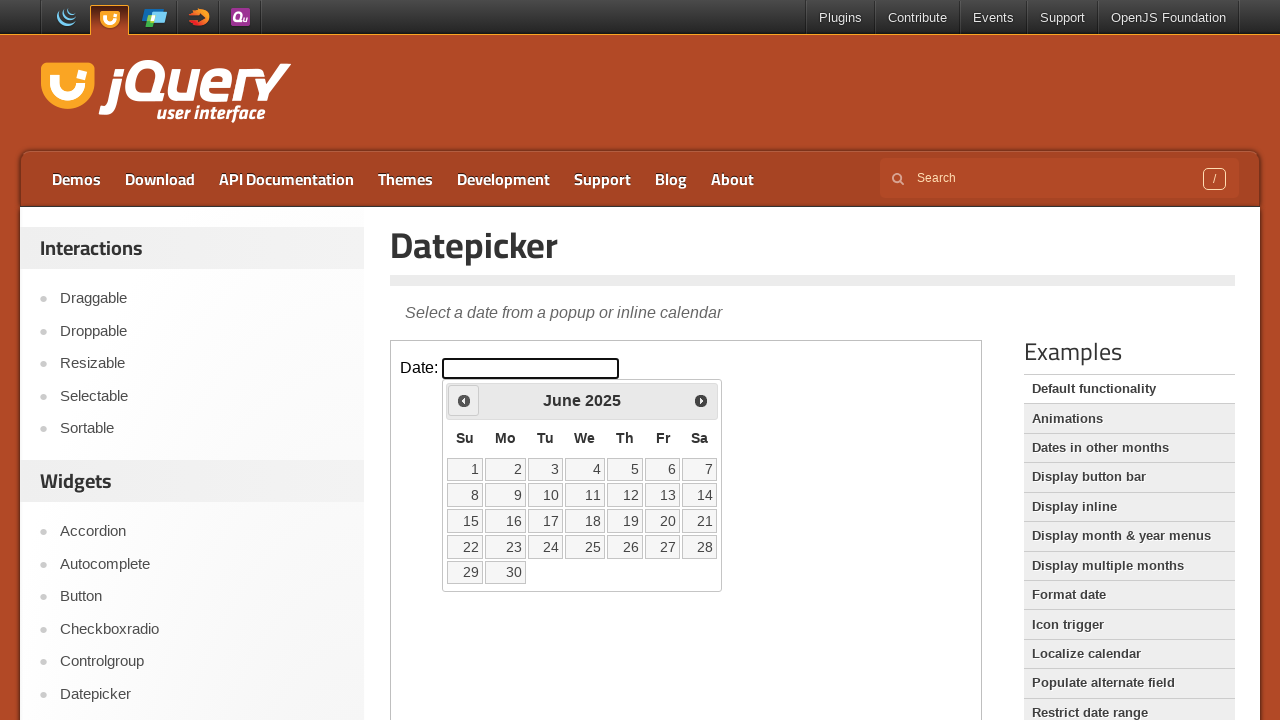

Clicked previous month button (currently showing June 2025) at (464, 400) on iframe >> nth=0 >> internal:control=enter-frame >> span.ui-icon-circle-triangle-
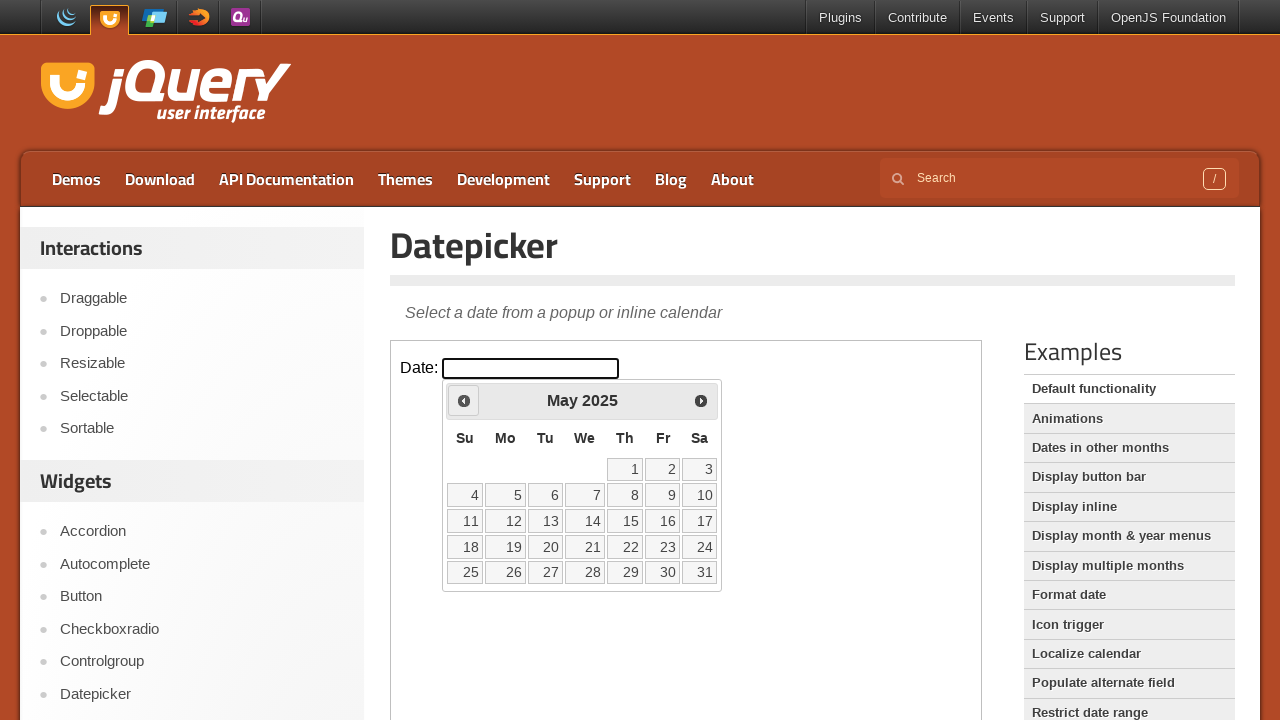

Waited for calendar to update
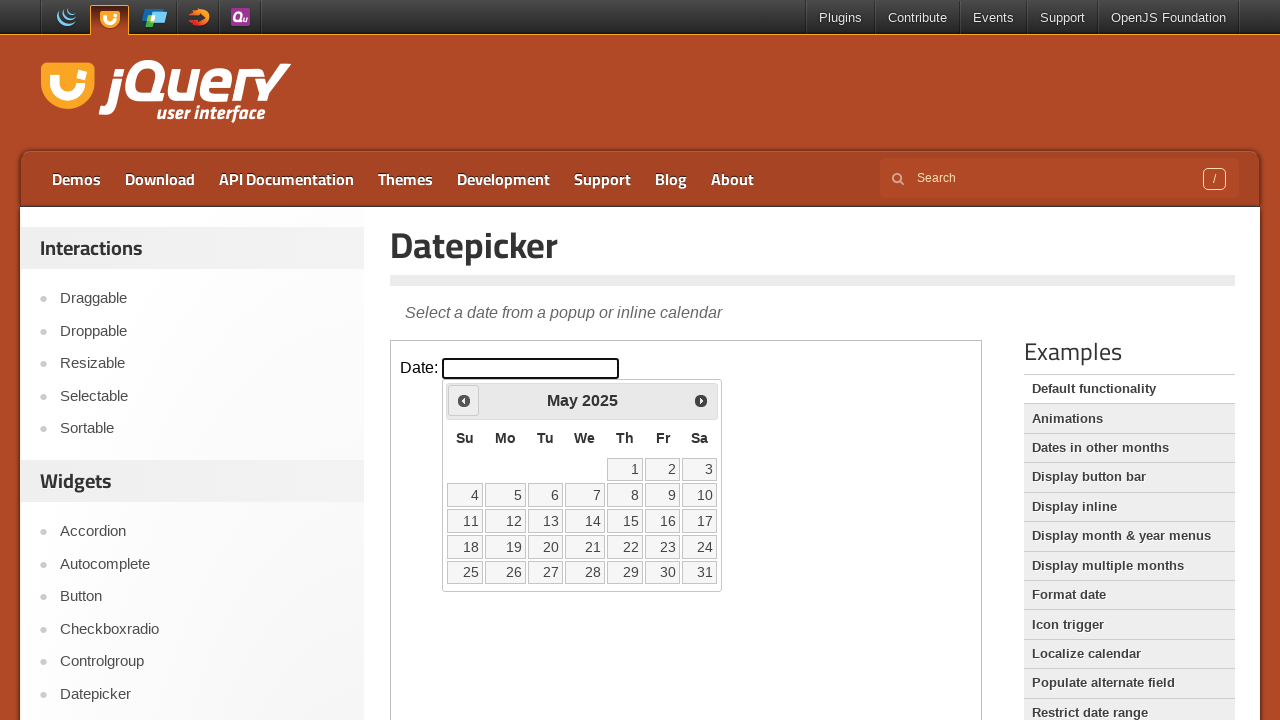

Clicked previous month button (currently showing May 2025) at (464, 400) on iframe >> nth=0 >> internal:control=enter-frame >> span.ui-icon-circle-triangle-
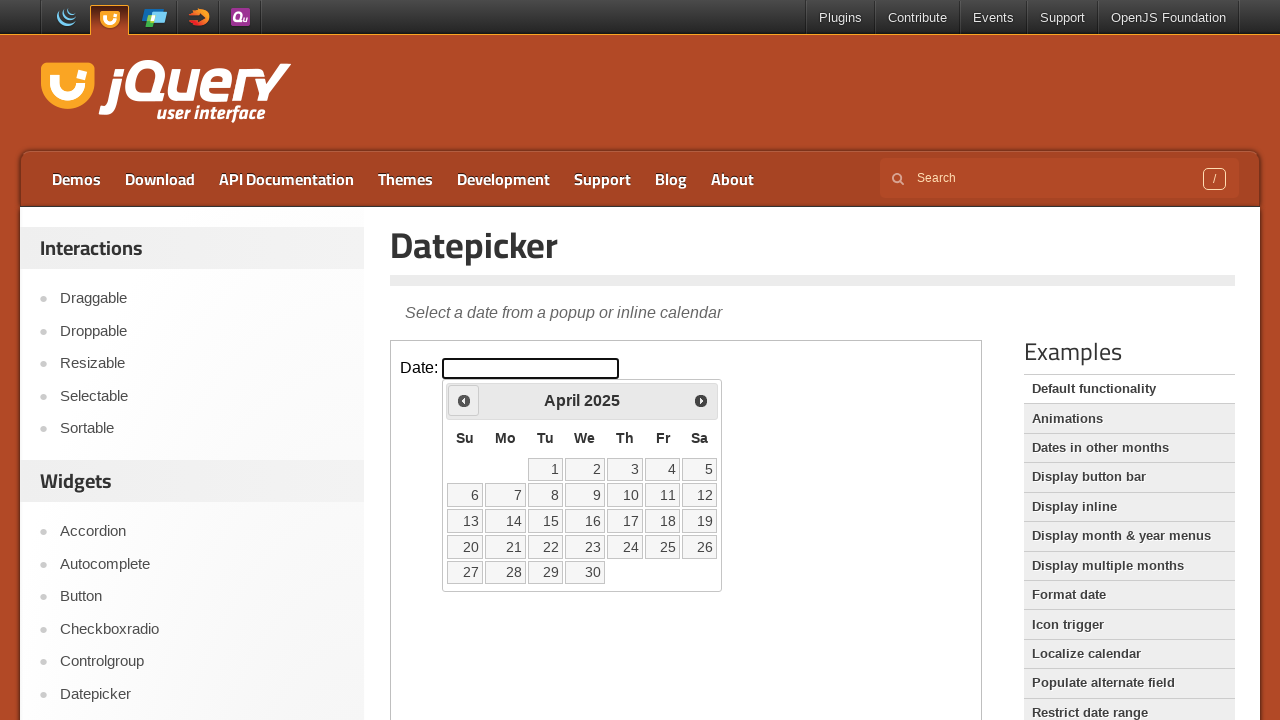

Waited for calendar to update
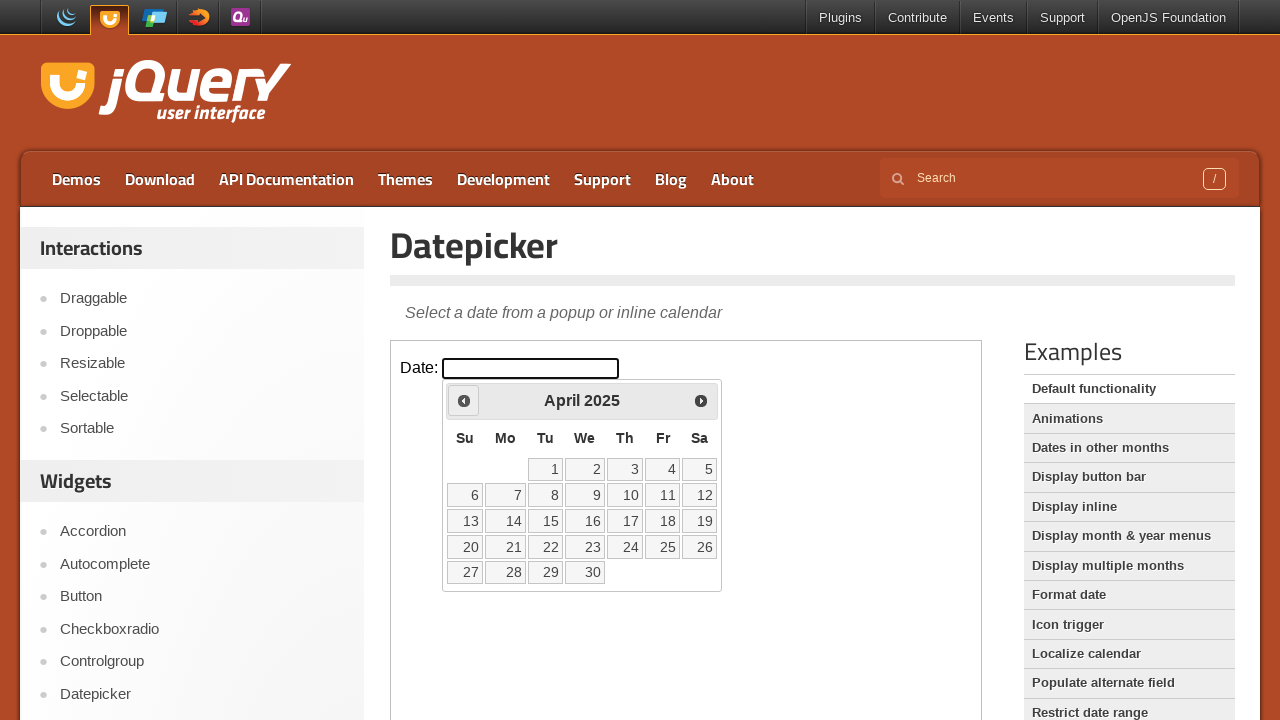

Clicked previous month button (currently showing April 2025) at (464, 400) on iframe >> nth=0 >> internal:control=enter-frame >> span.ui-icon-circle-triangle-
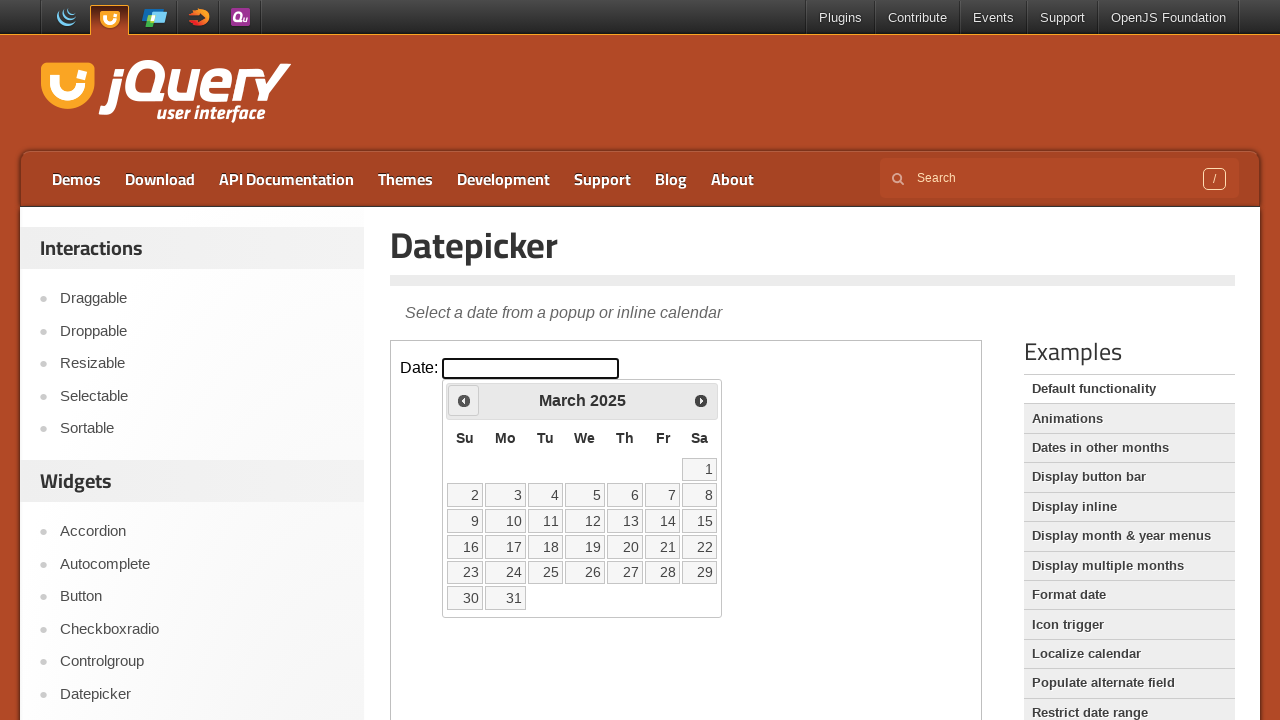

Waited for calendar to update
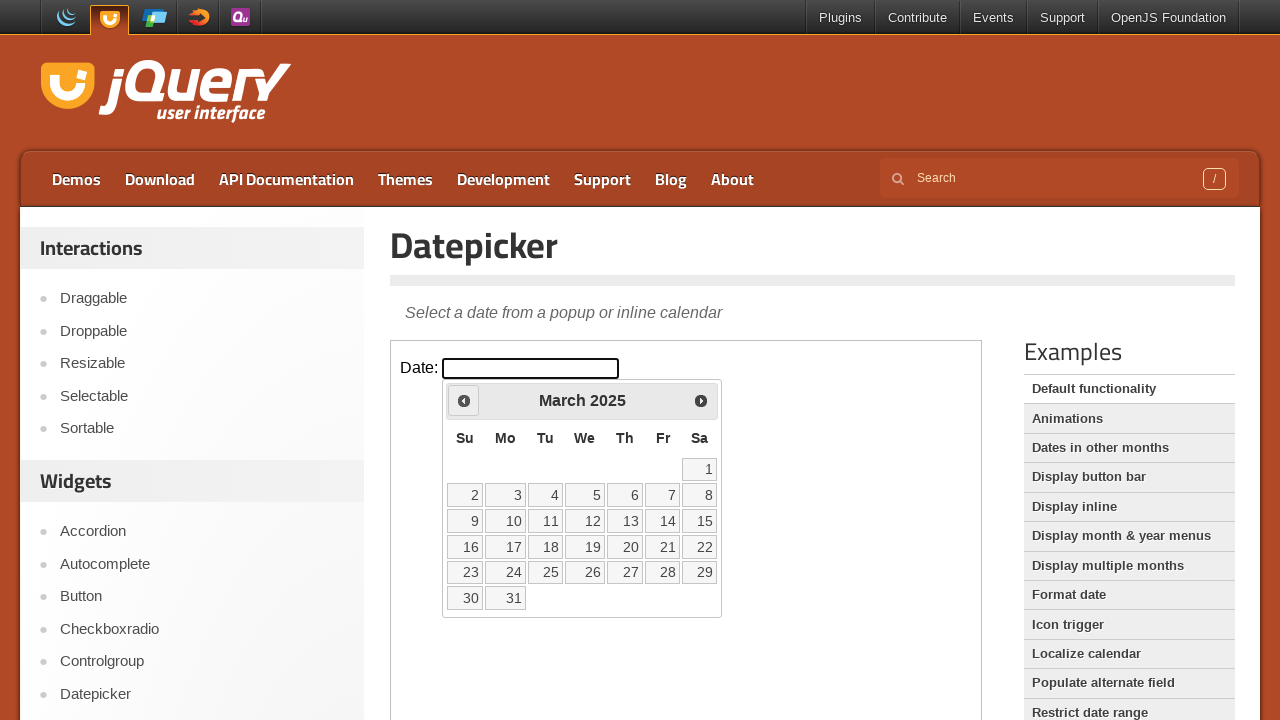

Clicked previous month button (currently showing March 2025) at (464, 400) on iframe >> nth=0 >> internal:control=enter-frame >> span.ui-icon-circle-triangle-
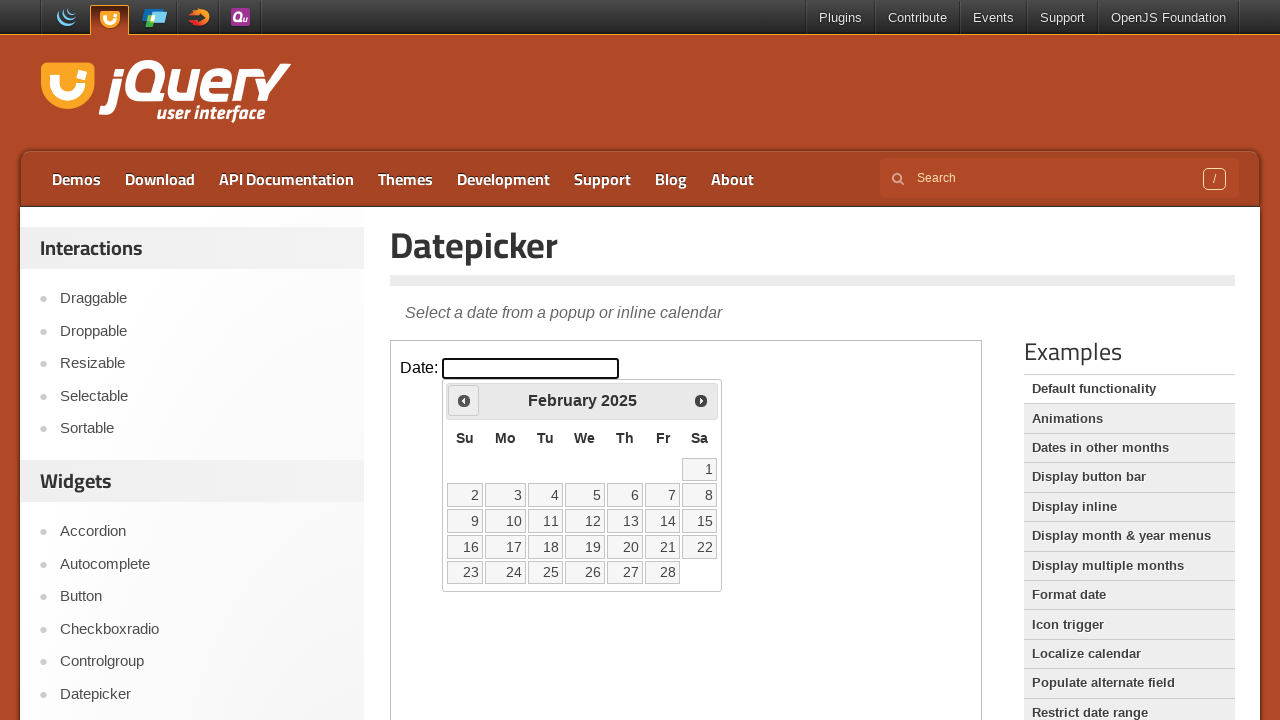

Waited for calendar to update
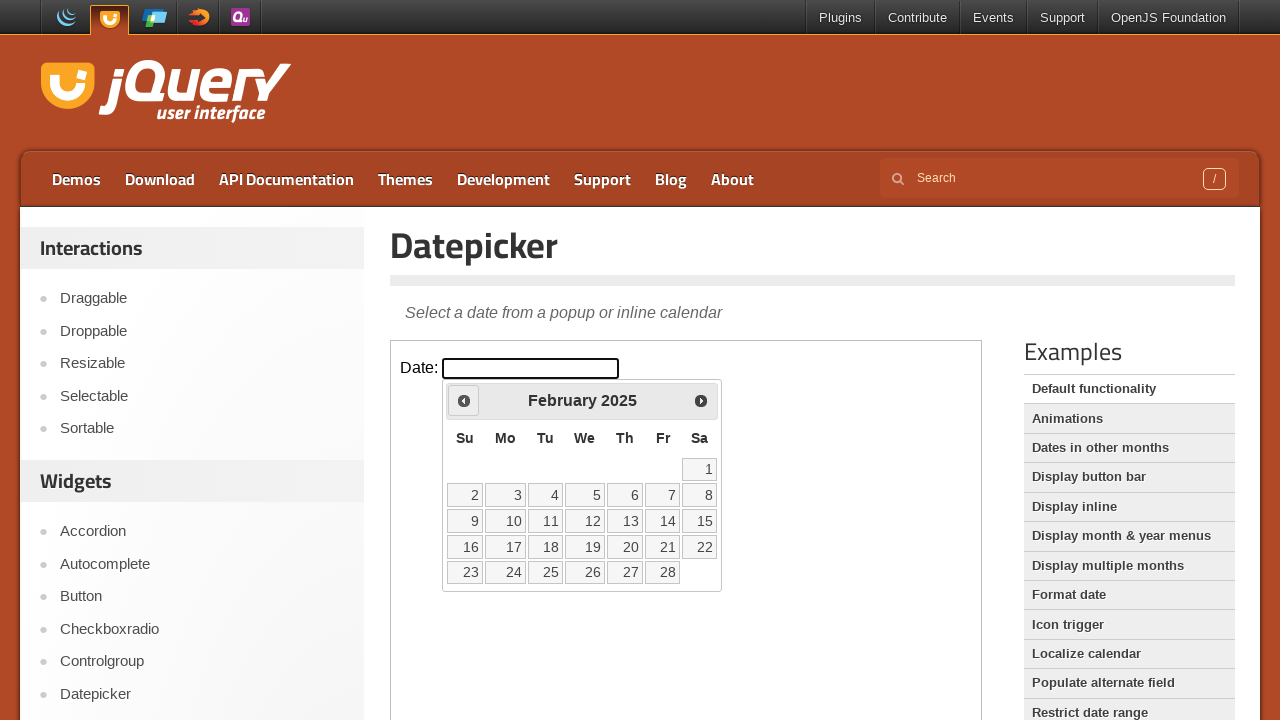

Clicked previous month button (currently showing February 2025) at (464, 400) on iframe >> nth=0 >> internal:control=enter-frame >> span.ui-icon-circle-triangle-
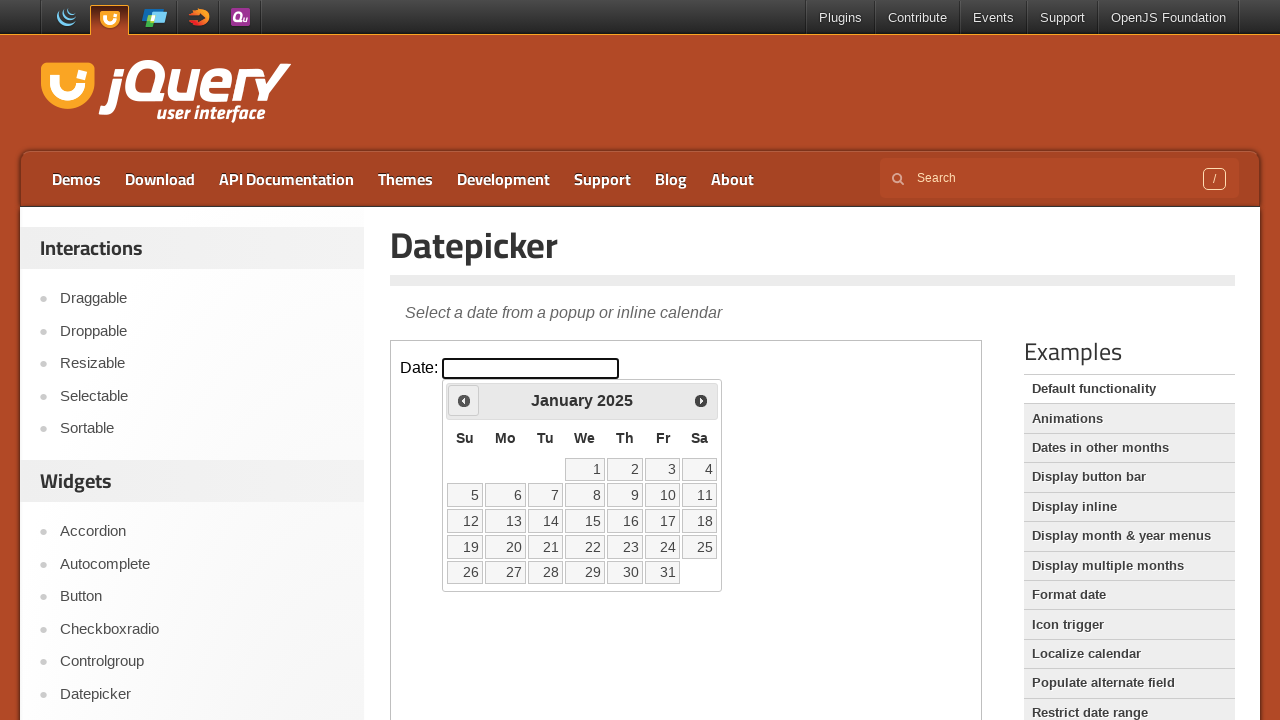

Waited for calendar to update
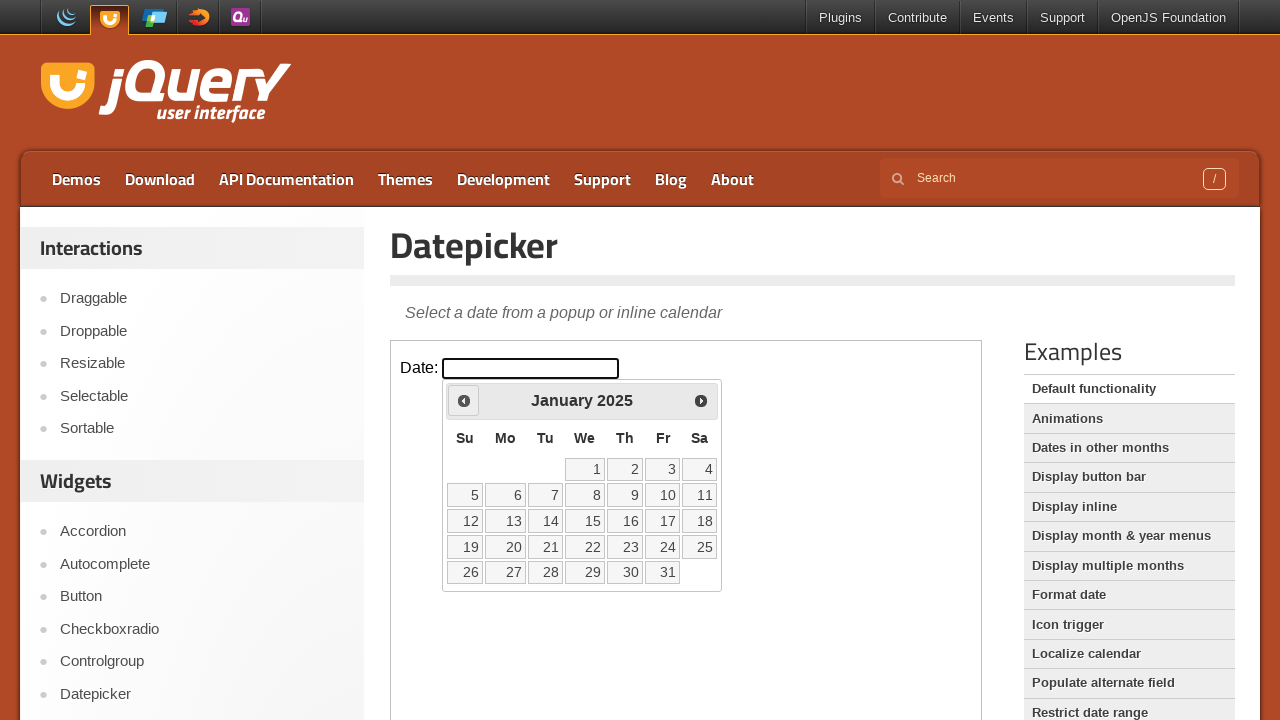

Clicked previous month button (currently showing January 2025) at (464, 400) on iframe >> nth=0 >> internal:control=enter-frame >> span.ui-icon-circle-triangle-
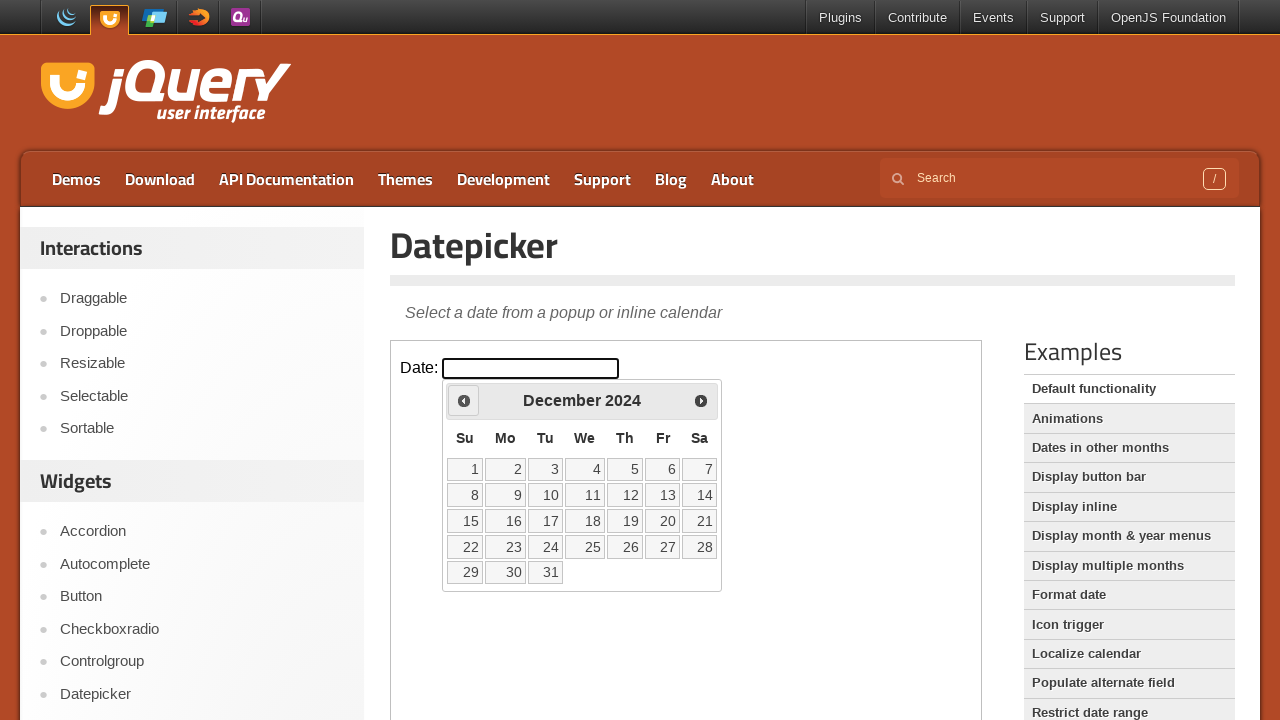

Waited for calendar to update
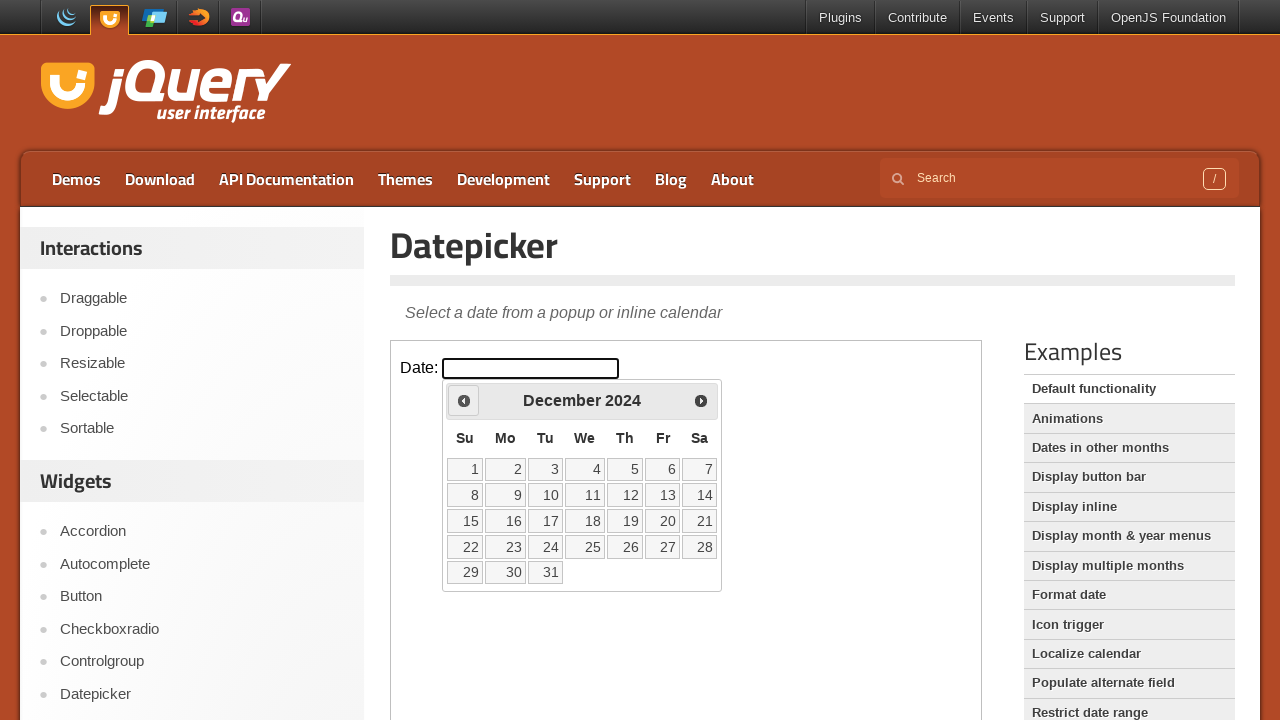

Clicked previous month button (currently showing December 2024) at (464, 400) on iframe >> nth=0 >> internal:control=enter-frame >> span.ui-icon-circle-triangle-
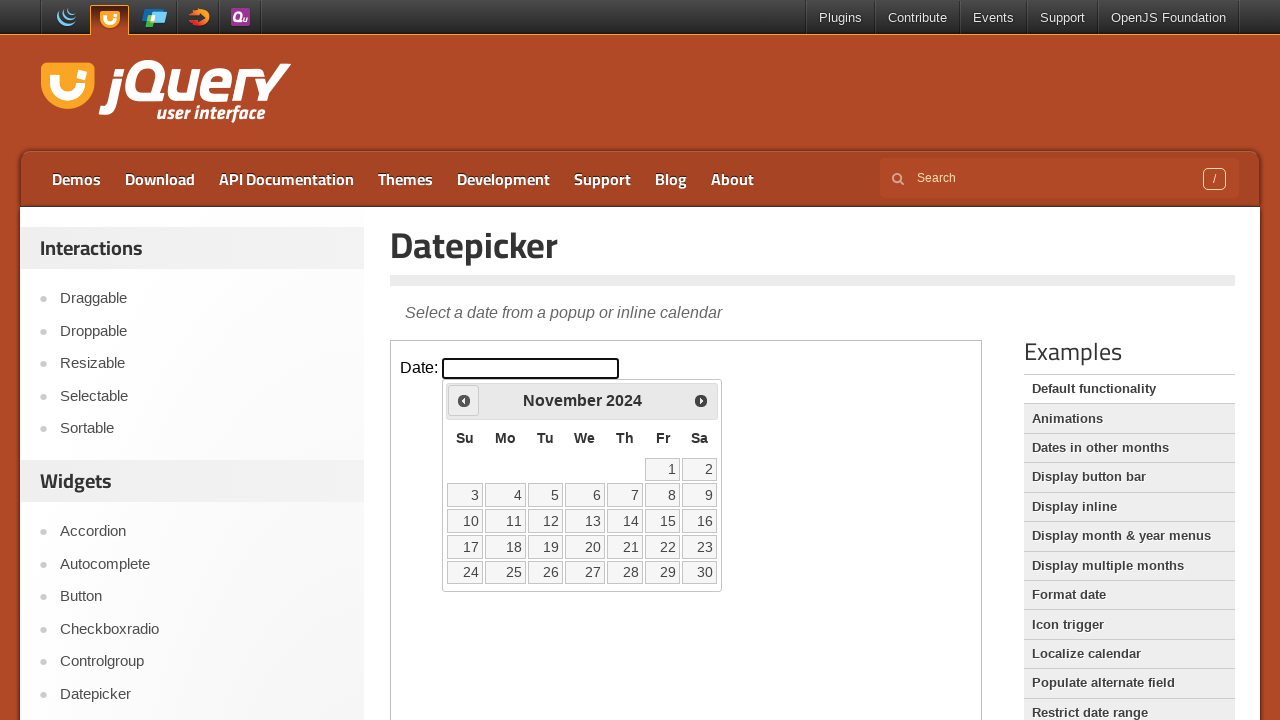

Waited for calendar to update
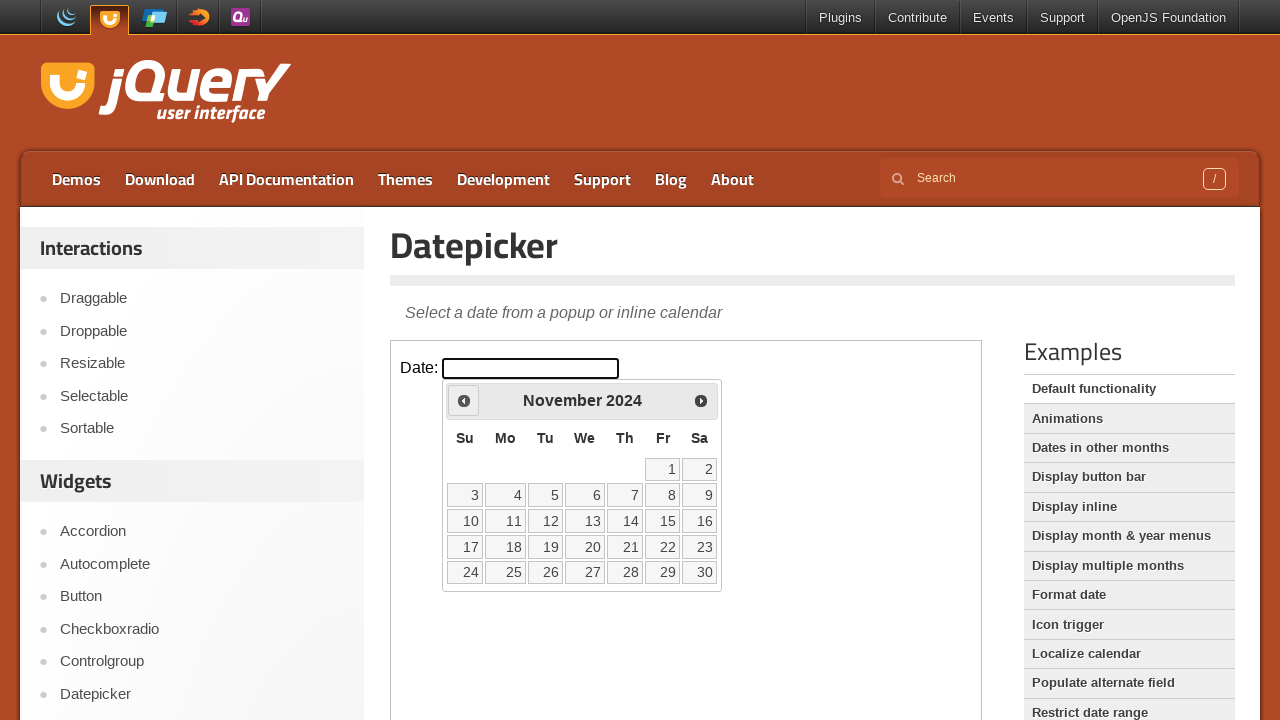

Clicked previous month button (currently showing November 2024) at (464, 400) on iframe >> nth=0 >> internal:control=enter-frame >> span.ui-icon-circle-triangle-
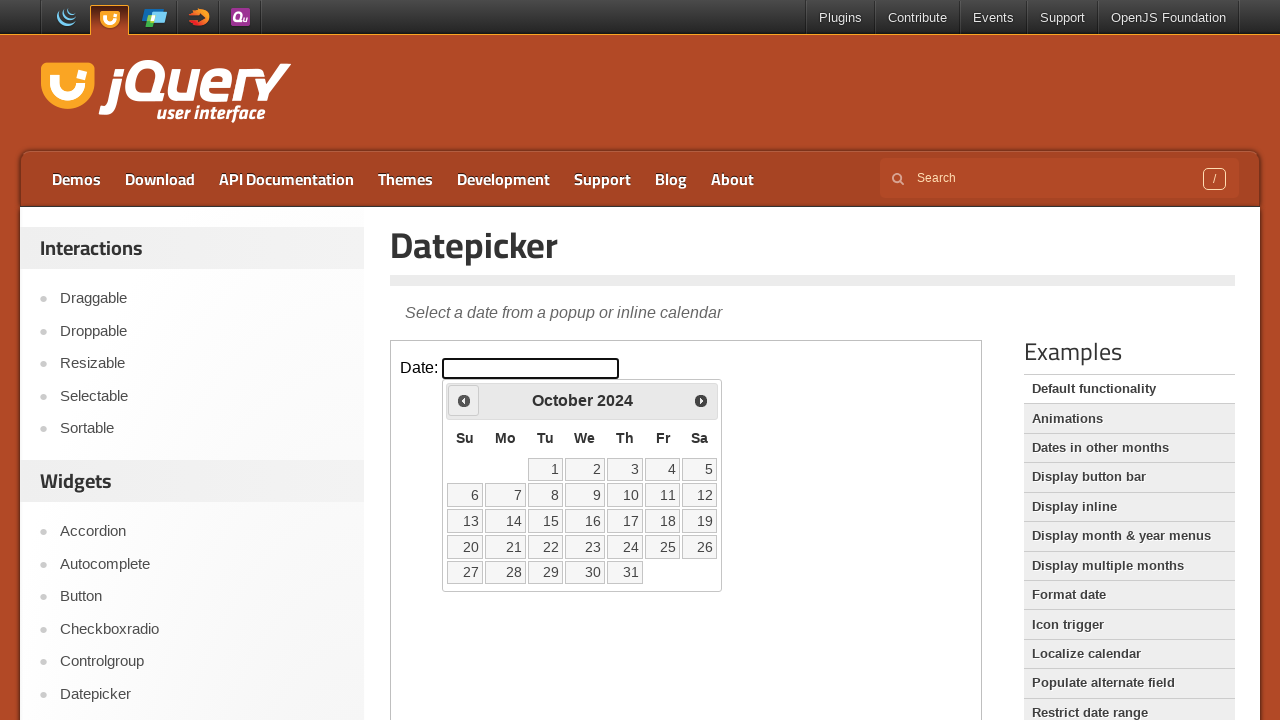

Waited for calendar to update
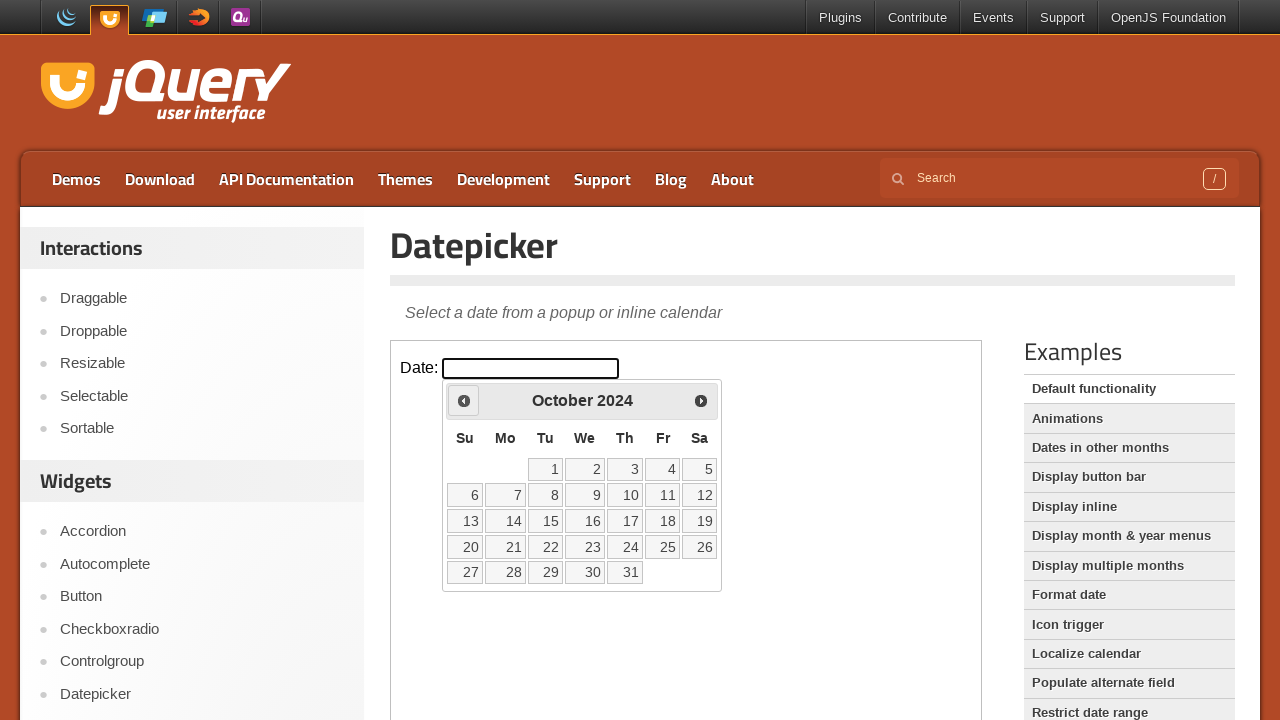

Clicked previous month button (currently showing October 2024) at (464, 400) on iframe >> nth=0 >> internal:control=enter-frame >> span.ui-icon-circle-triangle-
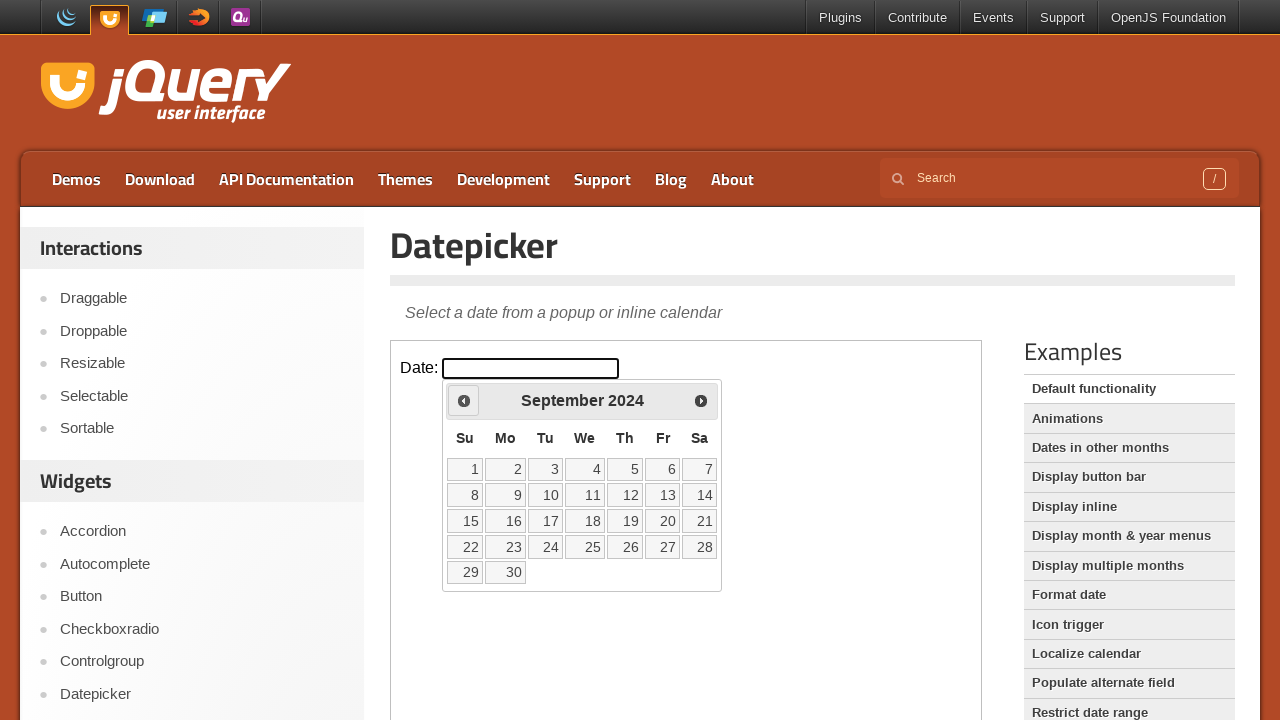

Waited for calendar to update
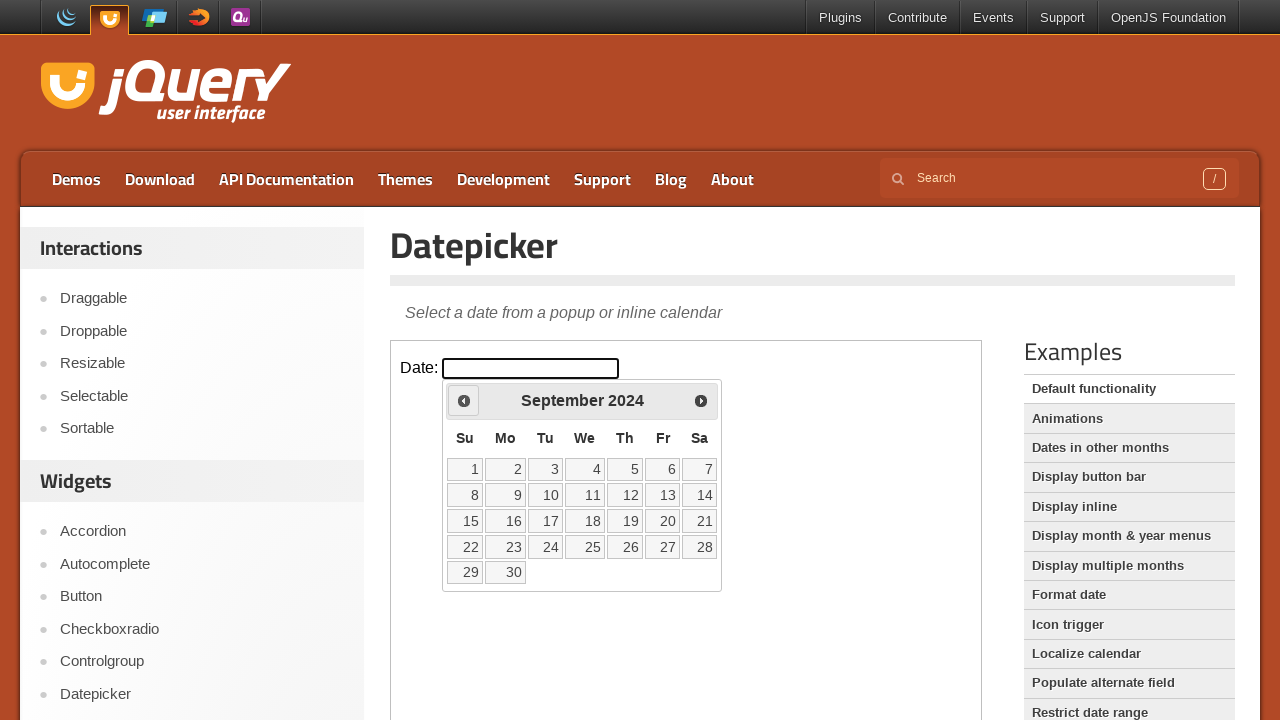

Clicked previous month button (currently showing September 2024) at (464, 400) on iframe >> nth=0 >> internal:control=enter-frame >> span.ui-icon-circle-triangle-
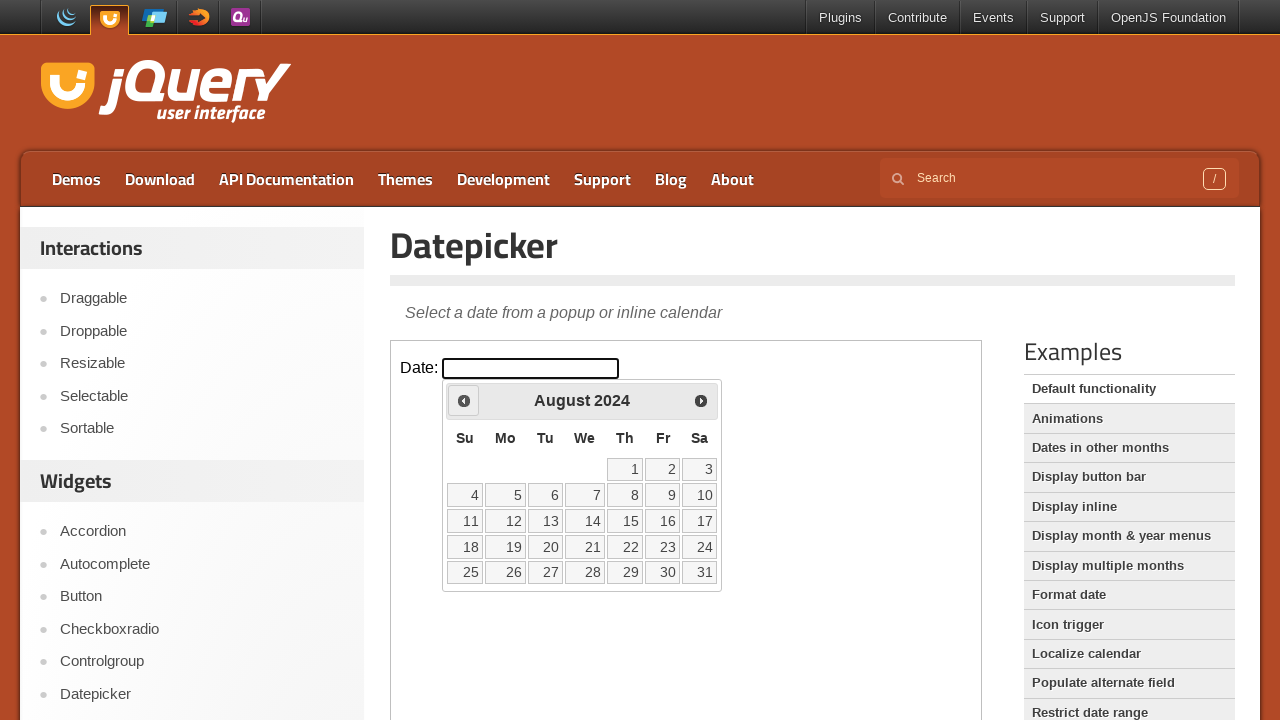

Waited for calendar to update
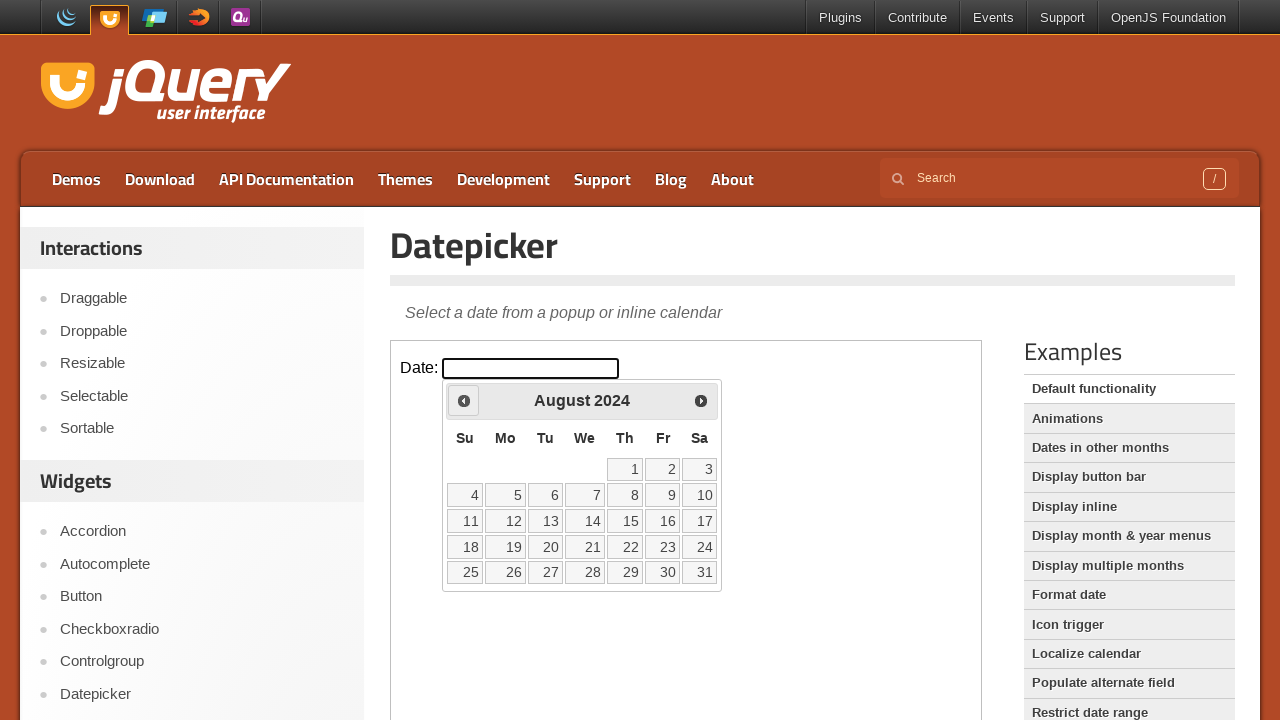

Clicked previous month button (currently showing August 2024) at (464, 400) on iframe >> nth=0 >> internal:control=enter-frame >> span.ui-icon-circle-triangle-
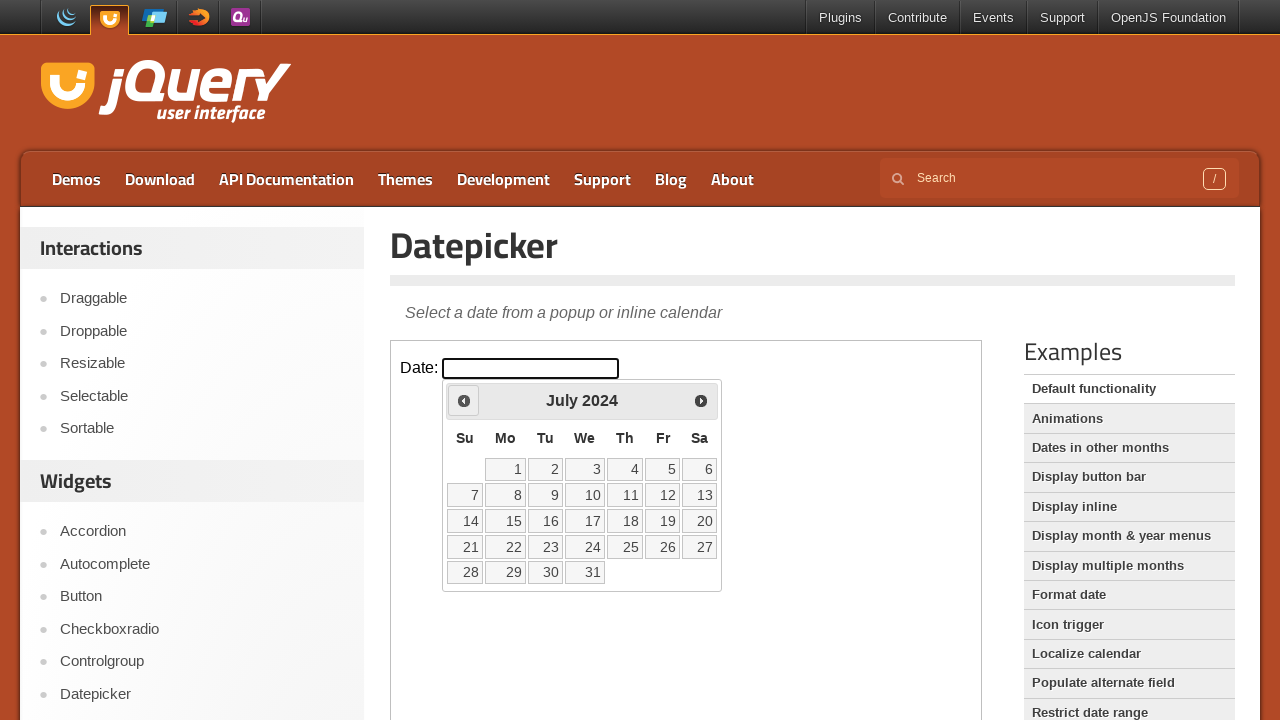

Waited for calendar to update
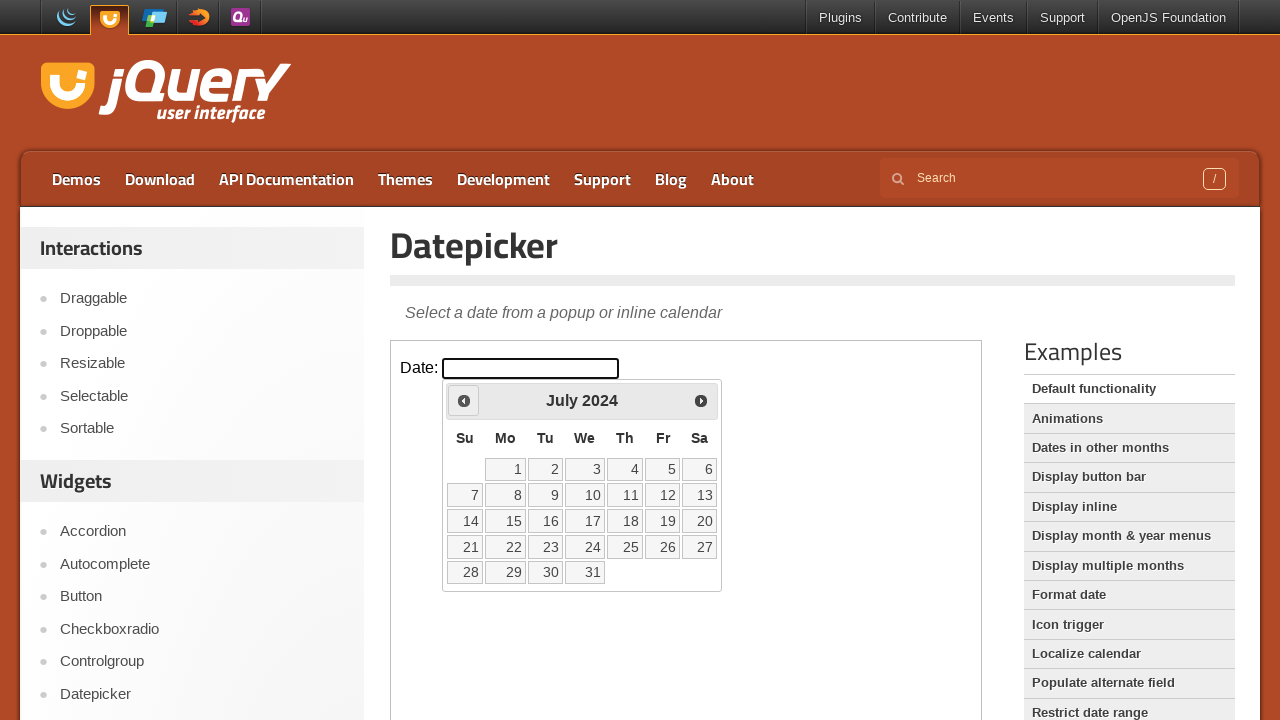

Clicked previous month button (currently showing July 2024) at (464, 400) on iframe >> nth=0 >> internal:control=enter-frame >> span.ui-icon-circle-triangle-
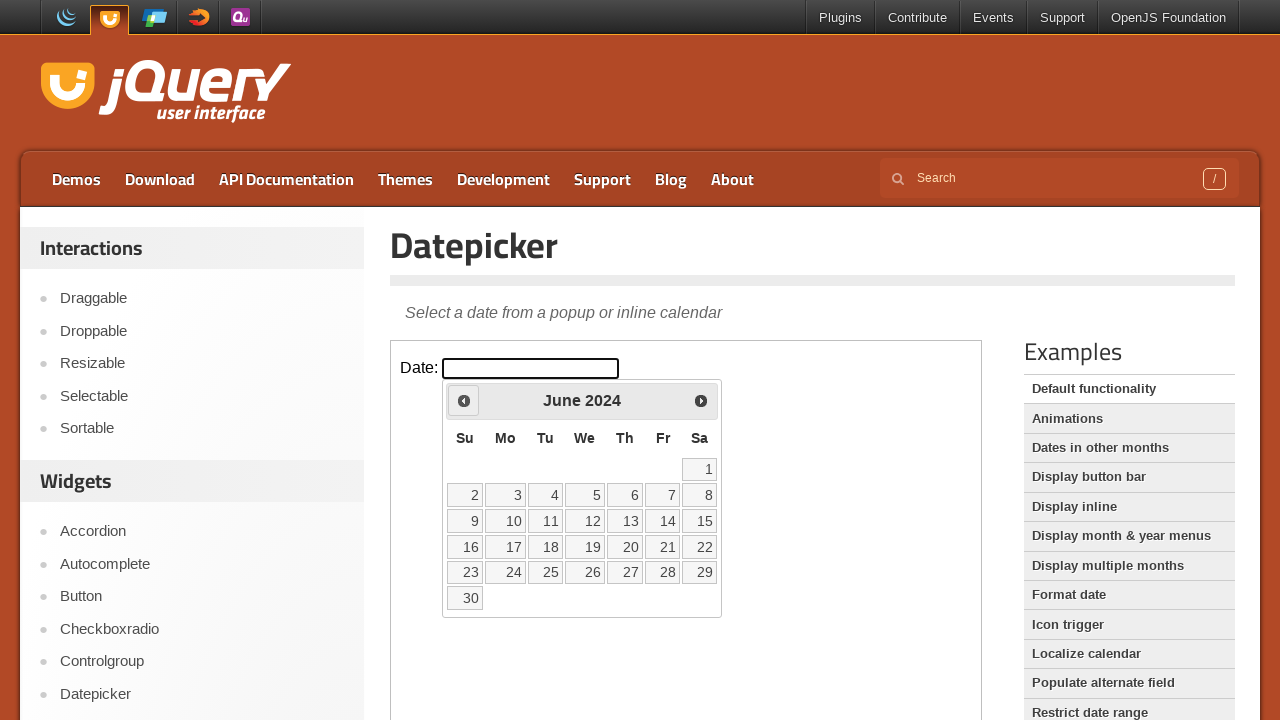

Waited for calendar to update
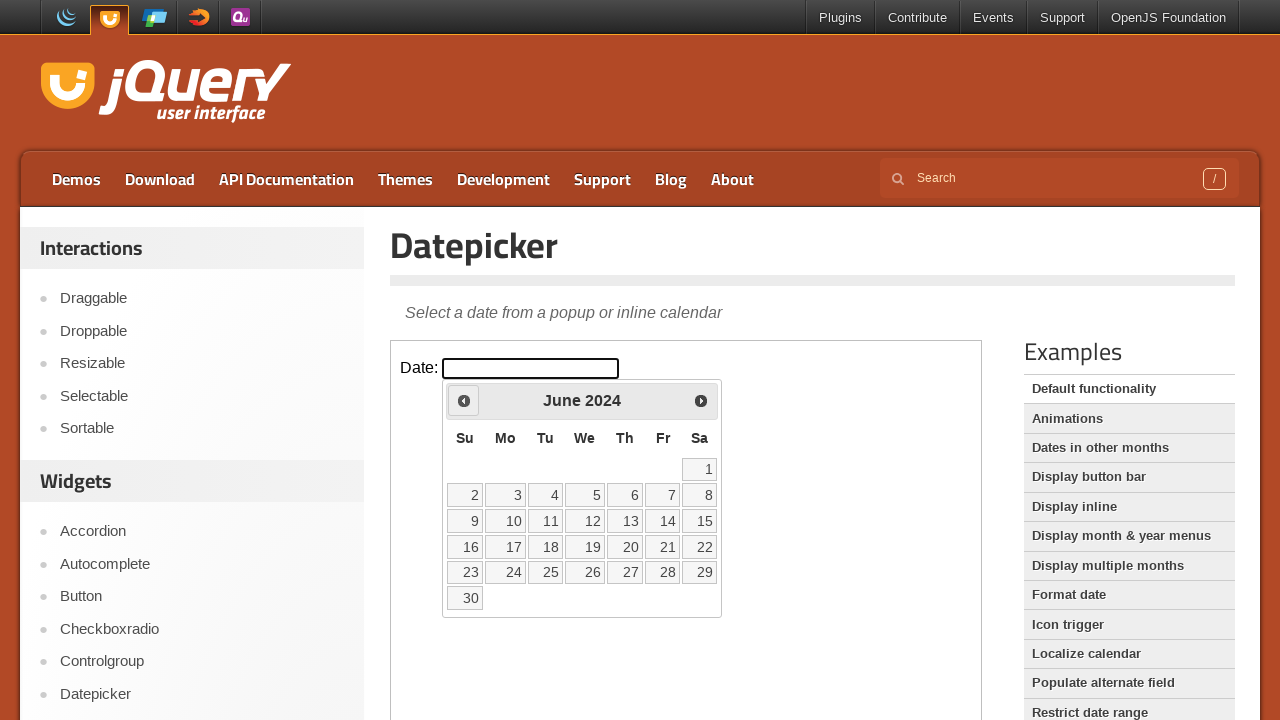

Clicked previous month button (currently showing June 2024) at (464, 400) on iframe >> nth=0 >> internal:control=enter-frame >> span.ui-icon-circle-triangle-
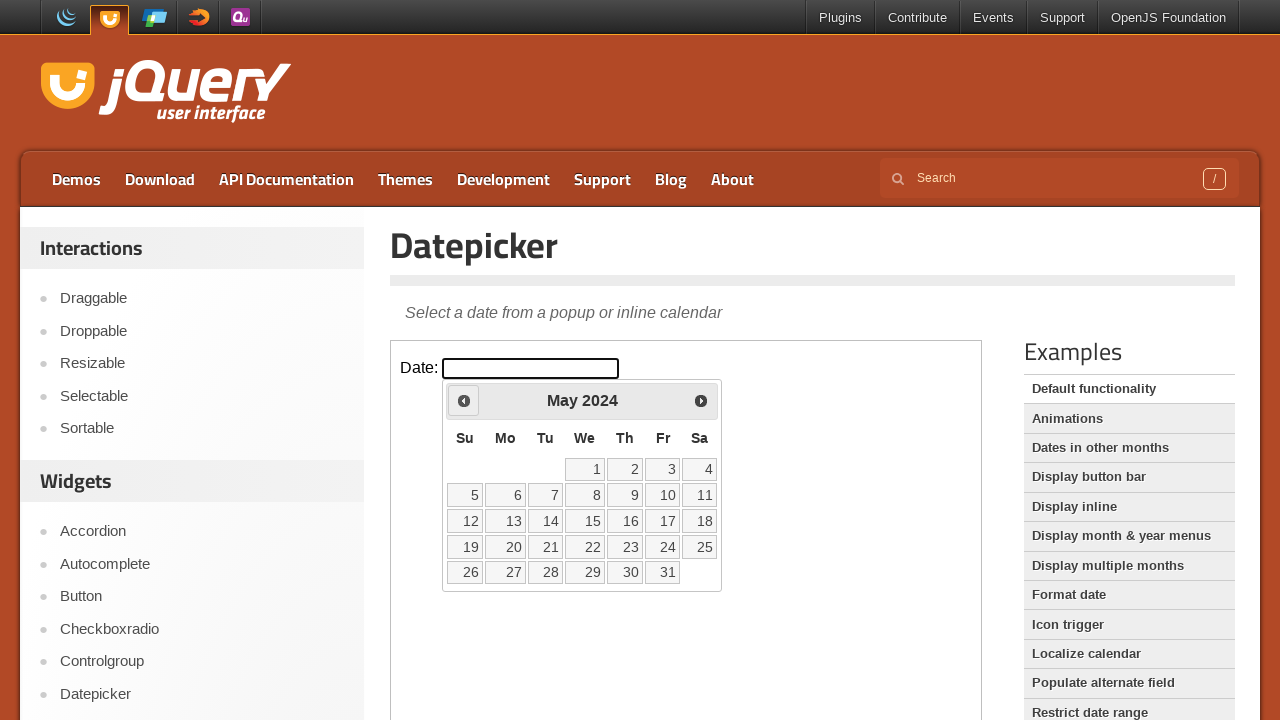

Waited for calendar to update
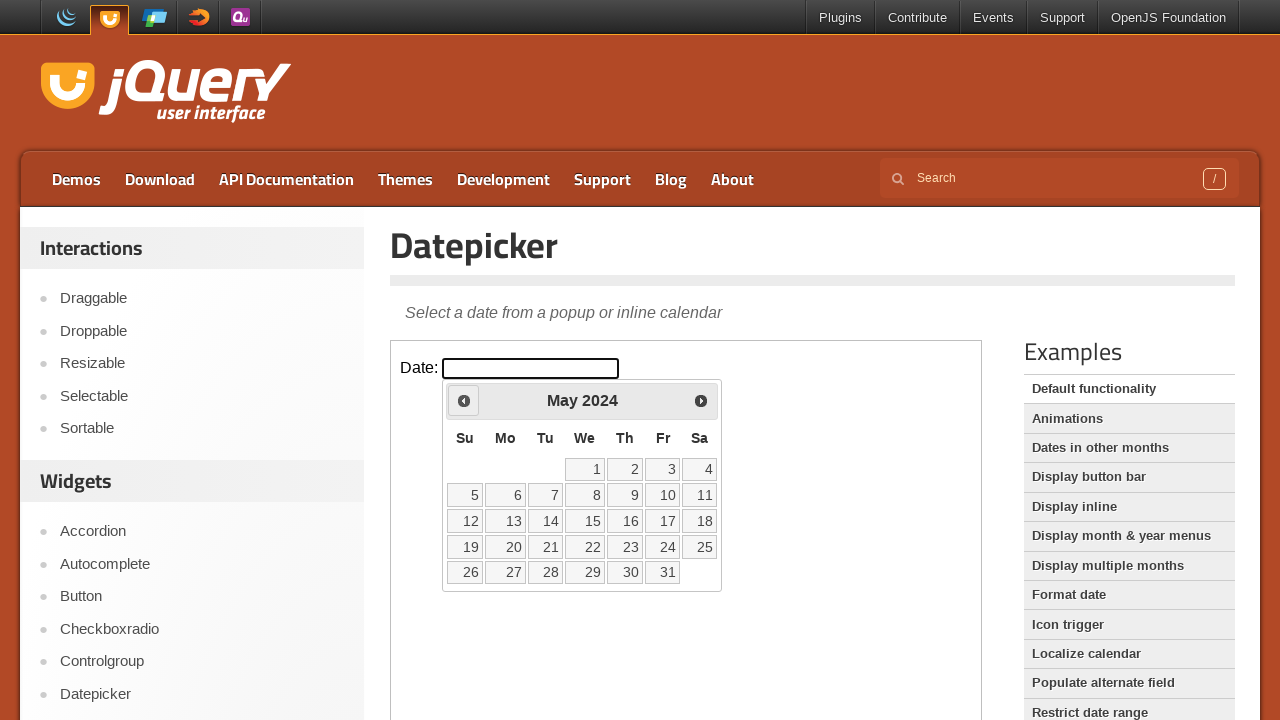

Clicked previous month button (currently showing May 2024) at (464, 400) on iframe >> nth=0 >> internal:control=enter-frame >> span.ui-icon-circle-triangle-
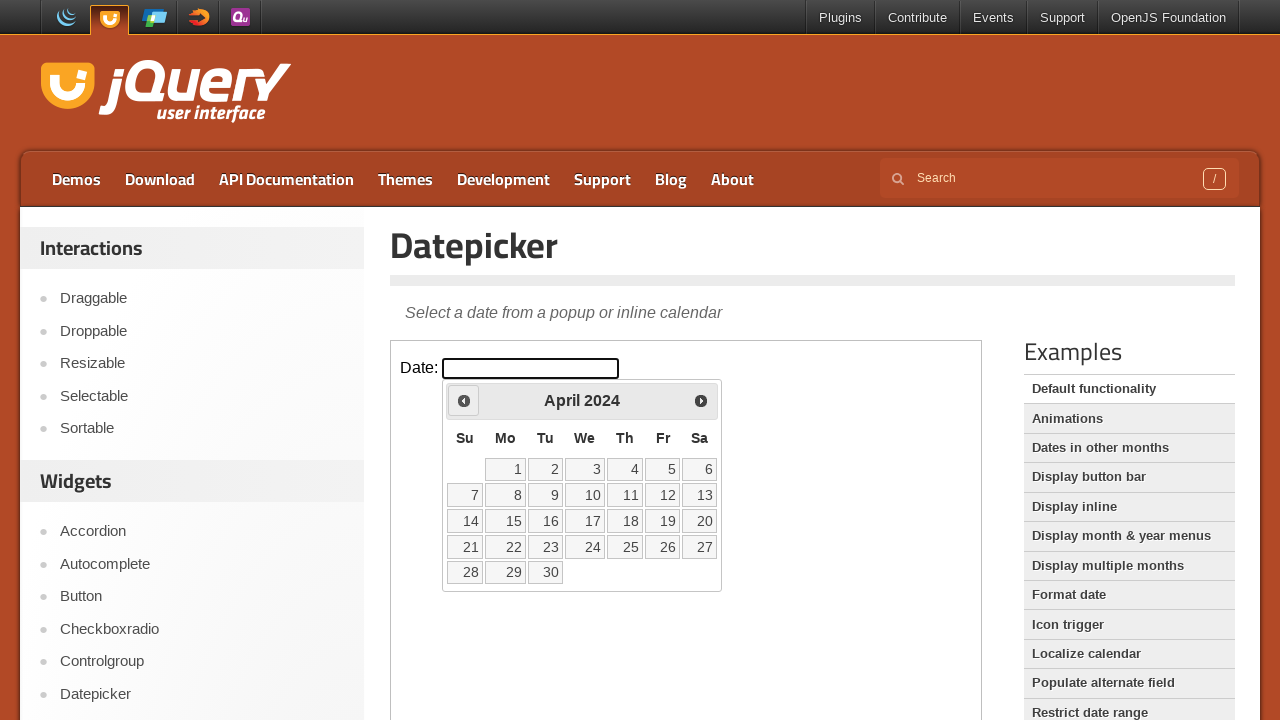

Waited for calendar to update
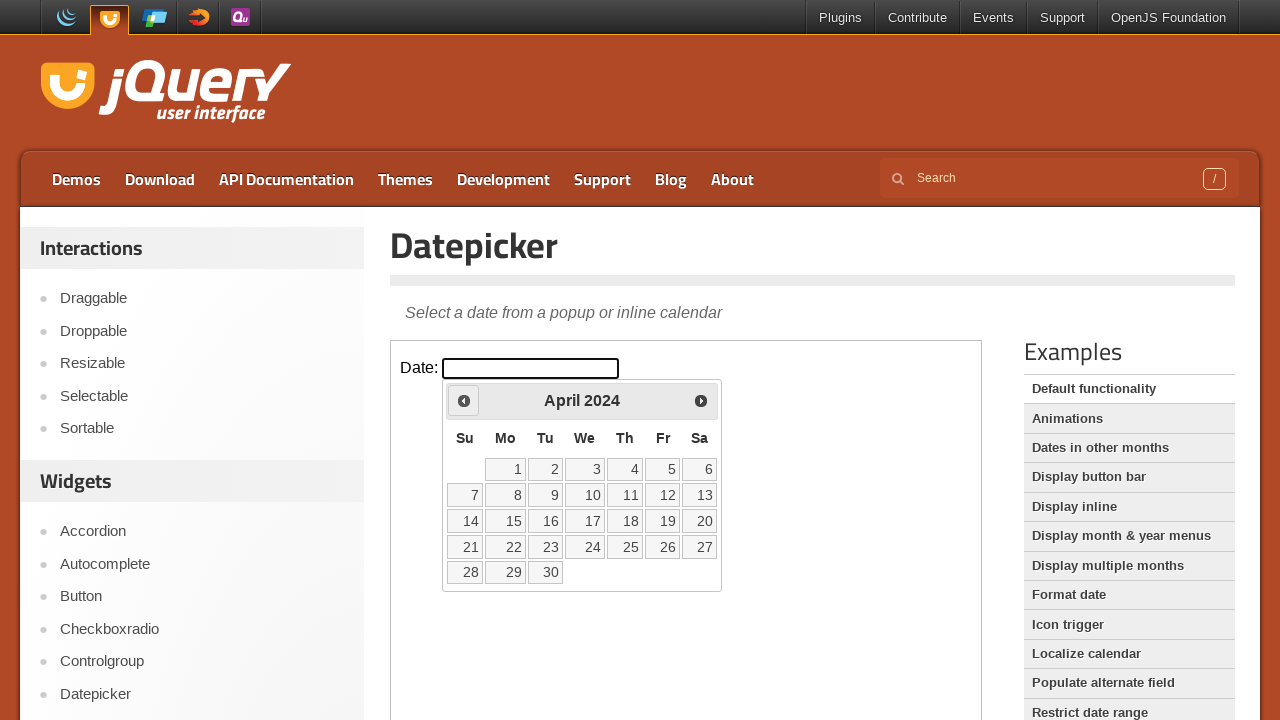

Clicked previous month button (currently showing April 2024) at (464, 400) on iframe >> nth=0 >> internal:control=enter-frame >> span.ui-icon-circle-triangle-
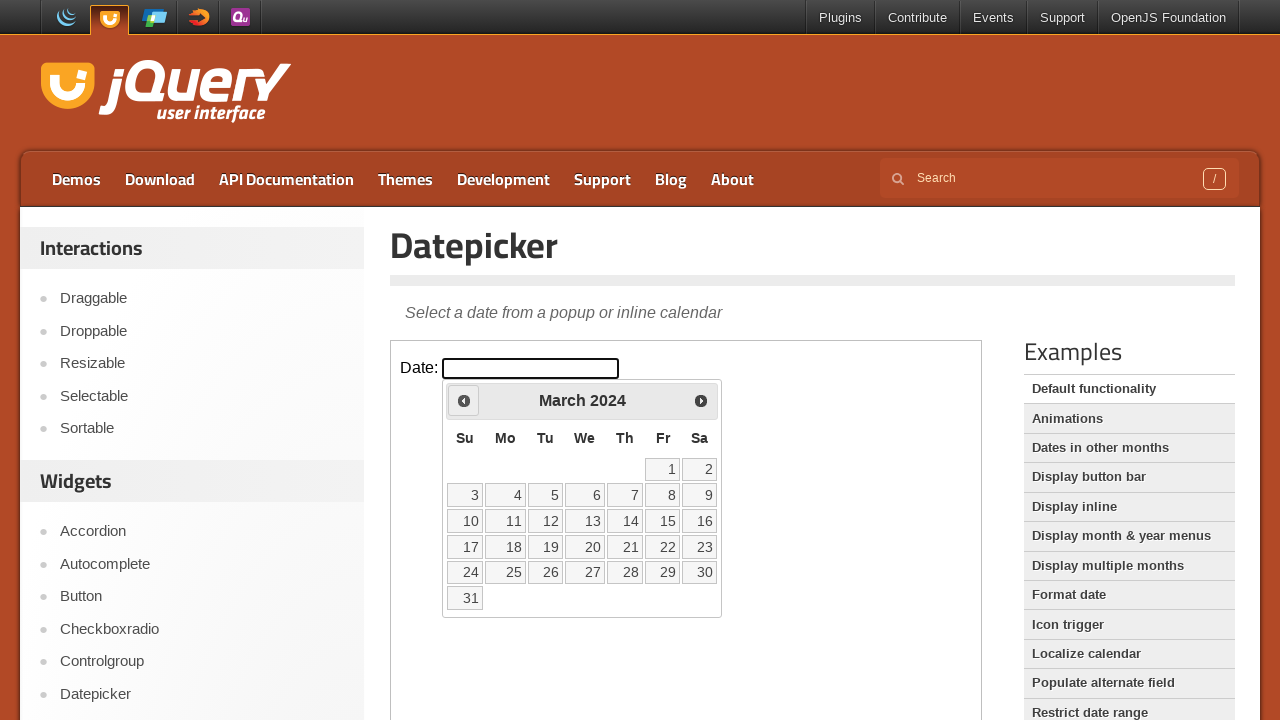

Waited for calendar to update
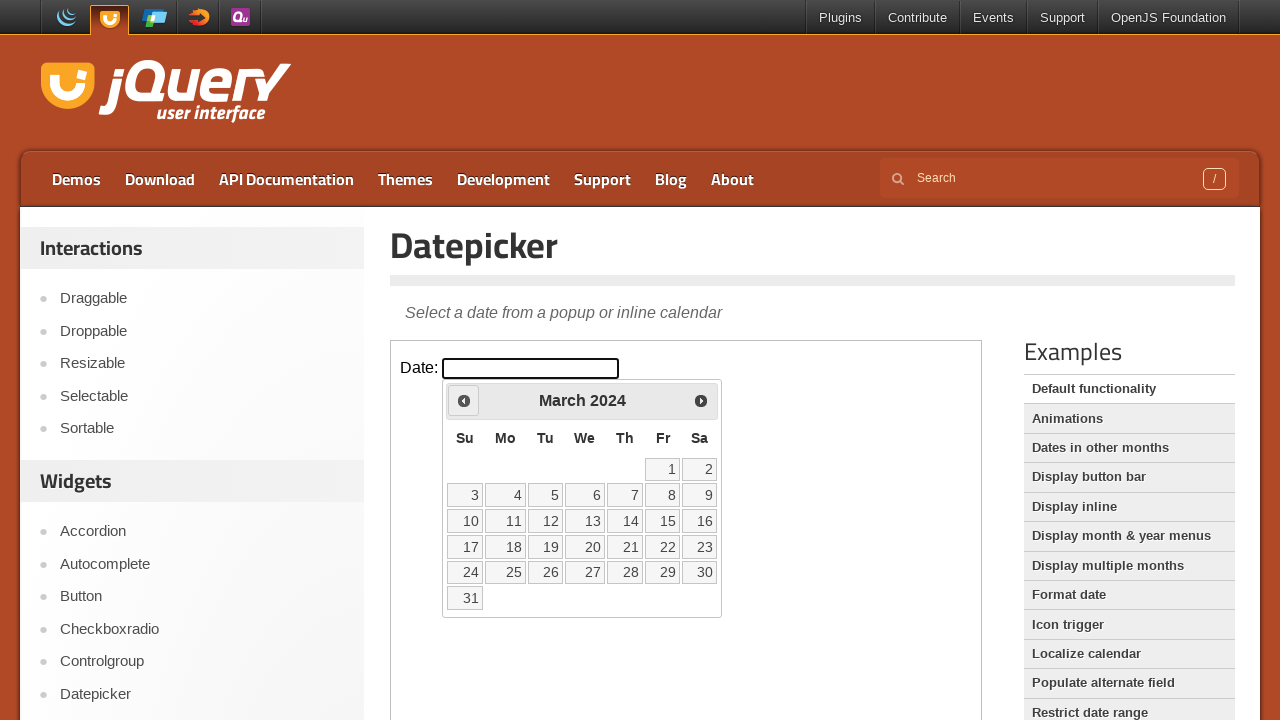

Clicked previous month button (currently showing March 2024) at (464, 400) on iframe >> nth=0 >> internal:control=enter-frame >> span.ui-icon-circle-triangle-
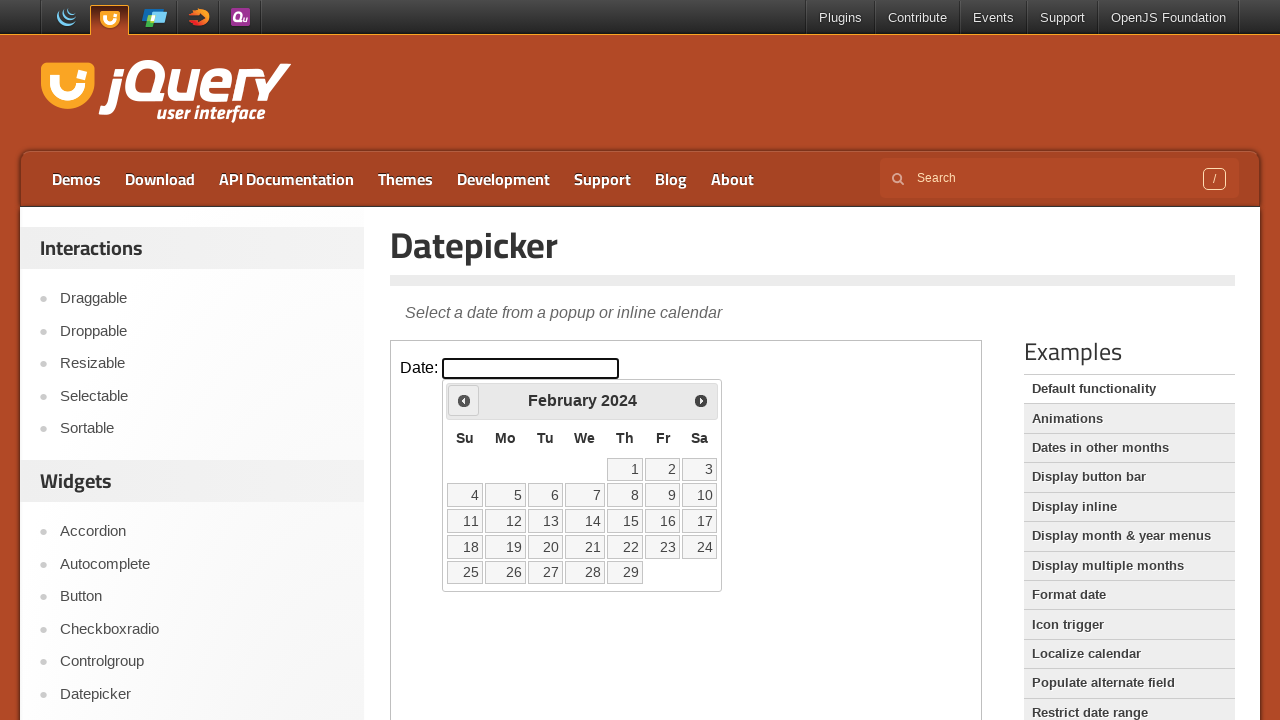

Waited for calendar to update
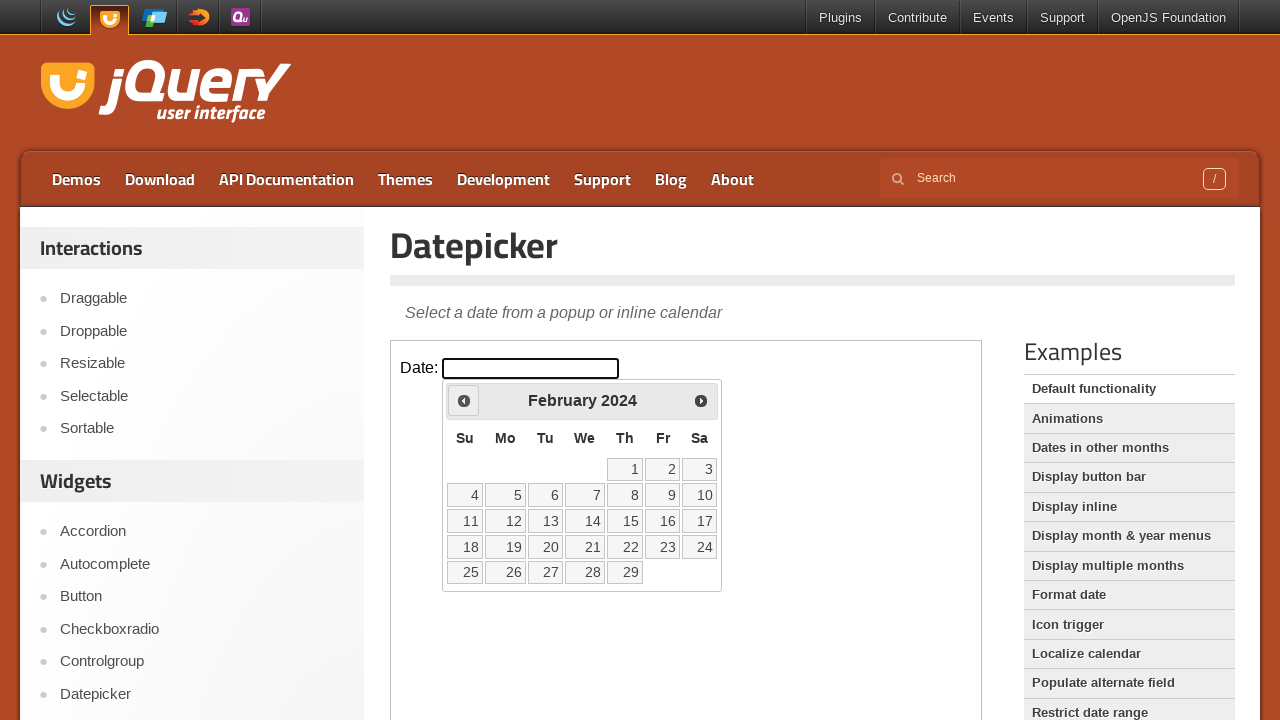

Clicked previous month button (currently showing February 2024) at (464, 400) on iframe >> nth=0 >> internal:control=enter-frame >> span.ui-icon-circle-triangle-
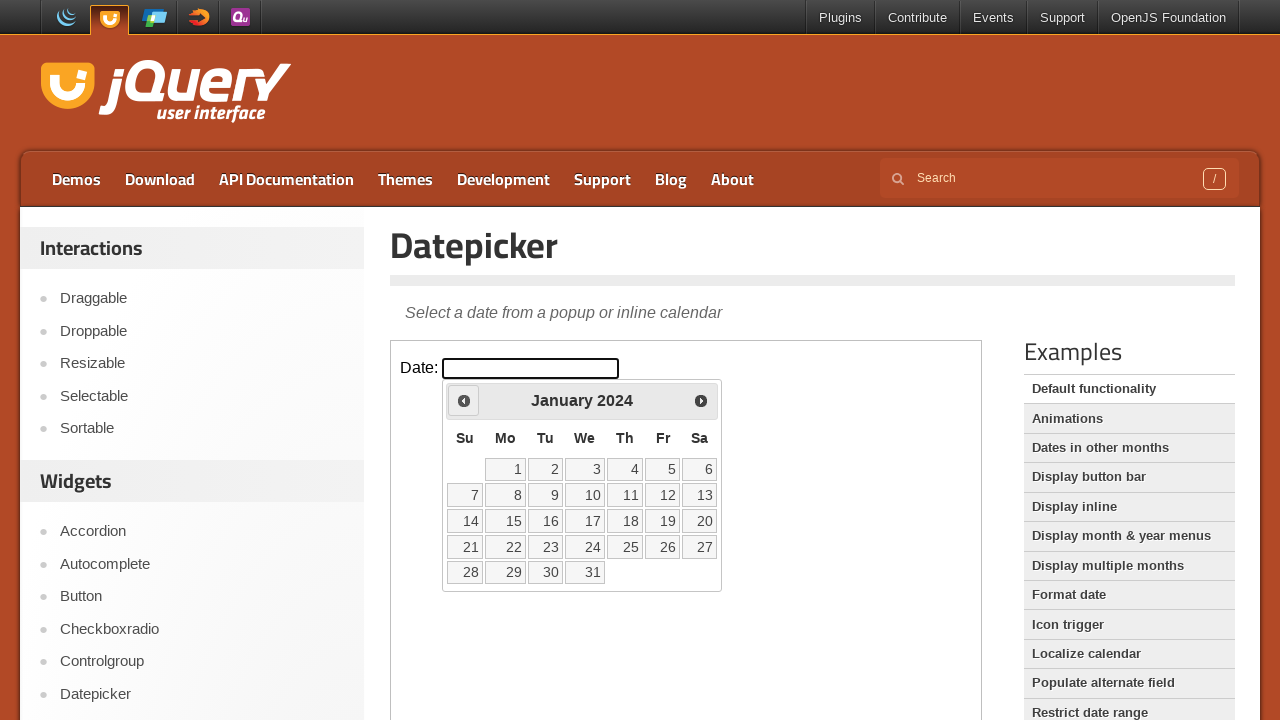

Waited for calendar to update
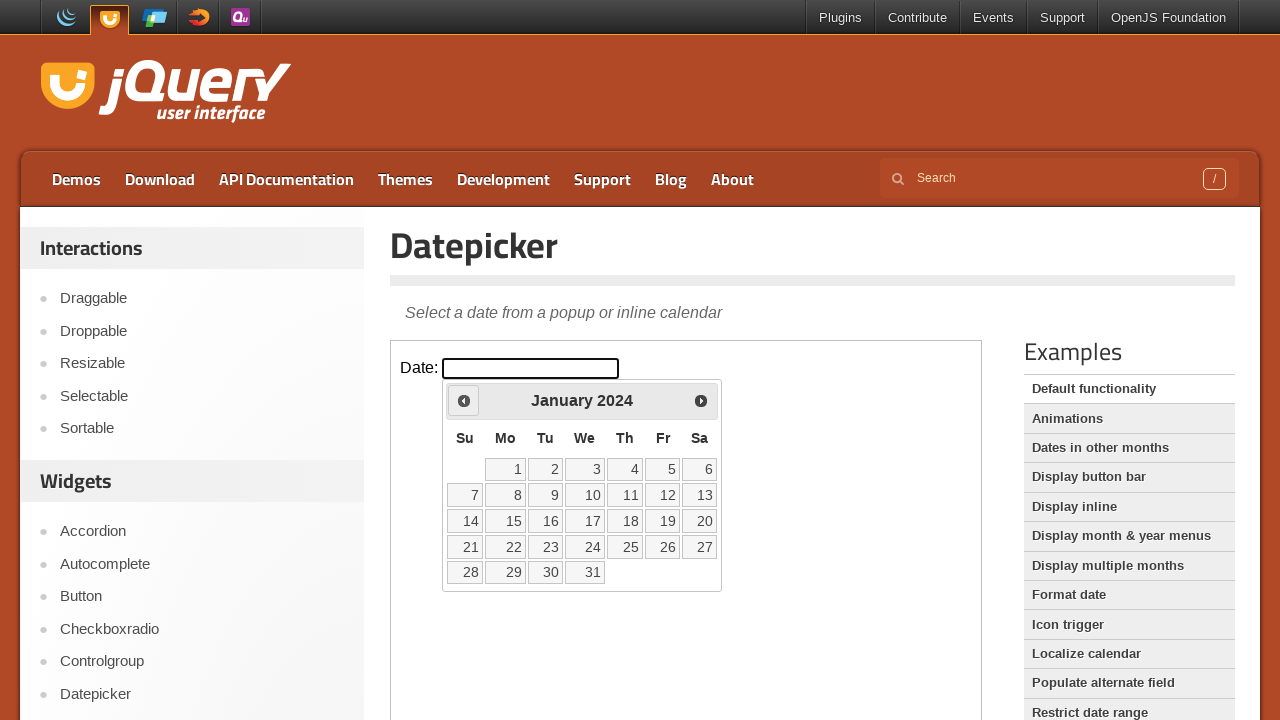

Clicked previous month button (currently showing January 2024) at (464, 400) on iframe >> nth=0 >> internal:control=enter-frame >> span.ui-icon-circle-triangle-
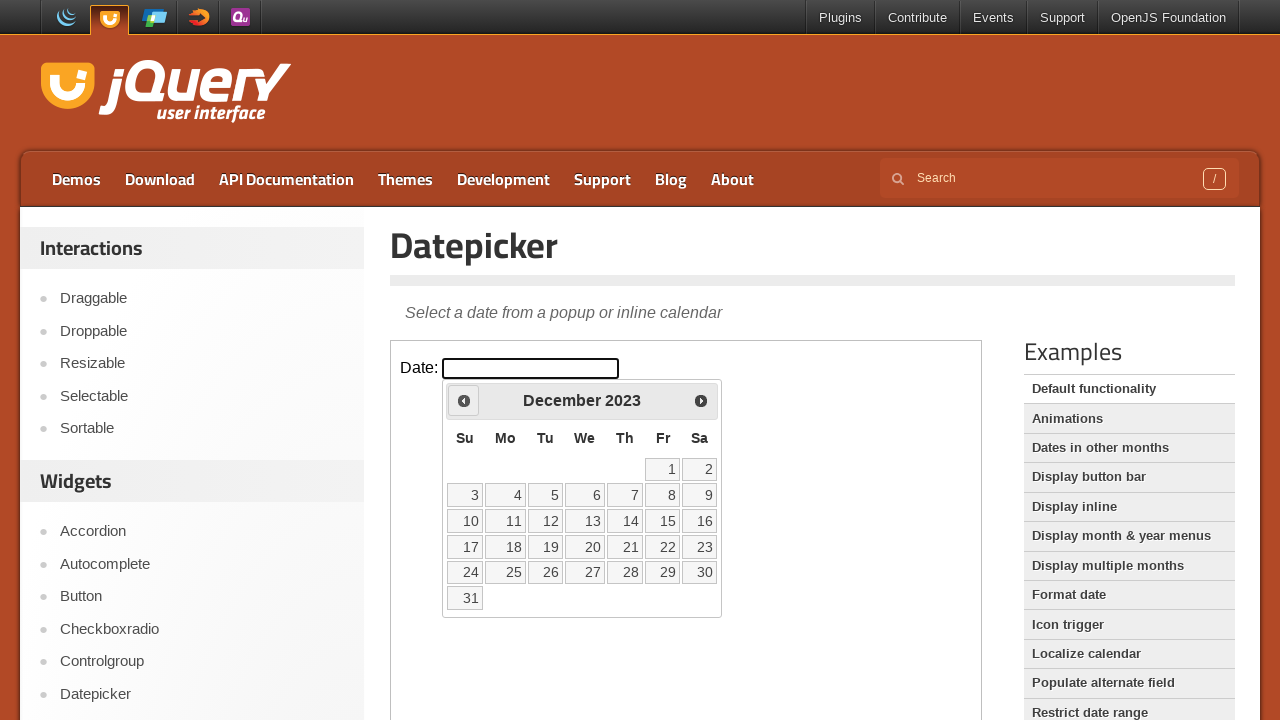

Waited for calendar to update
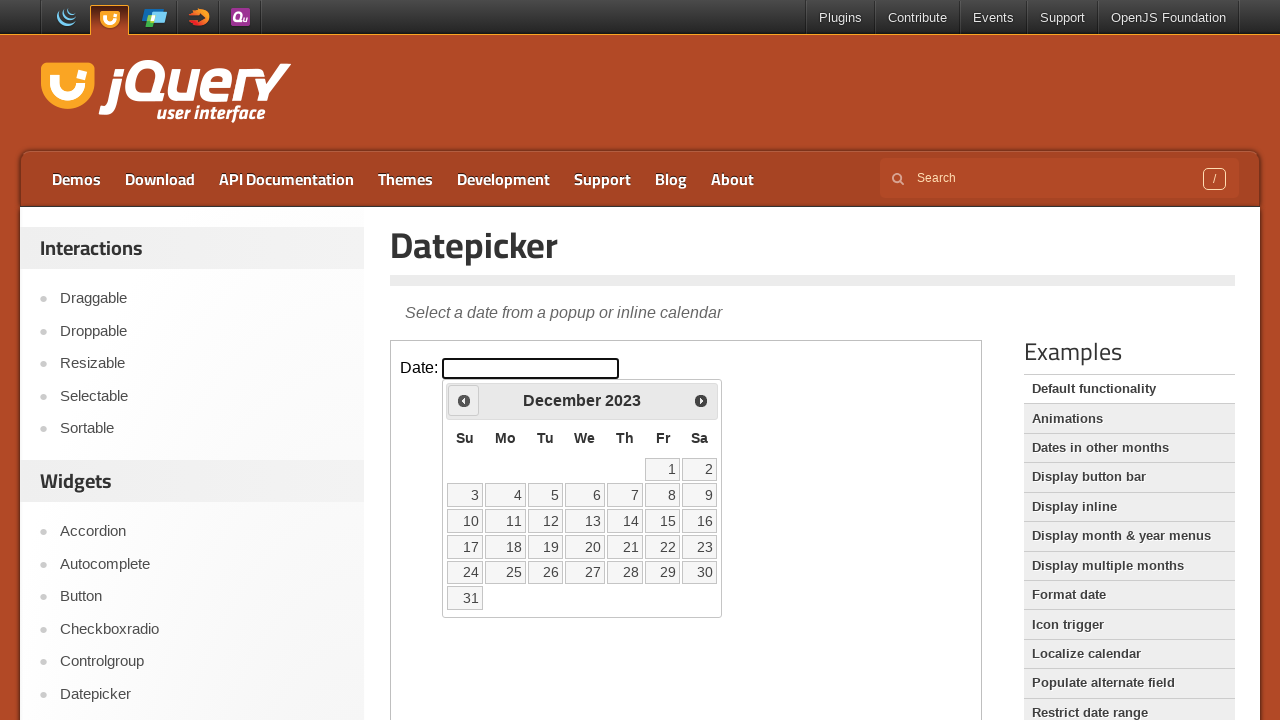

Clicked previous month button (currently showing December 2023) at (464, 400) on iframe >> nth=0 >> internal:control=enter-frame >> span.ui-icon-circle-triangle-
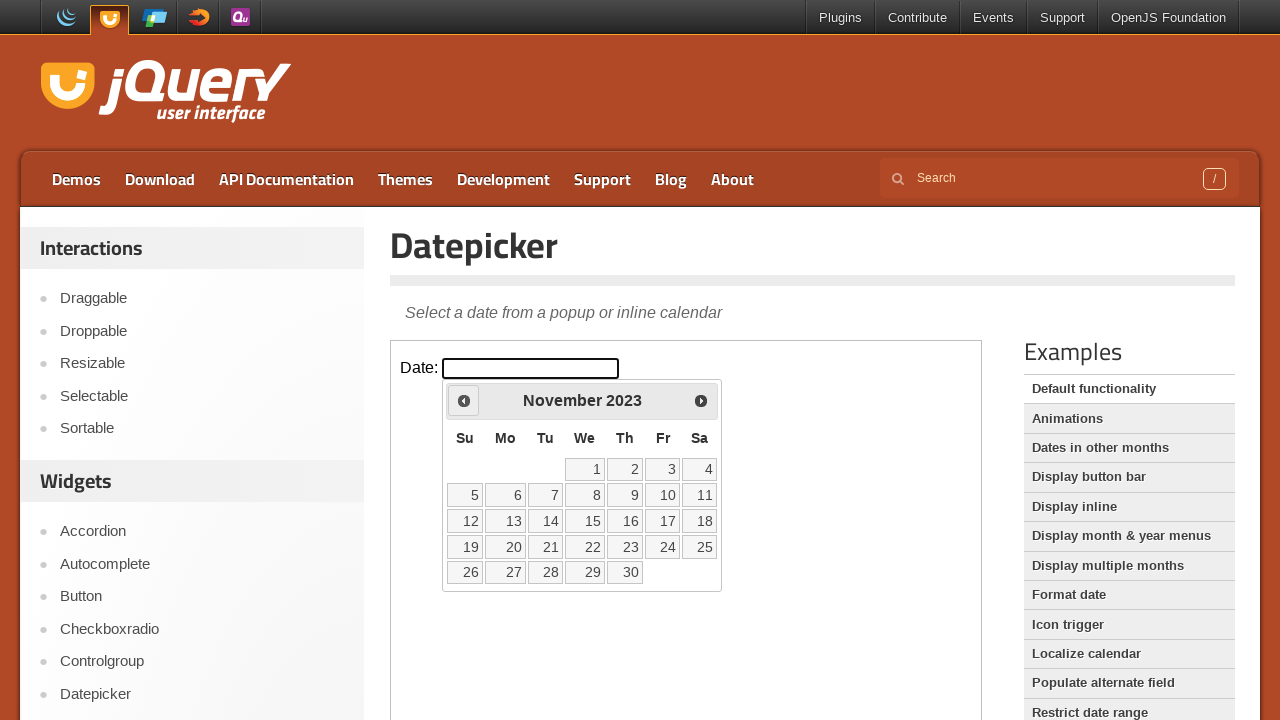

Waited for calendar to update
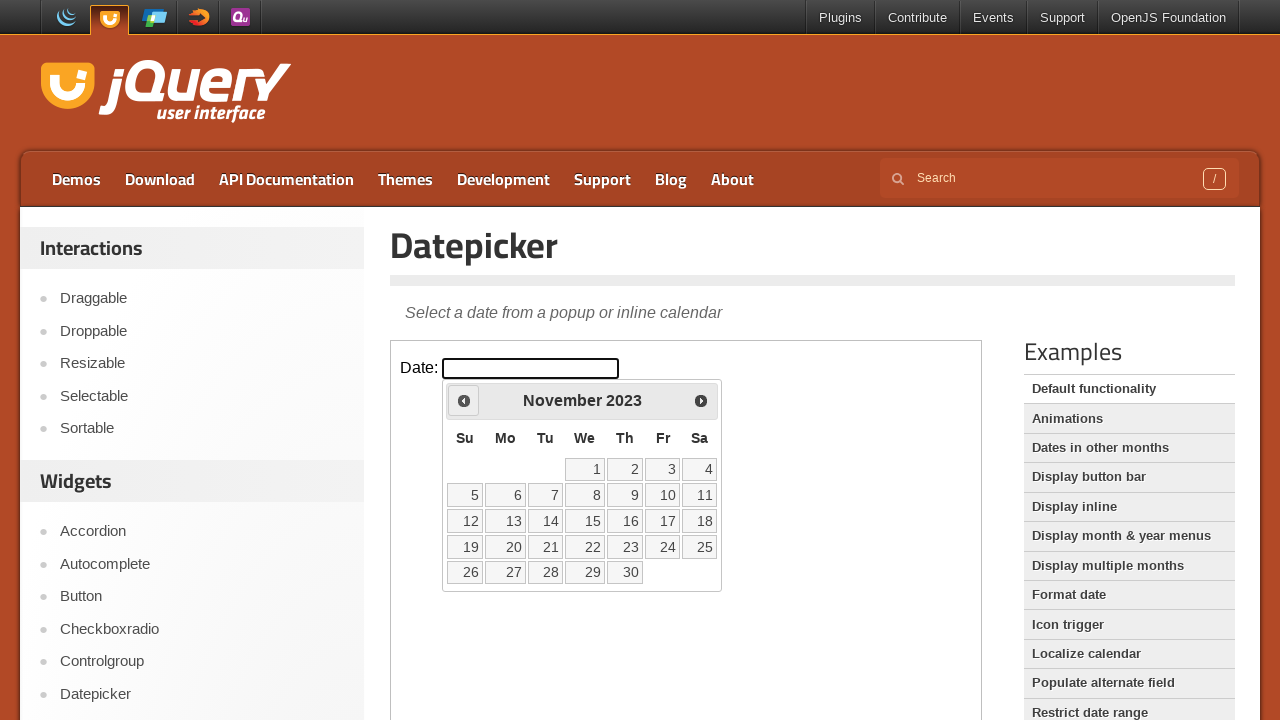

Clicked previous month button (currently showing November 2023) at (464, 400) on iframe >> nth=0 >> internal:control=enter-frame >> span.ui-icon-circle-triangle-
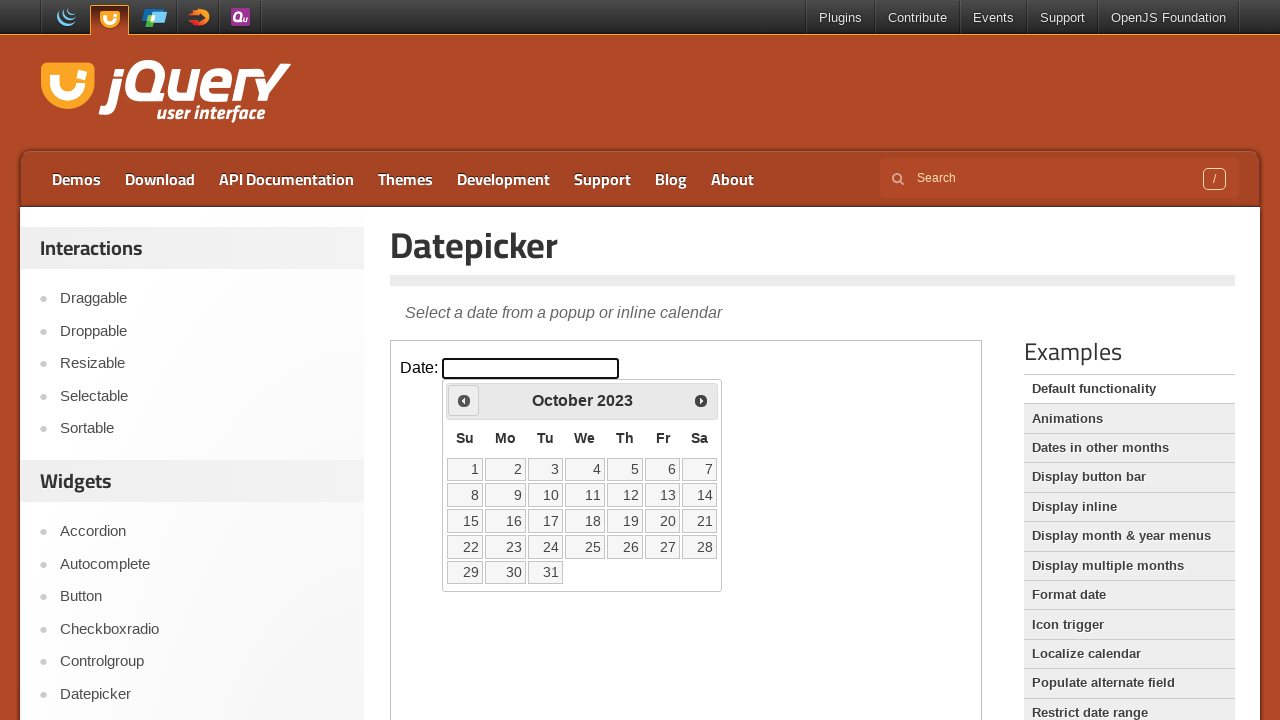

Waited for calendar to update
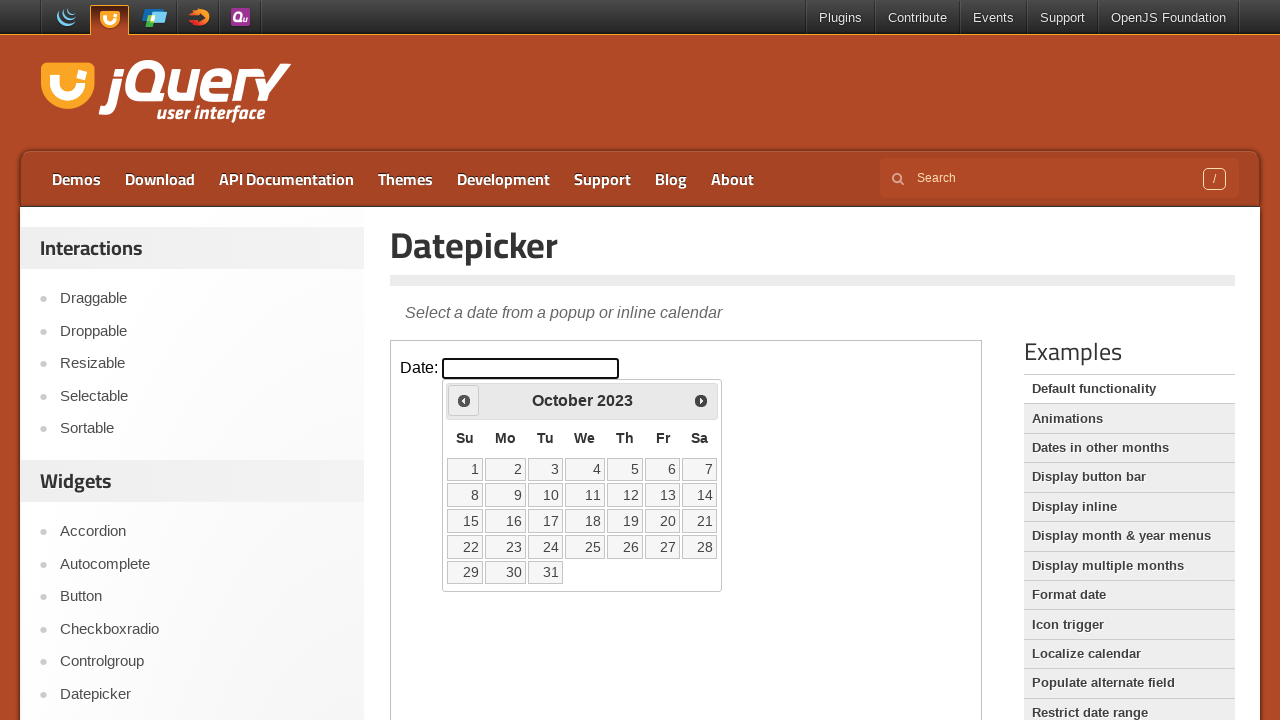

Clicked previous month button (currently showing October 2023) at (464, 400) on iframe >> nth=0 >> internal:control=enter-frame >> span.ui-icon-circle-triangle-
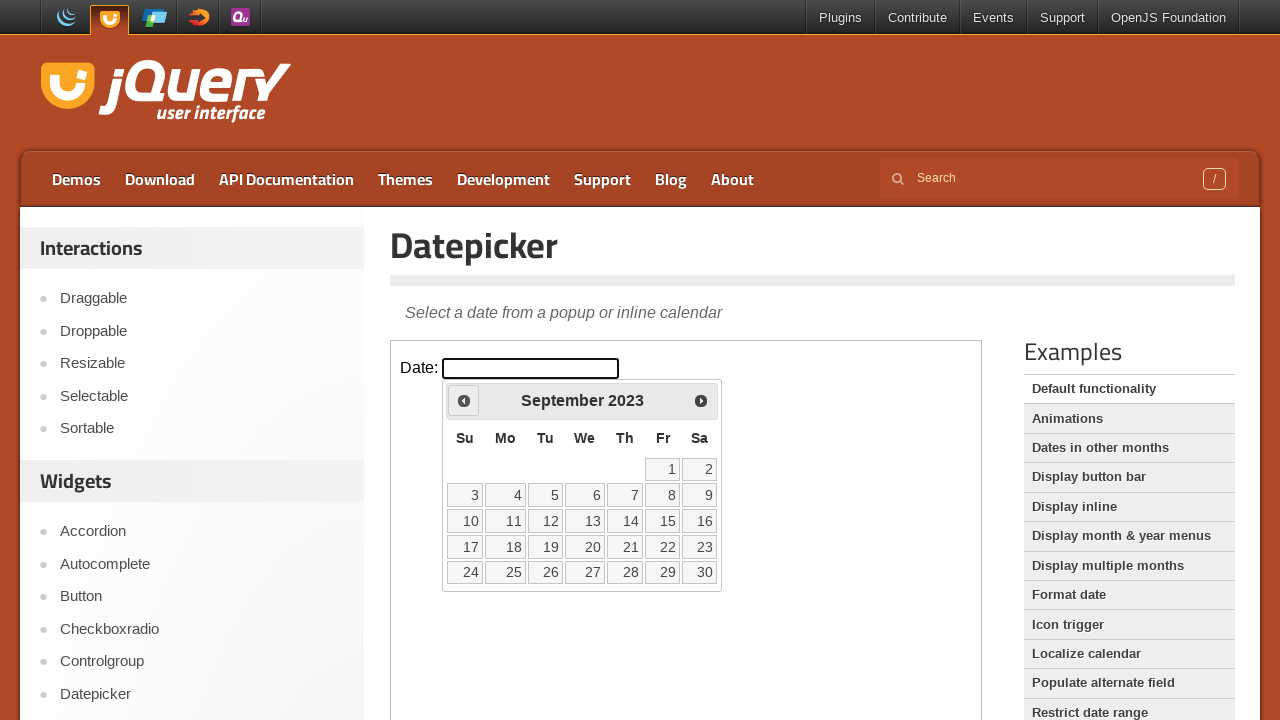

Waited for calendar to update
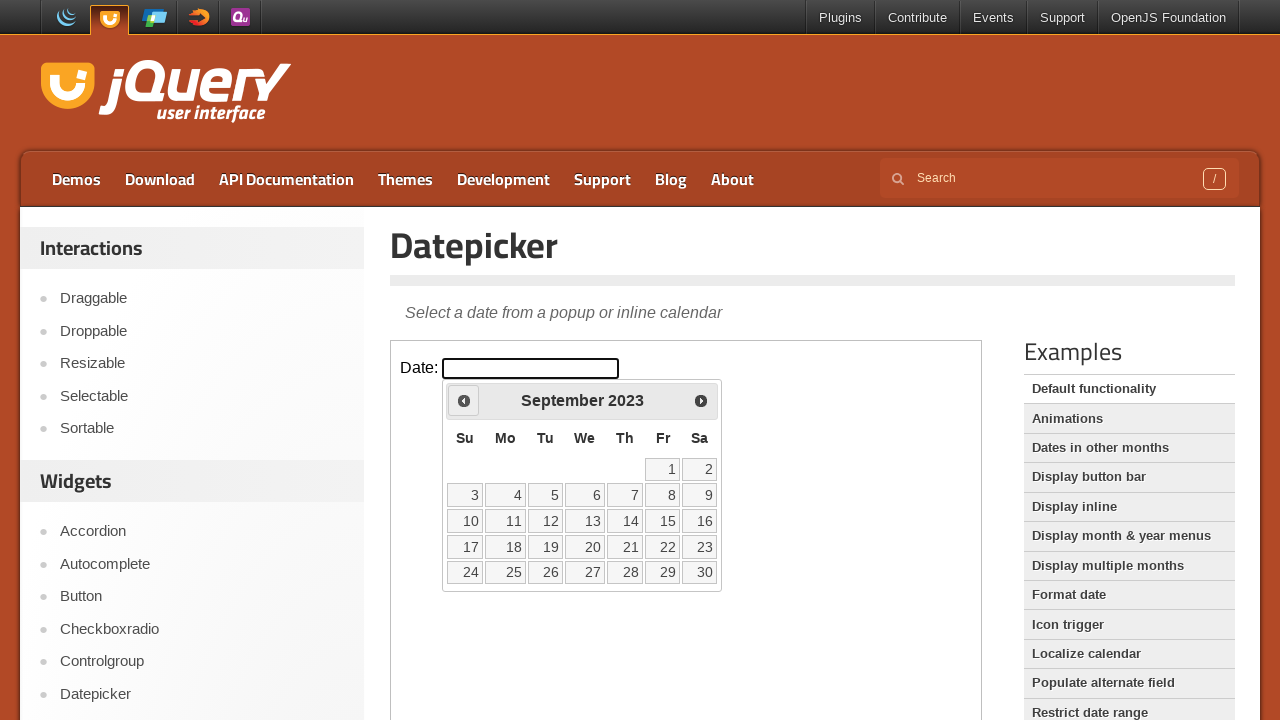

Clicked previous month button (currently showing September 2023) at (464, 400) on iframe >> nth=0 >> internal:control=enter-frame >> span.ui-icon-circle-triangle-
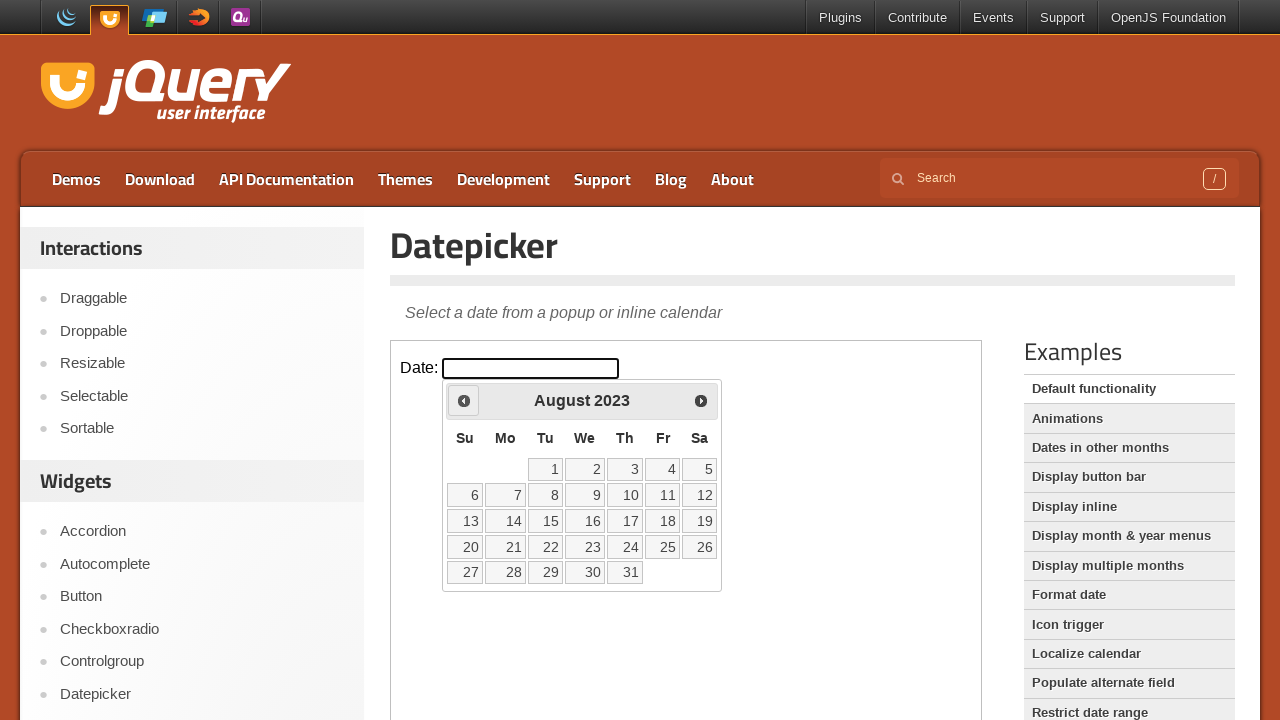

Waited for calendar to update
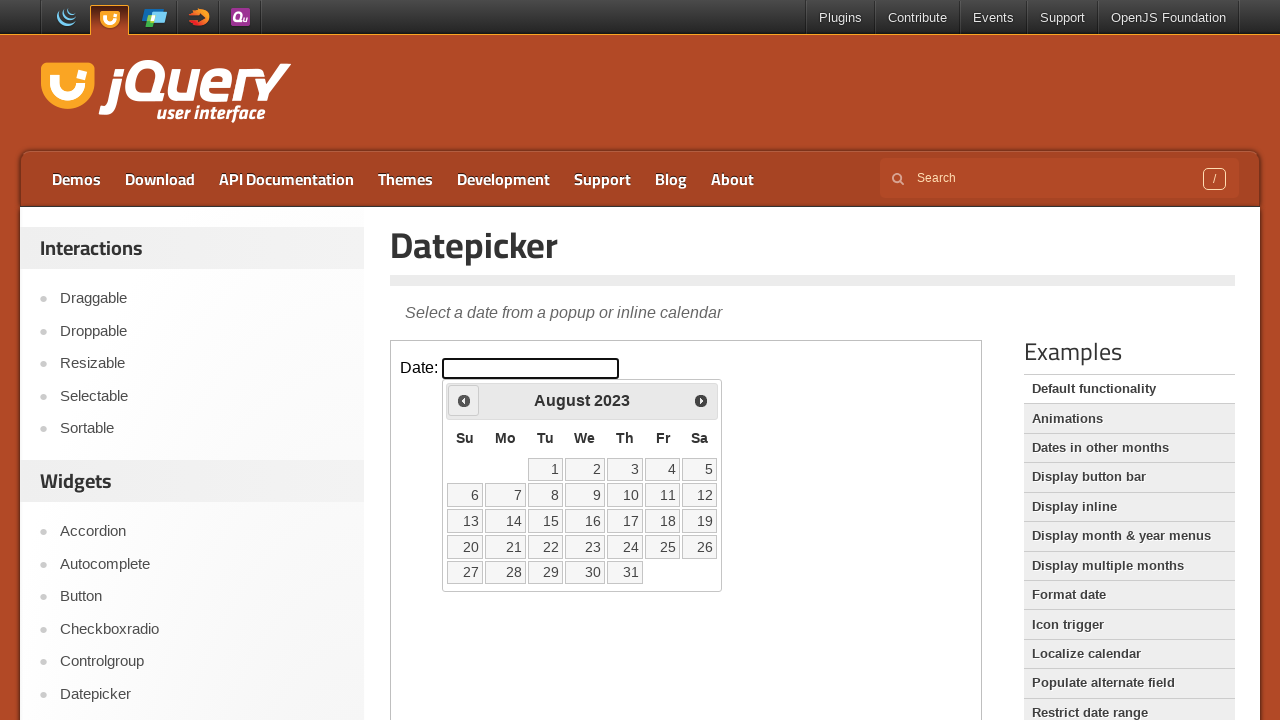

Clicked previous month button (currently showing August 2023) at (464, 400) on iframe >> nth=0 >> internal:control=enter-frame >> span.ui-icon-circle-triangle-
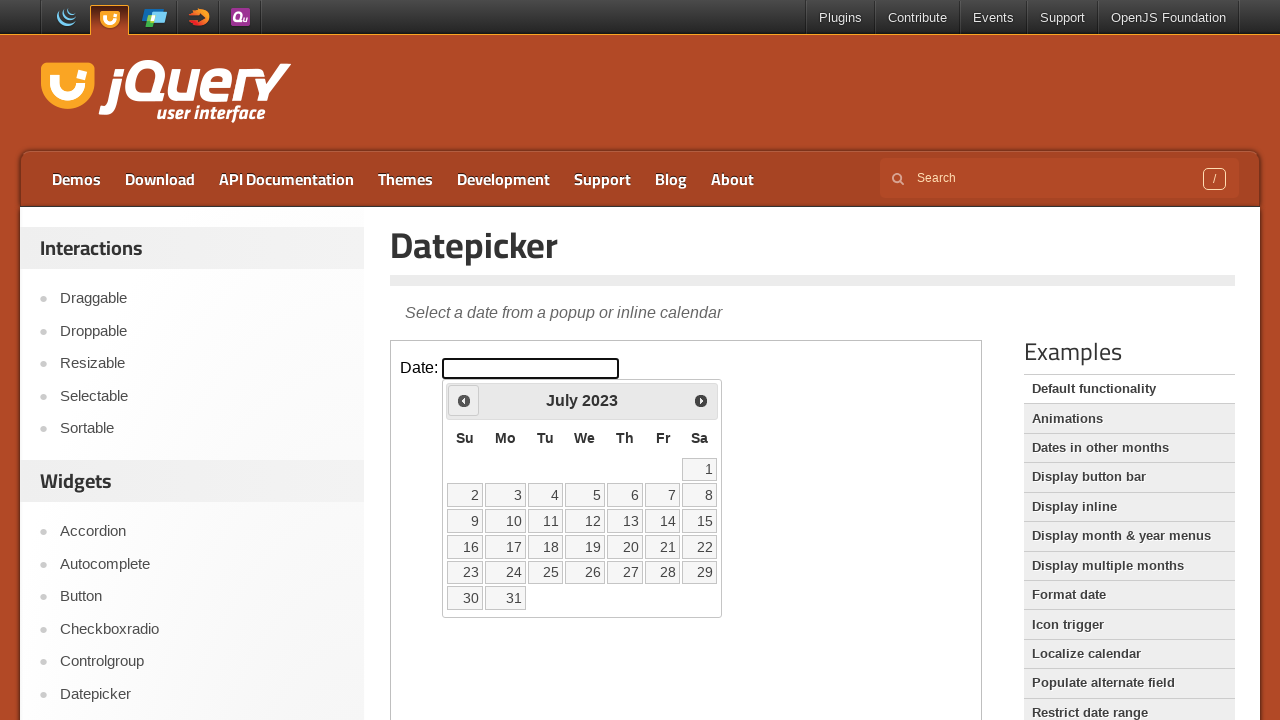

Waited for calendar to update
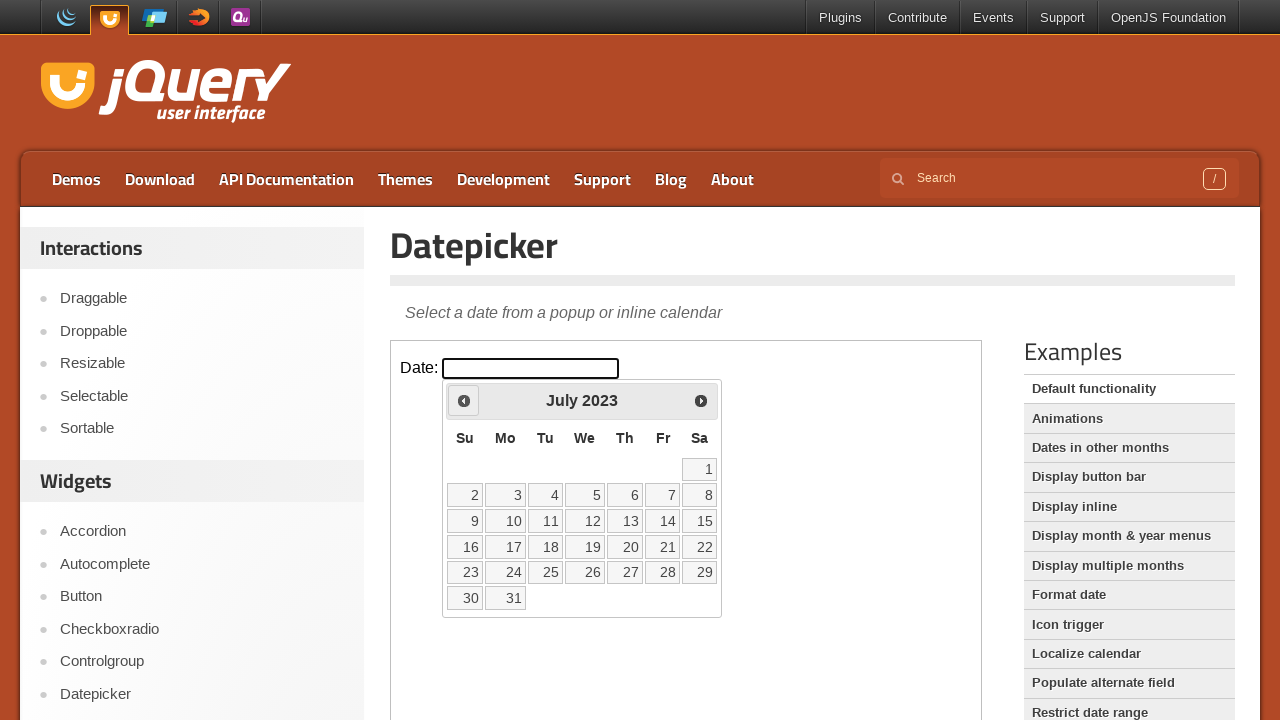

Clicked previous month button (currently showing July 2023) at (464, 400) on iframe >> nth=0 >> internal:control=enter-frame >> span.ui-icon-circle-triangle-
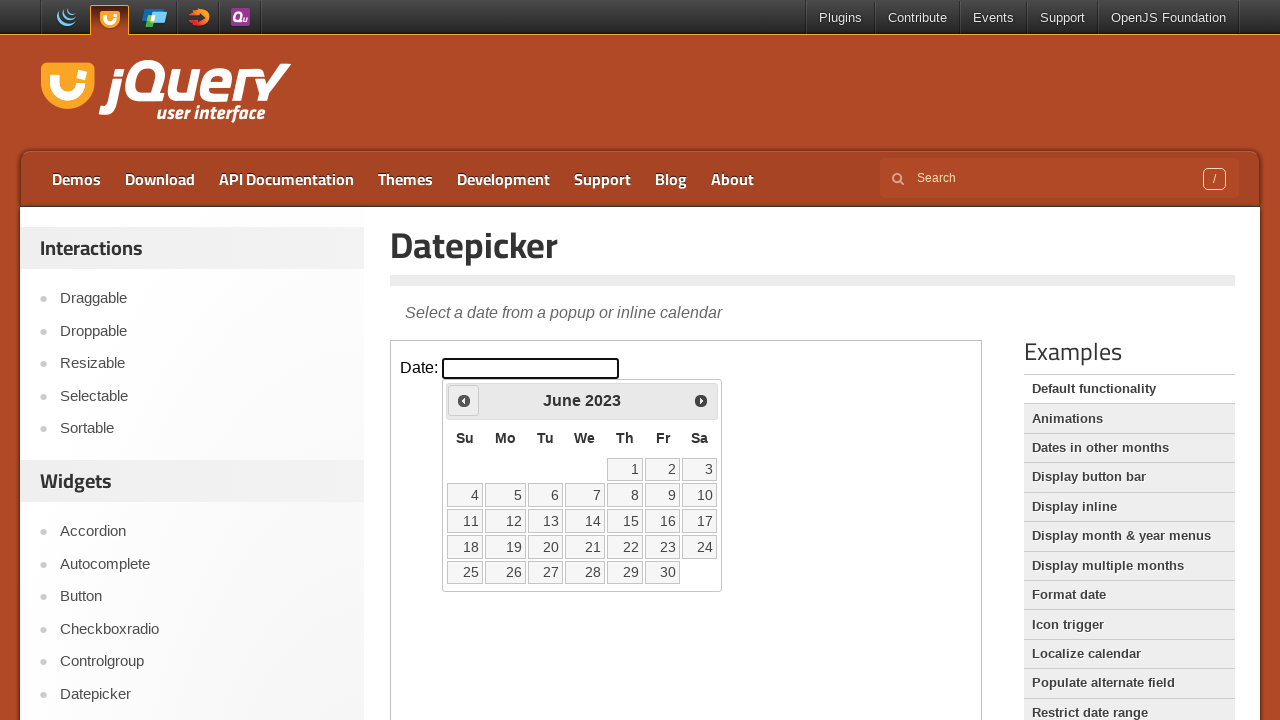

Waited for calendar to update
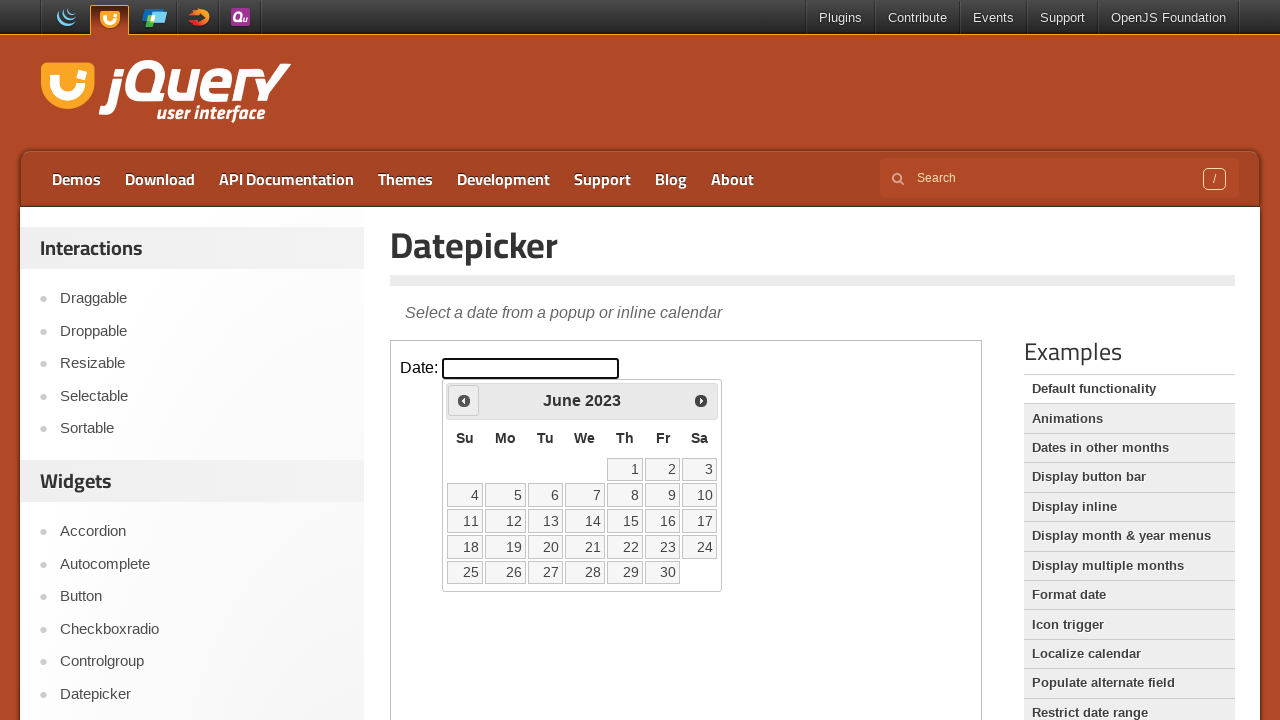

Clicked previous month button (currently showing June 2023) at (464, 400) on iframe >> nth=0 >> internal:control=enter-frame >> span.ui-icon-circle-triangle-
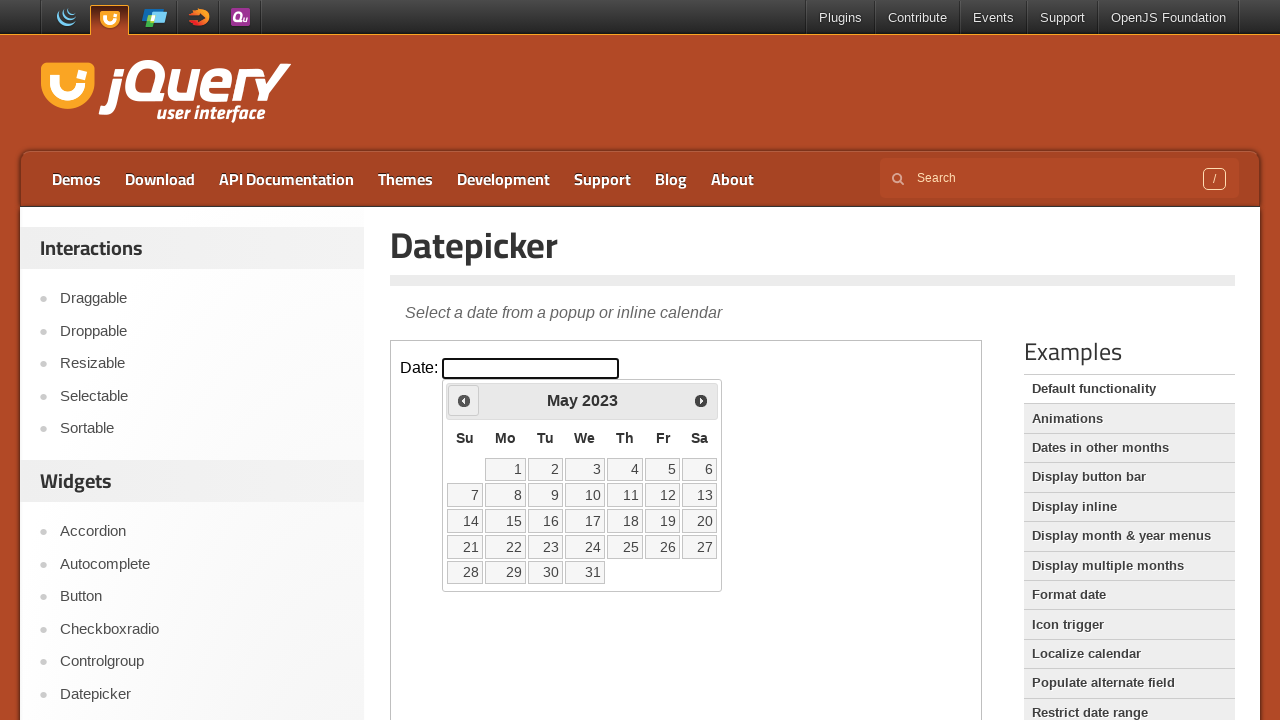

Waited for calendar to update
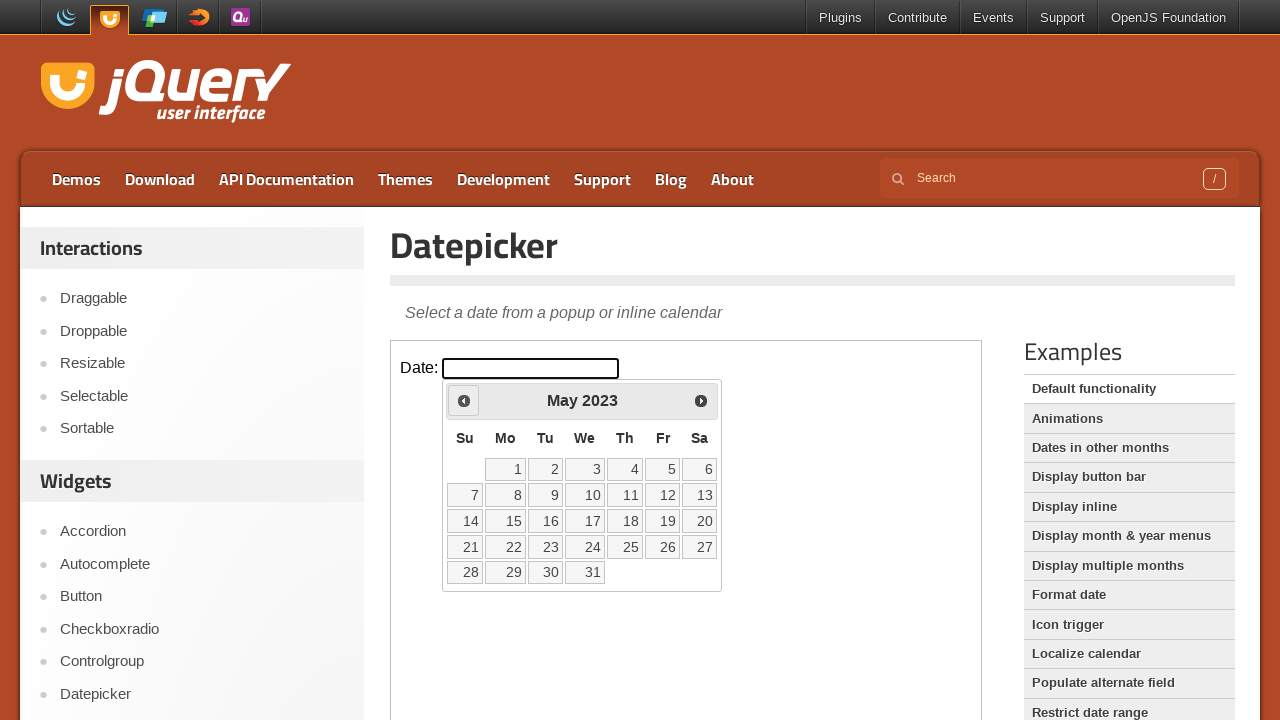

Clicked previous month button (currently showing May 2023) at (464, 400) on iframe >> nth=0 >> internal:control=enter-frame >> span.ui-icon-circle-triangle-
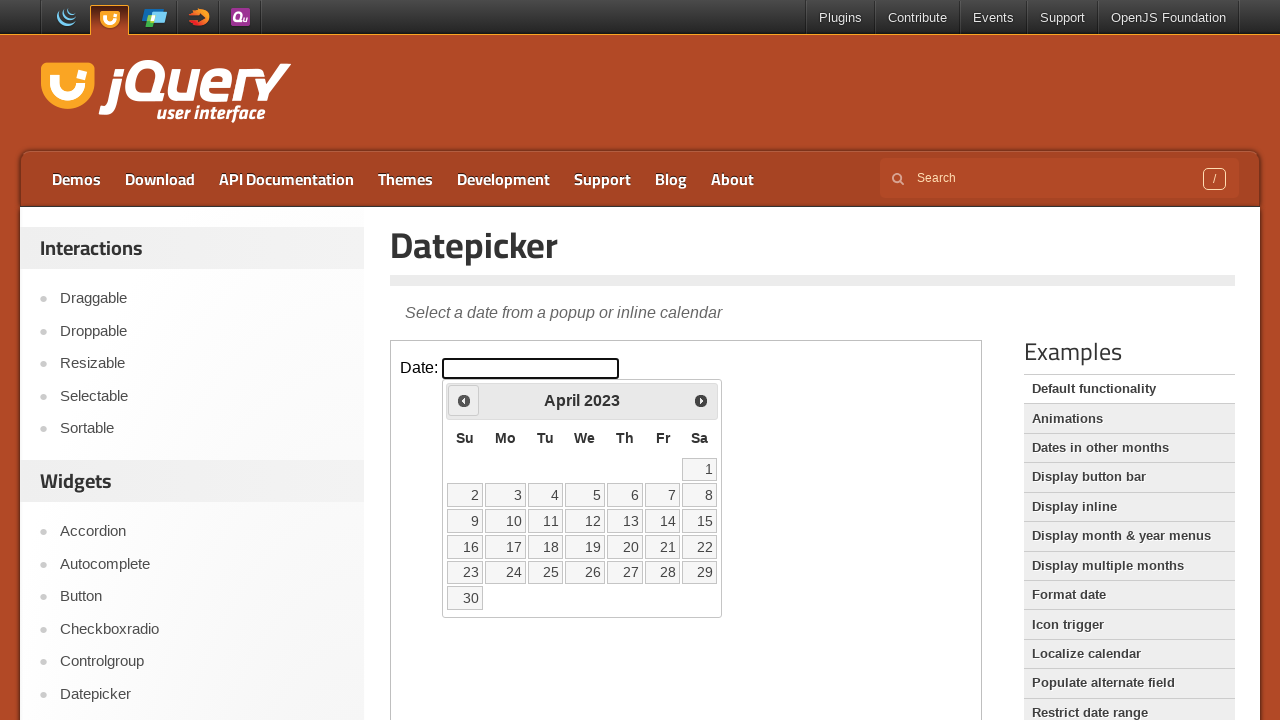

Waited for calendar to update
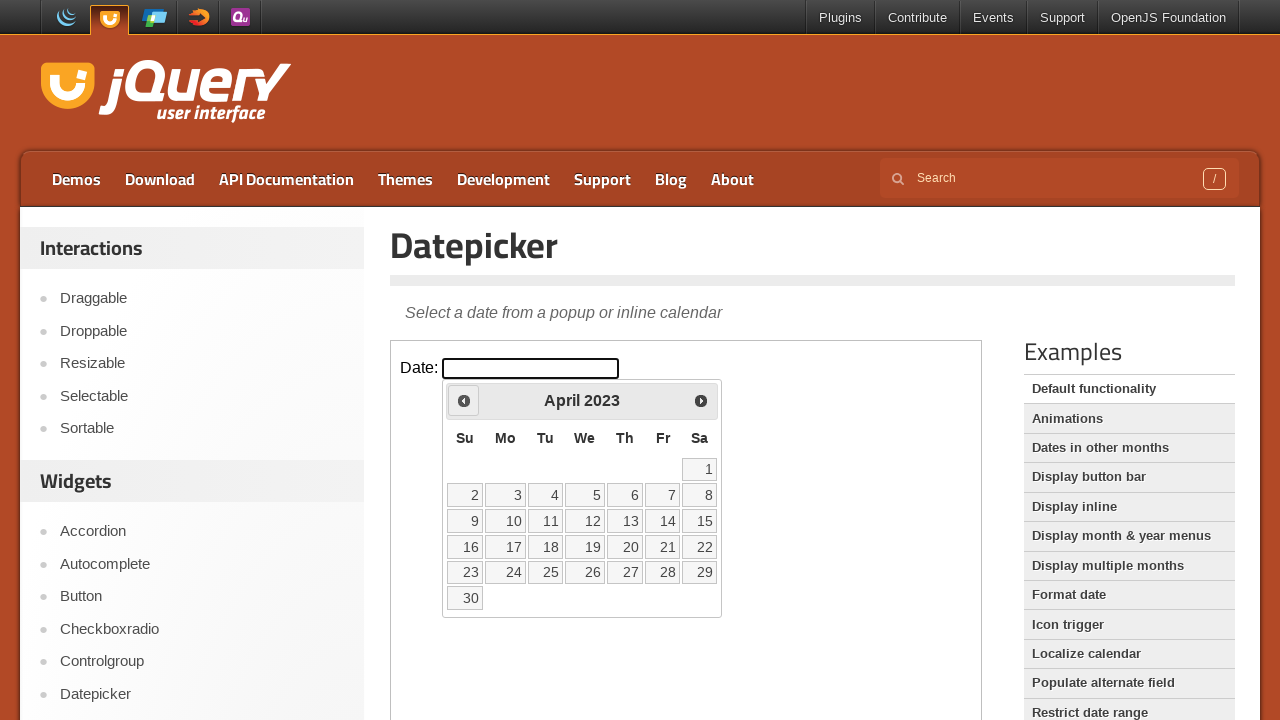

Clicked previous month button (currently showing April 2023) at (464, 400) on iframe >> nth=0 >> internal:control=enter-frame >> span.ui-icon-circle-triangle-
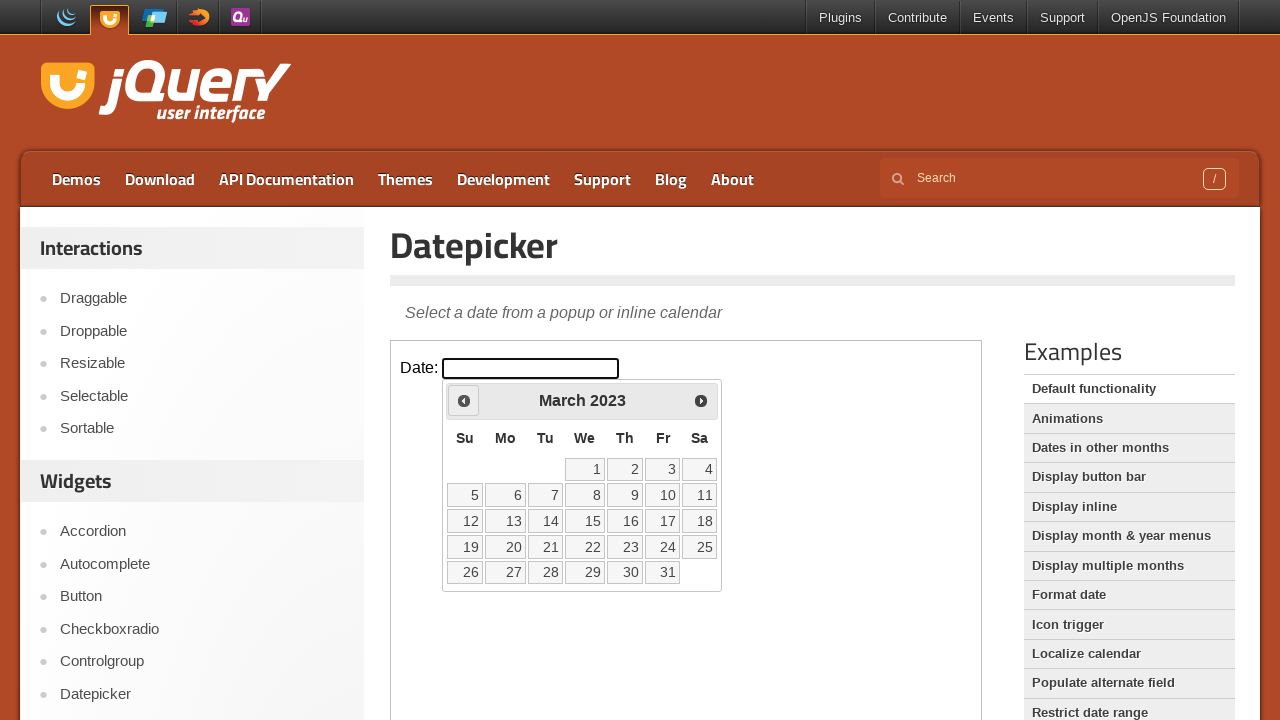

Waited for calendar to update
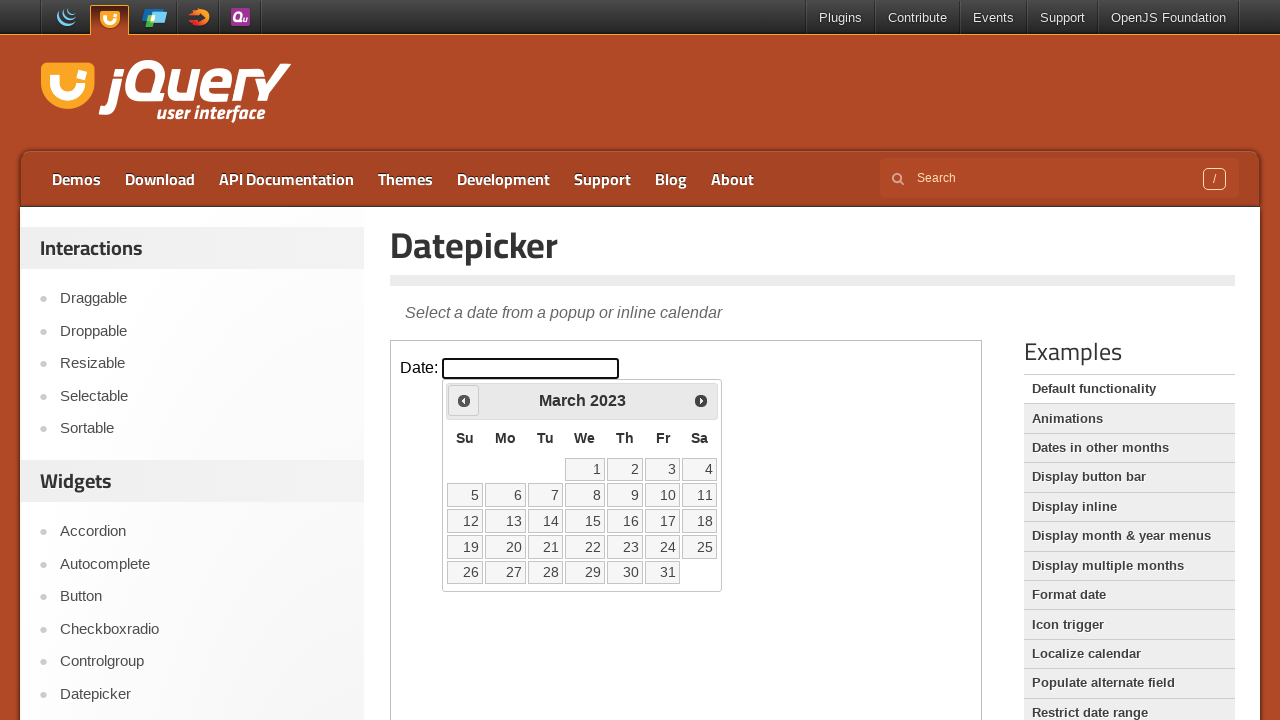

Clicked previous month button (currently showing March 2023) at (464, 400) on iframe >> nth=0 >> internal:control=enter-frame >> span.ui-icon-circle-triangle-
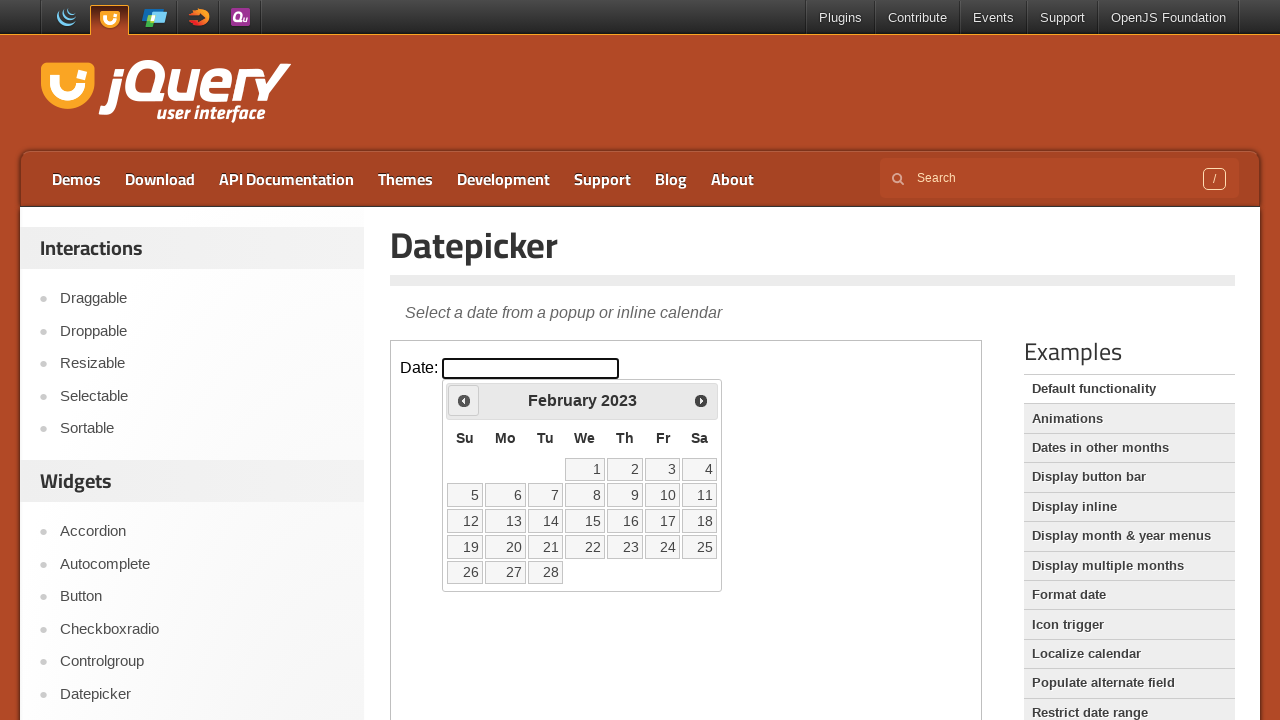

Waited for calendar to update
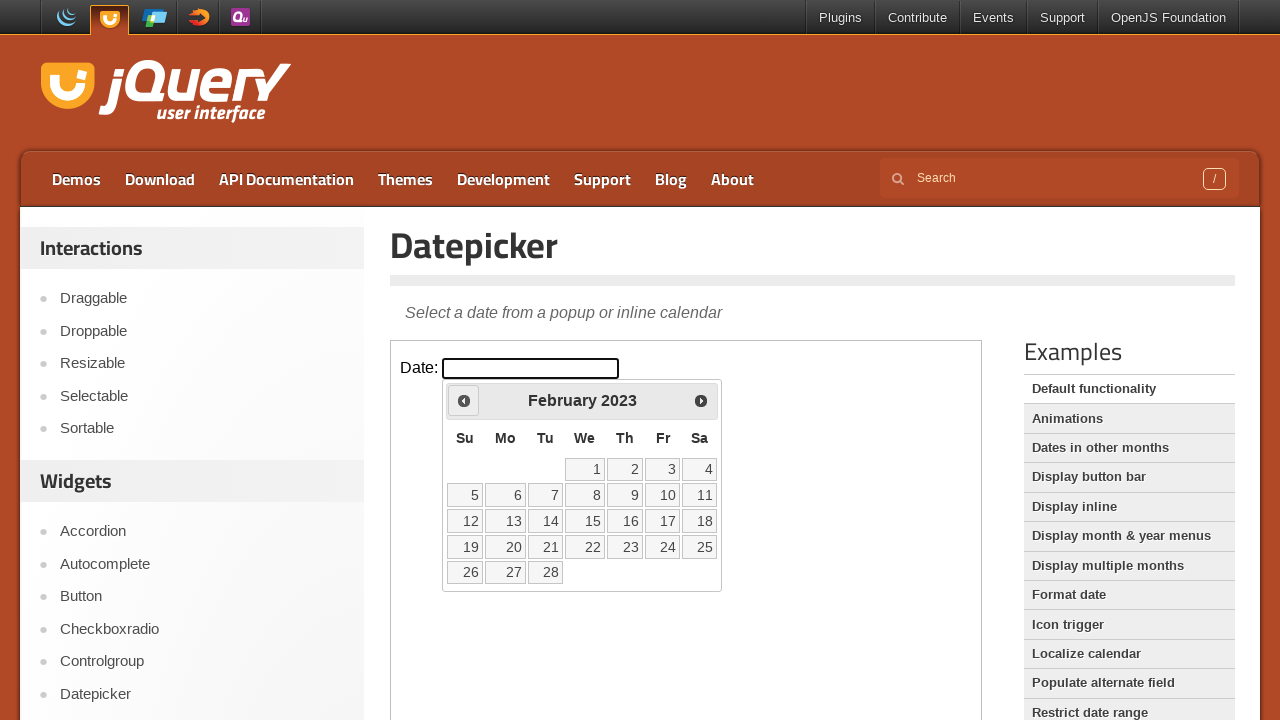

Clicked previous month button (currently showing February 2023) at (464, 400) on iframe >> nth=0 >> internal:control=enter-frame >> span.ui-icon-circle-triangle-
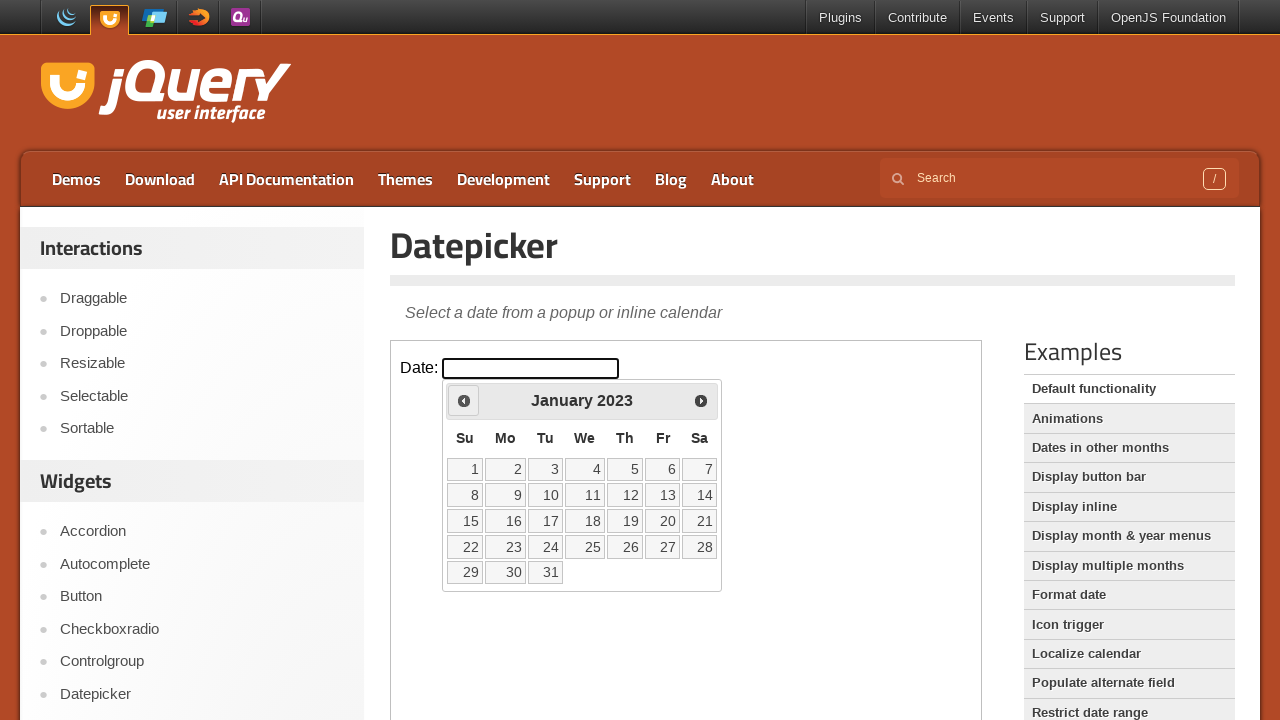

Waited for calendar to update
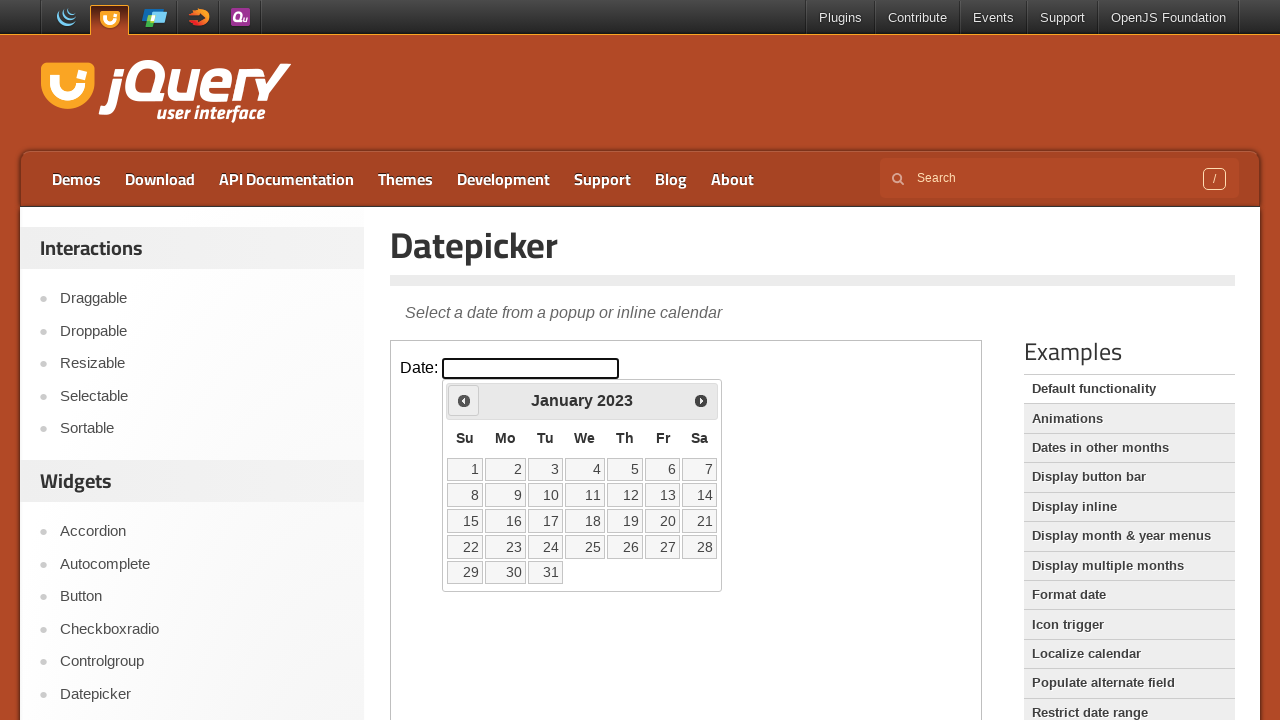

Clicked previous month button (currently showing January 2023) at (464, 400) on iframe >> nth=0 >> internal:control=enter-frame >> span.ui-icon-circle-triangle-
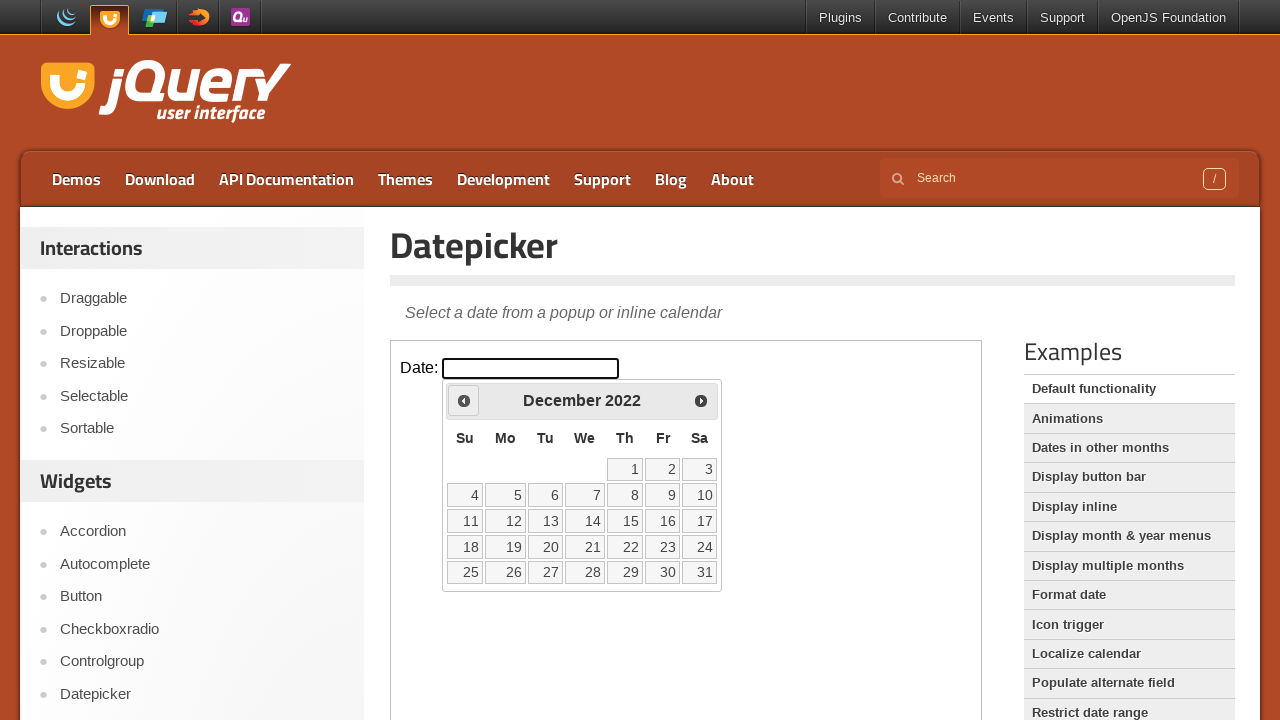

Waited for calendar to update
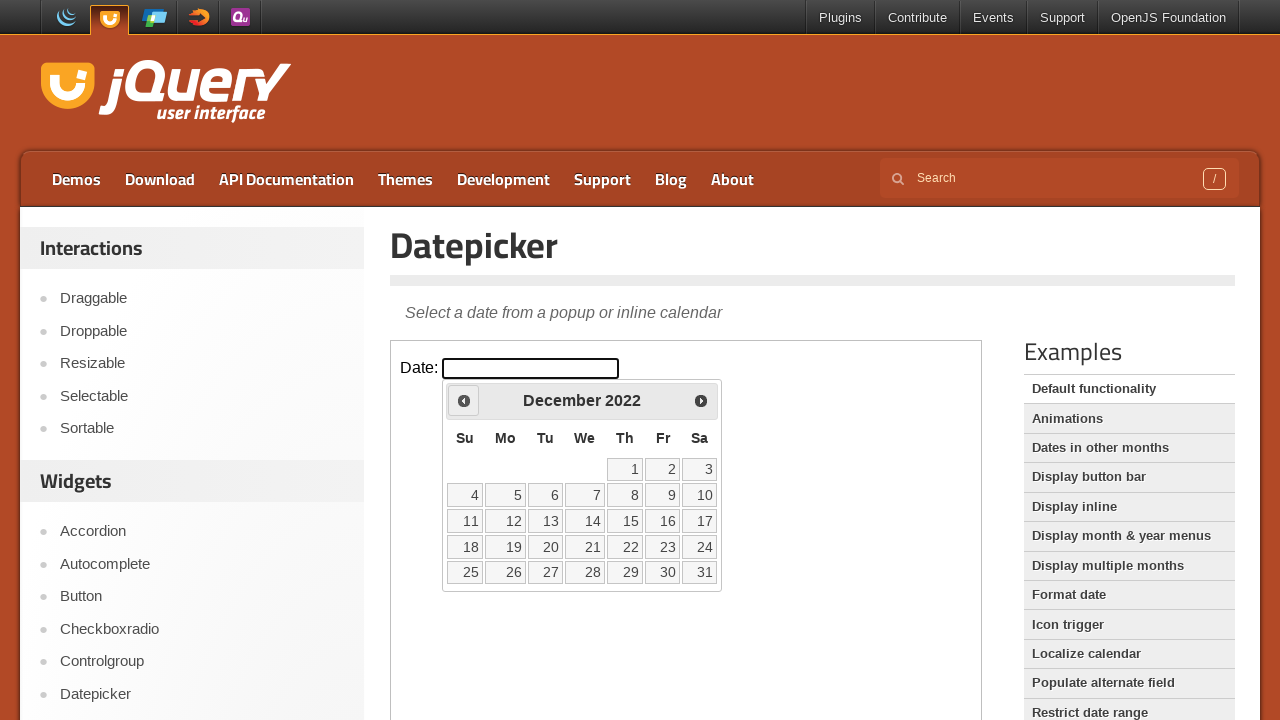

Clicked previous month button (currently showing December 2022) at (464, 400) on iframe >> nth=0 >> internal:control=enter-frame >> span.ui-icon-circle-triangle-
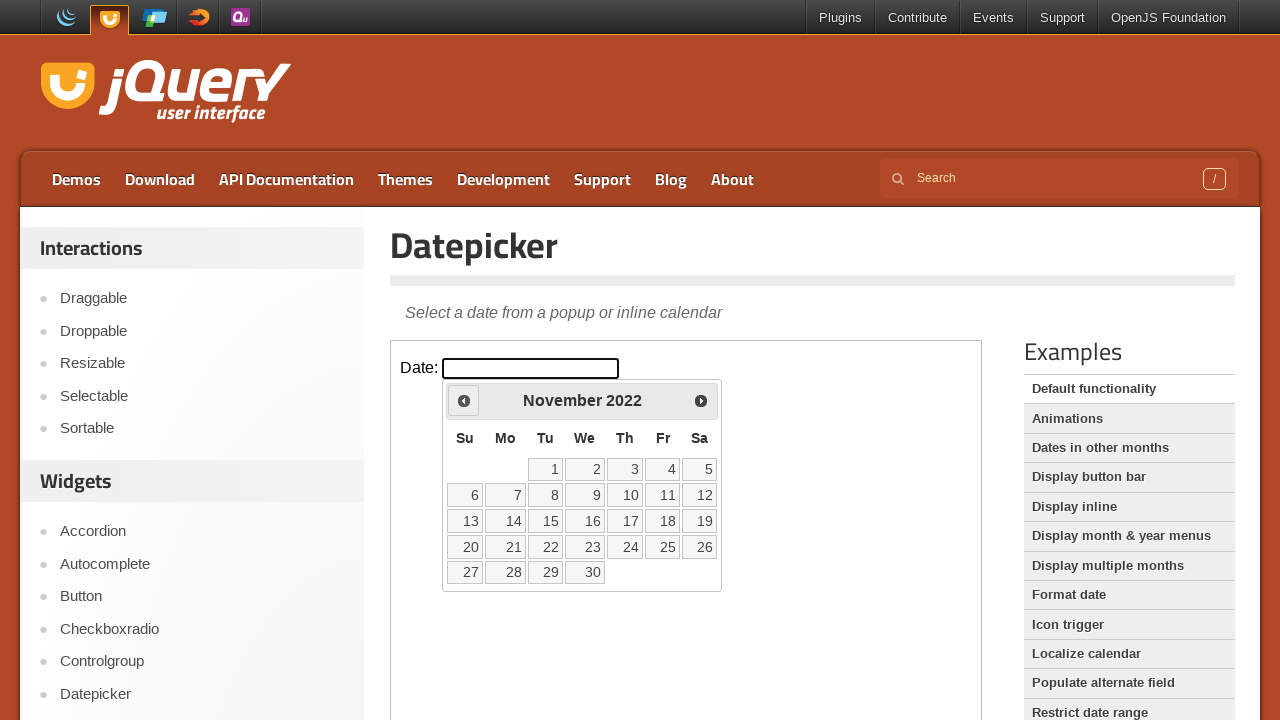

Waited for calendar to update
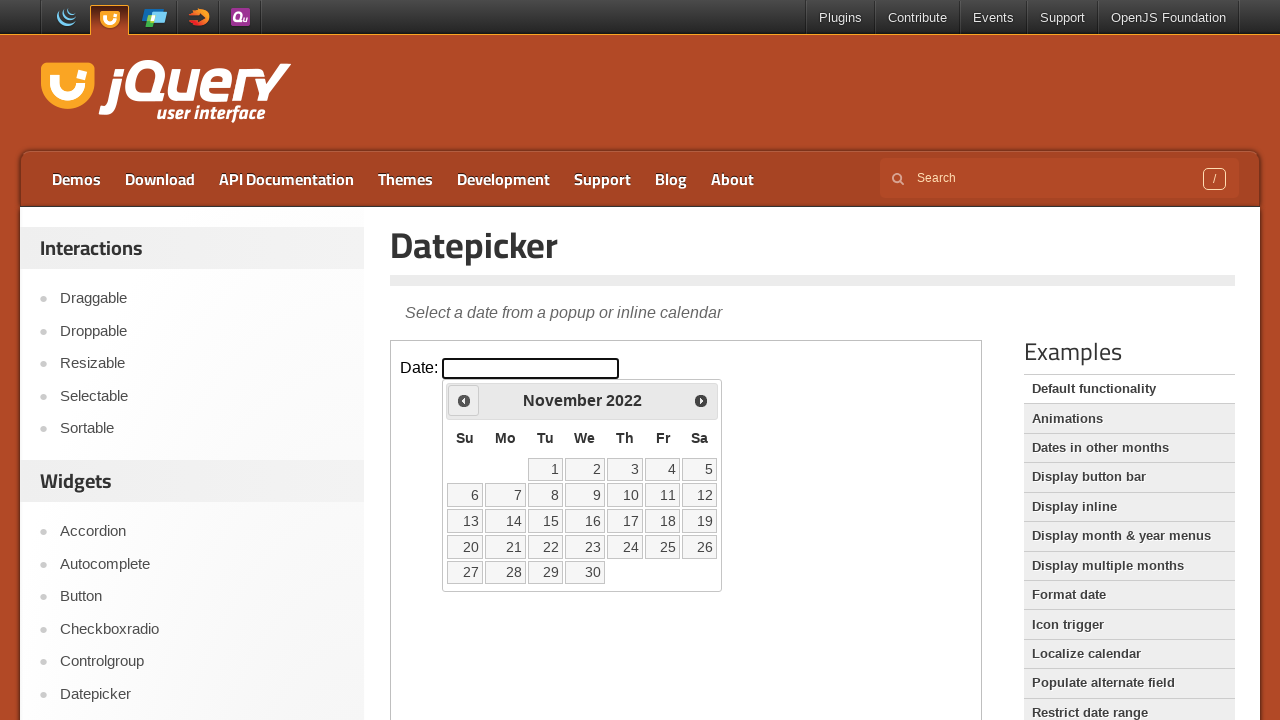

Clicked previous month button (currently showing November 2022) at (464, 400) on iframe >> nth=0 >> internal:control=enter-frame >> span.ui-icon-circle-triangle-
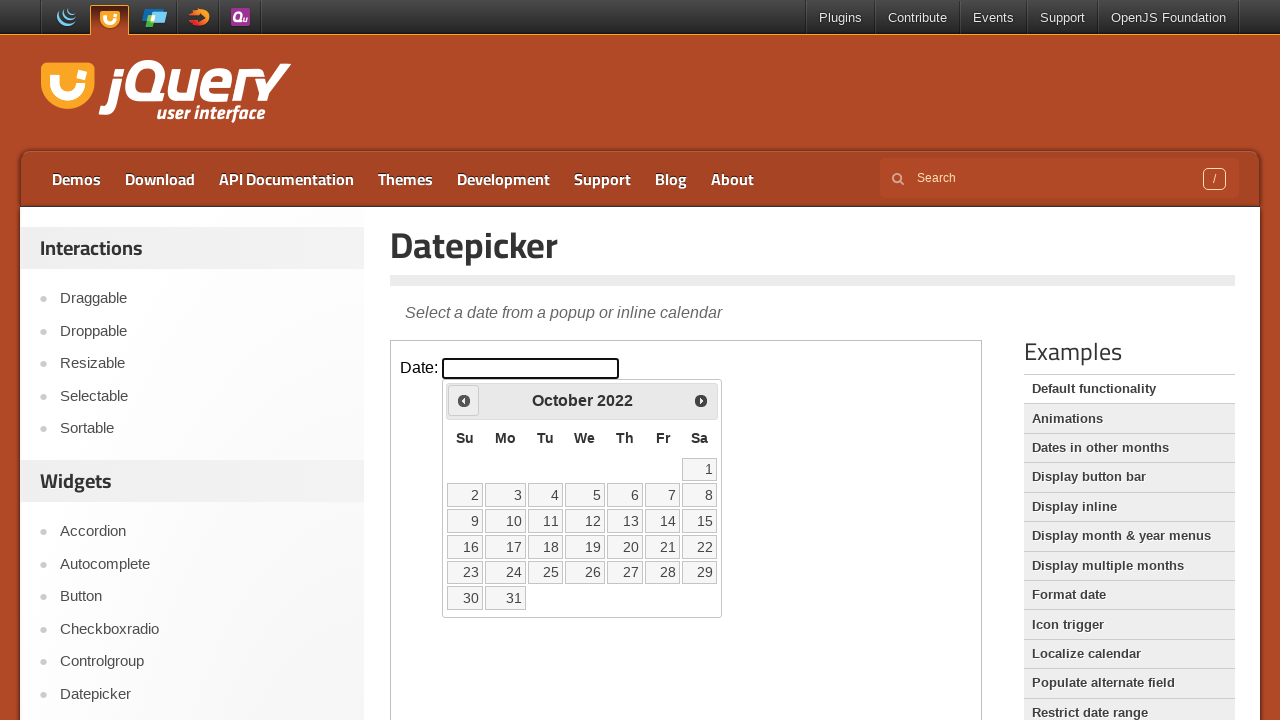

Waited for calendar to update
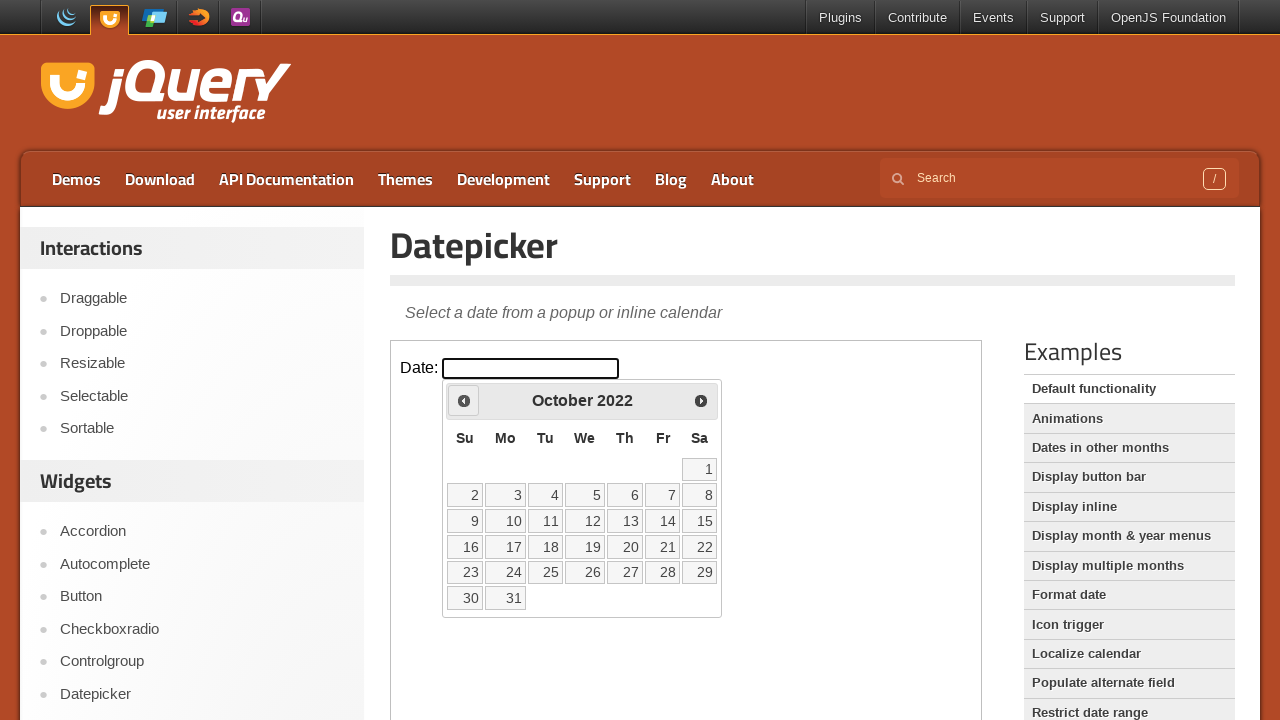

Clicked previous month button (currently showing October 2022) at (464, 400) on iframe >> nth=0 >> internal:control=enter-frame >> span.ui-icon-circle-triangle-
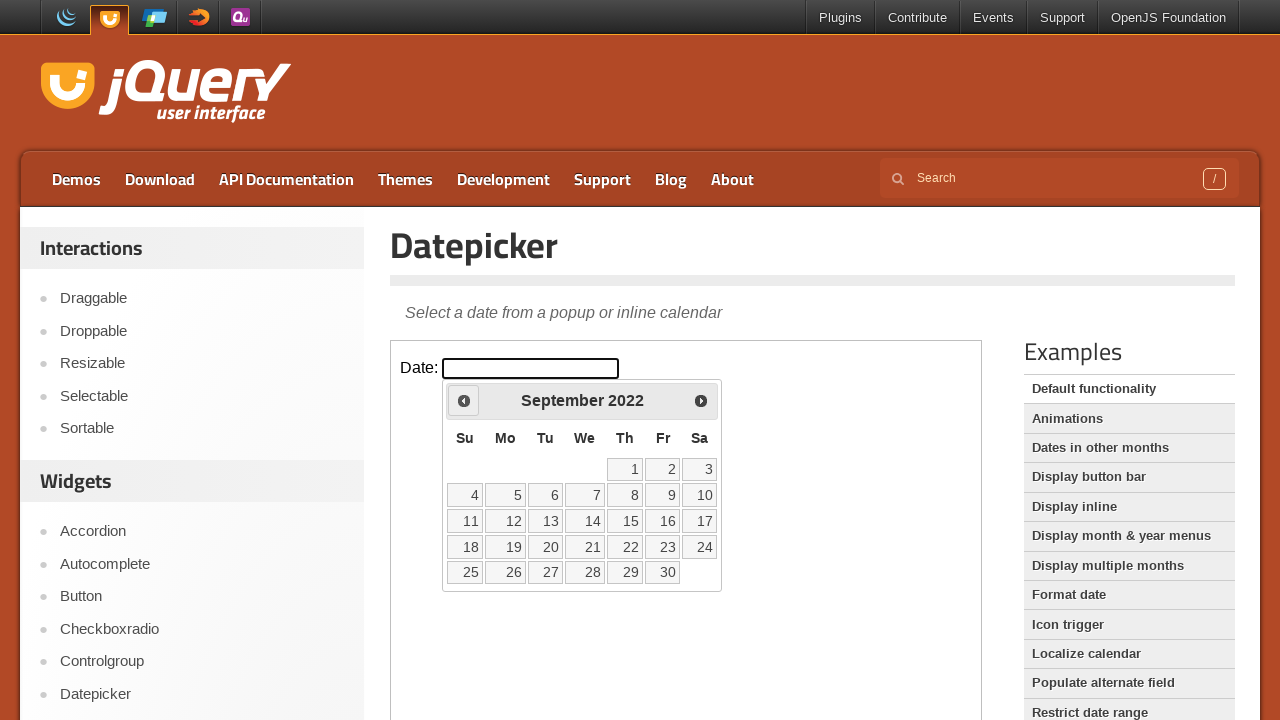

Waited for calendar to update
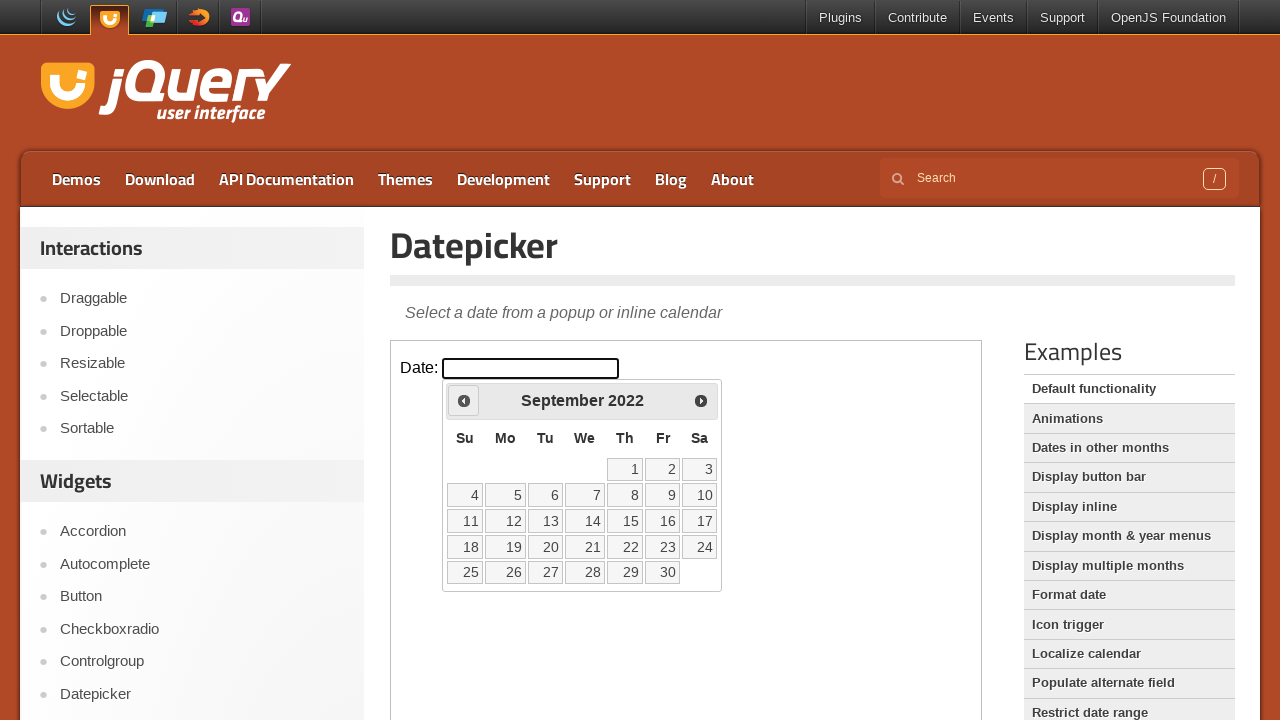

Clicked previous month button (currently showing September 2022) at (464, 400) on iframe >> nth=0 >> internal:control=enter-frame >> span.ui-icon-circle-triangle-
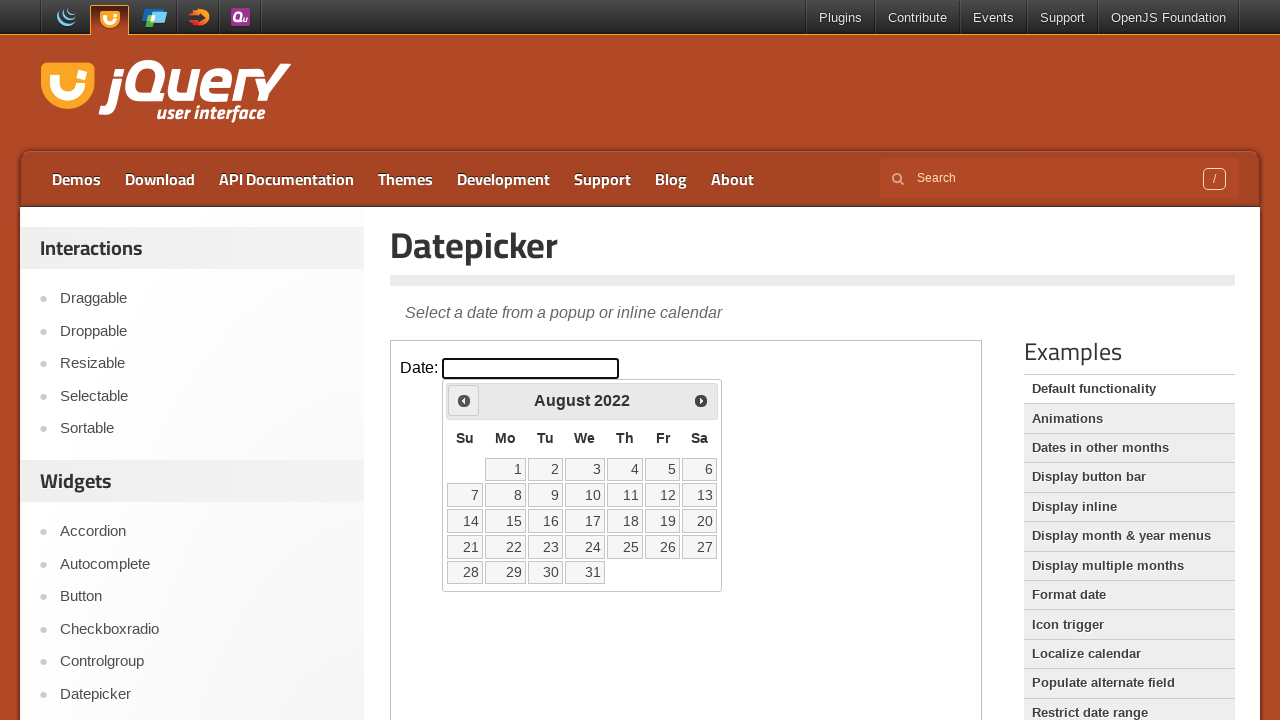

Waited for calendar to update
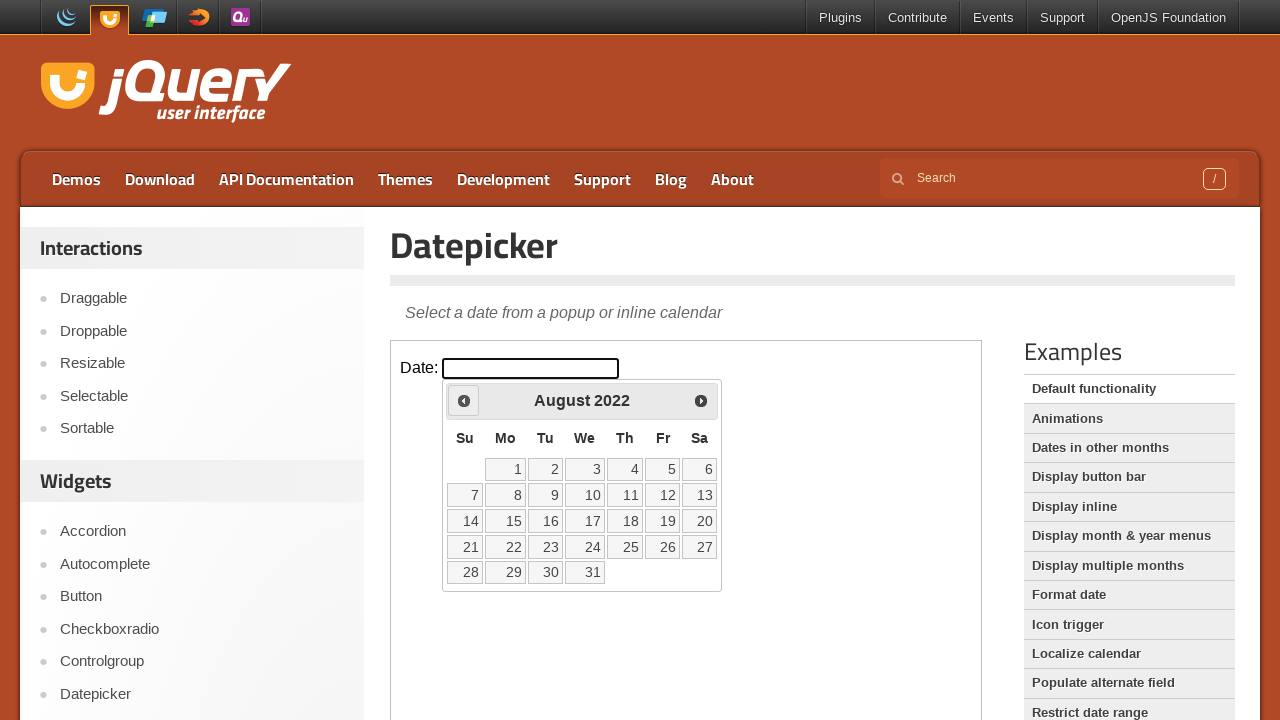

Clicked previous month button (currently showing August 2022) at (464, 400) on iframe >> nth=0 >> internal:control=enter-frame >> span.ui-icon-circle-triangle-
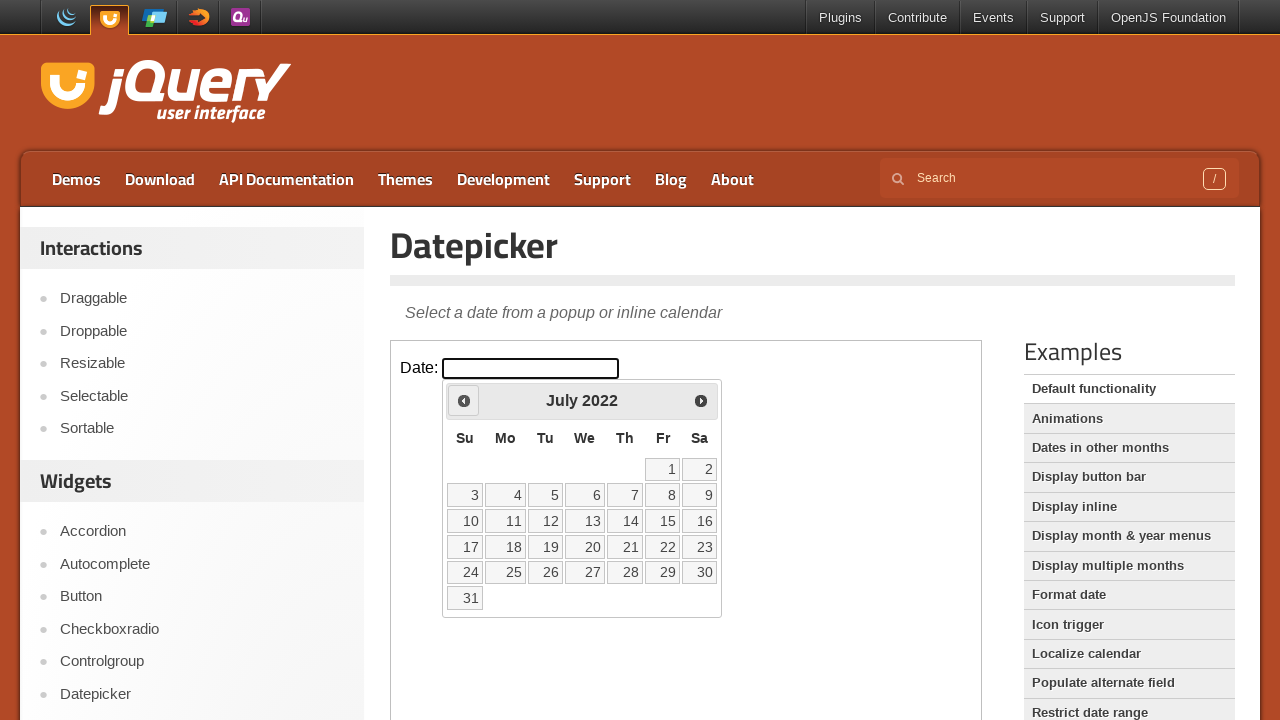

Waited for calendar to update
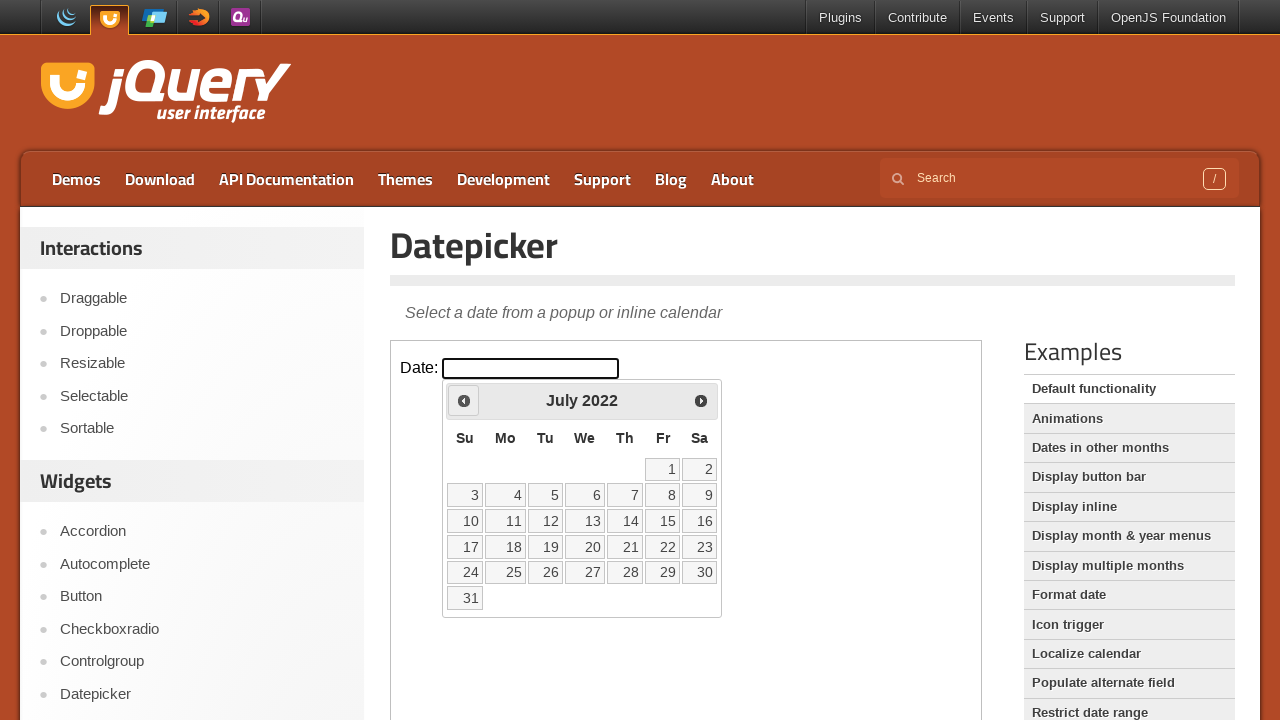

Clicked previous month button (currently showing July 2022) at (464, 400) on iframe >> nth=0 >> internal:control=enter-frame >> span.ui-icon-circle-triangle-
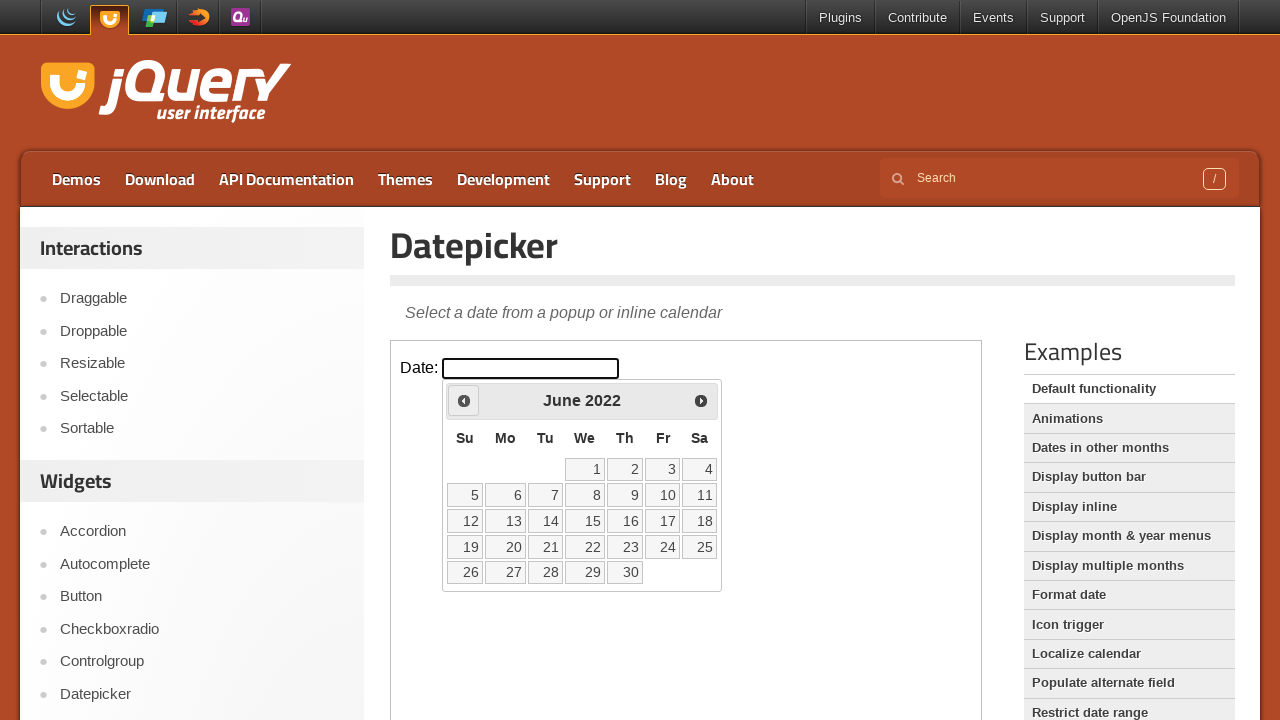

Waited for calendar to update
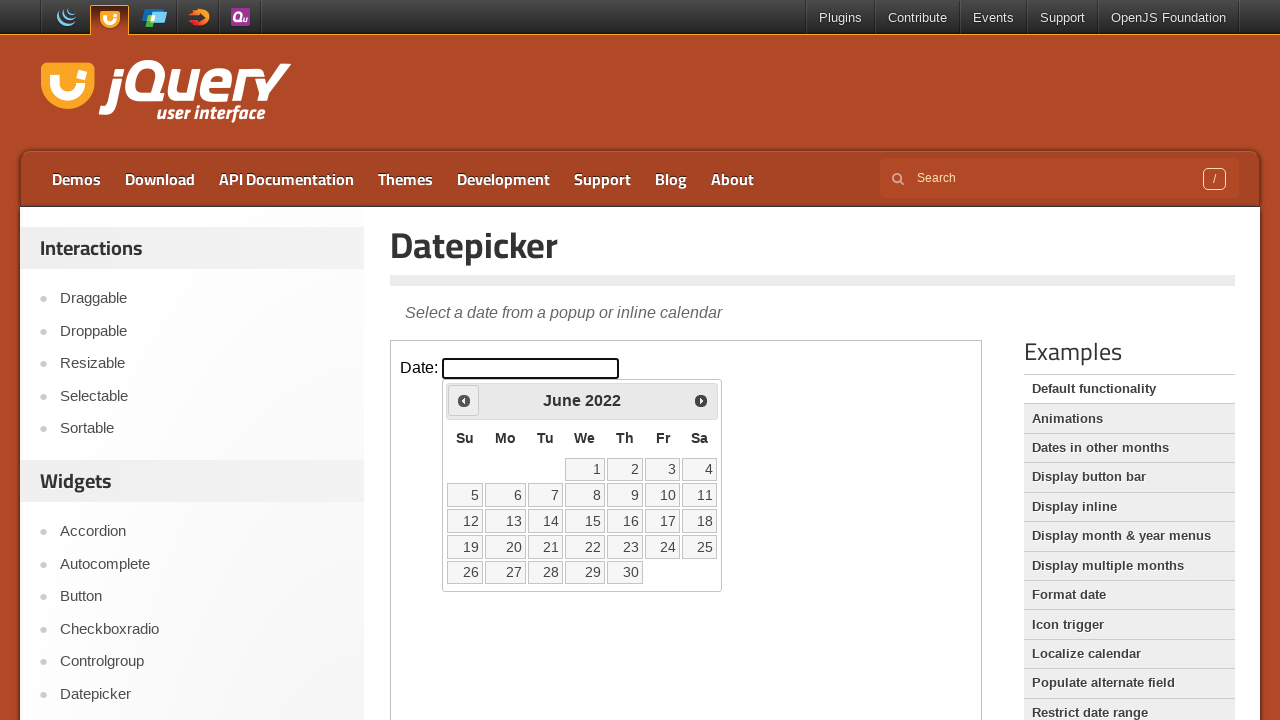

Clicked previous month button (currently showing June 2022) at (464, 400) on iframe >> nth=0 >> internal:control=enter-frame >> span.ui-icon-circle-triangle-
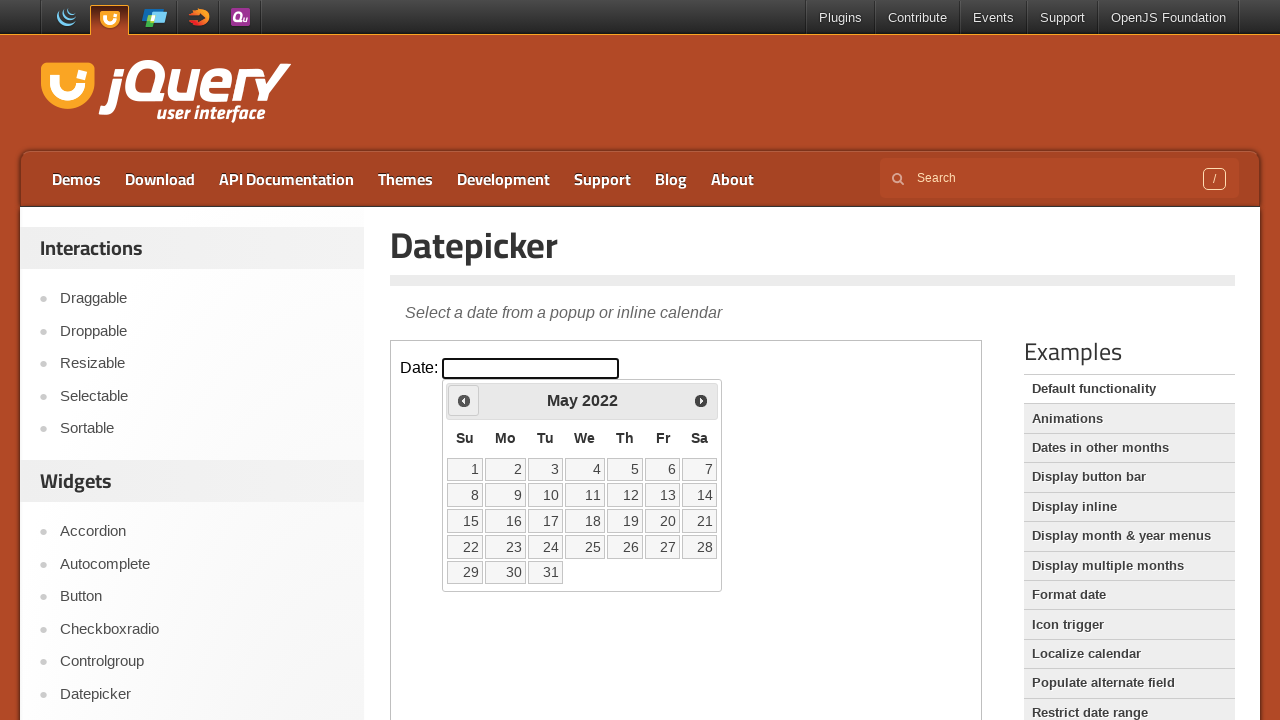

Waited for calendar to update
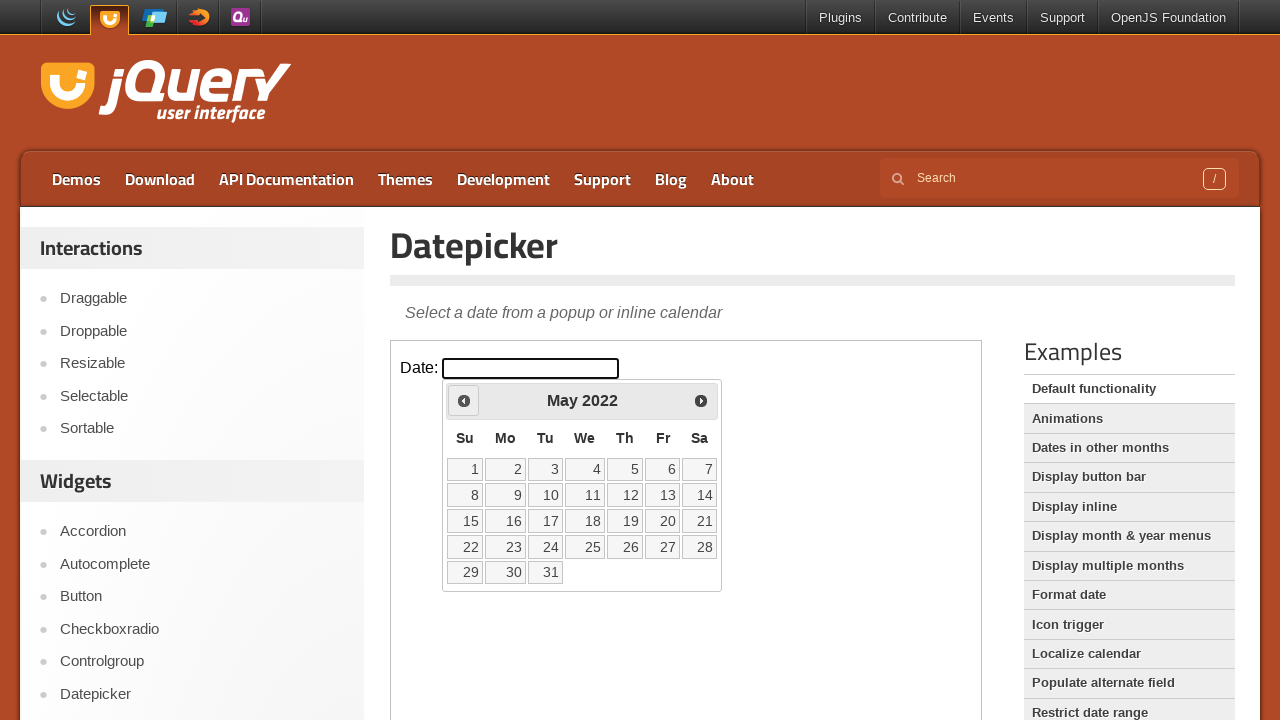

Clicked previous month button (currently showing May 2022) at (464, 400) on iframe >> nth=0 >> internal:control=enter-frame >> span.ui-icon-circle-triangle-
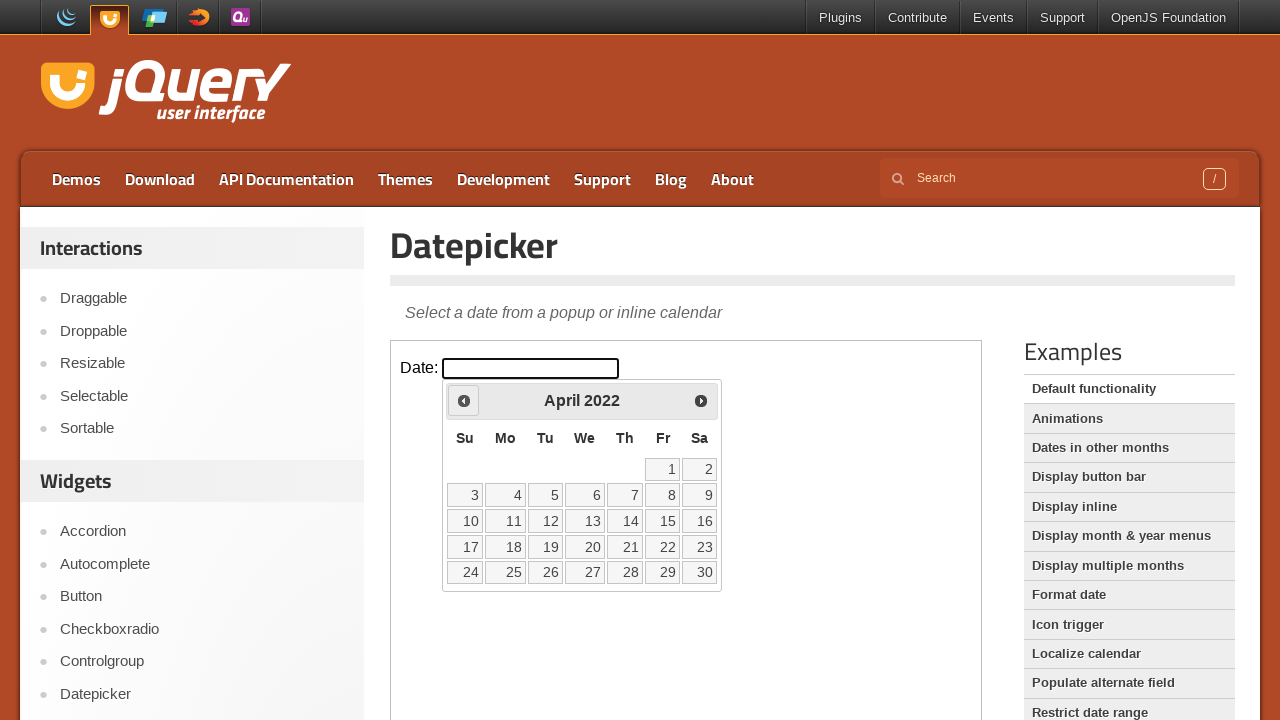

Waited for calendar to update
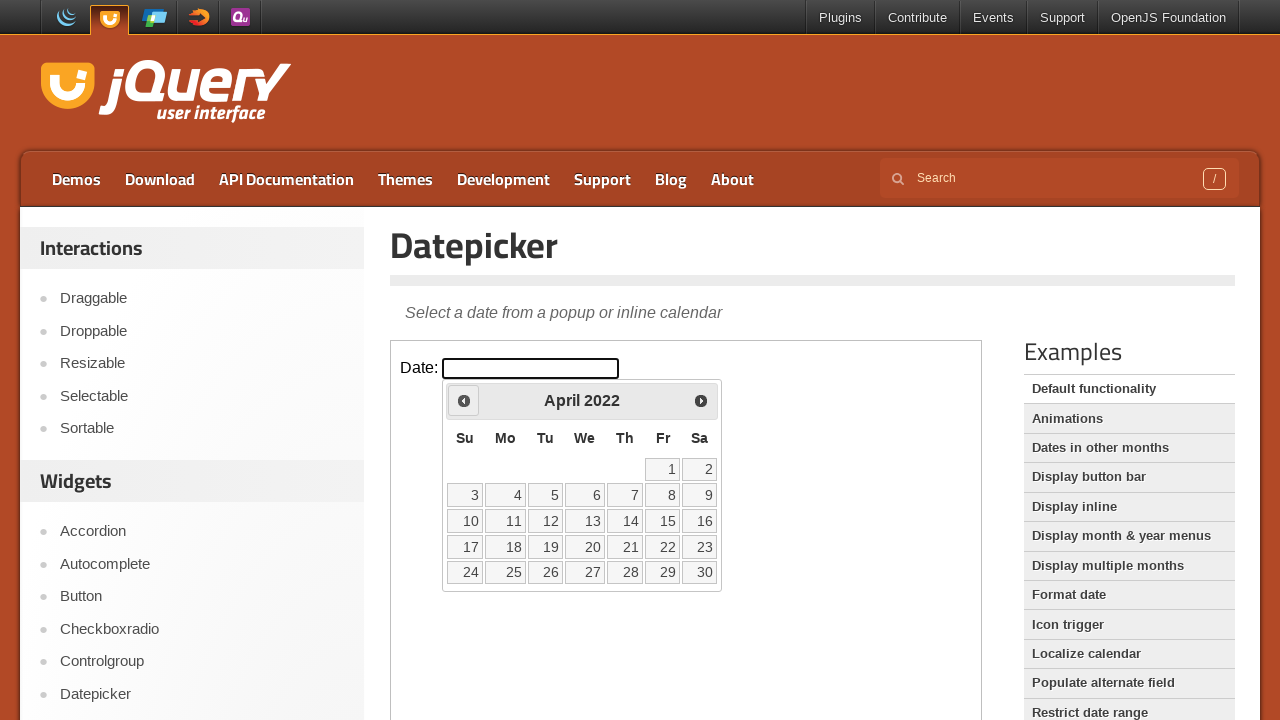

Clicked previous month button (currently showing April 2022) at (464, 400) on iframe >> nth=0 >> internal:control=enter-frame >> span.ui-icon-circle-triangle-
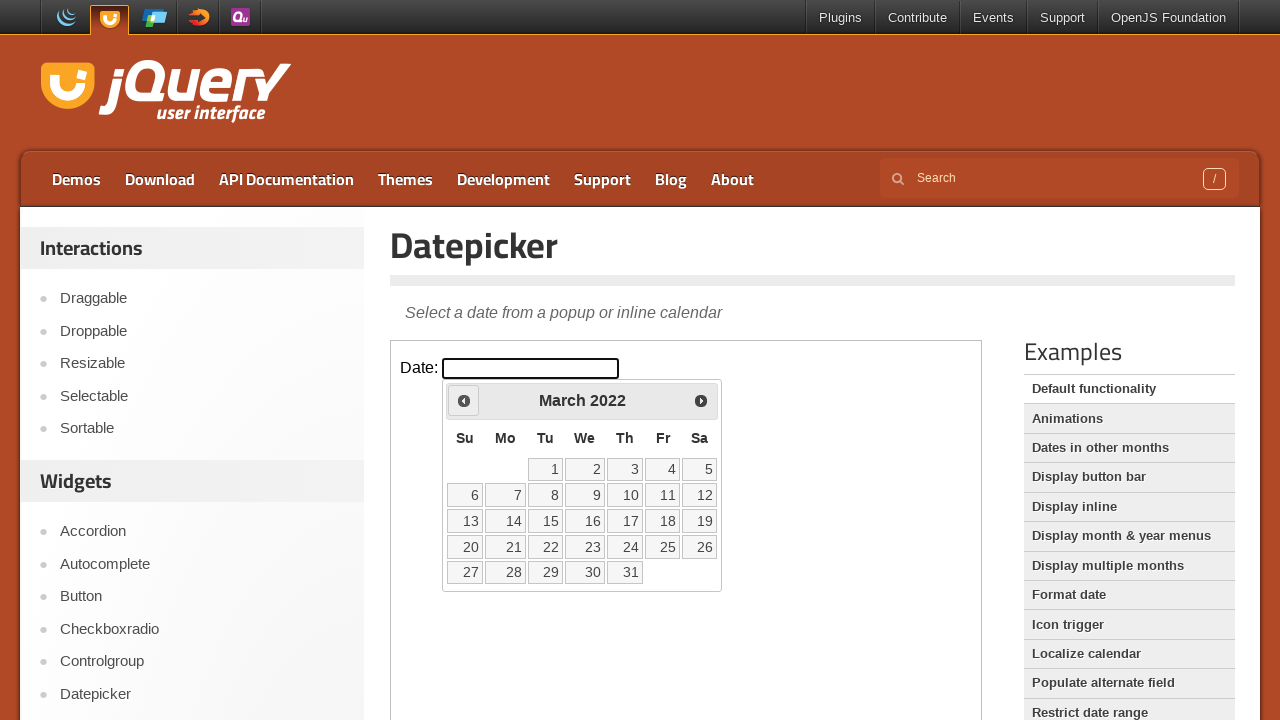

Waited for calendar to update
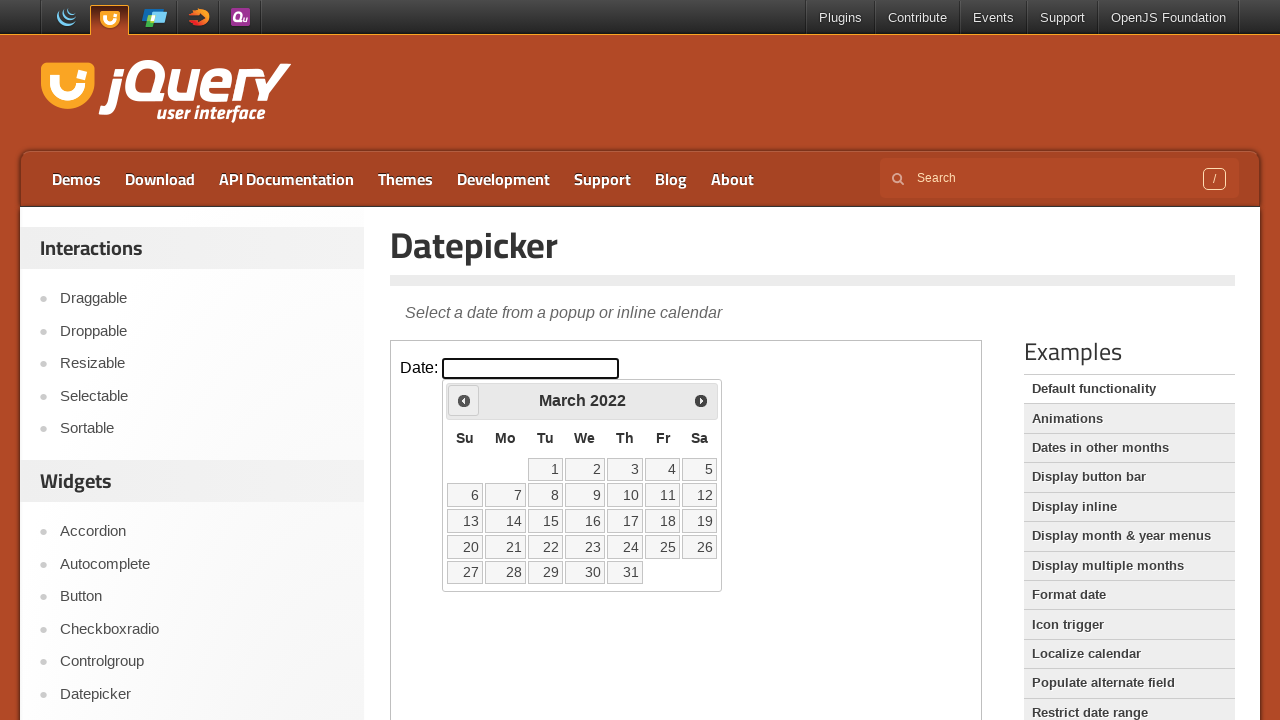

Clicked previous month button (currently showing March 2022) at (464, 400) on iframe >> nth=0 >> internal:control=enter-frame >> span.ui-icon-circle-triangle-
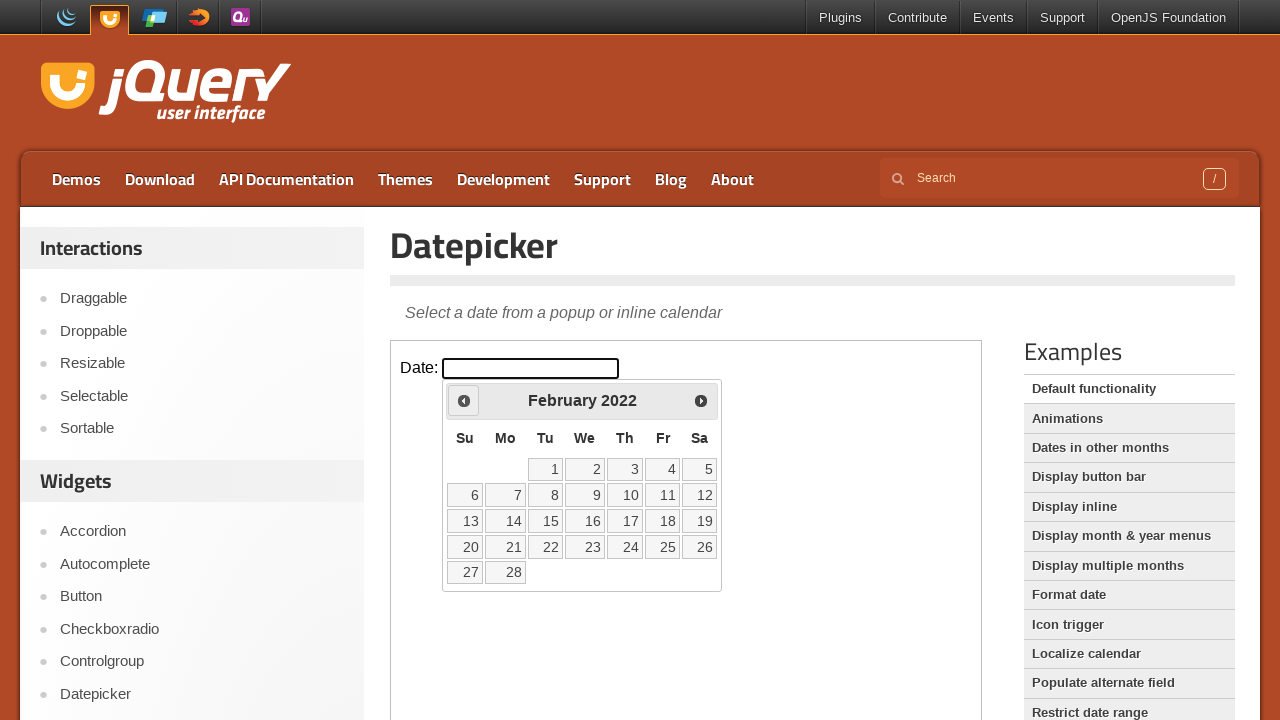

Waited for calendar to update
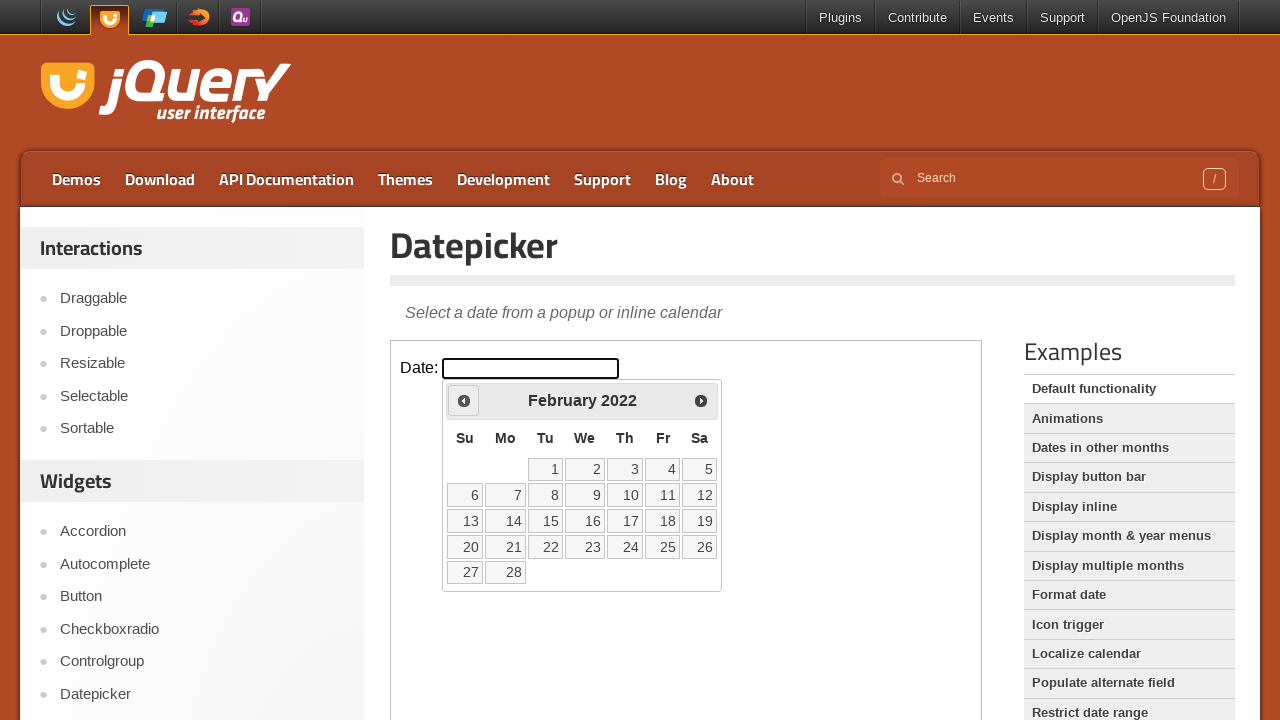

Clicked previous month button (currently showing February 2022) at (464, 400) on iframe >> nth=0 >> internal:control=enter-frame >> span.ui-icon-circle-triangle-
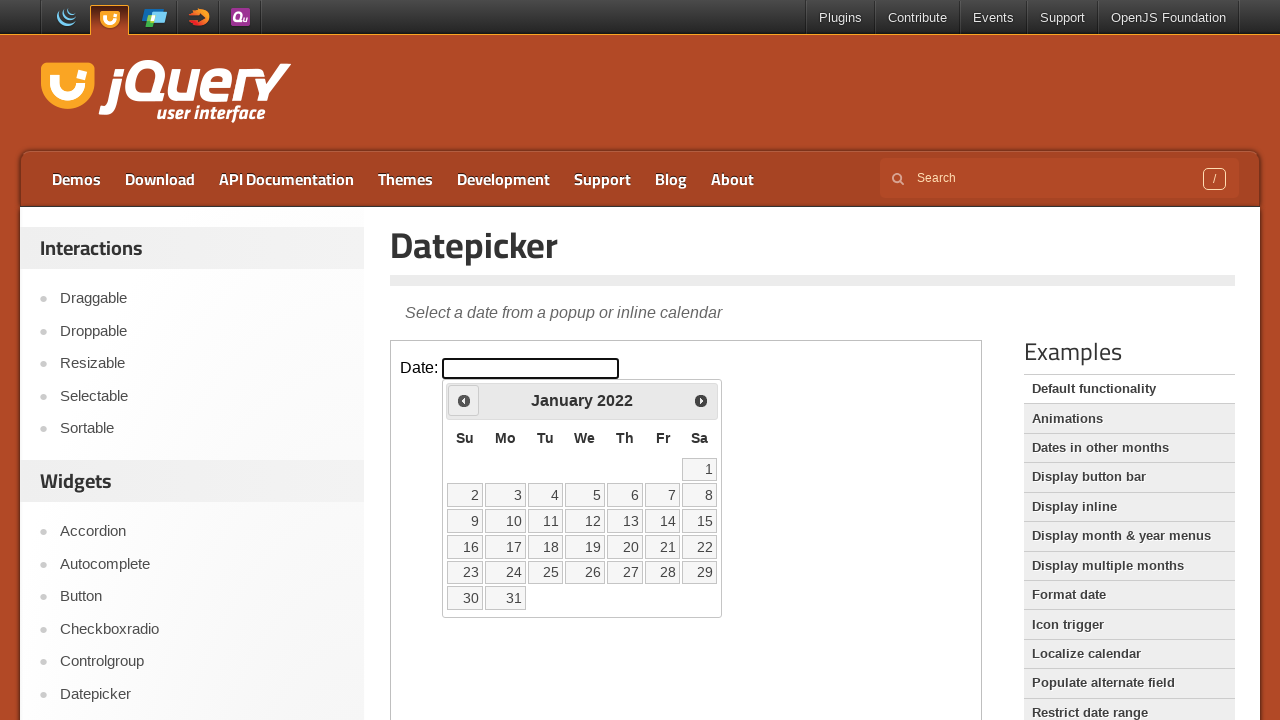

Waited for calendar to update
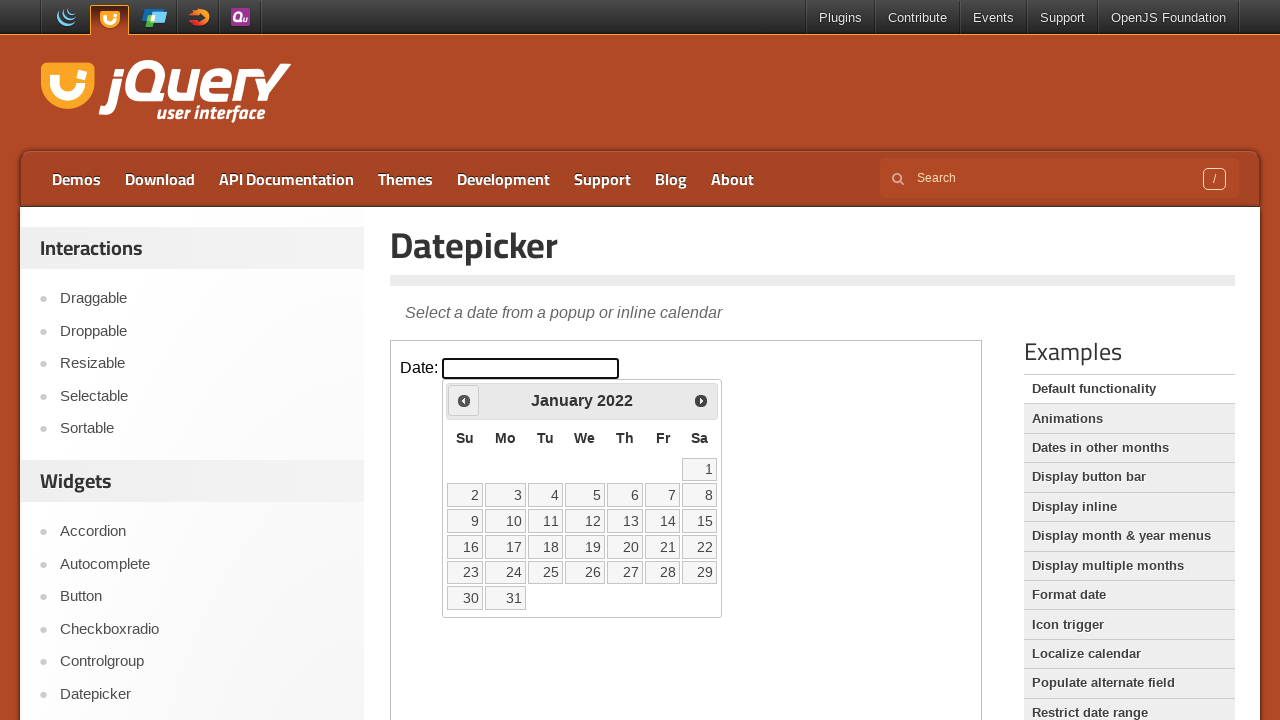

Clicked previous month button (currently showing January 2022) at (464, 400) on iframe >> nth=0 >> internal:control=enter-frame >> span.ui-icon-circle-triangle-
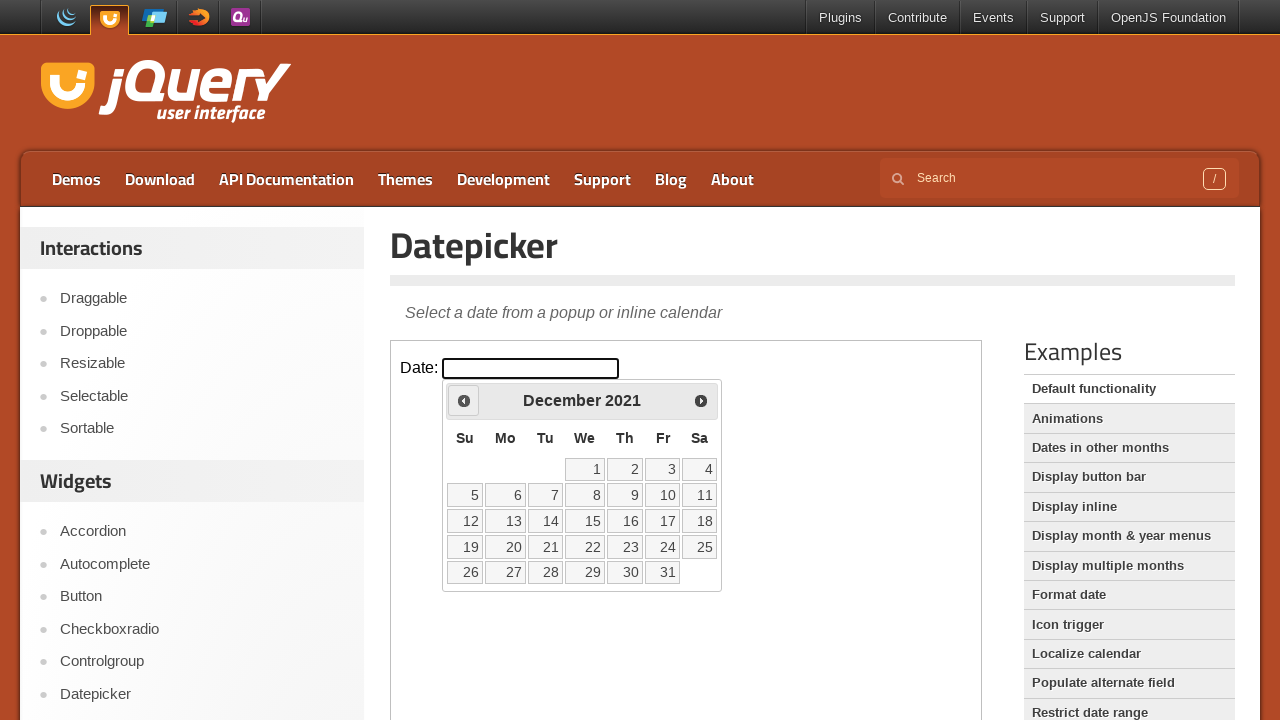

Waited for calendar to update
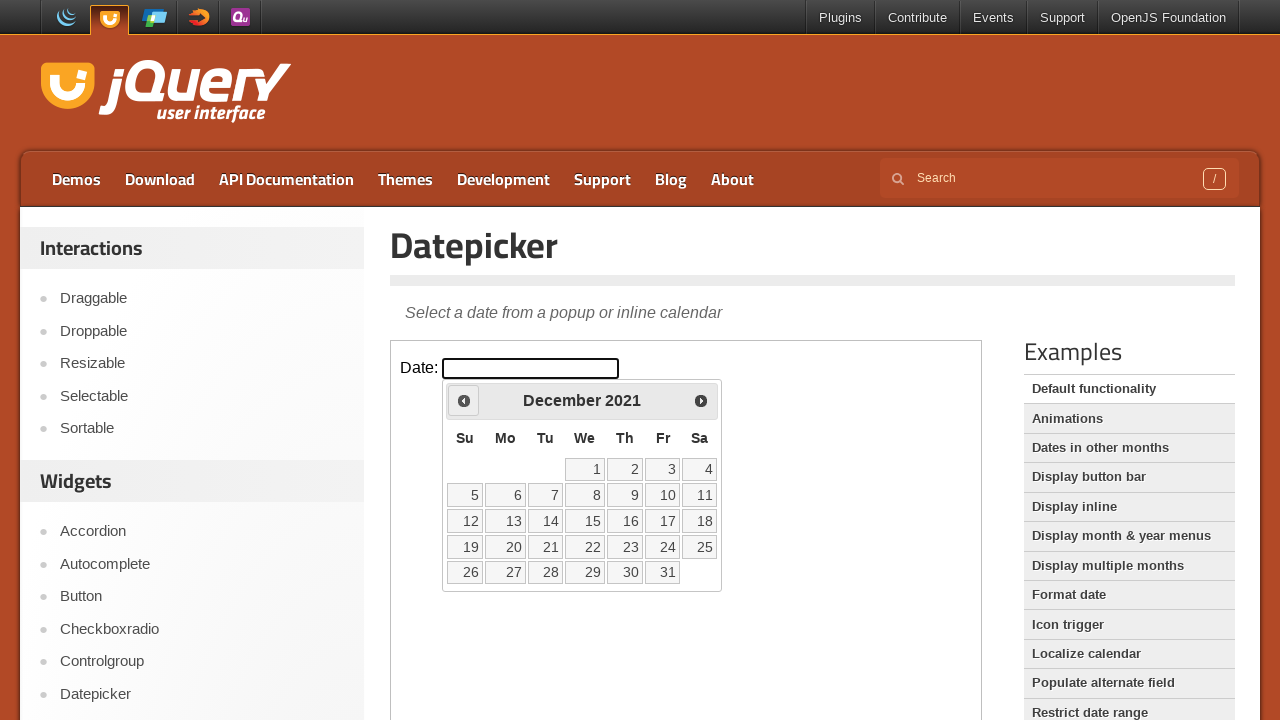

Clicked previous month button (currently showing December 2021) at (464, 400) on iframe >> nth=0 >> internal:control=enter-frame >> span.ui-icon-circle-triangle-
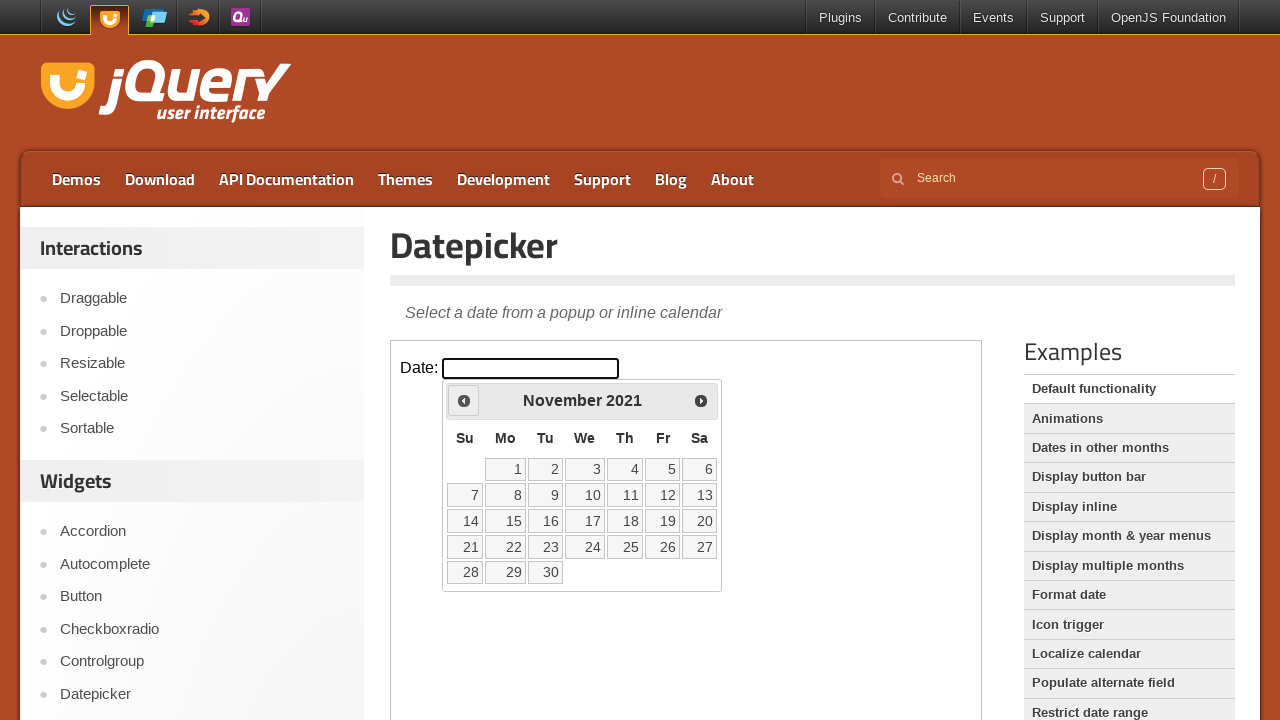

Waited for calendar to update
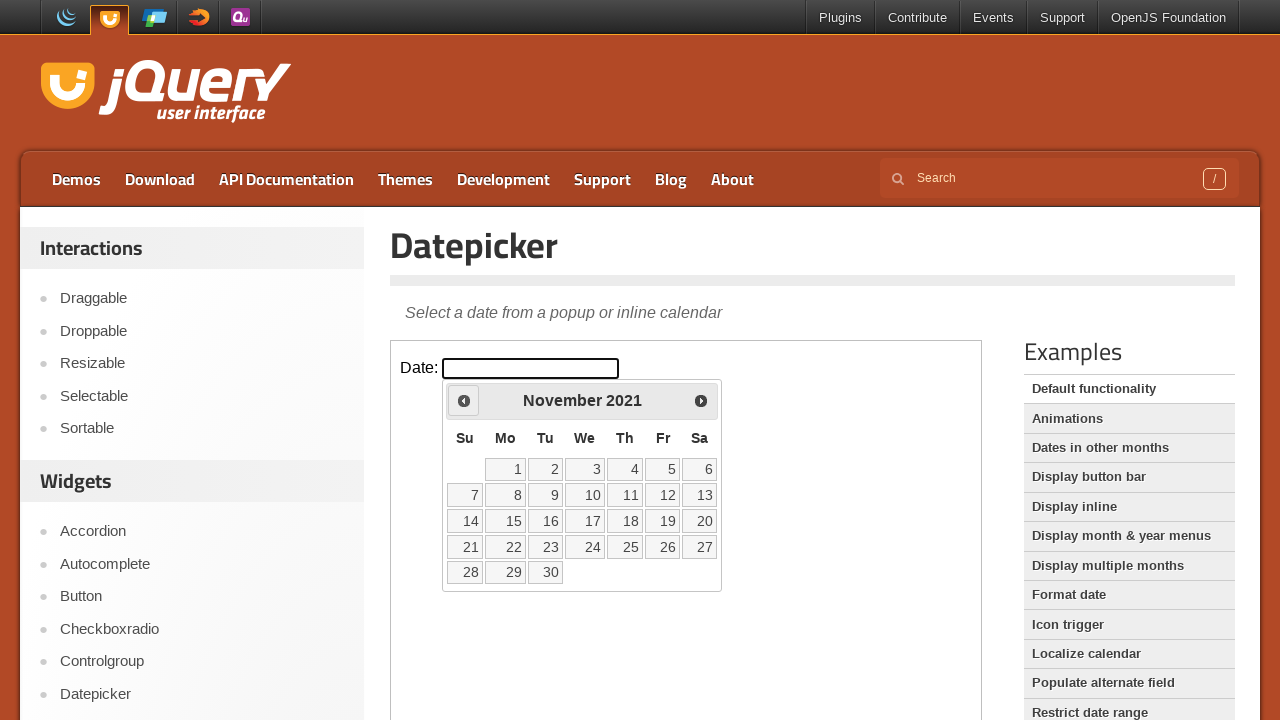

Clicked previous month button (currently showing November 2021) at (464, 400) on iframe >> nth=0 >> internal:control=enter-frame >> span.ui-icon-circle-triangle-
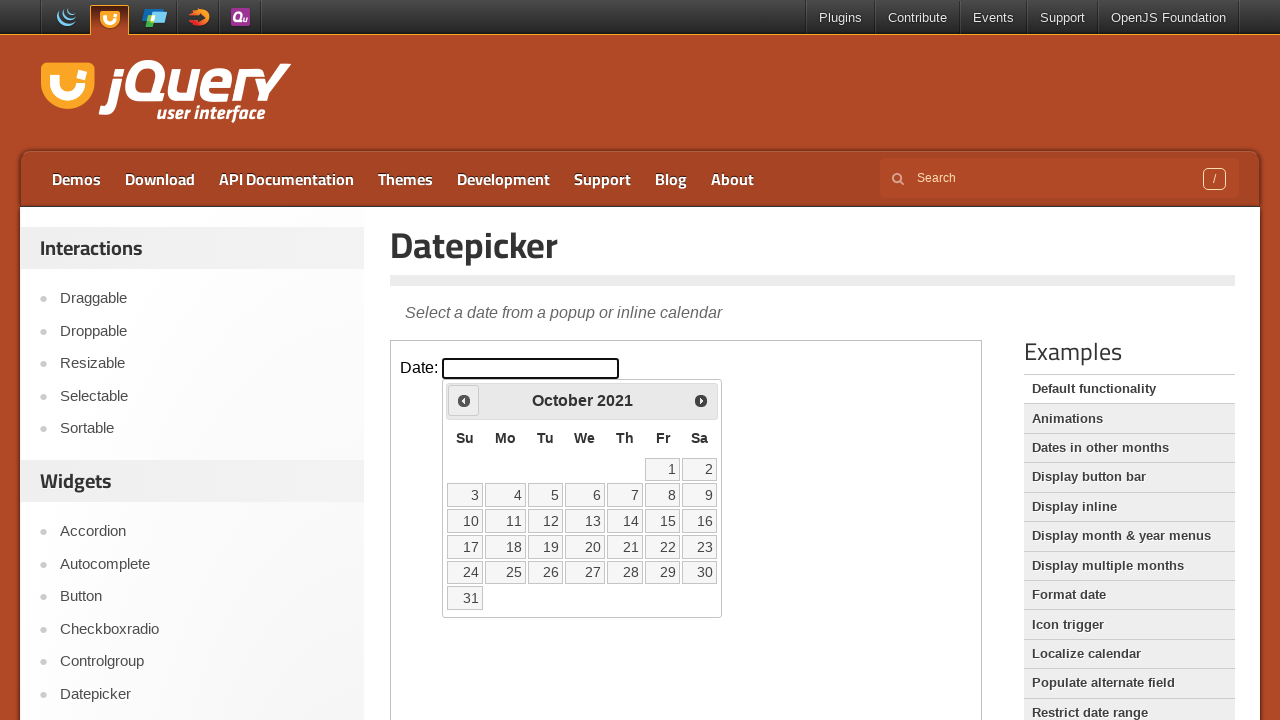

Waited for calendar to update
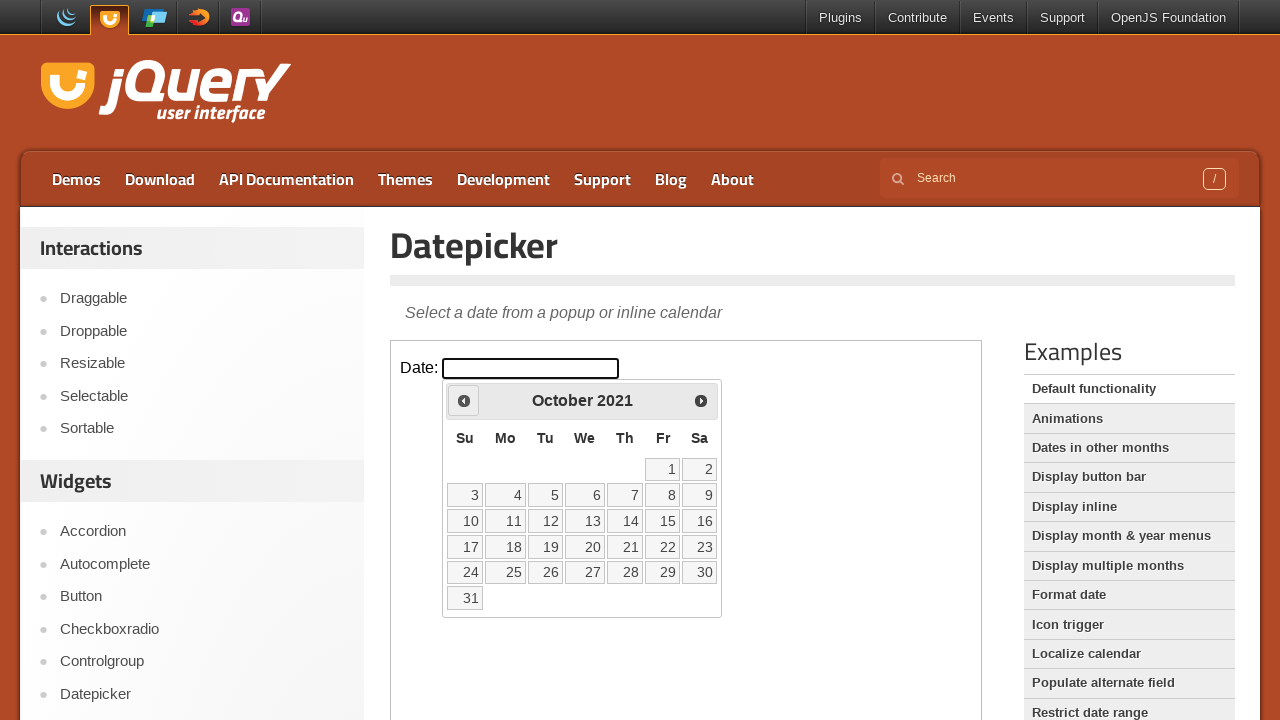

Clicked previous month button (currently showing October 2021) at (464, 400) on iframe >> nth=0 >> internal:control=enter-frame >> span.ui-icon-circle-triangle-
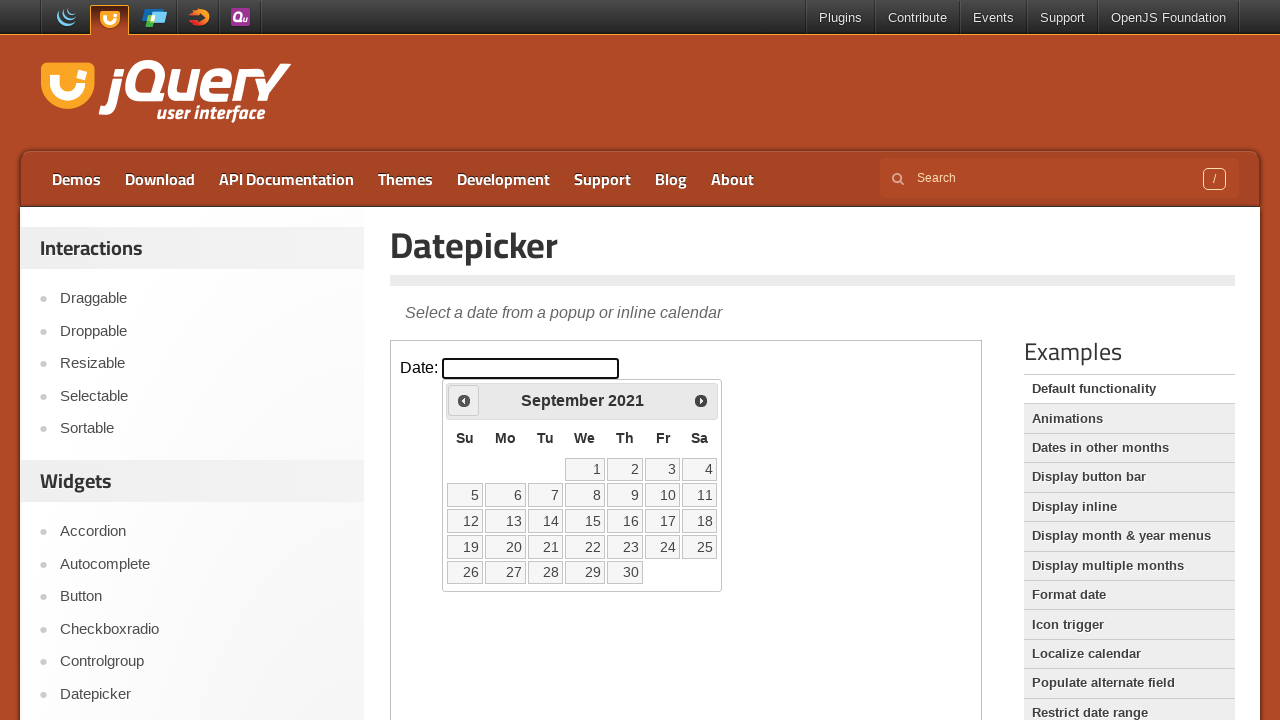

Waited for calendar to update
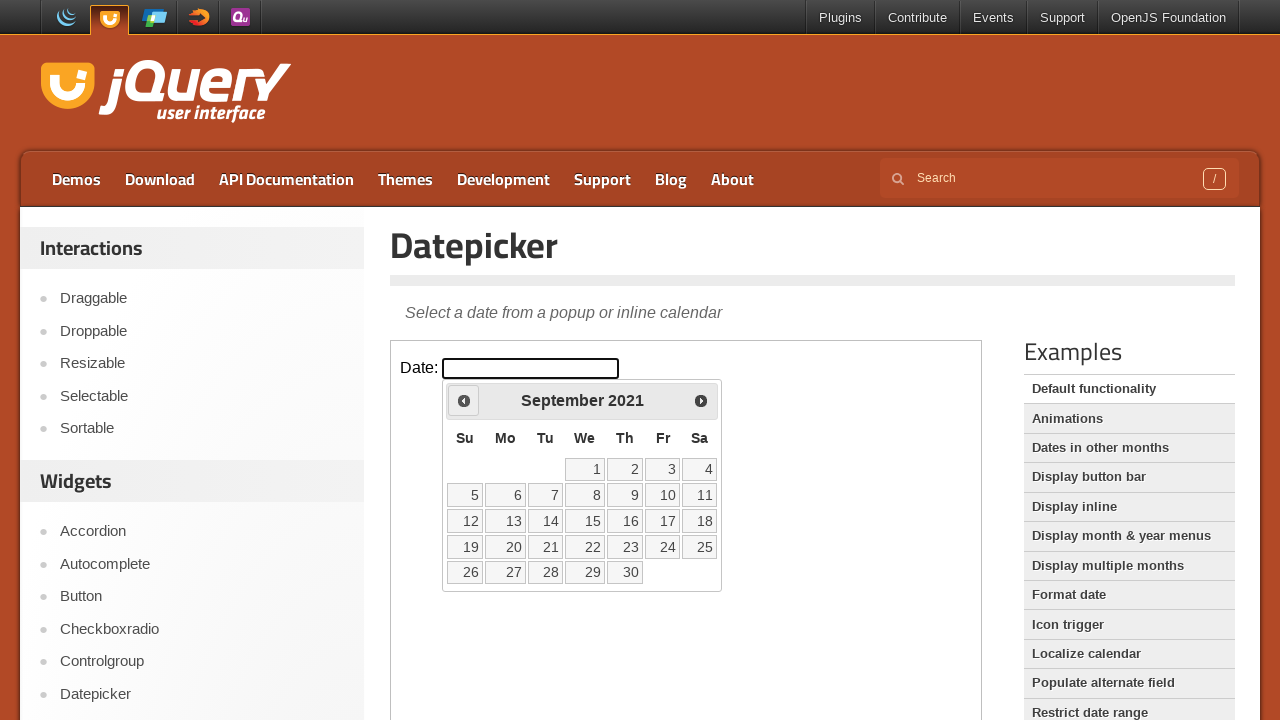

Clicked previous month button (currently showing September 2021) at (464, 400) on iframe >> nth=0 >> internal:control=enter-frame >> span.ui-icon-circle-triangle-
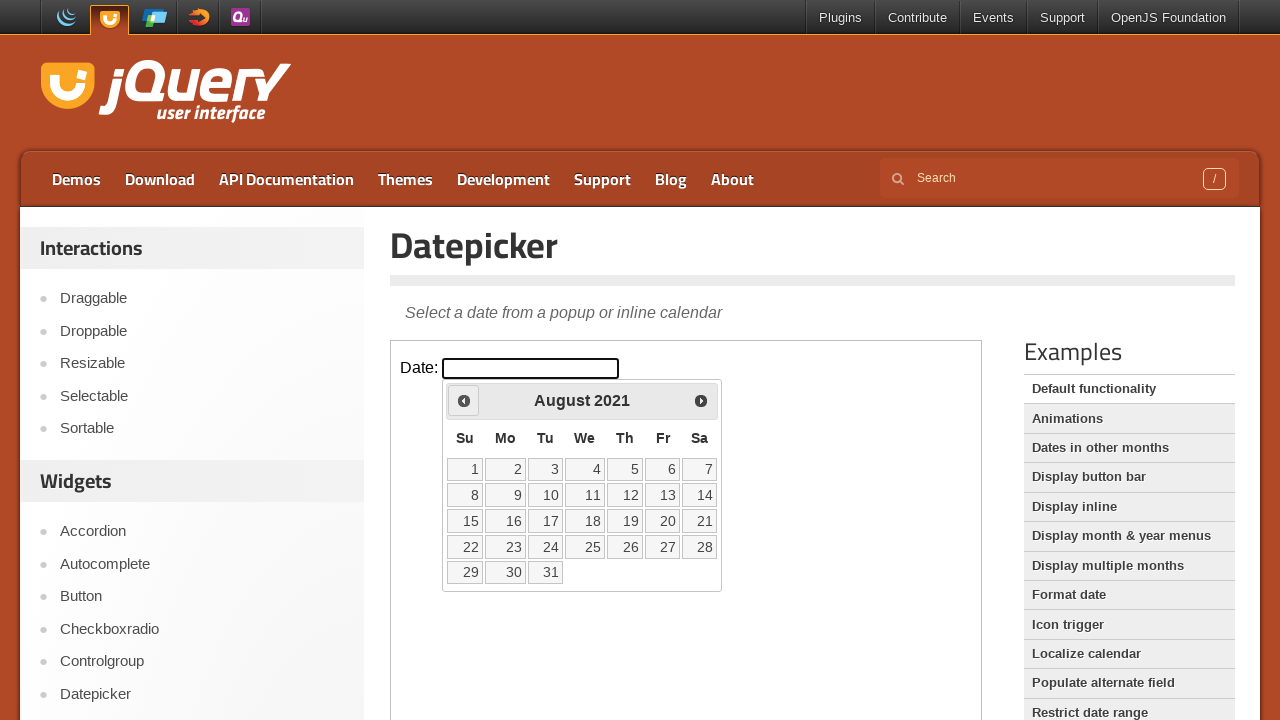

Waited for calendar to update
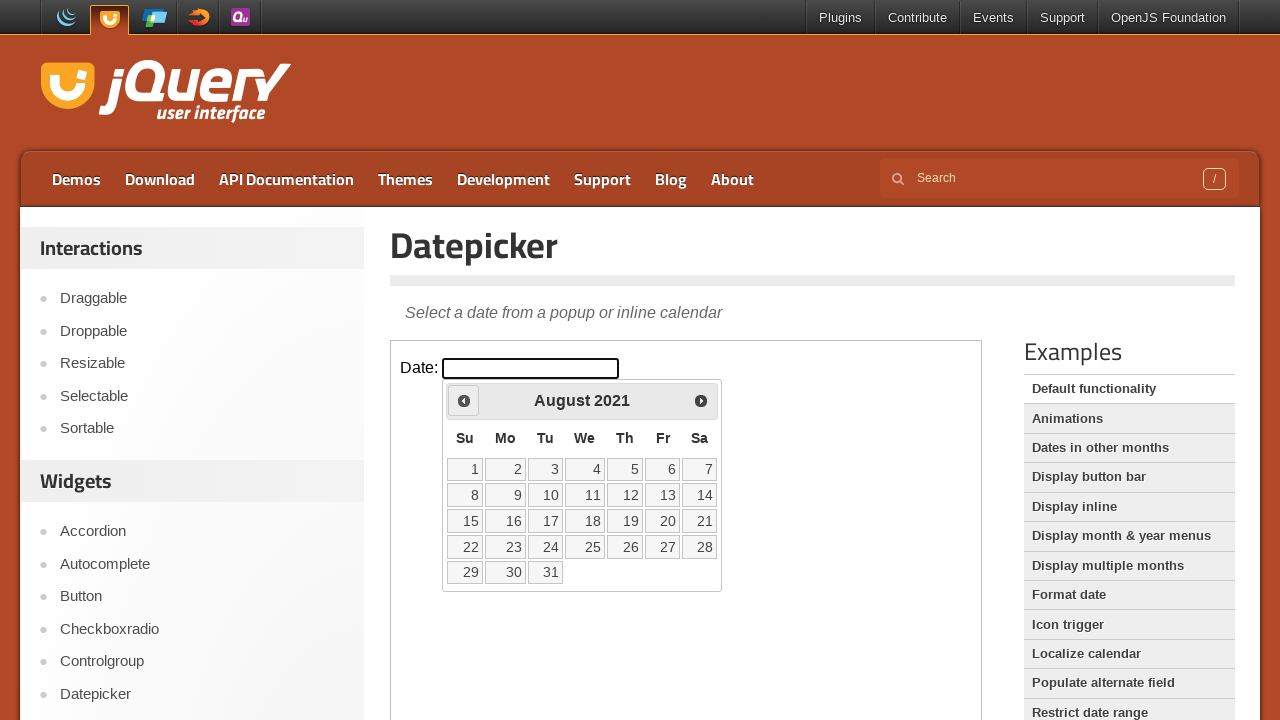

Clicked previous month button (currently showing August 2021) at (464, 400) on iframe >> nth=0 >> internal:control=enter-frame >> span.ui-icon-circle-triangle-
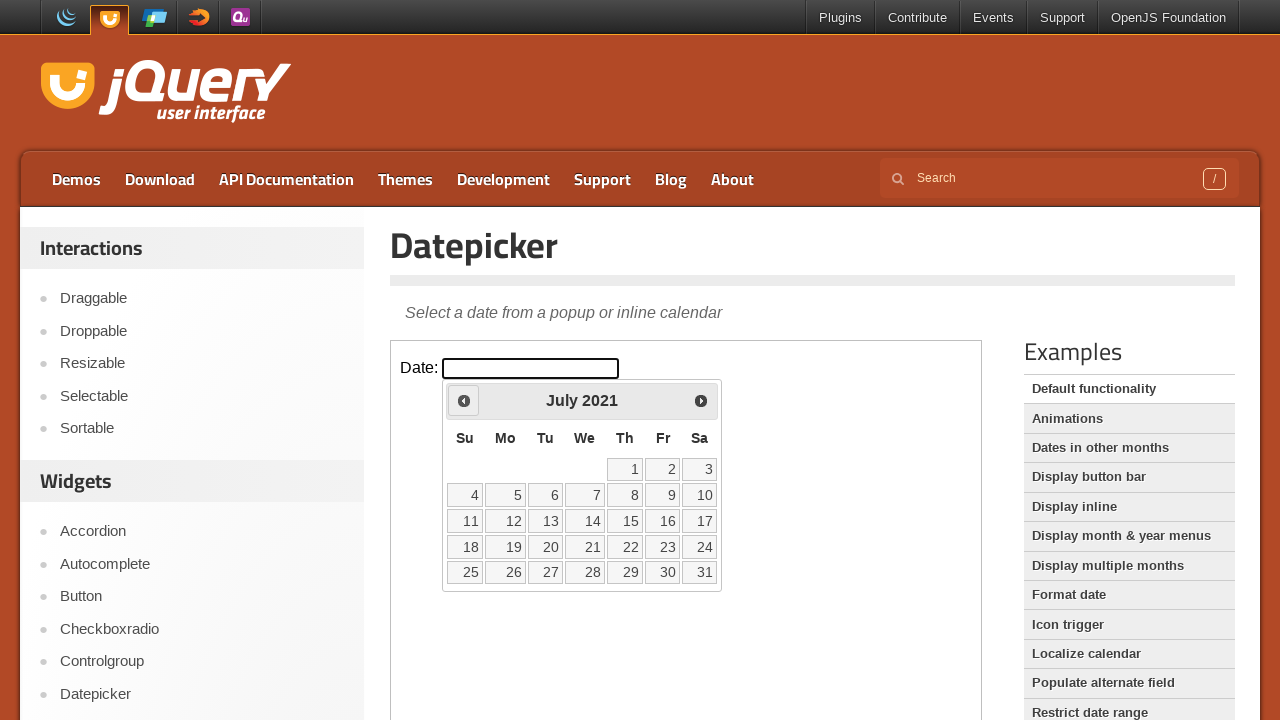

Waited for calendar to update
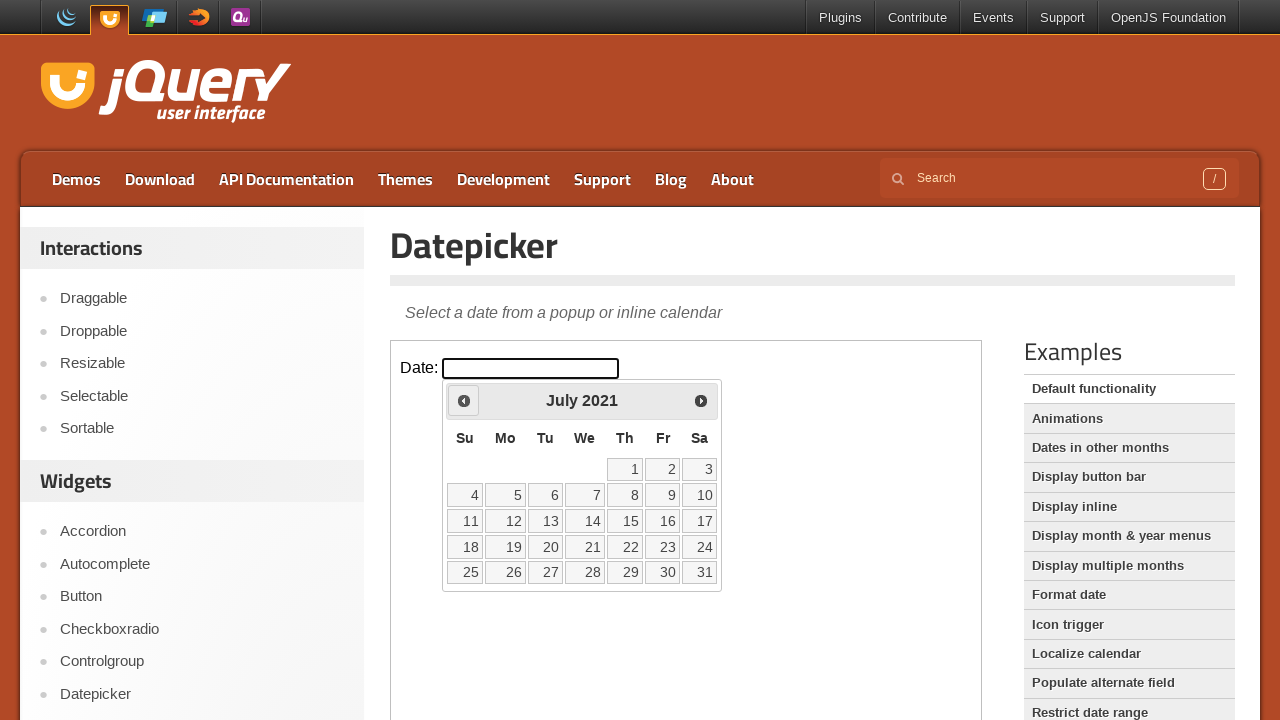

Clicked previous month button (currently showing July 2021) at (464, 400) on iframe >> nth=0 >> internal:control=enter-frame >> span.ui-icon-circle-triangle-
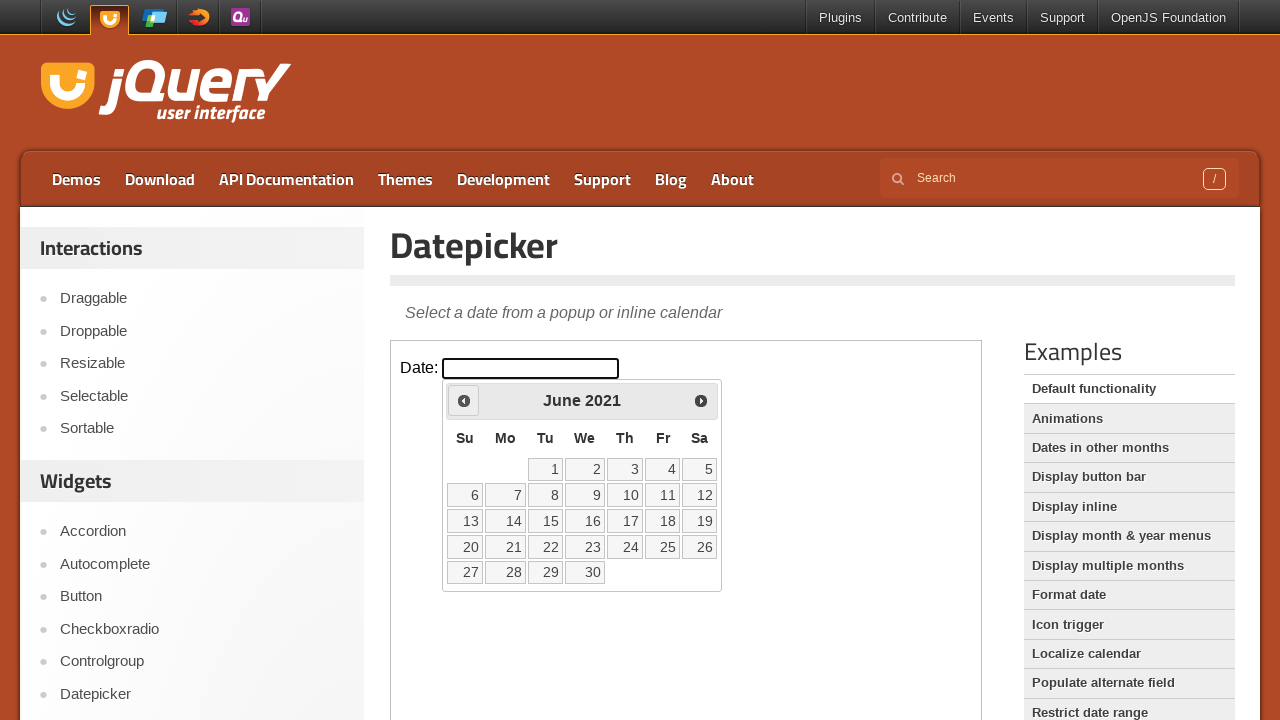

Waited for calendar to update
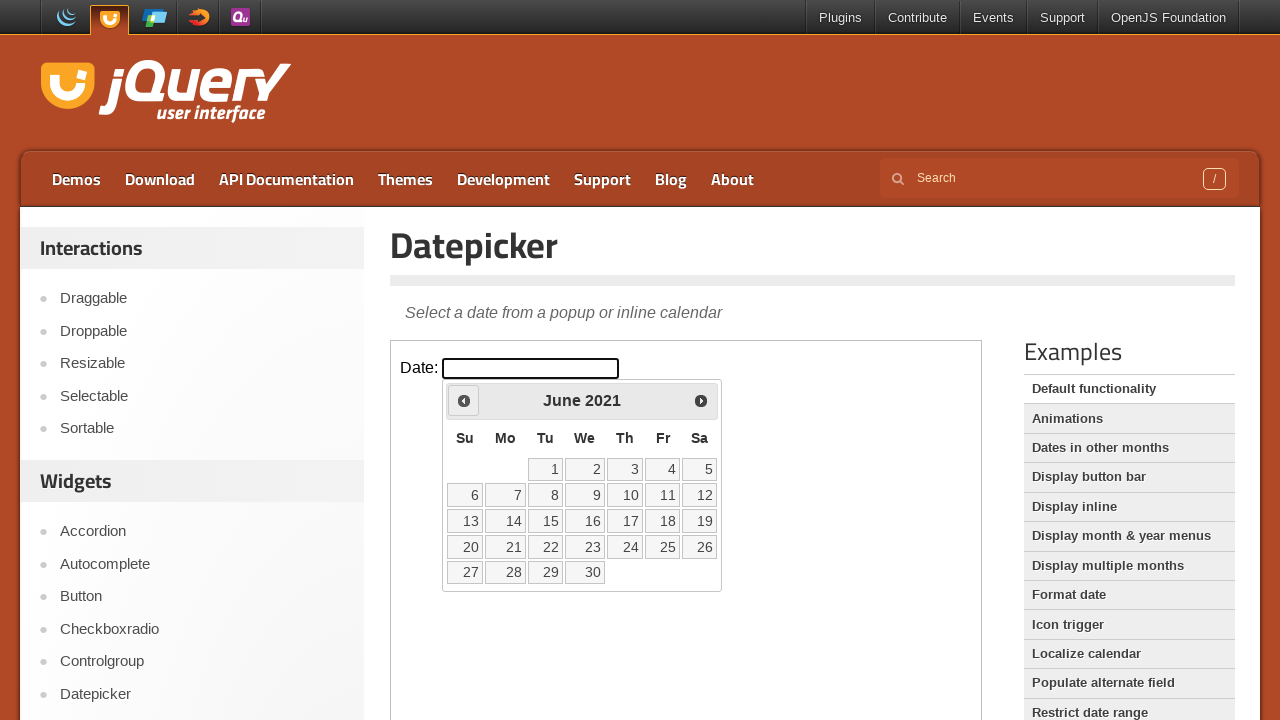

Clicked previous month button (currently showing June 2021) at (464, 400) on iframe >> nth=0 >> internal:control=enter-frame >> span.ui-icon-circle-triangle-
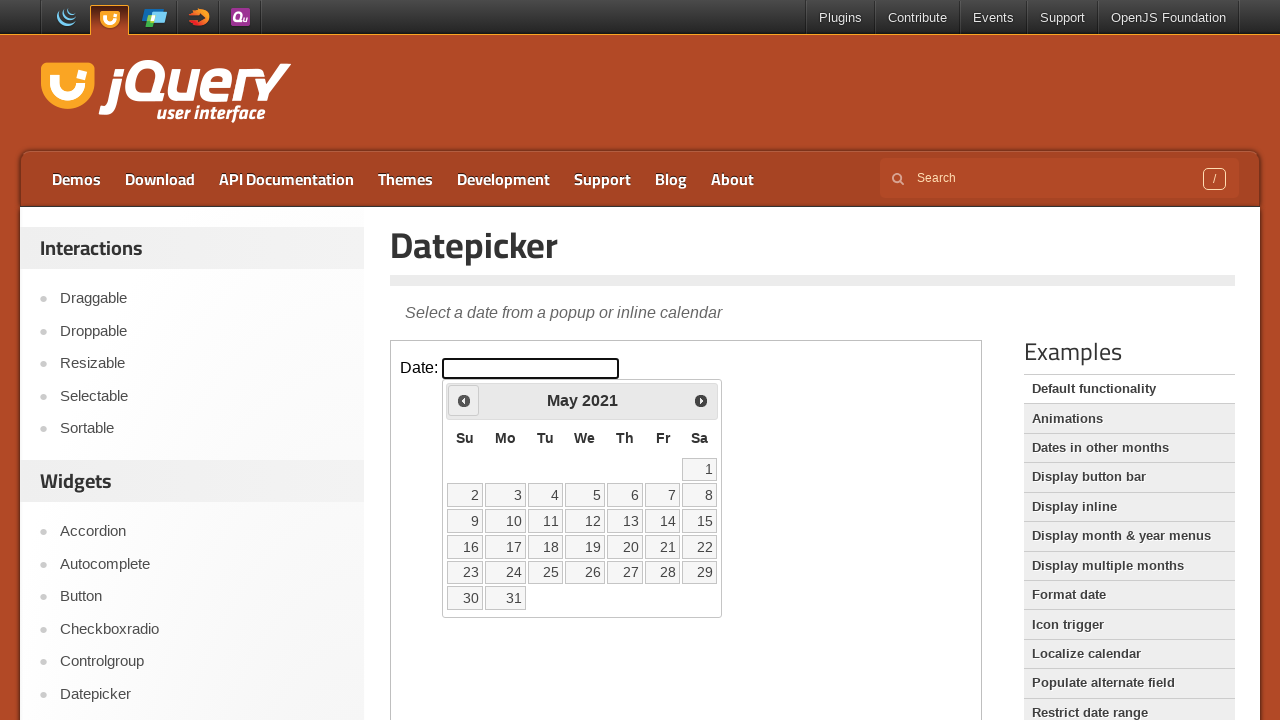

Waited for calendar to update
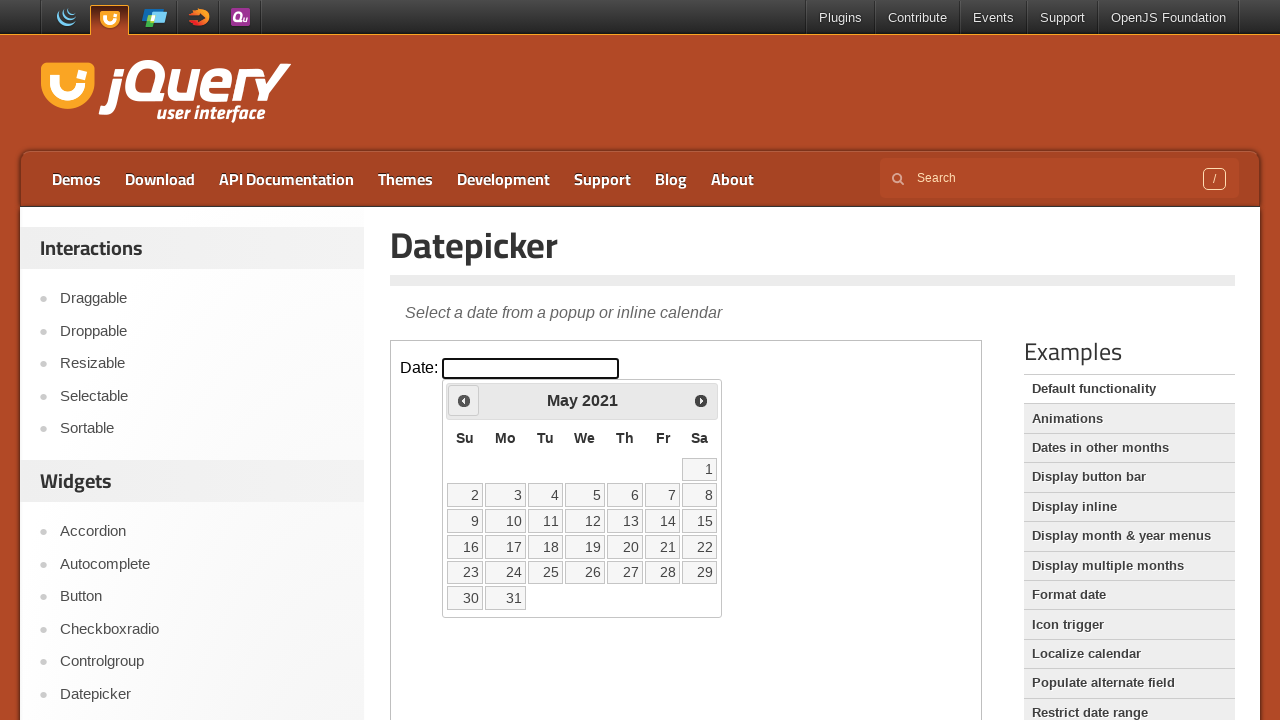

Clicked previous month button (currently showing May 2021) at (464, 400) on iframe >> nth=0 >> internal:control=enter-frame >> span.ui-icon-circle-triangle-
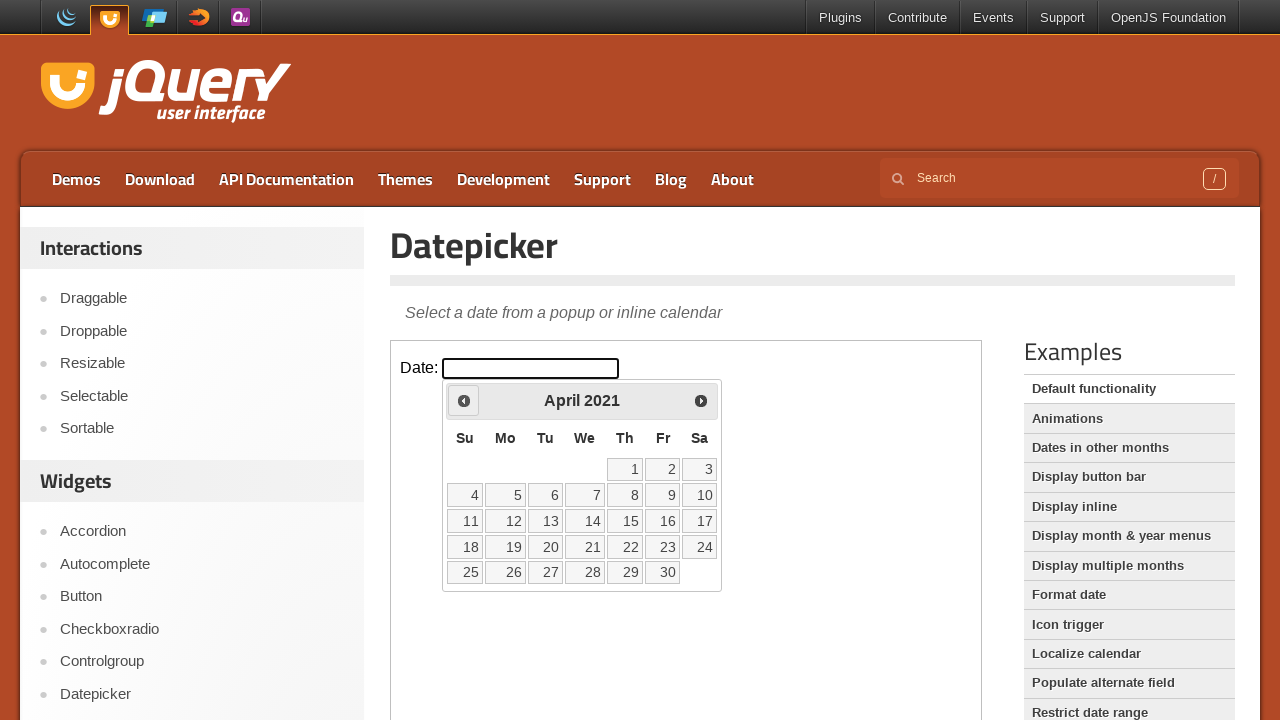

Waited for calendar to update
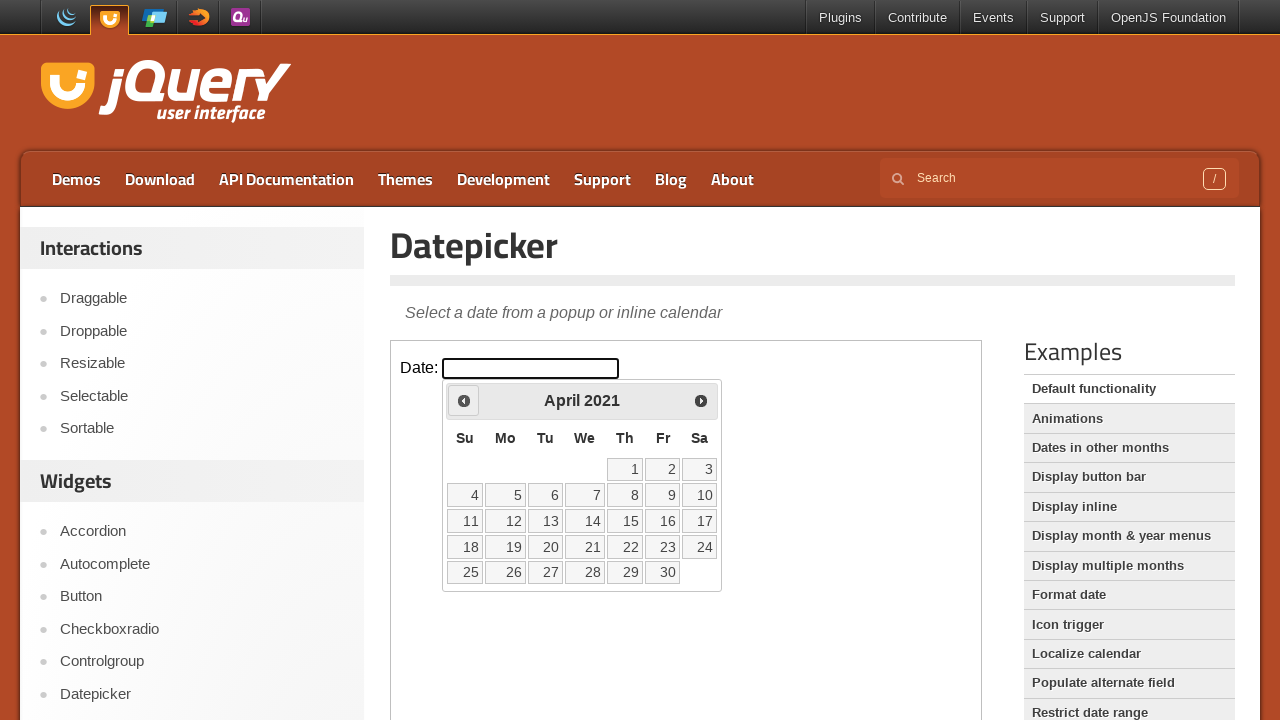

Clicked previous month button (currently showing April 2021) at (464, 400) on iframe >> nth=0 >> internal:control=enter-frame >> span.ui-icon-circle-triangle-
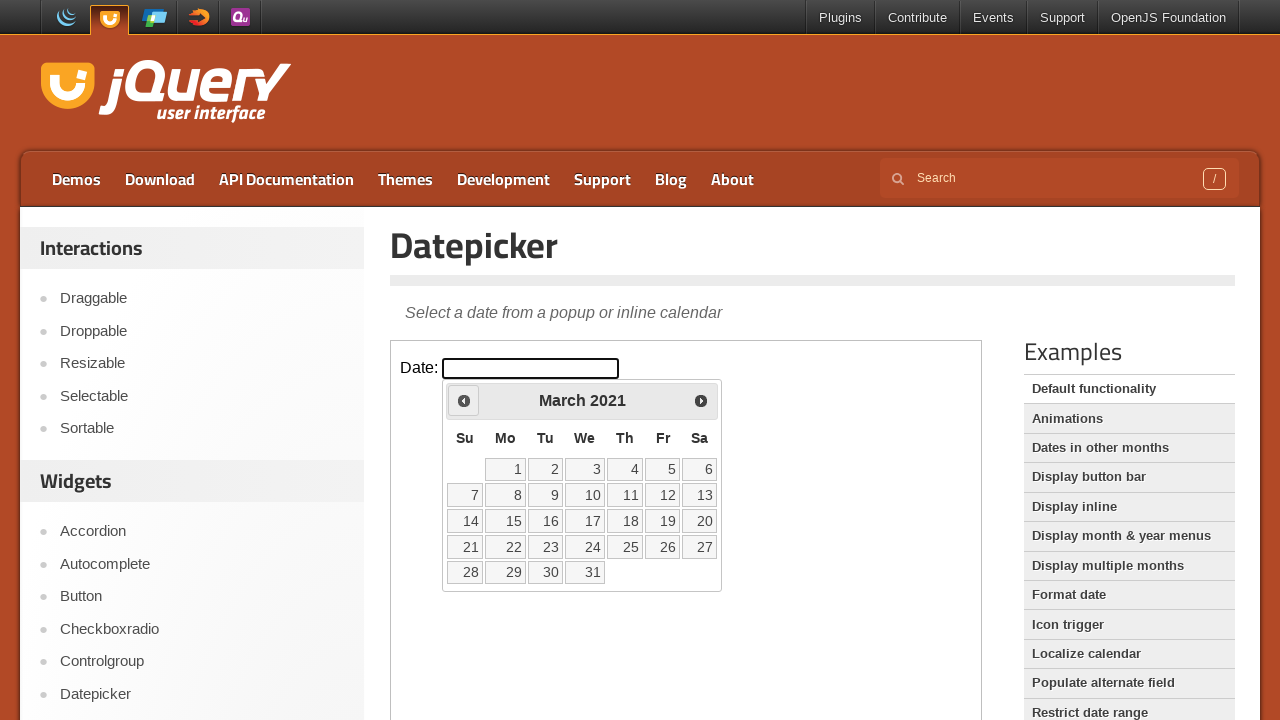

Waited for calendar to update
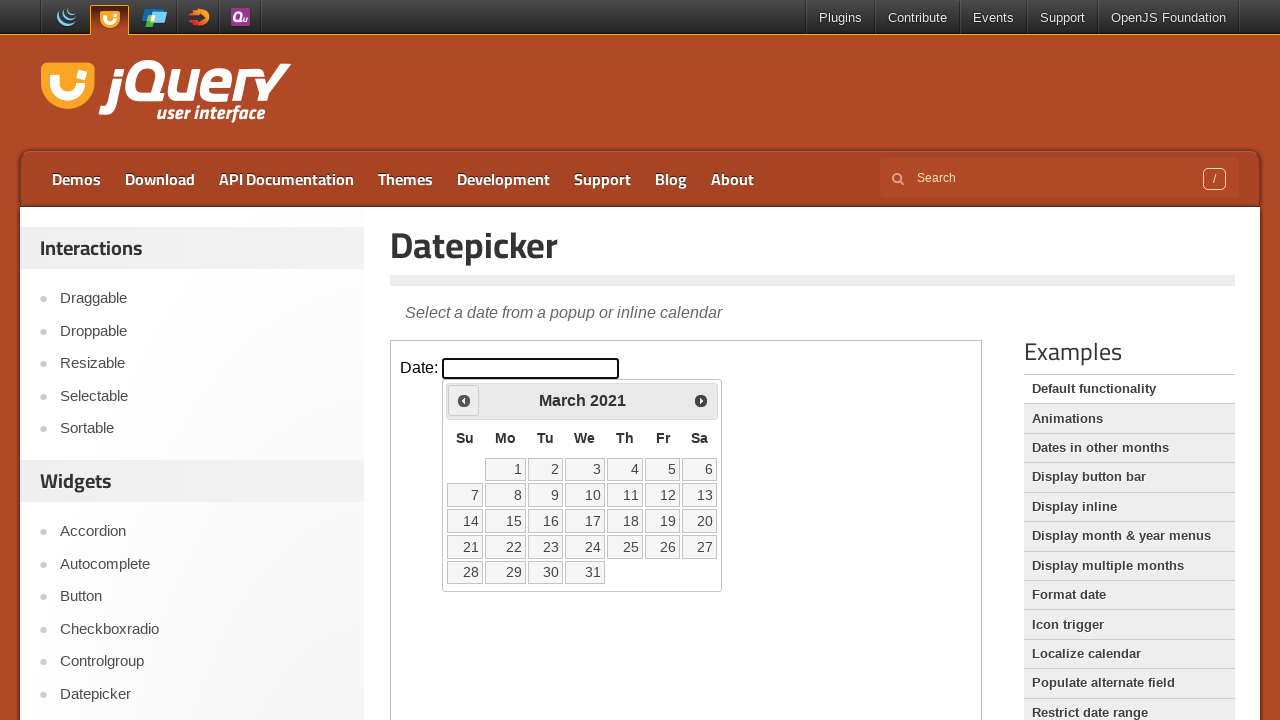

Clicked previous month button (currently showing March 2021) at (464, 400) on iframe >> nth=0 >> internal:control=enter-frame >> span.ui-icon-circle-triangle-
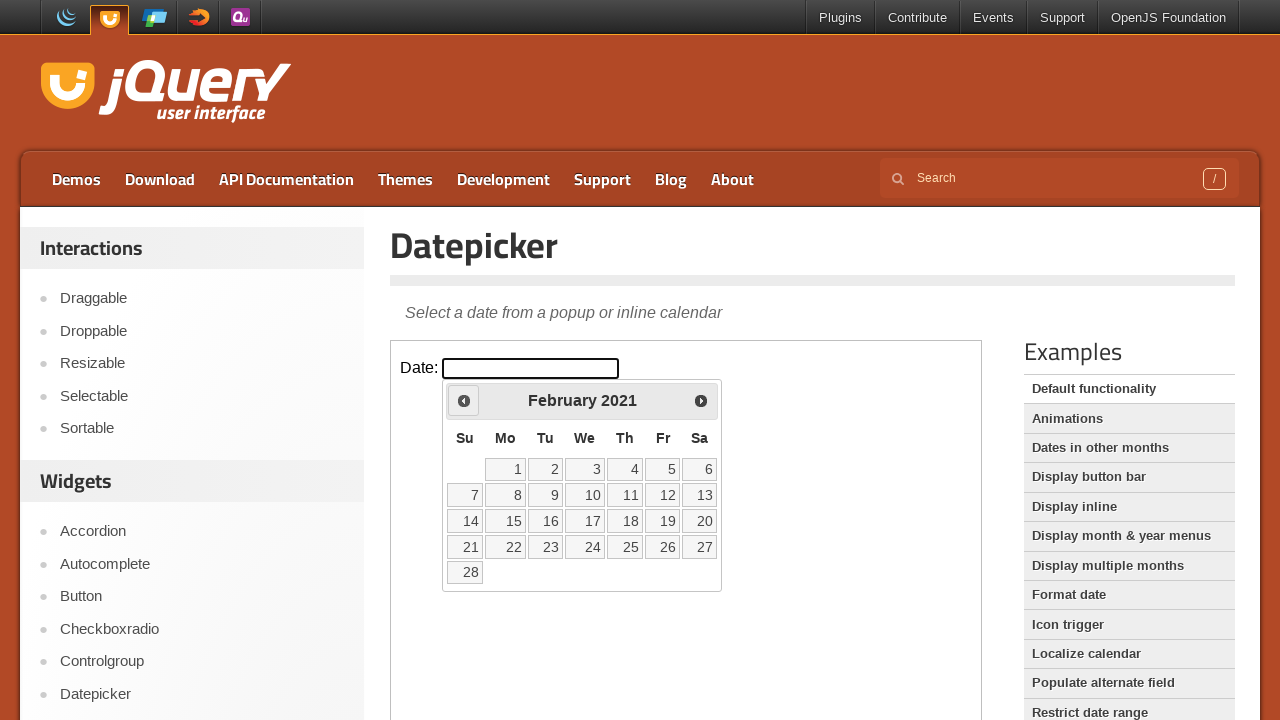

Waited for calendar to update
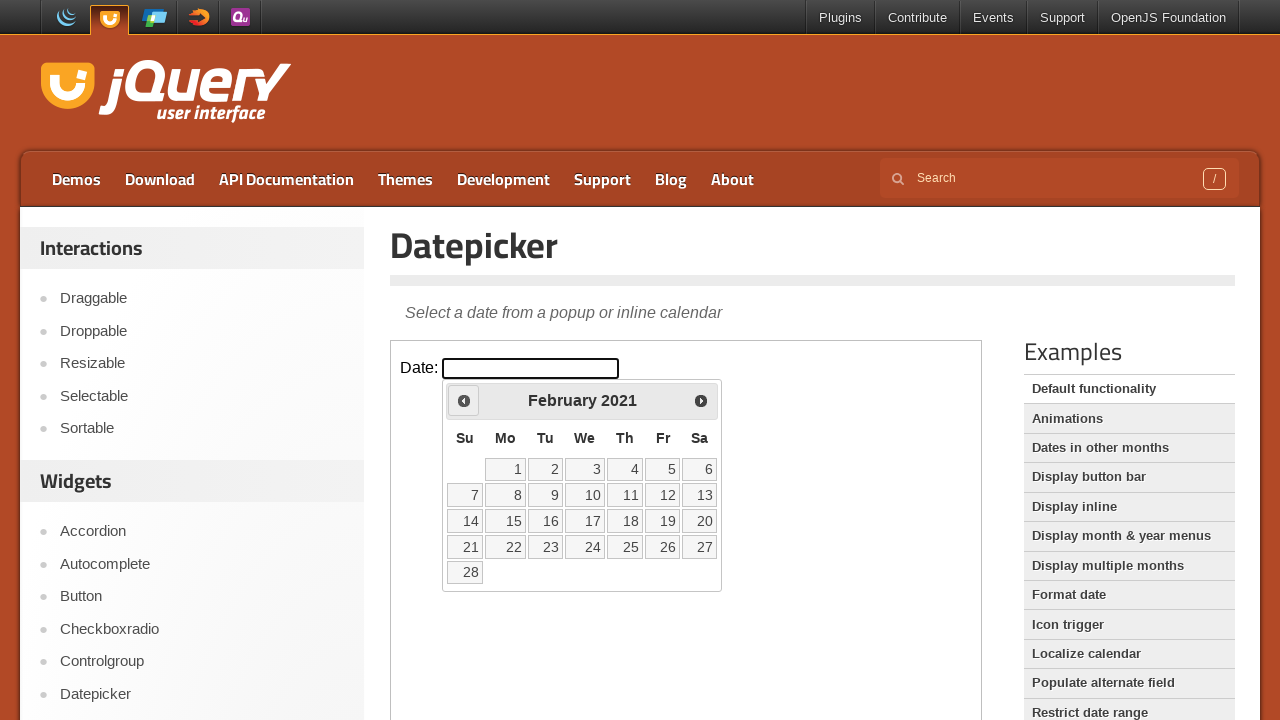

Clicked previous month button (currently showing February 2021) at (464, 400) on iframe >> nth=0 >> internal:control=enter-frame >> span.ui-icon-circle-triangle-
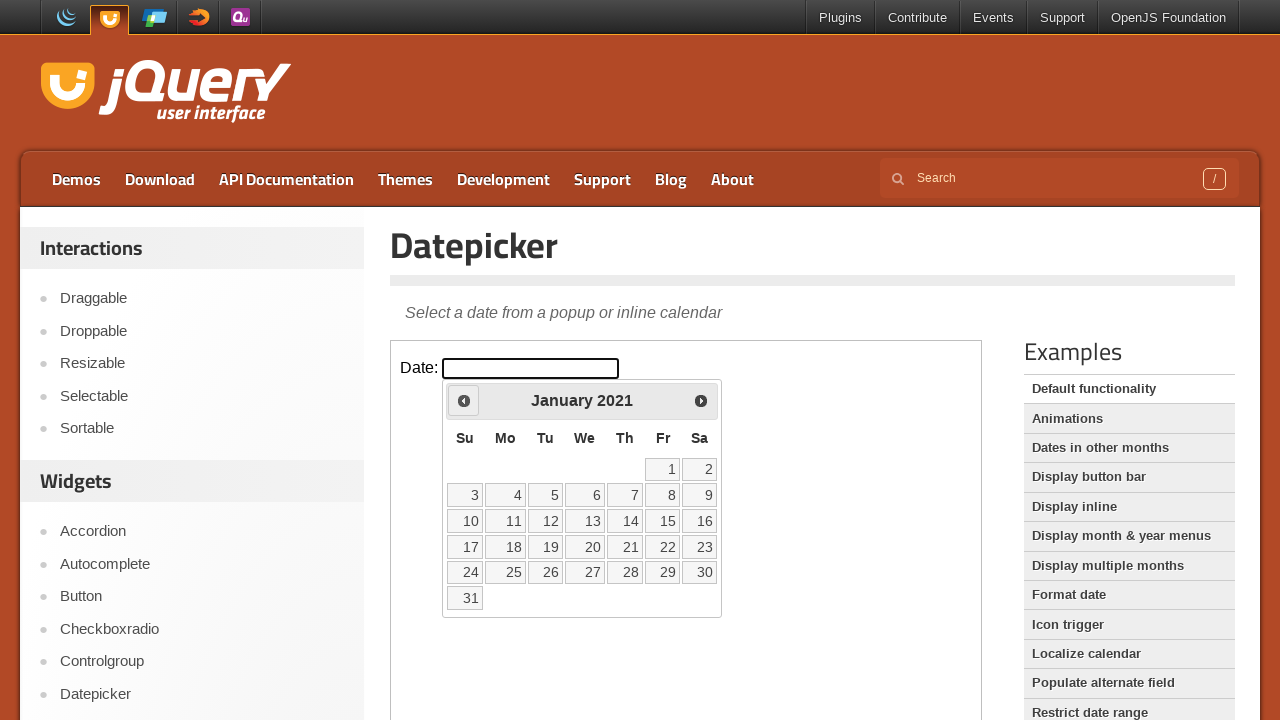

Waited for calendar to update
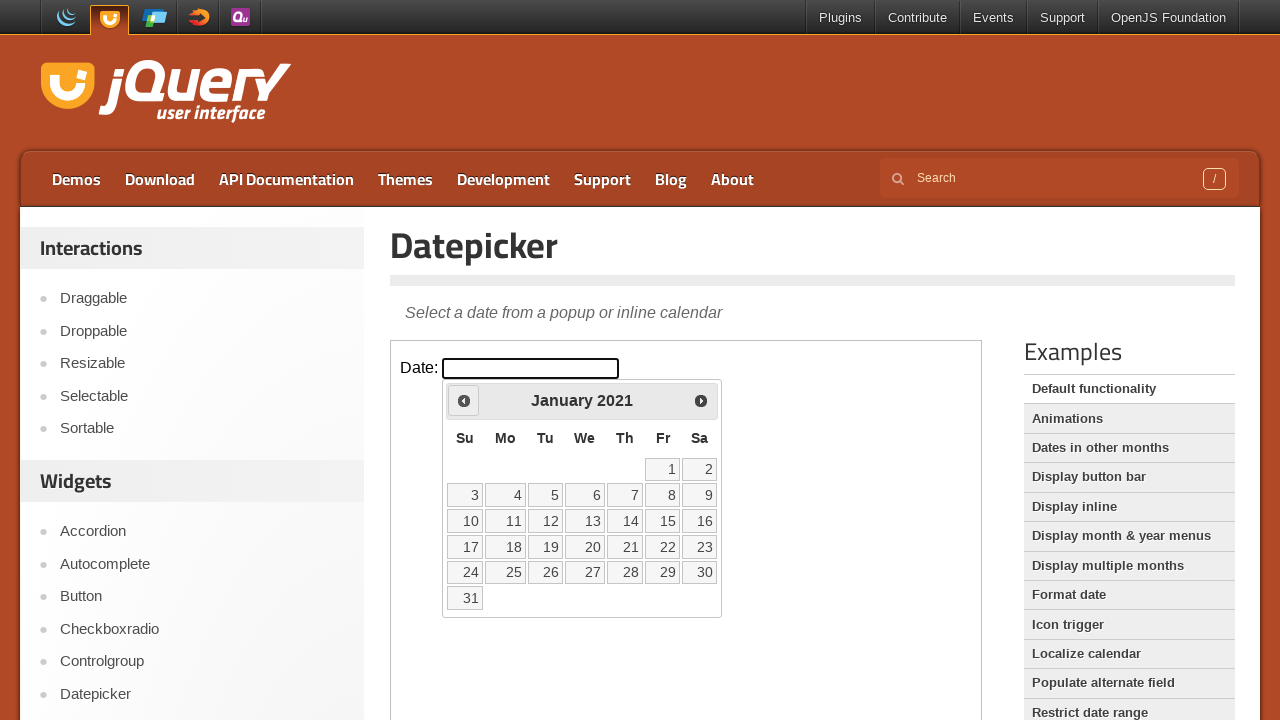

Clicked previous month button (currently showing January 2021) at (464, 400) on iframe >> nth=0 >> internal:control=enter-frame >> span.ui-icon-circle-triangle-
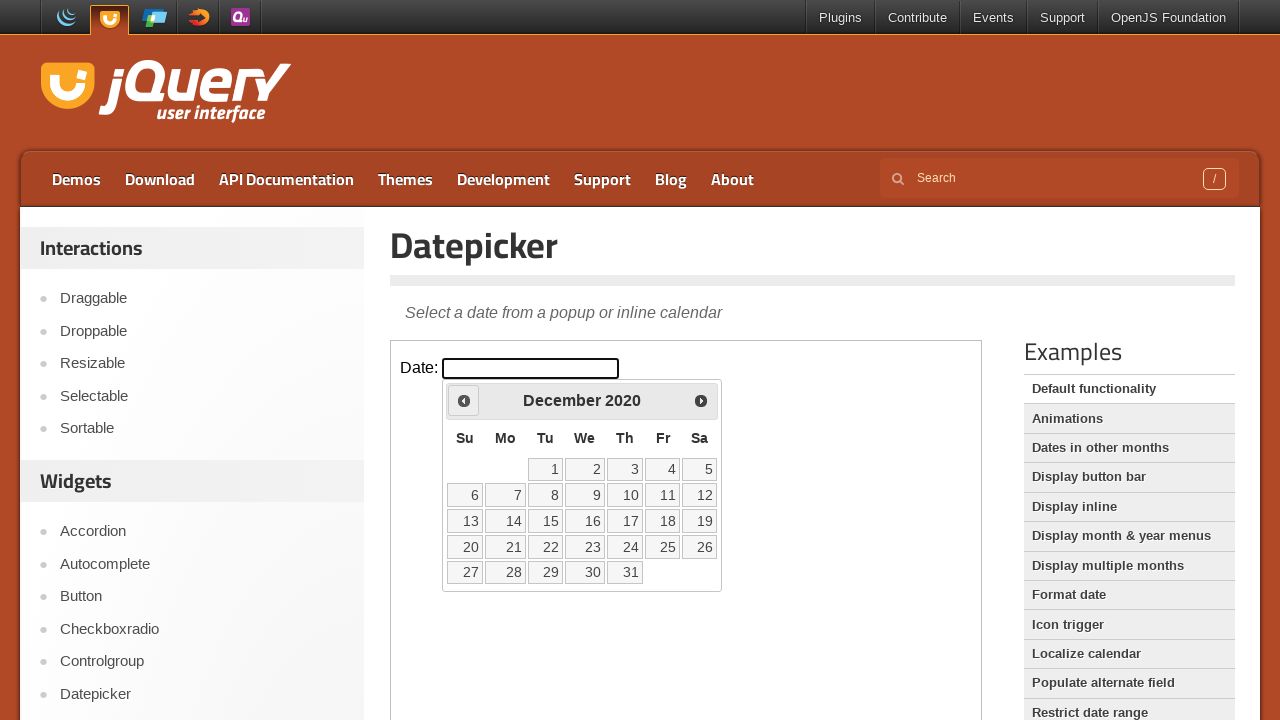

Waited for calendar to update
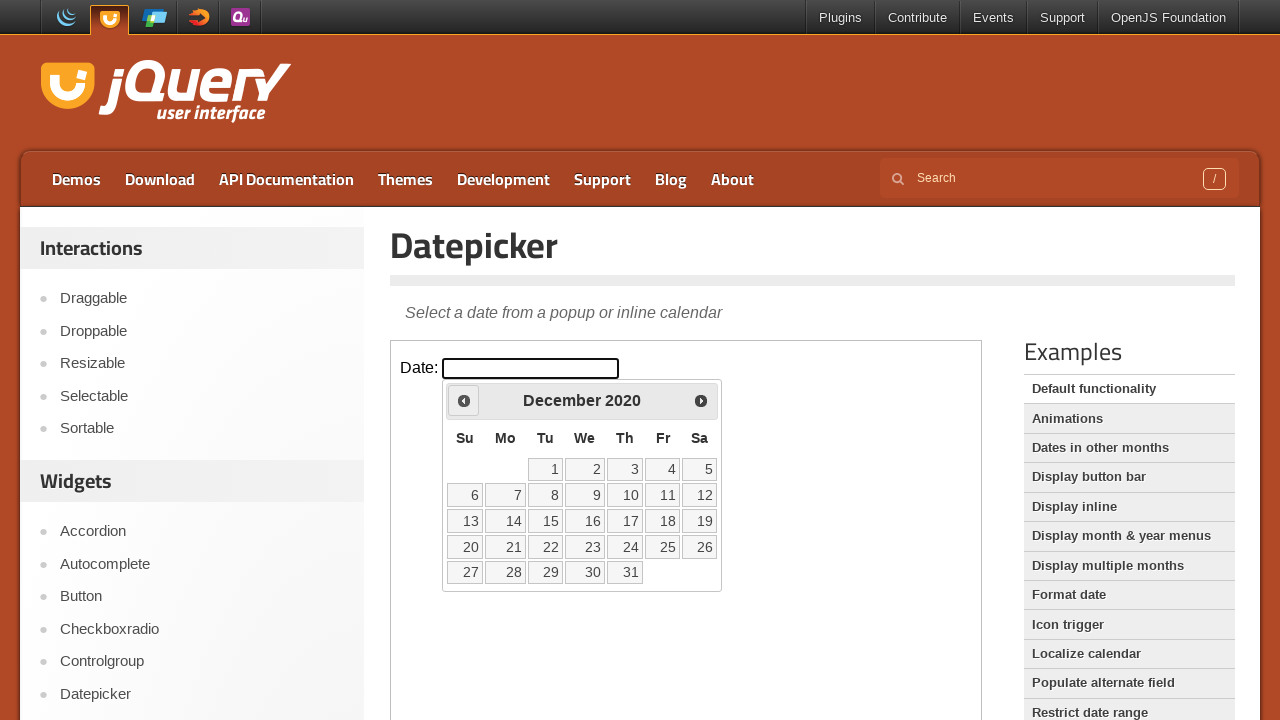

Clicked previous month button (currently showing December 2020) at (464, 400) on iframe >> nth=0 >> internal:control=enter-frame >> span.ui-icon-circle-triangle-
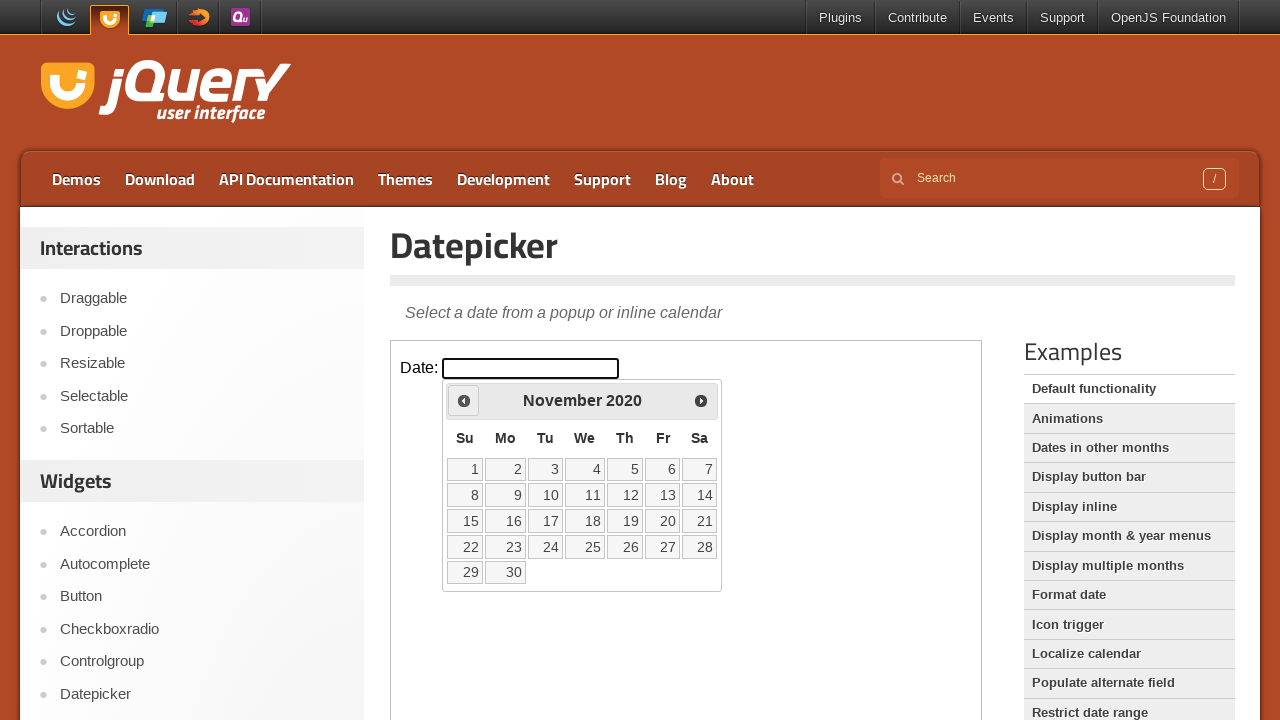

Waited for calendar to update
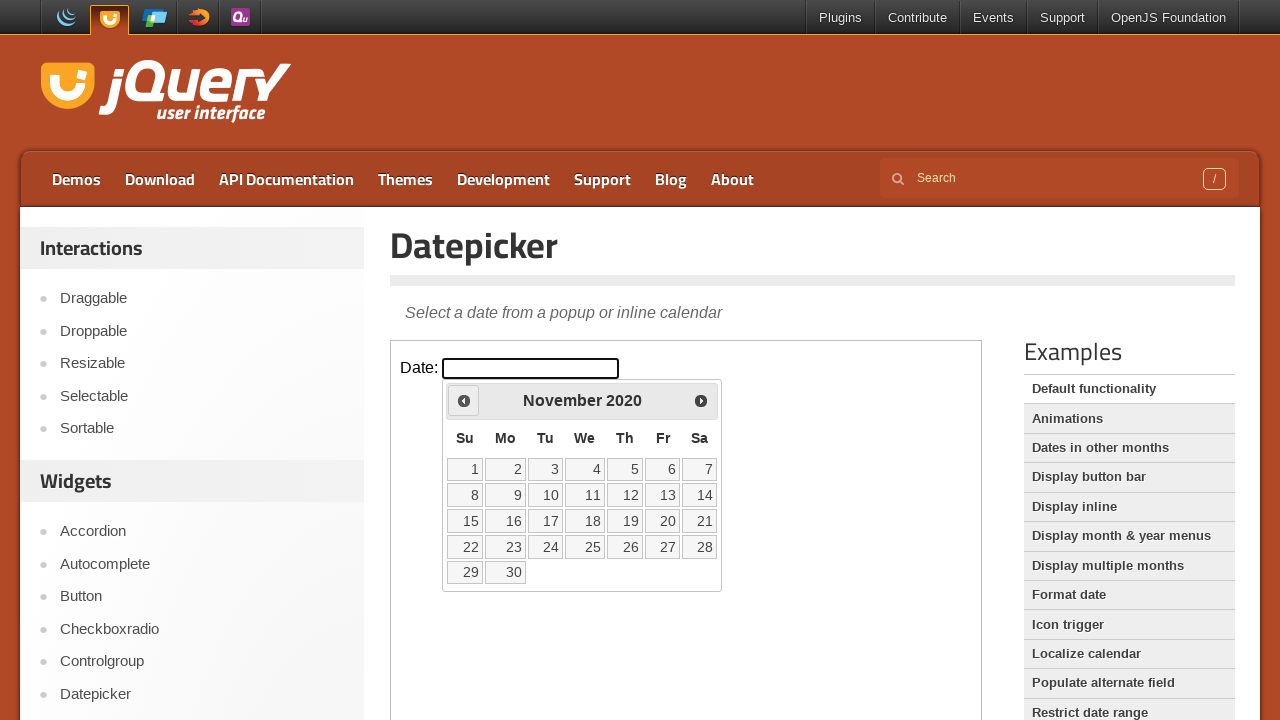

Clicked previous month button (currently showing November 2020) at (464, 400) on iframe >> nth=0 >> internal:control=enter-frame >> span.ui-icon-circle-triangle-
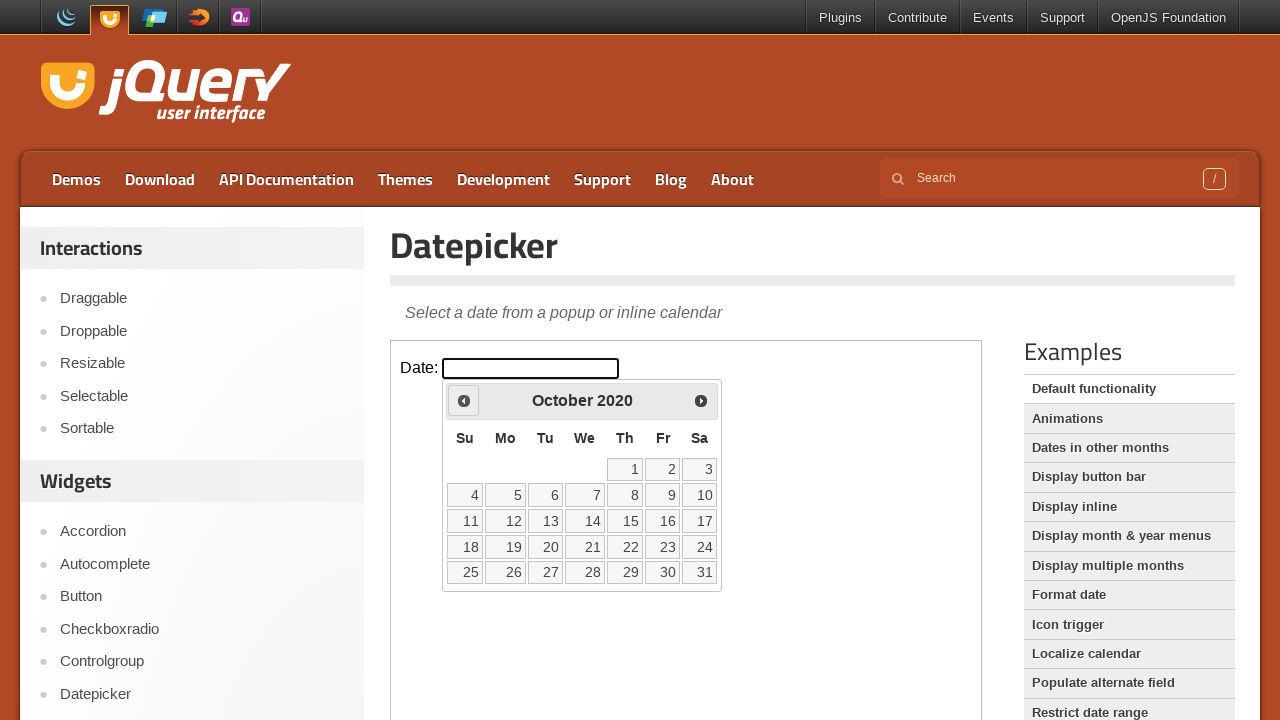

Waited for calendar to update
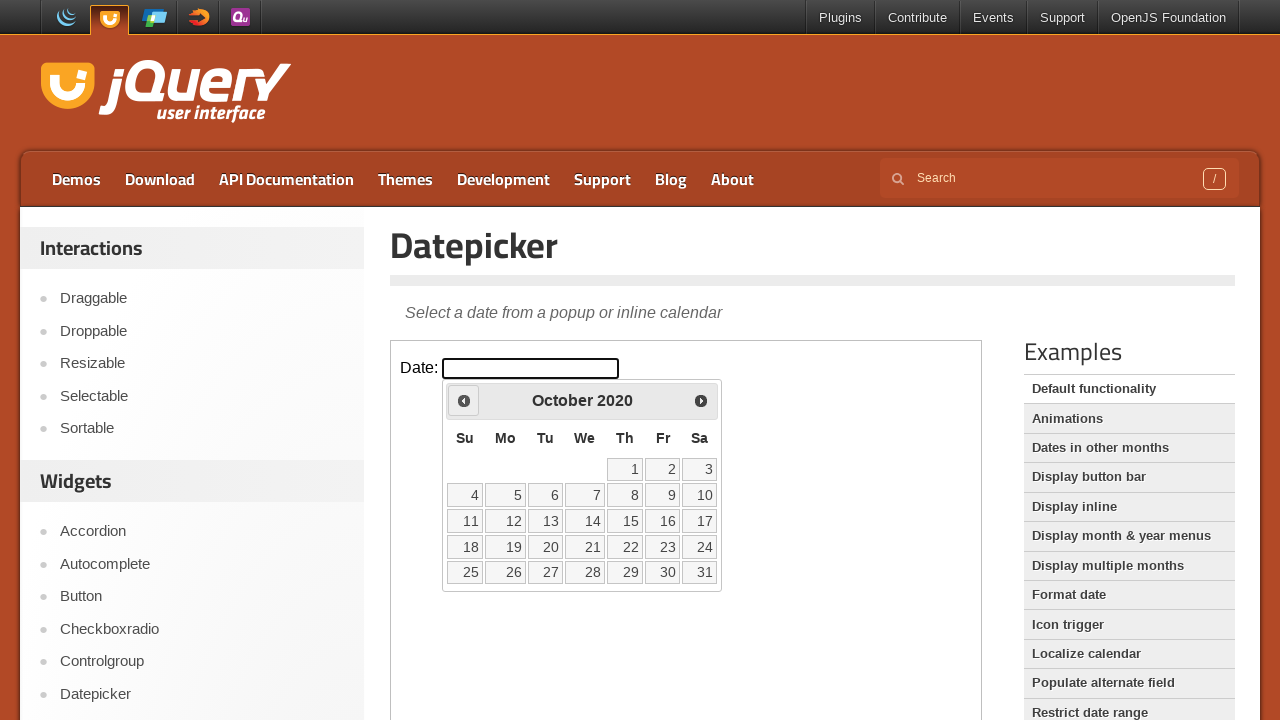

Clicked previous month button (currently showing October 2020) at (464, 400) on iframe >> nth=0 >> internal:control=enter-frame >> span.ui-icon-circle-triangle-
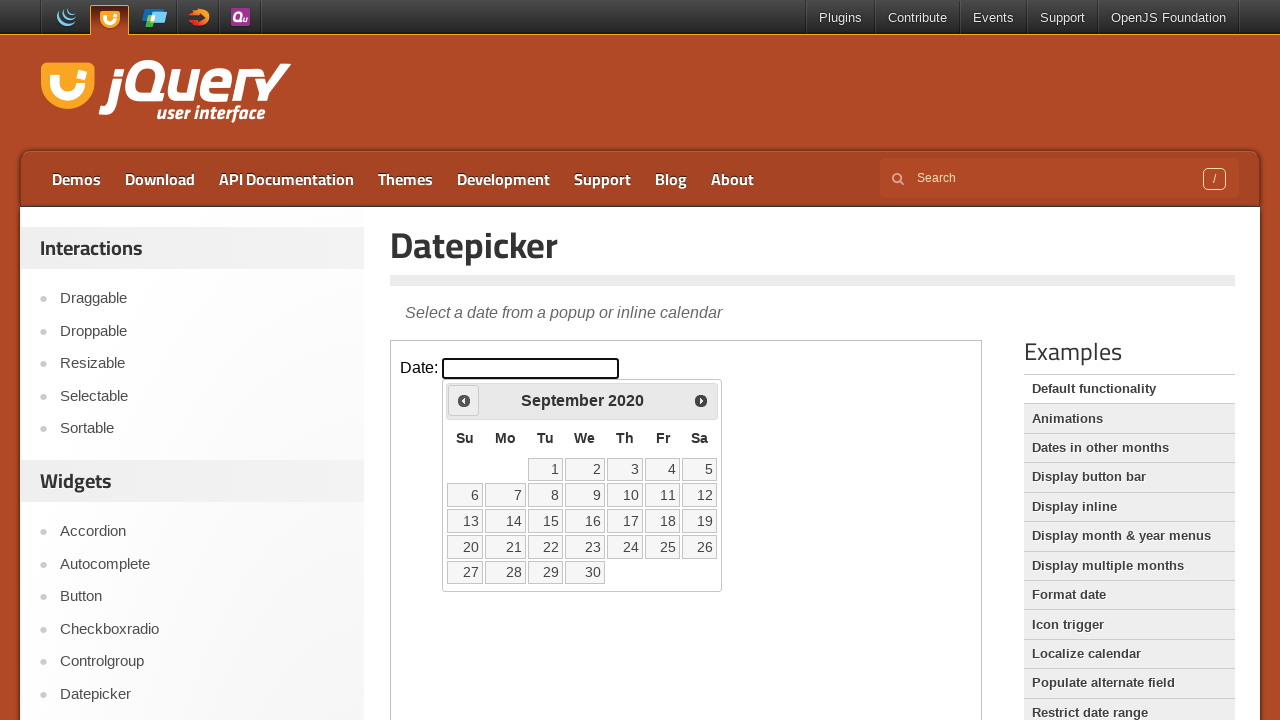

Waited for calendar to update
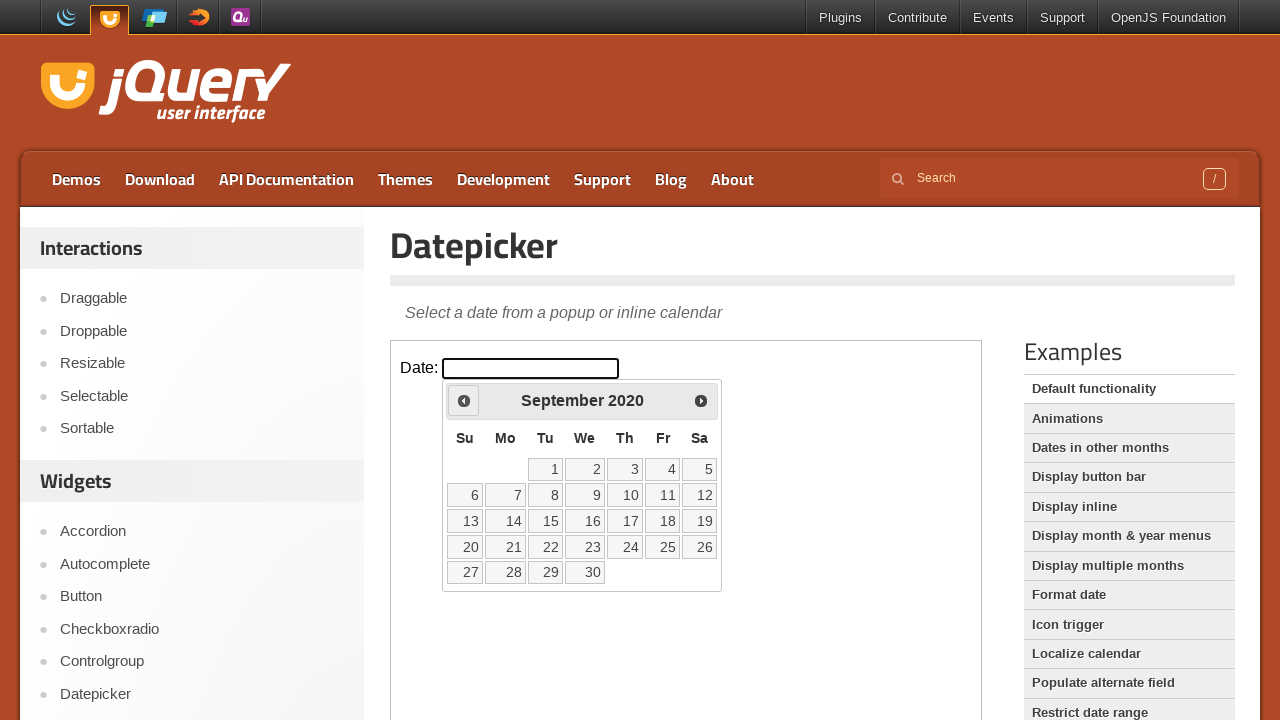

Clicked previous month button (currently showing September 2020) at (464, 400) on iframe >> nth=0 >> internal:control=enter-frame >> span.ui-icon-circle-triangle-
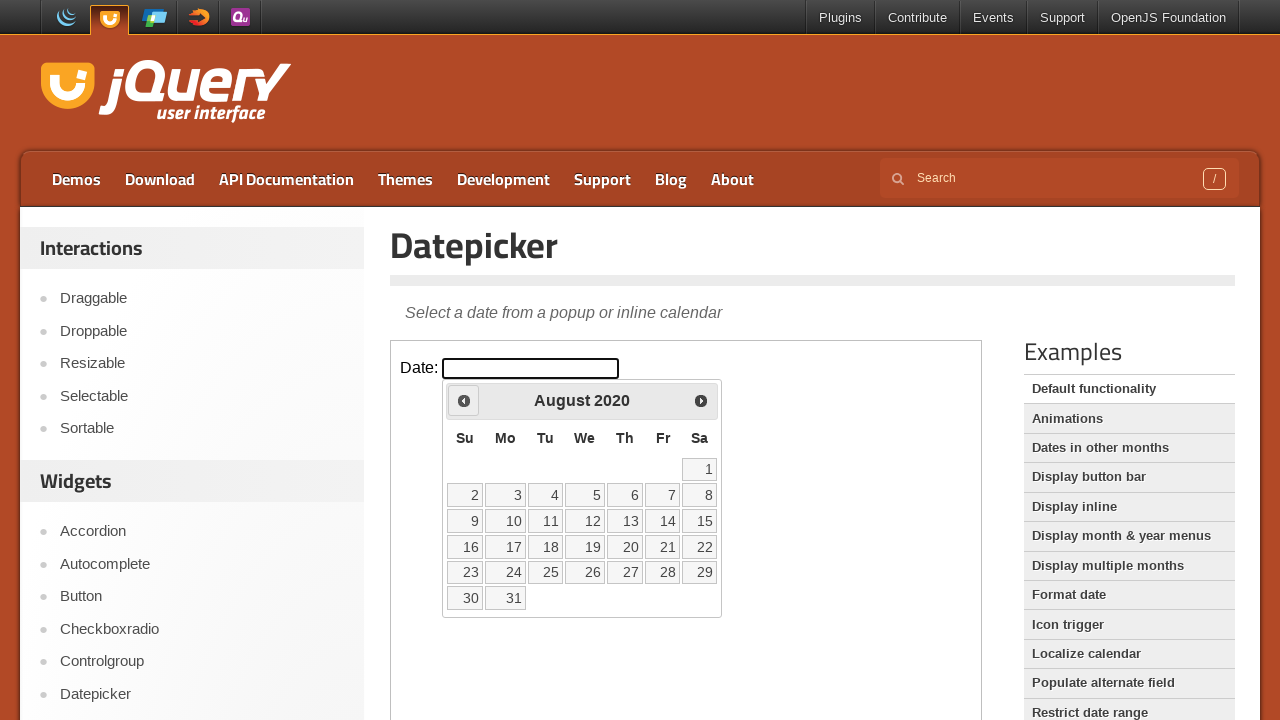

Waited for calendar to update
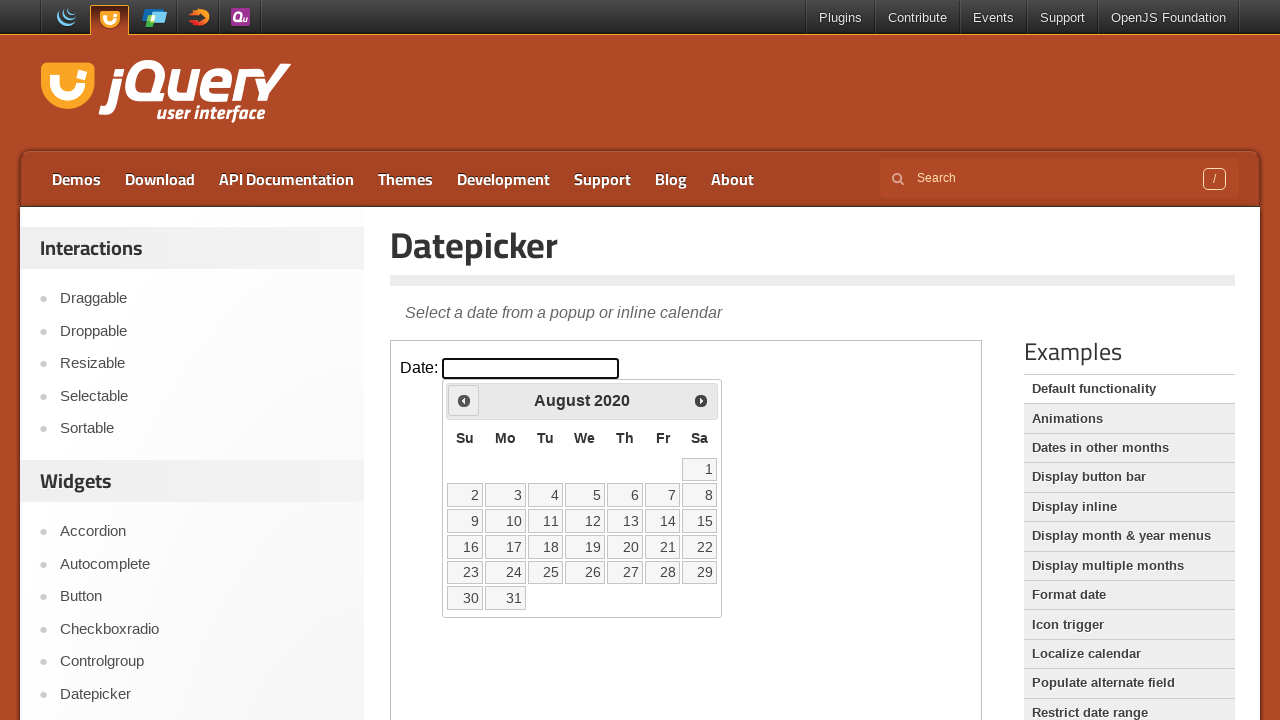

Clicked previous month button (currently showing August 2020) at (464, 400) on iframe >> nth=0 >> internal:control=enter-frame >> span.ui-icon-circle-triangle-
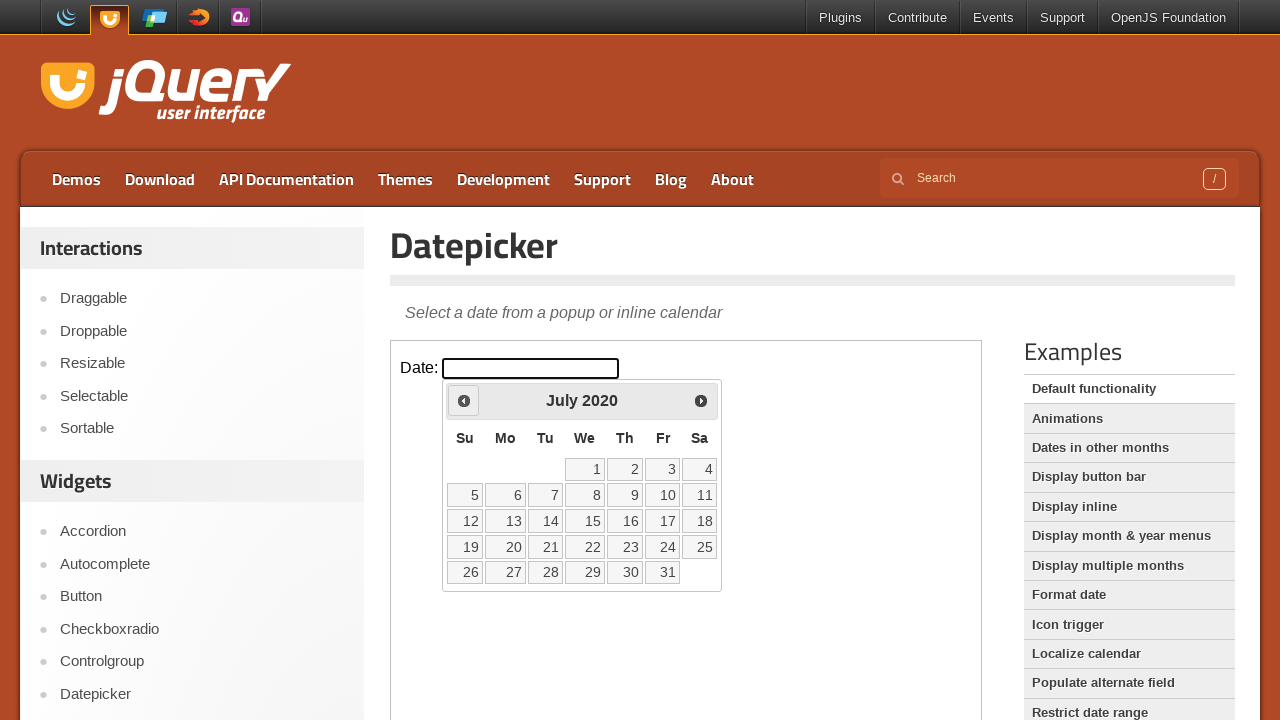

Waited for calendar to update
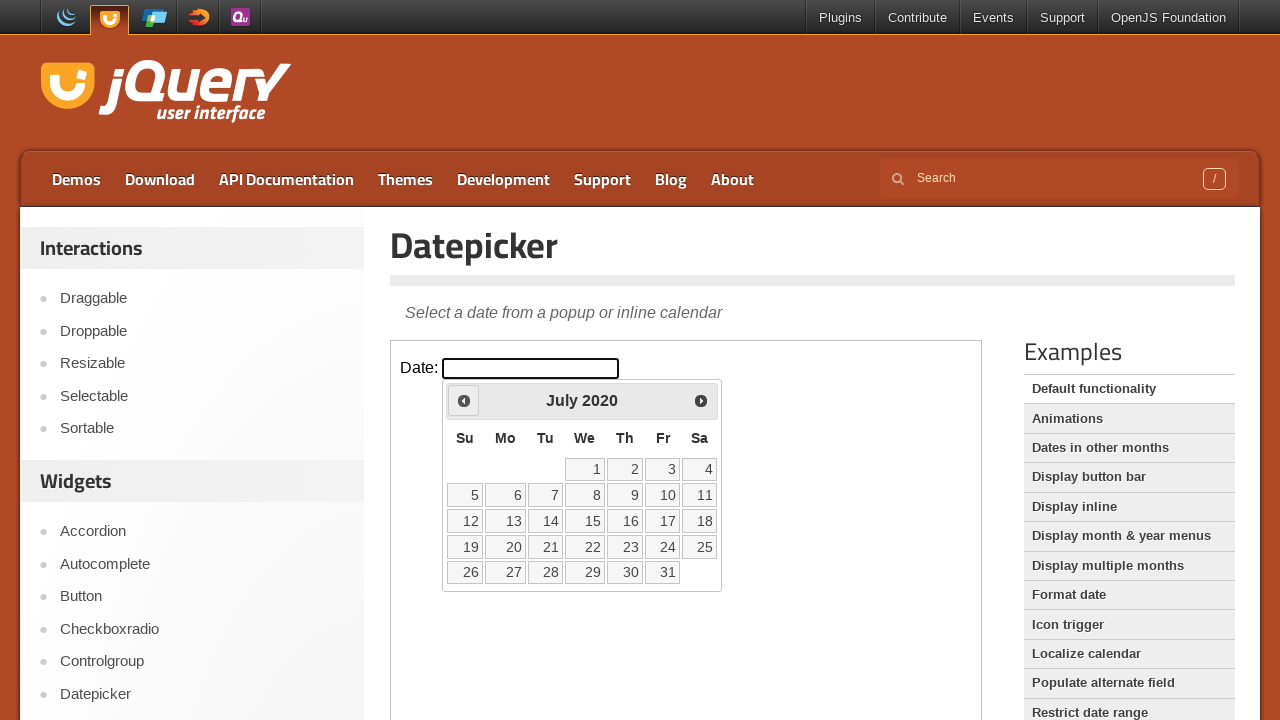

Clicked previous month button (currently showing July 2020) at (464, 400) on iframe >> nth=0 >> internal:control=enter-frame >> span.ui-icon-circle-triangle-
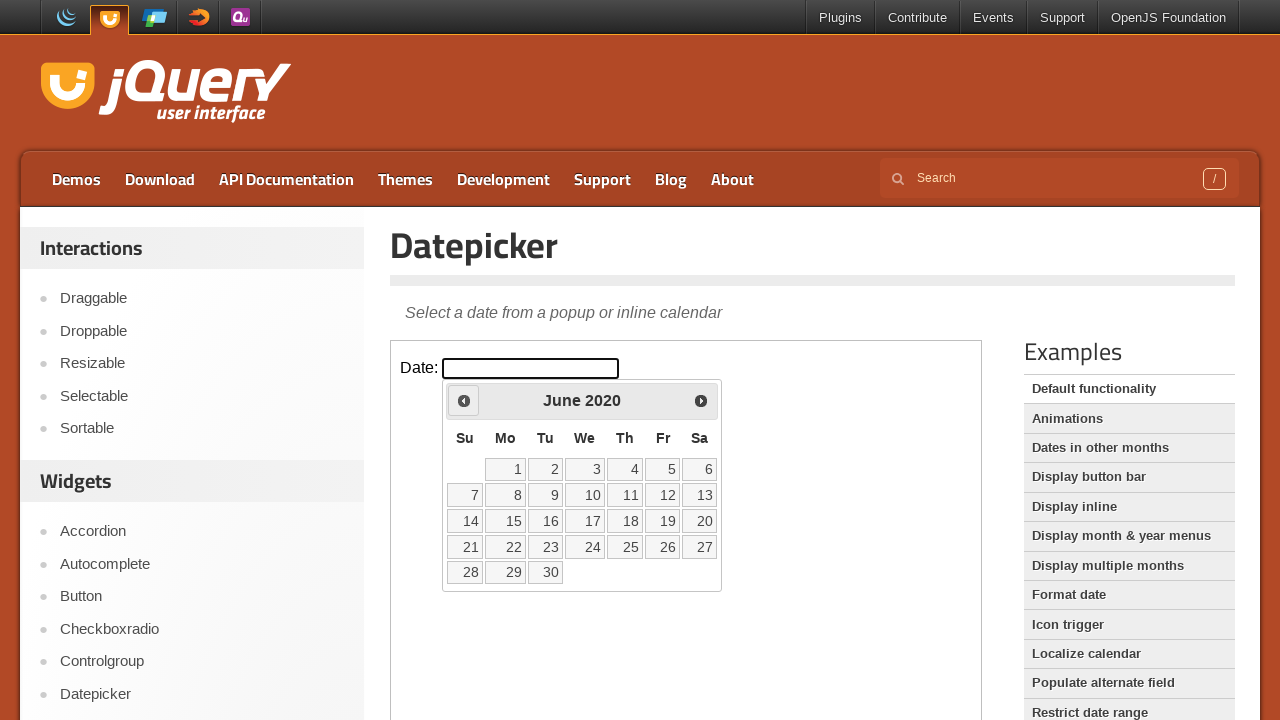

Waited for calendar to update
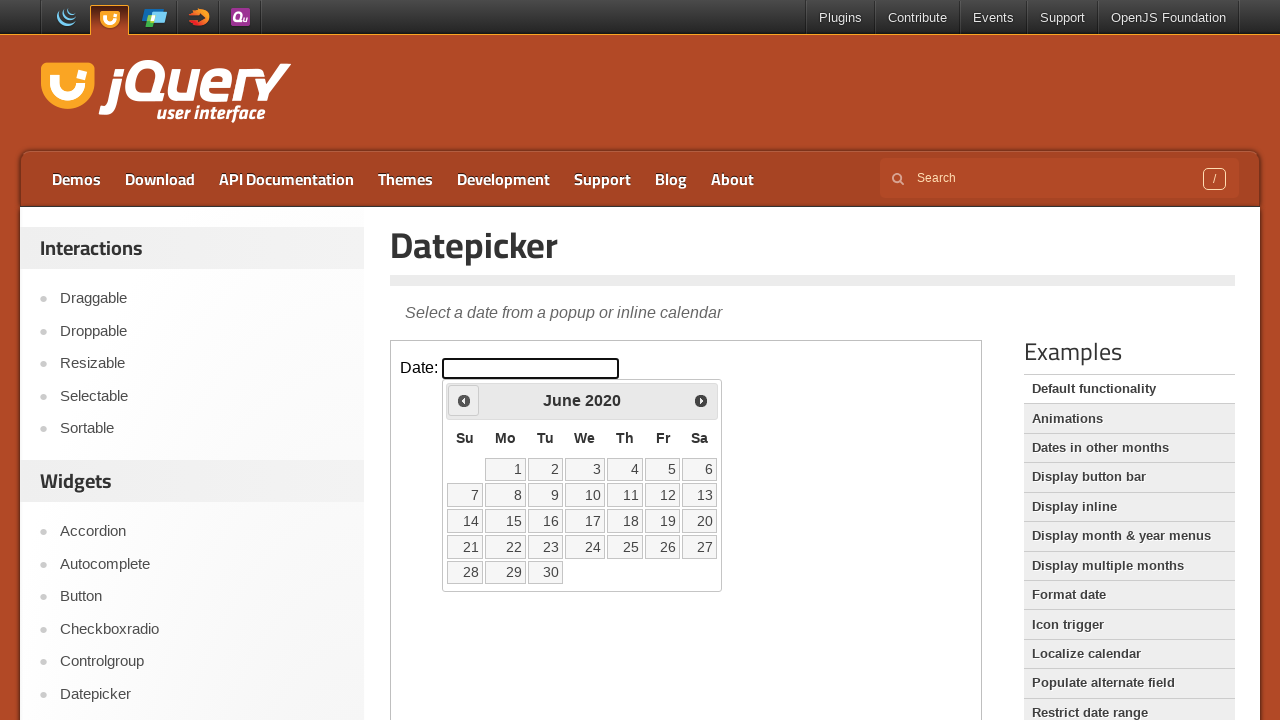

Clicked previous month button (currently showing June 2020) at (464, 400) on iframe >> nth=0 >> internal:control=enter-frame >> span.ui-icon-circle-triangle-
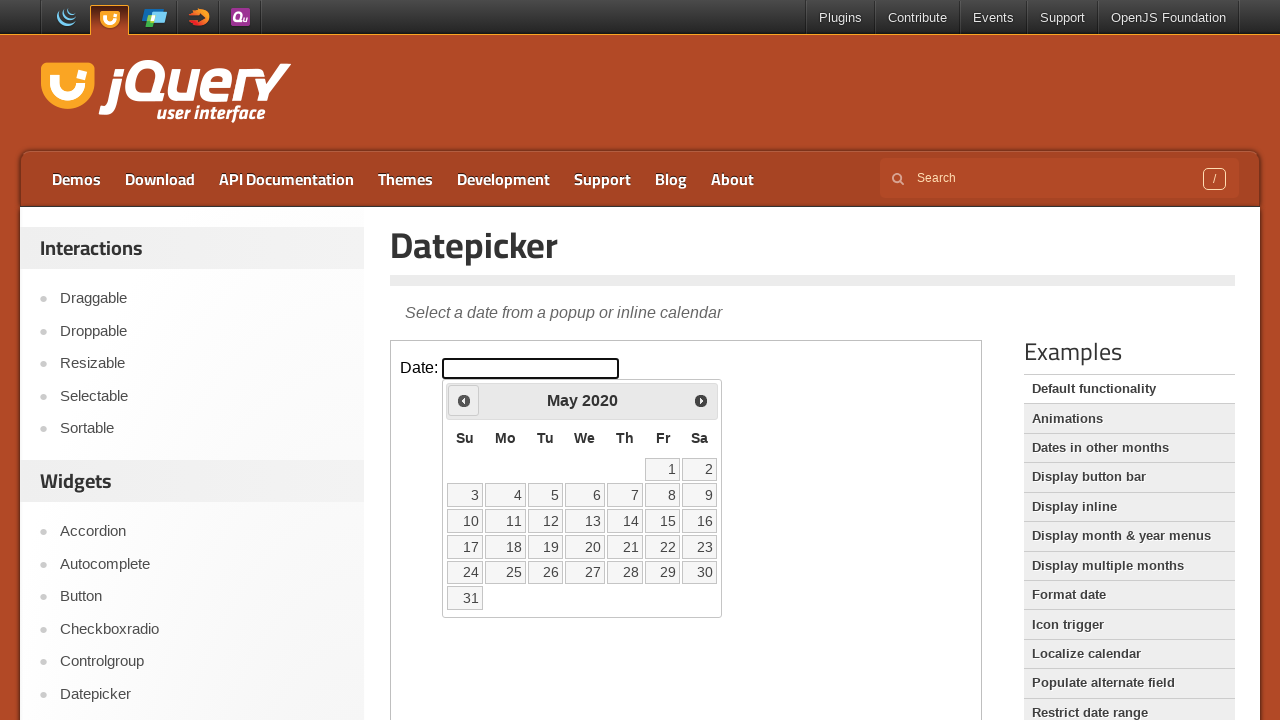

Waited for calendar to update
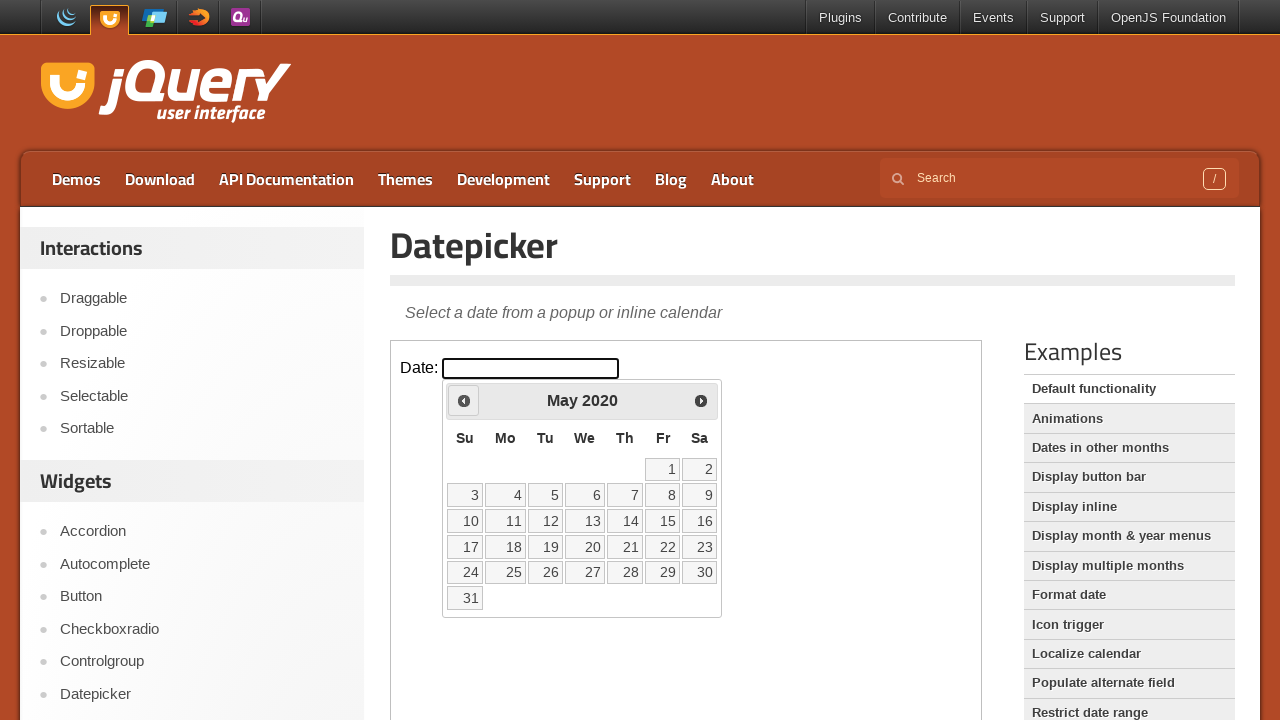

Clicked previous month button (currently showing May 2020) at (464, 400) on iframe >> nth=0 >> internal:control=enter-frame >> span.ui-icon-circle-triangle-
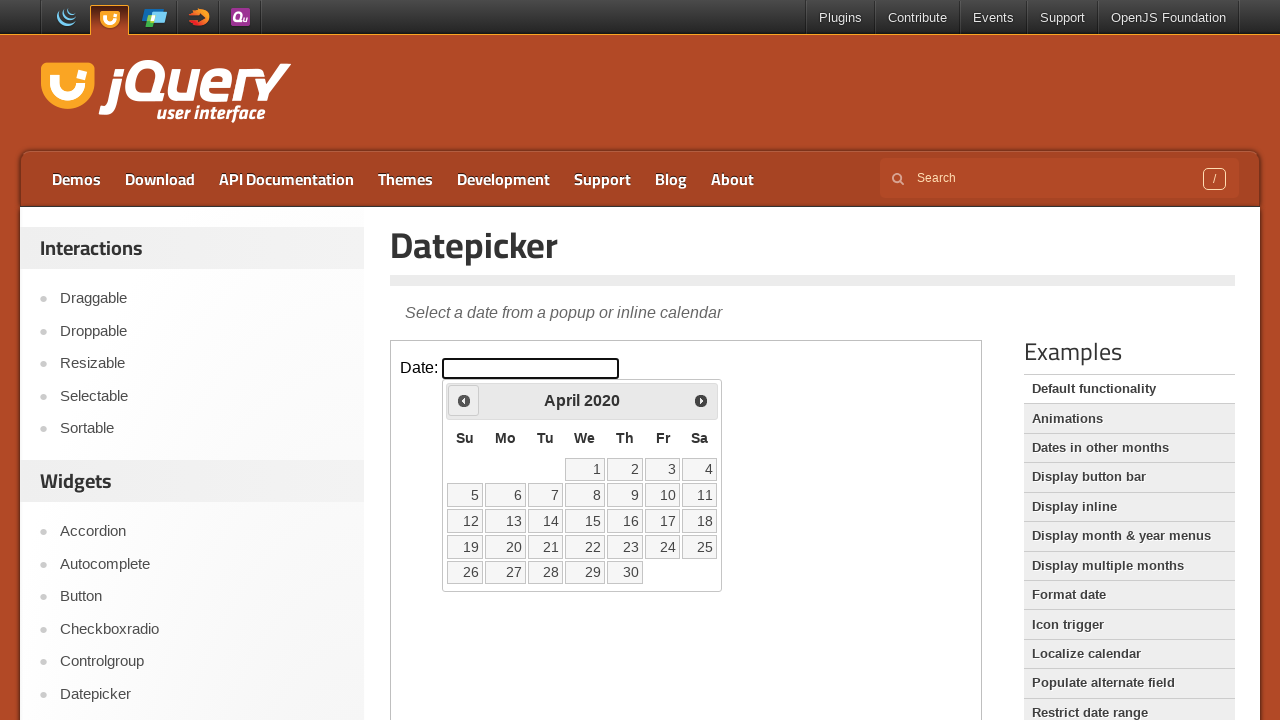

Waited for calendar to update
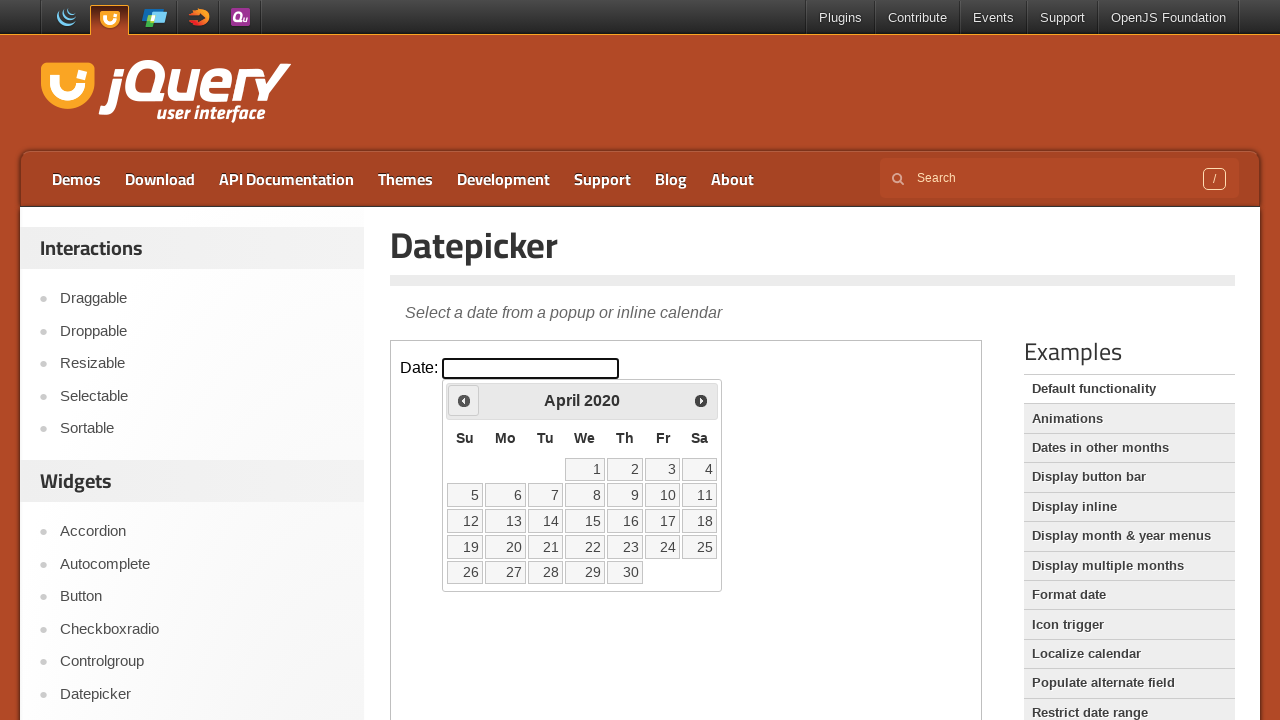

Clicked previous month button (currently showing April 2020) at (464, 400) on iframe >> nth=0 >> internal:control=enter-frame >> span.ui-icon-circle-triangle-
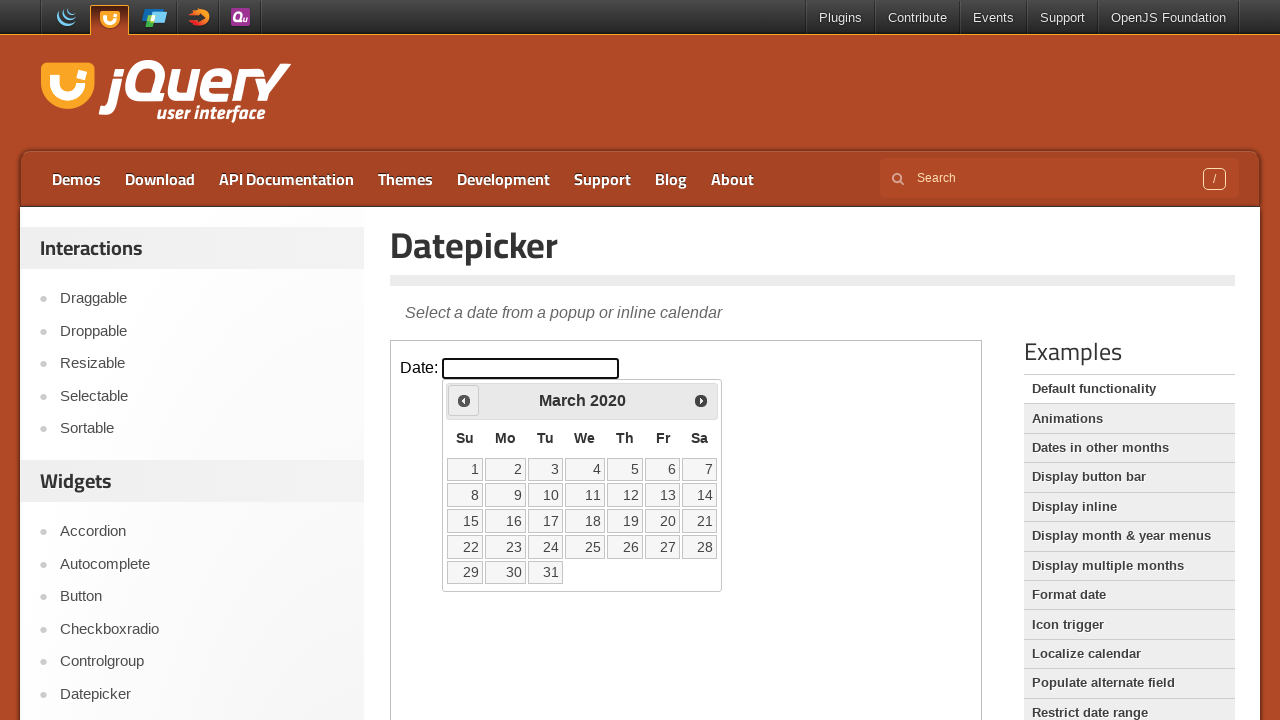

Waited for calendar to update
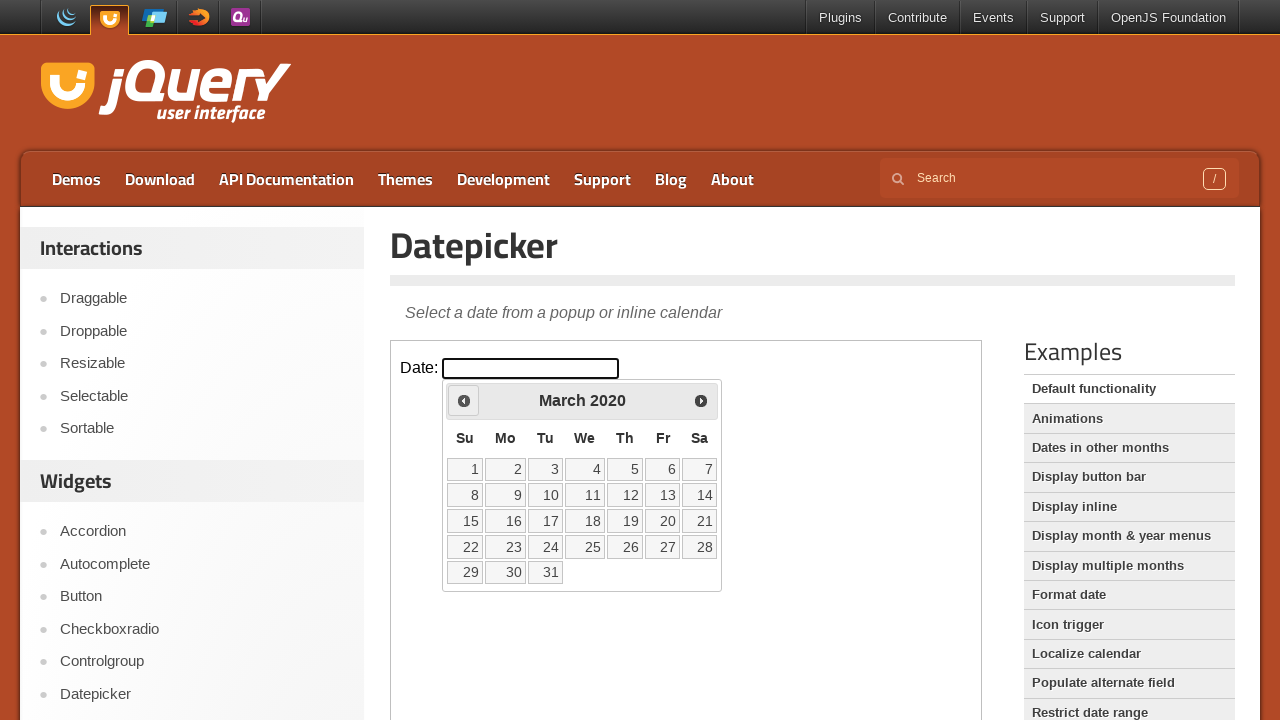

Clicked previous month button (currently showing March 2020) at (464, 400) on iframe >> nth=0 >> internal:control=enter-frame >> span.ui-icon-circle-triangle-
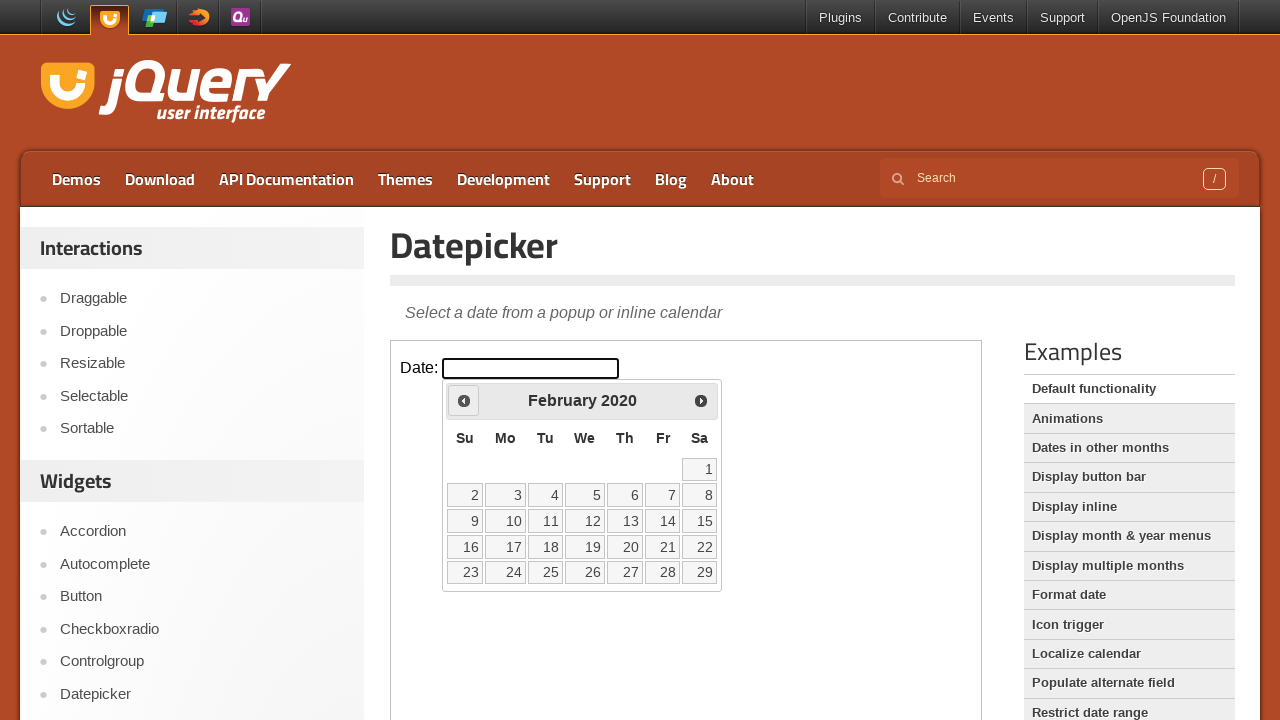

Waited for calendar to update
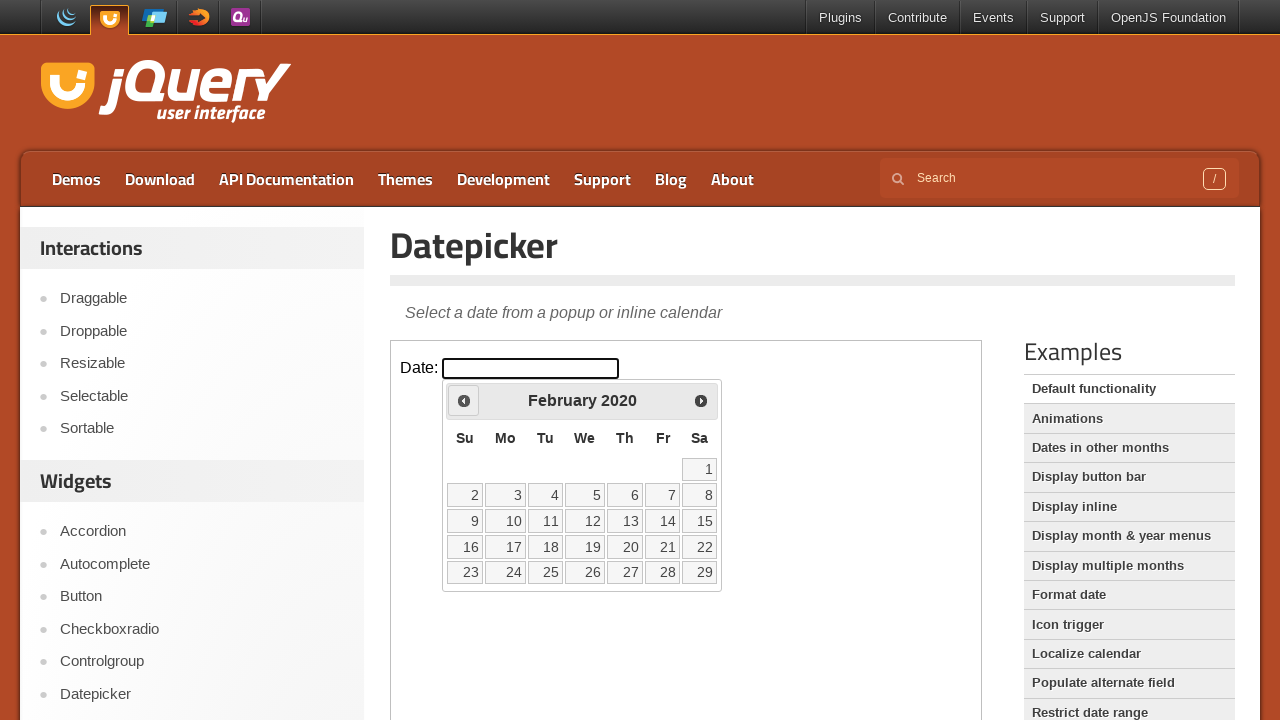

Clicked previous month button (currently showing February 2020) at (464, 400) on iframe >> nth=0 >> internal:control=enter-frame >> span.ui-icon-circle-triangle-
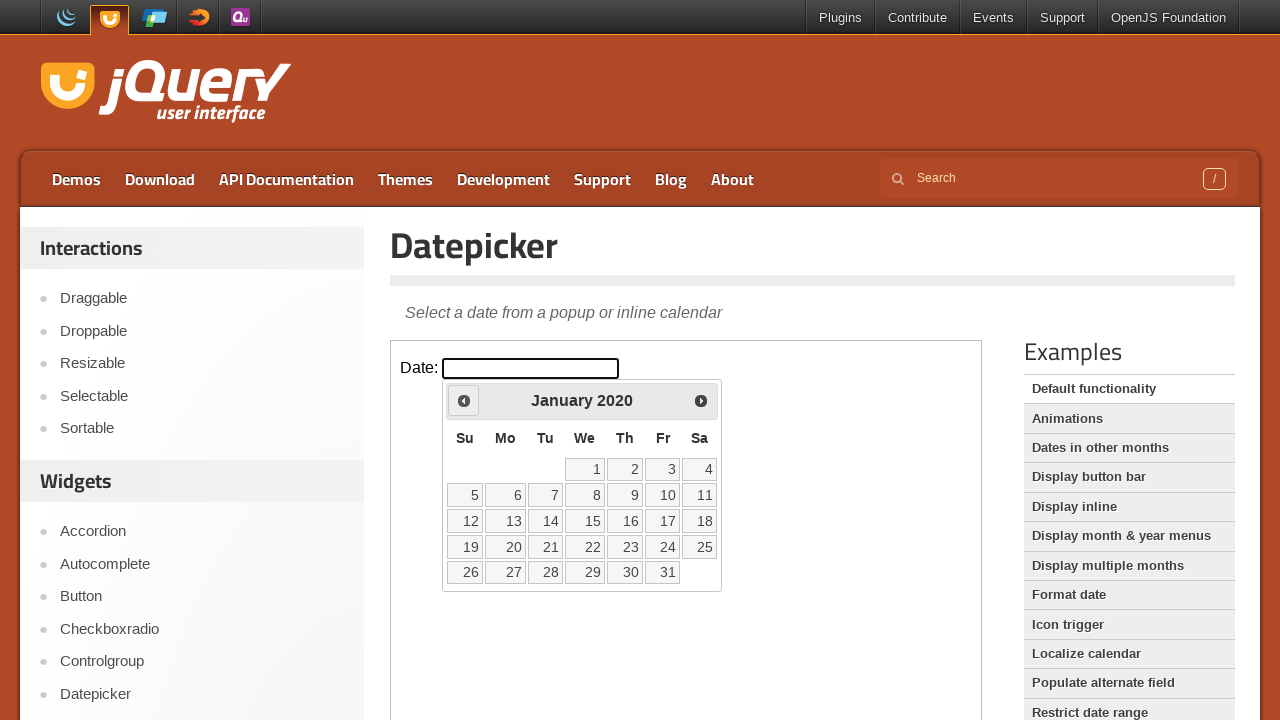

Waited for calendar to update
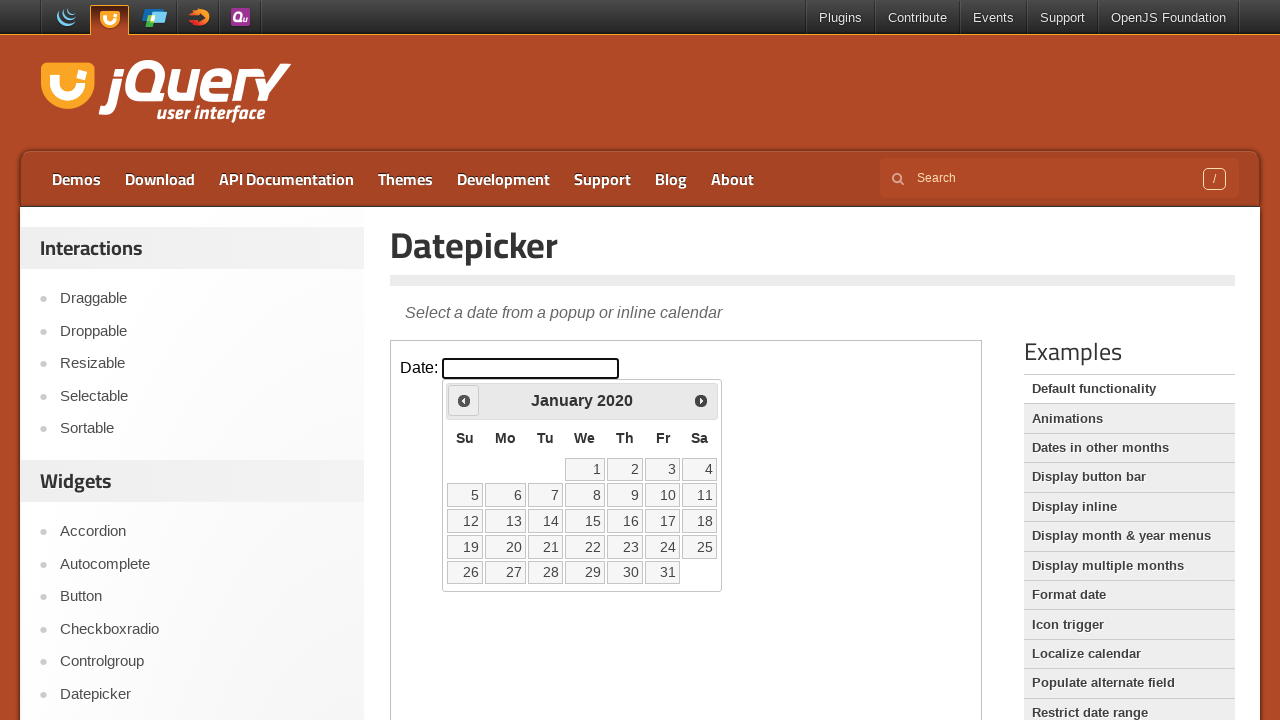

Clicked previous month button (currently showing January 2020) at (464, 400) on iframe >> nth=0 >> internal:control=enter-frame >> span.ui-icon-circle-triangle-
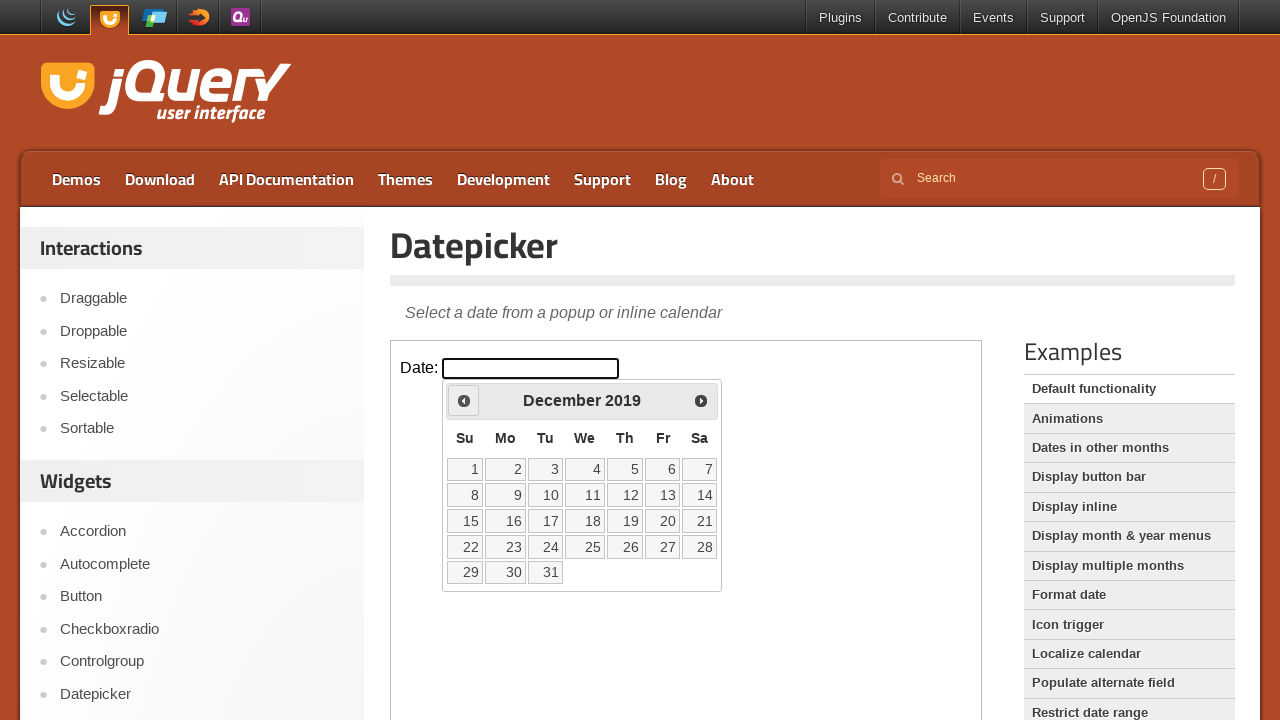

Waited for calendar to update
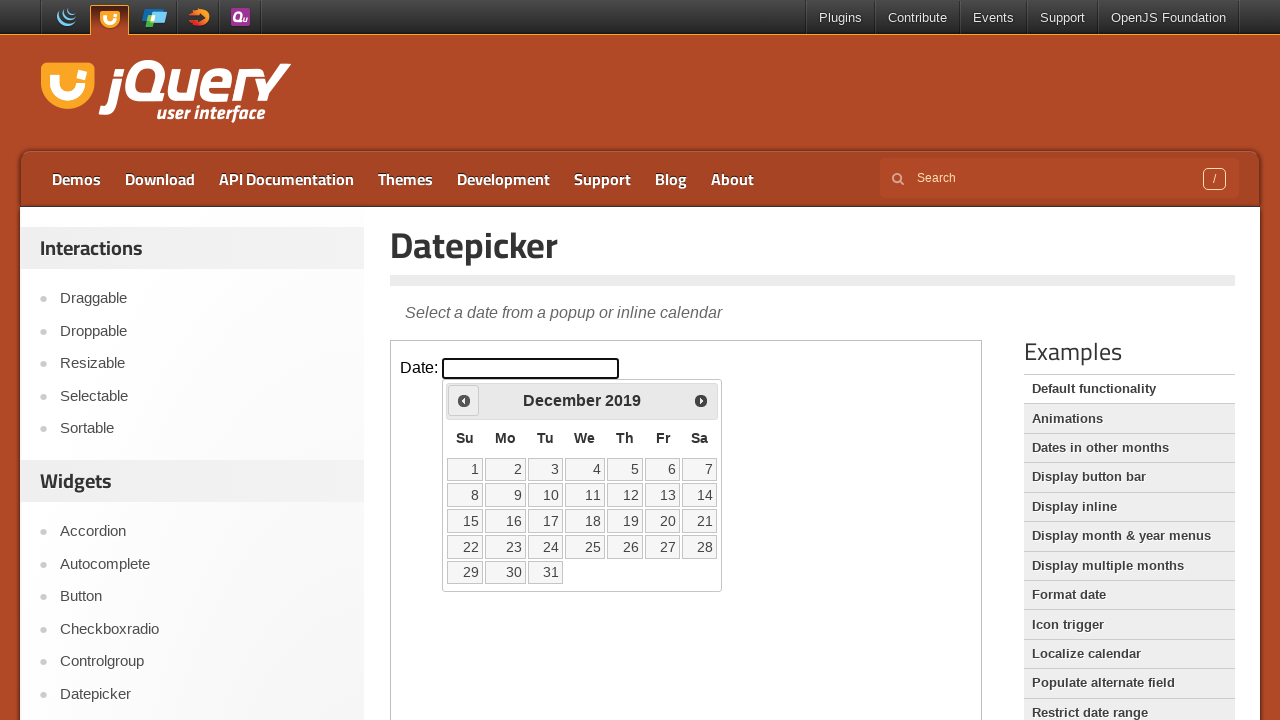

Clicked previous month button (currently showing December 2019) at (464, 400) on iframe >> nth=0 >> internal:control=enter-frame >> span.ui-icon-circle-triangle-
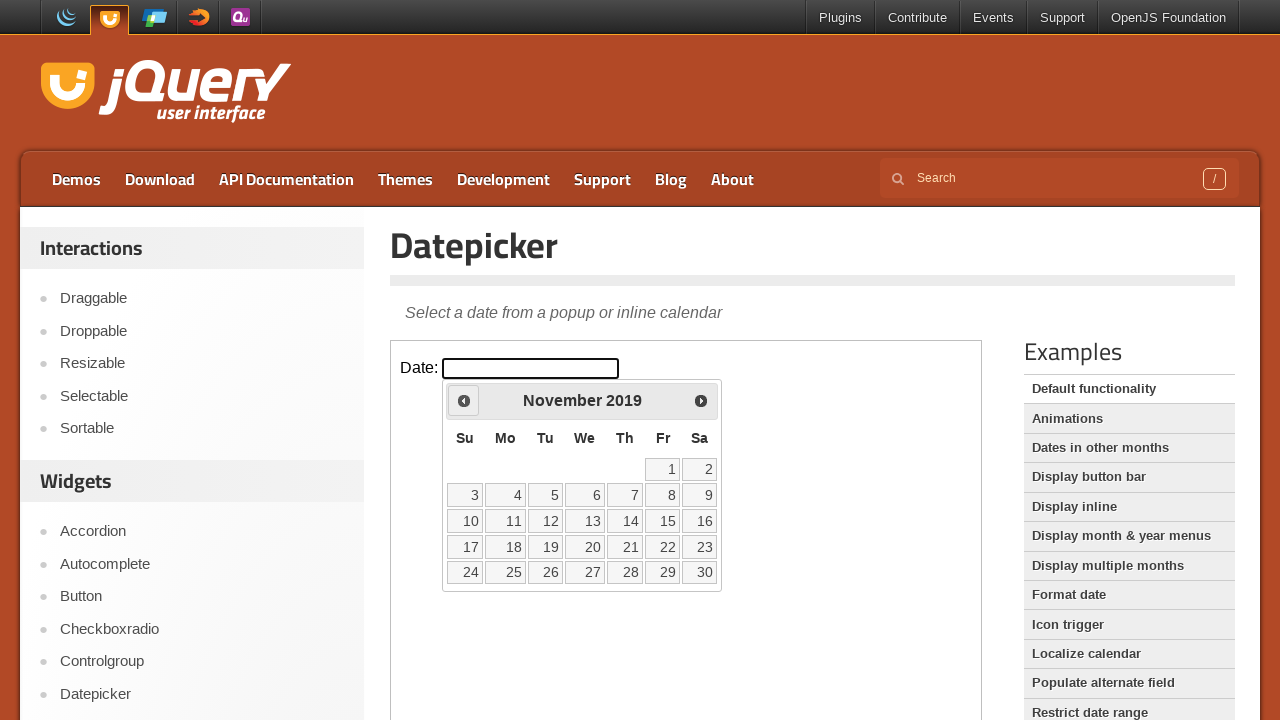

Waited for calendar to update
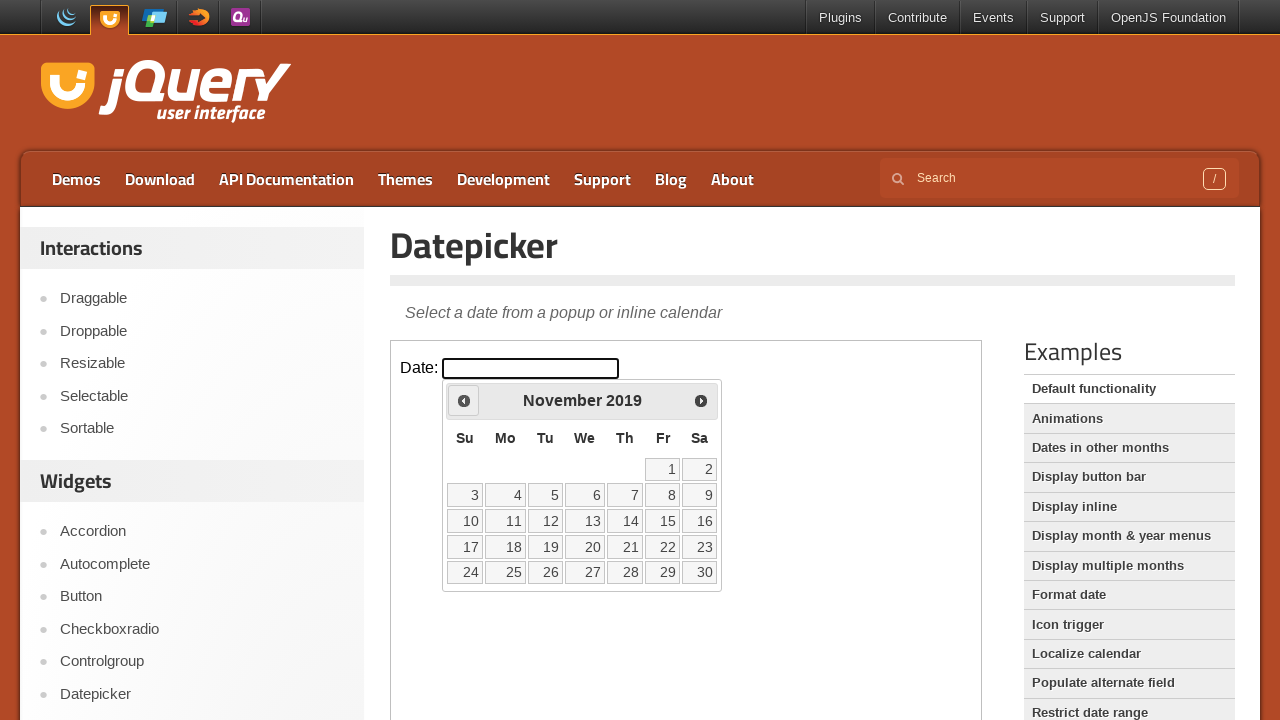

Clicked previous month button (currently showing November 2019) at (464, 400) on iframe >> nth=0 >> internal:control=enter-frame >> span.ui-icon-circle-triangle-
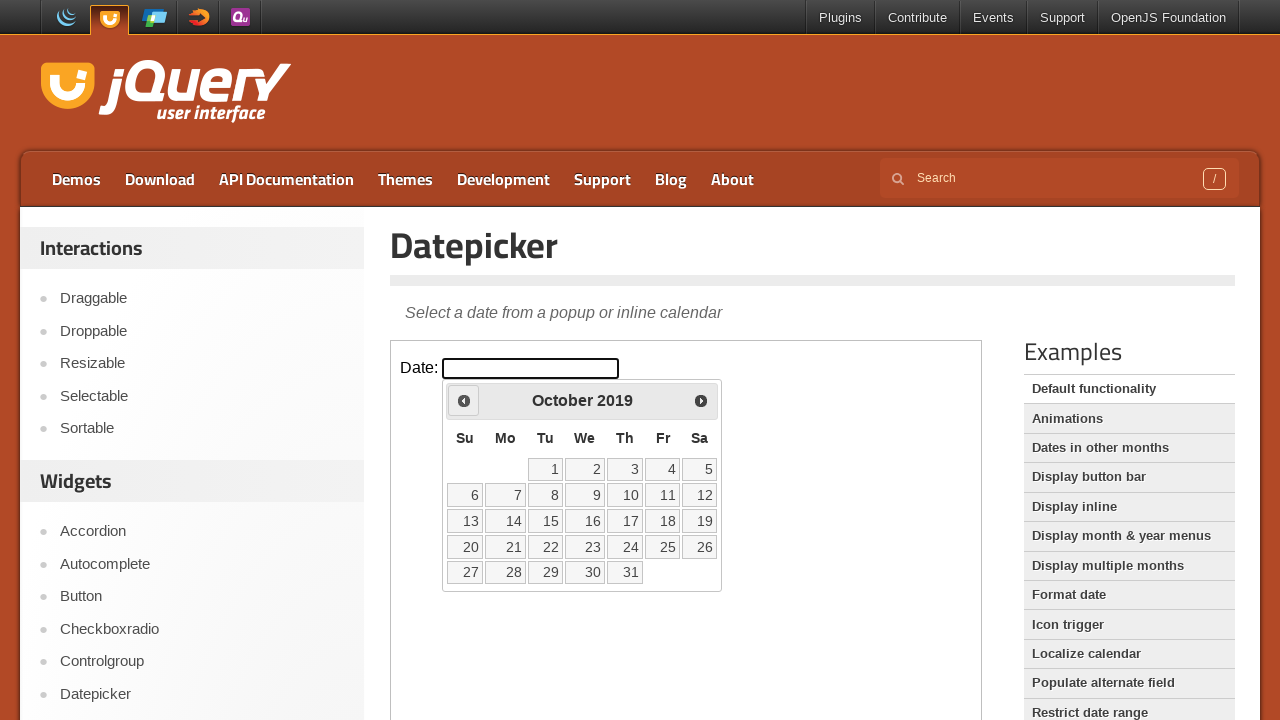

Waited for calendar to update
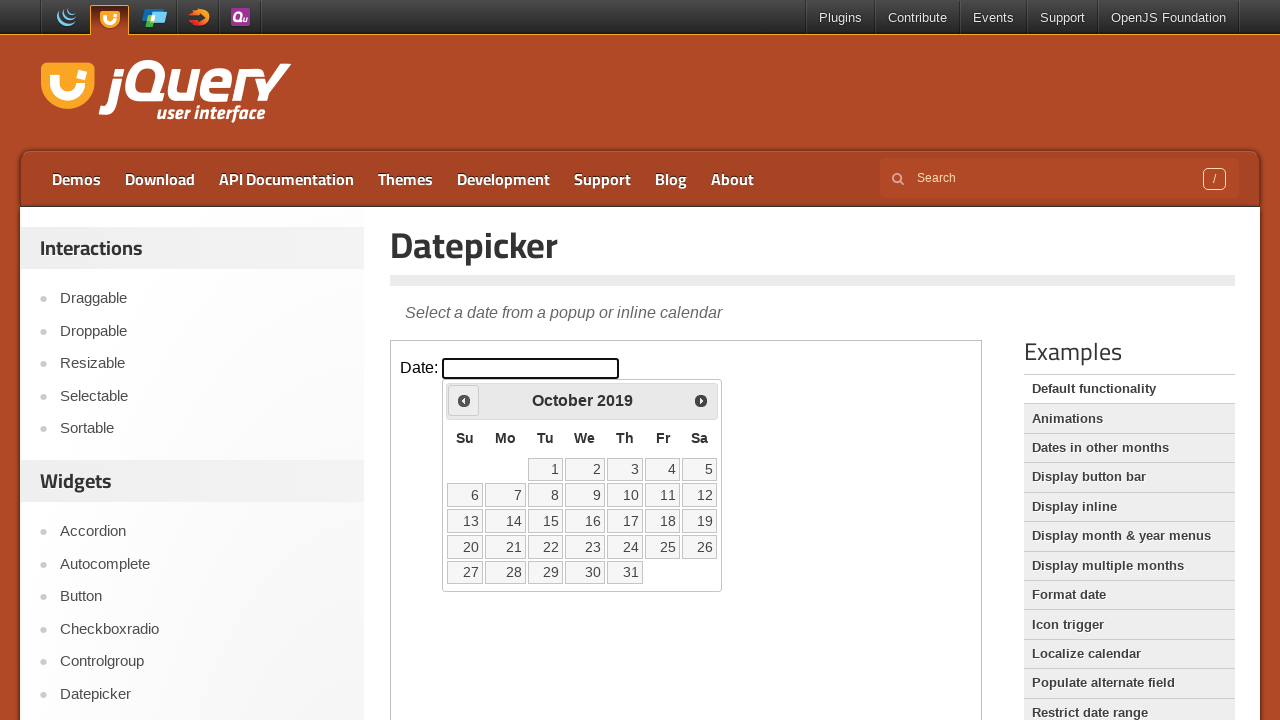

Clicked previous month button (currently showing October 2019) at (464, 400) on iframe >> nth=0 >> internal:control=enter-frame >> span.ui-icon-circle-triangle-
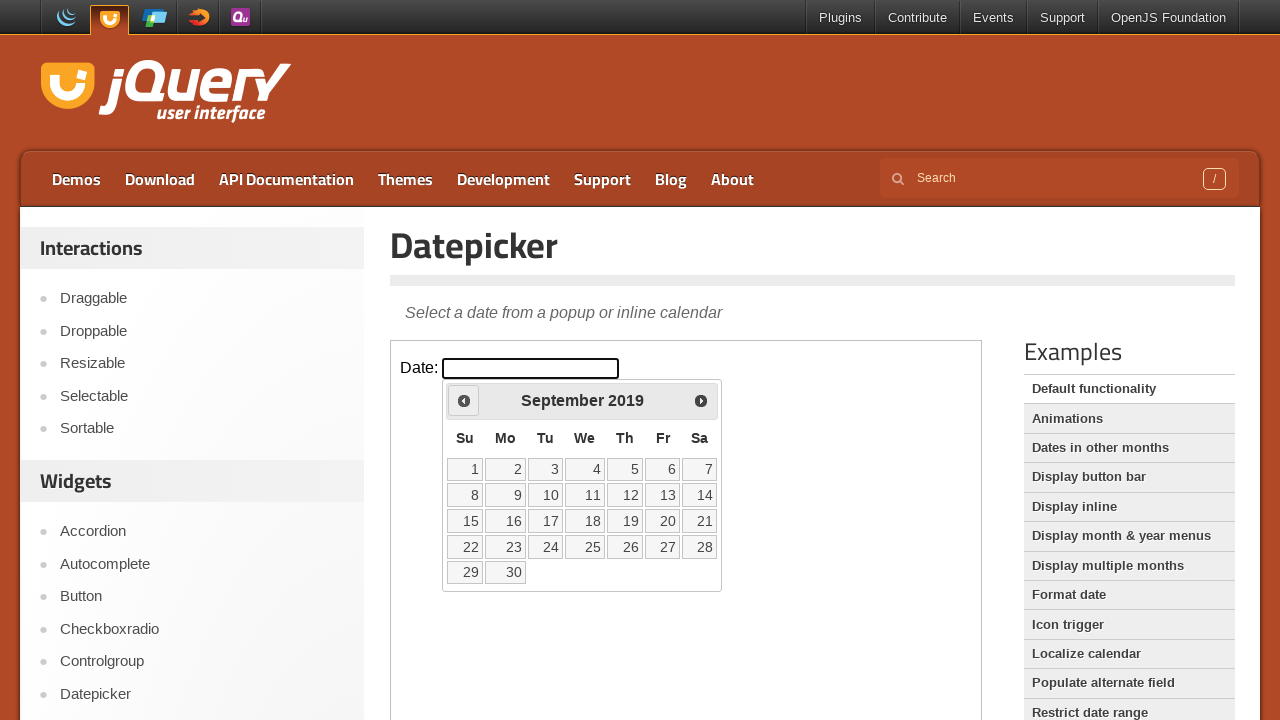

Waited for calendar to update
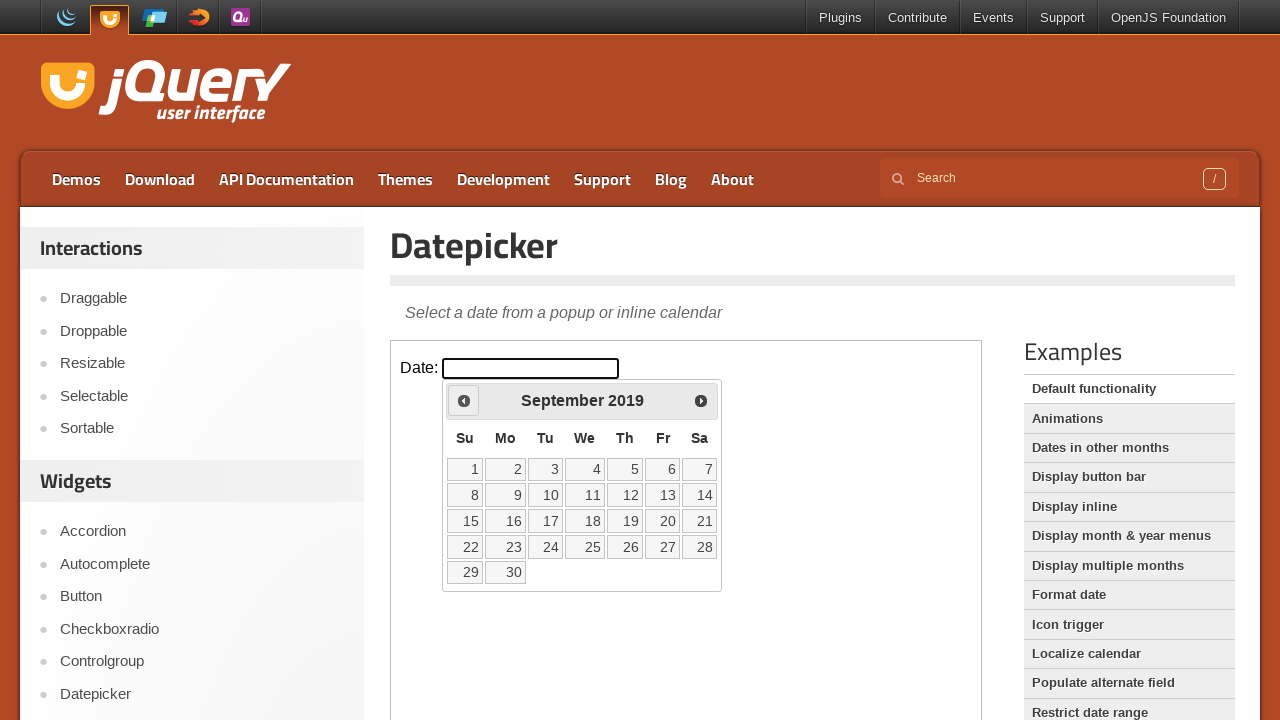

Clicked previous month button (currently showing September 2019) at (464, 400) on iframe >> nth=0 >> internal:control=enter-frame >> span.ui-icon-circle-triangle-
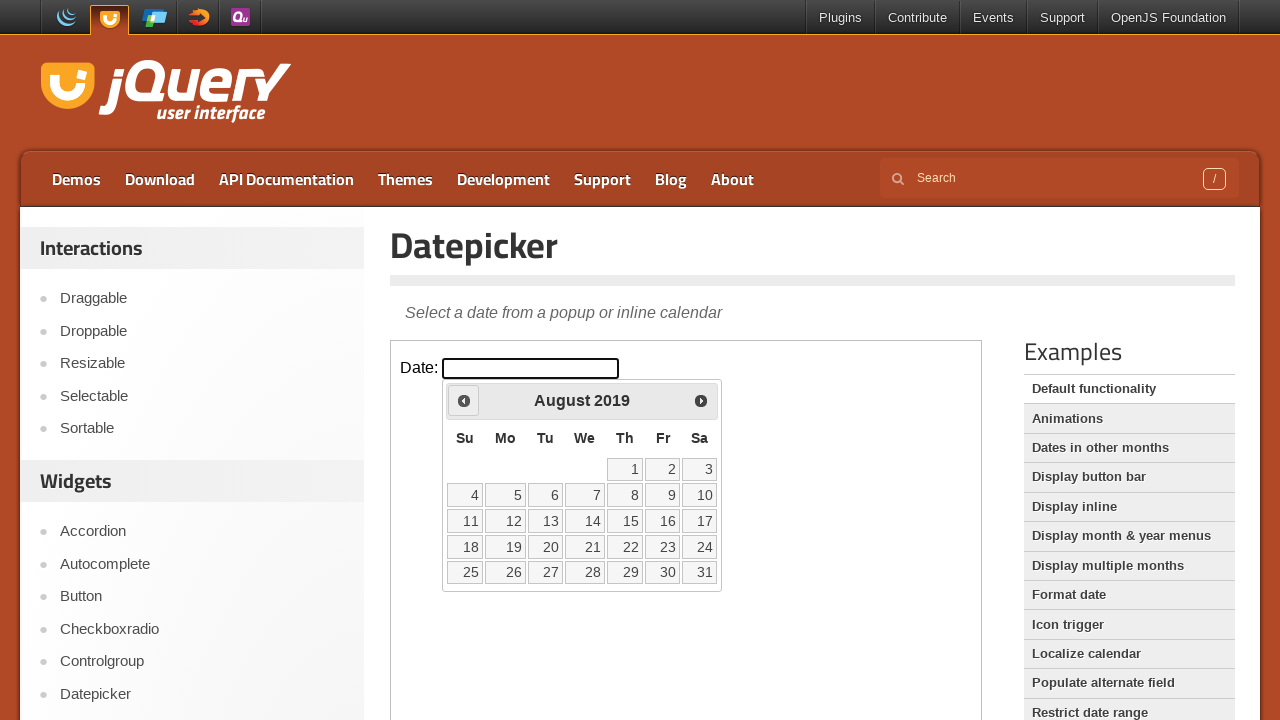

Waited for calendar to update
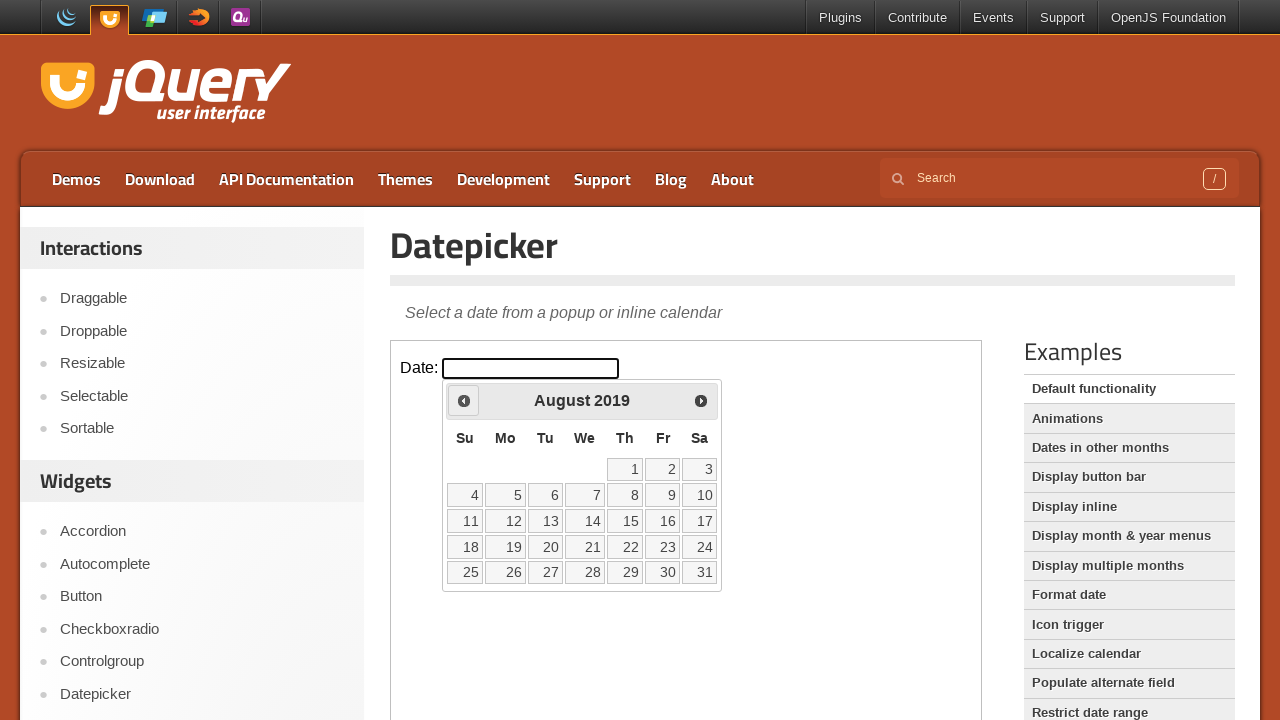

Clicked previous month button (currently showing August 2019) at (464, 400) on iframe >> nth=0 >> internal:control=enter-frame >> span.ui-icon-circle-triangle-
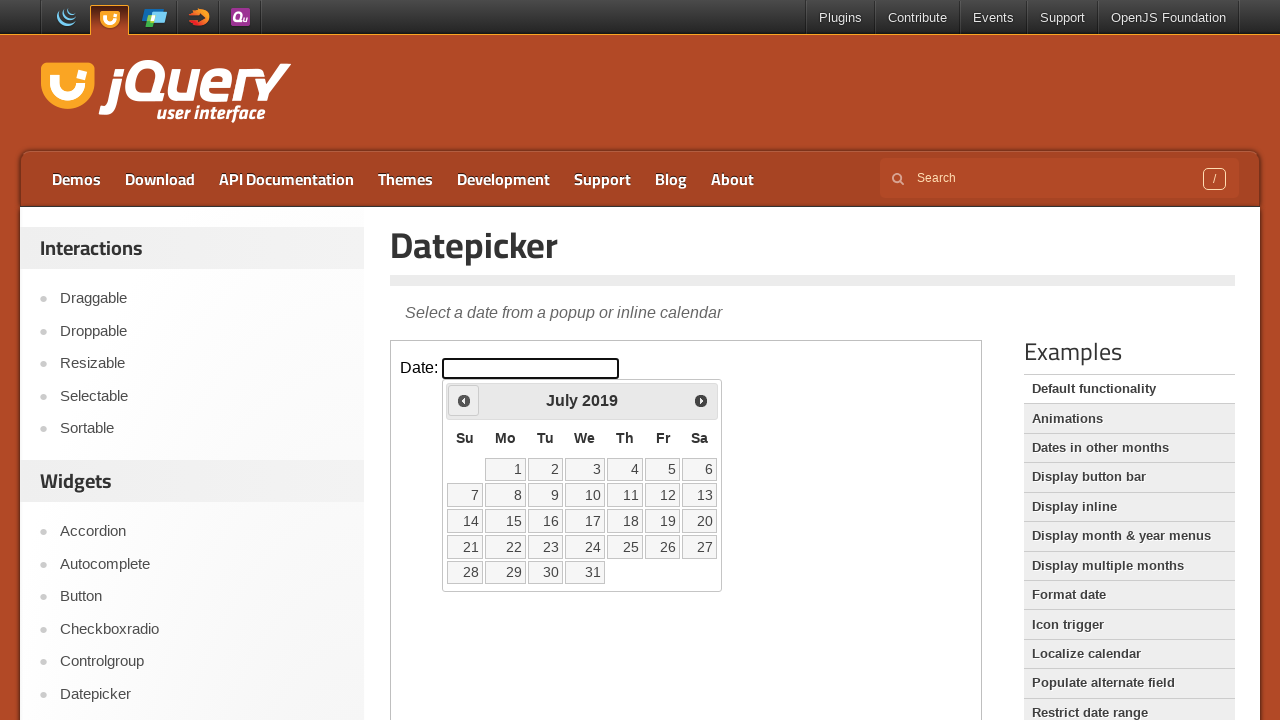

Waited for calendar to update
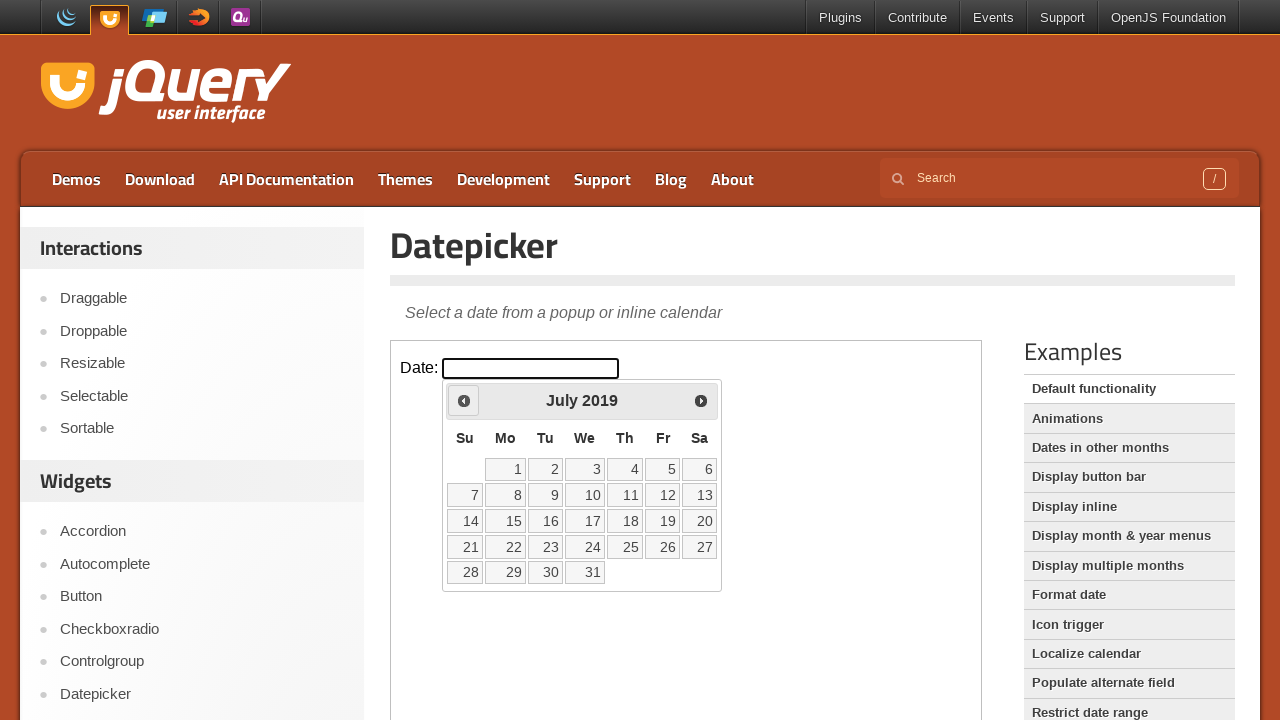

Clicked previous month button (currently showing July 2019) at (464, 400) on iframe >> nth=0 >> internal:control=enter-frame >> span.ui-icon-circle-triangle-
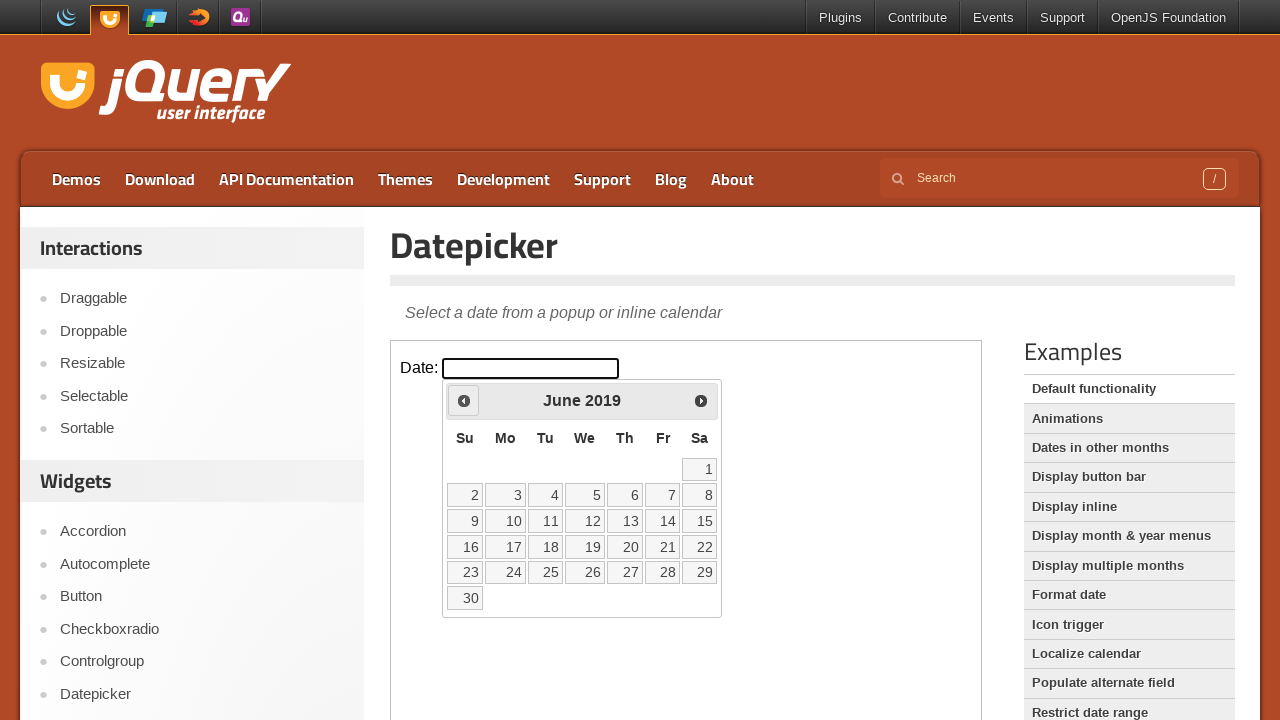

Waited for calendar to update
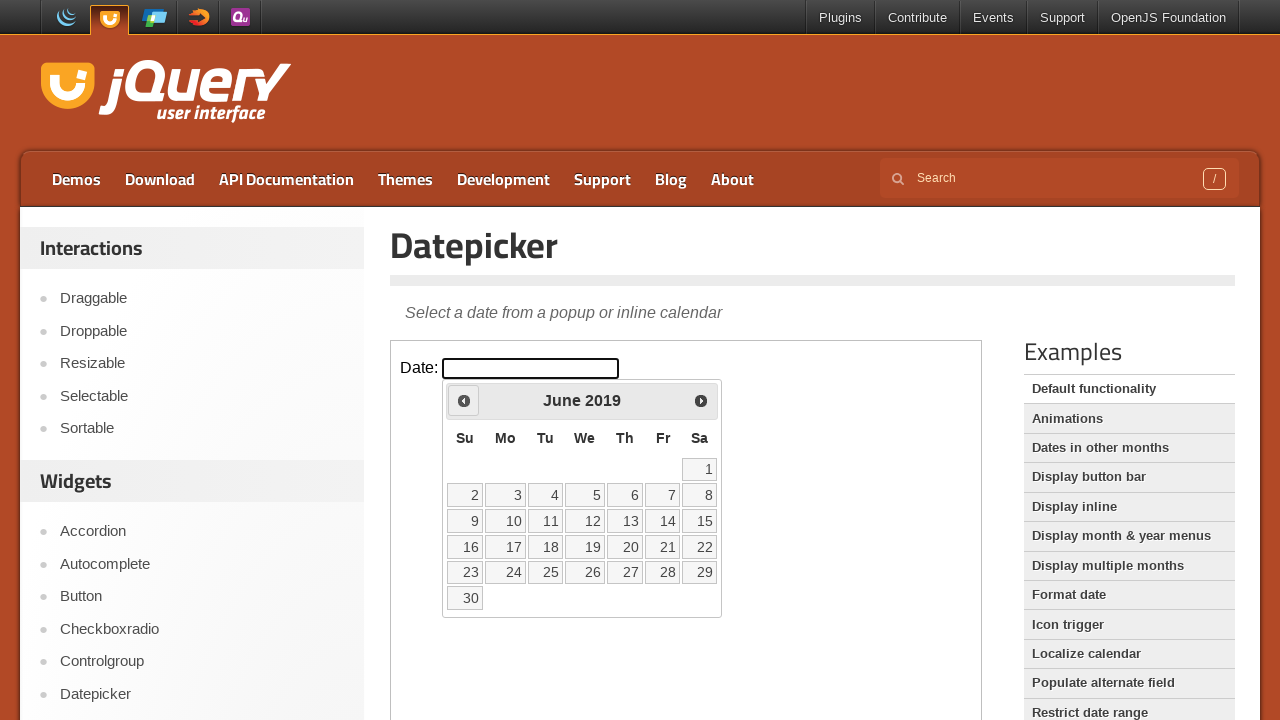

Clicked previous month button (currently showing June 2019) at (464, 400) on iframe >> nth=0 >> internal:control=enter-frame >> span.ui-icon-circle-triangle-
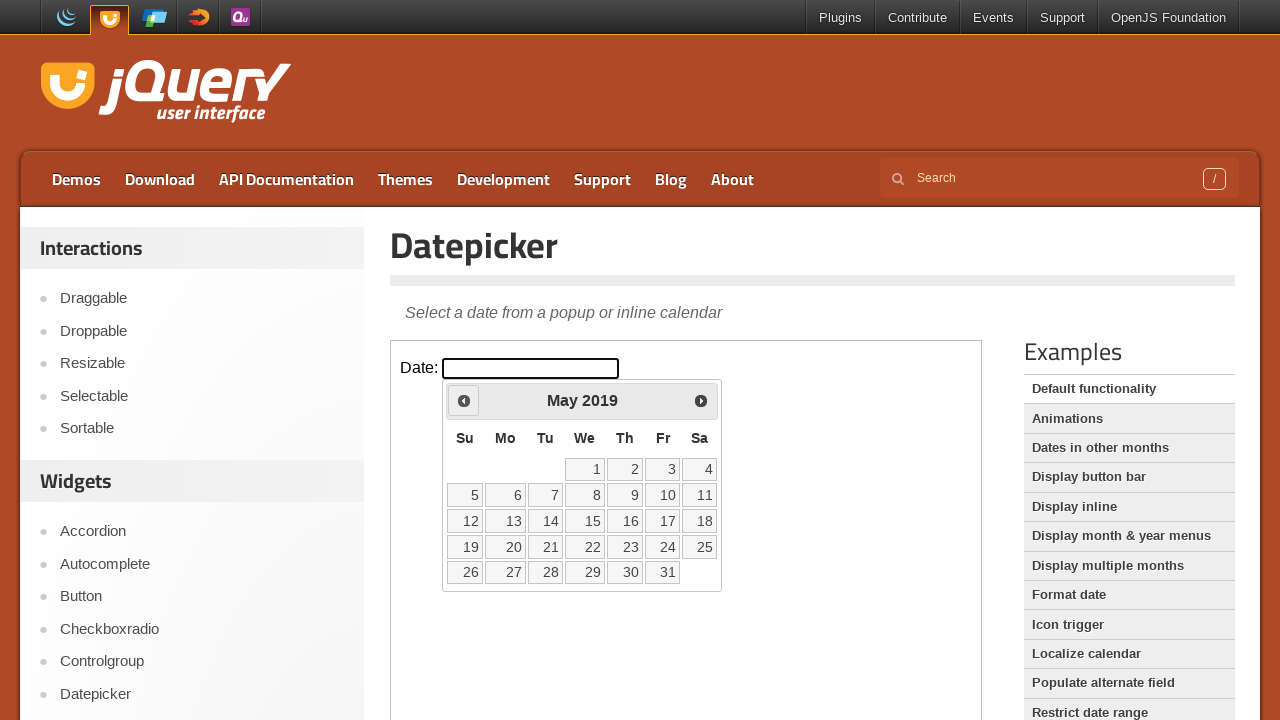

Waited for calendar to update
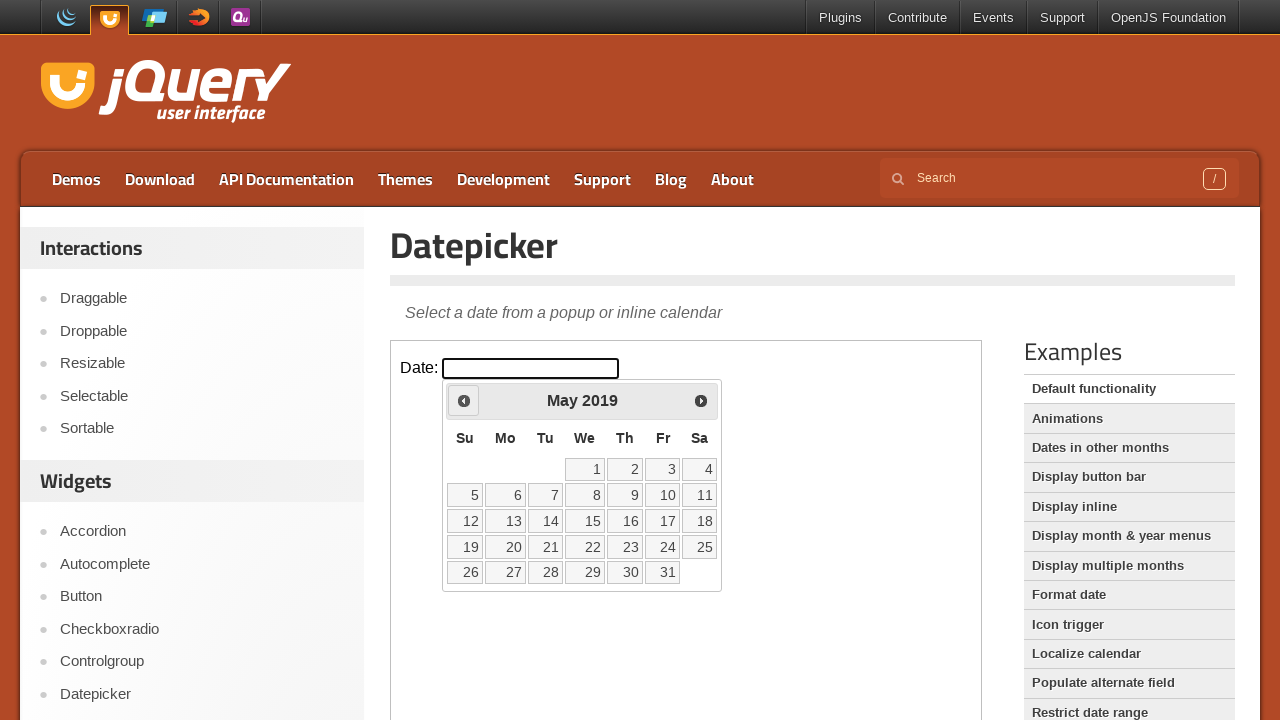

Clicked previous month button (currently showing May 2019) at (464, 400) on iframe >> nth=0 >> internal:control=enter-frame >> span.ui-icon-circle-triangle-
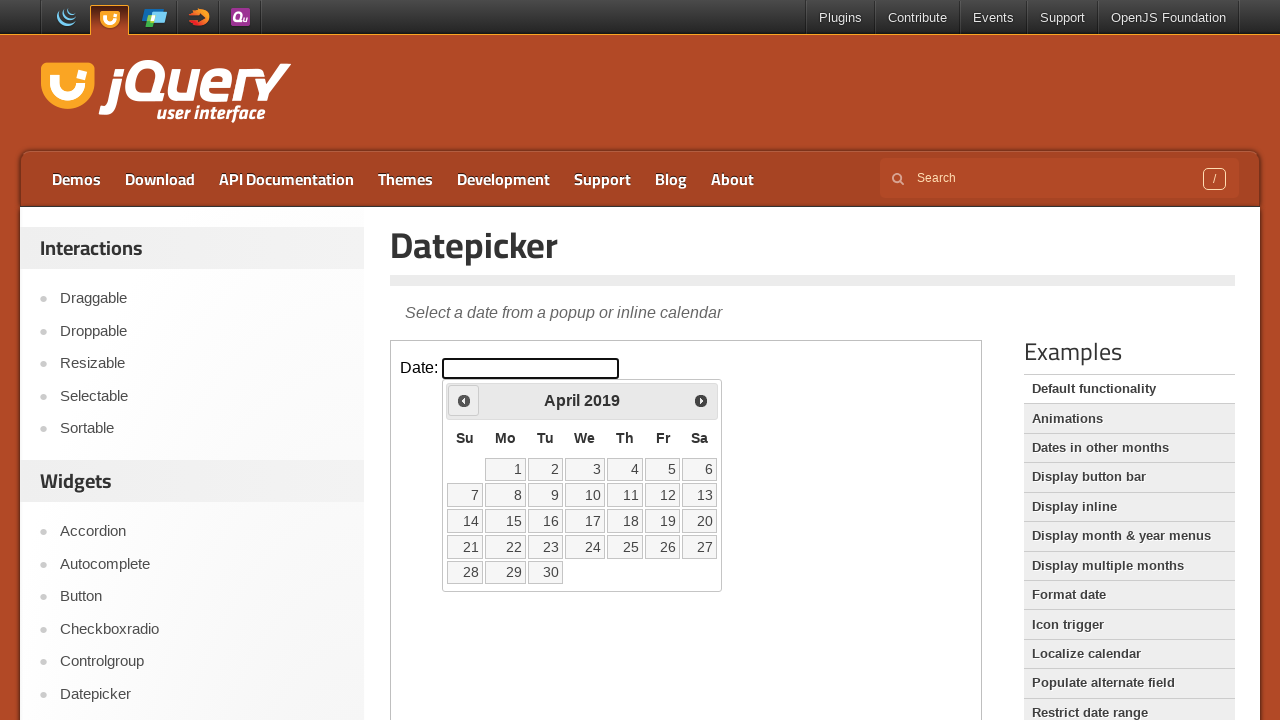

Waited for calendar to update
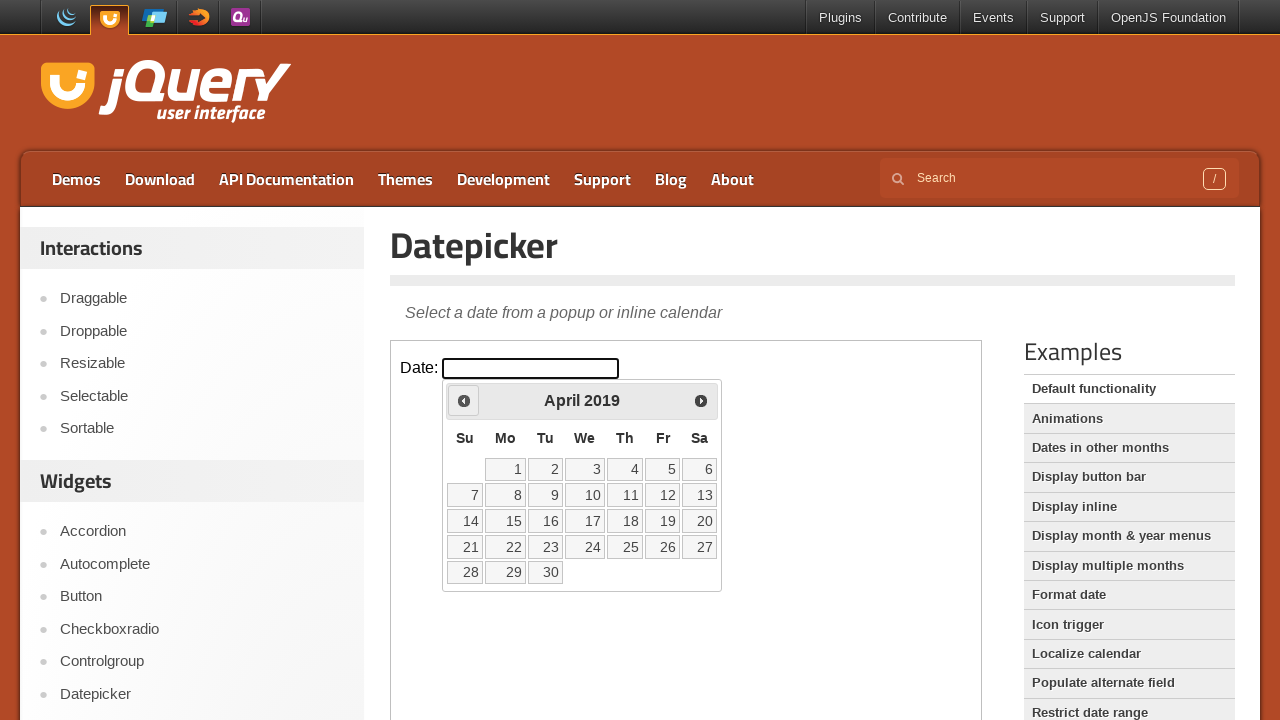

Clicked previous month button (currently showing April 2019) at (464, 400) on iframe >> nth=0 >> internal:control=enter-frame >> span.ui-icon-circle-triangle-
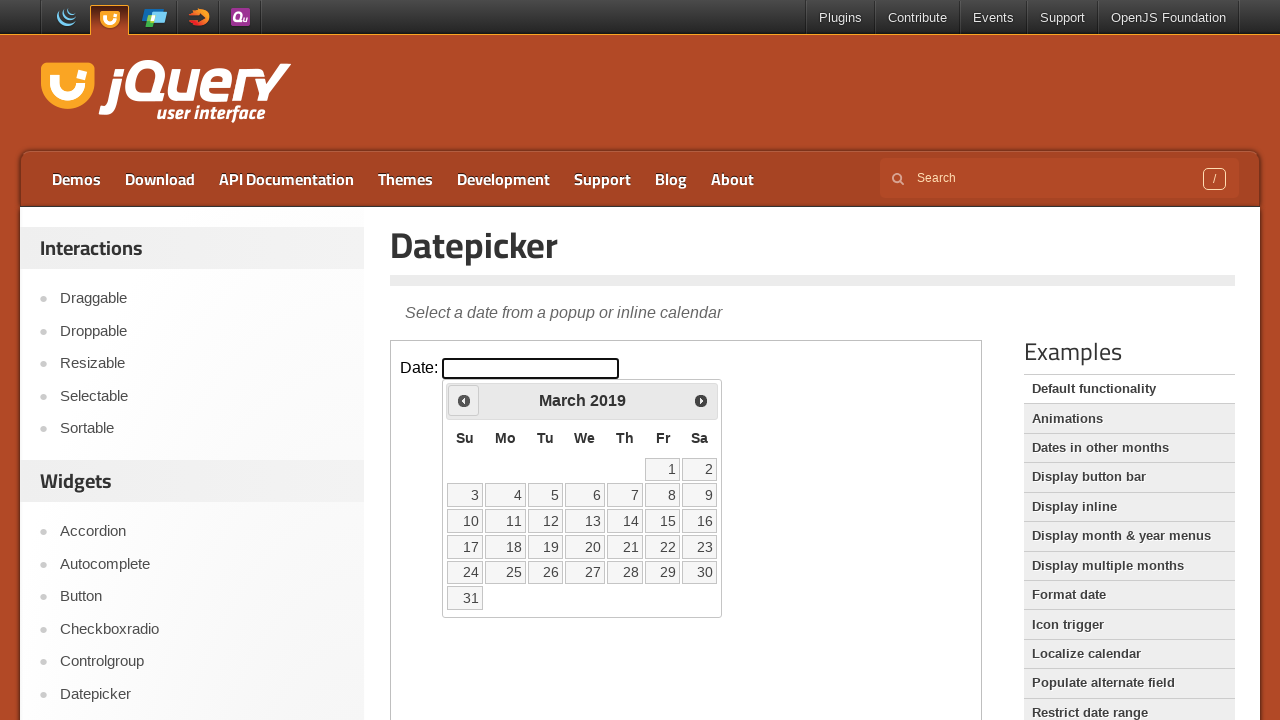

Waited for calendar to update
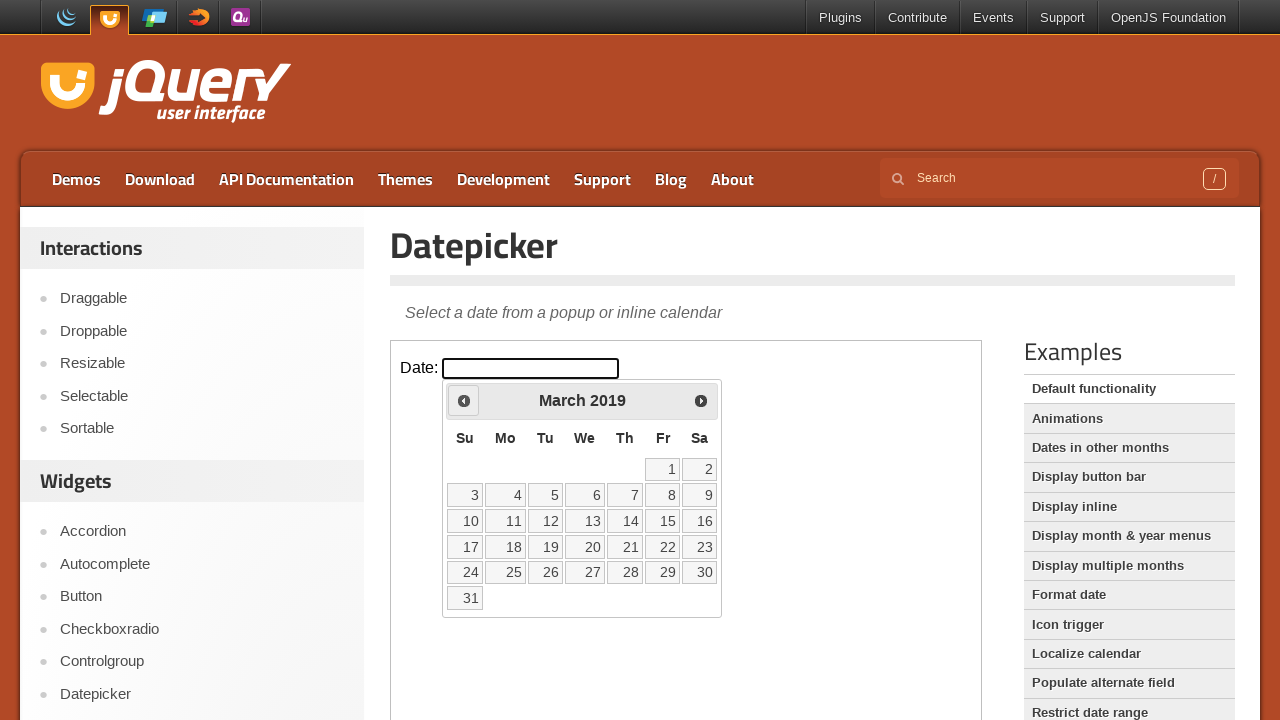

Clicked previous month button (currently showing March 2019) at (464, 400) on iframe >> nth=0 >> internal:control=enter-frame >> span.ui-icon-circle-triangle-
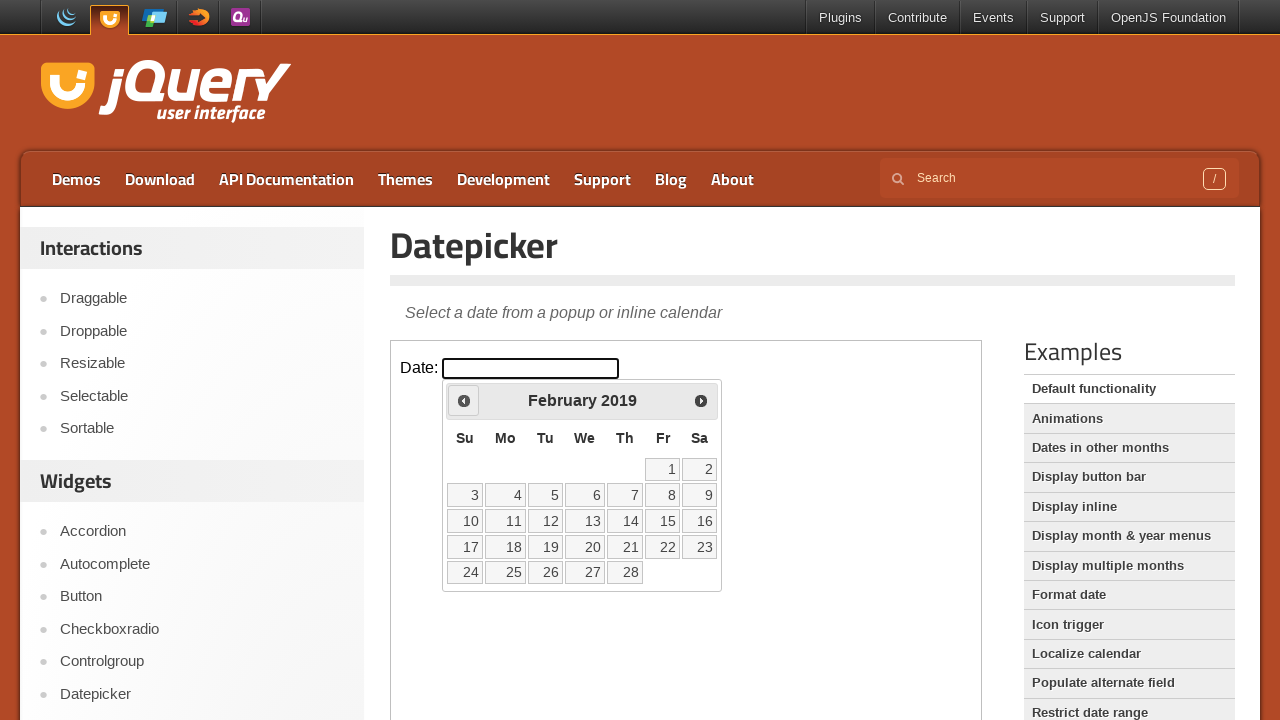

Waited for calendar to update
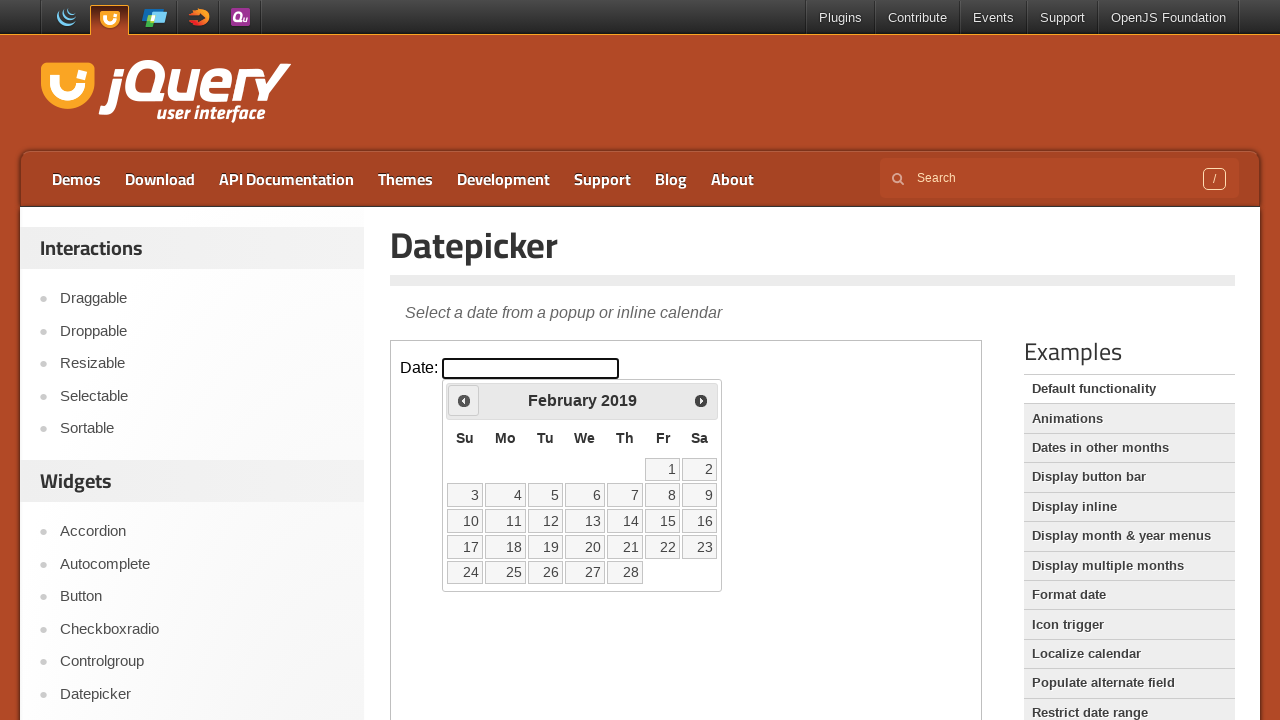

Clicked previous month button (currently showing February 2019) at (464, 400) on iframe >> nth=0 >> internal:control=enter-frame >> span.ui-icon-circle-triangle-
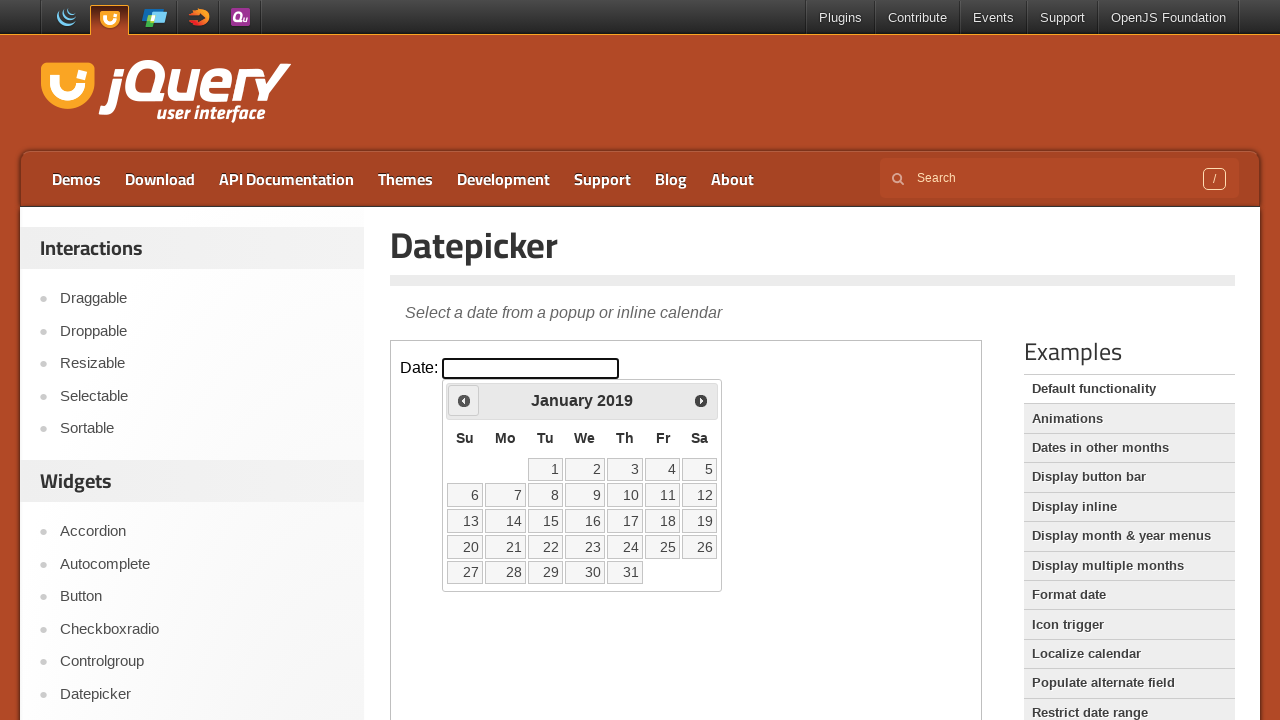

Waited for calendar to update
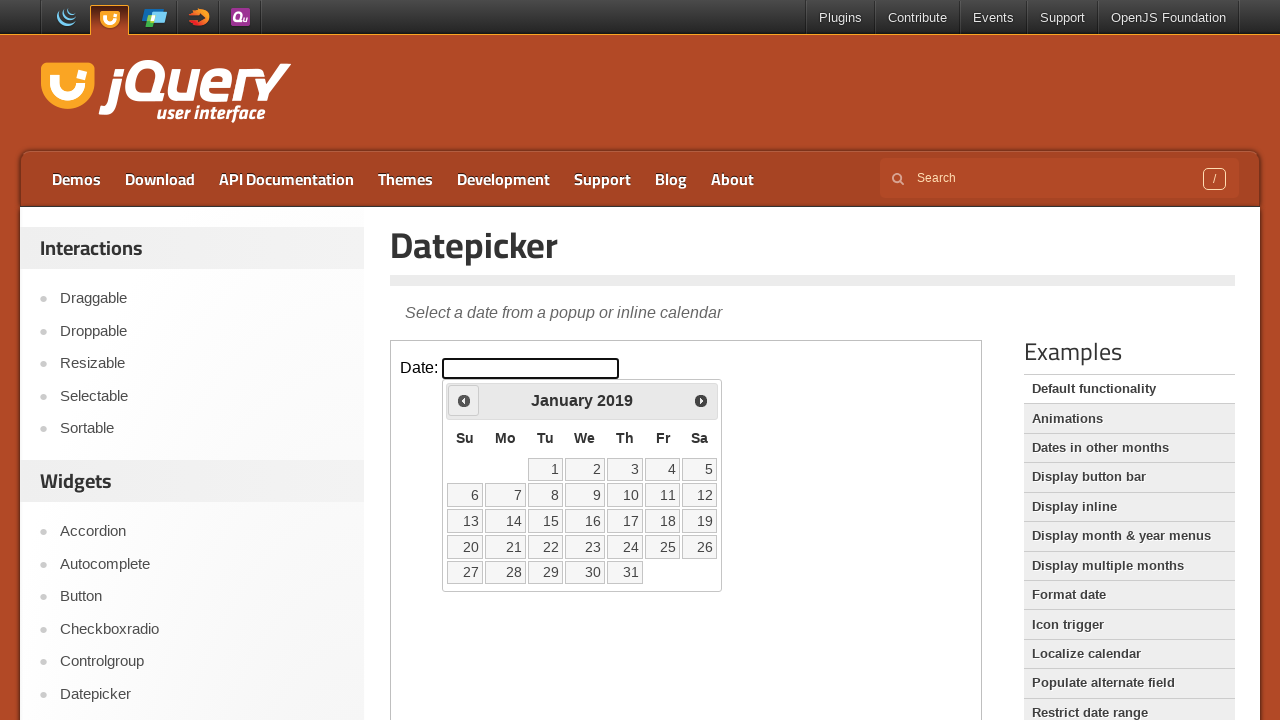

Clicked previous month button (currently showing January 2019) at (464, 400) on iframe >> nth=0 >> internal:control=enter-frame >> span.ui-icon-circle-triangle-
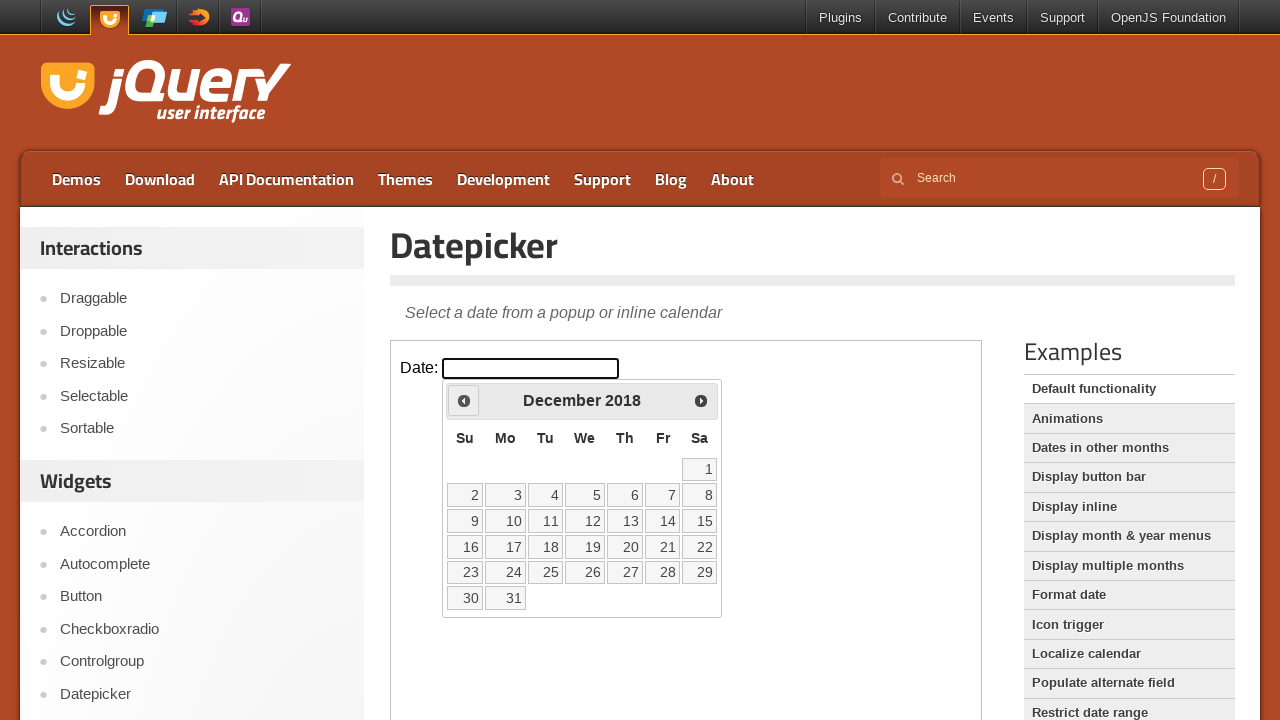

Waited for calendar to update
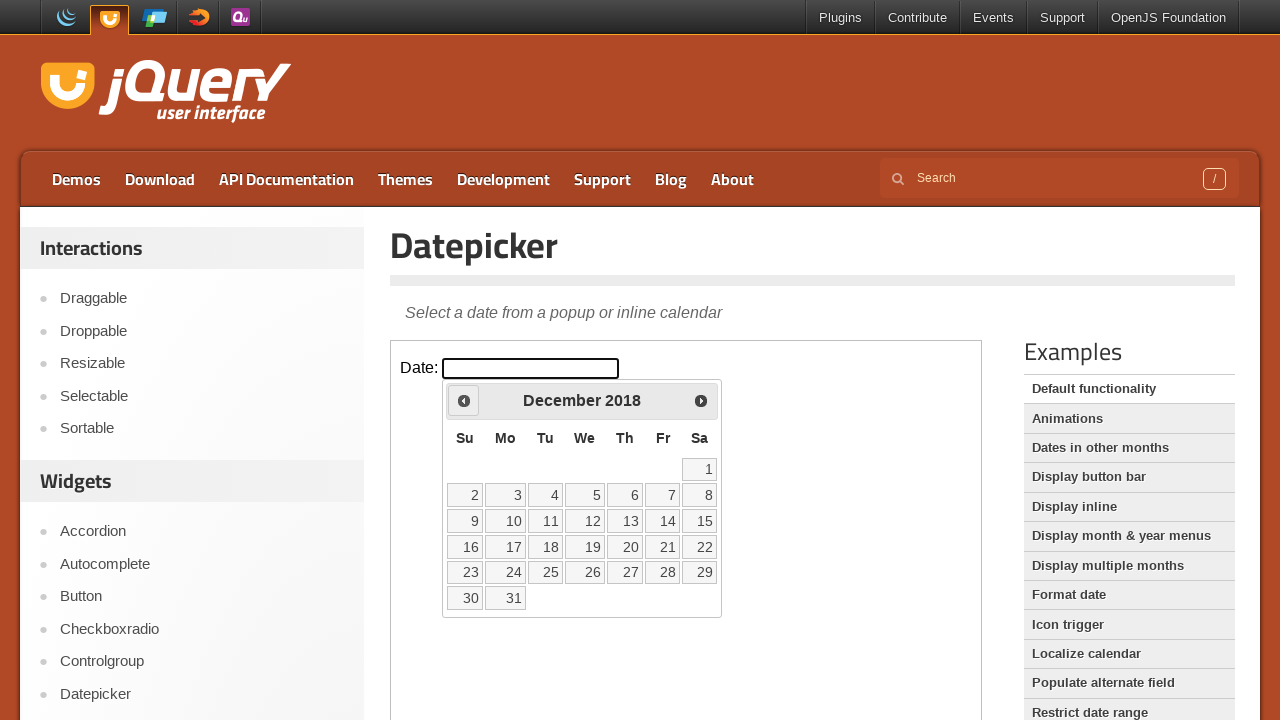

Clicked previous month button (currently showing December 2018) at (464, 400) on iframe >> nth=0 >> internal:control=enter-frame >> span.ui-icon-circle-triangle-
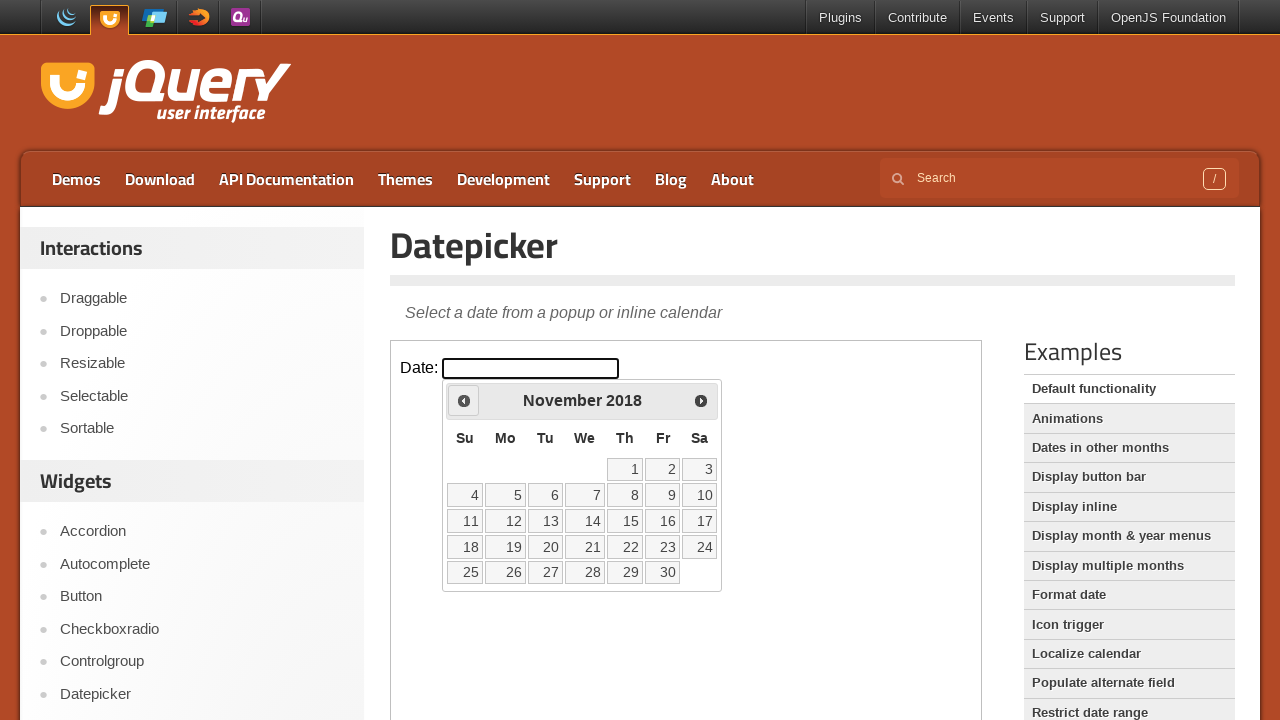

Waited for calendar to update
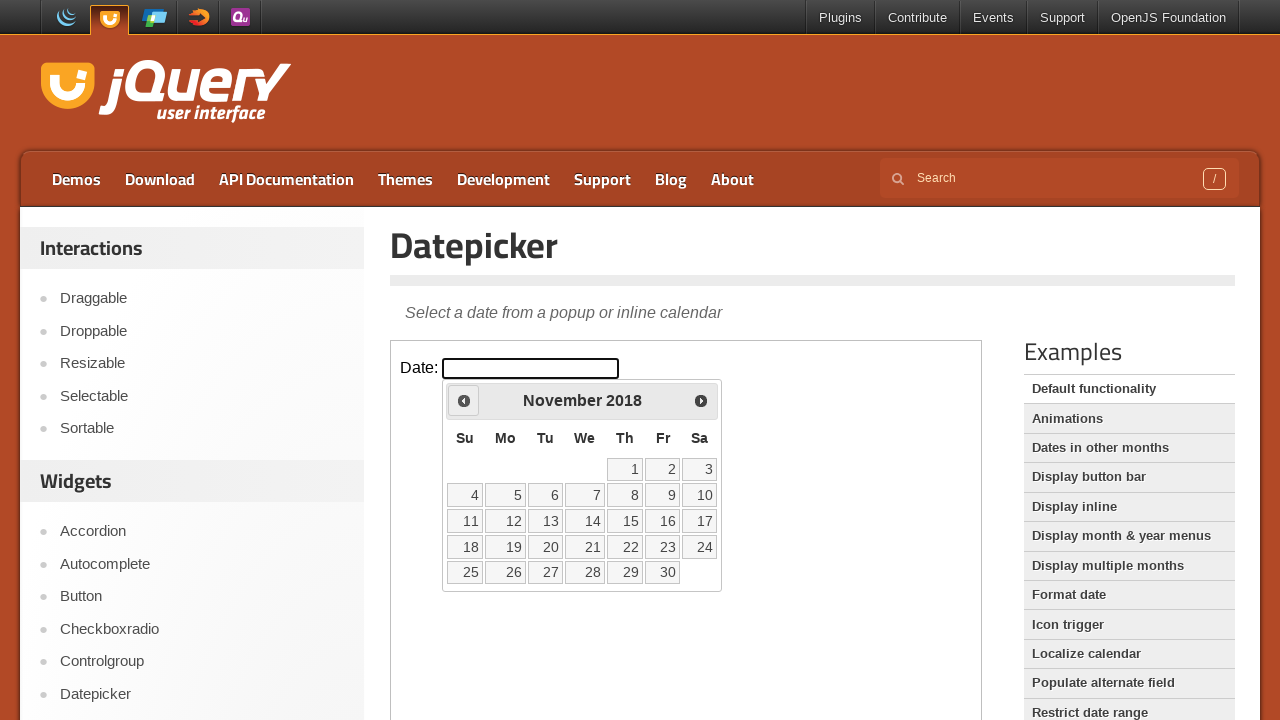

Clicked previous month button (currently showing November 2018) at (464, 400) on iframe >> nth=0 >> internal:control=enter-frame >> span.ui-icon-circle-triangle-
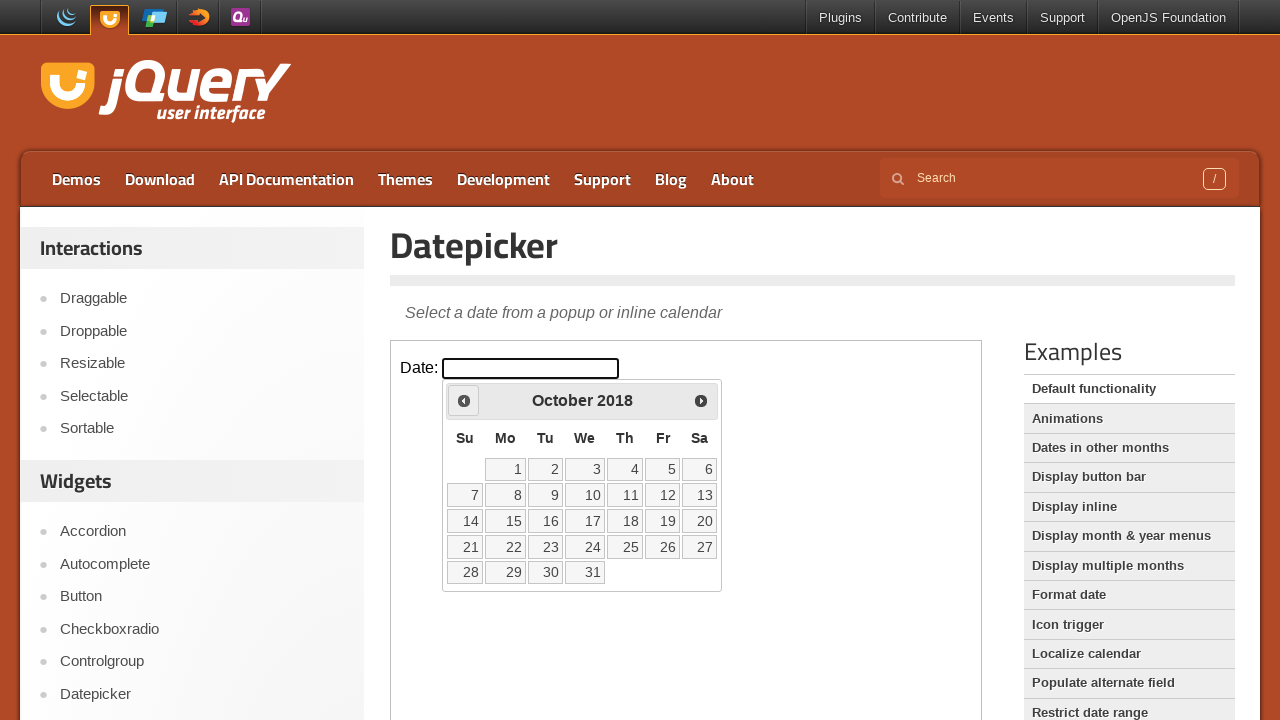

Waited for calendar to update
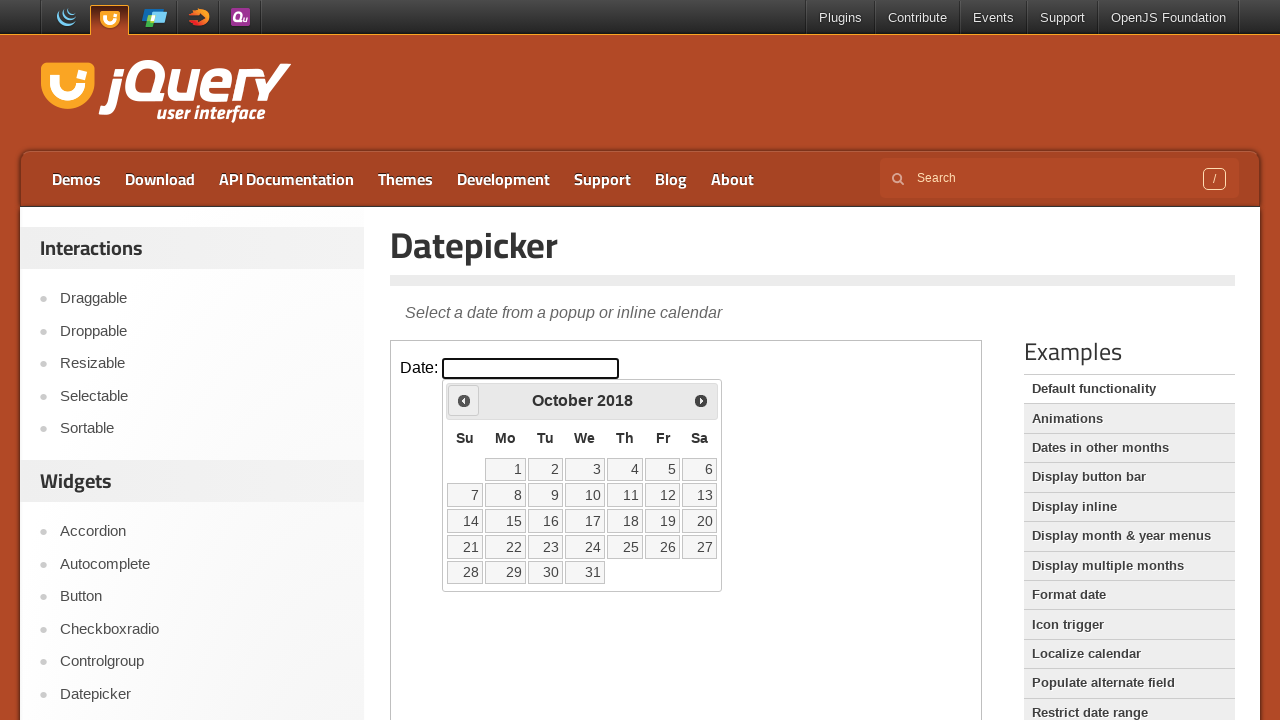

Clicked previous month button (currently showing October 2018) at (464, 400) on iframe >> nth=0 >> internal:control=enter-frame >> span.ui-icon-circle-triangle-
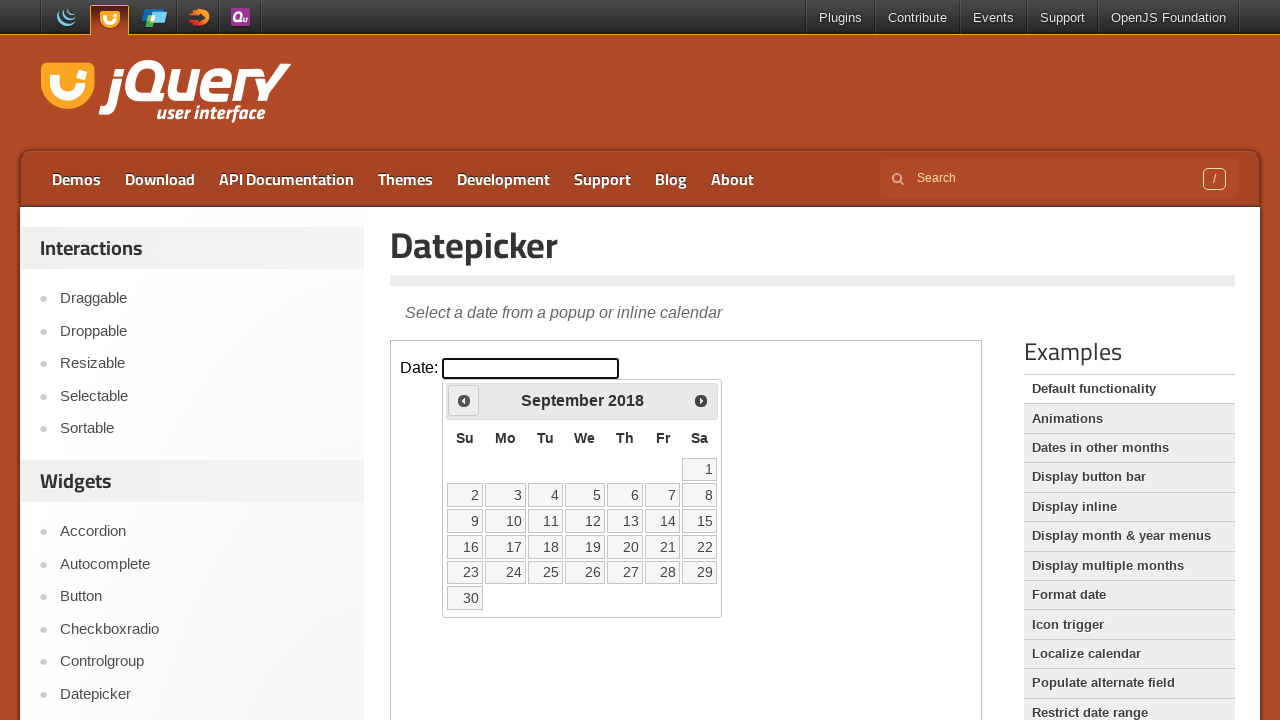

Waited for calendar to update
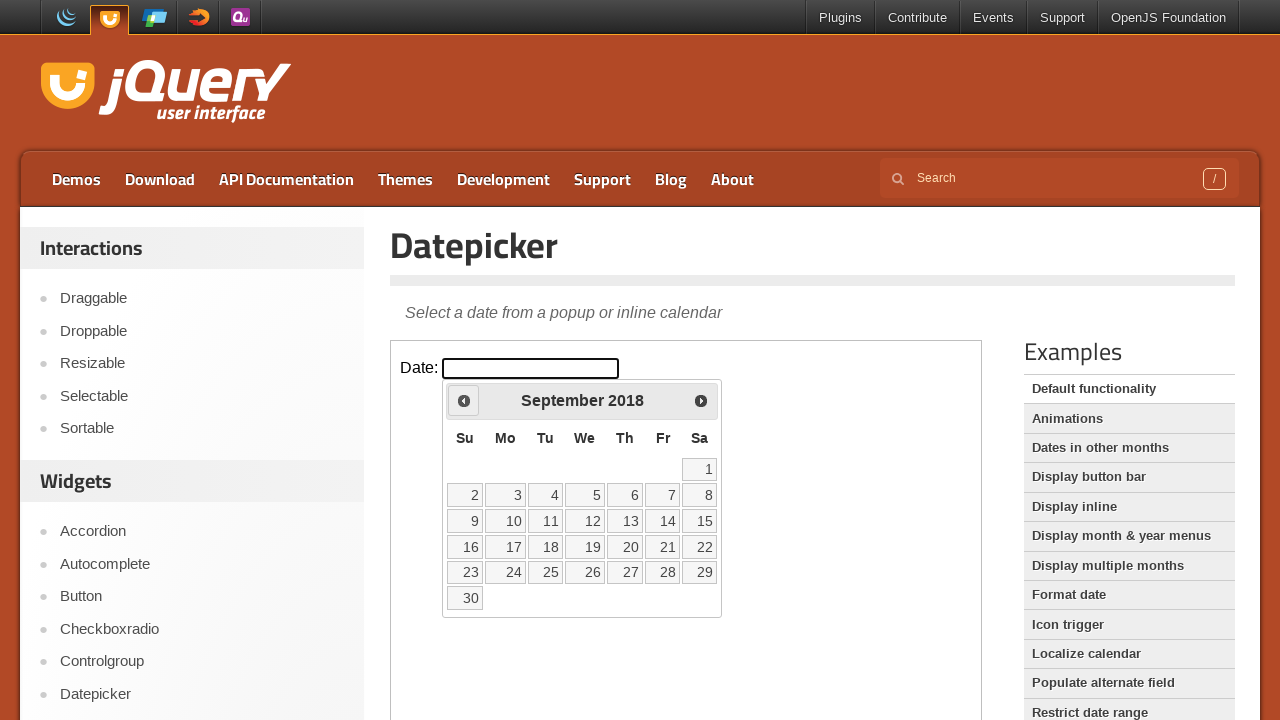

Clicked previous month button (currently showing September 2018) at (464, 400) on iframe >> nth=0 >> internal:control=enter-frame >> span.ui-icon-circle-triangle-
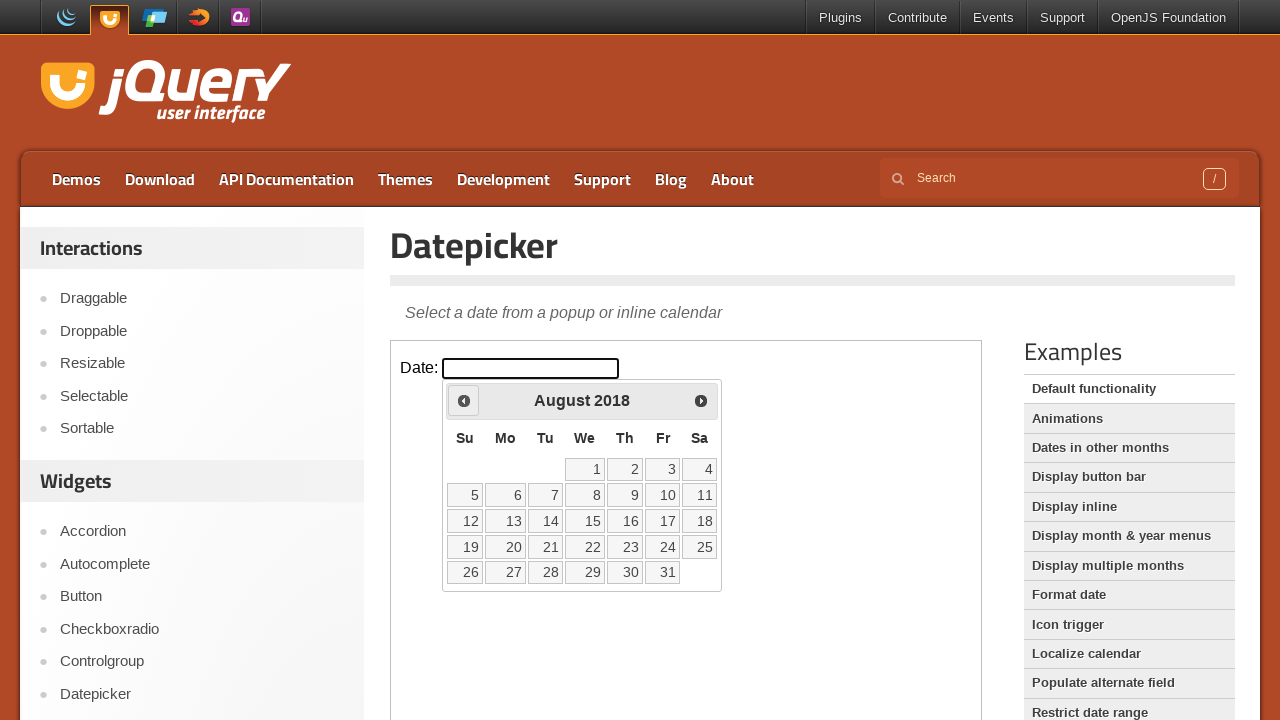

Waited for calendar to update
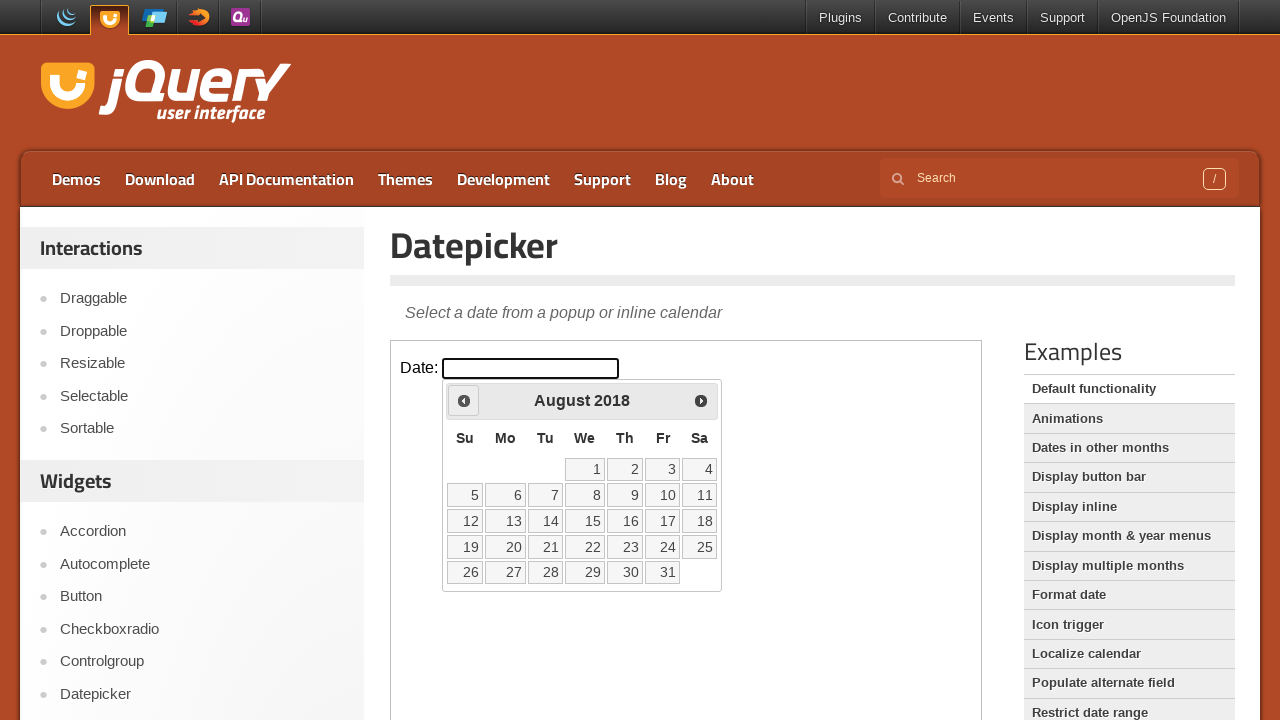

Clicked previous month button (currently showing August 2018) at (464, 400) on iframe >> nth=0 >> internal:control=enter-frame >> span.ui-icon-circle-triangle-
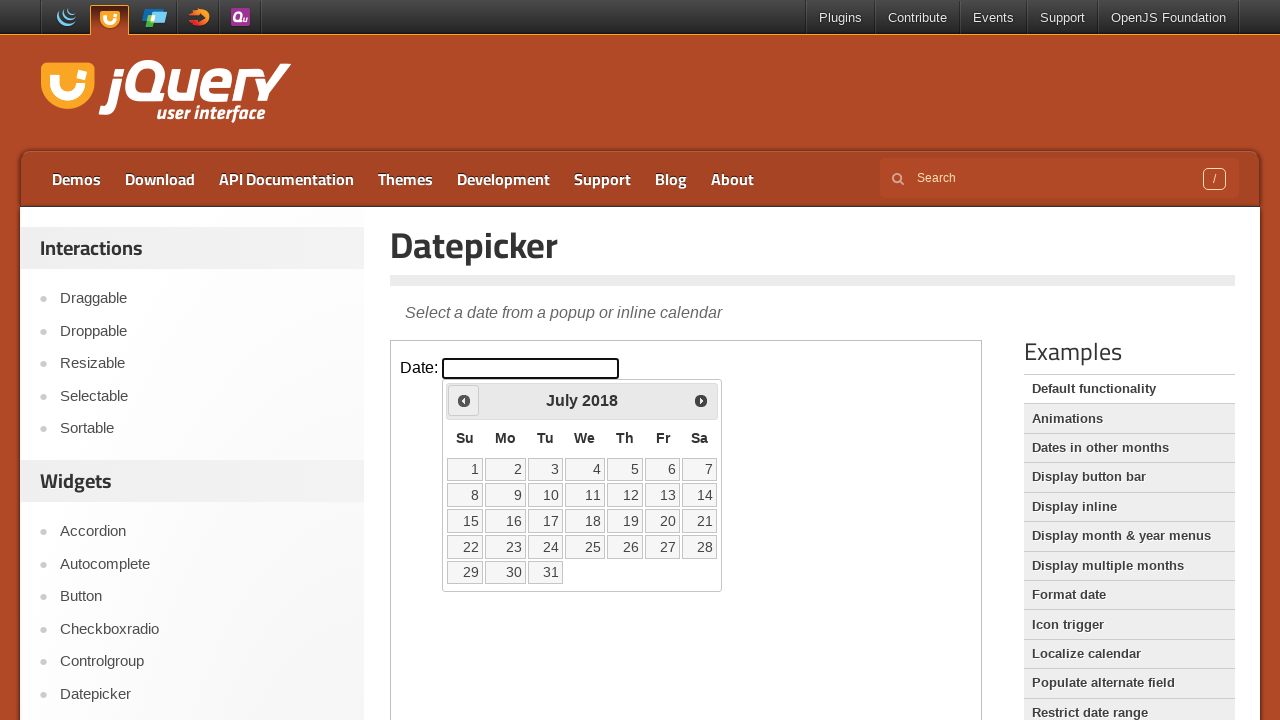

Waited for calendar to update
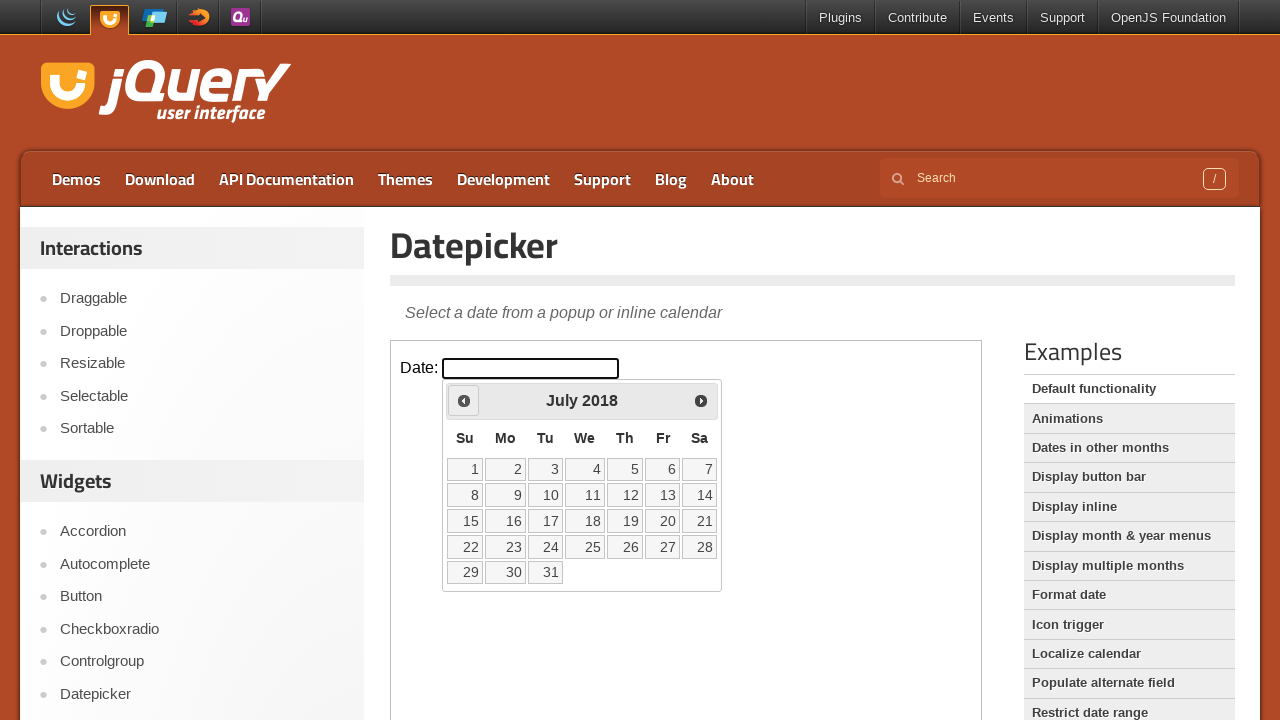

Clicked previous month button (currently showing July 2018) at (464, 400) on iframe >> nth=0 >> internal:control=enter-frame >> span.ui-icon-circle-triangle-
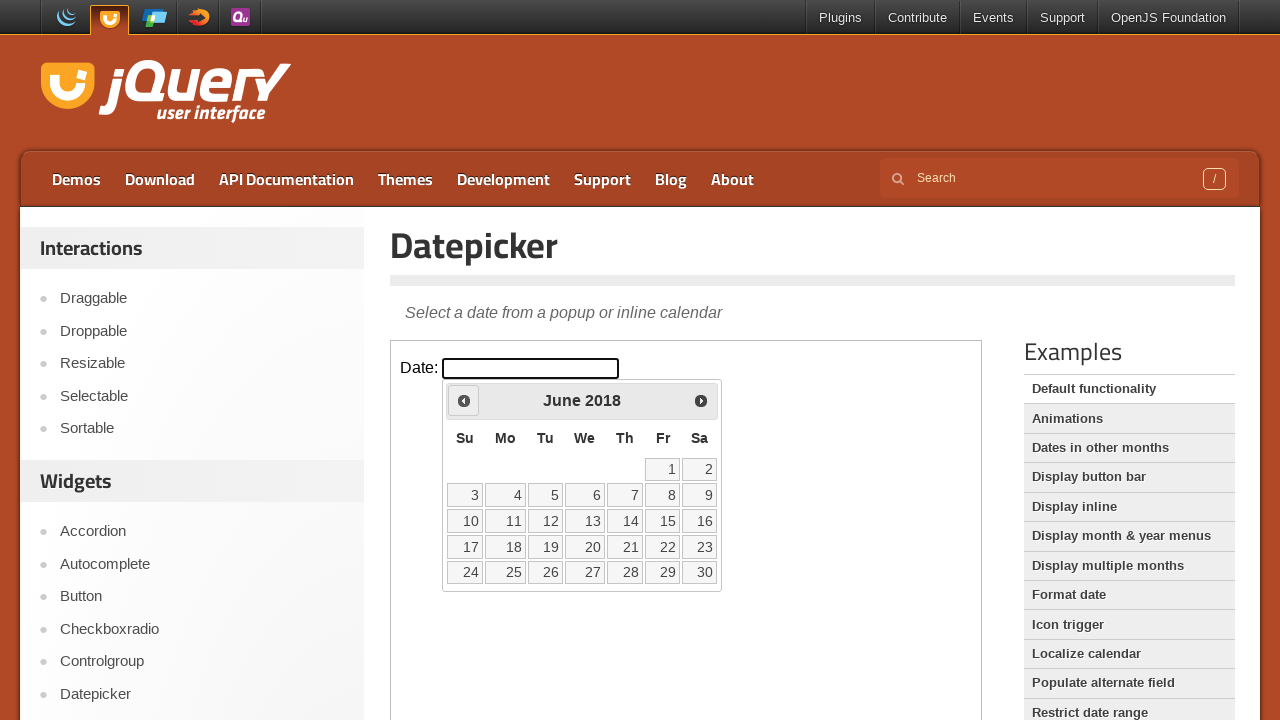

Waited for calendar to update
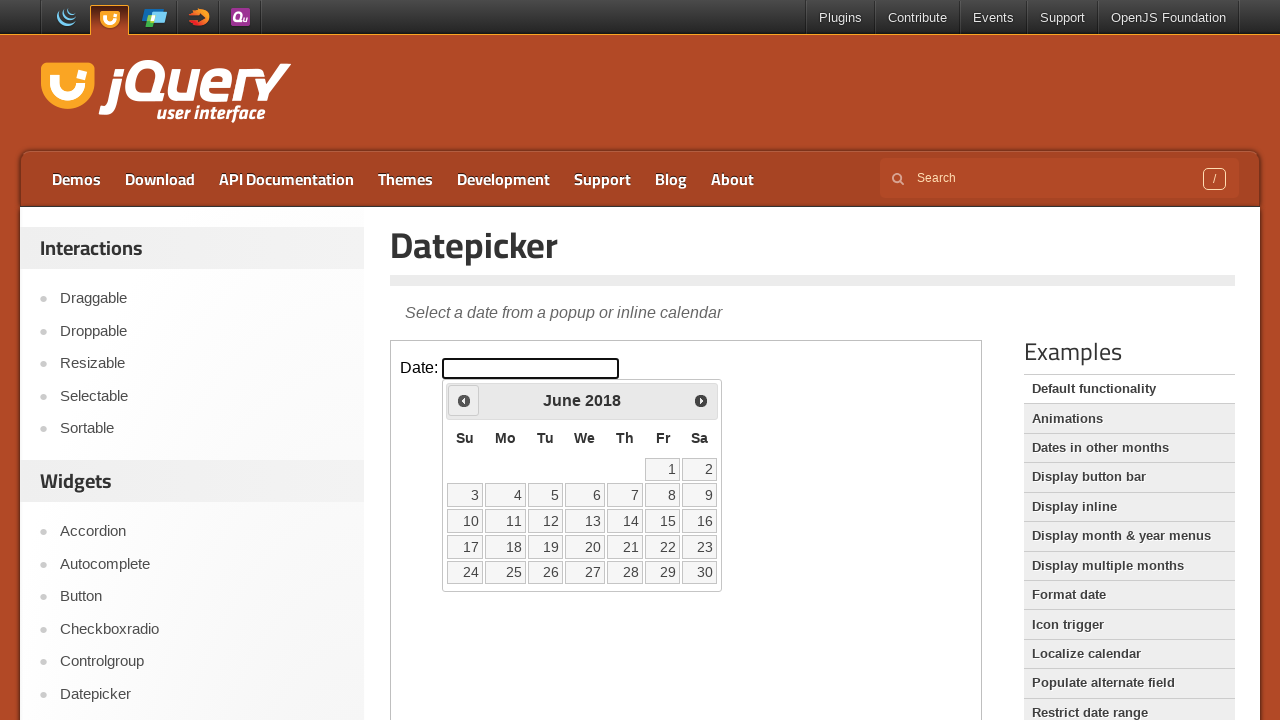

Clicked previous month button (currently showing June 2018) at (464, 400) on iframe >> nth=0 >> internal:control=enter-frame >> span.ui-icon-circle-triangle-
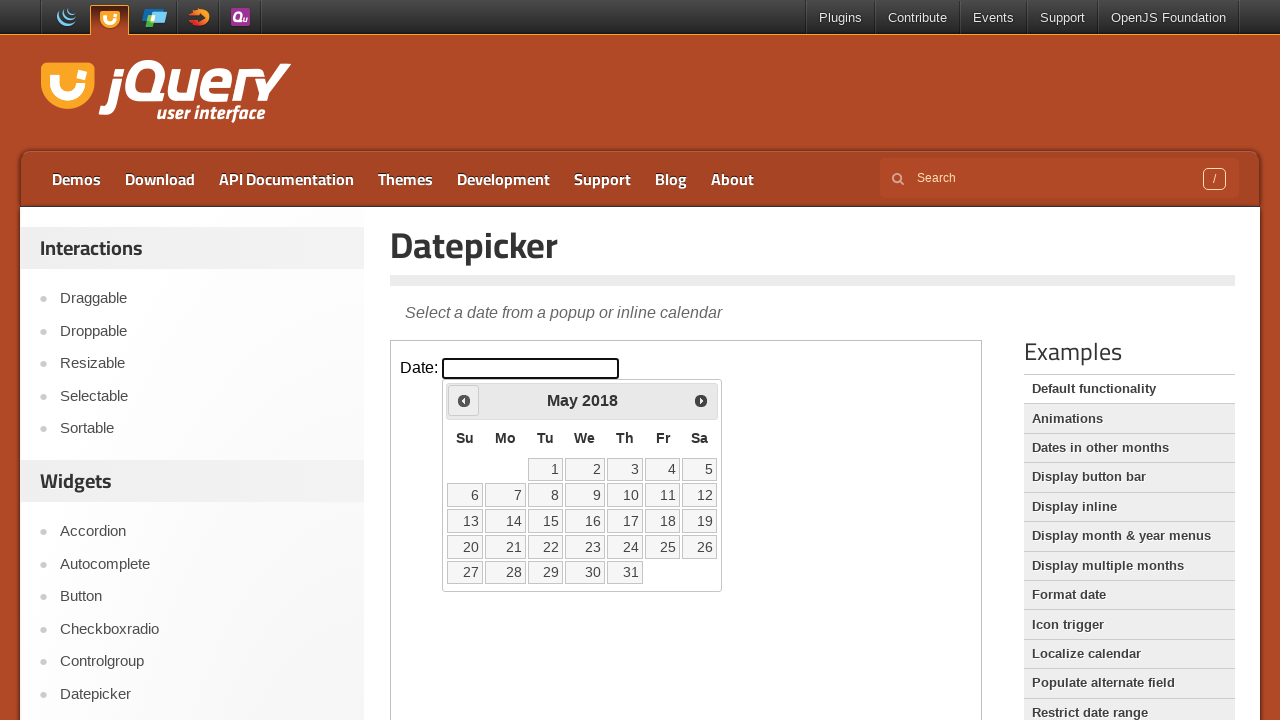

Waited for calendar to update
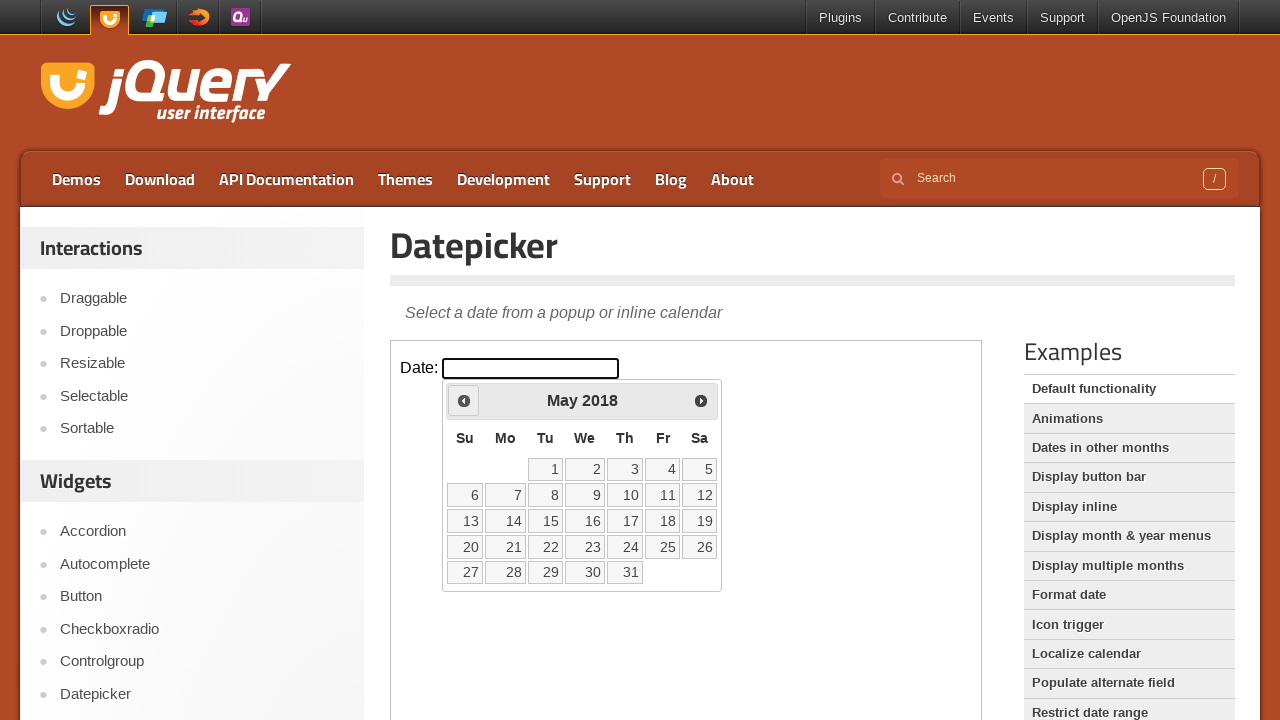

Clicked previous month button (currently showing May 2018) at (464, 400) on iframe >> nth=0 >> internal:control=enter-frame >> span.ui-icon-circle-triangle-
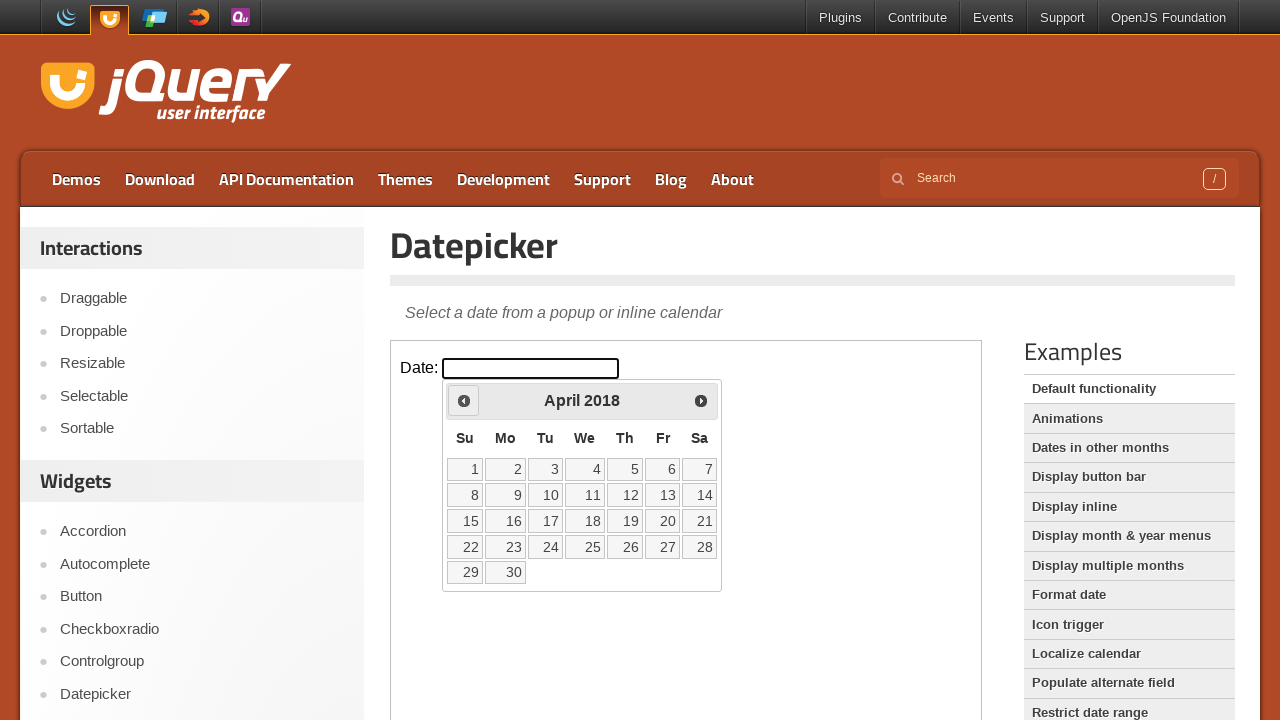

Waited for calendar to update
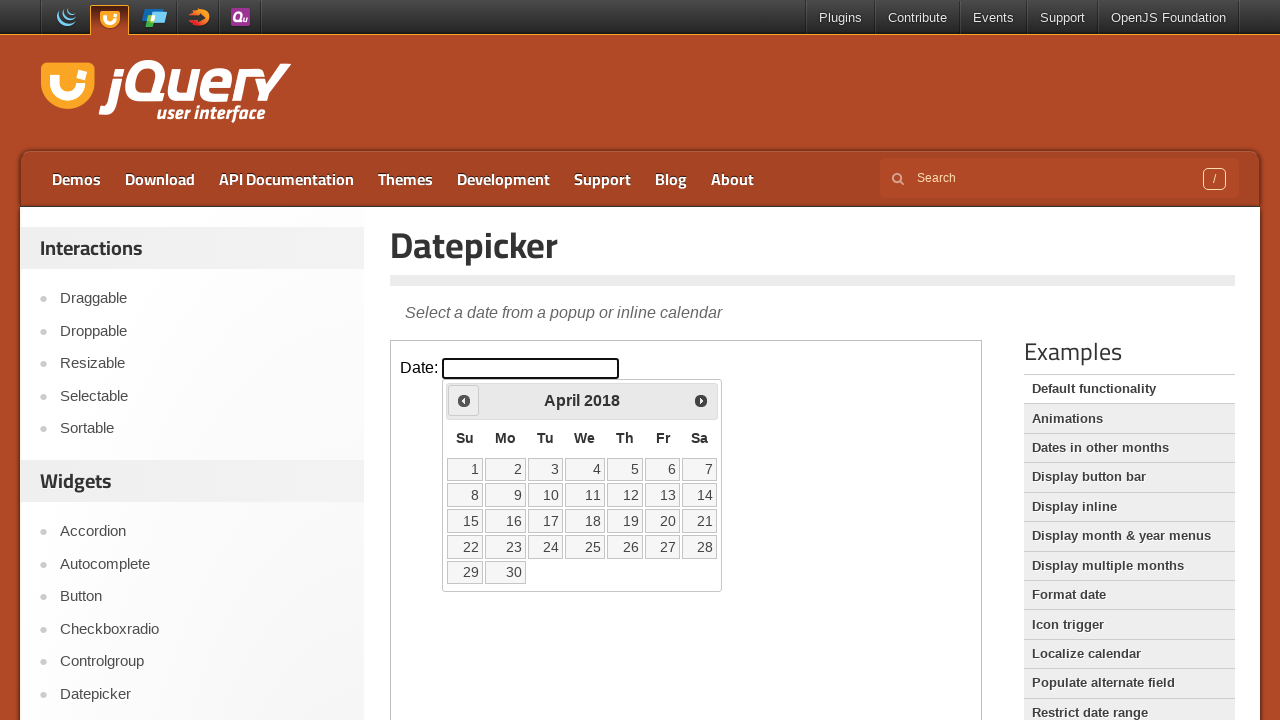

Clicked previous month button (currently showing April 2018) at (464, 400) on iframe >> nth=0 >> internal:control=enter-frame >> span.ui-icon-circle-triangle-
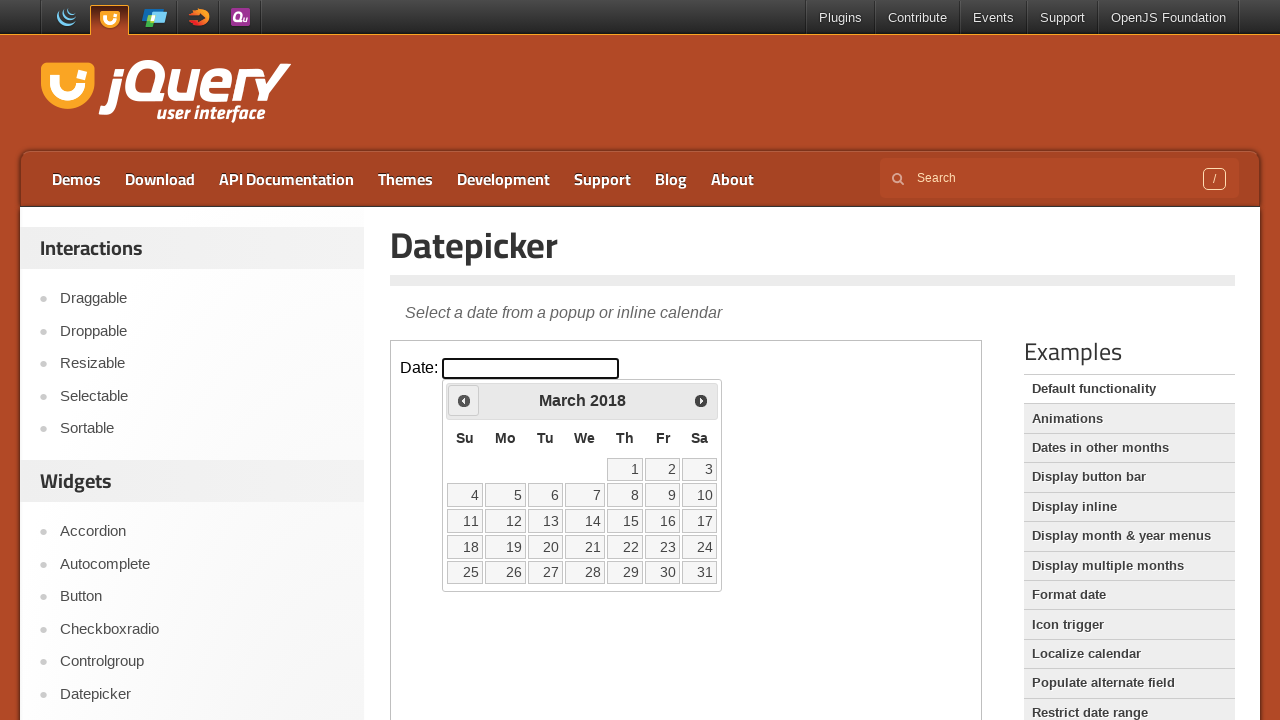

Waited for calendar to update
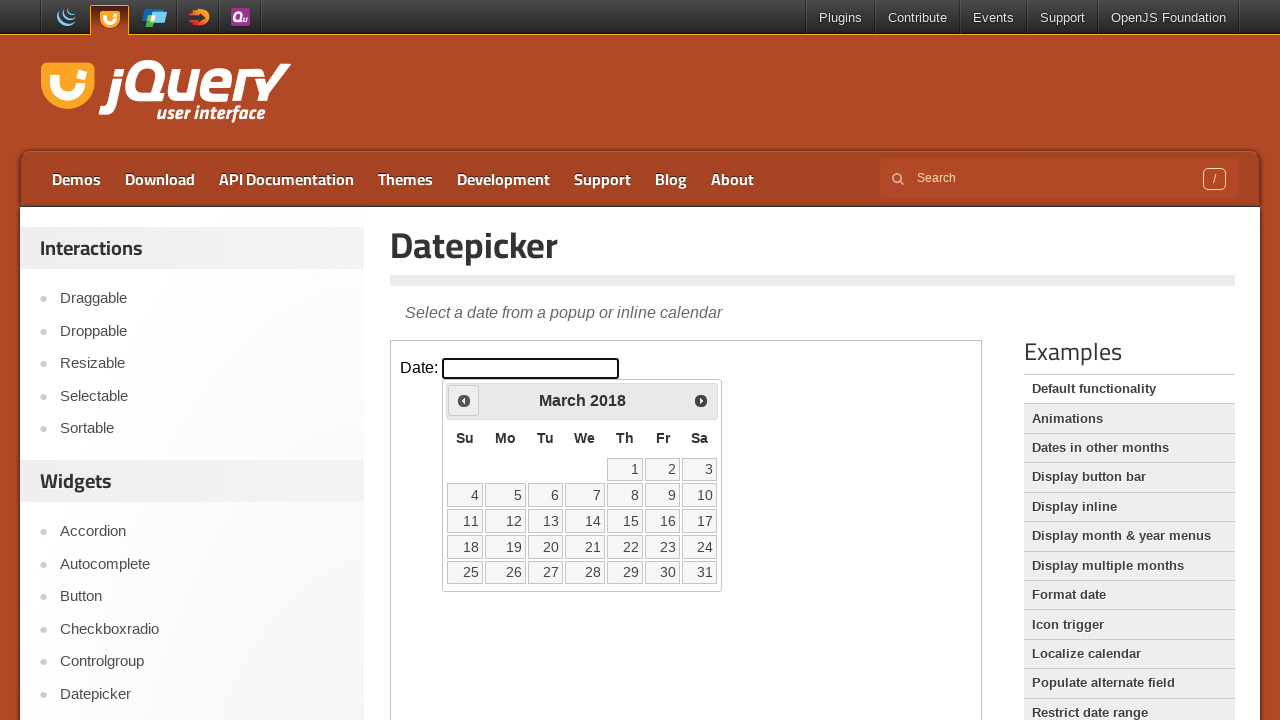

Clicked previous month button (currently showing March 2018) at (464, 400) on iframe >> nth=0 >> internal:control=enter-frame >> span.ui-icon-circle-triangle-
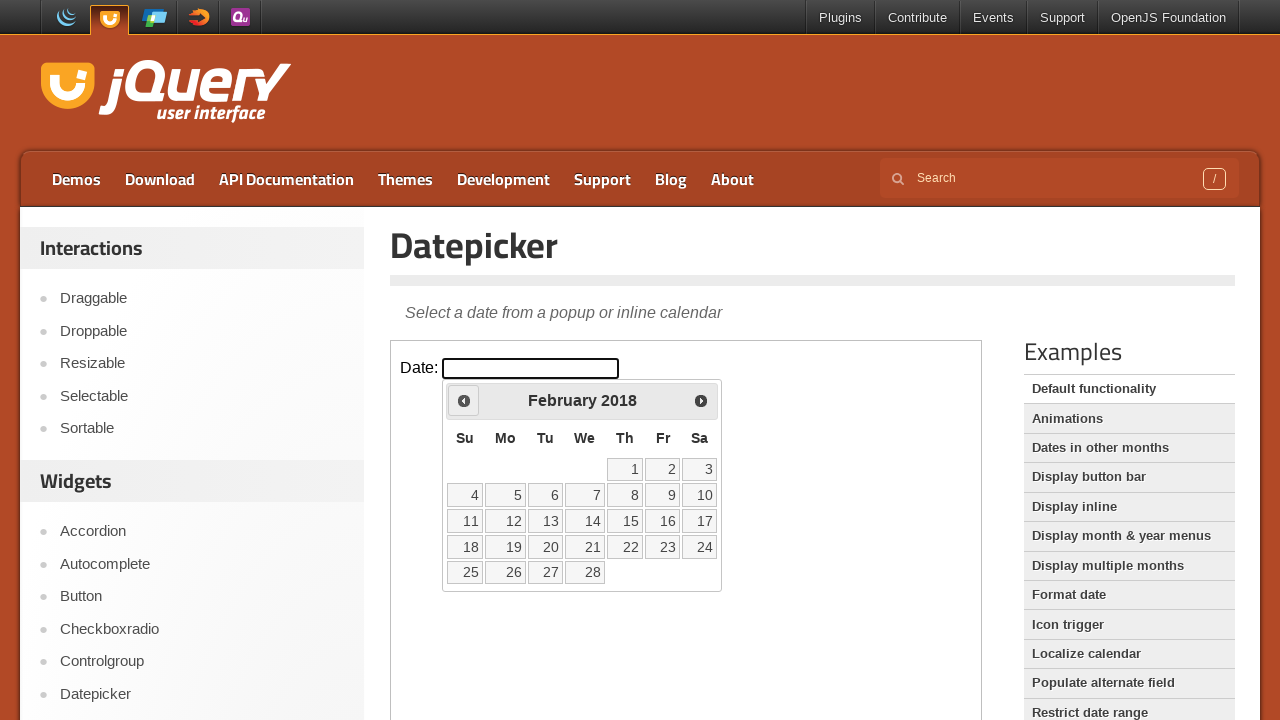

Waited for calendar to update
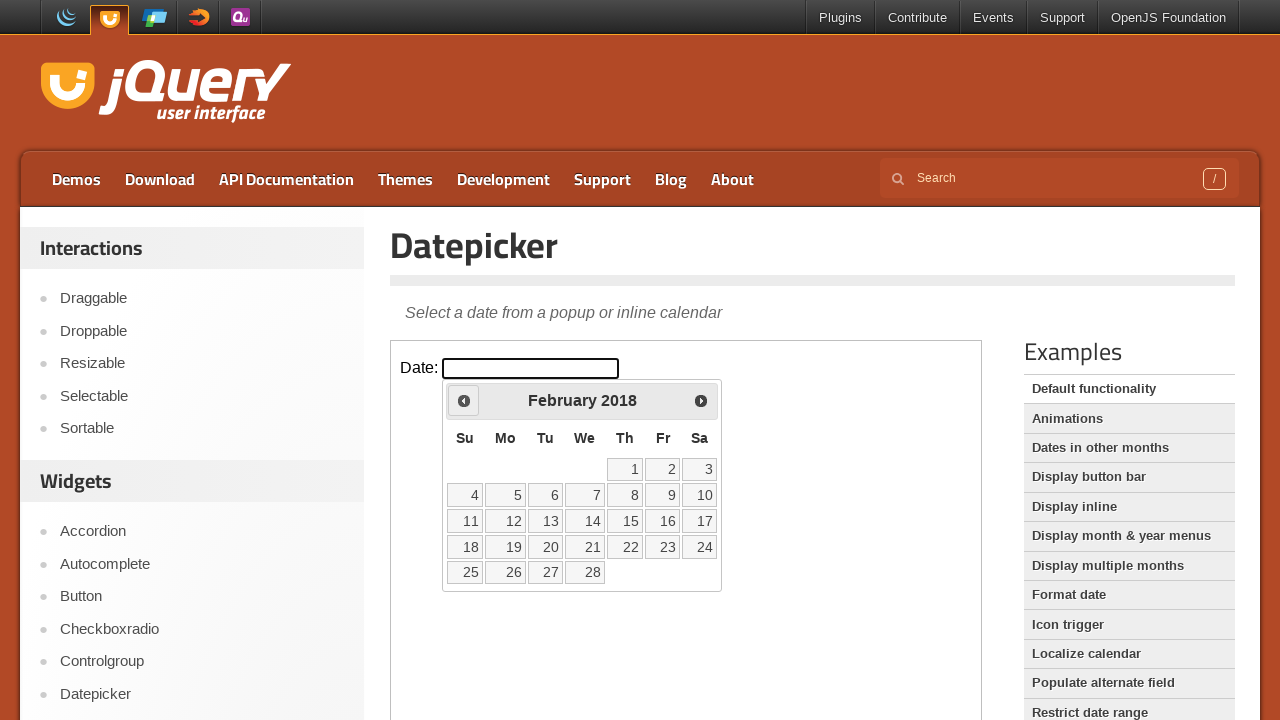

Clicked previous month button (currently showing February 2018) at (464, 400) on iframe >> nth=0 >> internal:control=enter-frame >> span.ui-icon-circle-triangle-
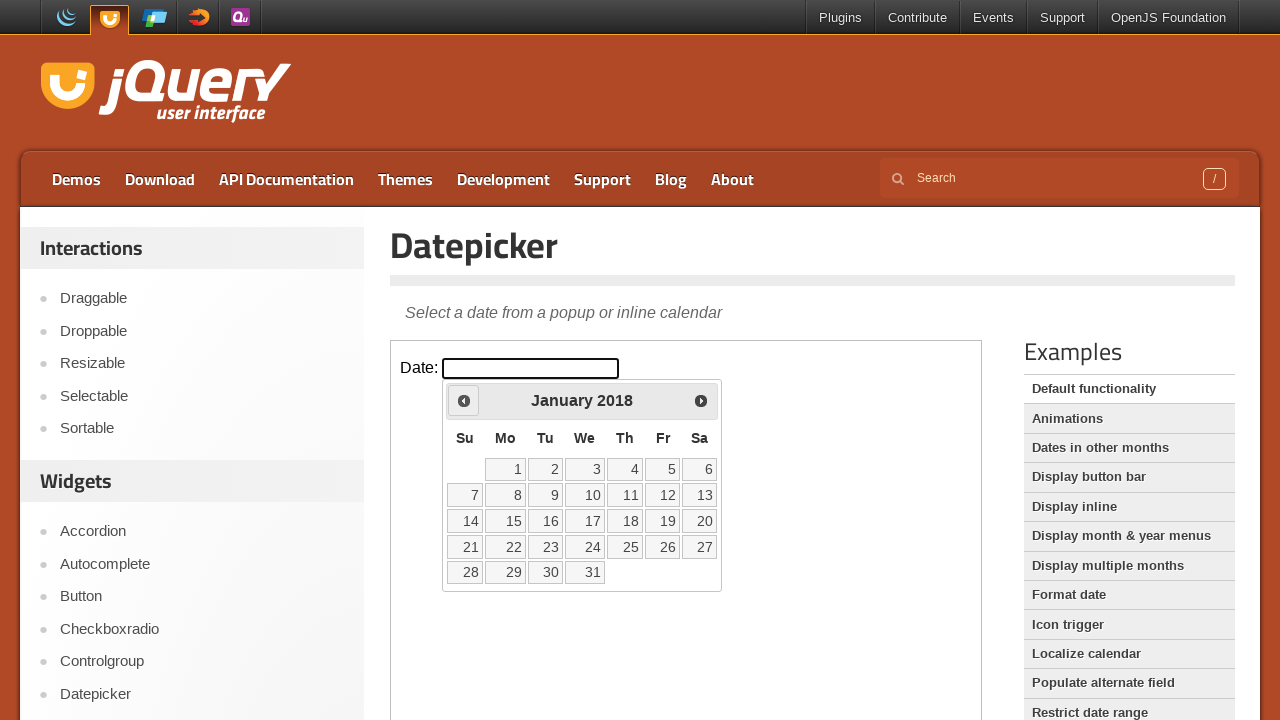

Waited for calendar to update
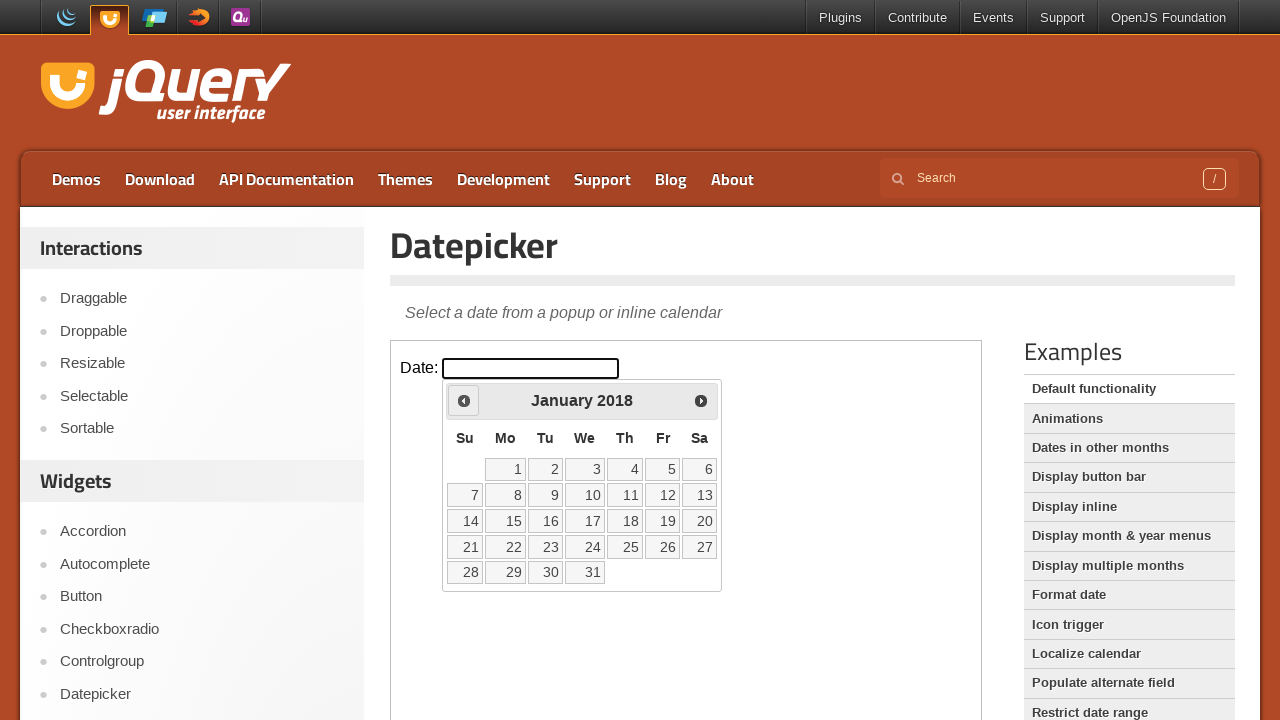

Clicked previous month button (currently showing January 2018) at (464, 400) on iframe >> nth=0 >> internal:control=enter-frame >> span.ui-icon-circle-triangle-
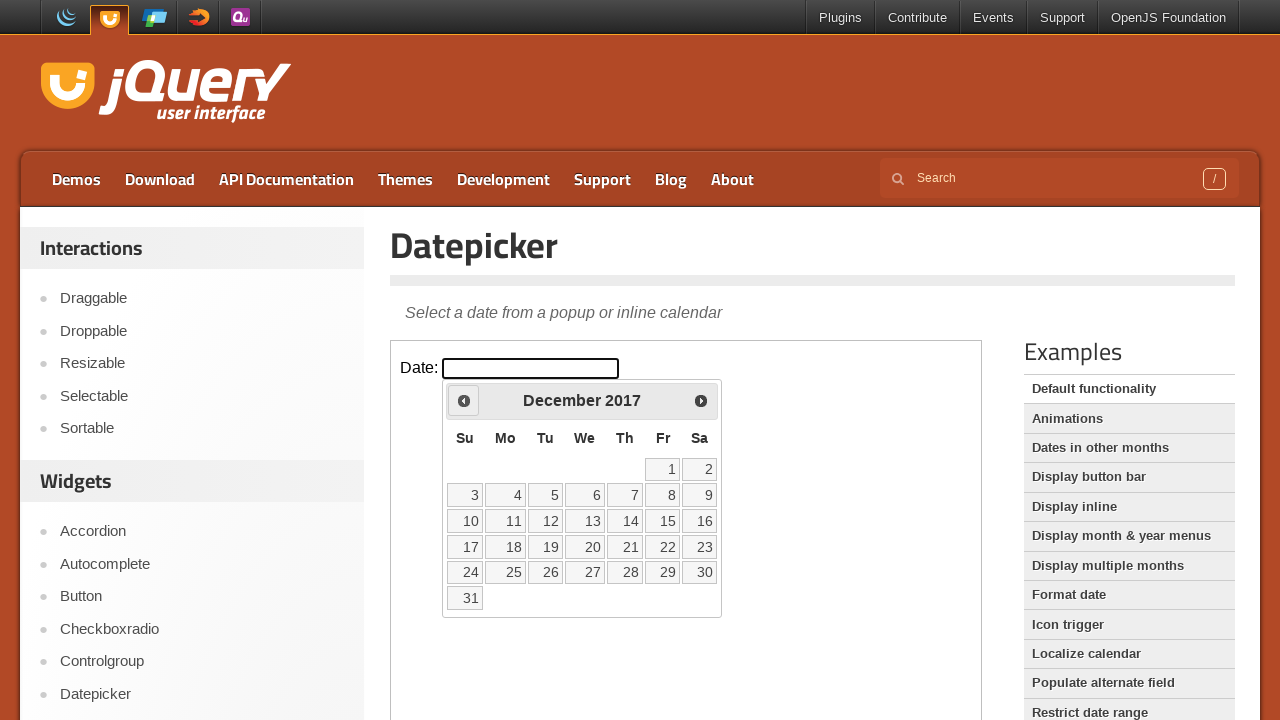

Waited for calendar to update
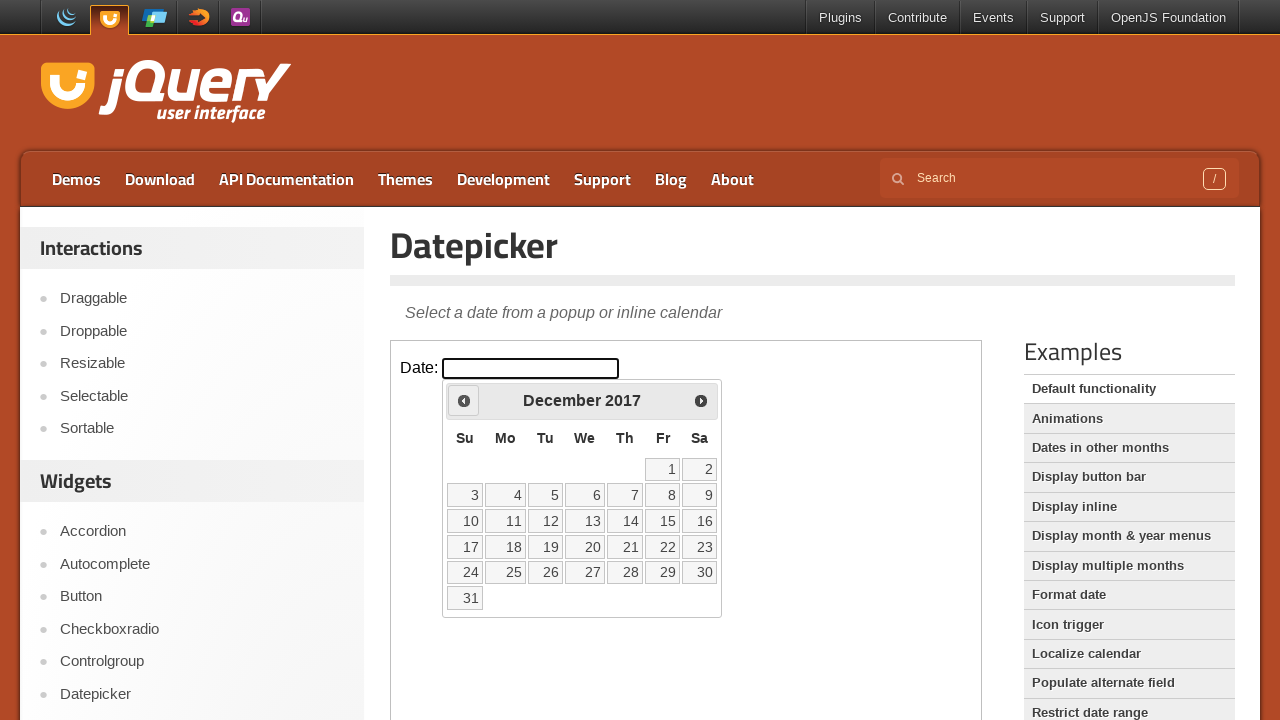

Clicked previous month button (currently showing December 2017) at (464, 400) on iframe >> nth=0 >> internal:control=enter-frame >> span.ui-icon-circle-triangle-
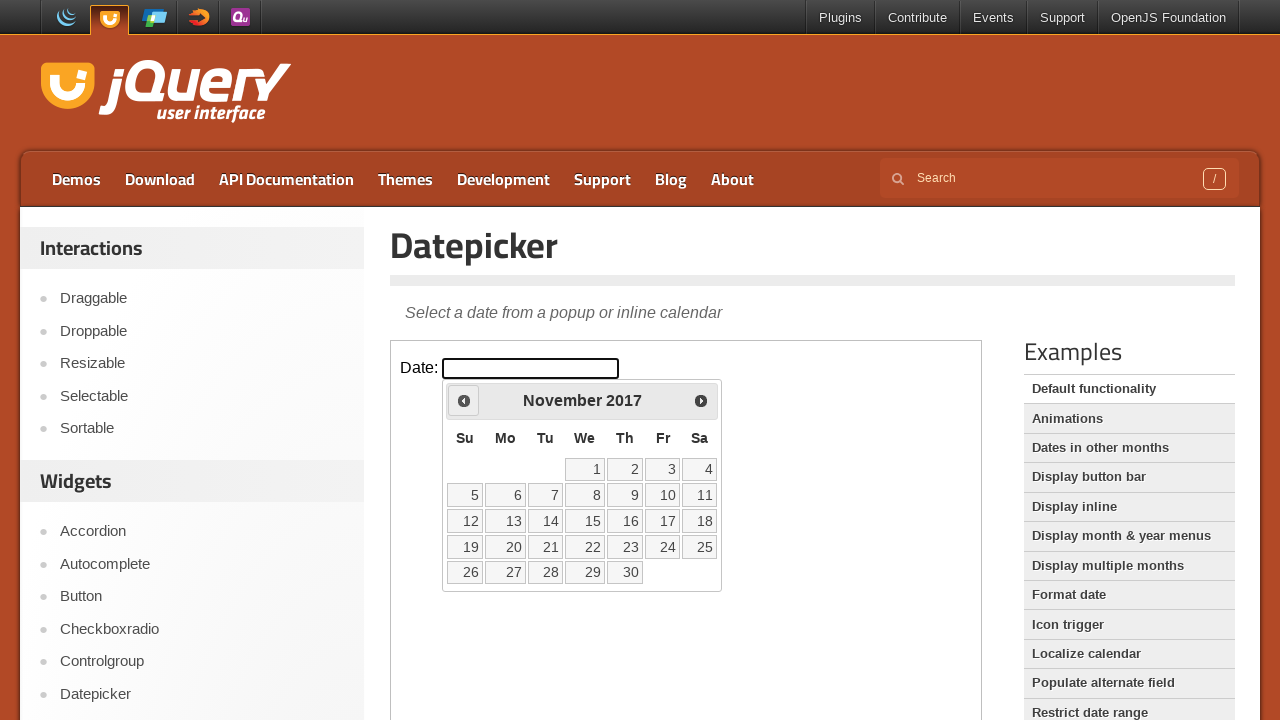

Waited for calendar to update
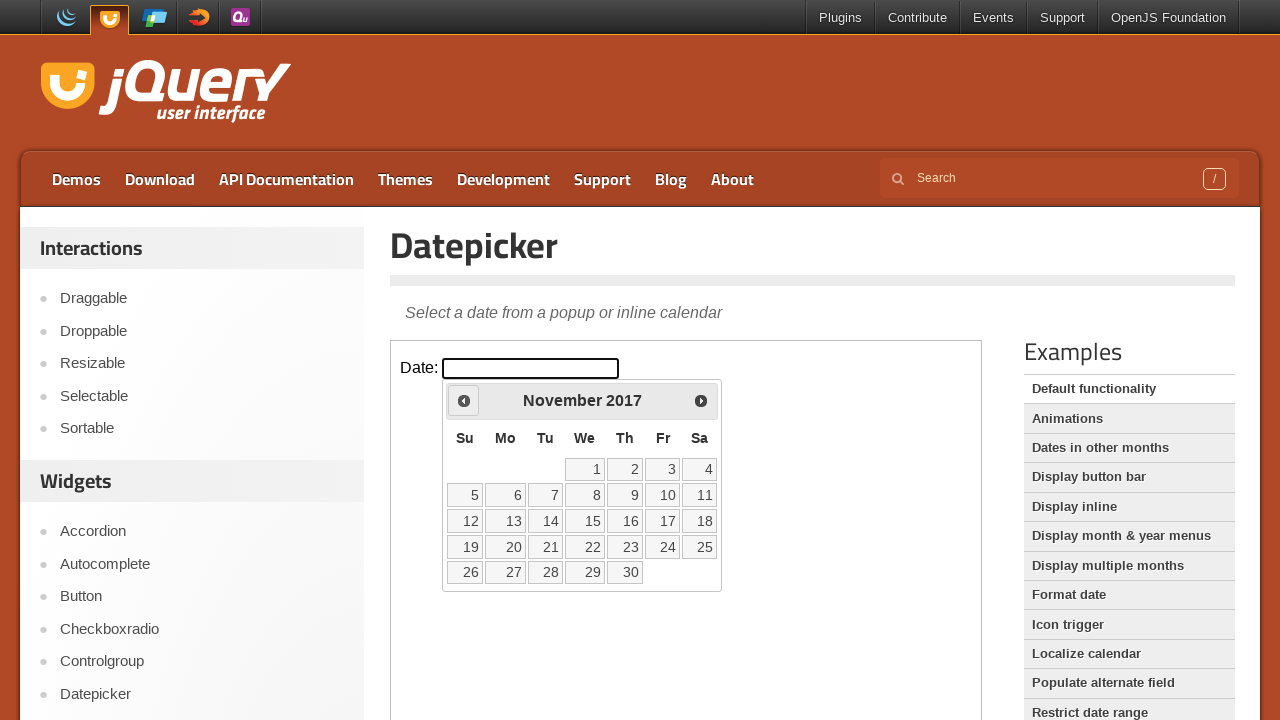

Clicked previous month button (currently showing November 2017) at (464, 400) on iframe >> nth=0 >> internal:control=enter-frame >> span.ui-icon-circle-triangle-
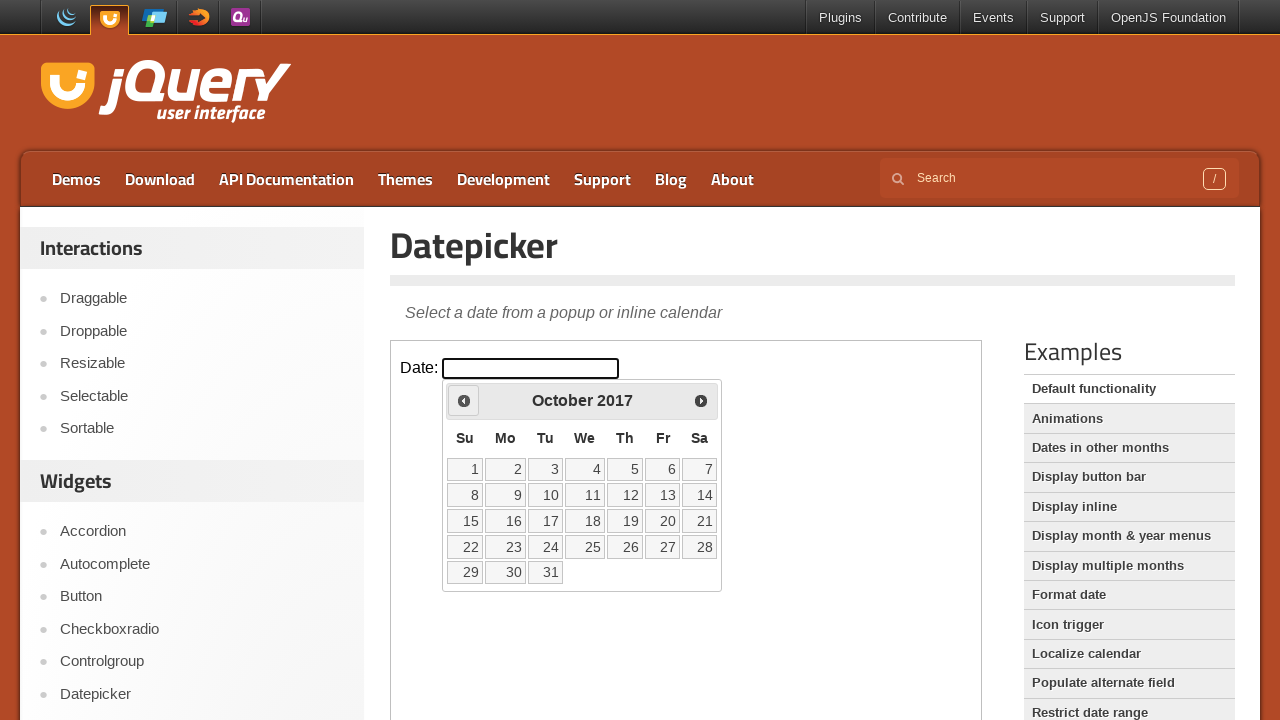

Waited for calendar to update
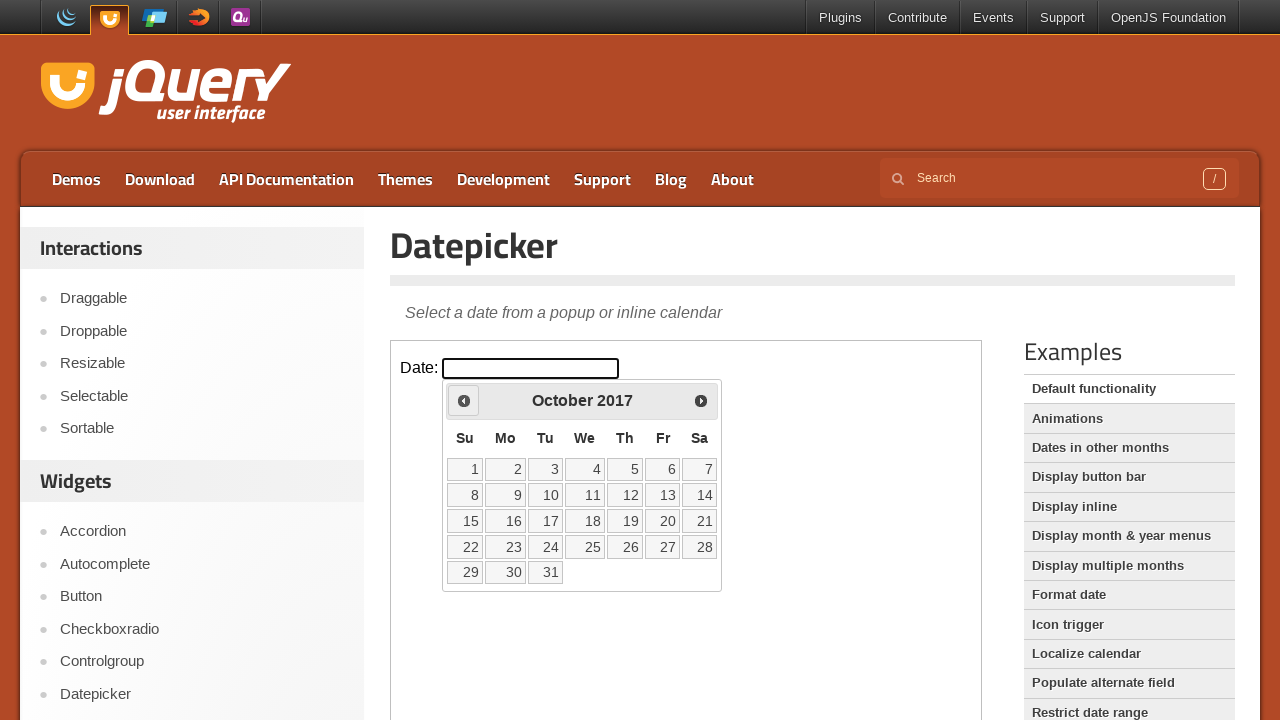

Clicked previous month button (currently showing October 2017) at (464, 400) on iframe >> nth=0 >> internal:control=enter-frame >> span.ui-icon-circle-triangle-
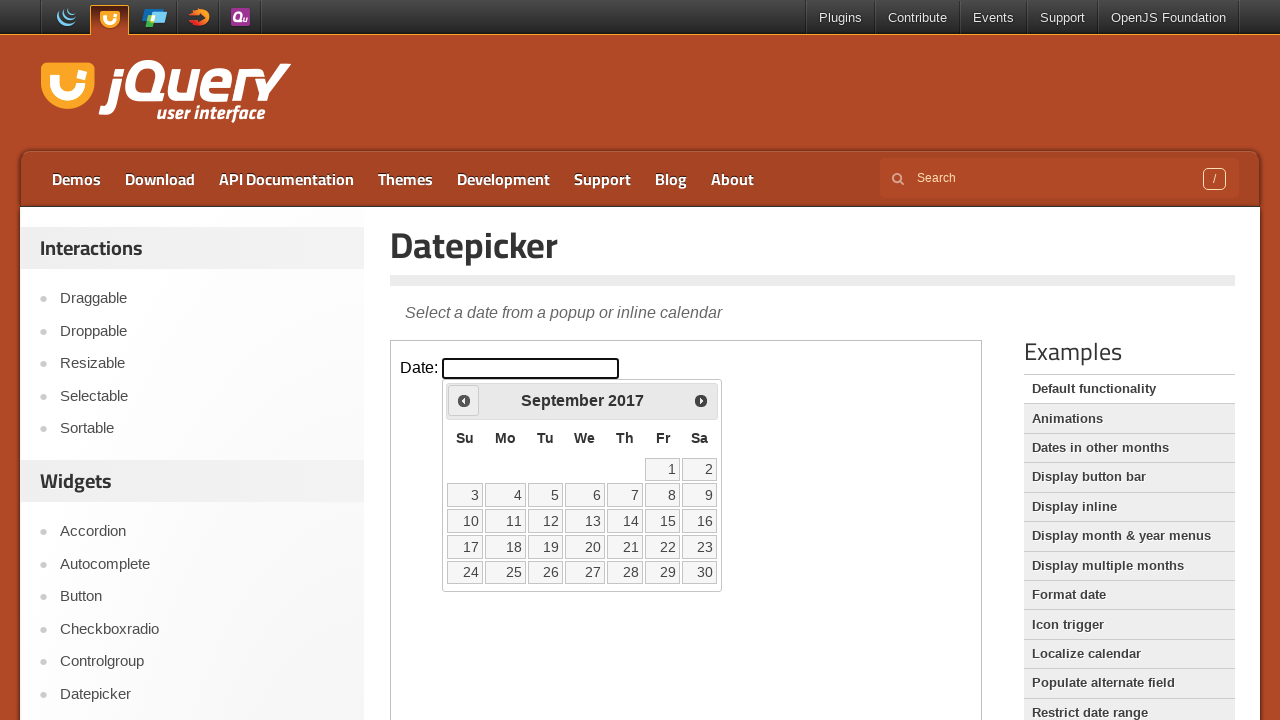

Waited for calendar to update
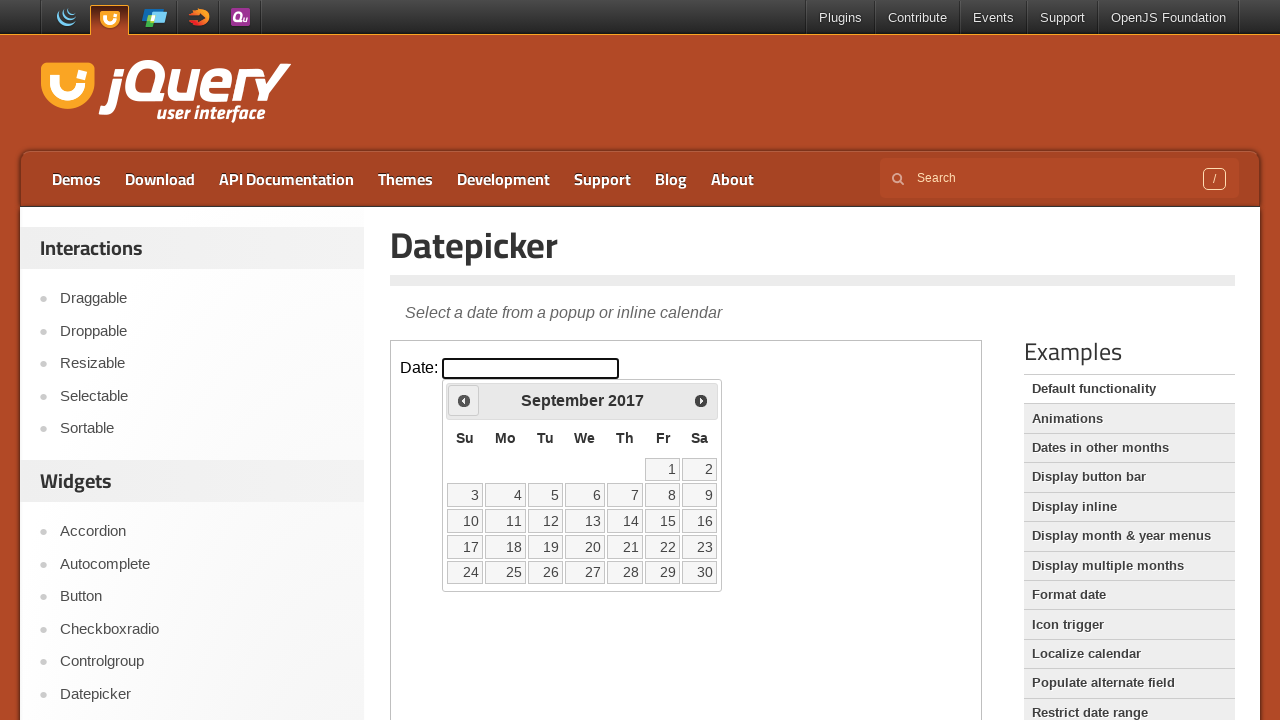

Clicked previous month button (currently showing September 2017) at (464, 400) on iframe >> nth=0 >> internal:control=enter-frame >> span.ui-icon-circle-triangle-
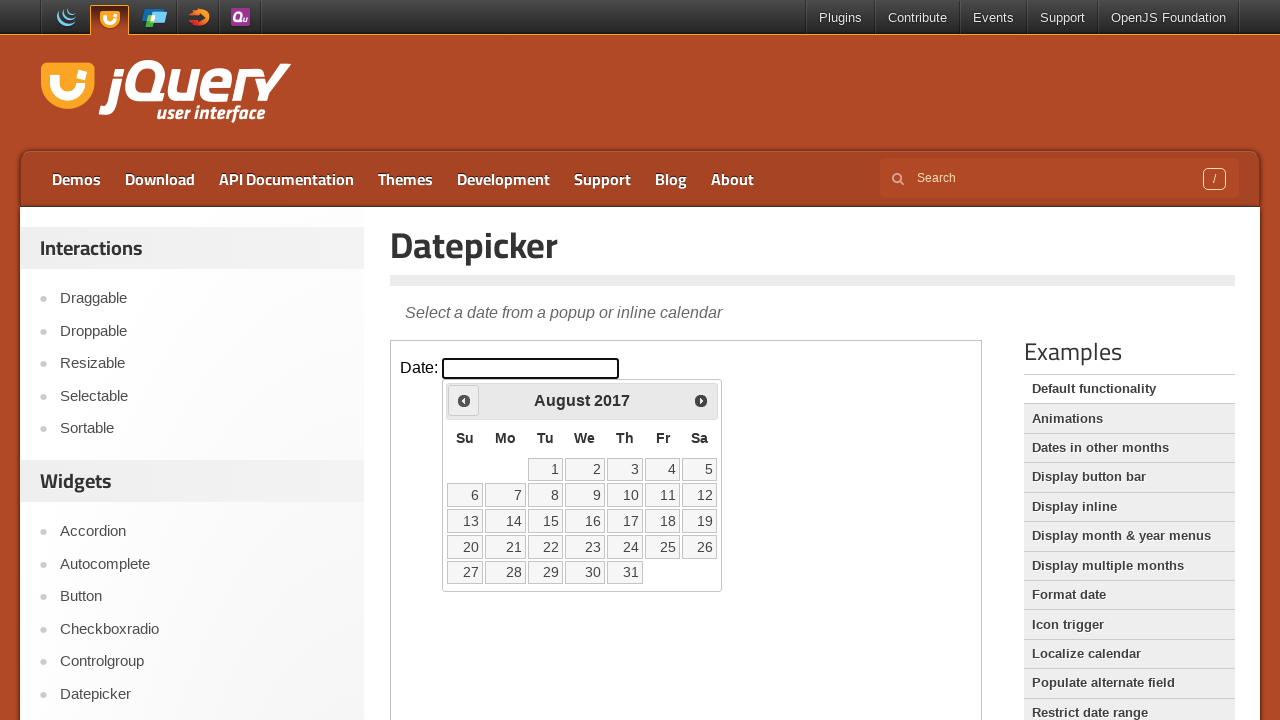

Waited for calendar to update
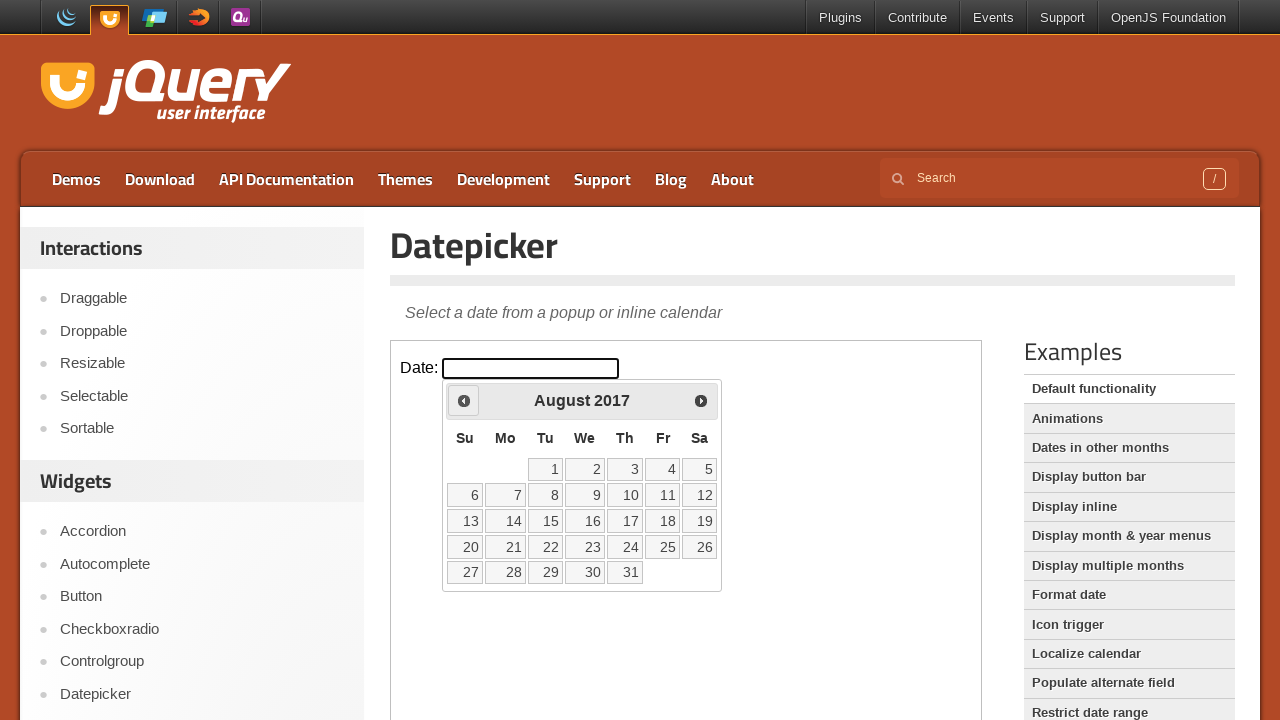

Clicked previous month button (currently showing August 2017) at (464, 400) on iframe >> nth=0 >> internal:control=enter-frame >> span.ui-icon-circle-triangle-
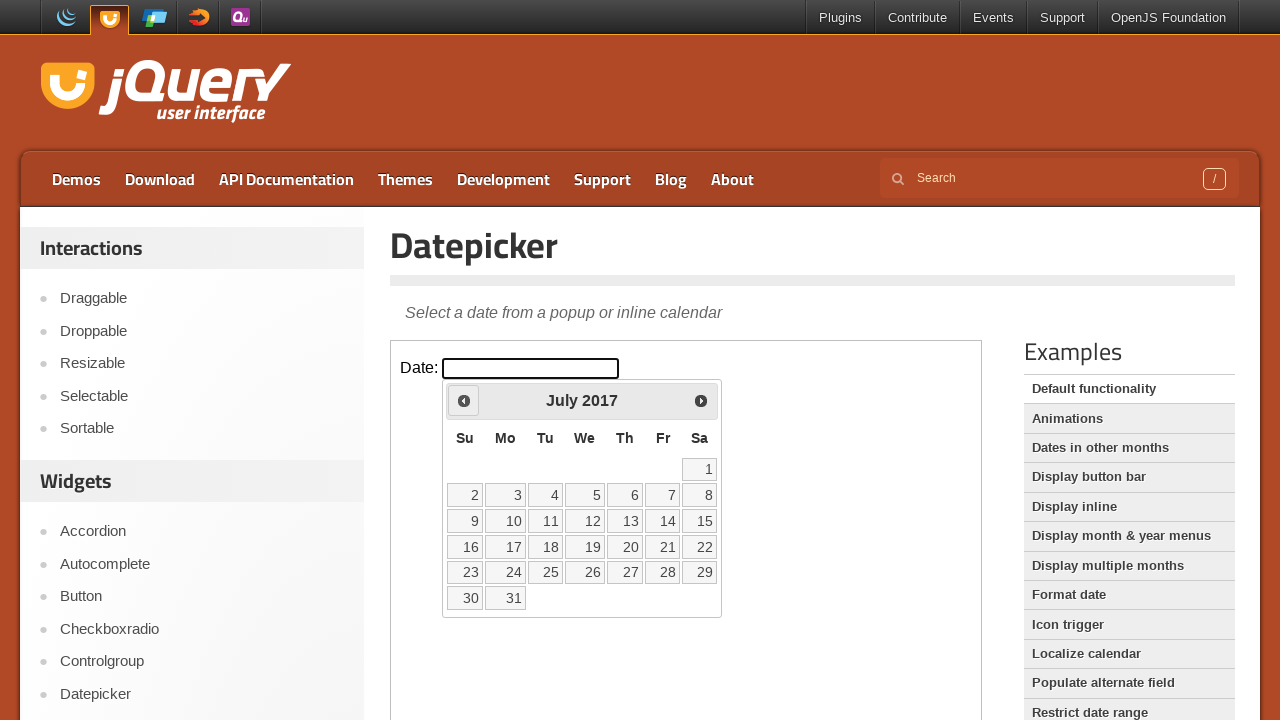

Waited for calendar to update
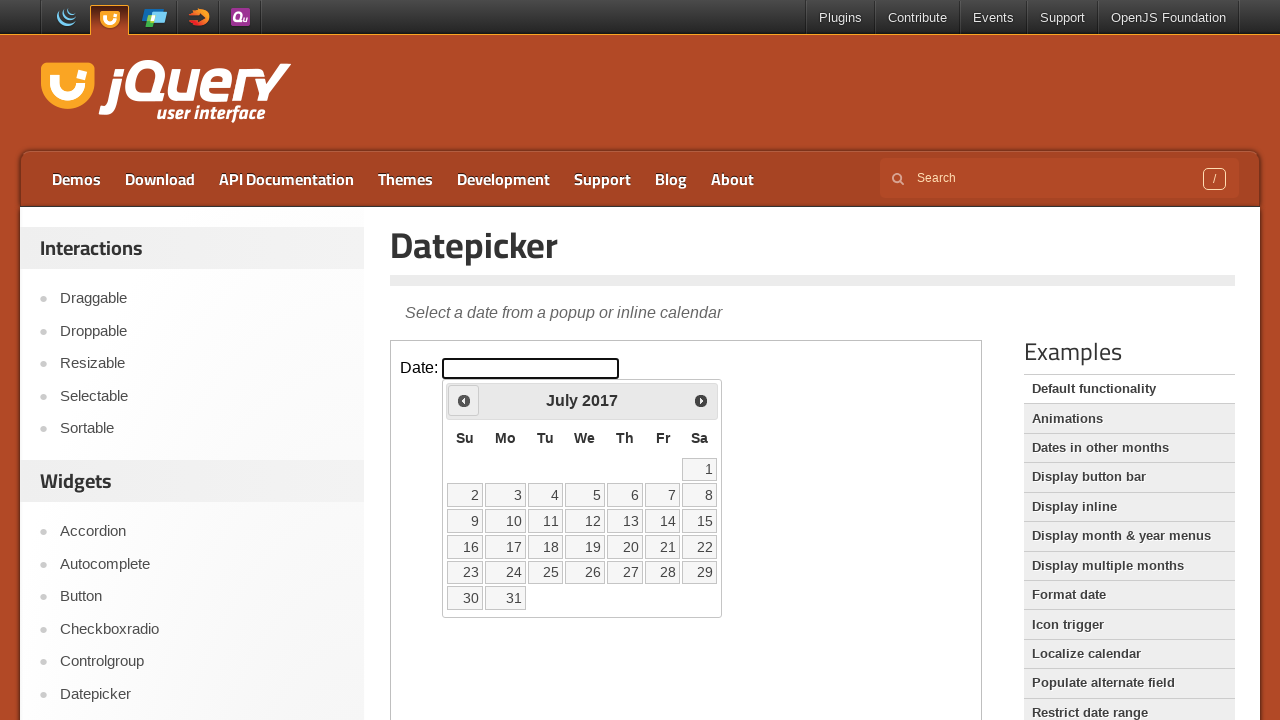

Clicked previous month button (currently showing July 2017) at (464, 400) on iframe >> nth=0 >> internal:control=enter-frame >> span.ui-icon-circle-triangle-
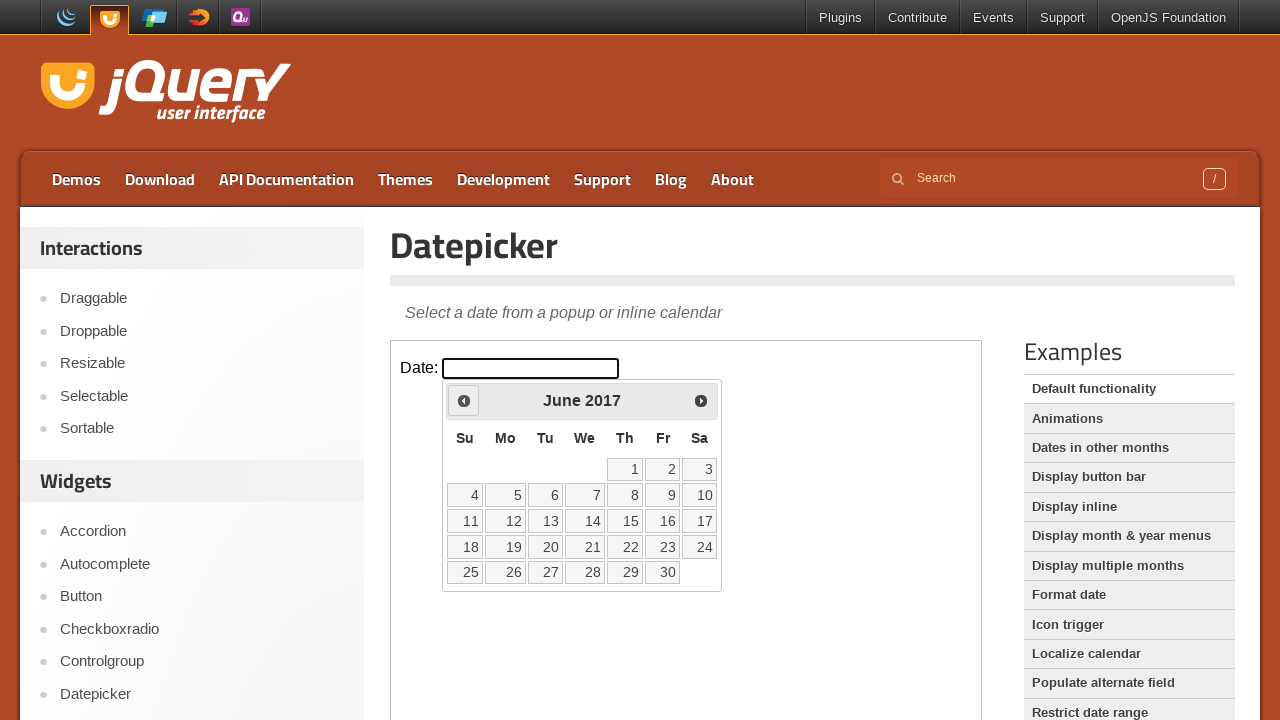

Waited for calendar to update
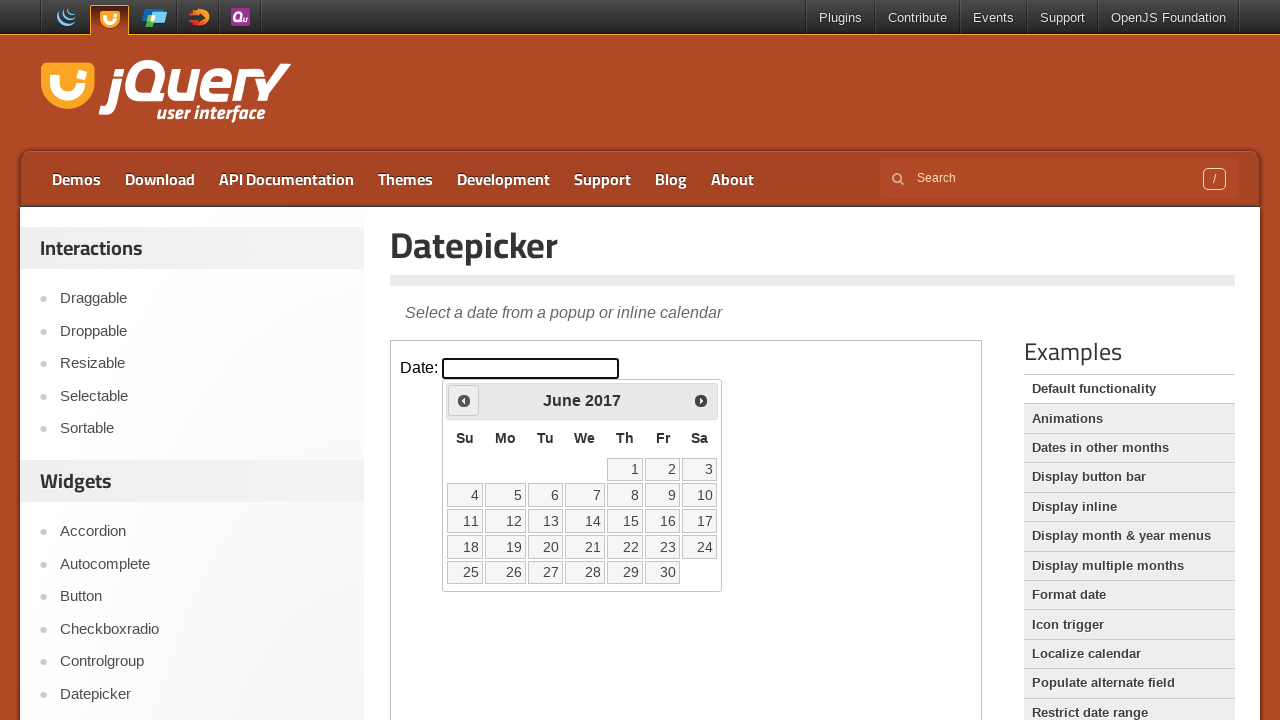

Clicked previous month button (currently showing June 2017) at (464, 400) on iframe >> nth=0 >> internal:control=enter-frame >> span.ui-icon-circle-triangle-
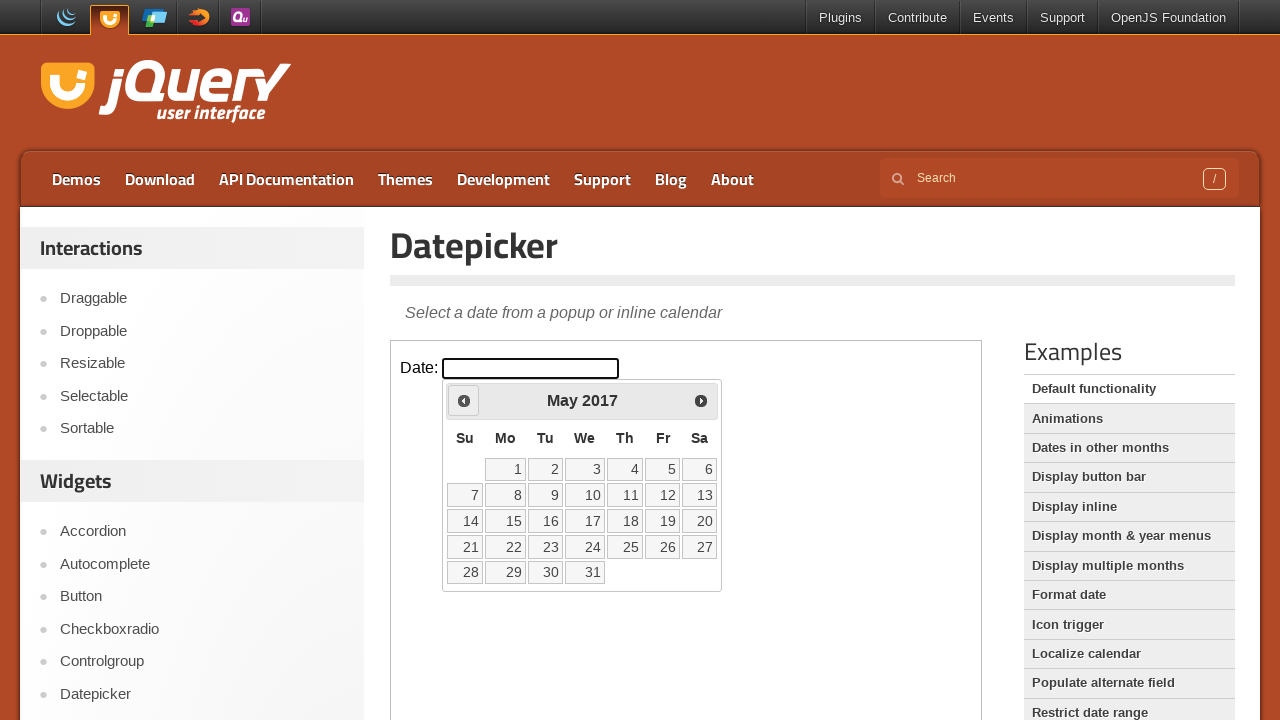

Waited for calendar to update
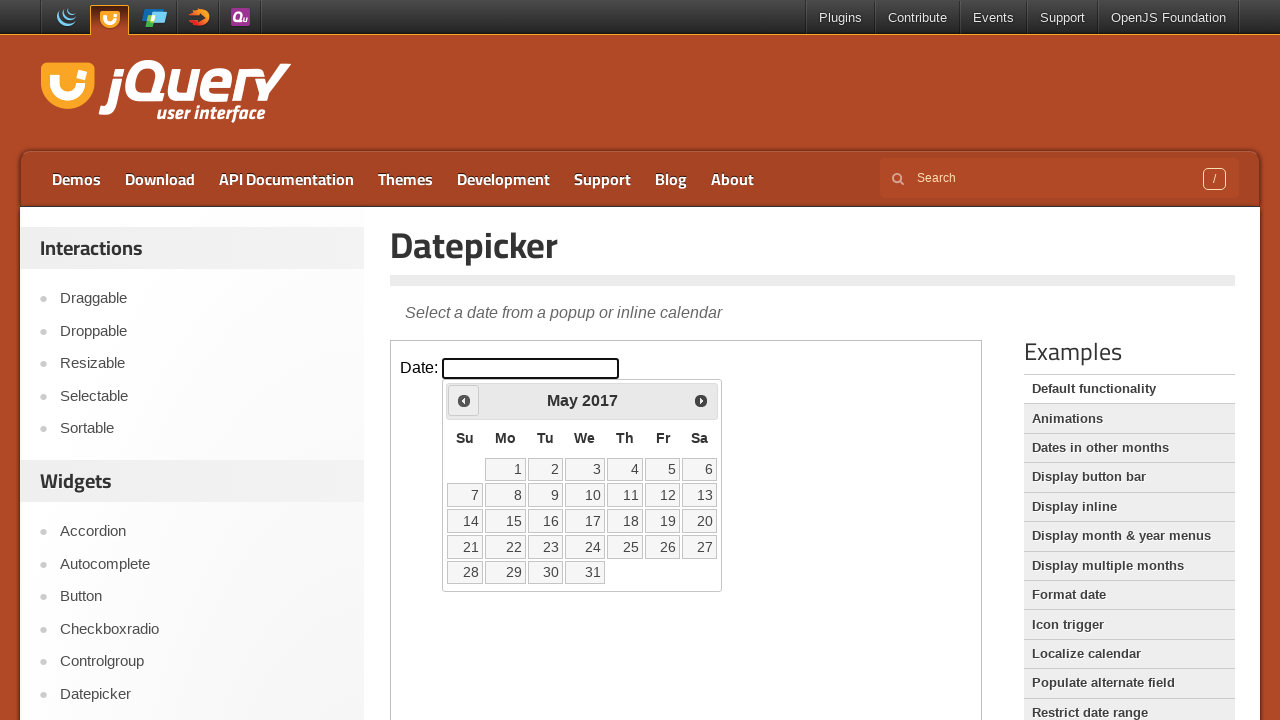

Clicked previous month button (currently showing May 2017) at (464, 400) on iframe >> nth=0 >> internal:control=enter-frame >> span.ui-icon-circle-triangle-
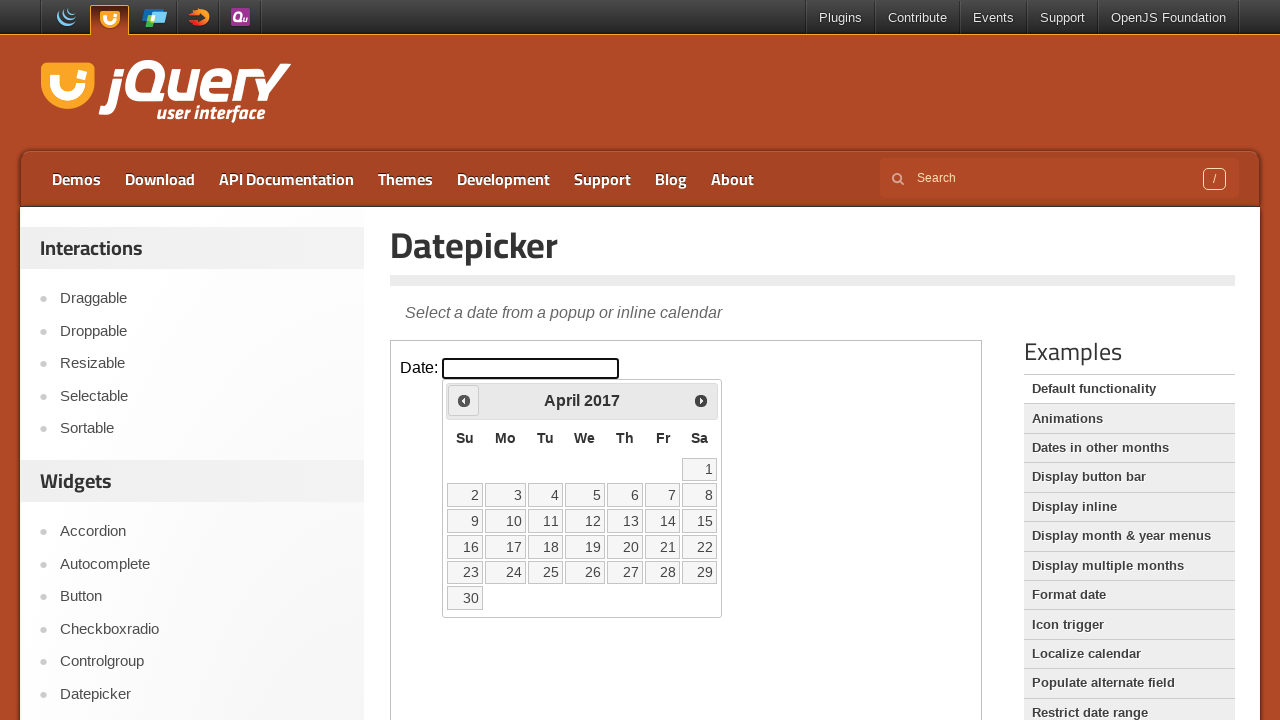

Waited for calendar to update
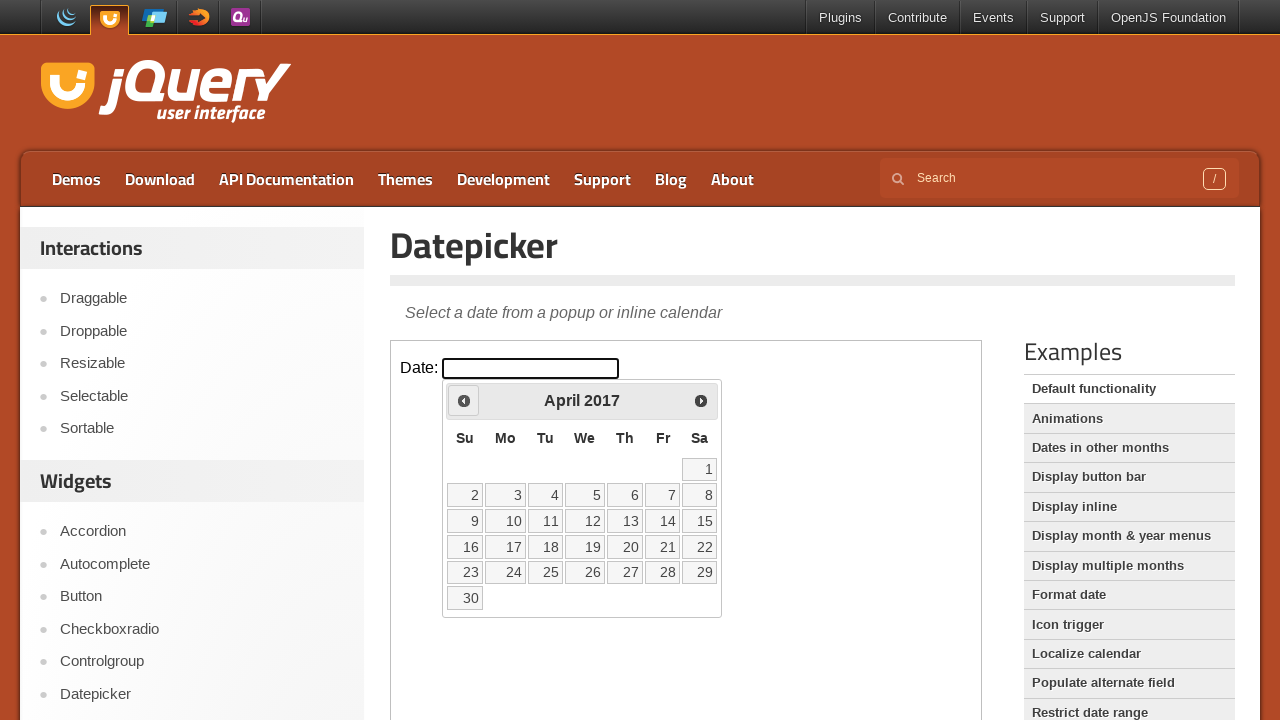

Clicked previous month button (currently showing April 2017) at (464, 400) on iframe >> nth=0 >> internal:control=enter-frame >> span.ui-icon-circle-triangle-
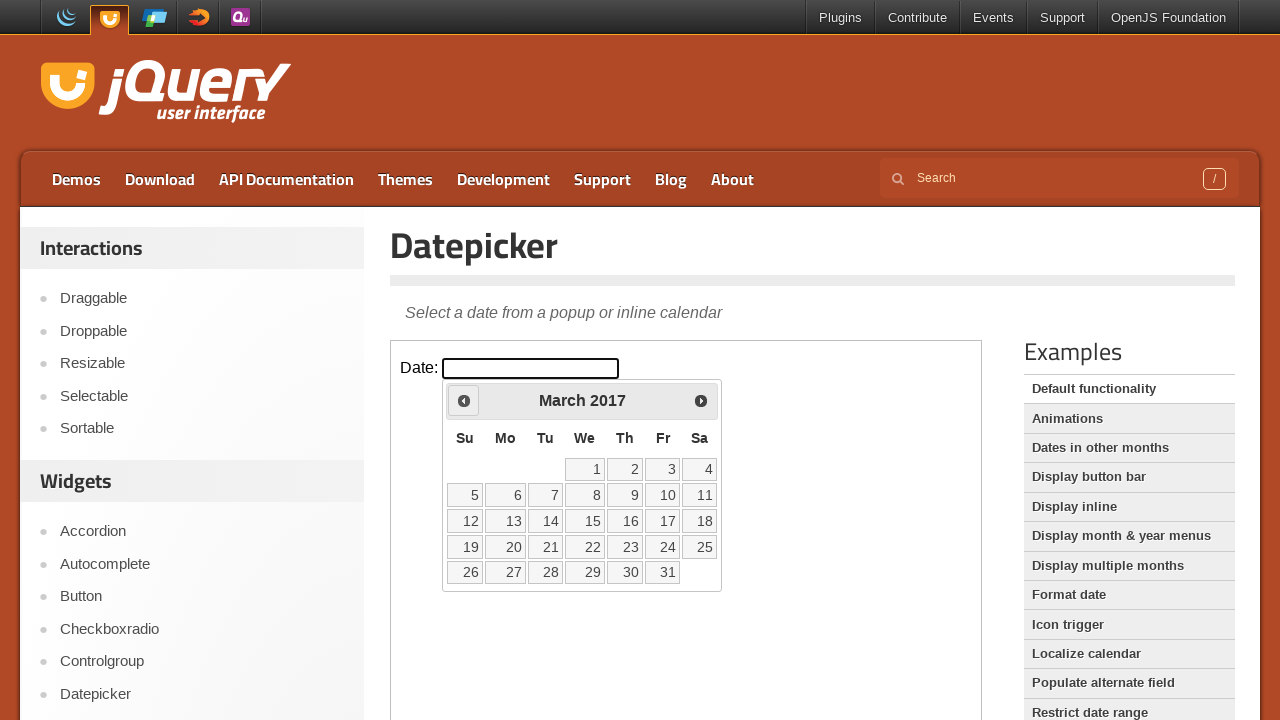

Waited for calendar to update
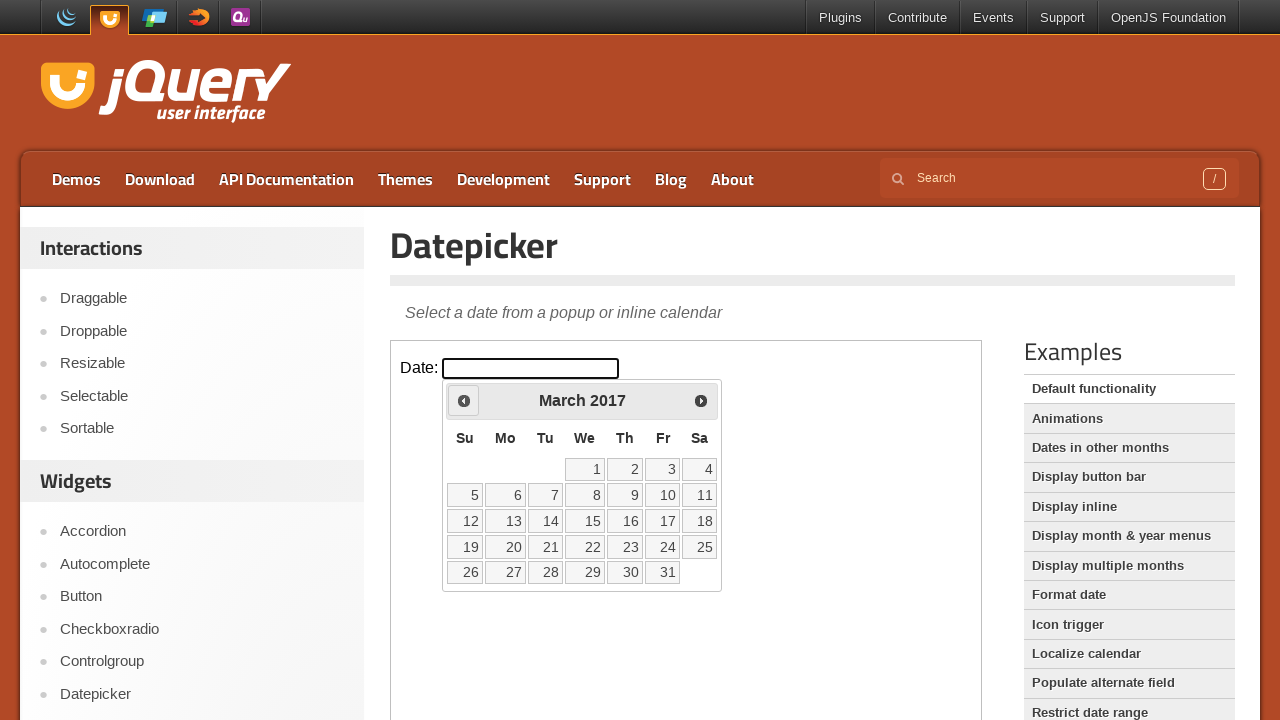

Clicked previous month button (currently showing March 2017) at (464, 400) on iframe >> nth=0 >> internal:control=enter-frame >> span.ui-icon-circle-triangle-
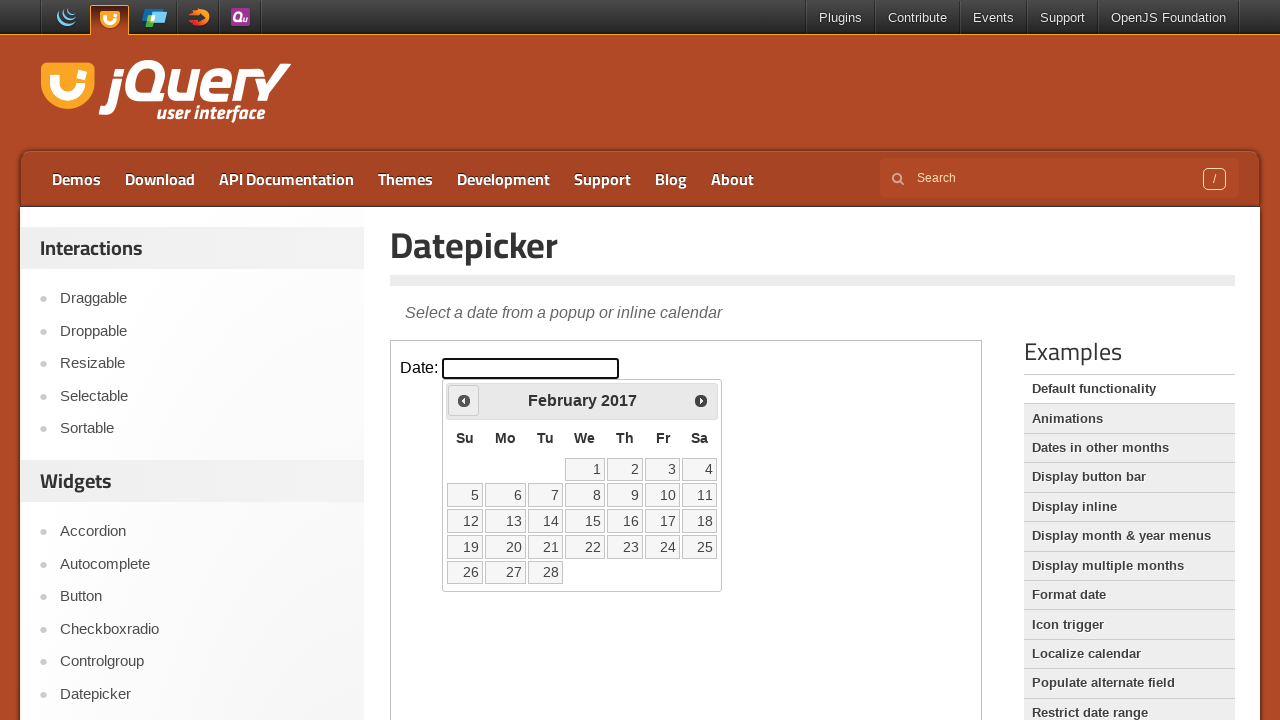

Waited for calendar to update
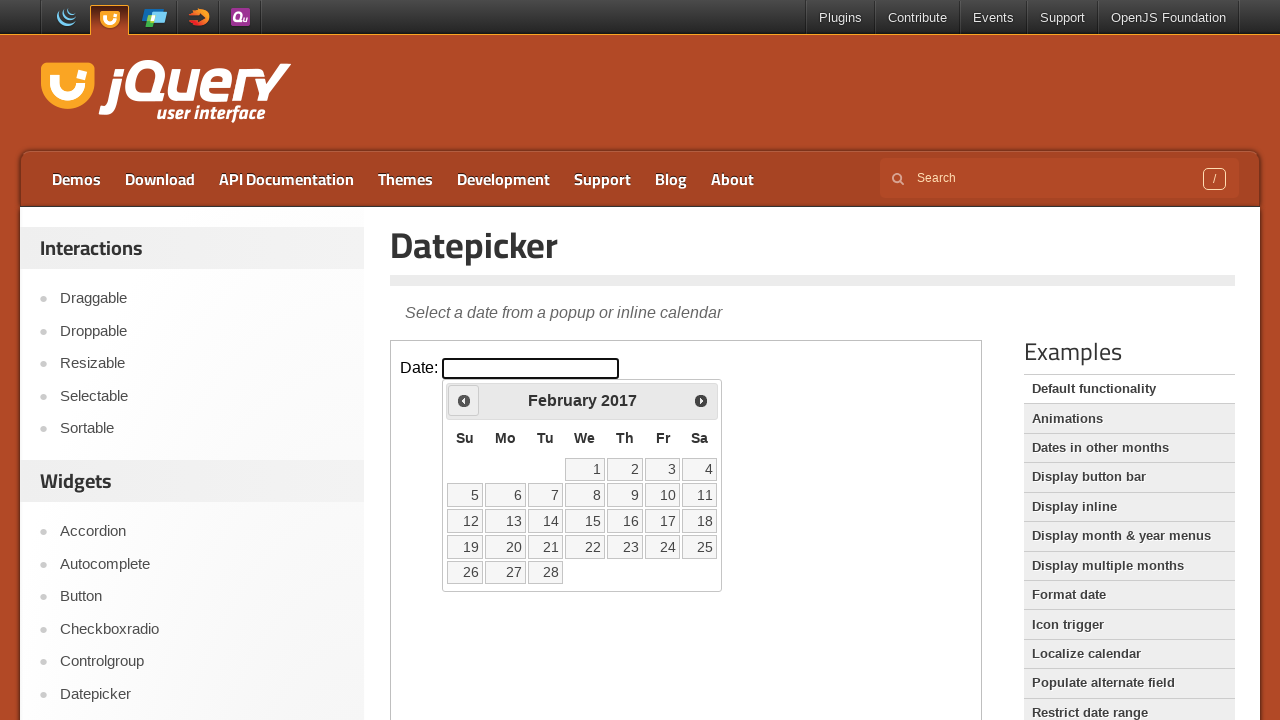

Clicked previous month button (currently showing February 2017) at (464, 400) on iframe >> nth=0 >> internal:control=enter-frame >> span.ui-icon-circle-triangle-
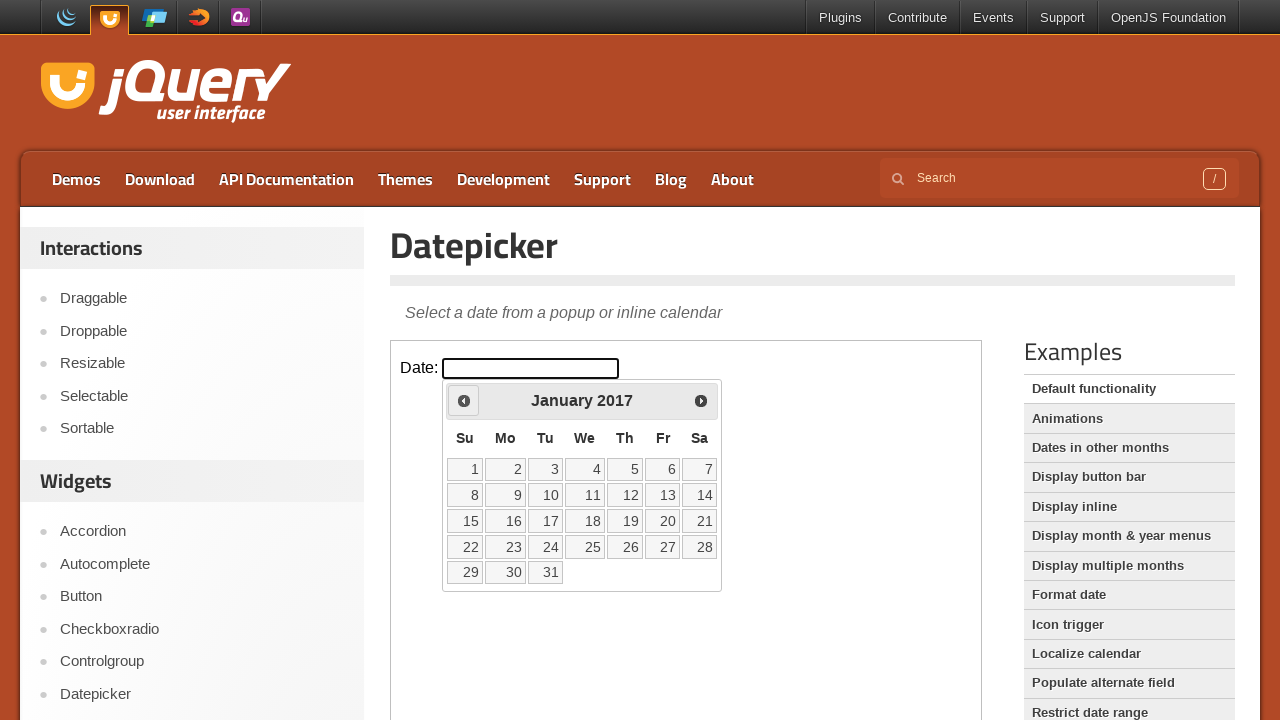

Waited for calendar to update
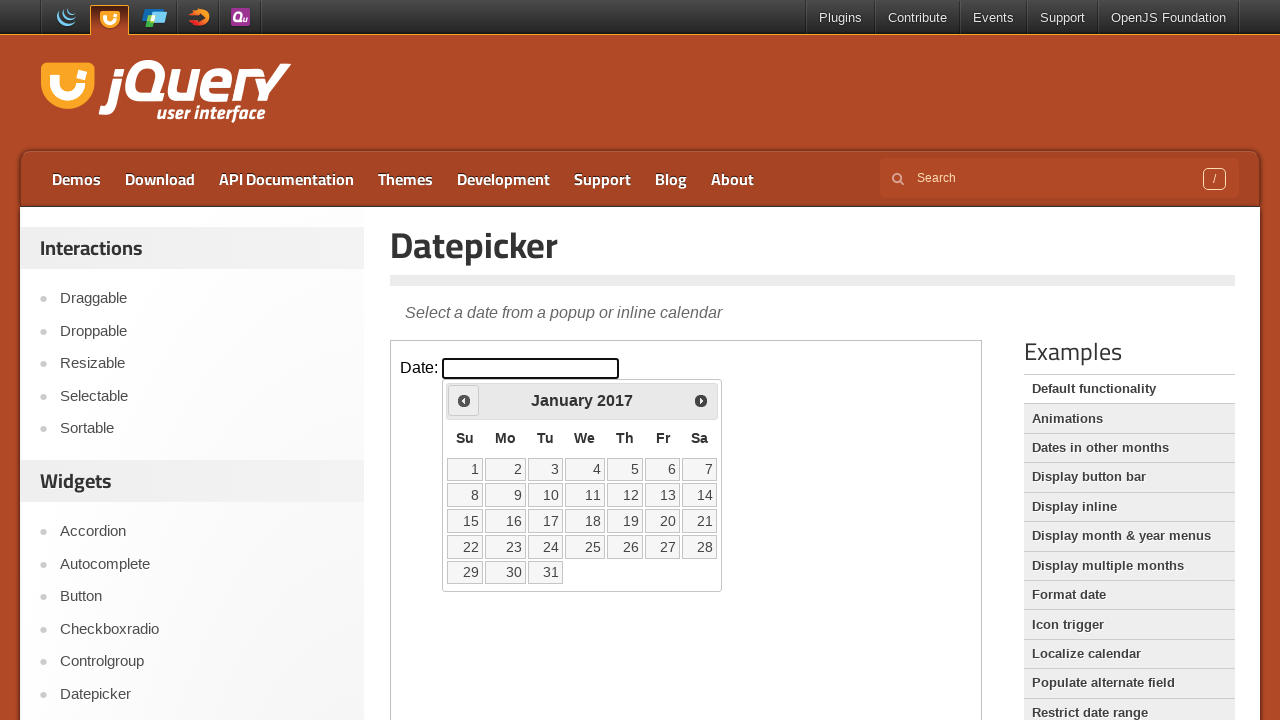

Clicked previous month button (currently showing January 2017) at (464, 400) on iframe >> nth=0 >> internal:control=enter-frame >> span.ui-icon-circle-triangle-
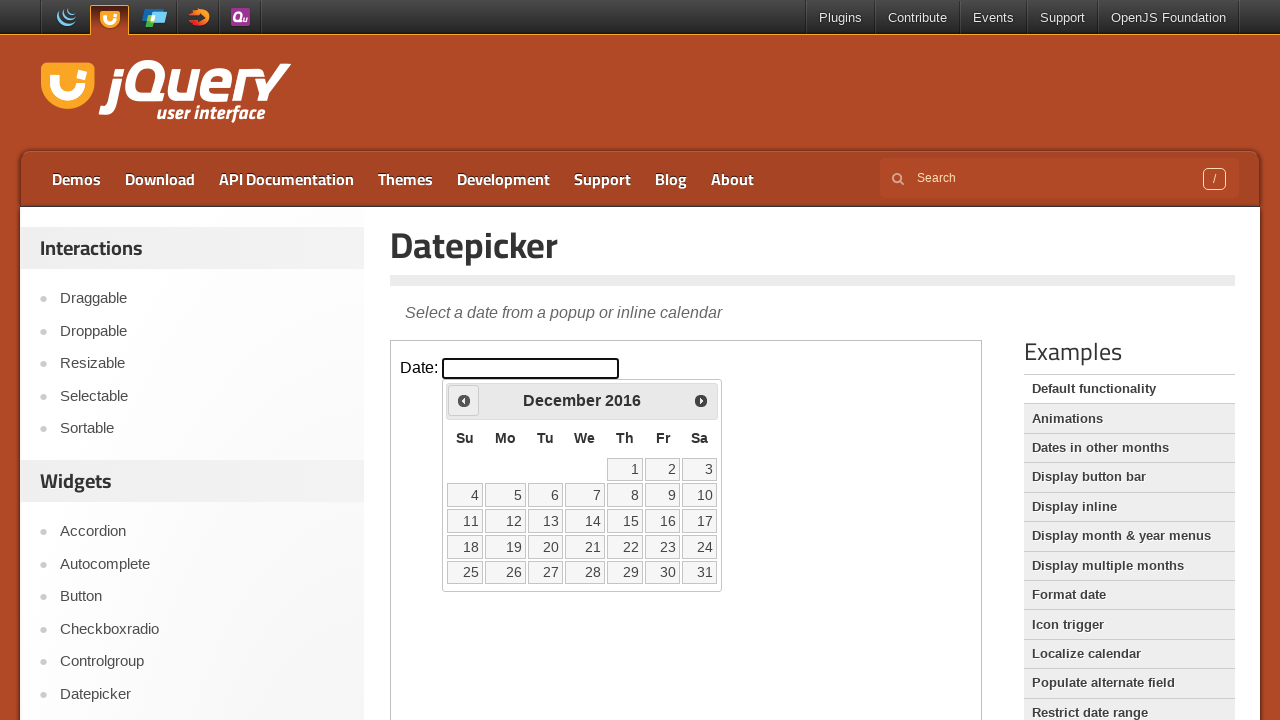

Waited for calendar to update
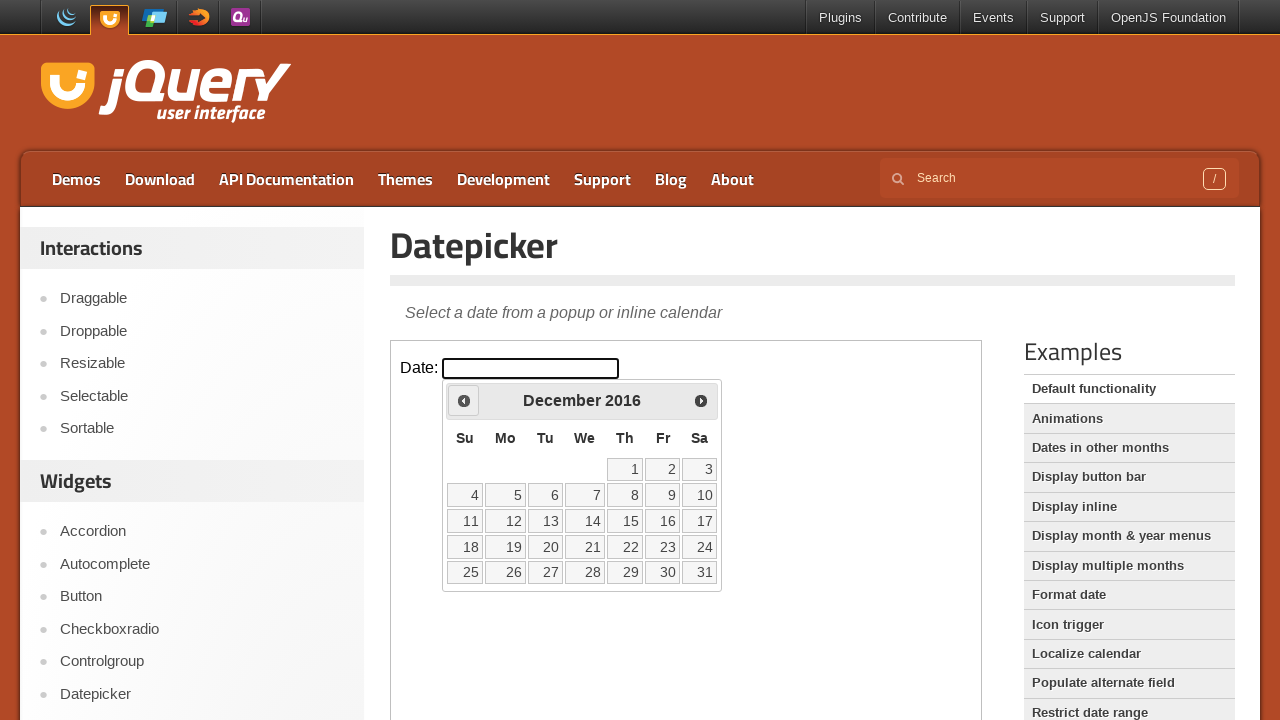

Clicked previous month button (currently showing December 2016) at (464, 400) on iframe >> nth=0 >> internal:control=enter-frame >> span.ui-icon-circle-triangle-
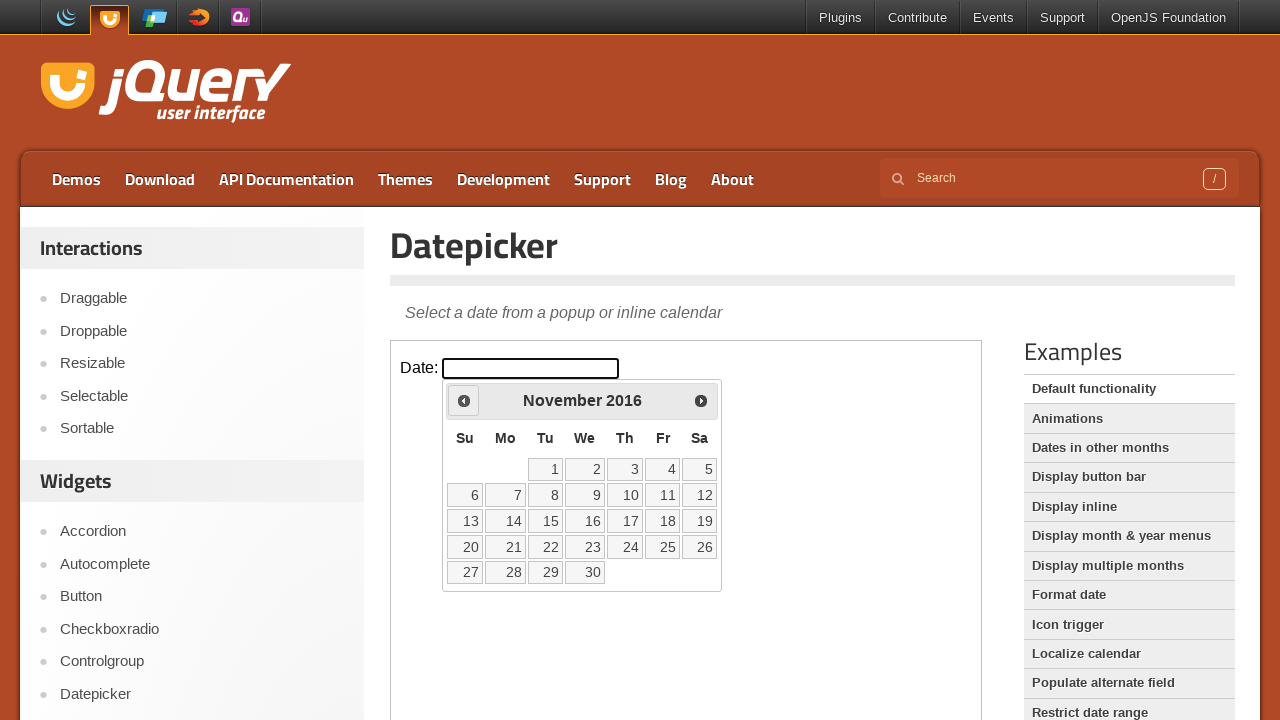

Waited for calendar to update
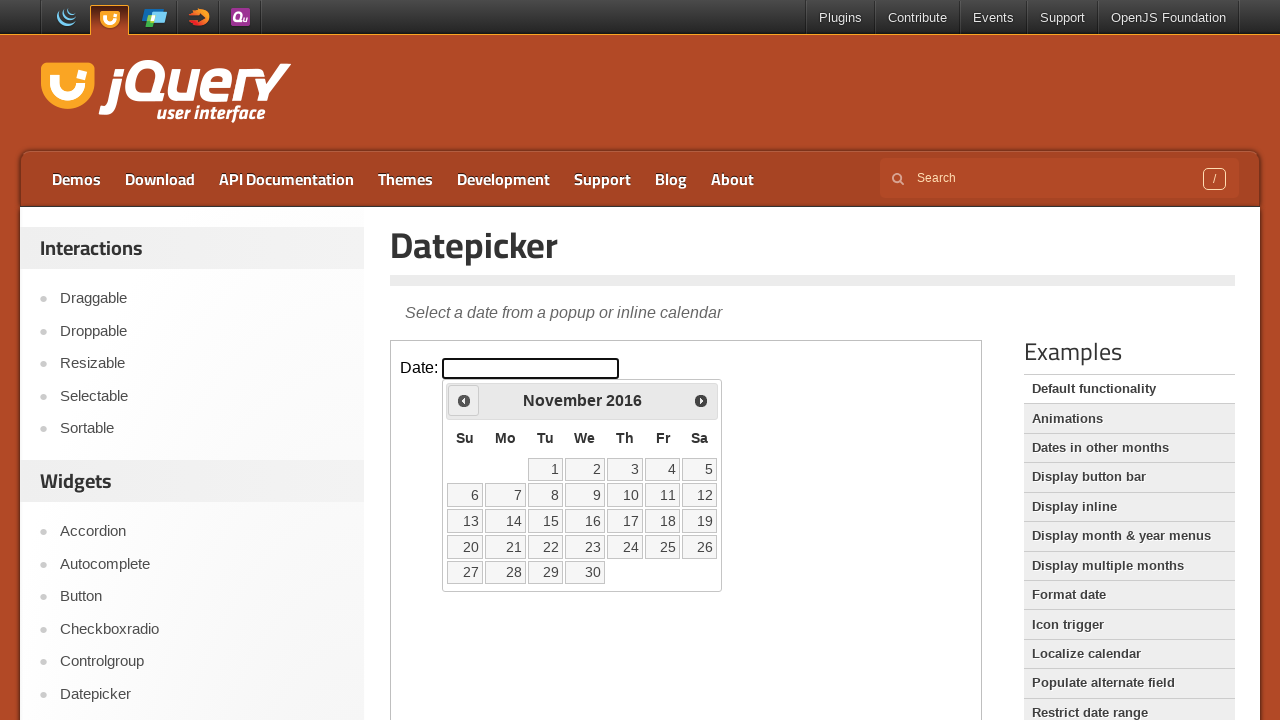

Clicked previous month button (currently showing November 2016) at (464, 400) on iframe >> nth=0 >> internal:control=enter-frame >> span.ui-icon-circle-triangle-
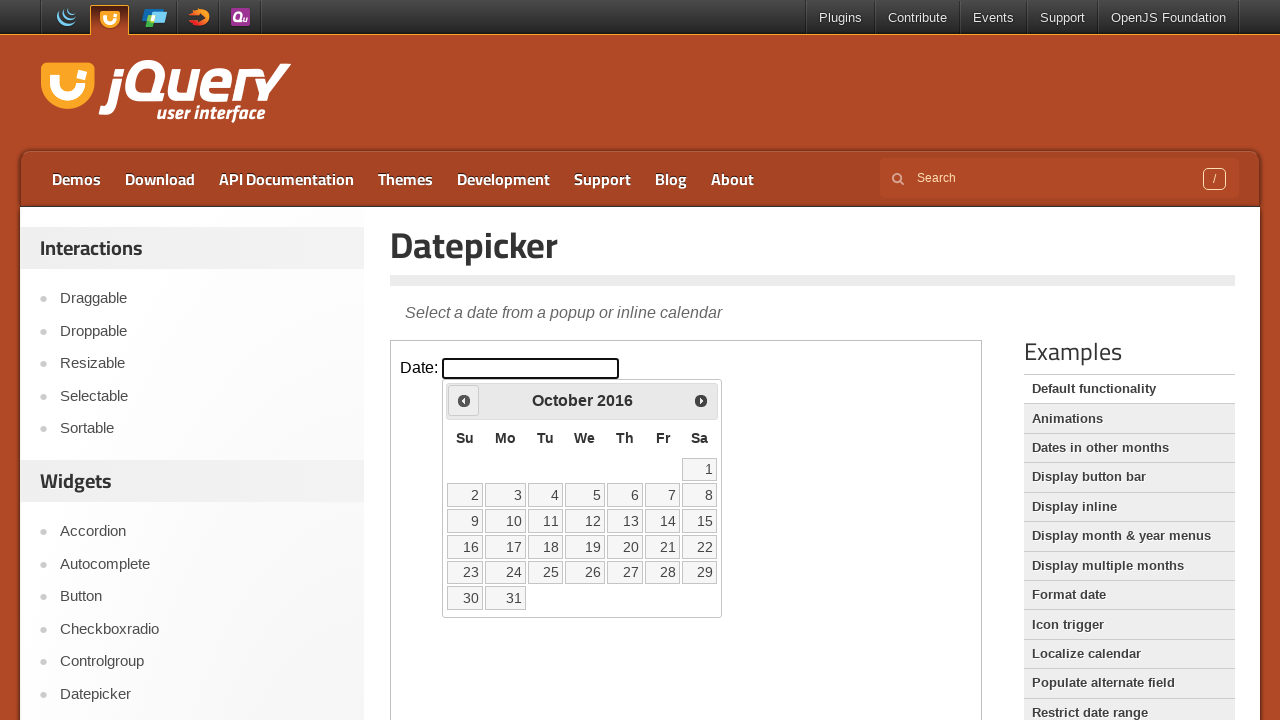

Waited for calendar to update
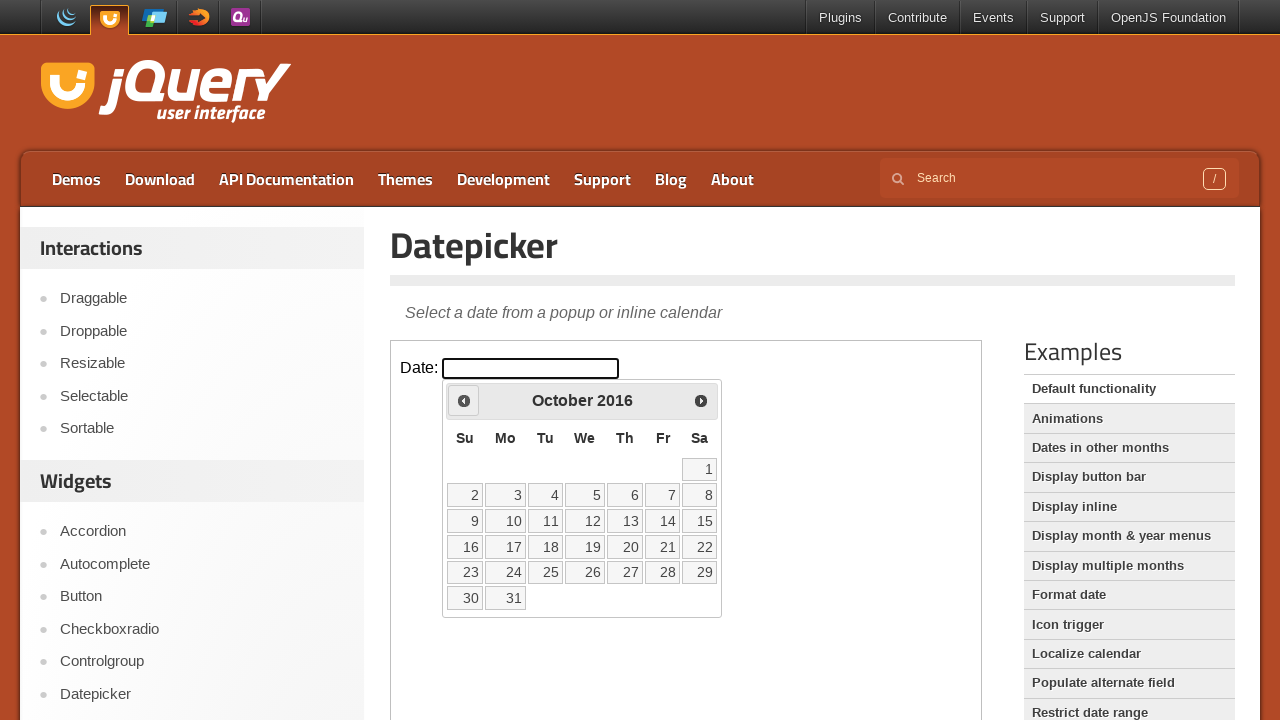

Clicked previous month button (currently showing October 2016) at (464, 400) on iframe >> nth=0 >> internal:control=enter-frame >> span.ui-icon-circle-triangle-
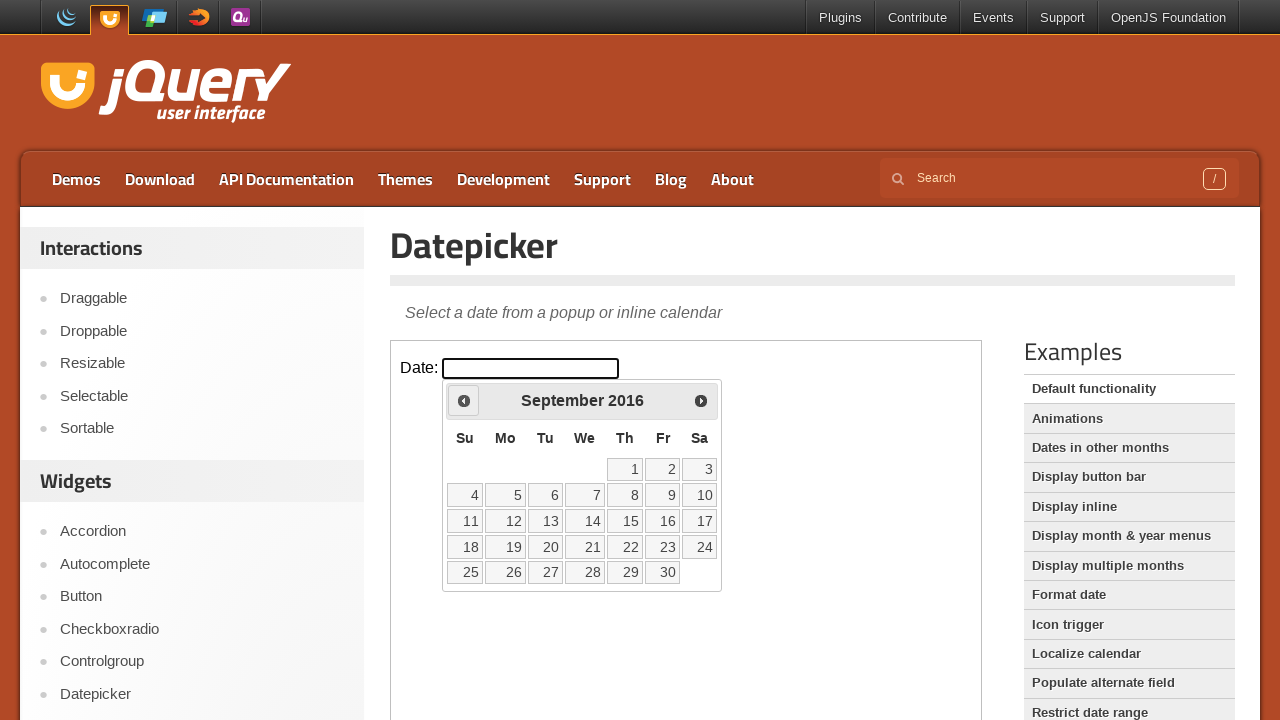

Waited for calendar to update
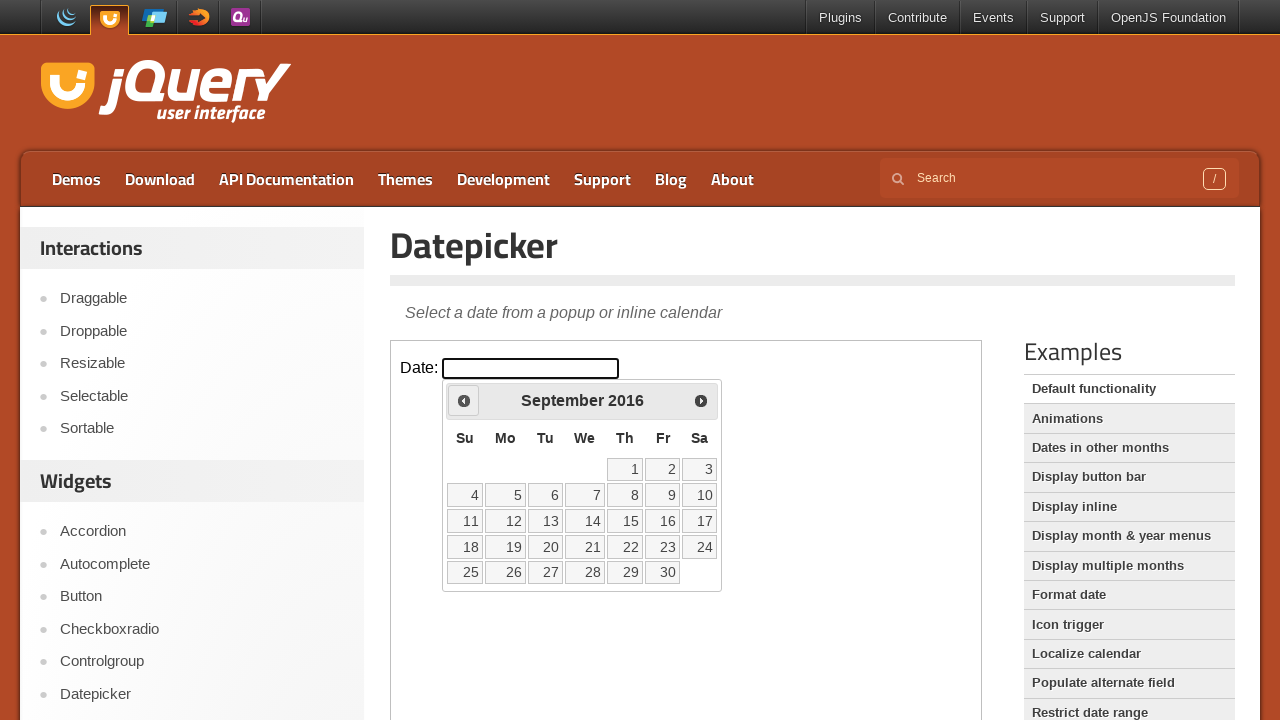

Clicked previous month button (currently showing September 2016) at (464, 400) on iframe >> nth=0 >> internal:control=enter-frame >> span.ui-icon-circle-triangle-
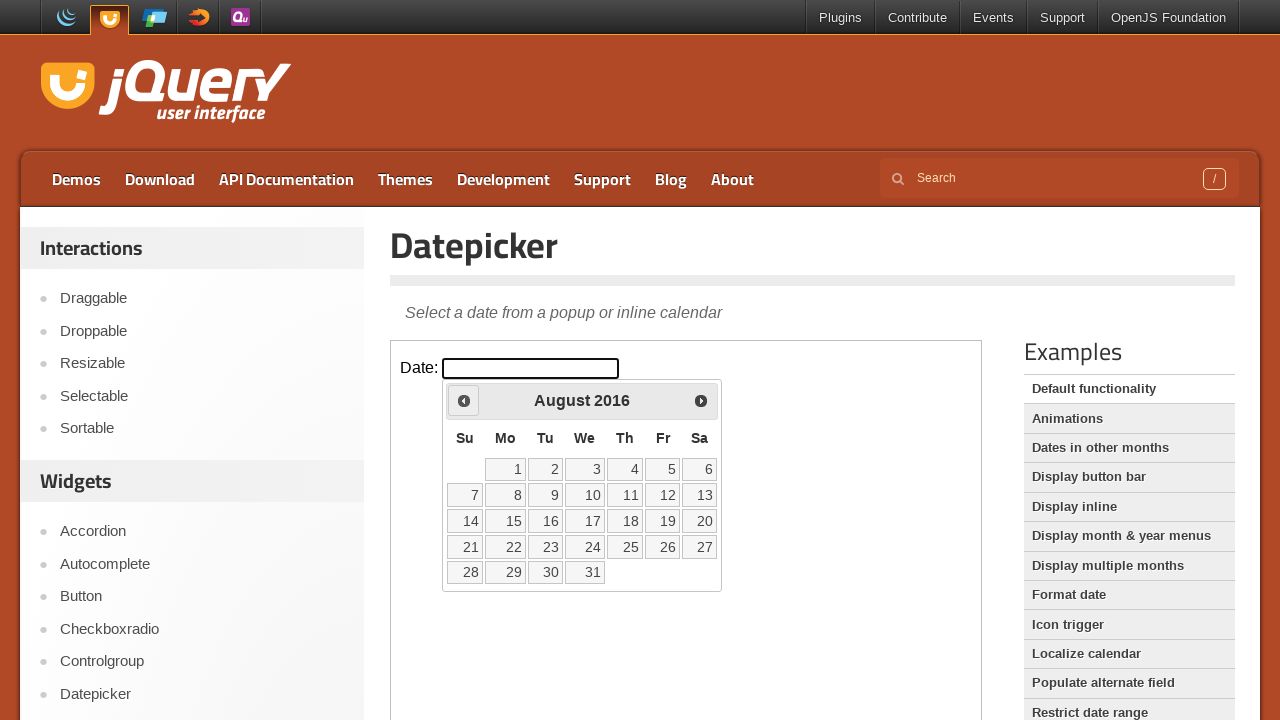

Waited for calendar to update
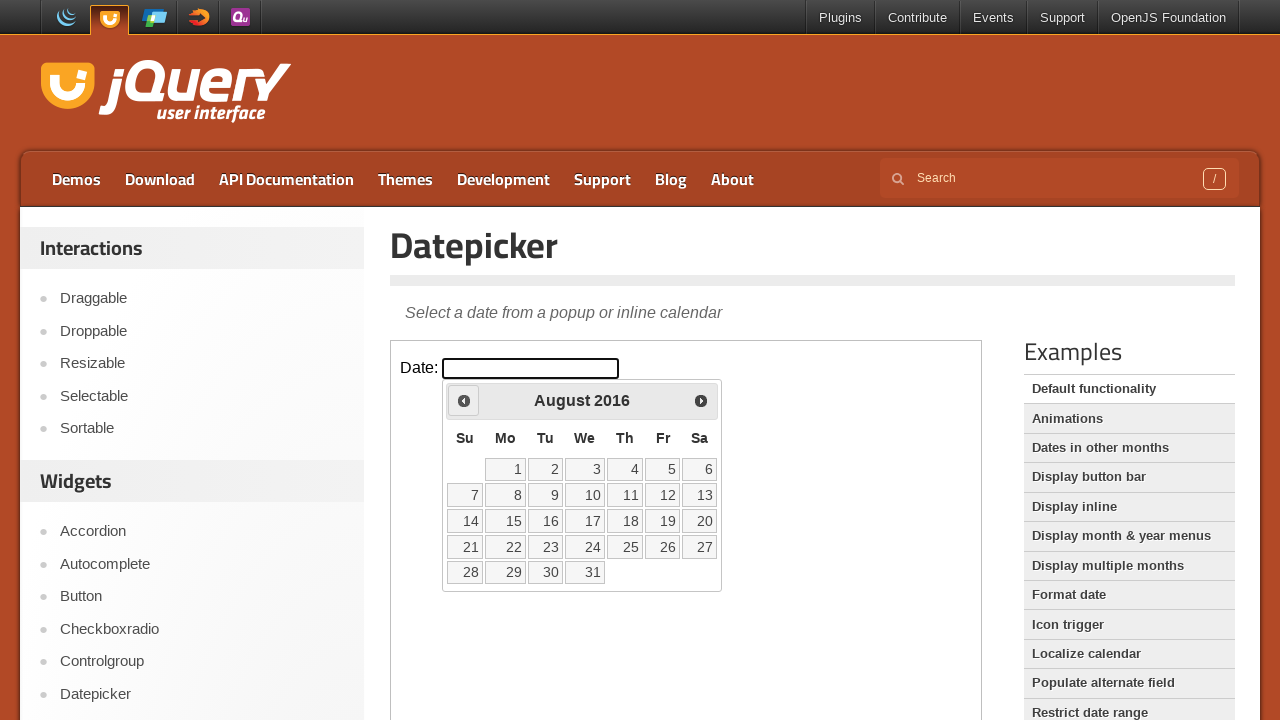

Clicked previous month button (currently showing August 2016) at (464, 400) on iframe >> nth=0 >> internal:control=enter-frame >> span.ui-icon-circle-triangle-
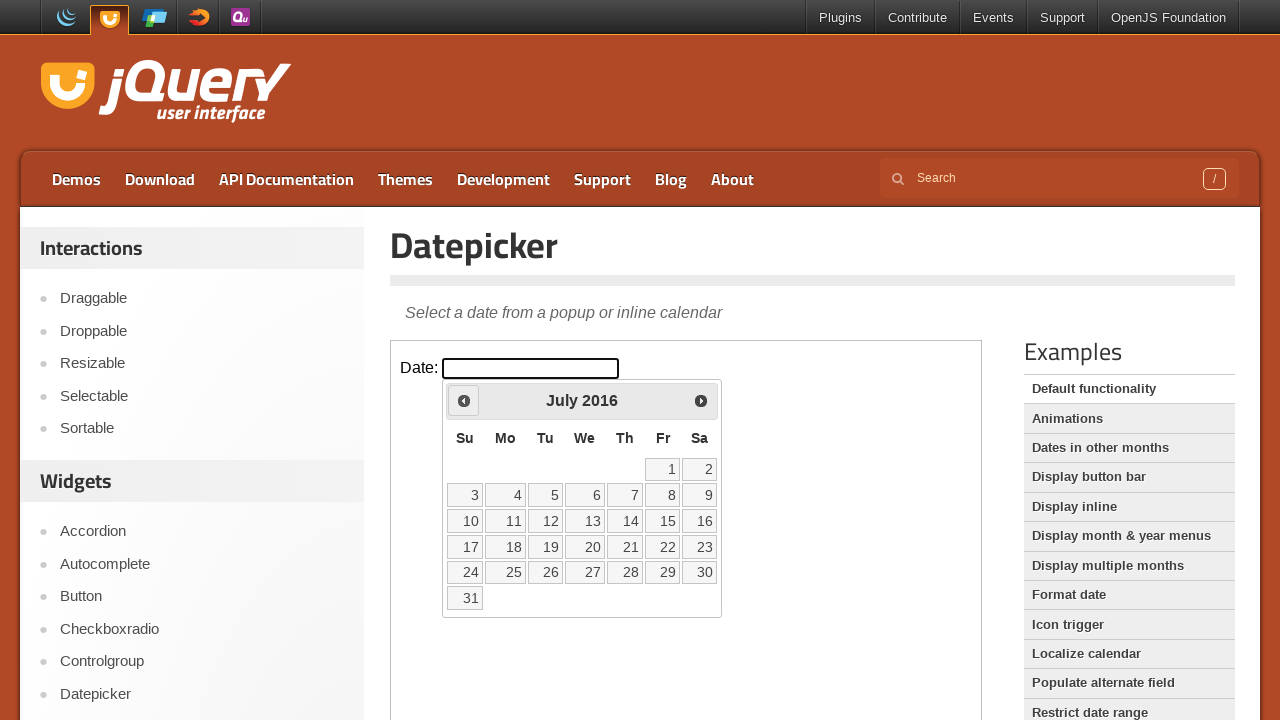

Waited for calendar to update
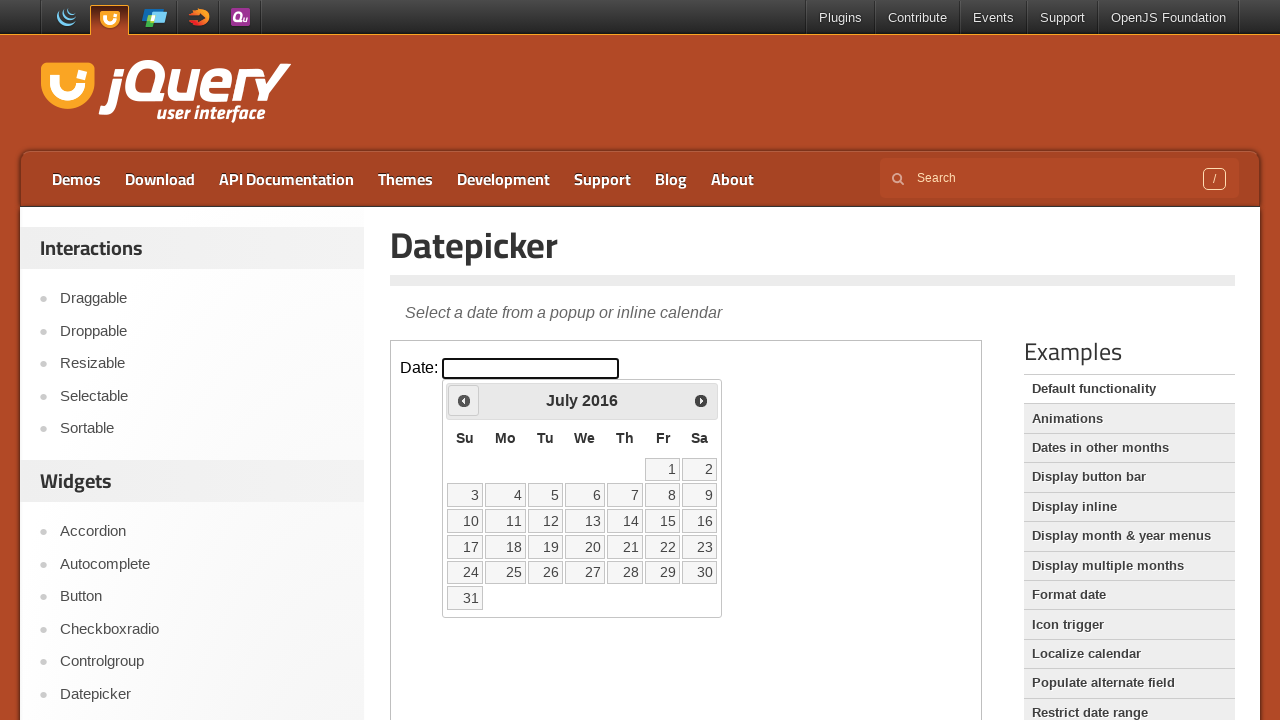

Clicked previous month button (currently showing July 2016) at (464, 400) on iframe >> nth=0 >> internal:control=enter-frame >> span.ui-icon-circle-triangle-
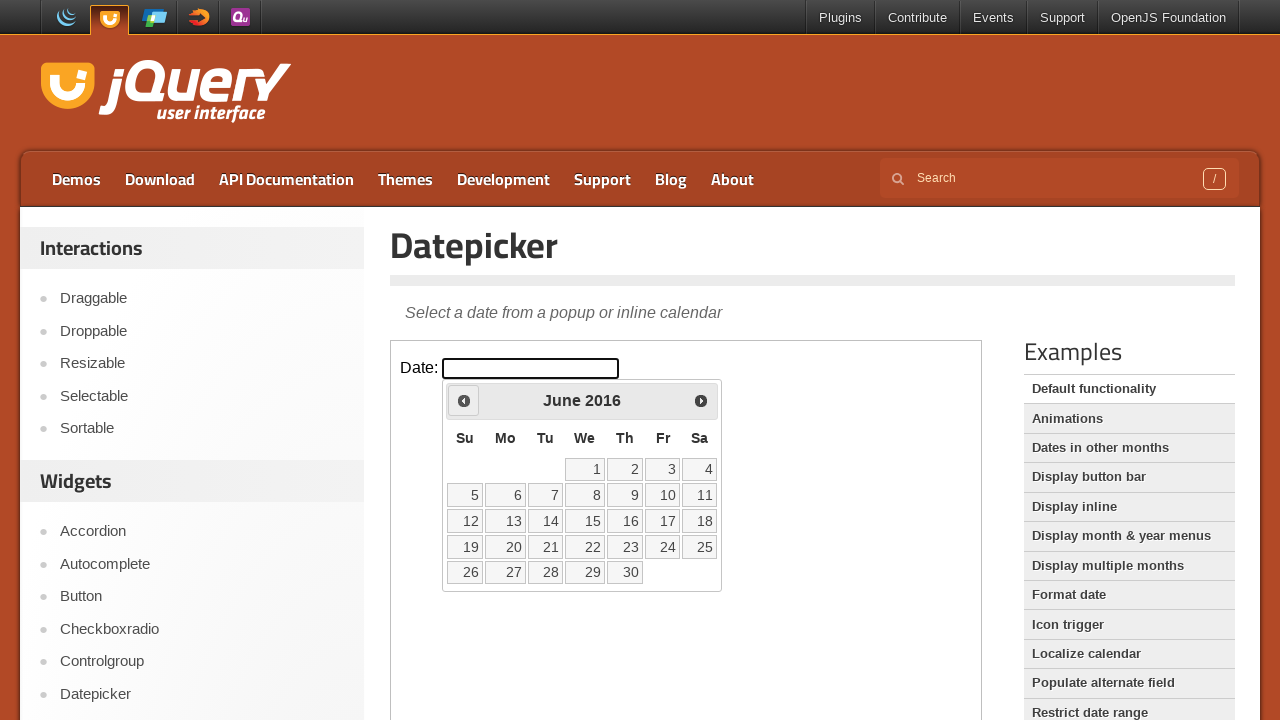

Waited for calendar to update
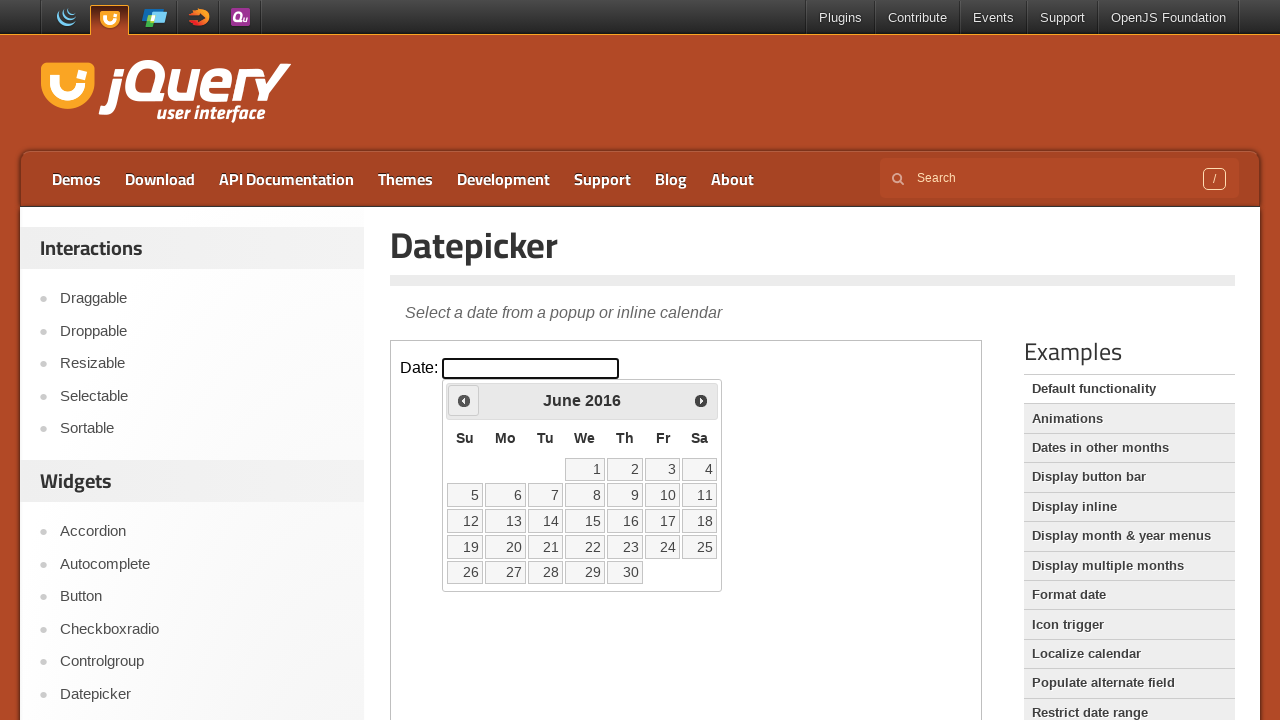

Clicked previous month button (currently showing June 2016) at (464, 400) on iframe >> nth=0 >> internal:control=enter-frame >> span.ui-icon-circle-triangle-
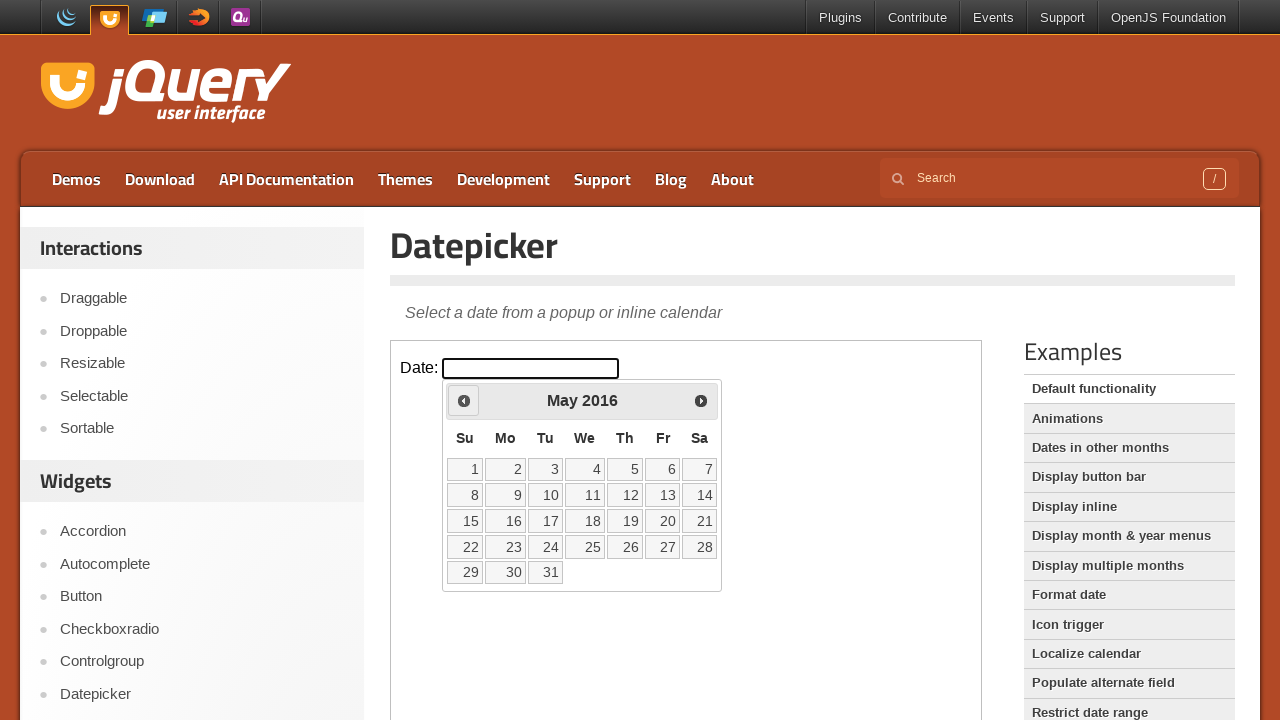

Waited for calendar to update
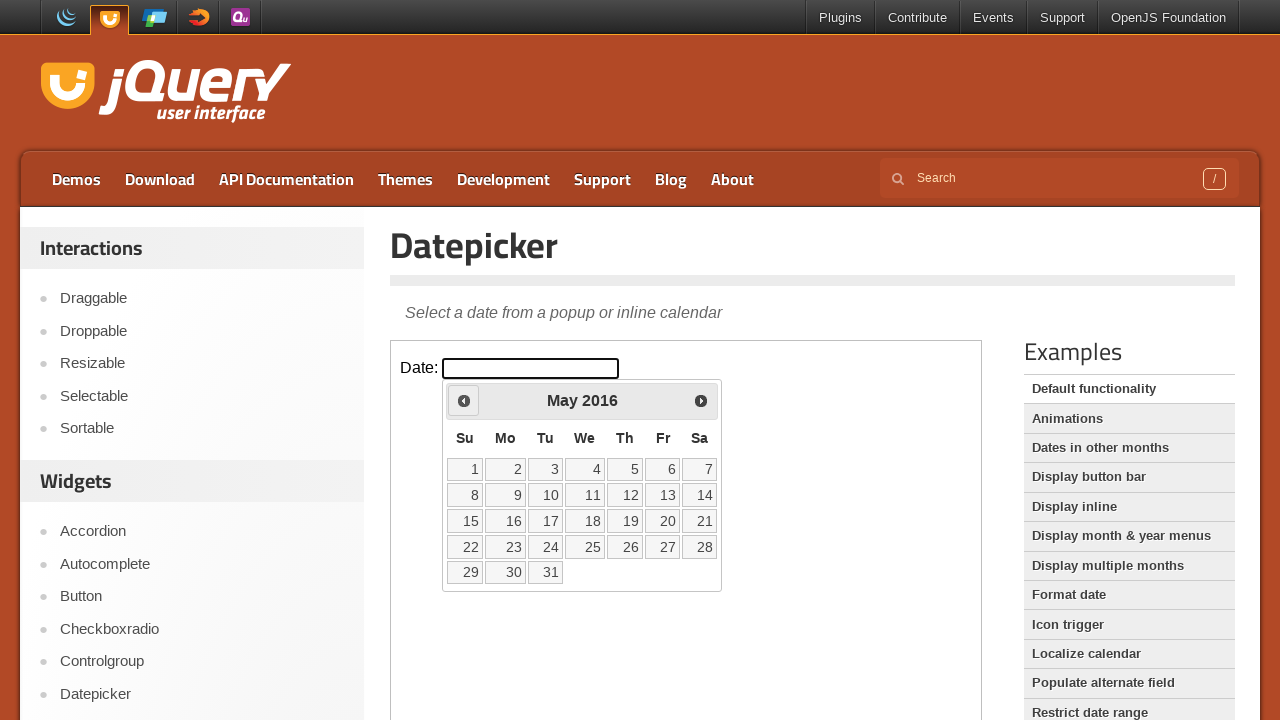

Clicked previous month button (currently showing May 2016) at (464, 400) on iframe >> nth=0 >> internal:control=enter-frame >> span.ui-icon-circle-triangle-
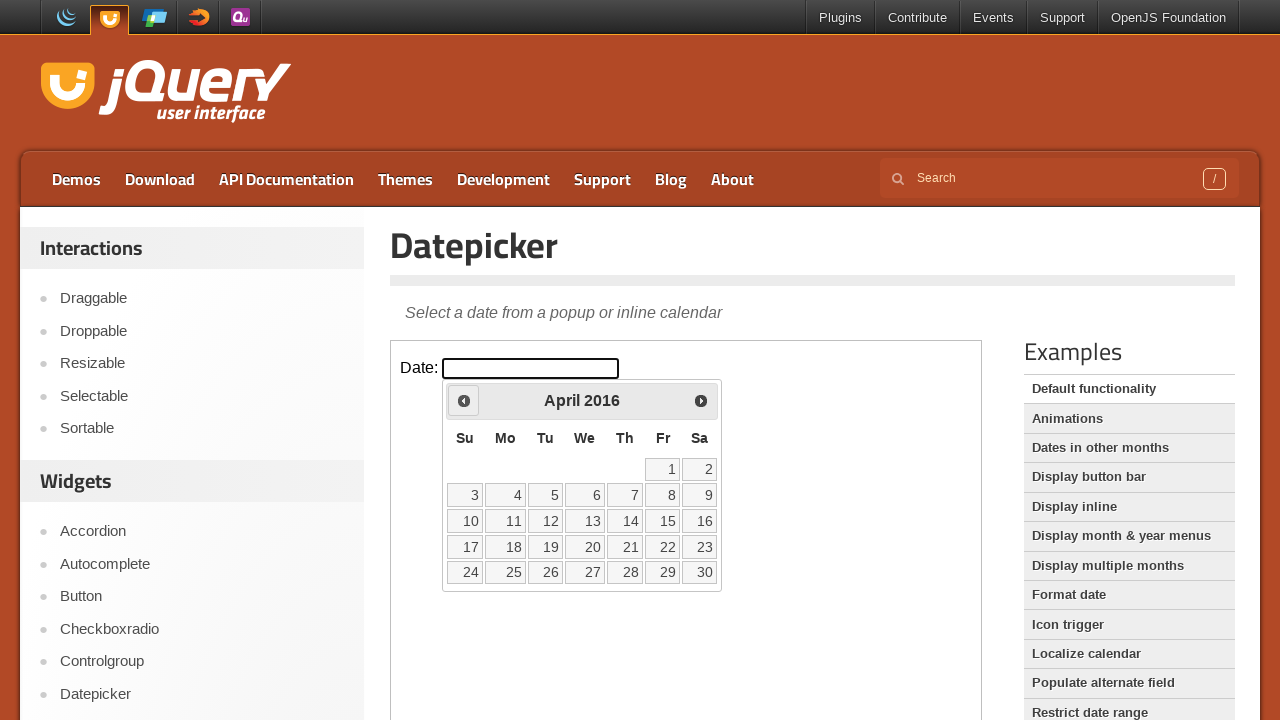

Waited for calendar to update
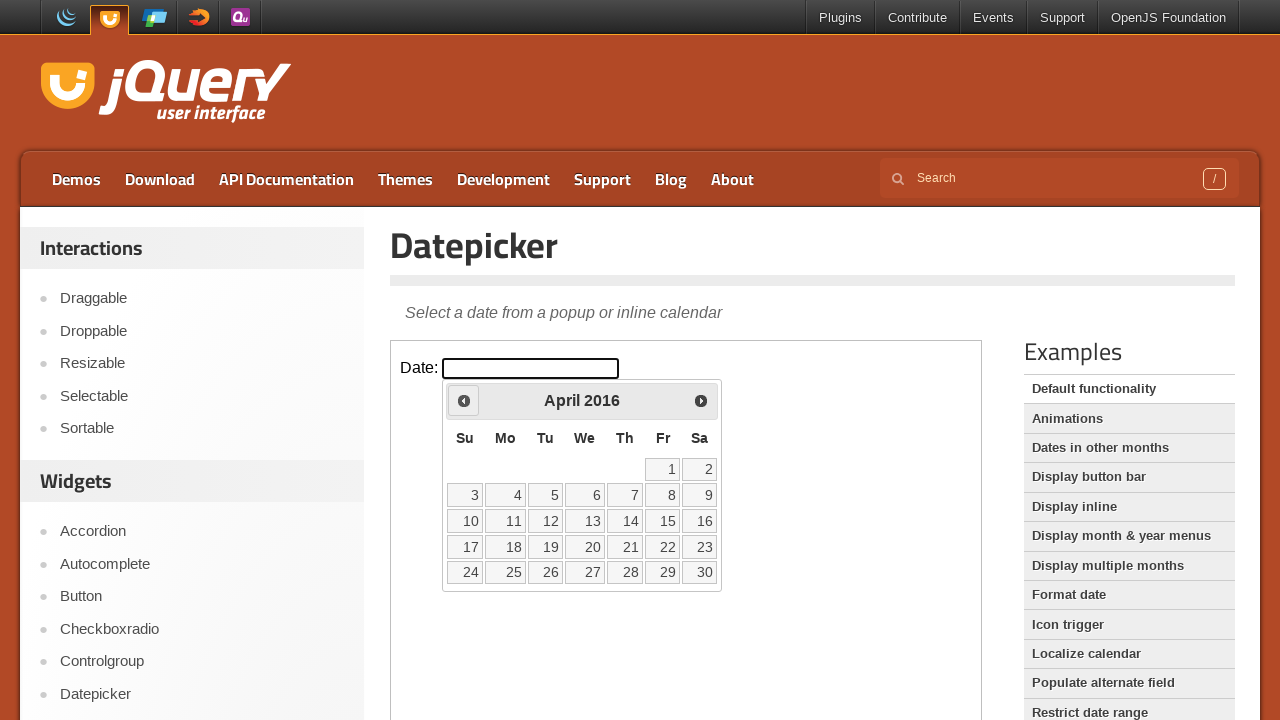

Clicked previous month button (currently showing April 2016) at (464, 400) on iframe >> nth=0 >> internal:control=enter-frame >> span.ui-icon-circle-triangle-
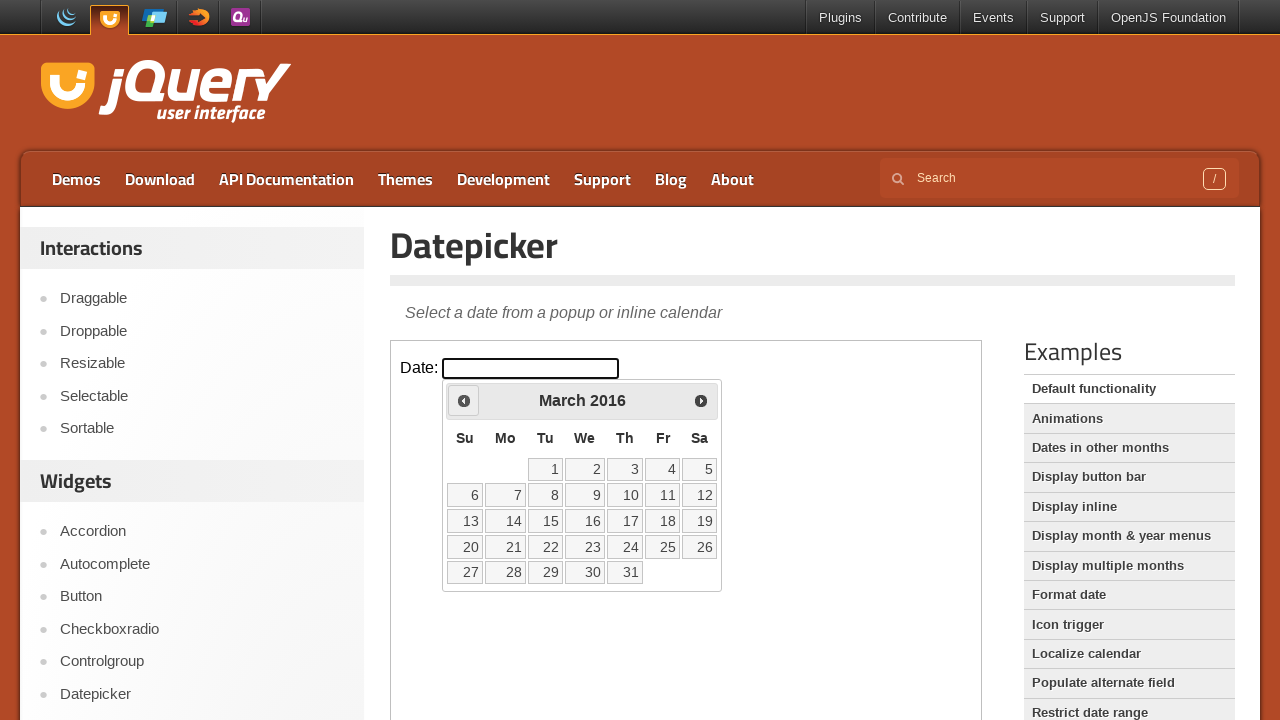

Waited for calendar to update
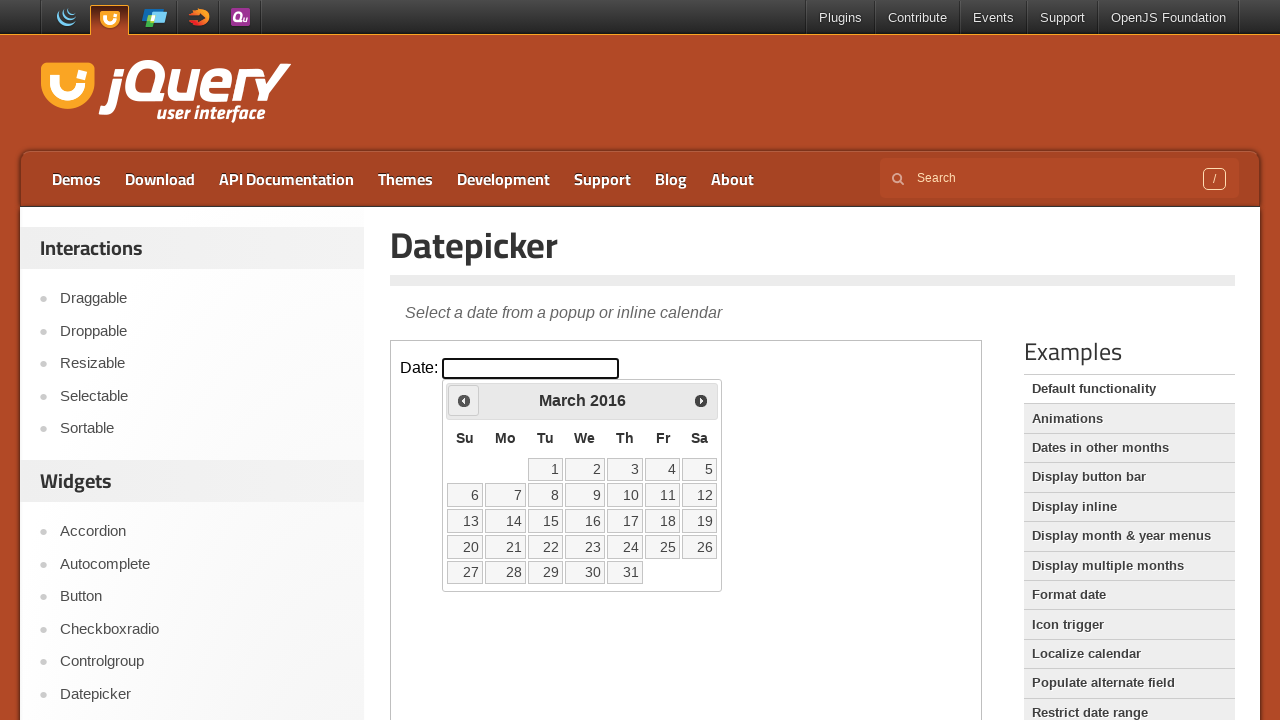

Clicked previous month button (currently showing March 2016) at (464, 400) on iframe >> nth=0 >> internal:control=enter-frame >> span.ui-icon-circle-triangle-
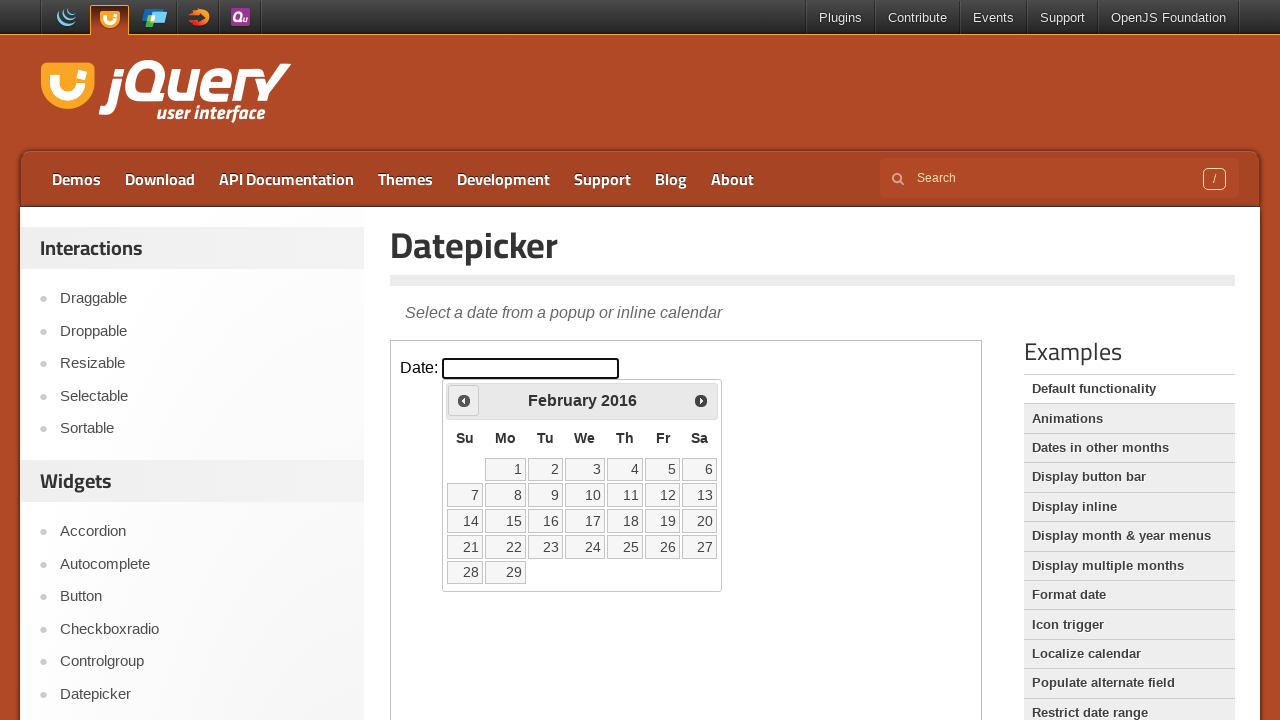

Waited for calendar to update
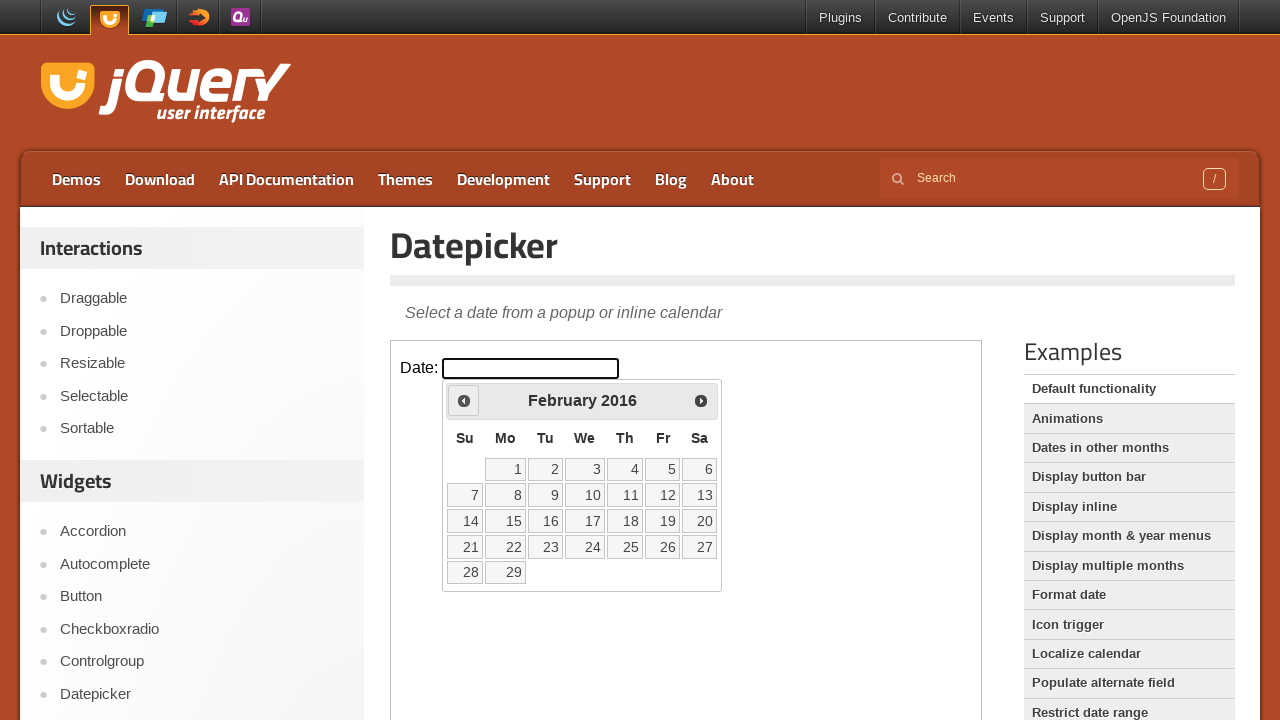

Clicked previous month button (currently showing February 2016) at (464, 400) on iframe >> nth=0 >> internal:control=enter-frame >> span.ui-icon-circle-triangle-
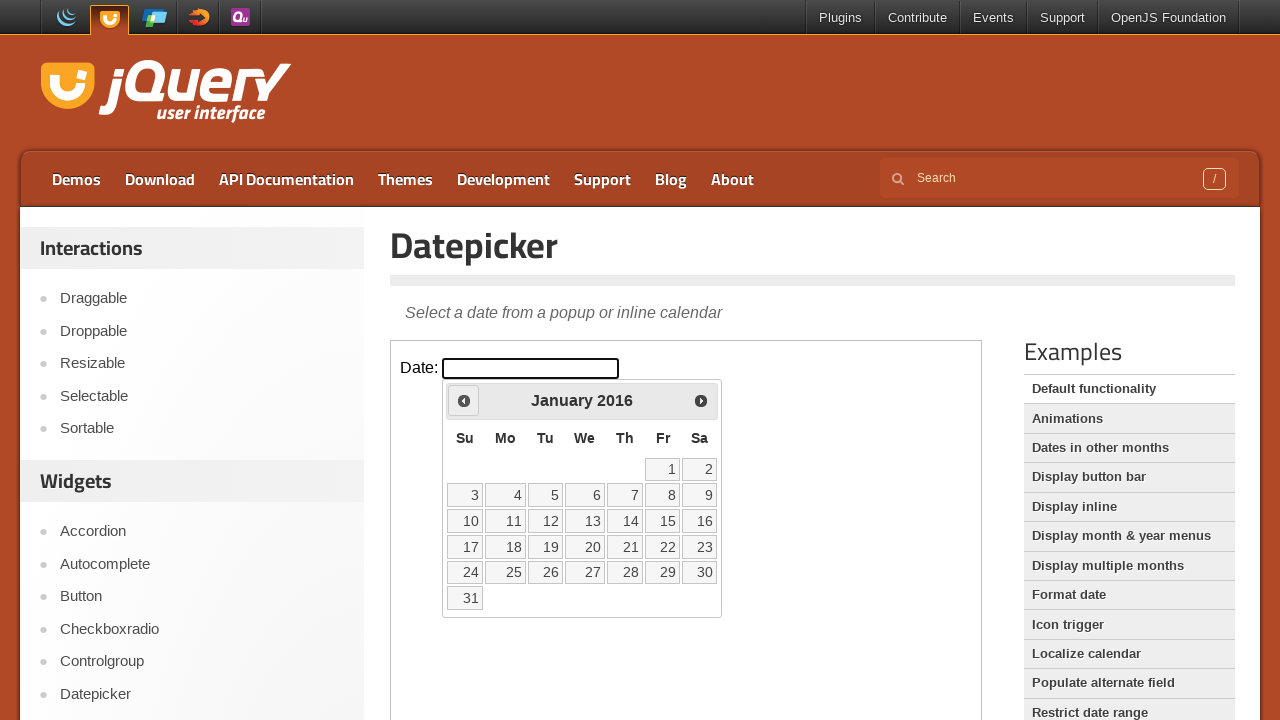

Waited for calendar to update
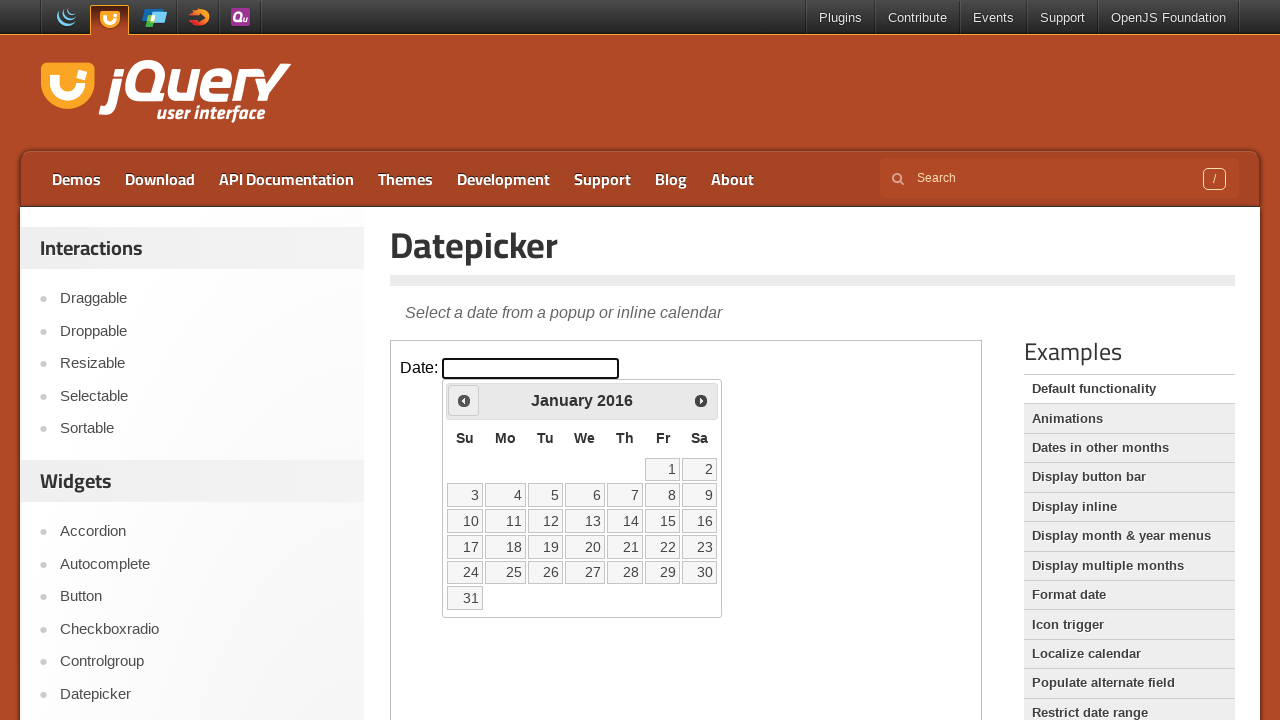

Clicked previous month button (currently showing January 2016) at (464, 400) on iframe >> nth=0 >> internal:control=enter-frame >> span.ui-icon-circle-triangle-
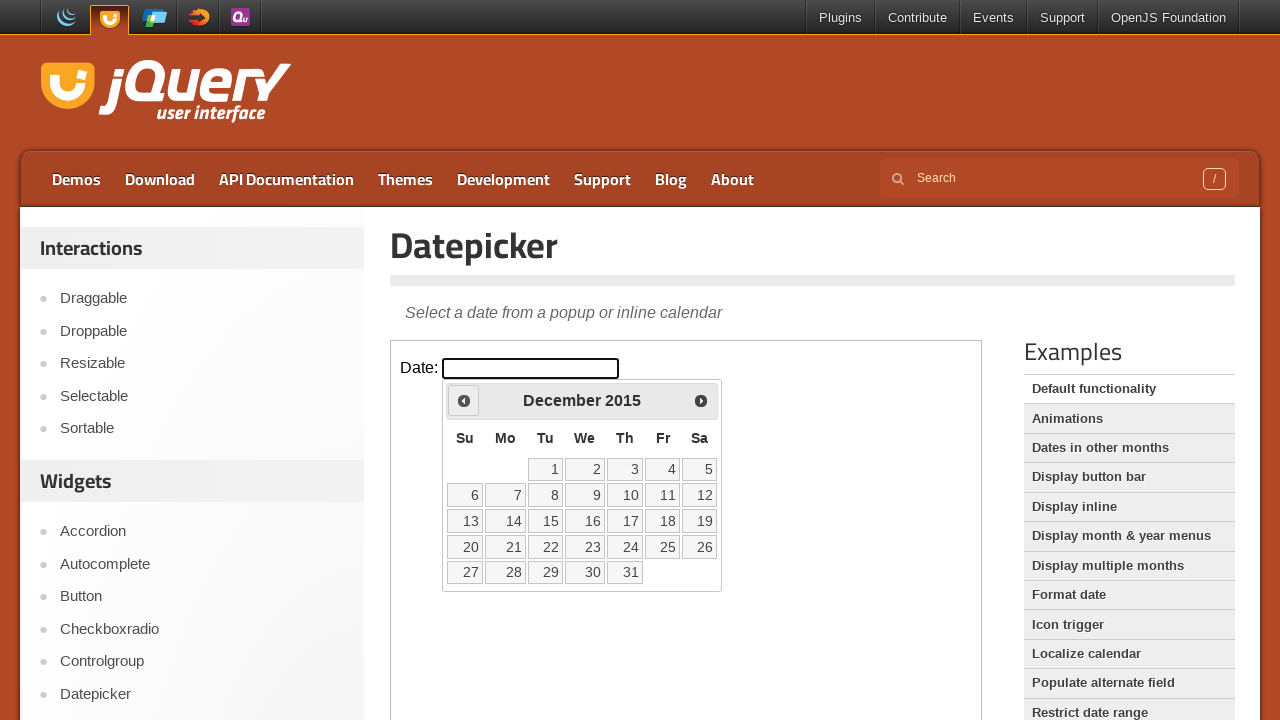

Waited for calendar to update
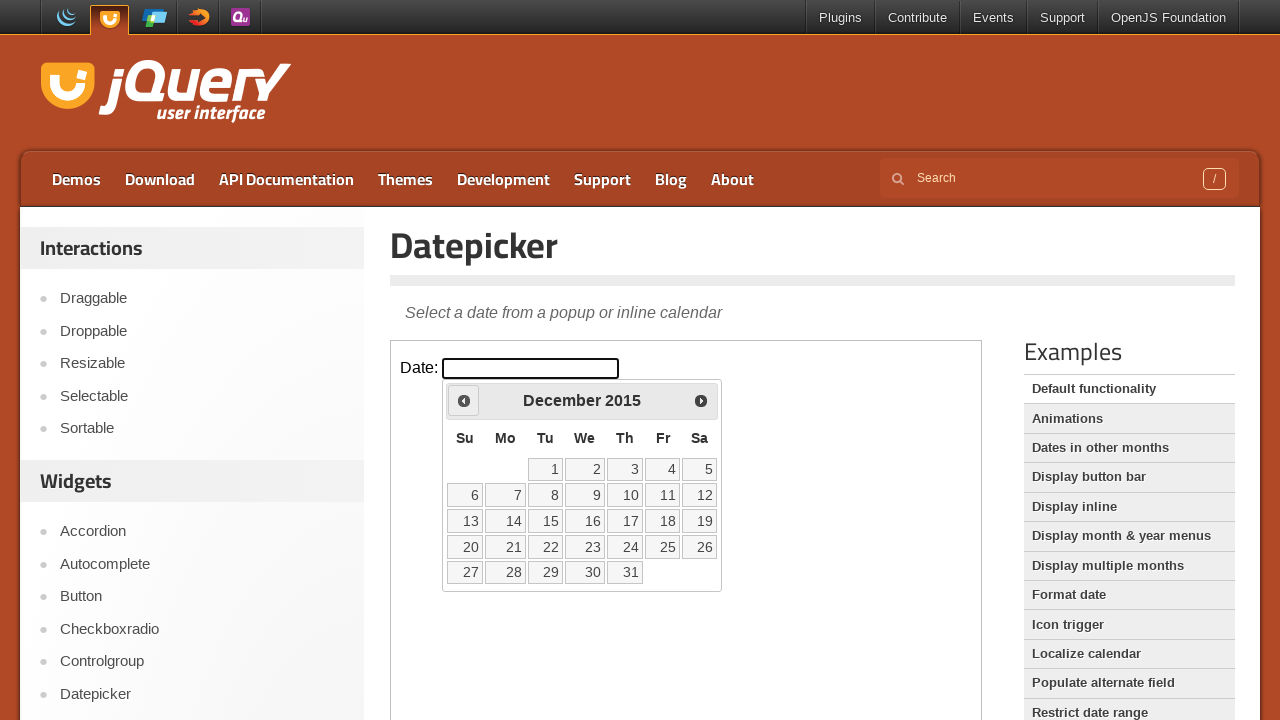

Clicked previous month button (currently showing December 2015) at (464, 400) on iframe >> nth=0 >> internal:control=enter-frame >> span.ui-icon-circle-triangle-
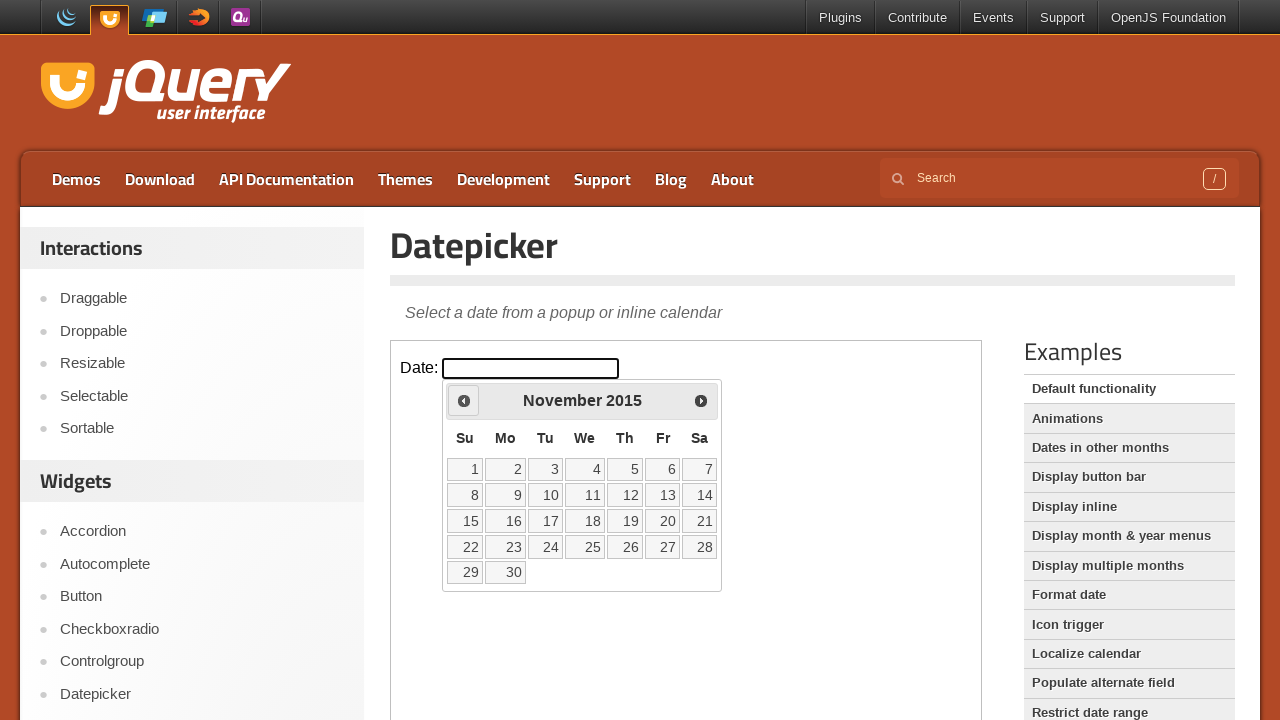

Waited for calendar to update
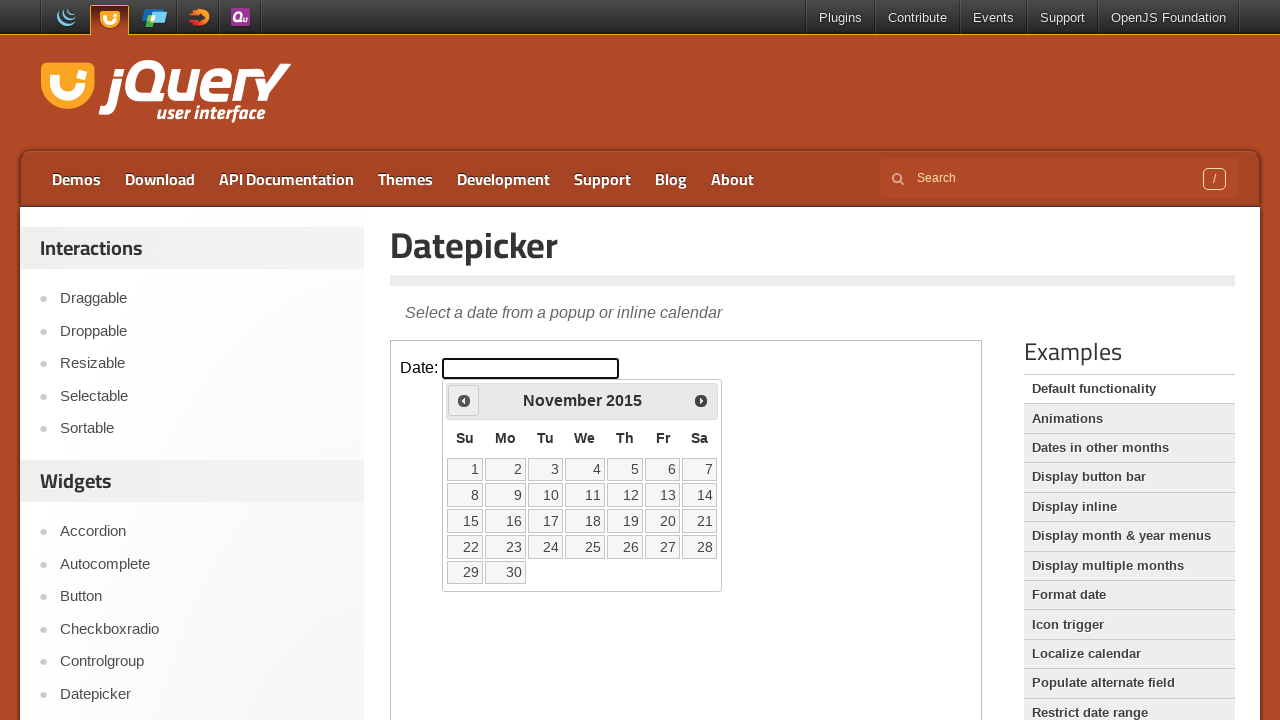

Clicked previous month button (currently showing November 2015) at (464, 400) on iframe >> nth=0 >> internal:control=enter-frame >> span.ui-icon-circle-triangle-
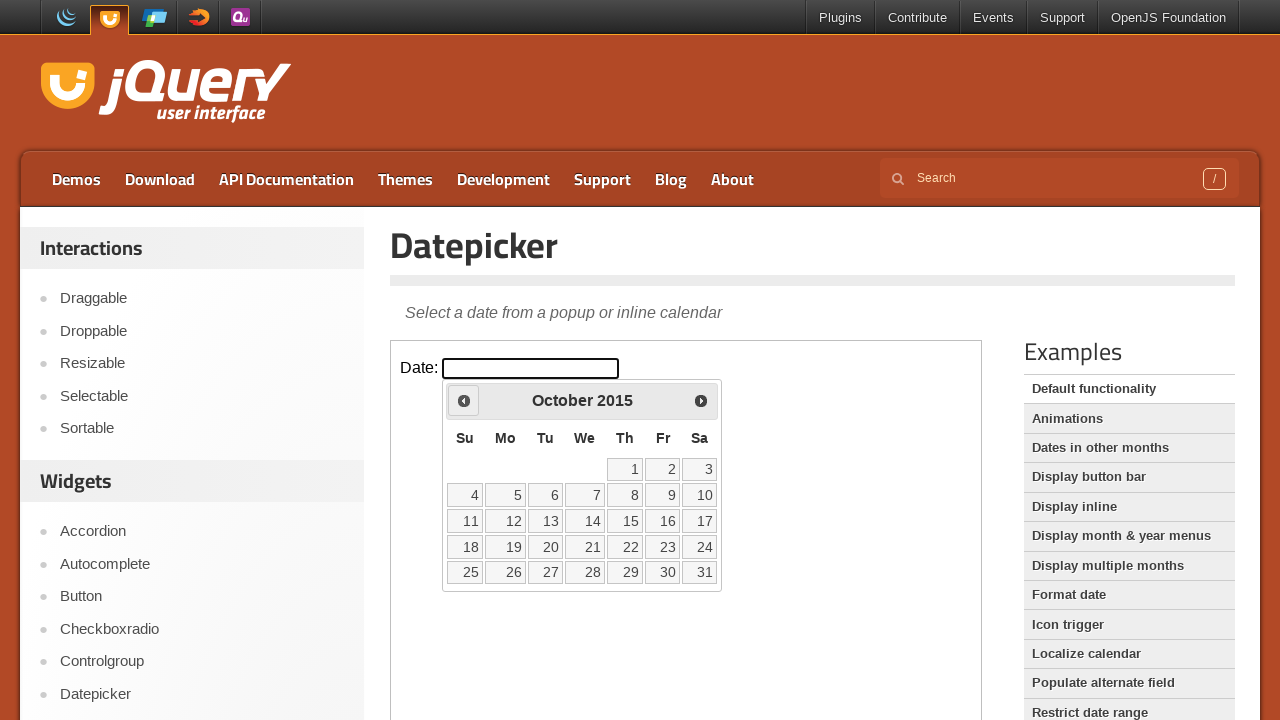

Waited for calendar to update
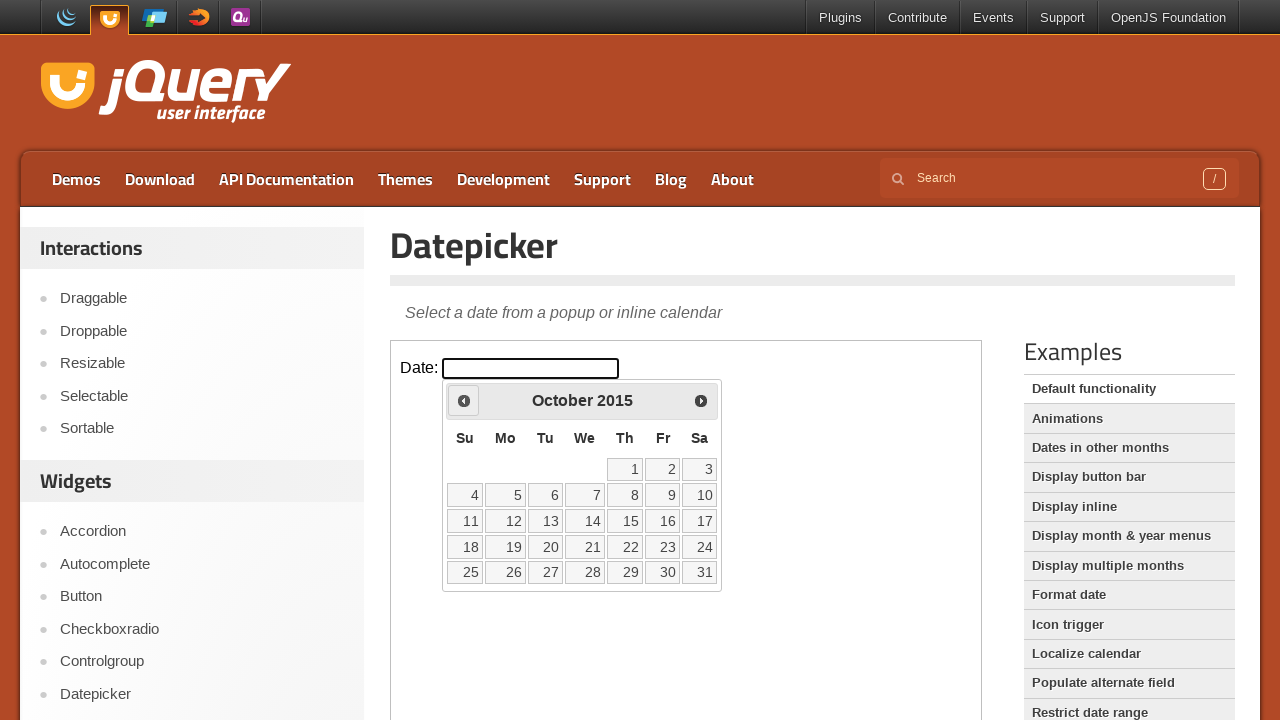

Clicked previous month button (currently showing October 2015) at (464, 400) on iframe >> nth=0 >> internal:control=enter-frame >> span.ui-icon-circle-triangle-
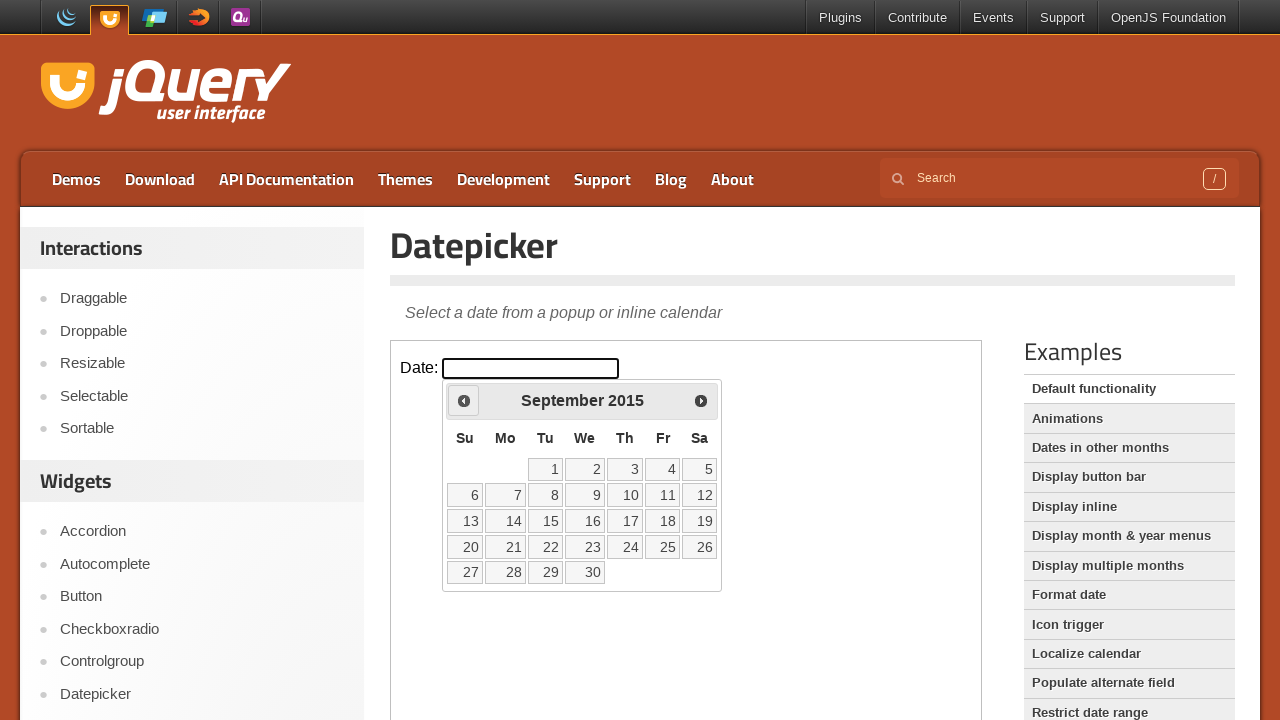

Waited for calendar to update
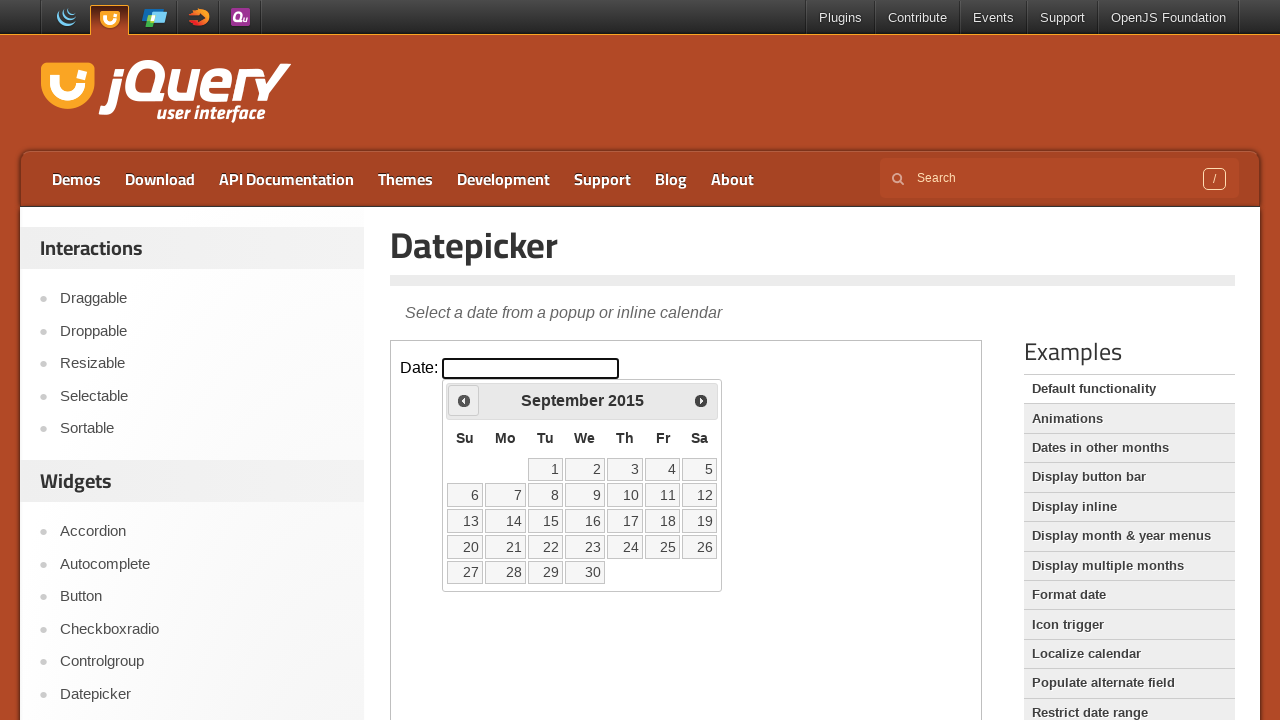

Clicked previous month button (currently showing September 2015) at (464, 400) on iframe >> nth=0 >> internal:control=enter-frame >> span.ui-icon-circle-triangle-
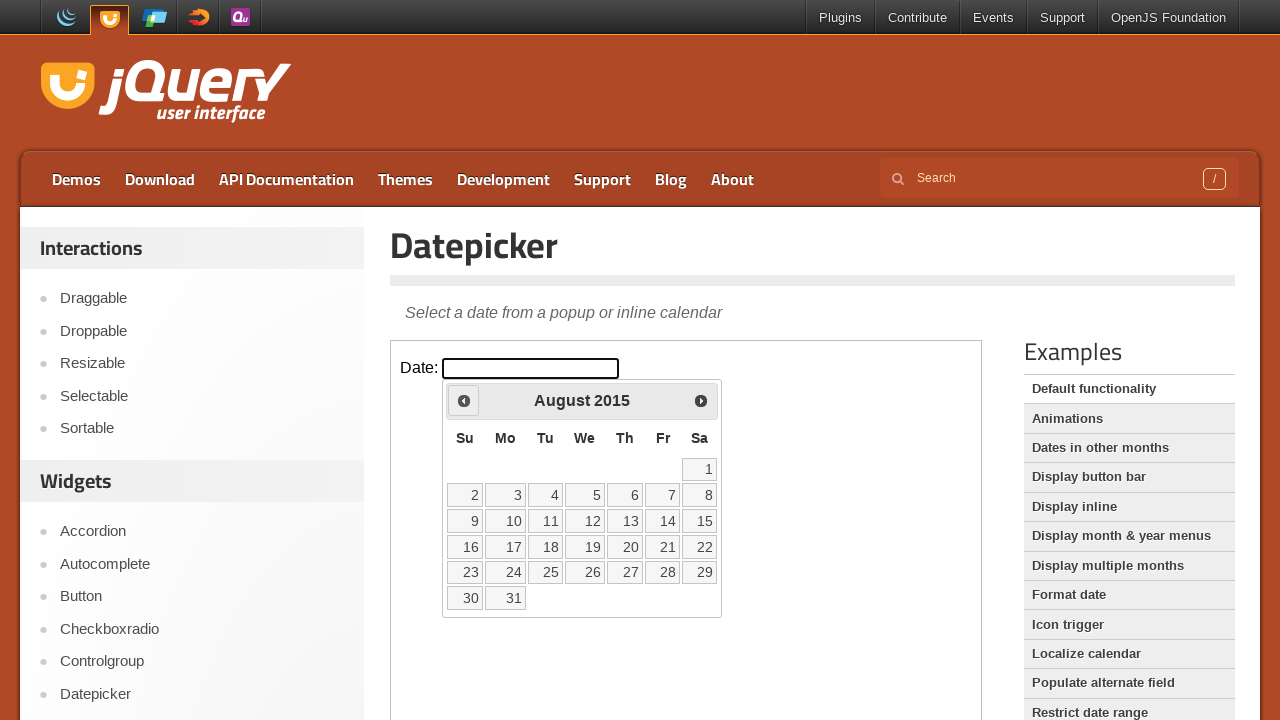

Waited for calendar to update
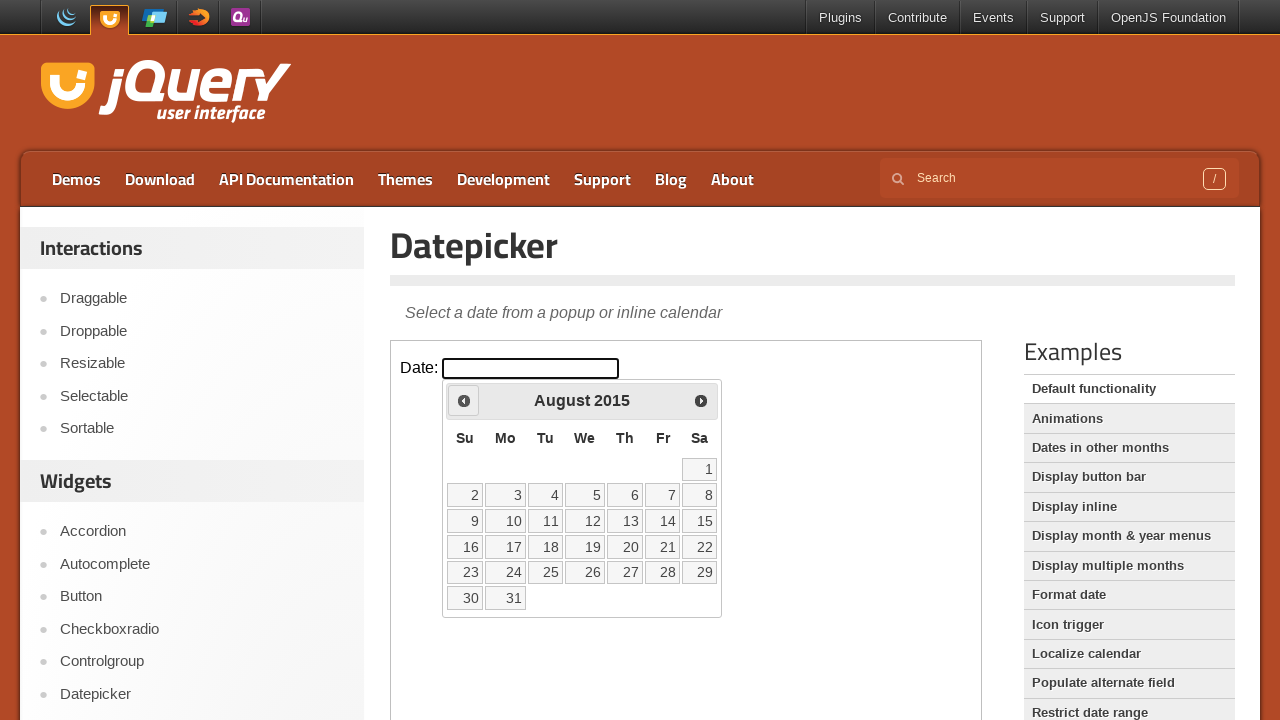

Clicked previous month button (currently showing August 2015) at (464, 400) on iframe >> nth=0 >> internal:control=enter-frame >> span.ui-icon-circle-triangle-
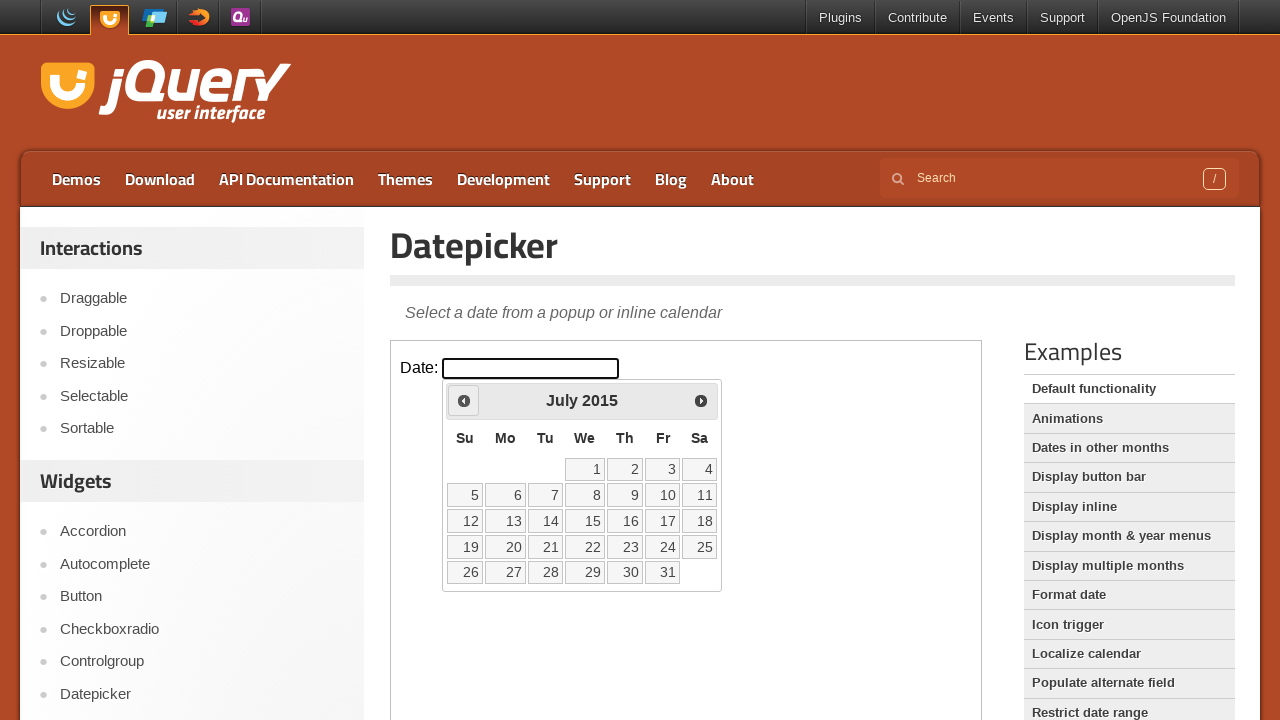

Waited for calendar to update
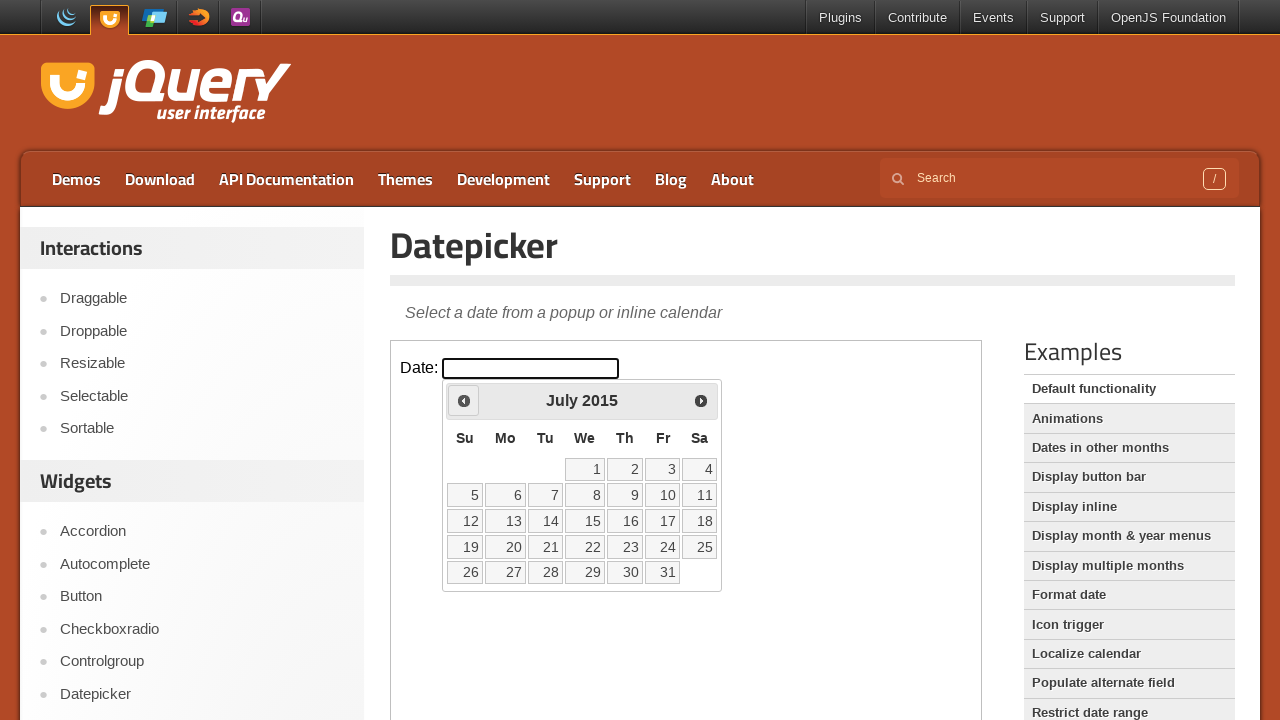

Clicked previous month button (currently showing July 2015) at (464, 400) on iframe >> nth=0 >> internal:control=enter-frame >> span.ui-icon-circle-triangle-
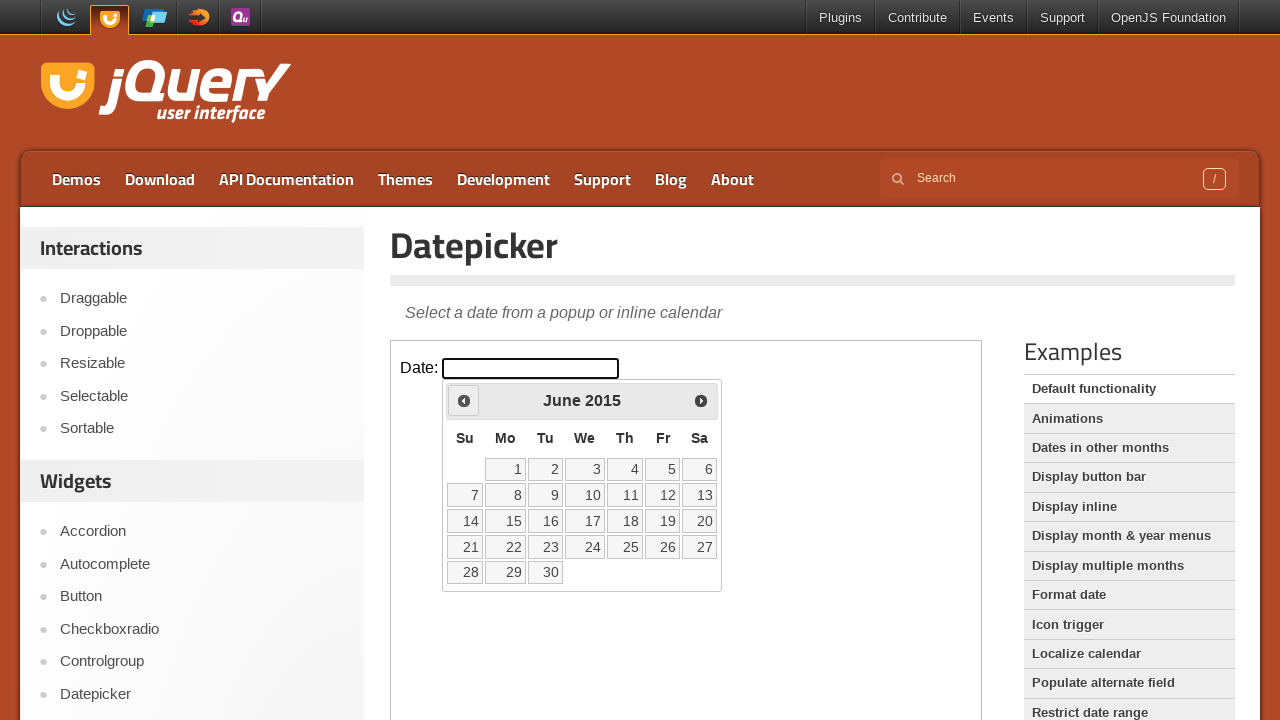

Waited for calendar to update
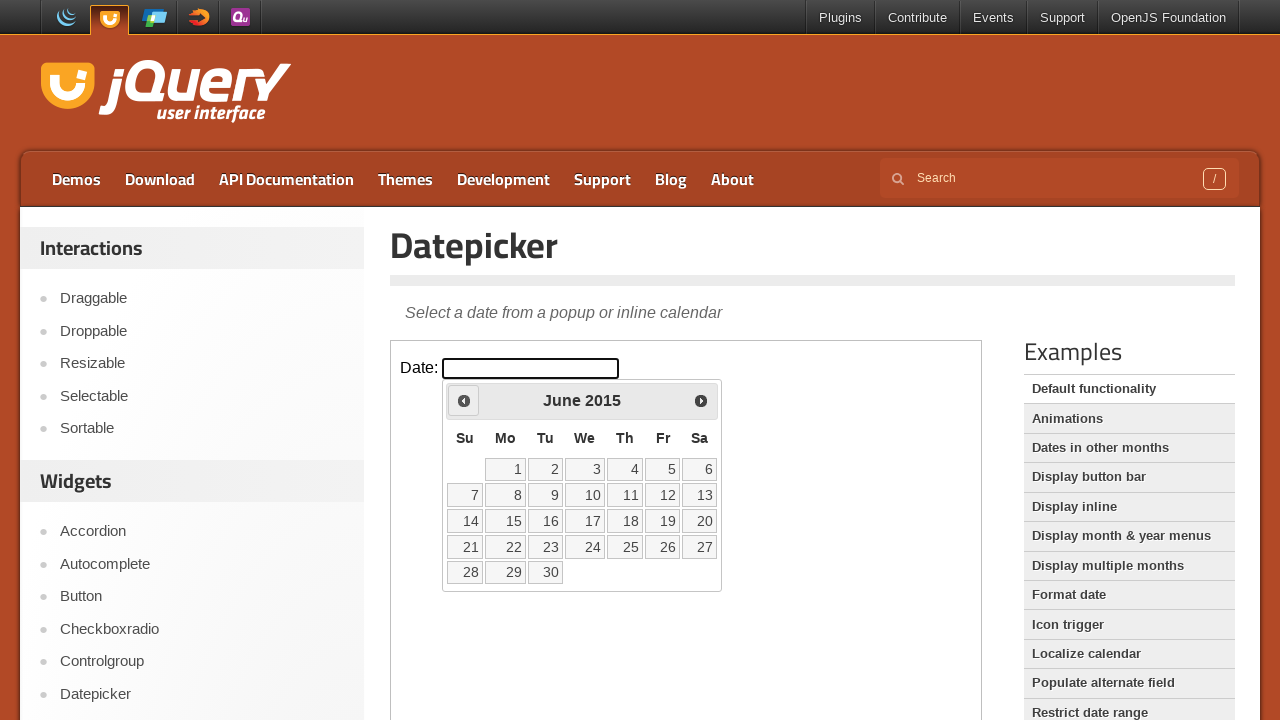

Clicked previous month button (currently showing June 2015) at (464, 400) on iframe >> nth=0 >> internal:control=enter-frame >> span.ui-icon-circle-triangle-
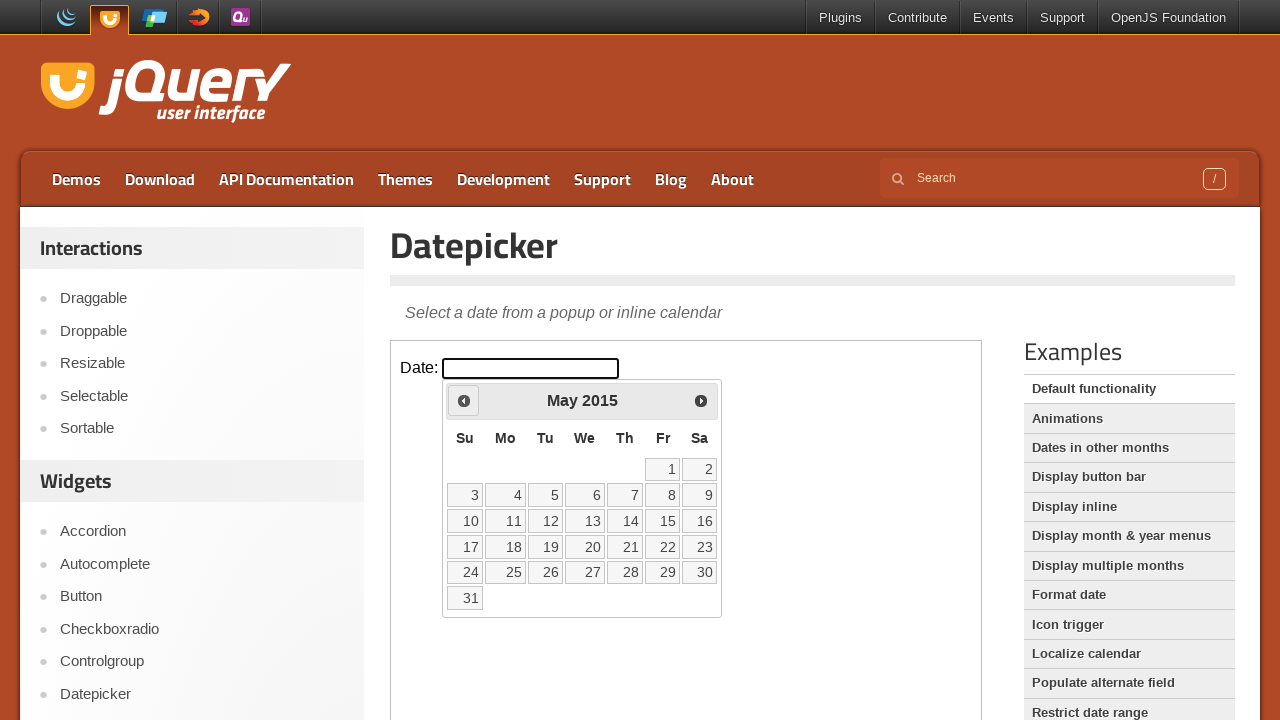

Waited for calendar to update
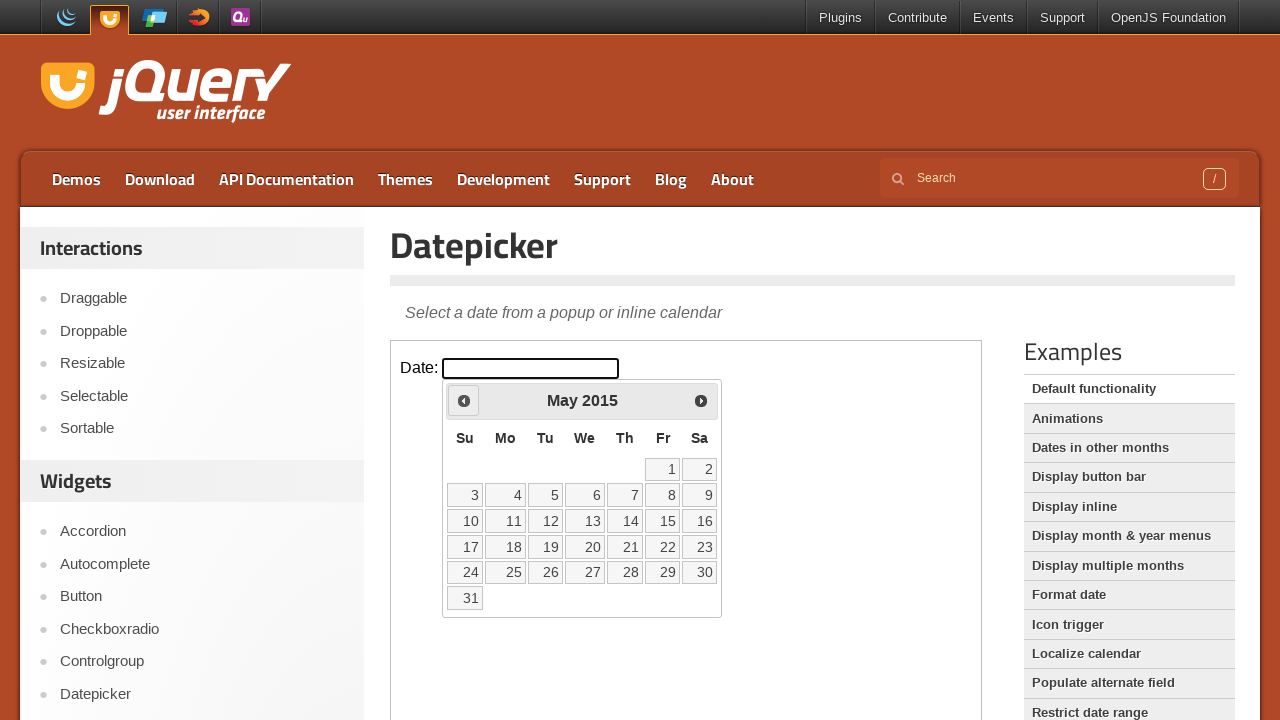

Clicked previous month button (currently showing May 2015) at (464, 400) on iframe >> nth=0 >> internal:control=enter-frame >> span.ui-icon-circle-triangle-
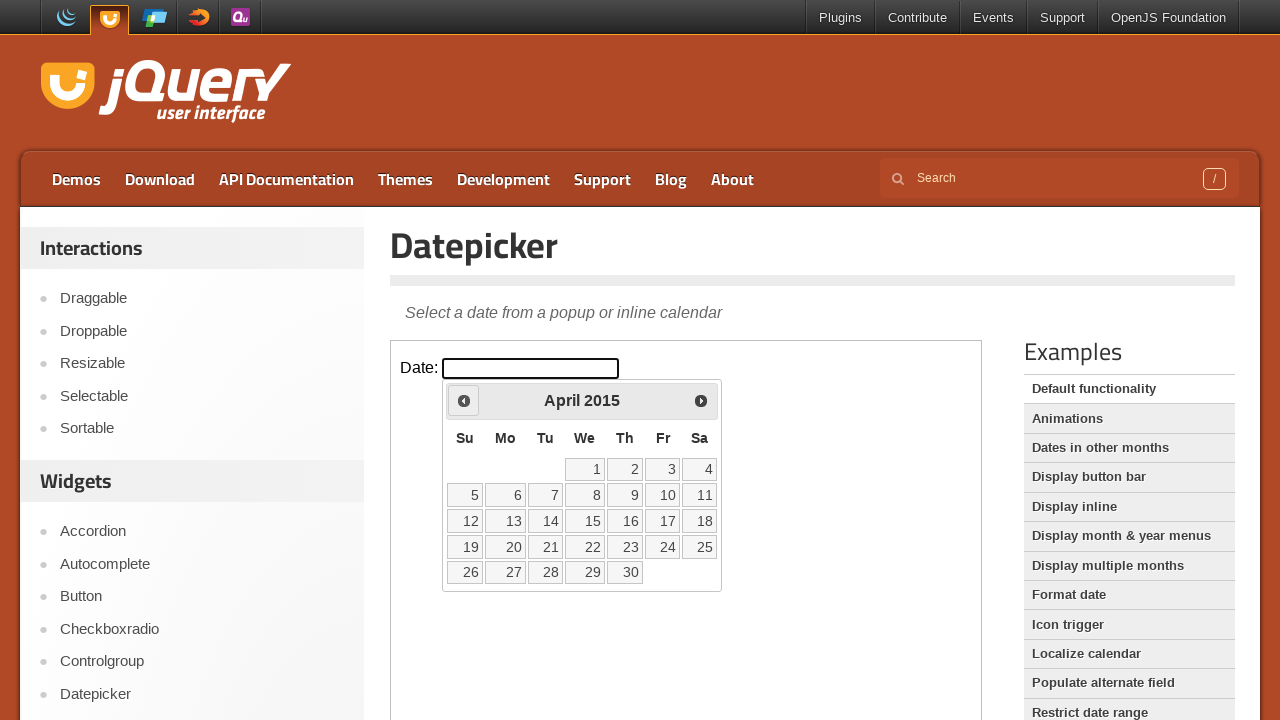

Waited for calendar to update
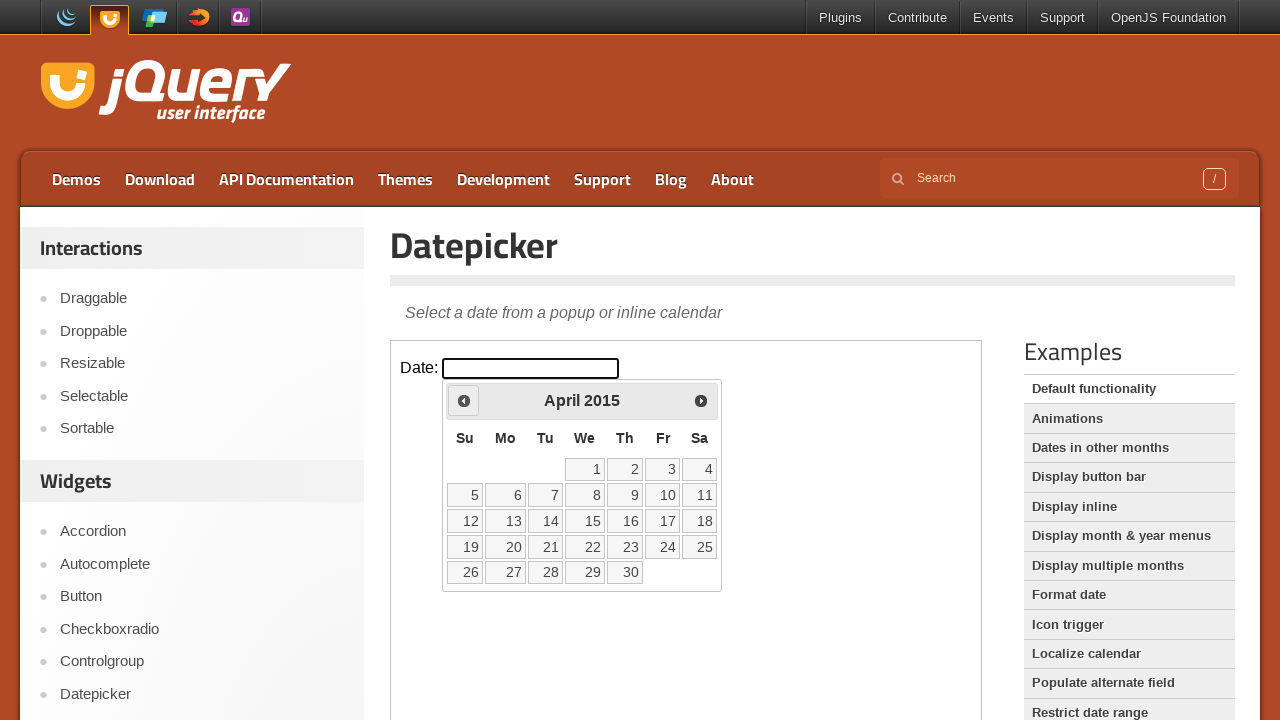

Clicked previous month button (currently showing April 2015) at (464, 400) on iframe >> nth=0 >> internal:control=enter-frame >> span.ui-icon-circle-triangle-
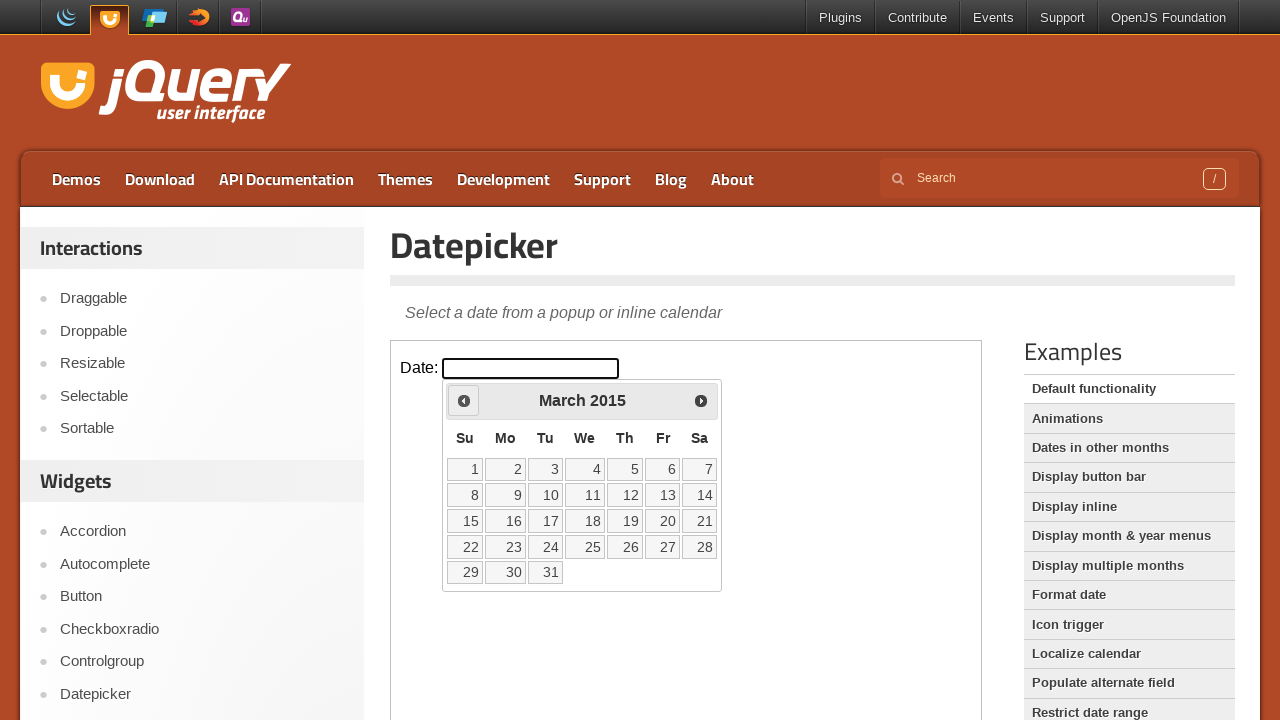

Waited for calendar to update
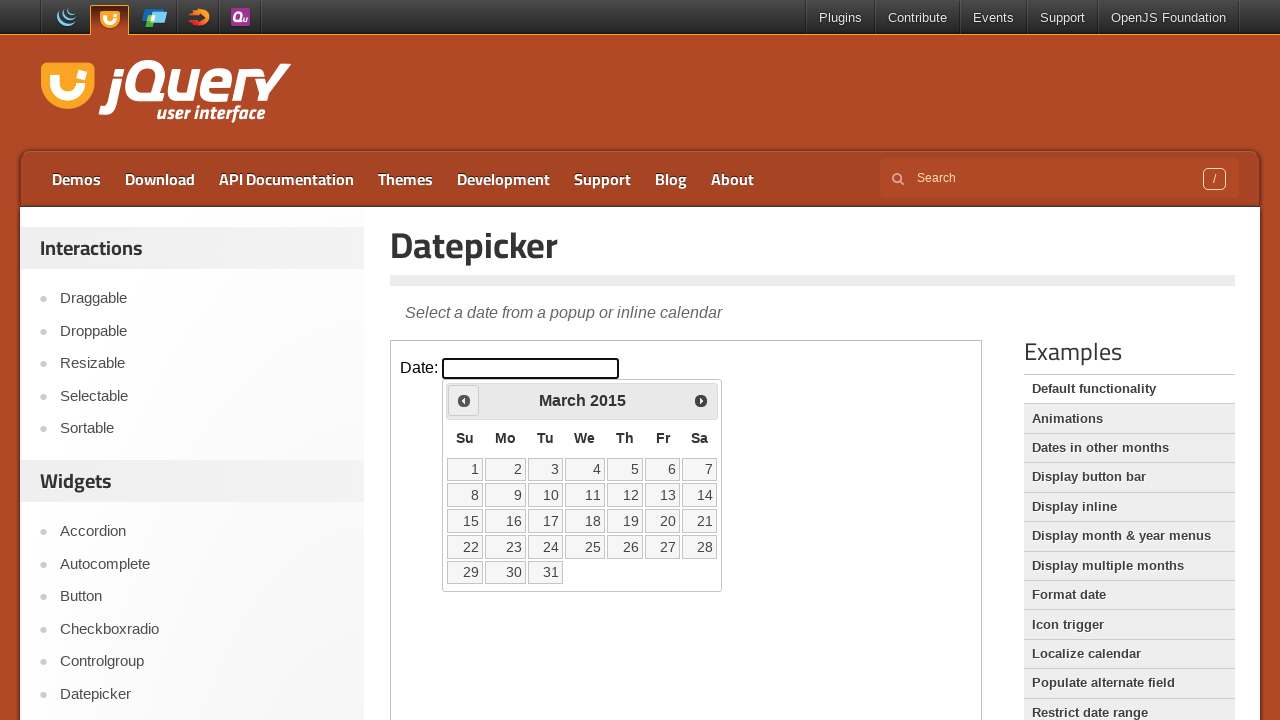

Clicked previous month button (currently showing March 2015) at (464, 400) on iframe >> nth=0 >> internal:control=enter-frame >> span.ui-icon-circle-triangle-
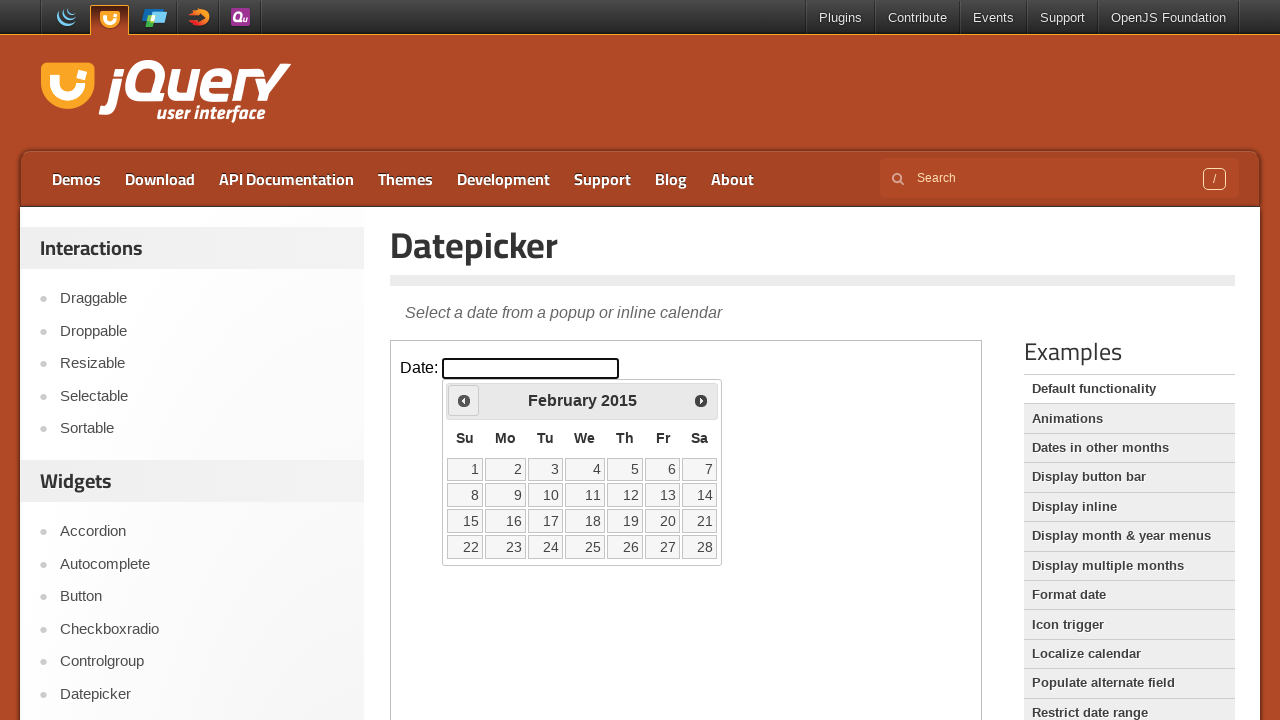

Waited for calendar to update
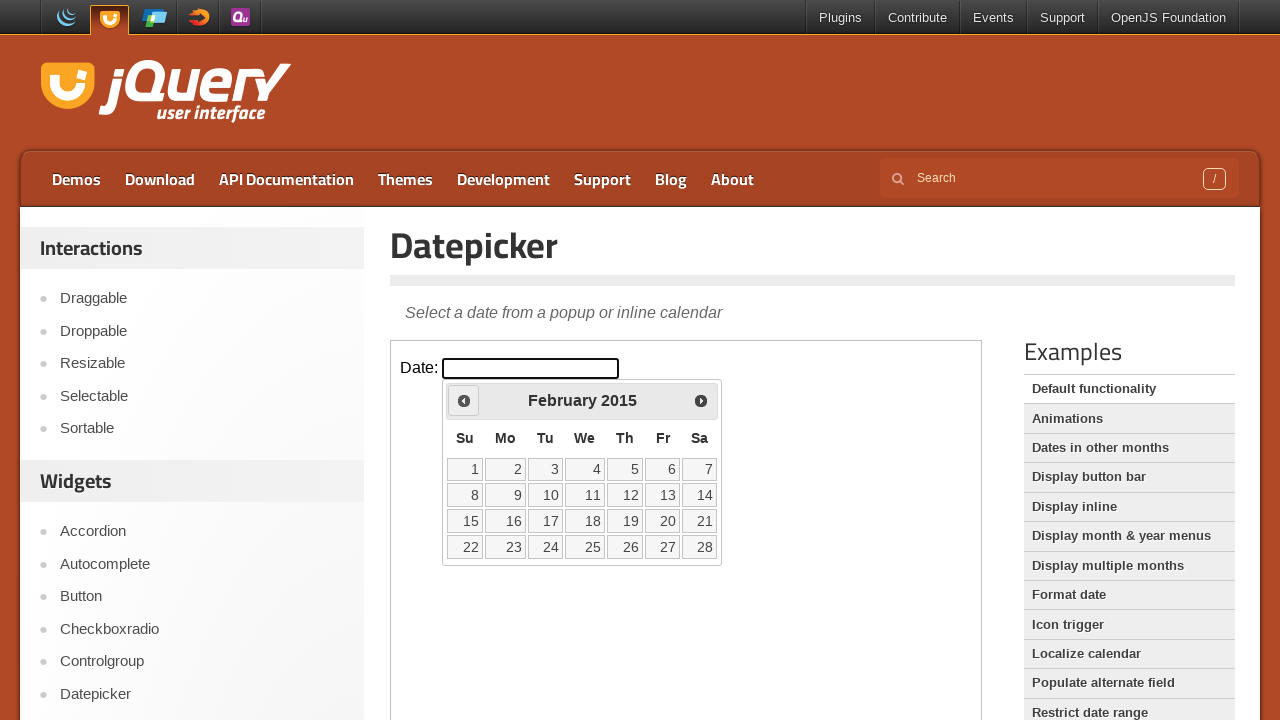

Clicked previous month button (currently showing February 2015) at (464, 400) on iframe >> nth=0 >> internal:control=enter-frame >> span.ui-icon-circle-triangle-
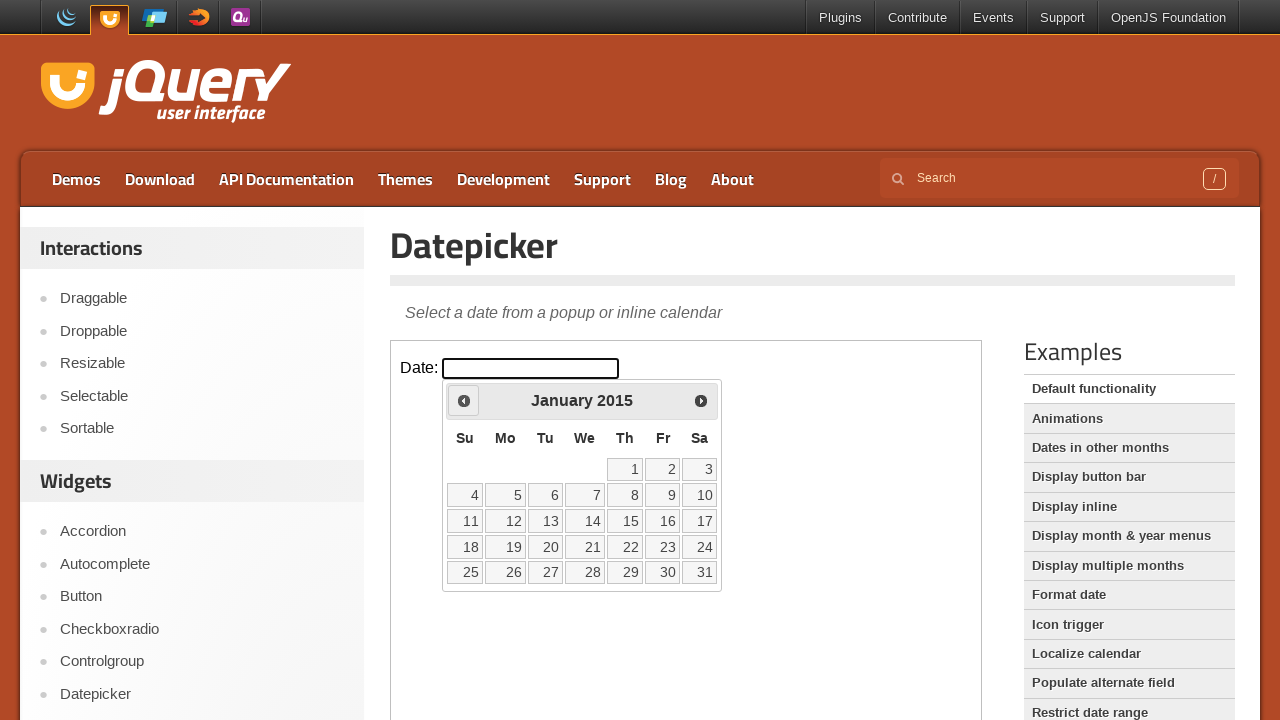

Waited for calendar to update
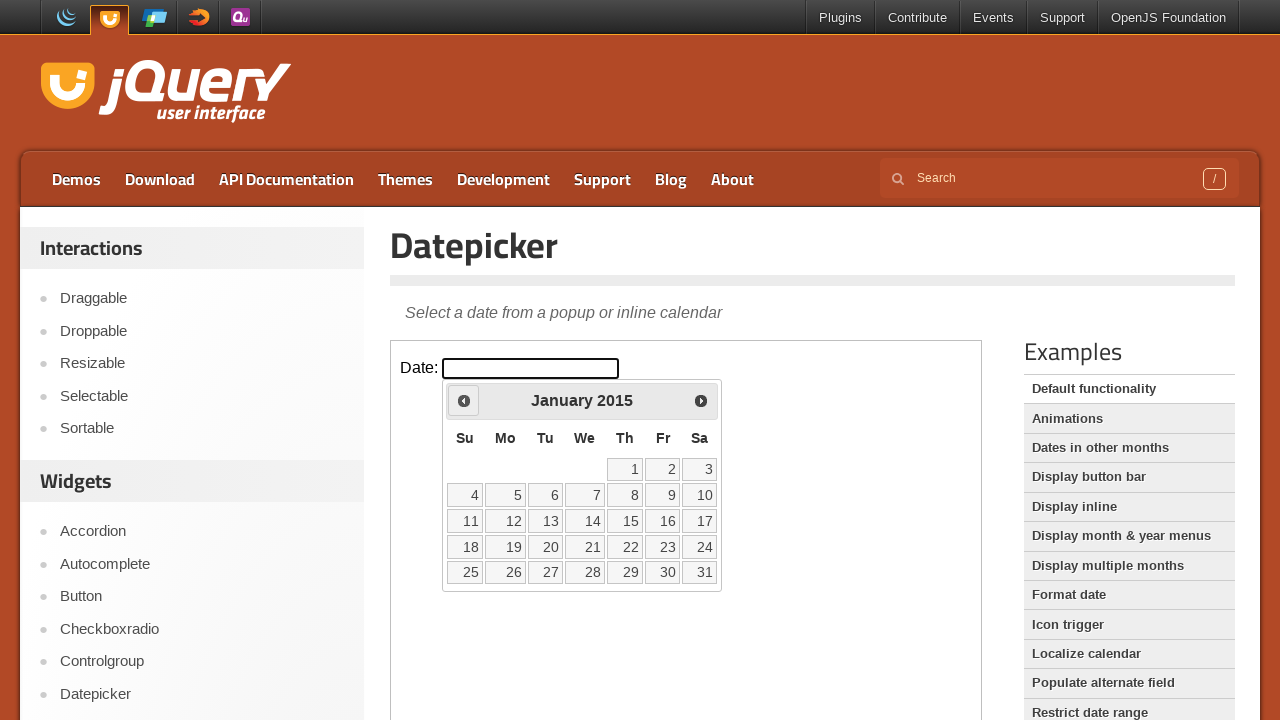

Clicked previous month button (currently showing January 2015) at (464, 400) on iframe >> nth=0 >> internal:control=enter-frame >> span.ui-icon-circle-triangle-
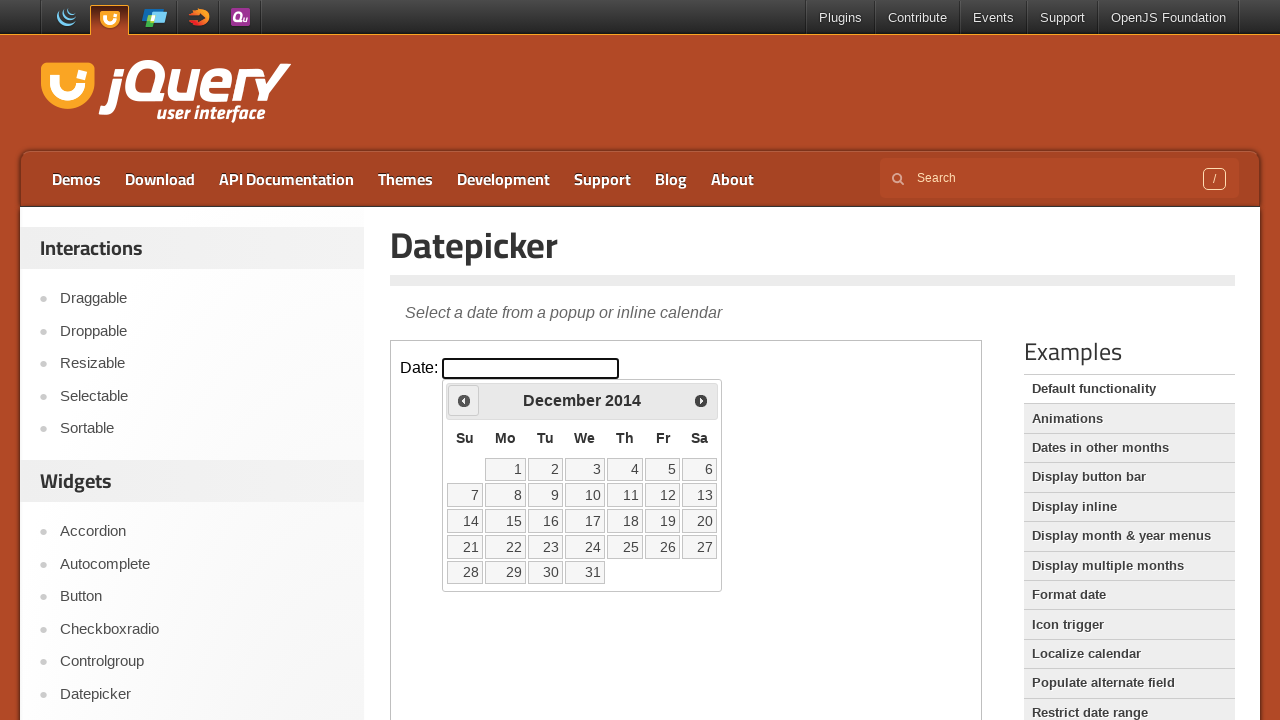

Waited for calendar to update
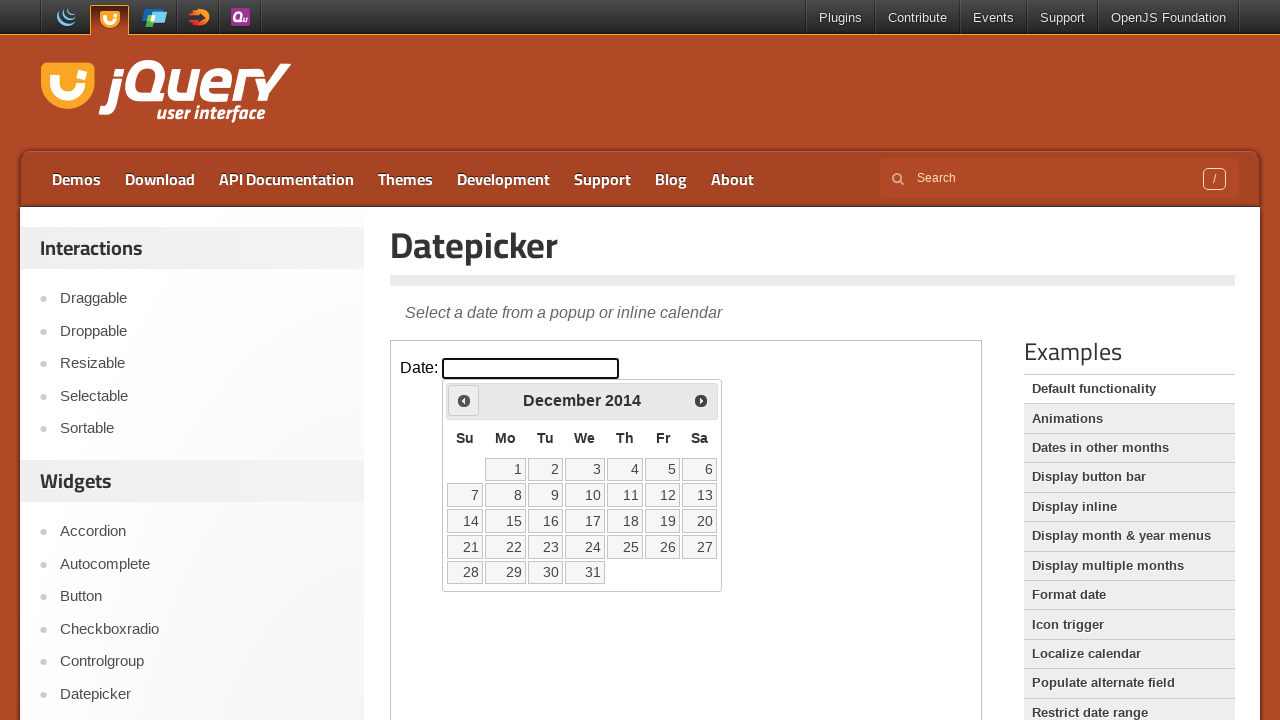

Clicked previous month button (currently showing December 2014) at (464, 400) on iframe >> nth=0 >> internal:control=enter-frame >> span.ui-icon-circle-triangle-
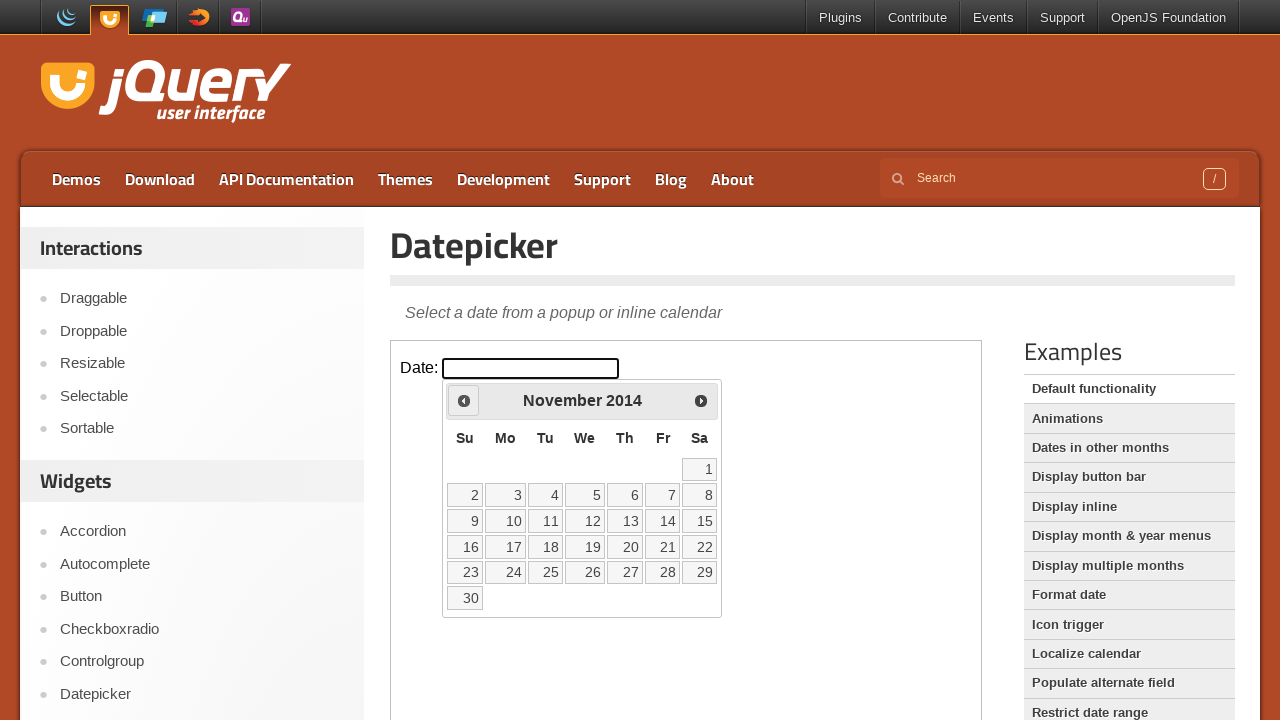

Waited for calendar to update
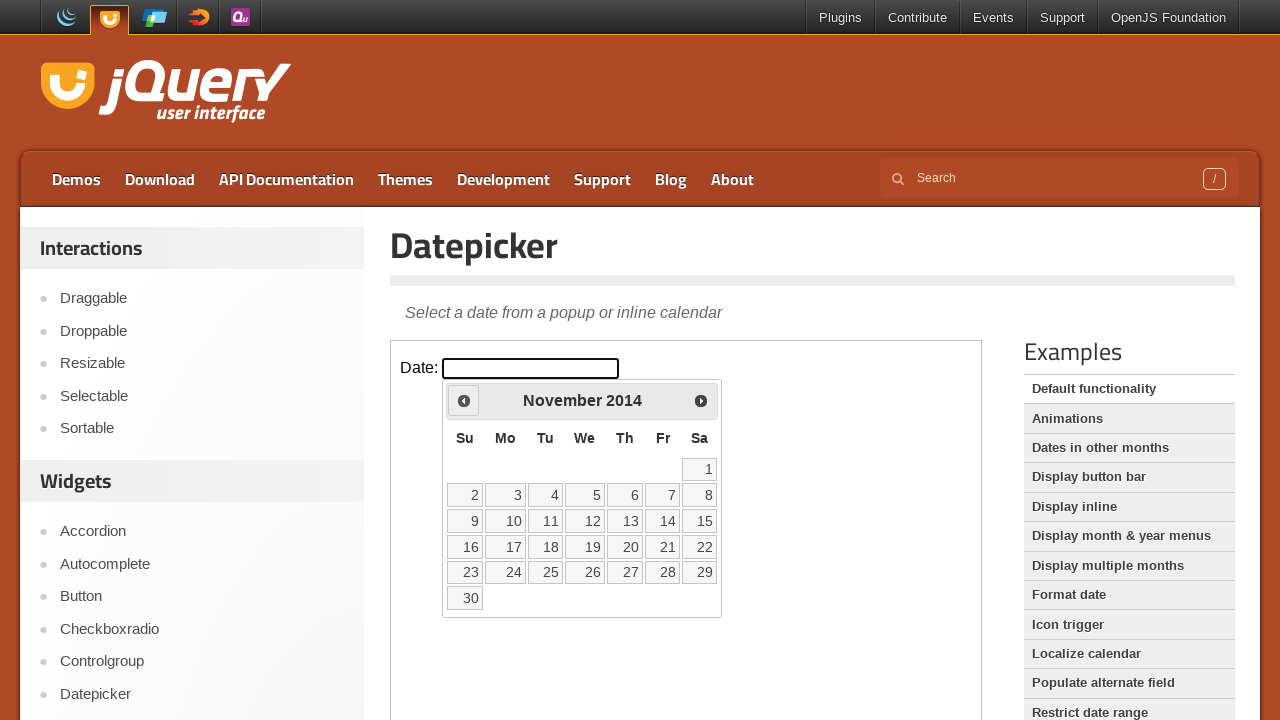

Clicked previous month button (currently showing November 2014) at (464, 400) on iframe >> nth=0 >> internal:control=enter-frame >> span.ui-icon-circle-triangle-
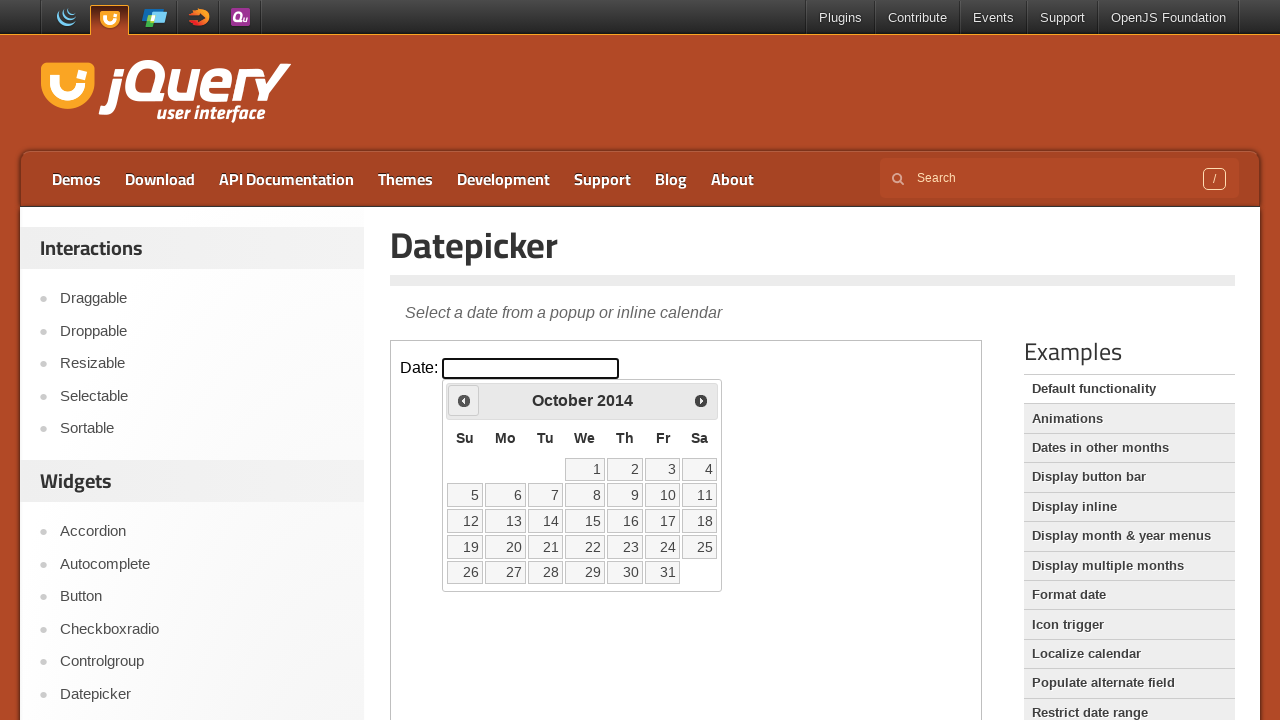

Waited for calendar to update
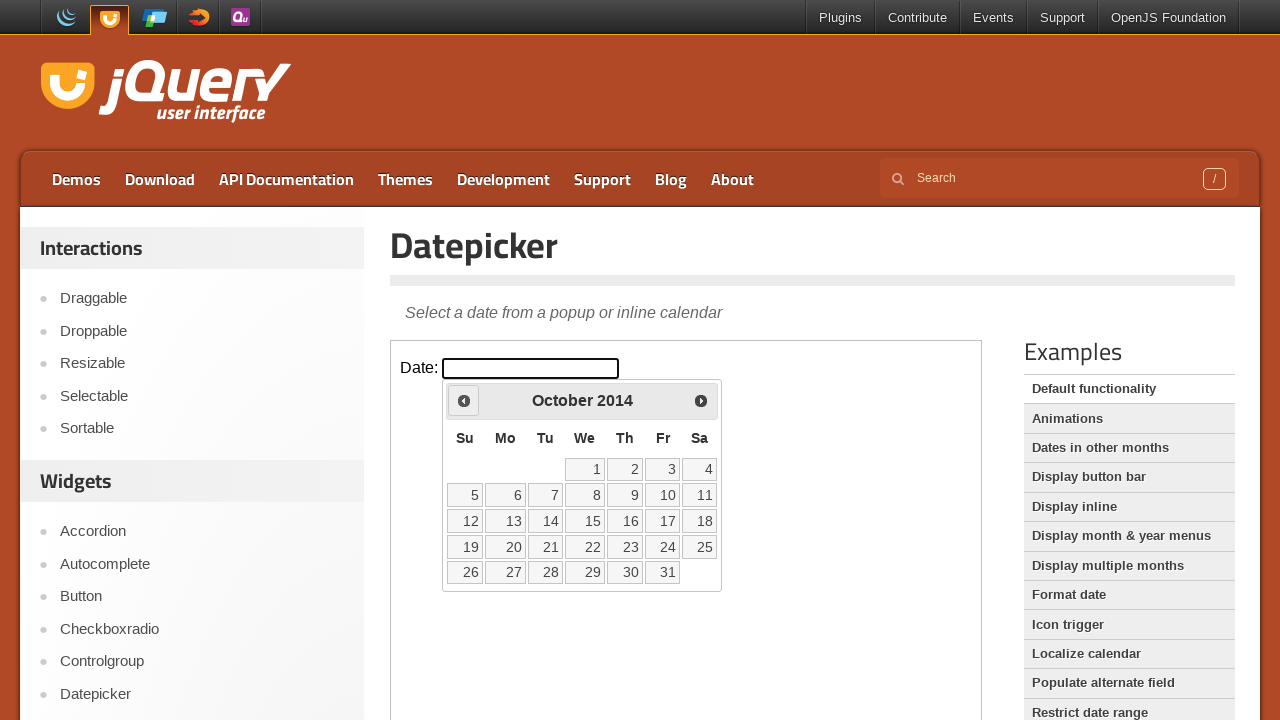

Clicked previous month button (currently showing October 2014) at (464, 400) on iframe >> nth=0 >> internal:control=enter-frame >> span.ui-icon-circle-triangle-
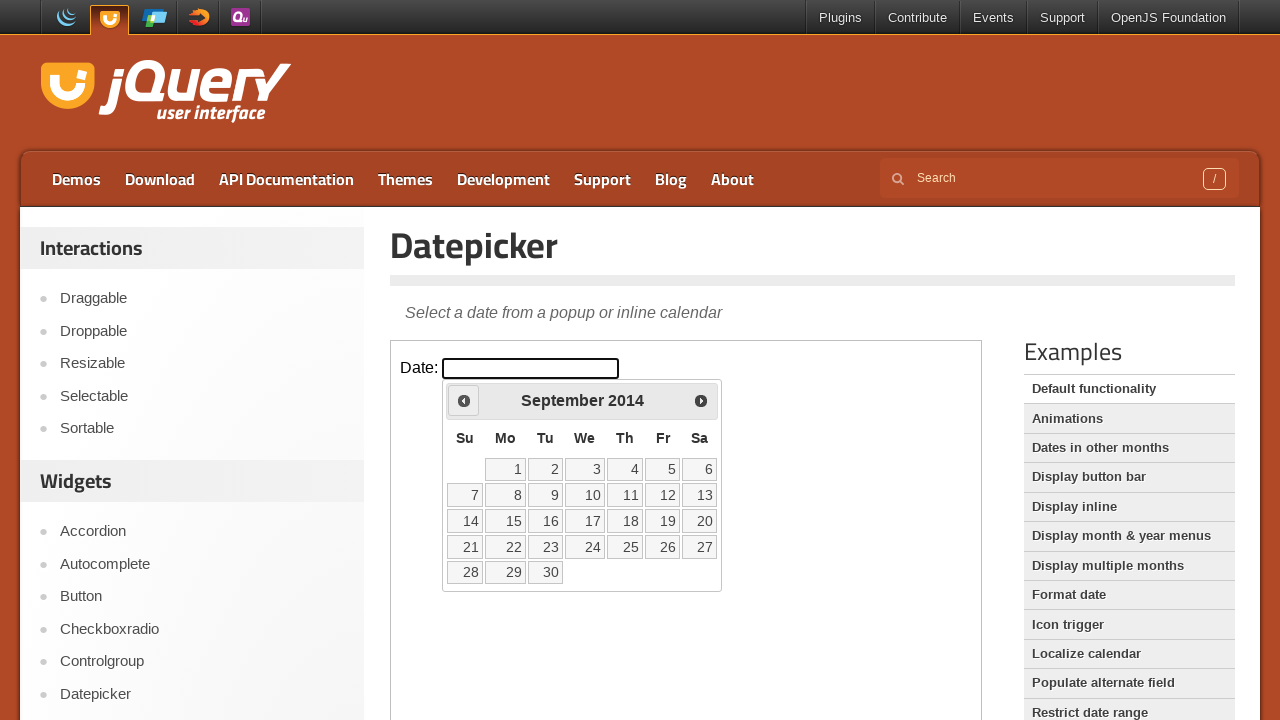

Waited for calendar to update
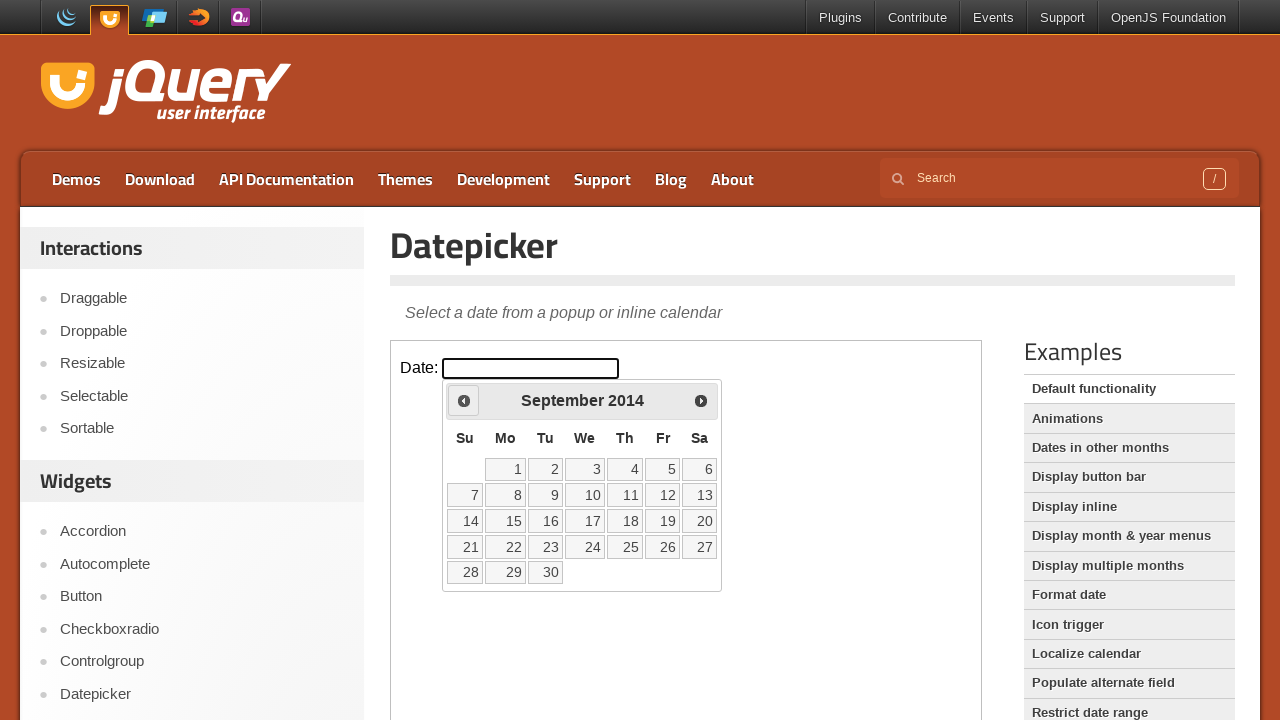

Clicked previous month button (currently showing September 2014) at (464, 400) on iframe >> nth=0 >> internal:control=enter-frame >> span.ui-icon-circle-triangle-
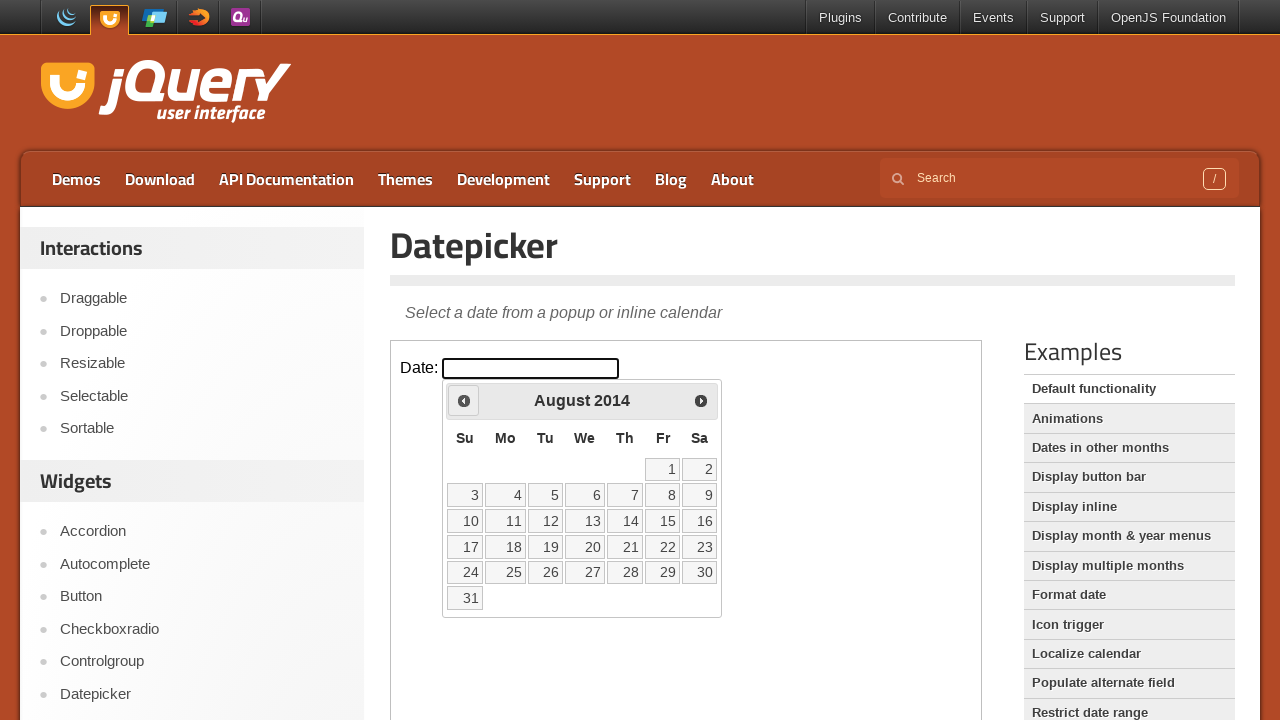

Waited for calendar to update
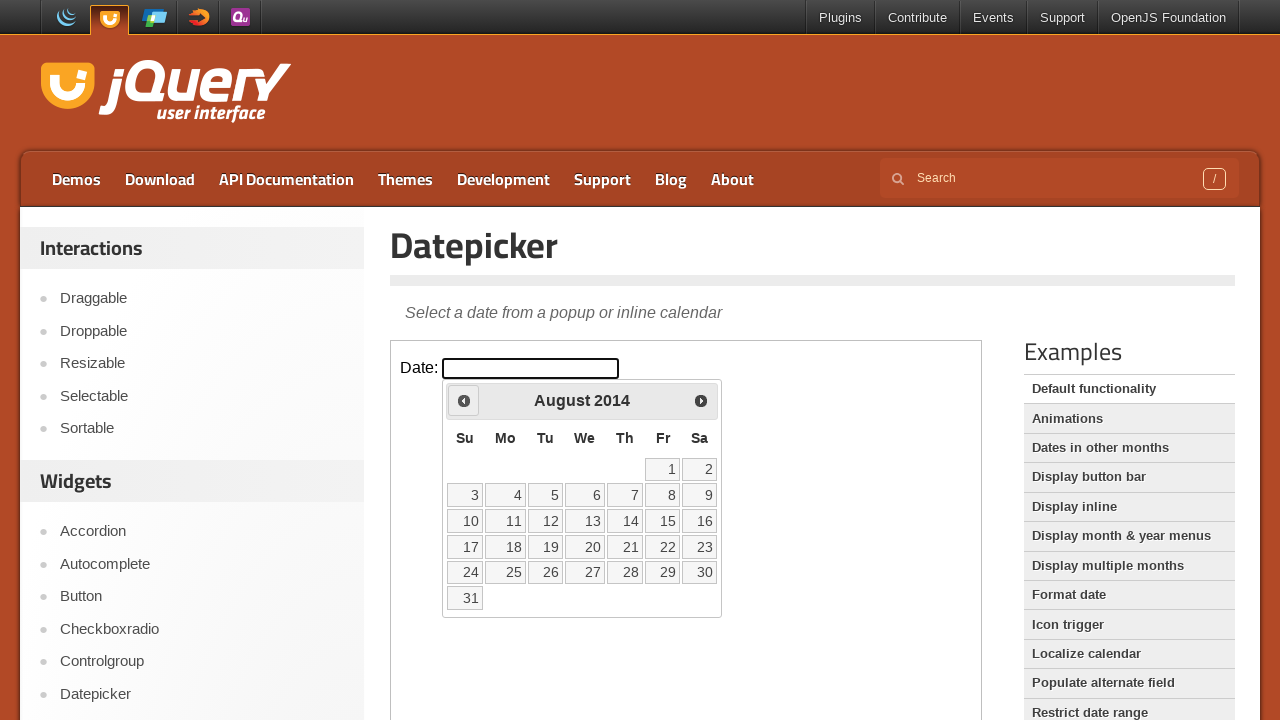

Clicked previous month button (currently showing August 2014) at (464, 400) on iframe >> nth=0 >> internal:control=enter-frame >> span.ui-icon-circle-triangle-
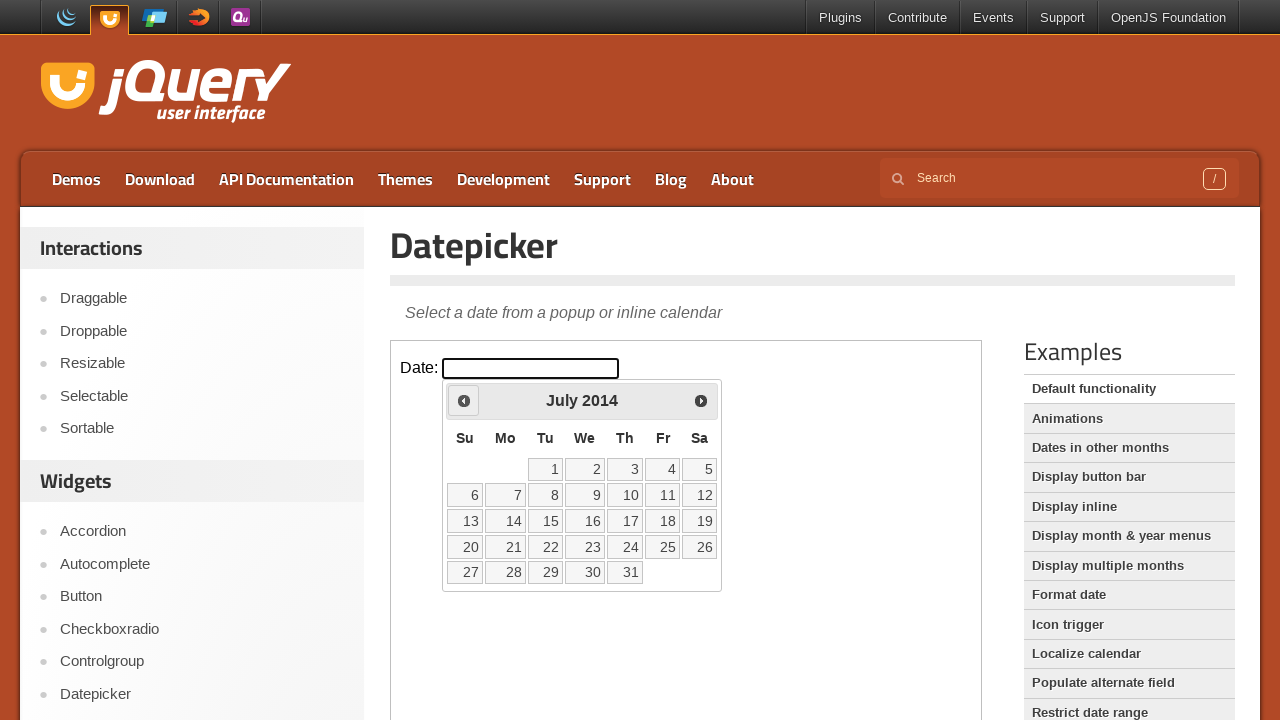

Waited for calendar to update
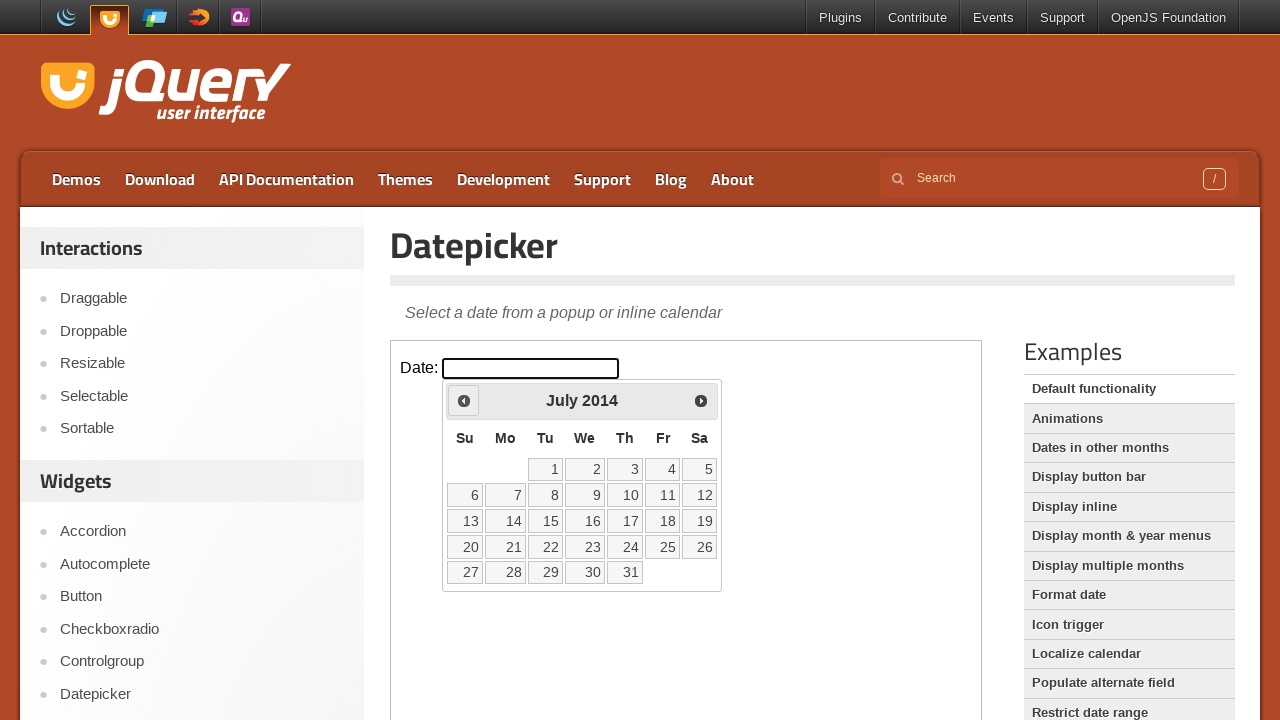

Clicked previous month button (currently showing July 2014) at (464, 400) on iframe >> nth=0 >> internal:control=enter-frame >> span.ui-icon-circle-triangle-
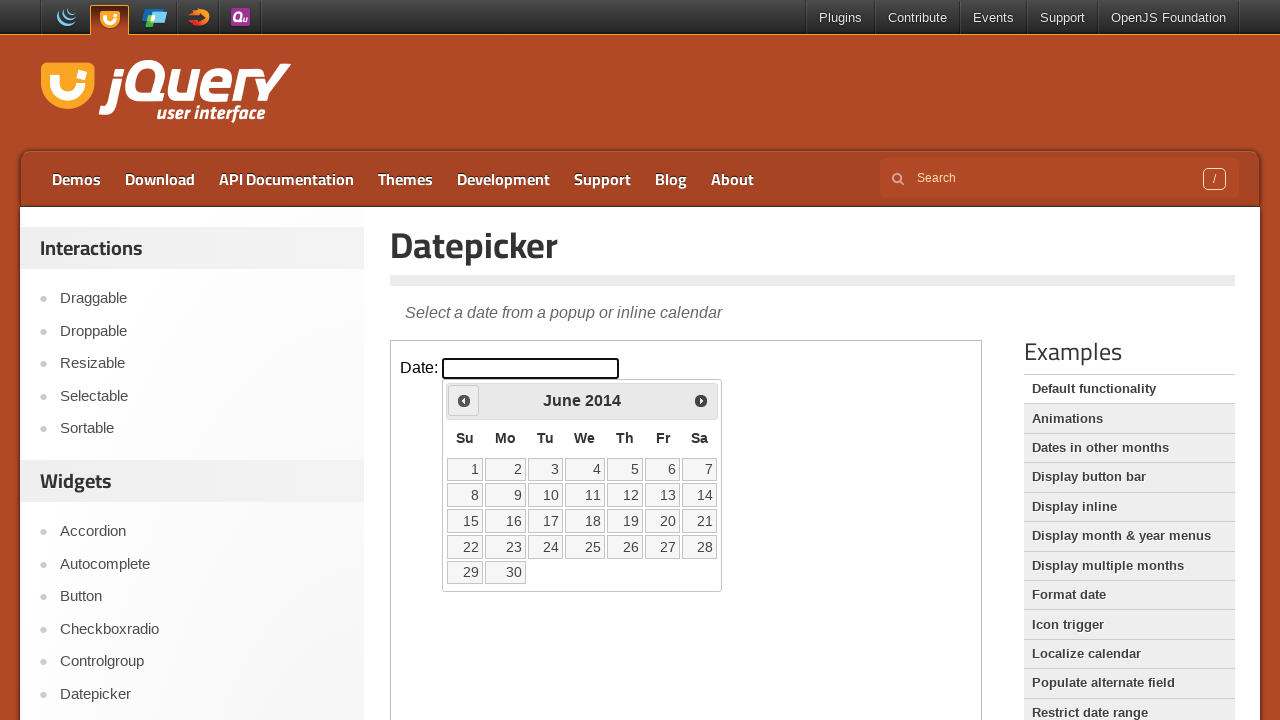

Waited for calendar to update
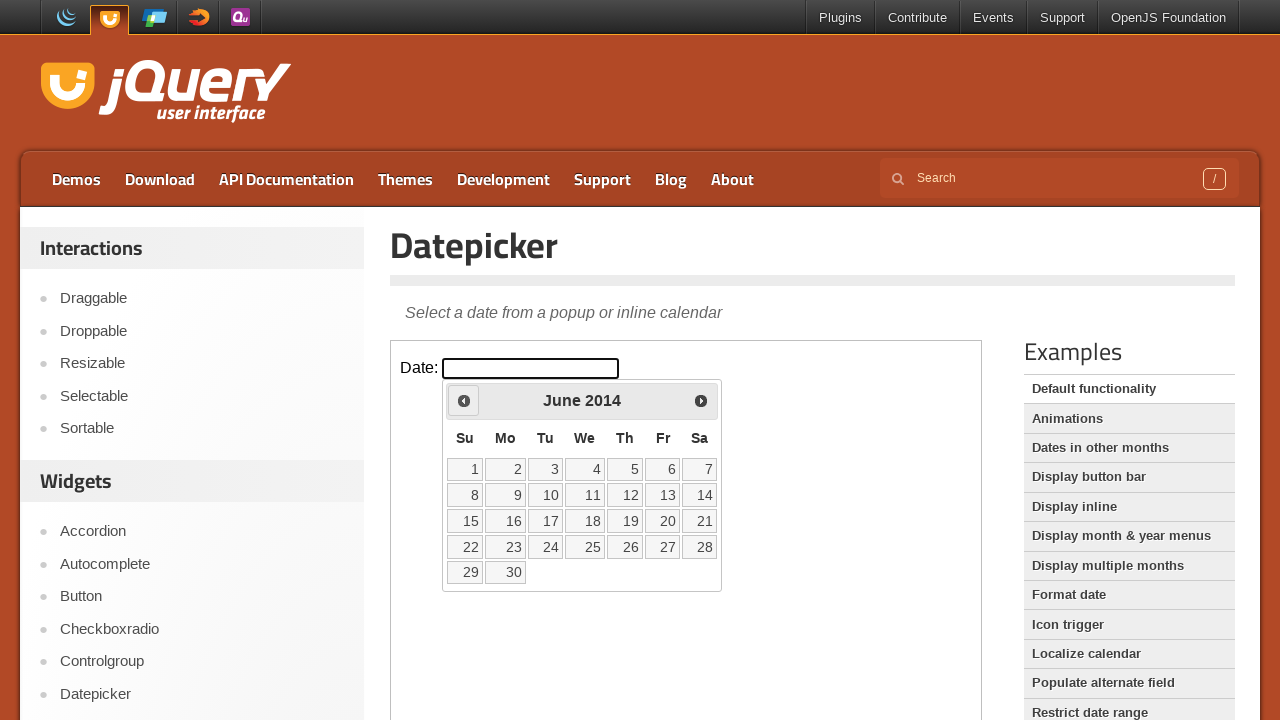

Clicked previous month button (currently showing June 2014) at (464, 400) on iframe >> nth=0 >> internal:control=enter-frame >> span.ui-icon-circle-triangle-
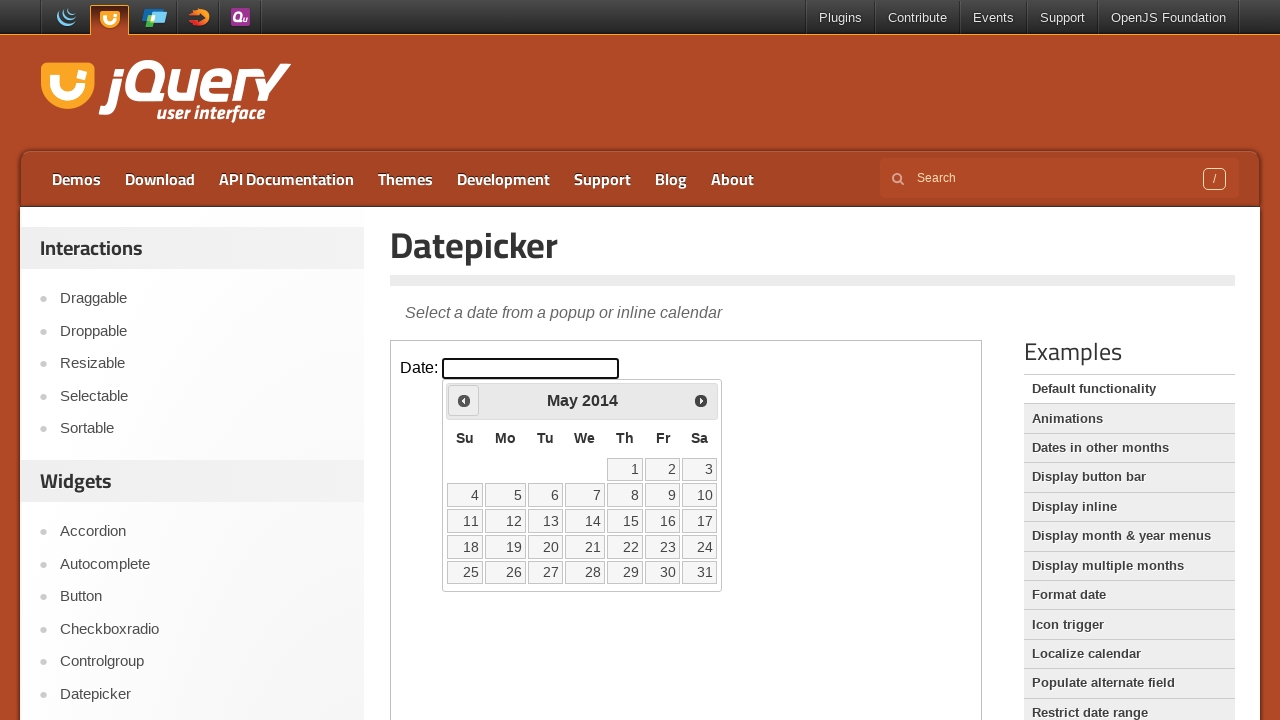

Waited for calendar to update
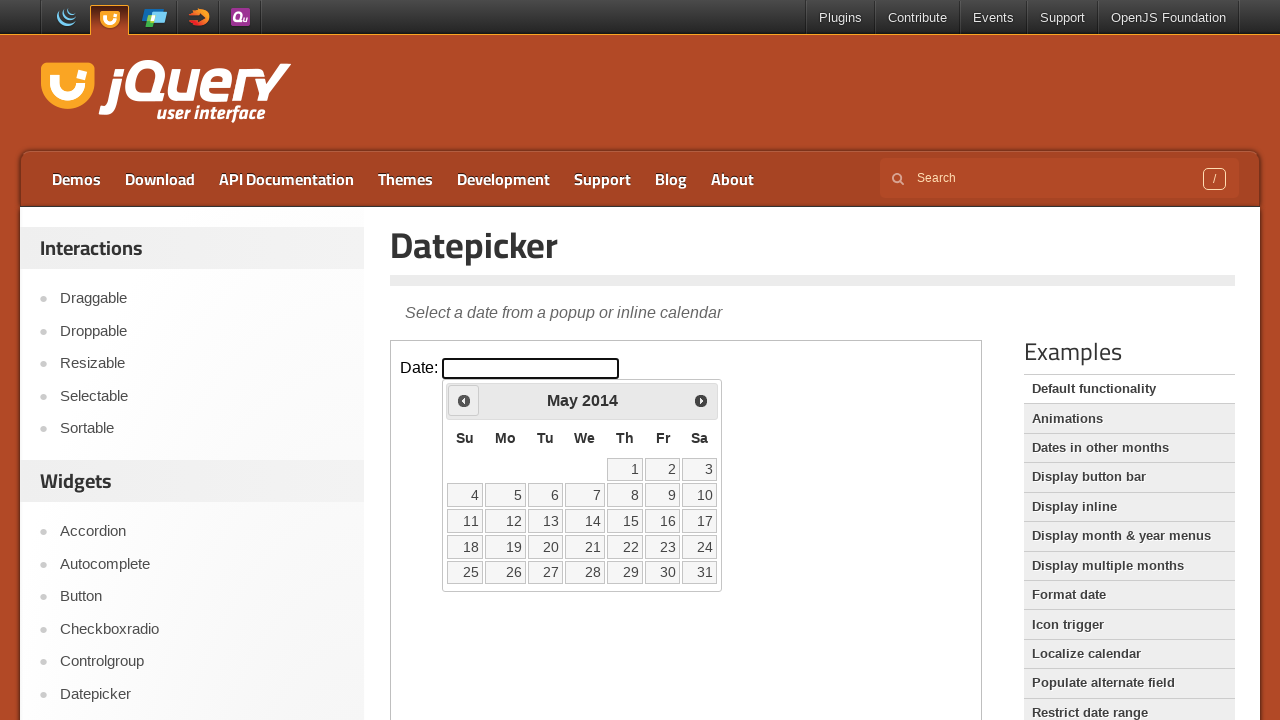

Clicked previous month button (currently showing May 2014) at (464, 400) on iframe >> nth=0 >> internal:control=enter-frame >> span.ui-icon-circle-triangle-
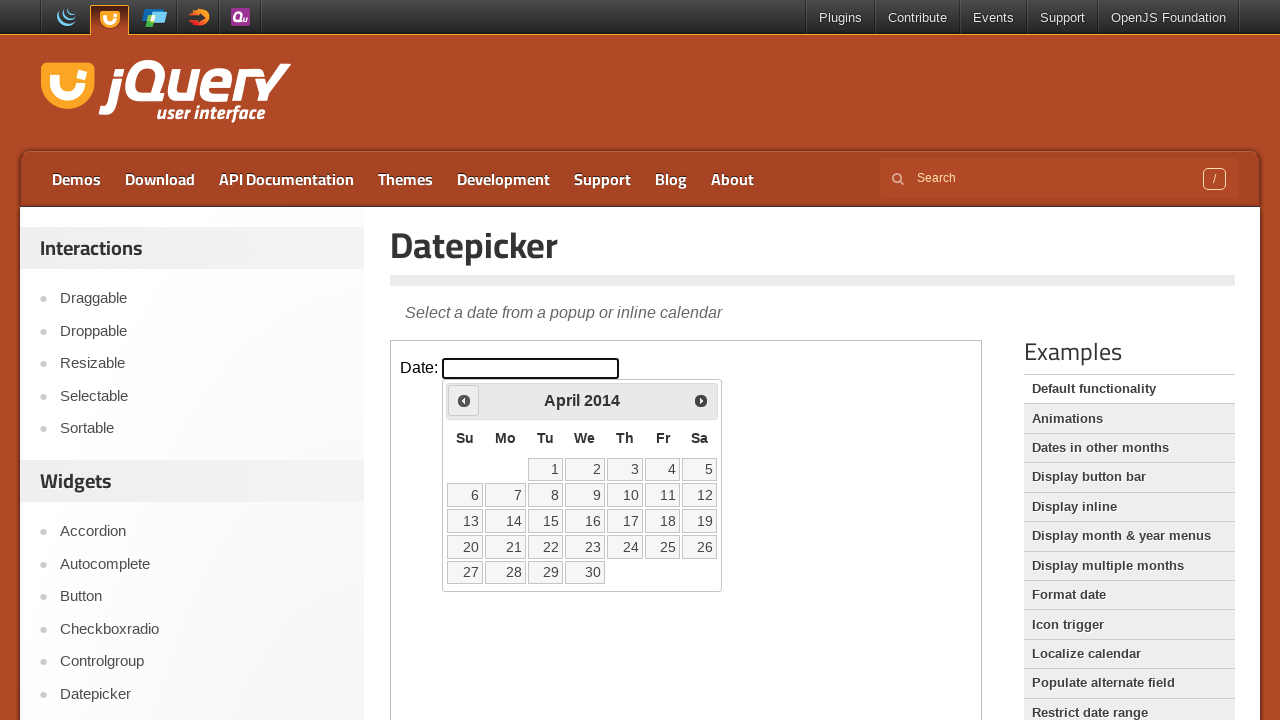

Waited for calendar to update
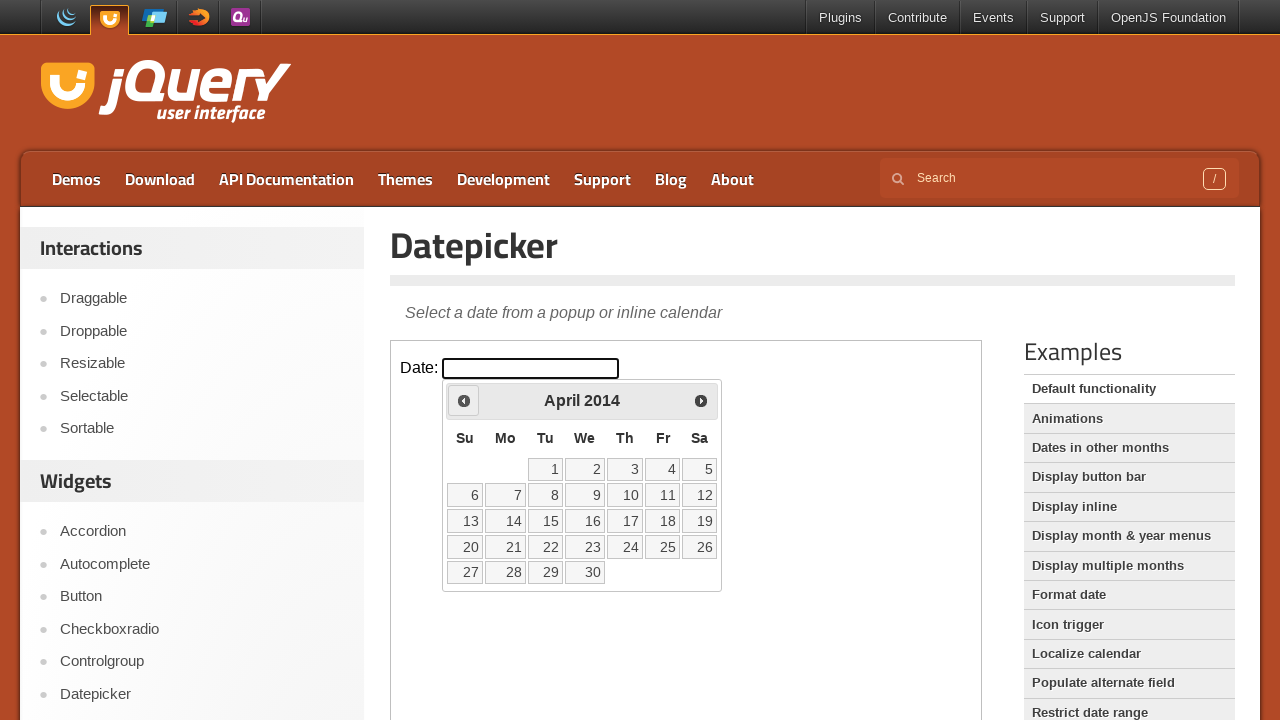

Clicked previous month button (currently showing April 2014) at (464, 400) on iframe >> nth=0 >> internal:control=enter-frame >> span.ui-icon-circle-triangle-
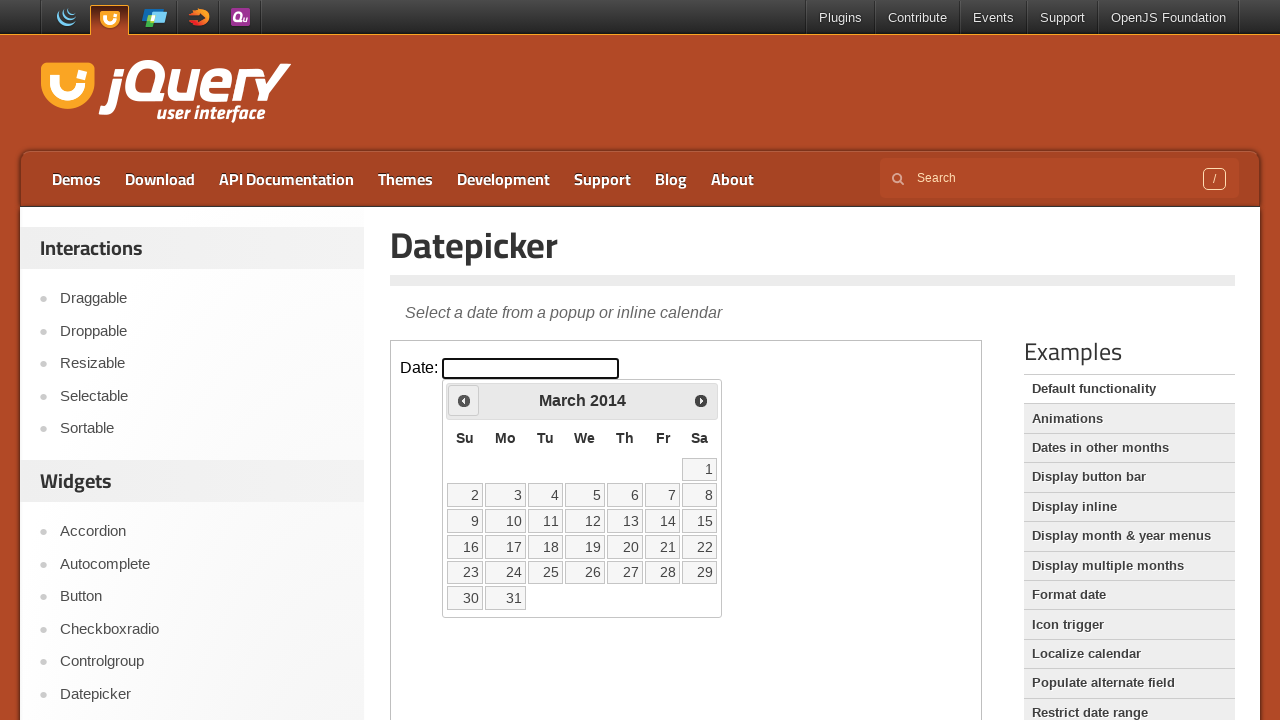

Waited for calendar to update
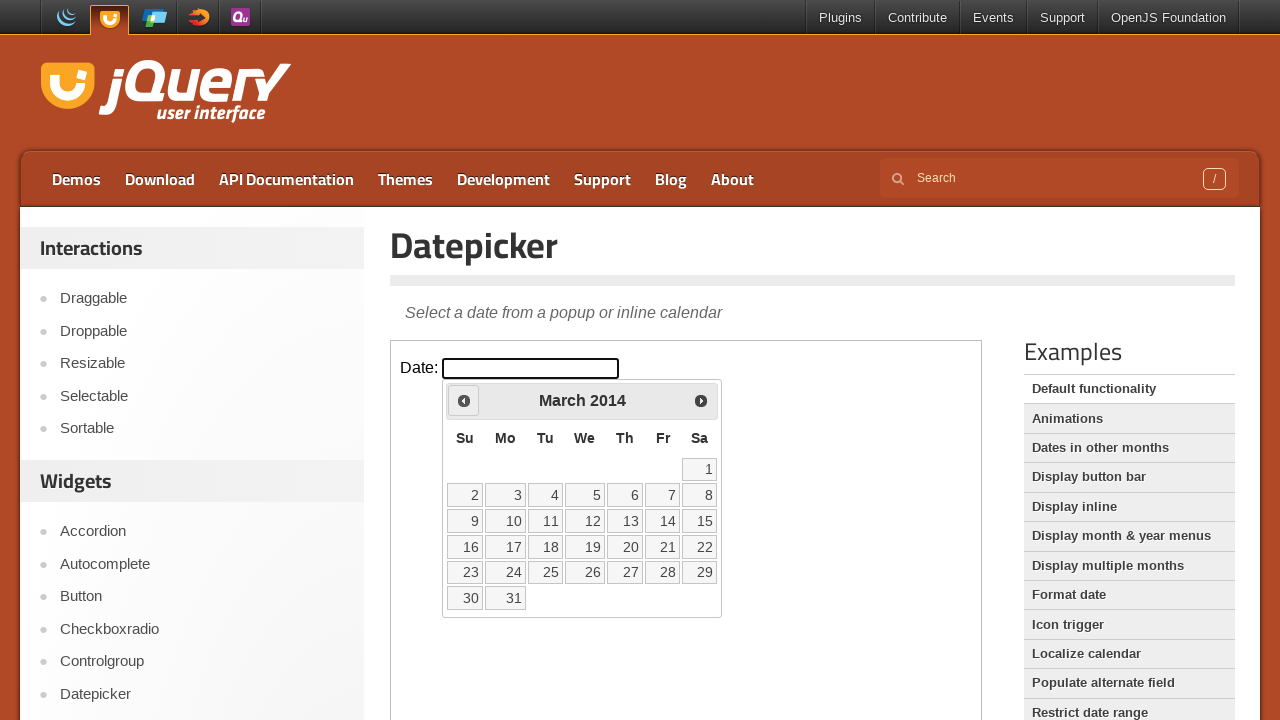

Clicked previous month button (currently showing March 2014) at (464, 400) on iframe >> nth=0 >> internal:control=enter-frame >> span.ui-icon-circle-triangle-
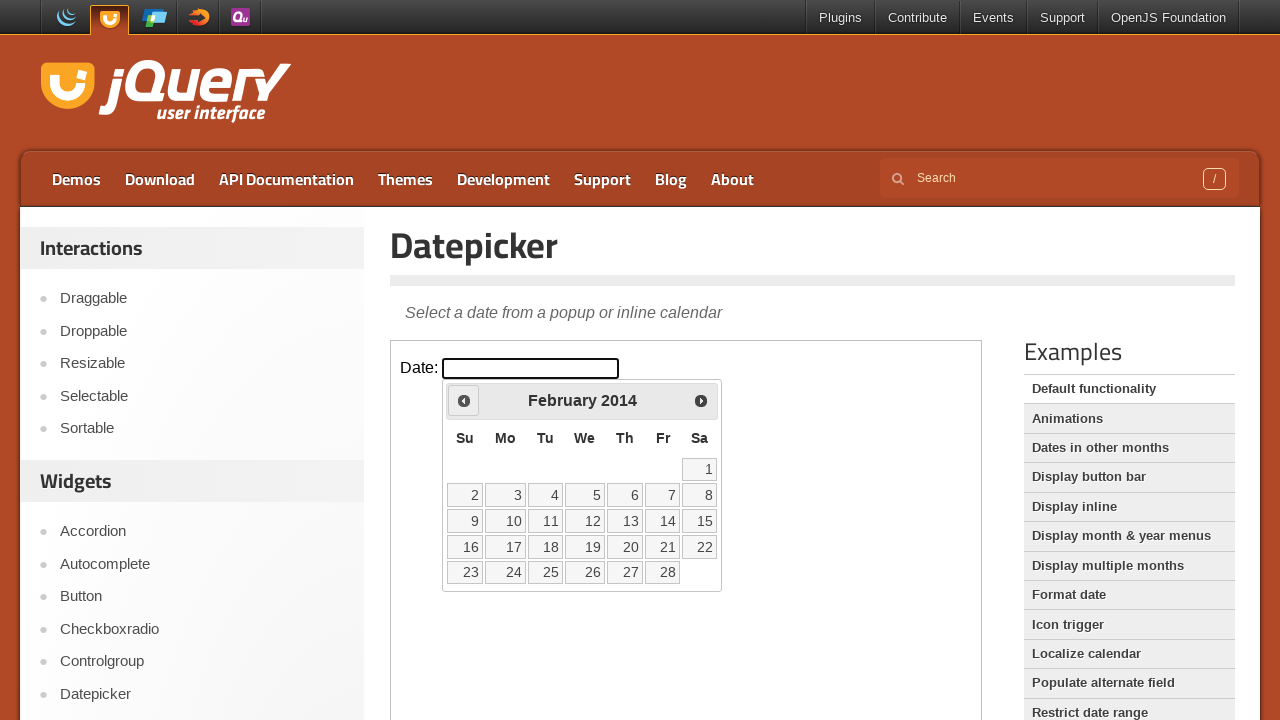

Waited for calendar to update
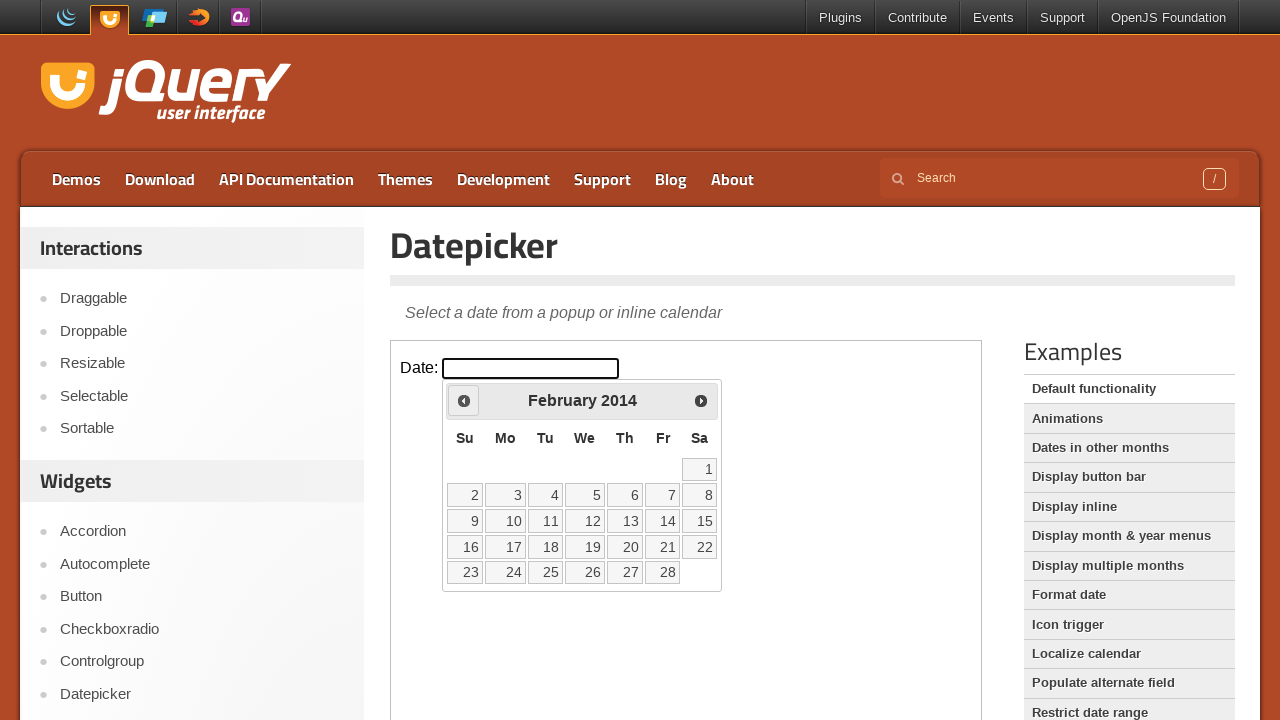

Clicked previous month button (currently showing February 2014) at (464, 400) on iframe >> nth=0 >> internal:control=enter-frame >> span.ui-icon-circle-triangle-
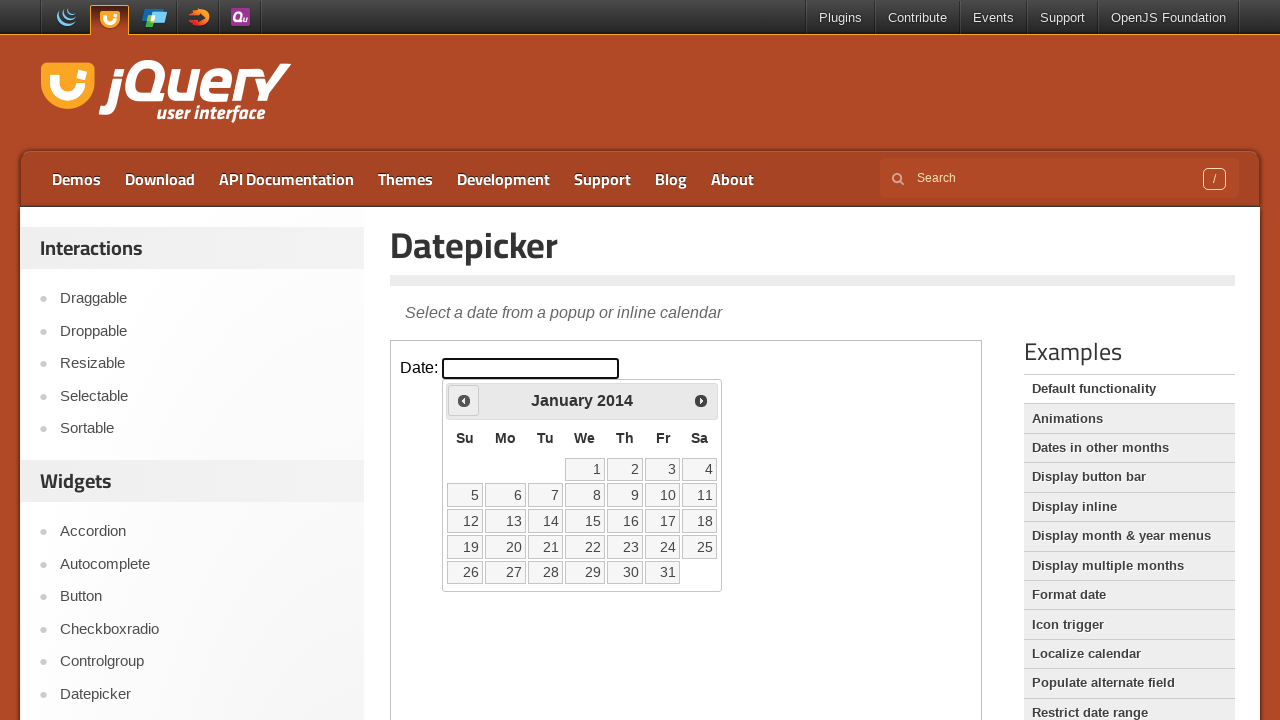

Waited for calendar to update
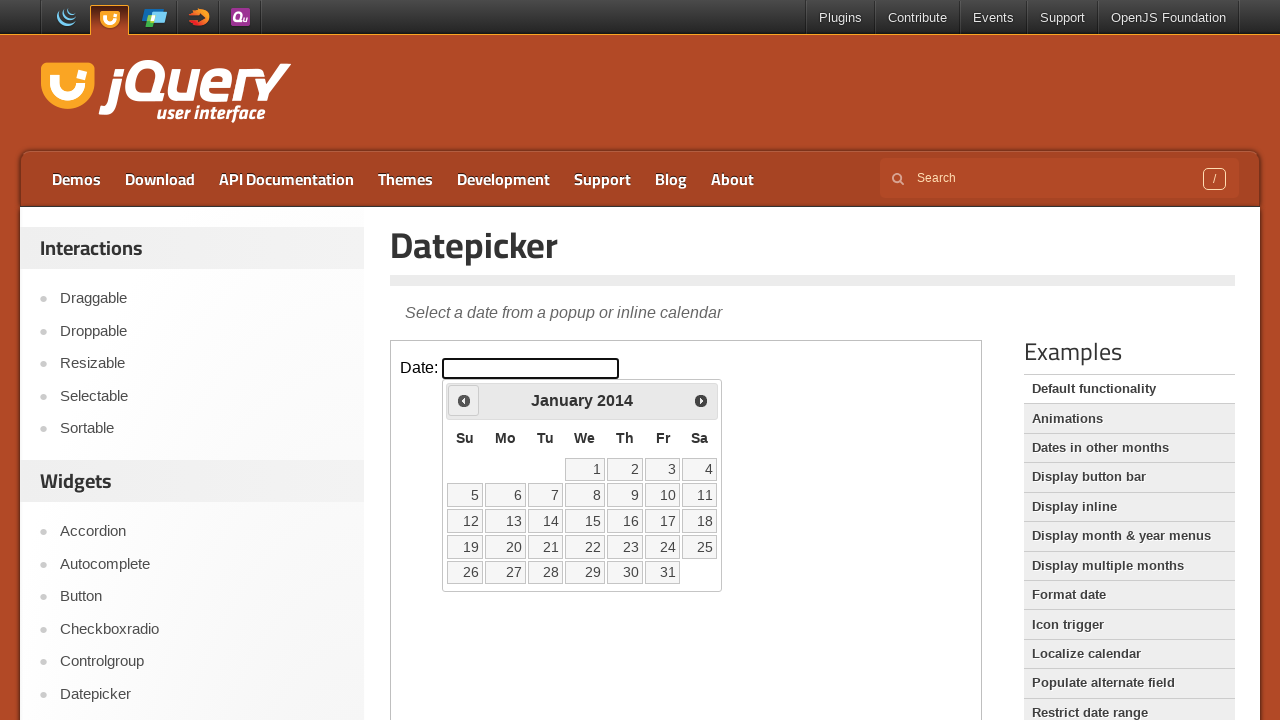

Clicked previous month button (currently showing January 2014) at (464, 400) on iframe >> nth=0 >> internal:control=enter-frame >> span.ui-icon-circle-triangle-
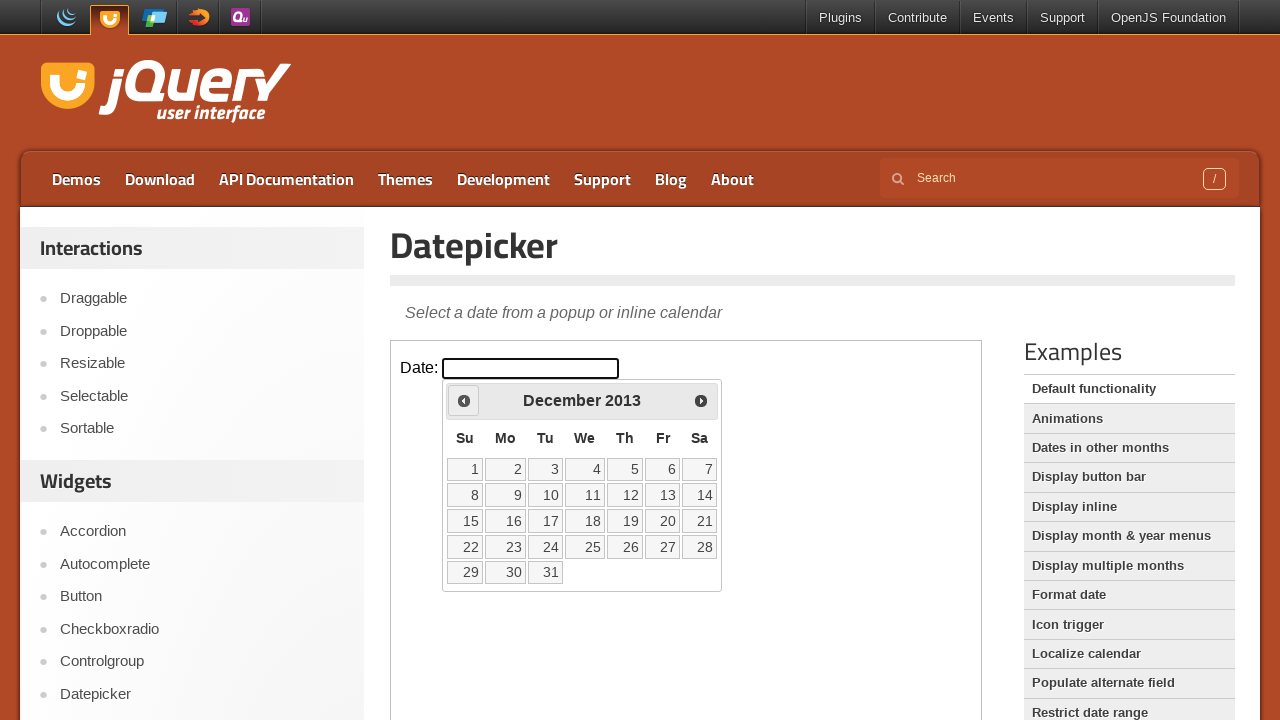

Waited for calendar to update
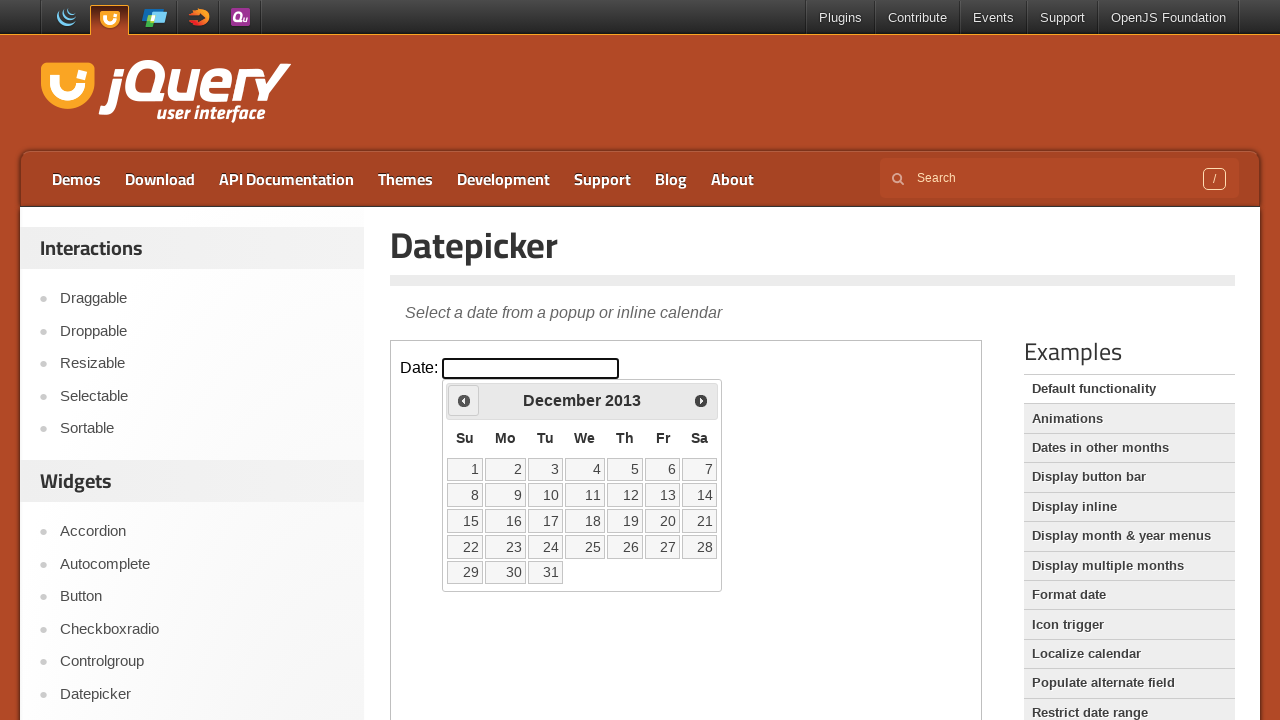

Clicked previous month button (currently showing December 2013) at (464, 400) on iframe >> nth=0 >> internal:control=enter-frame >> span.ui-icon-circle-triangle-
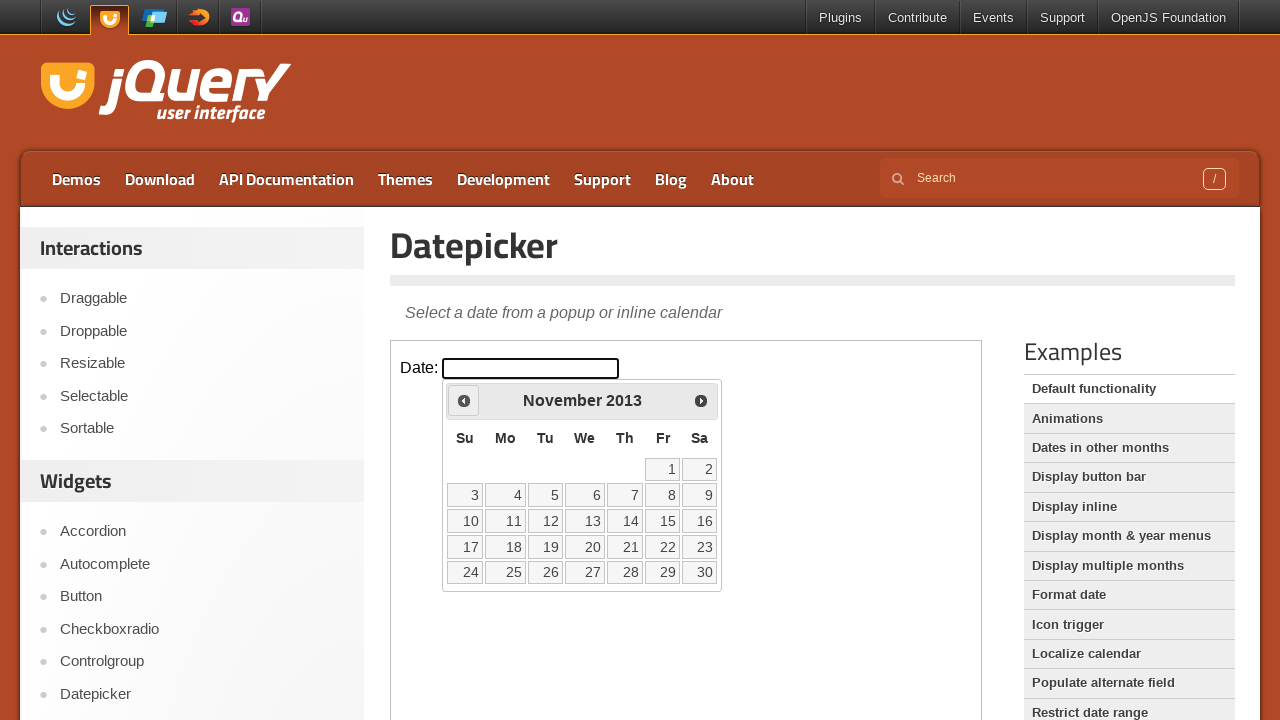

Waited for calendar to update
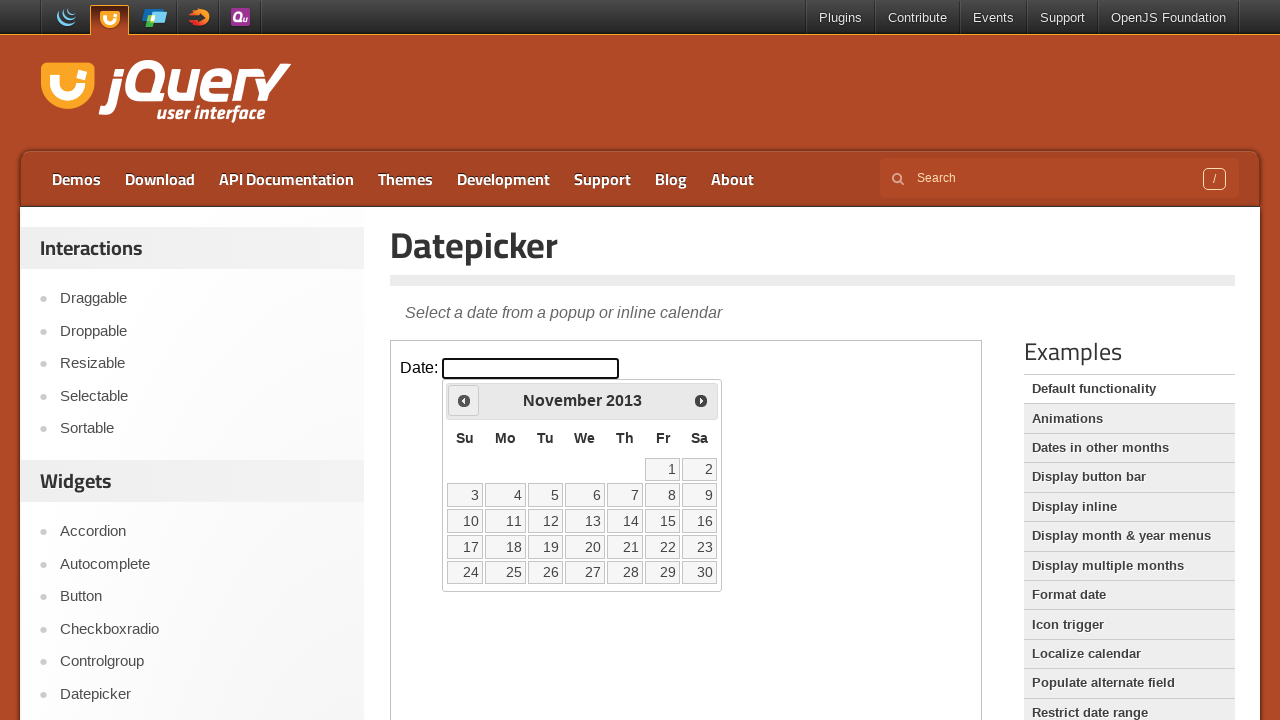

Clicked previous month button (currently showing November 2013) at (464, 400) on iframe >> nth=0 >> internal:control=enter-frame >> span.ui-icon-circle-triangle-
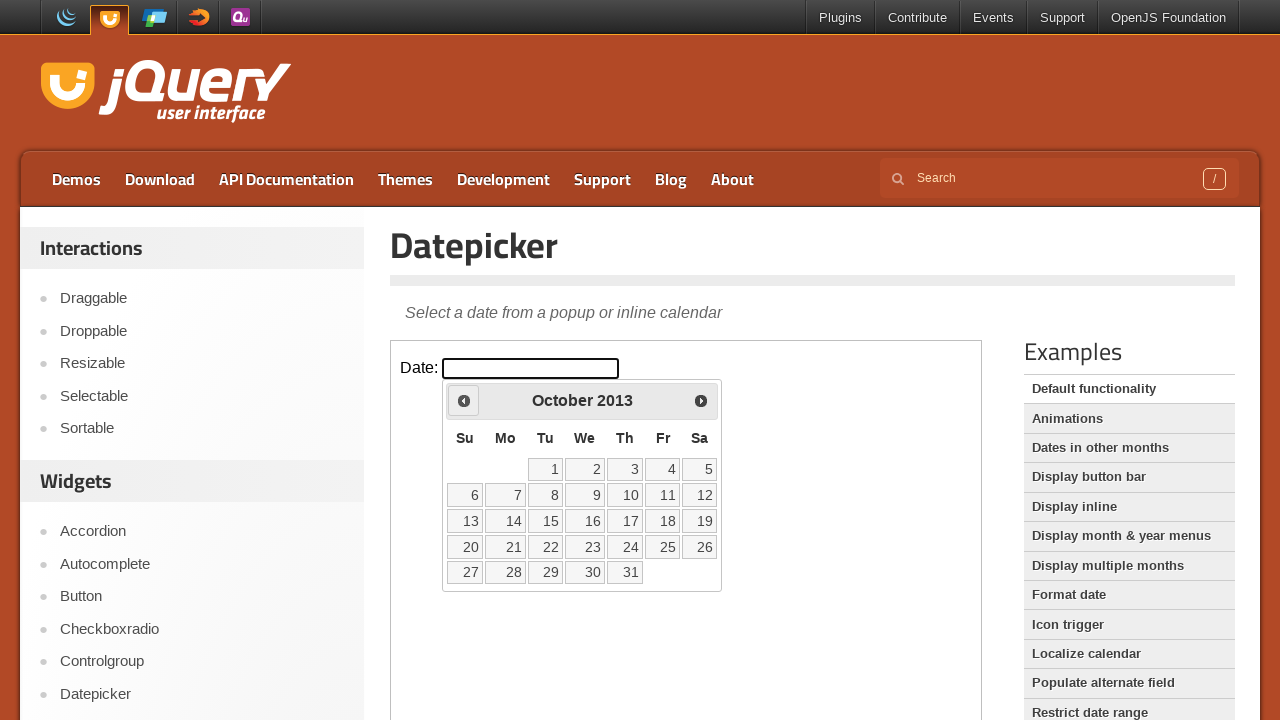

Waited for calendar to update
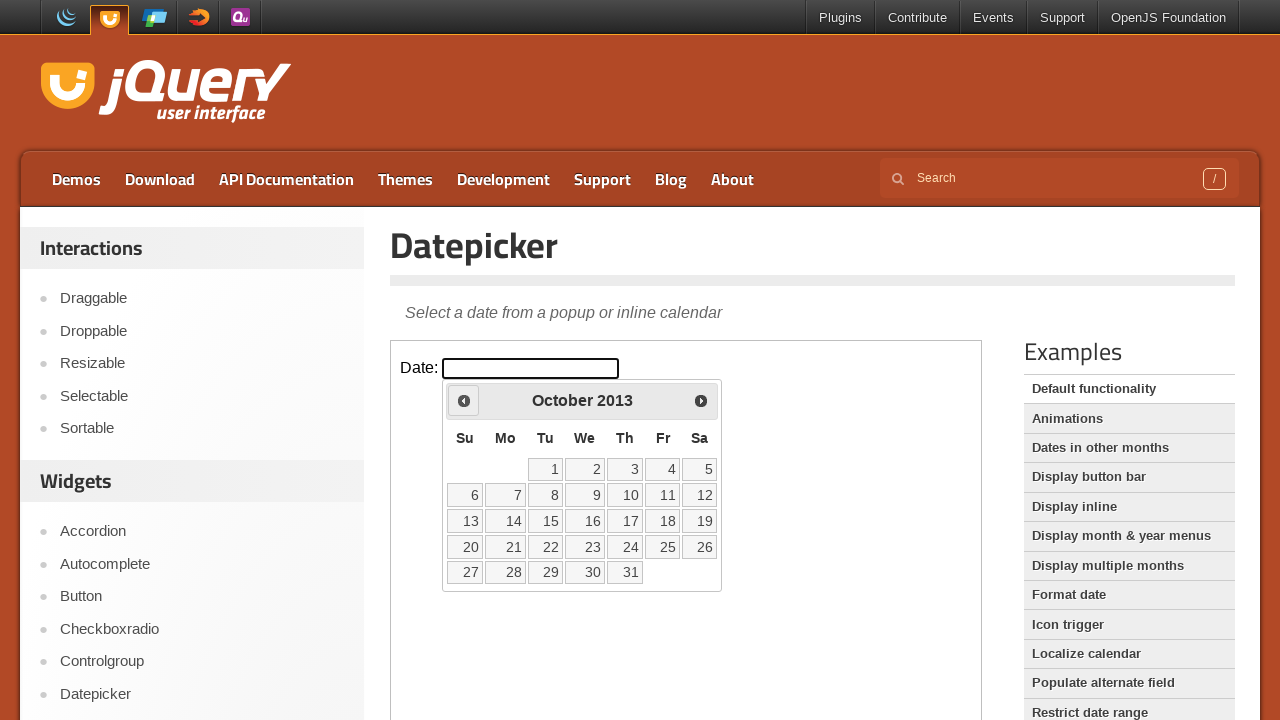

Clicked previous month button (currently showing October 2013) at (464, 400) on iframe >> nth=0 >> internal:control=enter-frame >> span.ui-icon-circle-triangle-
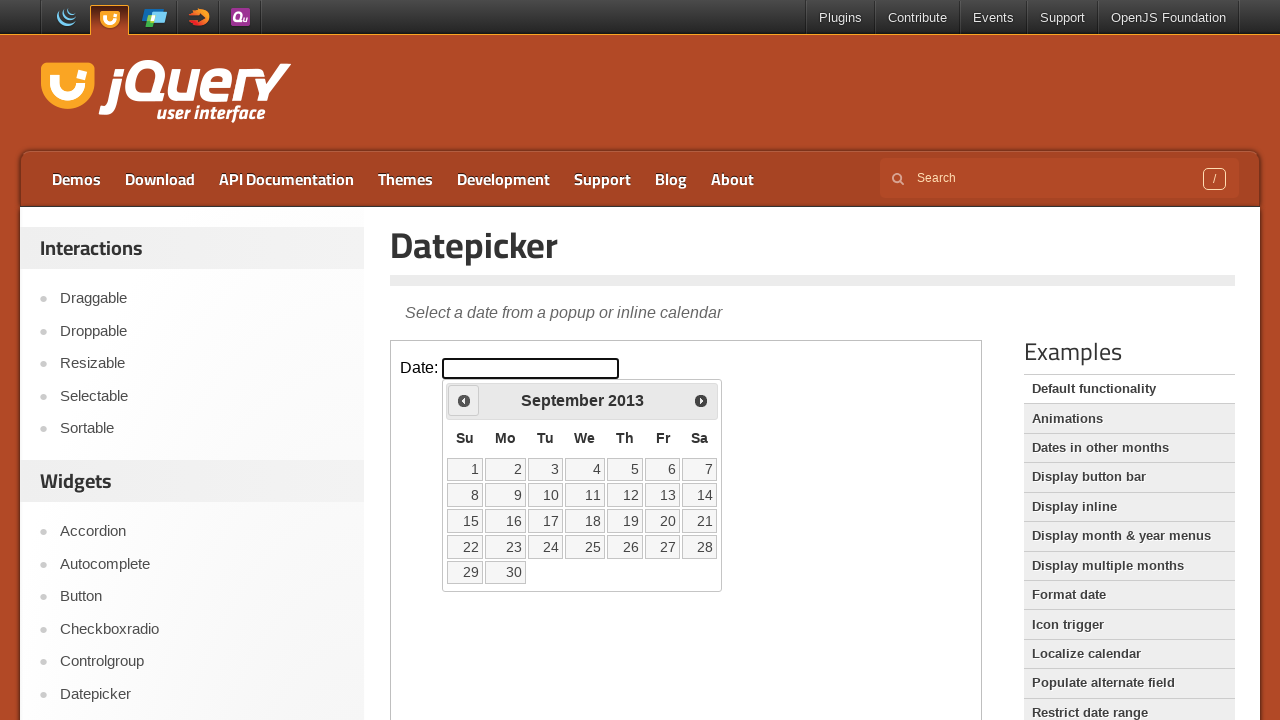

Waited for calendar to update
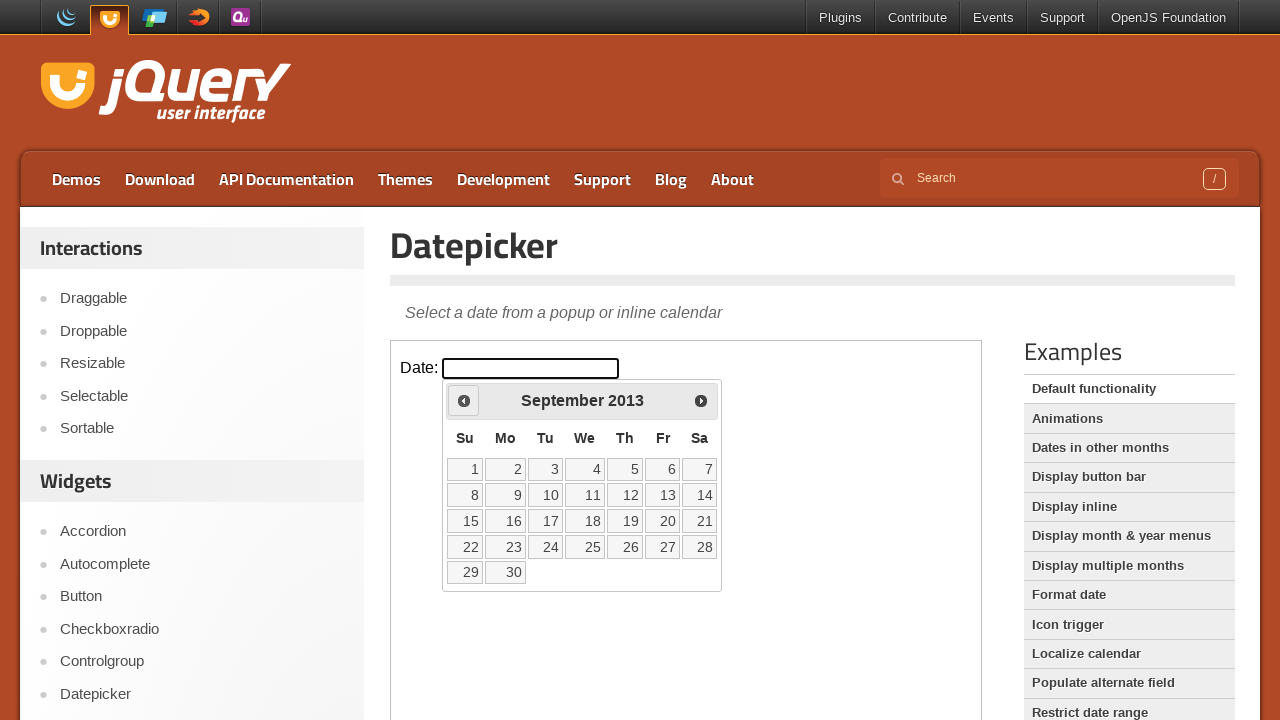

Clicked previous month button (currently showing September 2013) at (464, 400) on iframe >> nth=0 >> internal:control=enter-frame >> span.ui-icon-circle-triangle-
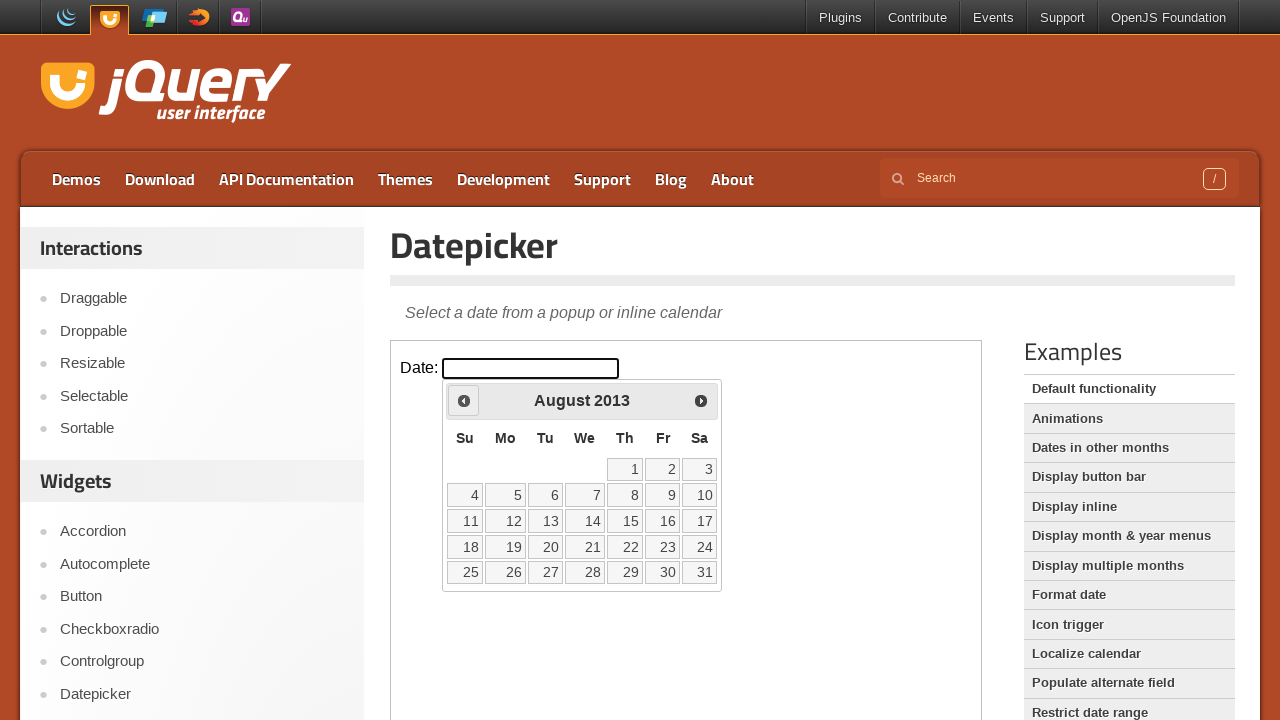

Waited for calendar to update
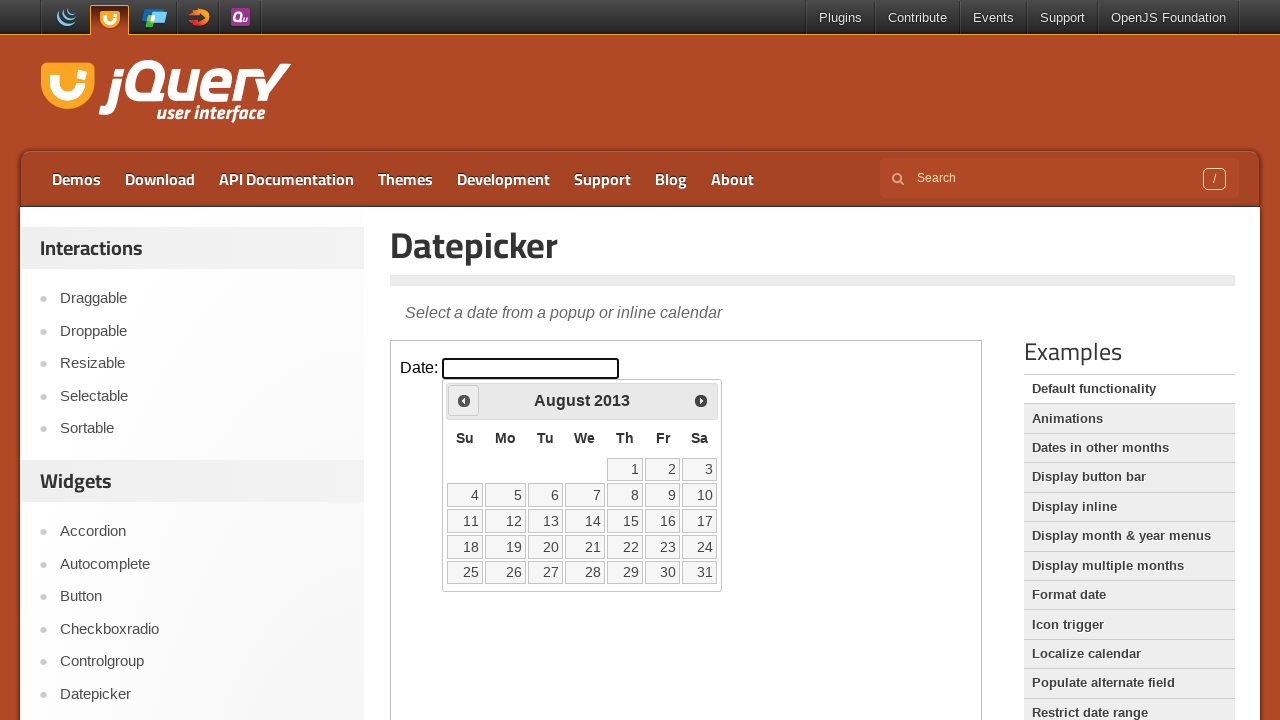

Clicked previous month button (currently showing August 2013) at (464, 400) on iframe >> nth=0 >> internal:control=enter-frame >> span.ui-icon-circle-triangle-
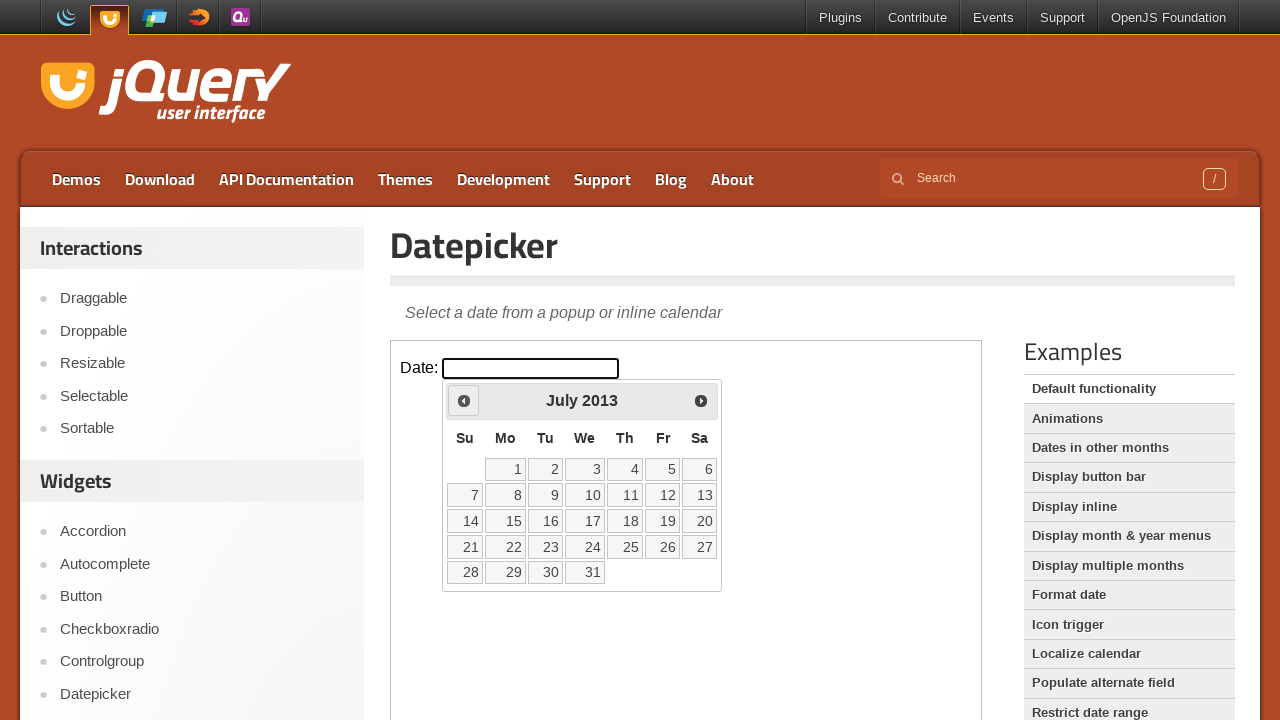

Waited for calendar to update
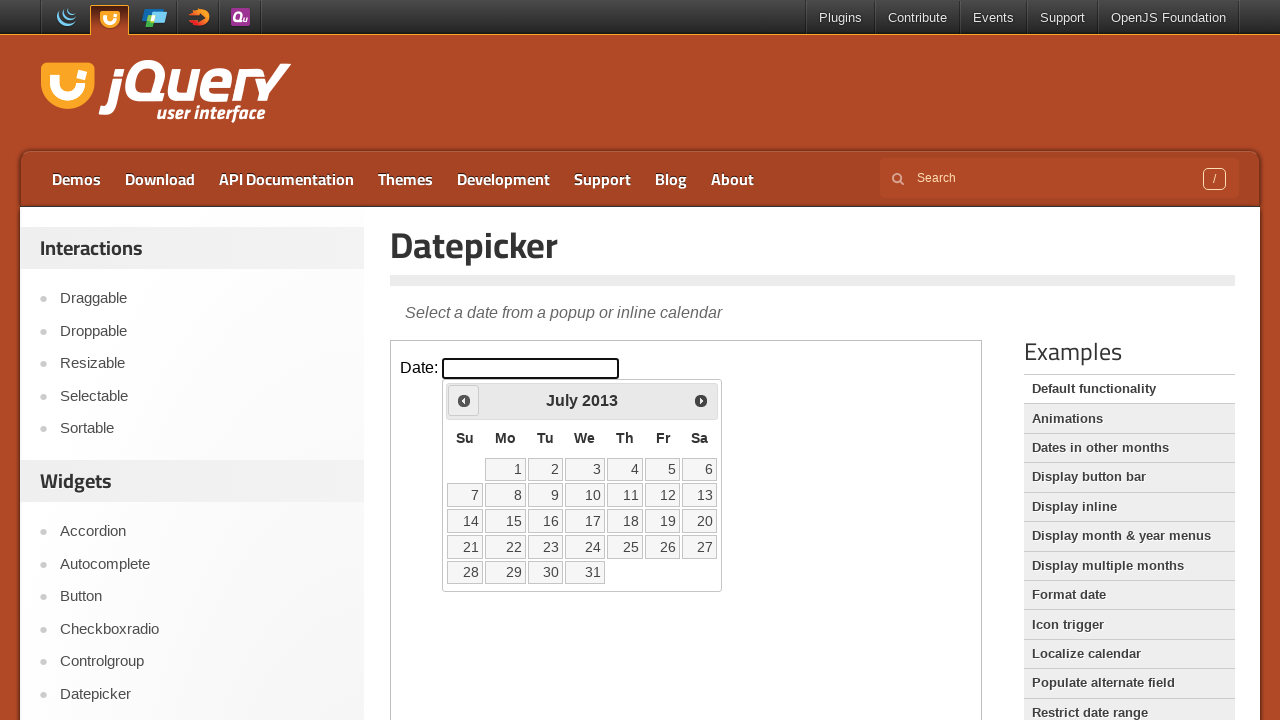

Clicked previous month button (currently showing July 2013) at (464, 400) on iframe >> nth=0 >> internal:control=enter-frame >> span.ui-icon-circle-triangle-
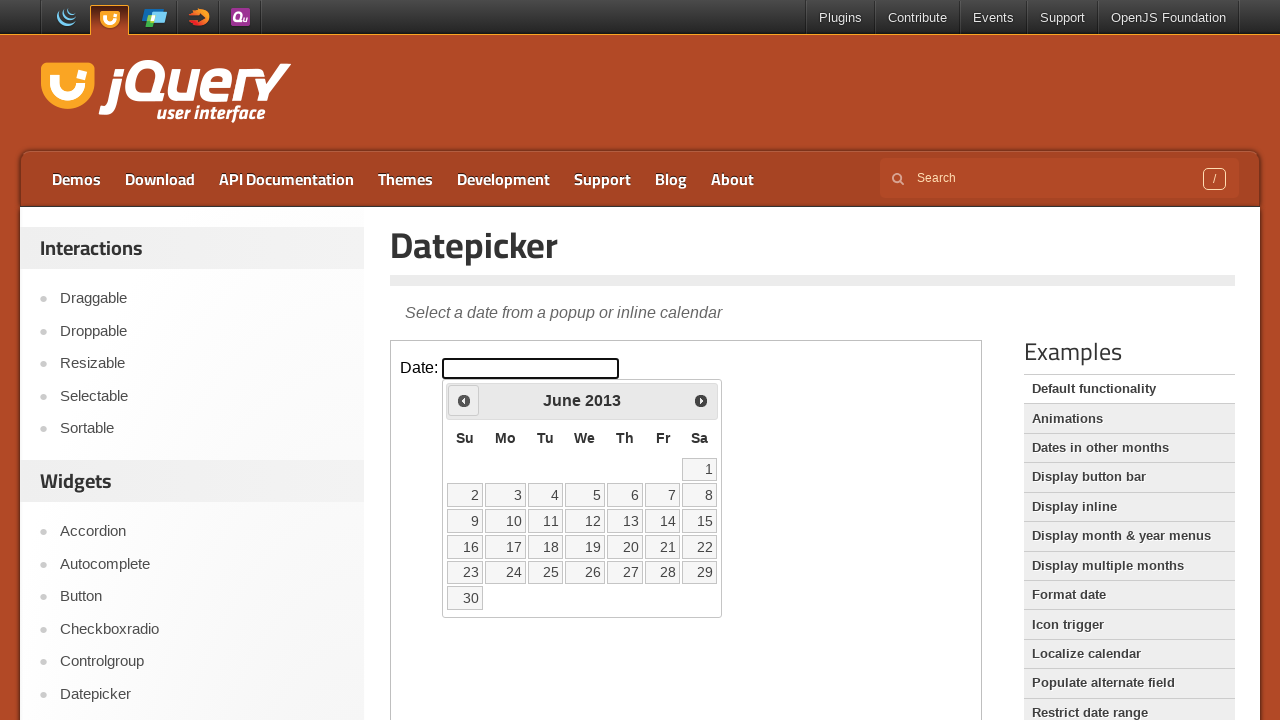

Waited for calendar to update
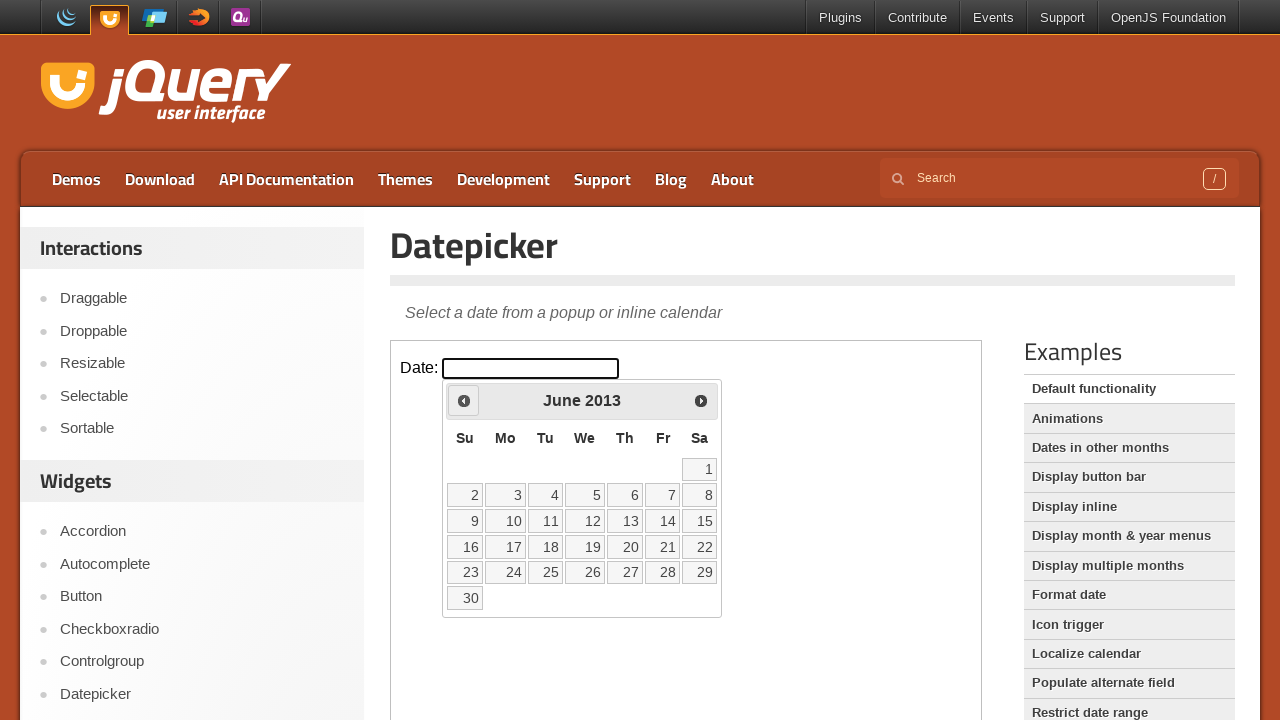

Clicked previous month button (currently showing June 2013) at (464, 400) on iframe >> nth=0 >> internal:control=enter-frame >> span.ui-icon-circle-triangle-
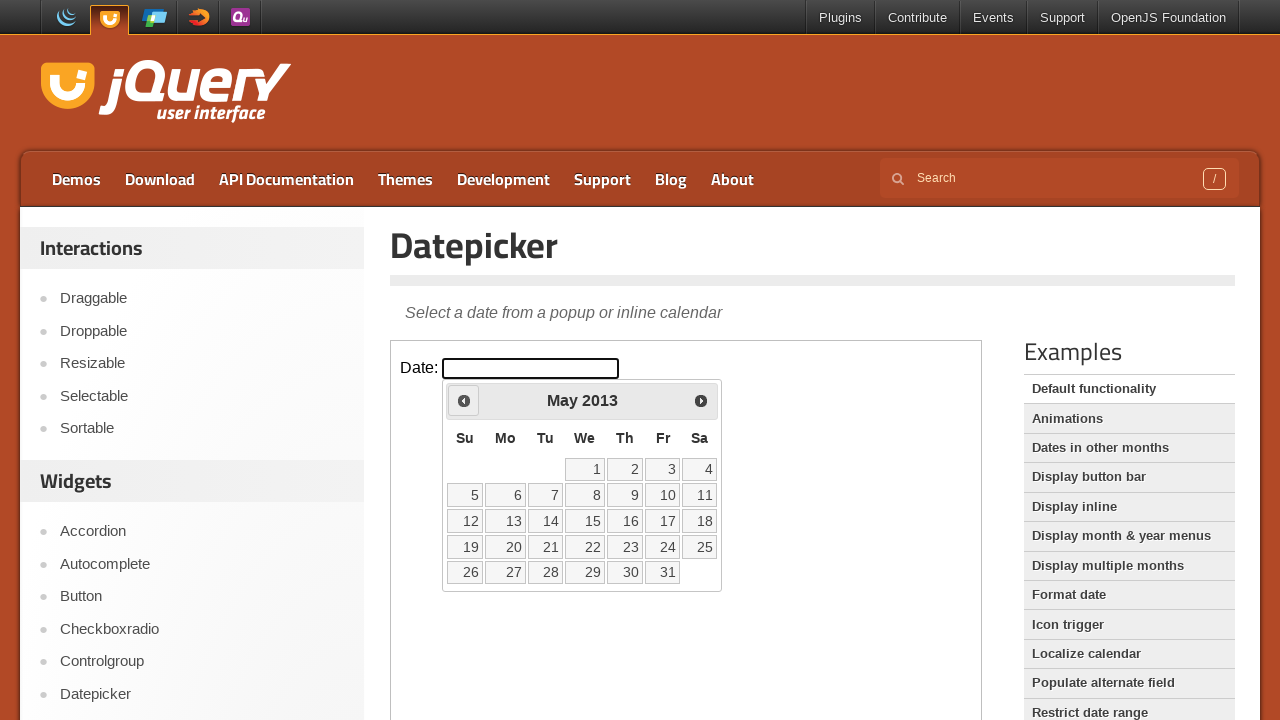

Waited for calendar to update
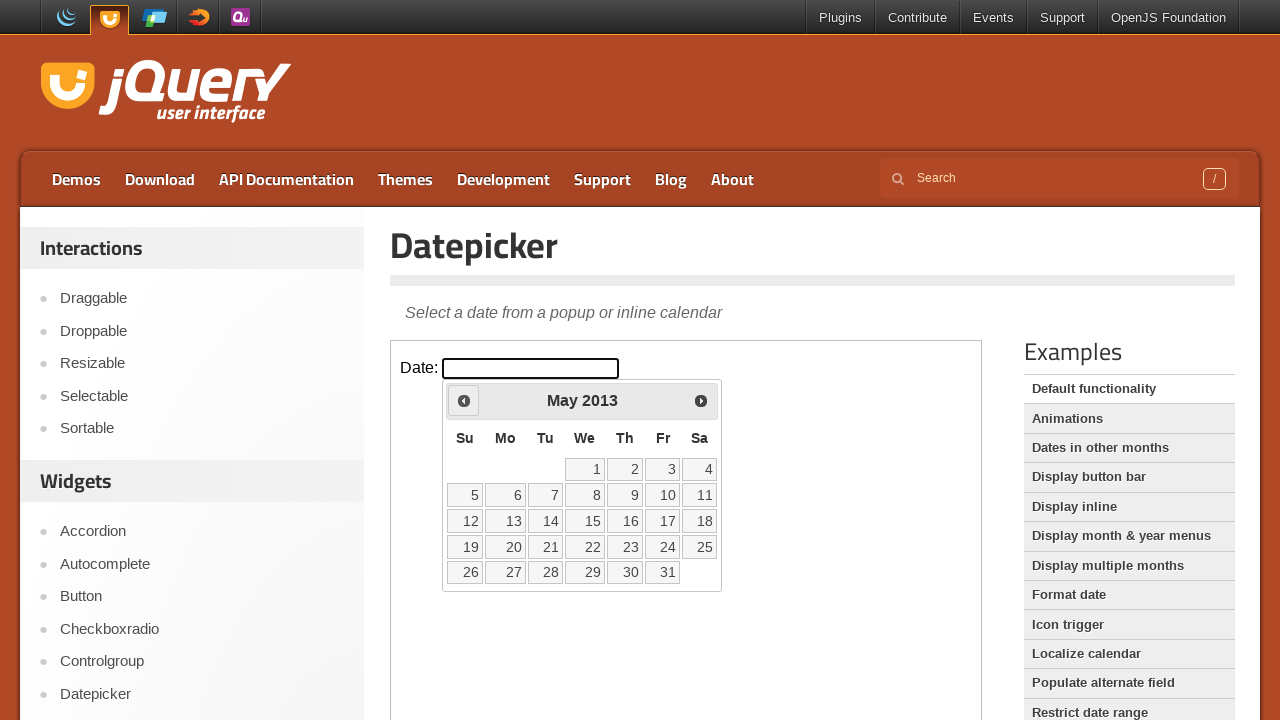

Clicked previous month button (currently showing May 2013) at (464, 400) on iframe >> nth=0 >> internal:control=enter-frame >> span.ui-icon-circle-triangle-
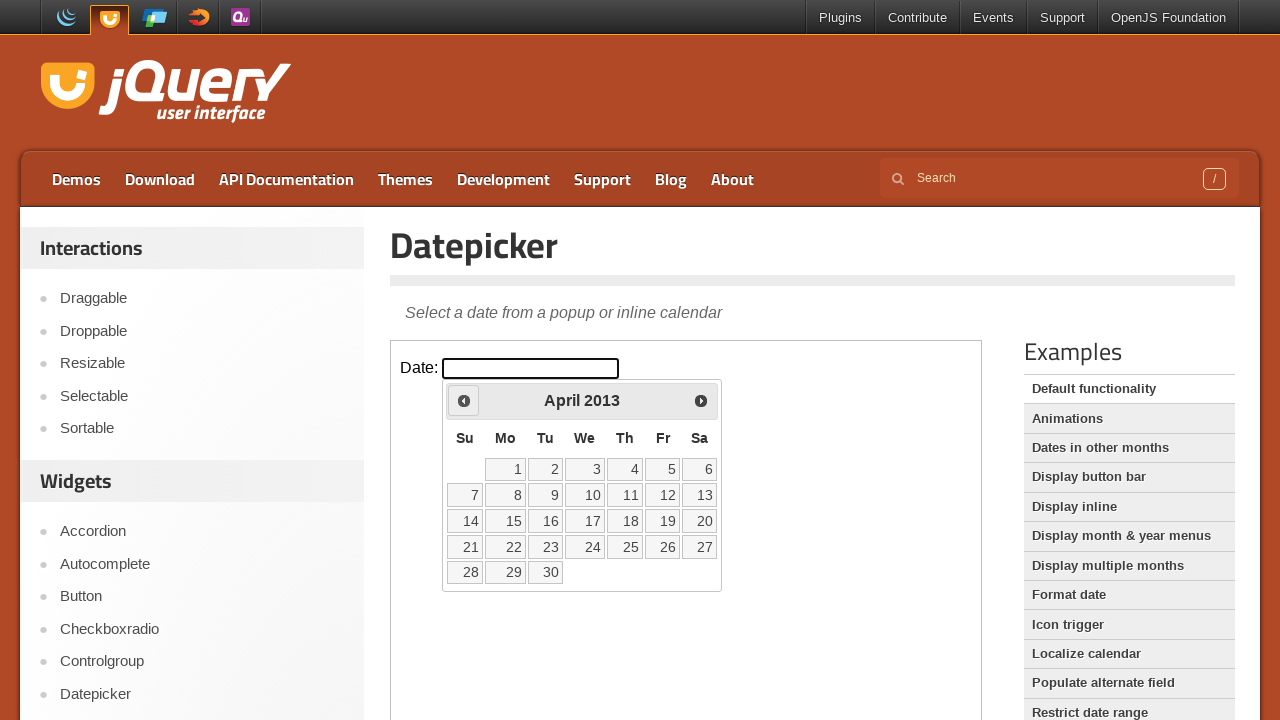

Waited for calendar to update
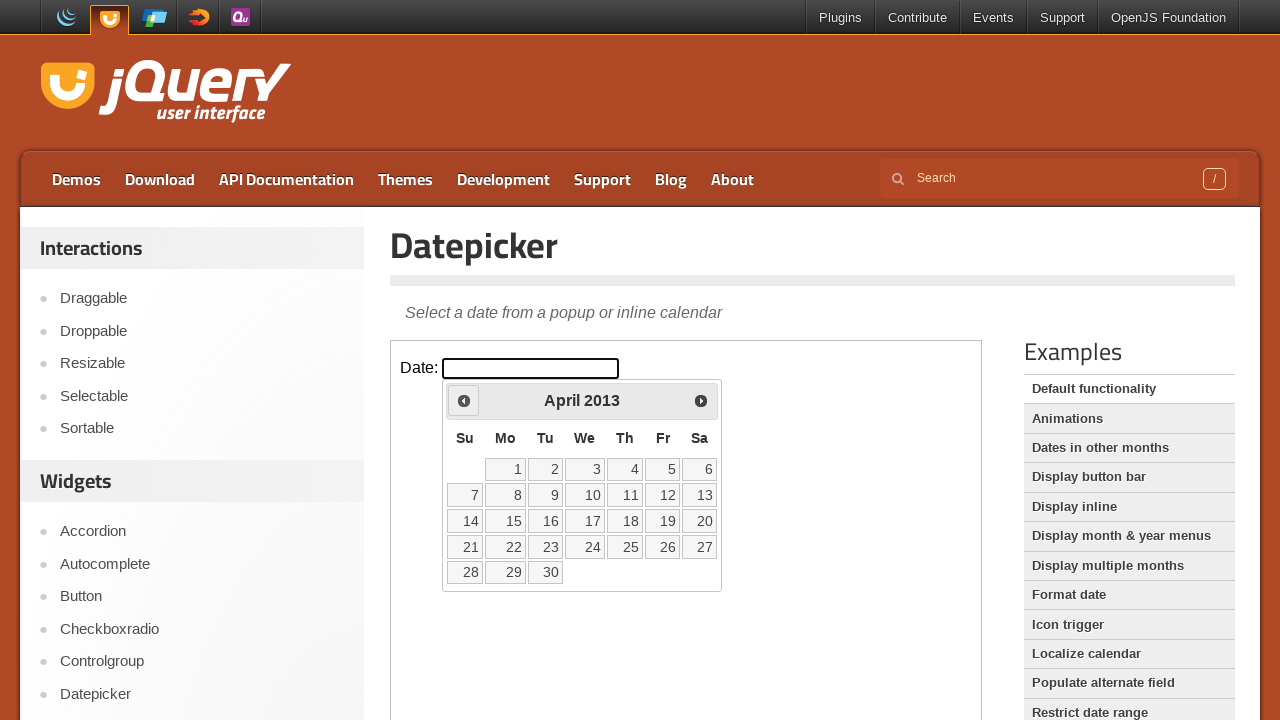

Clicked previous month button (currently showing April 2013) at (464, 400) on iframe >> nth=0 >> internal:control=enter-frame >> span.ui-icon-circle-triangle-
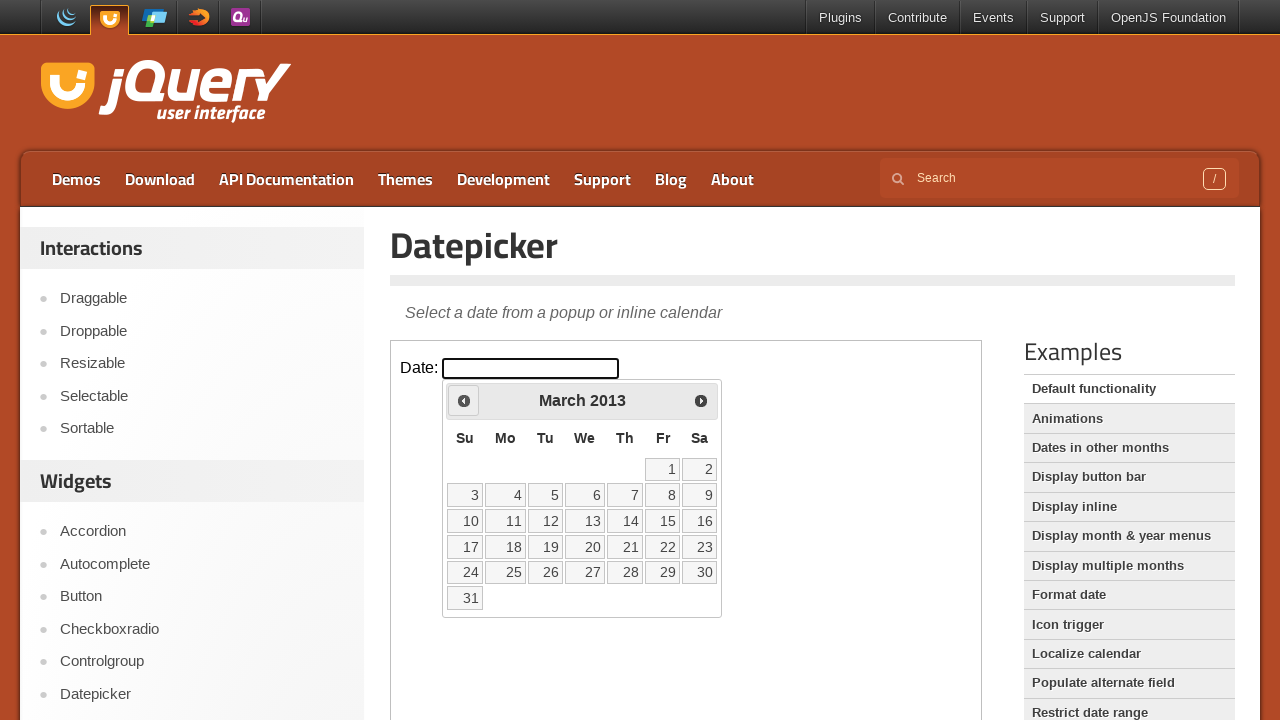

Waited for calendar to update
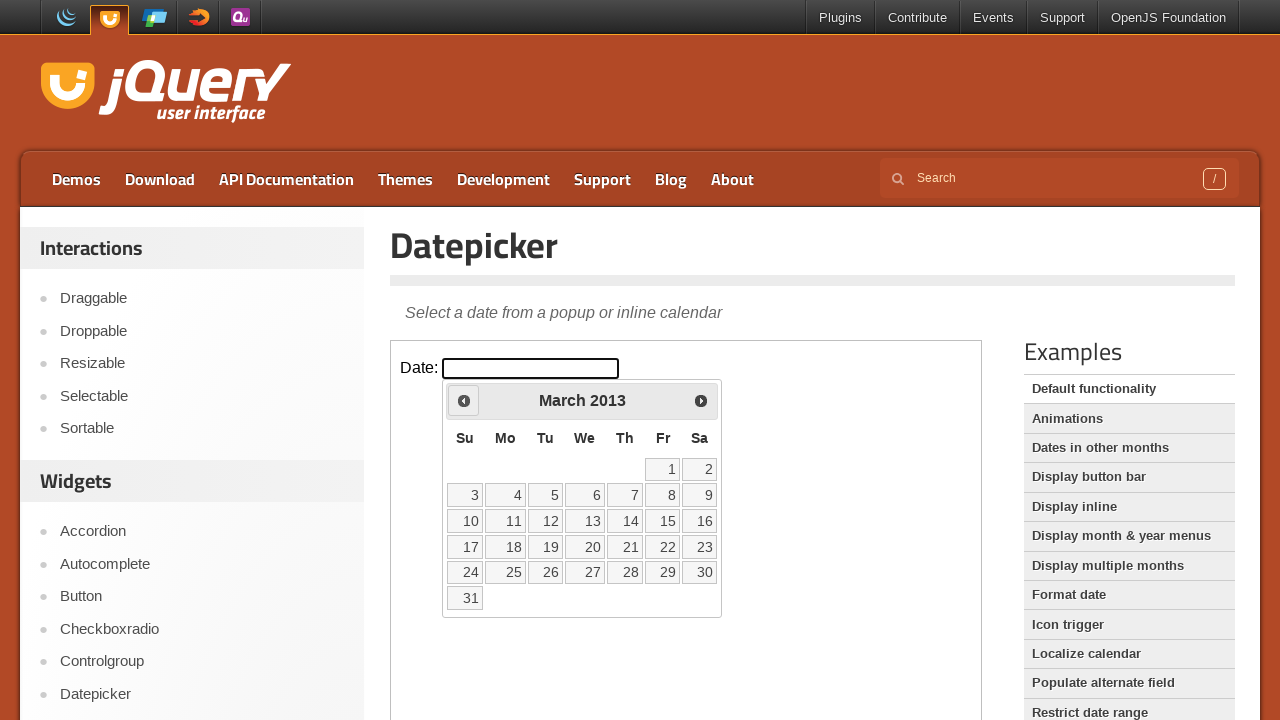

Clicked previous month button (currently showing March 2013) at (464, 400) on iframe >> nth=0 >> internal:control=enter-frame >> span.ui-icon-circle-triangle-
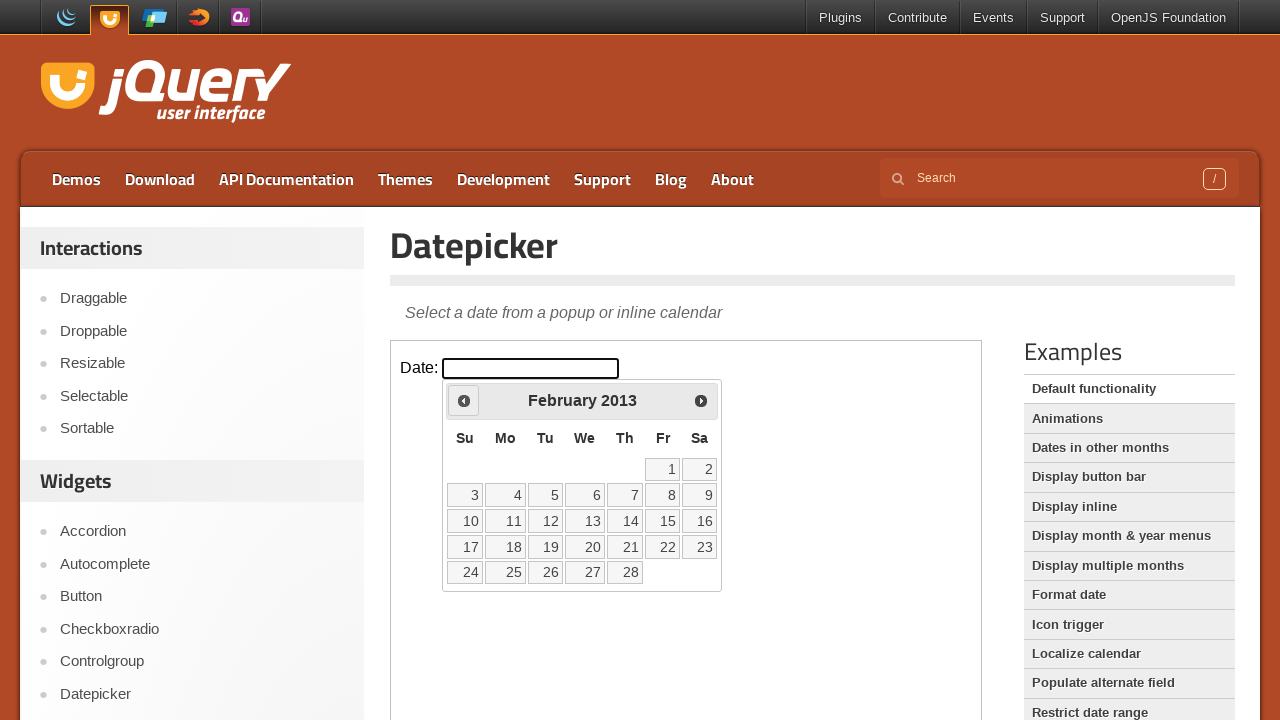

Waited for calendar to update
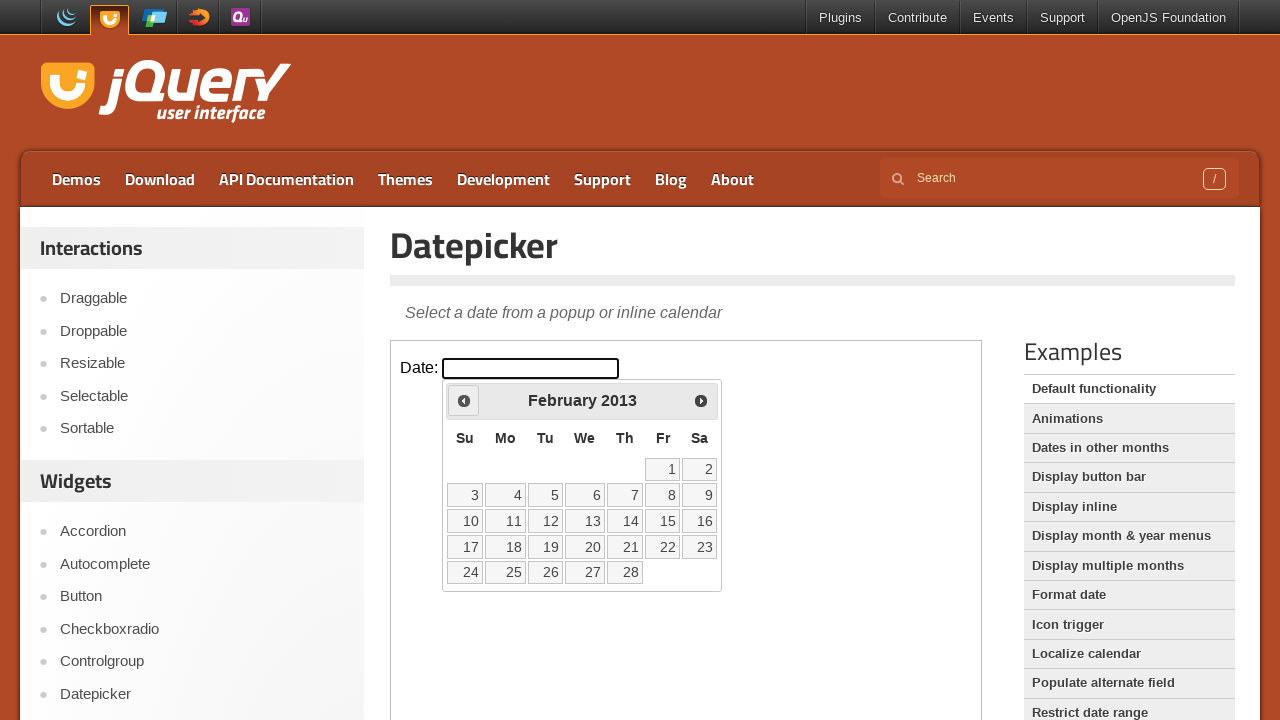

Clicked previous month button (currently showing February 2013) at (464, 400) on iframe >> nth=0 >> internal:control=enter-frame >> span.ui-icon-circle-triangle-
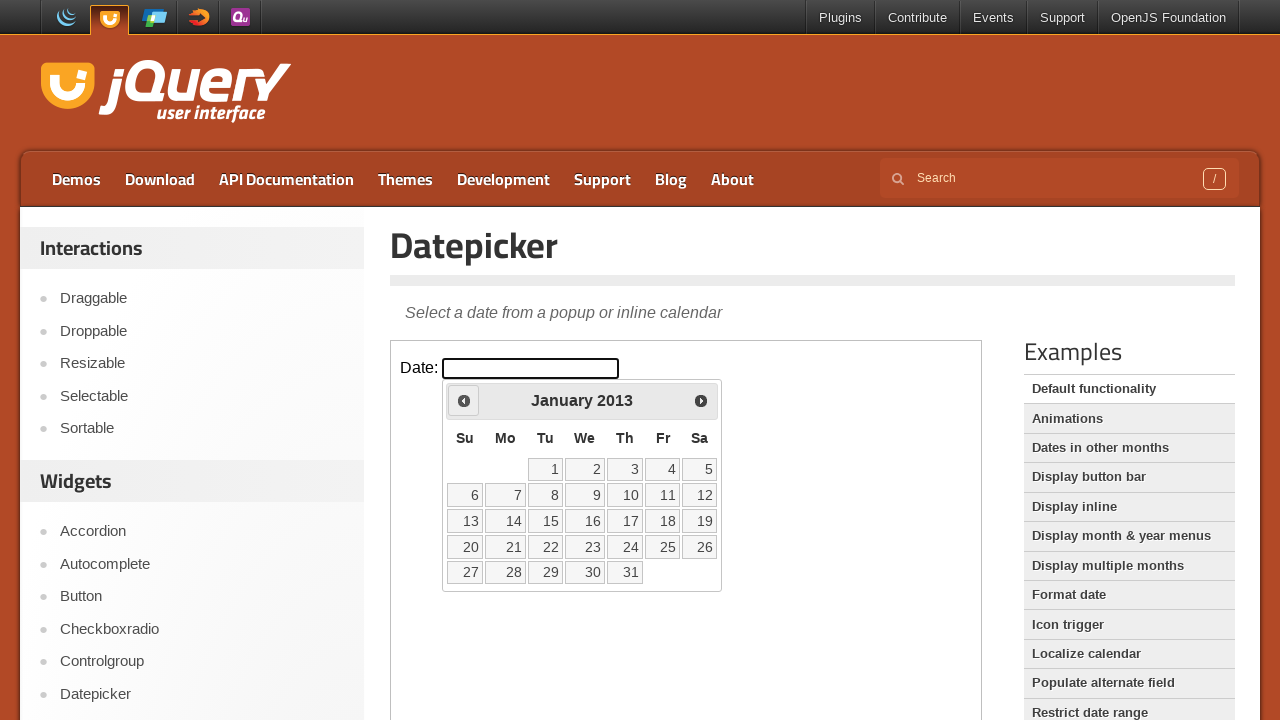

Waited for calendar to update
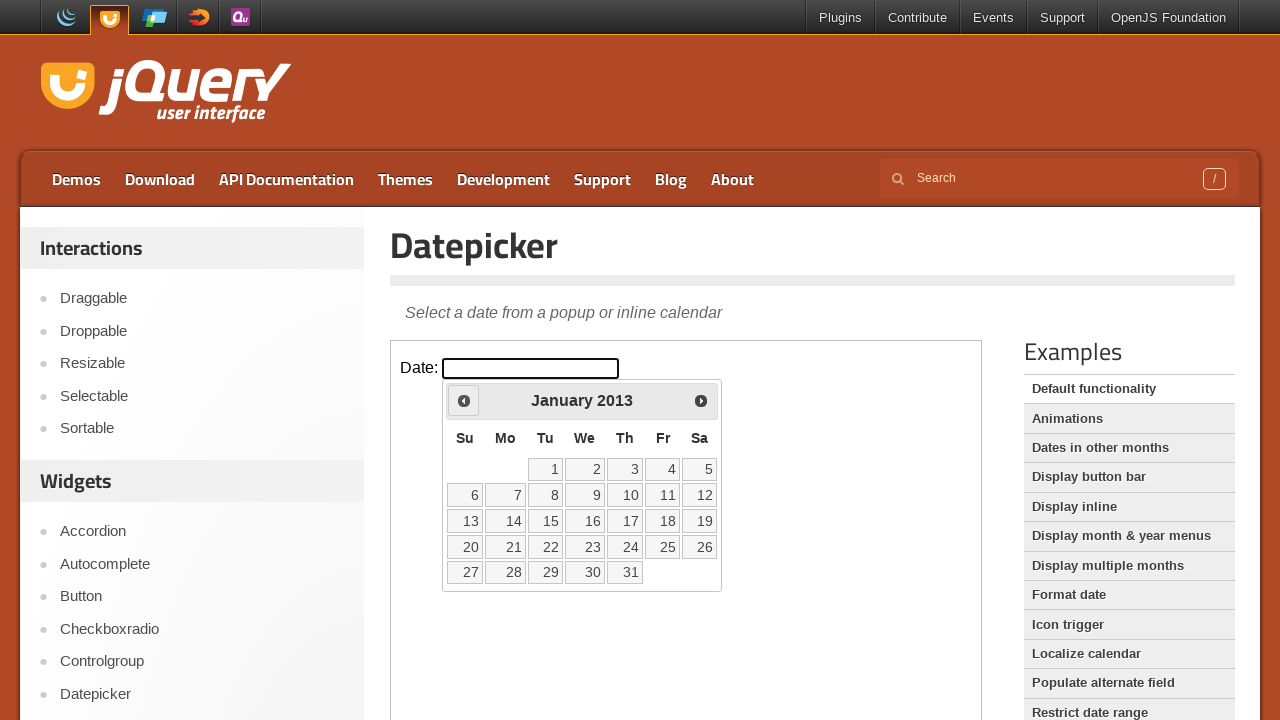

Clicked previous month button (currently showing January 2013) at (464, 400) on iframe >> nth=0 >> internal:control=enter-frame >> span.ui-icon-circle-triangle-
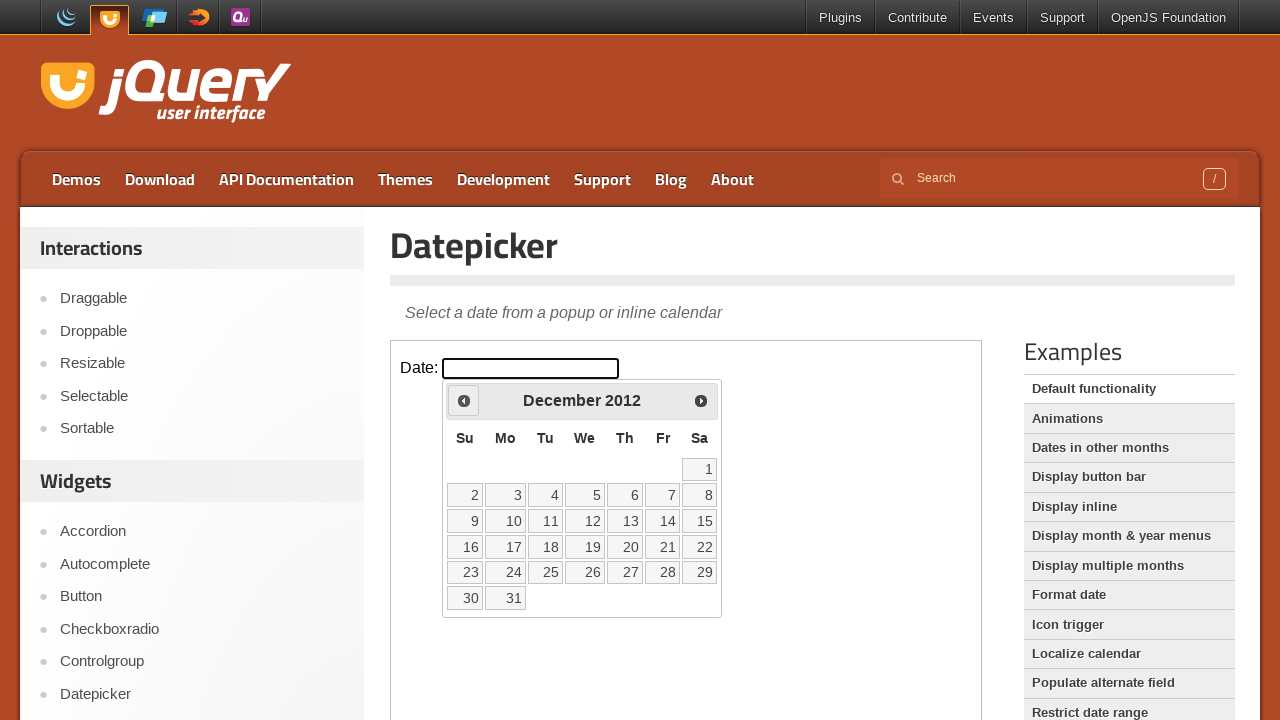

Waited for calendar to update
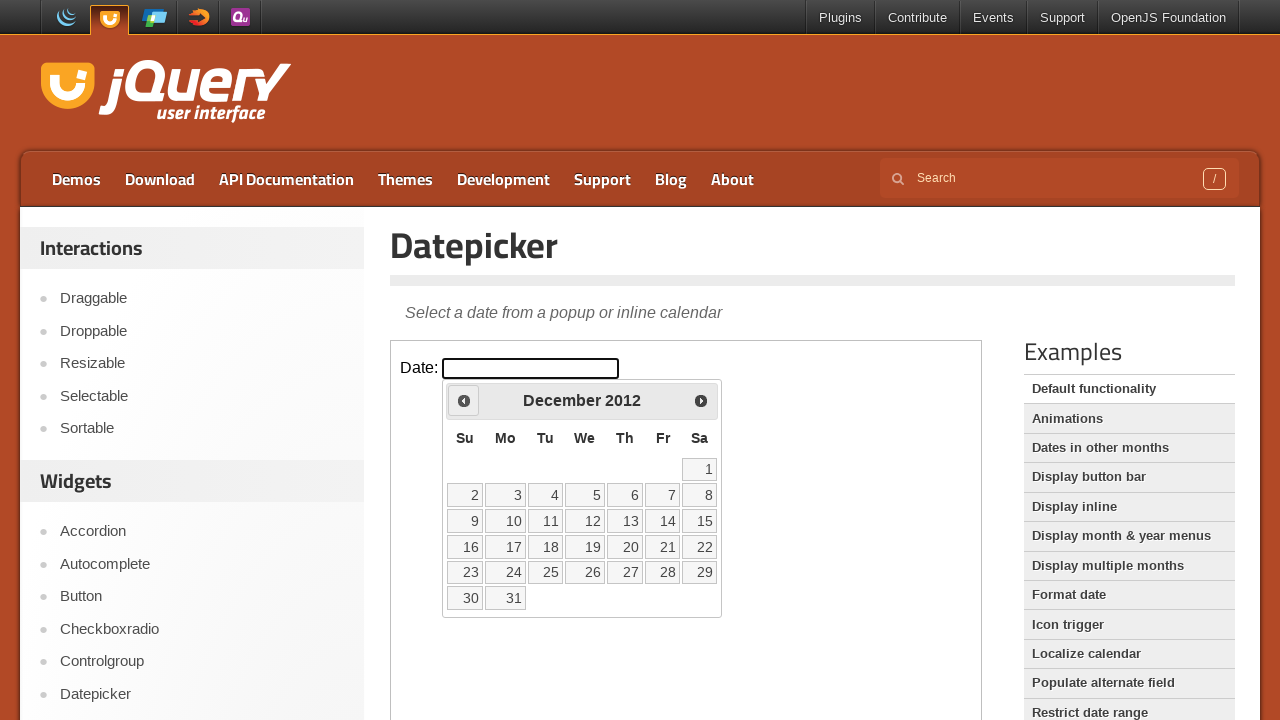

Clicked previous month button (currently showing December 2012) at (464, 400) on iframe >> nth=0 >> internal:control=enter-frame >> span.ui-icon-circle-triangle-
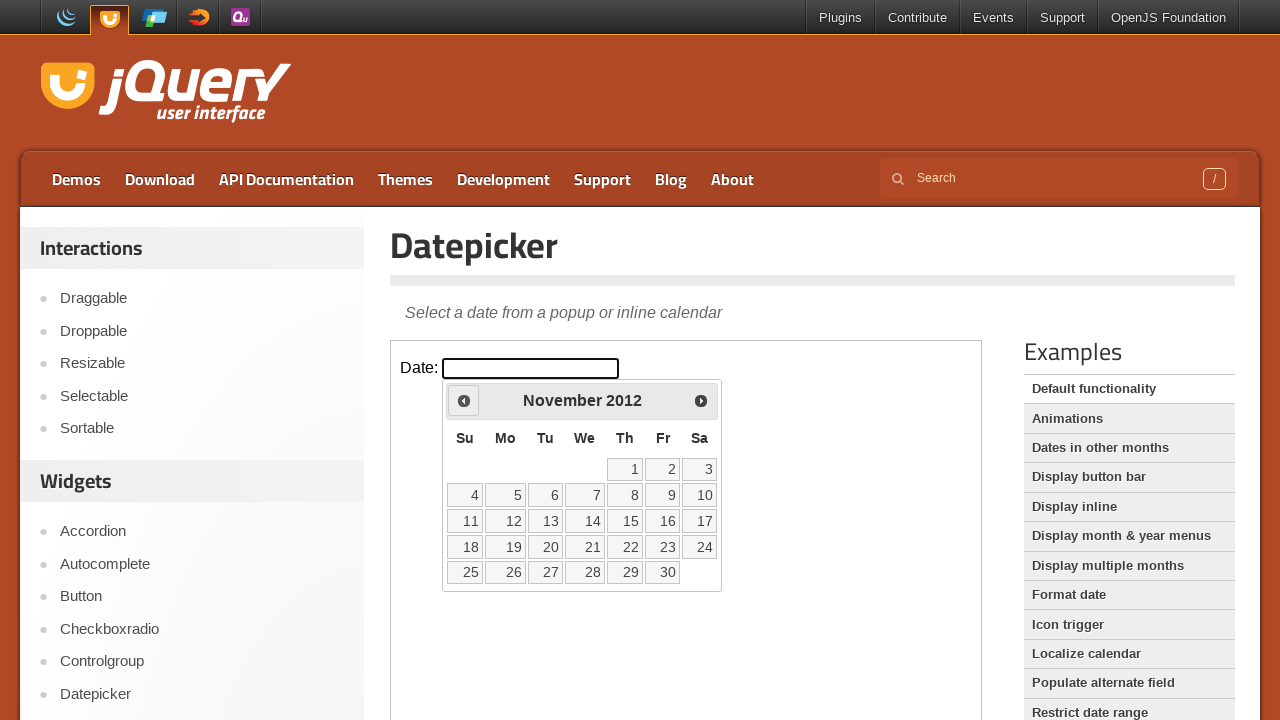

Waited for calendar to update
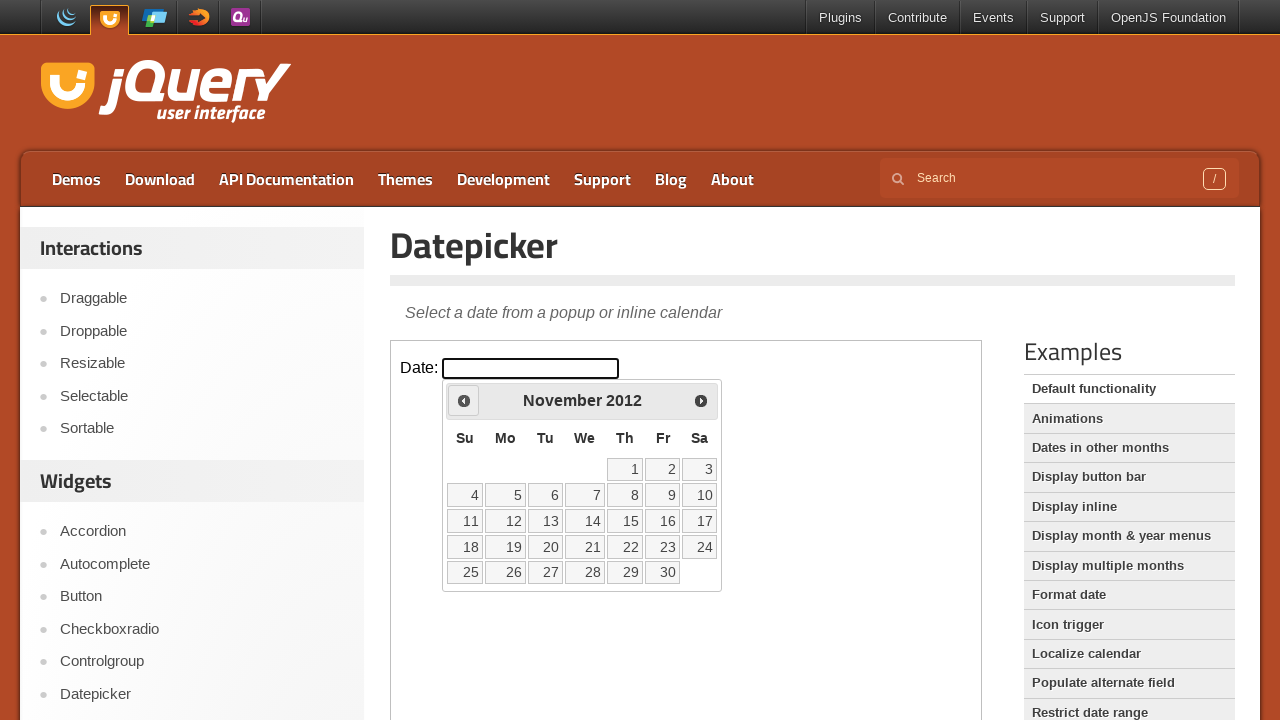

Clicked previous month button (currently showing November 2012) at (464, 400) on iframe >> nth=0 >> internal:control=enter-frame >> span.ui-icon-circle-triangle-
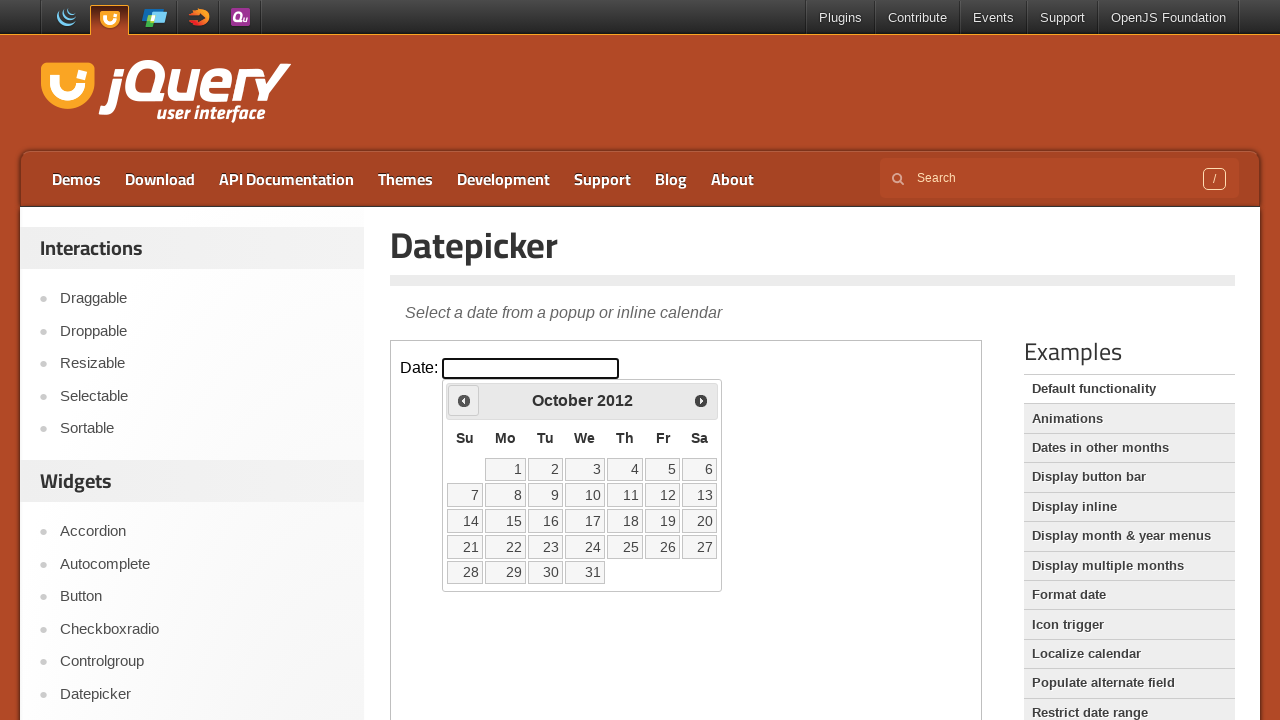

Waited for calendar to update
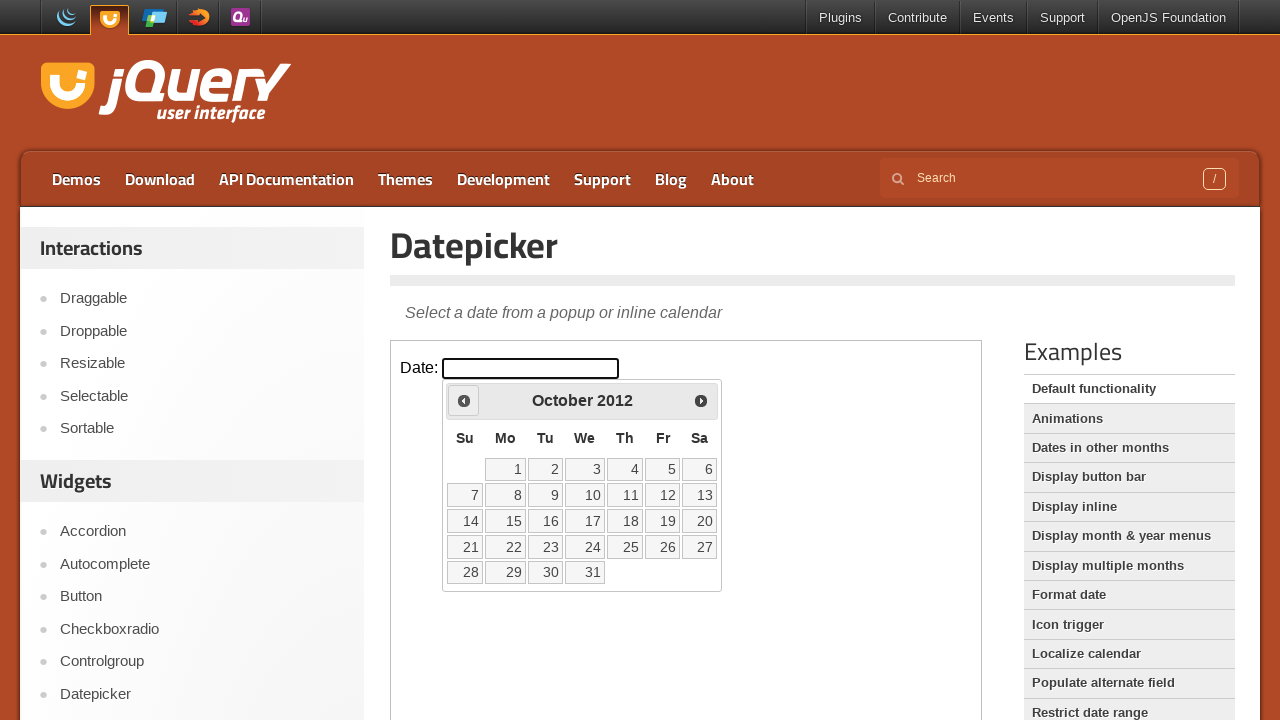

Clicked previous month button (currently showing October 2012) at (464, 400) on iframe >> nth=0 >> internal:control=enter-frame >> span.ui-icon-circle-triangle-
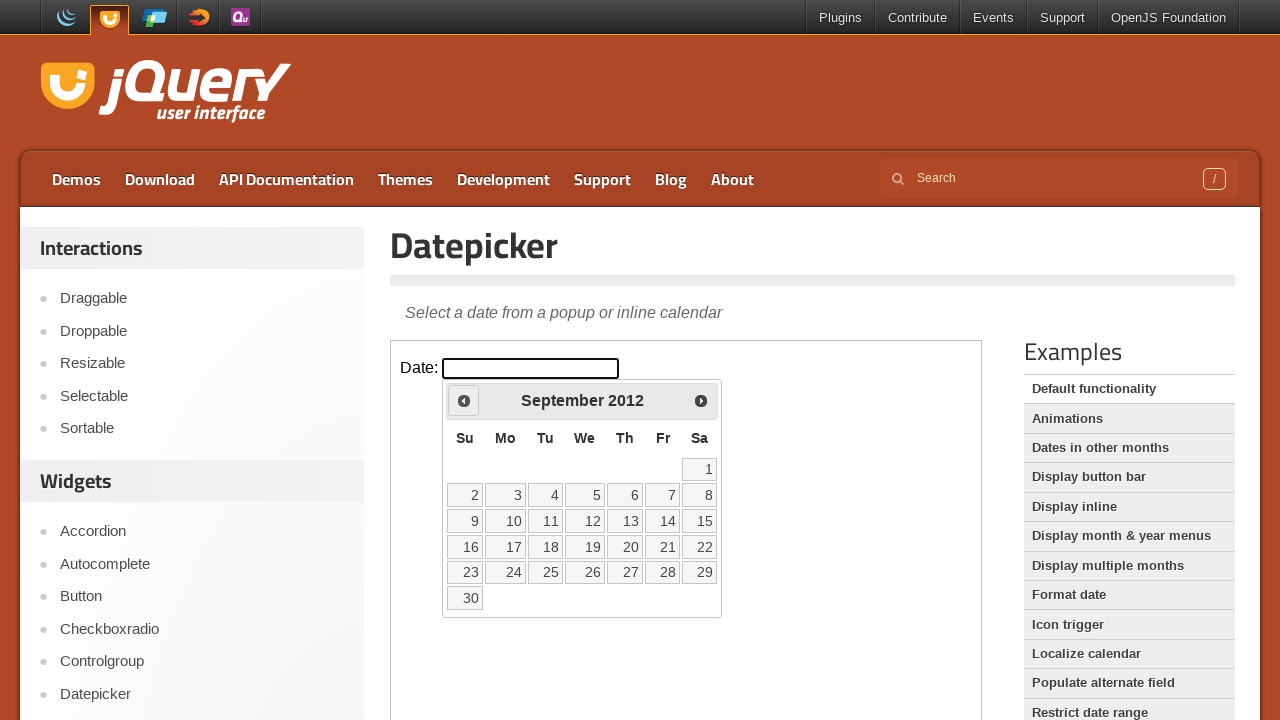

Waited for calendar to update
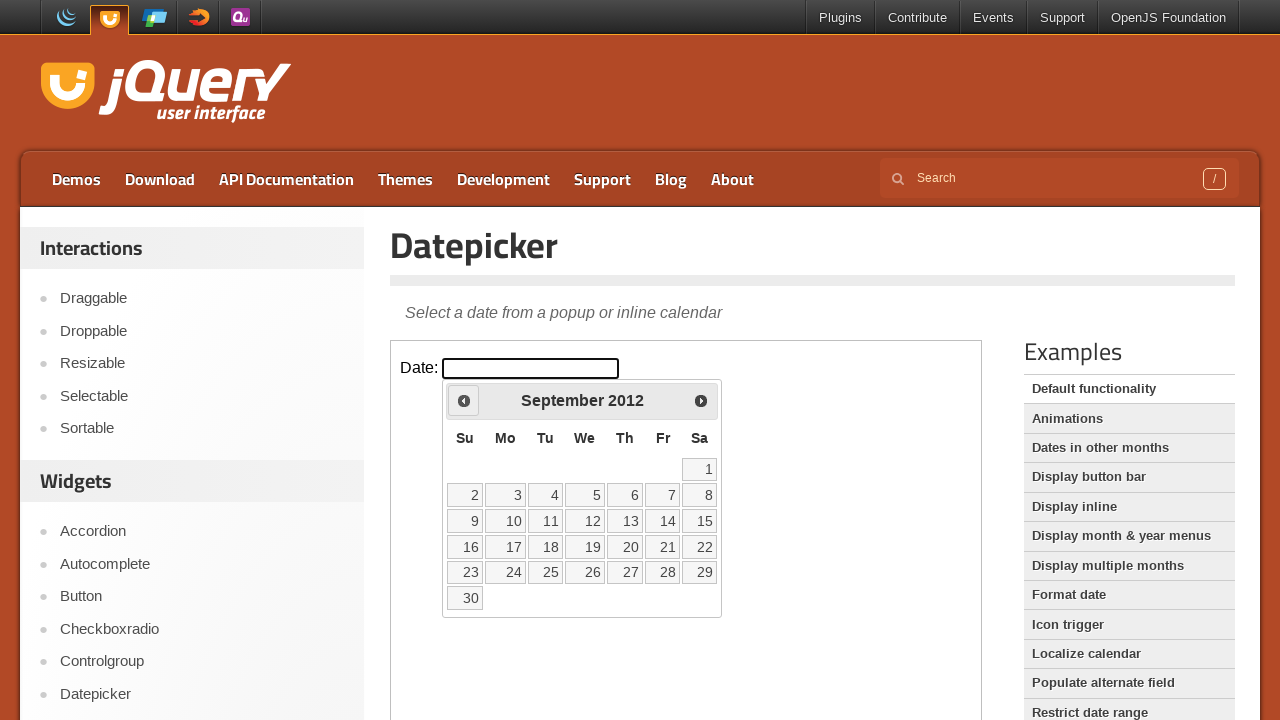

Clicked previous month button (currently showing September 2012) at (464, 400) on iframe >> nth=0 >> internal:control=enter-frame >> span.ui-icon-circle-triangle-
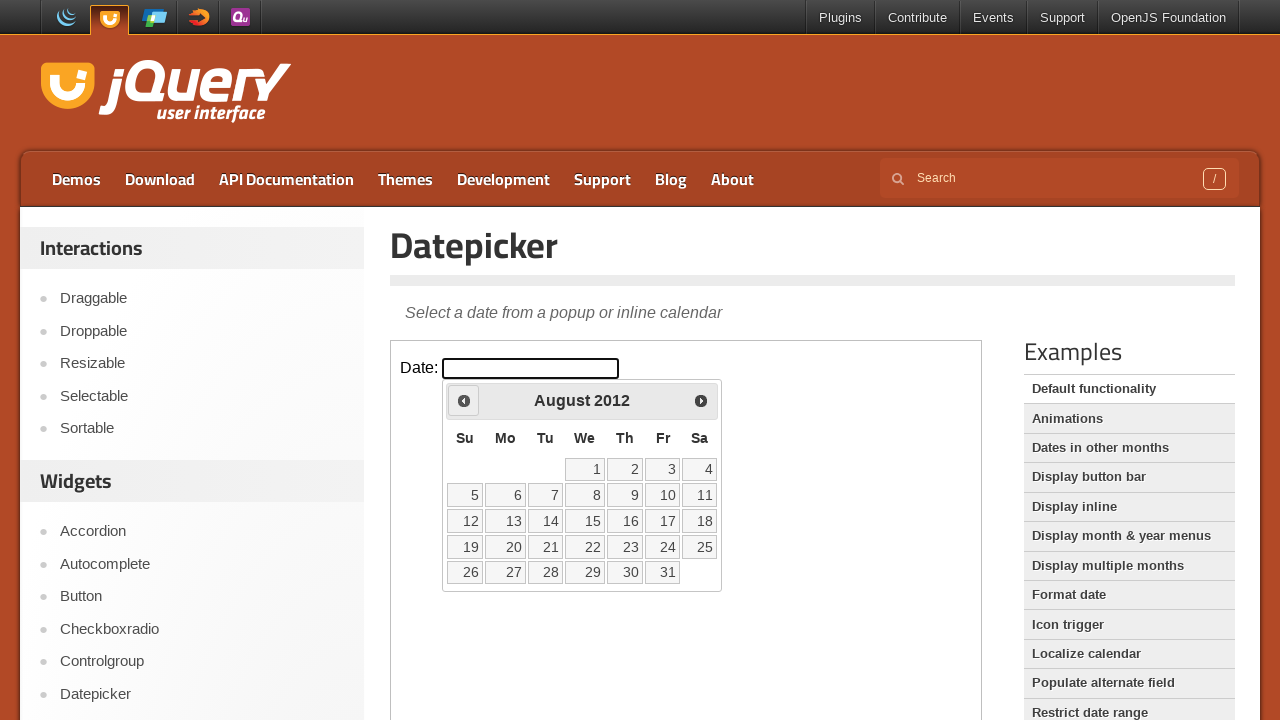

Waited for calendar to update
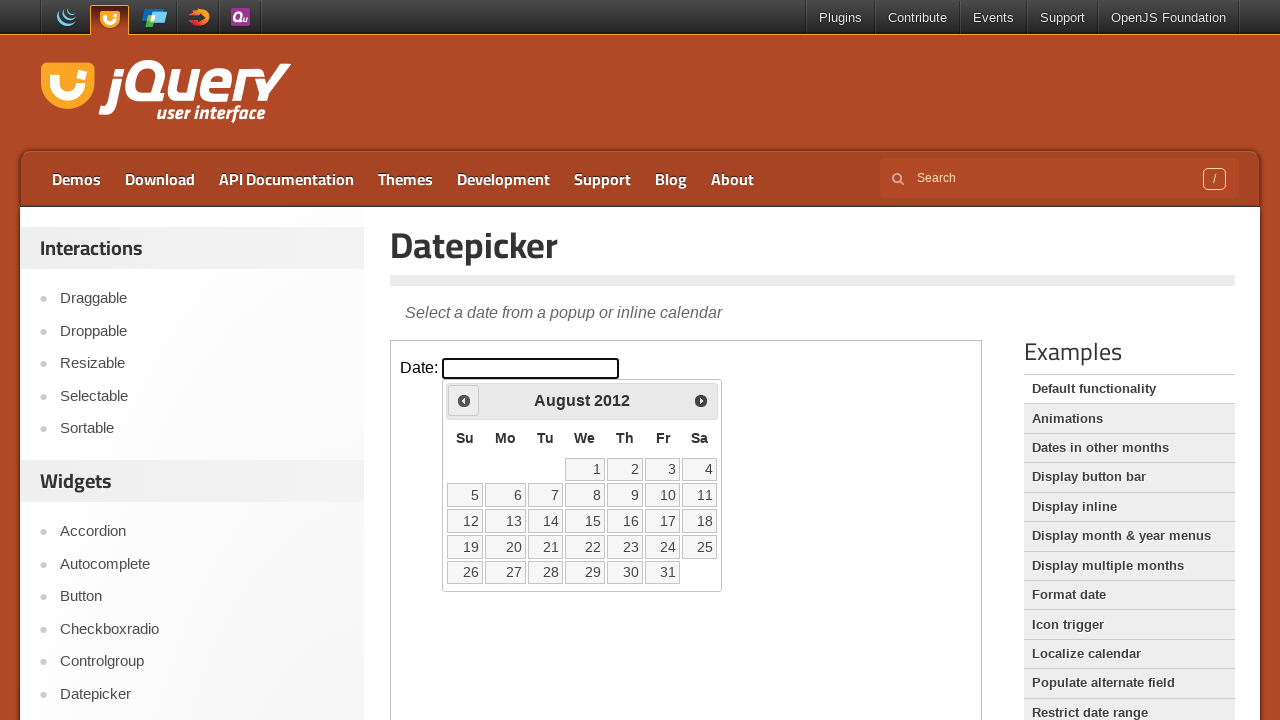

Clicked previous month button (currently showing August 2012) at (464, 400) on iframe >> nth=0 >> internal:control=enter-frame >> span.ui-icon-circle-triangle-
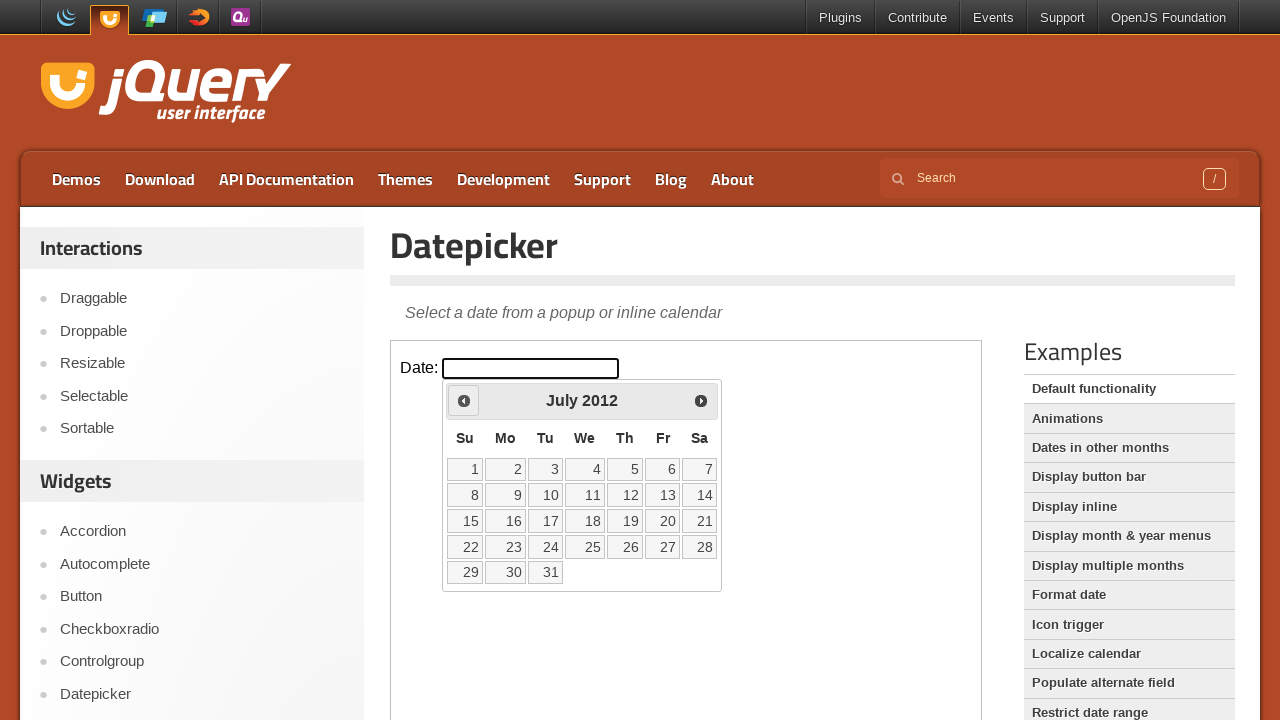

Waited for calendar to update
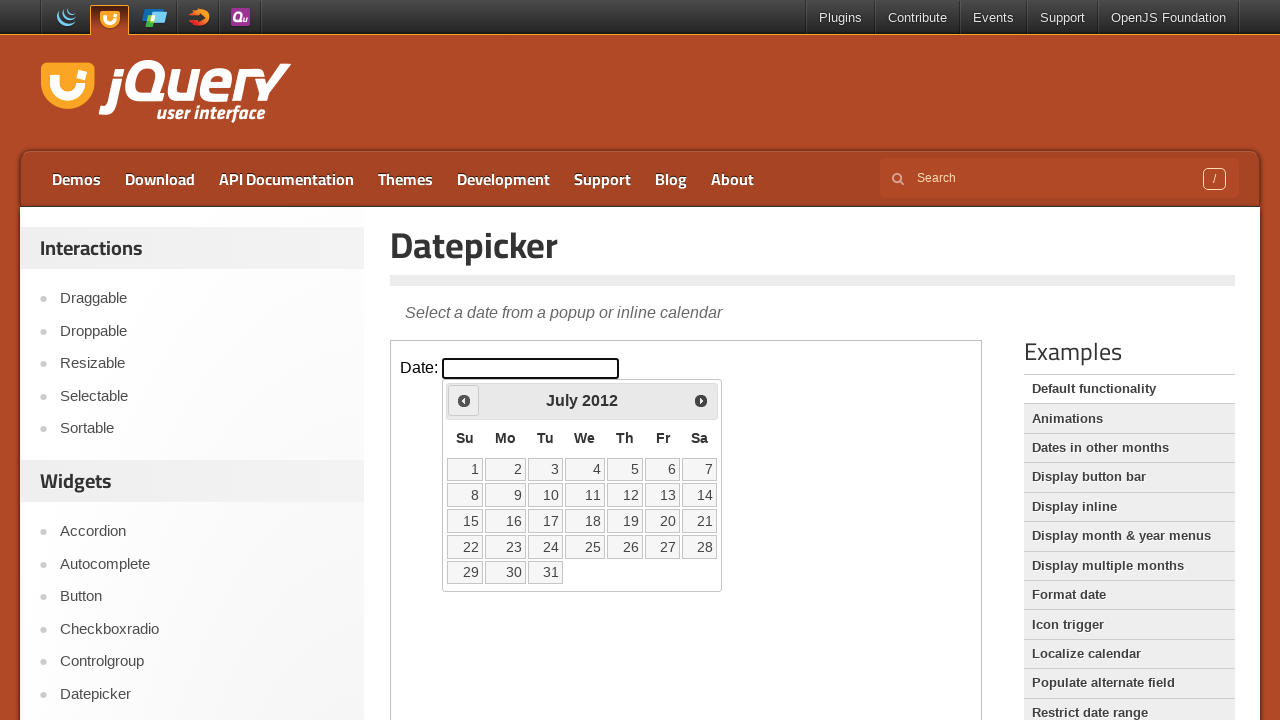

Clicked previous month button (currently showing July 2012) at (464, 400) on iframe >> nth=0 >> internal:control=enter-frame >> span.ui-icon-circle-triangle-
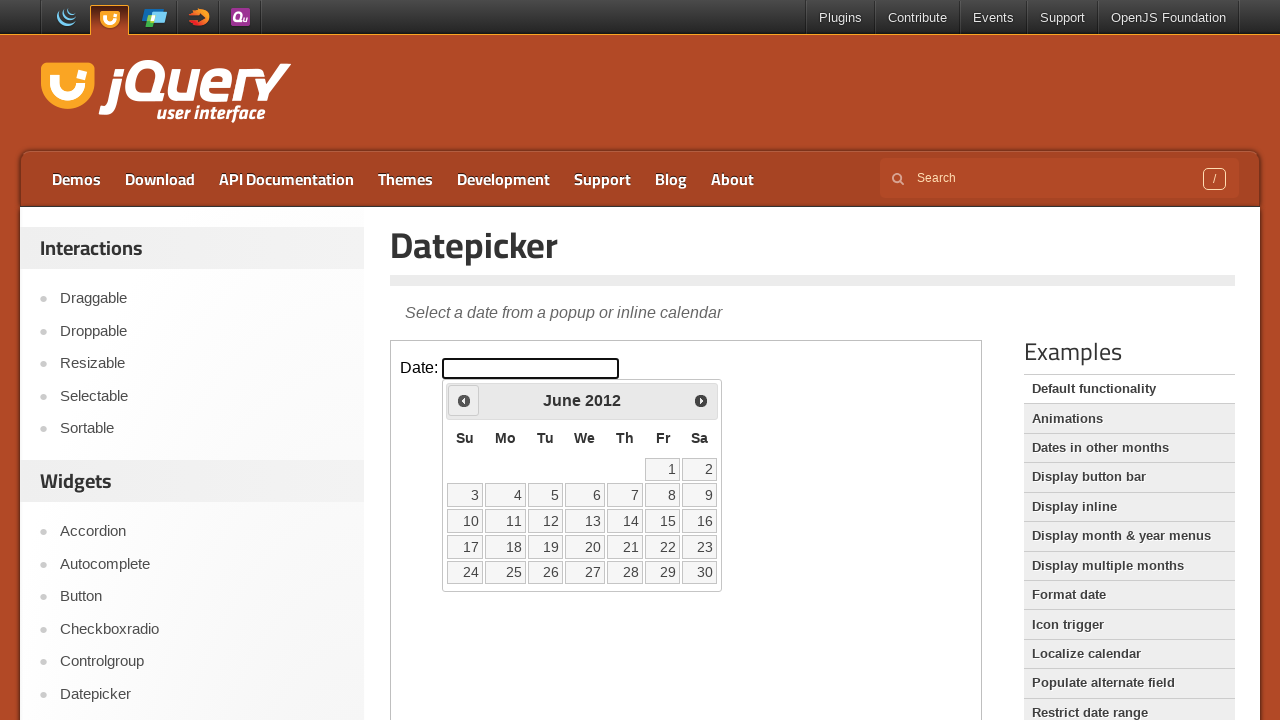

Waited for calendar to update
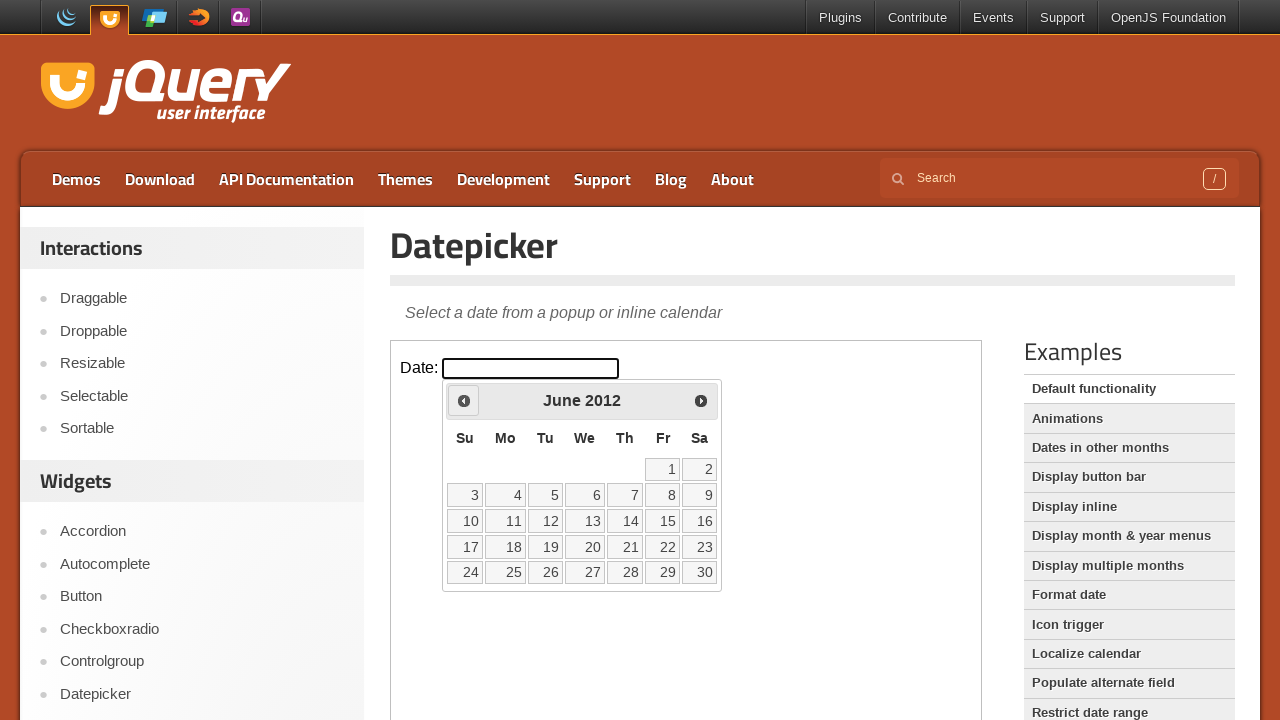

Clicked previous month button (currently showing June 2012) at (464, 400) on iframe >> nth=0 >> internal:control=enter-frame >> span.ui-icon-circle-triangle-
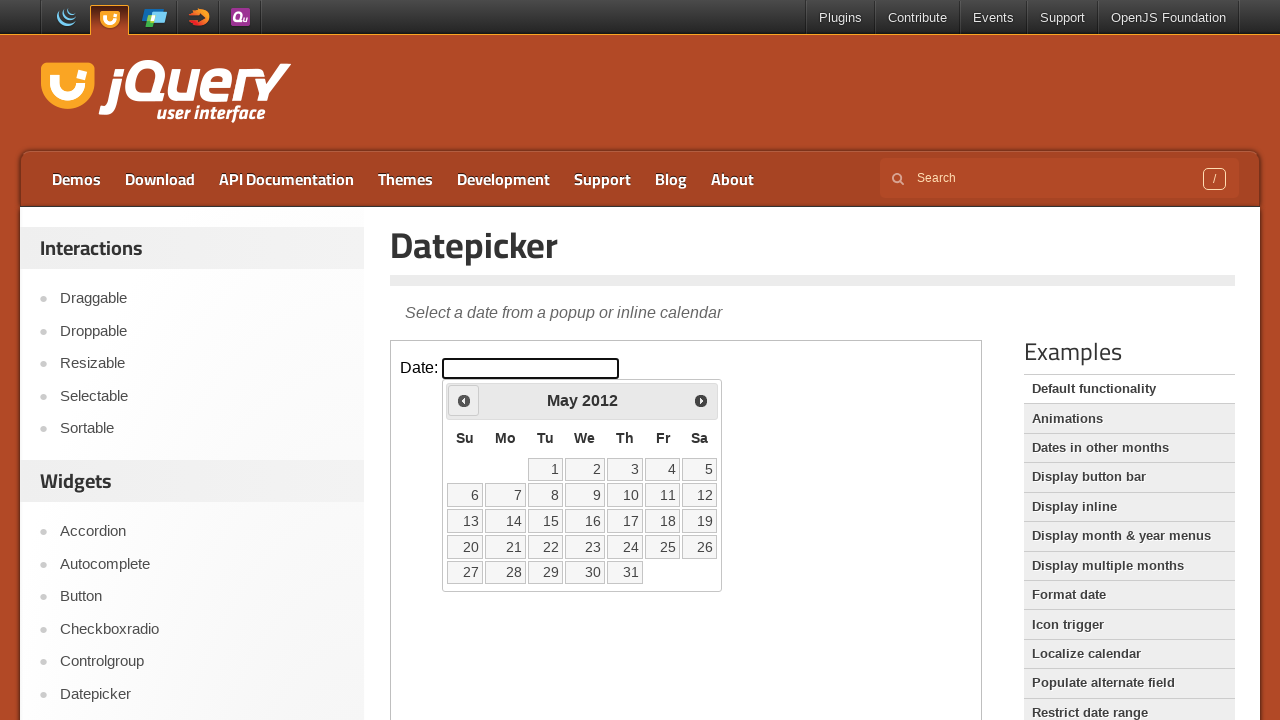

Waited for calendar to update
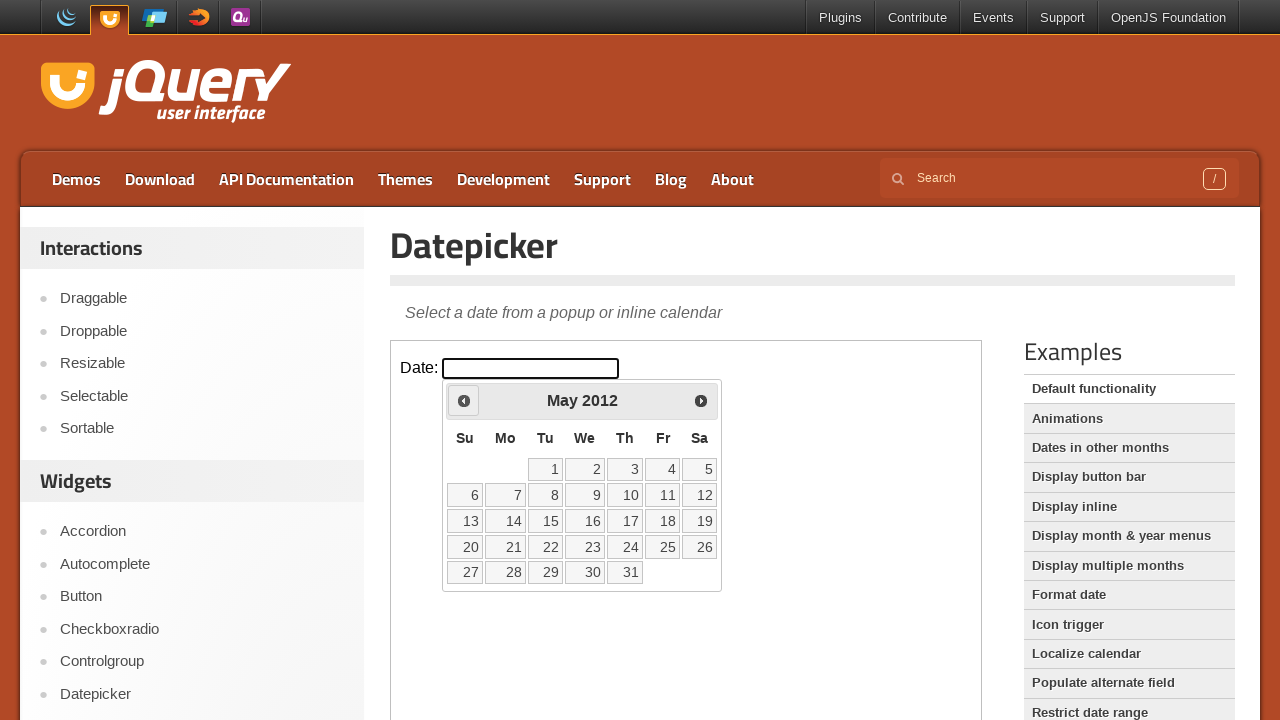

Clicked previous month button (currently showing May 2012) at (464, 400) on iframe >> nth=0 >> internal:control=enter-frame >> span.ui-icon-circle-triangle-
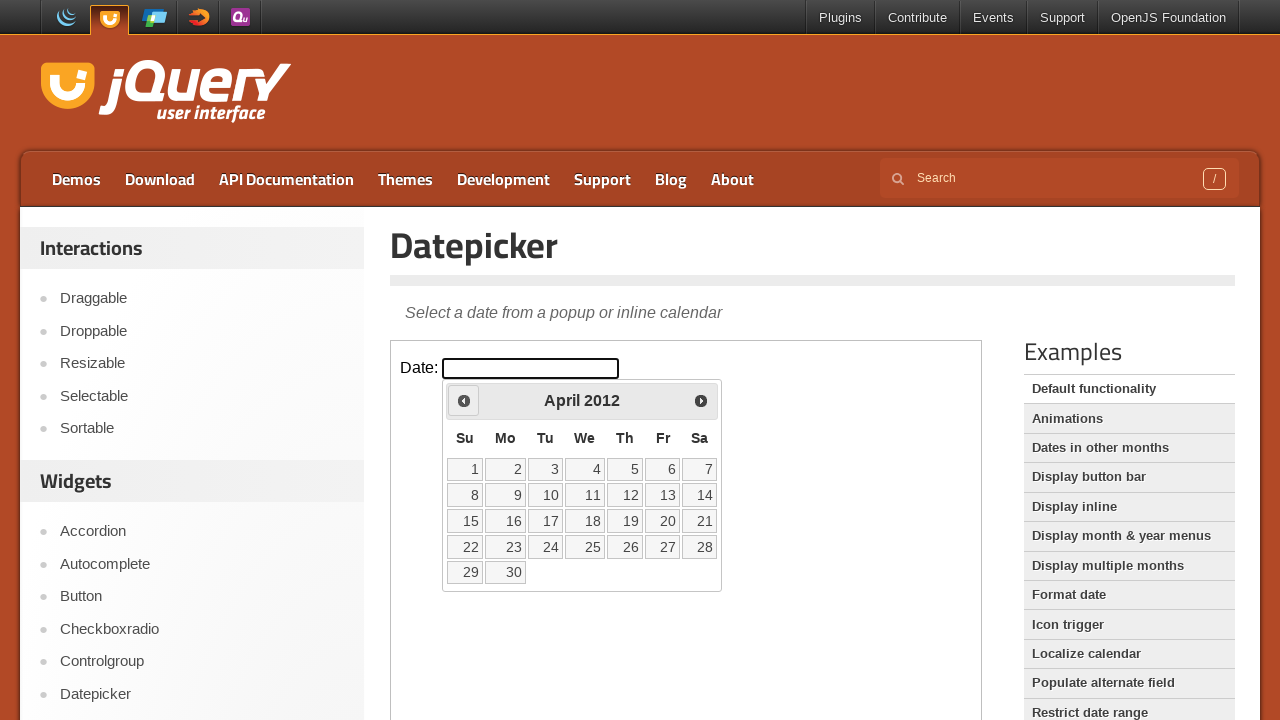

Waited for calendar to update
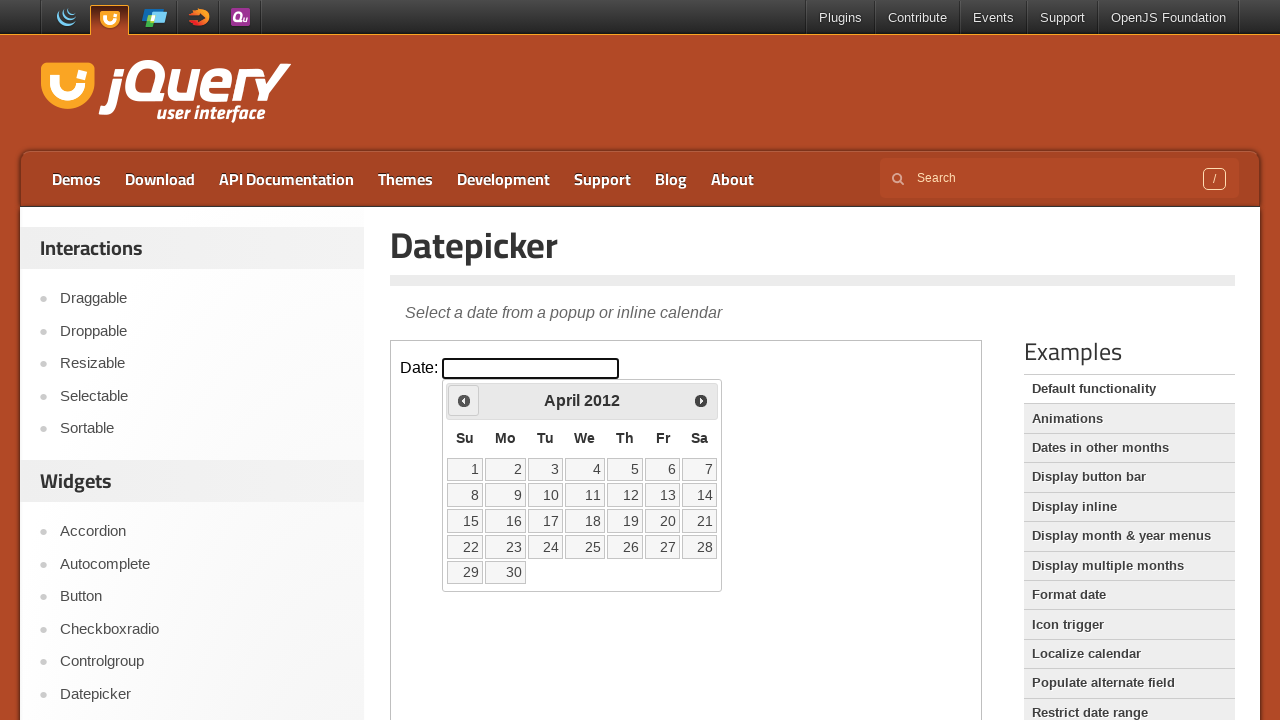

Clicked previous month button (currently showing April 2012) at (464, 400) on iframe >> nth=0 >> internal:control=enter-frame >> span.ui-icon-circle-triangle-
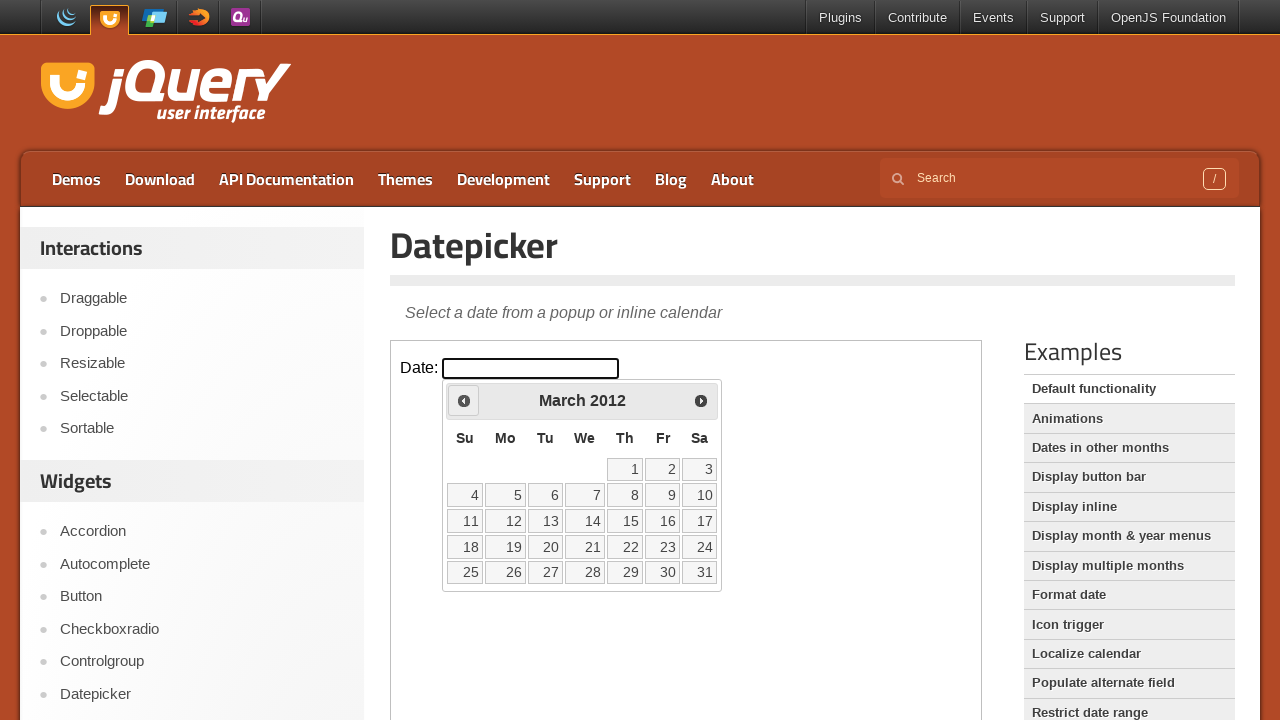

Waited for calendar to update
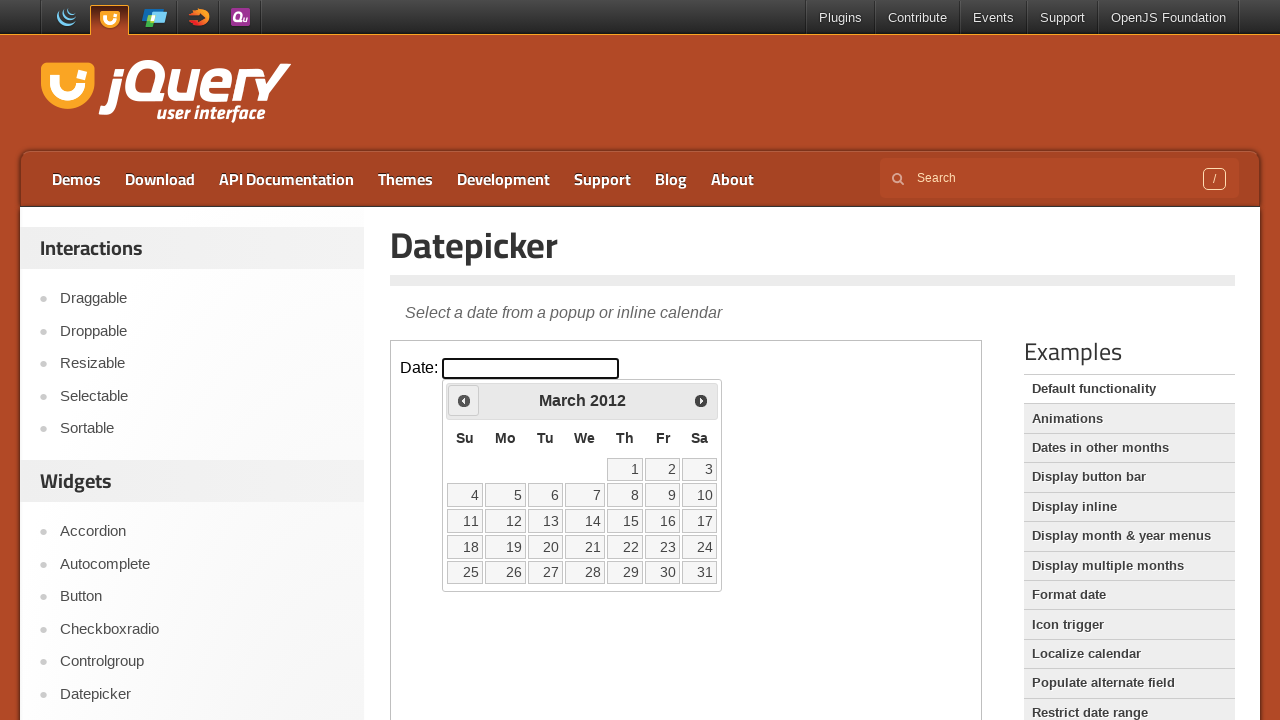

Clicked previous month button (currently showing March 2012) at (464, 400) on iframe >> nth=0 >> internal:control=enter-frame >> span.ui-icon-circle-triangle-
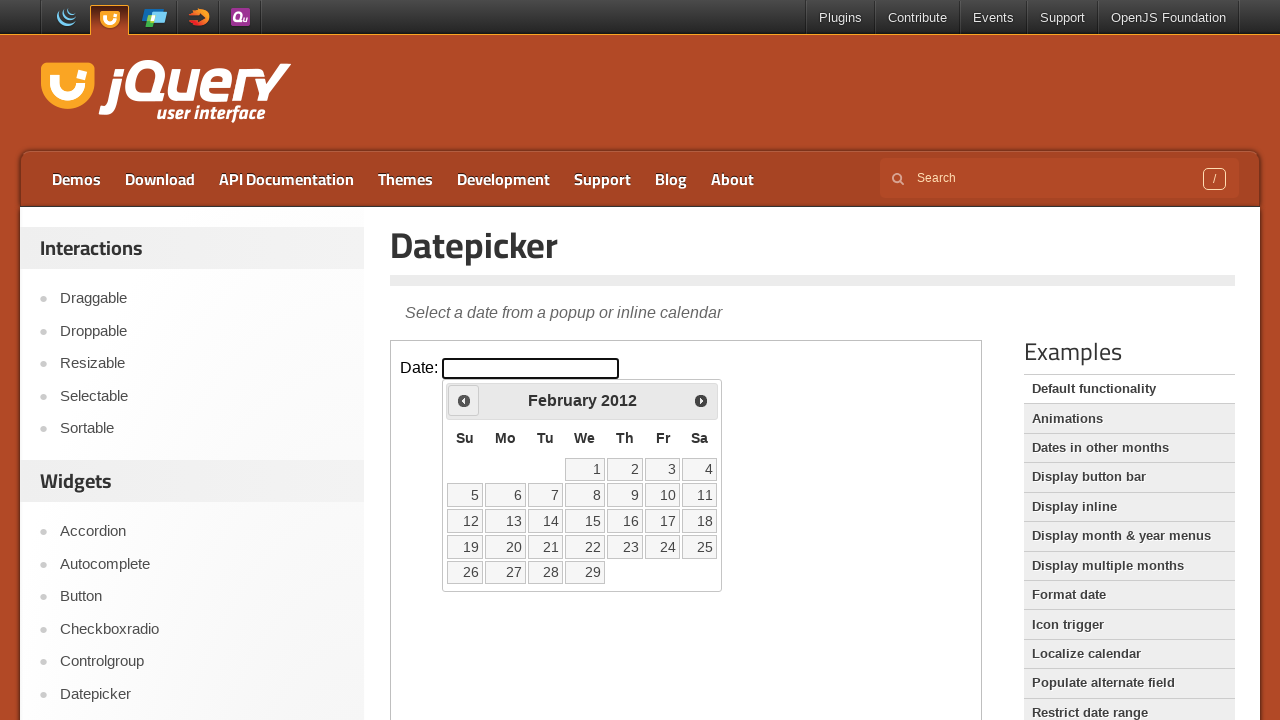

Waited for calendar to update
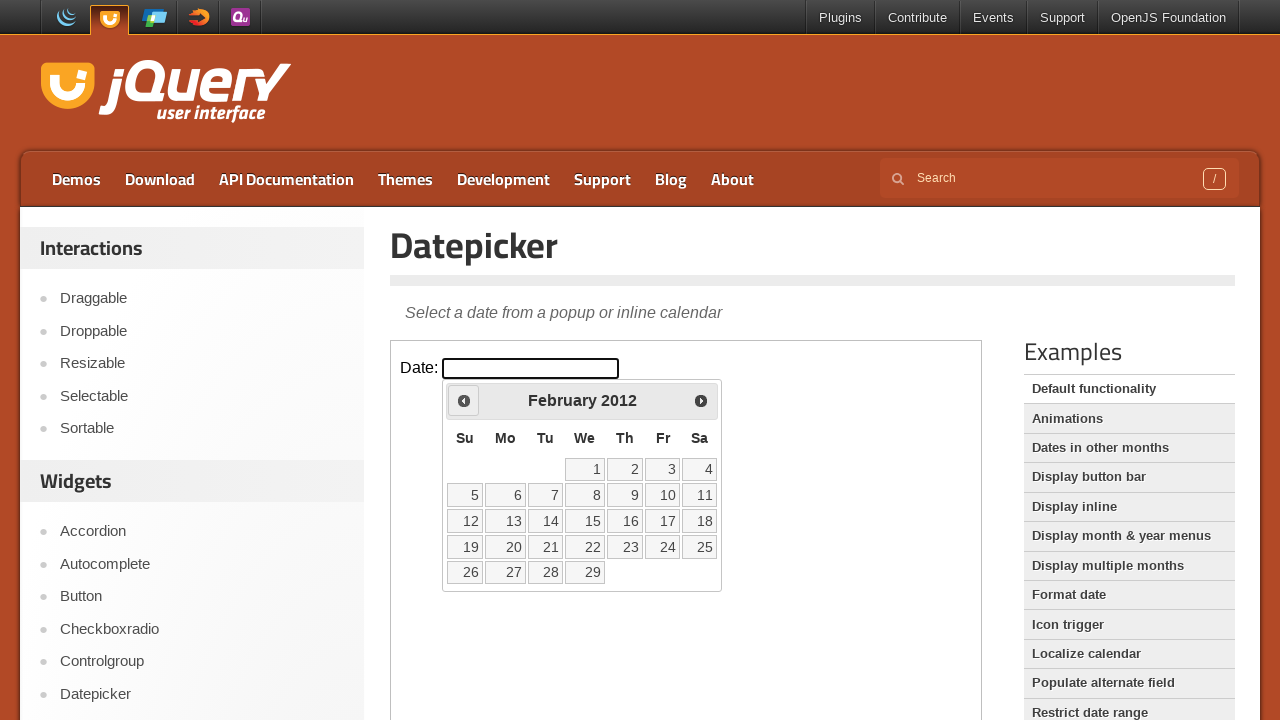

Clicked previous month button (currently showing February 2012) at (464, 400) on iframe >> nth=0 >> internal:control=enter-frame >> span.ui-icon-circle-triangle-
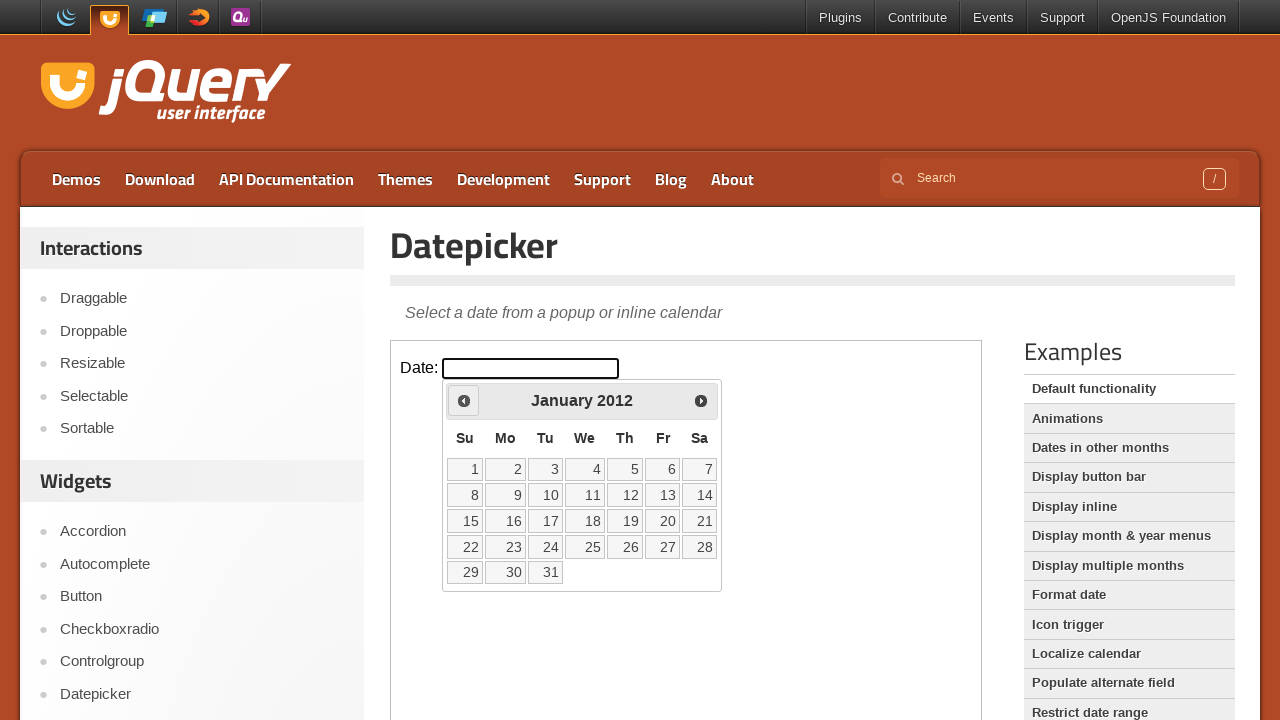

Waited for calendar to update
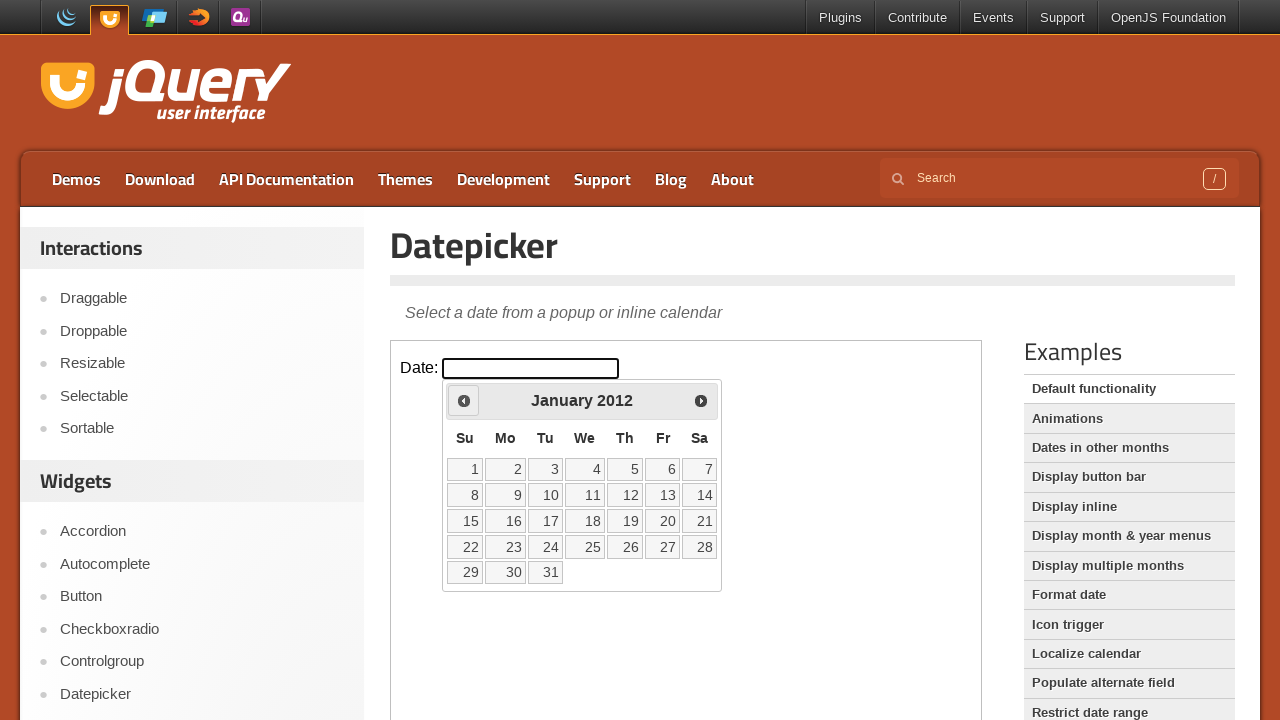

Clicked previous month button (currently showing January 2012) at (464, 400) on iframe >> nth=0 >> internal:control=enter-frame >> span.ui-icon-circle-triangle-
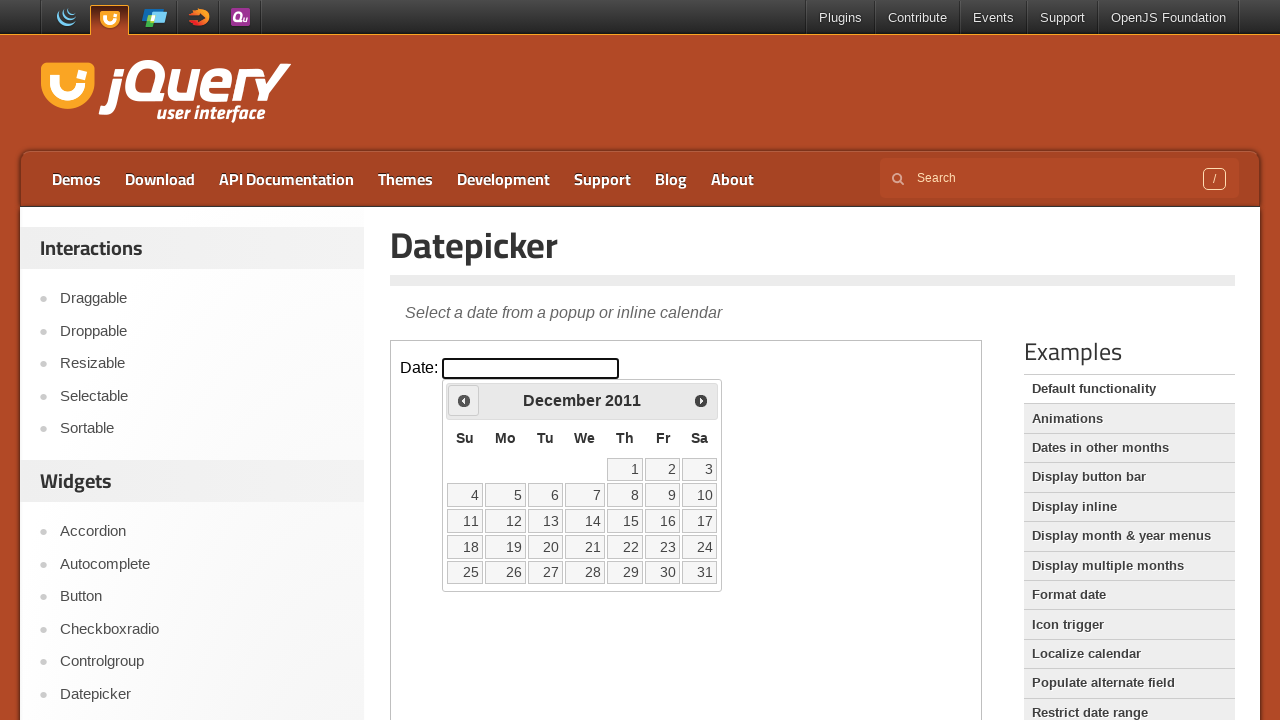

Waited for calendar to update
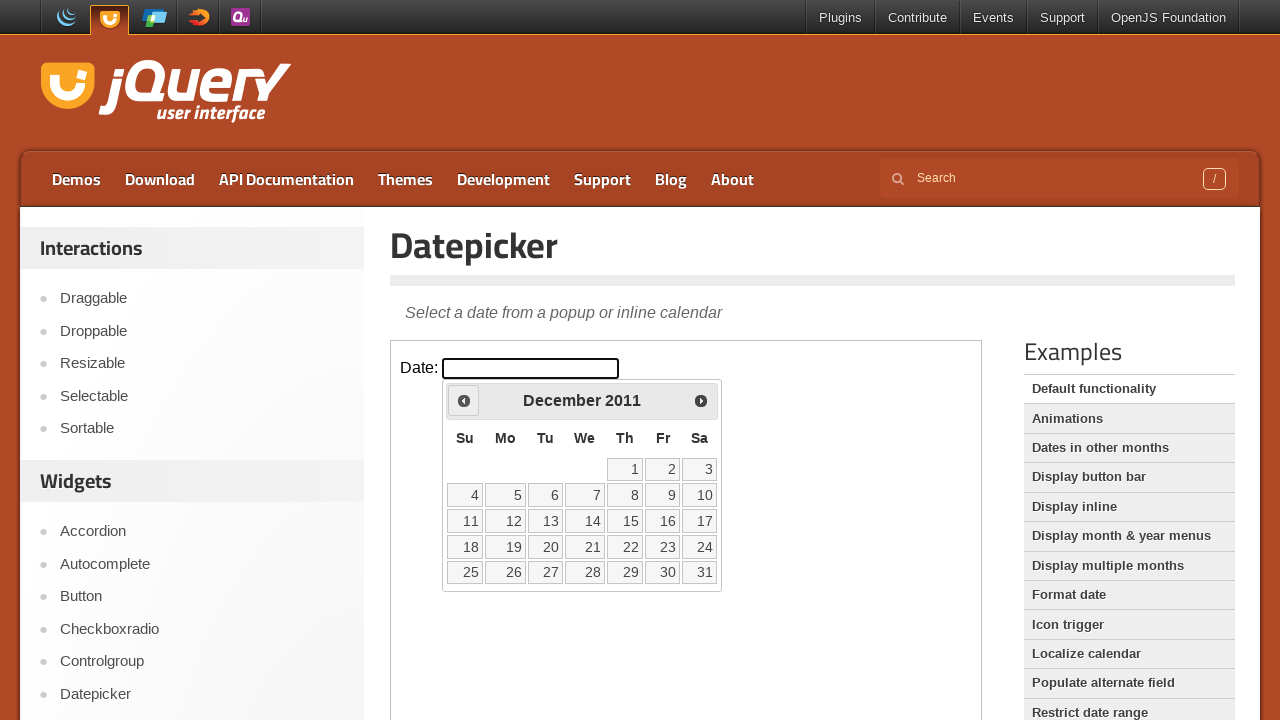

Clicked previous month button (currently showing December 2011) at (464, 400) on iframe >> nth=0 >> internal:control=enter-frame >> span.ui-icon-circle-triangle-
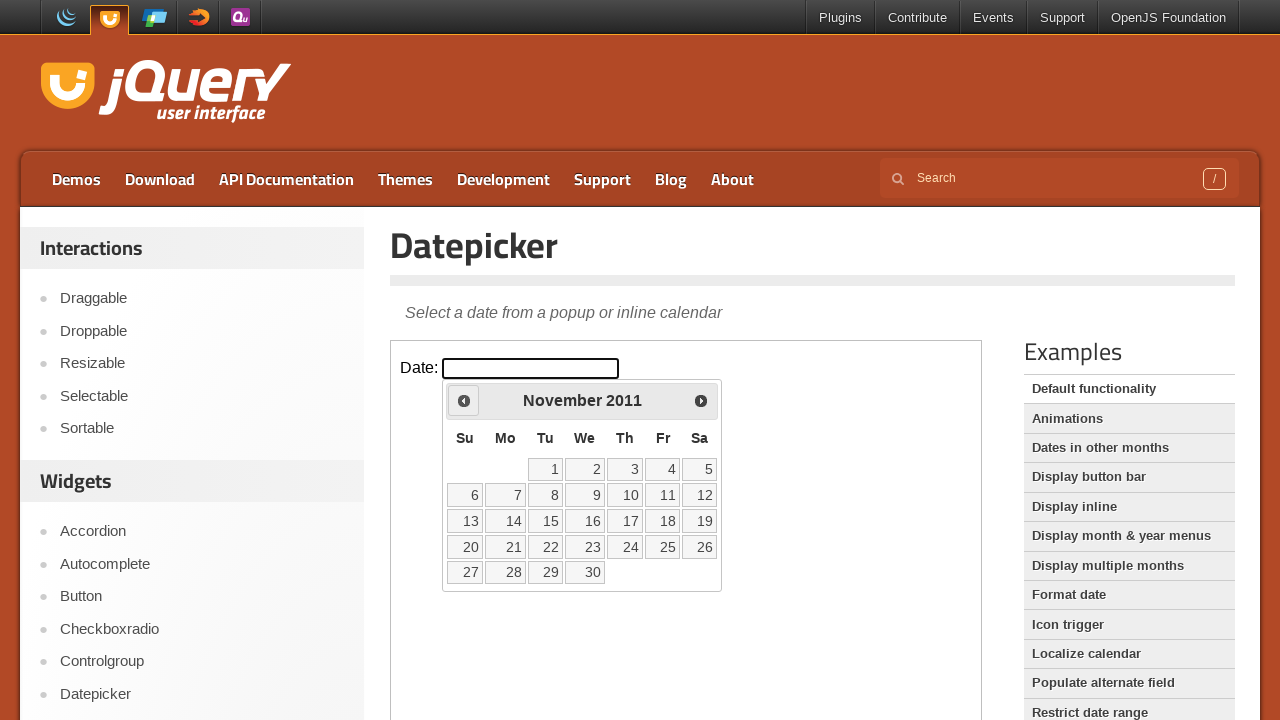

Waited for calendar to update
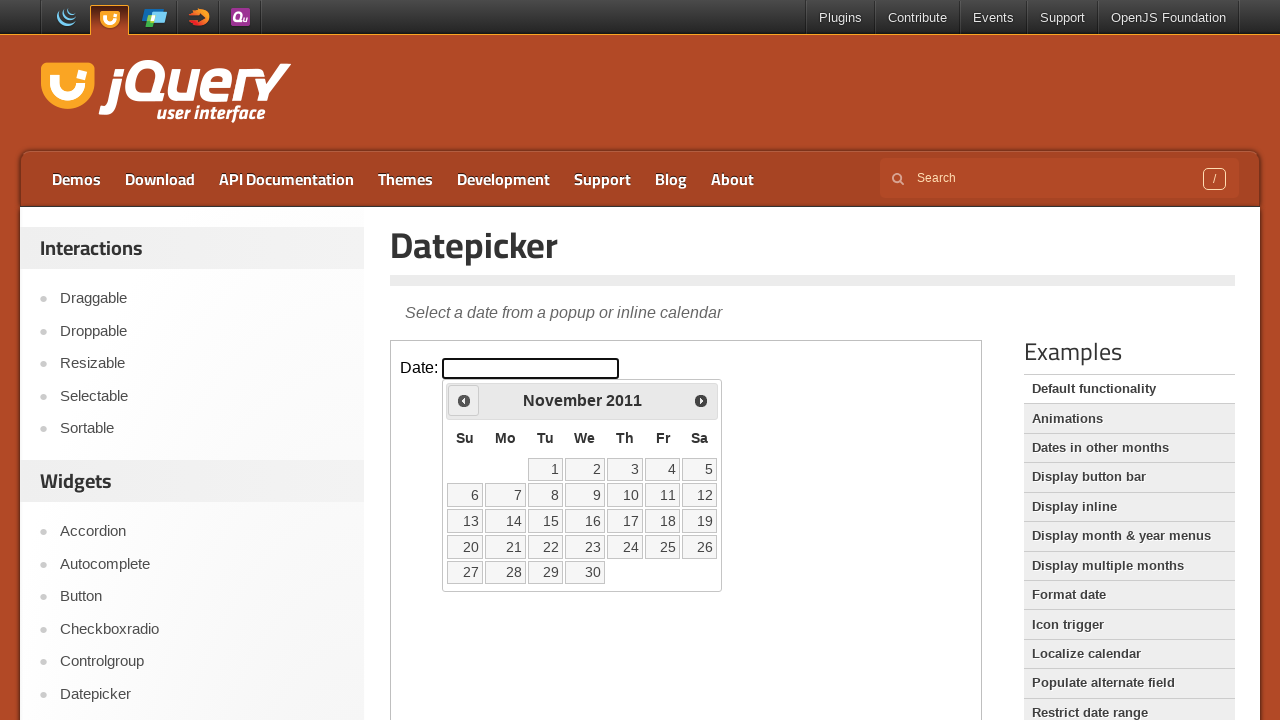

Clicked previous month button (currently showing November 2011) at (464, 400) on iframe >> nth=0 >> internal:control=enter-frame >> span.ui-icon-circle-triangle-
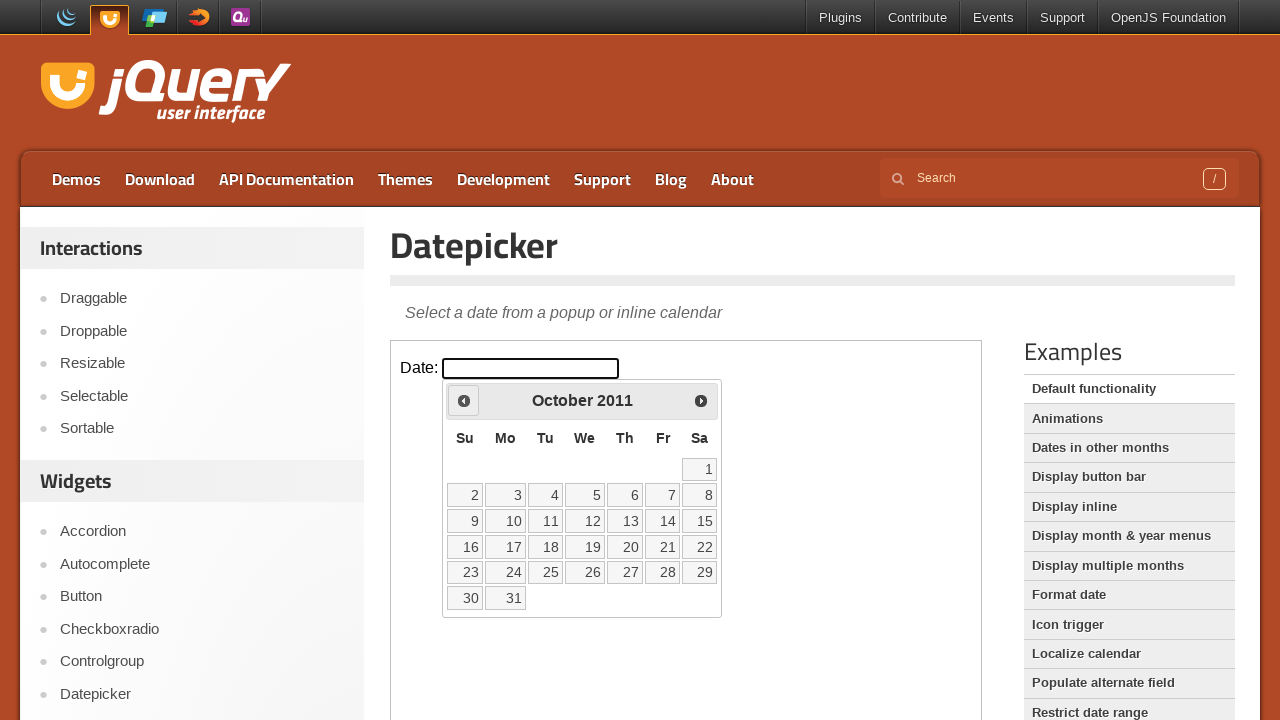

Waited for calendar to update
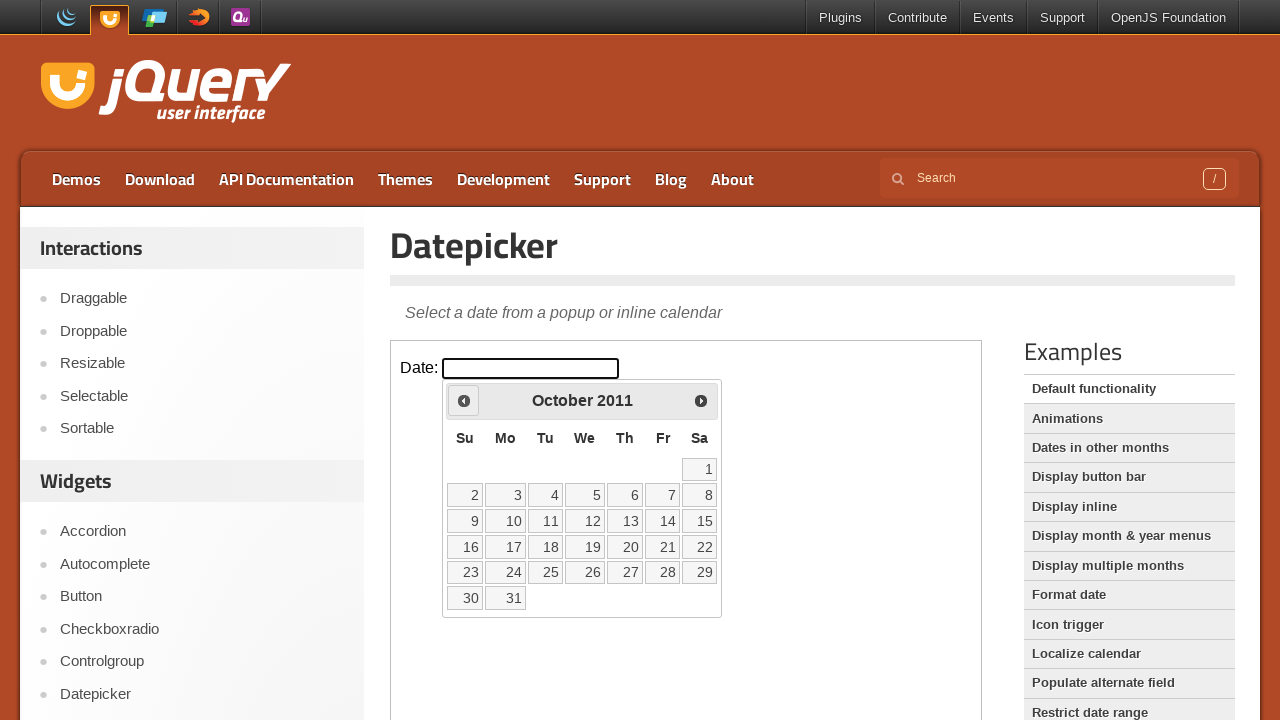

Clicked previous month button (currently showing October 2011) at (464, 400) on iframe >> nth=0 >> internal:control=enter-frame >> span.ui-icon-circle-triangle-
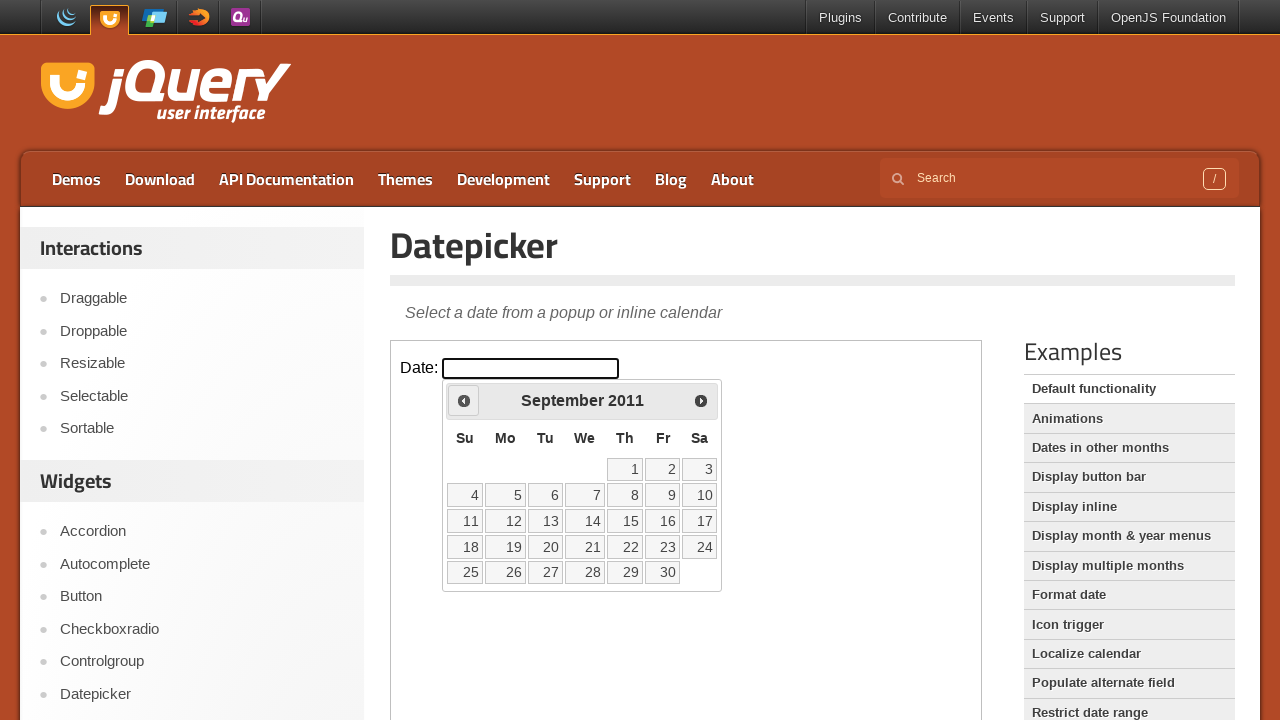

Waited for calendar to update
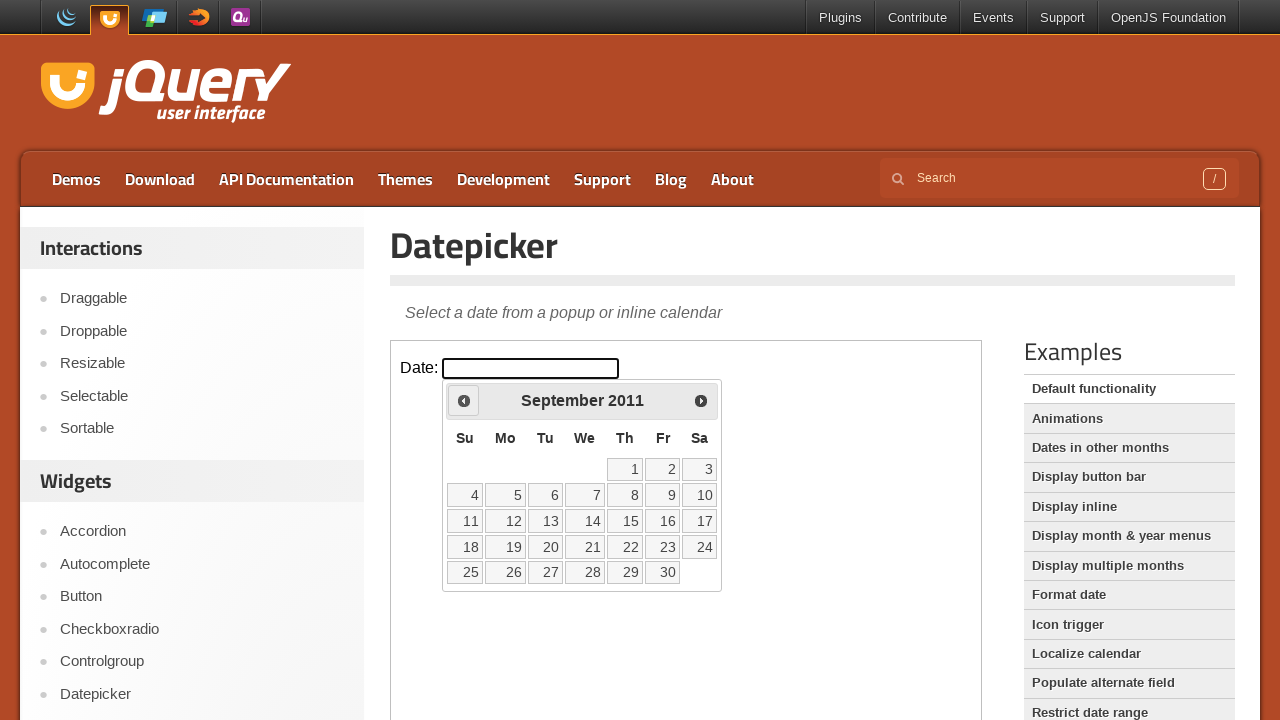

Clicked previous month button (currently showing September 2011) at (464, 400) on iframe >> nth=0 >> internal:control=enter-frame >> span.ui-icon-circle-triangle-
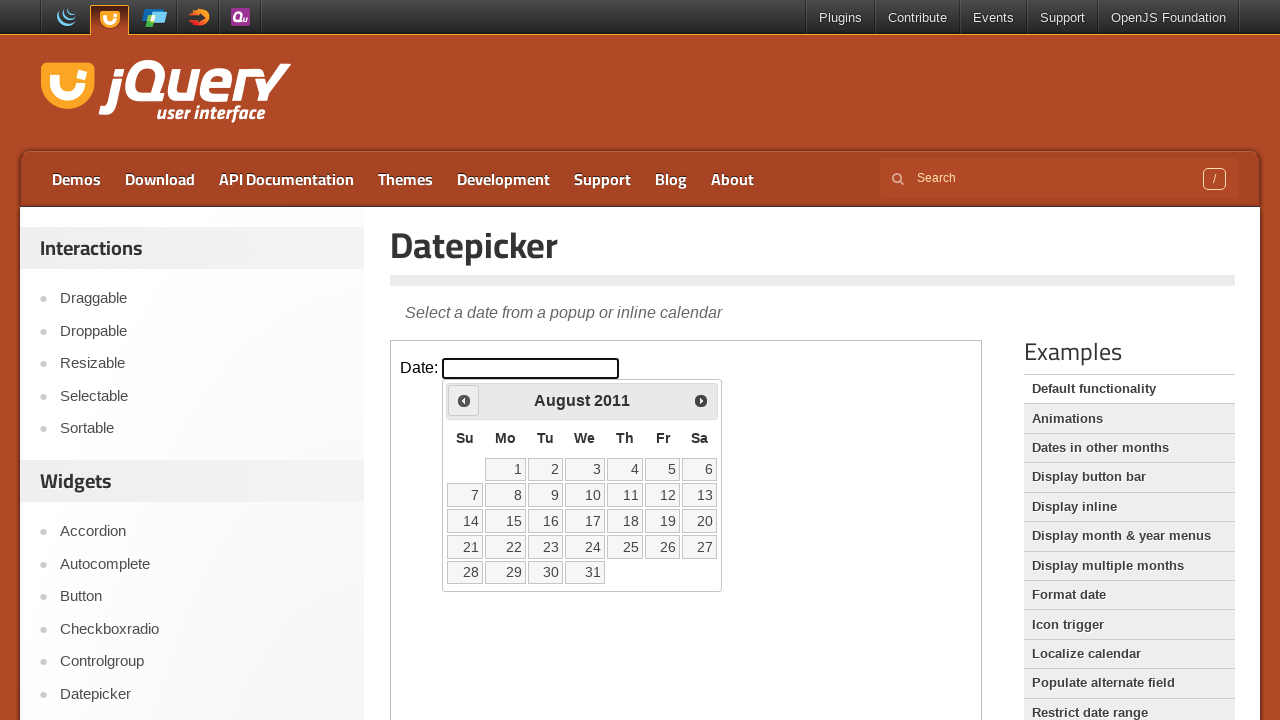

Waited for calendar to update
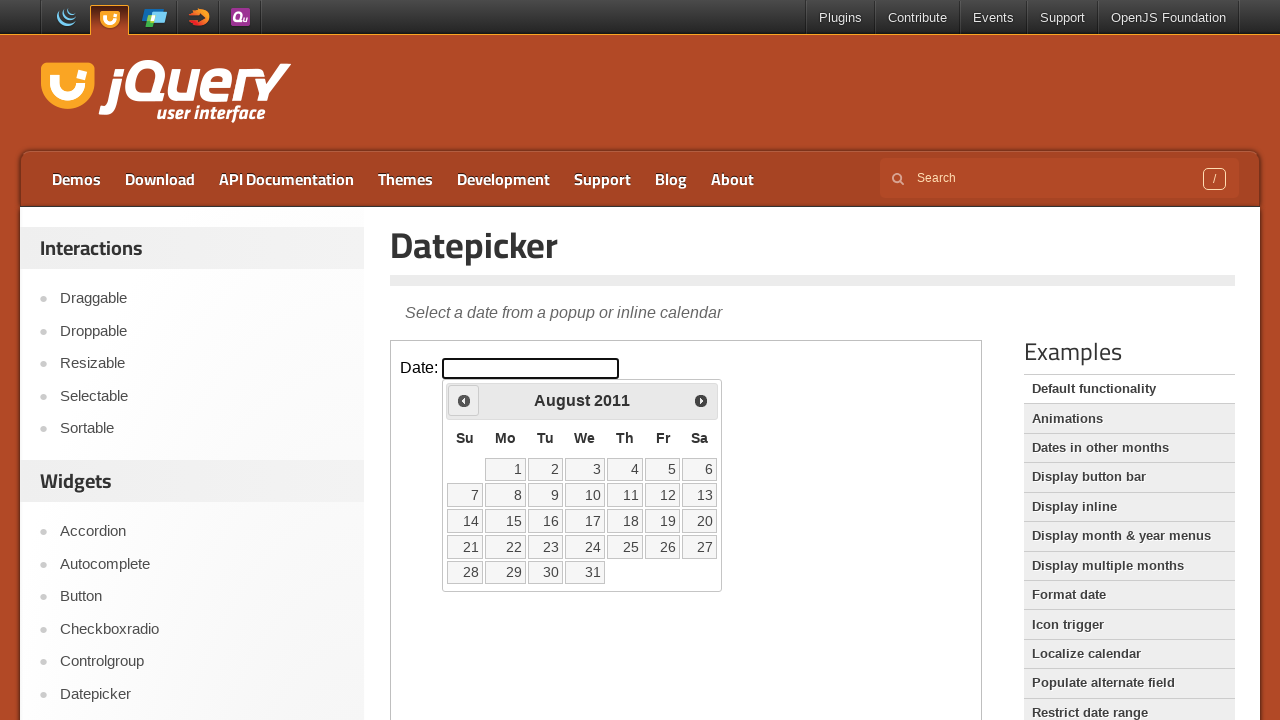

Clicked previous month button (currently showing August 2011) at (464, 400) on iframe >> nth=0 >> internal:control=enter-frame >> span.ui-icon-circle-triangle-
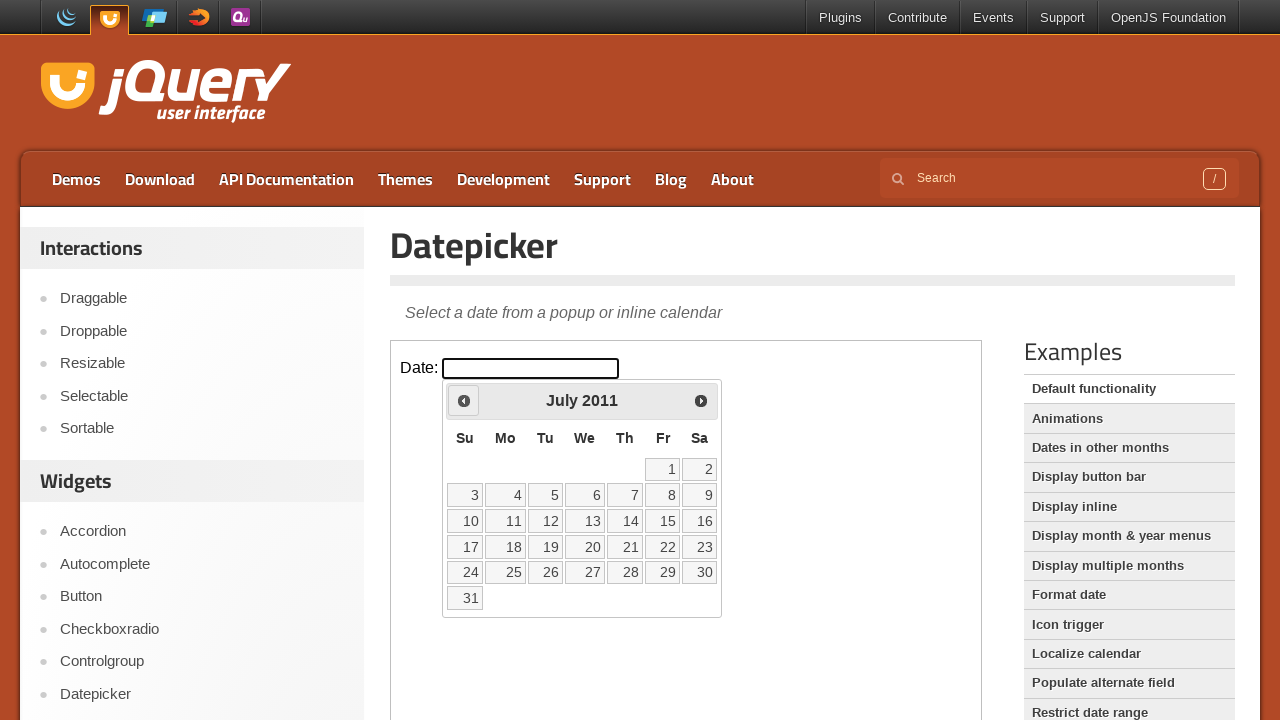

Waited for calendar to update
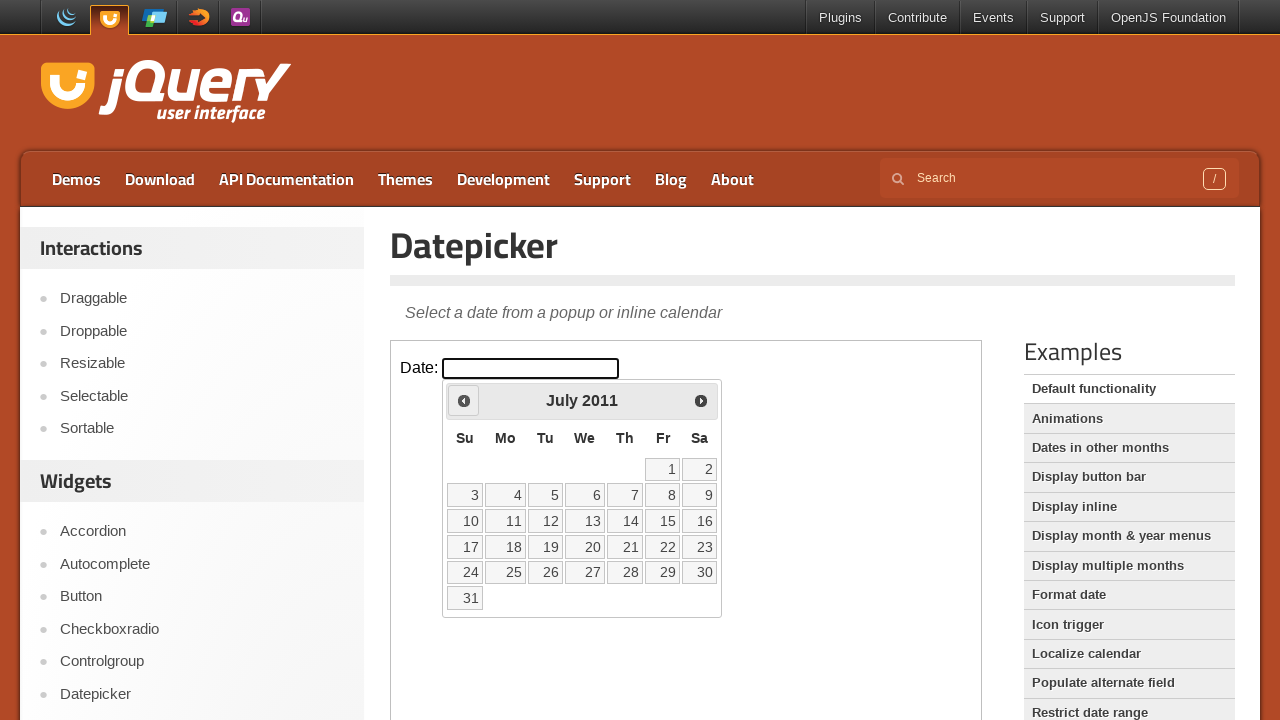

Clicked previous month button (currently showing July 2011) at (464, 400) on iframe >> nth=0 >> internal:control=enter-frame >> span.ui-icon-circle-triangle-
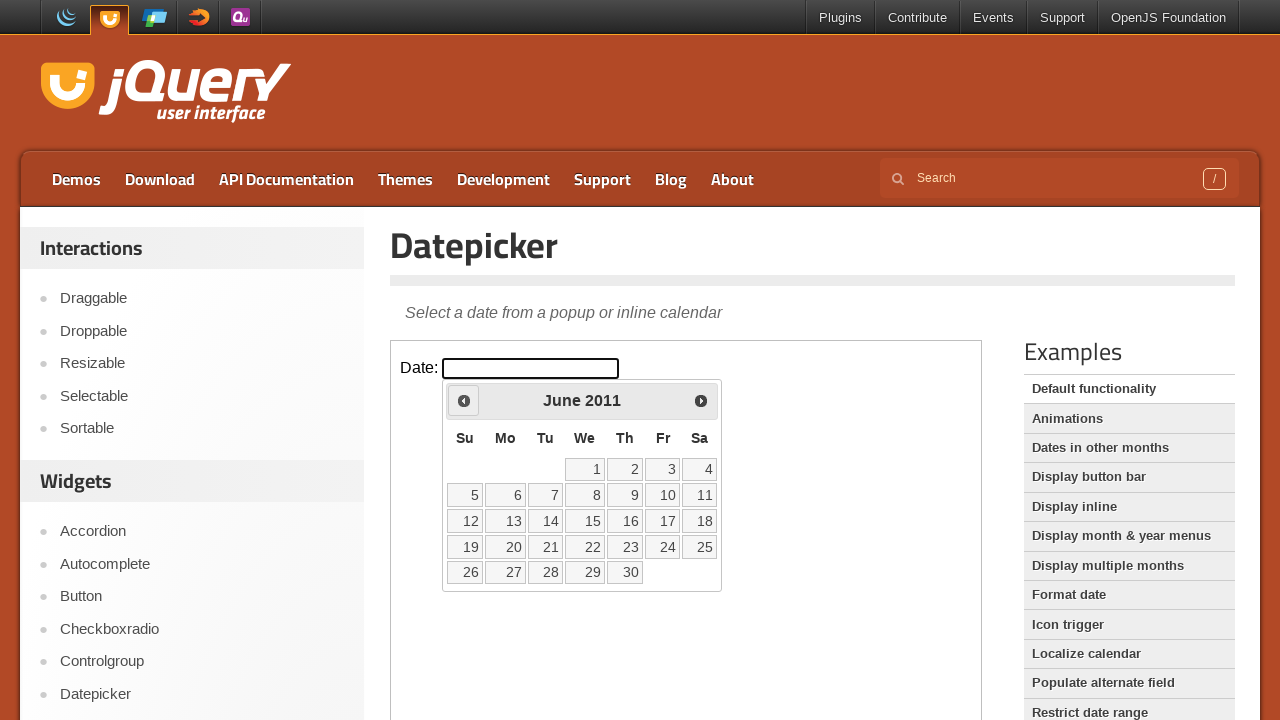

Waited for calendar to update
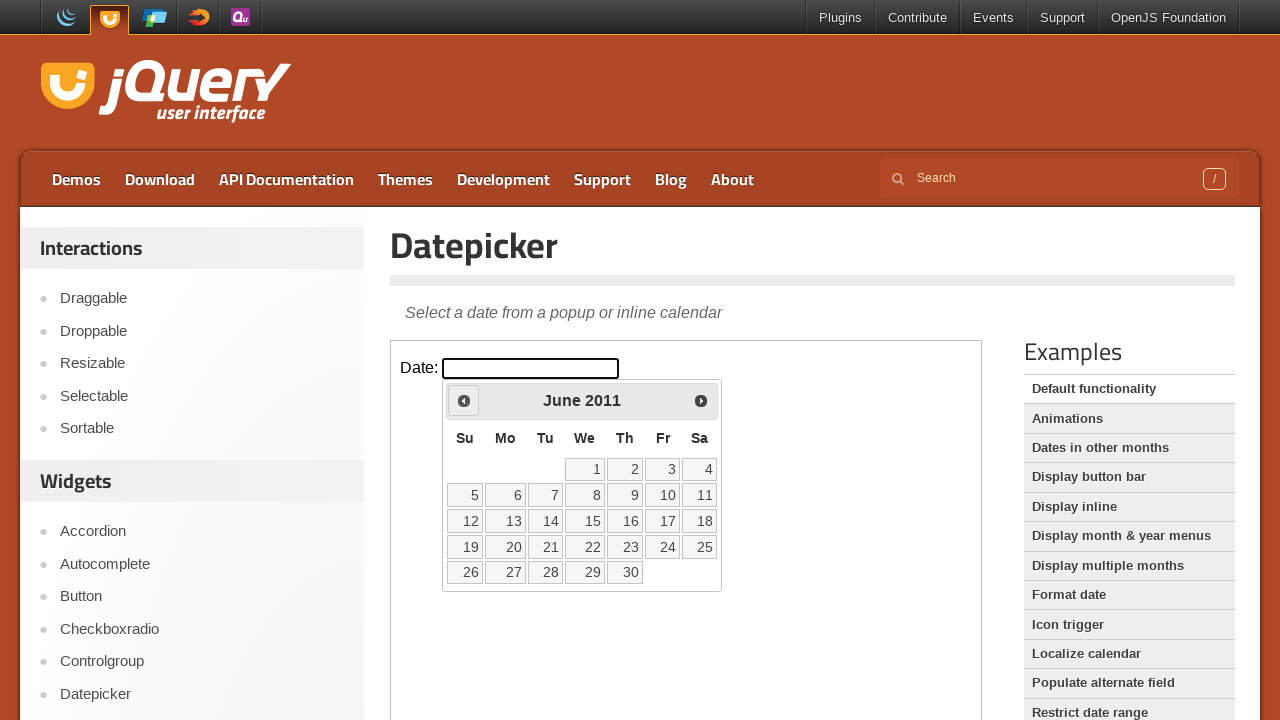

Clicked previous month button (currently showing June 2011) at (464, 400) on iframe >> nth=0 >> internal:control=enter-frame >> span.ui-icon-circle-triangle-
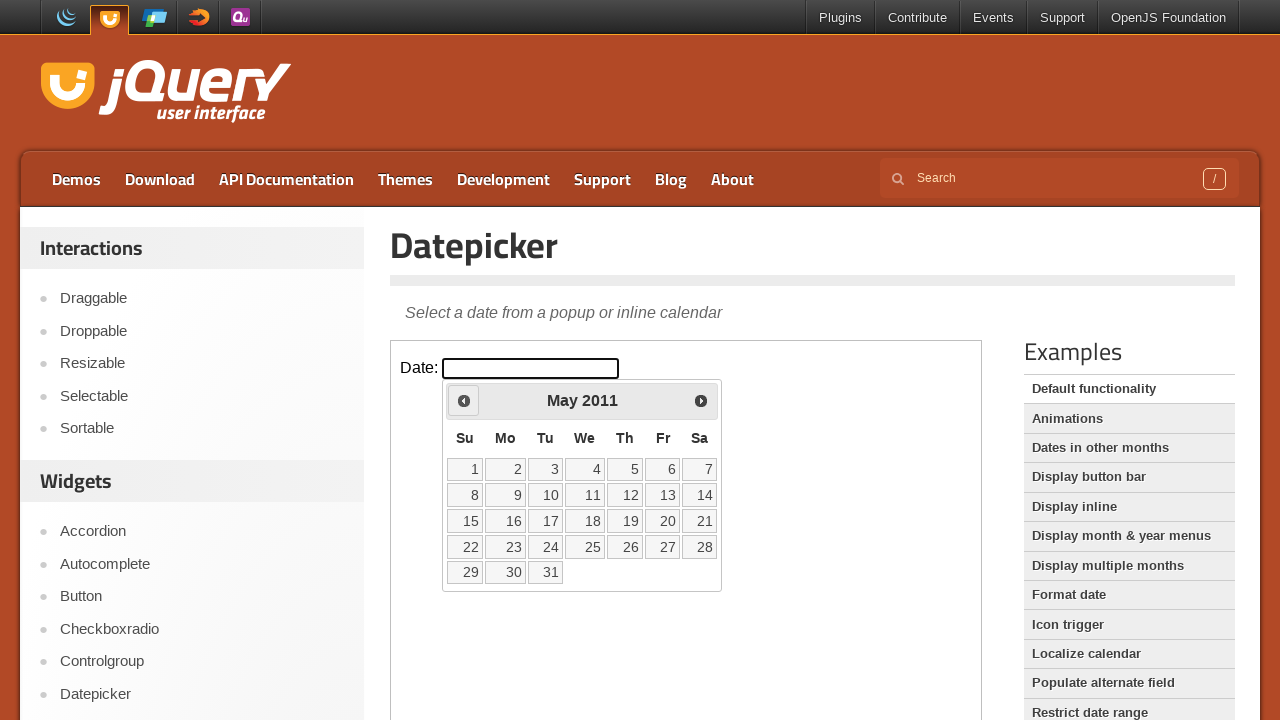

Waited for calendar to update
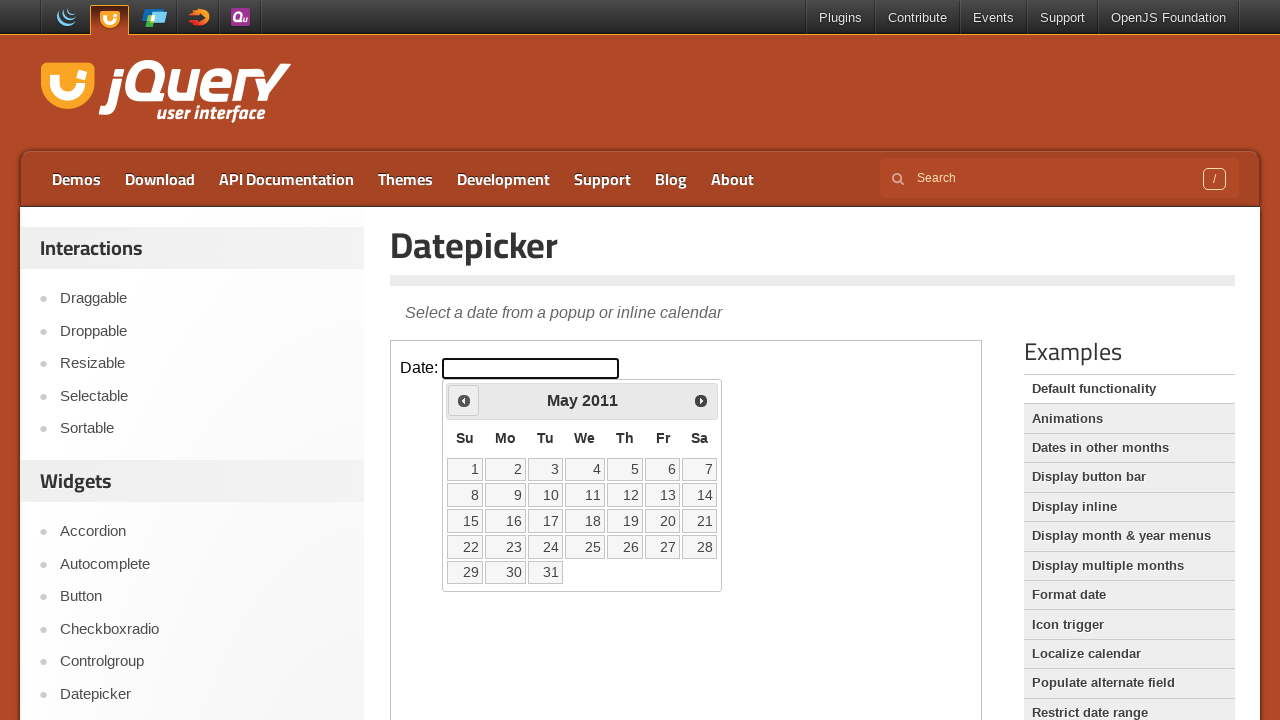

Clicked previous month button (currently showing May 2011) at (464, 400) on iframe >> nth=0 >> internal:control=enter-frame >> span.ui-icon-circle-triangle-
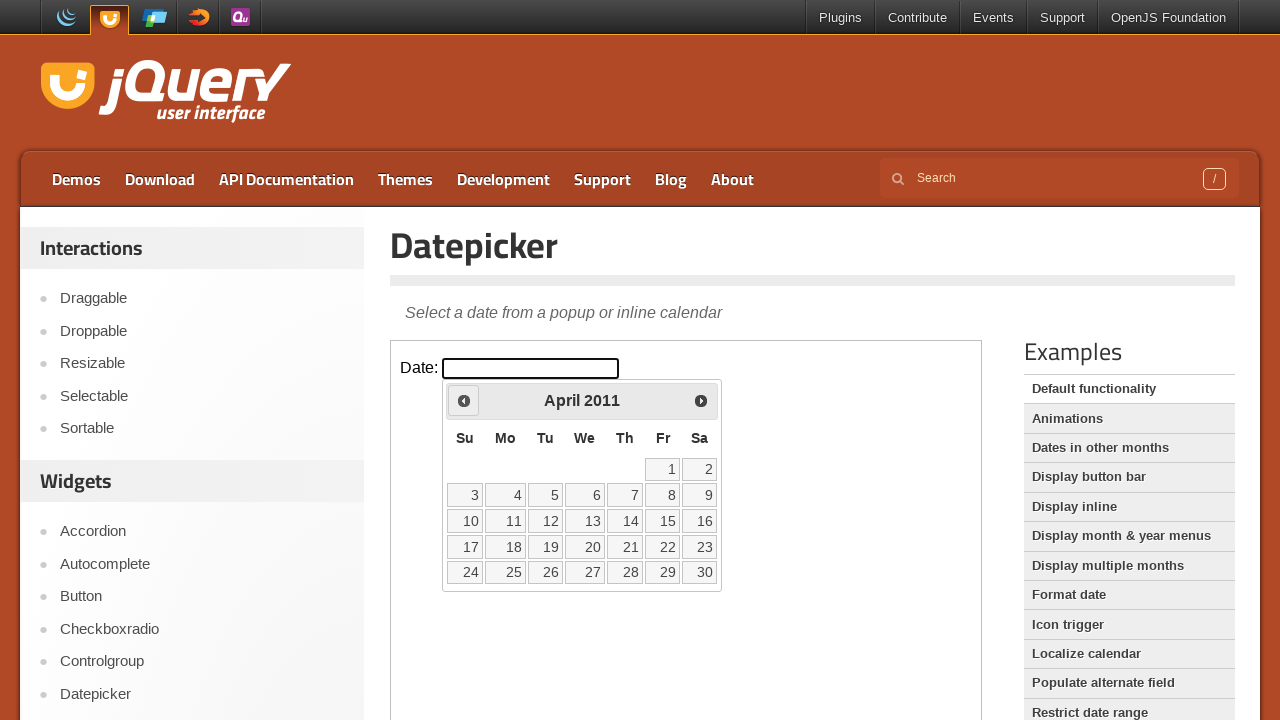

Waited for calendar to update
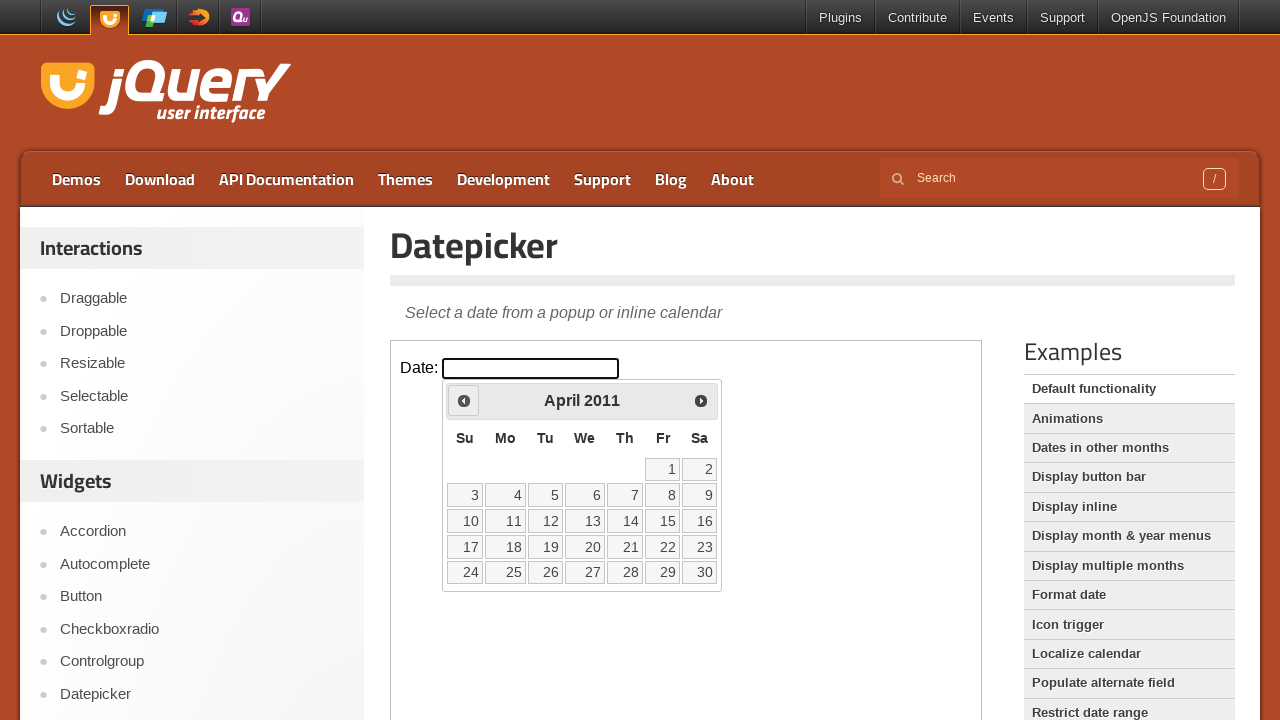

Clicked previous month button (currently showing April 2011) at (464, 400) on iframe >> nth=0 >> internal:control=enter-frame >> span.ui-icon-circle-triangle-
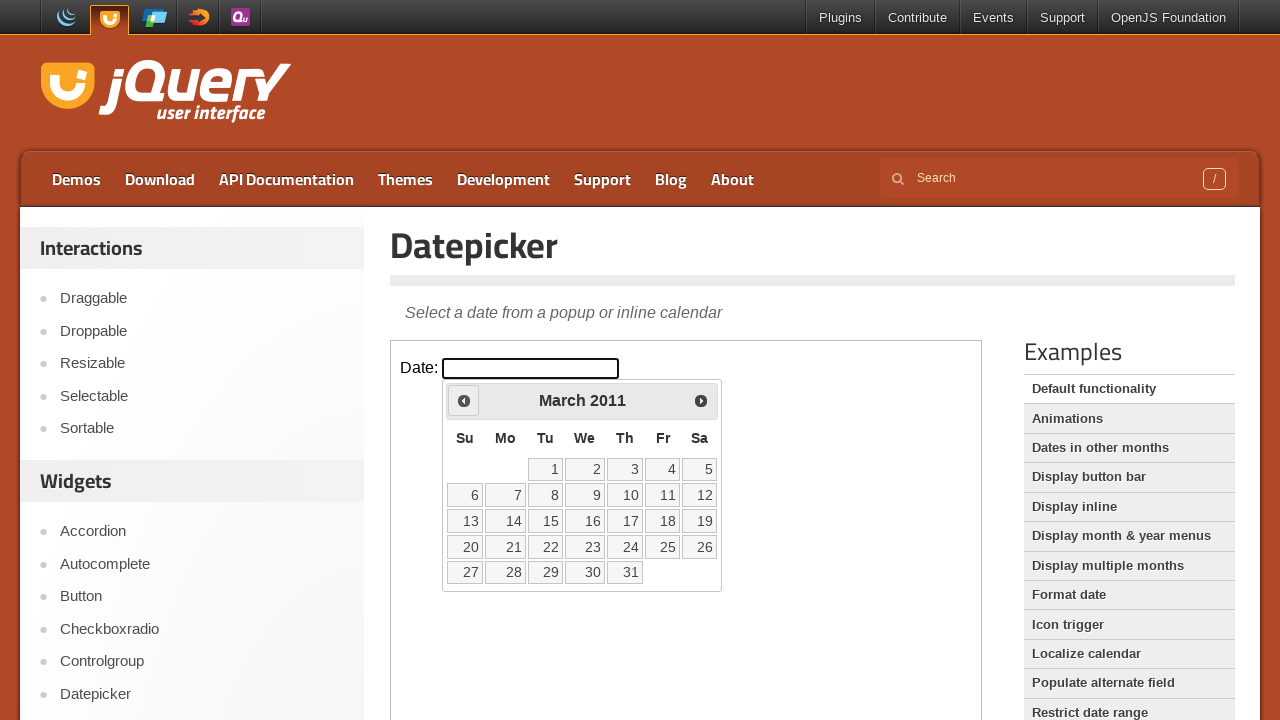

Waited for calendar to update
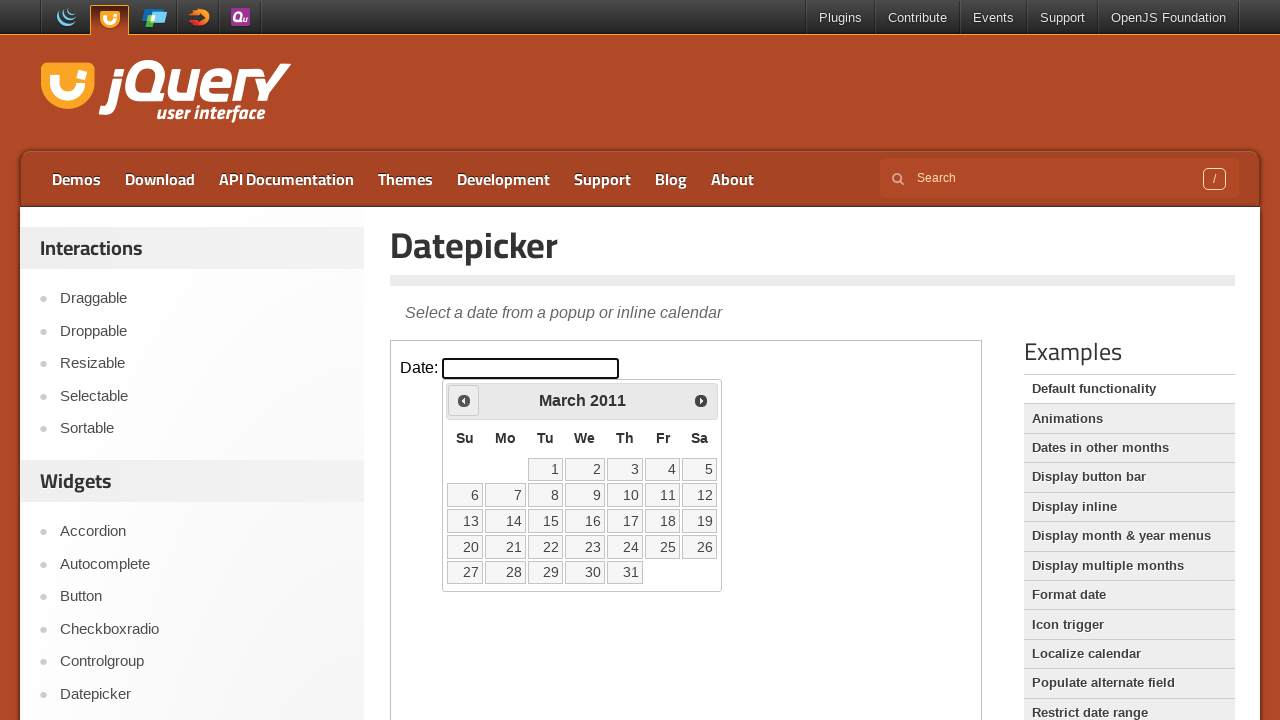

Clicked previous month button (currently showing March 2011) at (464, 400) on iframe >> nth=0 >> internal:control=enter-frame >> span.ui-icon-circle-triangle-
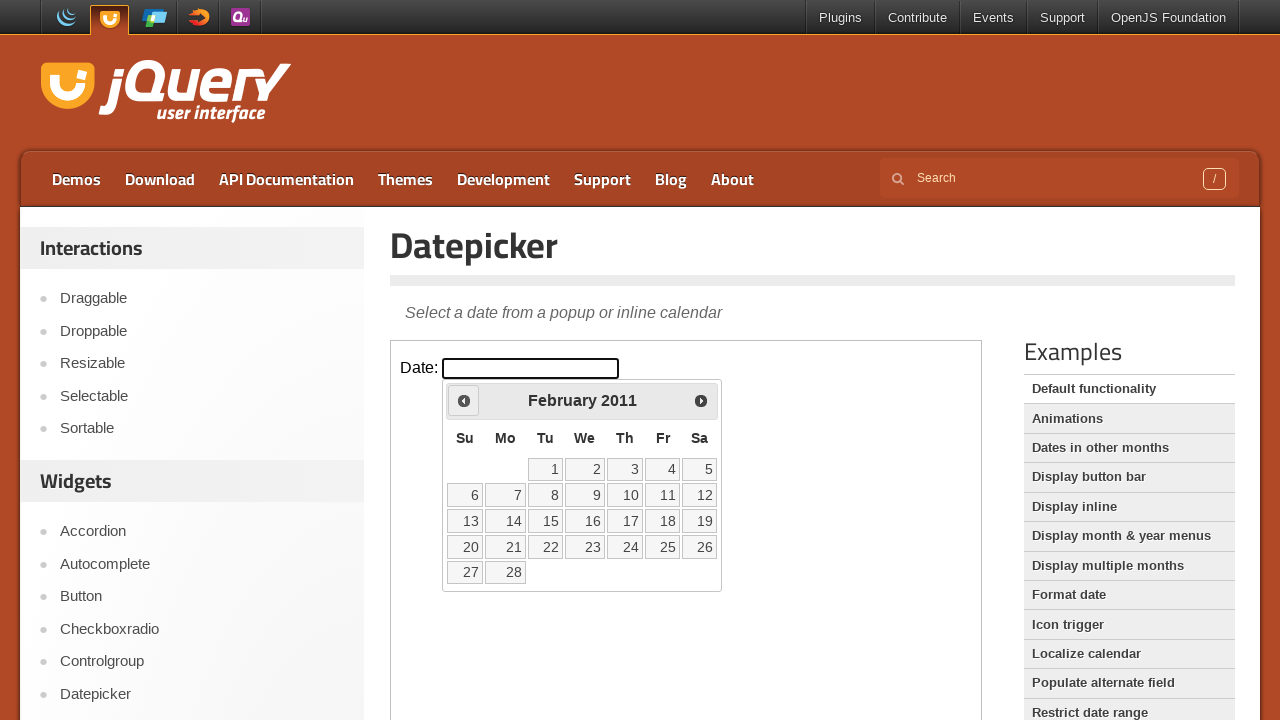

Waited for calendar to update
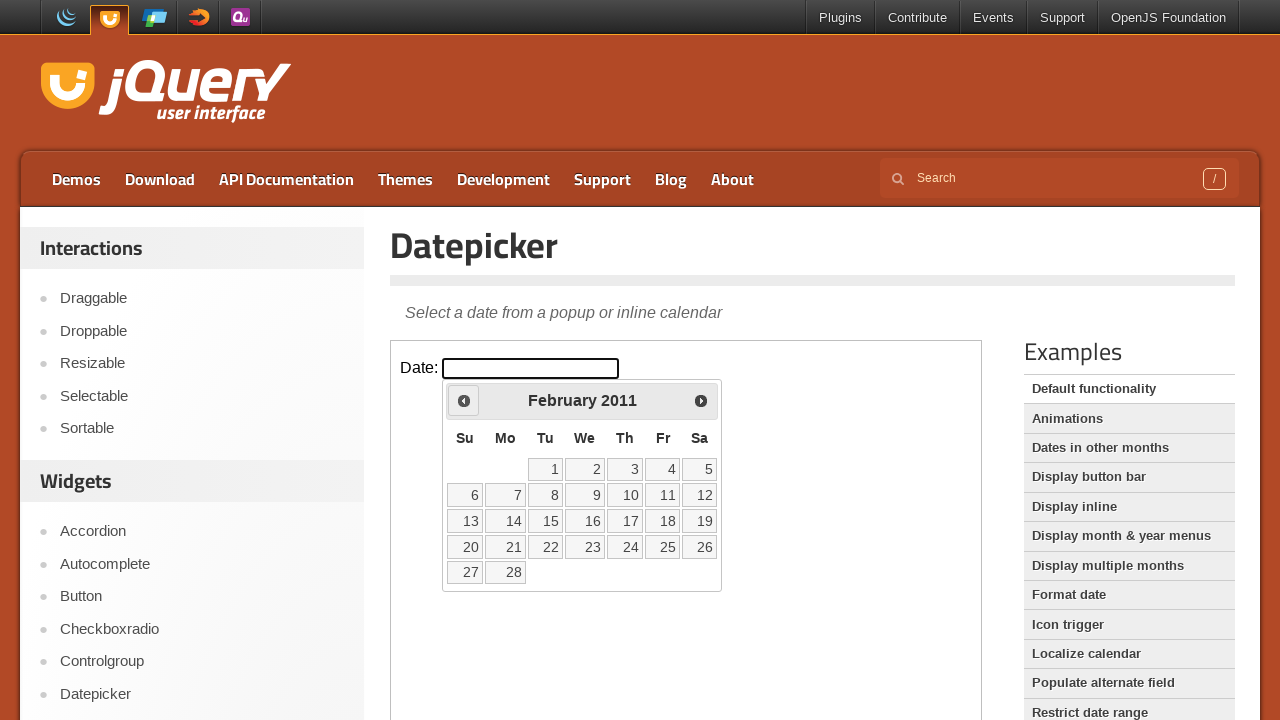

Clicked previous month button (currently showing February 2011) at (464, 400) on iframe >> nth=0 >> internal:control=enter-frame >> span.ui-icon-circle-triangle-
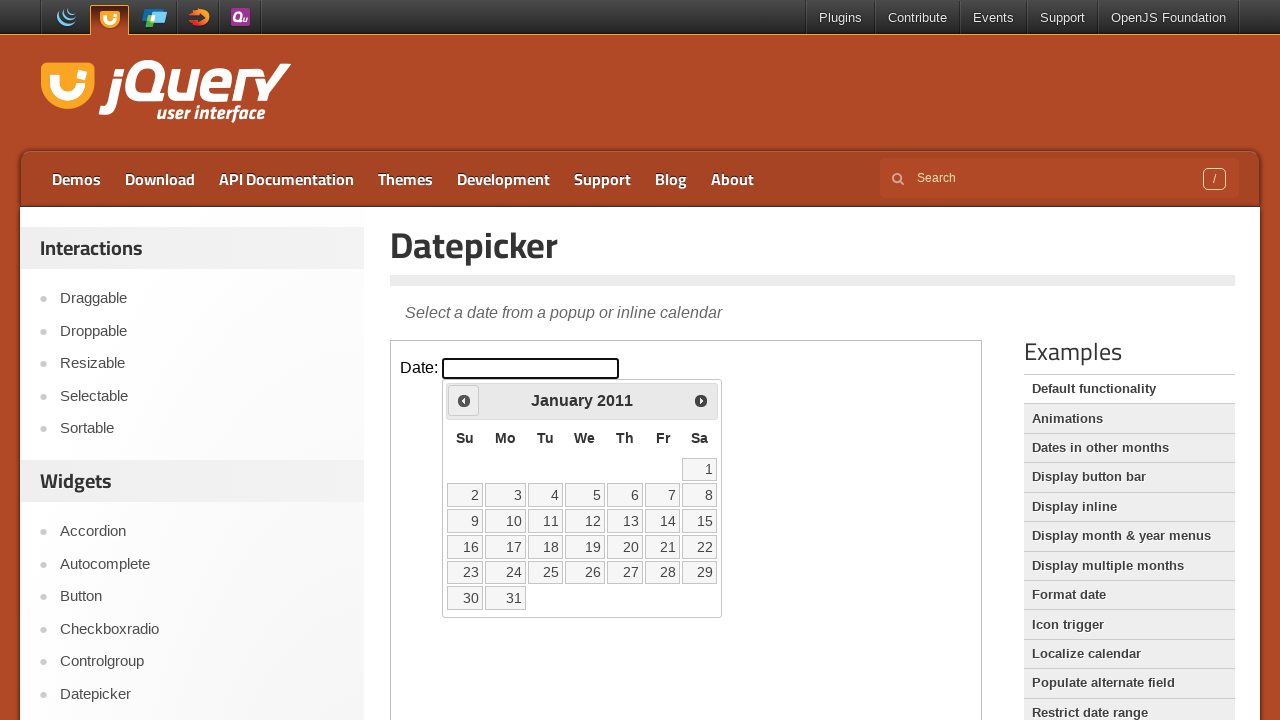

Waited for calendar to update
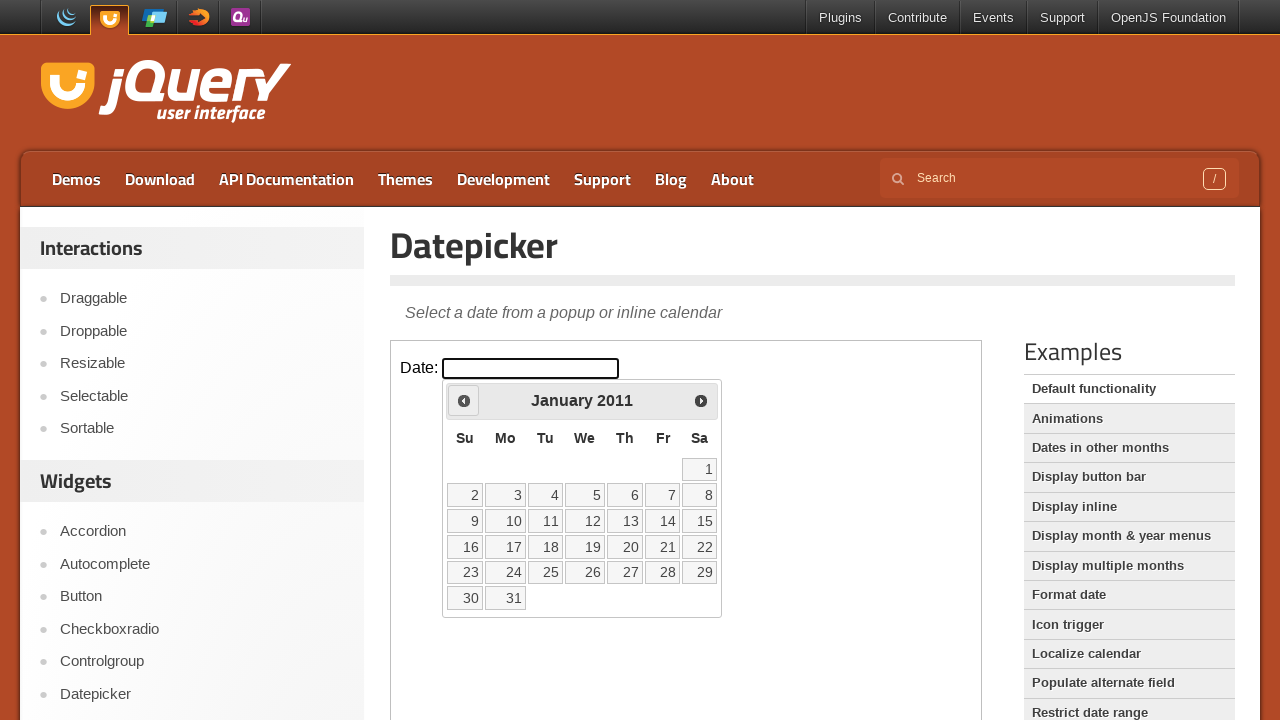

Clicked previous month button (currently showing January 2011) at (464, 400) on iframe >> nth=0 >> internal:control=enter-frame >> span.ui-icon-circle-triangle-
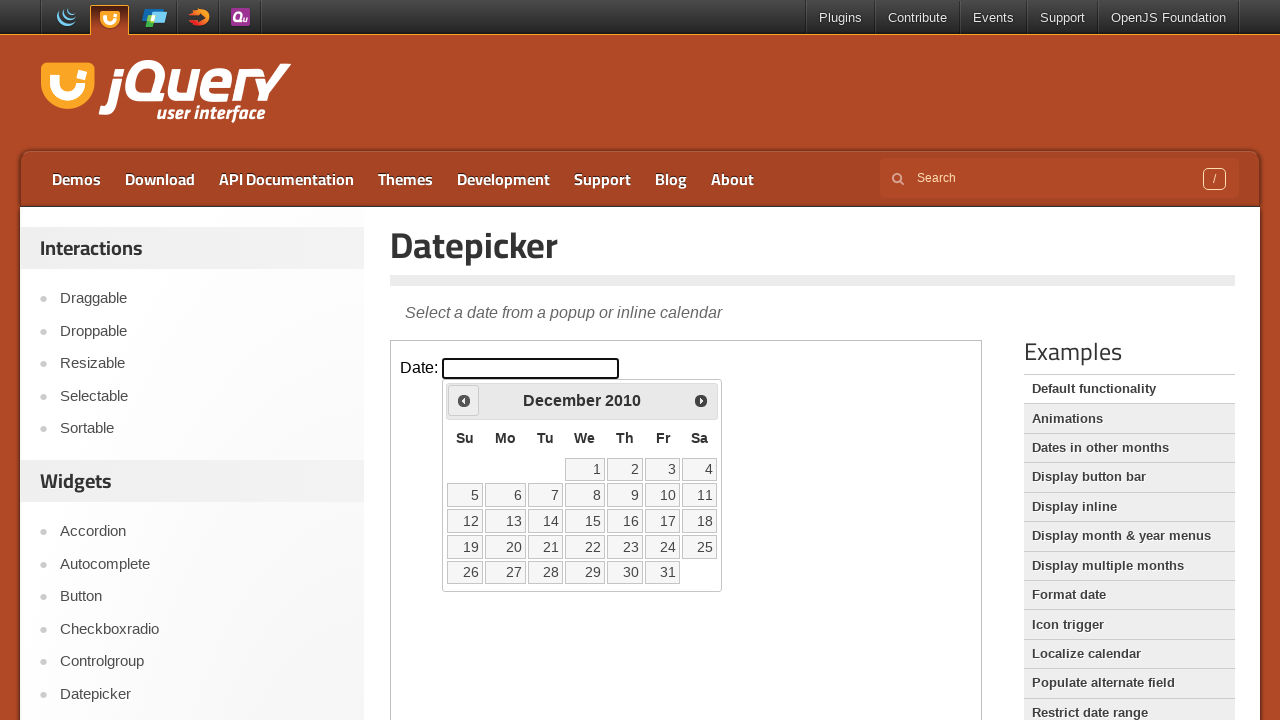

Waited for calendar to update
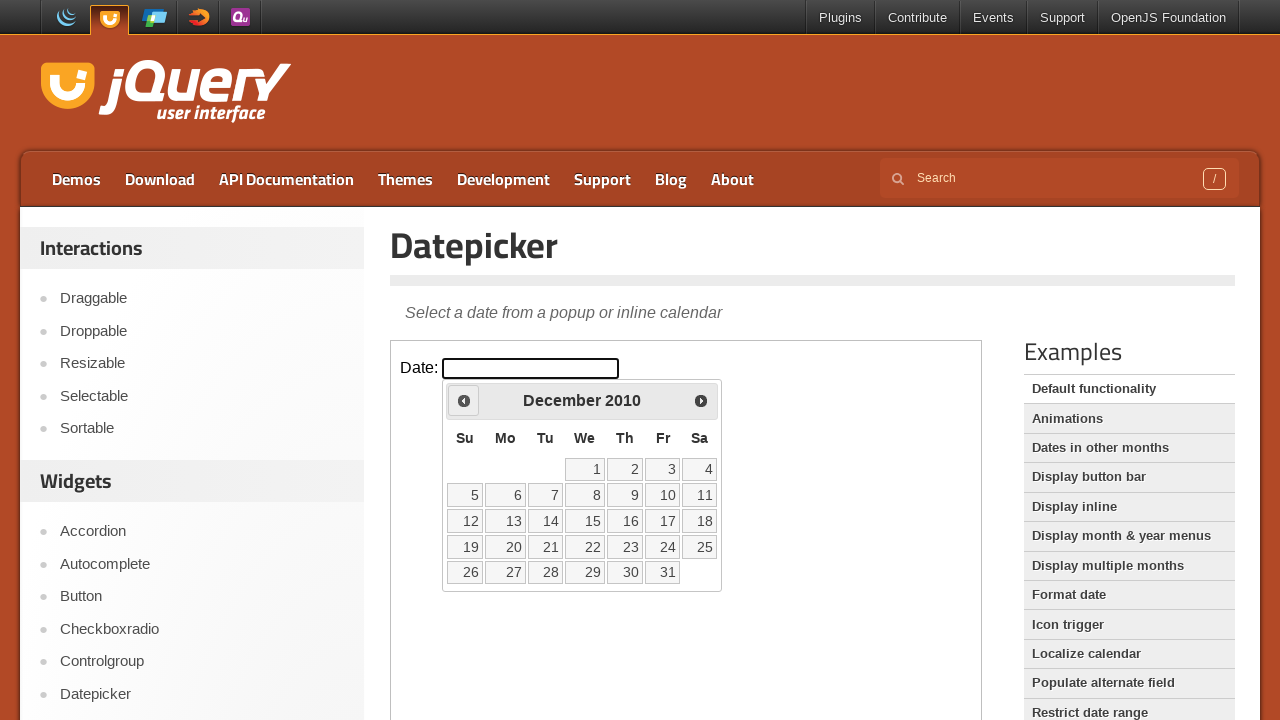

Clicked previous month button (currently showing December 2010) at (464, 400) on iframe >> nth=0 >> internal:control=enter-frame >> span.ui-icon-circle-triangle-
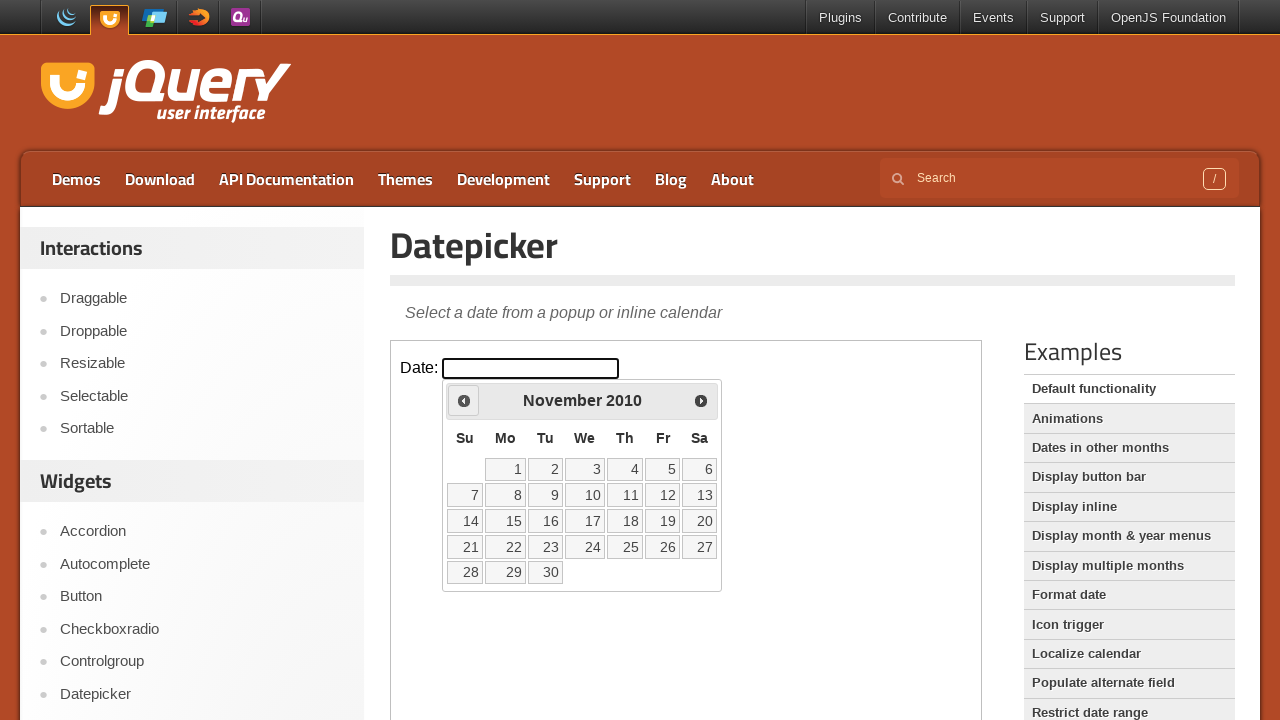

Waited for calendar to update
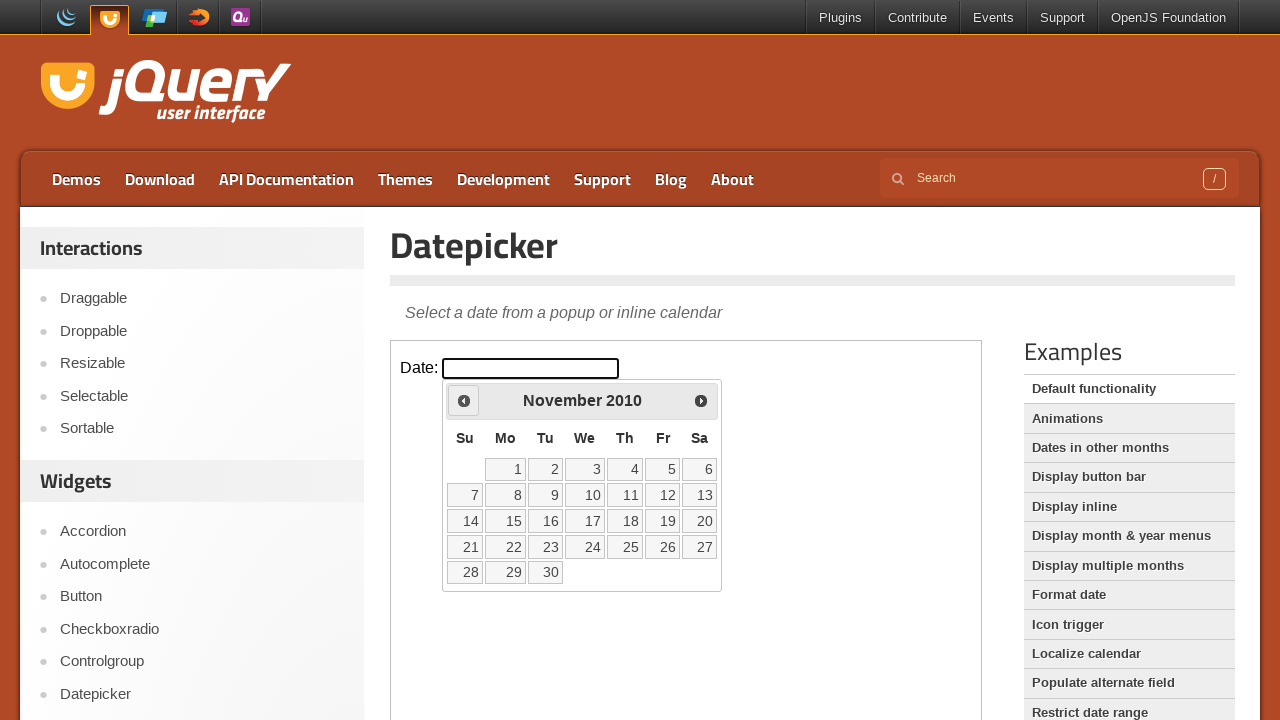

Clicked previous month button (currently showing November 2010) at (464, 400) on iframe >> nth=0 >> internal:control=enter-frame >> span.ui-icon-circle-triangle-
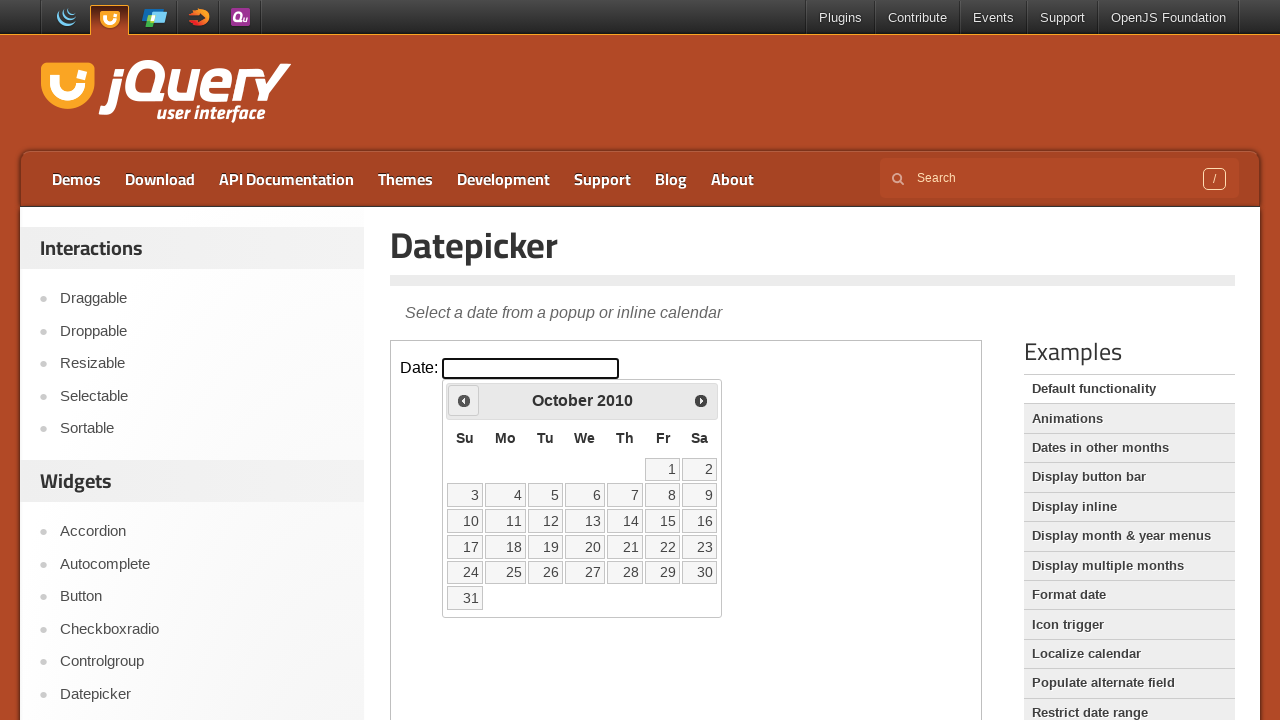

Waited for calendar to update
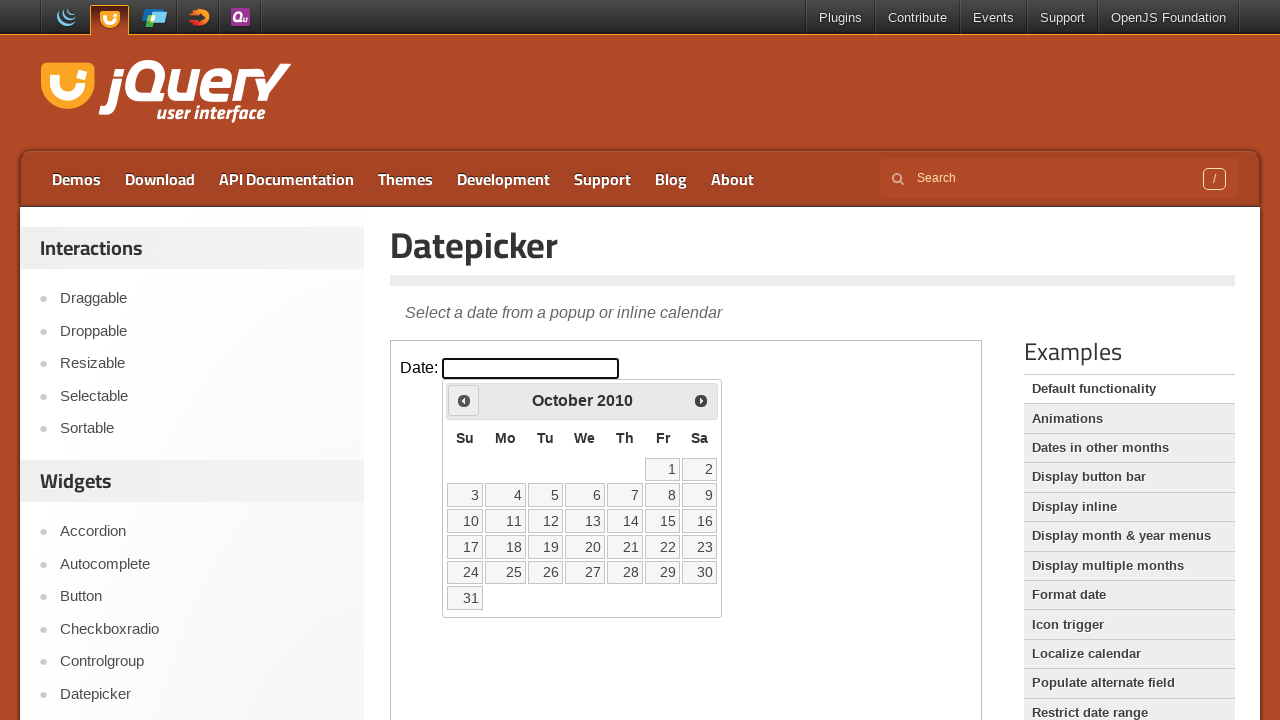

Clicked previous month button (currently showing October 2010) at (464, 400) on iframe >> nth=0 >> internal:control=enter-frame >> span.ui-icon-circle-triangle-
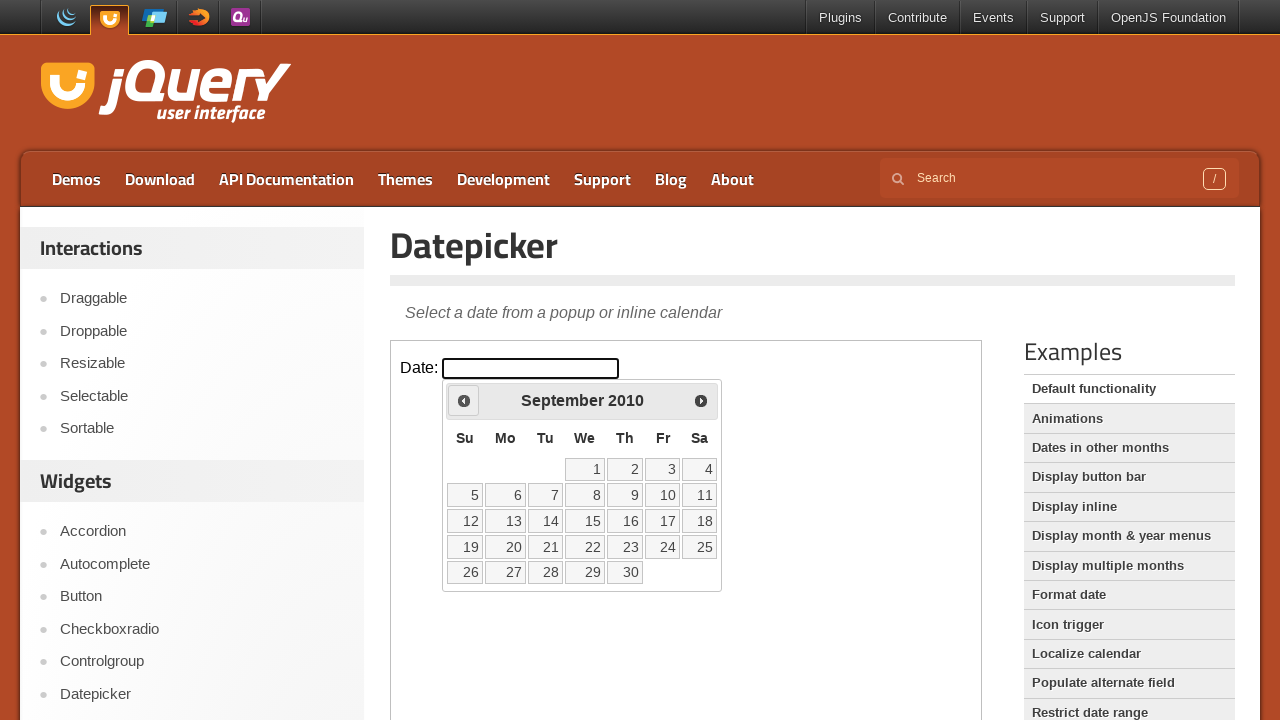

Waited for calendar to update
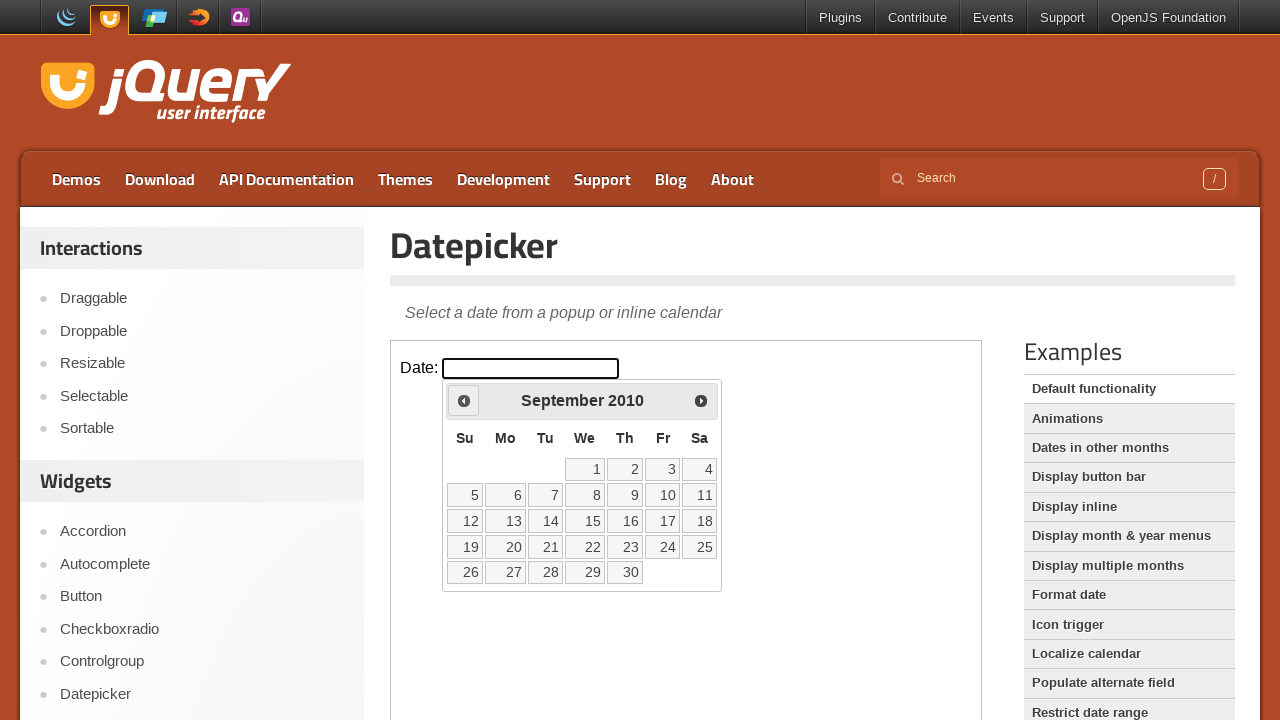

Clicked previous month button (currently showing September 2010) at (464, 400) on iframe >> nth=0 >> internal:control=enter-frame >> span.ui-icon-circle-triangle-
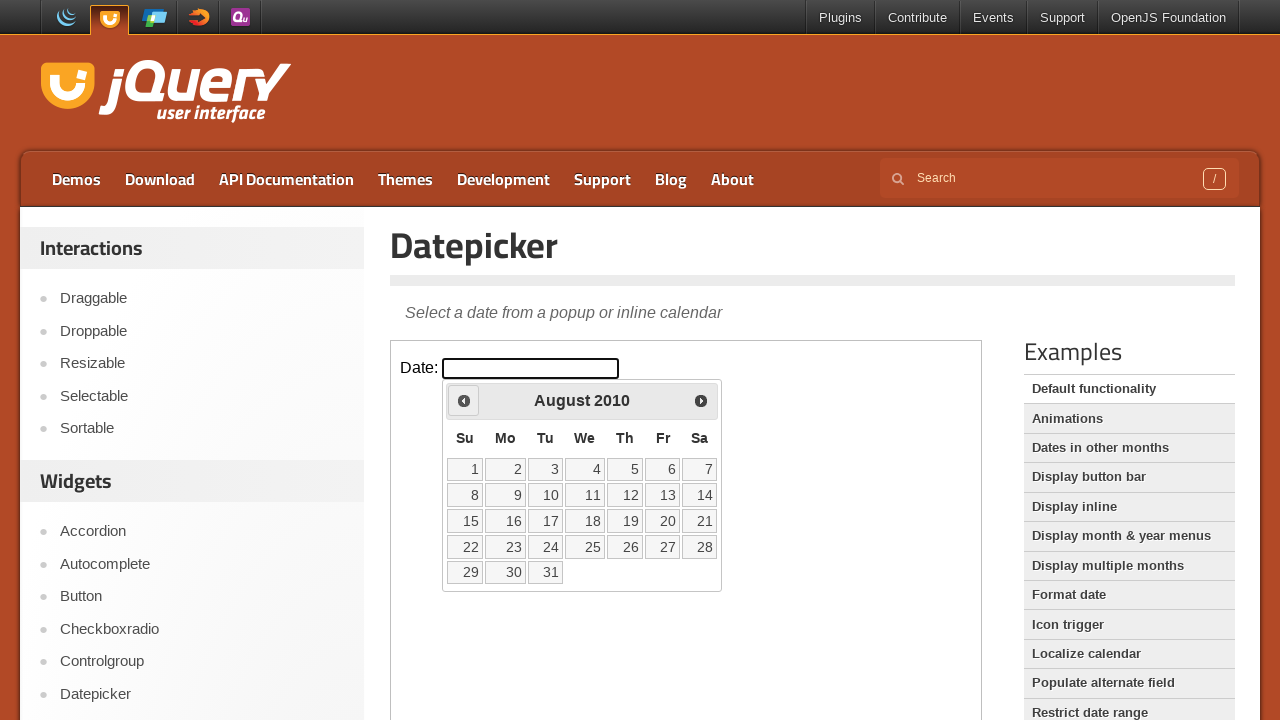

Waited for calendar to update
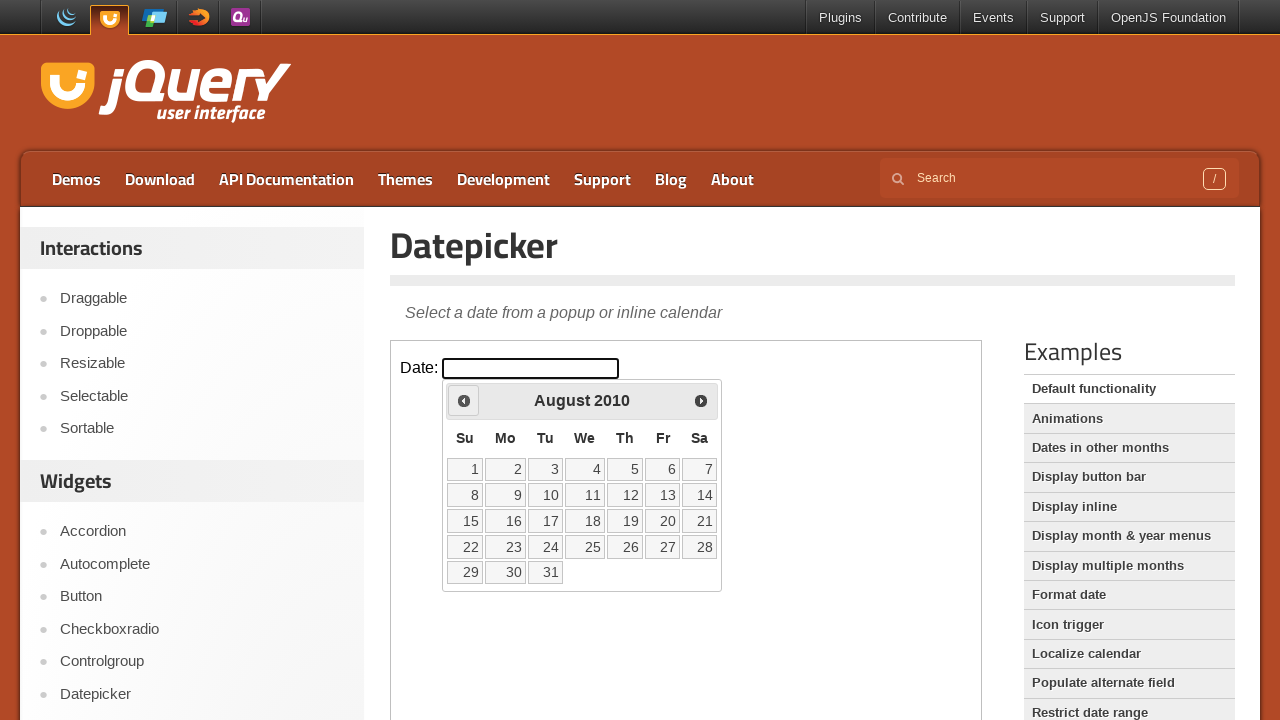

Clicked previous month button (currently showing August 2010) at (464, 400) on iframe >> nth=0 >> internal:control=enter-frame >> span.ui-icon-circle-triangle-
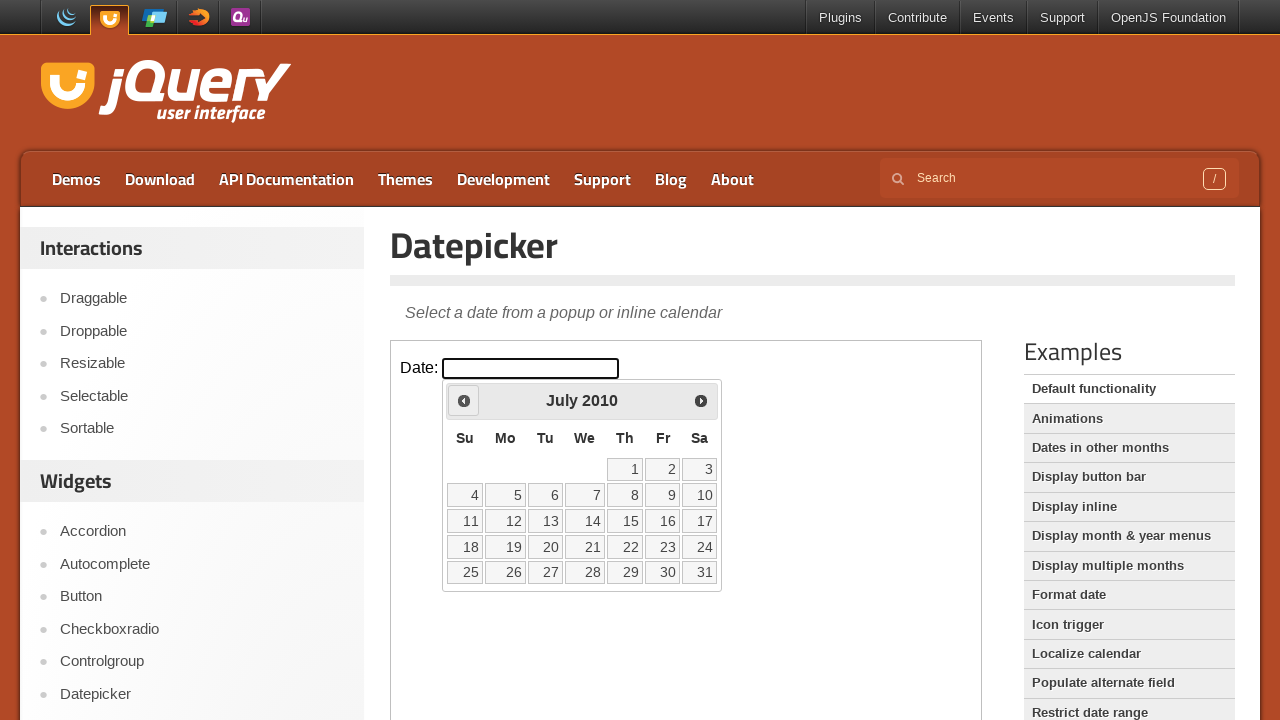

Waited for calendar to update
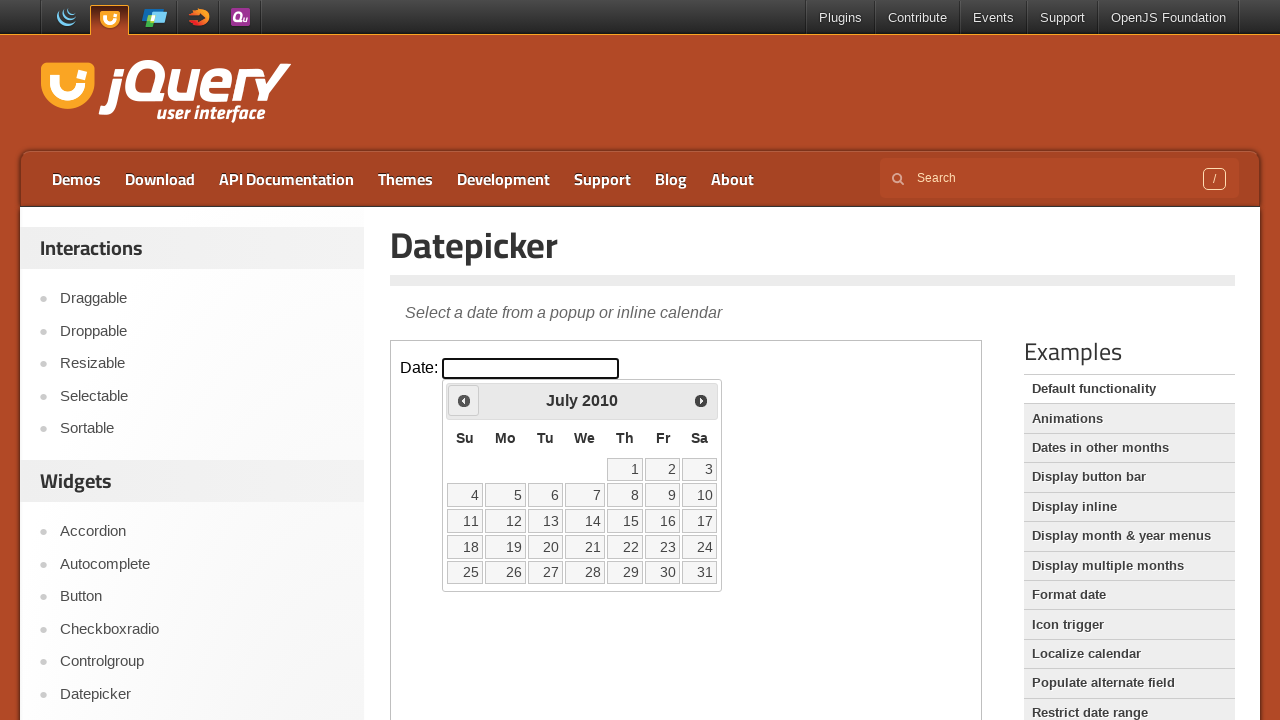

Clicked previous month button (currently showing July 2010) at (464, 400) on iframe >> nth=0 >> internal:control=enter-frame >> span.ui-icon-circle-triangle-
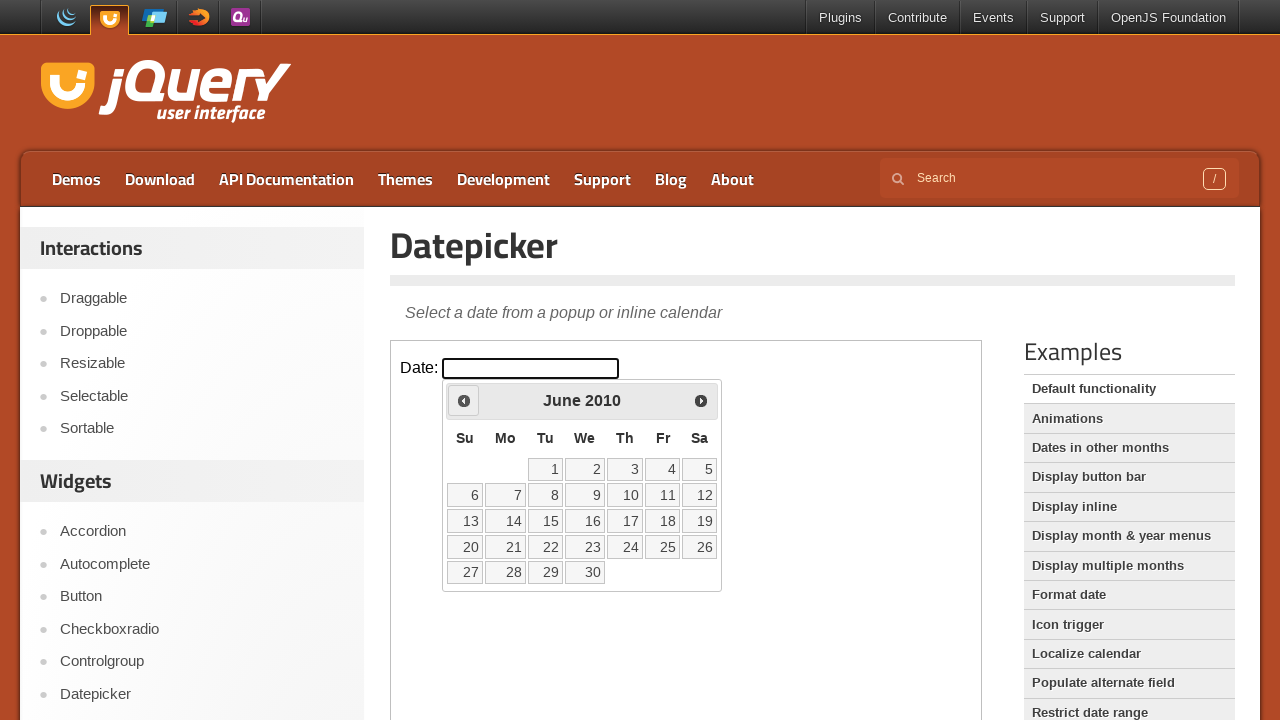

Waited for calendar to update
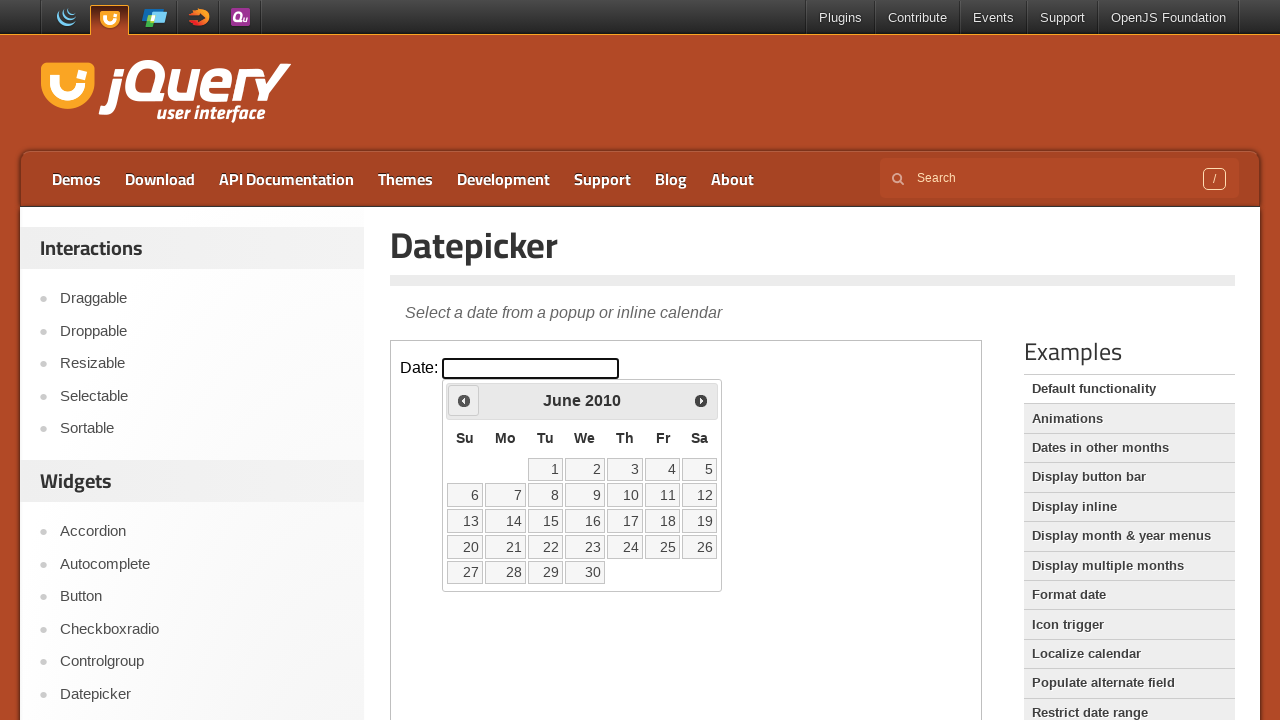

Clicked previous month button (currently showing June 2010) at (464, 400) on iframe >> nth=0 >> internal:control=enter-frame >> span.ui-icon-circle-triangle-
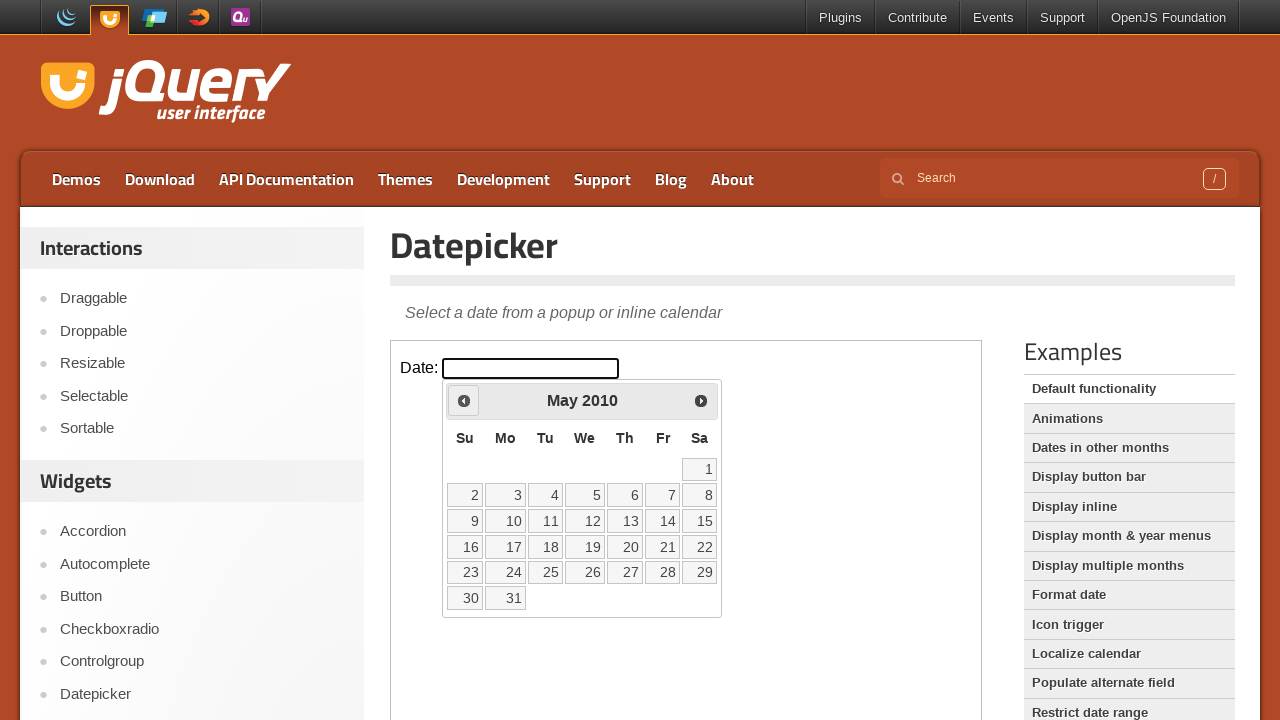

Waited for calendar to update
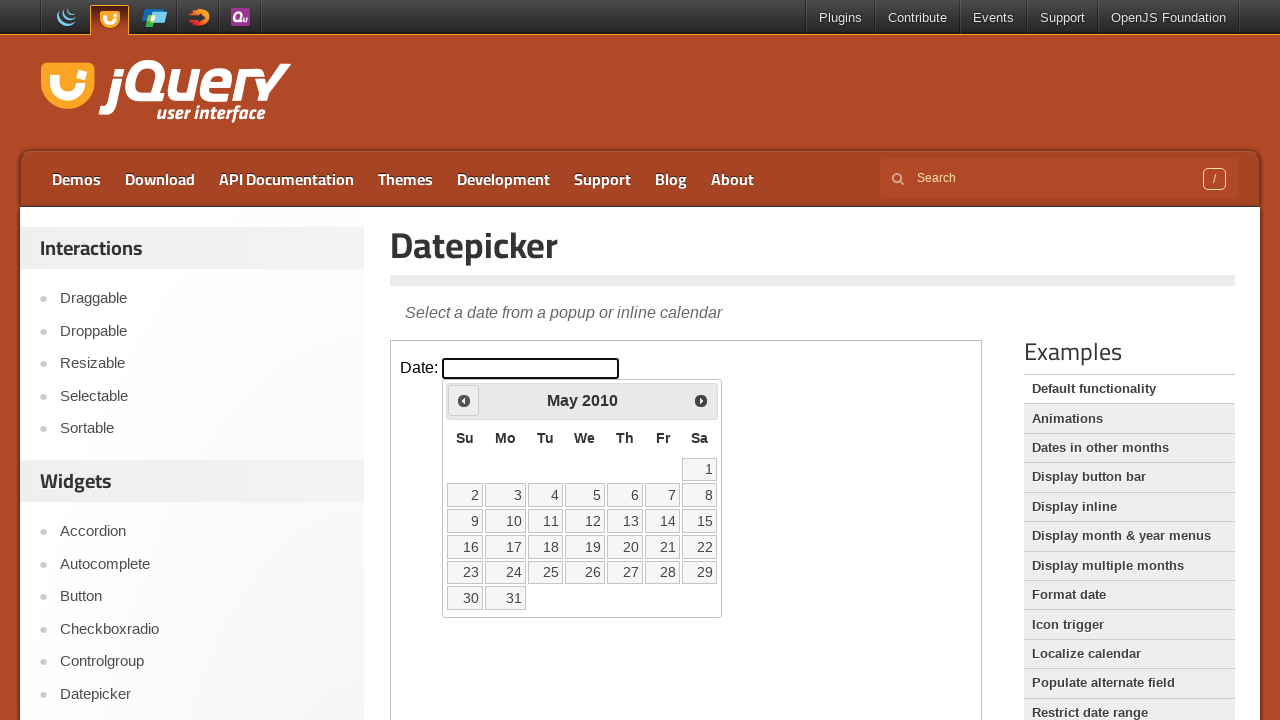

Clicked previous month button (currently showing May 2010) at (464, 400) on iframe >> nth=0 >> internal:control=enter-frame >> span.ui-icon-circle-triangle-
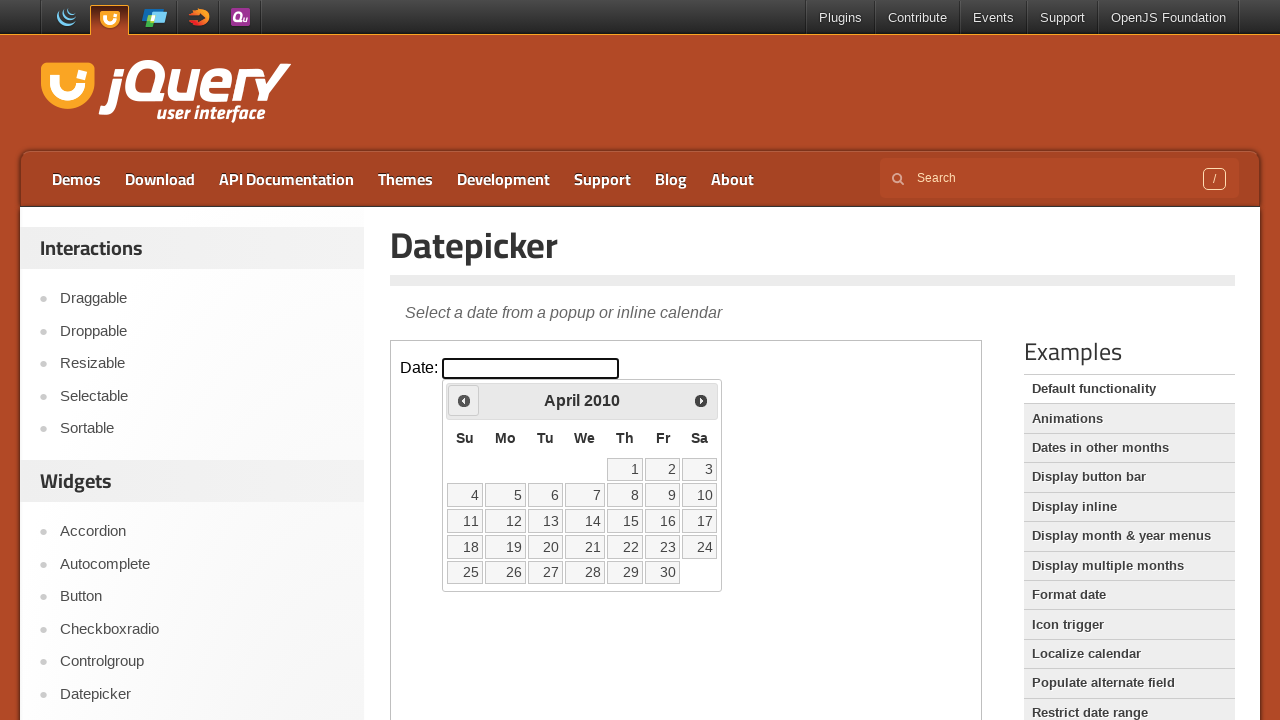

Waited for calendar to update
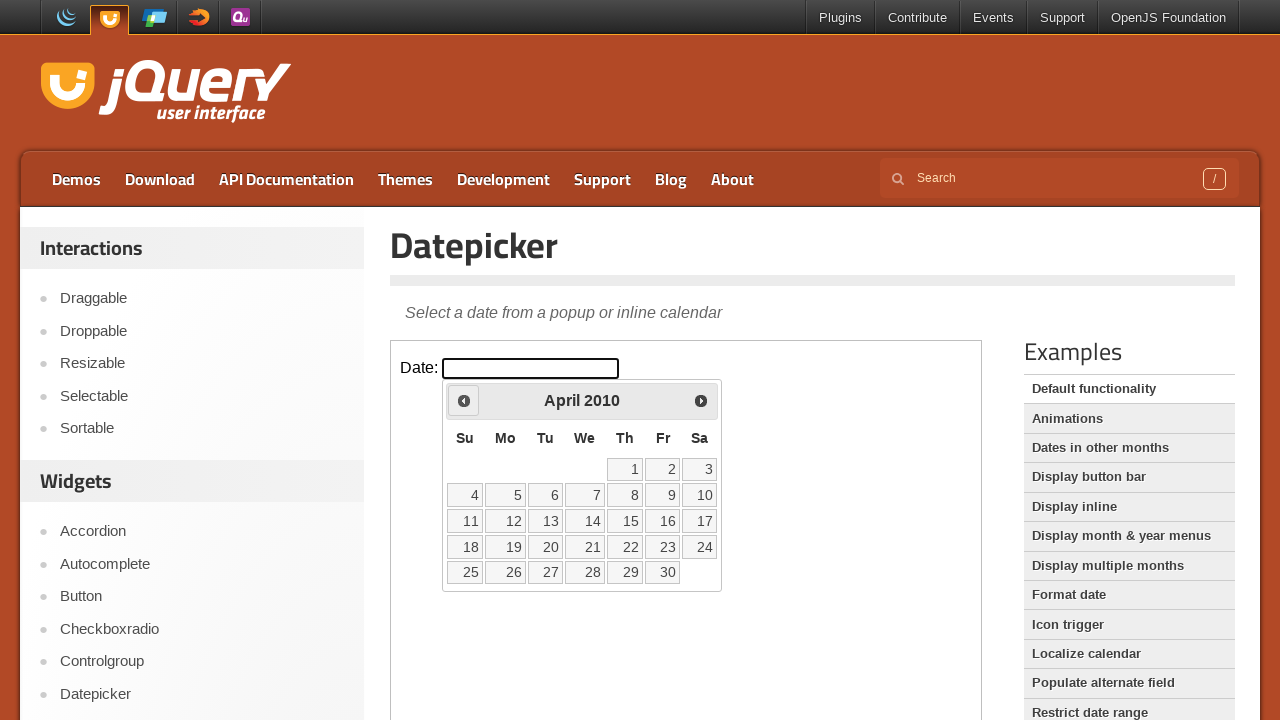

Clicked previous month button (currently showing April 2010) at (464, 400) on iframe >> nth=0 >> internal:control=enter-frame >> span.ui-icon-circle-triangle-
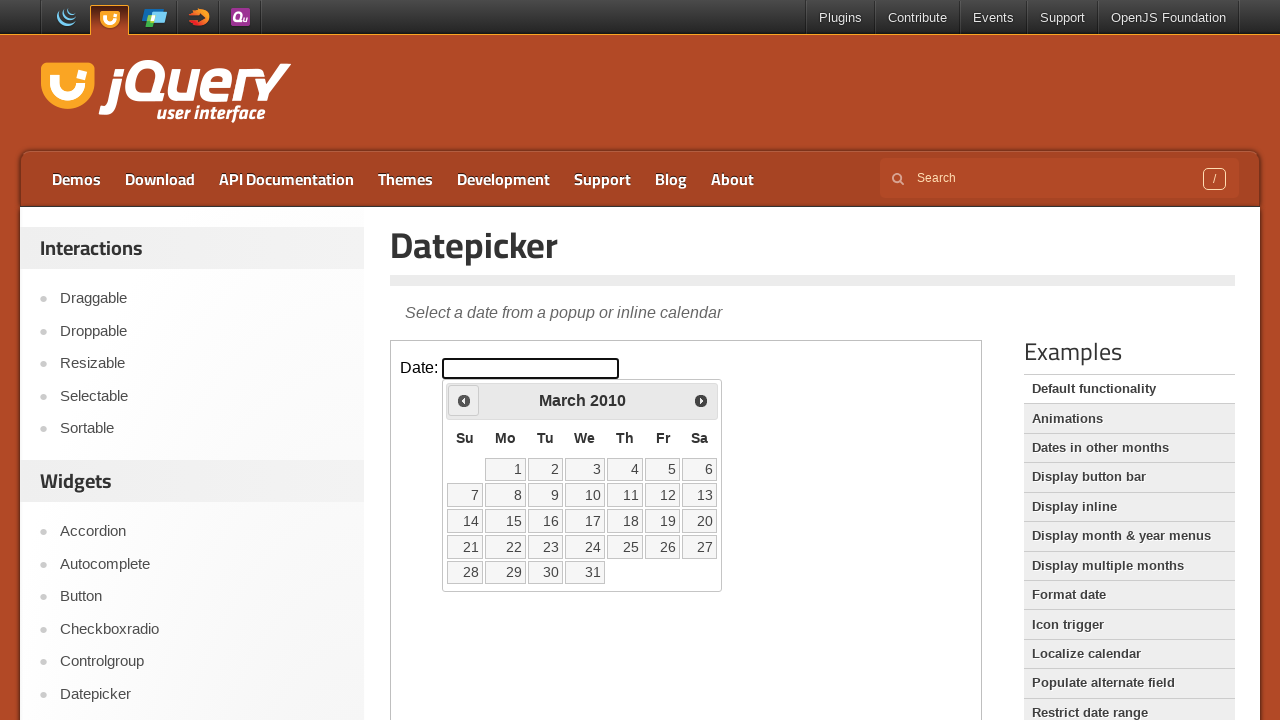

Waited for calendar to update
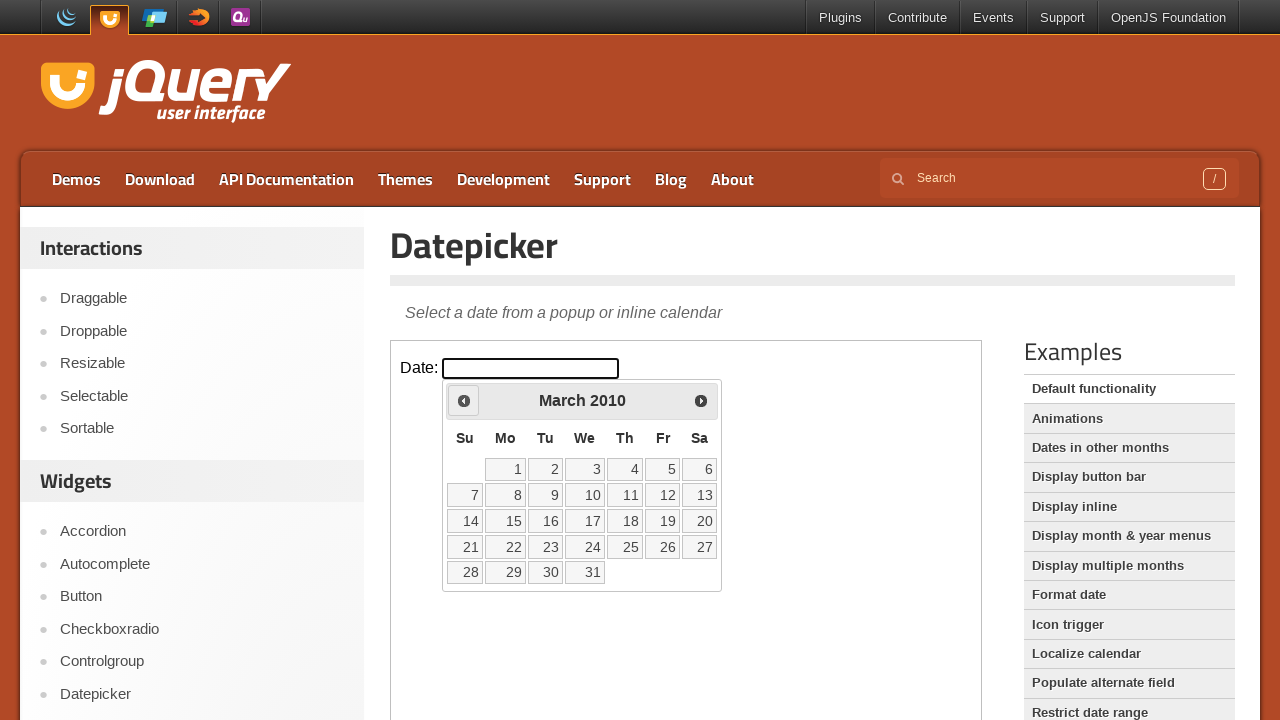

Clicked previous month button (currently showing March 2010) at (464, 400) on iframe >> nth=0 >> internal:control=enter-frame >> span.ui-icon-circle-triangle-
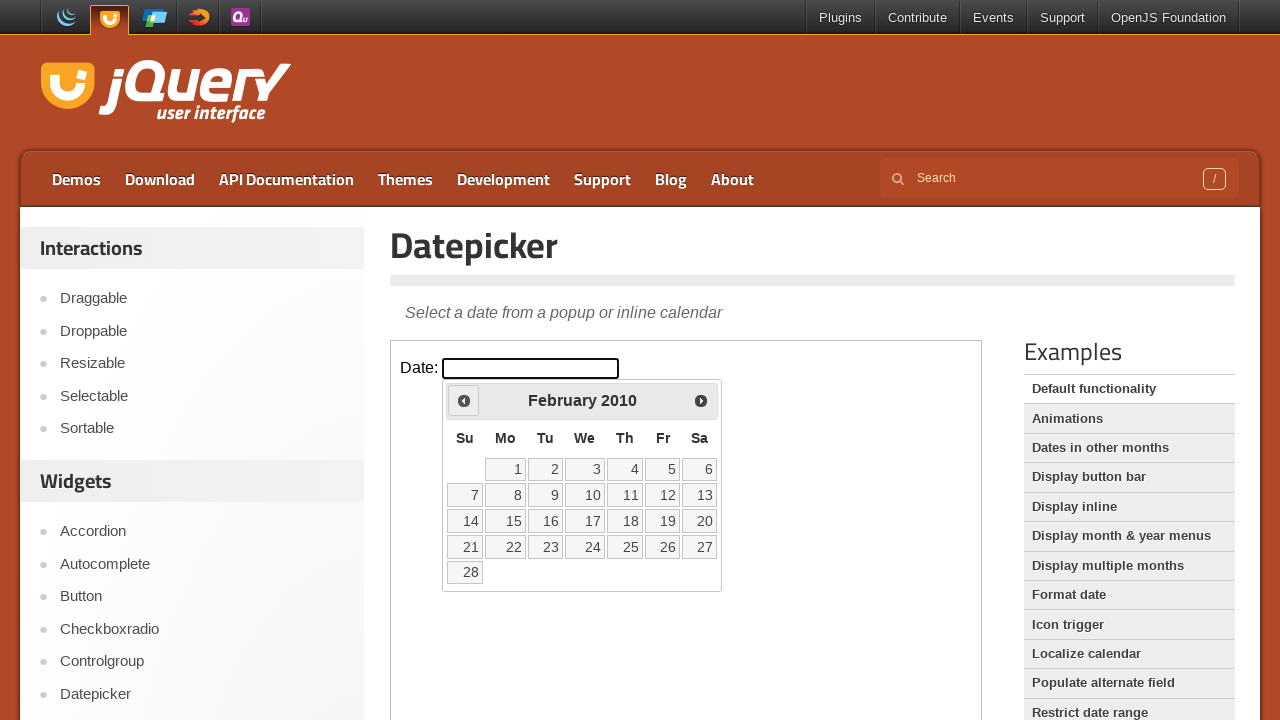

Waited for calendar to update
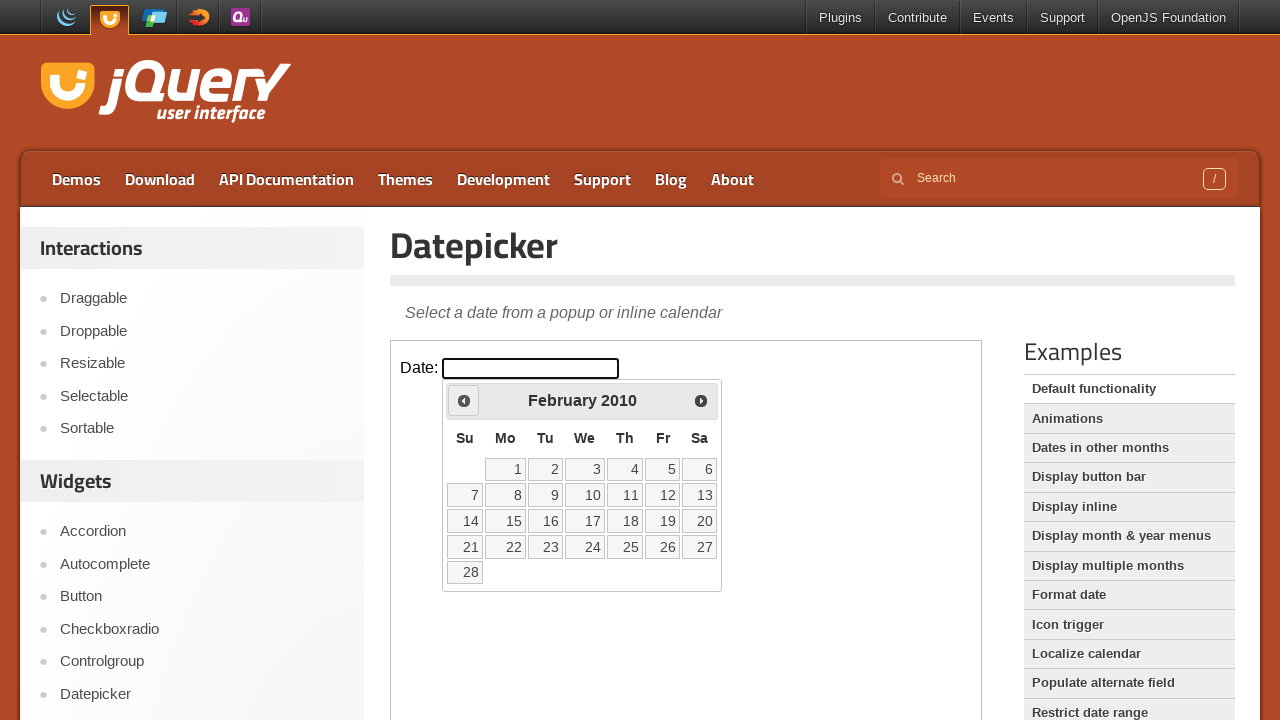

Clicked previous month button (currently showing February 2010) at (464, 400) on iframe >> nth=0 >> internal:control=enter-frame >> span.ui-icon-circle-triangle-
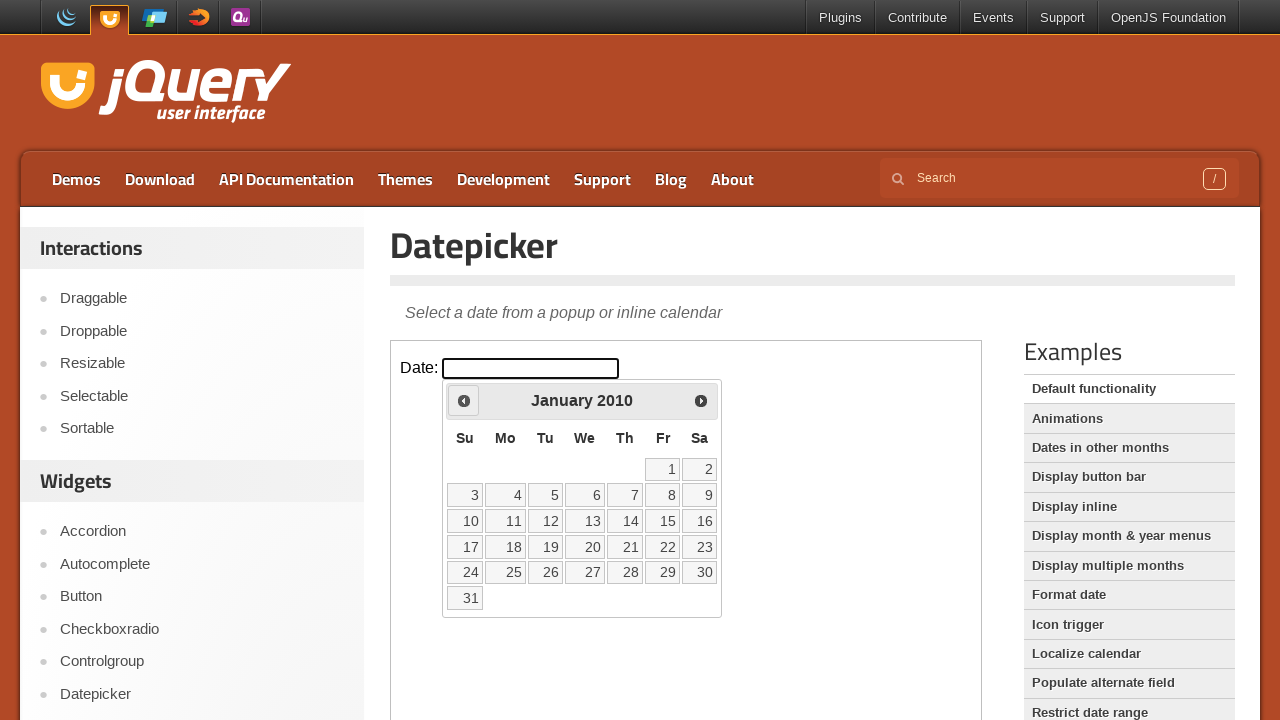

Waited for calendar to update
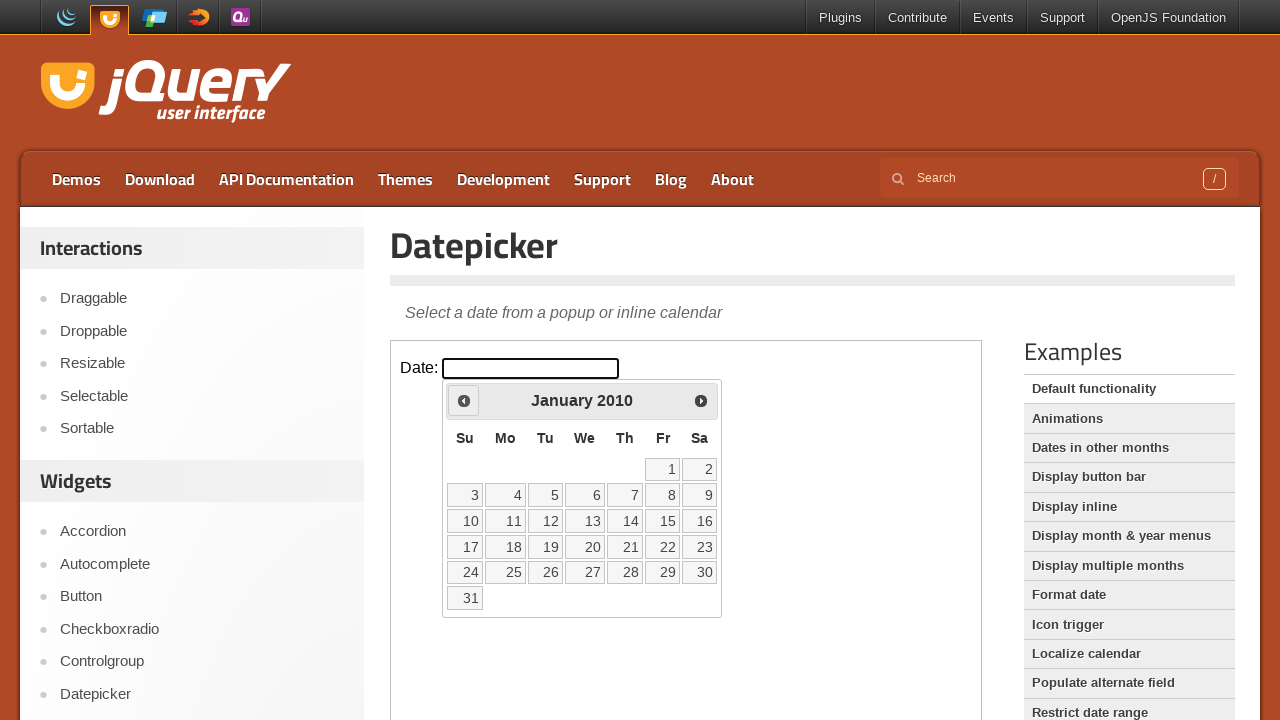

Clicked previous month button (currently showing January 2010) at (464, 400) on iframe >> nth=0 >> internal:control=enter-frame >> span.ui-icon-circle-triangle-
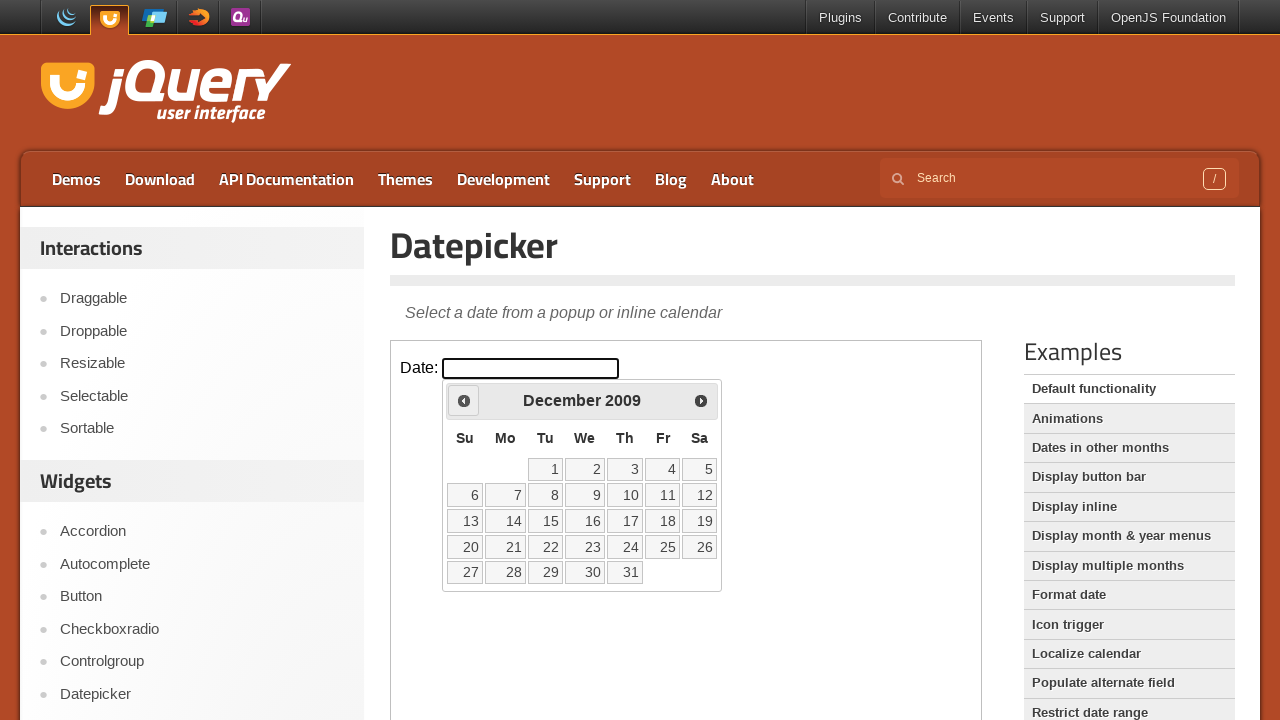

Waited for calendar to update
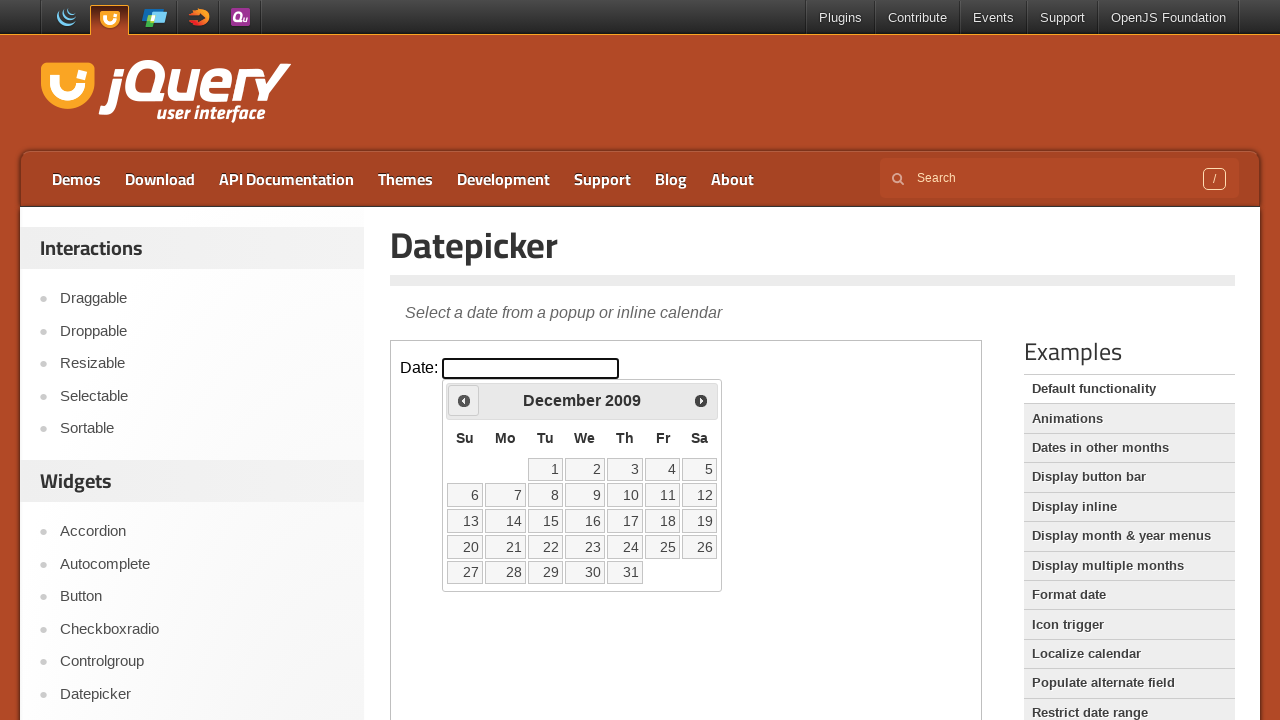

Clicked previous month button (currently showing December 2009) at (464, 400) on iframe >> nth=0 >> internal:control=enter-frame >> span.ui-icon-circle-triangle-
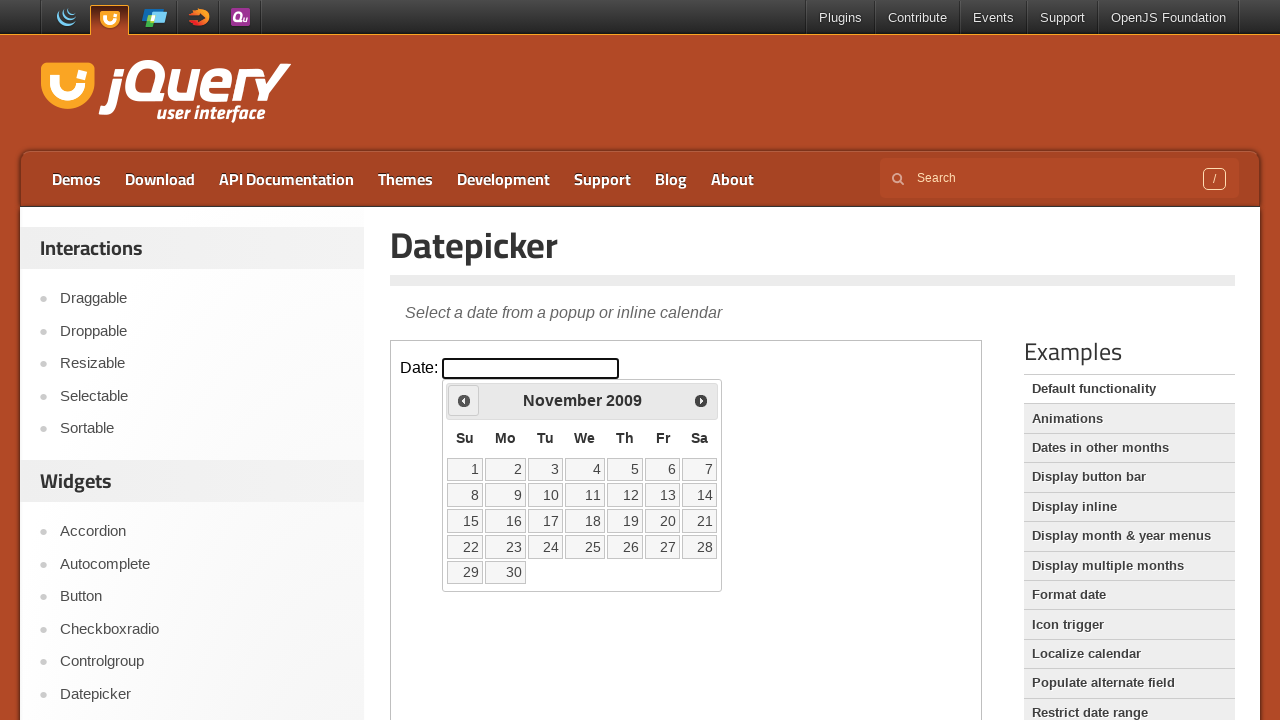

Waited for calendar to update
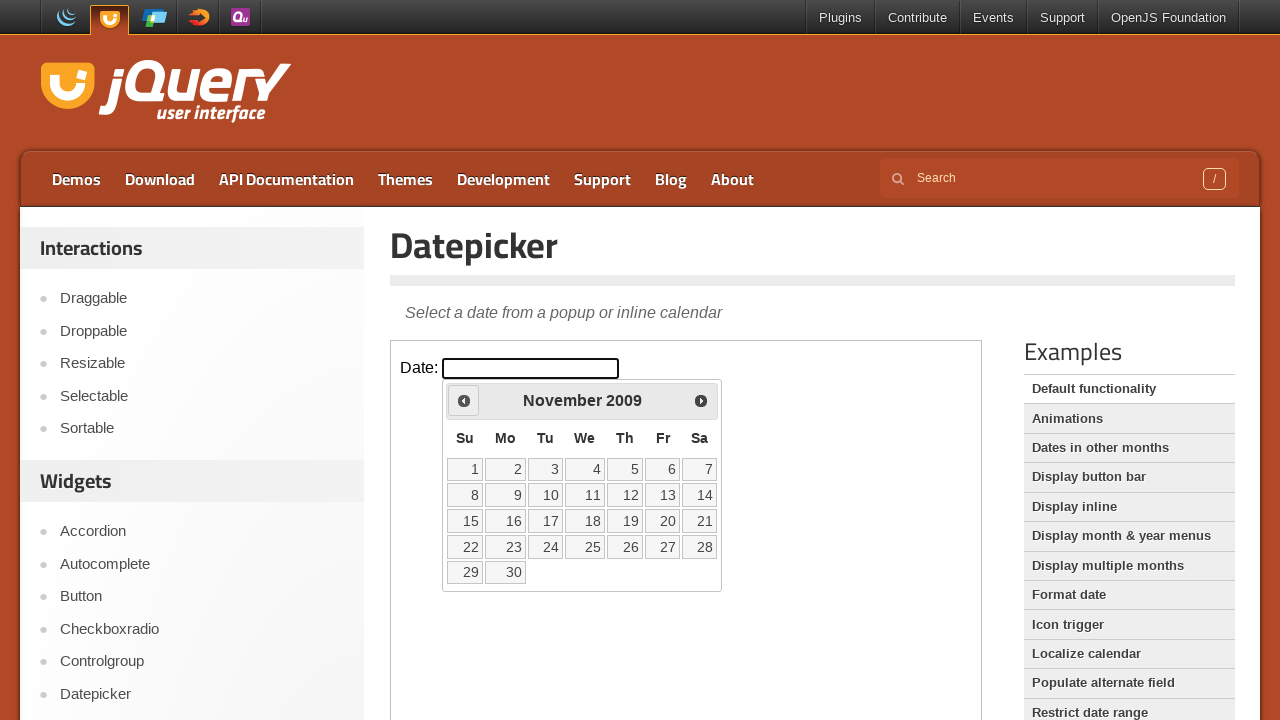

Clicked previous month button (currently showing November 2009) at (464, 400) on iframe >> nth=0 >> internal:control=enter-frame >> span.ui-icon-circle-triangle-
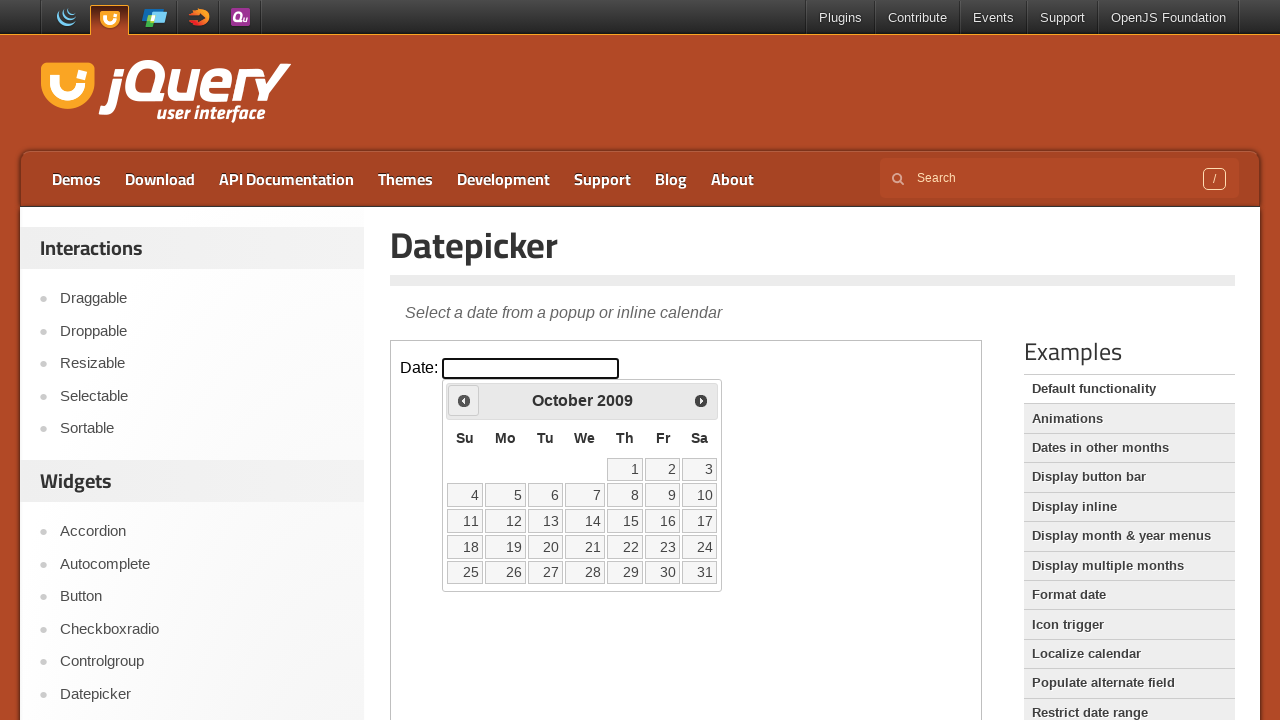

Waited for calendar to update
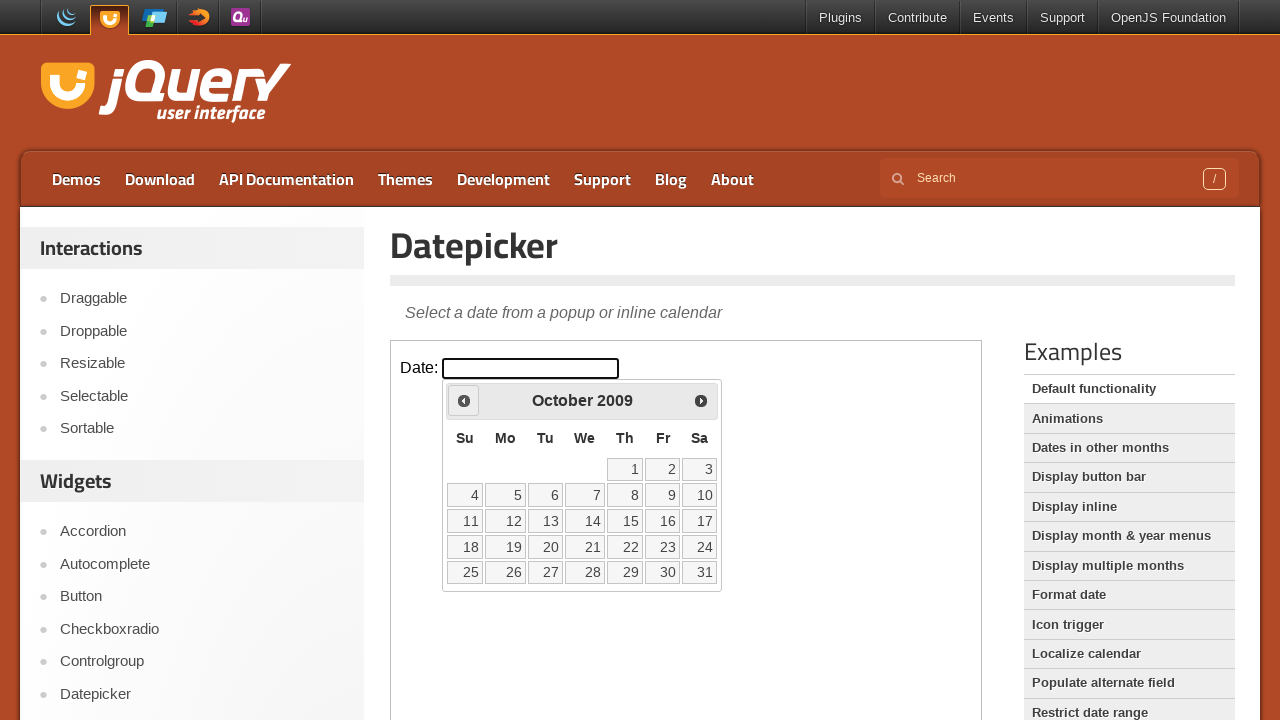

Clicked previous month button (currently showing October 2009) at (464, 400) on iframe >> nth=0 >> internal:control=enter-frame >> span.ui-icon-circle-triangle-
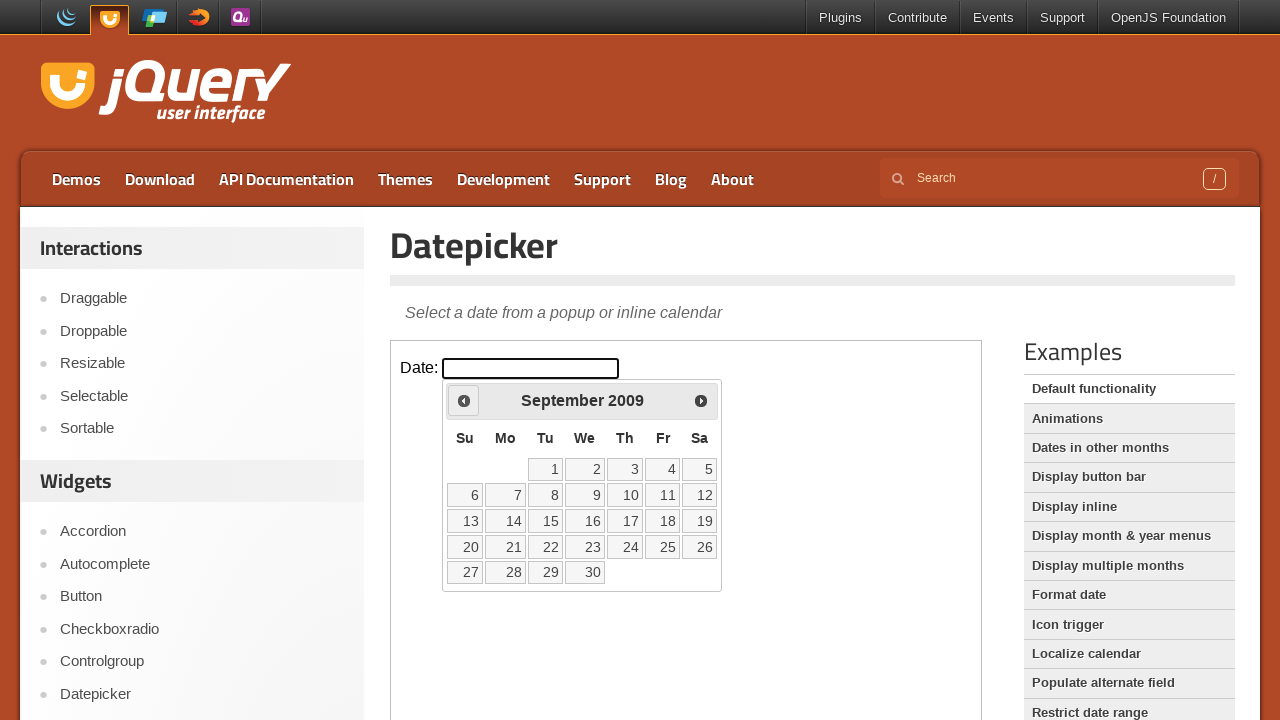

Waited for calendar to update
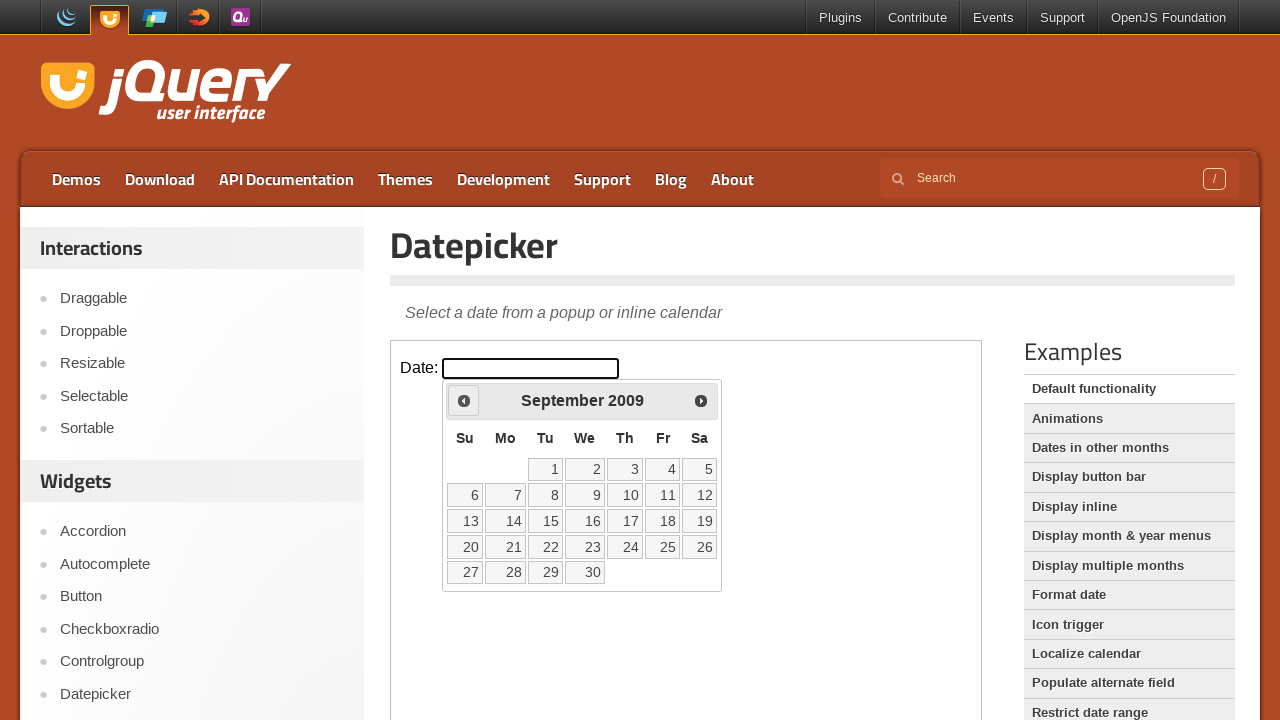

Clicked previous month button (currently showing September 2009) at (464, 400) on iframe >> nth=0 >> internal:control=enter-frame >> span.ui-icon-circle-triangle-
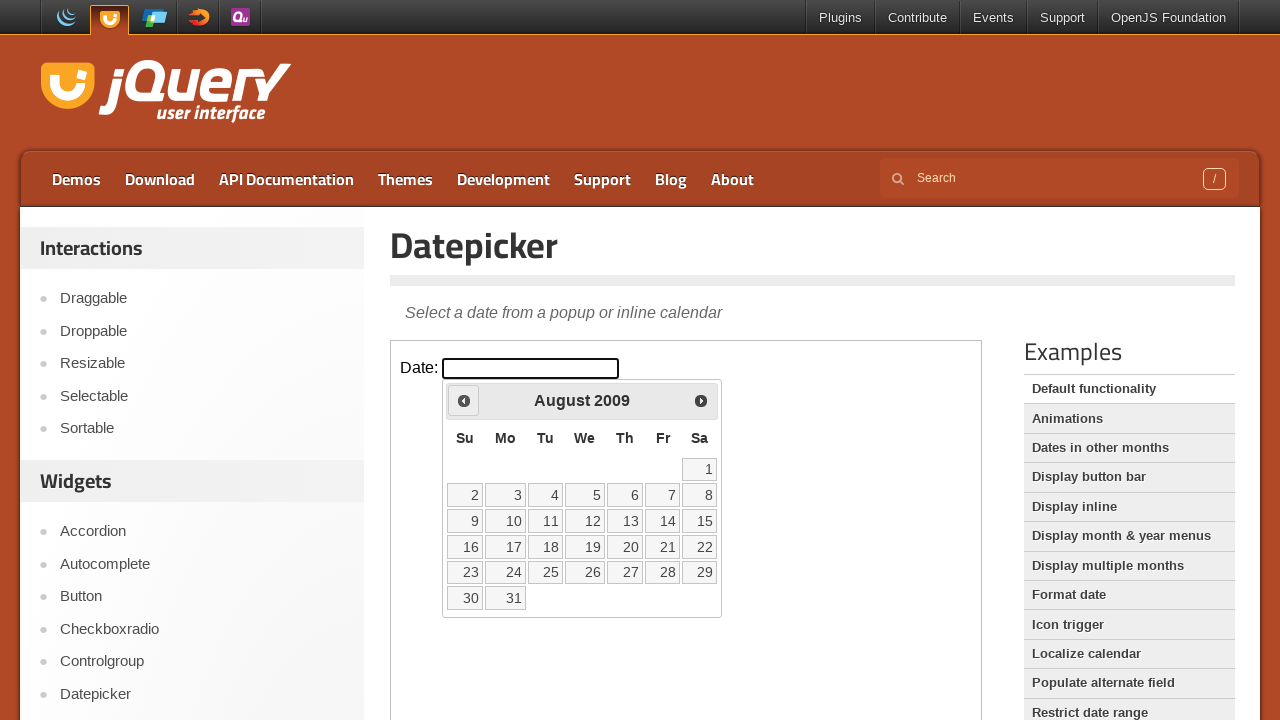

Waited for calendar to update
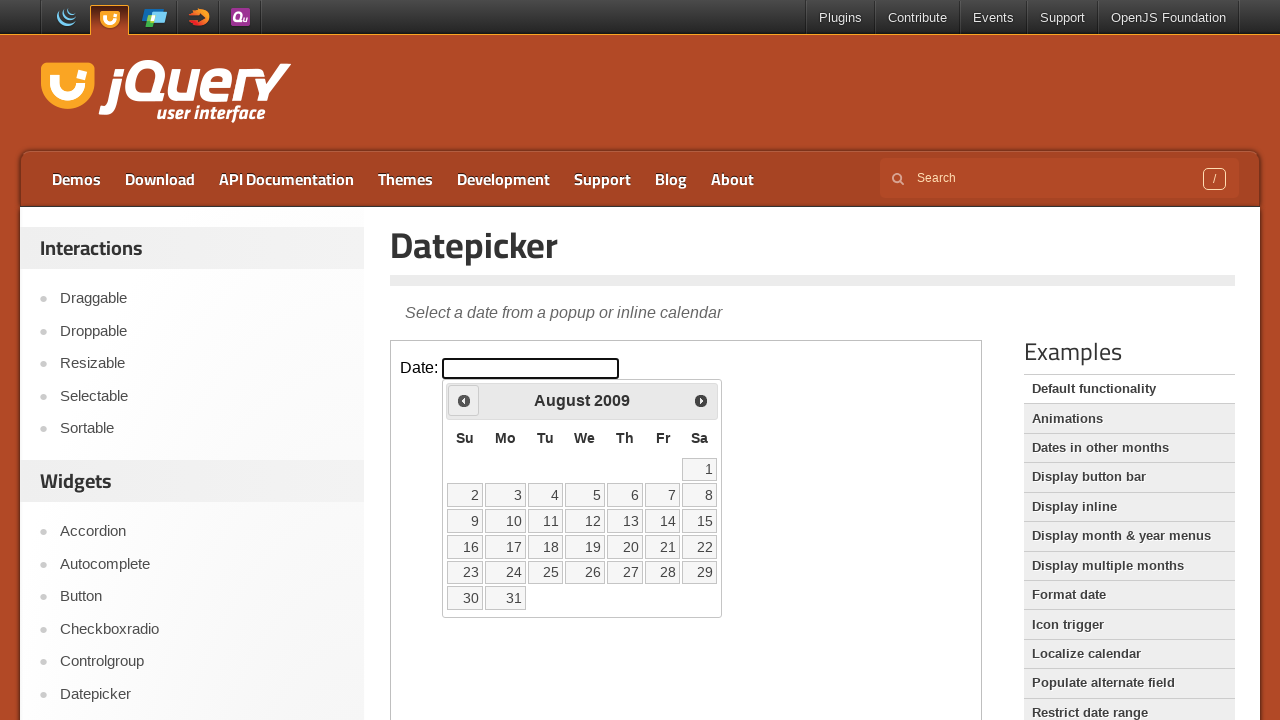

Clicked previous month button (currently showing August 2009) at (464, 400) on iframe >> nth=0 >> internal:control=enter-frame >> span.ui-icon-circle-triangle-
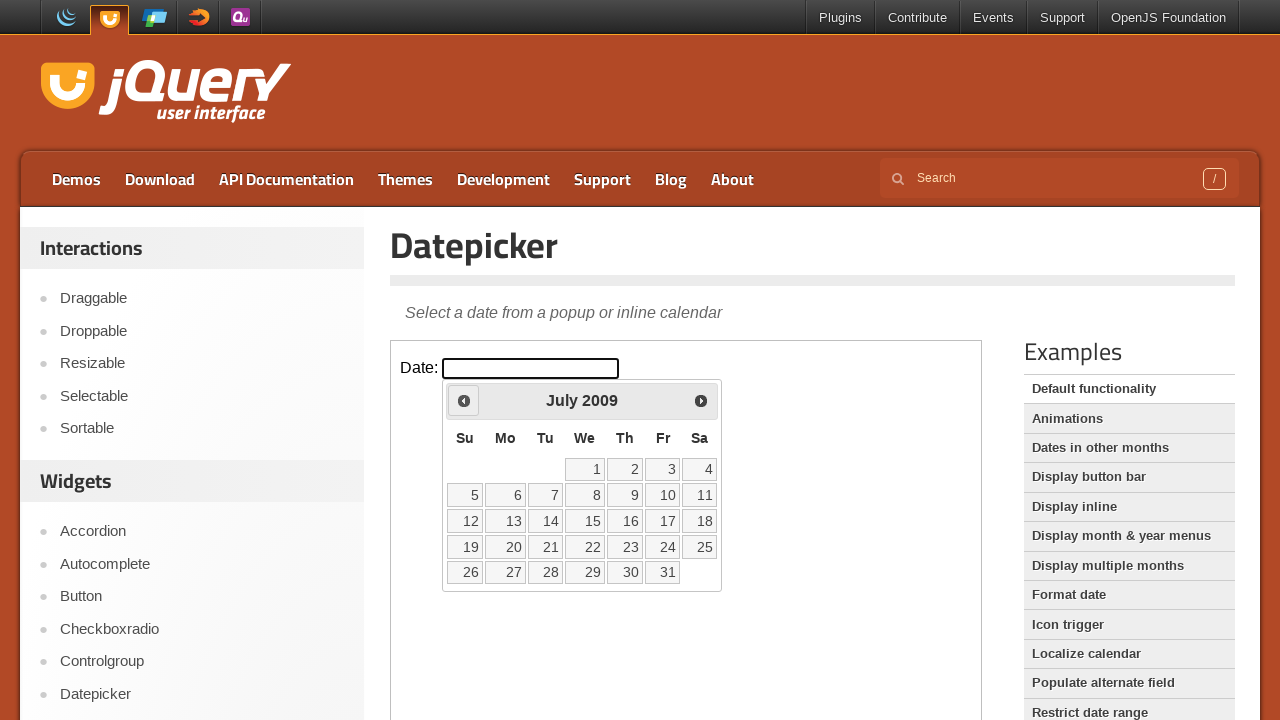

Waited for calendar to update
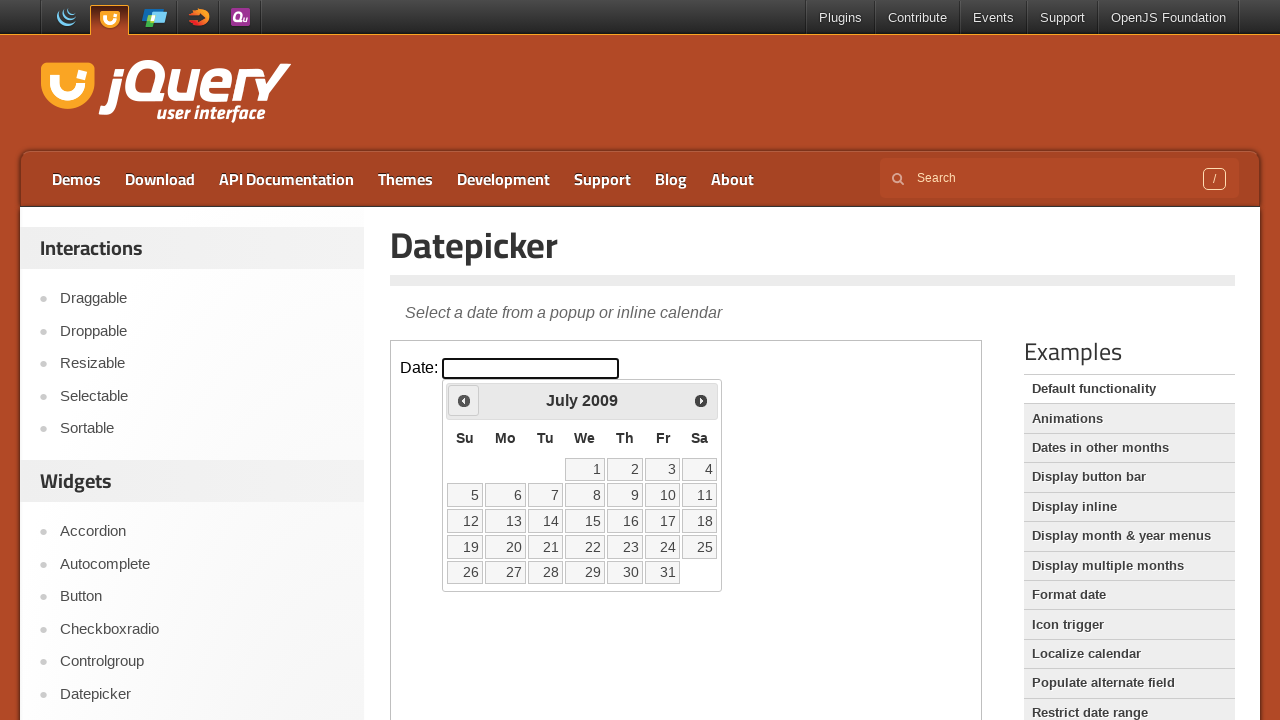

Clicked previous month button (currently showing July 2009) at (464, 400) on iframe >> nth=0 >> internal:control=enter-frame >> span.ui-icon-circle-triangle-
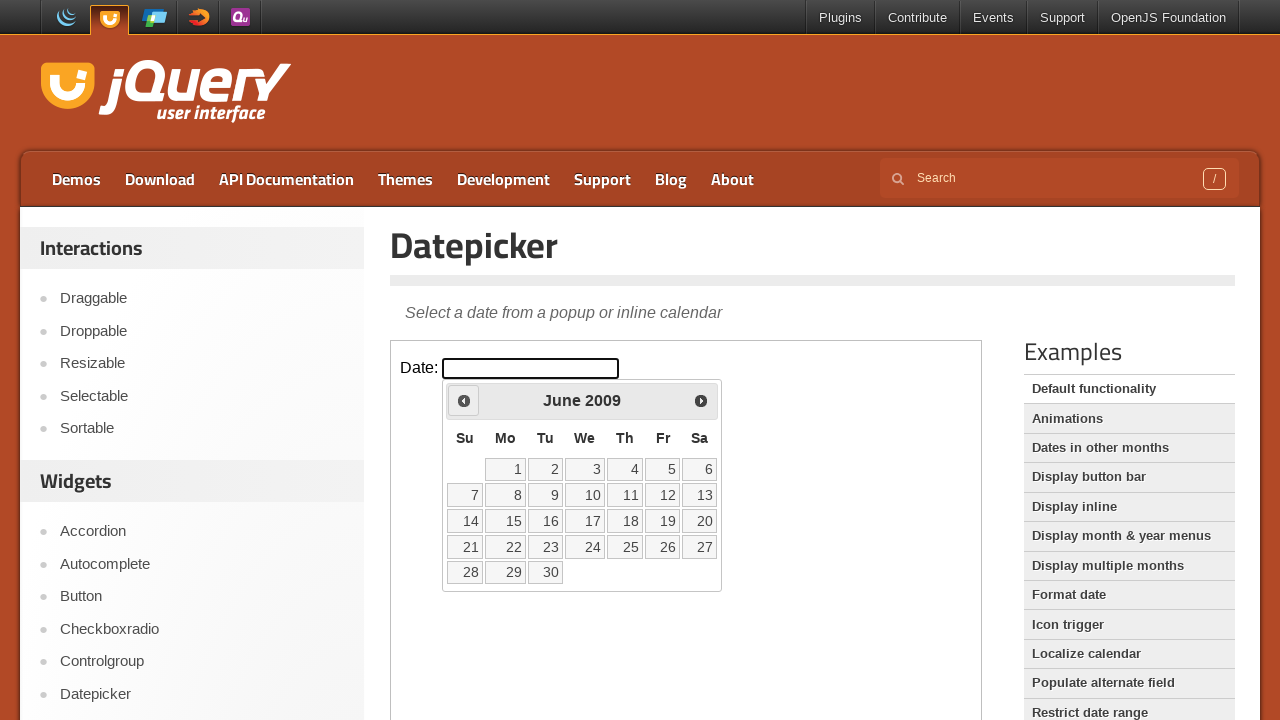

Waited for calendar to update
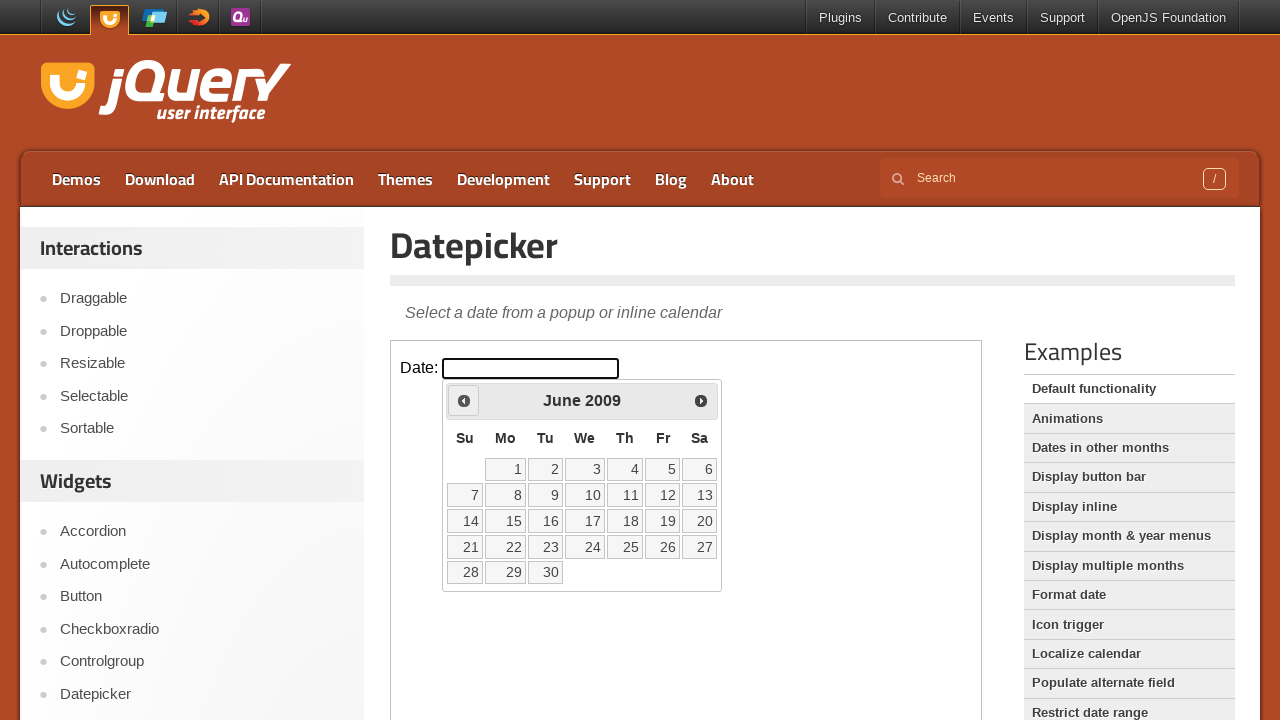

Clicked previous month button (currently showing June 2009) at (464, 400) on iframe >> nth=0 >> internal:control=enter-frame >> span.ui-icon-circle-triangle-
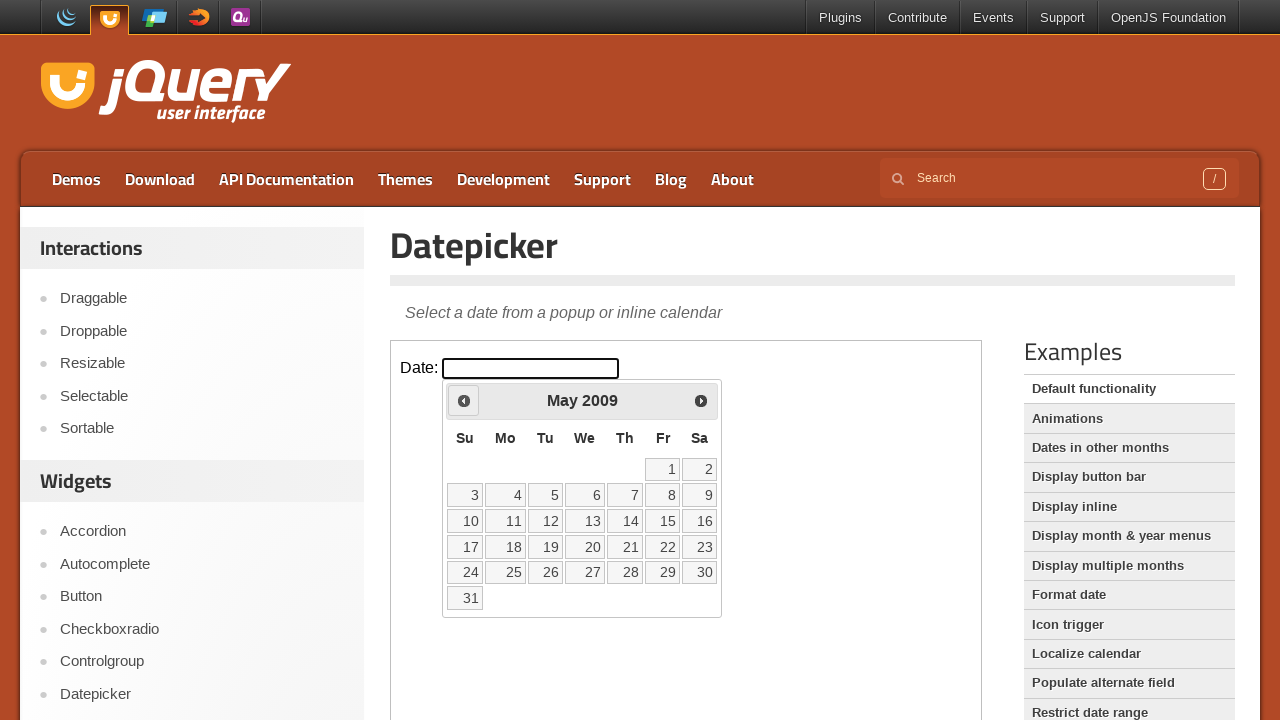

Waited for calendar to update
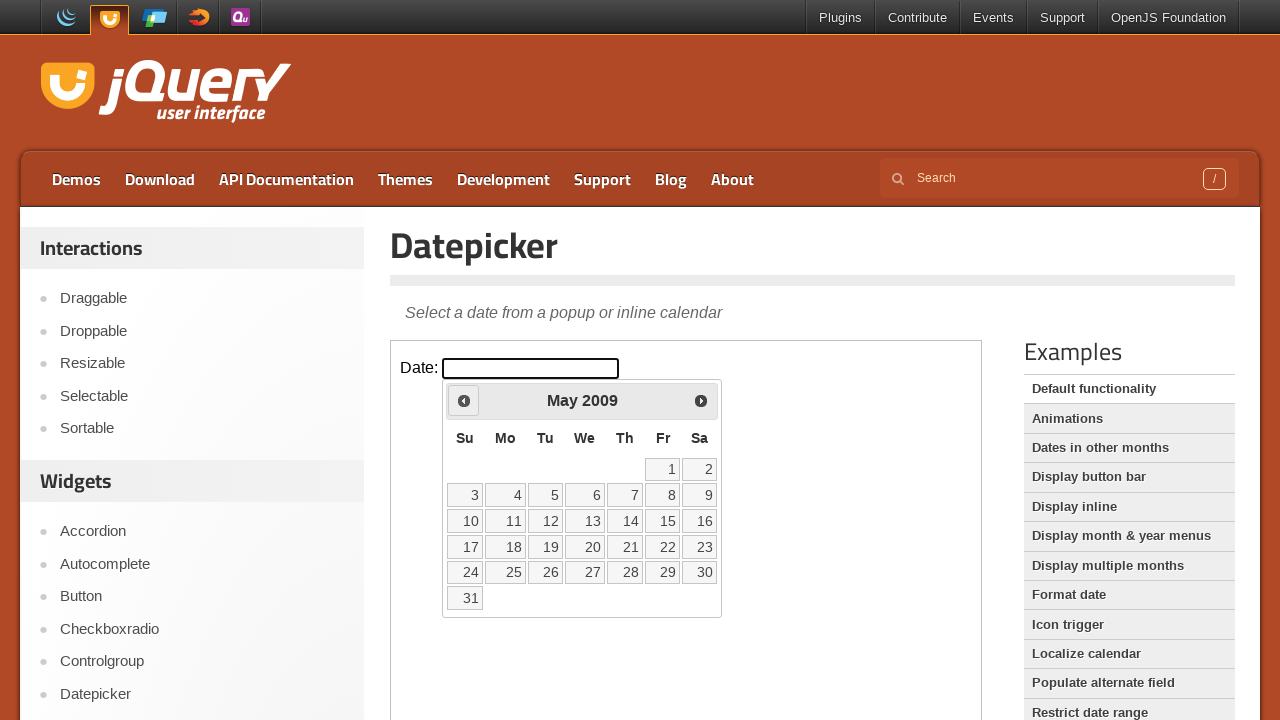

Clicked previous month button (currently showing May 2009) at (464, 400) on iframe >> nth=0 >> internal:control=enter-frame >> span.ui-icon-circle-triangle-
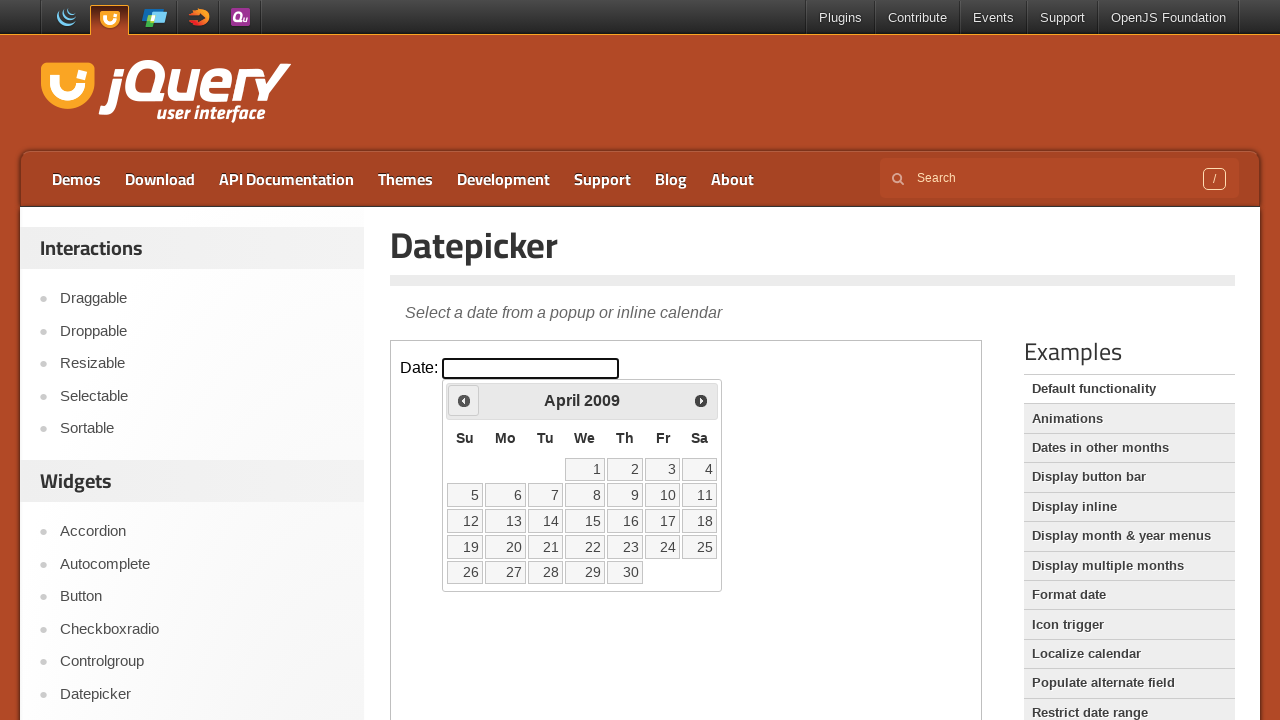

Waited for calendar to update
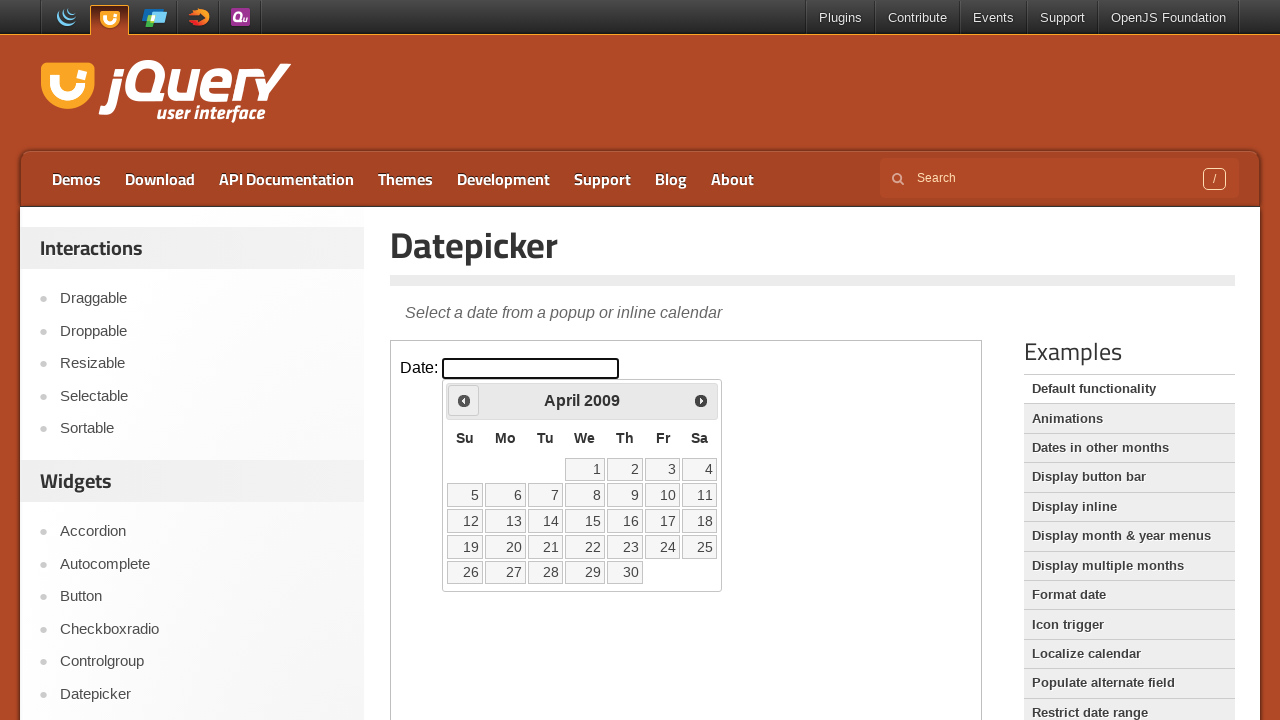

Clicked previous month button (currently showing April 2009) at (464, 400) on iframe >> nth=0 >> internal:control=enter-frame >> span.ui-icon-circle-triangle-
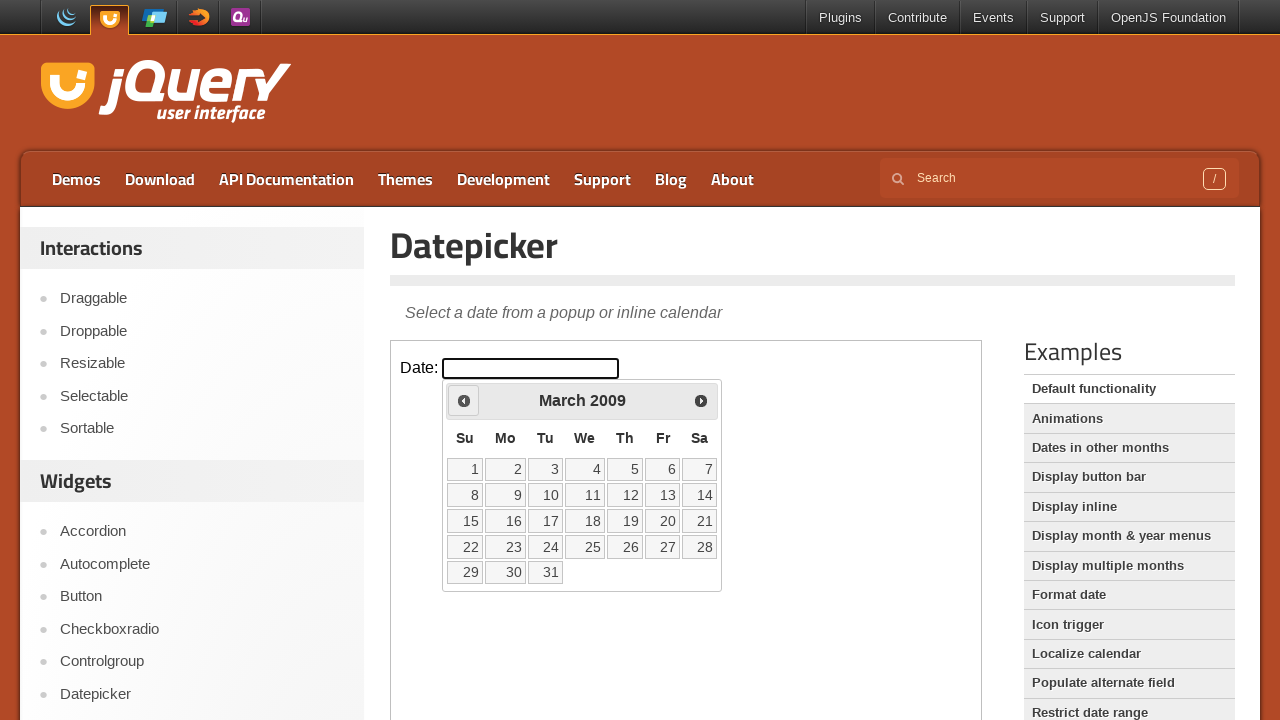

Waited for calendar to update
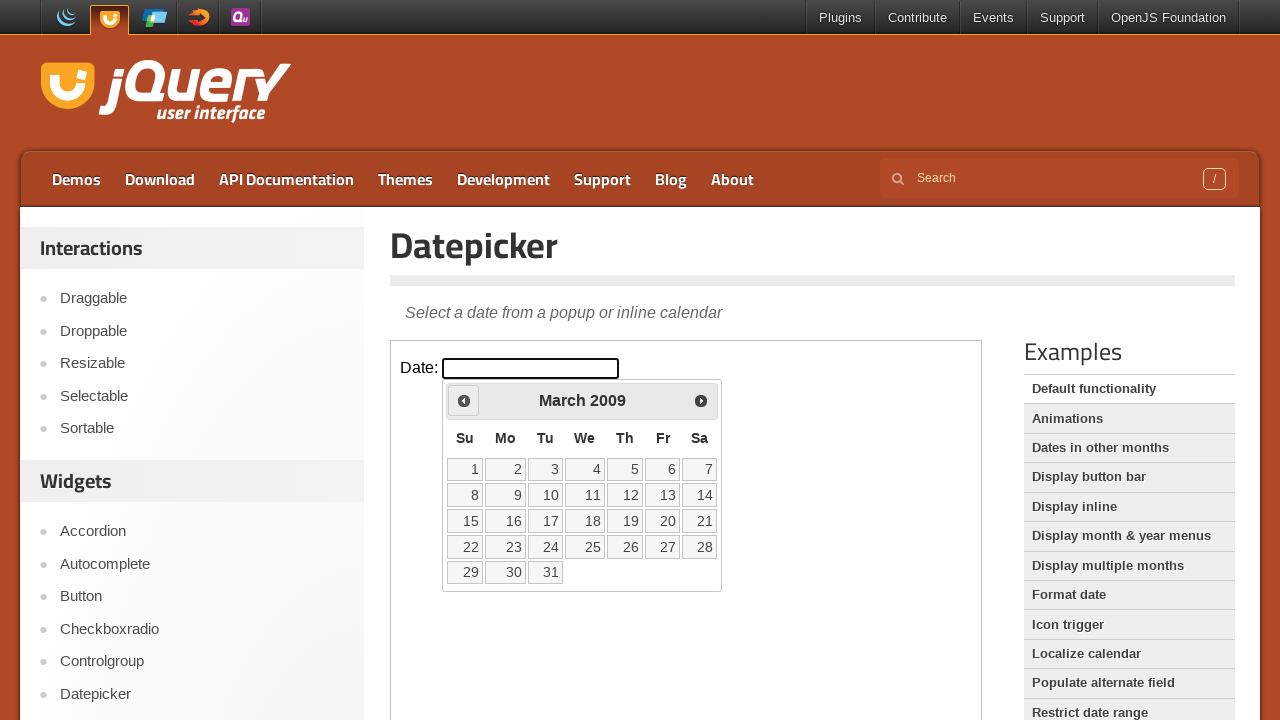

Clicked previous month button (currently showing March 2009) at (464, 400) on iframe >> nth=0 >> internal:control=enter-frame >> span.ui-icon-circle-triangle-
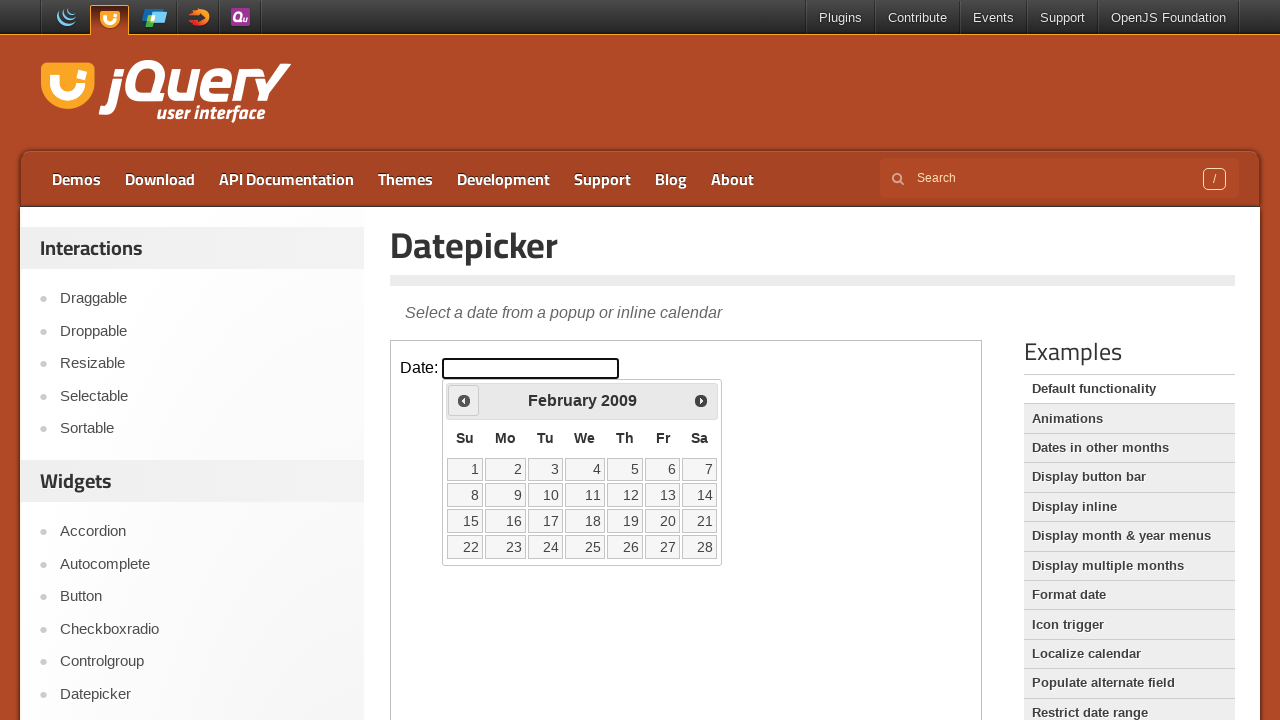

Waited for calendar to update
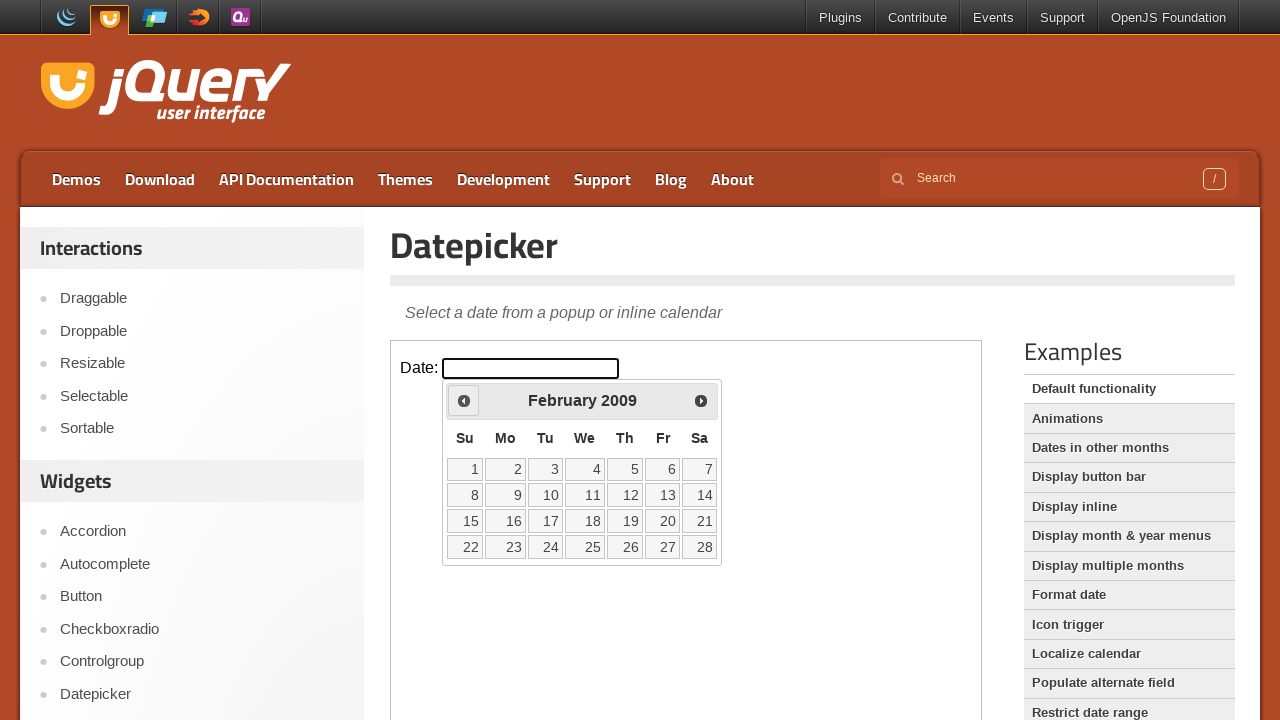

Clicked previous month button (currently showing February 2009) at (464, 400) on iframe >> nth=0 >> internal:control=enter-frame >> span.ui-icon-circle-triangle-
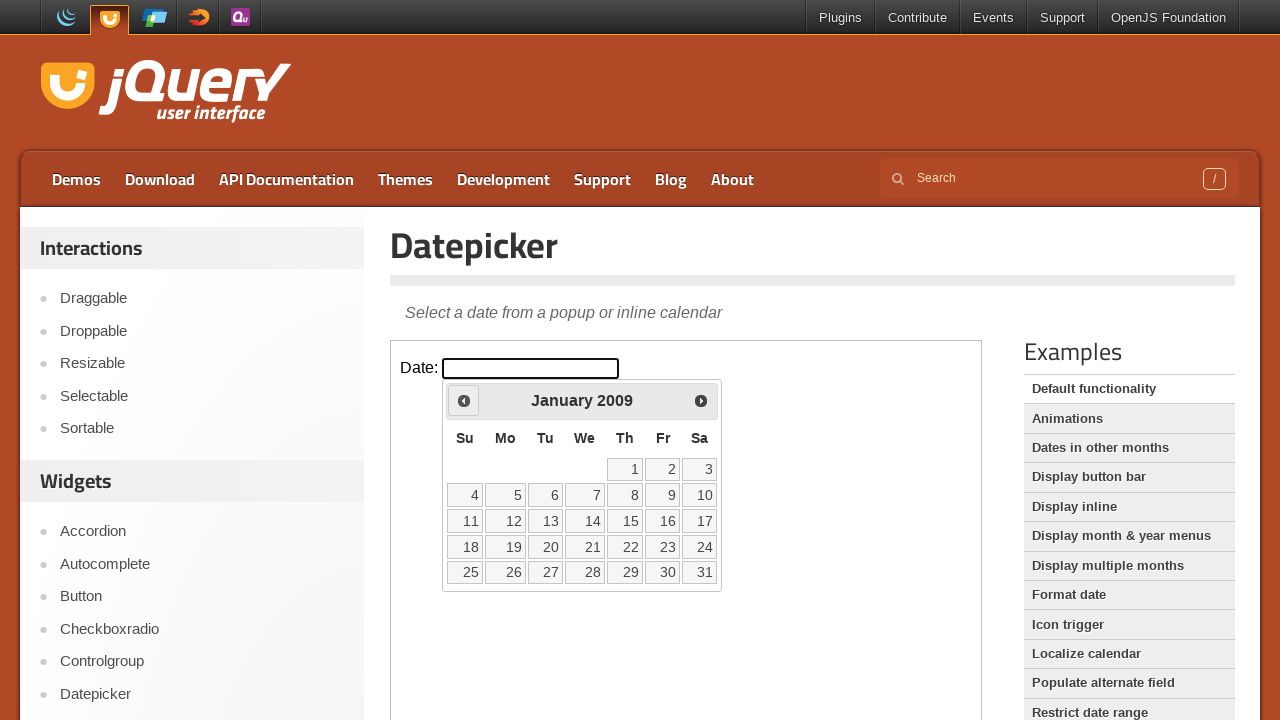

Waited for calendar to update
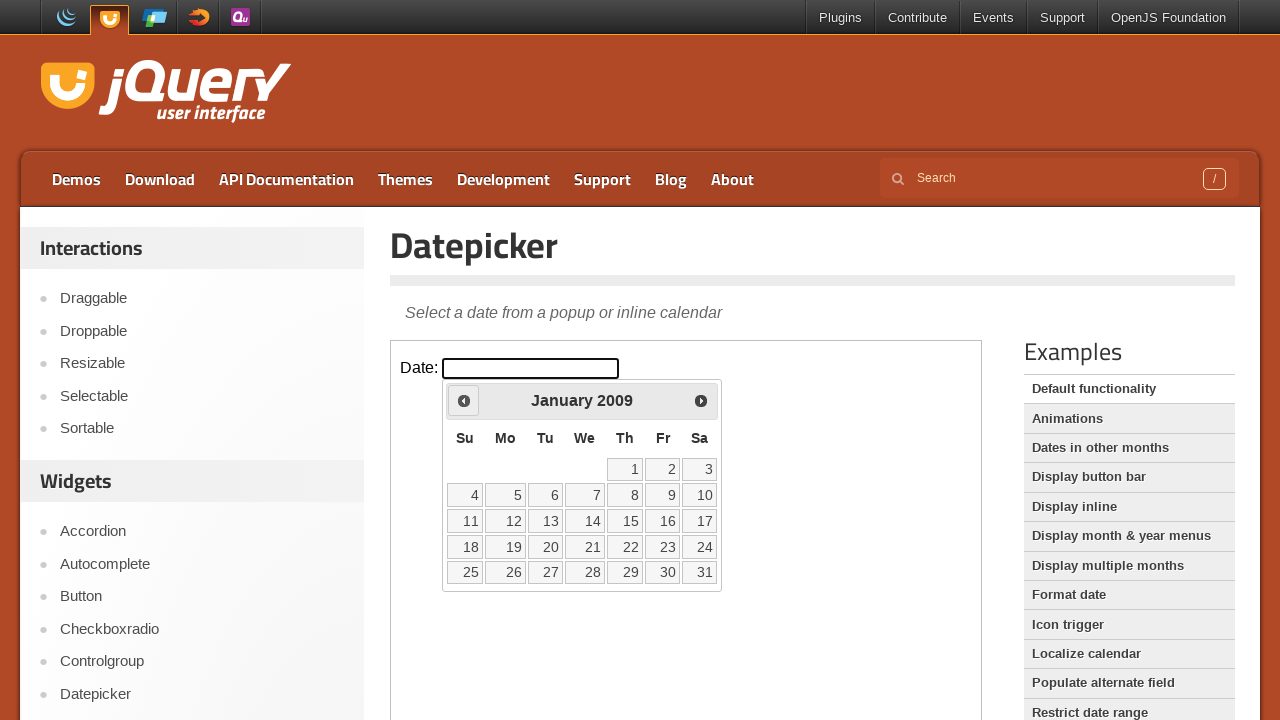

Clicked previous month button (currently showing January 2009) at (464, 400) on iframe >> nth=0 >> internal:control=enter-frame >> span.ui-icon-circle-triangle-
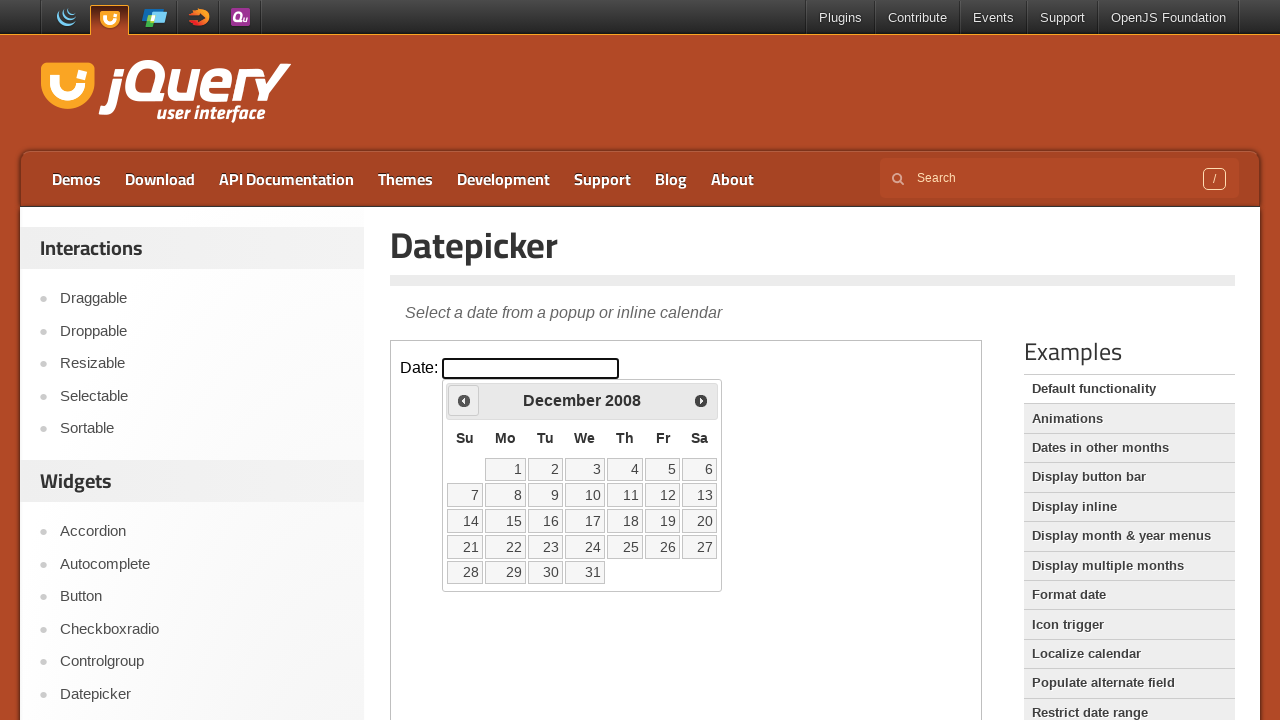

Waited for calendar to update
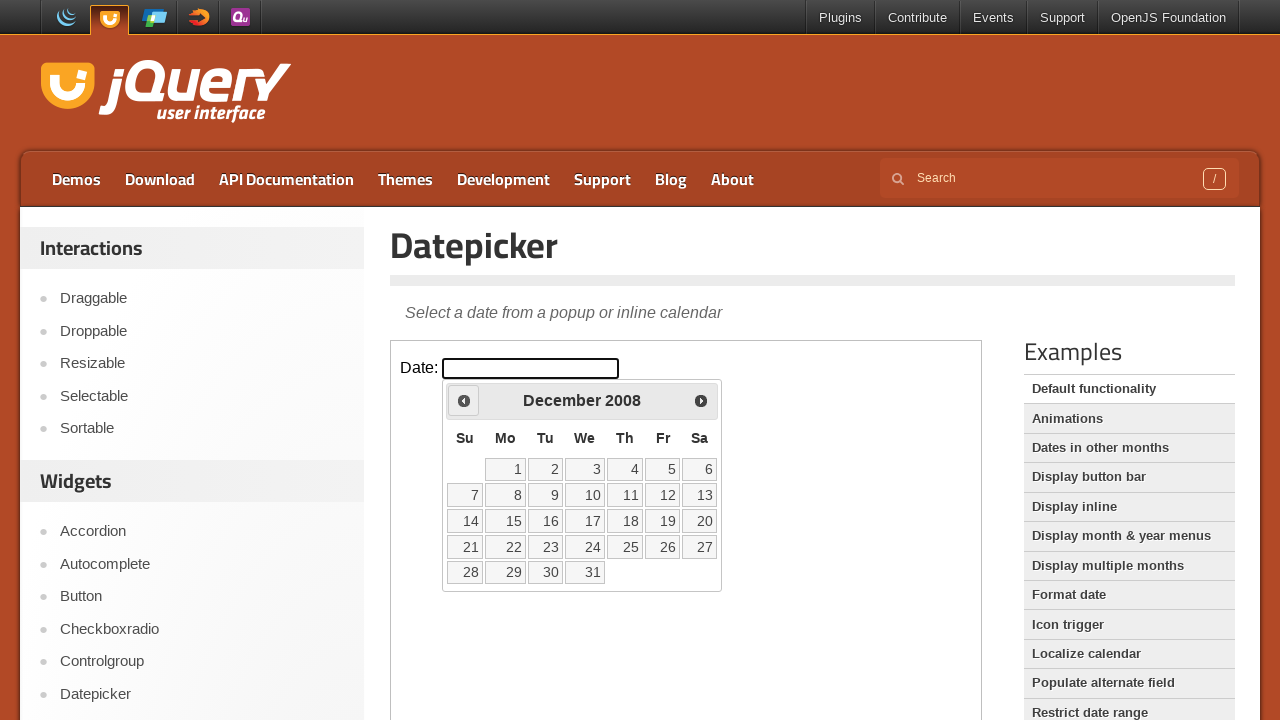

Clicked previous month button (currently showing December 2008) at (464, 400) on iframe >> nth=0 >> internal:control=enter-frame >> span.ui-icon-circle-triangle-
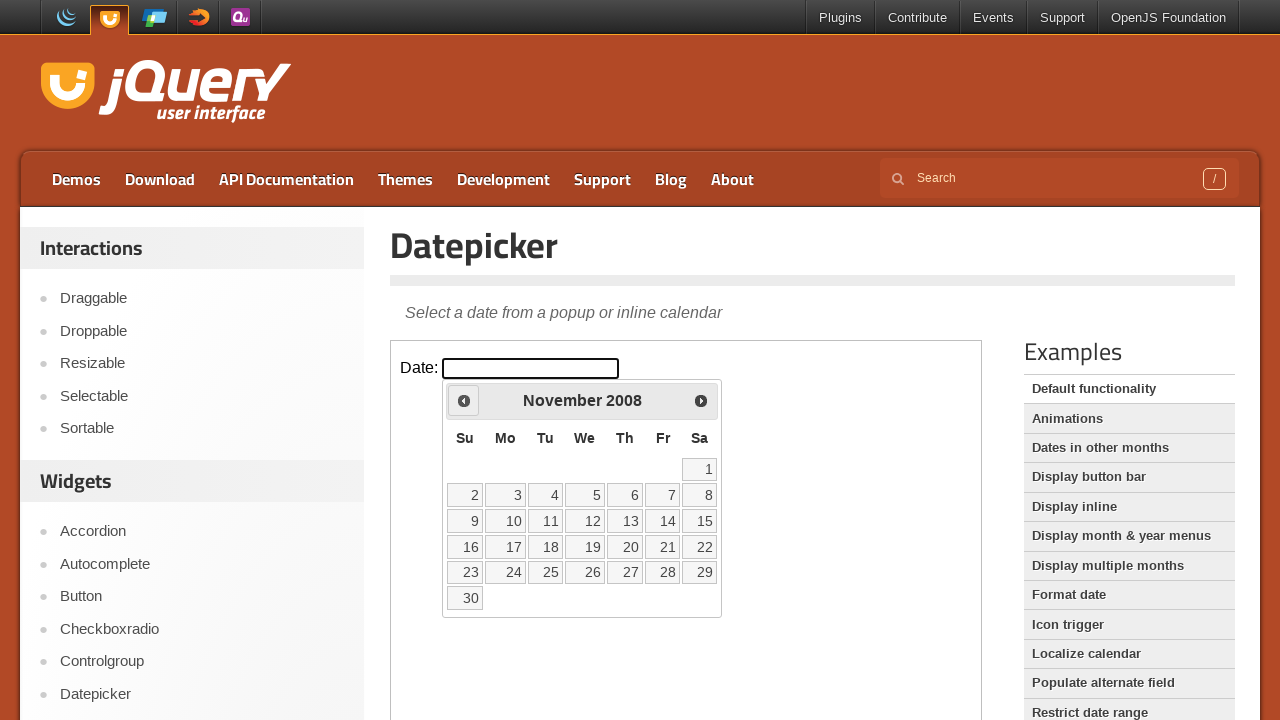

Waited for calendar to update
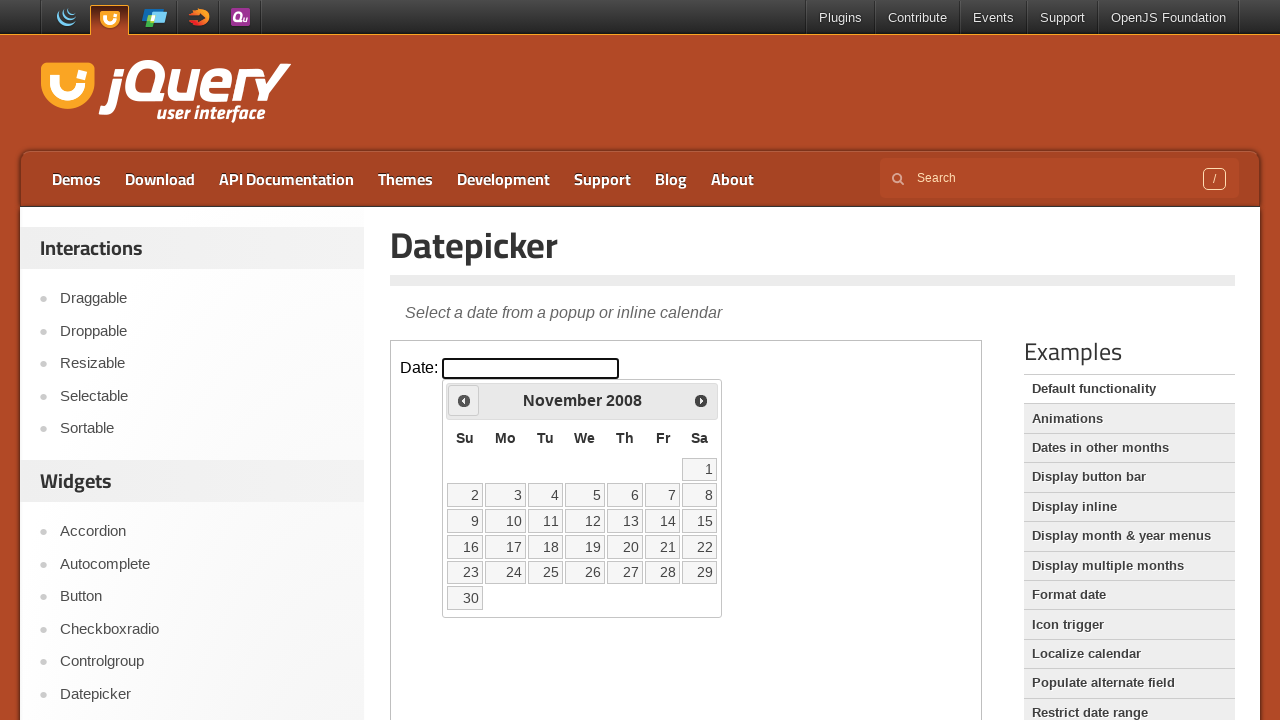

Clicked previous month button (currently showing November 2008) at (464, 400) on iframe >> nth=0 >> internal:control=enter-frame >> span.ui-icon-circle-triangle-
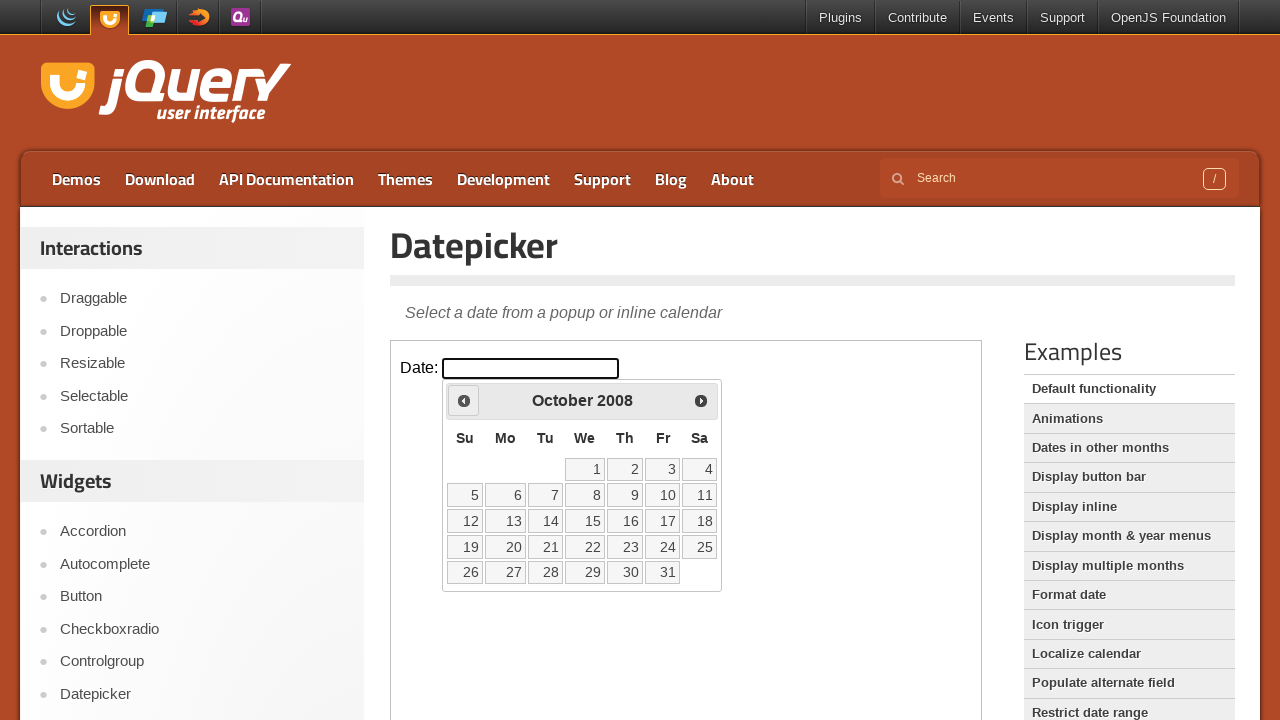

Waited for calendar to update
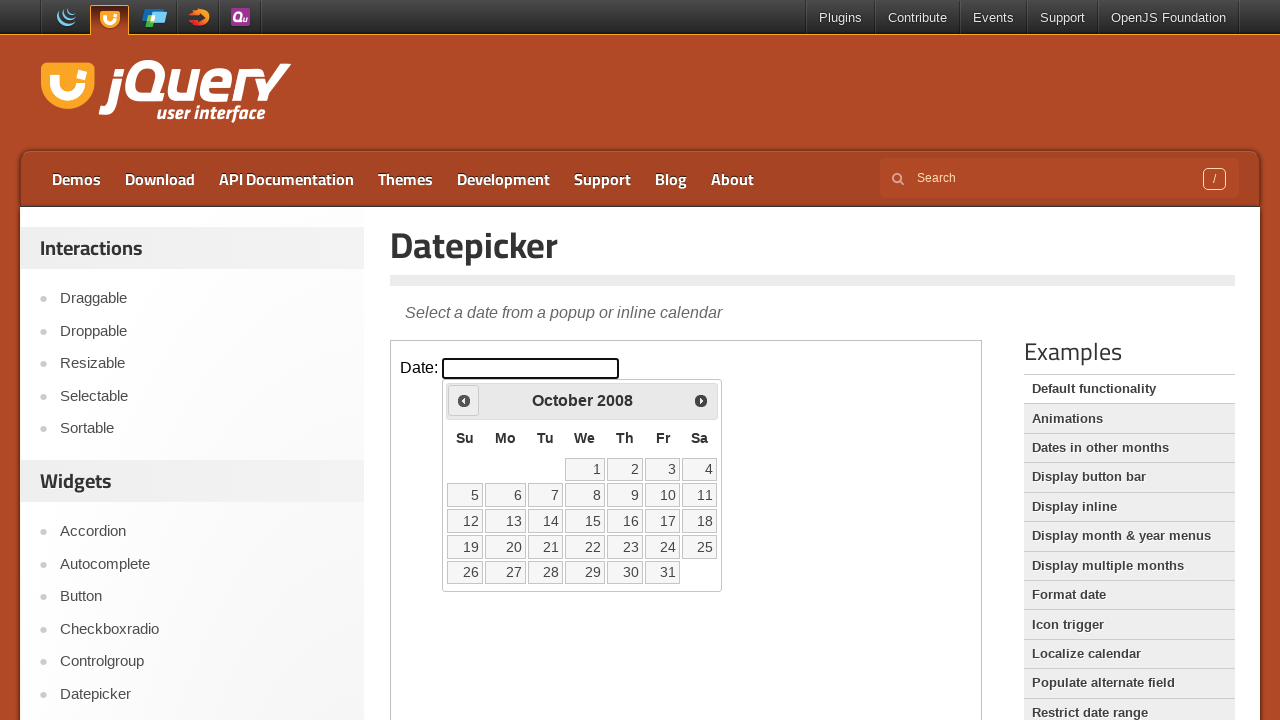

Clicked previous month button (currently showing October 2008) at (464, 400) on iframe >> nth=0 >> internal:control=enter-frame >> span.ui-icon-circle-triangle-
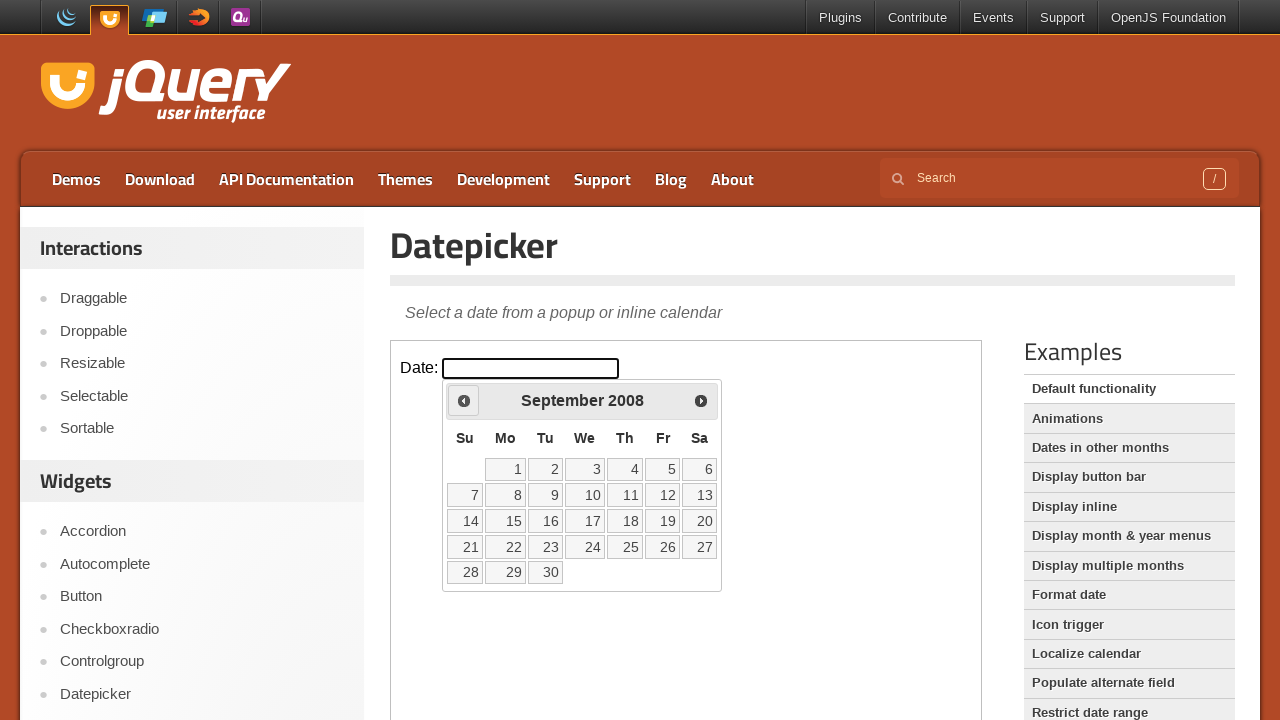

Waited for calendar to update
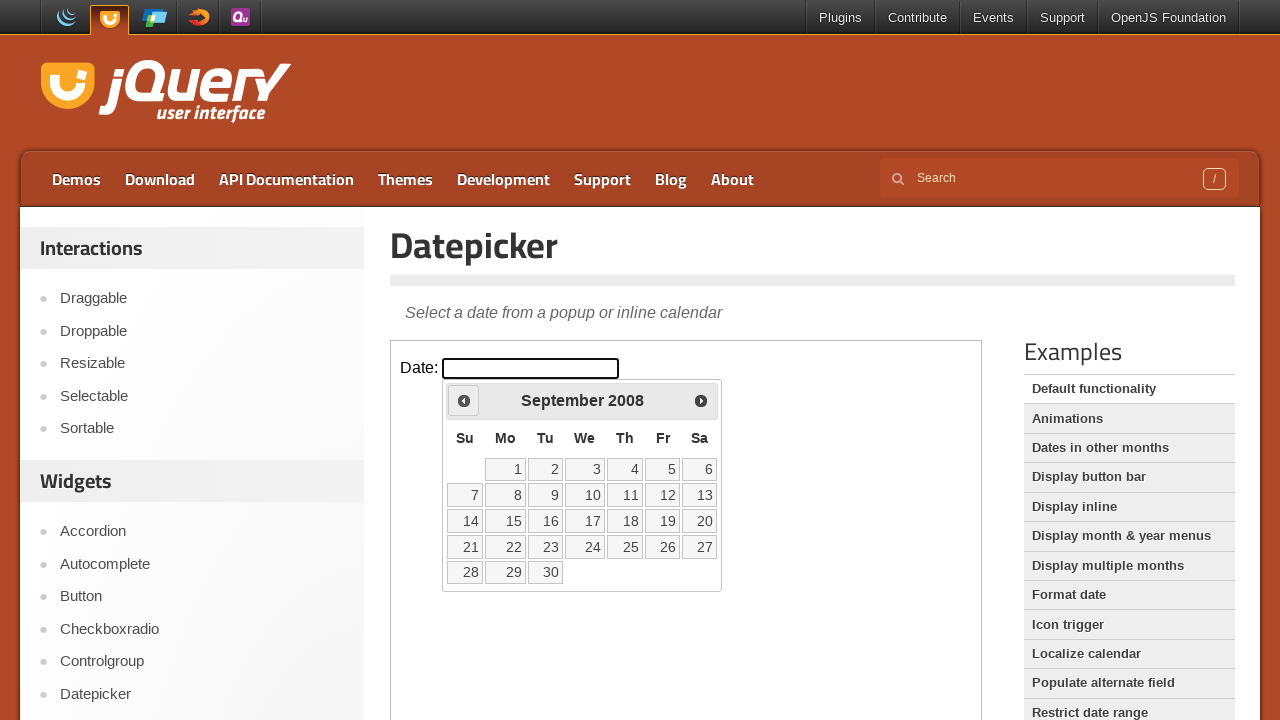

Clicked previous month button (currently showing September 2008) at (464, 400) on iframe >> nth=0 >> internal:control=enter-frame >> span.ui-icon-circle-triangle-
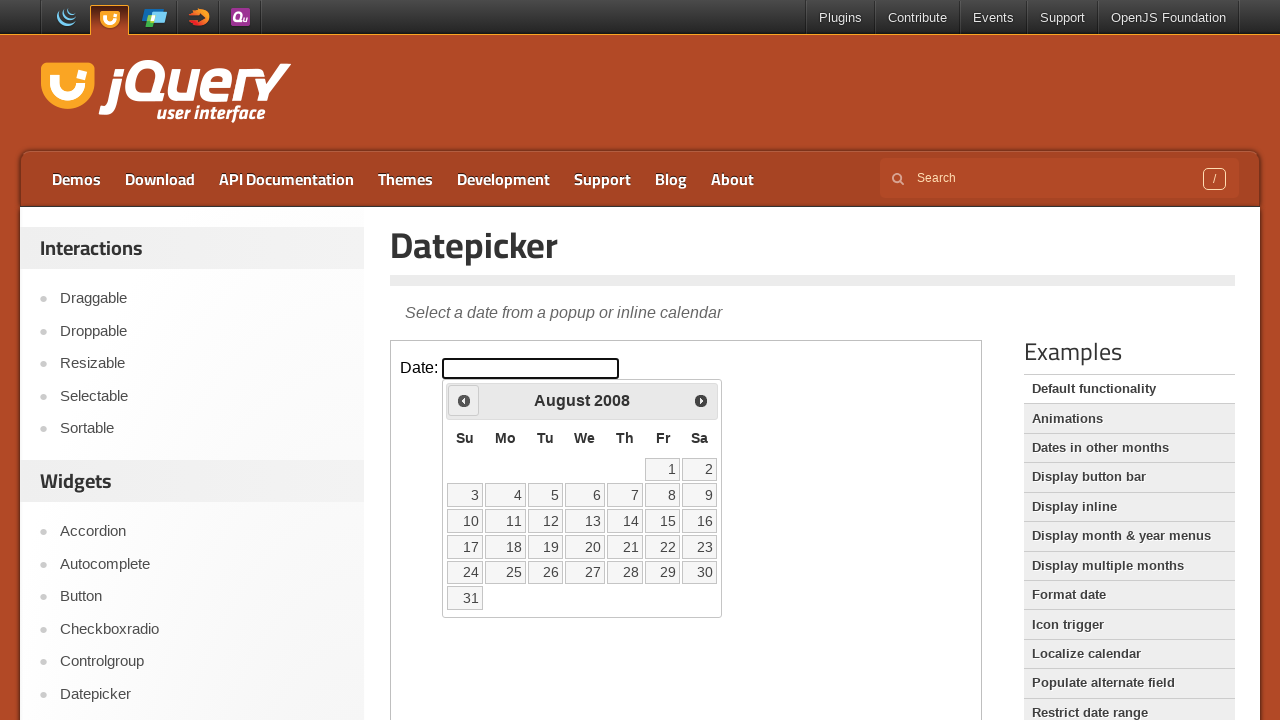

Waited for calendar to update
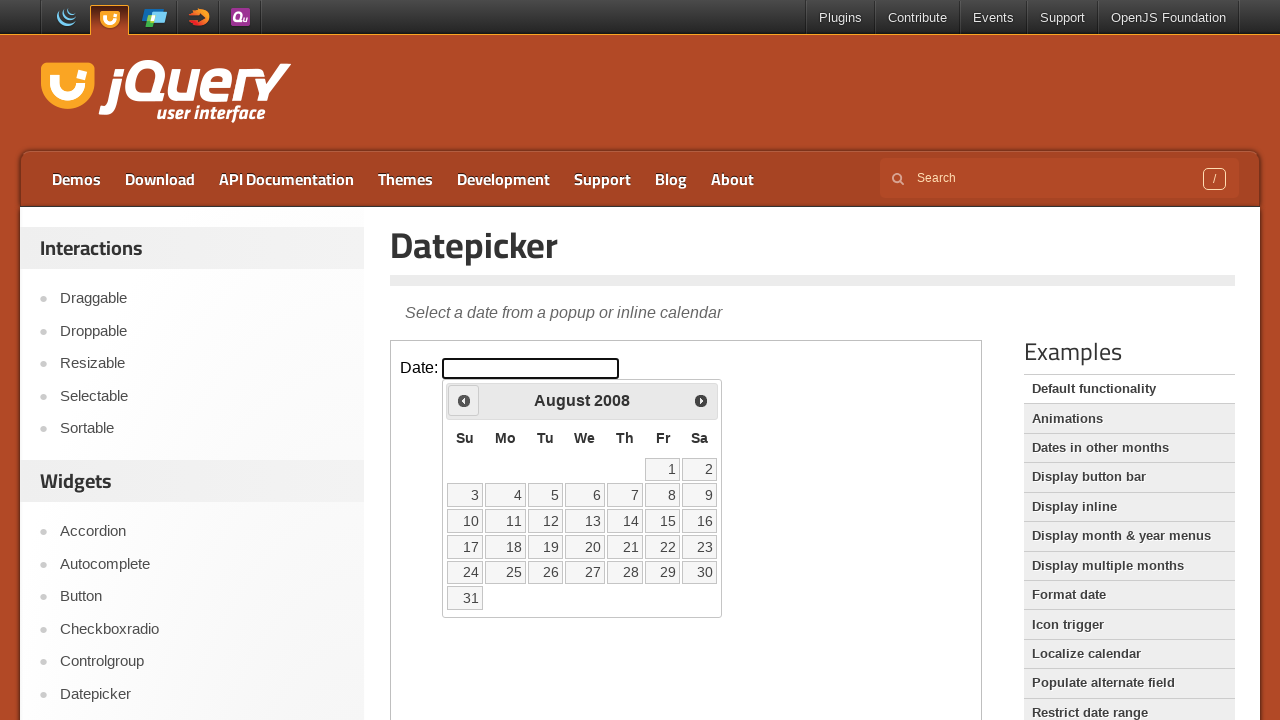

Clicked previous month button (currently showing August 2008) at (464, 400) on iframe >> nth=0 >> internal:control=enter-frame >> span.ui-icon-circle-triangle-
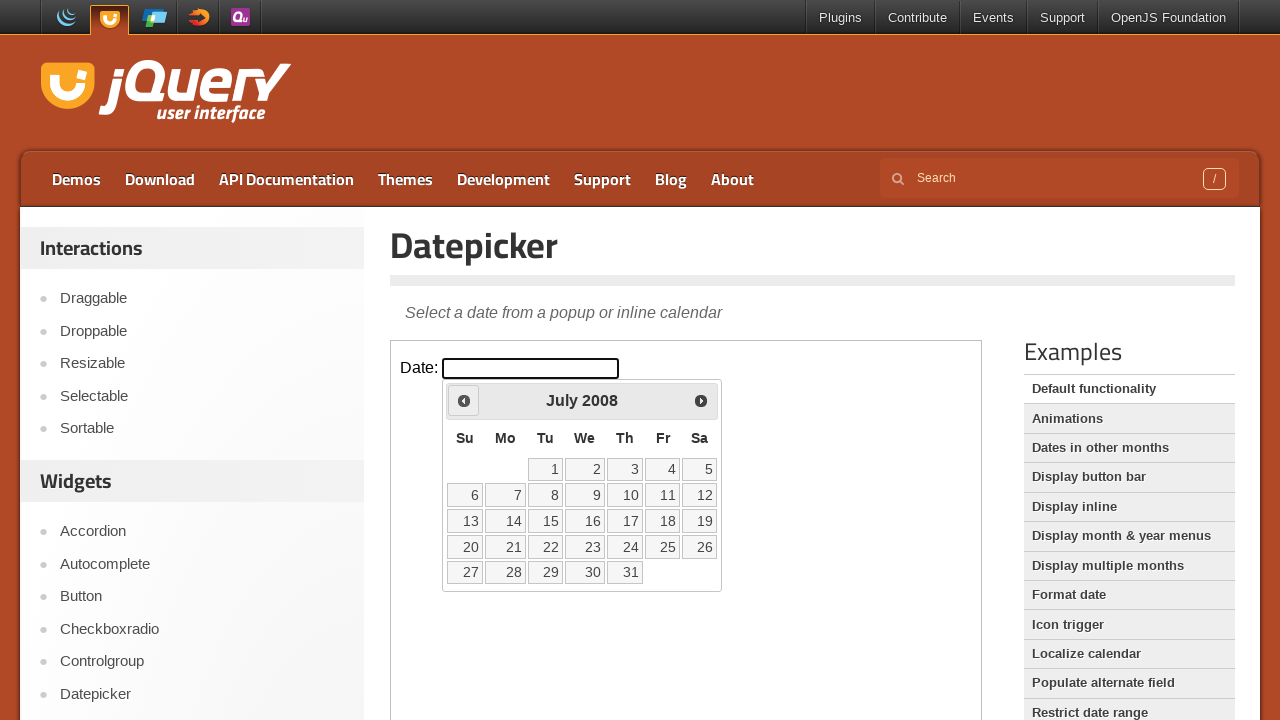

Waited for calendar to update
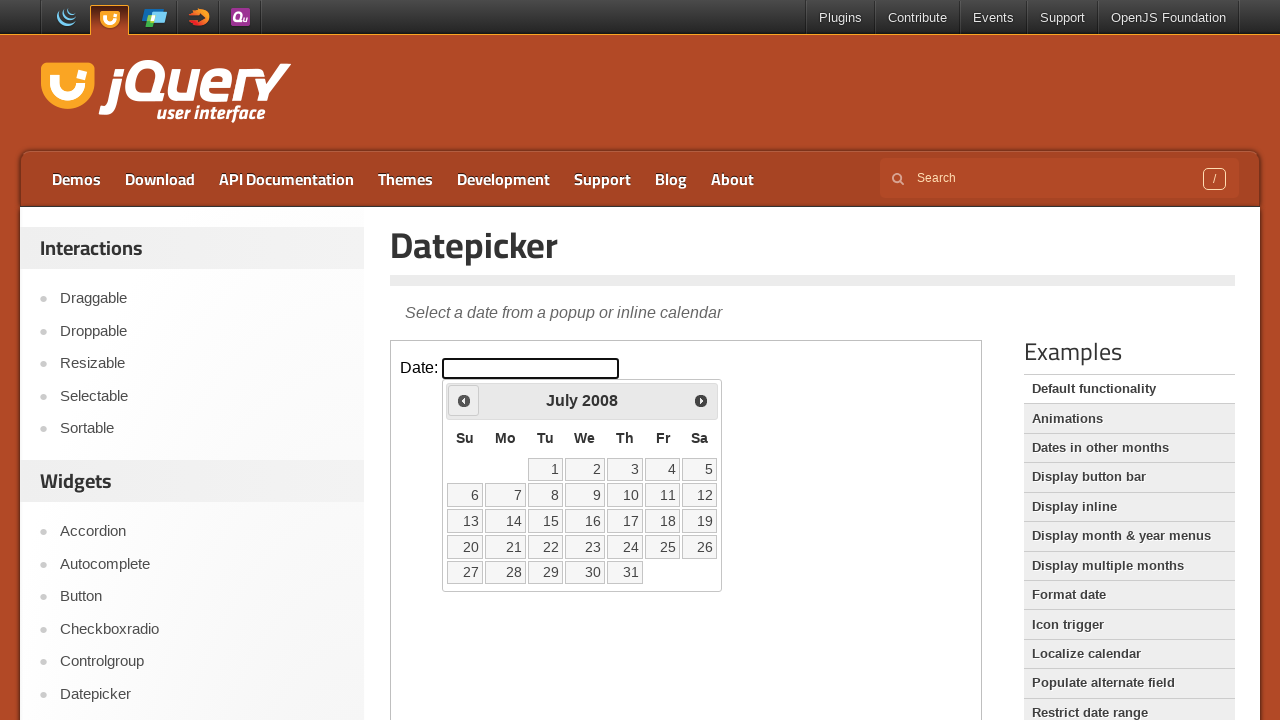

Clicked previous month button (currently showing July 2008) at (464, 400) on iframe >> nth=0 >> internal:control=enter-frame >> span.ui-icon-circle-triangle-
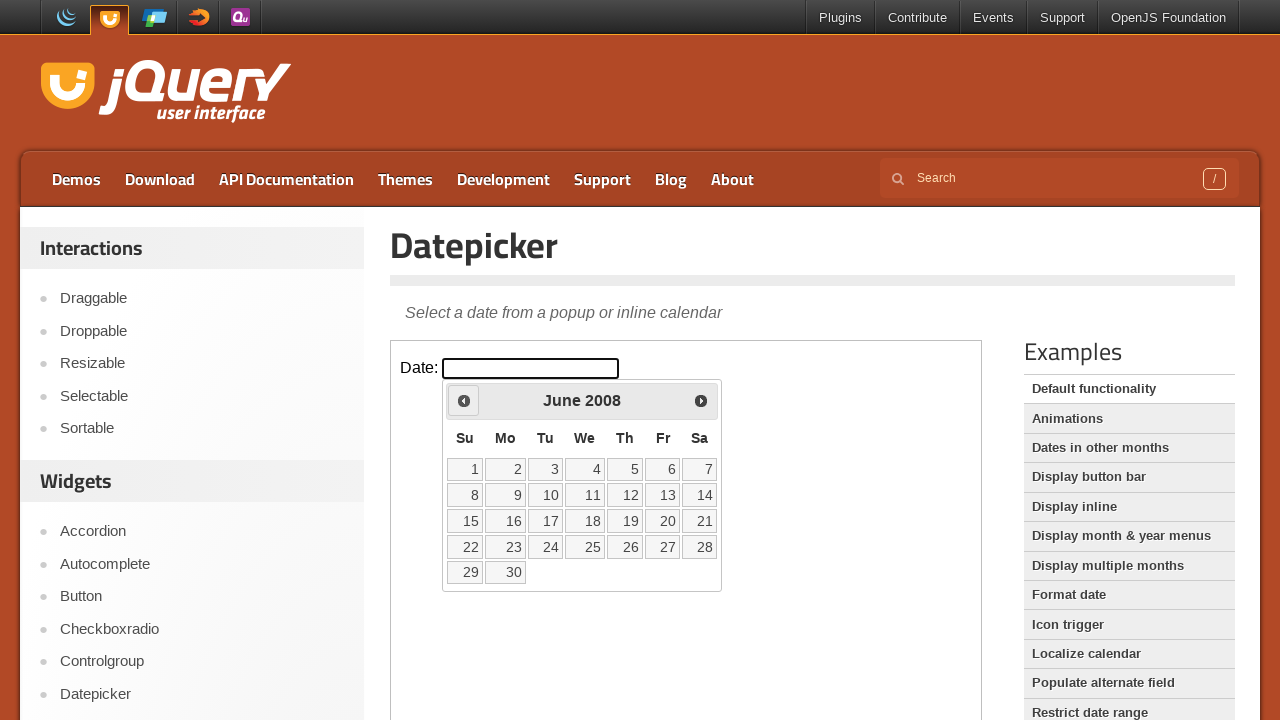

Waited for calendar to update
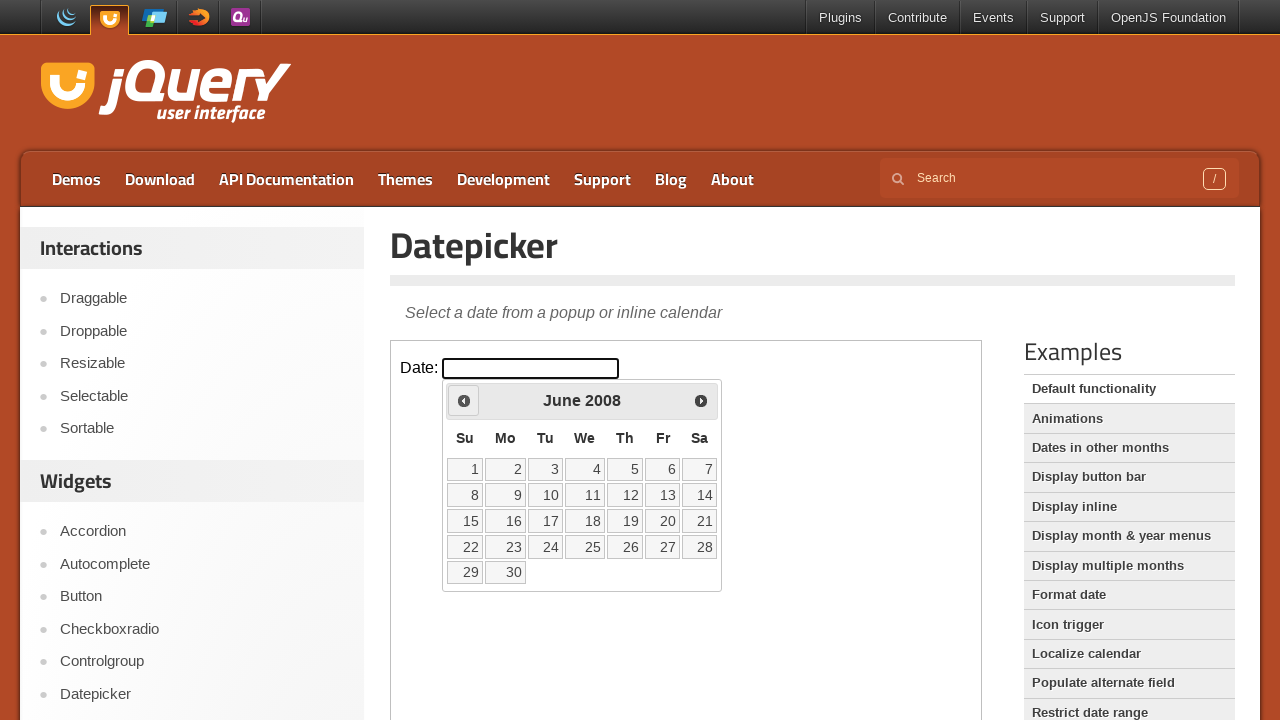

Clicked previous month button (currently showing June 2008) at (464, 400) on iframe >> nth=0 >> internal:control=enter-frame >> span.ui-icon-circle-triangle-
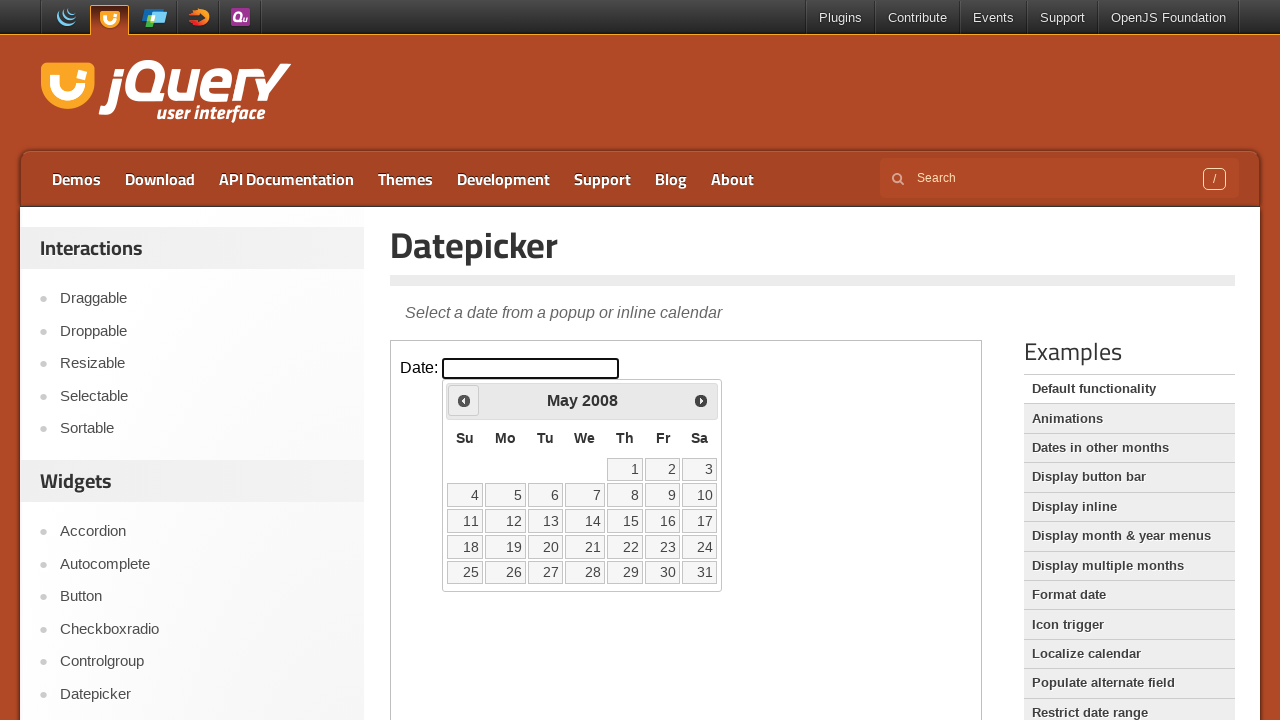

Waited for calendar to update
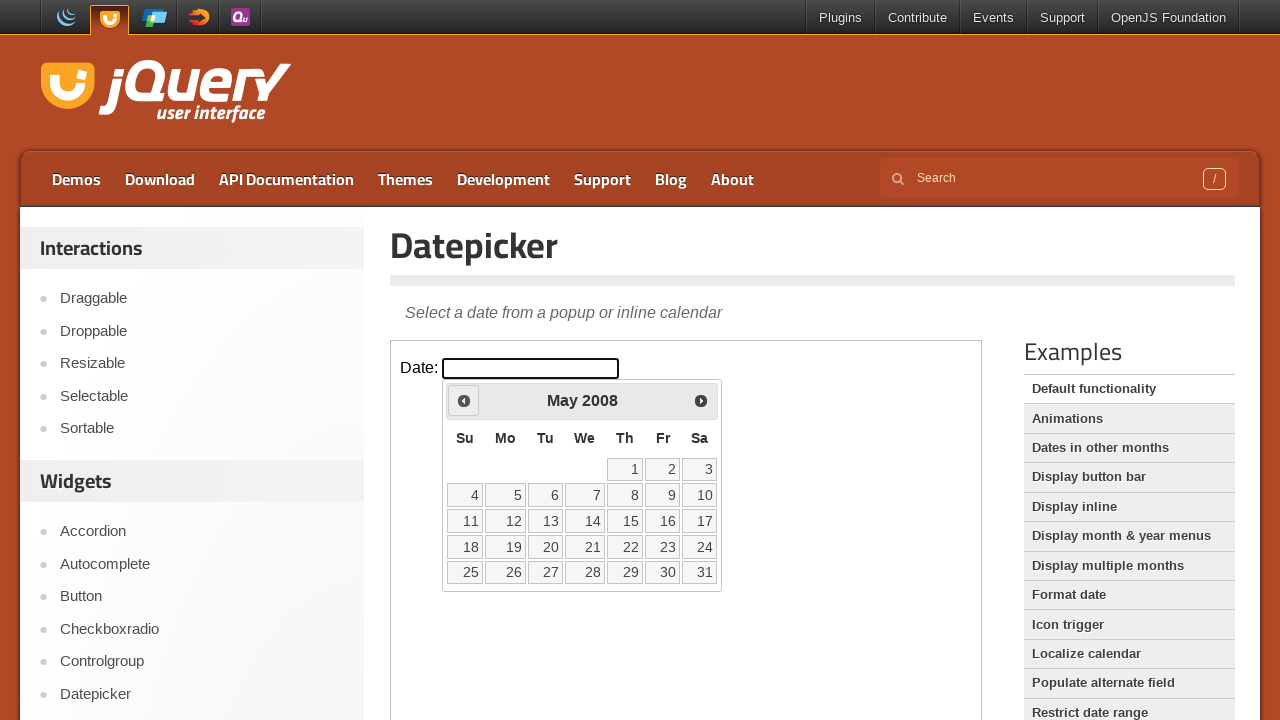

Clicked previous month button (currently showing May 2008) at (464, 400) on iframe >> nth=0 >> internal:control=enter-frame >> span.ui-icon-circle-triangle-
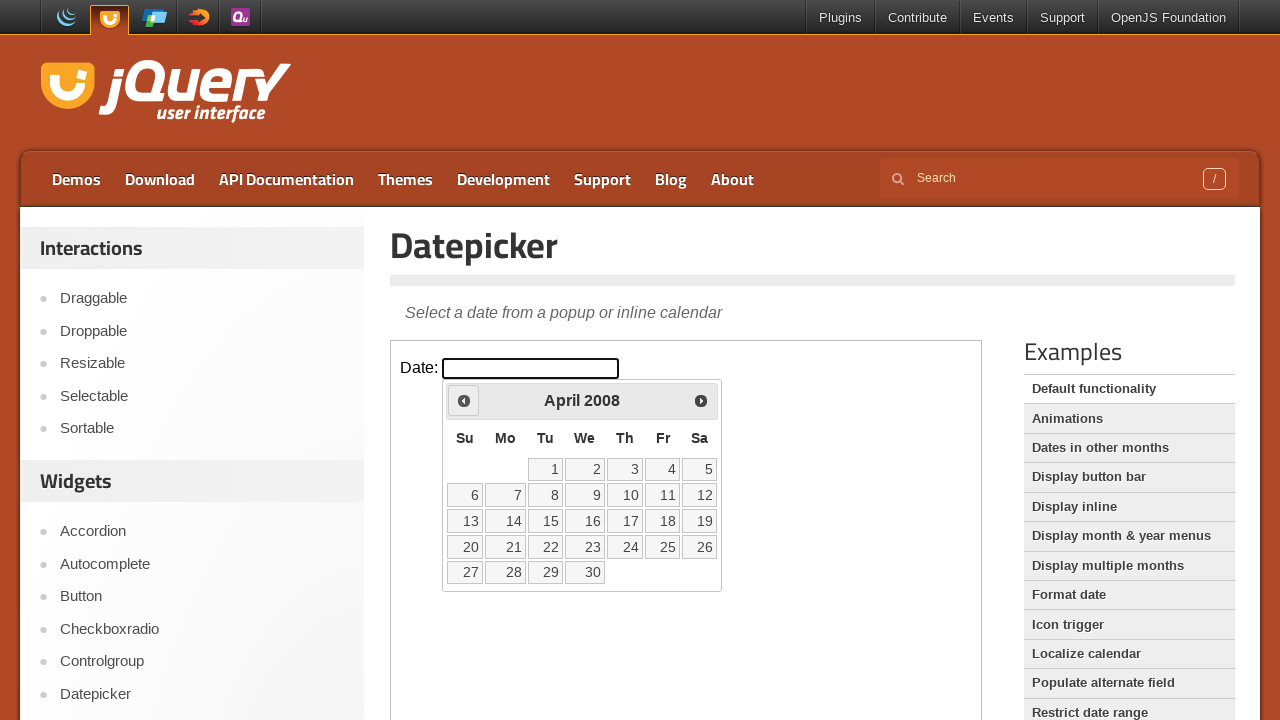

Waited for calendar to update
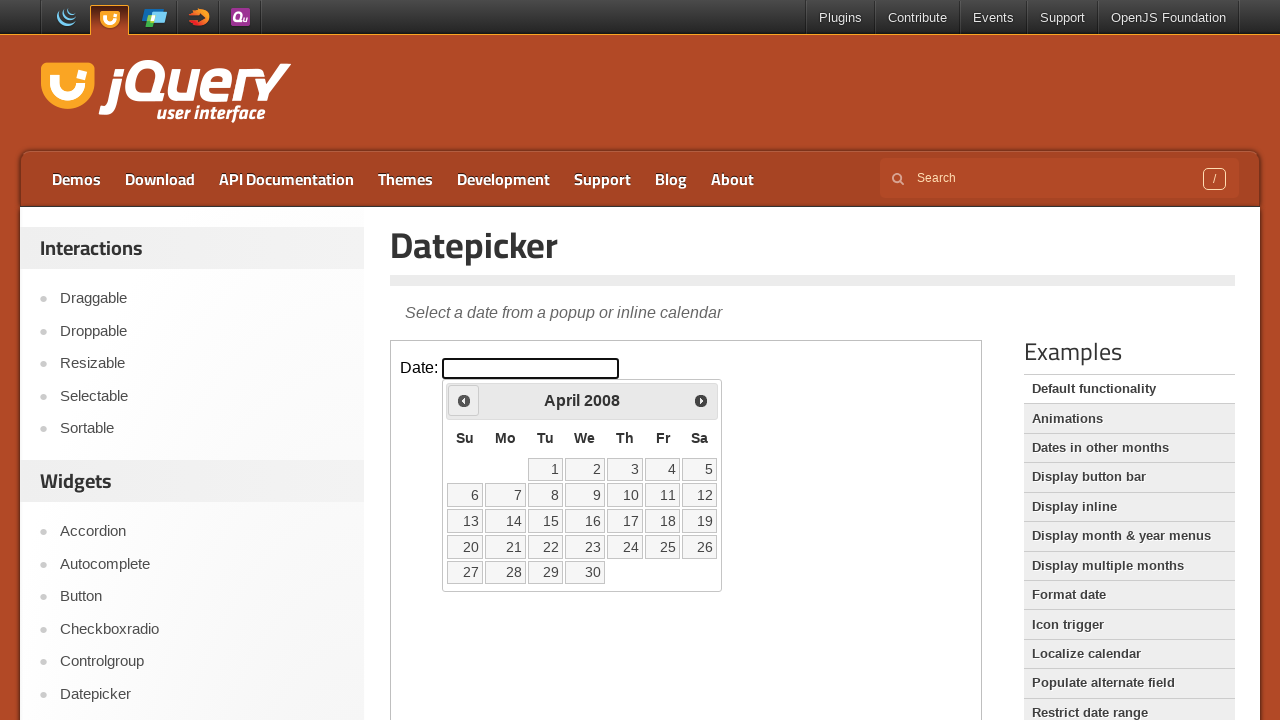

Clicked previous month button (currently showing April 2008) at (464, 400) on iframe >> nth=0 >> internal:control=enter-frame >> span.ui-icon-circle-triangle-
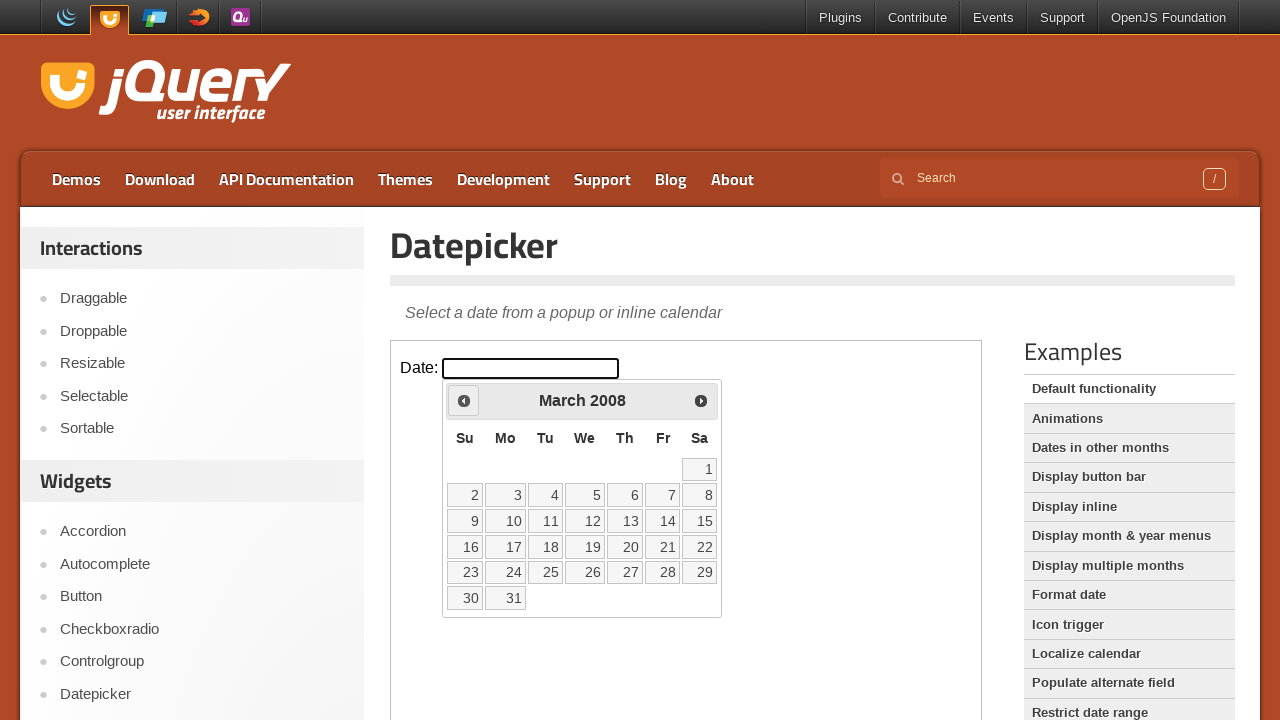

Waited for calendar to update
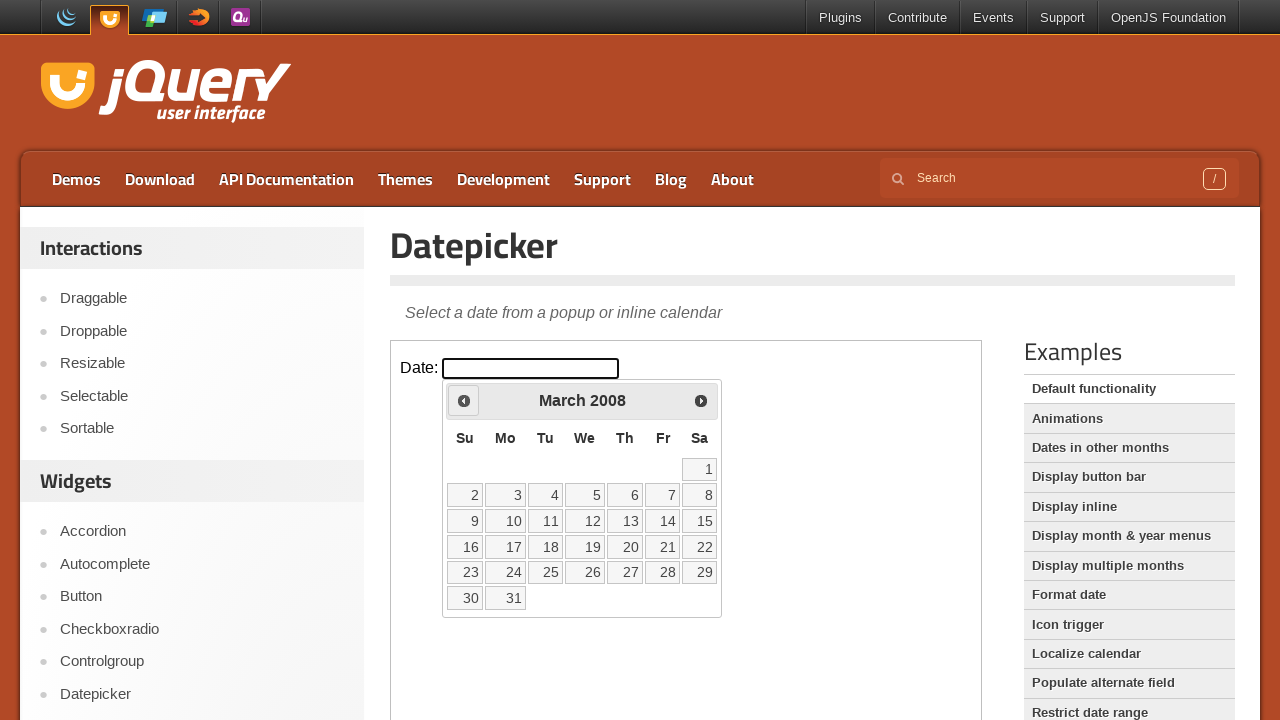

Clicked previous month button (currently showing March 2008) at (464, 400) on iframe >> nth=0 >> internal:control=enter-frame >> span.ui-icon-circle-triangle-
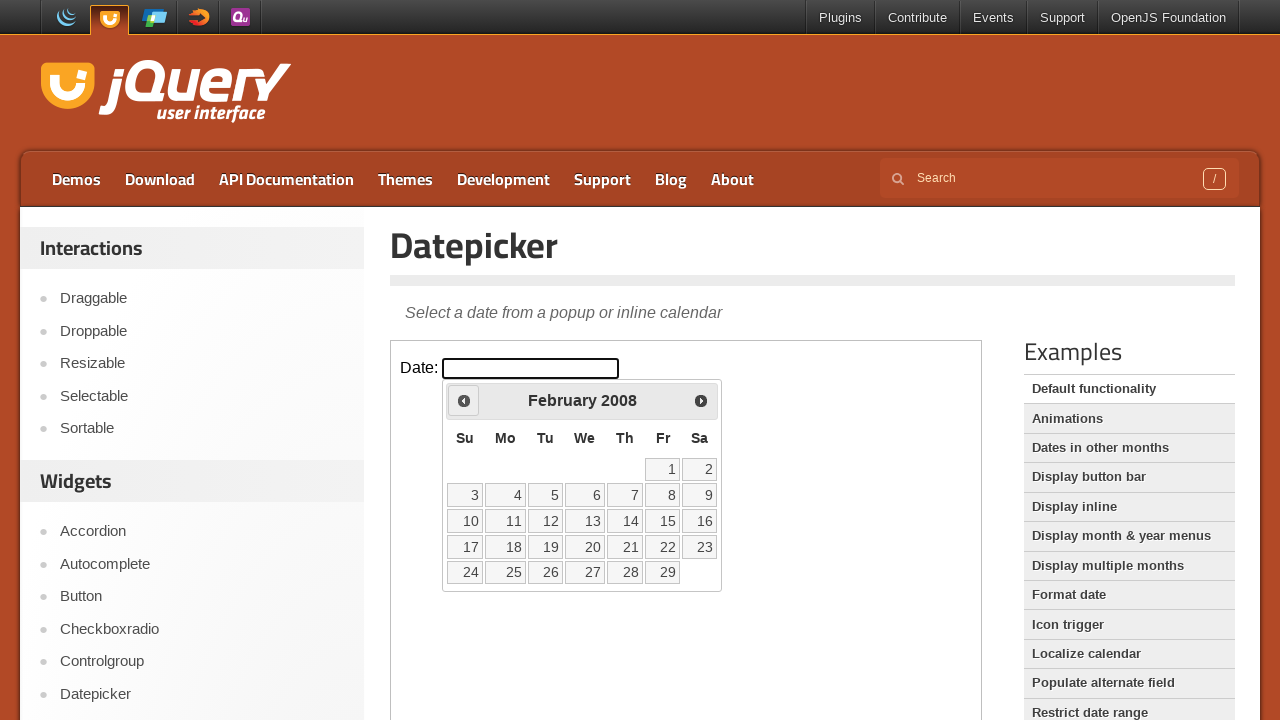

Waited for calendar to update
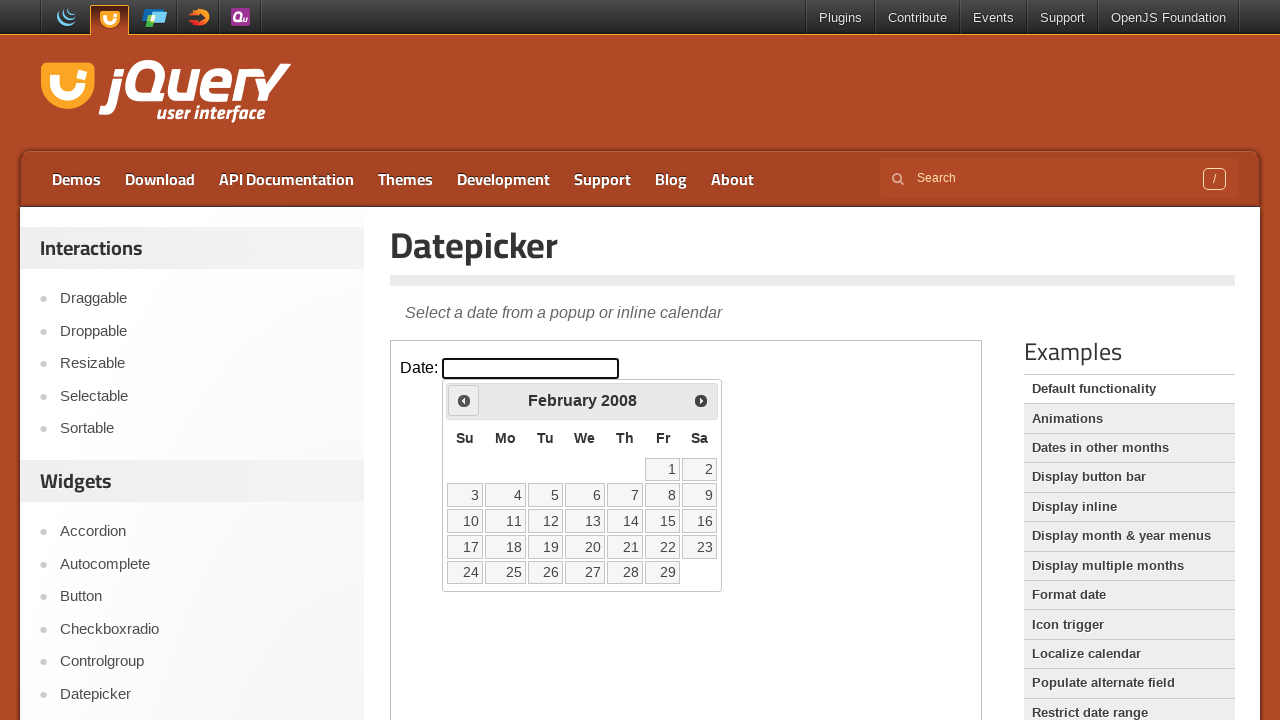

Clicked previous month button (currently showing February 2008) at (464, 400) on iframe >> nth=0 >> internal:control=enter-frame >> span.ui-icon-circle-triangle-
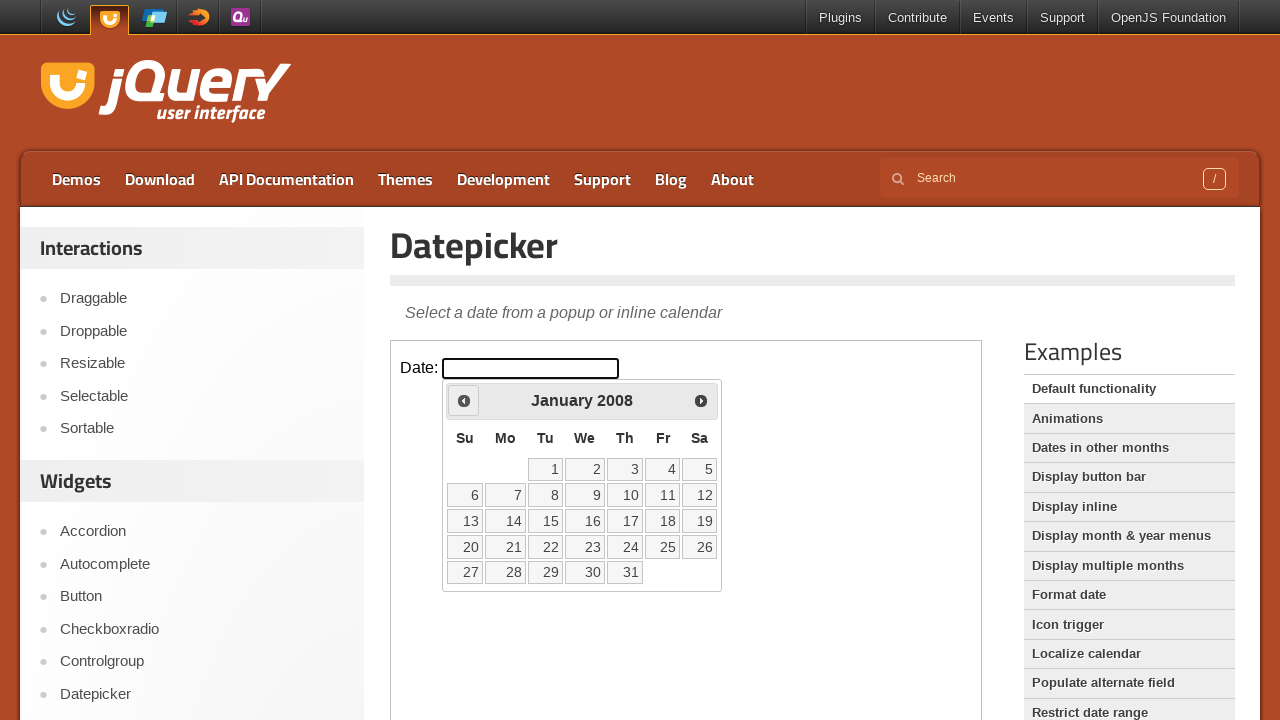

Waited for calendar to update
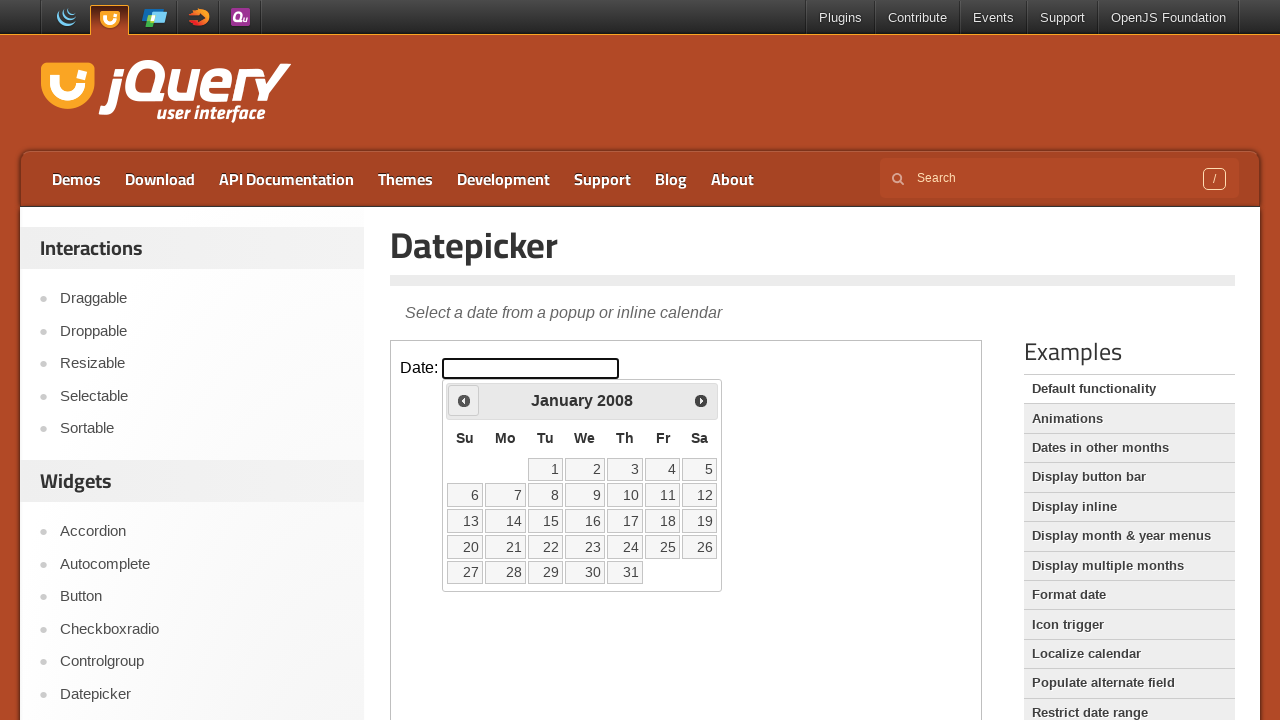

Clicked previous month button (currently showing January 2008) at (464, 400) on iframe >> nth=0 >> internal:control=enter-frame >> span.ui-icon-circle-triangle-
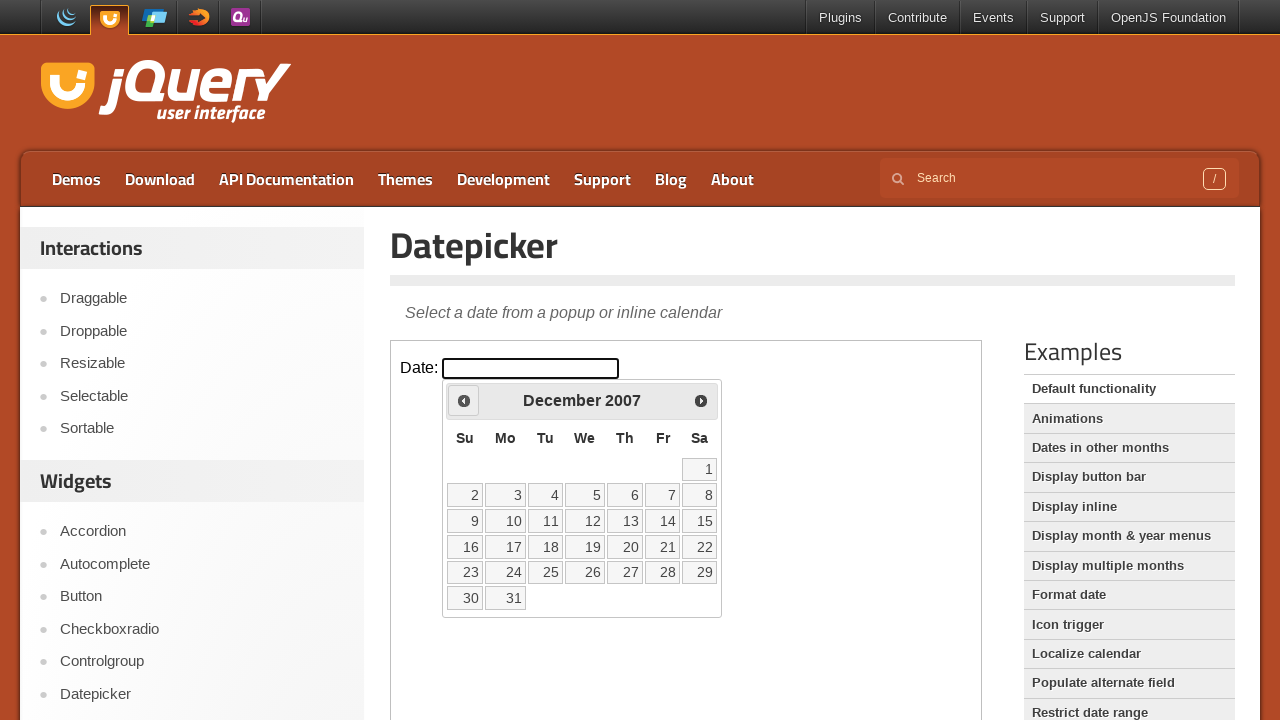

Waited for calendar to update
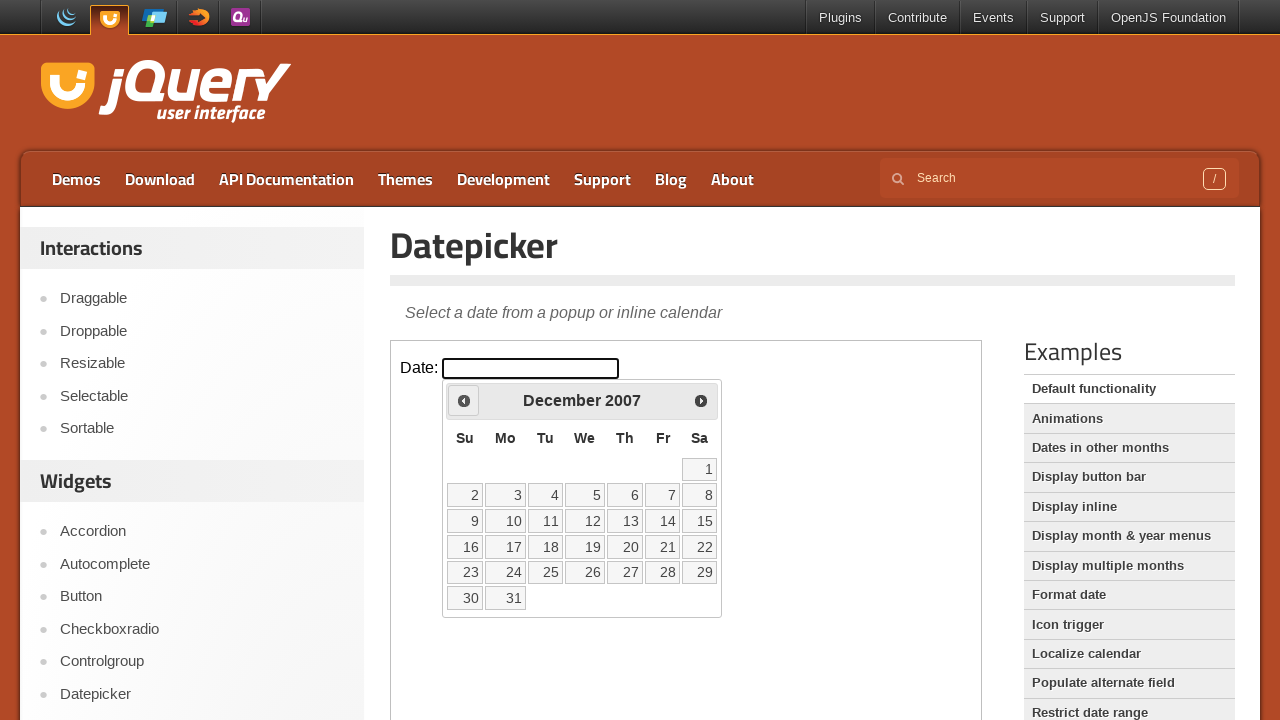

Clicked previous month button (currently showing December 2007) at (464, 400) on iframe >> nth=0 >> internal:control=enter-frame >> span.ui-icon-circle-triangle-
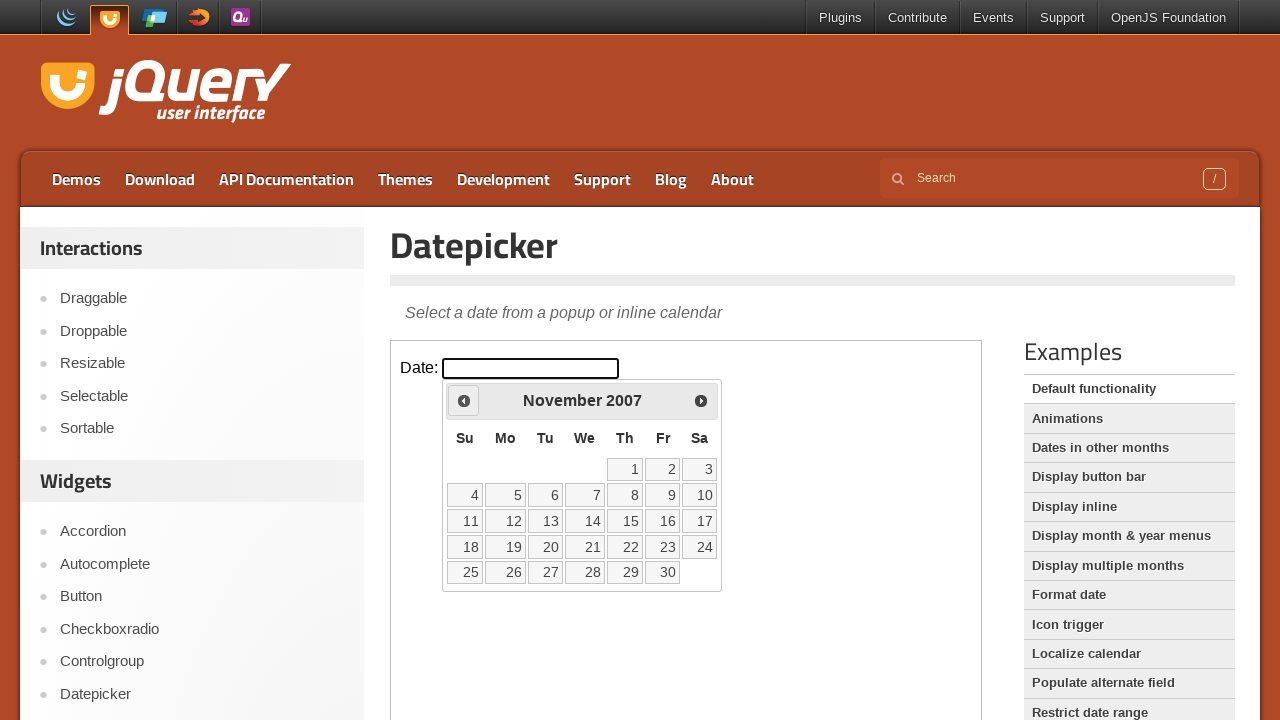

Waited for calendar to update
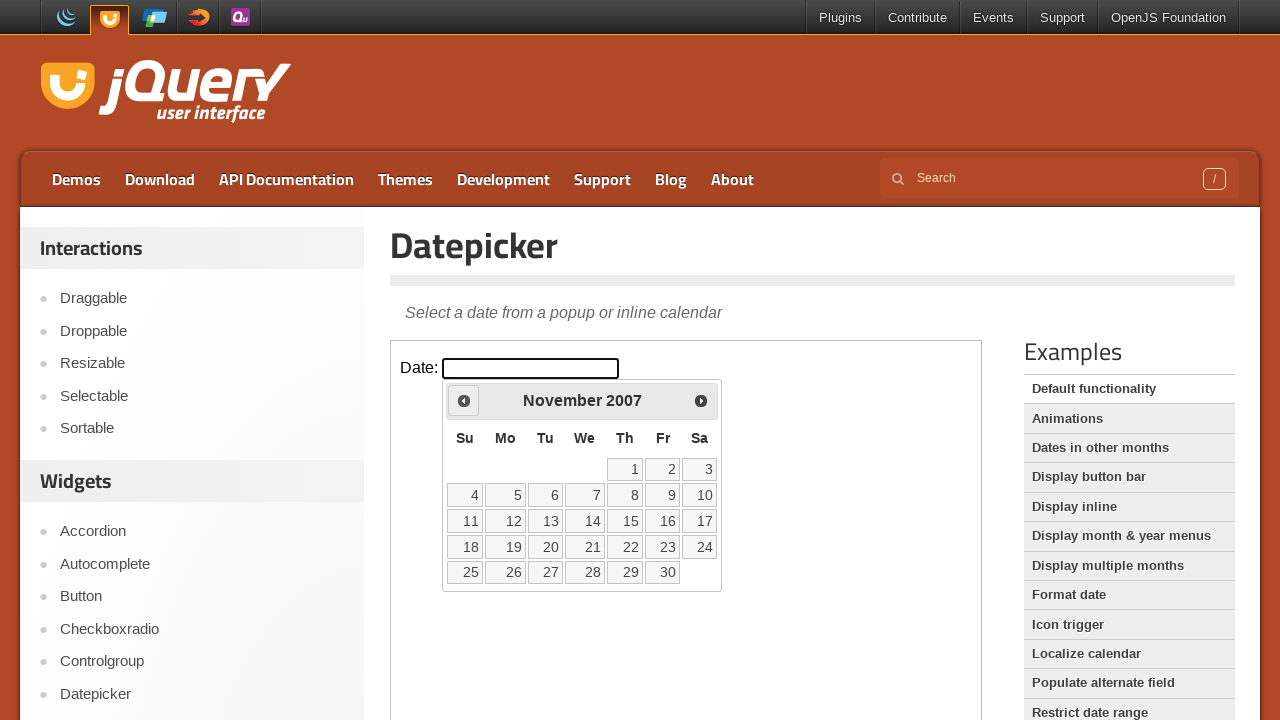

Clicked previous month button (currently showing November 2007) at (464, 400) on iframe >> nth=0 >> internal:control=enter-frame >> span.ui-icon-circle-triangle-
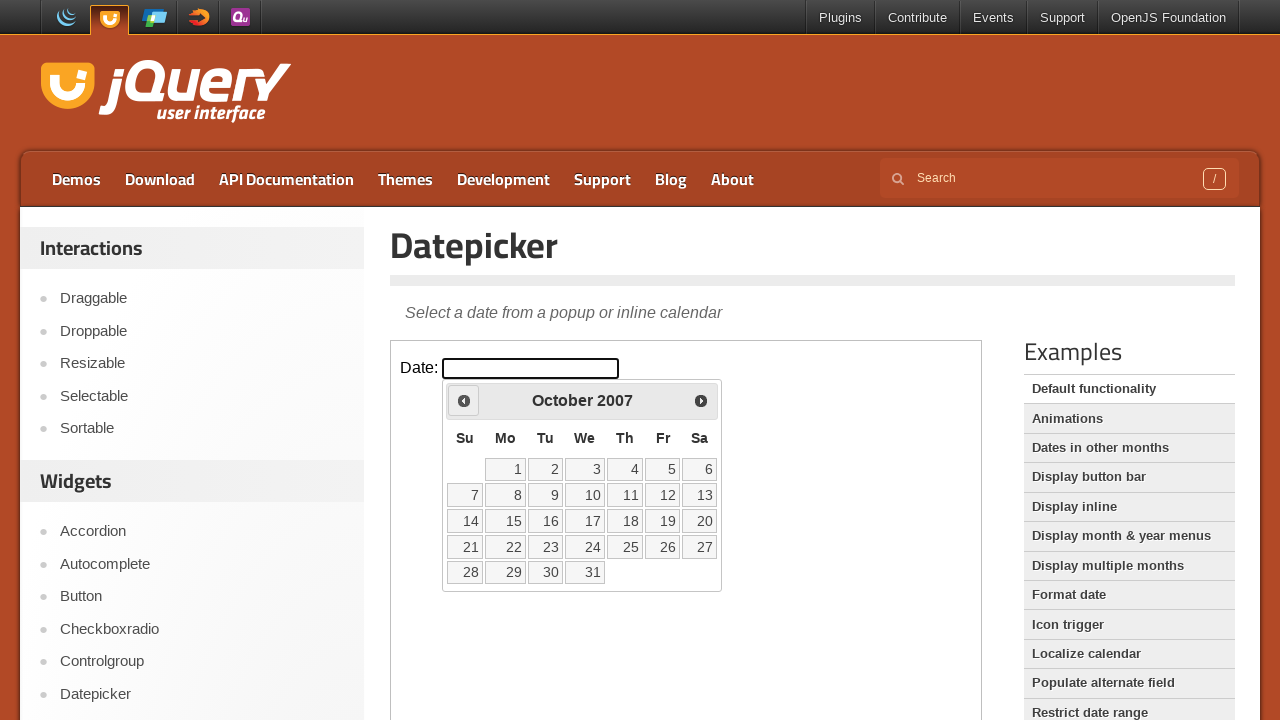

Waited for calendar to update
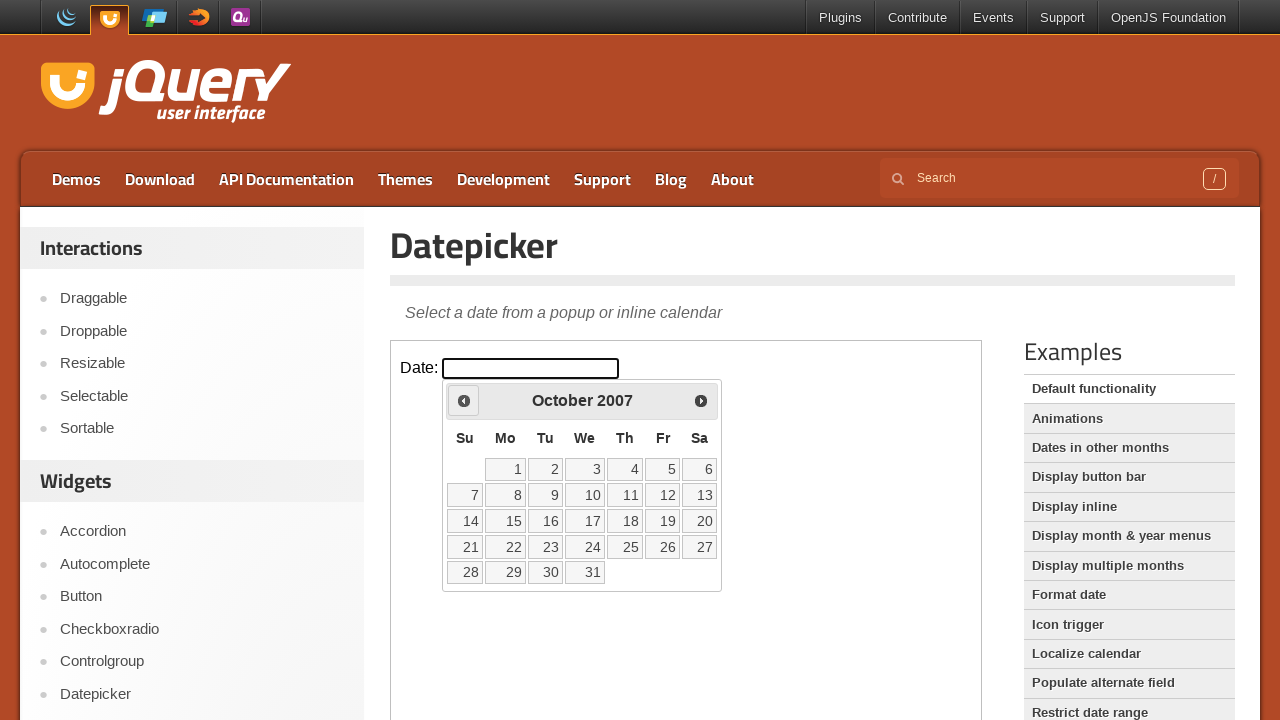

Clicked previous month button (currently showing October 2007) at (464, 400) on iframe >> nth=0 >> internal:control=enter-frame >> span.ui-icon-circle-triangle-
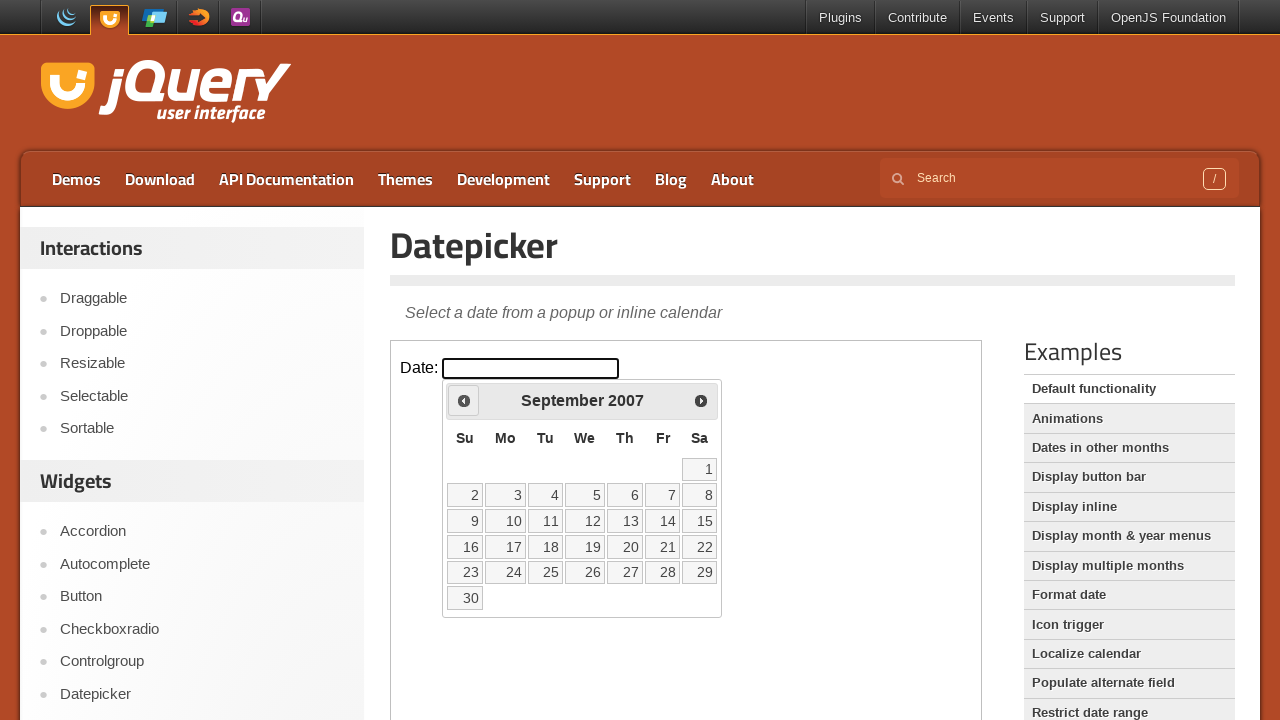

Waited for calendar to update
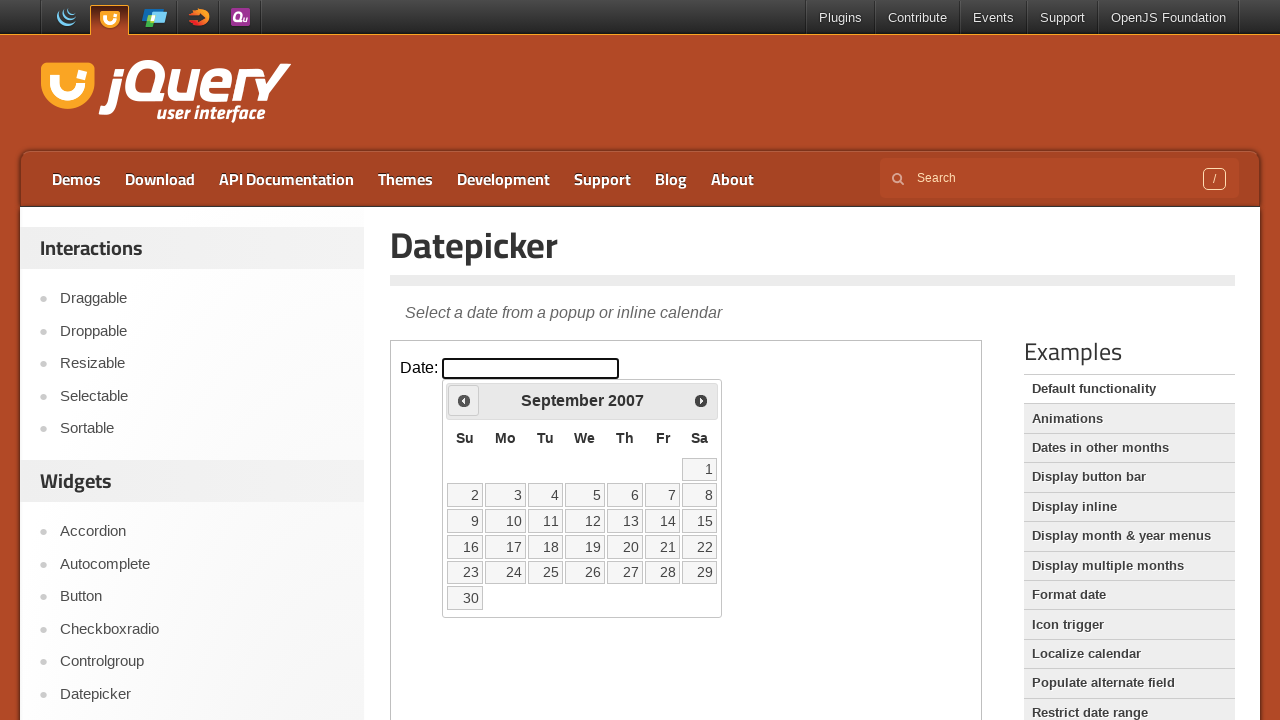

Clicked previous month button (currently showing September 2007) at (464, 400) on iframe >> nth=0 >> internal:control=enter-frame >> span.ui-icon-circle-triangle-
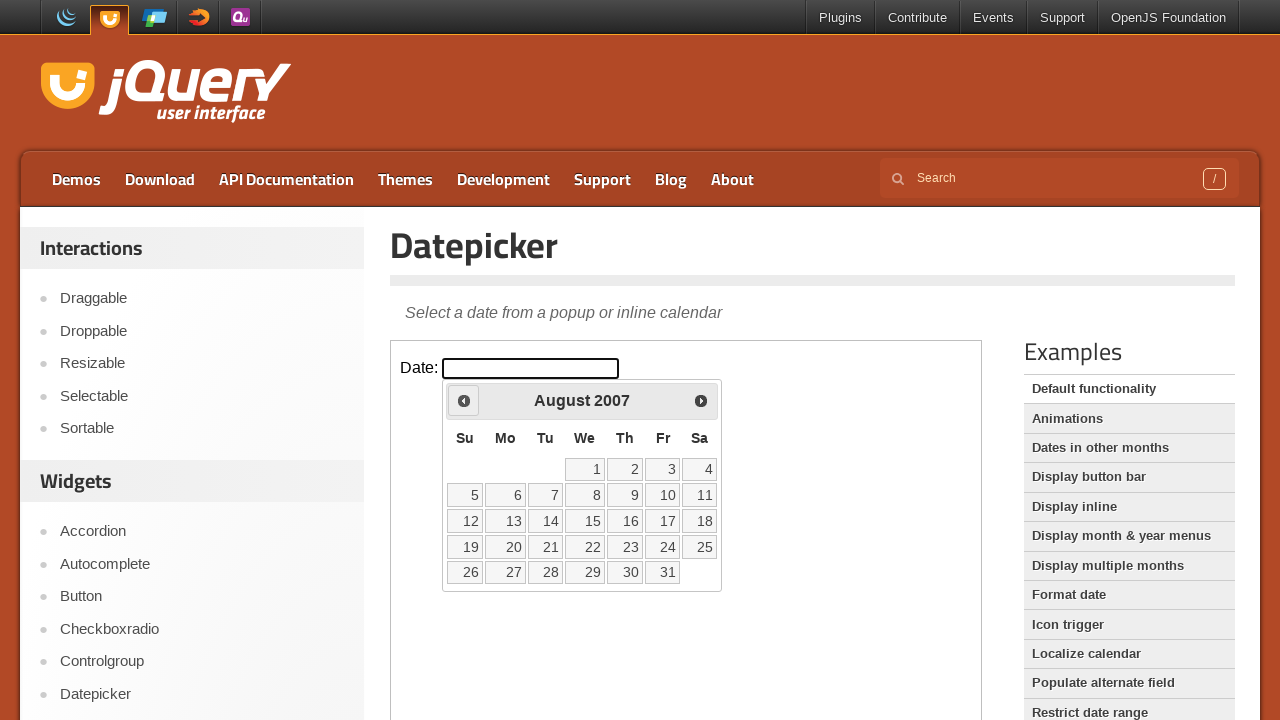

Waited for calendar to update
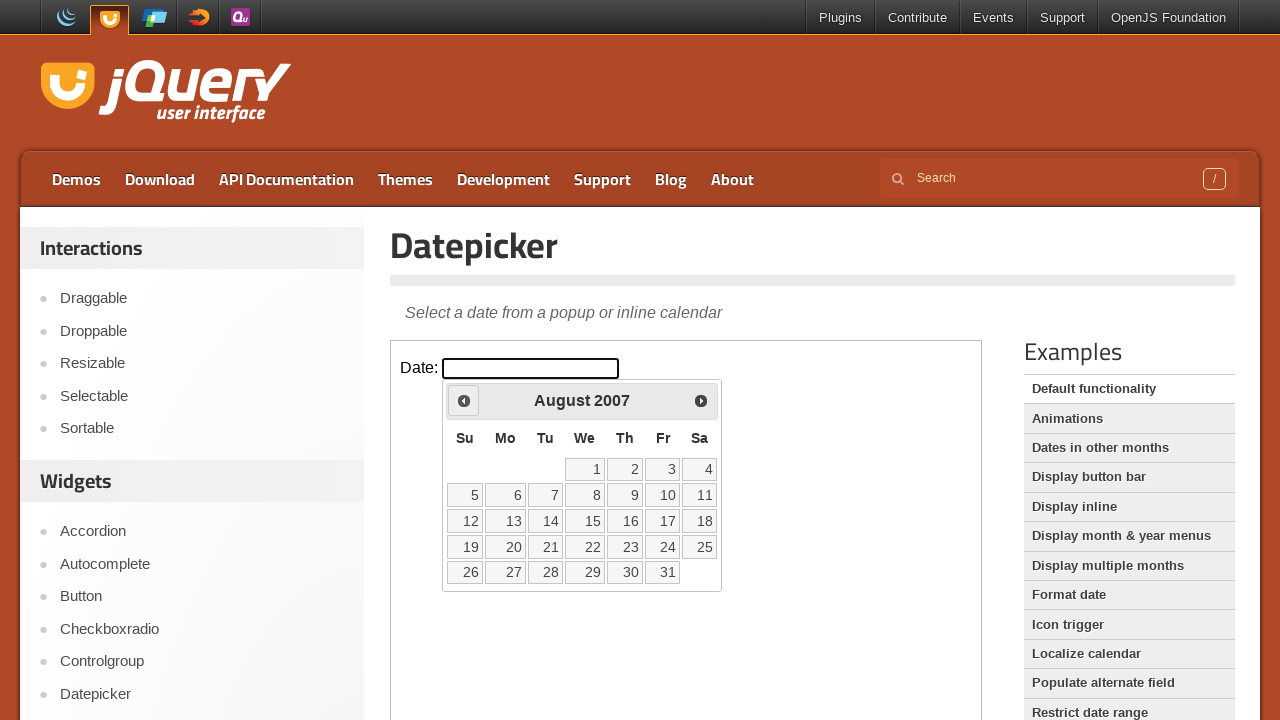

Clicked previous month button (currently showing August 2007) at (464, 400) on iframe >> nth=0 >> internal:control=enter-frame >> span.ui-icon-circle-triangle-
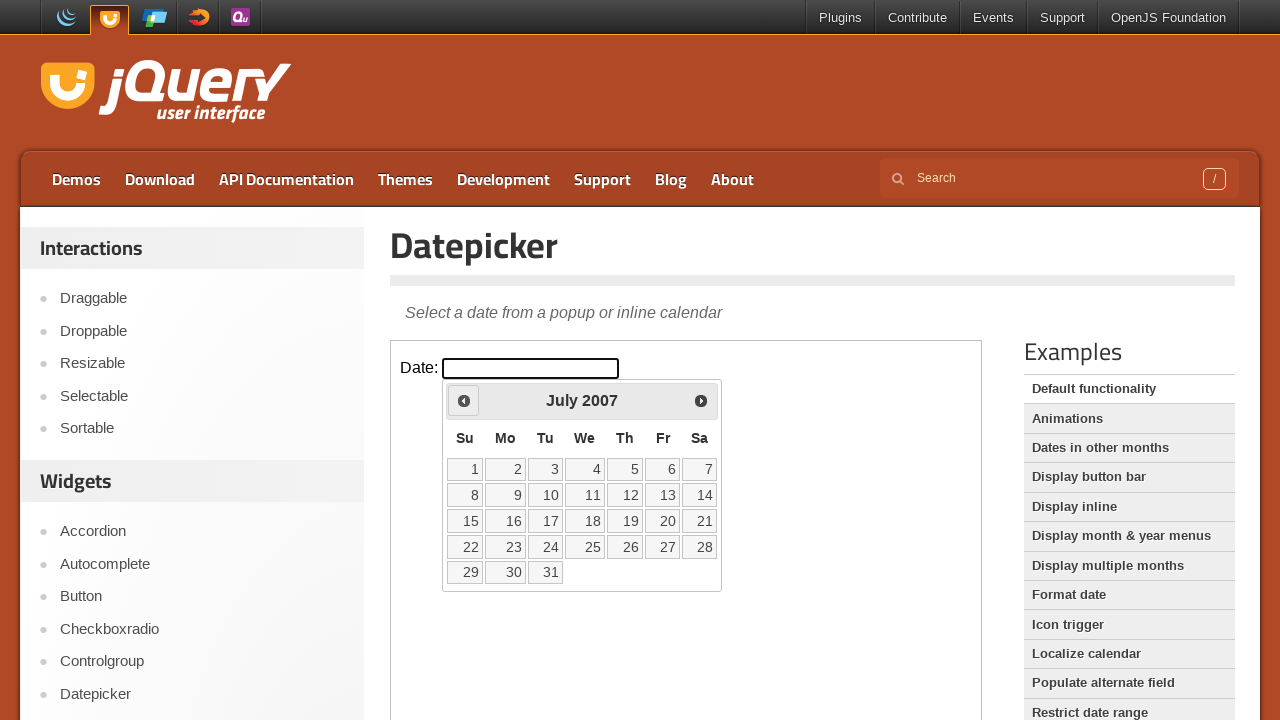

Waited for calendar to update
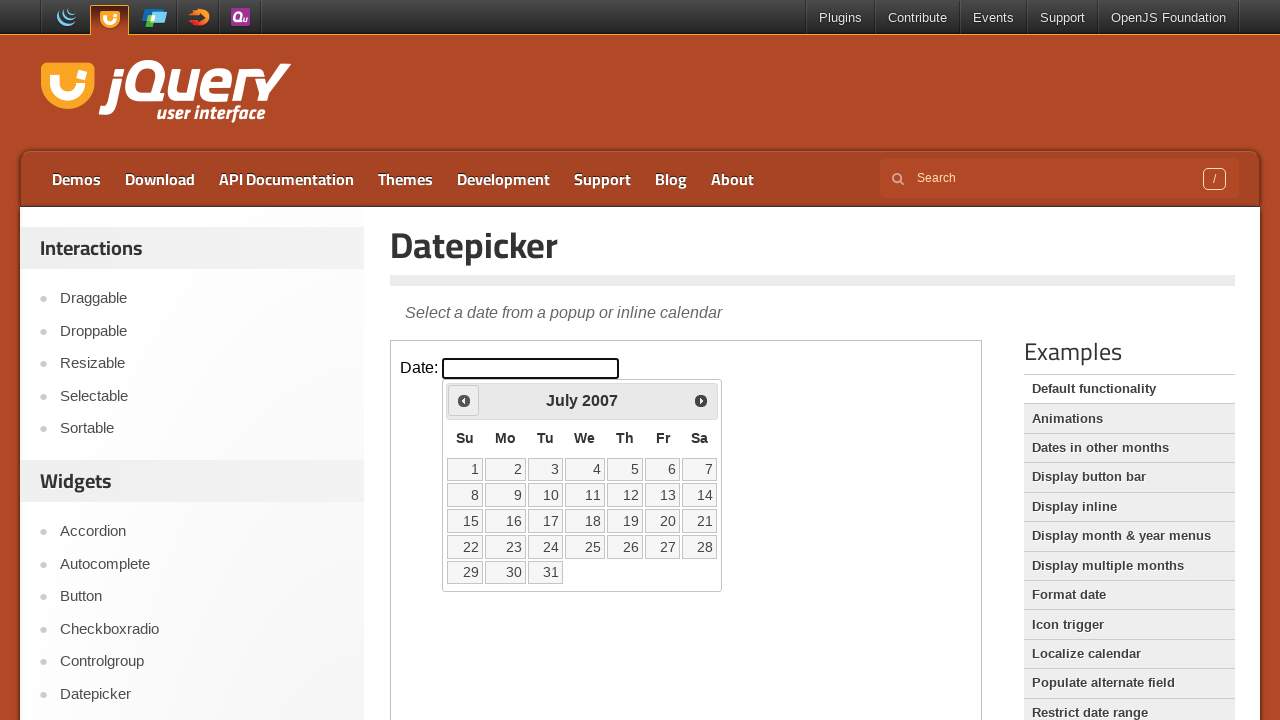

Clicked previous month button (currently showing July 2007) at (464, 400) on iframe >> nth=0 >> internal:control=enter-frame >> span.ui-icon-circle-triangle-
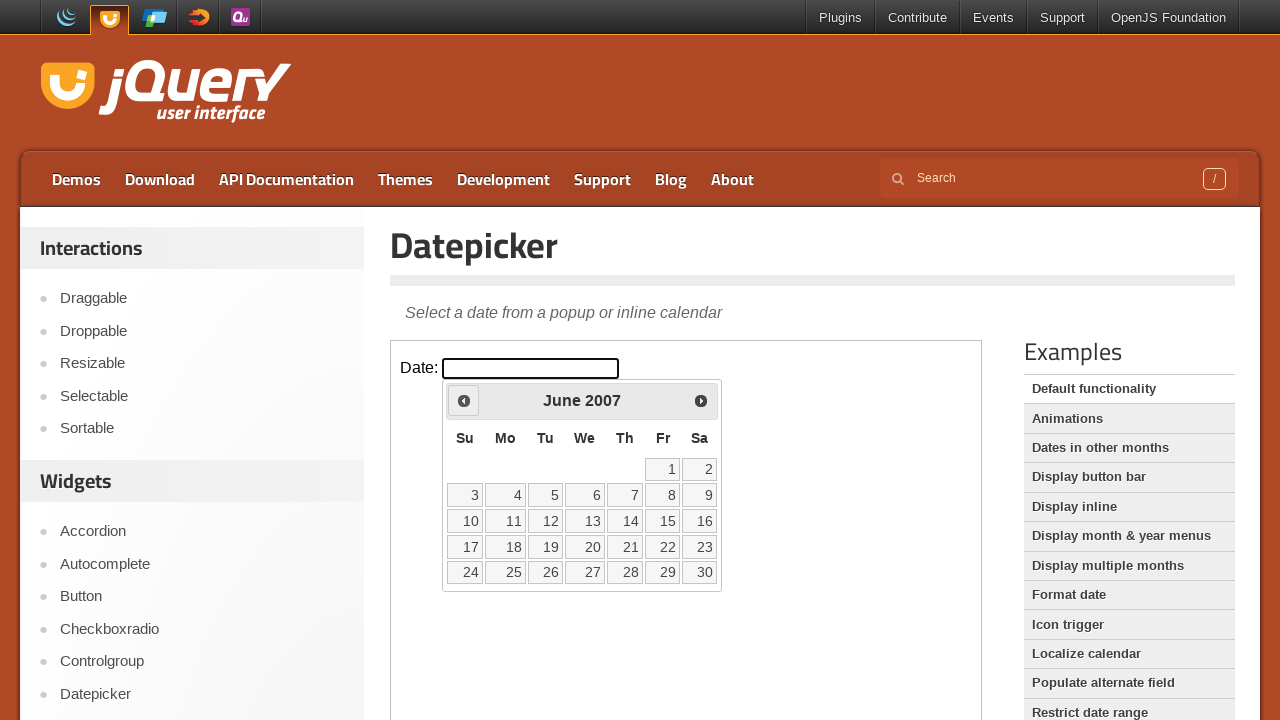

Waited for calendar to update
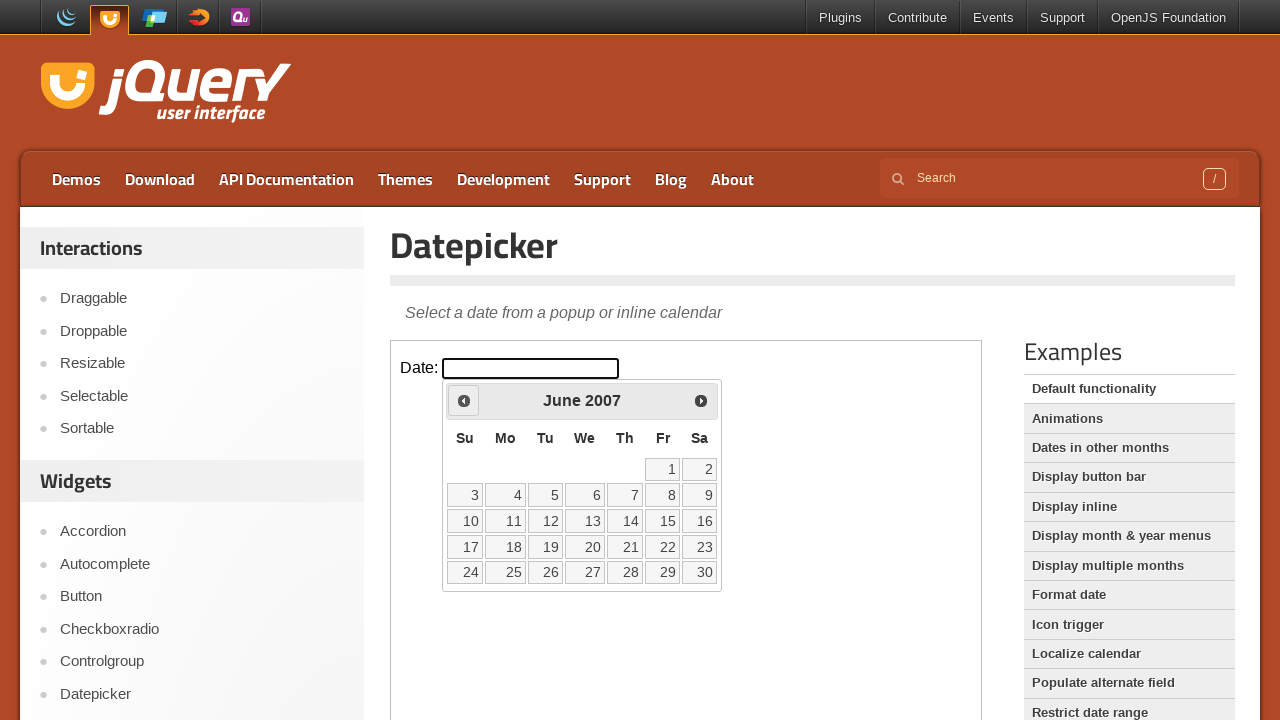

Clicked previous month button (currently showing June 2007) at (464, 400) on iframe >> nth=0 >> internal:control=enter-frame >> span.ui-icon-circle-triangle-
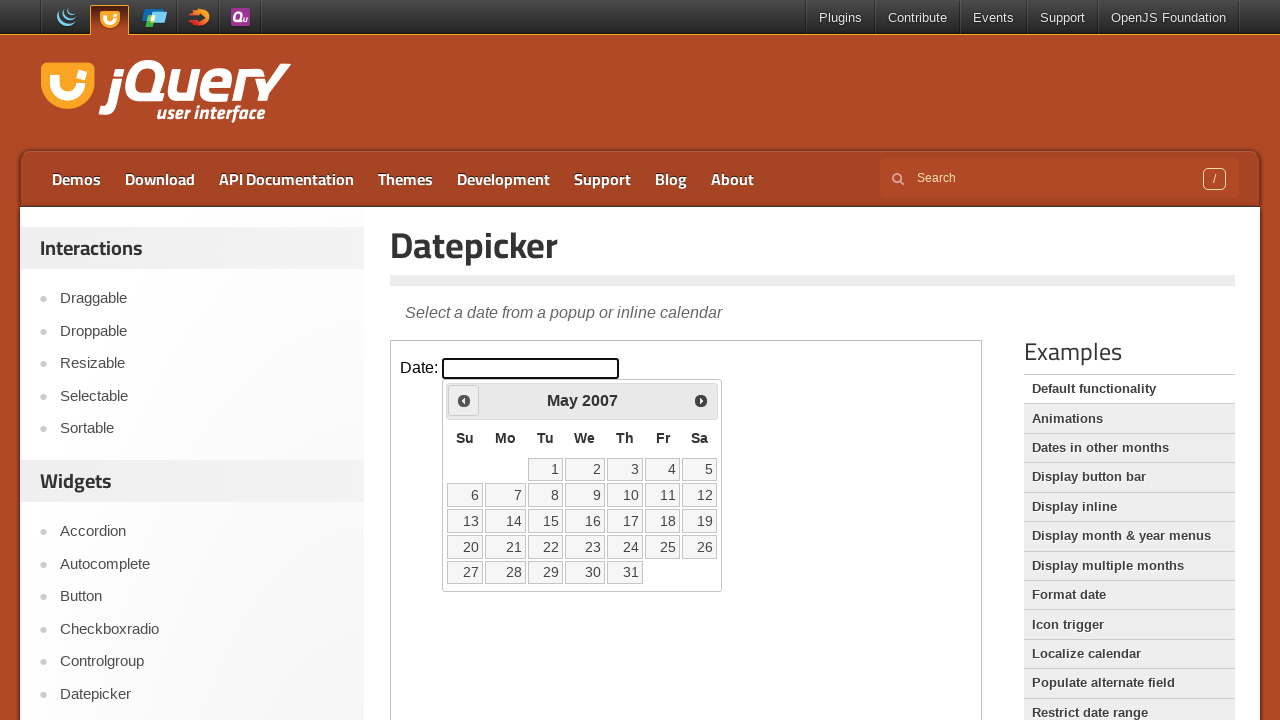

Waited for calendar to update
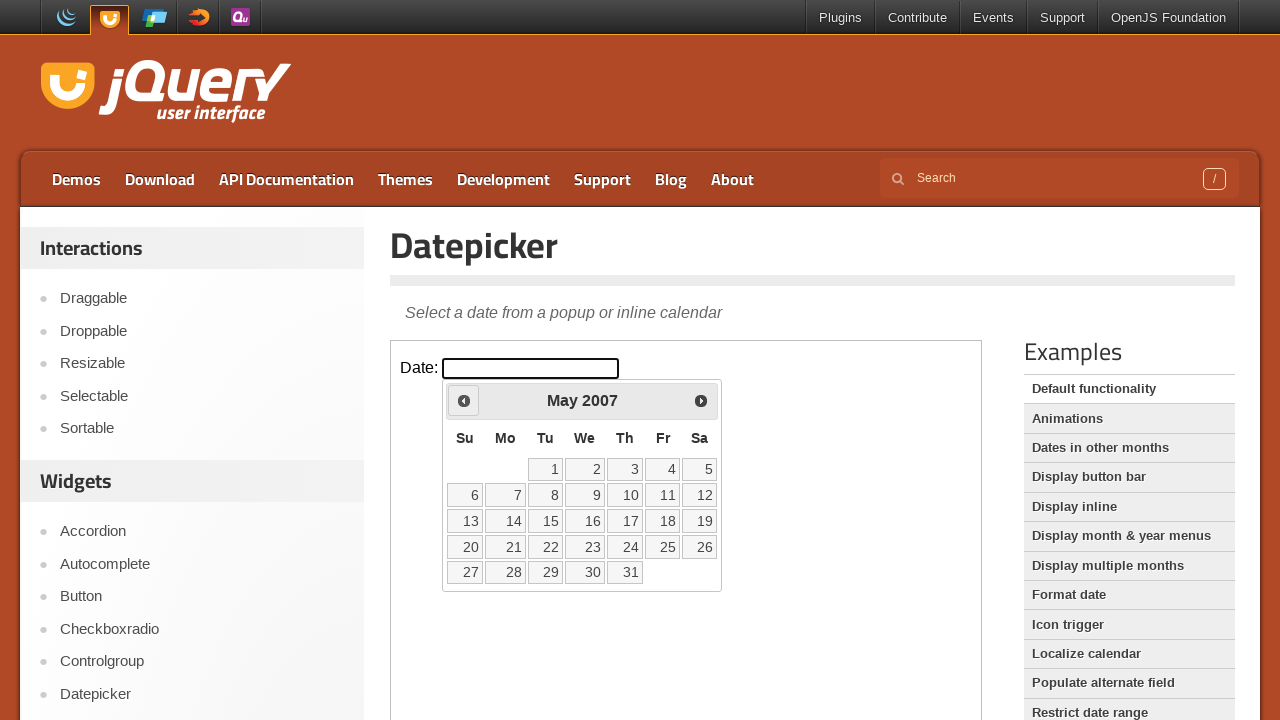

Clicked previous month button (currently showing May 2007) at (464, 400) on iframe >> nth=0 >> internal:control=enter-frame >> span.ui-icon-circle-triangle-
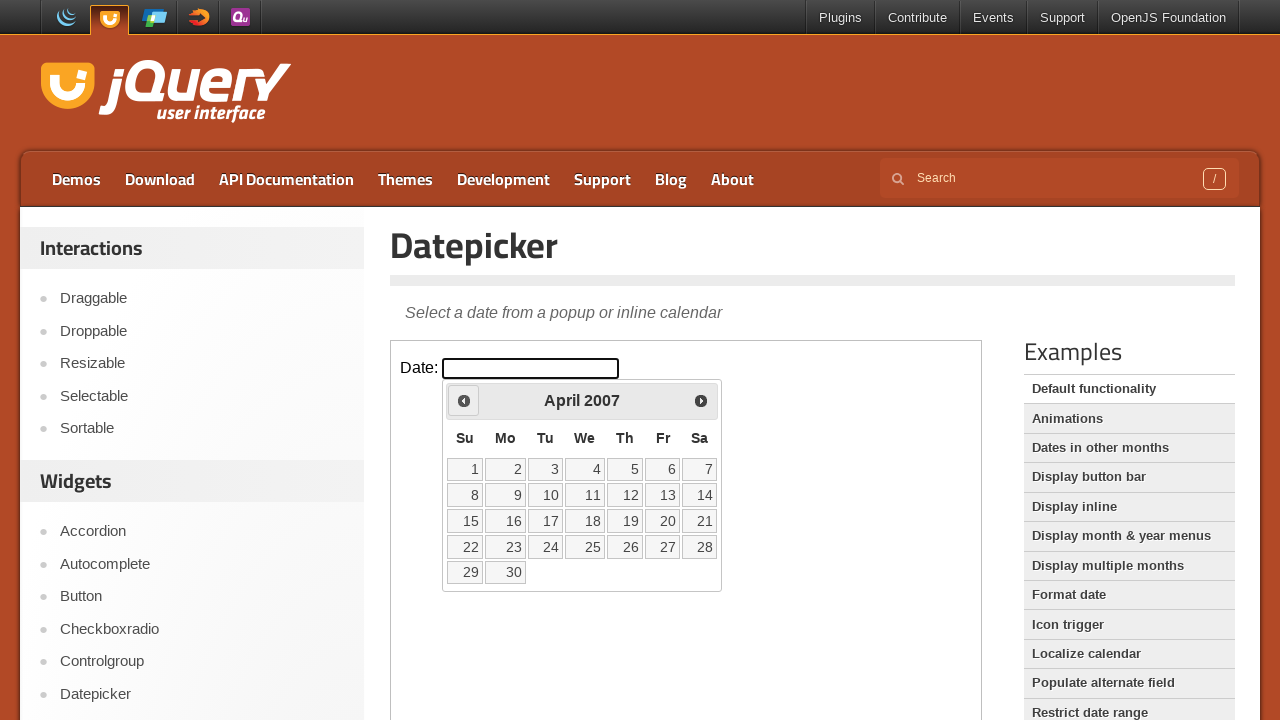

Waited for calendar to update
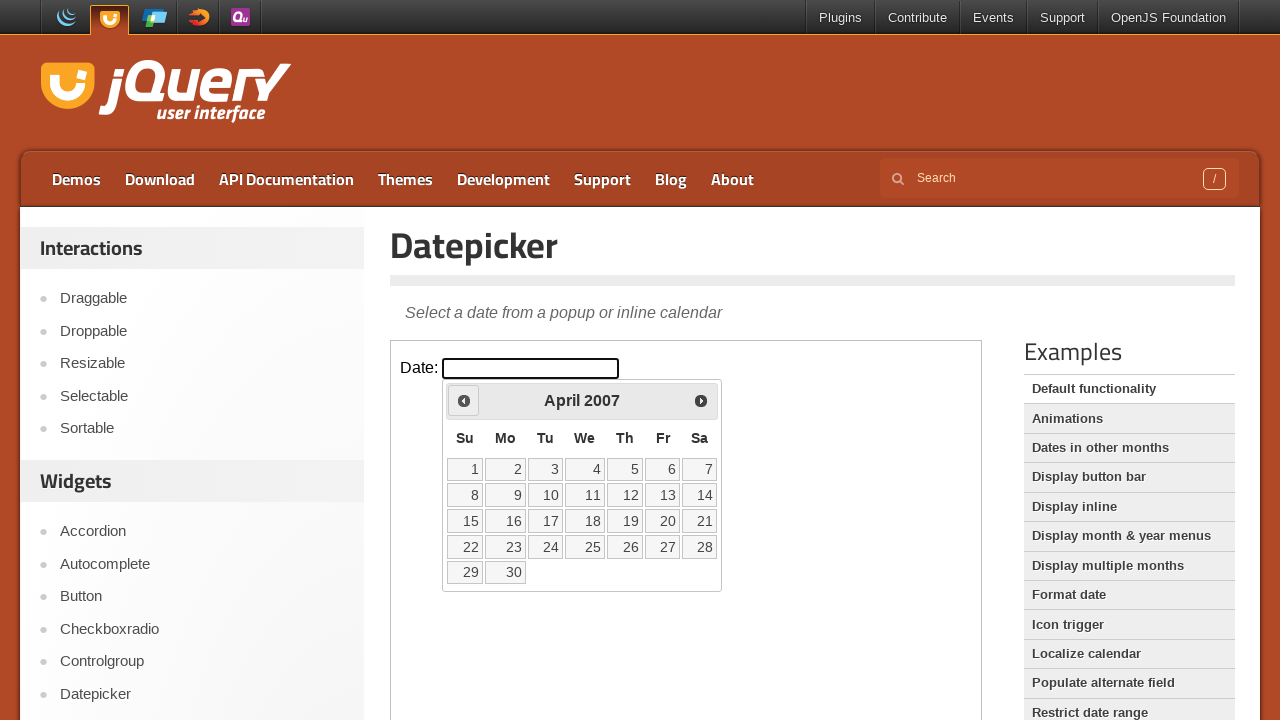

Clicked previous month button (currently showing April 2007) at (464, 400) on iframe >> nth=0 >> internal:control=enter-frame >> span.ui-icon-circle-triangle-
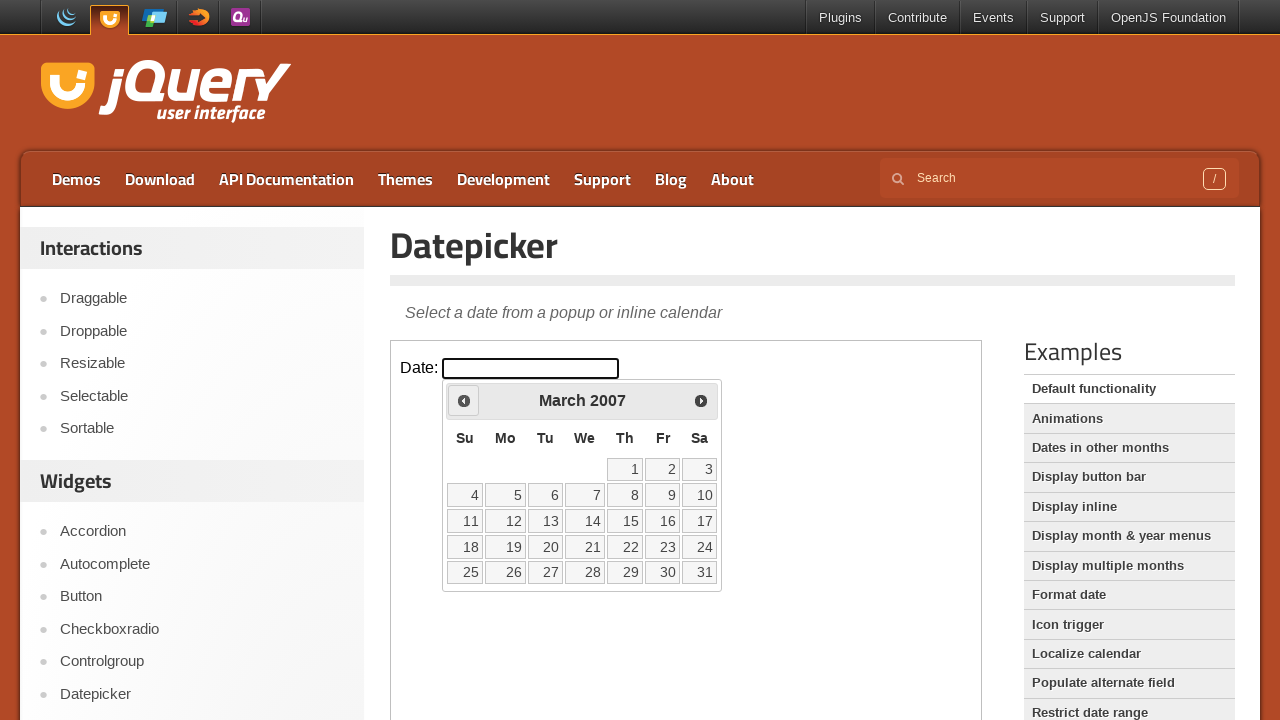

Waited for calendar to update
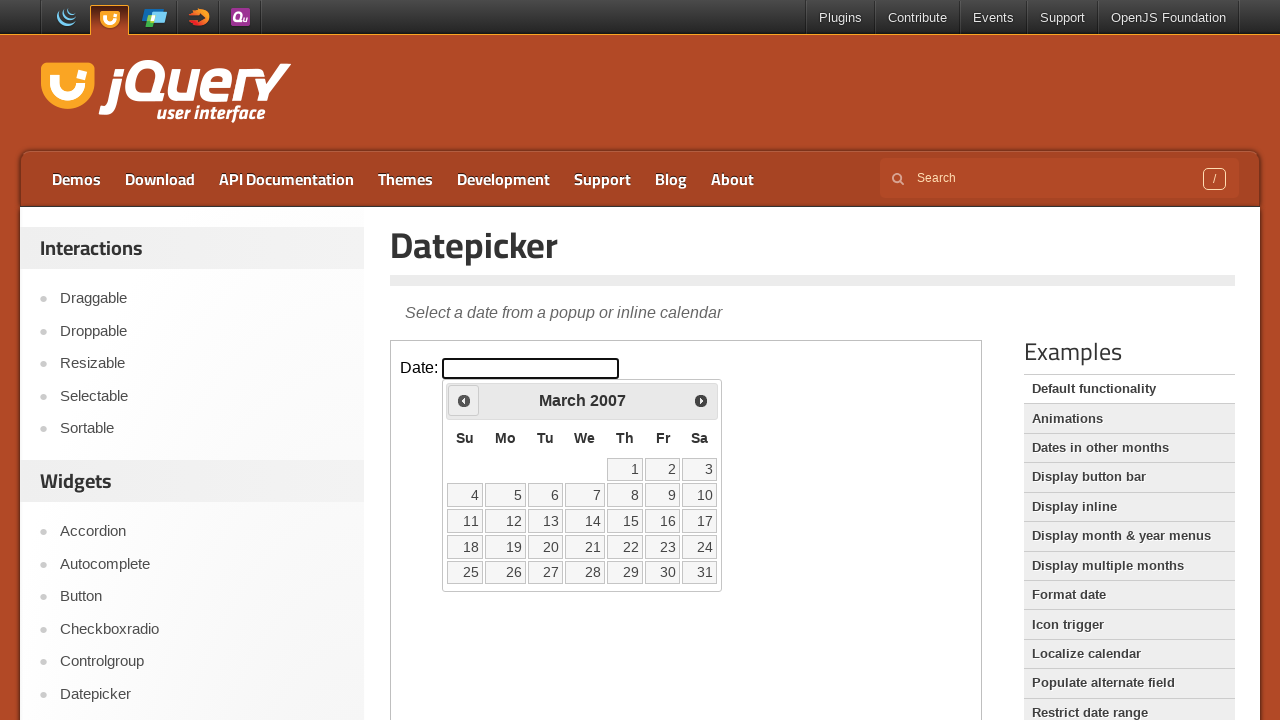

Clicked previous month button (currently showing March 2007) at (464, 400) on iframe >> nth=0 >> internal:control=enter-frame >> span.ui-icon-circle-triangle-
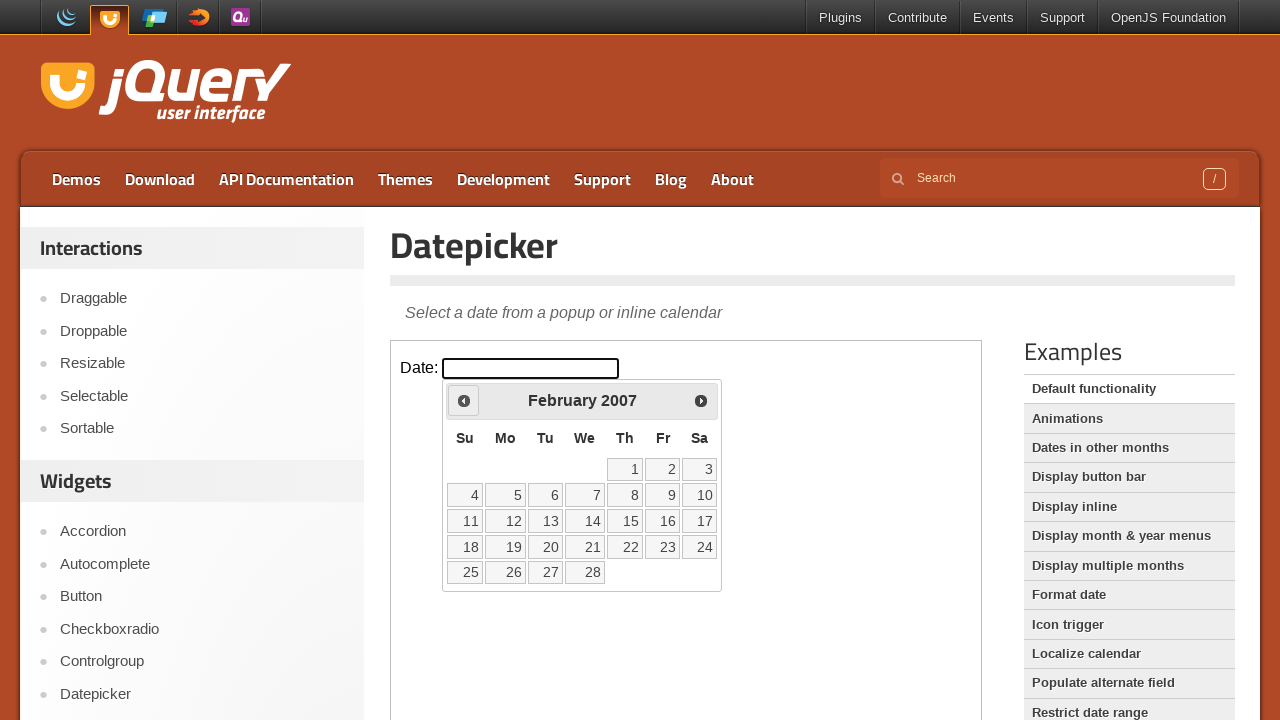

Waited for calendar to update
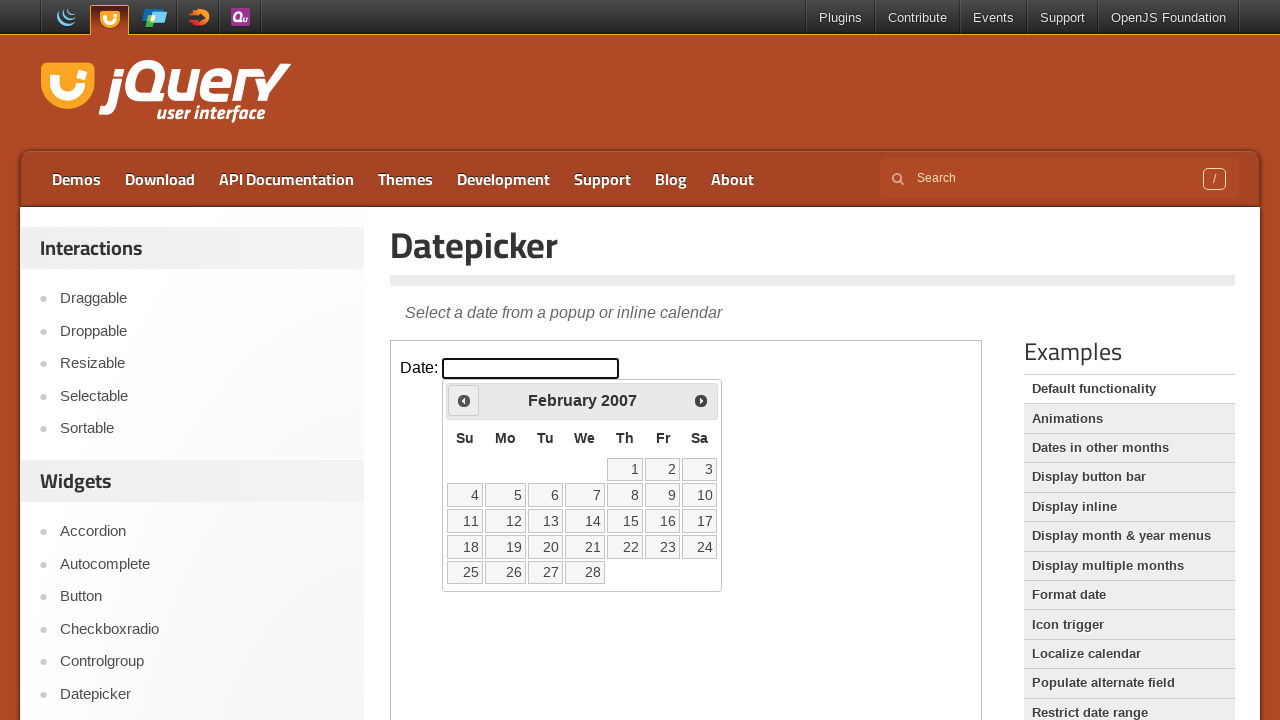

Clicked previous month button (currently showing February 2007) at (464, 400) on iframe >> nth=0 >> internal:control=enter-frame >> span.ui-icon-circle-triangle-
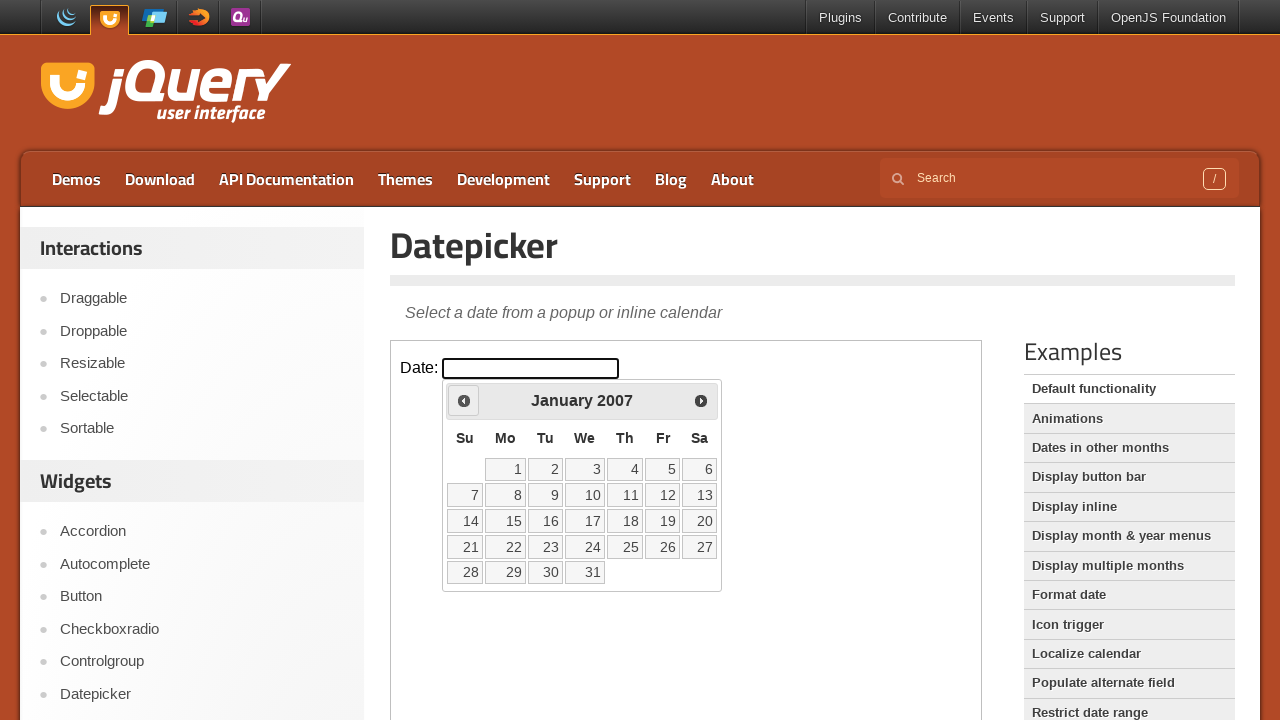

Waited for calendar to update
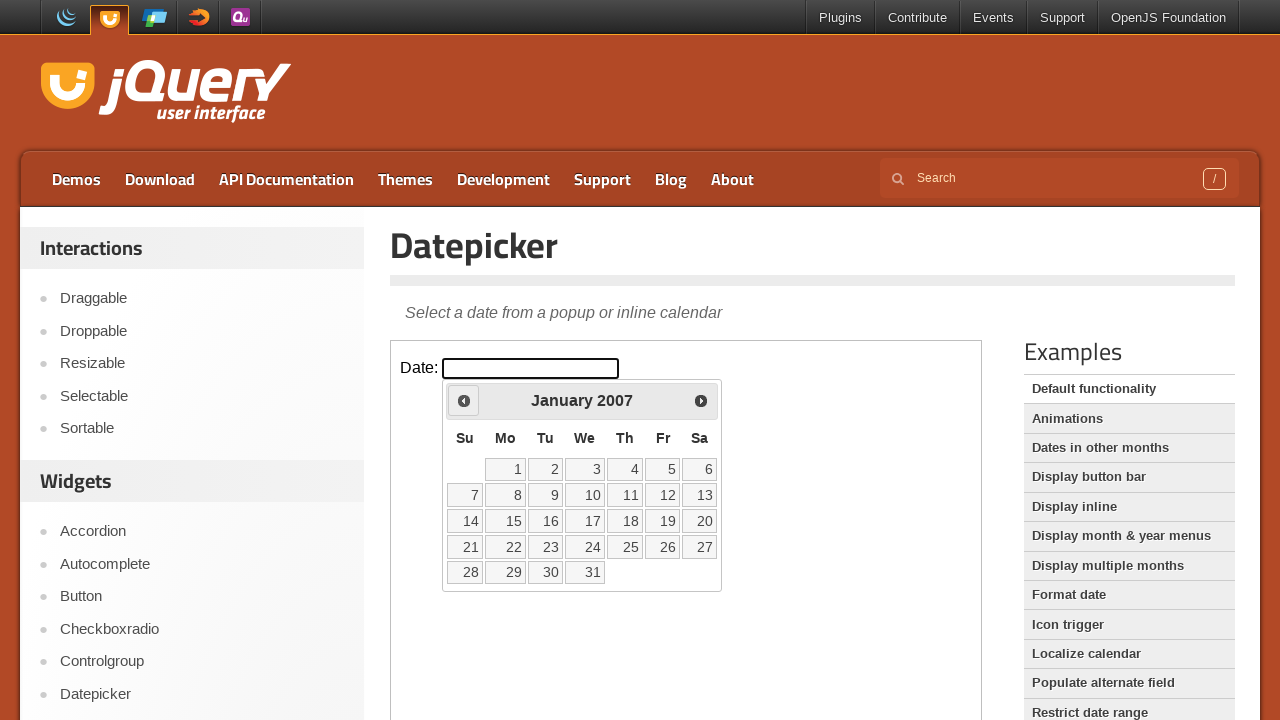

Clicked previous month button (currently showing January 2007) at (464, 400) on iframe >> nth=0 >> internal:control=enter-frame >> span.ui-icon-circle-triangle-
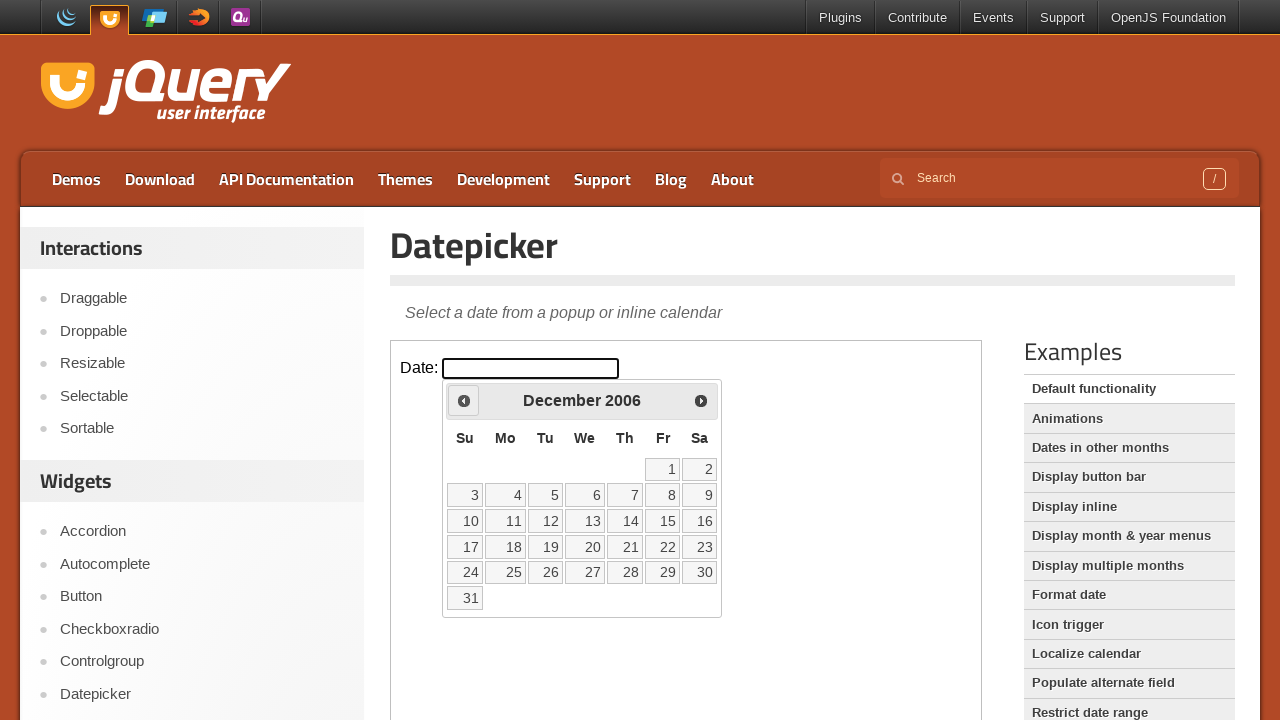

Waited for calendar to update
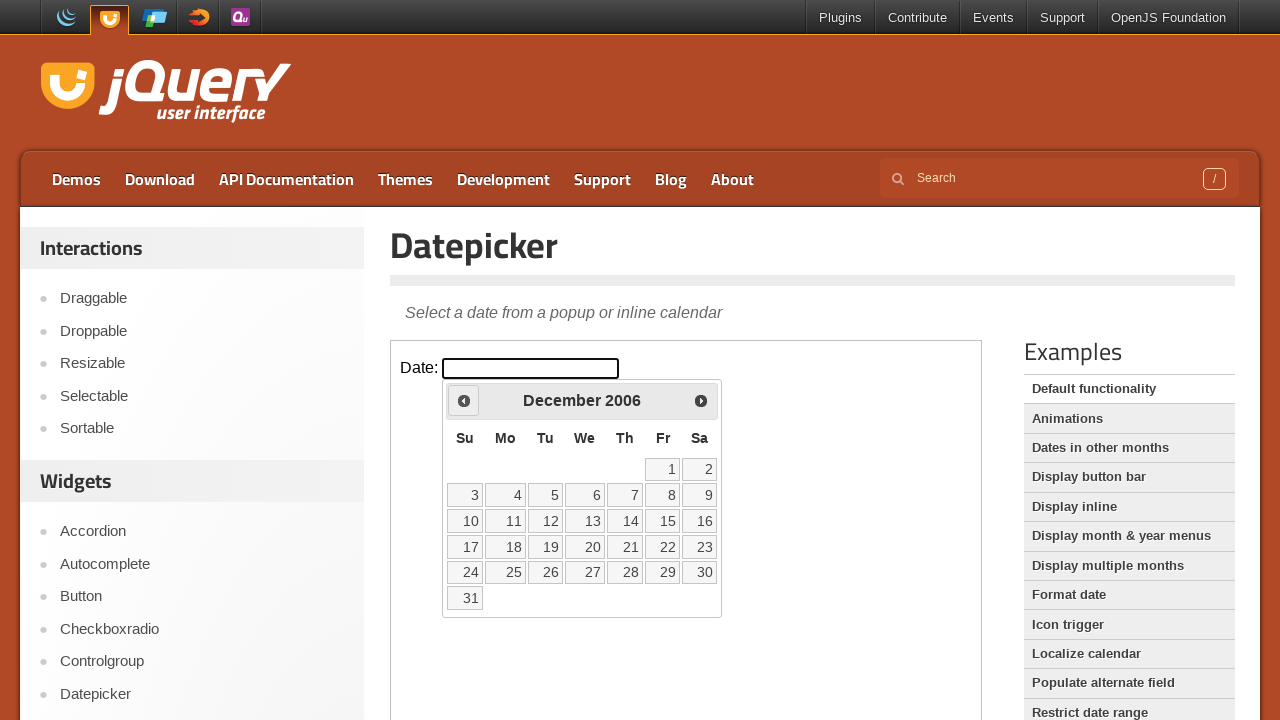

Clicked previous month button (currently showing December 2006) at (464, 400) on iframe >> nth=0 >> internal:control=enter-frame >> span.ui-icon-circle-triangle-
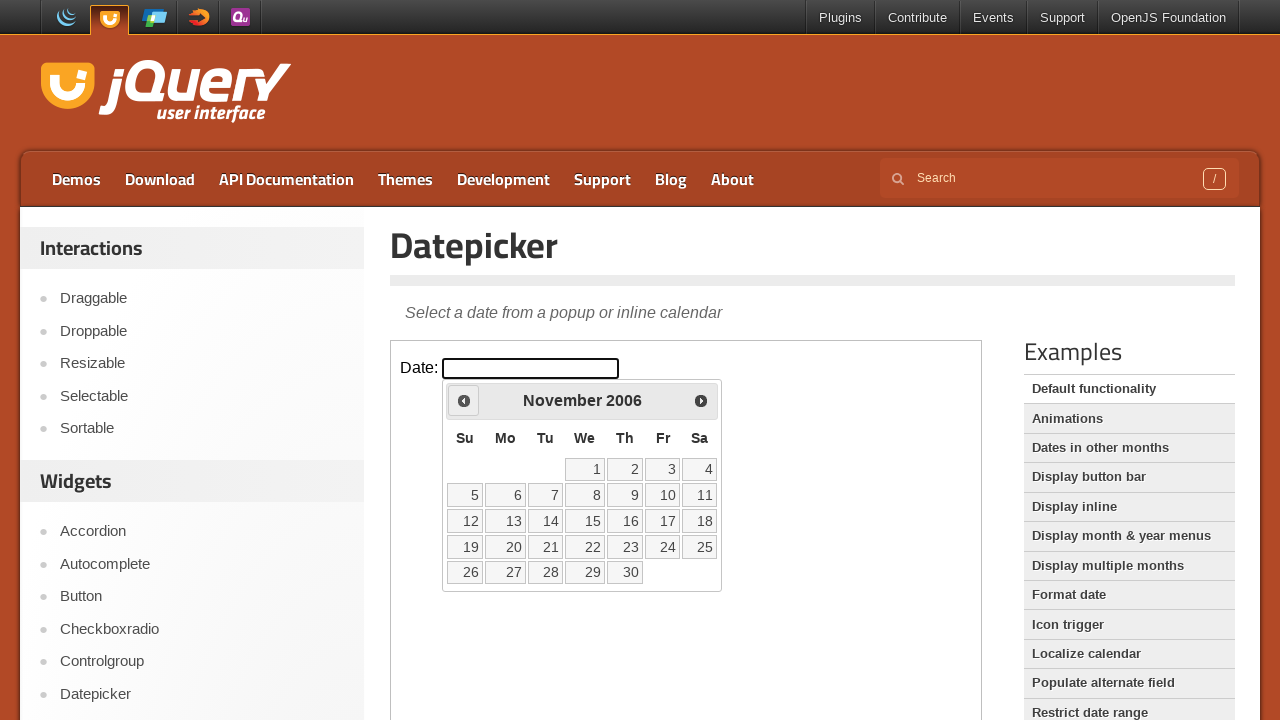

Waited for calendar to update
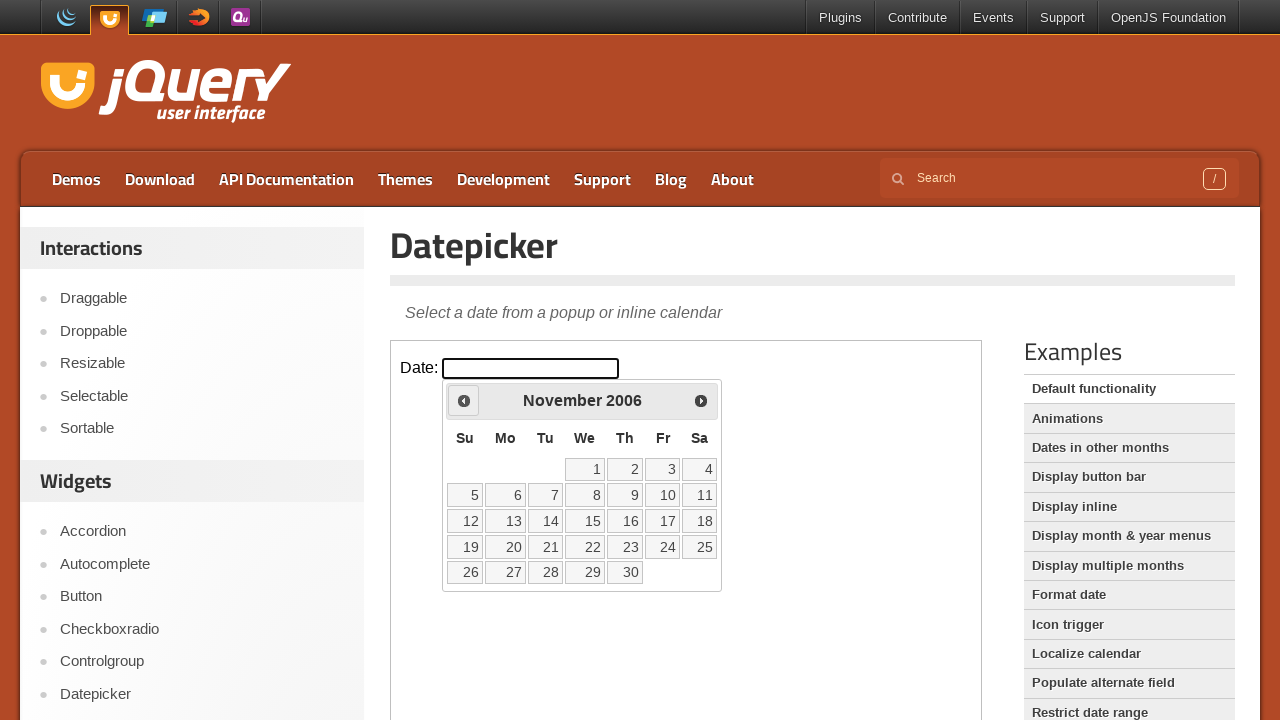

Clicked previous month button (currently showing November 2006) at (464, 400) on iframe >> nth=0 >> internal:control=enter-frame >> span.ui-icon-circle-triangle-
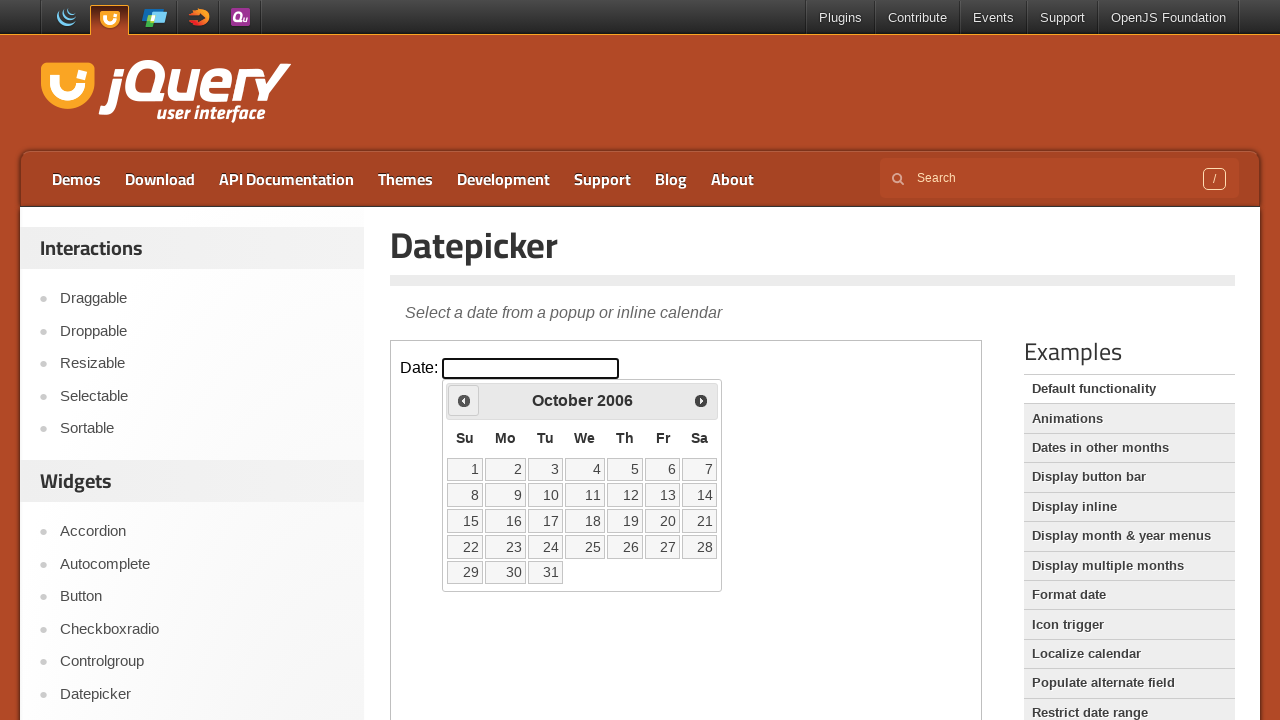

Waited for calendar to update
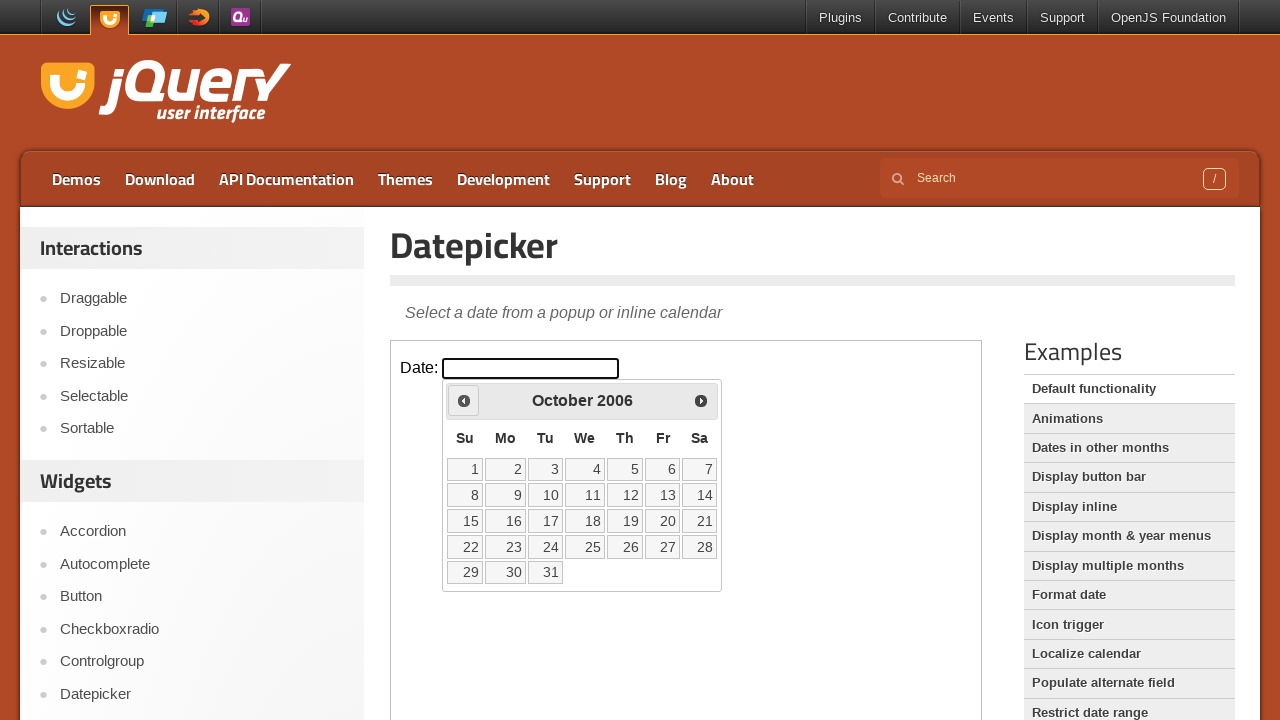

Clicked previous month button (currently showing October 2006) at (464, 400) on iframe >> nth=0 >> internal:control=enter-frame >> span.ui-icon-circle-triangle-
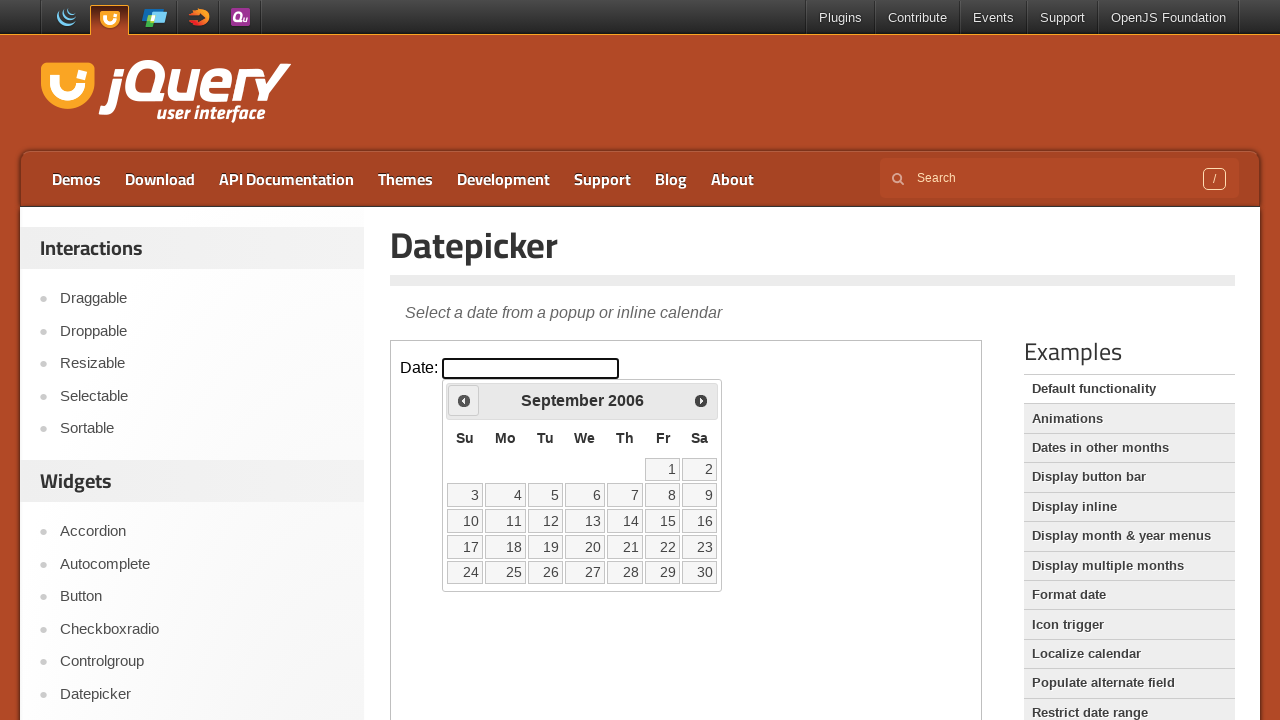

Waited for calendar to update
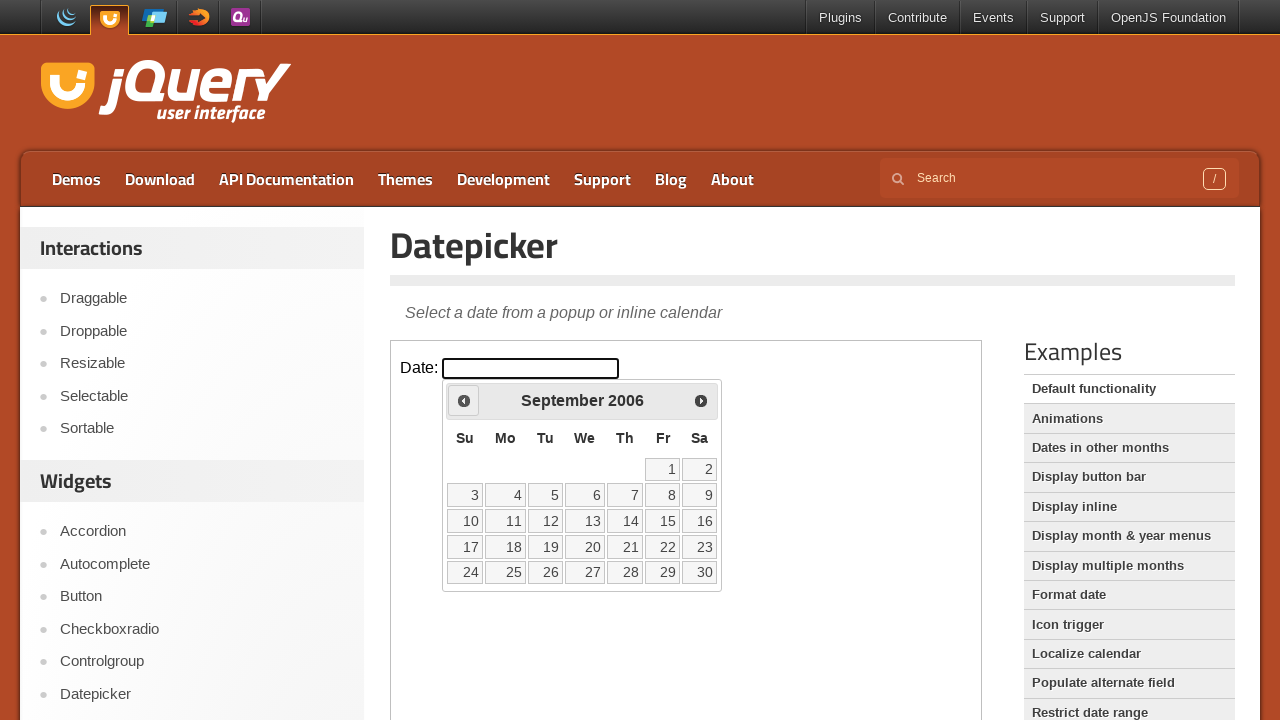

Clicked previous month button (currently showing September 2006) at (464, 400) on iframe >> nth=0 >> internal:control=enter-frame >> span.ui-icon-circle-triangle-
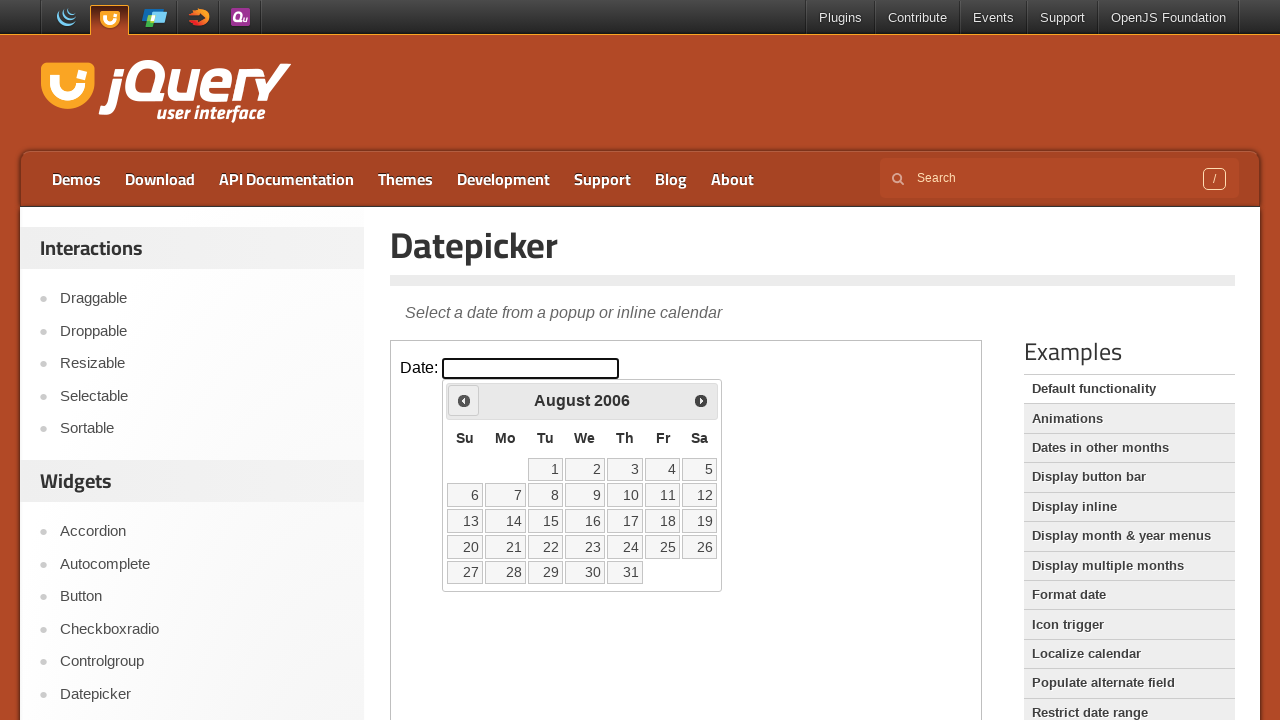

Waited for calendar to update
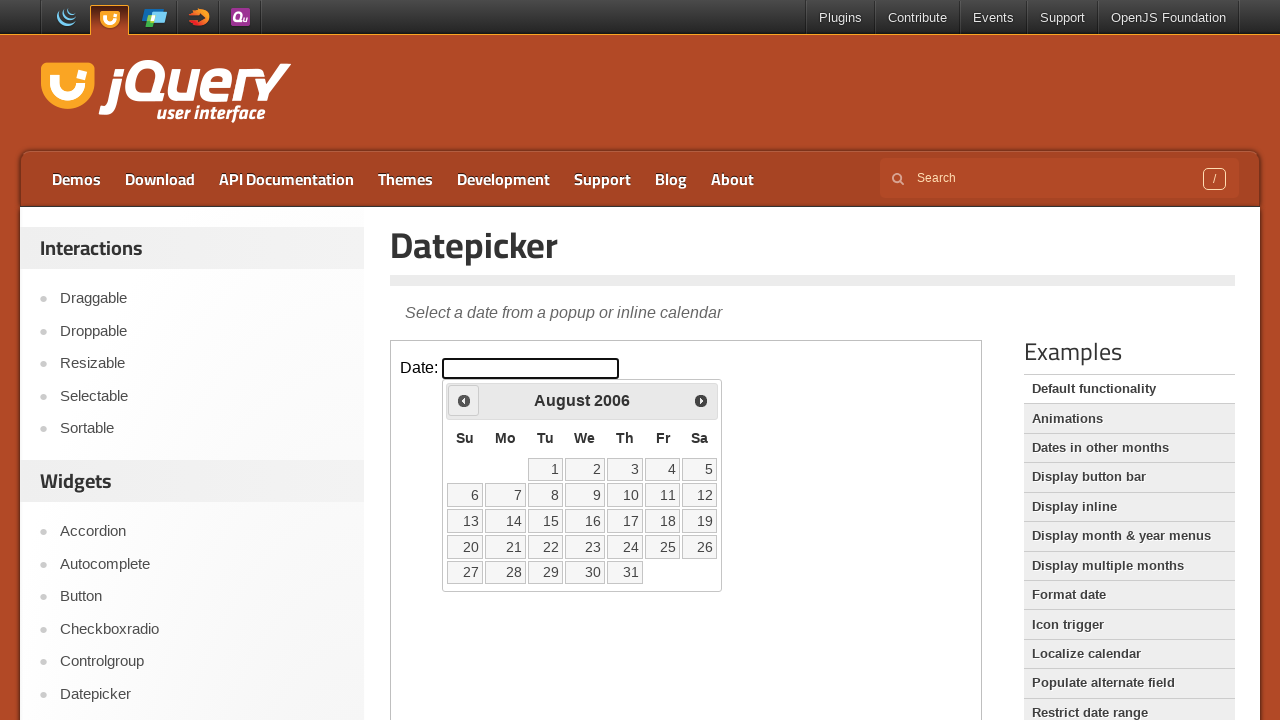

Clicked previous month button (currently showing August 2006) at (464, 400) on iframe >> nth=0 >> internal:control=enter-frame >> span.ui-icon-circle-triangle-
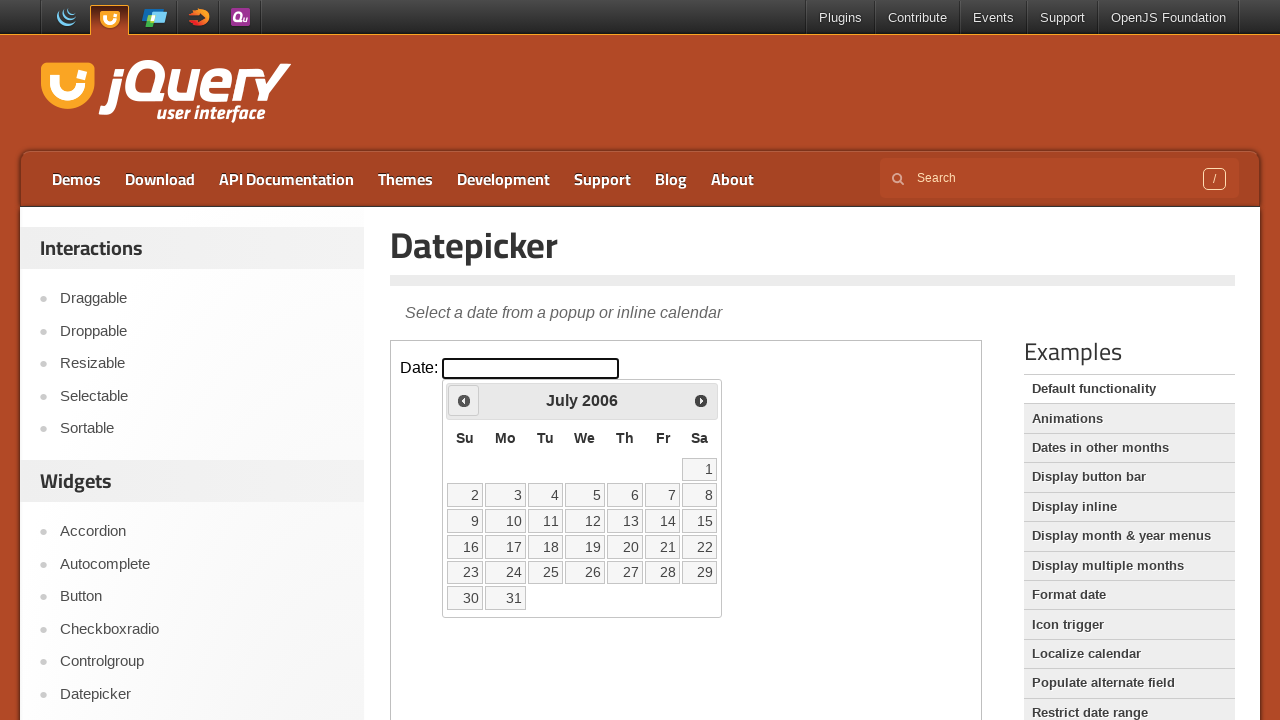

Waited for calendar to update
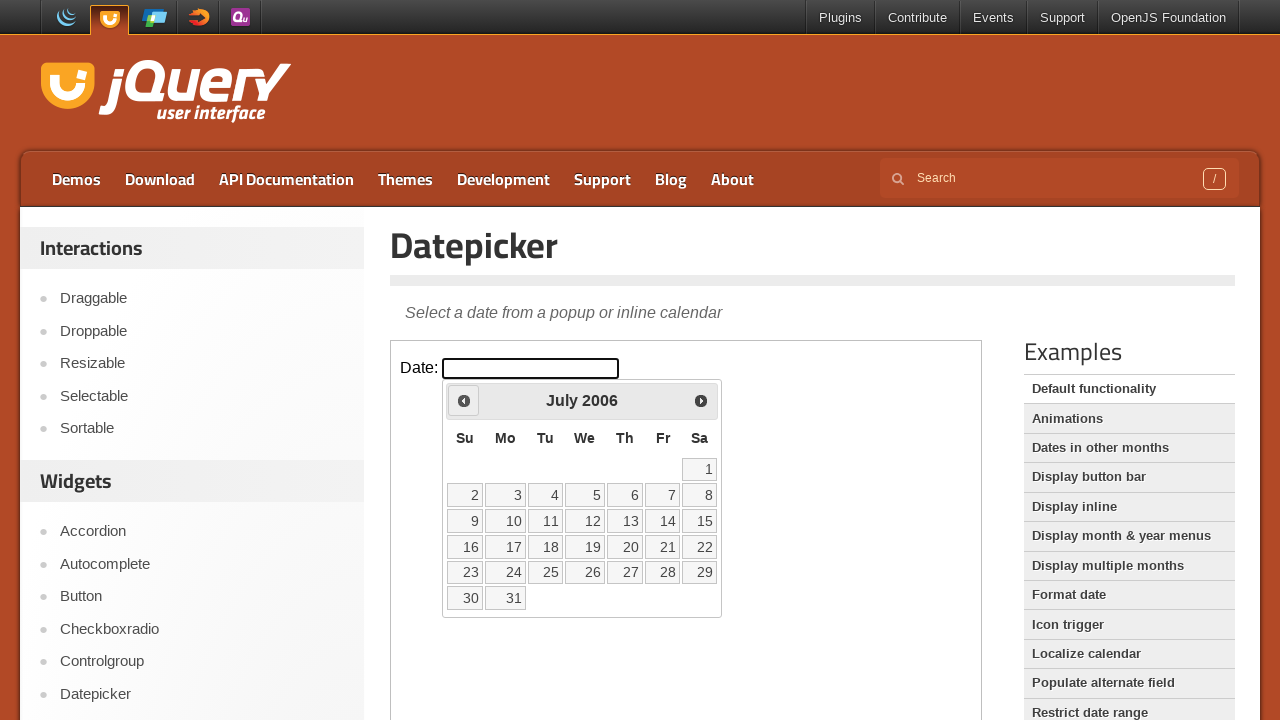

Clicked previous month button (currently showing July 2006) at (464, 400) on iframe >> nth=0 >> internal:control=enter-frame >> span.ui-icon-circle-triangle-
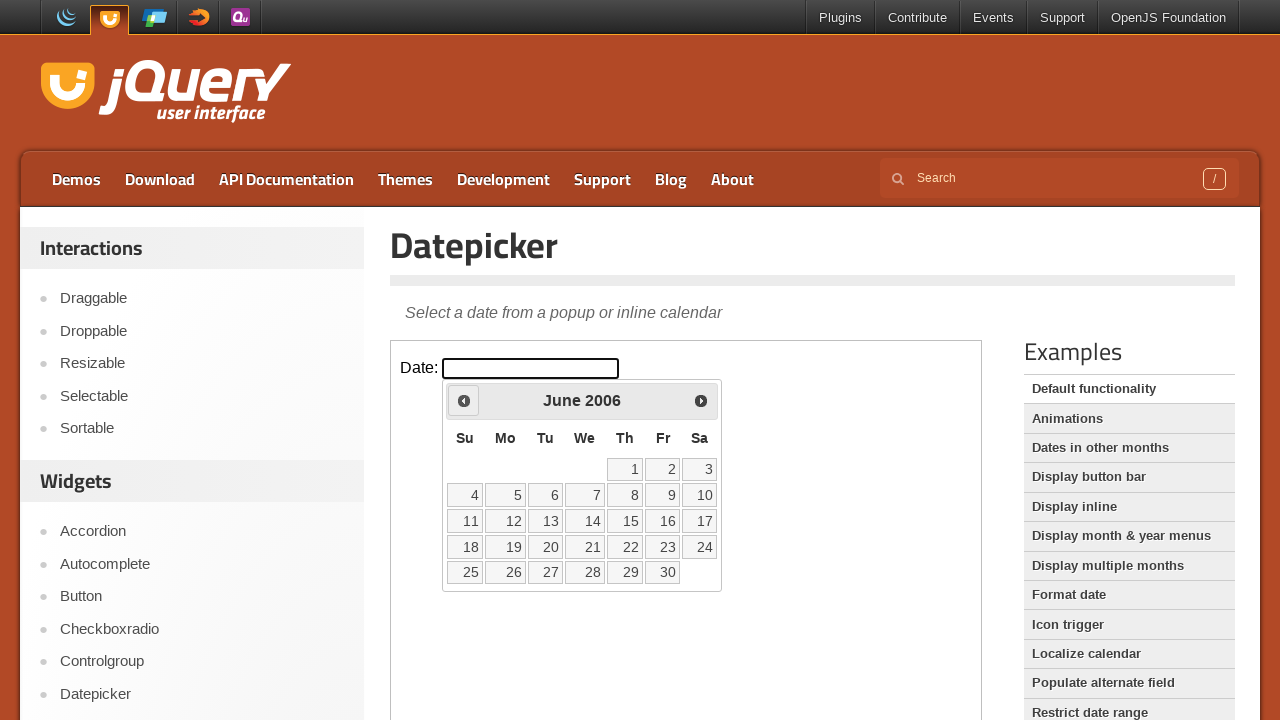

Waited for calendar to update
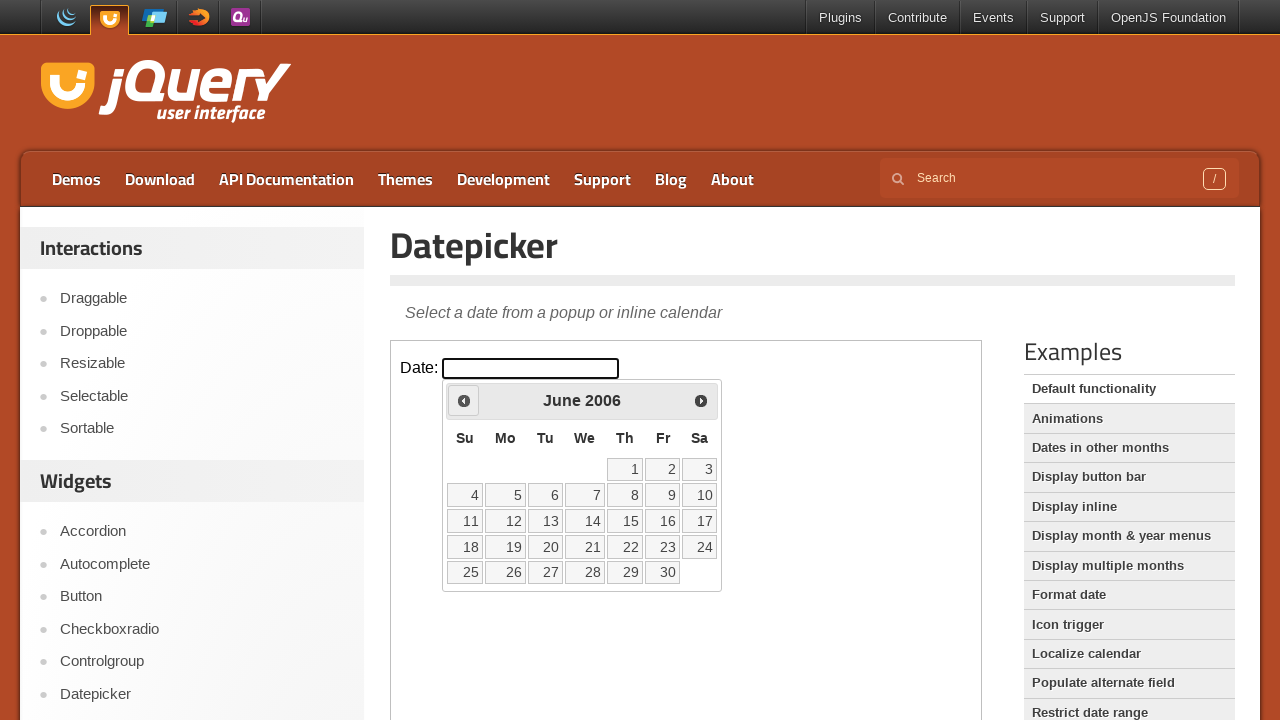

Clicked previous month button (currently showing June 2006) at (464, 400) on iframe >> nth=0 >> internal:control=enter-frame >> span.ui-icon-circle-triangle-
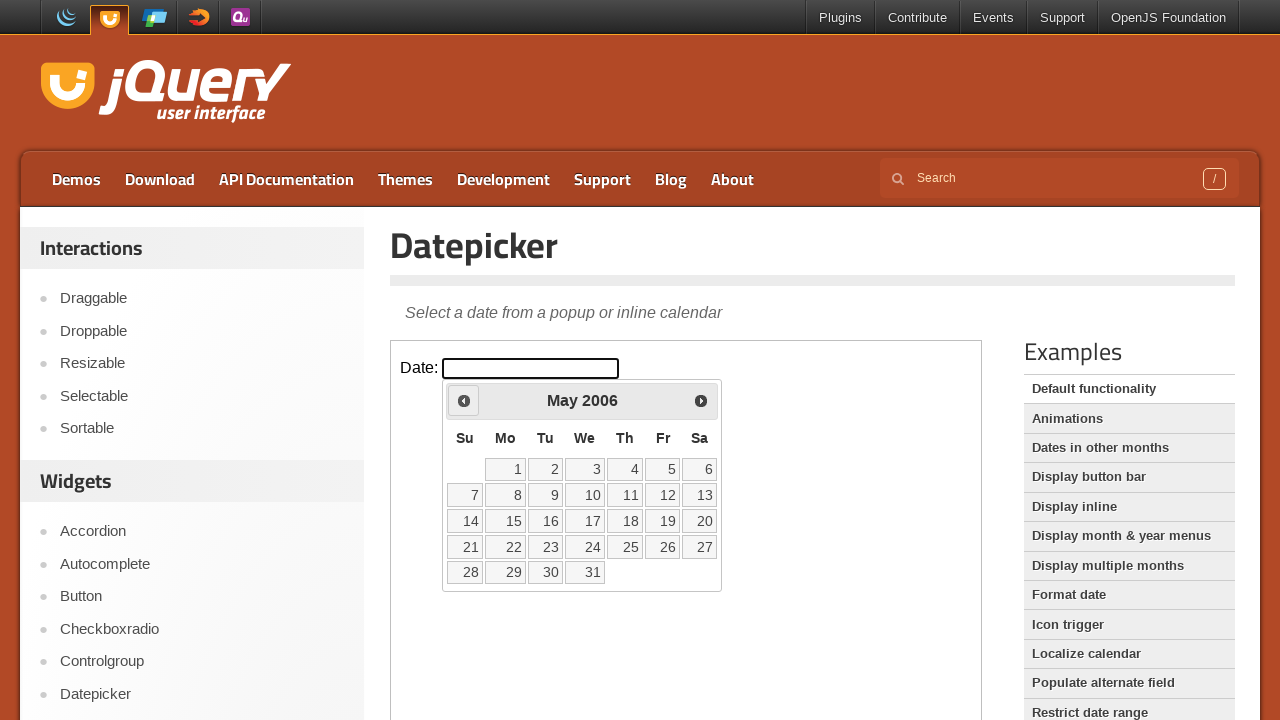

Waited for calendar to update
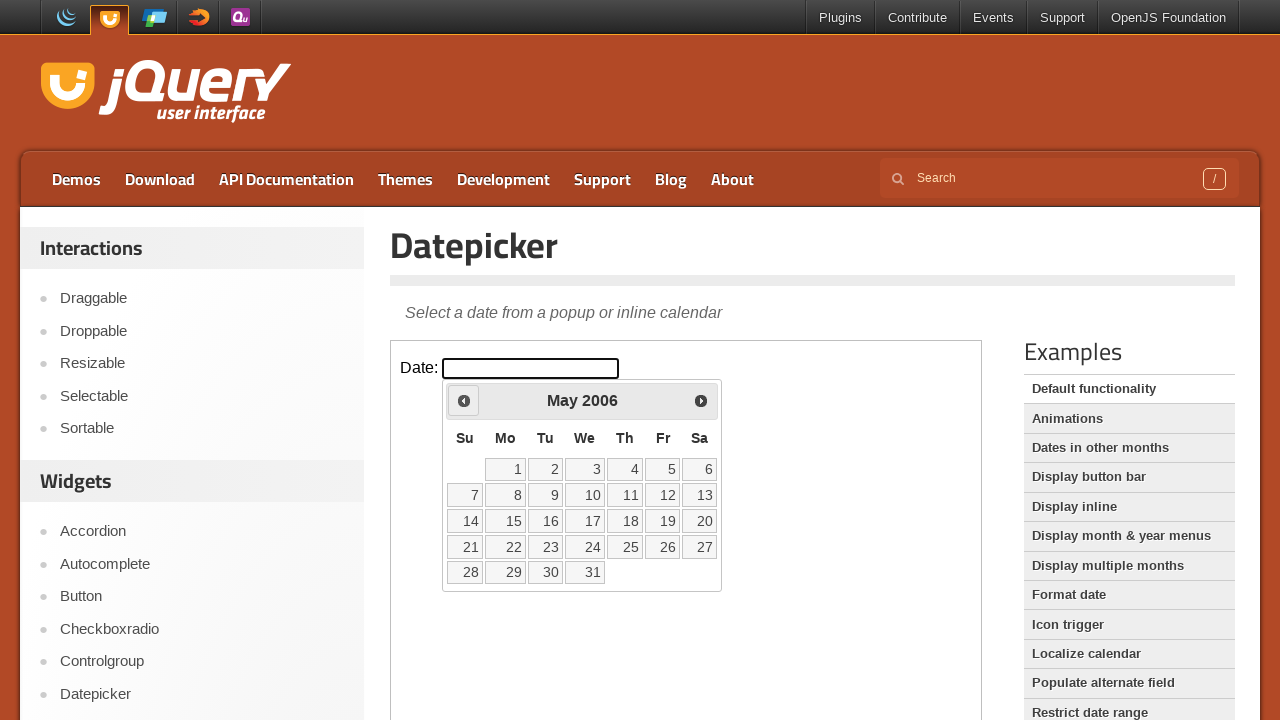

Clicked previous month button (currently showing May 2006) at (464, 400) on iframe >> nth=0 >> internal:control=enter-frame >> span.ui-icon-circle-triangle-
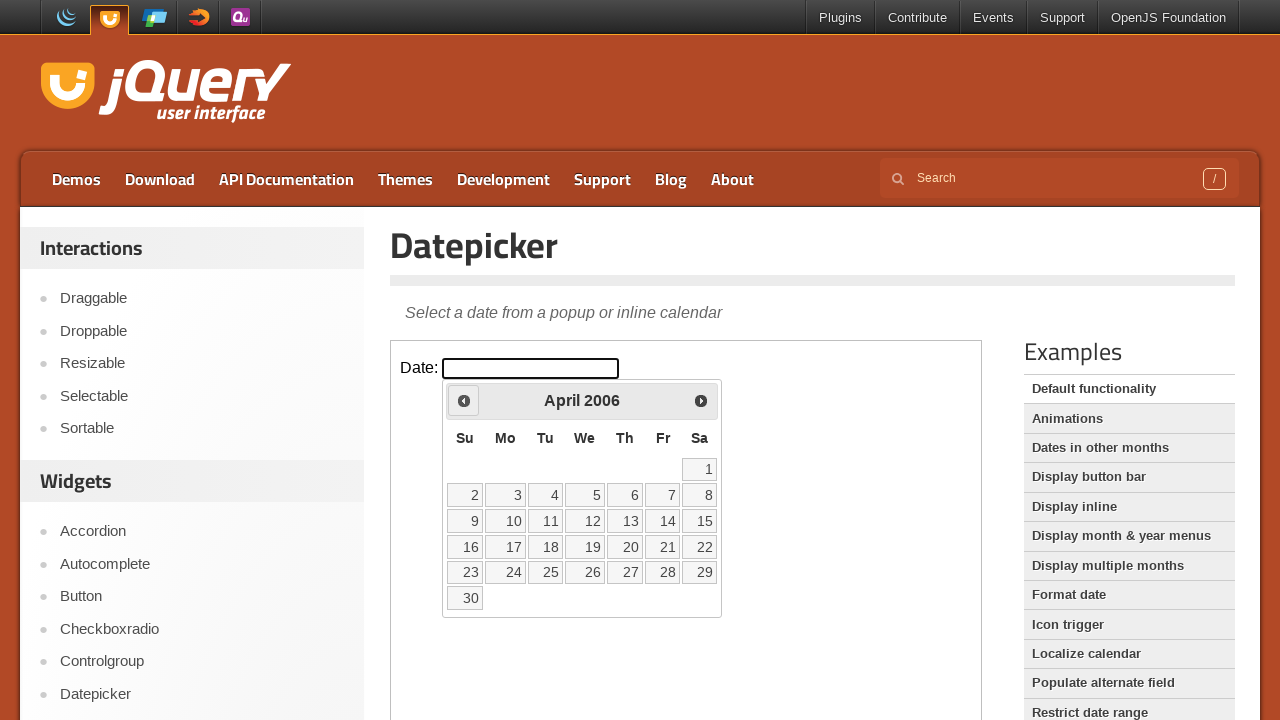

Waited for calendar to update
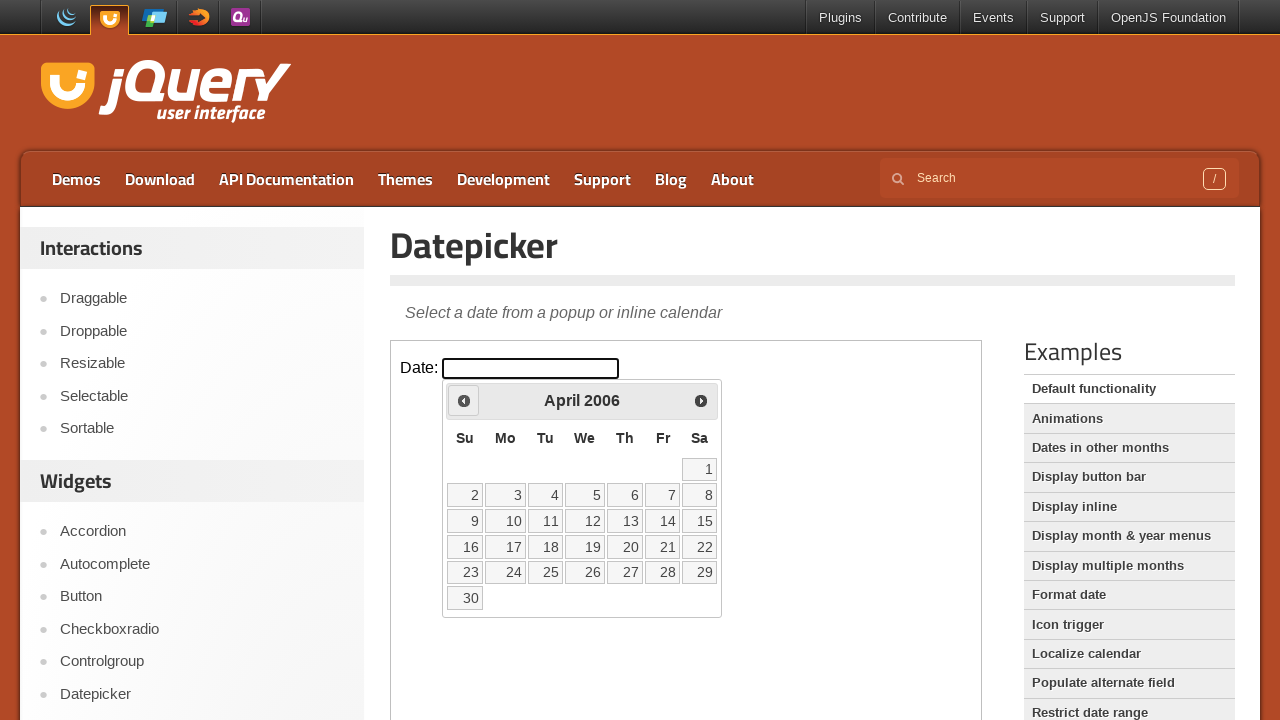

Clicked previous month button (currently showing April 2006) at (464, 400) on iframe >> nth=0 >> internal:control=enter-frame >> span.ui-icon-circle-triangle-
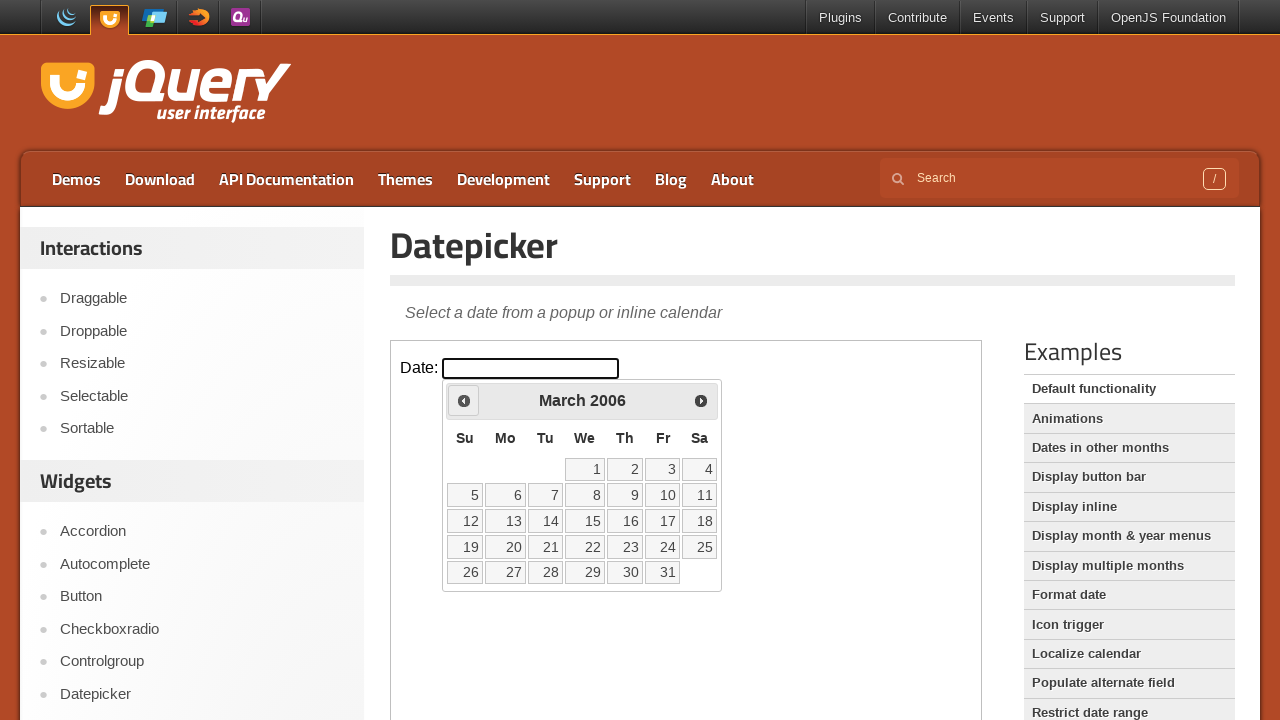

Waited for calendar to update
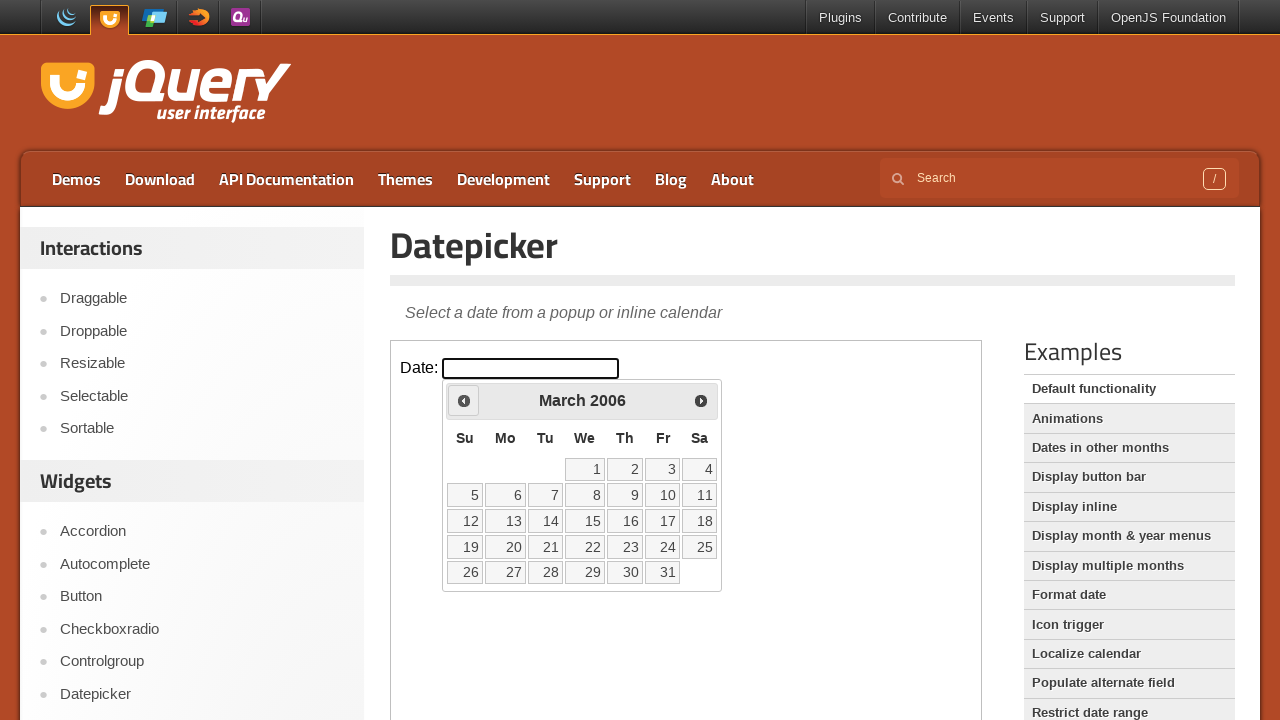

Clicked previous month button (currently showing March 2006) at (464, 400) on iframe >> nth=0 >> internal:control=enter-frame >> span.ui-icon-circle-triangle-
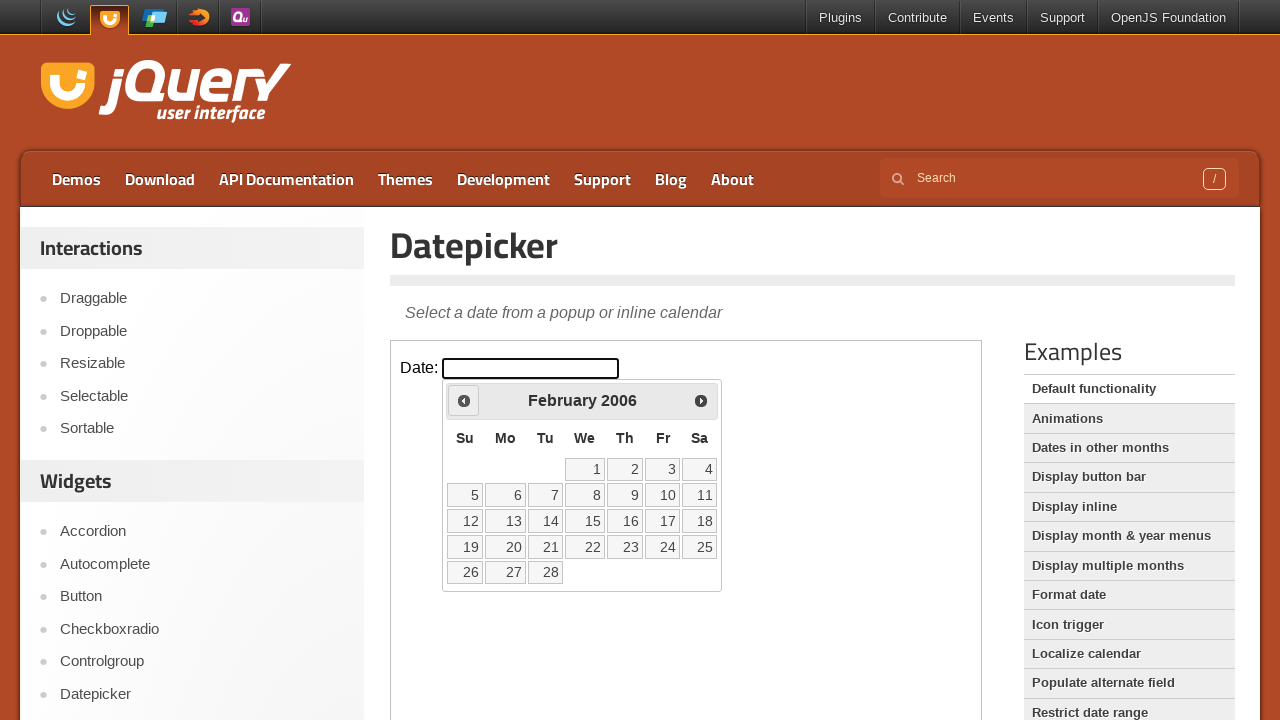

Waited for calendar to update
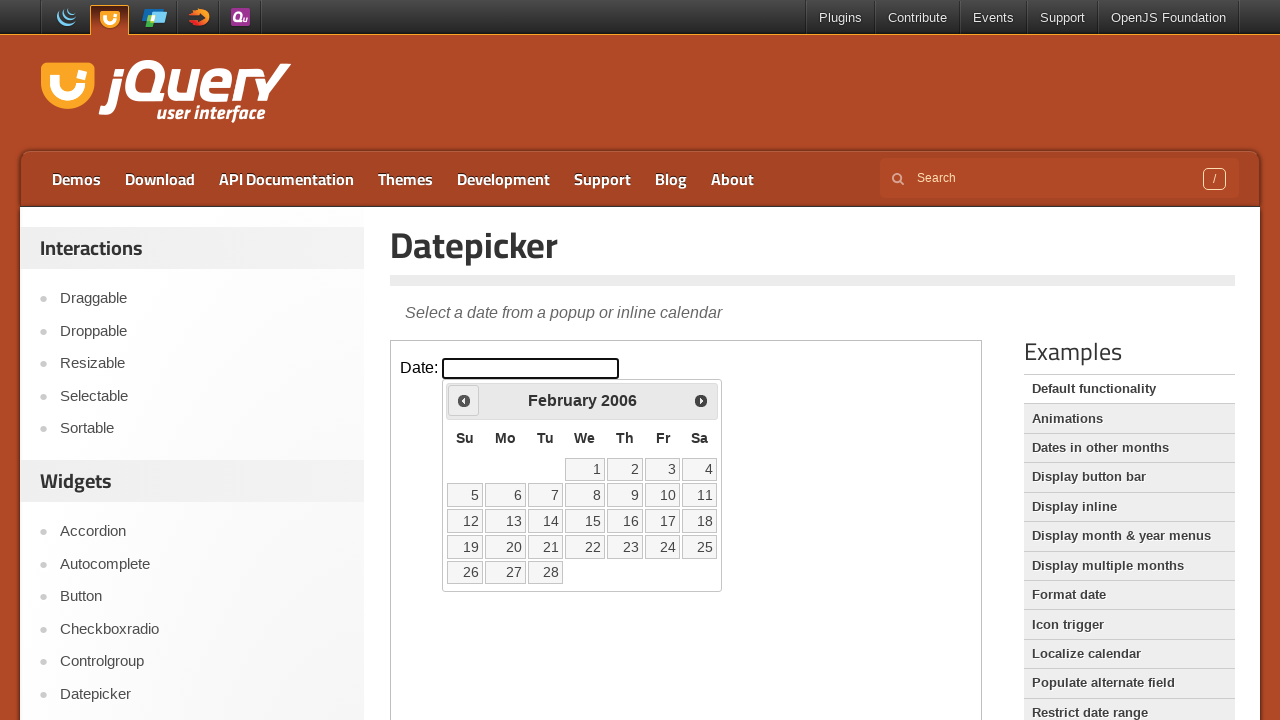

Clicked previous month button (currently showing February 2006) at (464, 400) on iframe >> nth=0 >> internal:control=enter-frame >> span.ui-icon-circle-triangle-
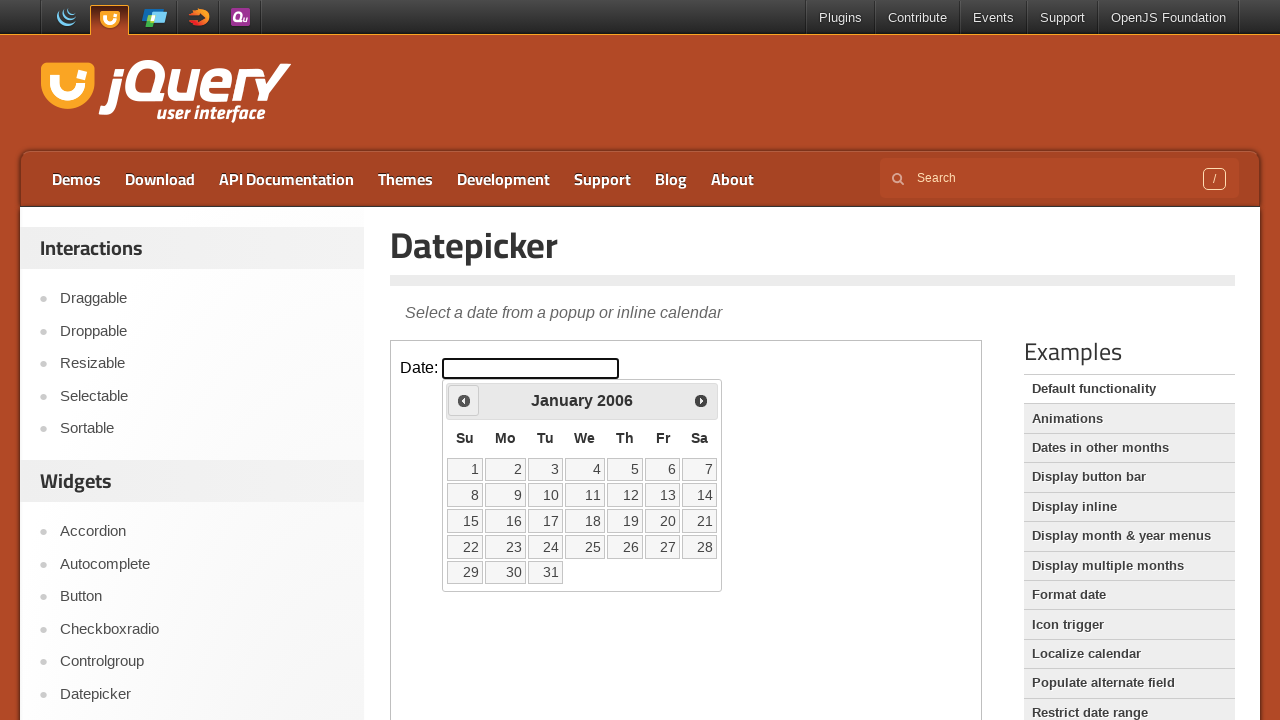

Waited for calendar to update
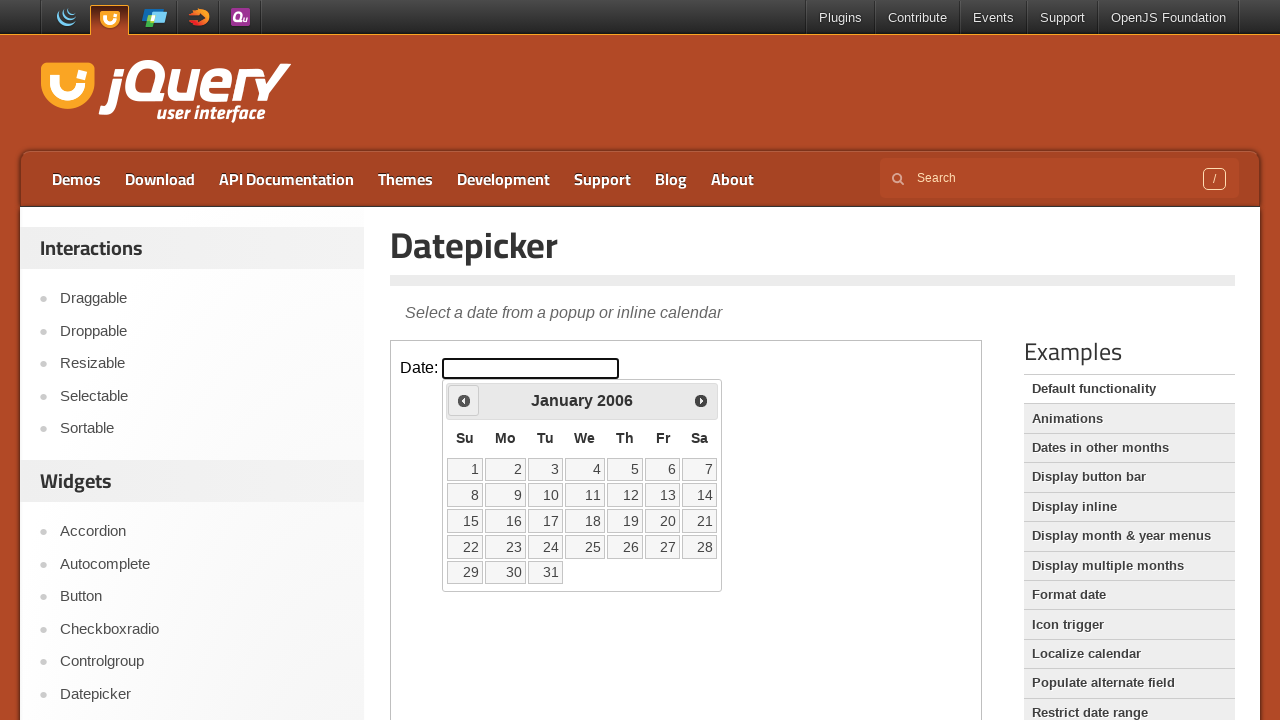

Clicked previous month button (currently showing January 2006) at (464, 400) on iframe >> nth=0 >> internal:control=enter-frame >> span.ui-icon-circle-triangle-
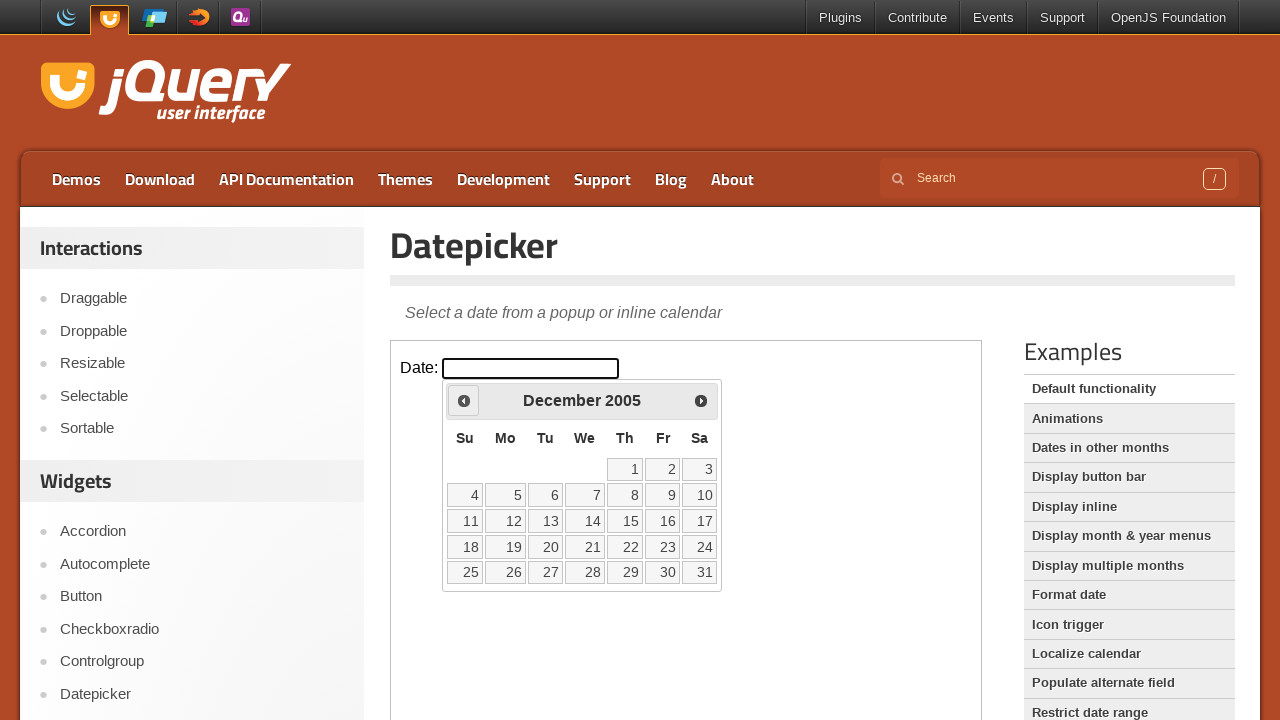

Waited for calendar to update
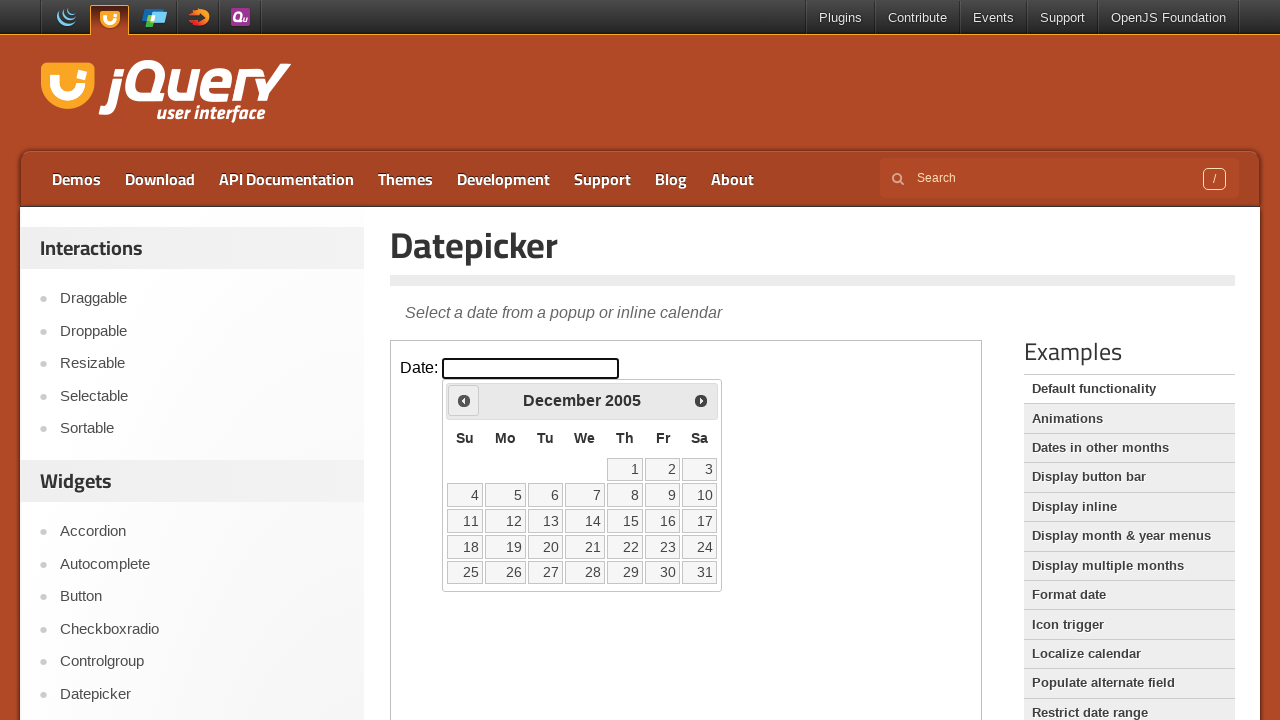

Clicked previous month button (currently showing December 2005) at (464, 400) on iframe >> nth=0 >> internal:control=enter-frame >> span.ui-icon-circle-triangle-
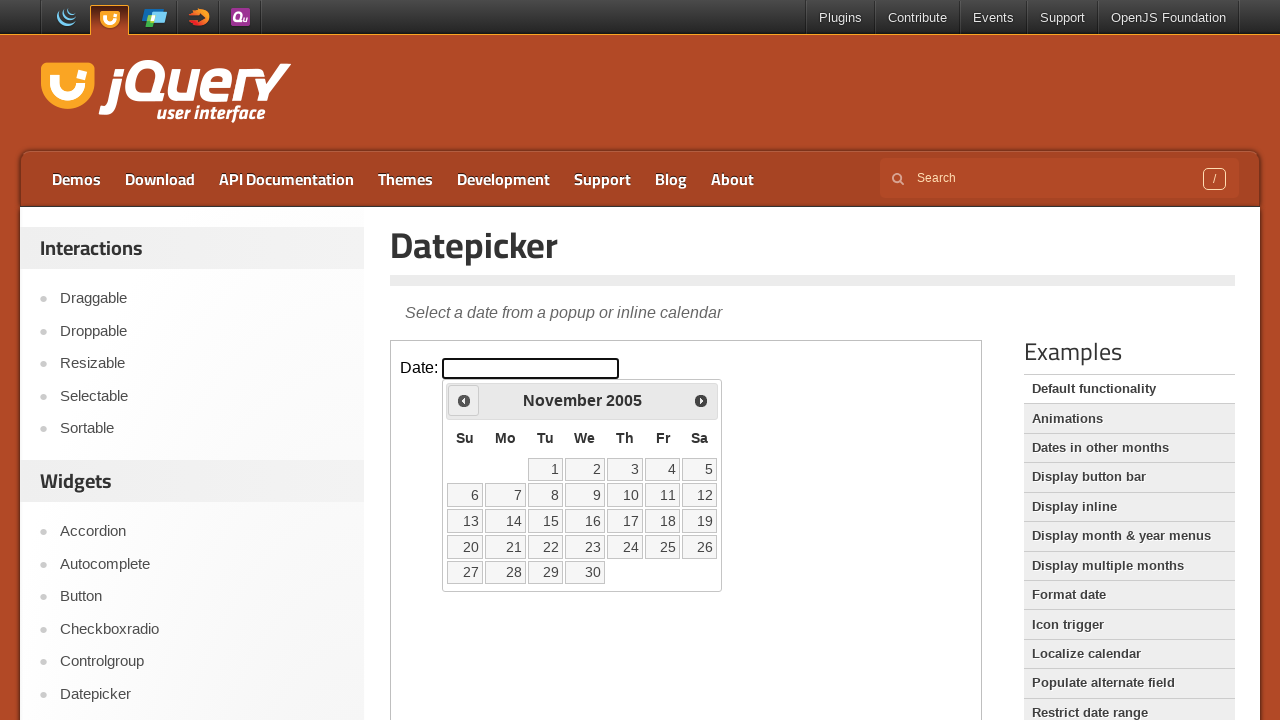

Waited for calendar to update
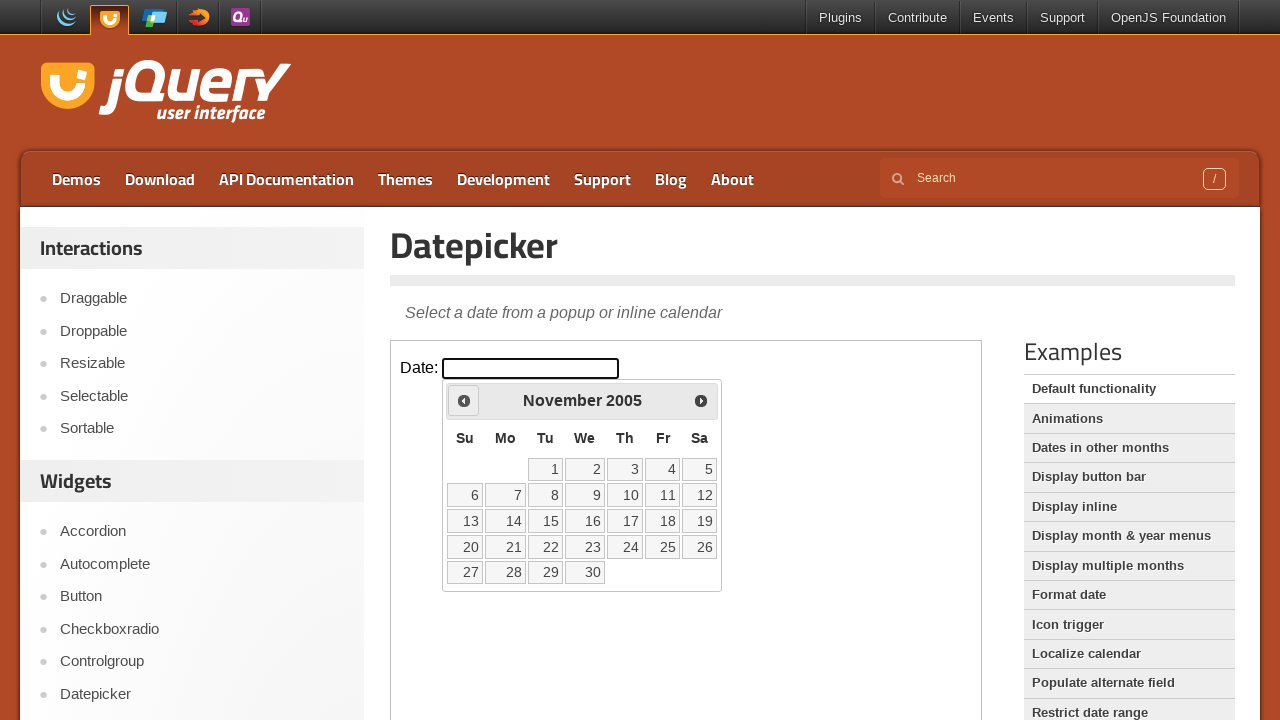

Clicked previous month button (currently showing November 2005) at (464, 400) on iframe >> nth=0 >> internal:control=enter-frame >> span.ui-icon-circle-triangle-
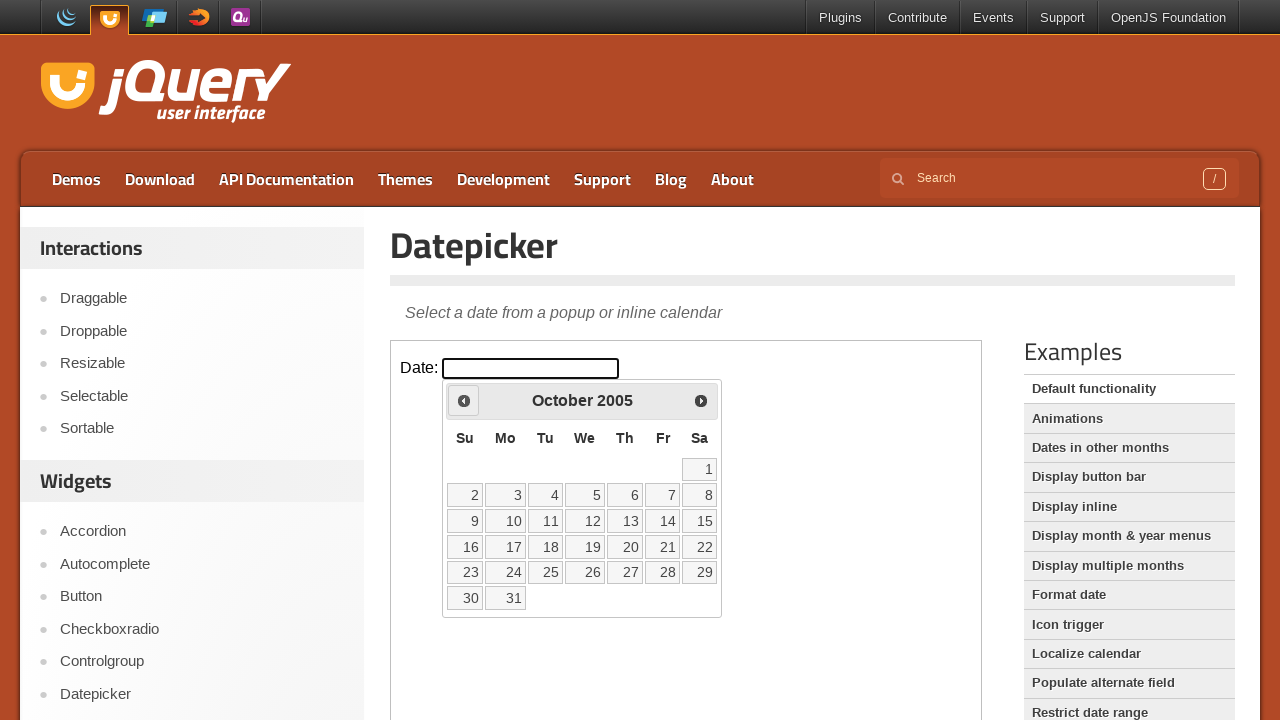

Waited for calendar to update
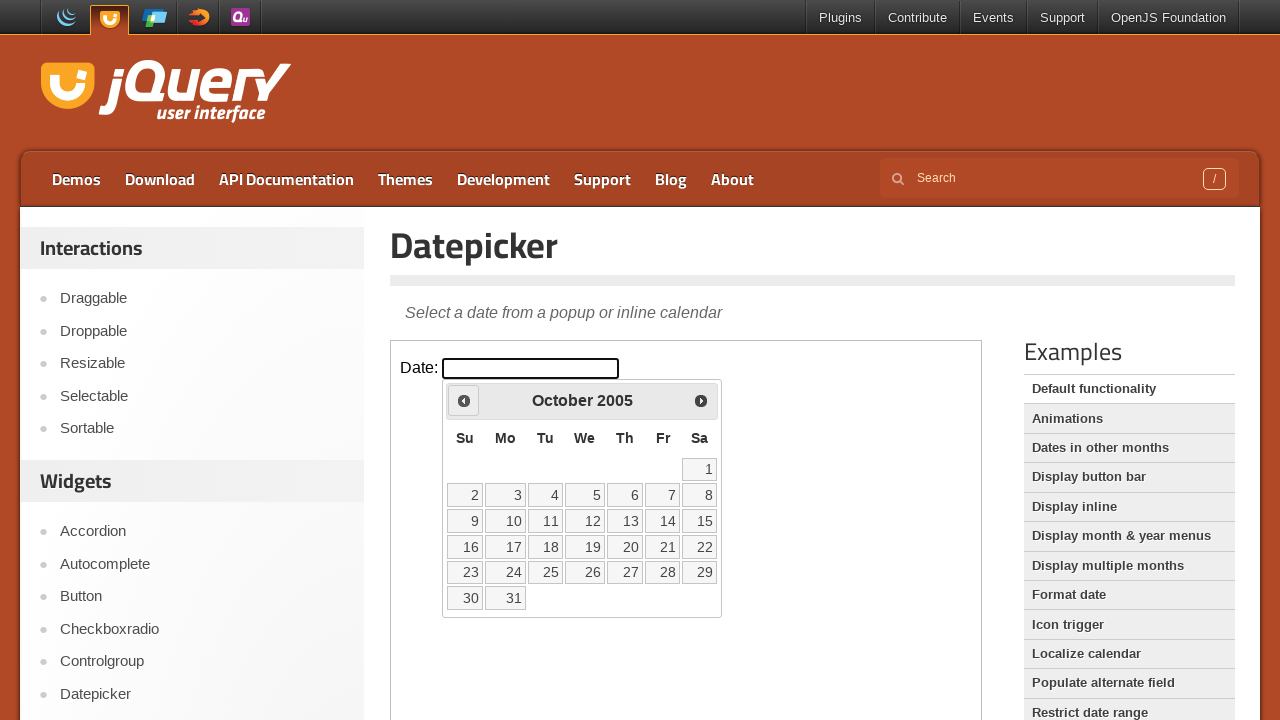

Clicked previous month button (currently showing October 2005) at (464, 400) on iframe >> nth=0 >> internal:control=enter-frame >> span.ui-icon-circle-triangle-
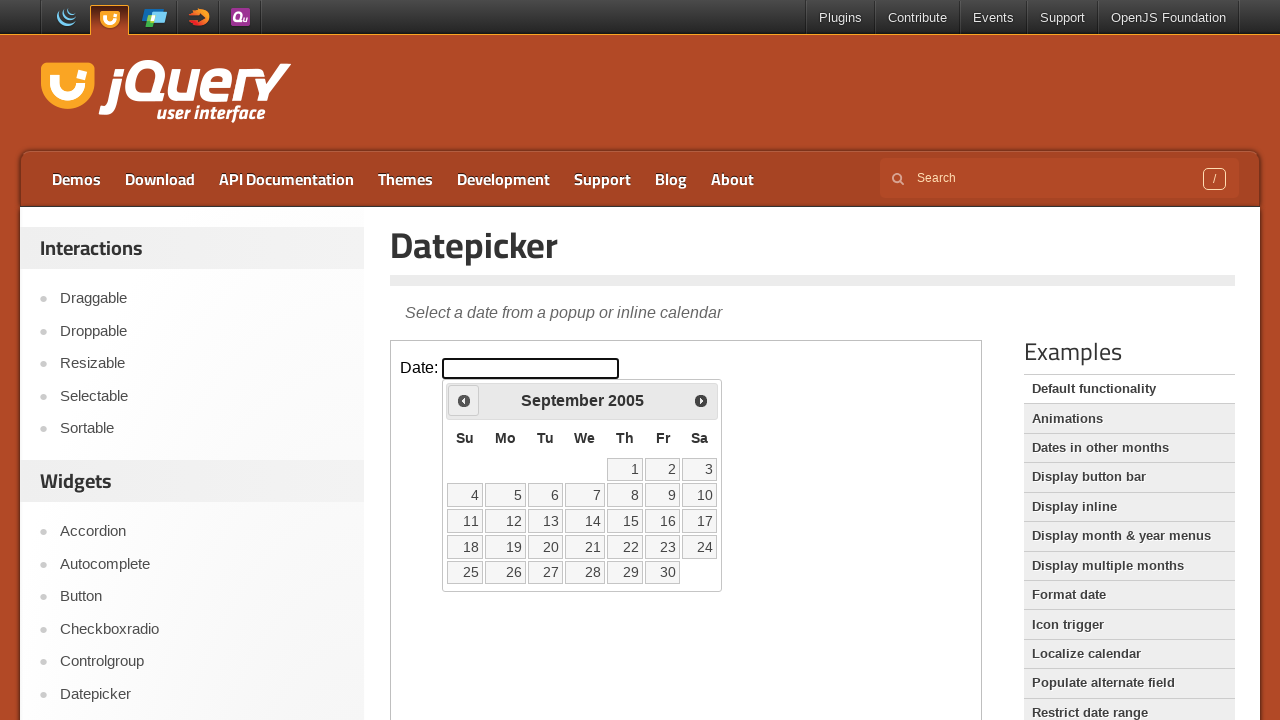

Waited for calendar to update
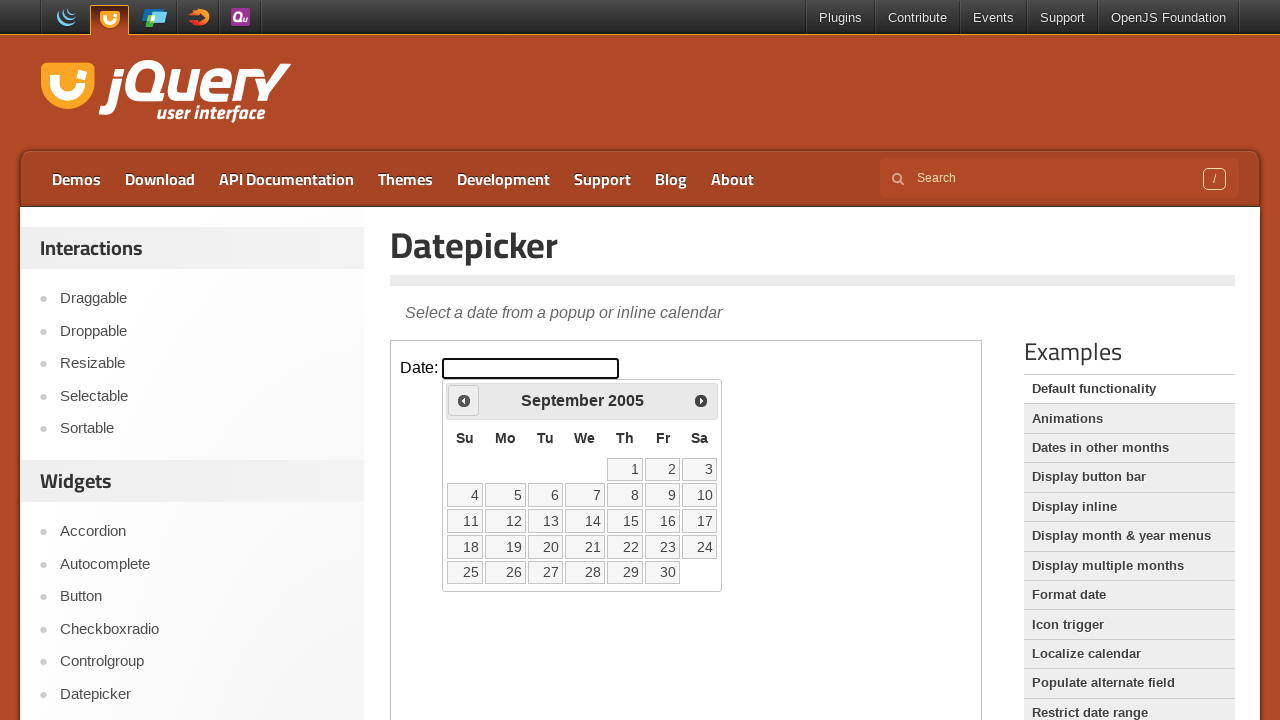

Clicked previous month button (currently showing September 2005) at (464, 400) on iframe >> nth=0 >> internal:control=enter-frame >> span.ui-icon-circle-triangle-
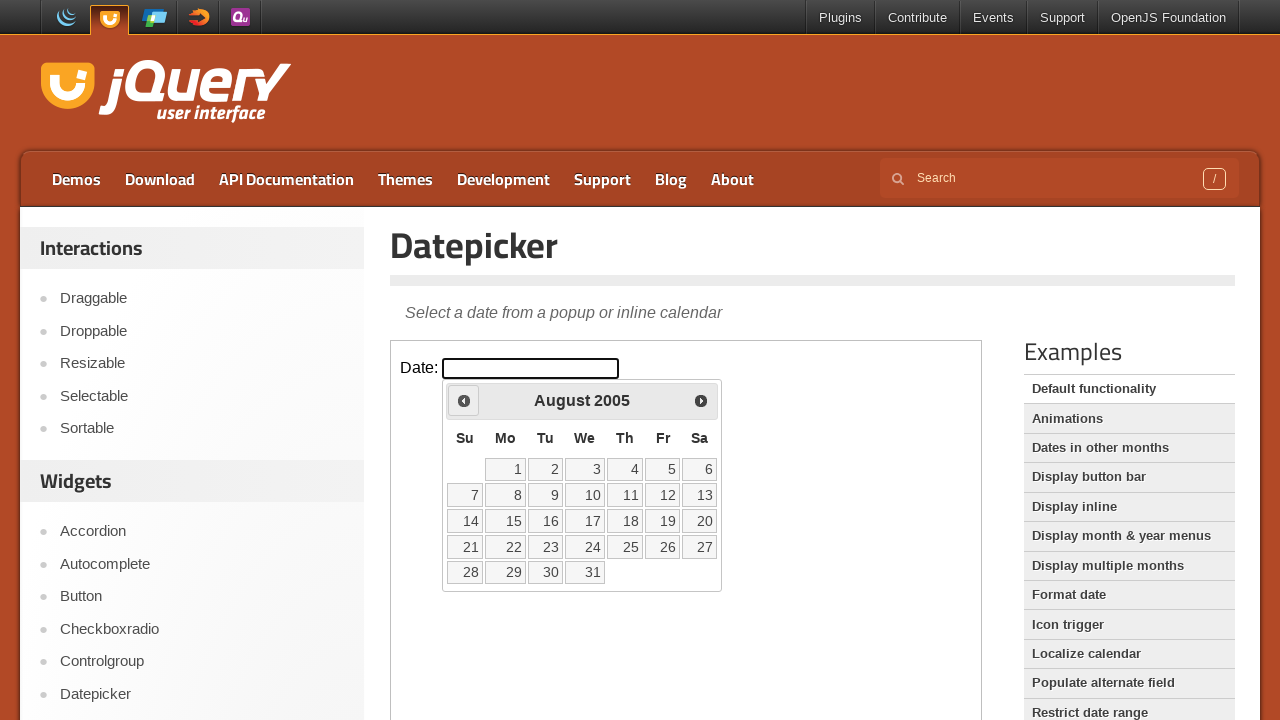

Waited for calendar to update
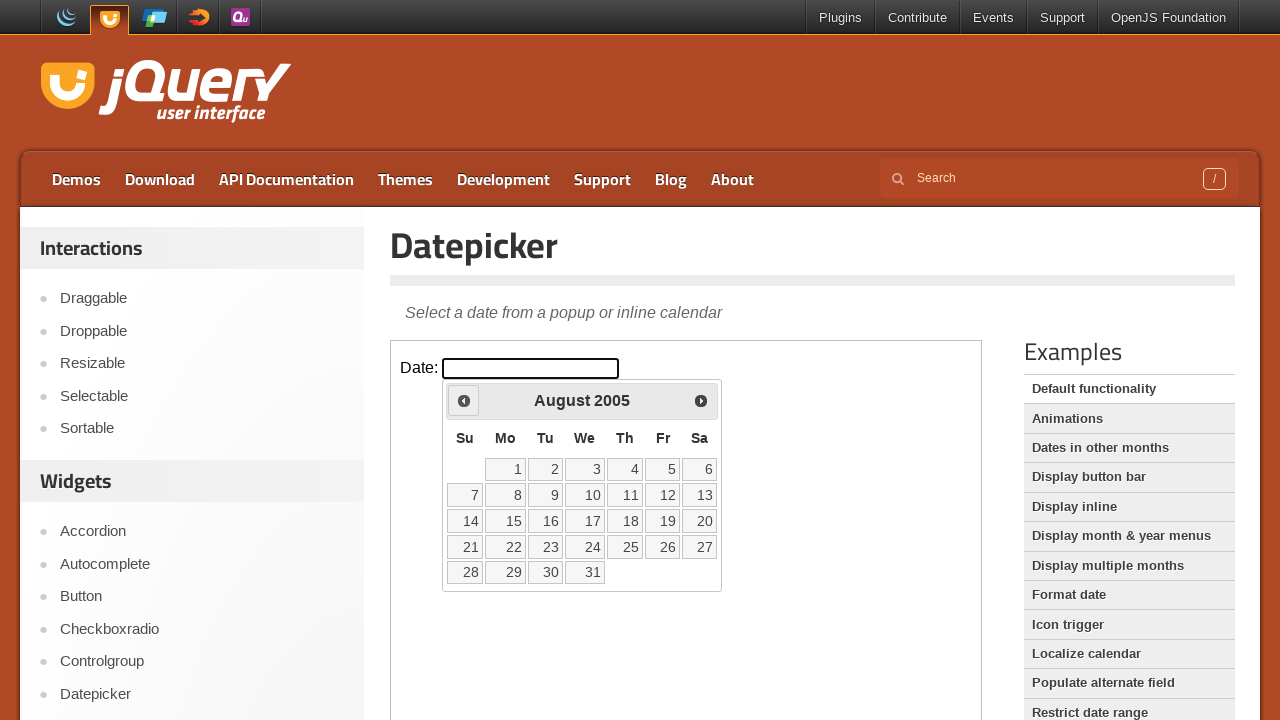

Clicked previous month button (currently showing August 2005) at (464, 400) on iframe >> nth=0 >> internal:control=enter-frame >> span.ui-icon-circle-triangle-
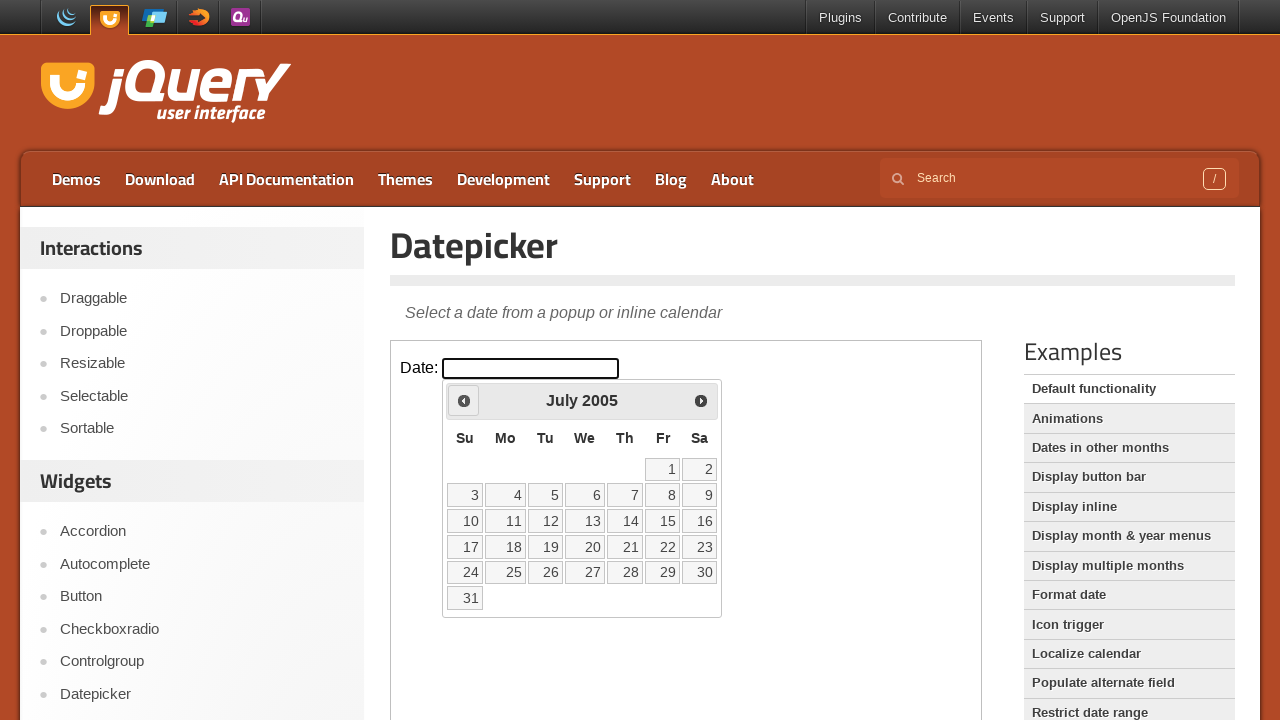

Waited for calendar to update
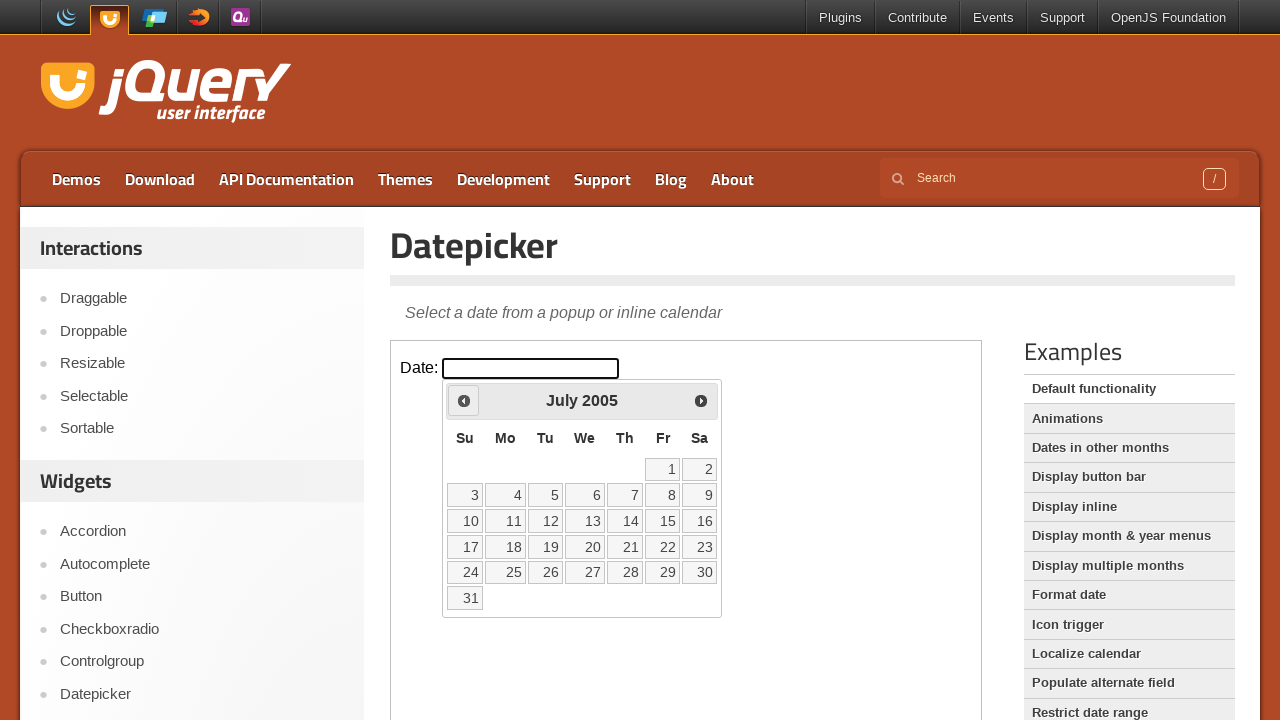

Clicked previous month button (currently showing July 2005) at (464, 400) on iframe >> nth=0 >> internal:control=enter-frame >> span.ui-icon-circle-triangle-
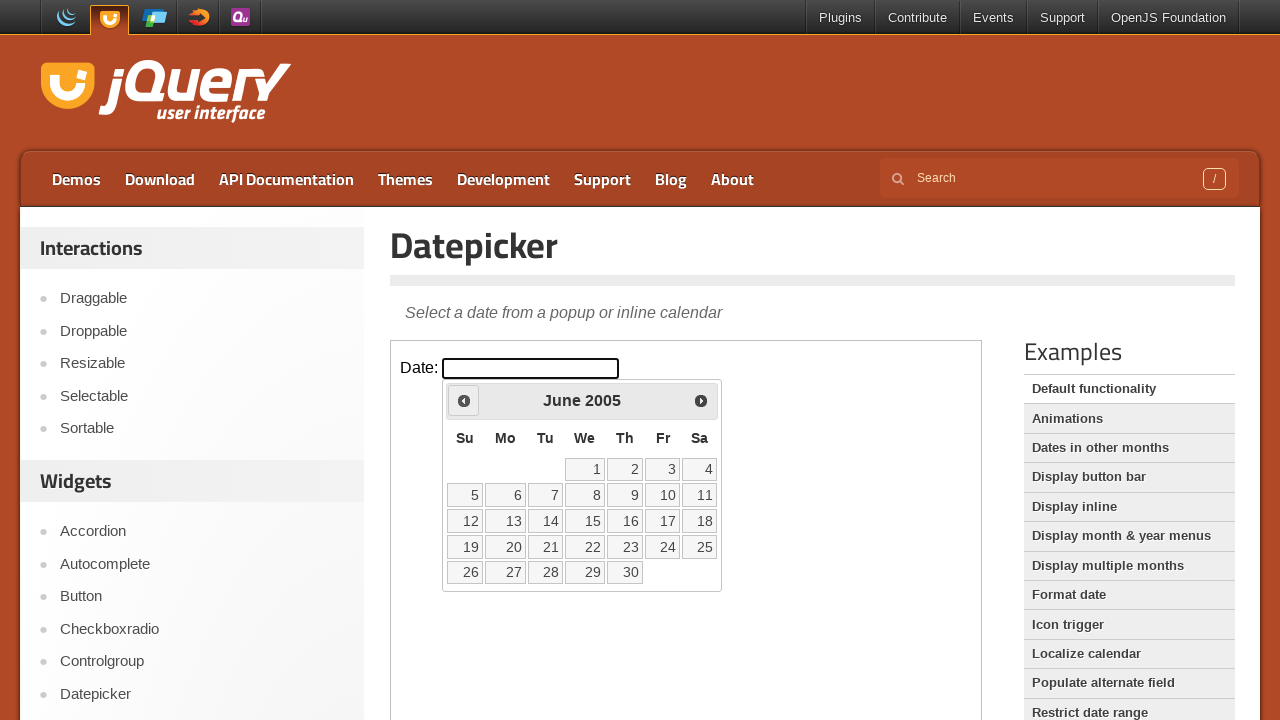

Waited for calendar to update
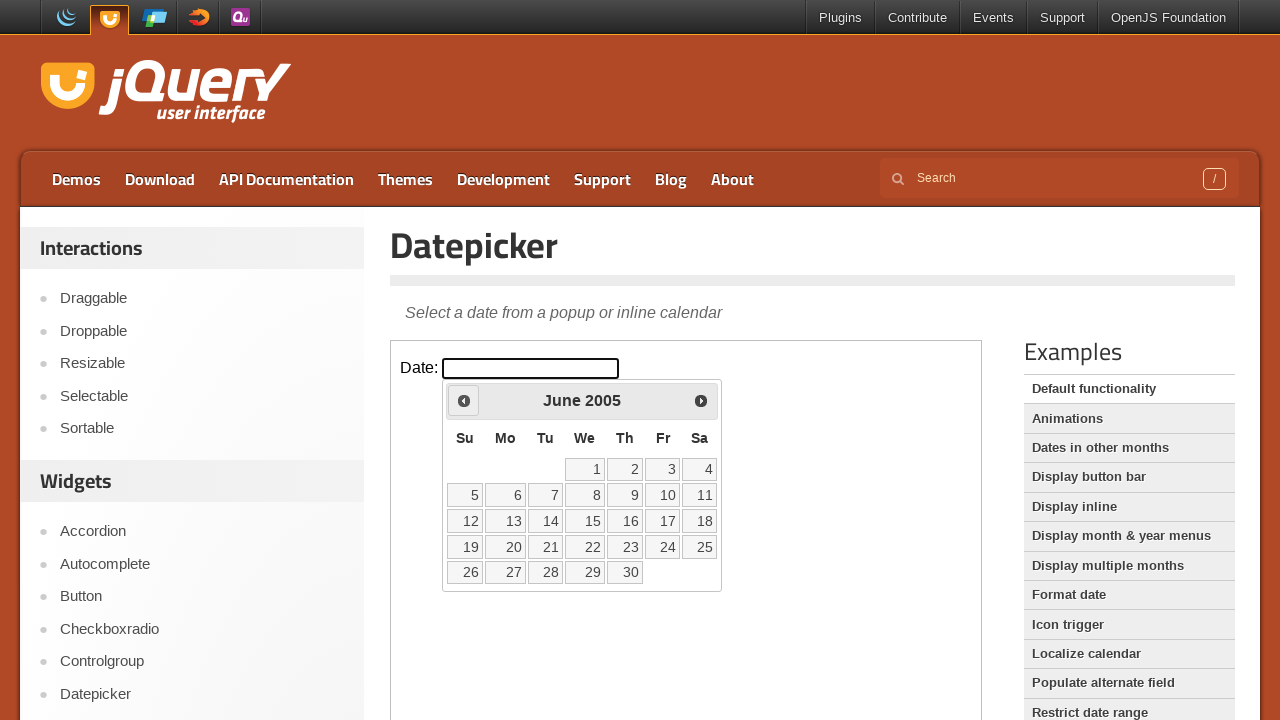

Clicked previous month button (currently showing June 2005) at (464, 400) on iframe >> nth=0 >> internal:control=enter-frame >> span.ui-icon-circle-triangle-
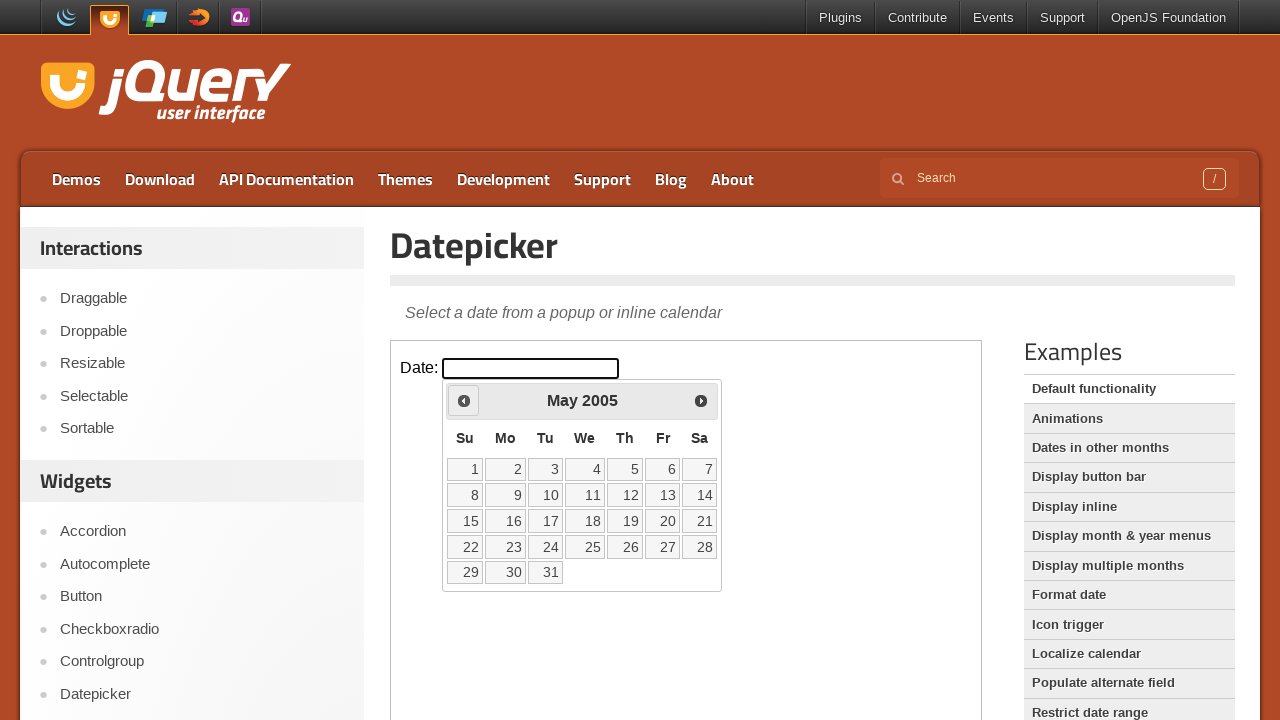

Waited for calendar to update
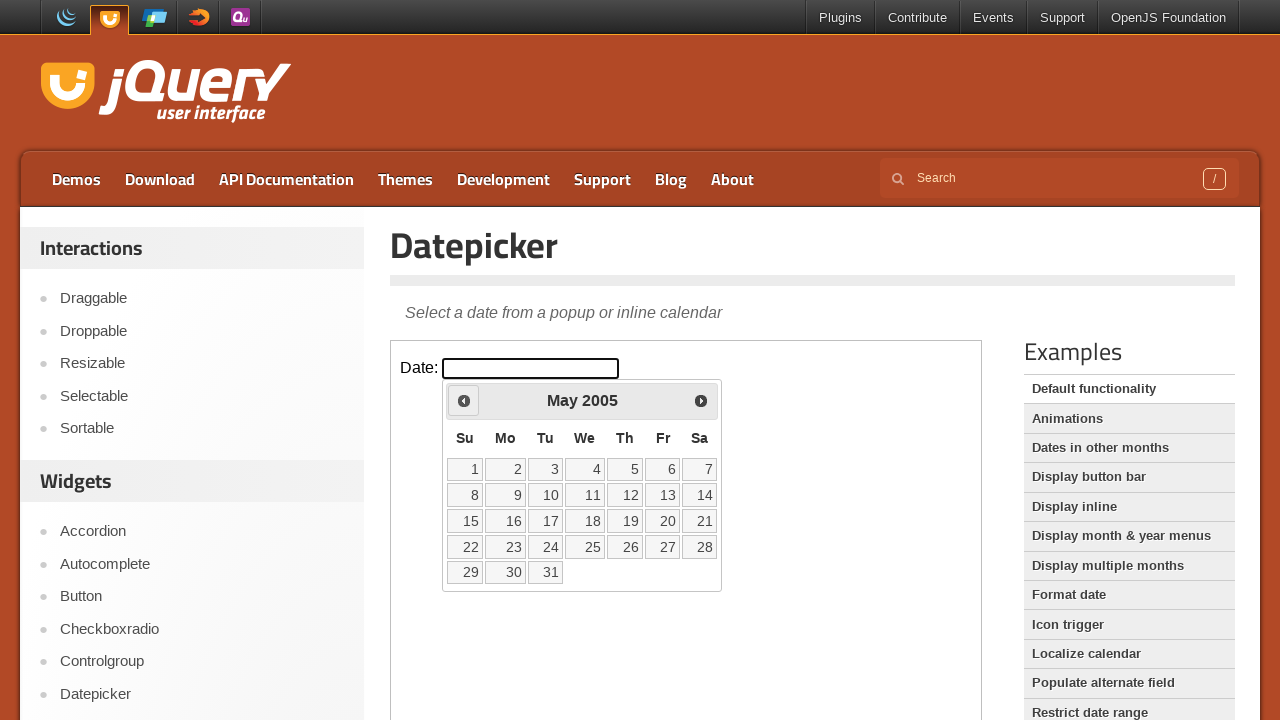

Clicked previous month button (currently showing May 2005) at (464, 400) on iframe >> nth=0 >> internal:control=enter-frame >> span.ui-icon-circle-triangle-
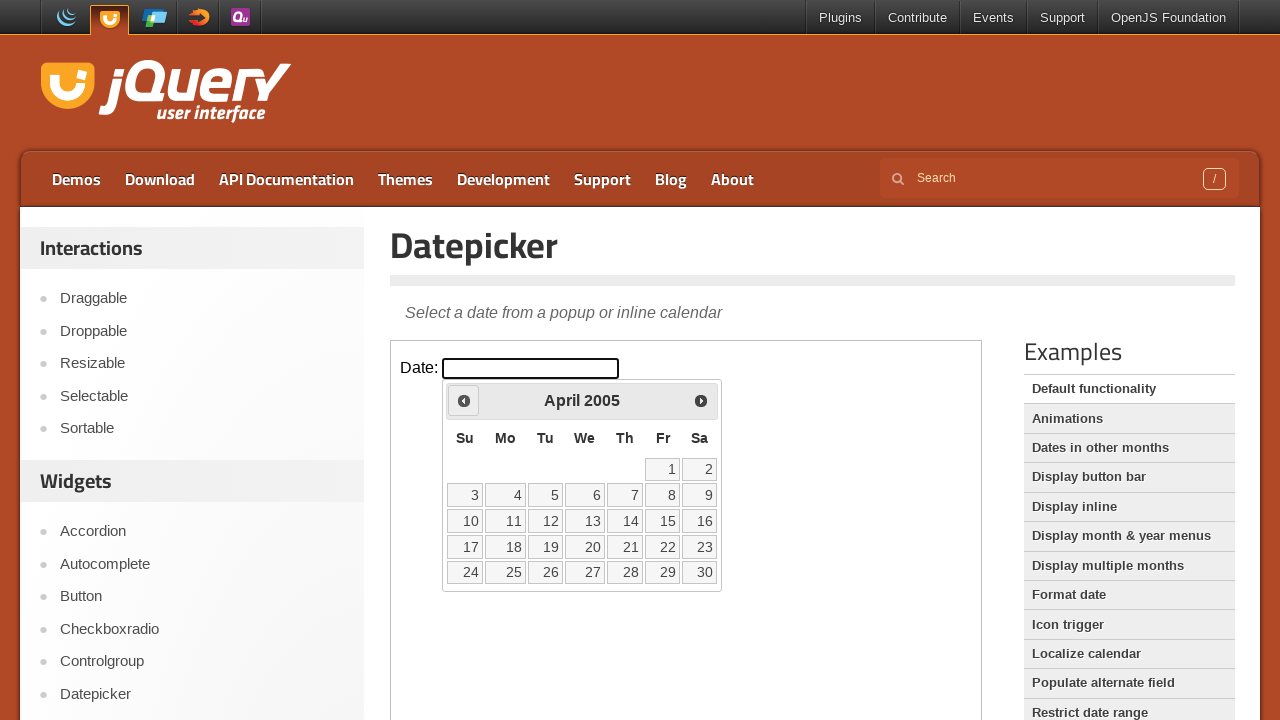

Waited for calendar to update
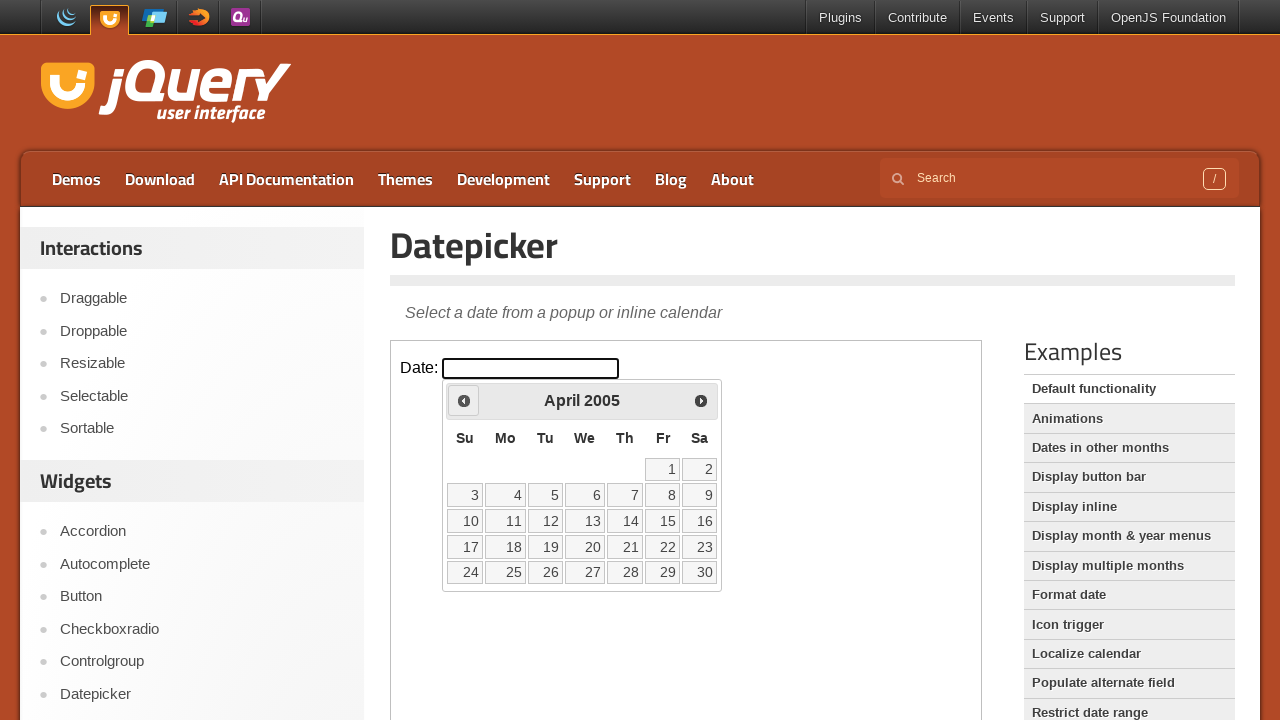

Clicked previous month button (currently showing April 2005) at (464, 400) on iframe >> nth=0 >> internal:control=enter-frame >> span.ui-icon-circle-triangle-
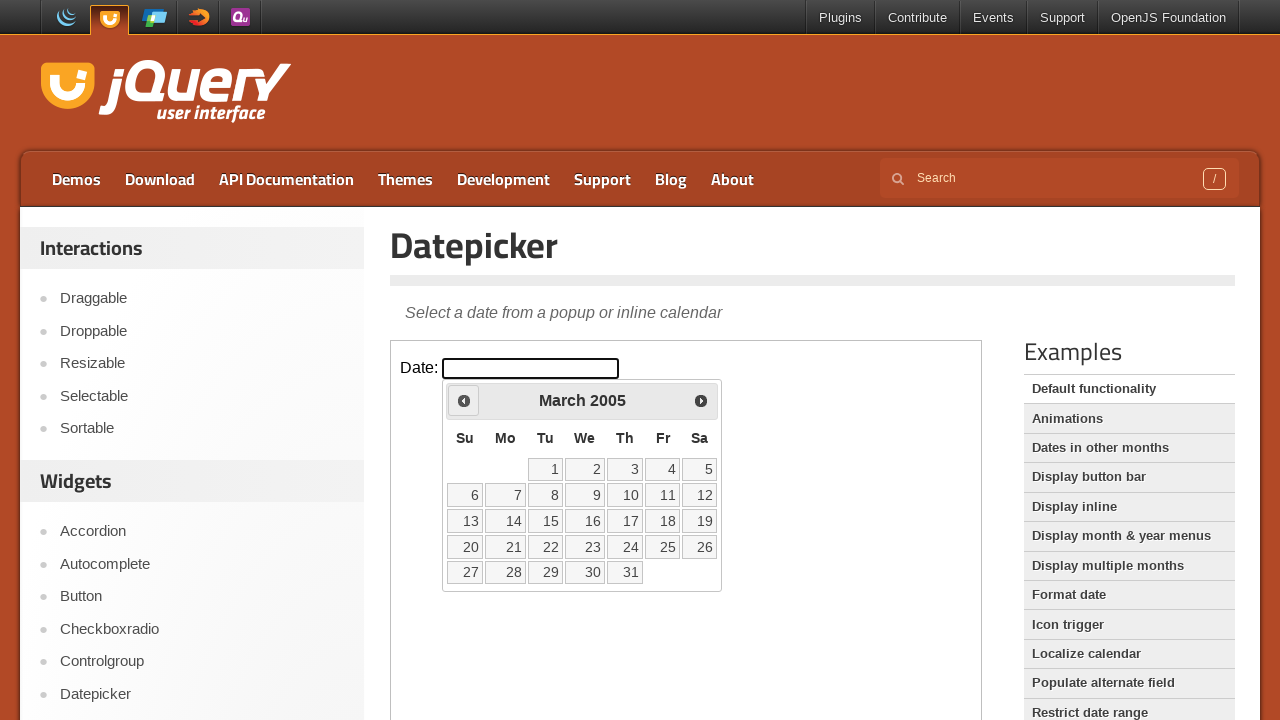

Waited for calendar to update
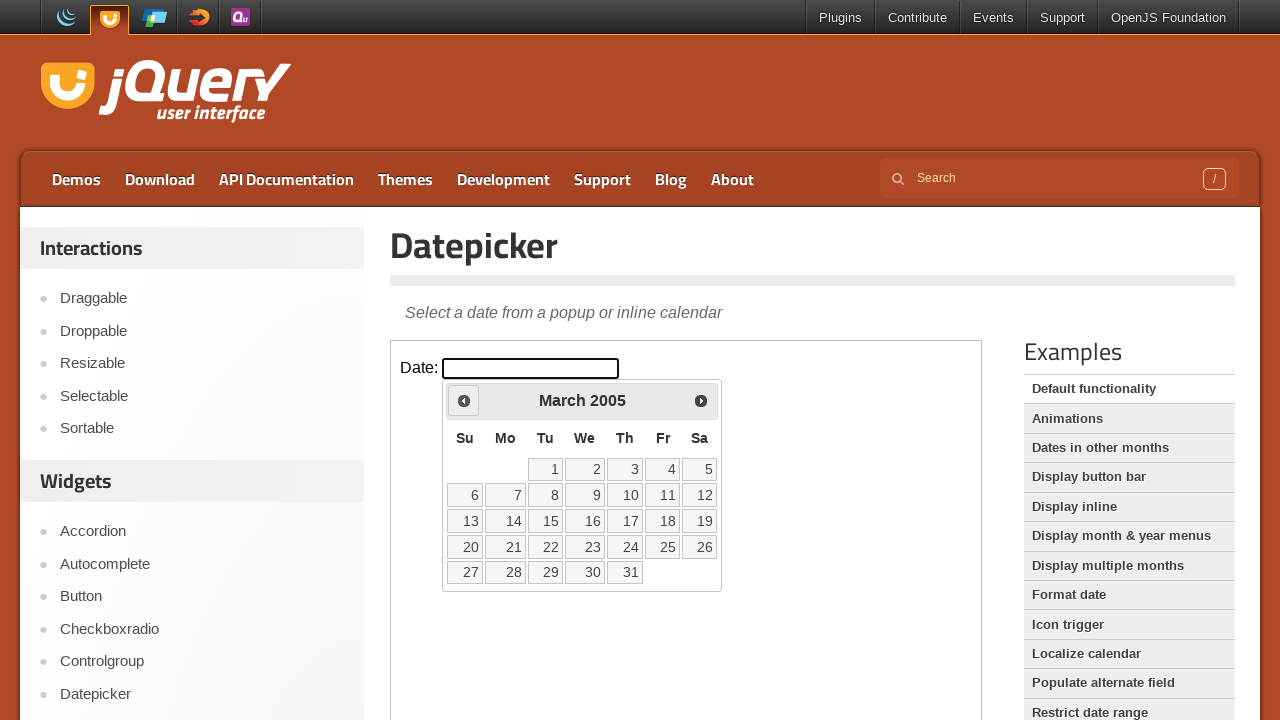

Clicked previous month button (currently showing March 2005) at (464, 400) on iframe >> nth=0 >> internal:control=enter-frame >> span.ui-icon-circle-triangle-
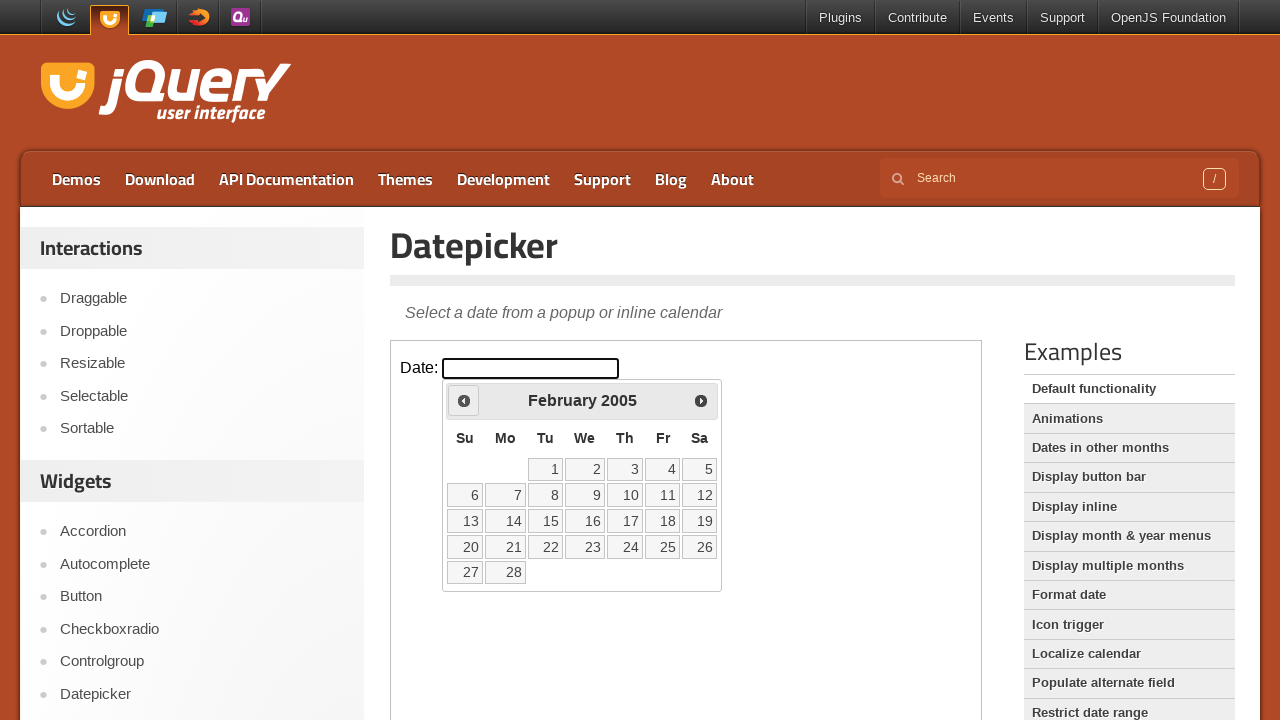

Waited for calendar to update
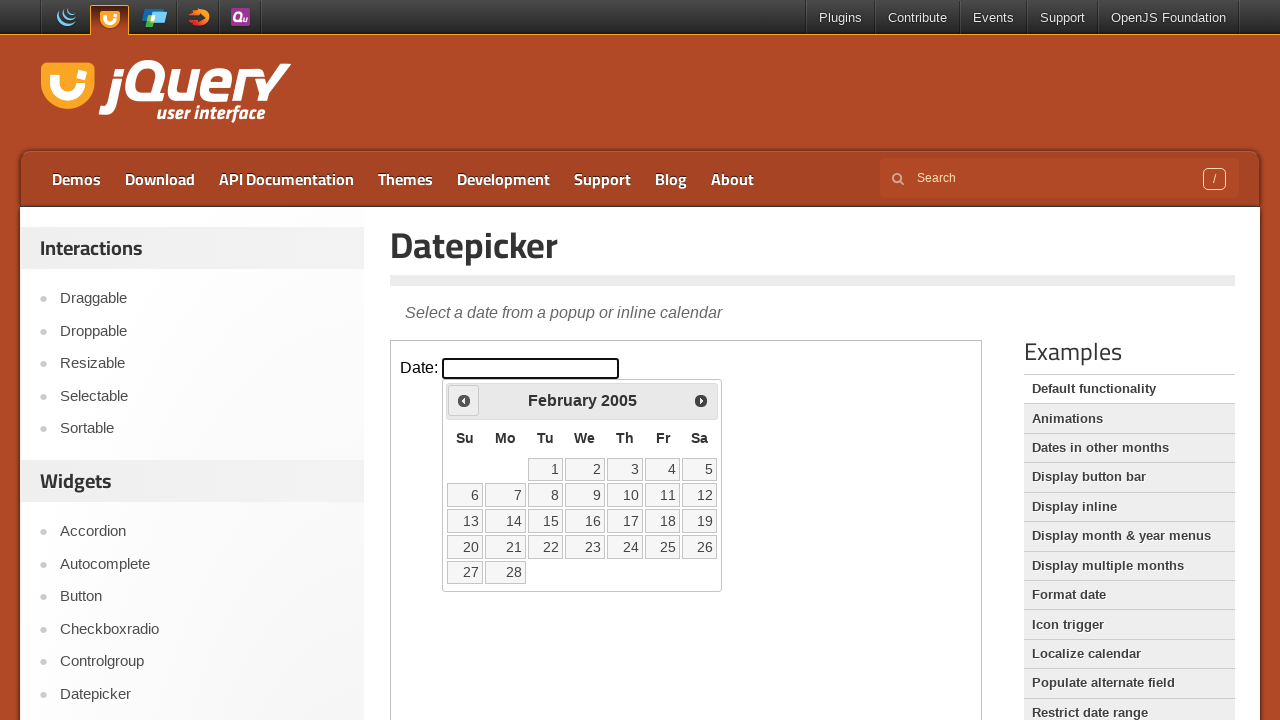

Clicked previous month button (currently showing February 2005) at (464, 400) on iframe >> nth=0 >> internal:control=enter-frame >> span.ui-icon-circle-triangle-
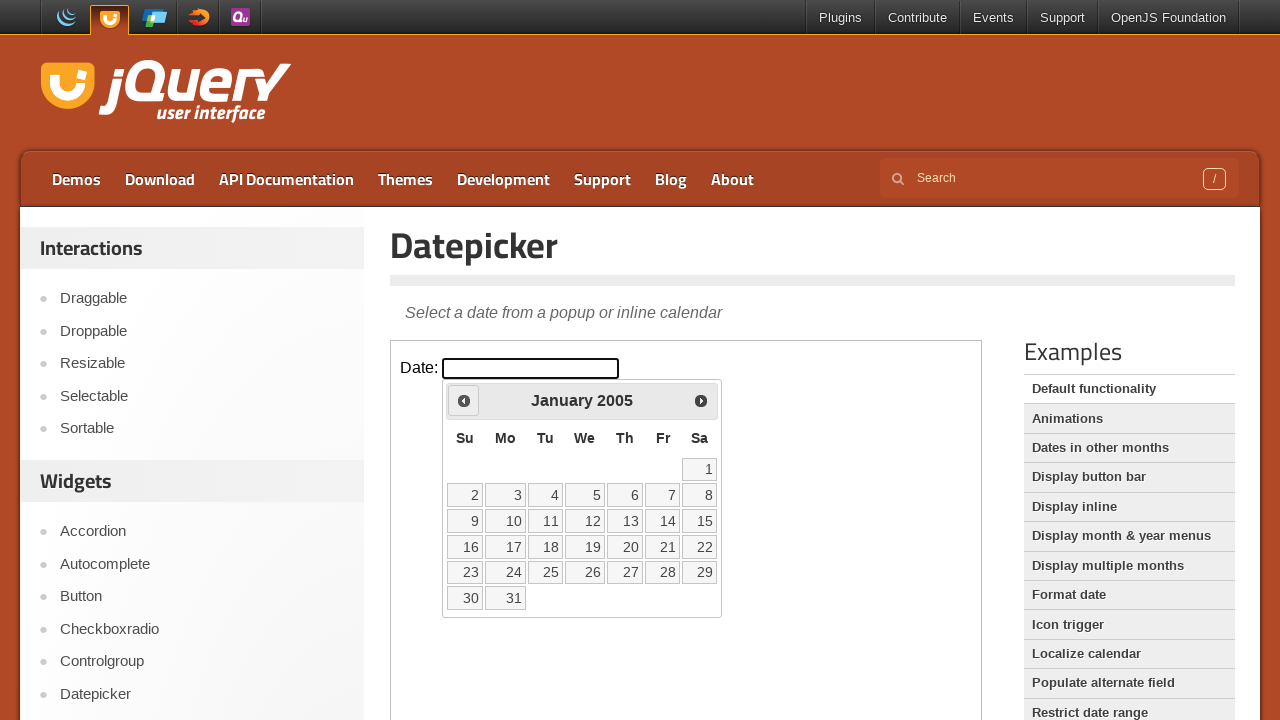

Waited for calendar to update
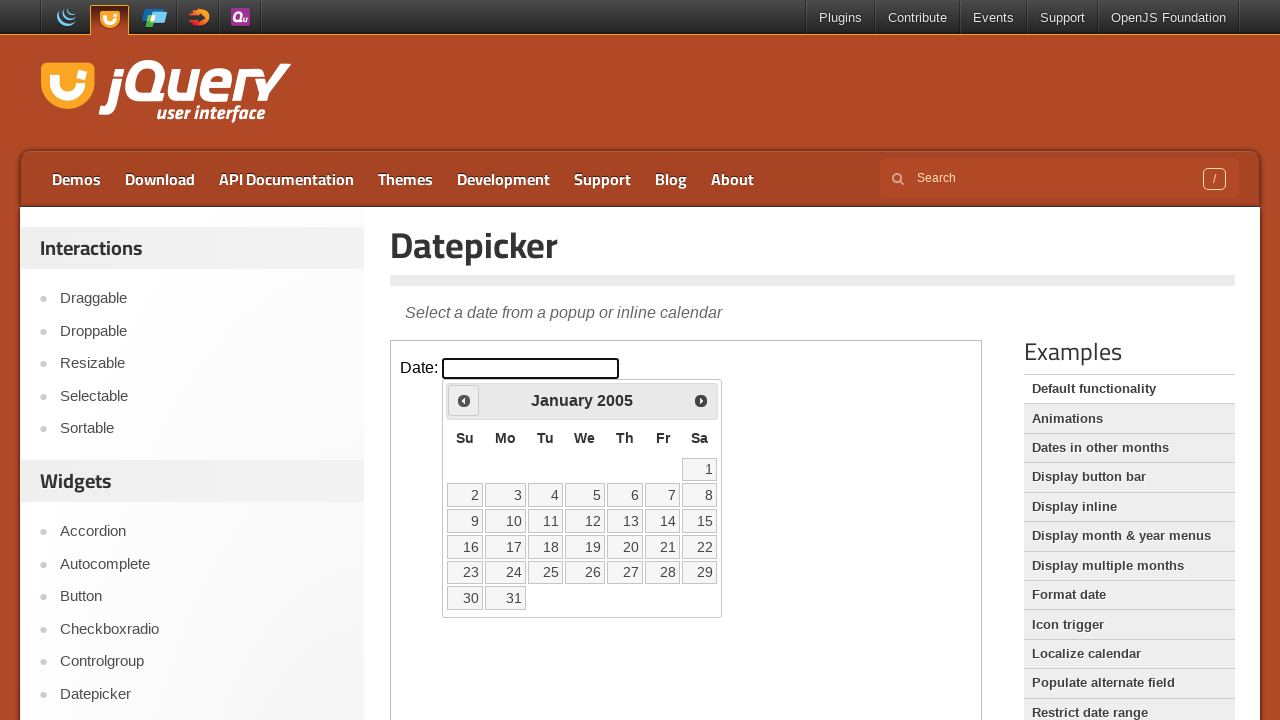

Clicked previous month button (currently showing January 2005) at (464, 400) on iframe >> nth=0 >> internal:control=enter-frame >> span.ui-icon-circle-triangle-
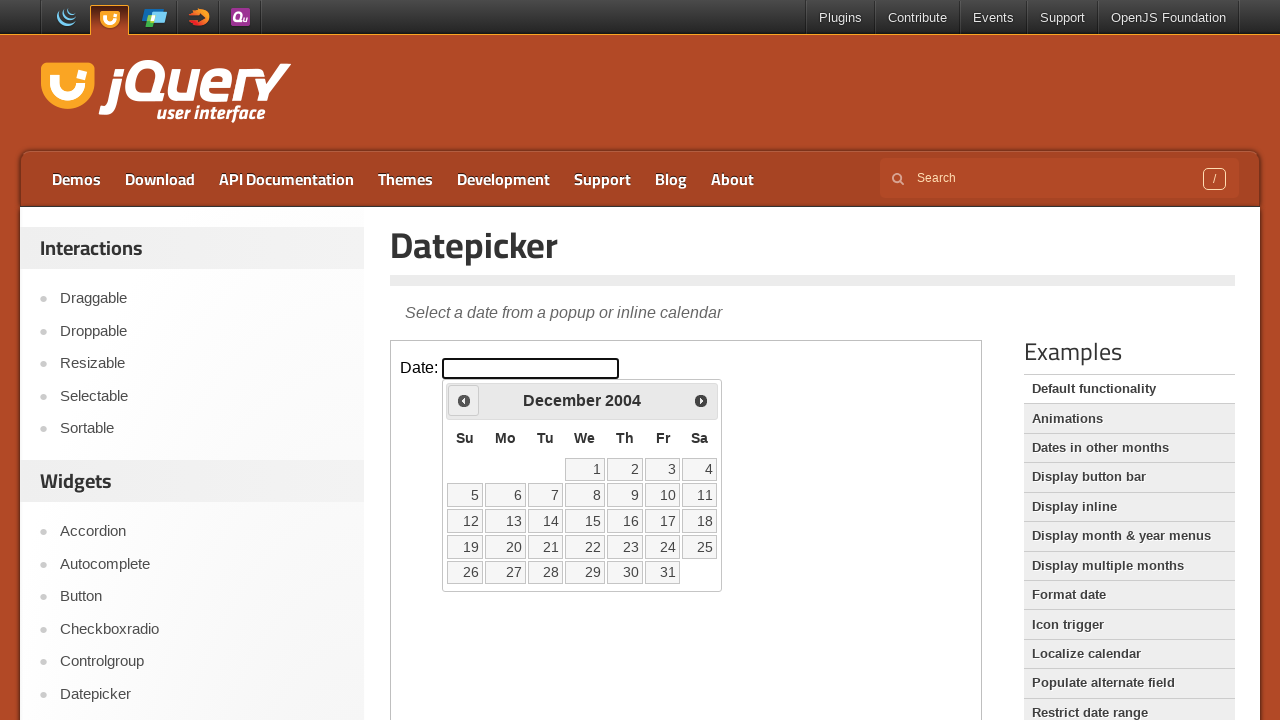

Waited for calendar to update
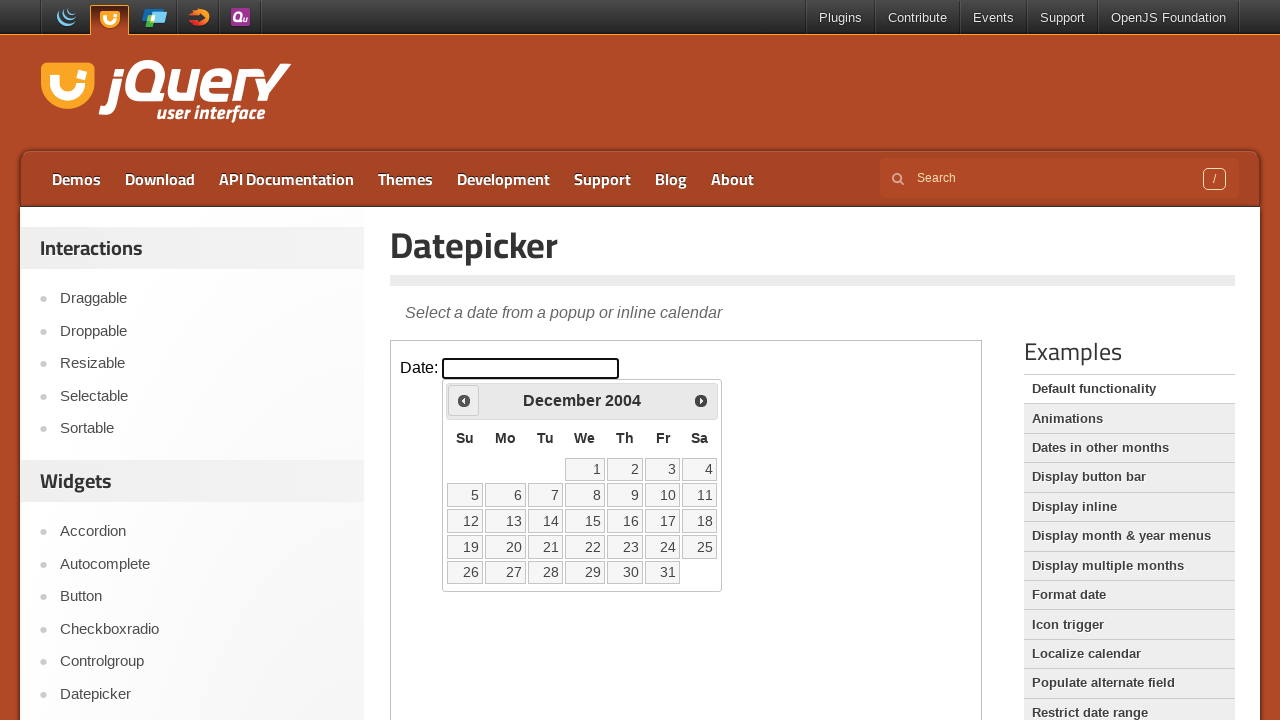

Clicked previous month button (currently showing December 2004) at (464, 400) on iframe >> nth=0 >> internal:control=enter-frame >> span.ui-icon-circle-triangle-
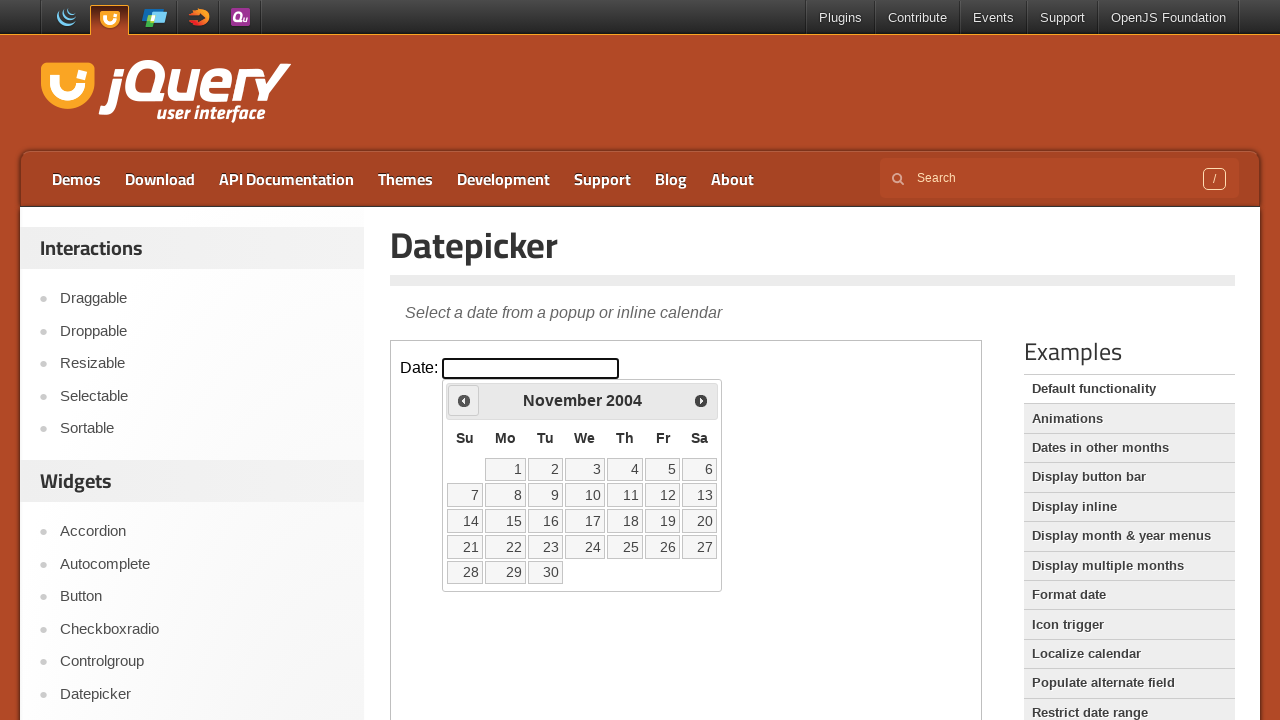

Waited for calendar to update
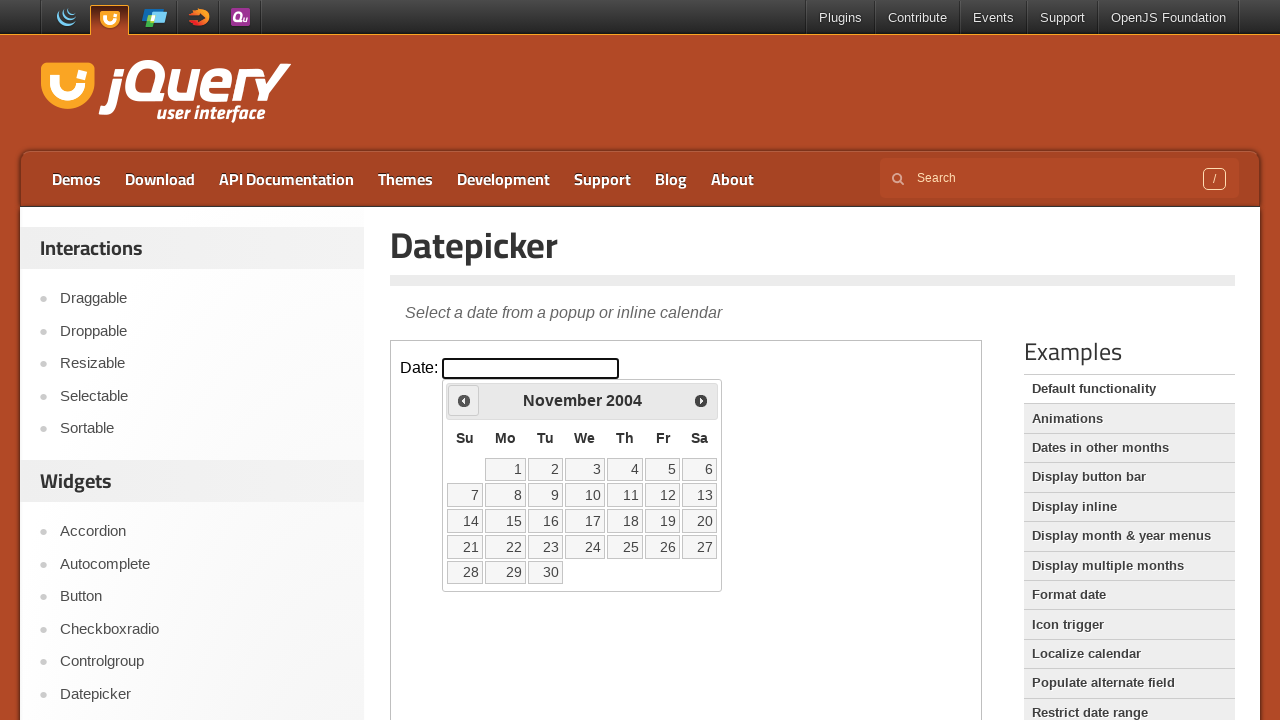

Clicked previous month button (currently showing November 2004) at (464, 400) on iframe >> nth=0 >> internal:control=enter-frame >> span.ui-icon-circle-triangle-
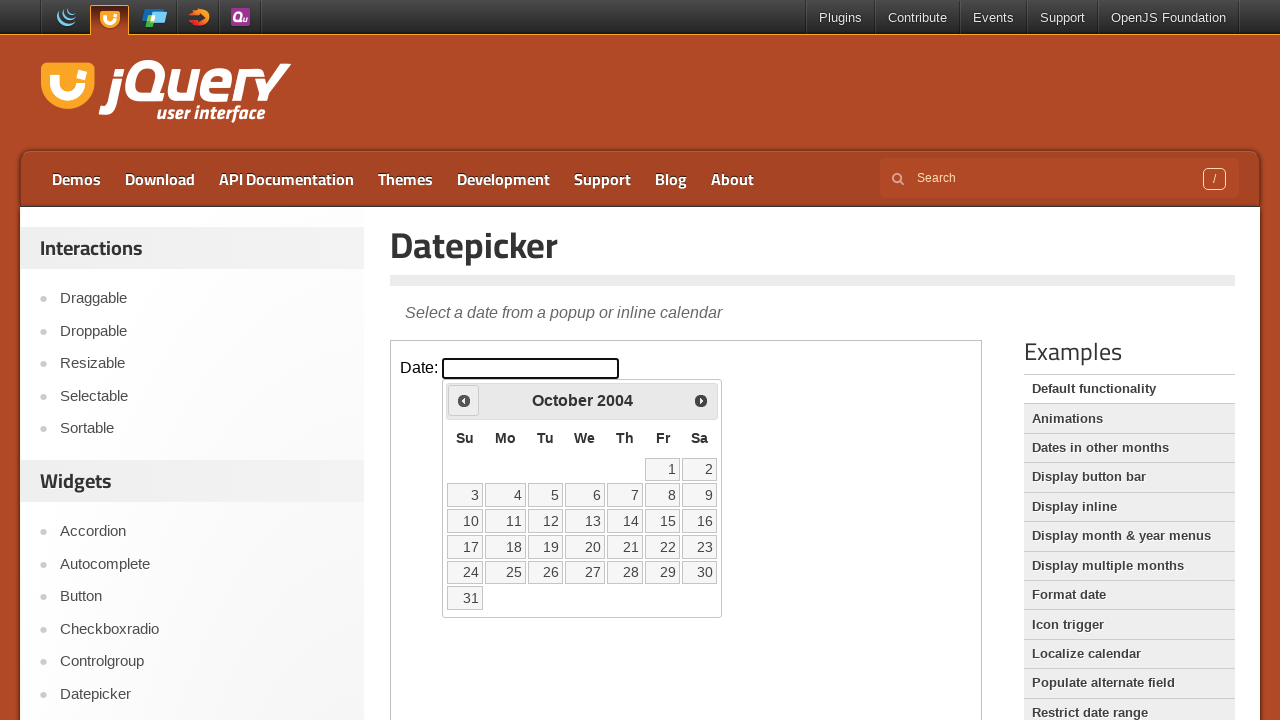

Waited for calendar to update
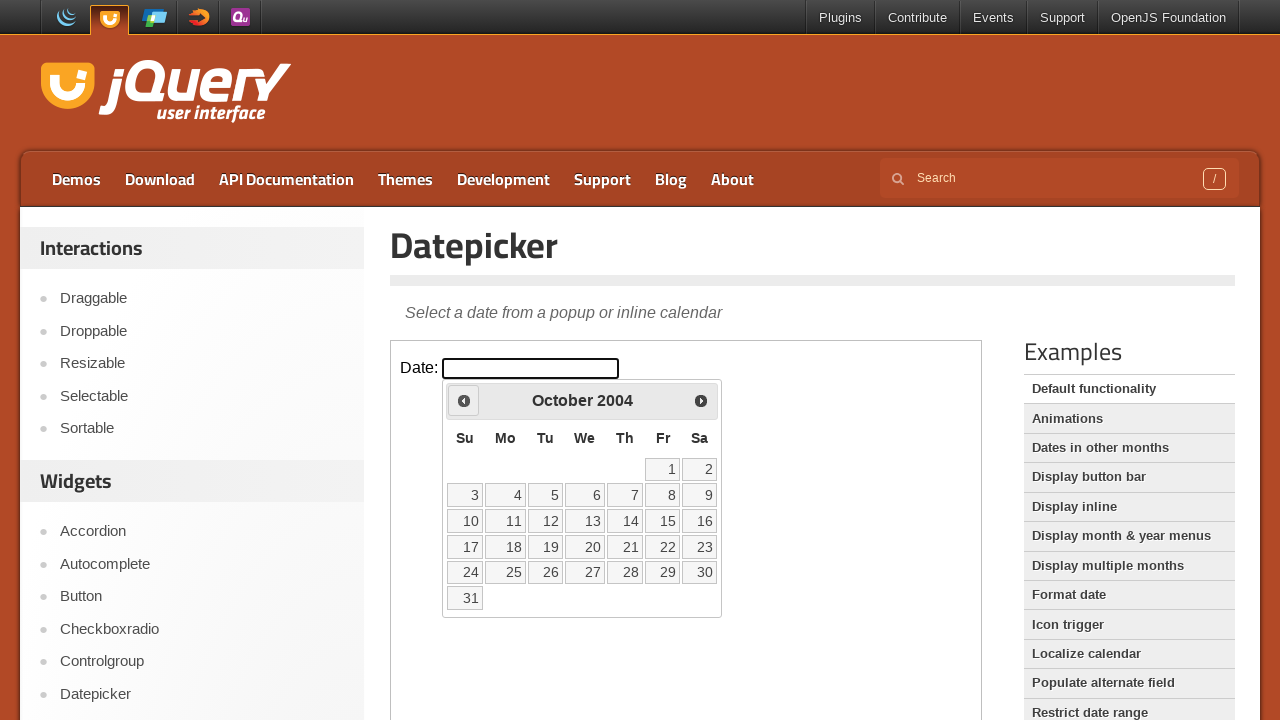

Clicked previous month button (currently showing October 2004) at (464, 400) on iframe >> nth=0 >> internal:control=enter-frame >> span.ui-icon-circle-triangle-
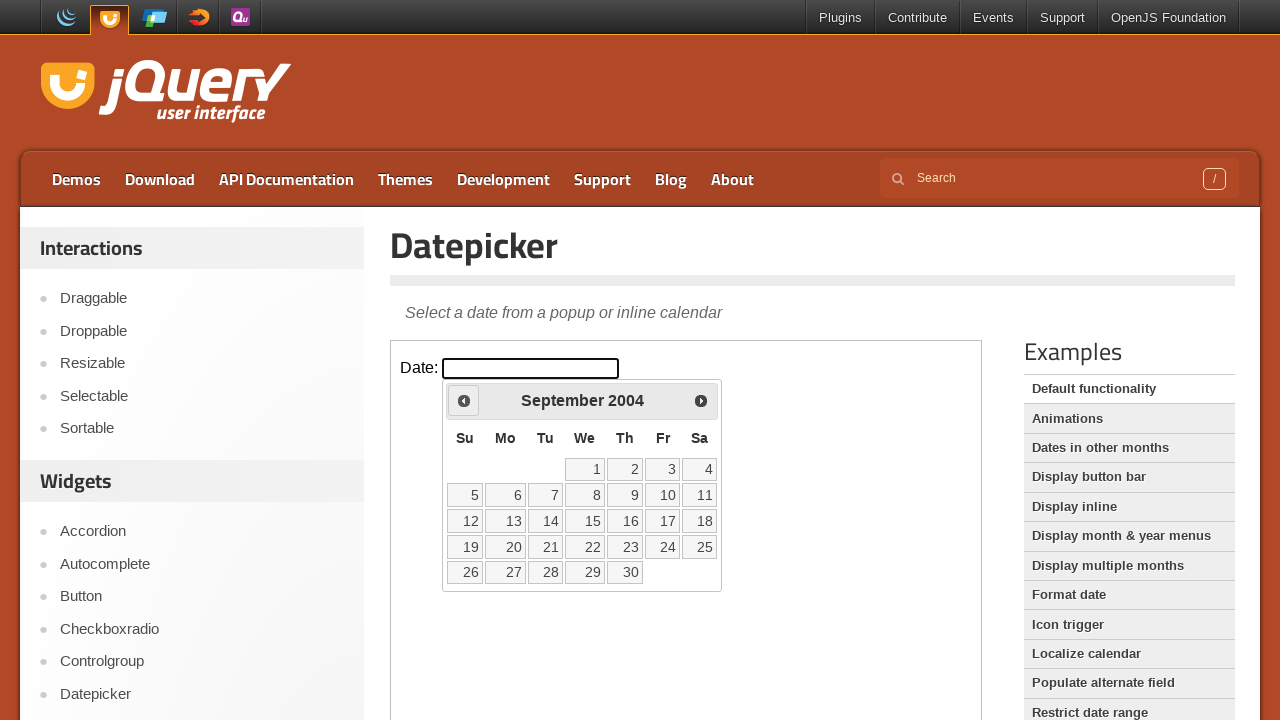

Waited for calendar to update
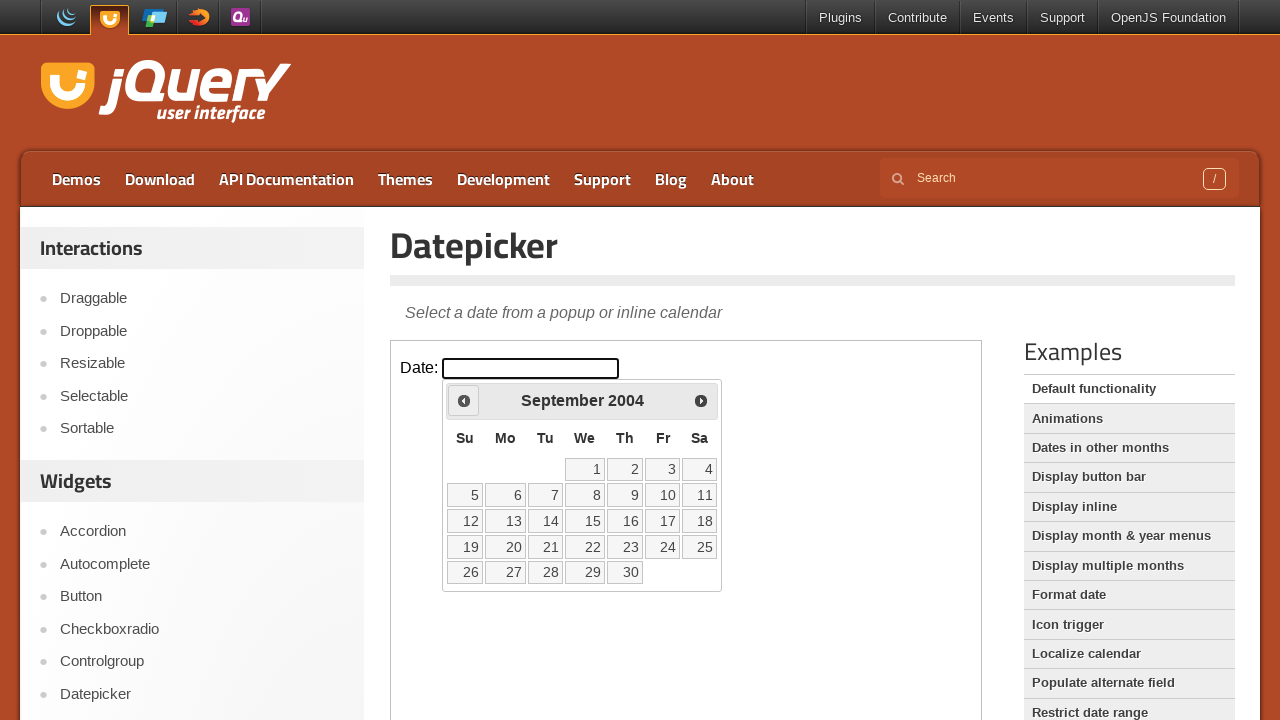

Clicked previous month button (currently showing September 2004) at (464, 400) on iframe >> nth=0 >> internal:control=enter-frame >> span.ui-icon-circle-triangle-
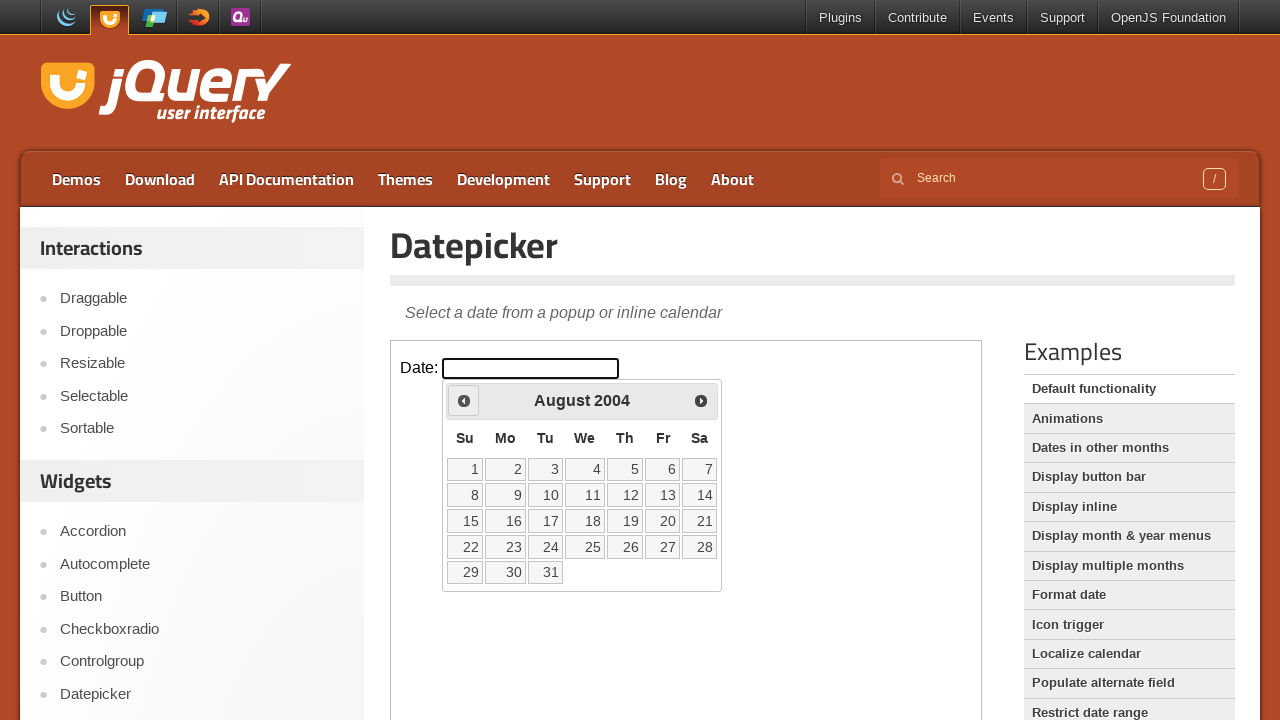

Waited for calendar to update
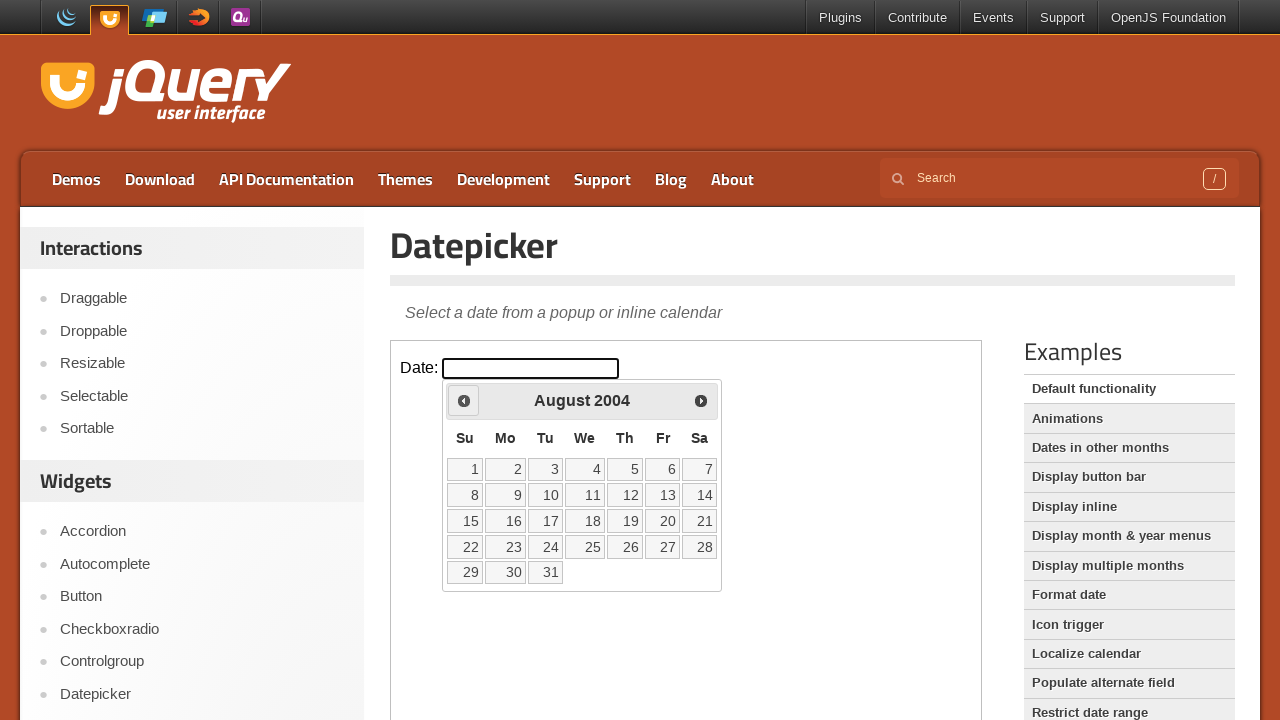

Clicked previous month button (currently showing August 2004) at (464, 400) on iframe >> nth=0 >> internal:control=enter-frame >> span.ui-icon-circle-triangle-
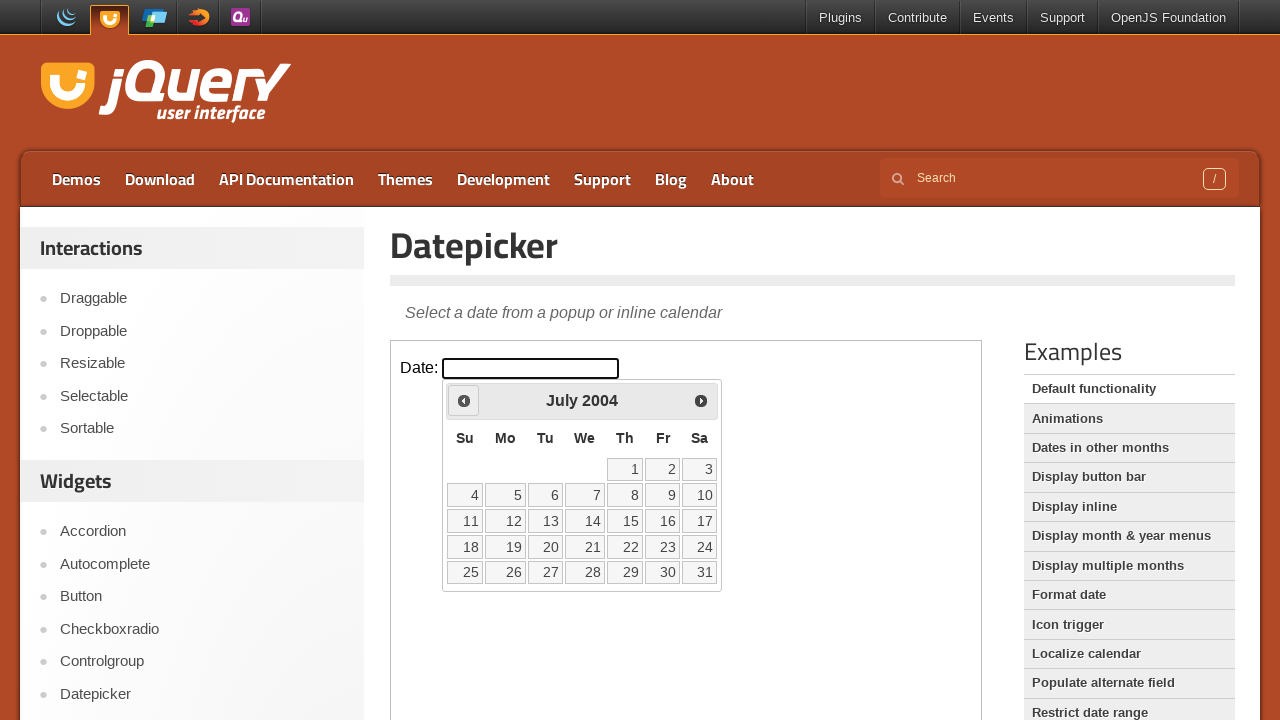

Waited for calendar to update
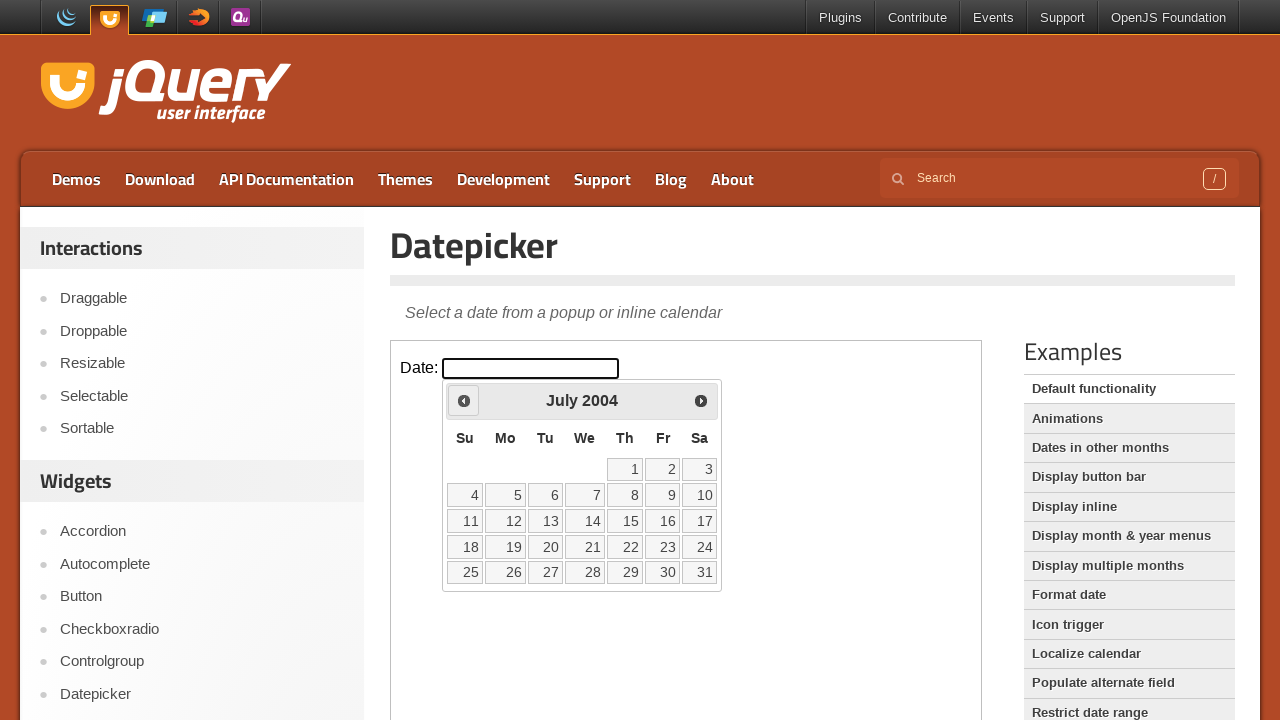

Clicked previous month button (currently showing July 2004) at (464, 400) on iframe >> nth=0 >> internal:control=enter-frame >> span.ui-icon-circle-triangle-
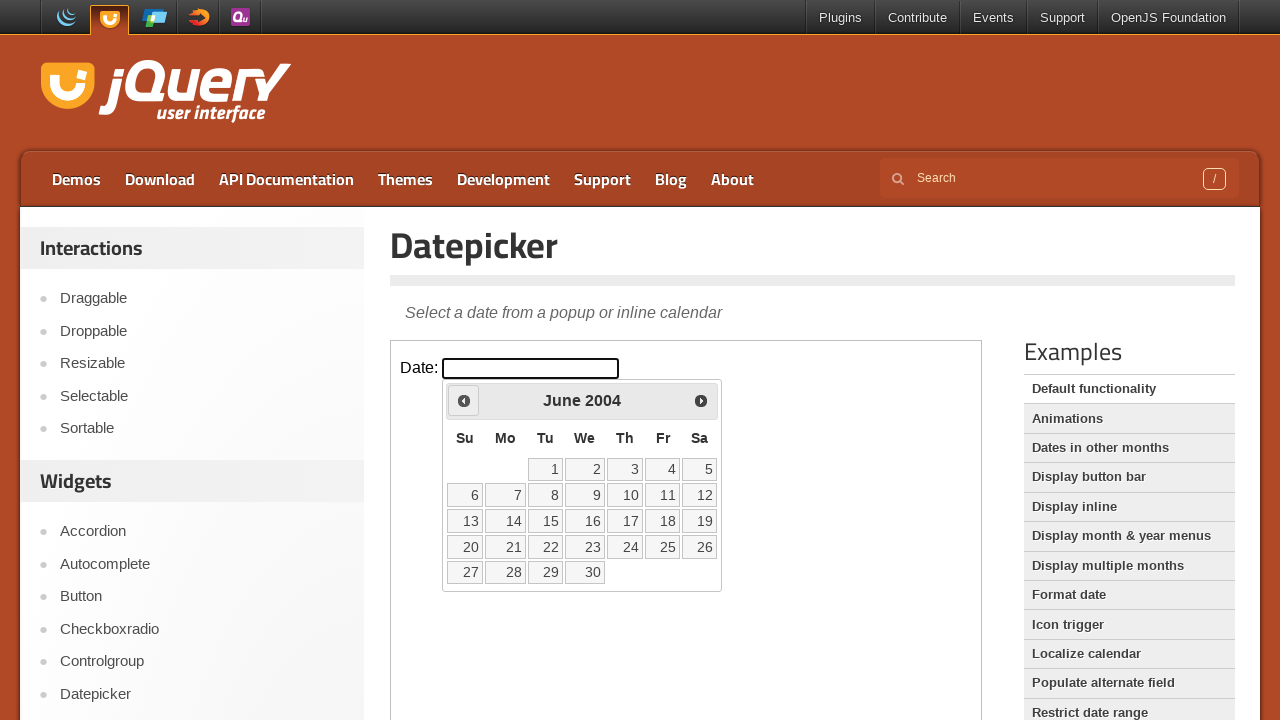

Waited for calendar to update
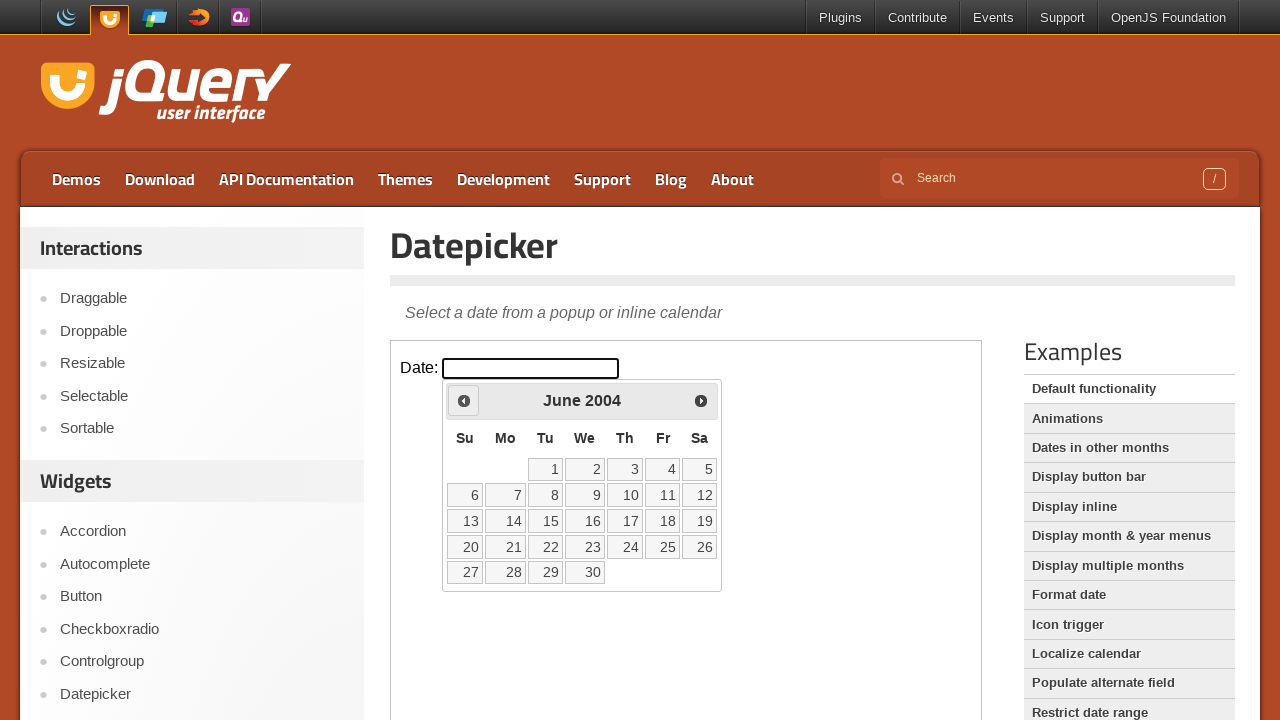

Clicked previous month button (currently showing June 2004) at (464, 400) on iframe >> nth=0 >> internal:control=enter-frame >> span.ui-icon-circle-triangle-
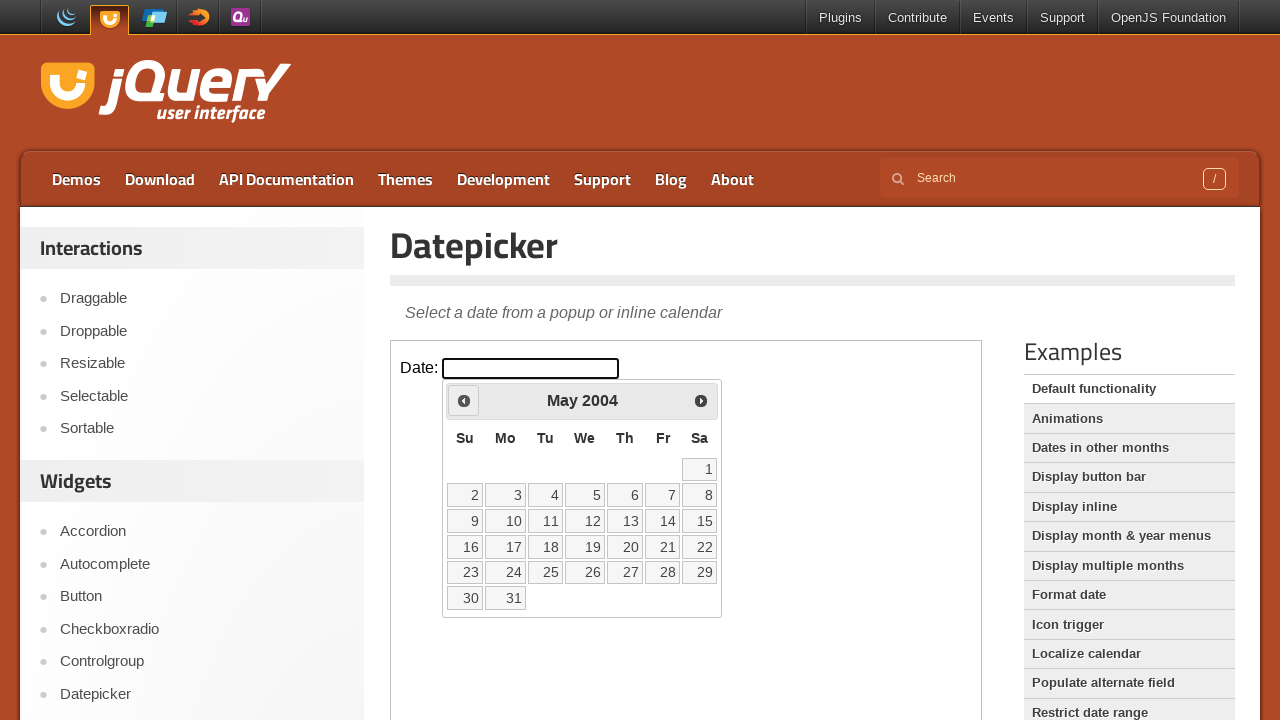

Waited for calendar to update
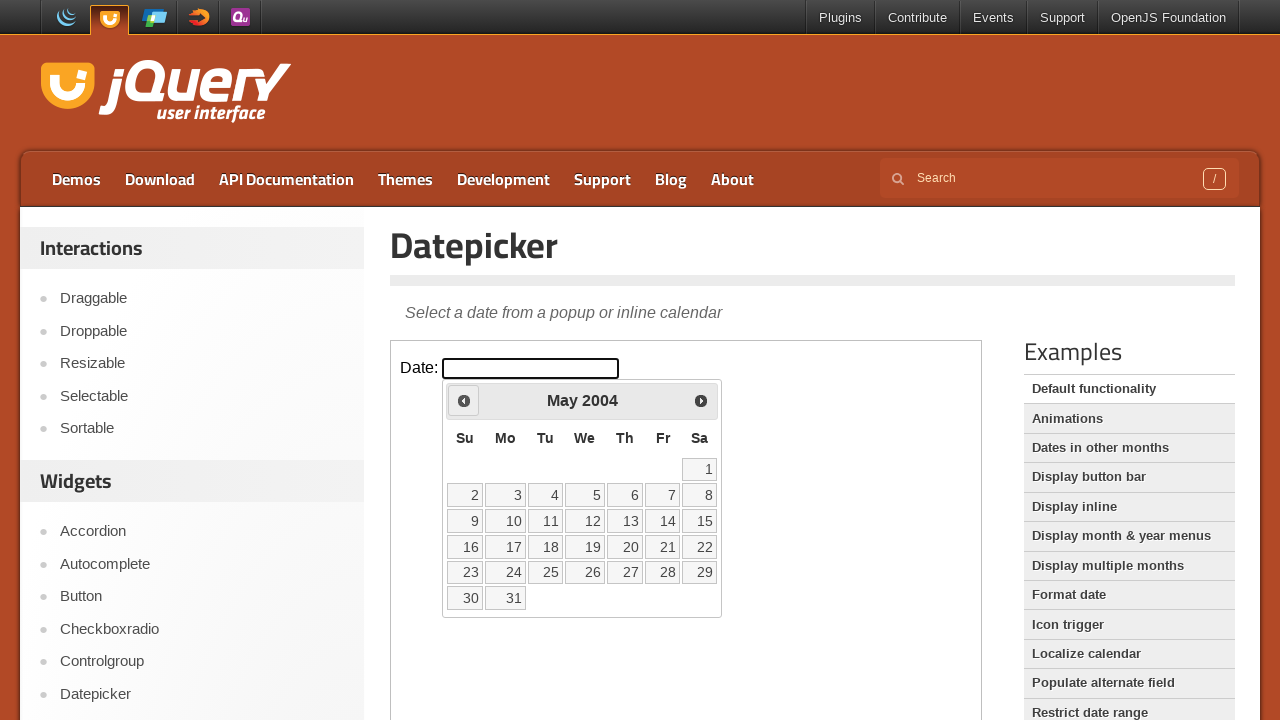

Clicked previous month button (currently showing May 2004) at (464, 400) on iframe >> nth=0 >> internal:control=enter-frame >> span.ui-icon-circle-triangle-
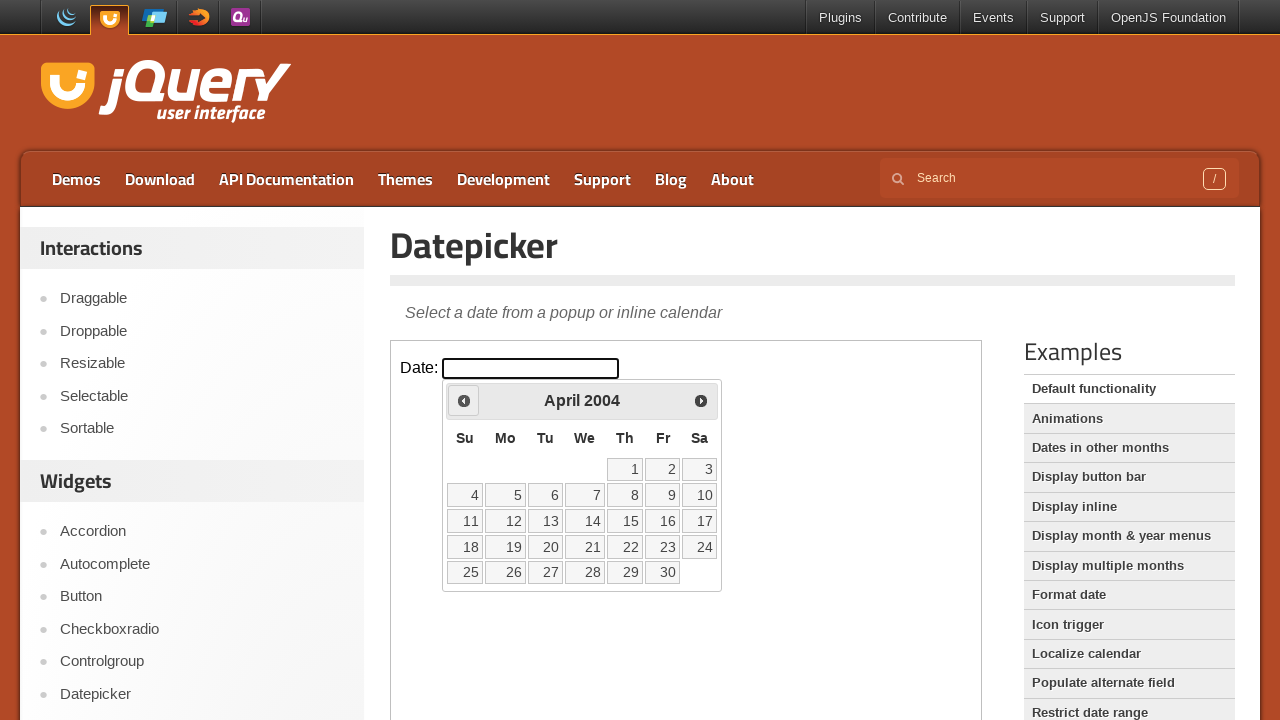

Waited for calendar to update
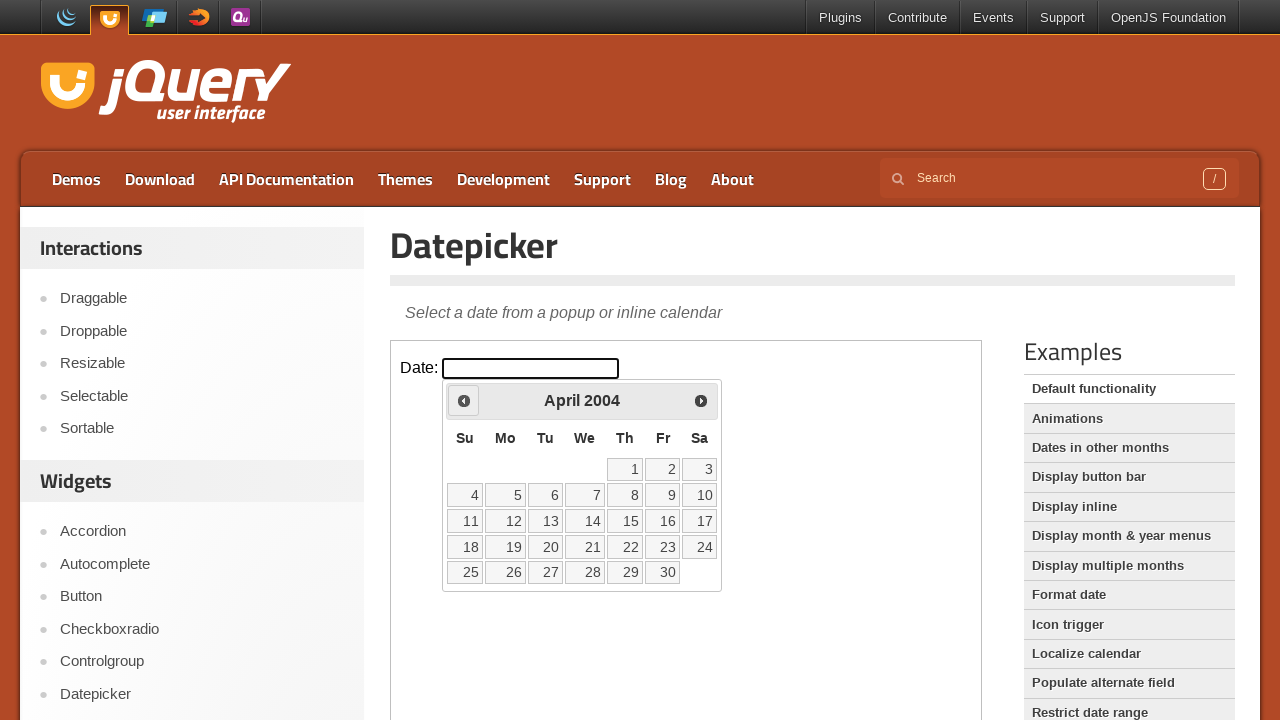

Clicked previous month button (currently showing April 2004) at (464, 400) on iframe >> nth=0 >> internal:control=enter-frame >> span.ui-icon-circle-triangle-
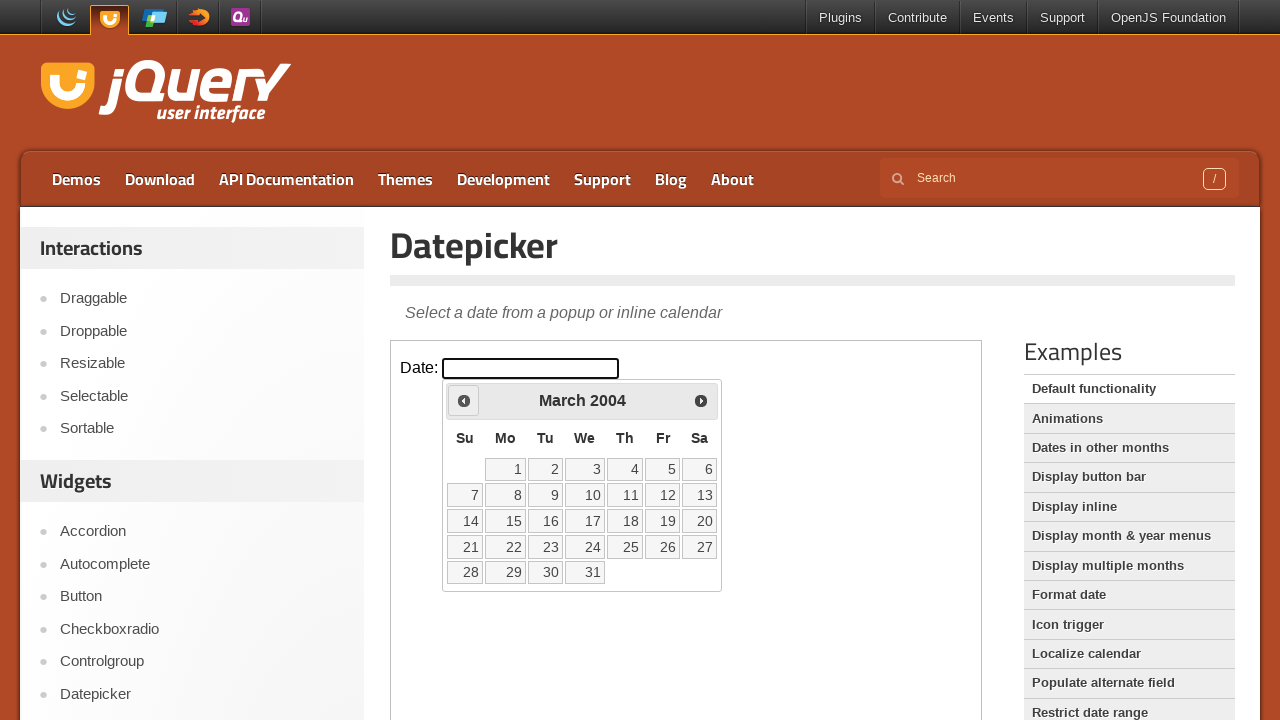

Waited for calendar to update
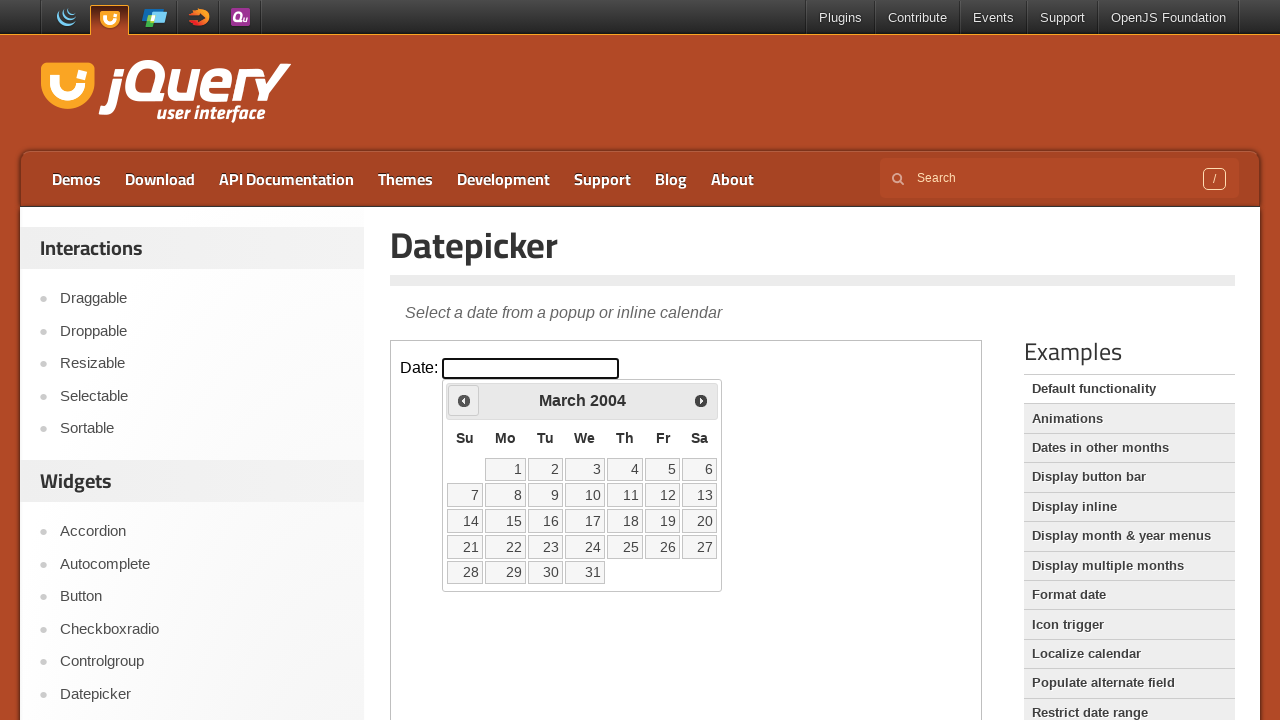

Clicked previous month button (currently showing March 2004) at (464, 400) on iframe >> nth=0 >> internal:control=enter-frame >> span.ui-icon-circle-triangle-
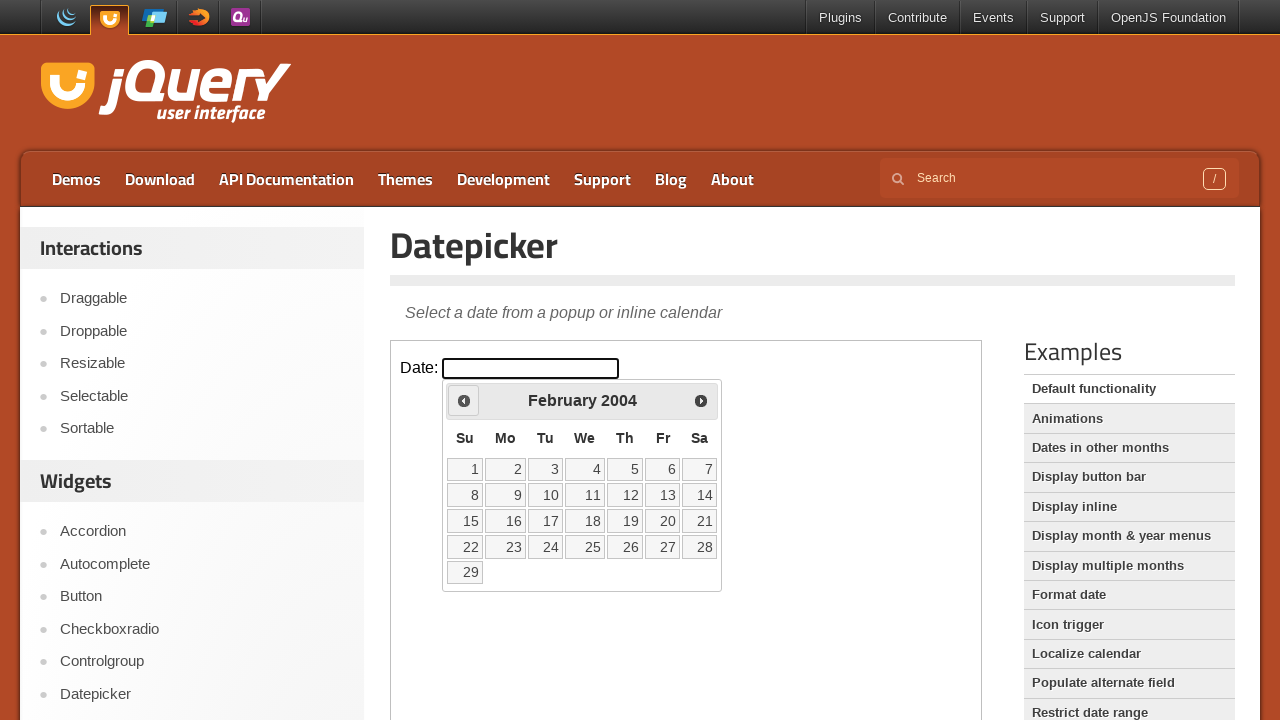

Waited for calendar to update
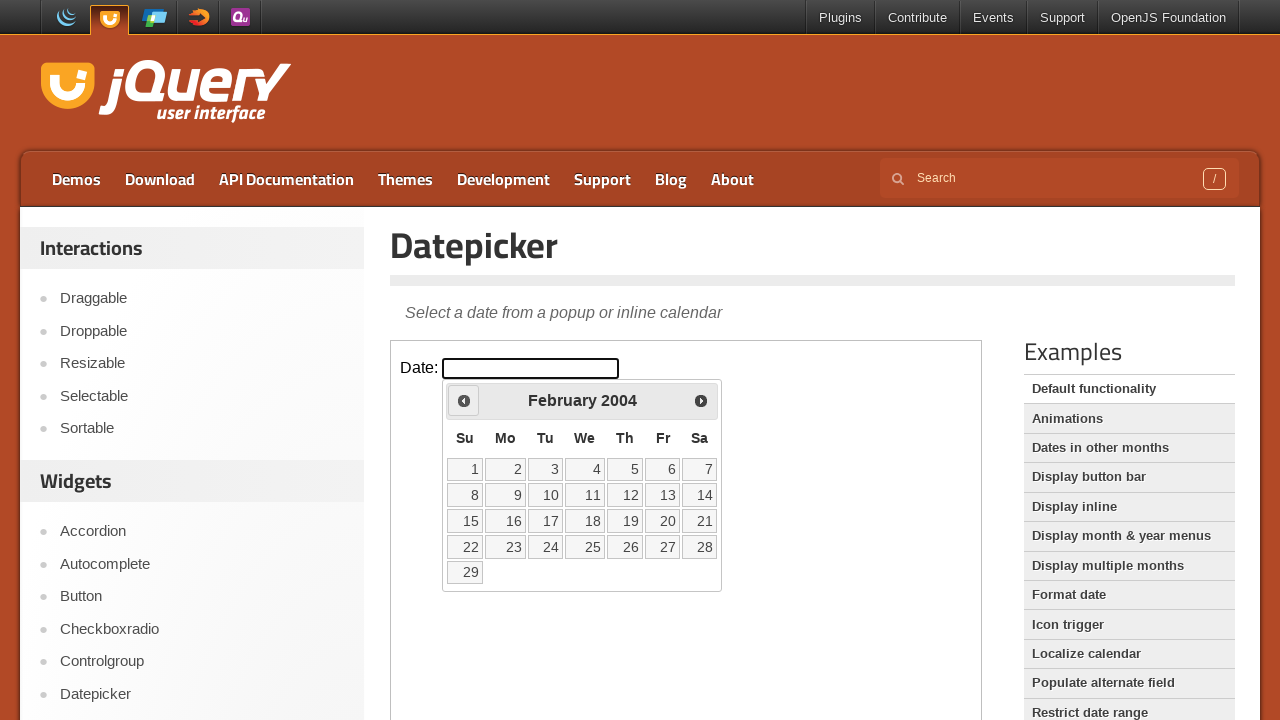

Clicked previous month button (currently showing February 2004) at (464, 400) on iframe >> nth=0 >> internal:control=enter-frame >> span.ui-icon-circle-triangle-
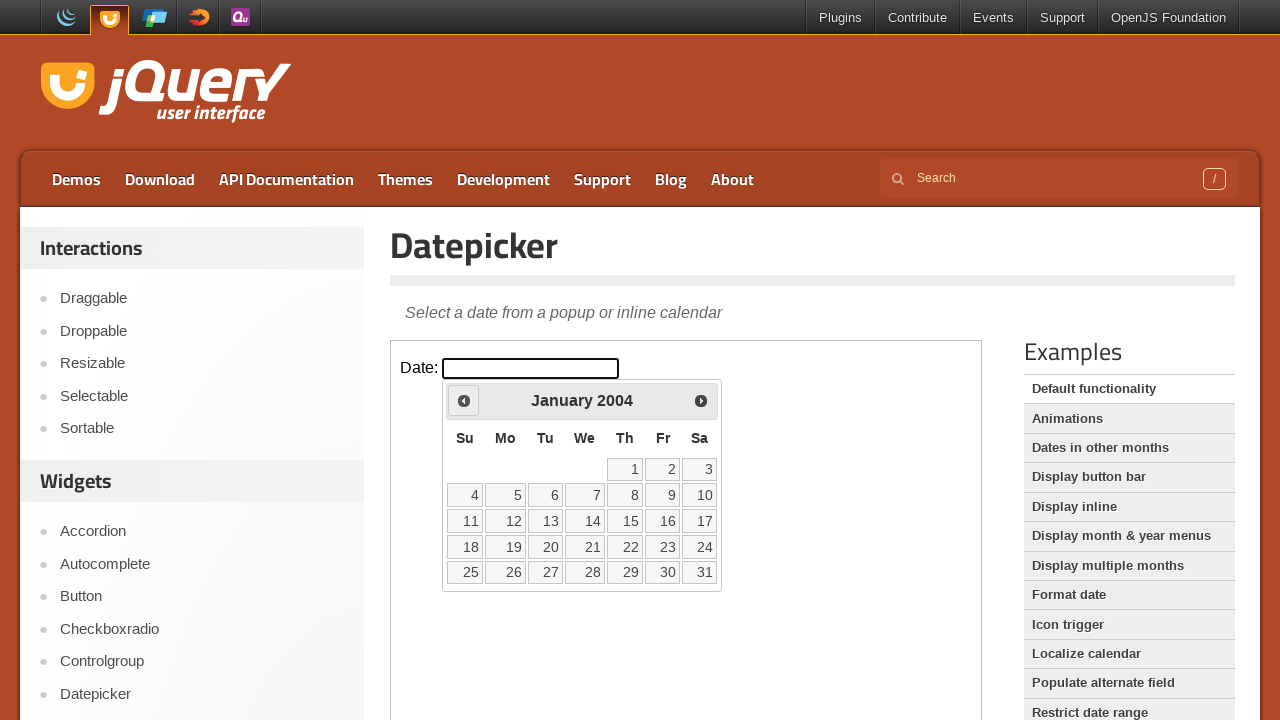

Waited for calendar to update
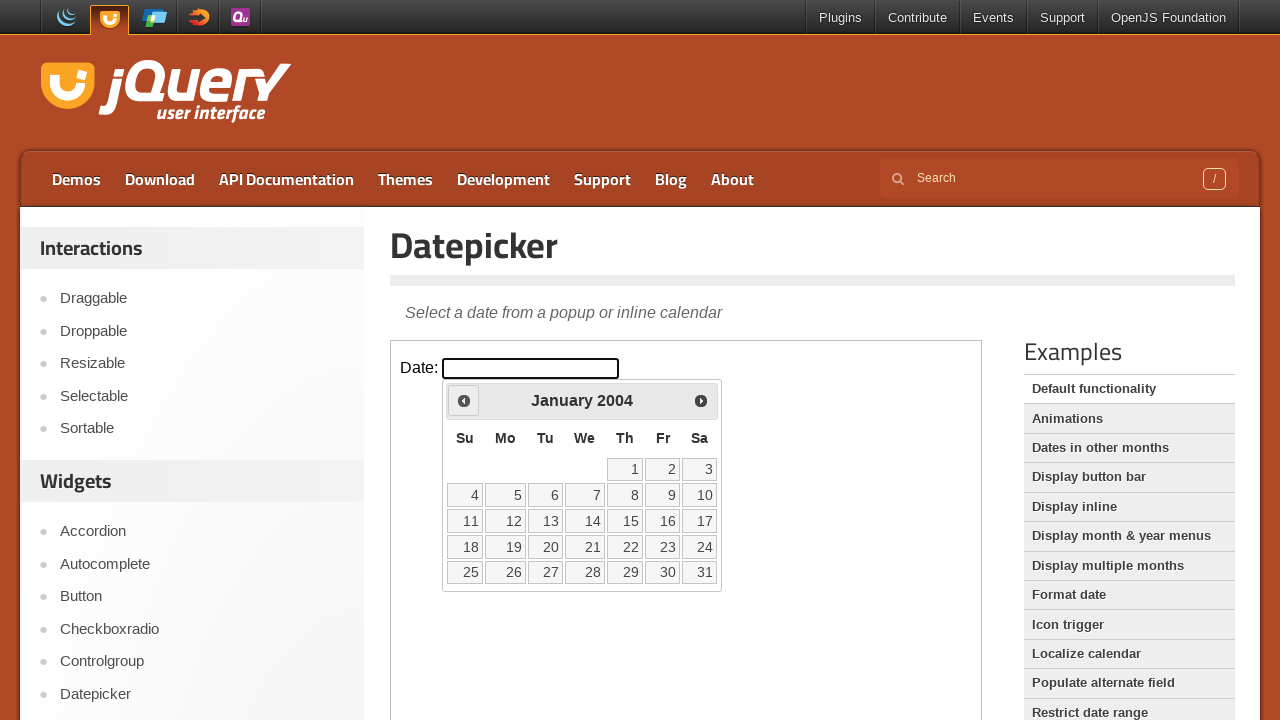

Clicked previous month button (currently showing January 2004) at (464, 400) on iframe >> nth=0 >> internal:control=enter-frame >> span.ui-icon-circle-triangle-
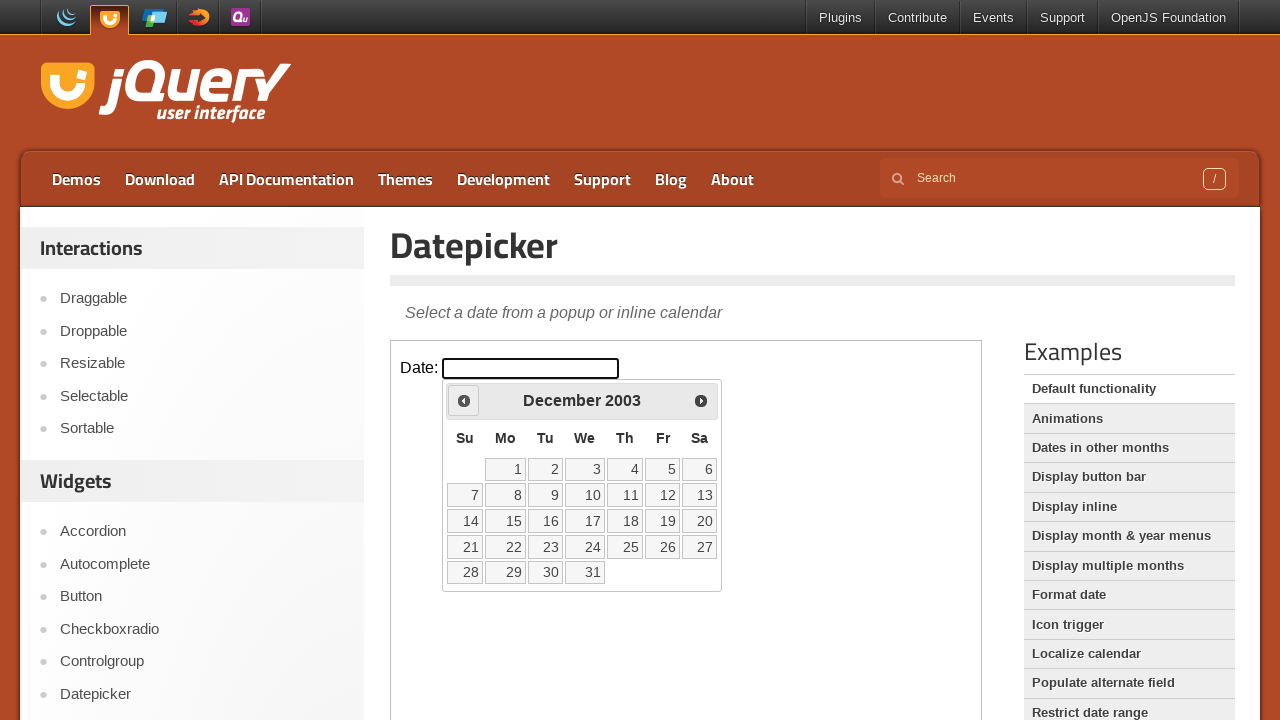

Waited for calendar to update
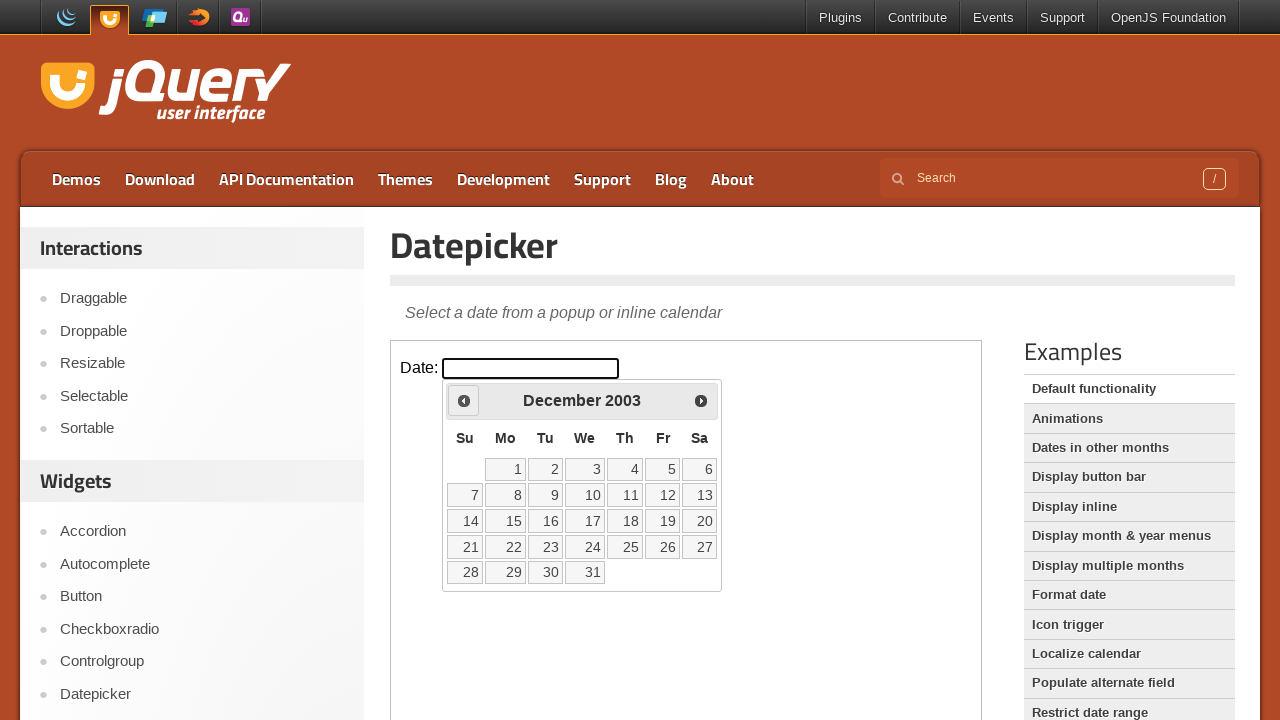

Clicked previous month button (currently showing December 2003) at (464, 400) on iframe >> nth=0 >> internal:control=enter-frame >> span.ui-icon-circle-triangle-
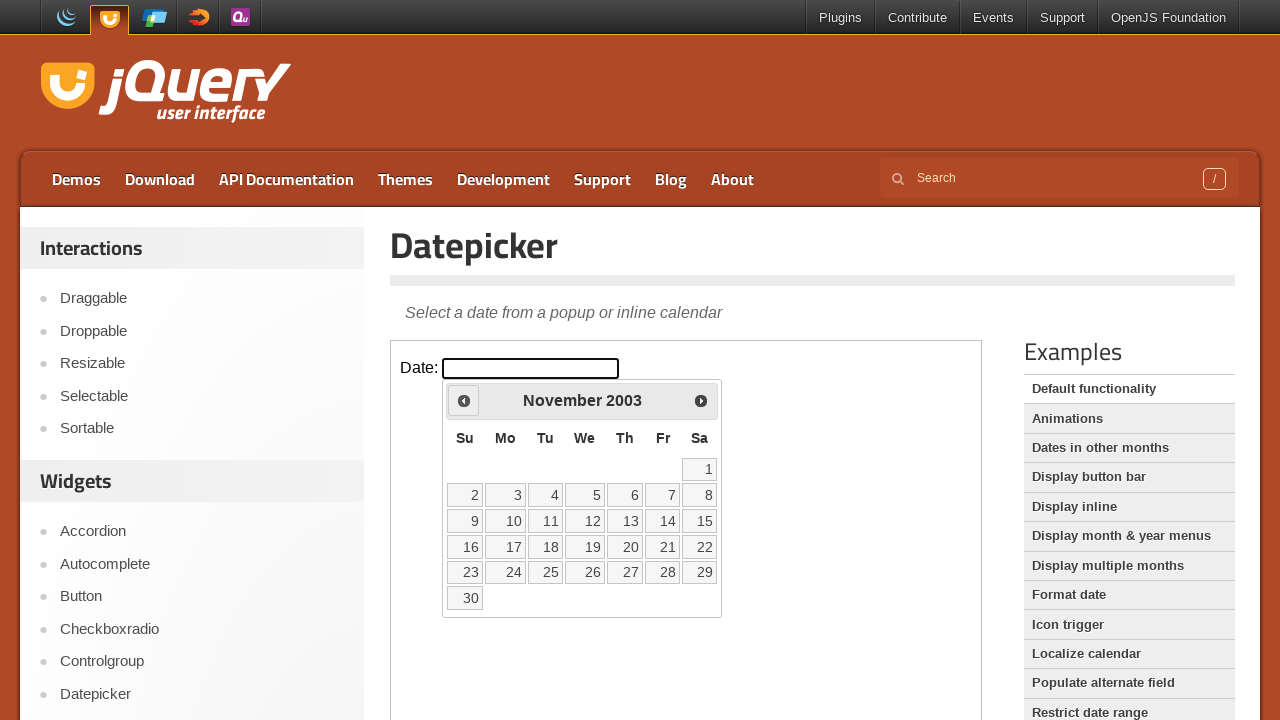

Waited for calendar to update
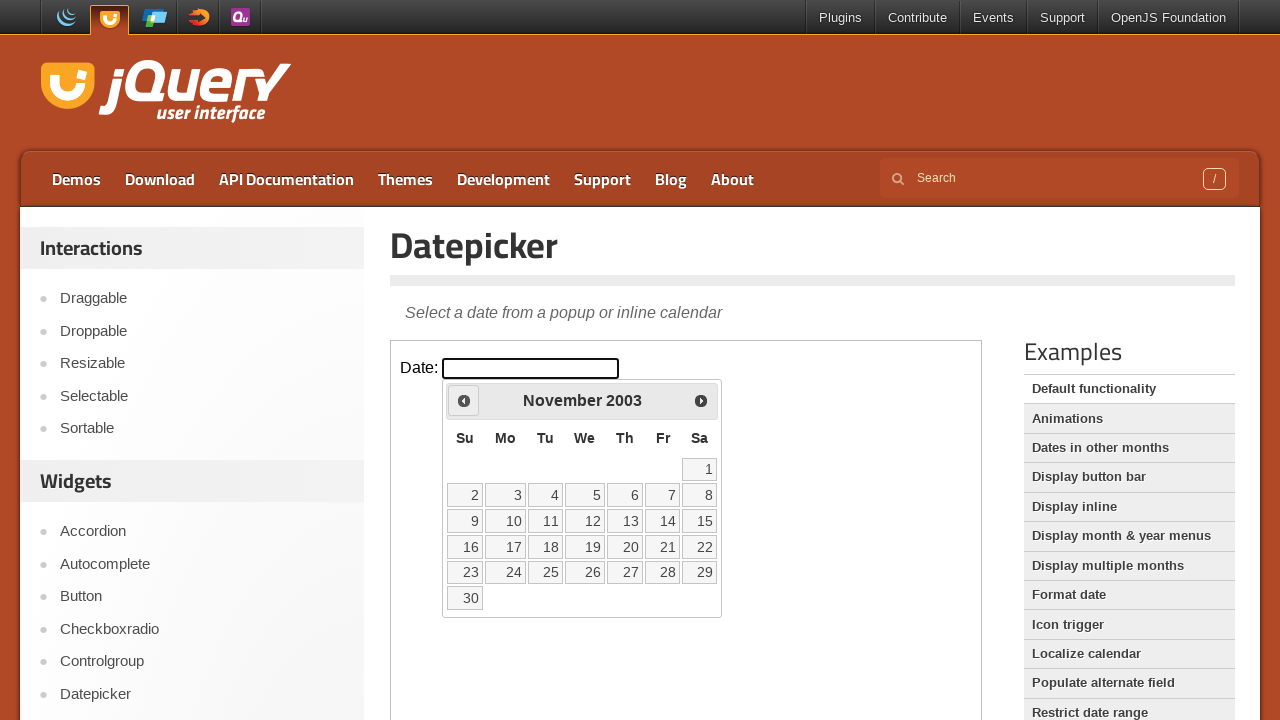

Clicked previous month button (currently showing November 2003) at (464, 400) on iframe >> nth=0 >> internal:control=enter-frame >> span.ui-icon-circle-triangle-
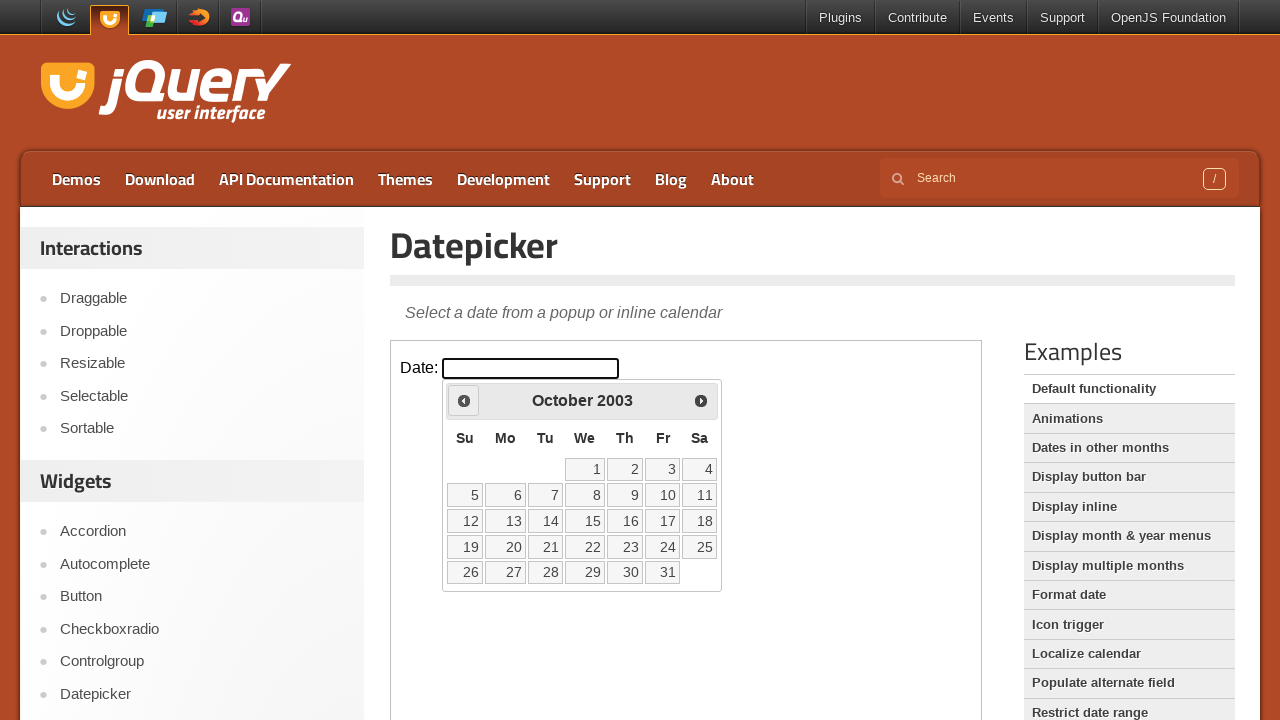

Waited for calendar to update
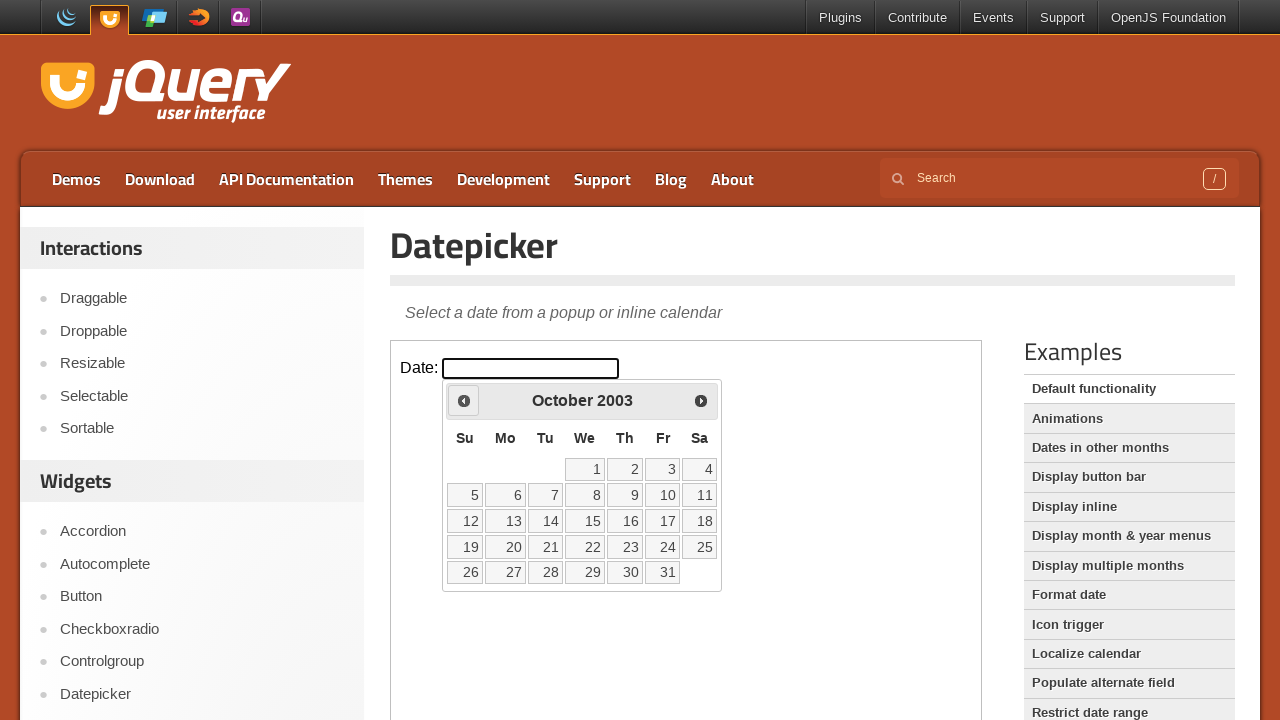

Clicked previous month button (currently showing October 2003) at (464, 400) on iframe >> nth=0 >> internal:control=enter-frame >> span.ui-icon-circle-triangle-
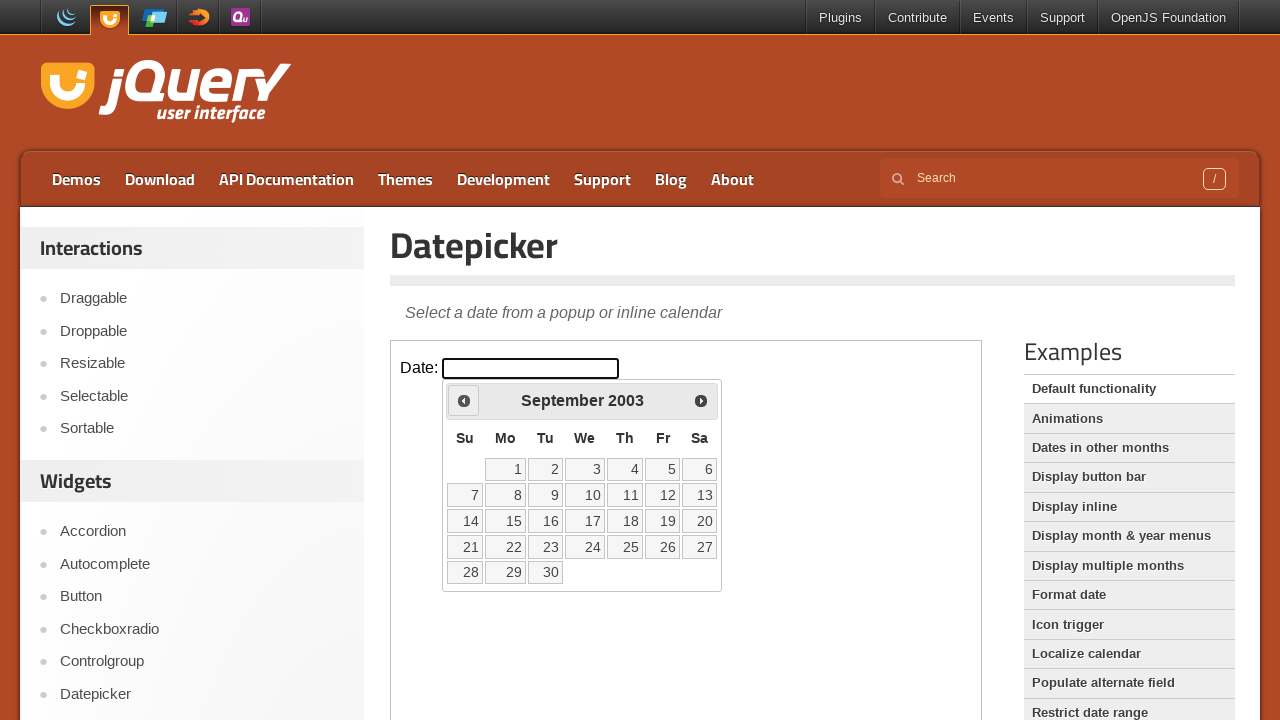

Waited for calendar to update
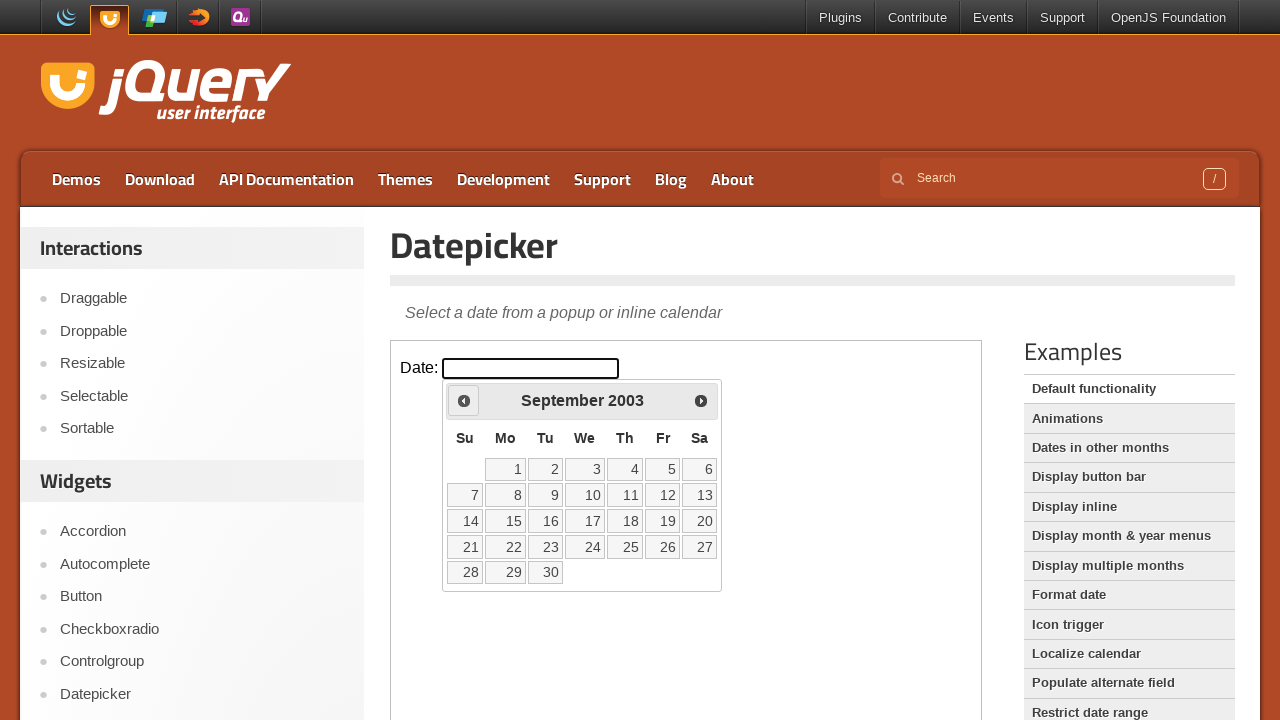

Clicked previous month button (currently showing September 2003) at (464, 400) on iframe >> nth=0 >> internal:control=enter-frame >> span.ui-icon-circle-triangle-
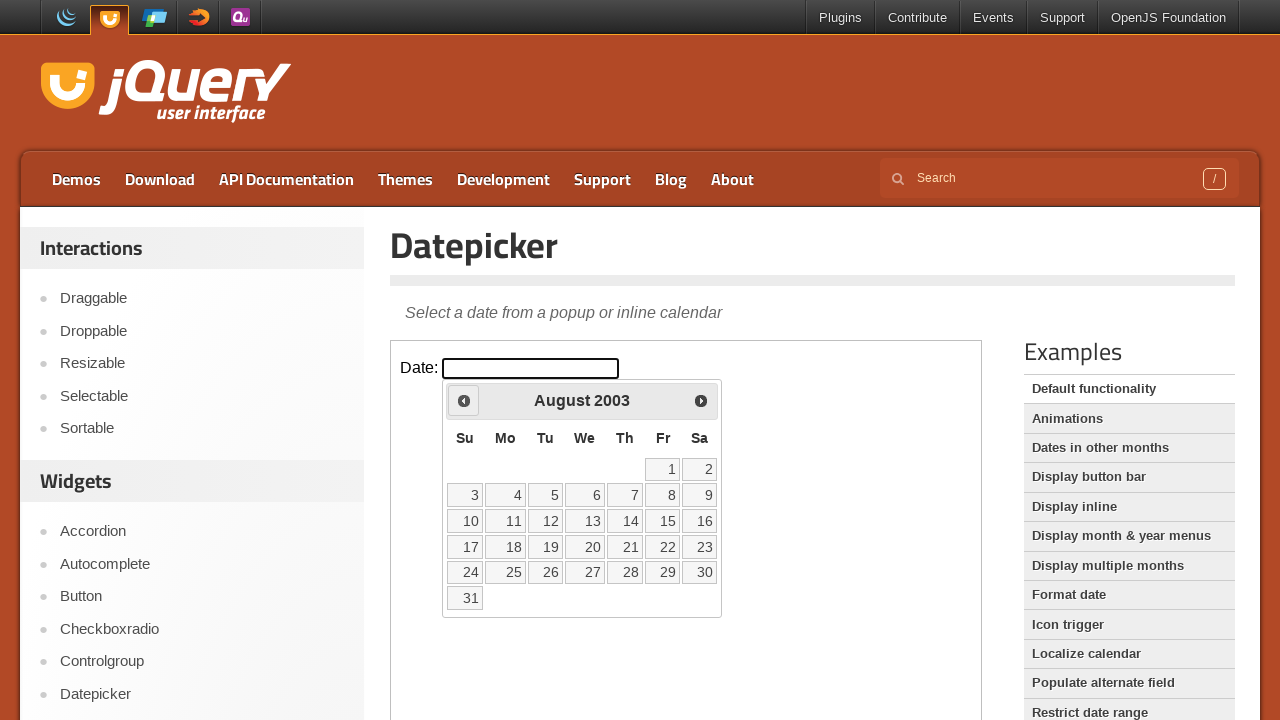

Waited for calendar to update
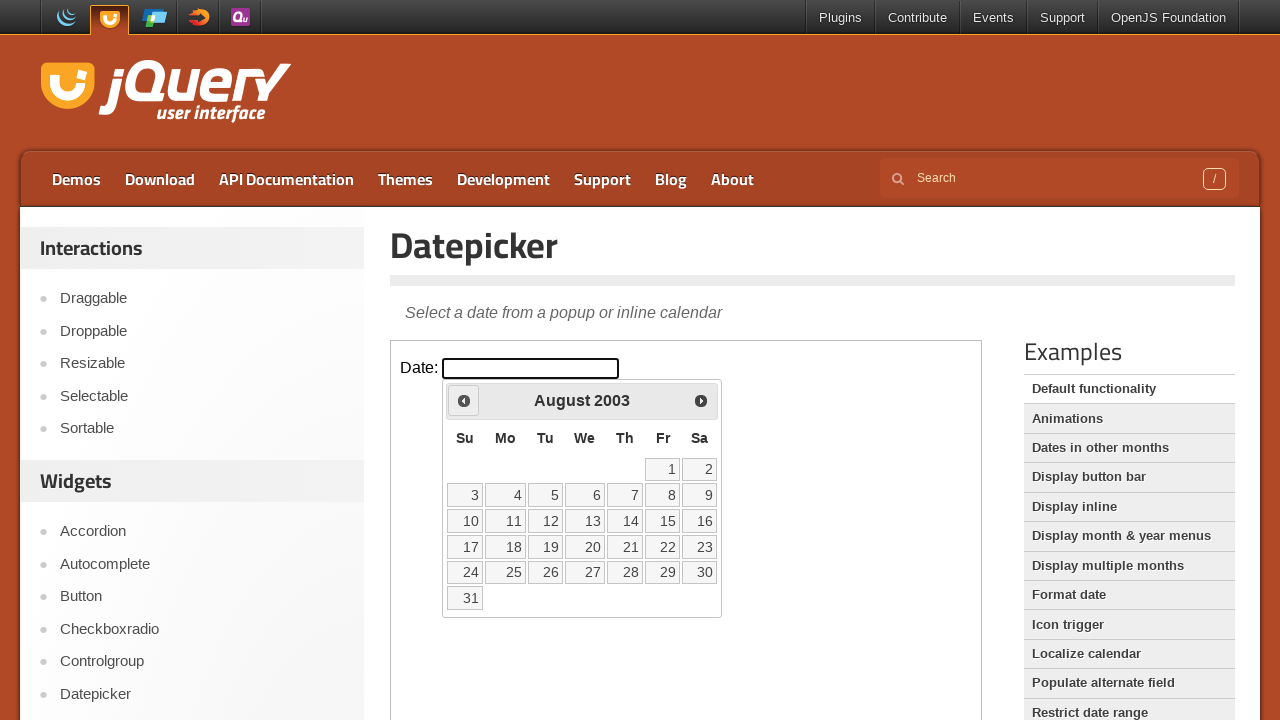

Clicked previous month button (currently showing August 2003) at (464, 400) on iframe >> nth=0 >> internal:control=enter-frame >> span.ui-icon-circle-triangle-
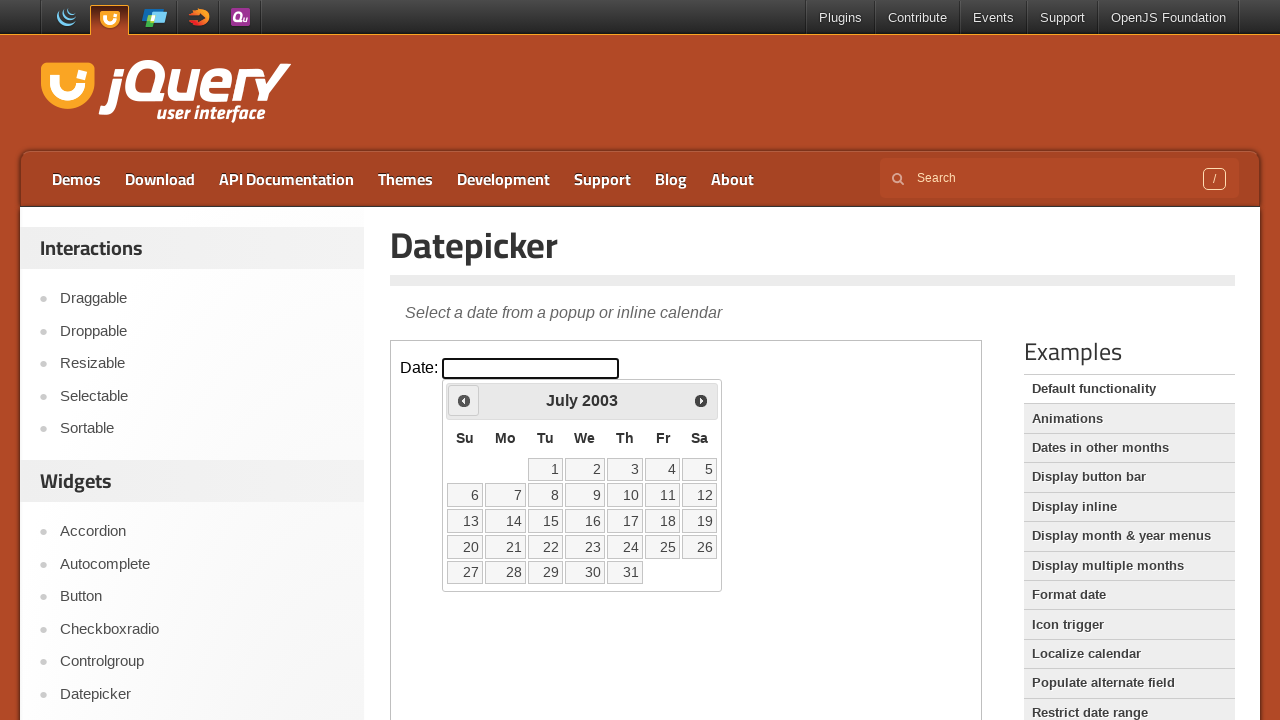

Waited for calendar to update
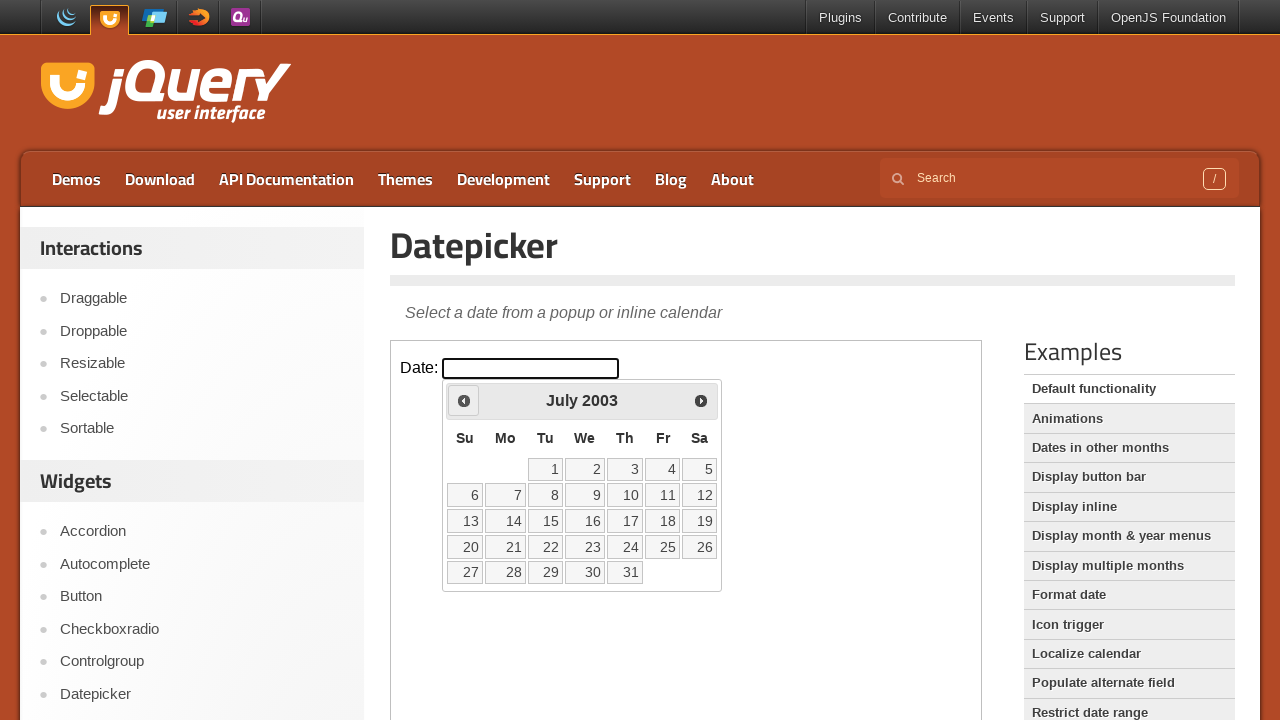

Clicked previous month button (currently showing July 2003) at (464, 400) on iframe >> nth=0 >> internal:control=enter-frame >> span.ui-icon-circle-triangle-
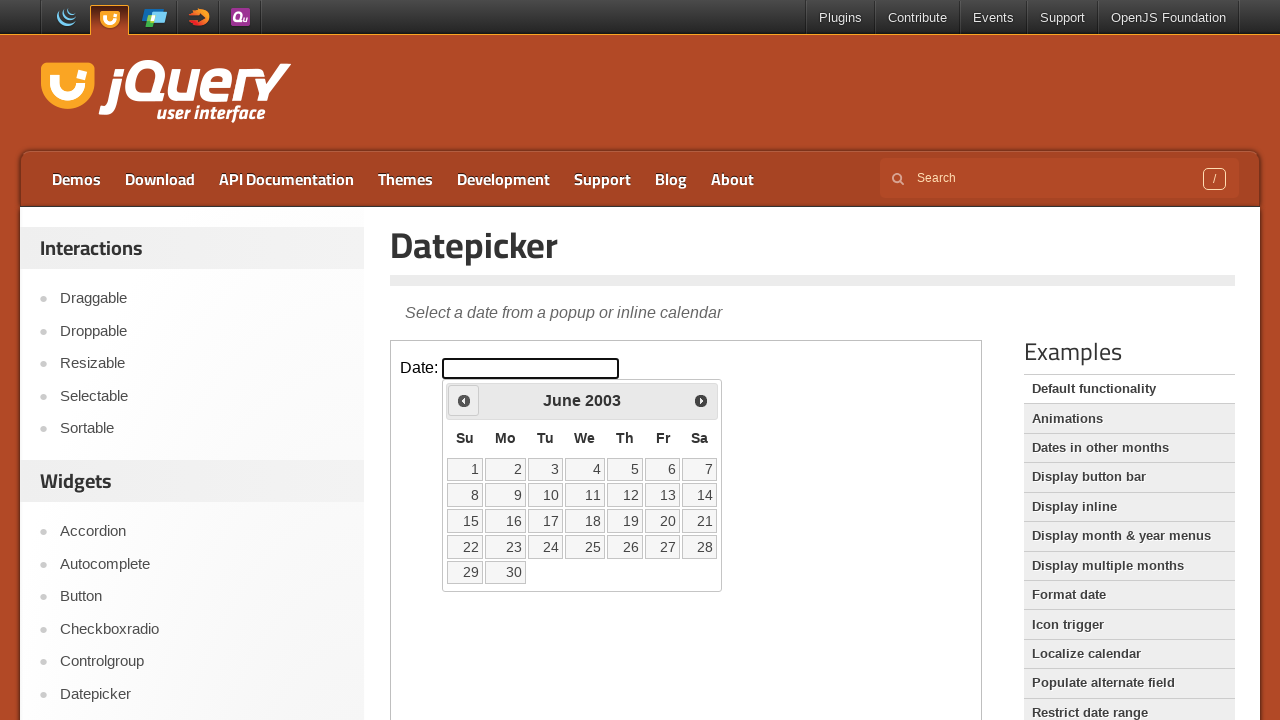

Waited for calendar to update
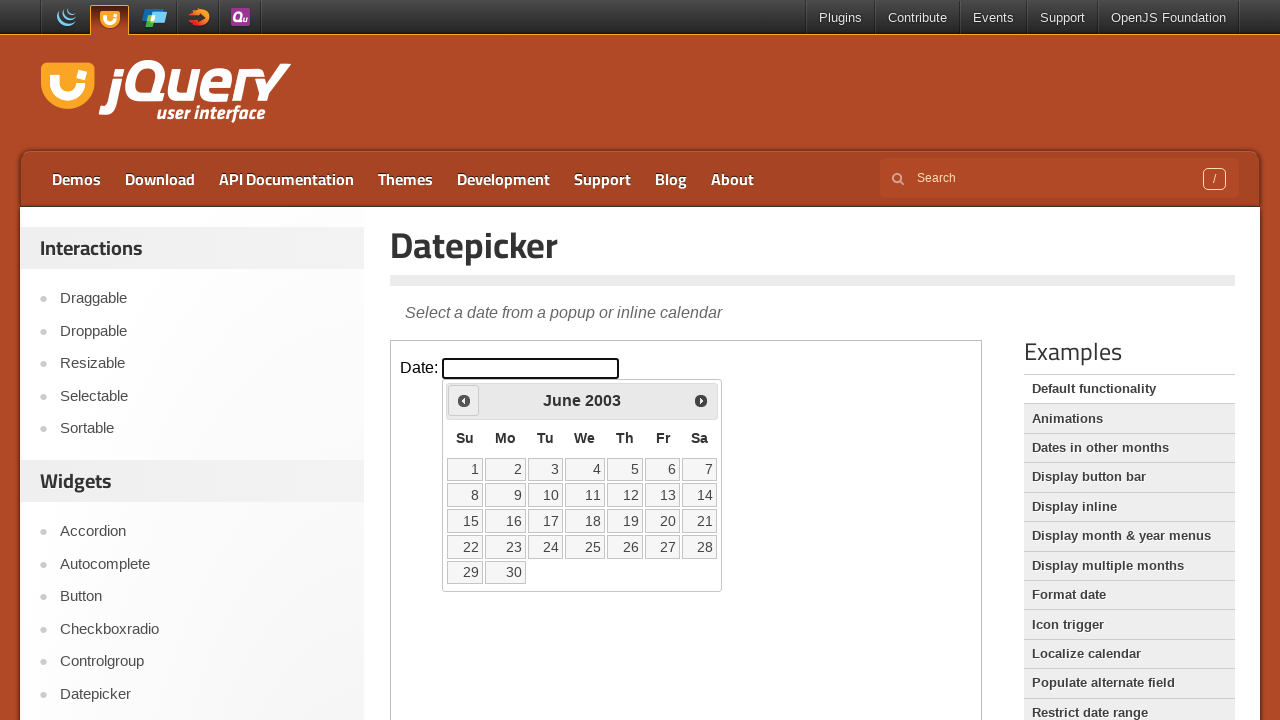

Clicked previous month button (currently showing June 2003) at (464, 400) on iframe >> nth=0 >> internal:control=enter-frame >> span.ui-icon-circle-triangle-
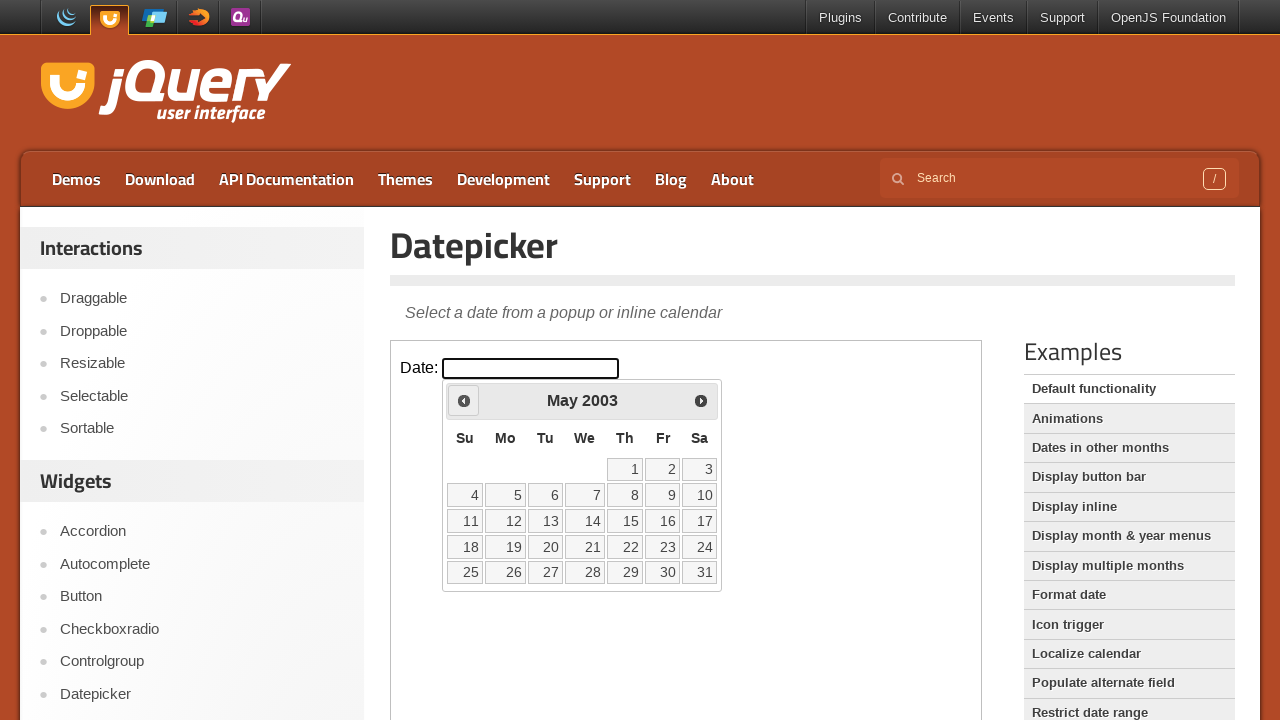

Waited for calendar to update
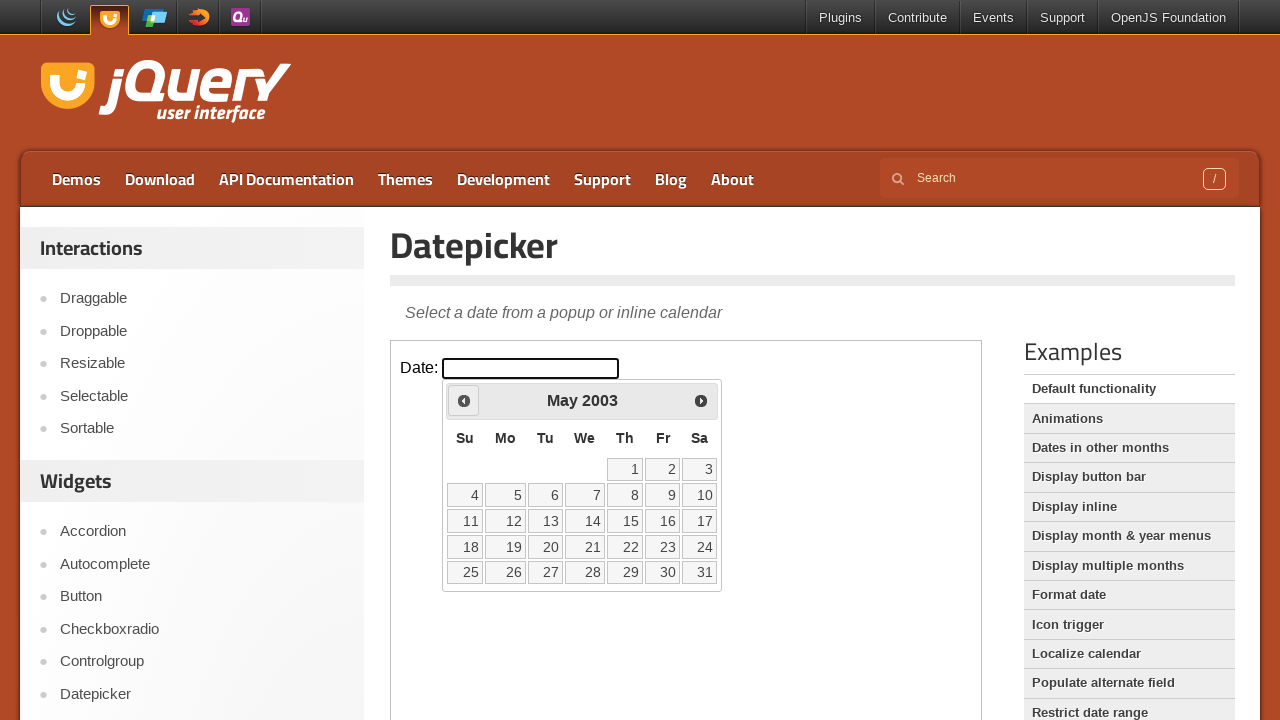

Clicked previous month button (currently showing May 2003) at (464, 400) on iframe >> nth=0 >> internal:control=enter-frame >> span.ui-icon-circle-triangle-
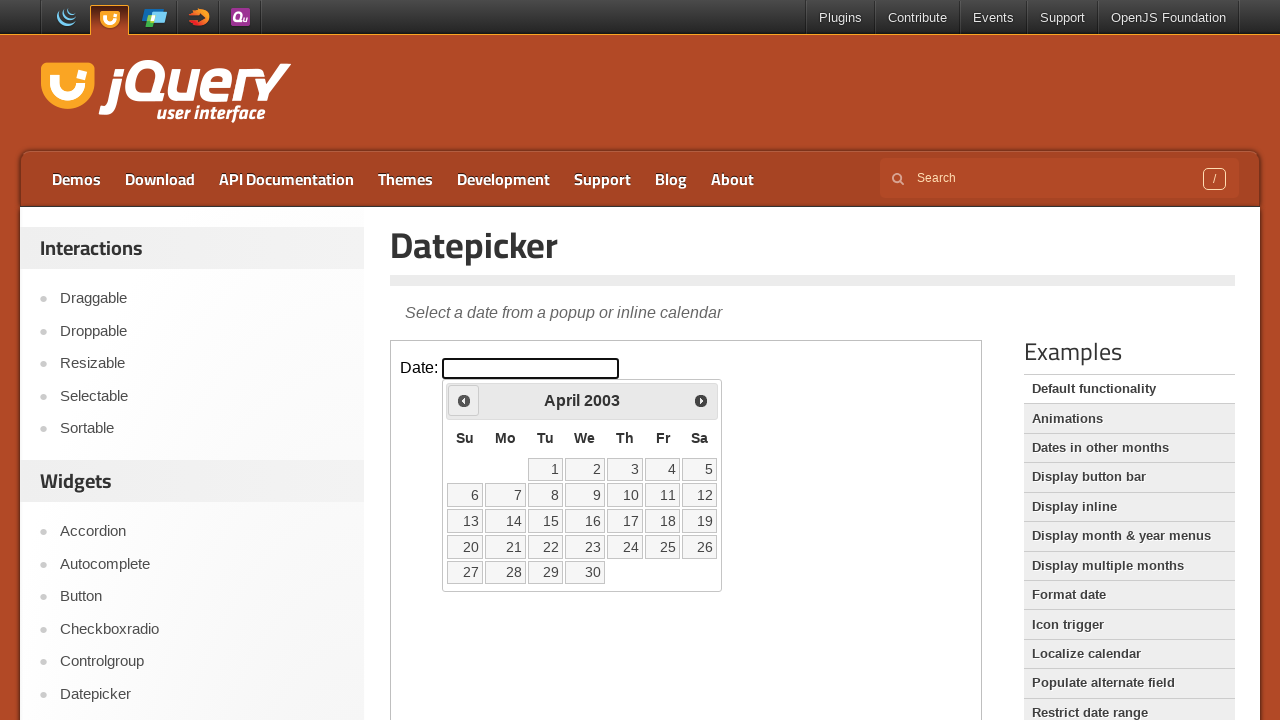

Waited for calendar to update
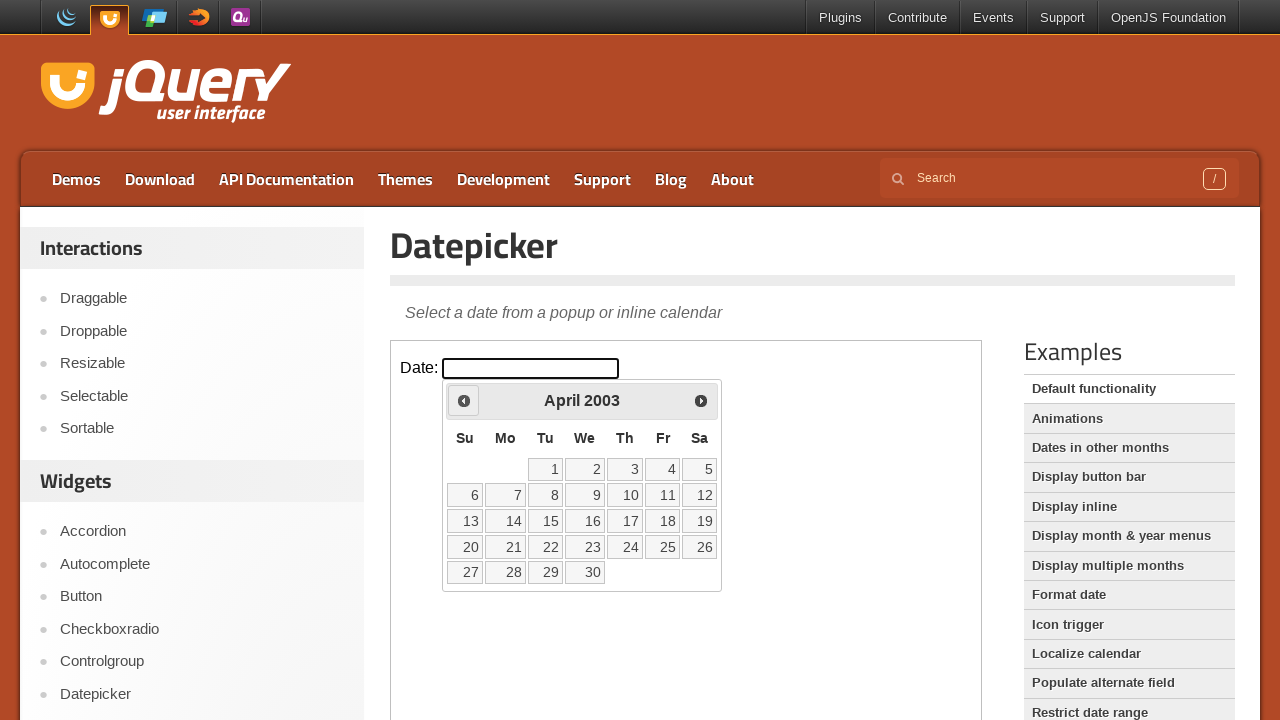

Clicked previous month button (currently showing April 2003) at (464, 400) on iframe >> nth=0 >> internal:control=enter-frame >> span.ui-icon-circle-triangle-
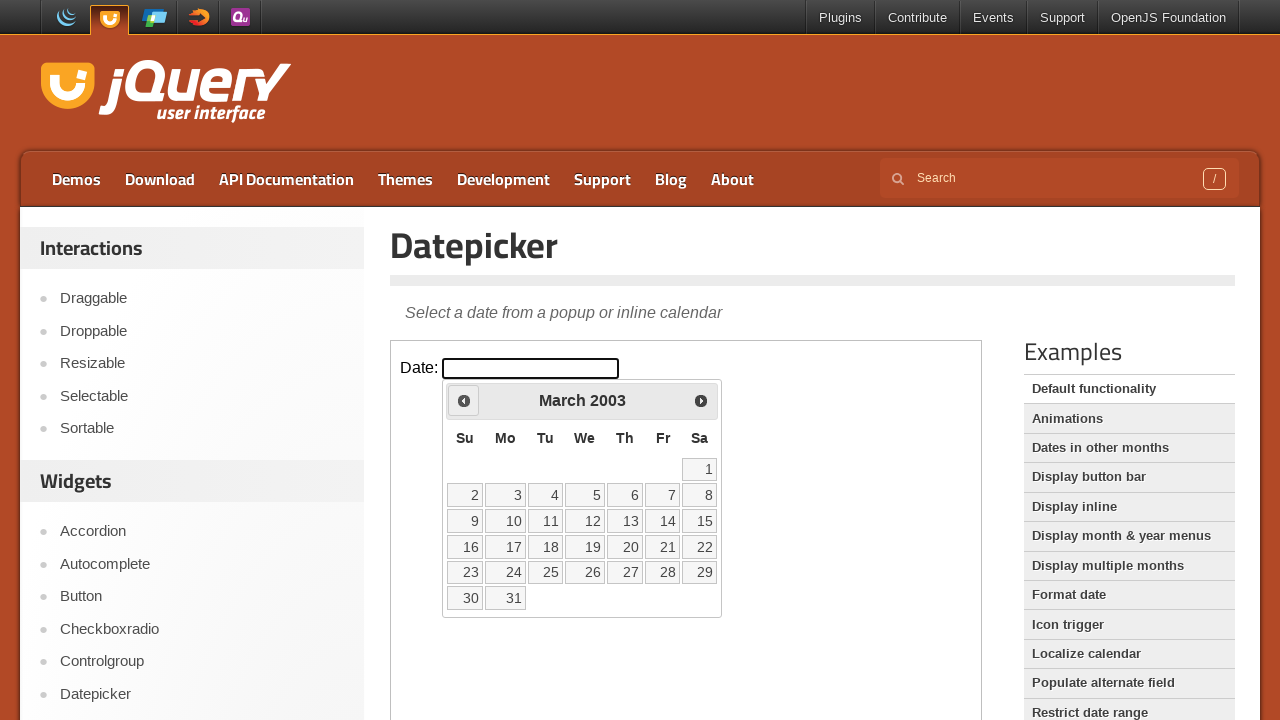

Waited for calendar to update
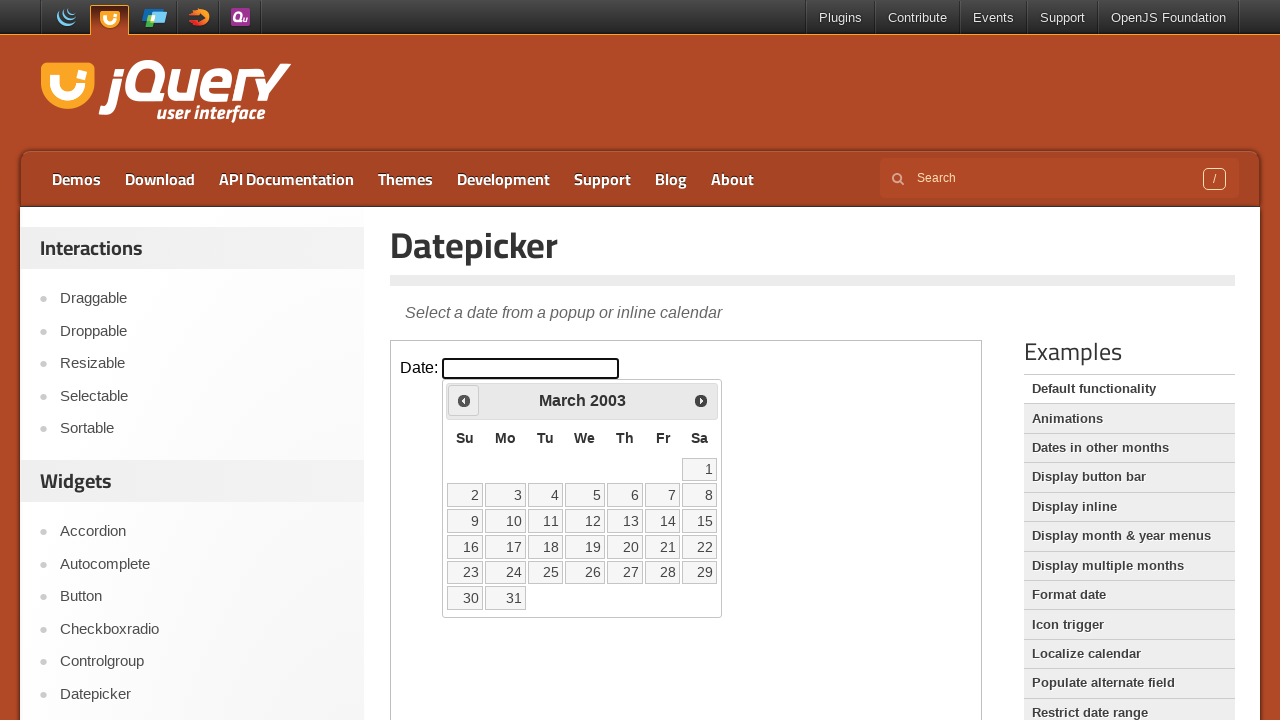

Clicked previous month button (currently showing March 2003) at (464, 400) on iframe >> nth=0 >> internal:control=enter-frame >> span.ui-icon-circle-triangle-
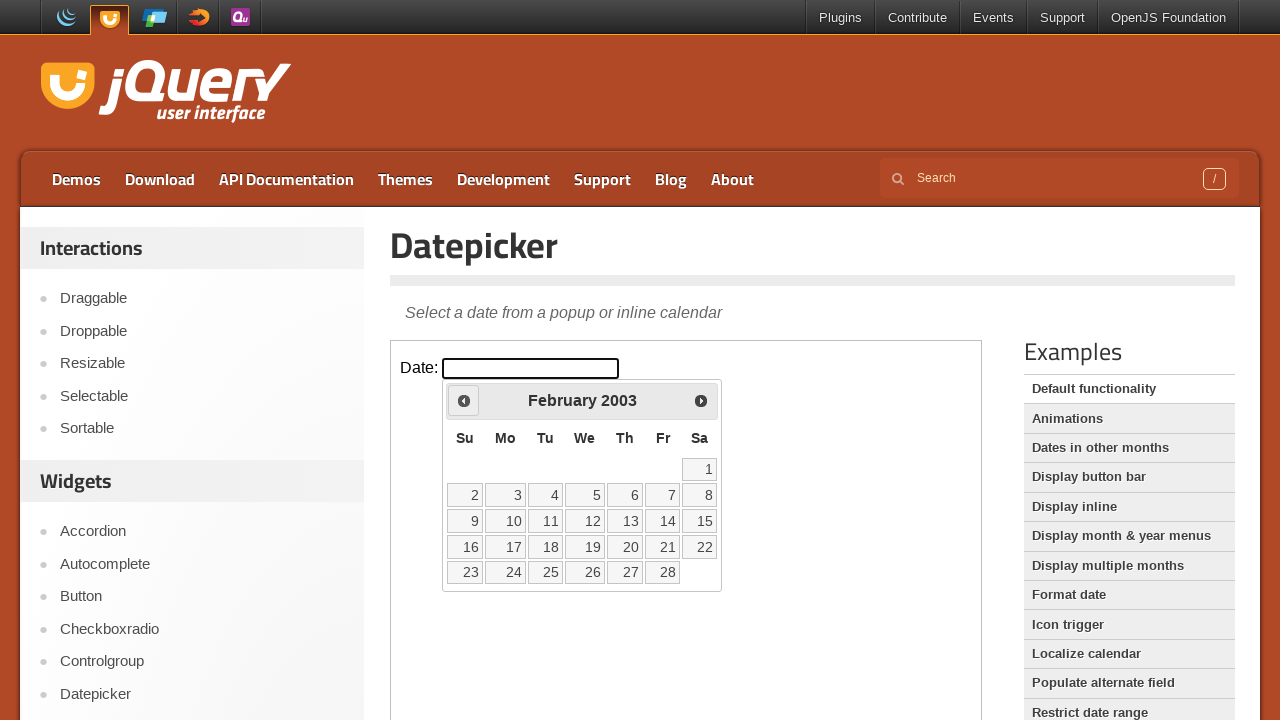

Waited for calendar to update
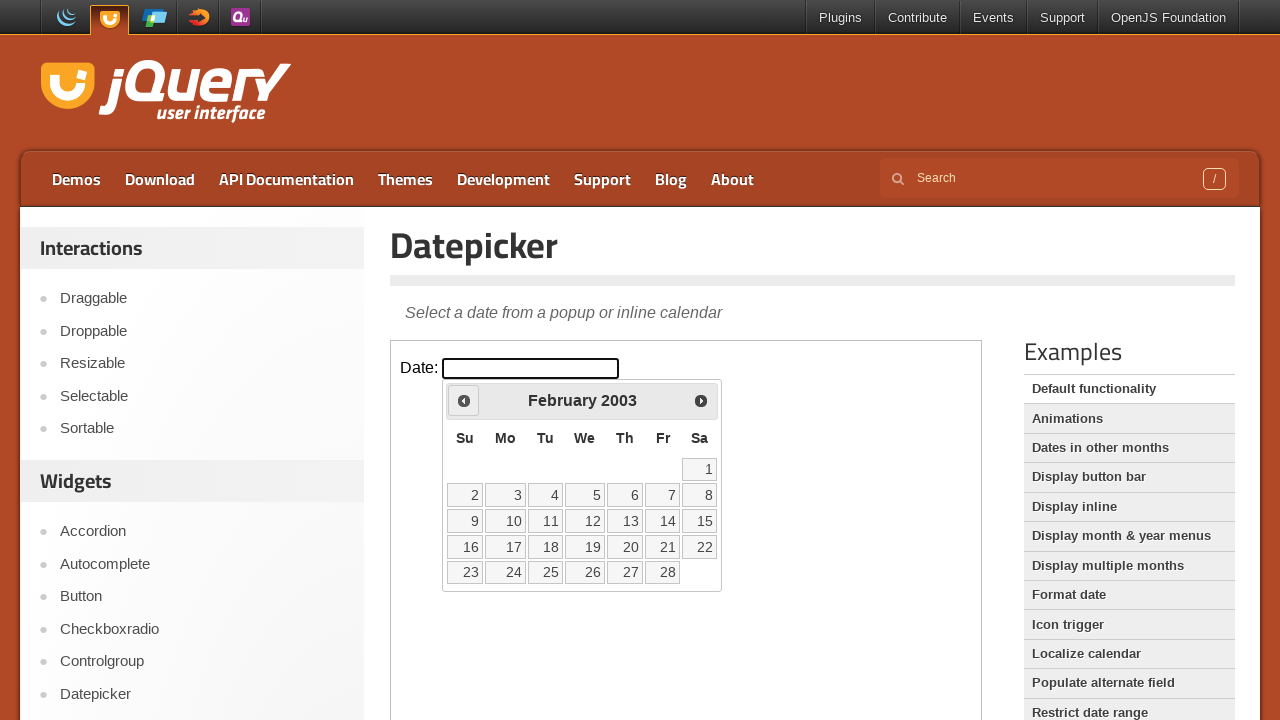

Clicked previous month button (currently showing February 2003) at (464, 400) on iframe >> nth=0 >> internal:control=enter-frame >> span.ui-icon-circle-triangle-
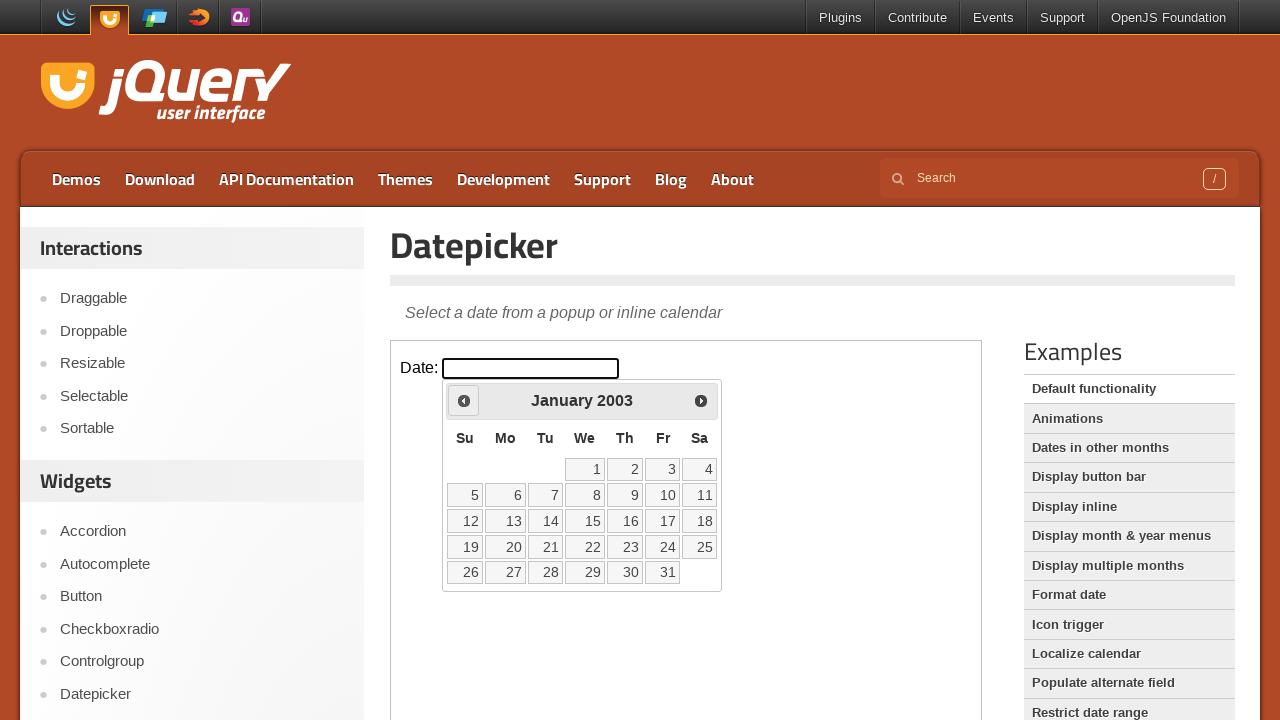

Waited for calendar to update
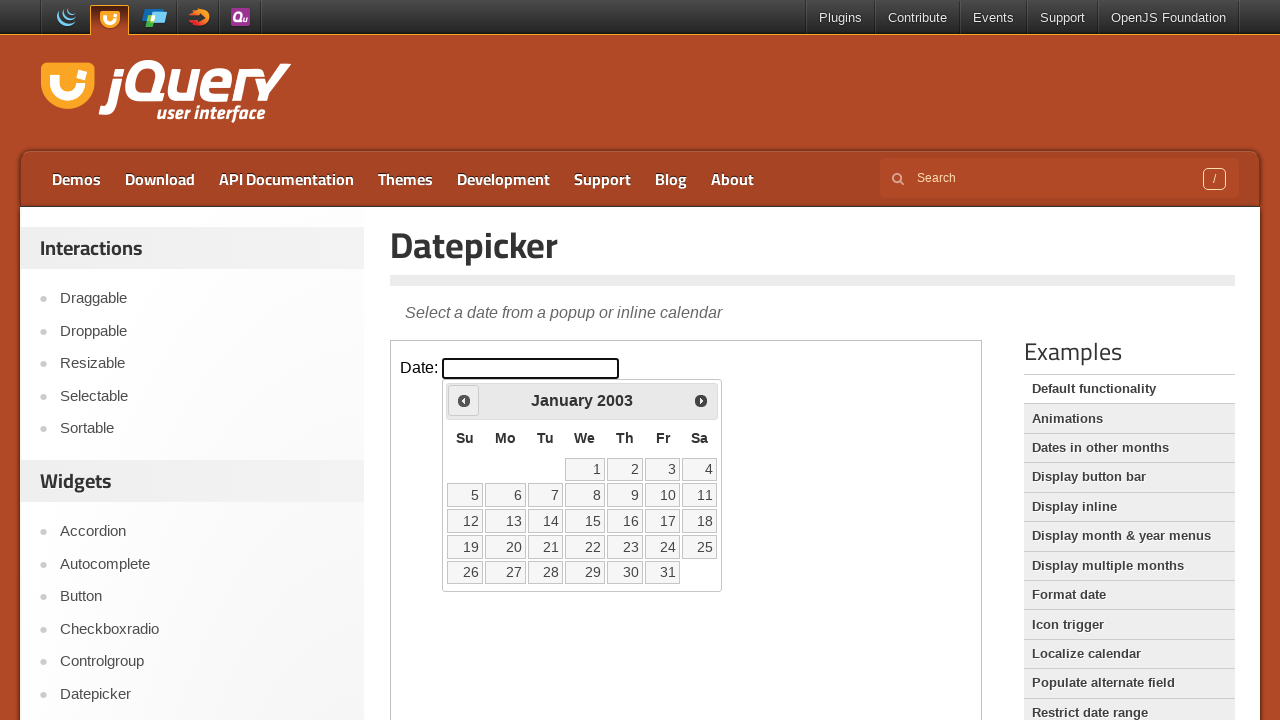

Clicked previous month button (currently showing January 2003) at (464, 400) on iframe >> nth=0 >> internal:control=enter-frame >> span.ui-icon-circle-triangle-
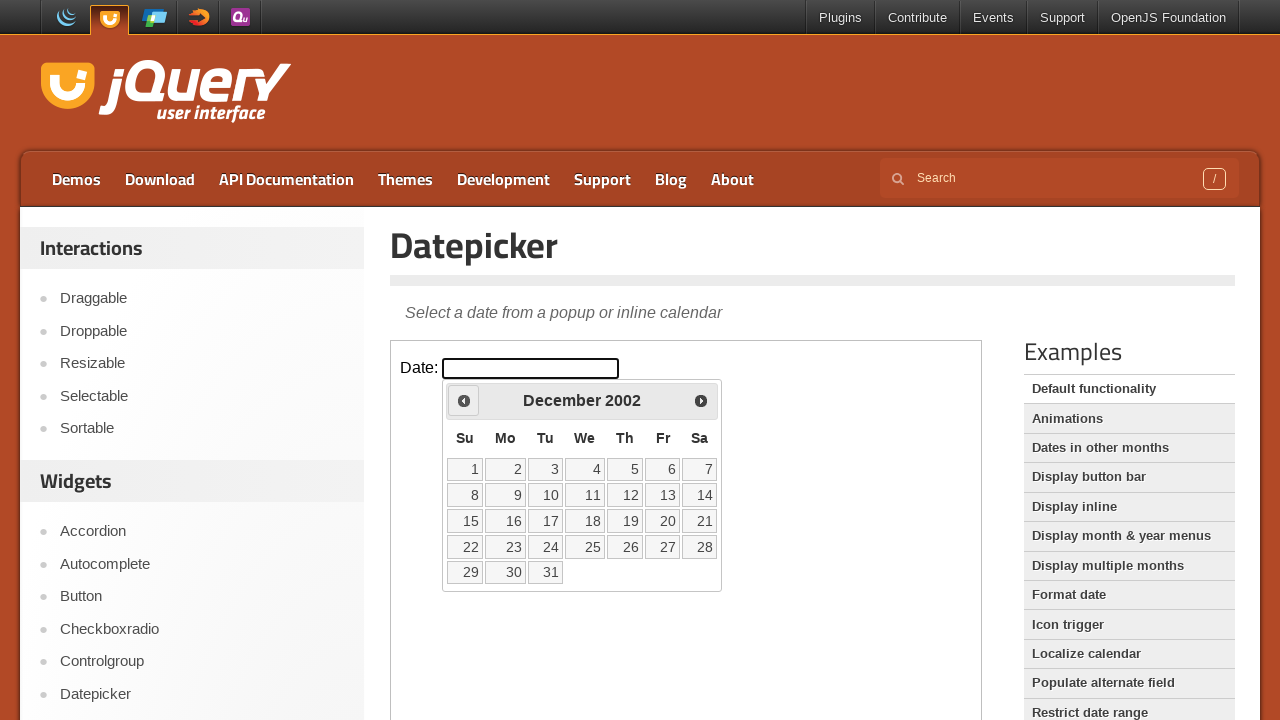

Waited for calendar to update
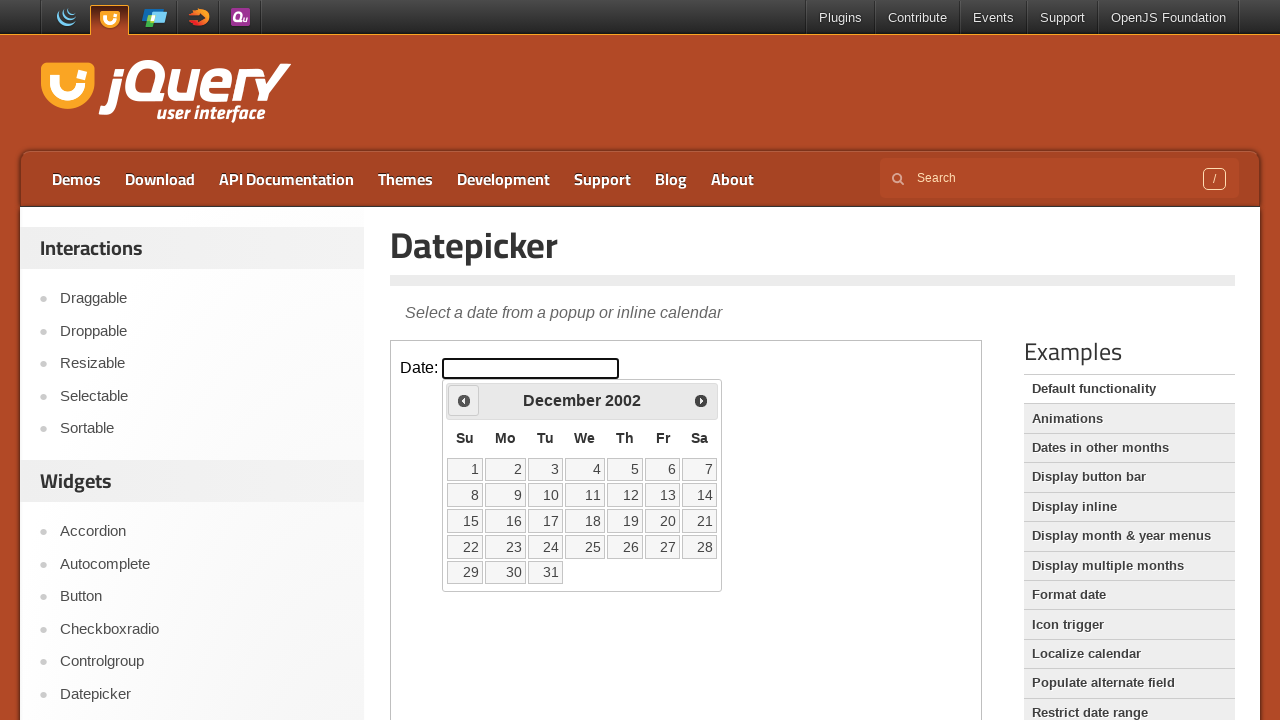

Clicked previous month button (currently showing December 2002) at (464, 400) on iframe >> nth=0 >> internal:control=enter-frame >> span.ui-icon-circle-triangle-
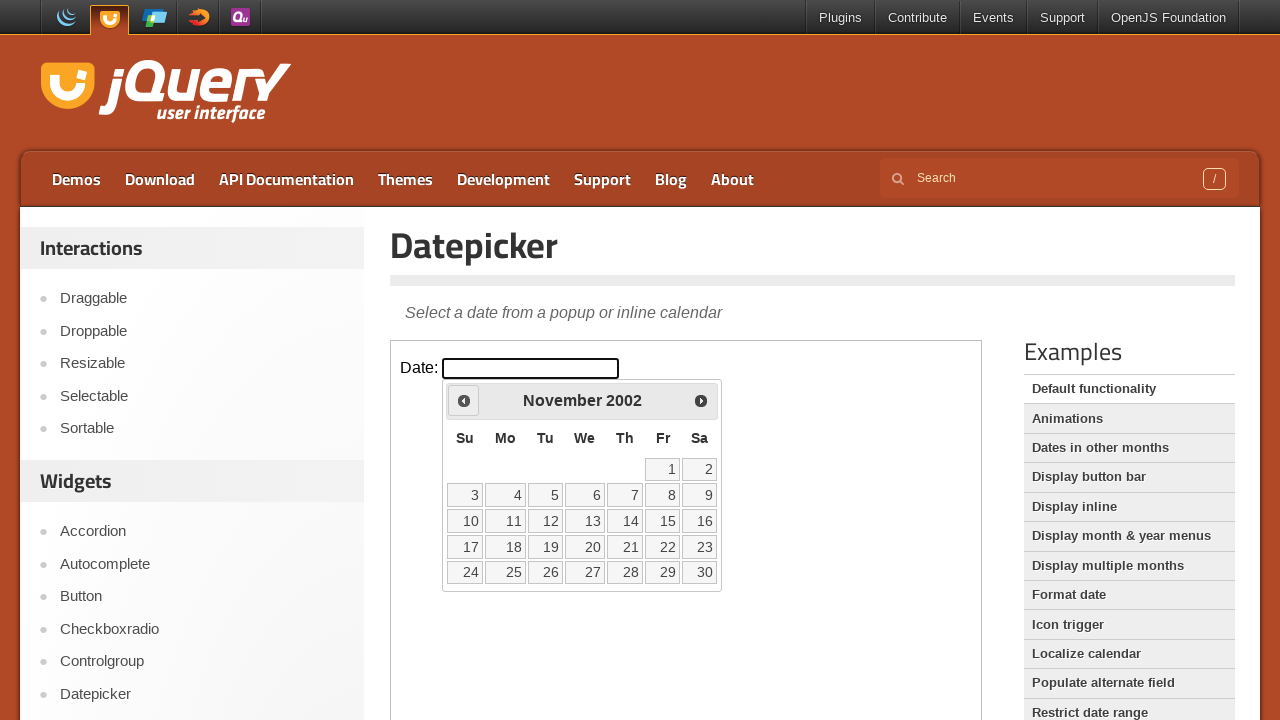

Waited for calendar to update
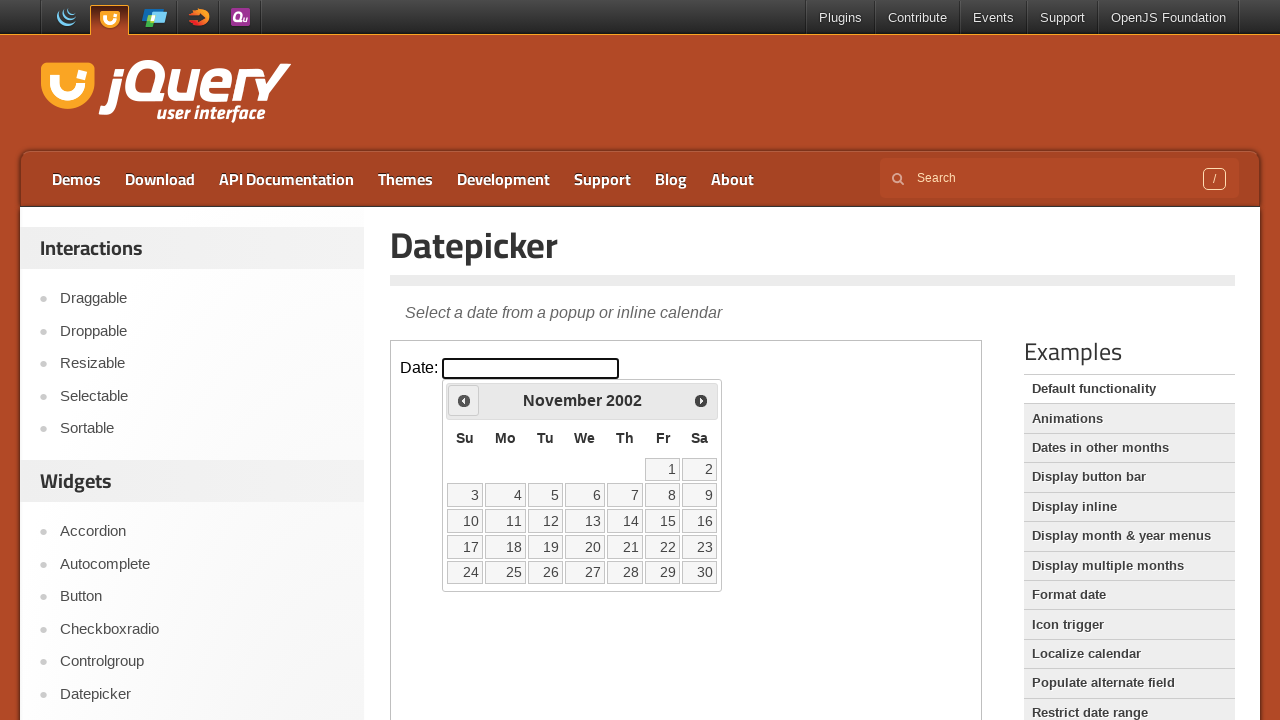

Clicked previous month button (currently showing November 2002) at (464, 400) on iframe >> nth=0 >> internal:control=enter-frame >> span.ui-icon-circle-triangle-
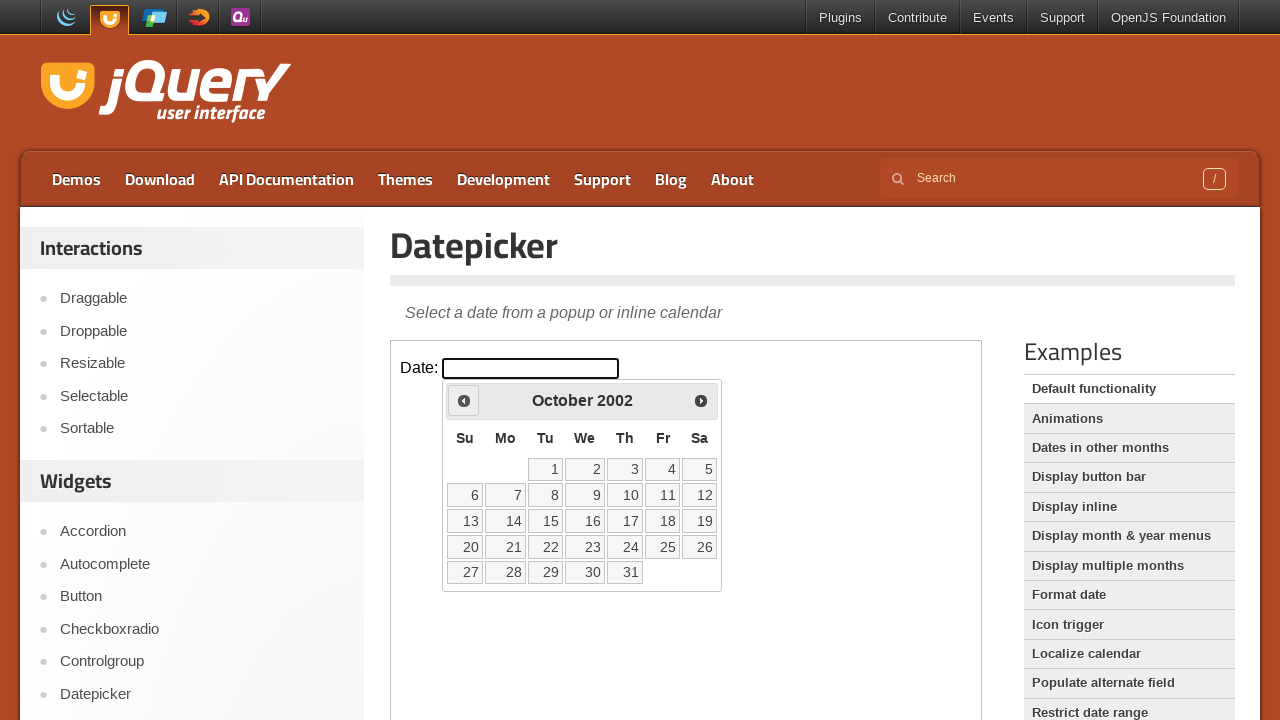

Waited for calendar to update
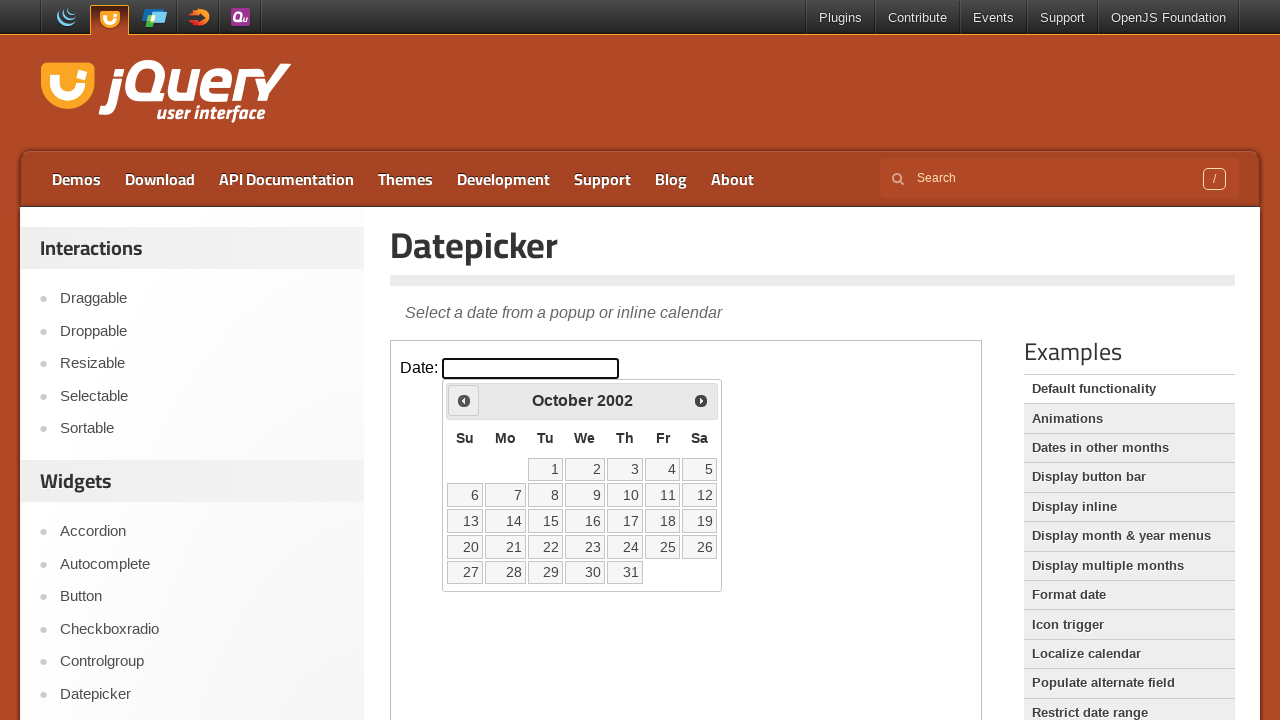

Clicked previous month button (currently showing October 2002) at (464, 400) on iframe >> nth=0 >> internal:control=enter-frame >> span.ui-icon-circle-triangle-
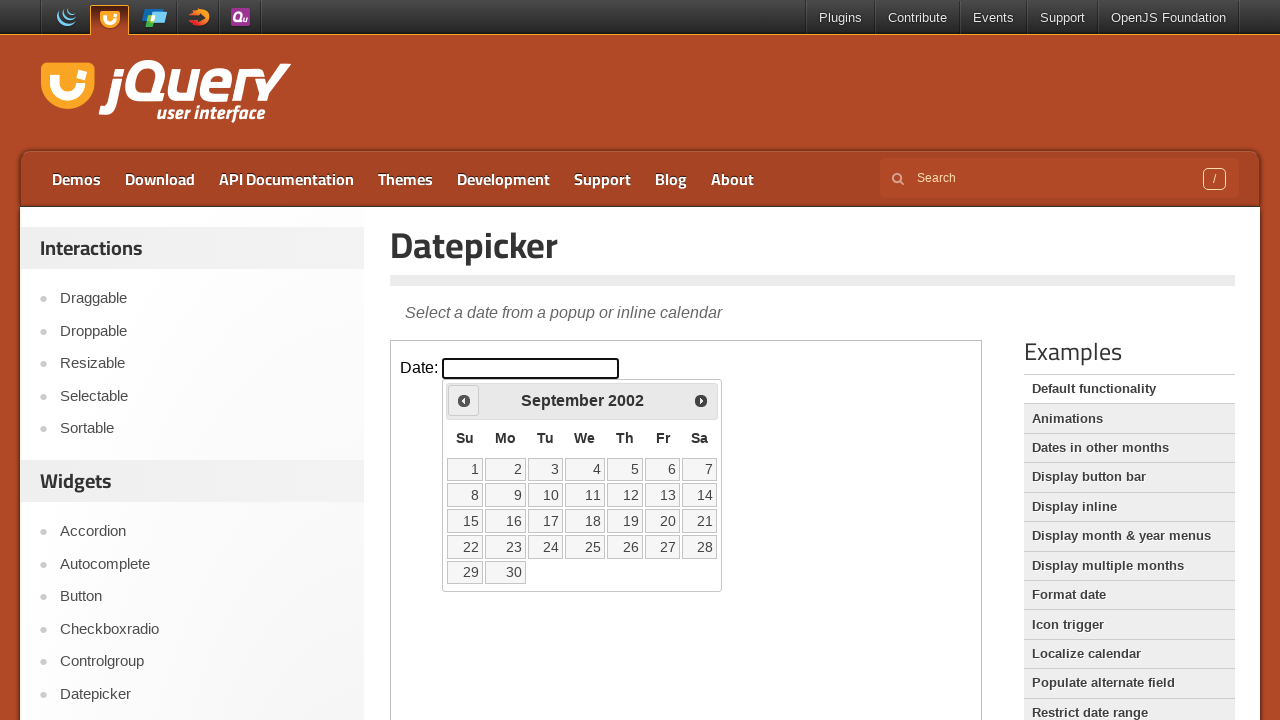

Waited for calendar to update
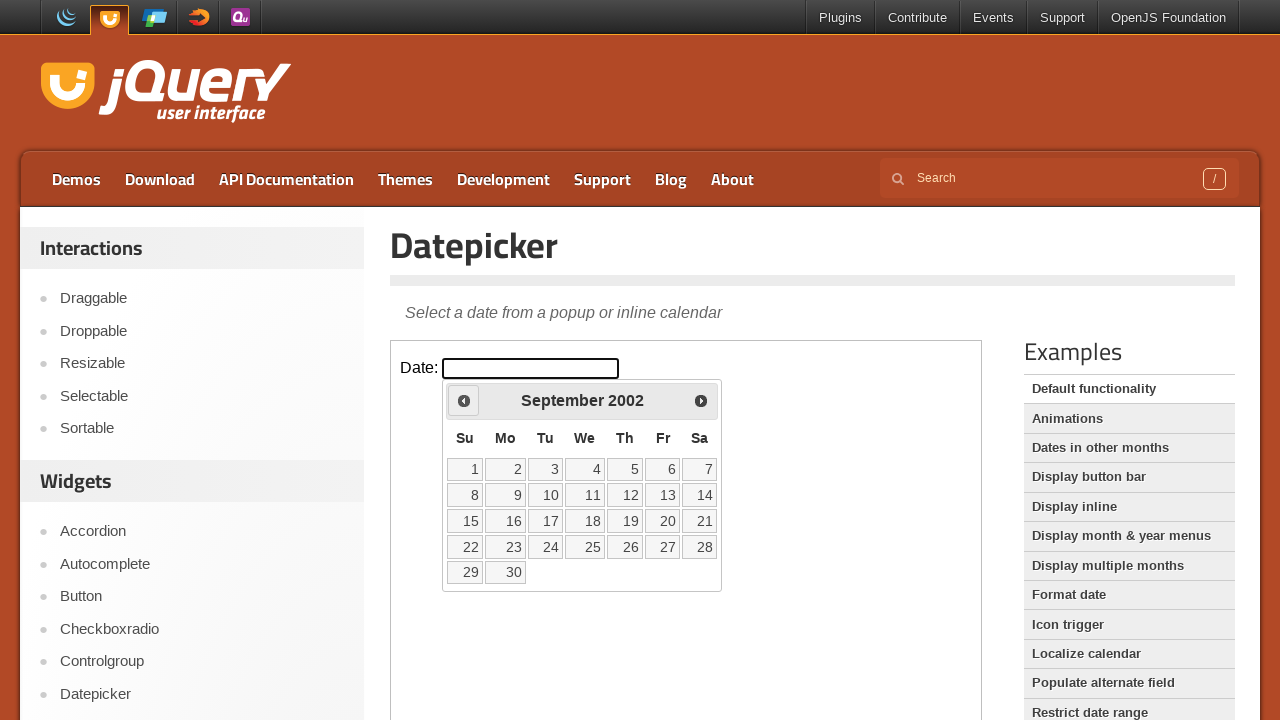

Clicked previous month button (currently showing September 2002) at (464, 400) on iframe >> nth=0 >> internal:control=enter-frame >> span.ui-icon-circle-triangle-
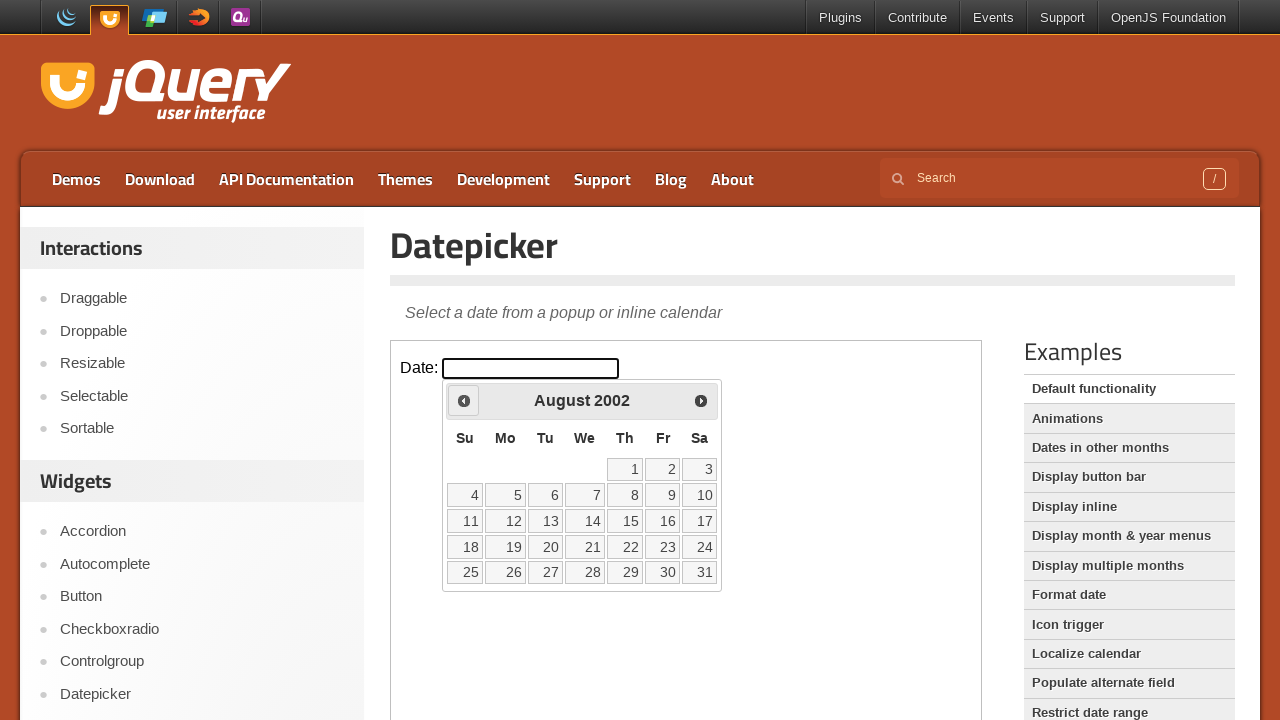

Waited for calendar to update
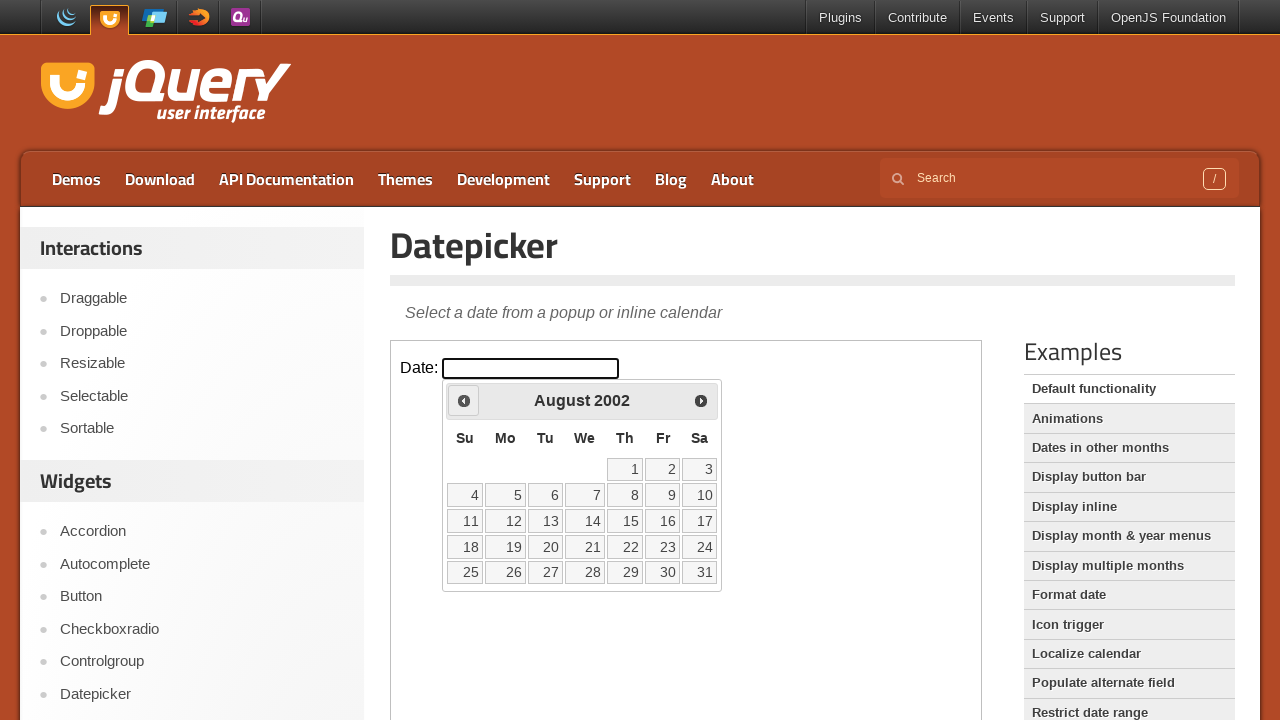

Clicked previous month button (currently showing August 2002) at (464, 400) on iframe >> nth=0 >> internal:control=enter-frame >> span.ui-icon-circle-triangle-
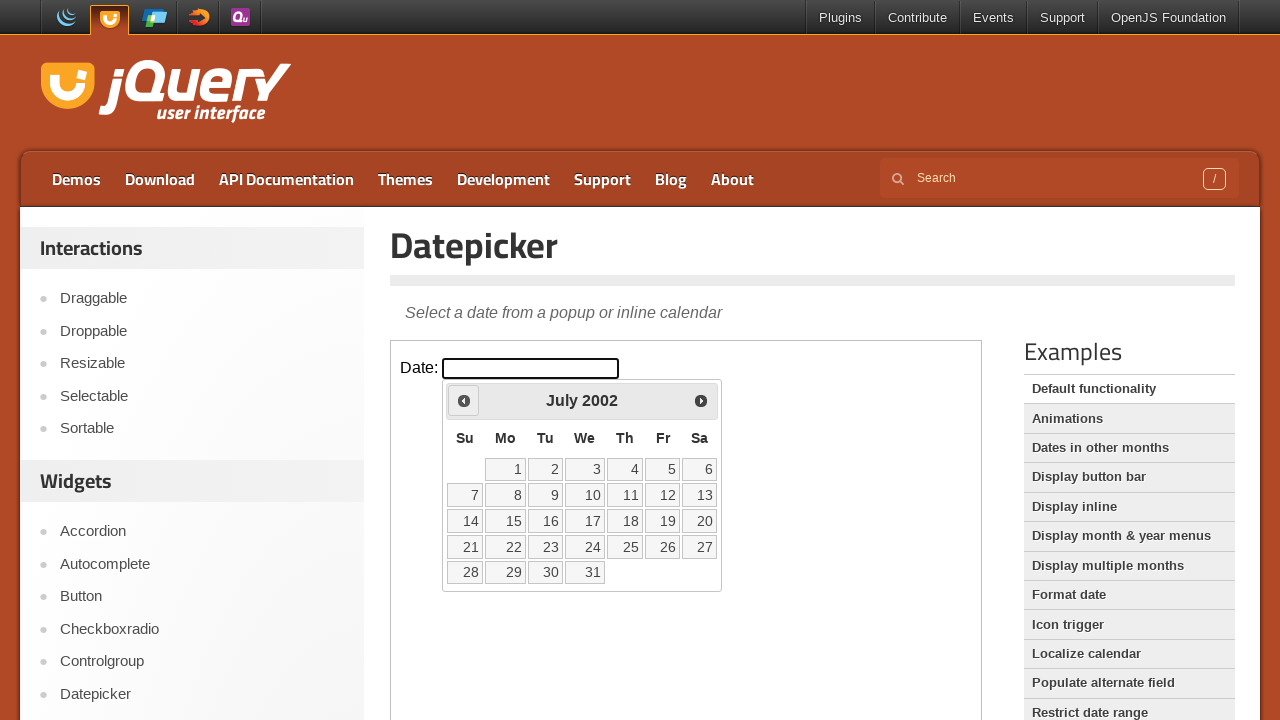

Waited for calendar to update
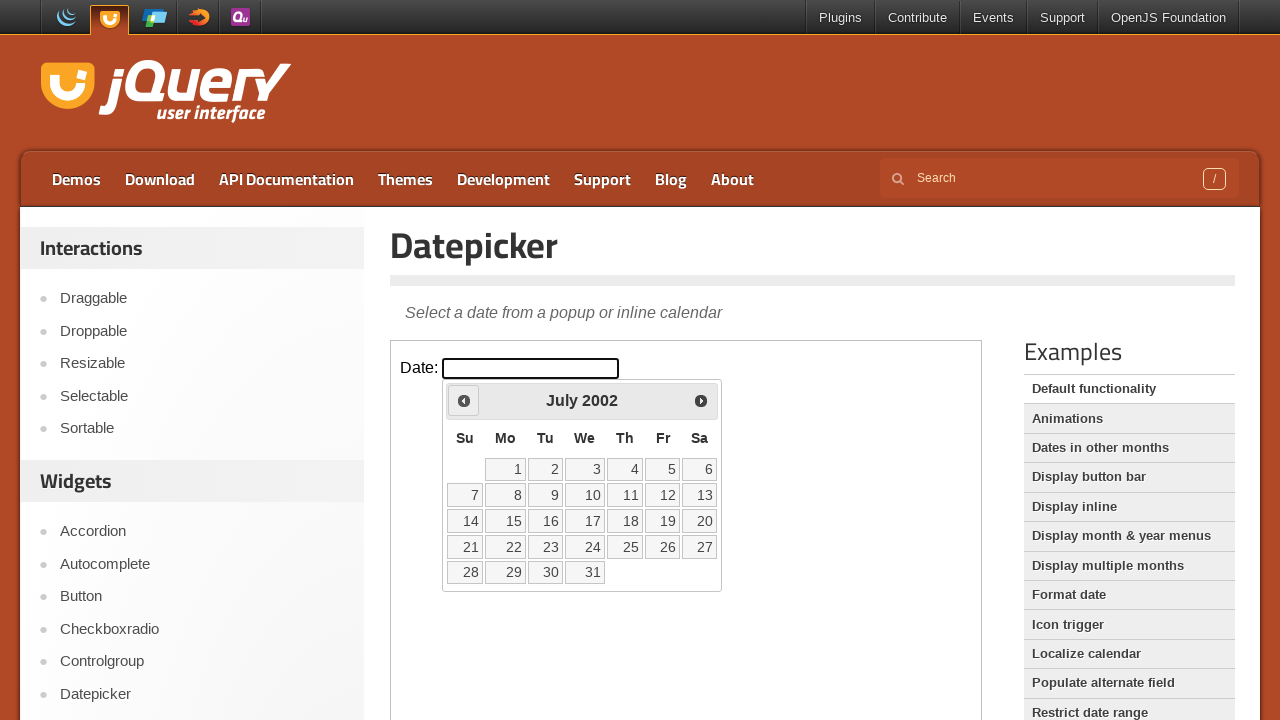

Clicked previous month button (currently showing July 2002) at (464, 400) on iframe >> nth=0 >> internal:control=enter-frame >> span.ui-icon-circle-triangle-
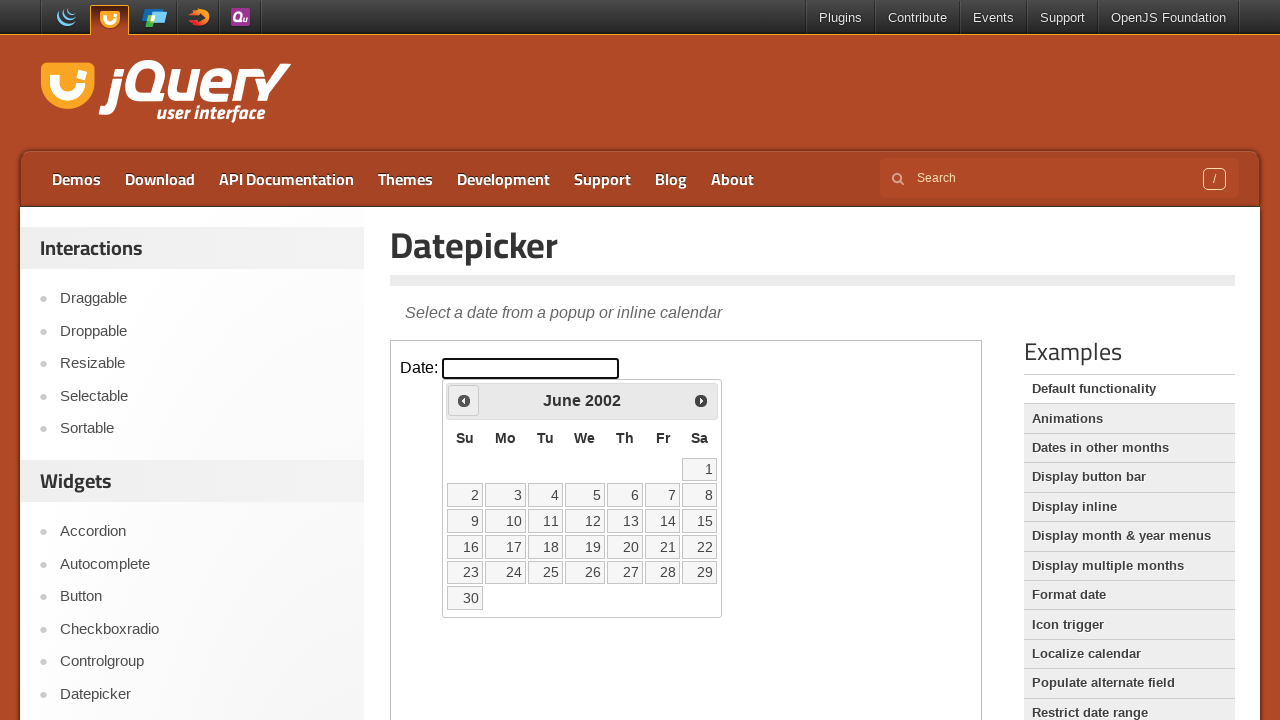

Waited for calendar to update
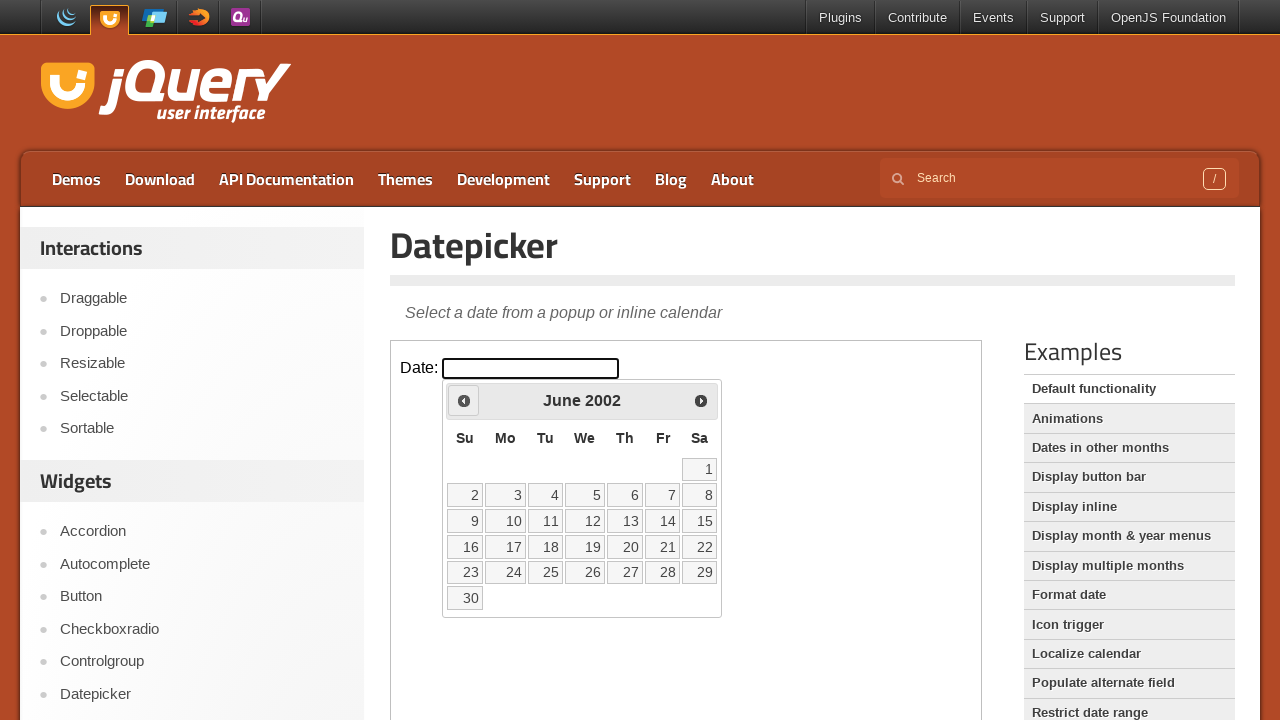

Clicked previous month button (currently showing June 2002) at (464, 400) on iframe >> nth=0 >> internal:control=enter-frame >> span.ui-icon-circle-triangle-
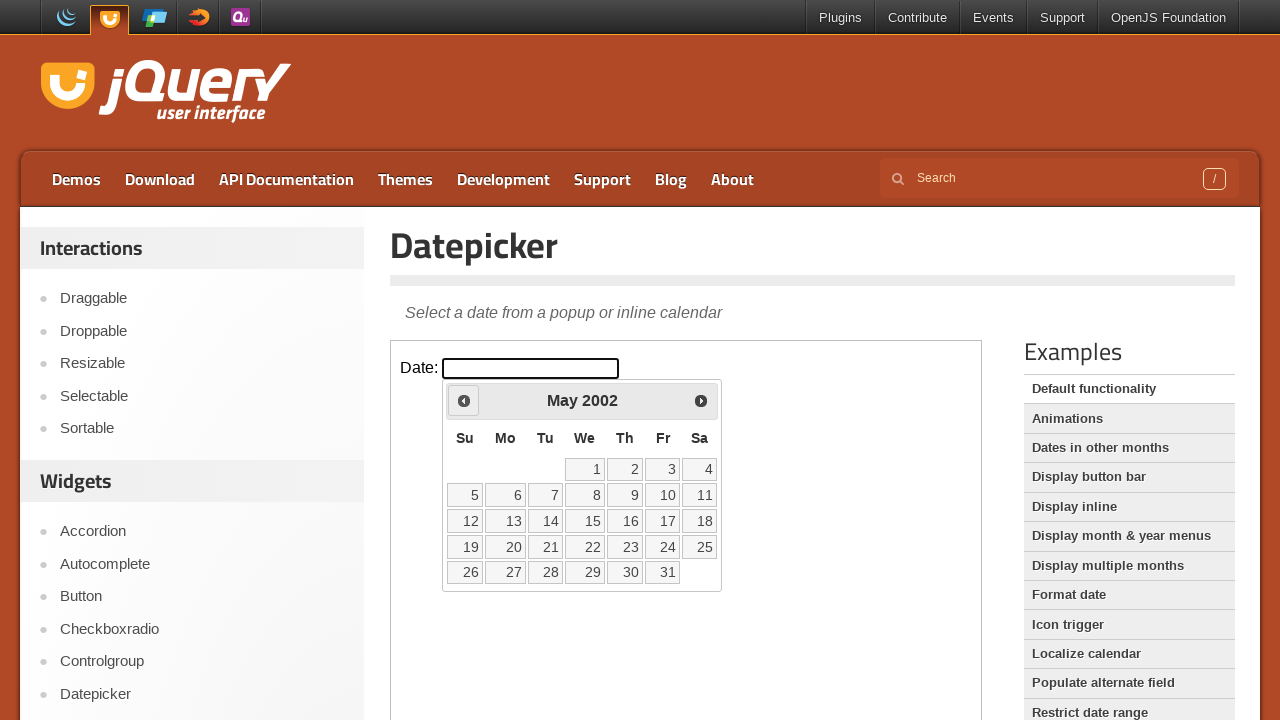

Waited for calendar to update
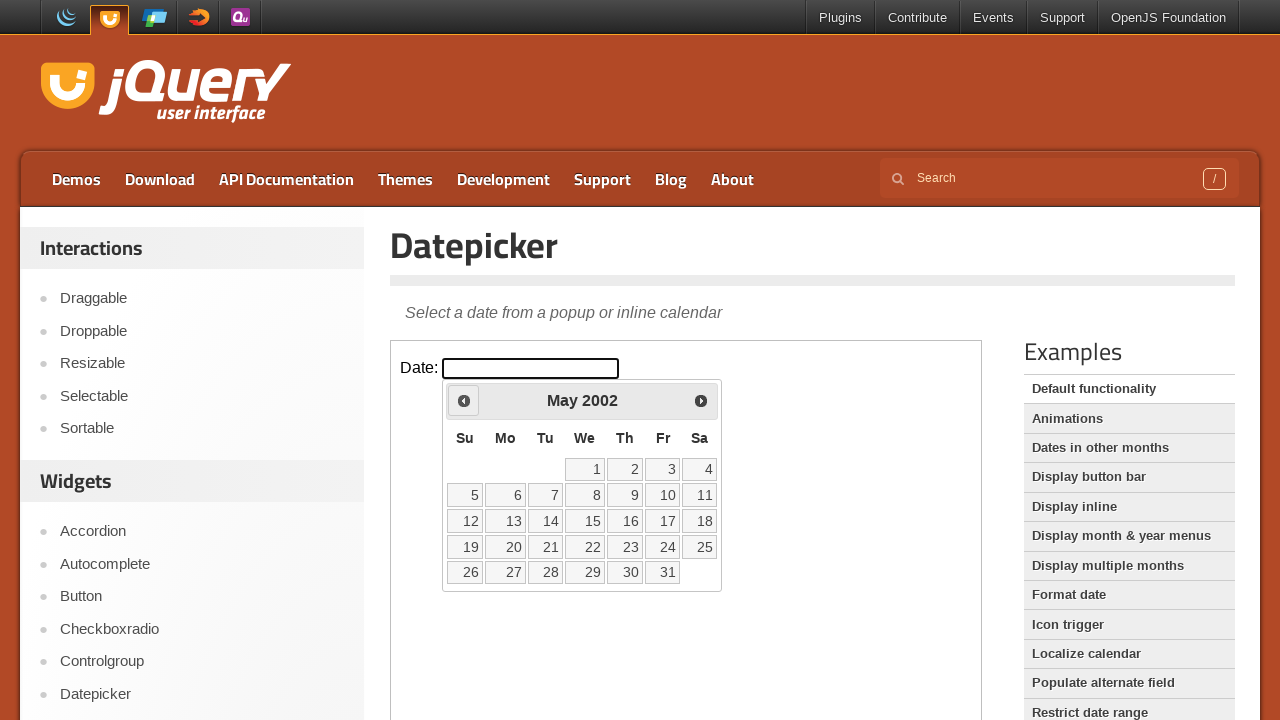

Clicked previous month button (currently showing May 2002) at (464, 400) on iframe >> nth=0 >> internal:control=enter-frame >> span.ui-icon-circle-triangle-
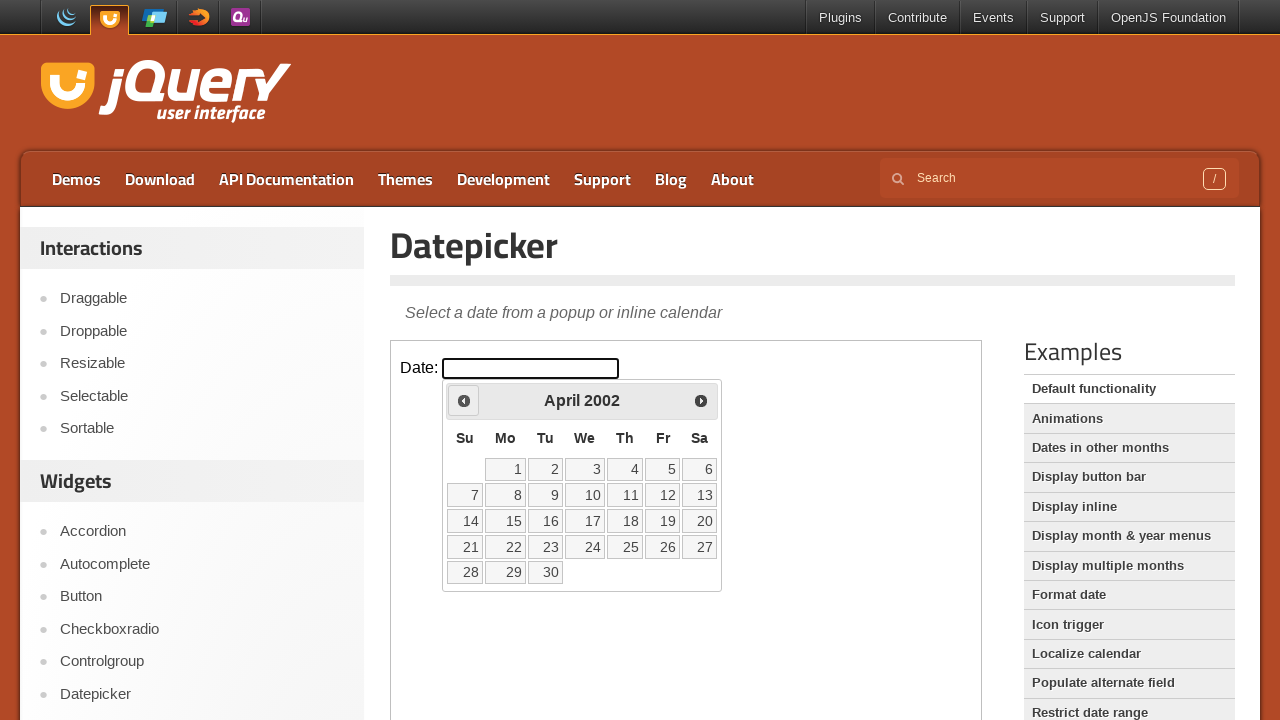

Waited for calendar to update
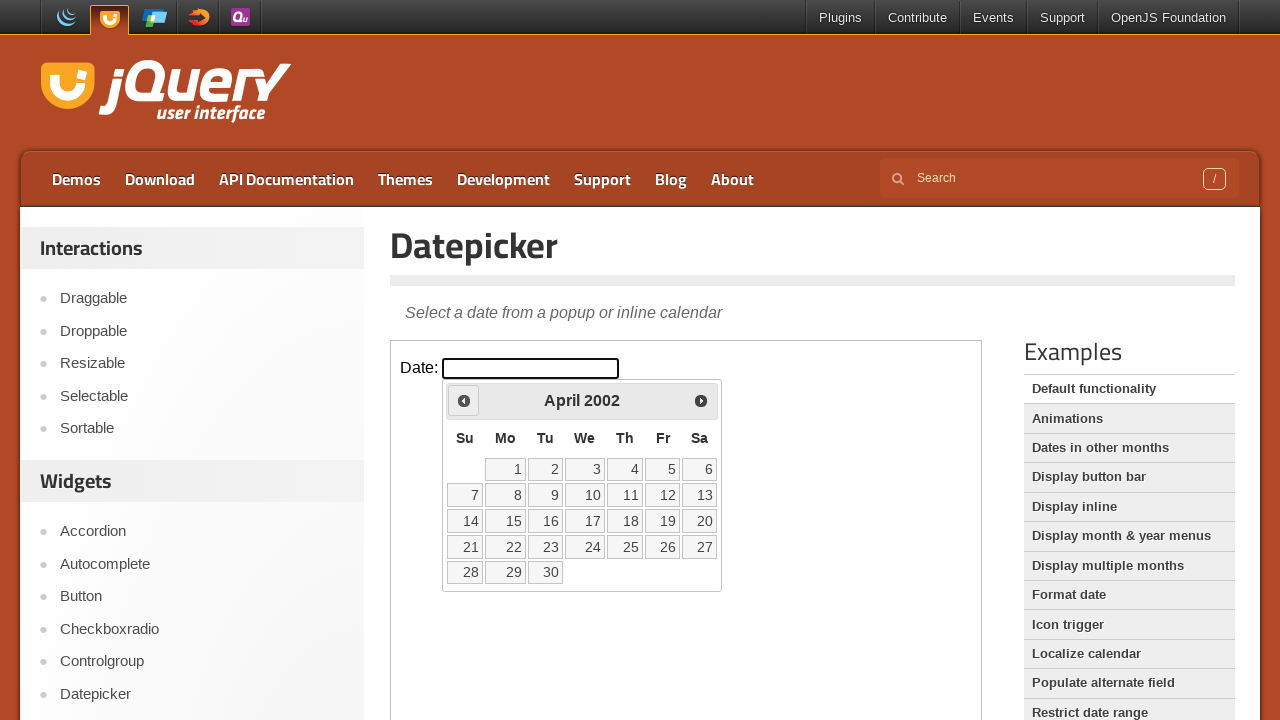

Clicked previous month button (currently showing April 2002) at (464, 400) on iframe >> nth=0 >> internal:control=enter-frame >> span.ui-icon-circle-triangle-
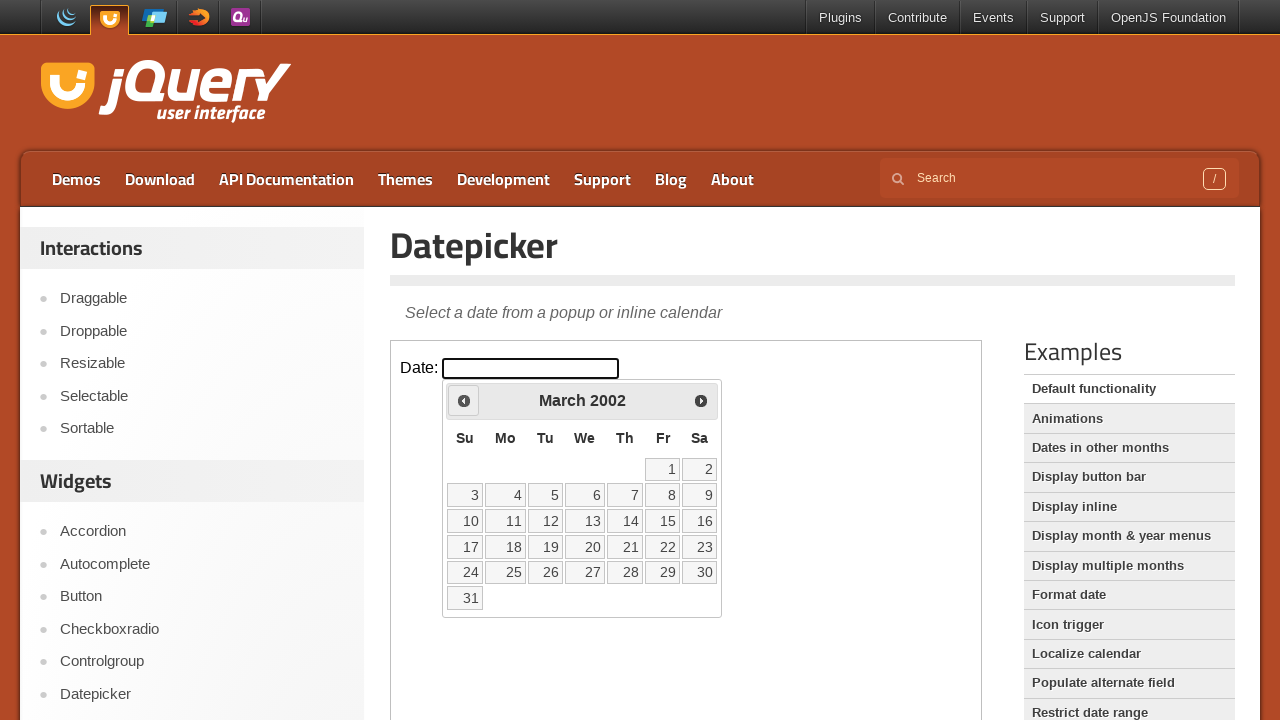

Waited for calendar to update
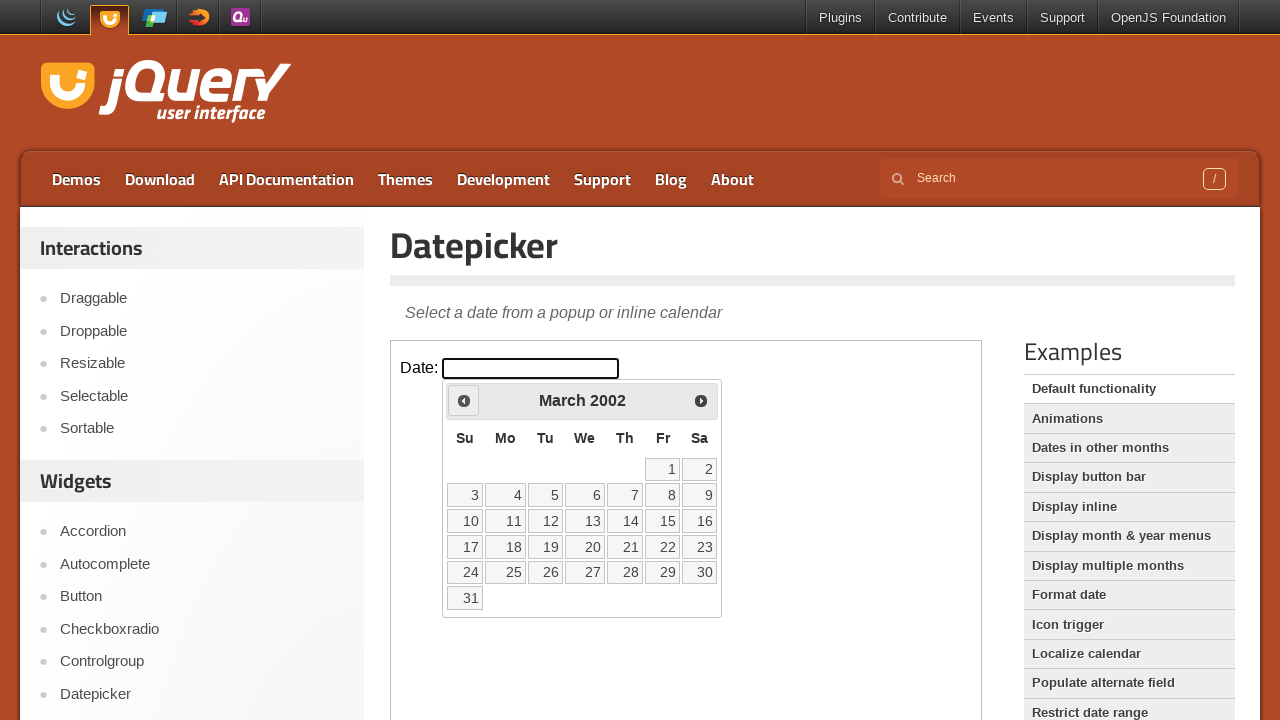

Clicked previous month button (currently showing March 2002) at (464, 400) on iframe >> nth=0 >> internal:control=enter-frame >> span.ui-icon-circle-triangle-
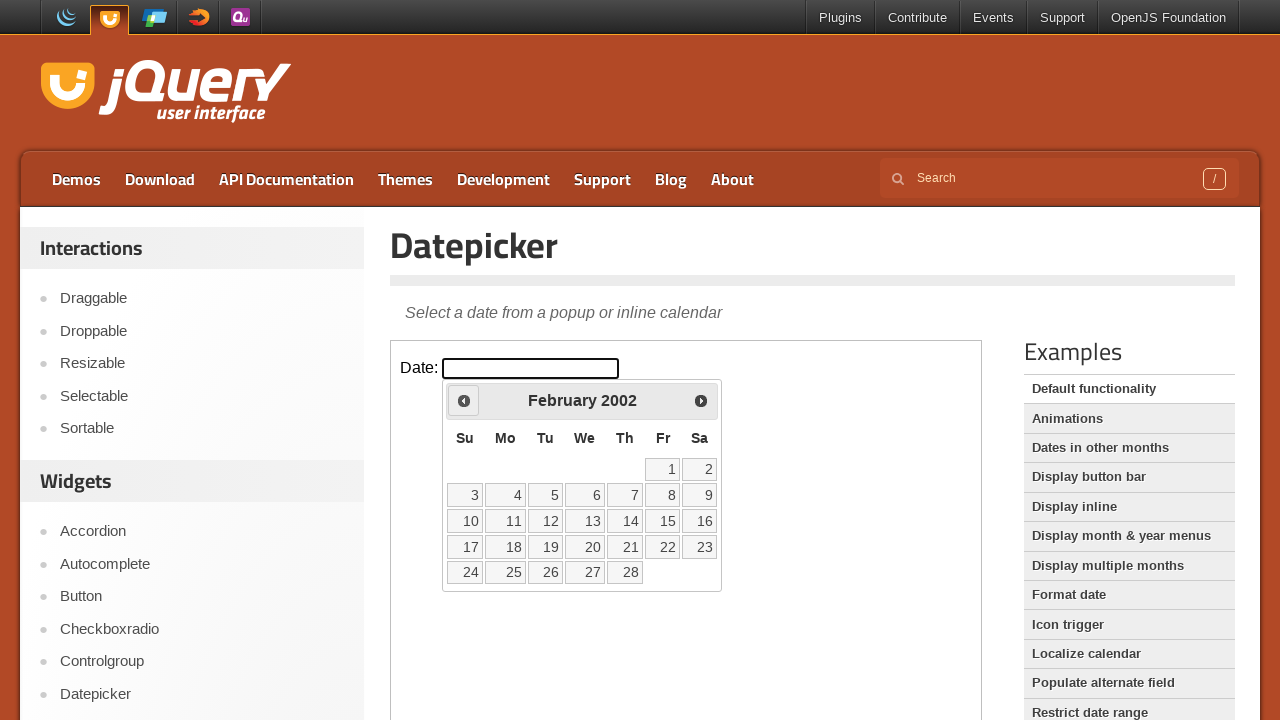

Waited for calendar to update
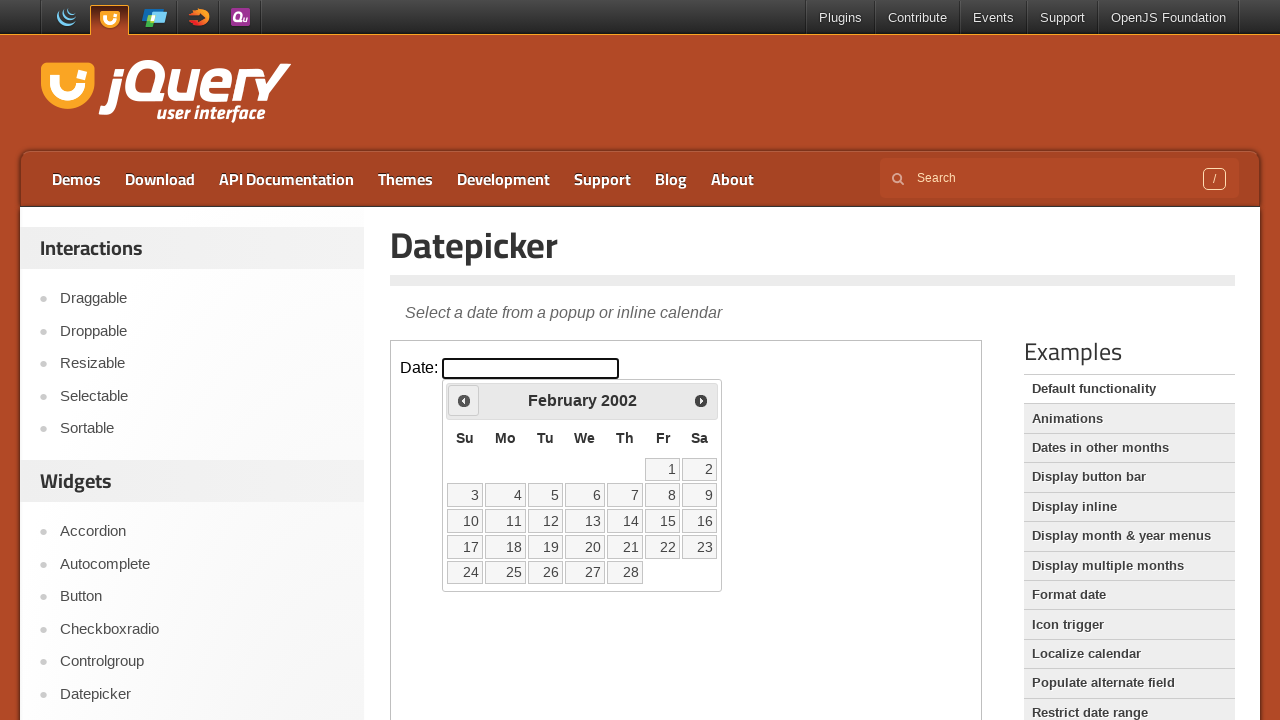

Clicked previous month button (currently showing February 2002) at (464, 400) on iframe >> nth=0 >> internal:control=enter-frame >> span.ui-icon-circle-triangle-
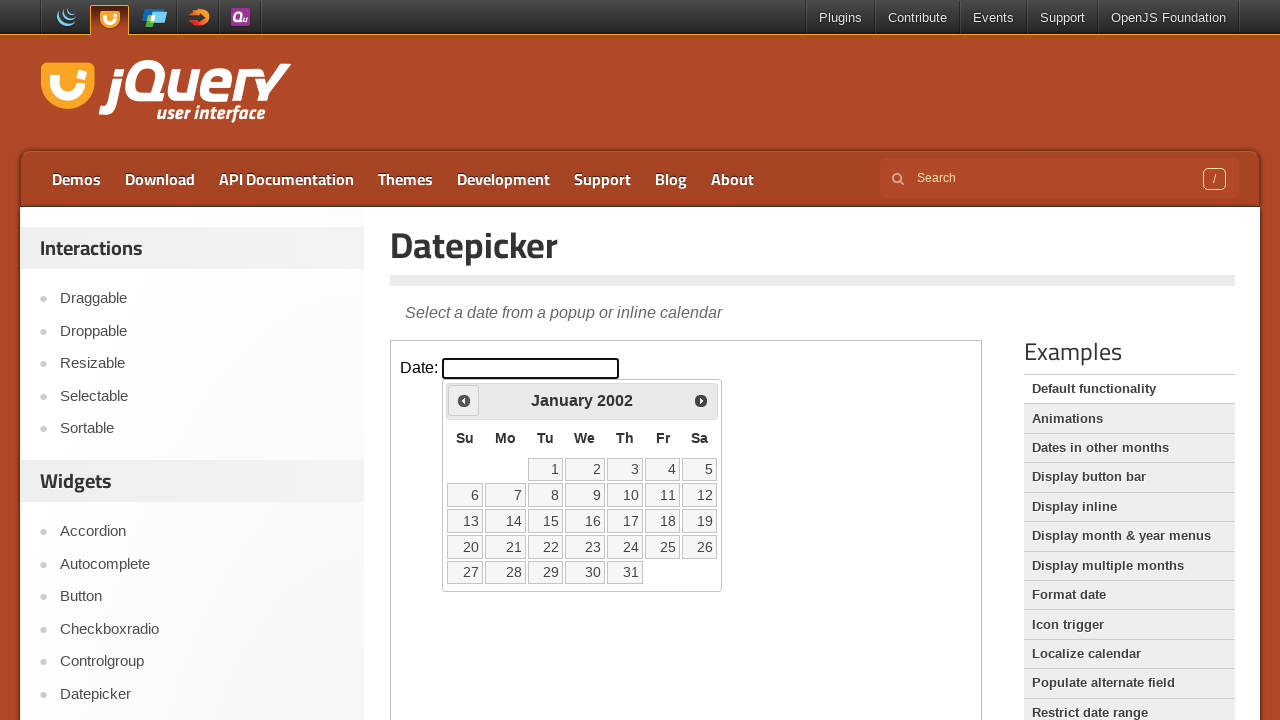

Waited for calendar to update
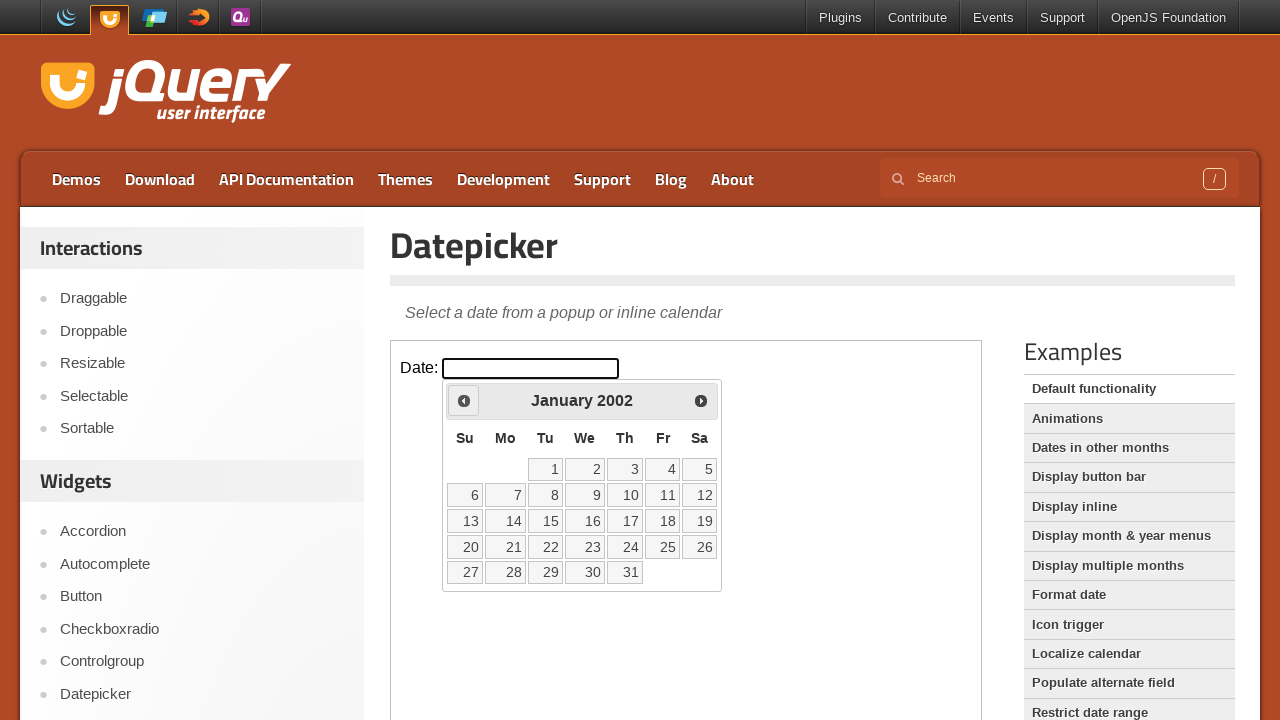

Clicked previous month button (currently showing January 2002) at (464, 400) on iframe >> nth=0 >> internal:control=enter-frame >> span.ui-icon-circle-triangle-
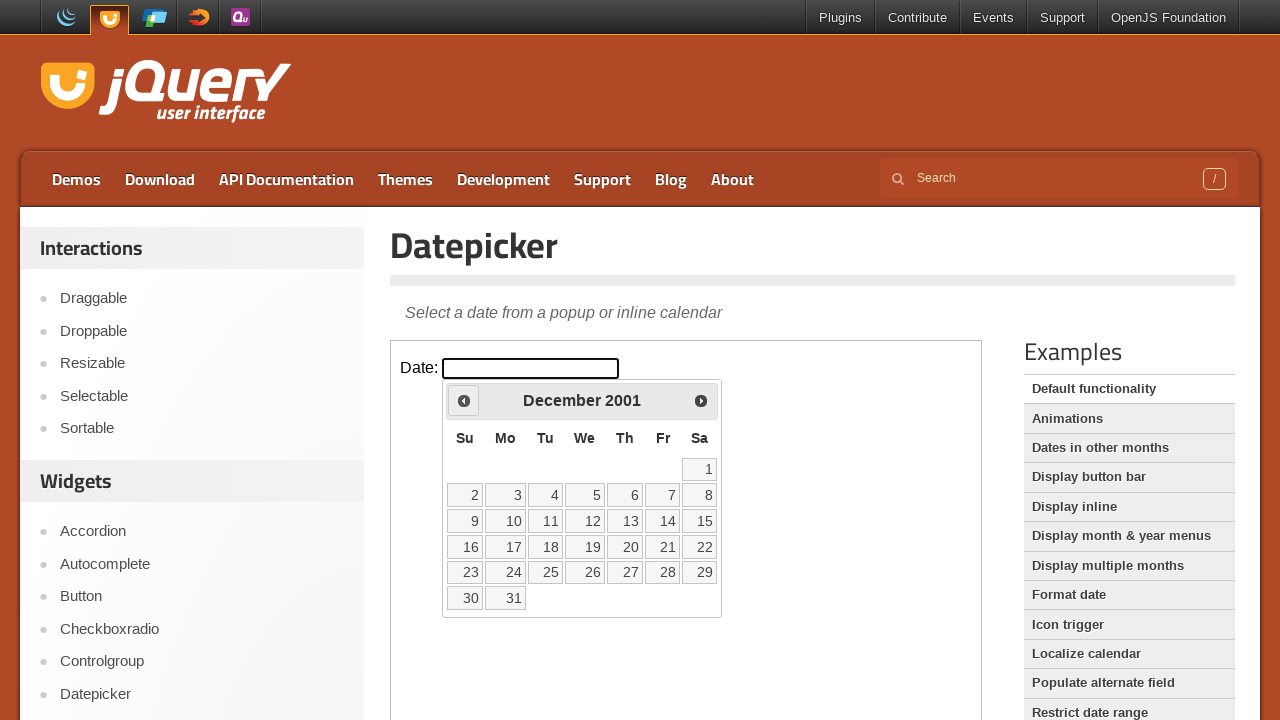

Waited for calendar to update
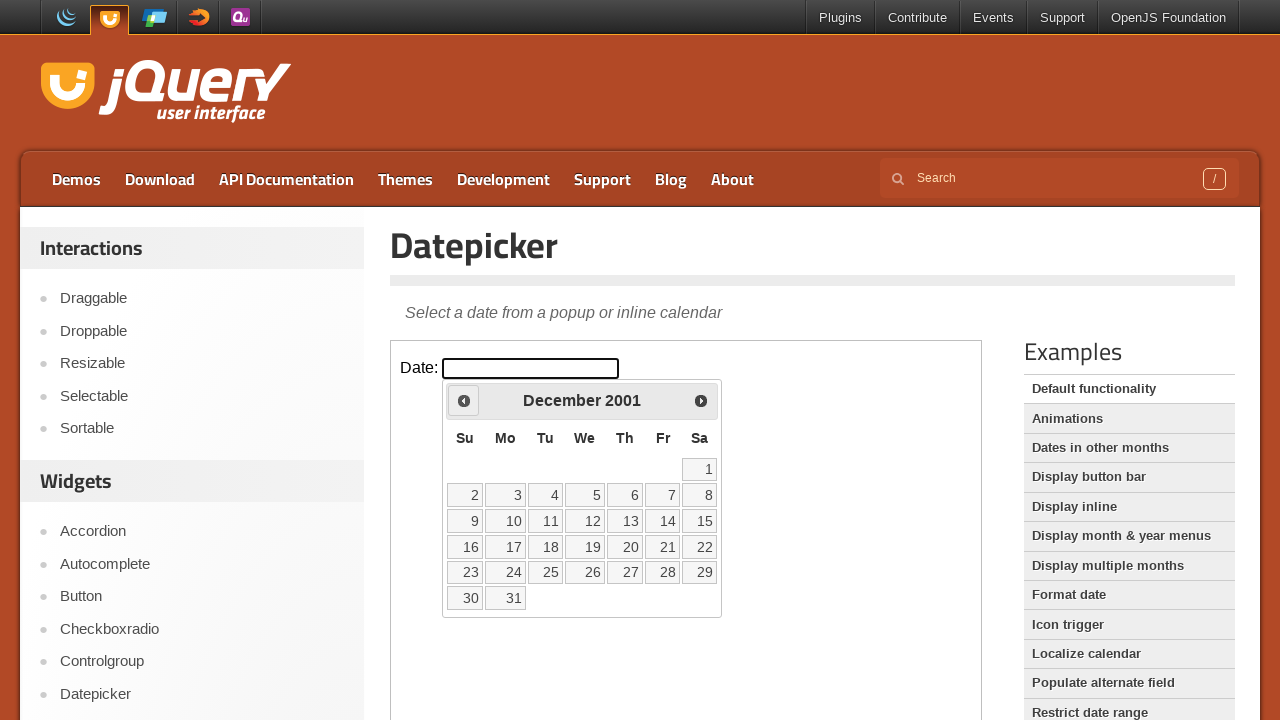

Clicked previous month button (currently showing December 2001) at (464, 400) on iframe >> nth=0 >> internal:control=enter-frame >> span.ui-icon-circle-triangle-
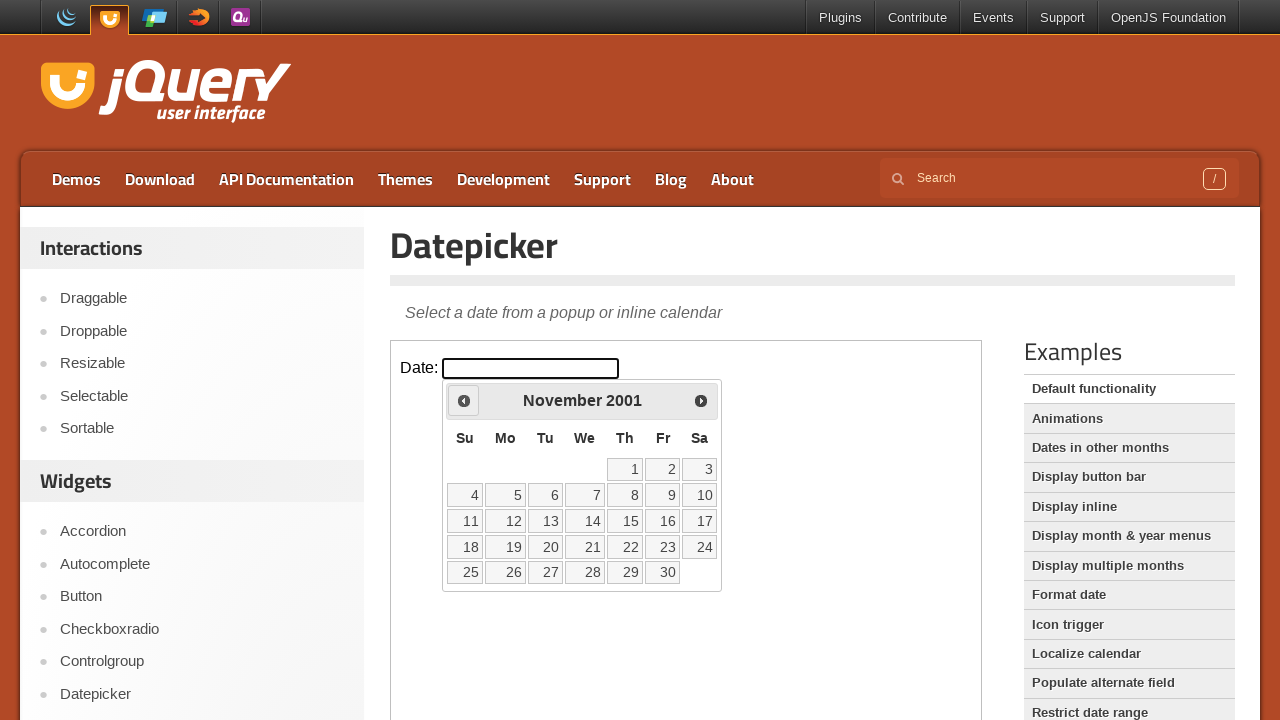

Waited for calendar to update
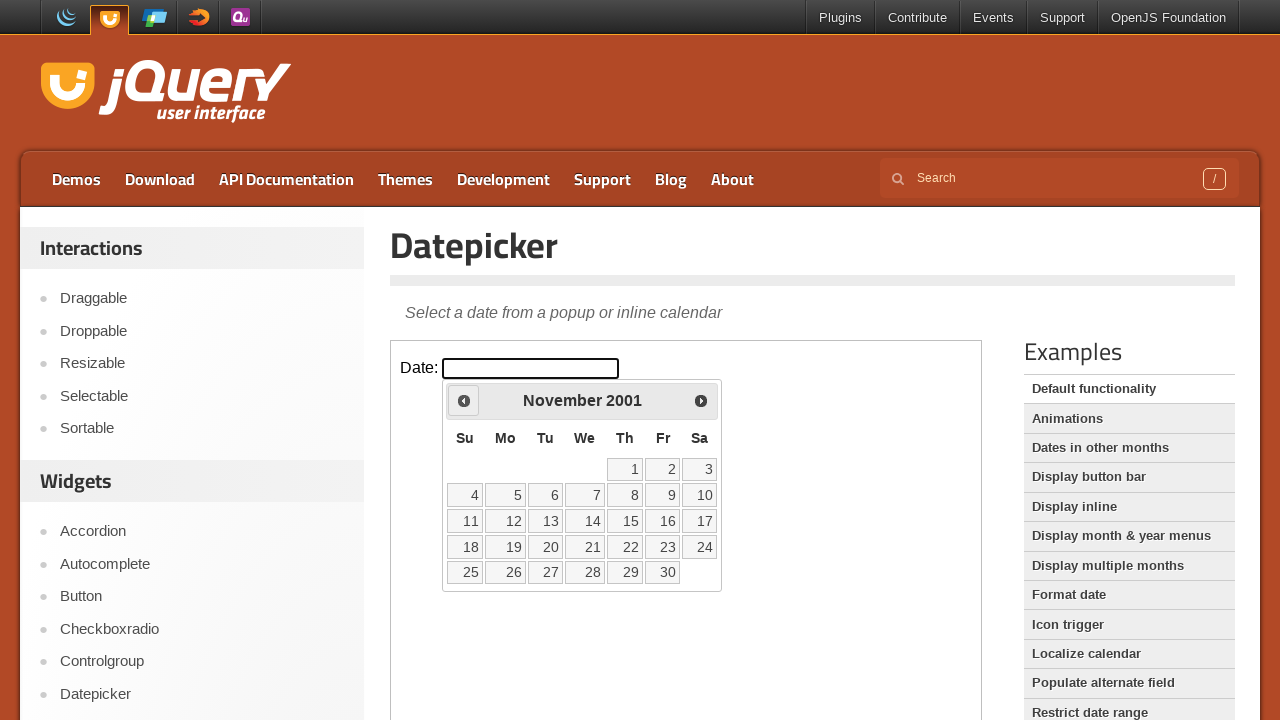

Clicked previous month button (currently showing November 2001) at (464, 400) on iframe >> nth=0 >> internal:control=enter-frame >> span.ui-icon-circle-triangle-
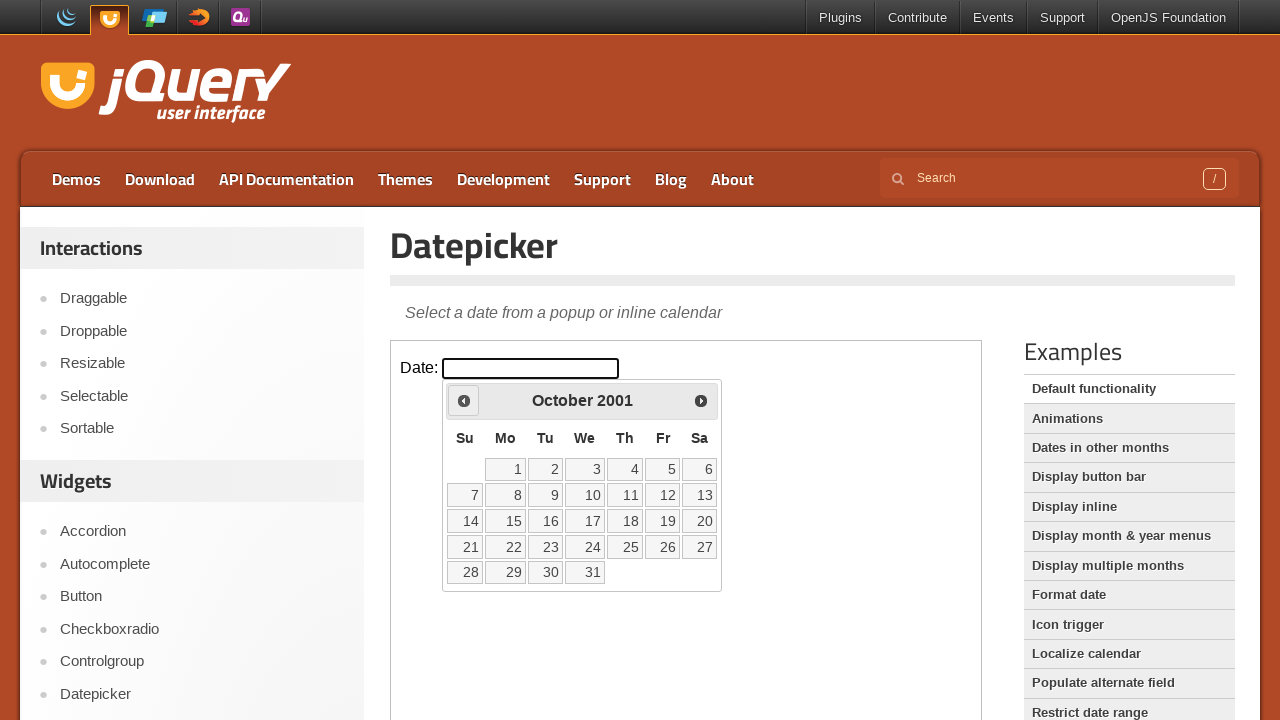

Waited for calendar to update
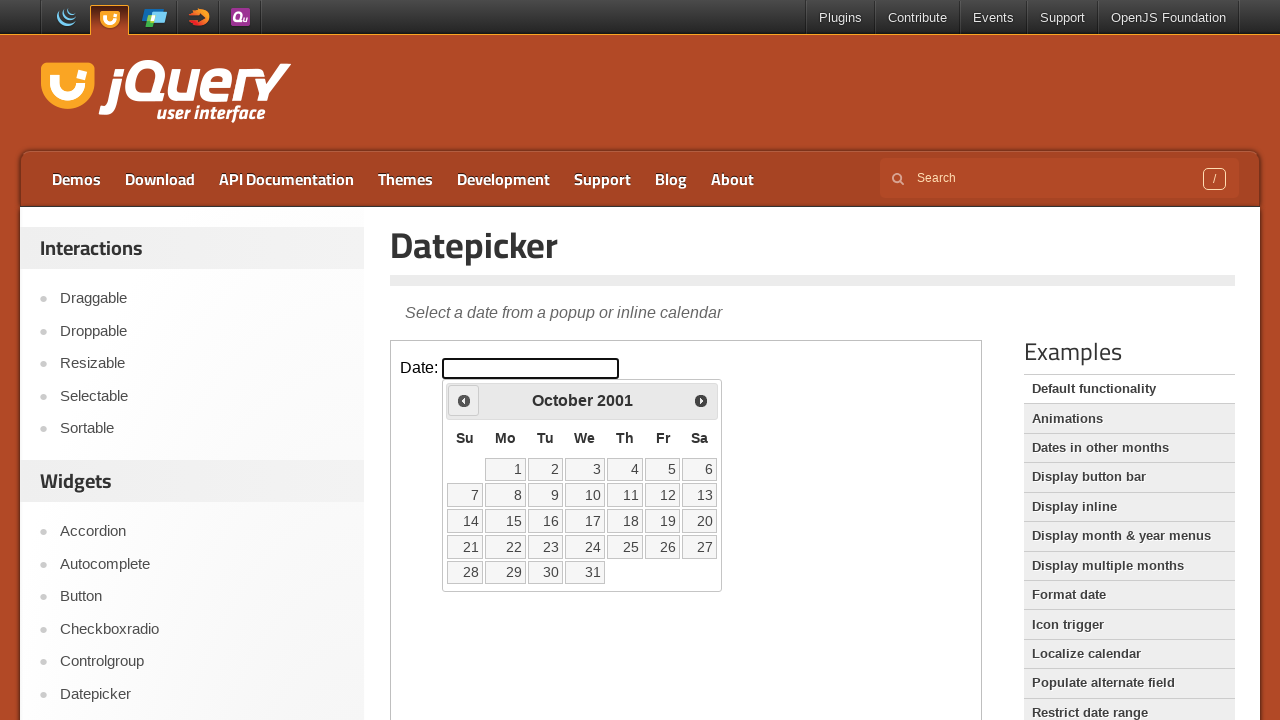

Clicked previous month button (currently showing October 2001) at (464, 400) on iframe >> nth=0 >> internal:control=enter-frame >> span.ui-icon-circle-triangle-
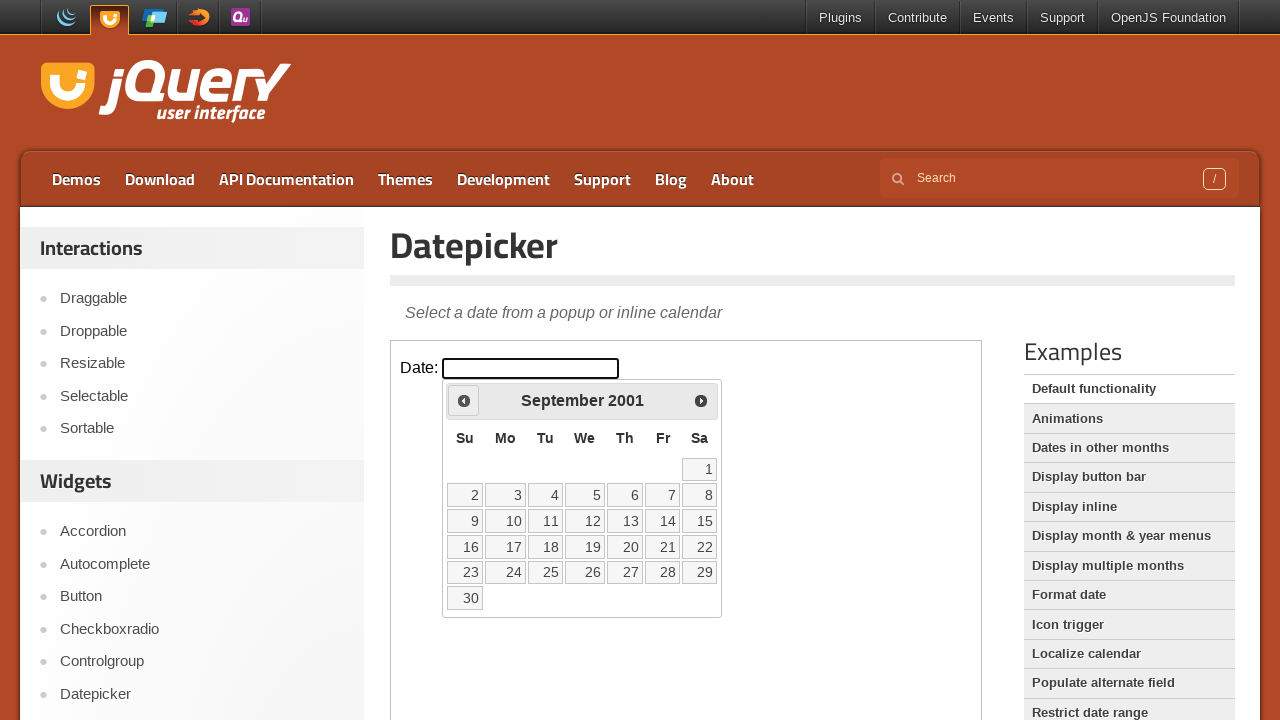

Waited for calendar to update
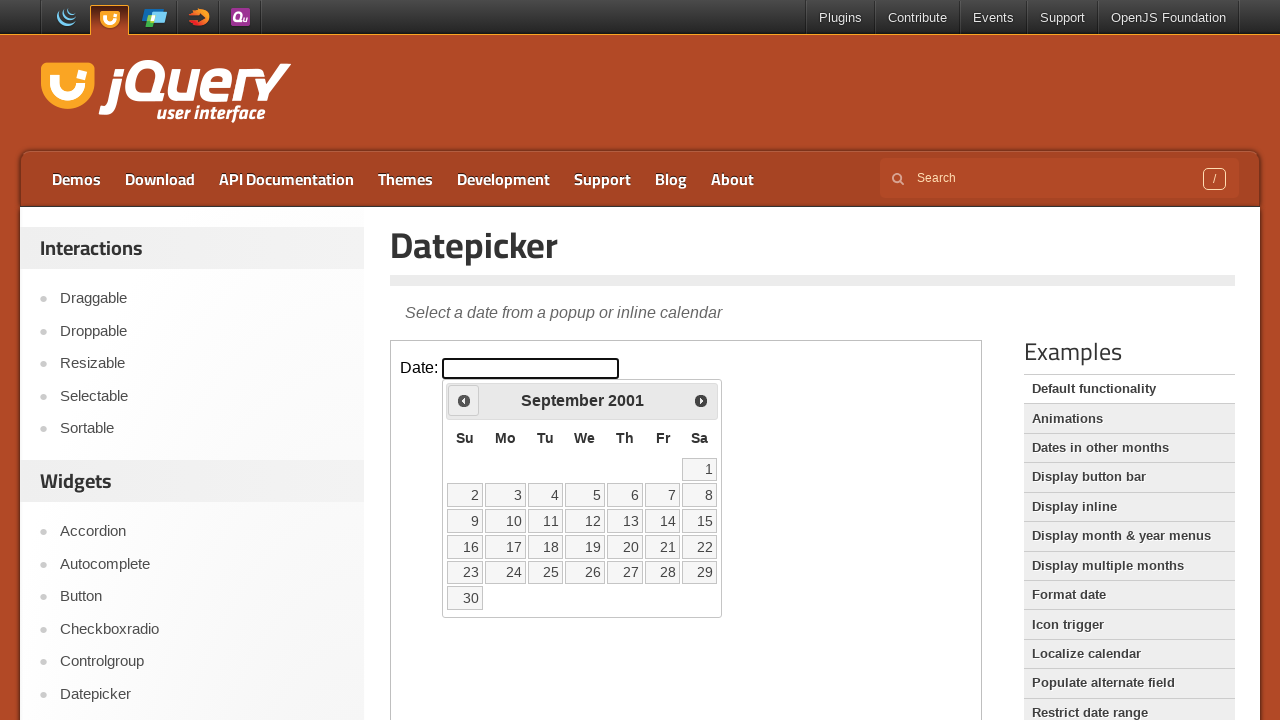

Clicked previous month button (currently showing September 2001) at (464, 400) on iframe >> nth=0 >> internal:control=enter-frame >> span.ui-icon-circle-triangle-
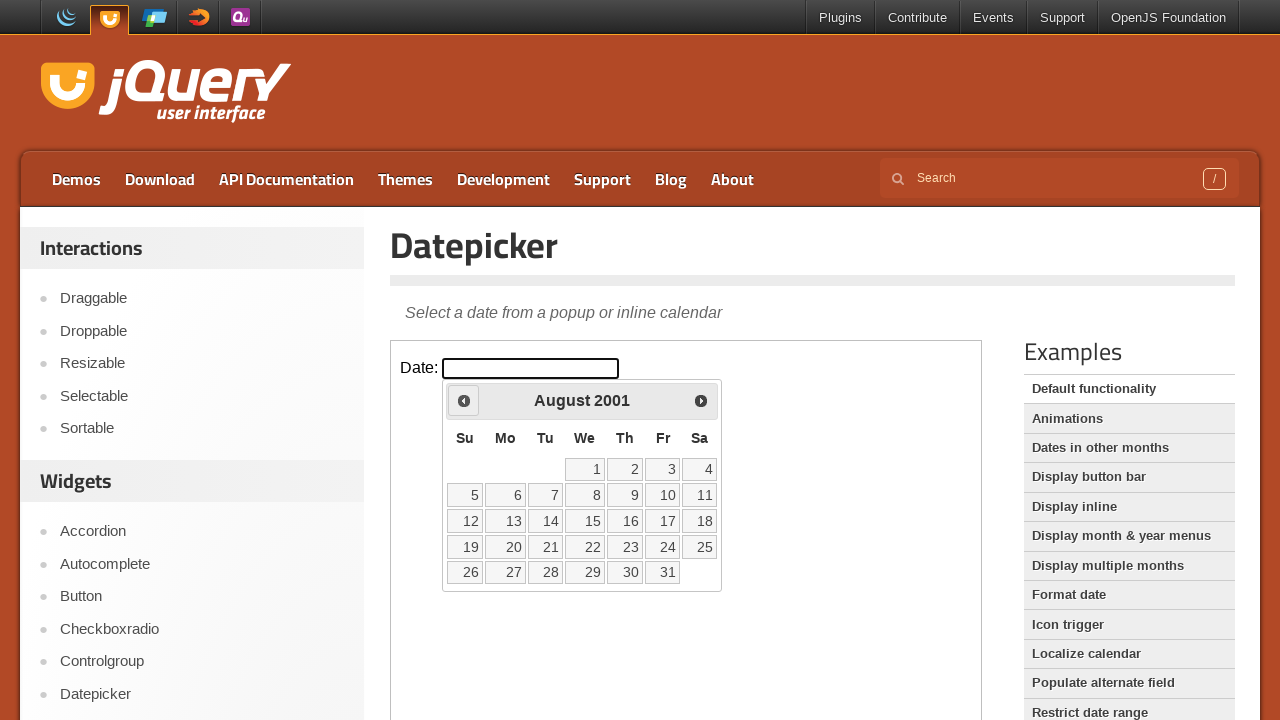

Waited for calendar to update
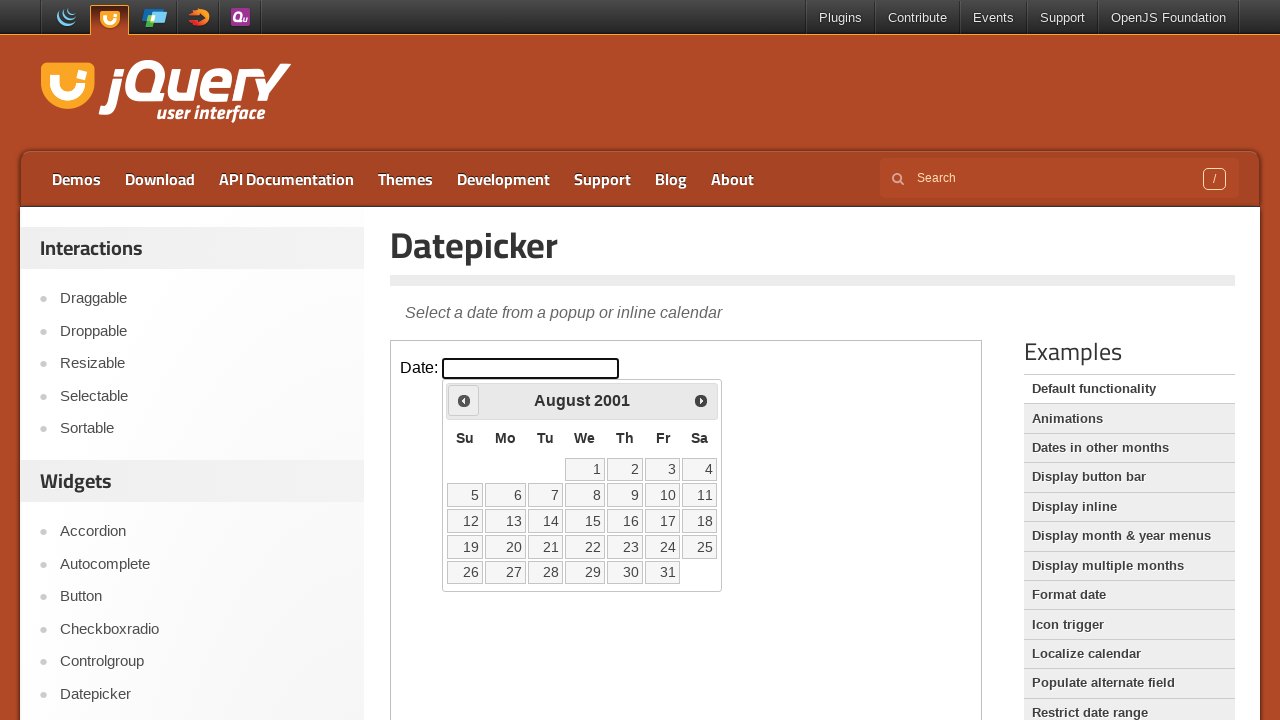

Clicked previous month button (currently showing August 2001) at (464, 400) on iframe >> nth=0 >> internal:control=enter-frame >> span.ui-icon-circle-triangle-
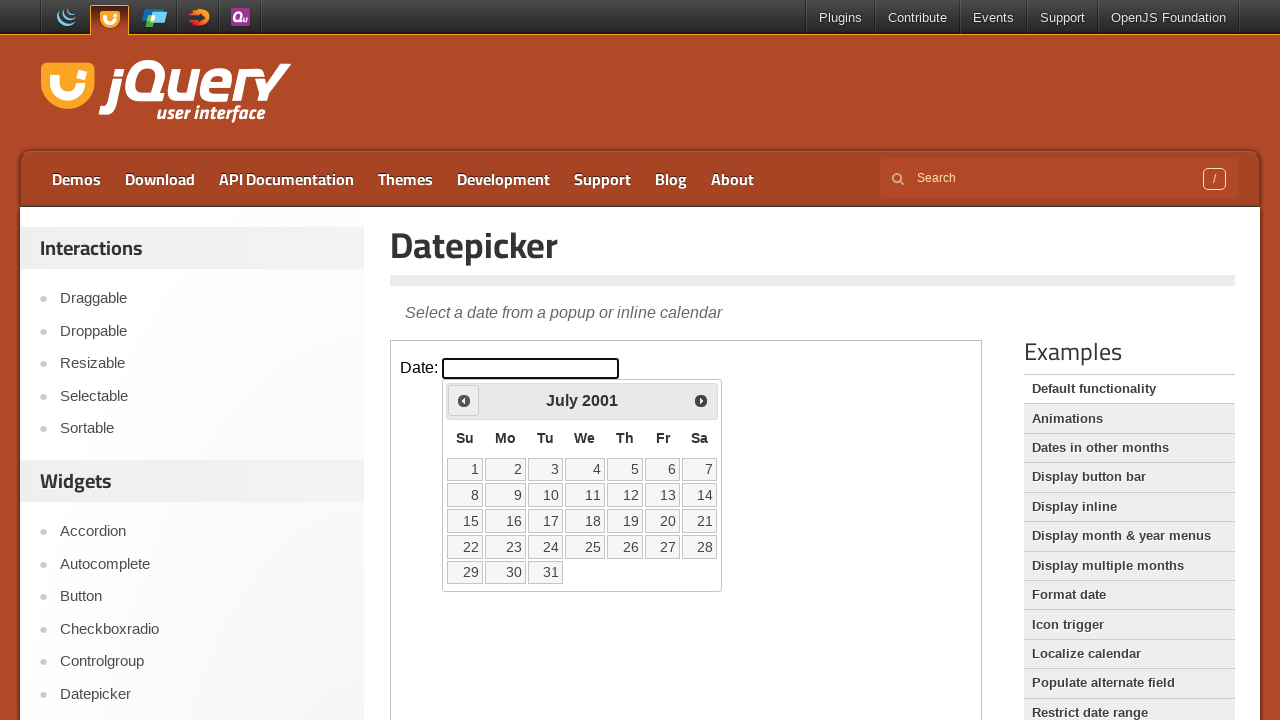

Waited for calendar to update
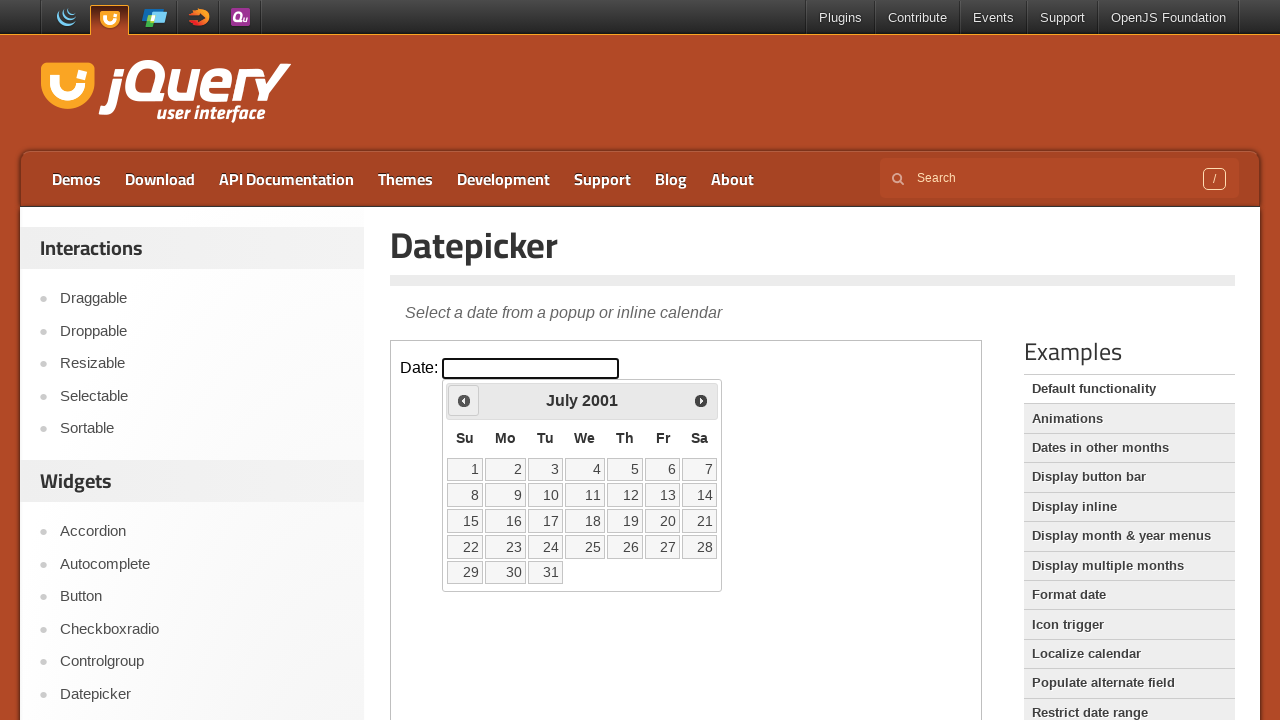

Clicked previous month button (currently showing July 2001) at (464, 400) on iframe >> nth=0 >> internal:control=enter-frame >> span.ui-icon-circle-triangle-
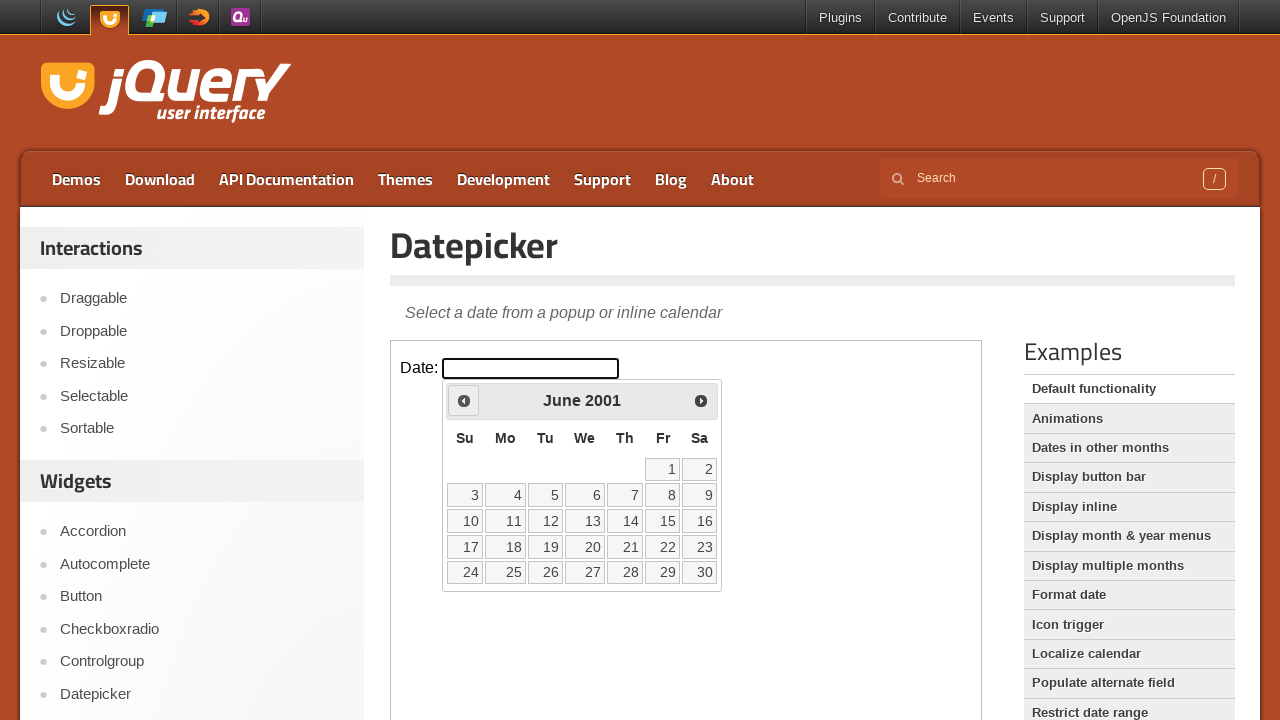

Waited for calendar to update
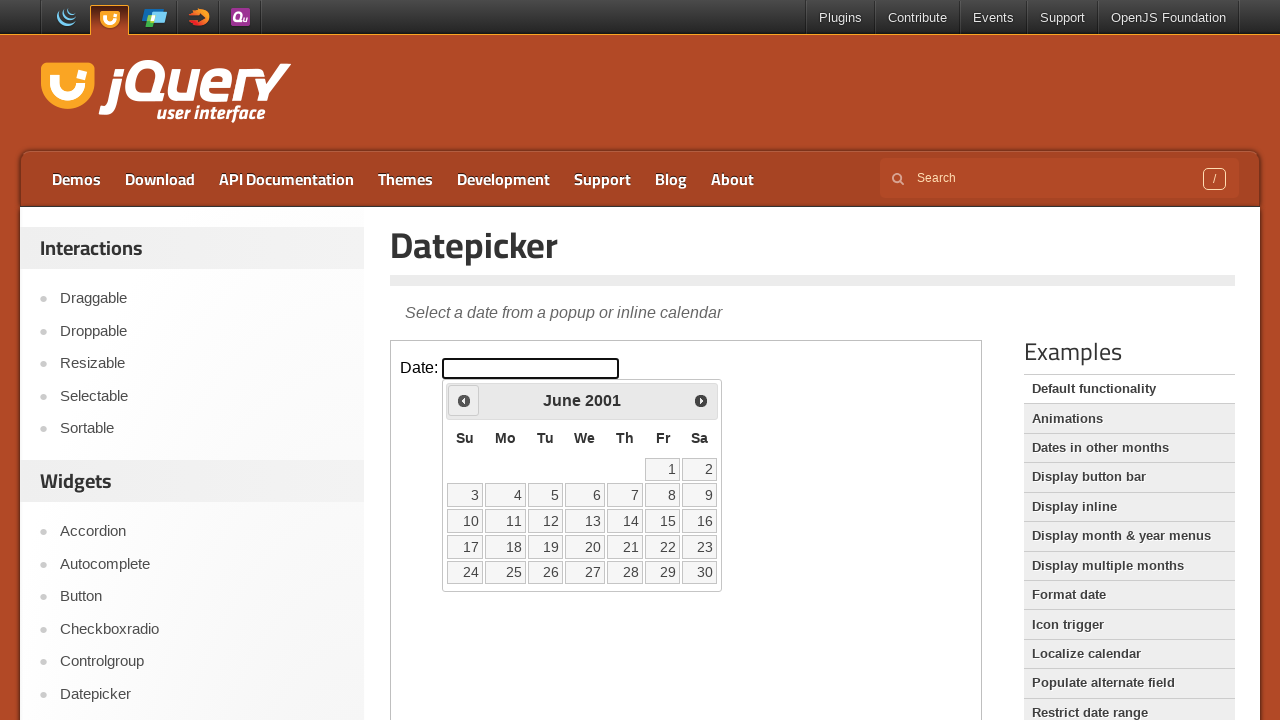

Clicked previous month button (currently showing June 2001) at (464, 400) on iframe >> nth=0 >> internal:control=enter-frame >> span.ui-icon-circle-triangle-
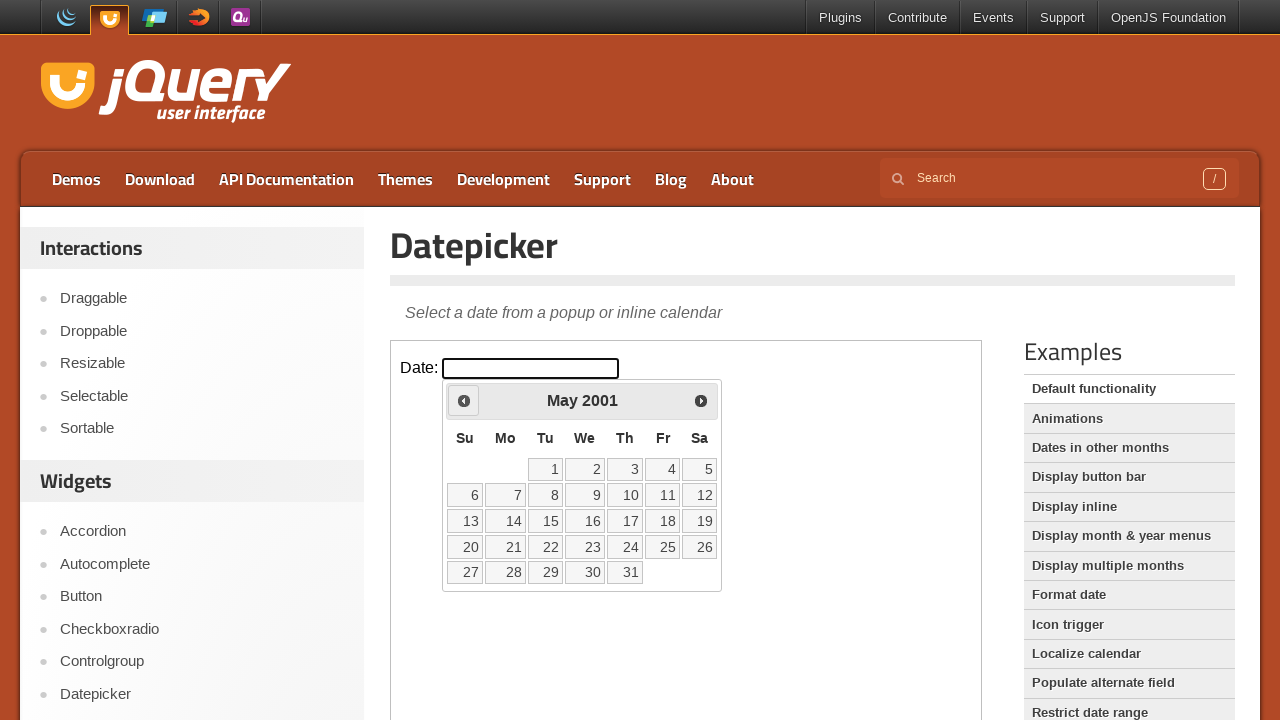

Waited for calendar to update
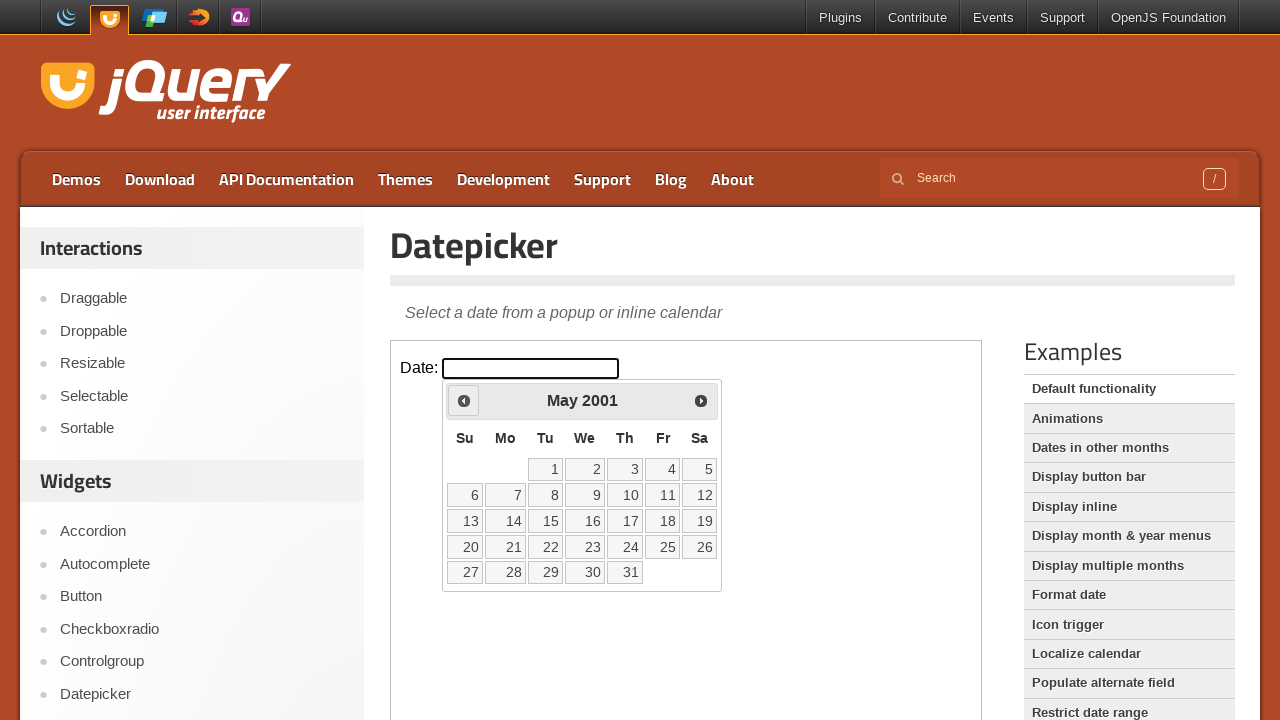

Clicked previous month button (currently showing May 2001) at (464, 400) on iframe >> nth=0 >> internal:control=enter-frame >> span.ui-icon-circle-triangle-
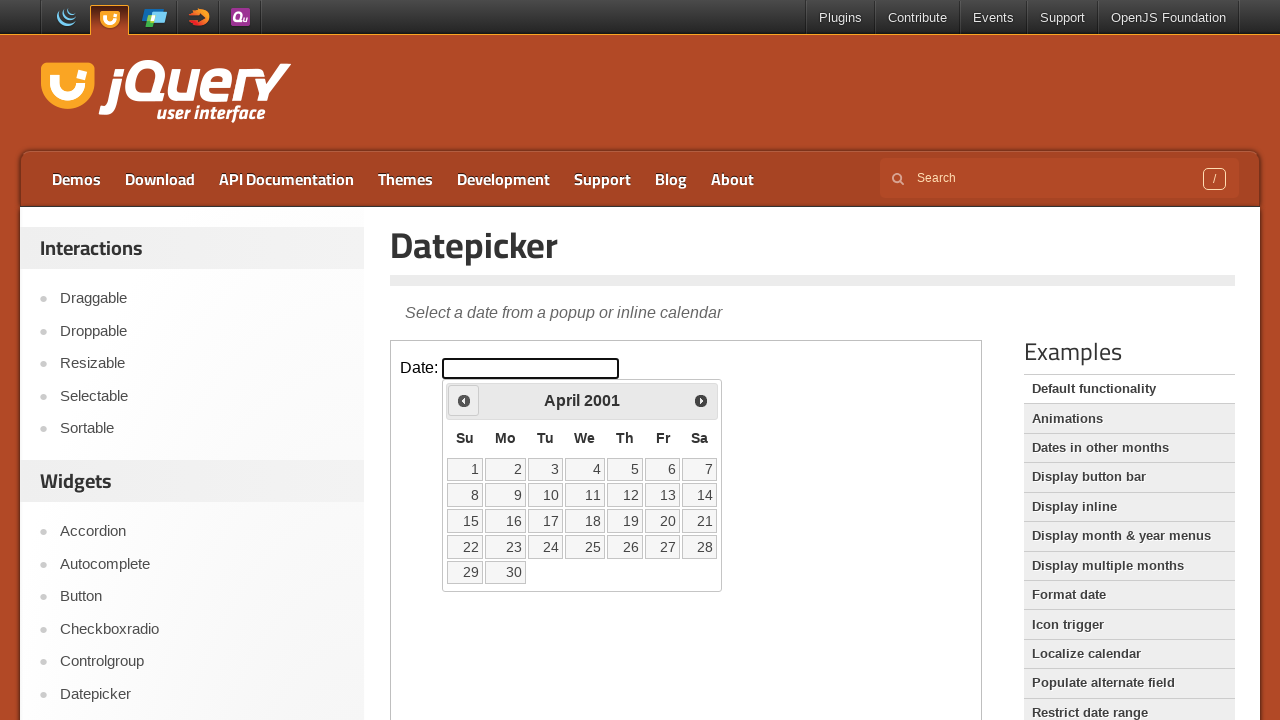

Waited for calendar to update
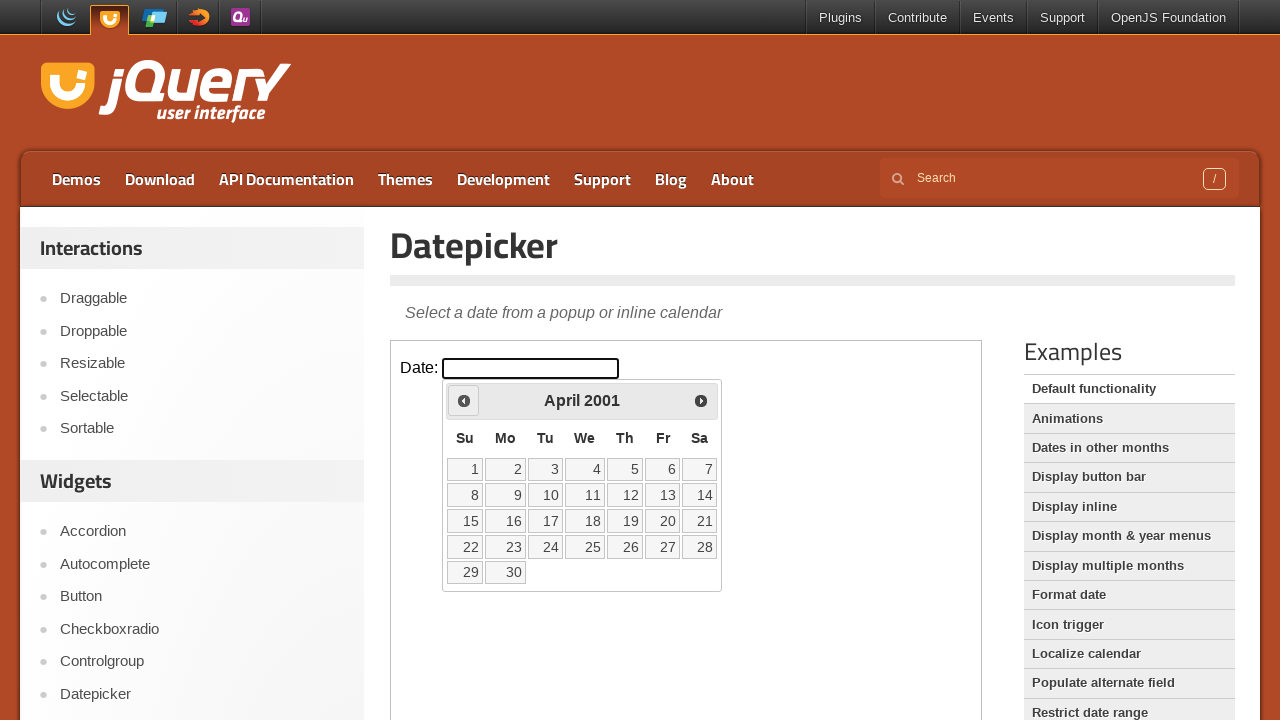

Clicked previous month button (currently showing April 2001) at (464, 400) on iframe >> nth=0 >> internal:control=enter-frame >> span.ui-icon-circle-triangle-
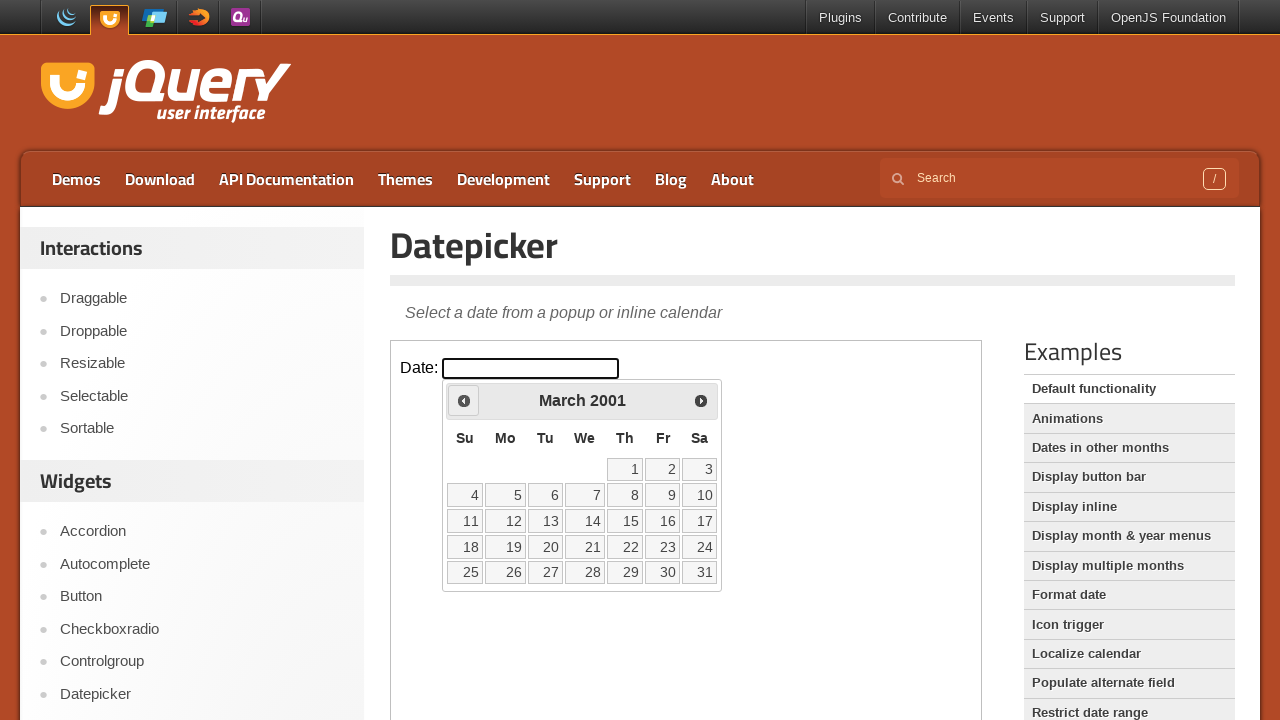

Waited for calendar to update
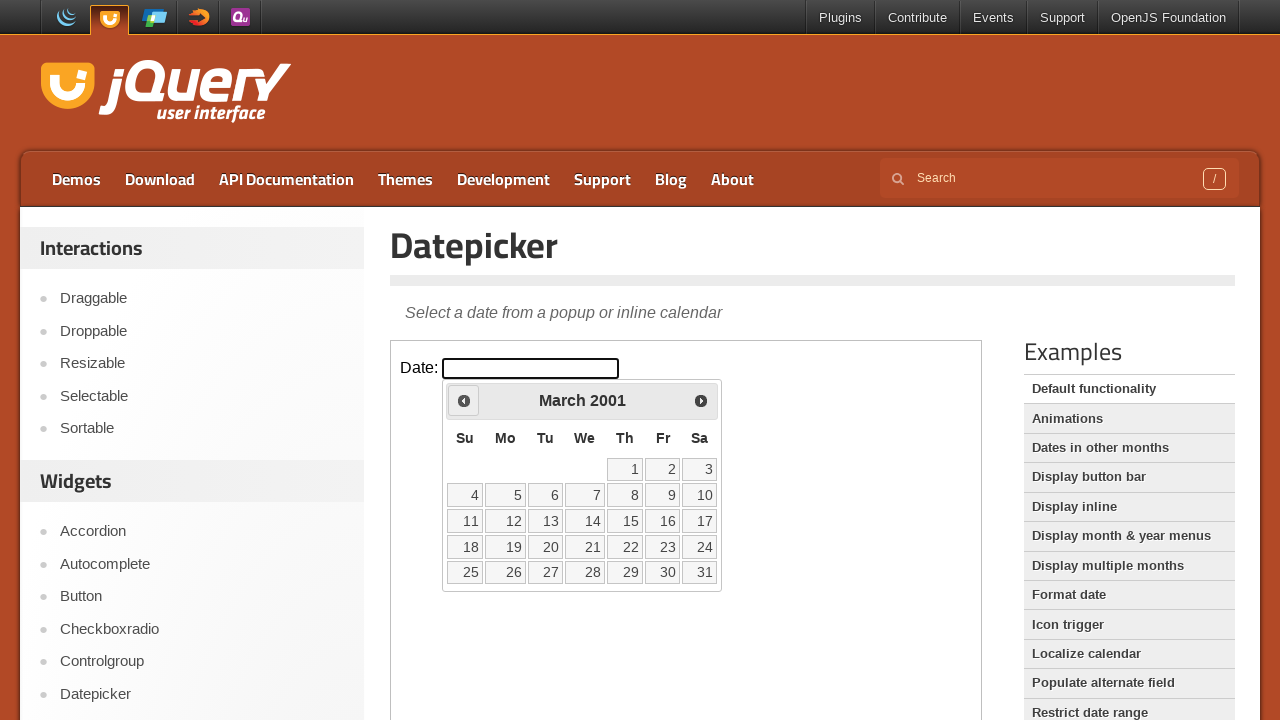

Clicked previous month button (currently showing March 2001) at (464, 400) on iframe >> nth=0 >> internal:control=enter-frame >> span.ui-icon-circle-triangle-
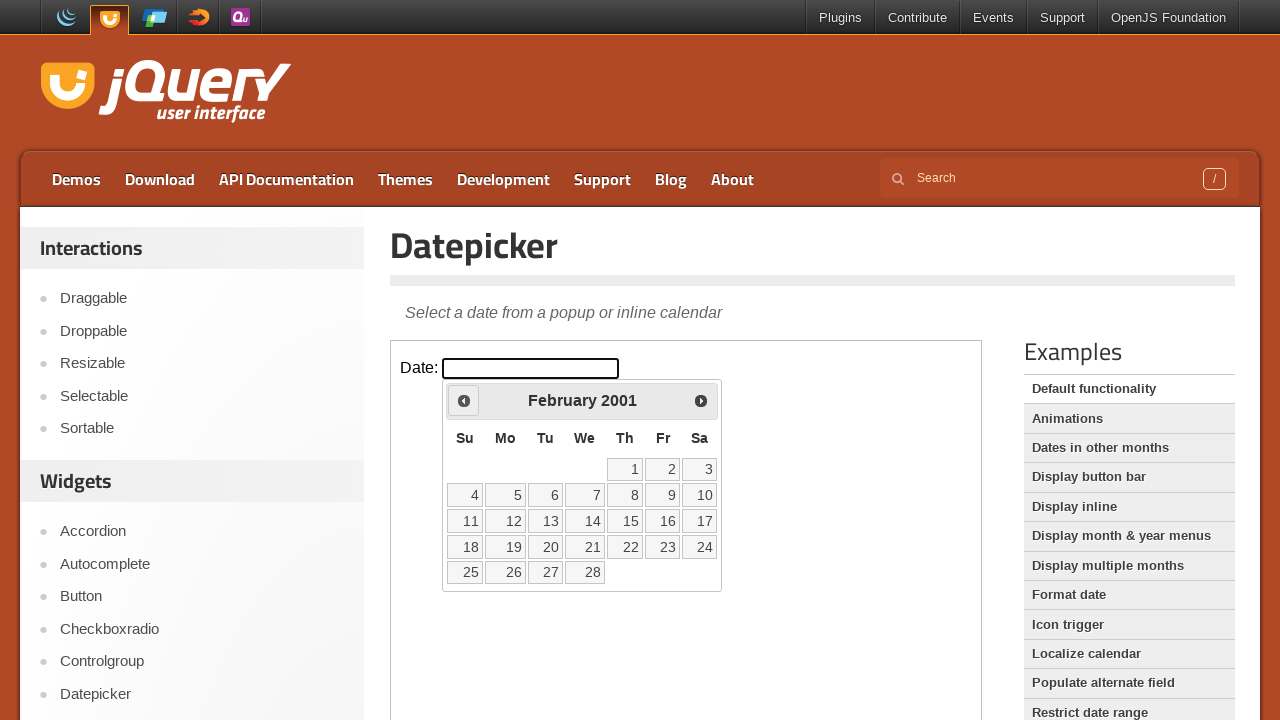

Waited for calendar to update
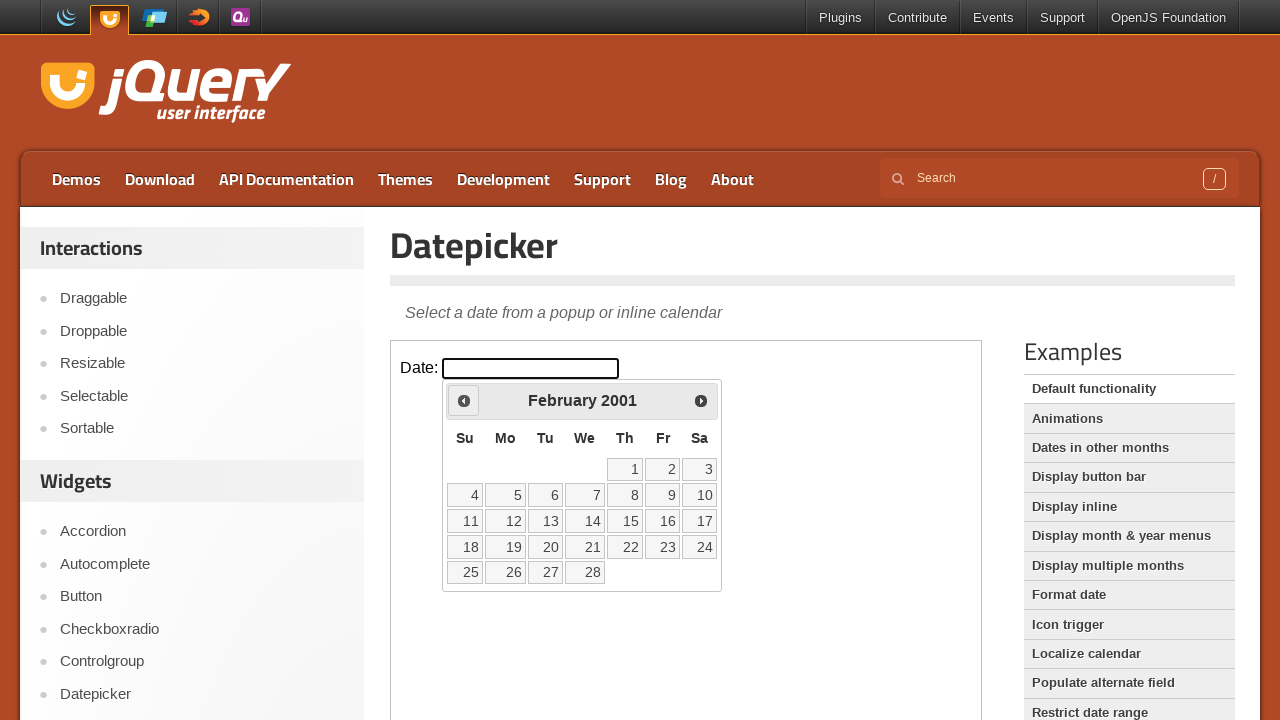

Clicked previous month button (currently showing February 2001) at (464, 400) on iframe >> nth=0 >> internal:control=enter-frame >> span.ui-icon-circle-triangle-
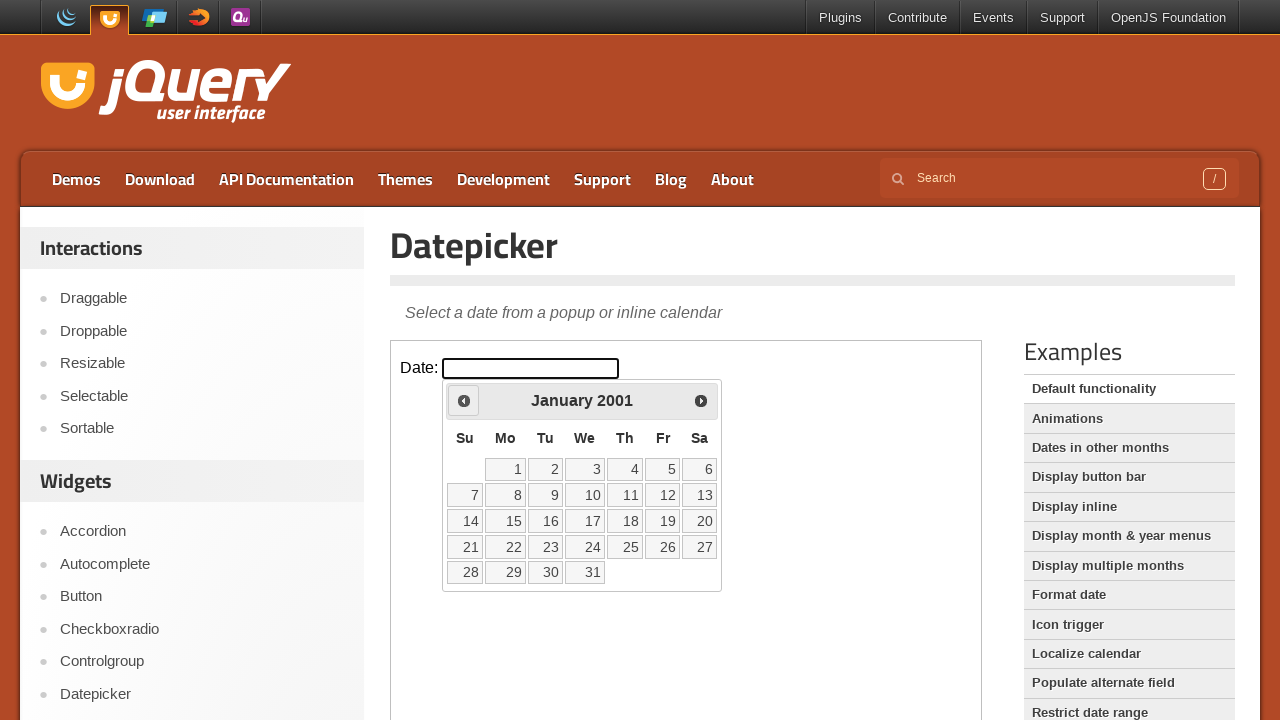

Waited for calendar to update
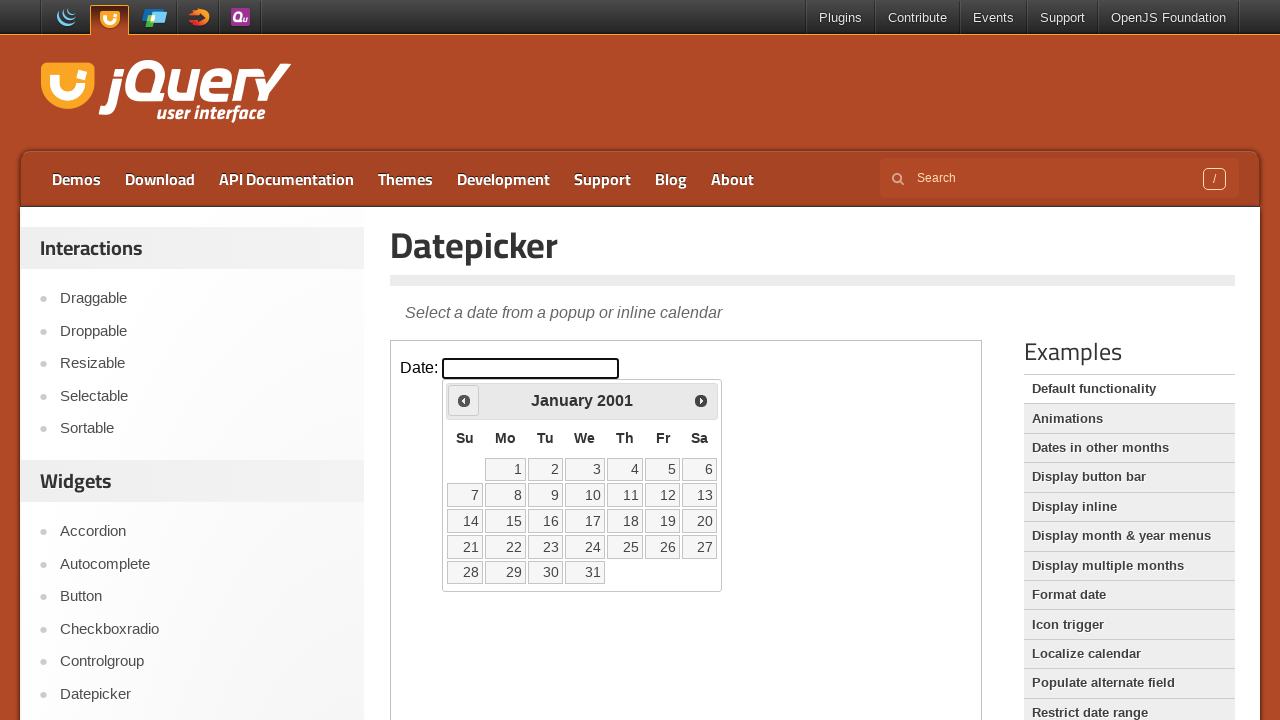

Clicked previous month button (currently showing January 2001) at (464, 400) on iframe >> nth=0 >> internal:control=enter-frame >> span.ui-icon-circle-triangle-
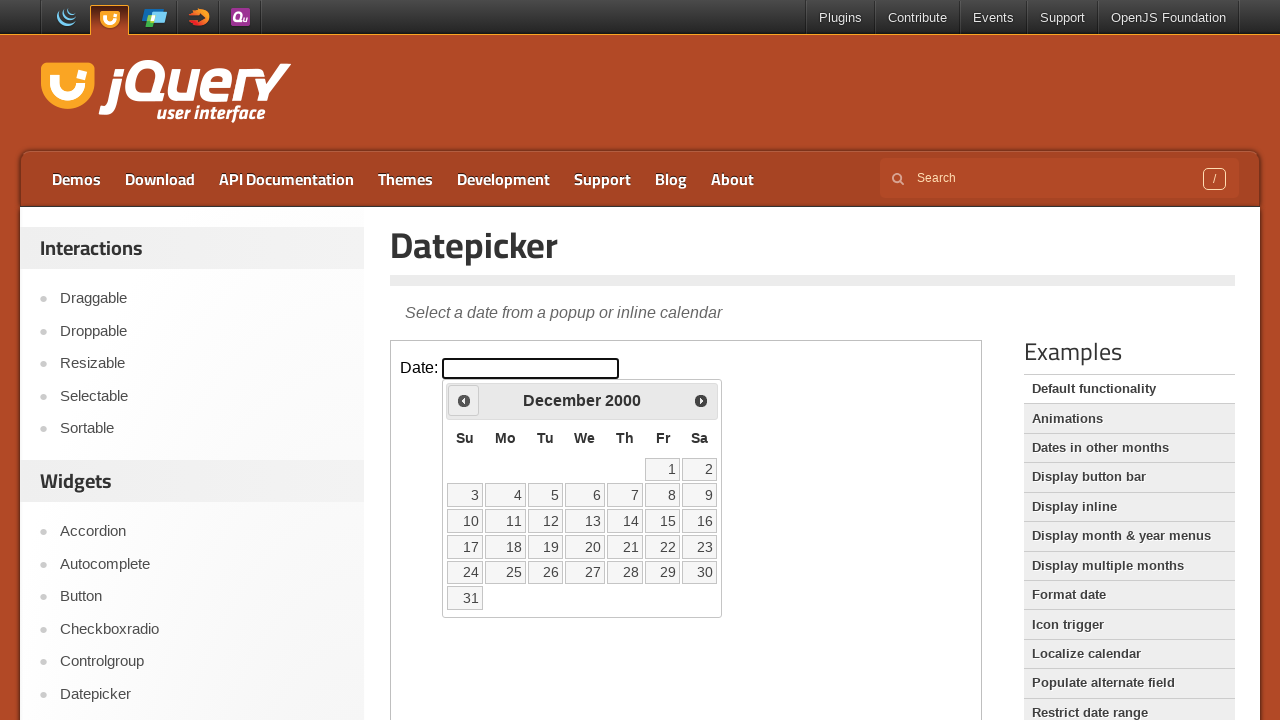

Waited for calendar to update
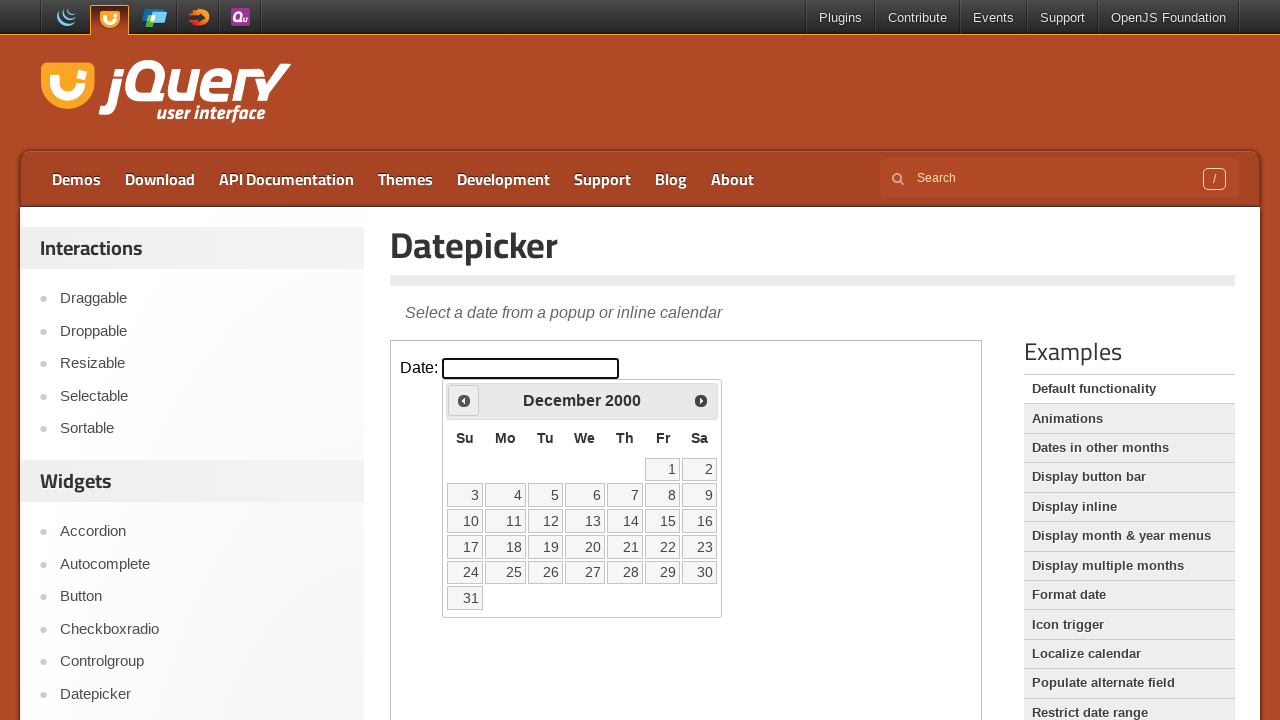

Clicked previous month button (currently showing December 2000) at (464, 400) on iframe >> nth=0 >> internal:control=enter-frame >> span.ui-icon-circle-triangle-
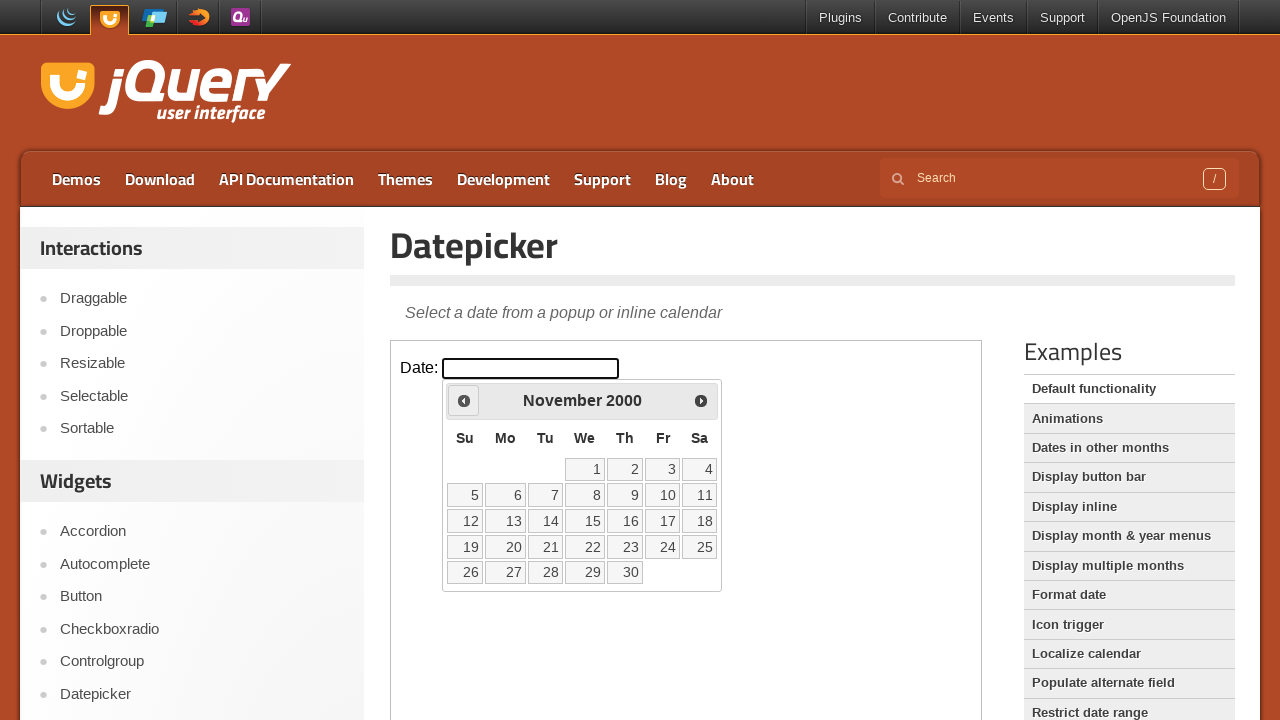

Waited for calendar to update
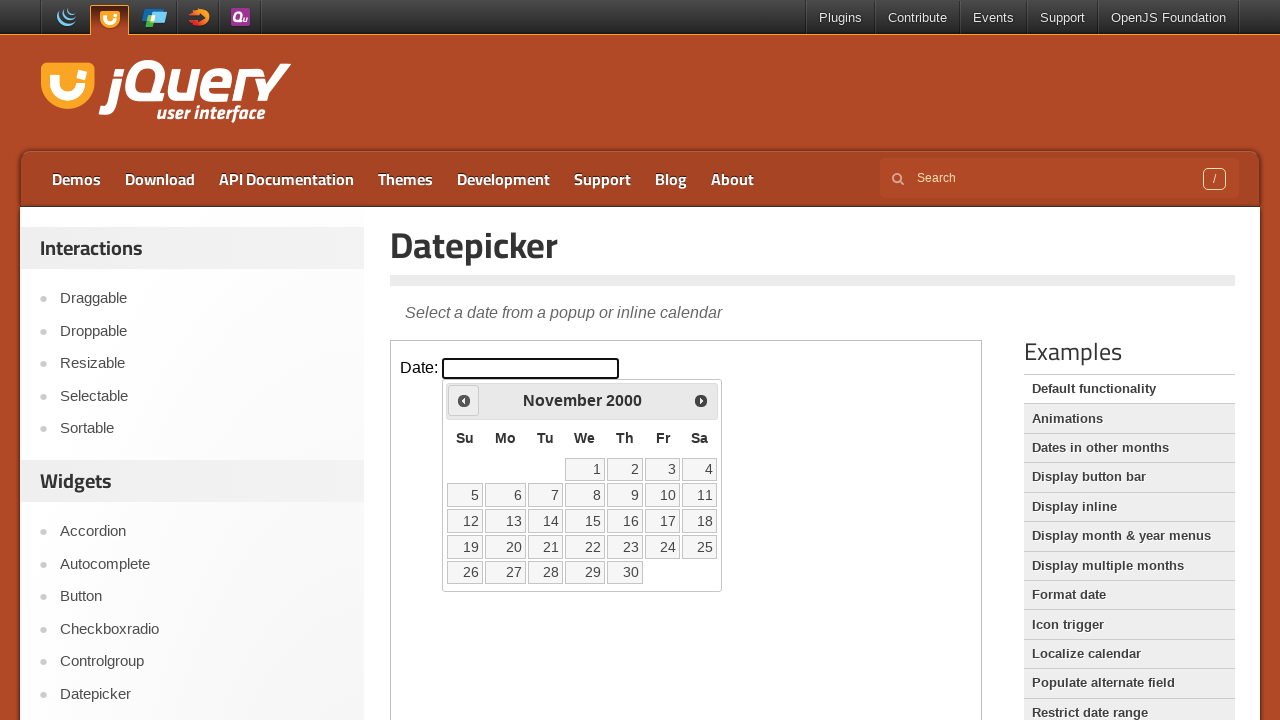

Clicked previous month button (currently showing November 2000) at (464, 400) on iframe >> nth=0 >> internal:control=enter-frame >> span.ui-icon-circle-triangle-
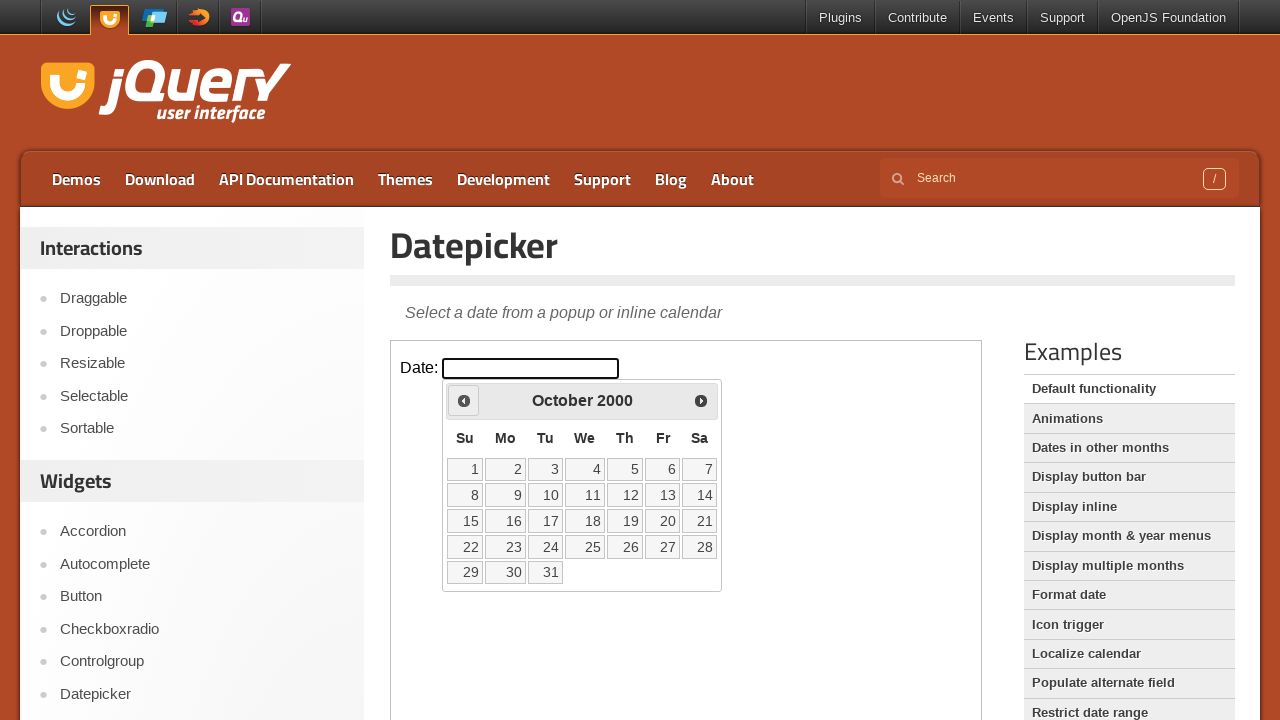

Waited for calendar to update
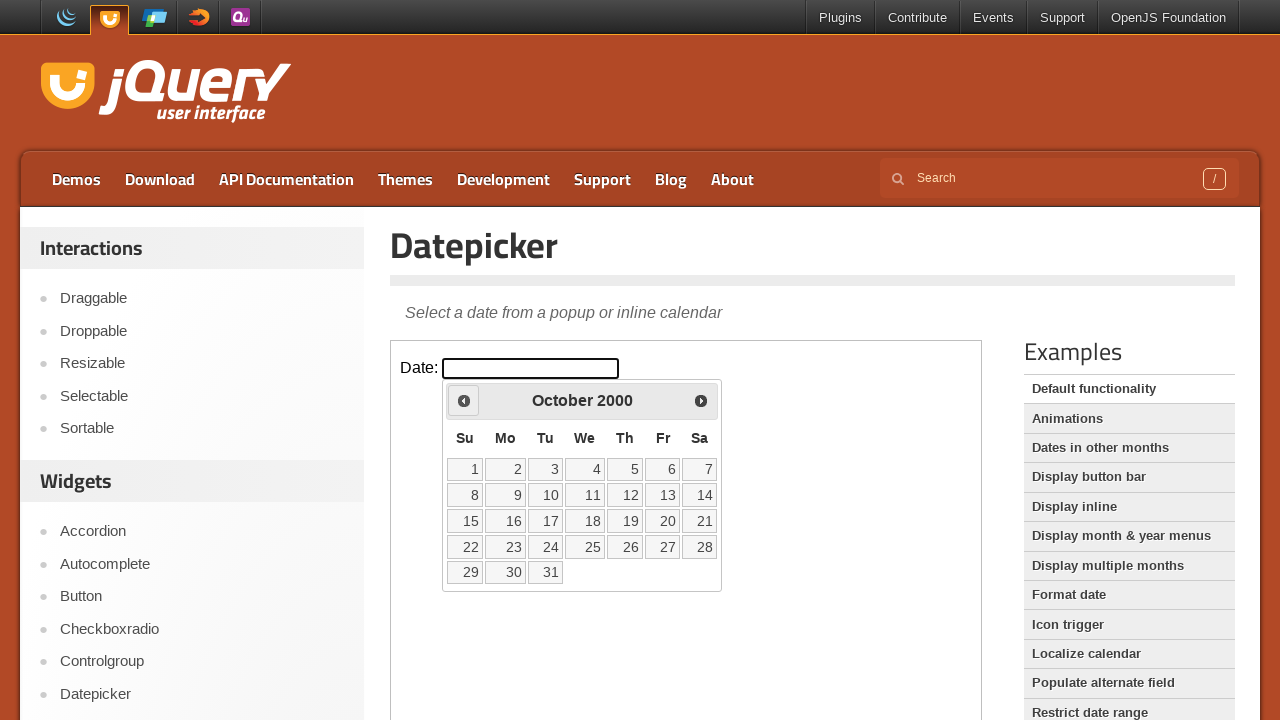

Clicked previous month button (currently showing October 2000) at (464, 400) on iframe >> nth=0 >> internal:control=enter-frame >> span.ui-icon-circle-triangle-
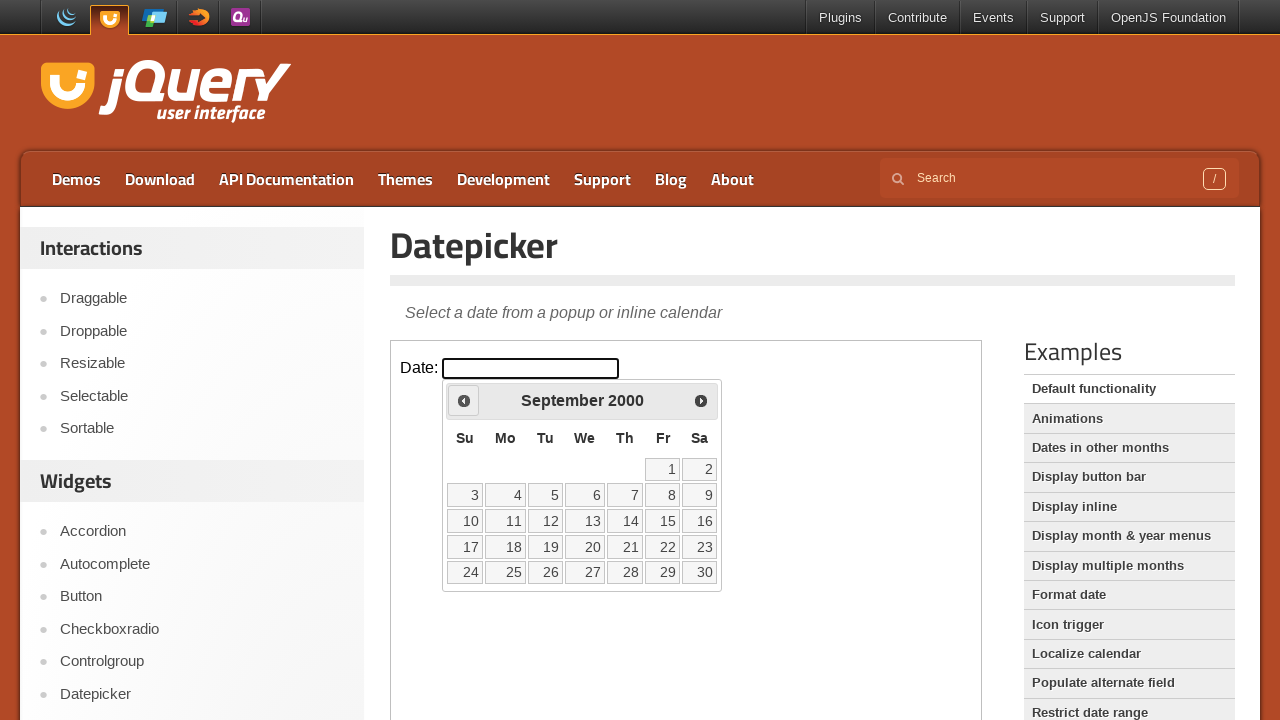

Waited for calendar to update
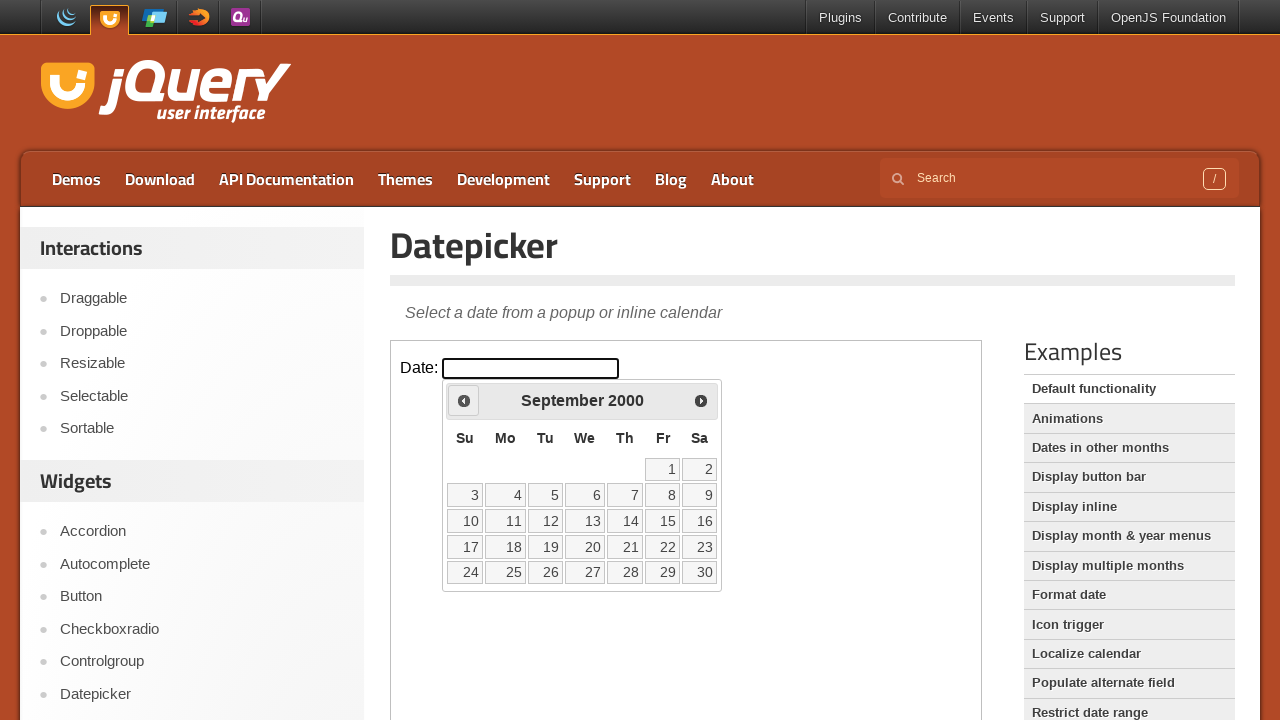

Clicked previous month button (currently showing September 2000) at (464, 400) on iframe >> nth=0 >> internal:control=enter-frame >> span.ui-icon-circle-triangle-
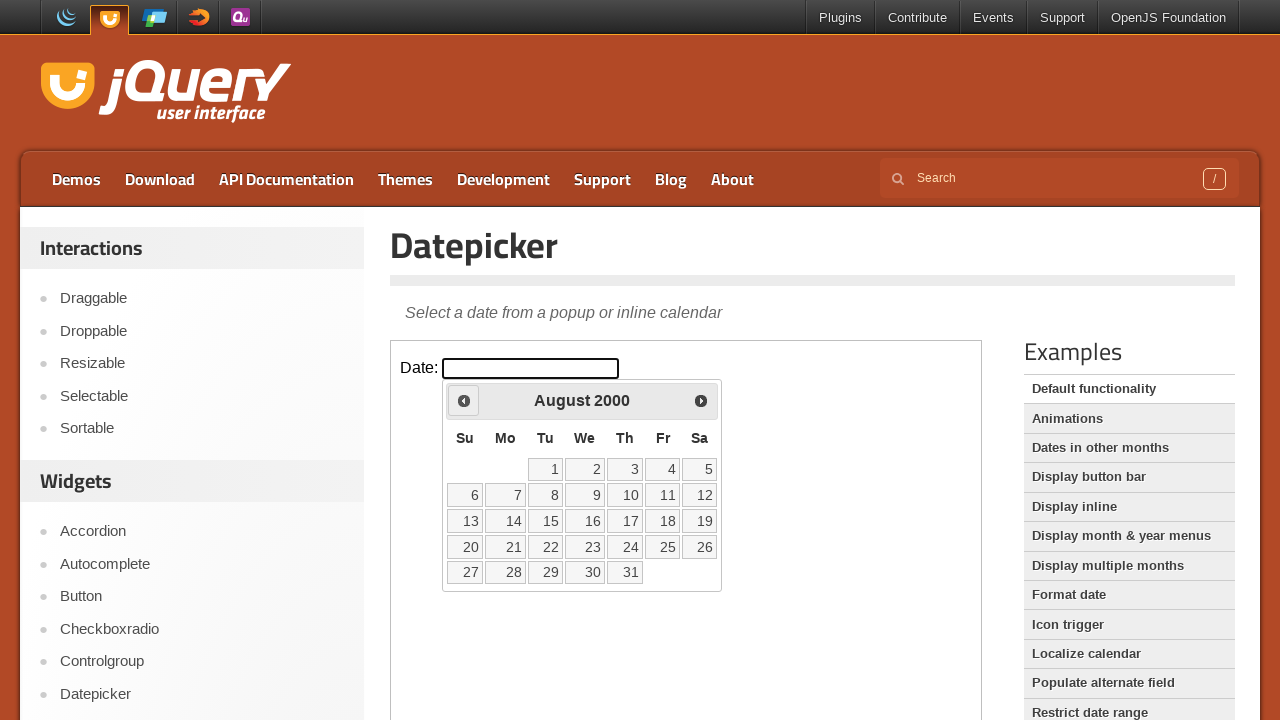

Waited for calendar to update
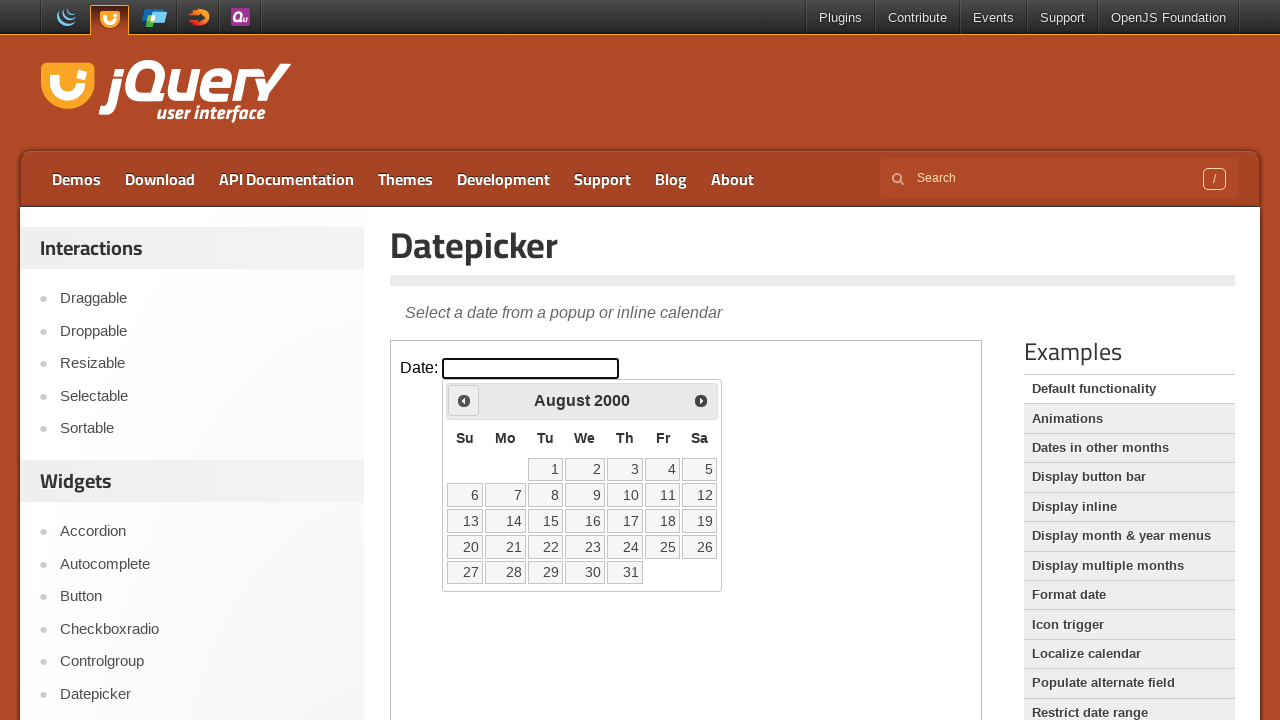

Clicked previous month button (currently showing August 2000) at (464, 400) on iframe >> nth=0 >> internal:control=enter-frame >> span.ui-icon-circle-triangle-
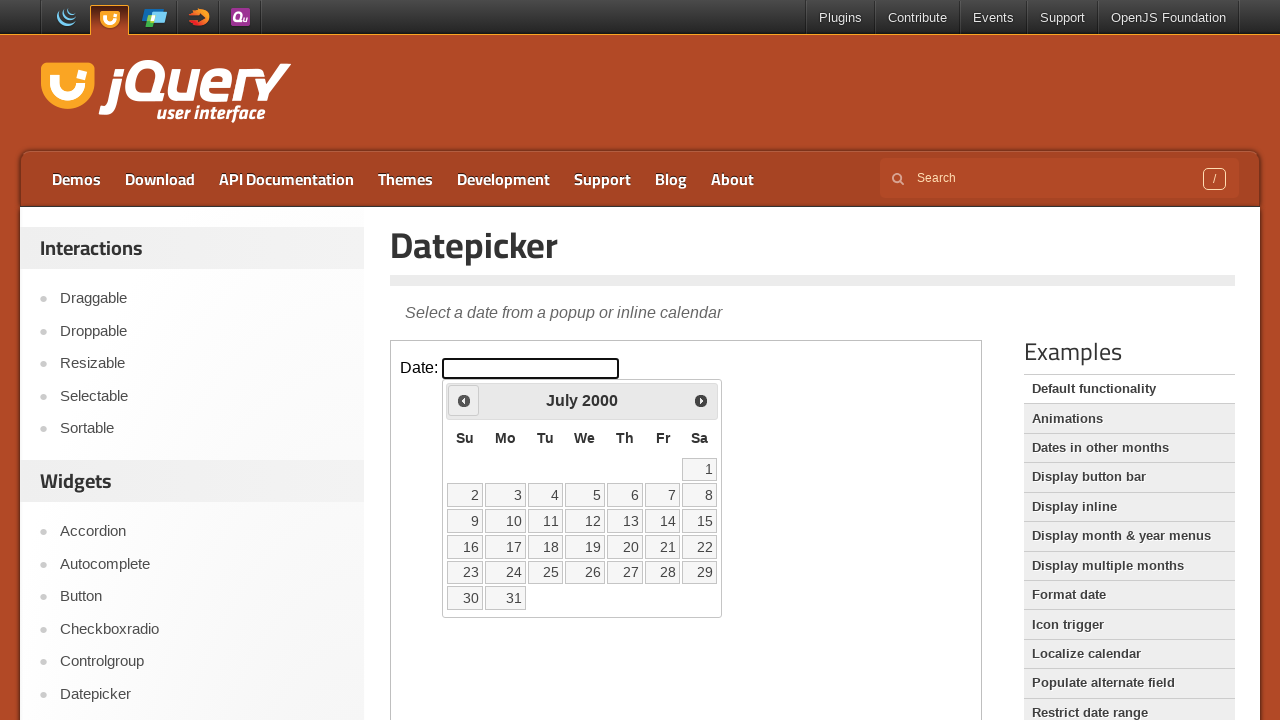

Waited for calendar to update
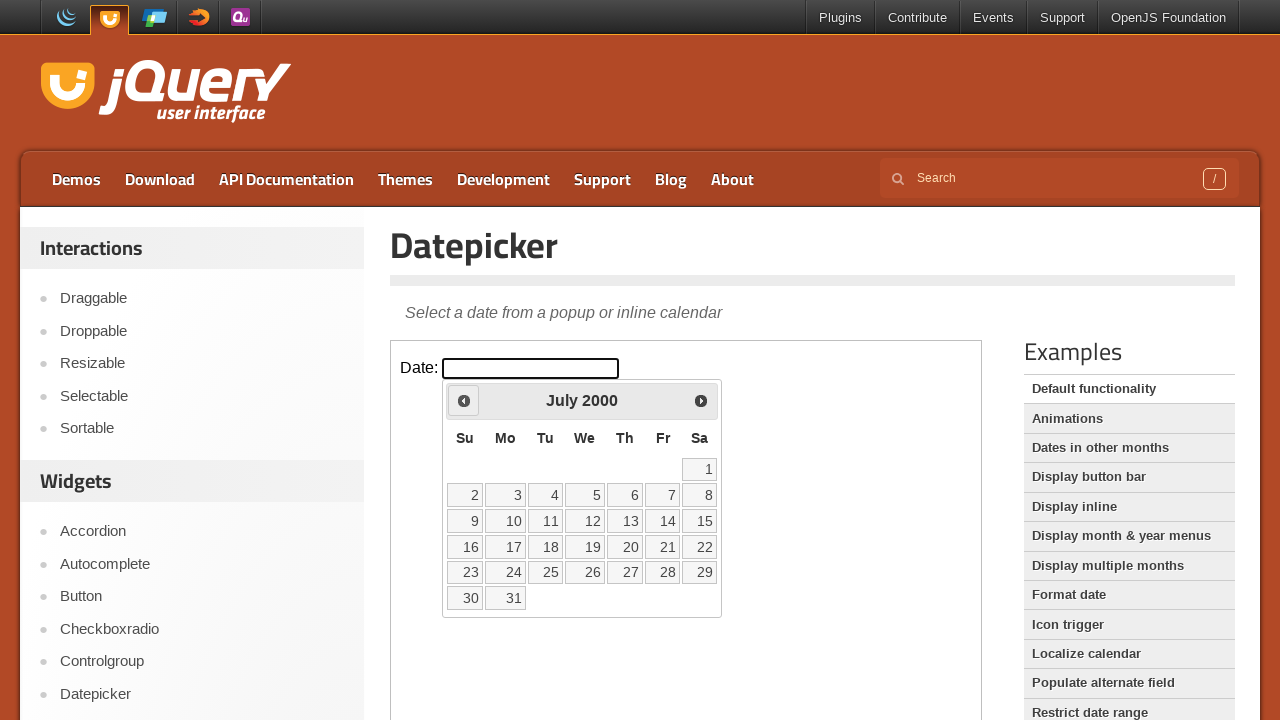

Clicked previous month button (currently showing July 2000) at (464, 400) on iframe >> nth=0 >> internal:control=enter-frame >> span.ui-icon-circle-triangle-
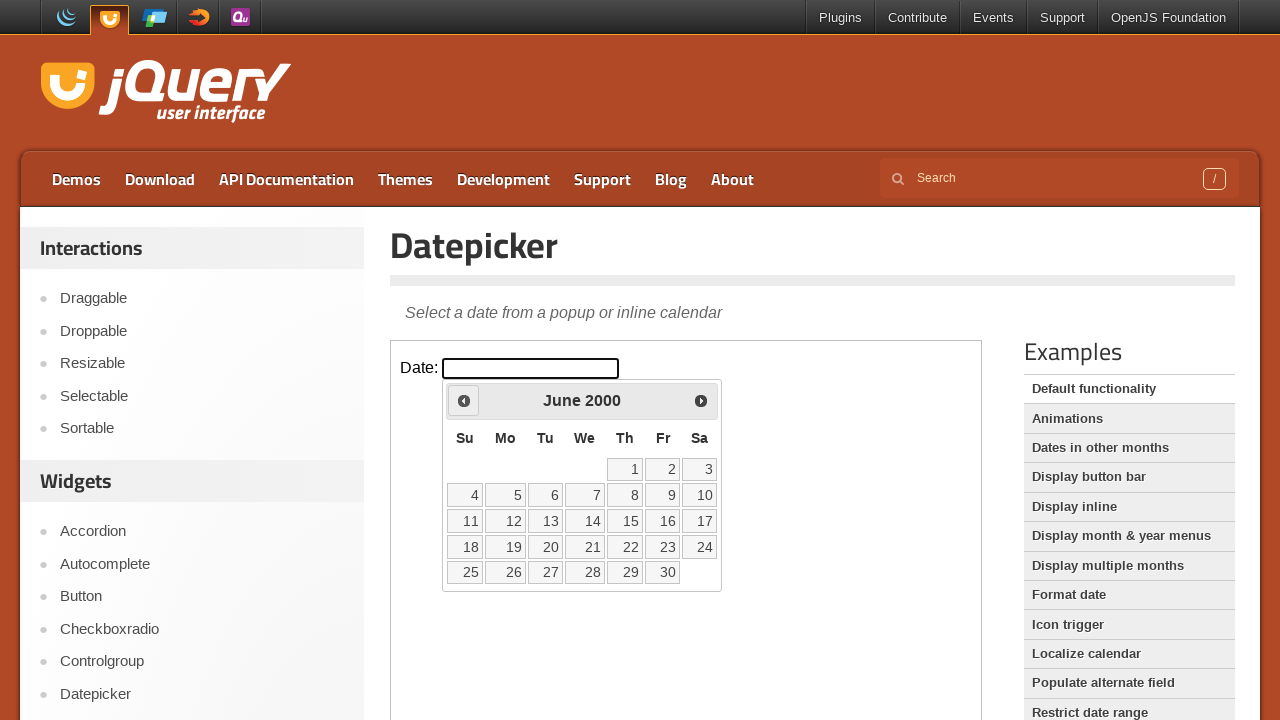

Waited for calendar to update
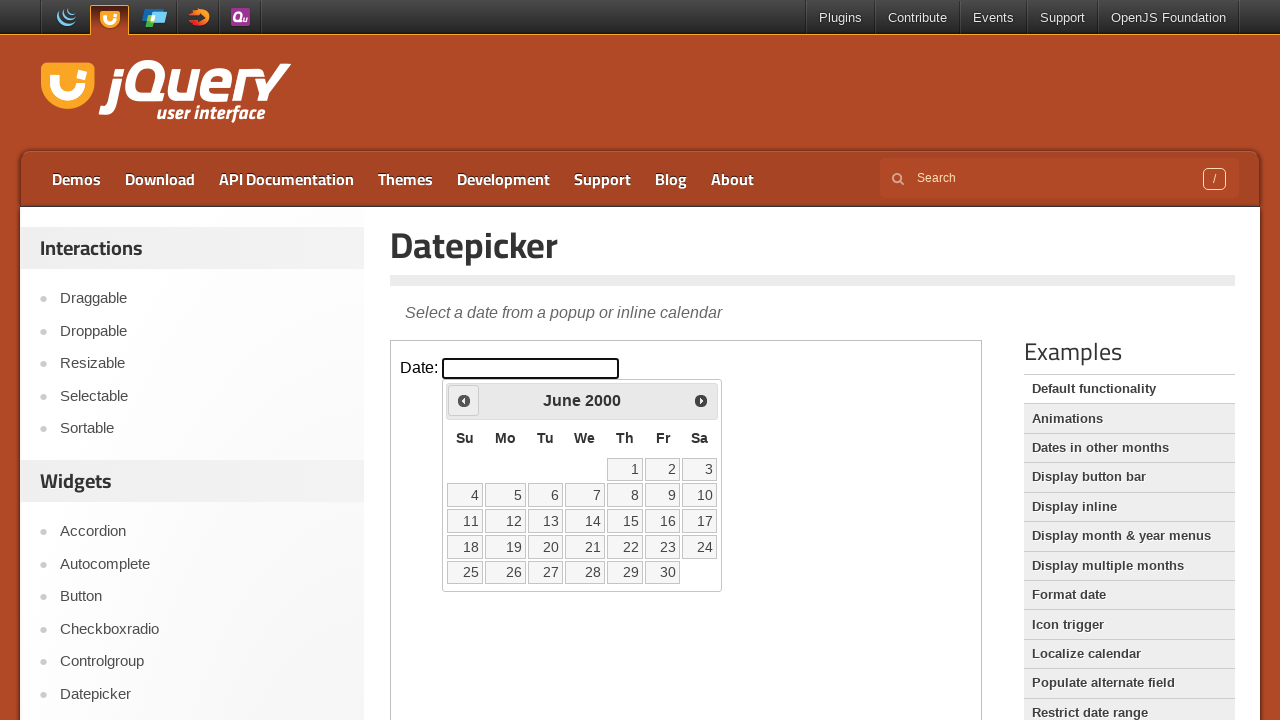

Clicked previous month button (currently showing June 2000) at (464, 400) on iframe >> nth=0 >> internal:control=enter-frame >> span.ui-icon-circle-triangle-
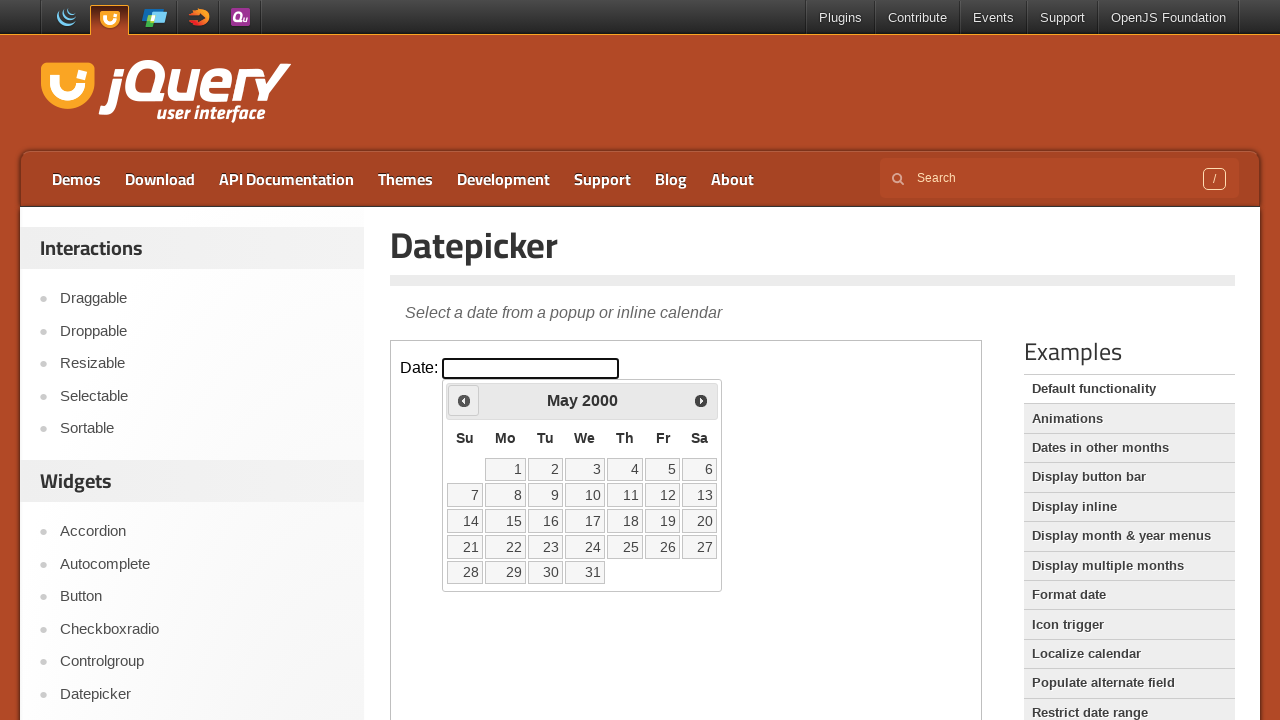

Waited for calendar to update
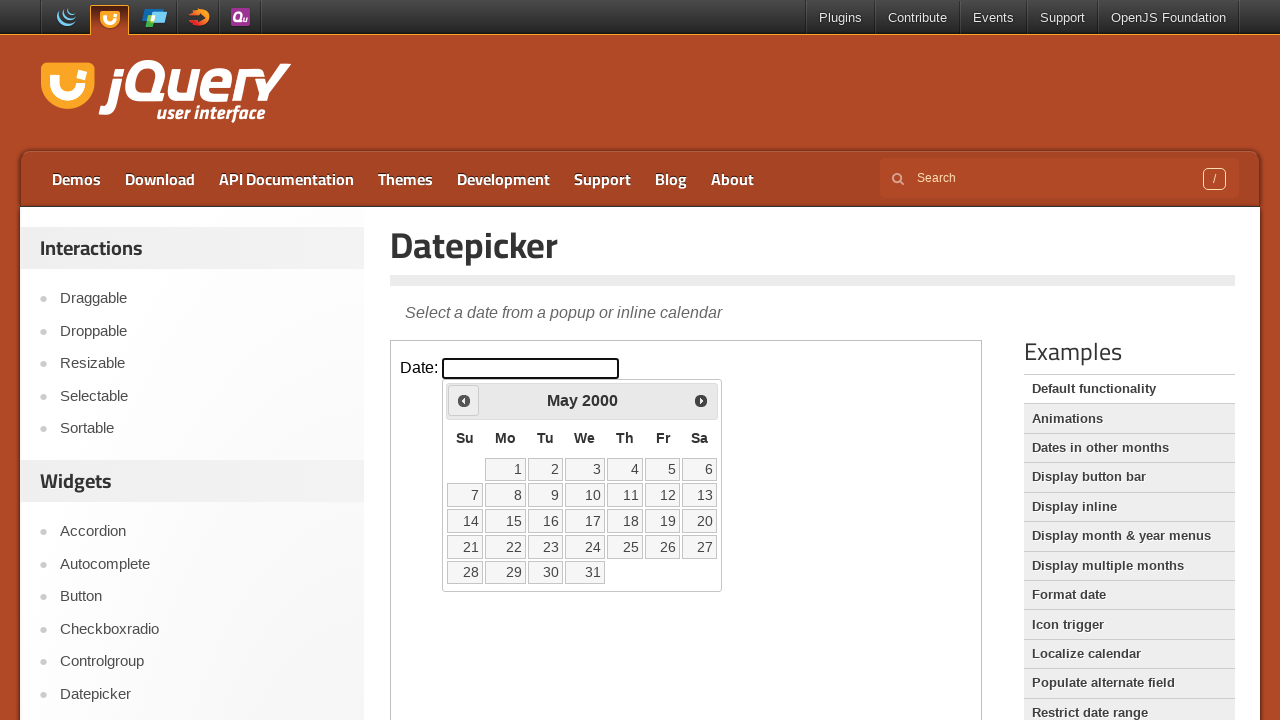

Clicked previous month button (currently showing May 2000) at (464, 400) on iframe >> nth=0 >> internal:control=enter-frame >> span.ui-icon-circle-triangle-
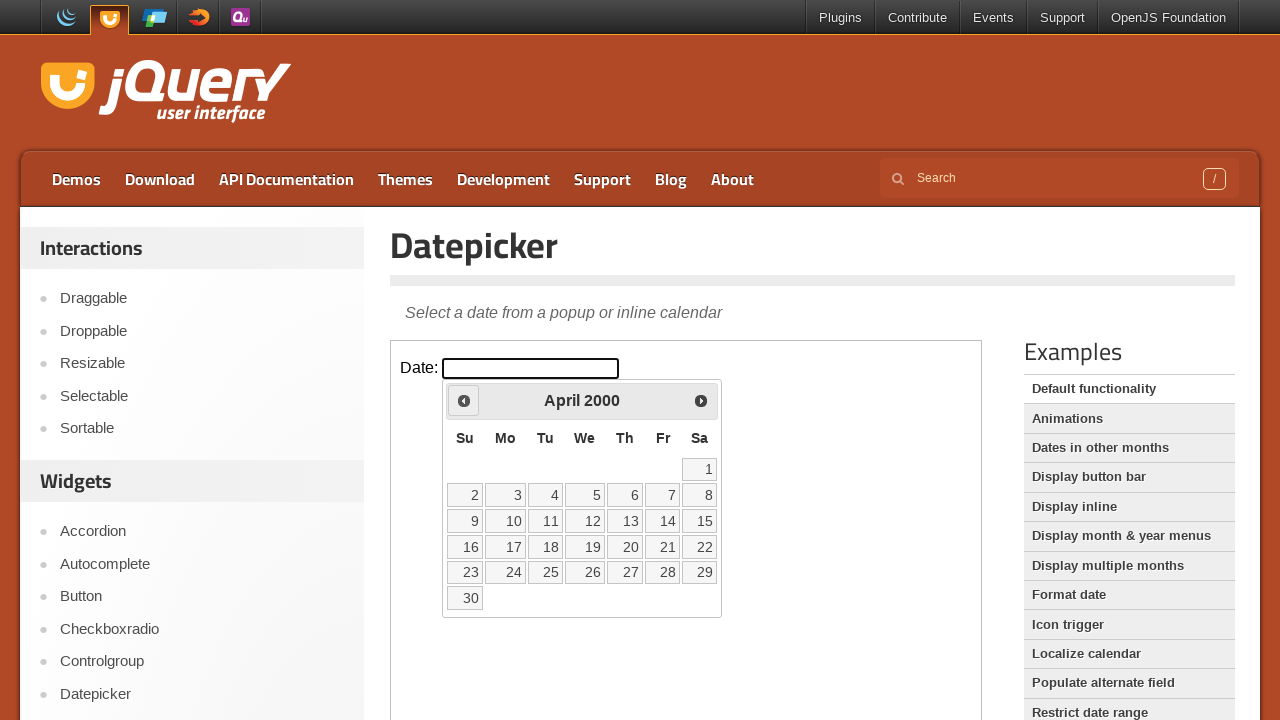

Waited for calendar to update
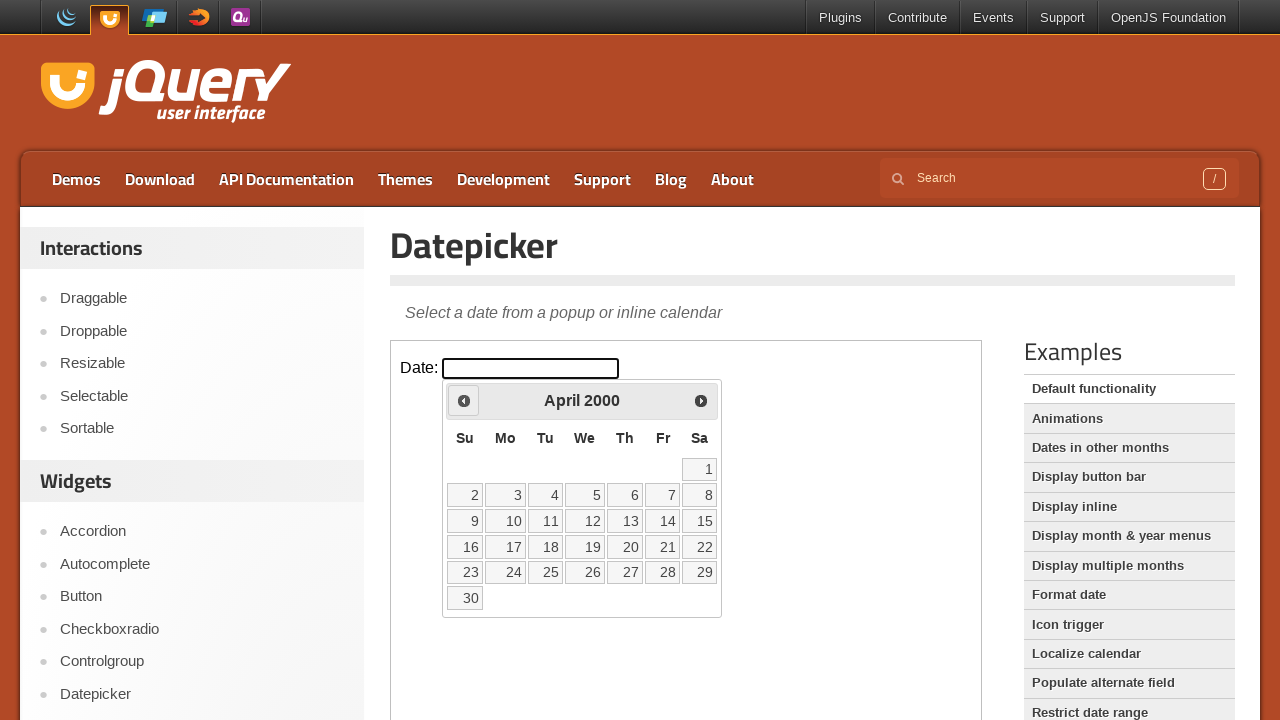

Clicked previous month button (currently showing April 2000) at (464, 400) on iframe >> nth=0 >> internal:control=enter-frame >> span.ui-icon-circle-triangle-
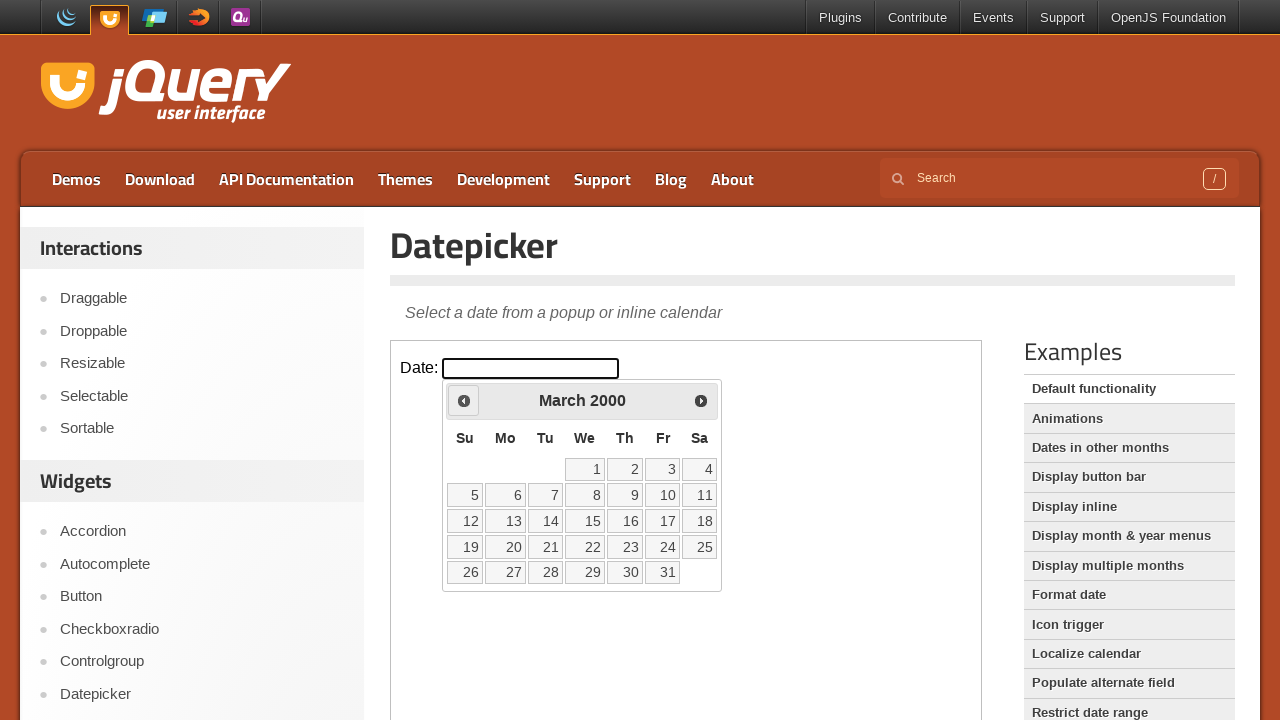

Waited for calendar to update
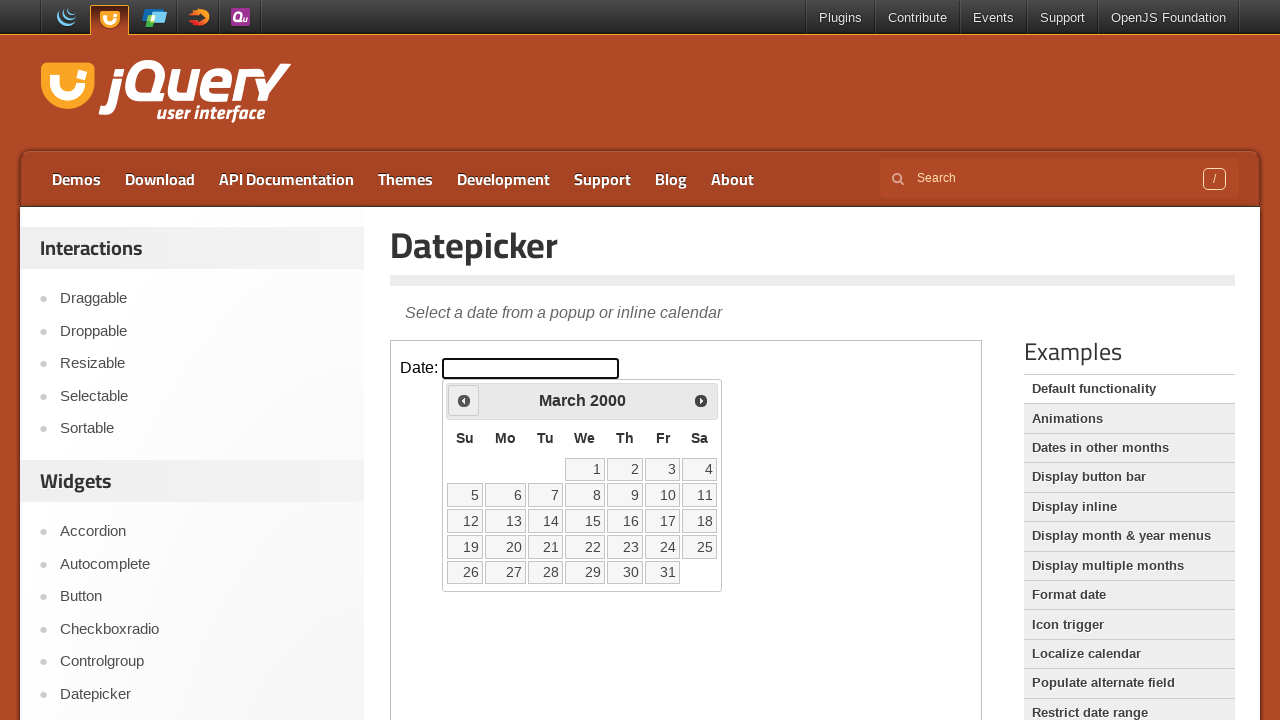

Clicked previous month button (currently showing March 2000) at (464, 400) on iframe >> nth=0 >> internal:control=enter-frame >> span.ui-icon-circle-triangle-
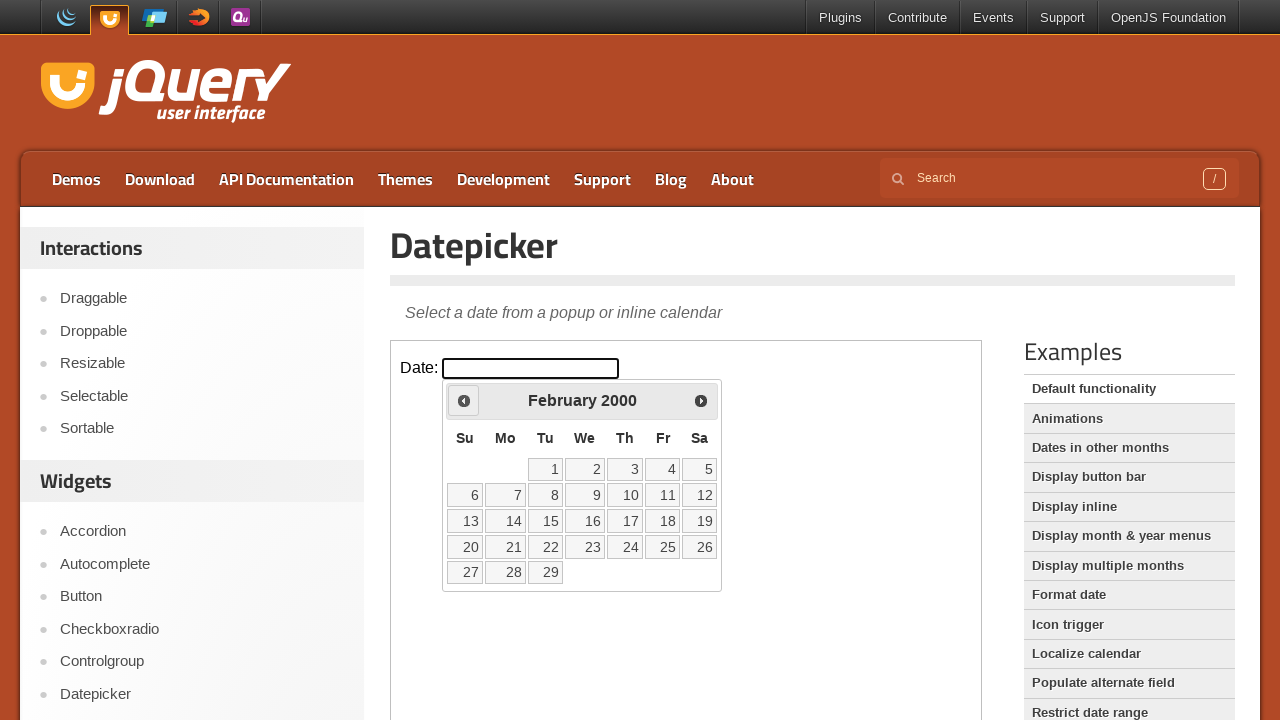

Waited for calendar to update
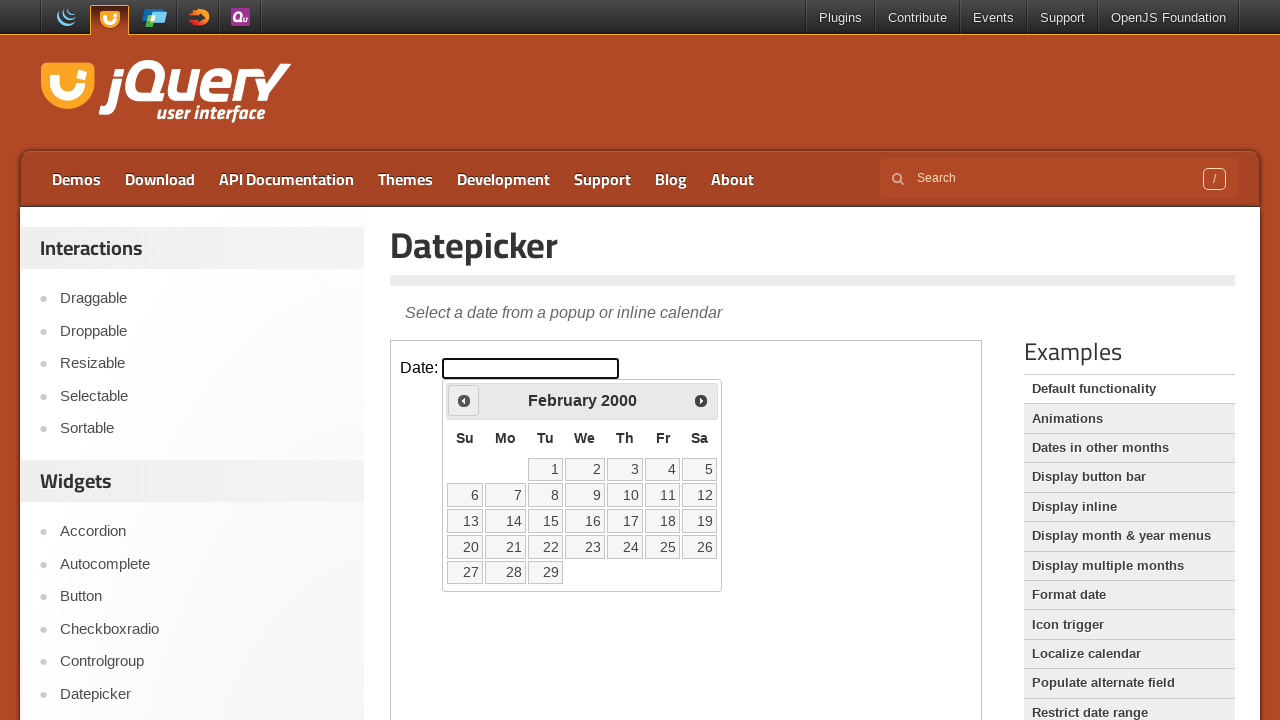

Clicked previous month button (currently showing February 2000) at (464, 400) on iframe >> nth=0 >> internal:control=enter-frame >> span.ui-icon-circle-triangle-
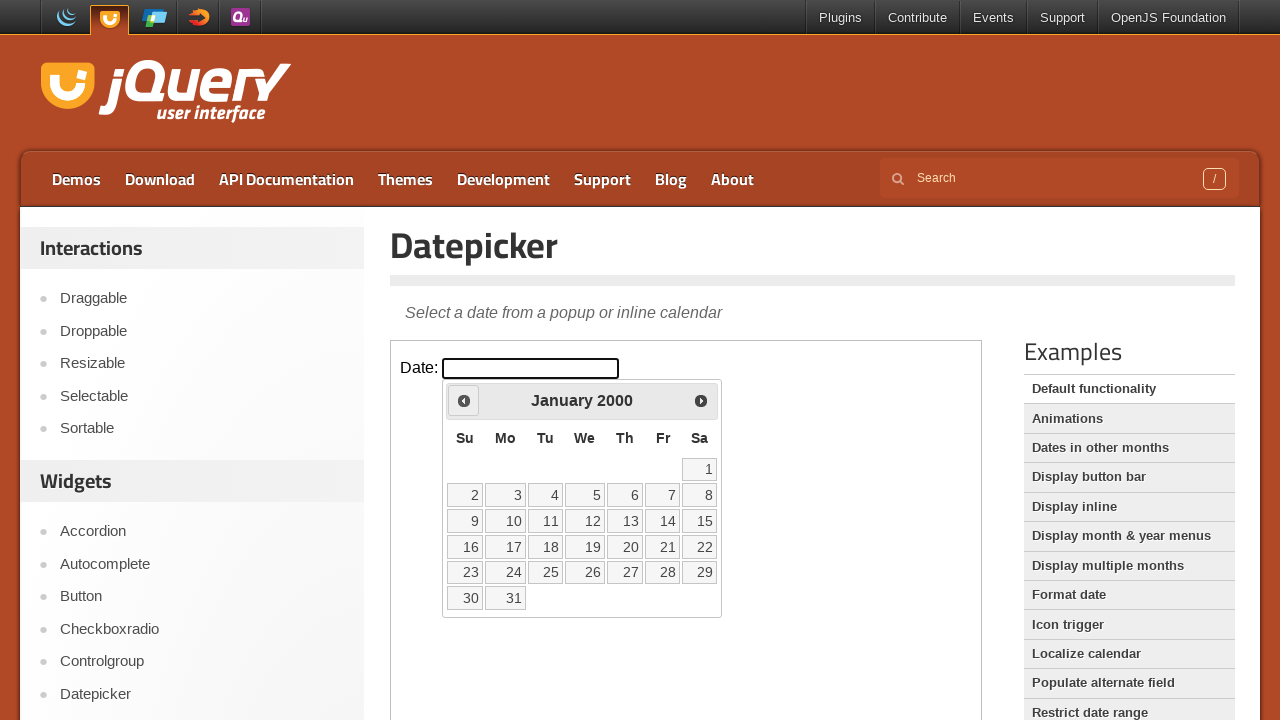

Waited for calendar to update
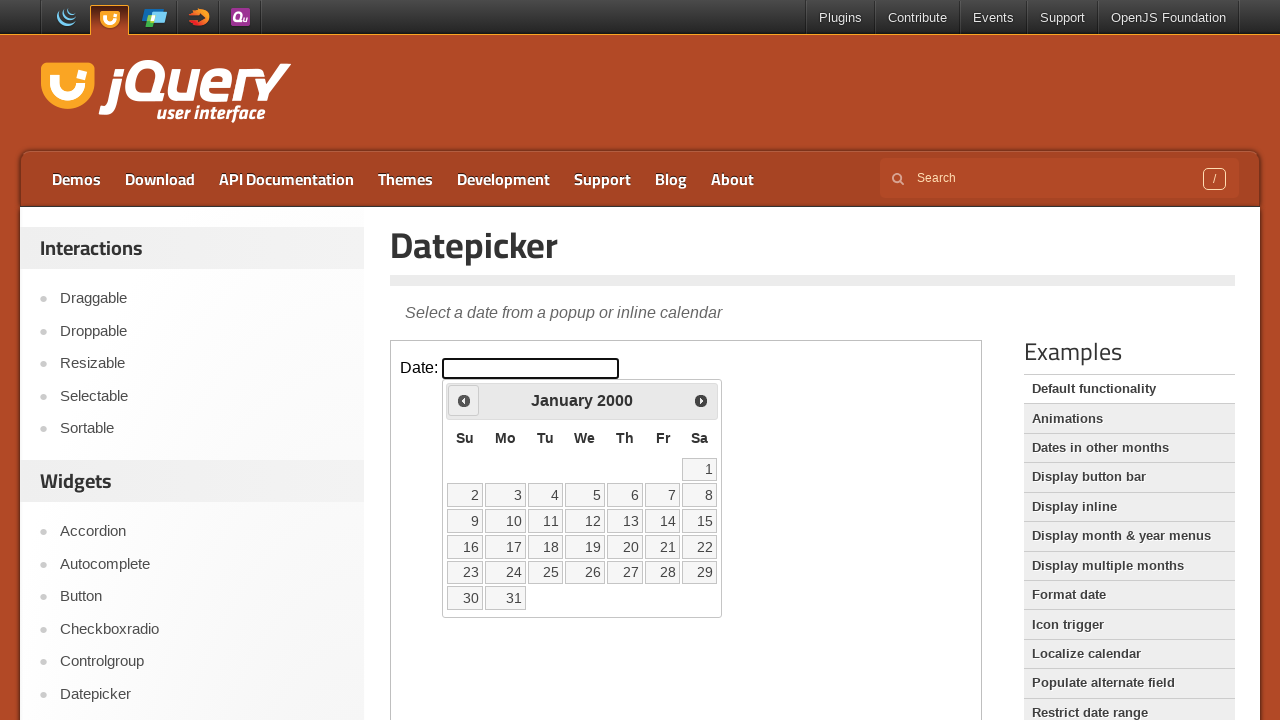

Clicked previous month button (currently showing January 2000) at (464, 400) on iframe >> nth=0 >> internal:control=enter-frame >> span.ui-icon-circle-triangle-
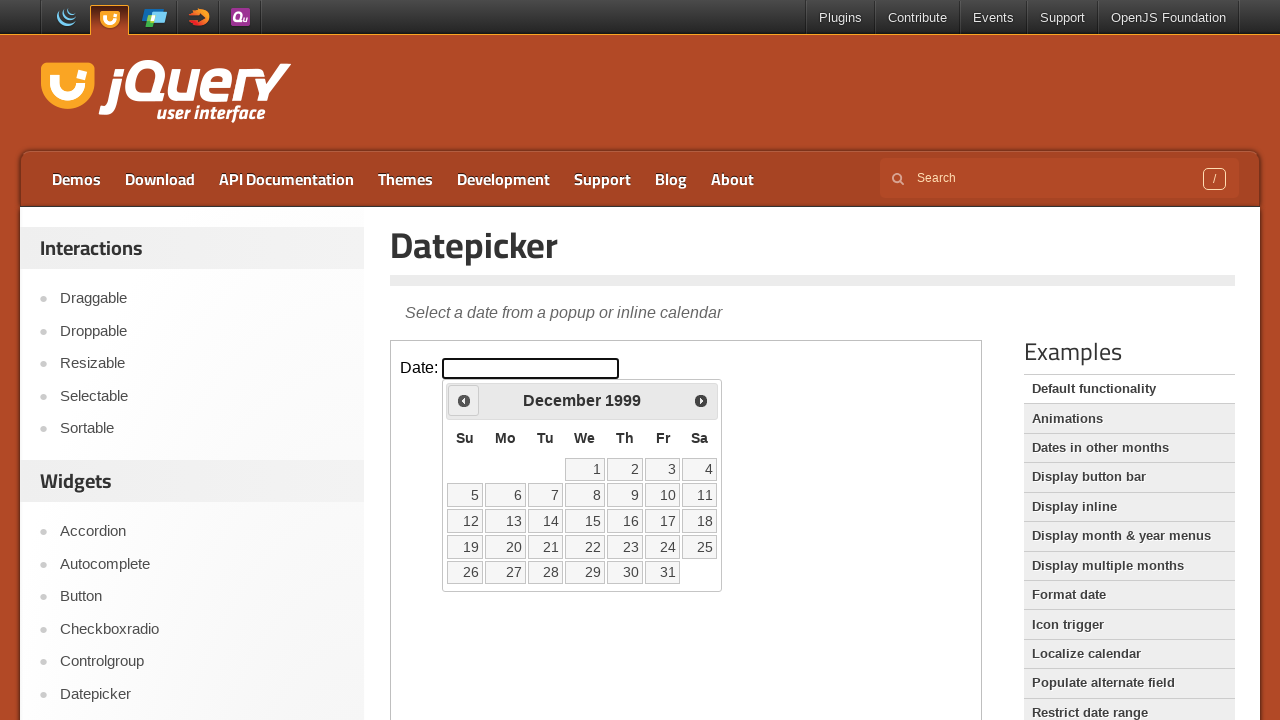

Waited for calendar to update
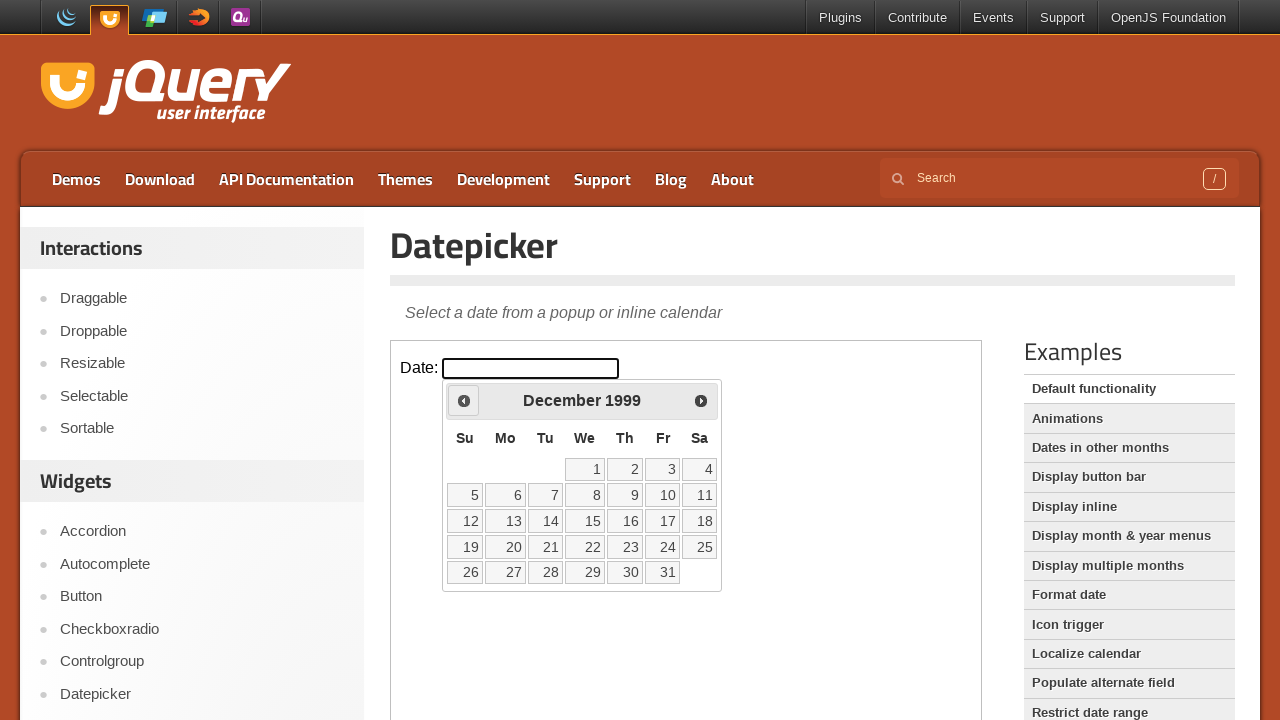

Clicked previous month button (currently showing December 1999) at (464, 400) on iframe >> nth=0 >> internal:control=enter-frame >> span.ui-icon-circle-triangle-
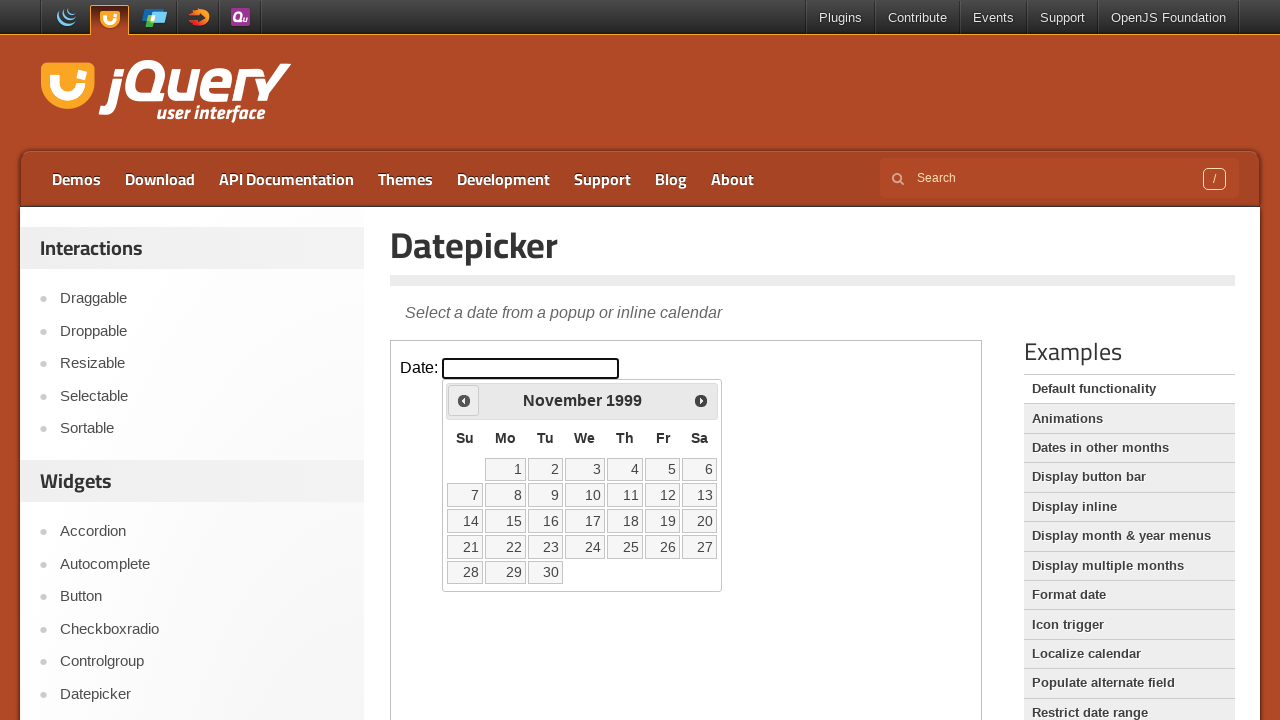

Waited for calendar to update
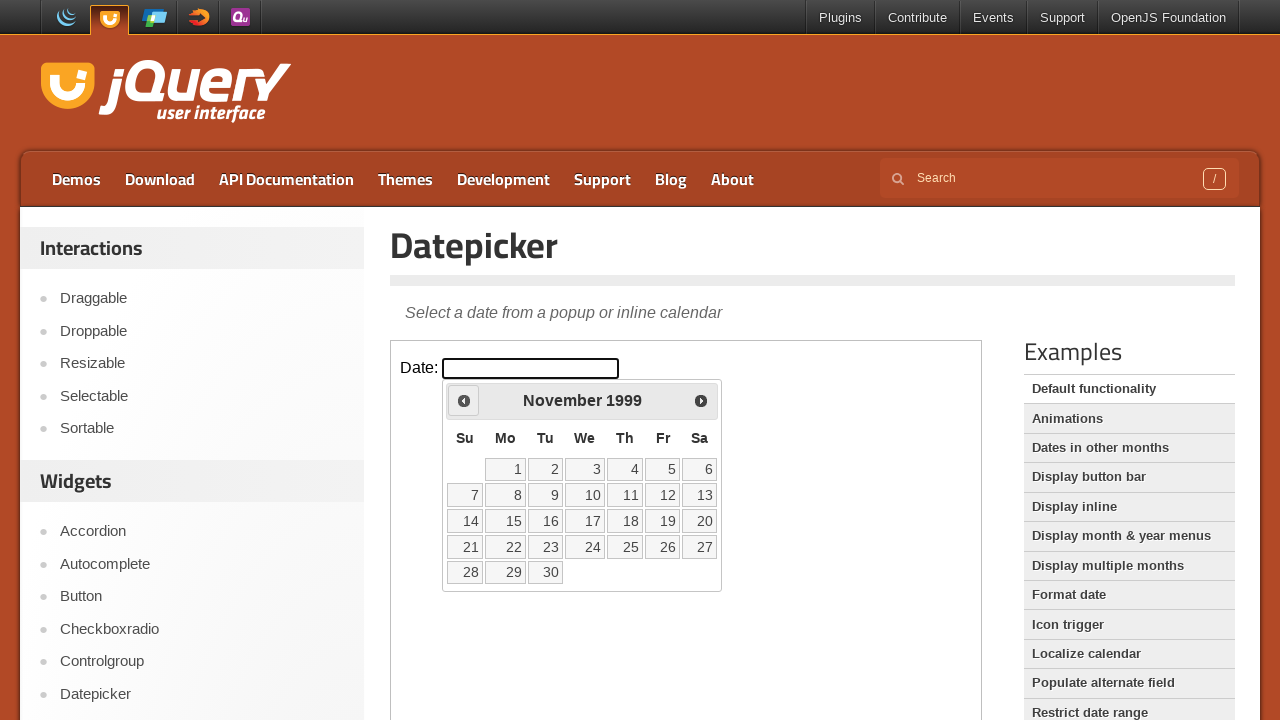

Clicked previous month button (currently showing November 1999) at (464, 400) on iframe >> nth=0 >> internal:control=enter-frame >> span.ui-icon-circle-triangle-
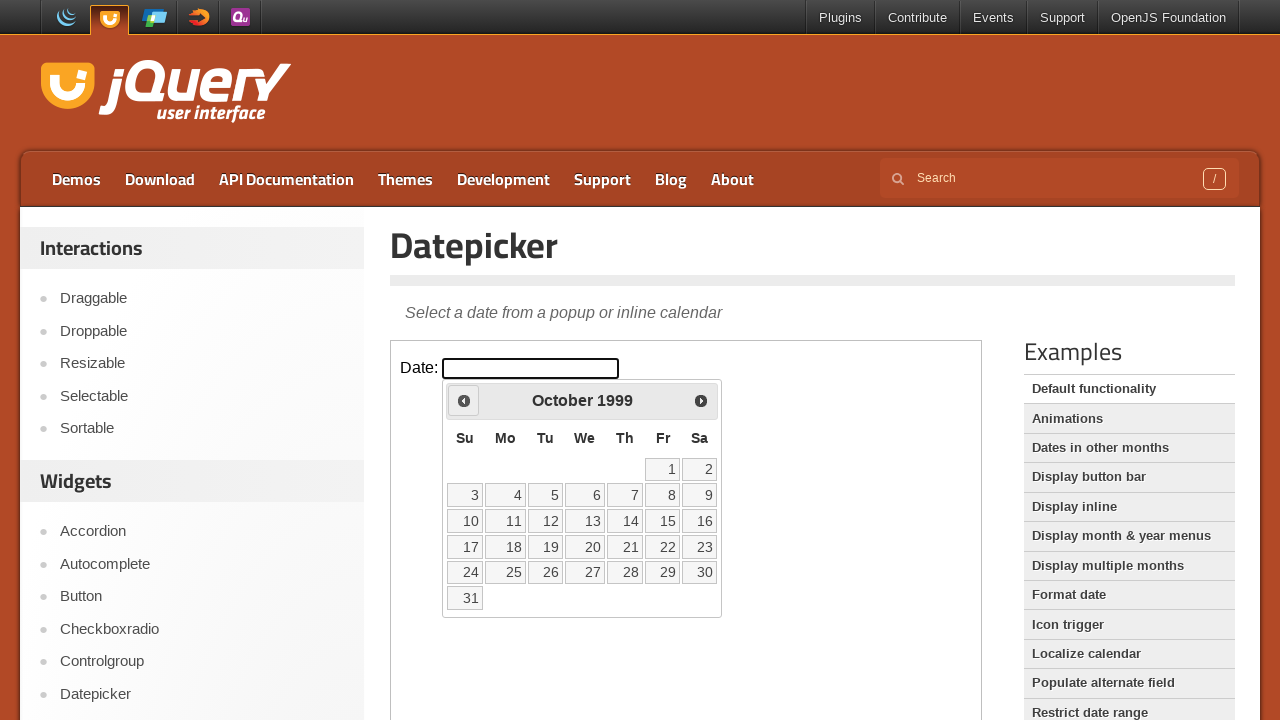

Waited for calendar to update
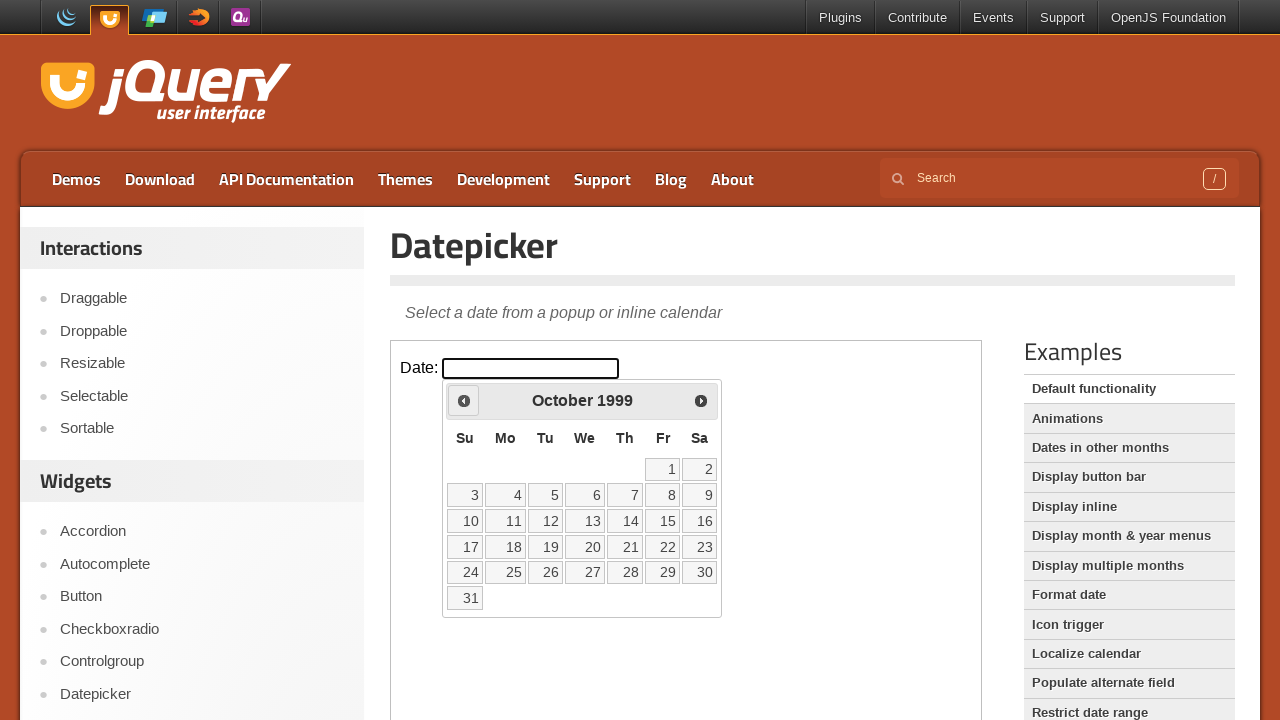

Clicked previous month button (currently showing October 1999) at (464, 400) on iframe >> nth=0 >> internal:control=enter-frame >> span.ui-icon-circle-triangle-
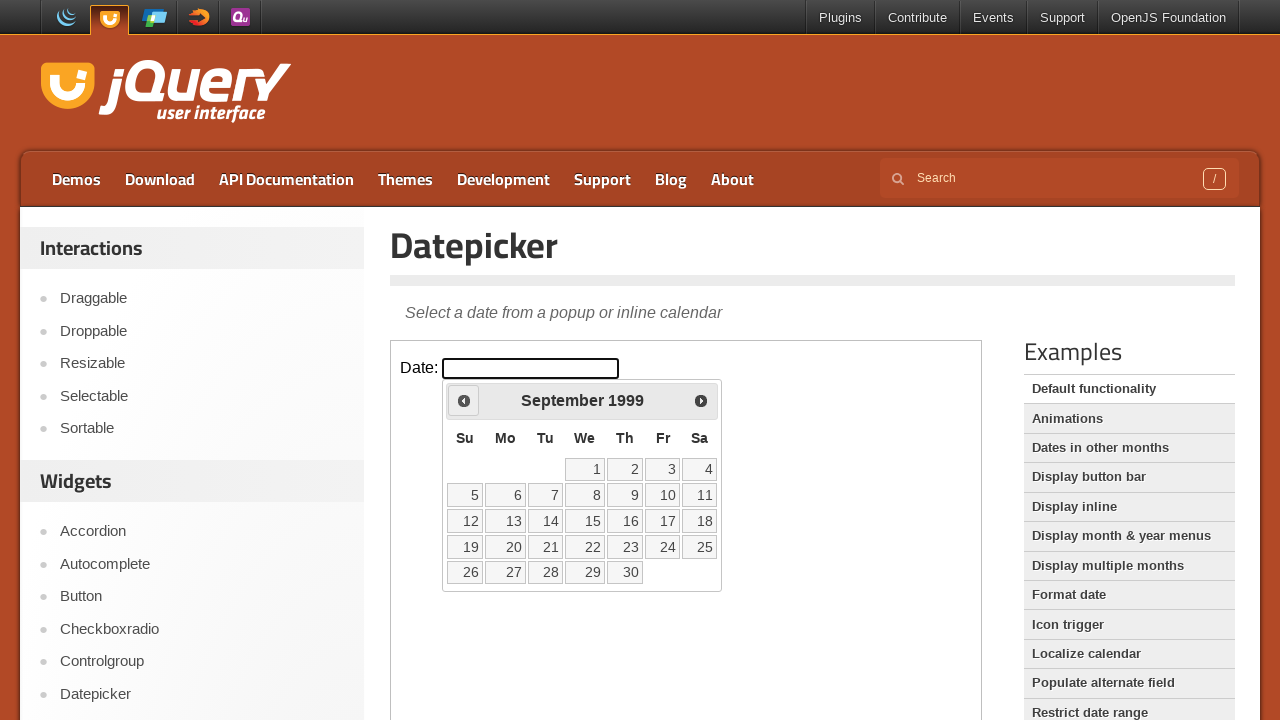

Waited for calendar to update
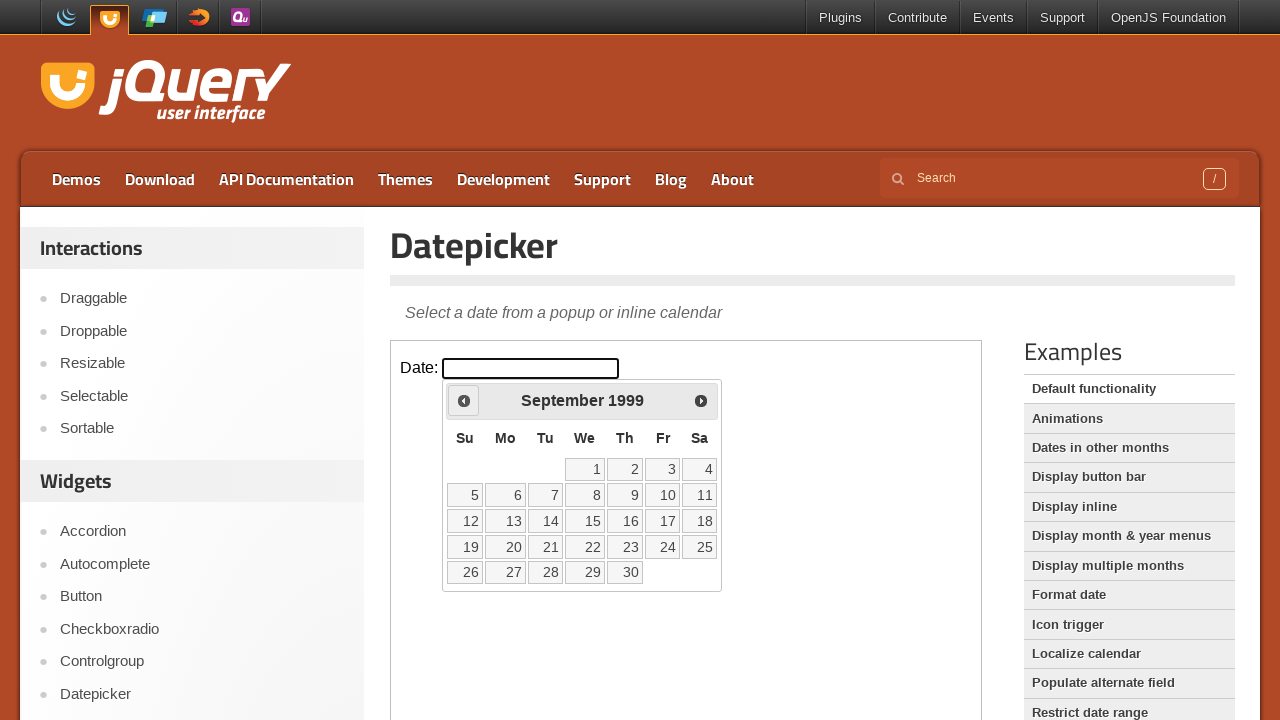

Clicked previous month button (currently showing September 1999) at (464, 400) on iframe >> nth=0 >> internal:control=enter-frame >> span.ui-icon-circle-triangle-
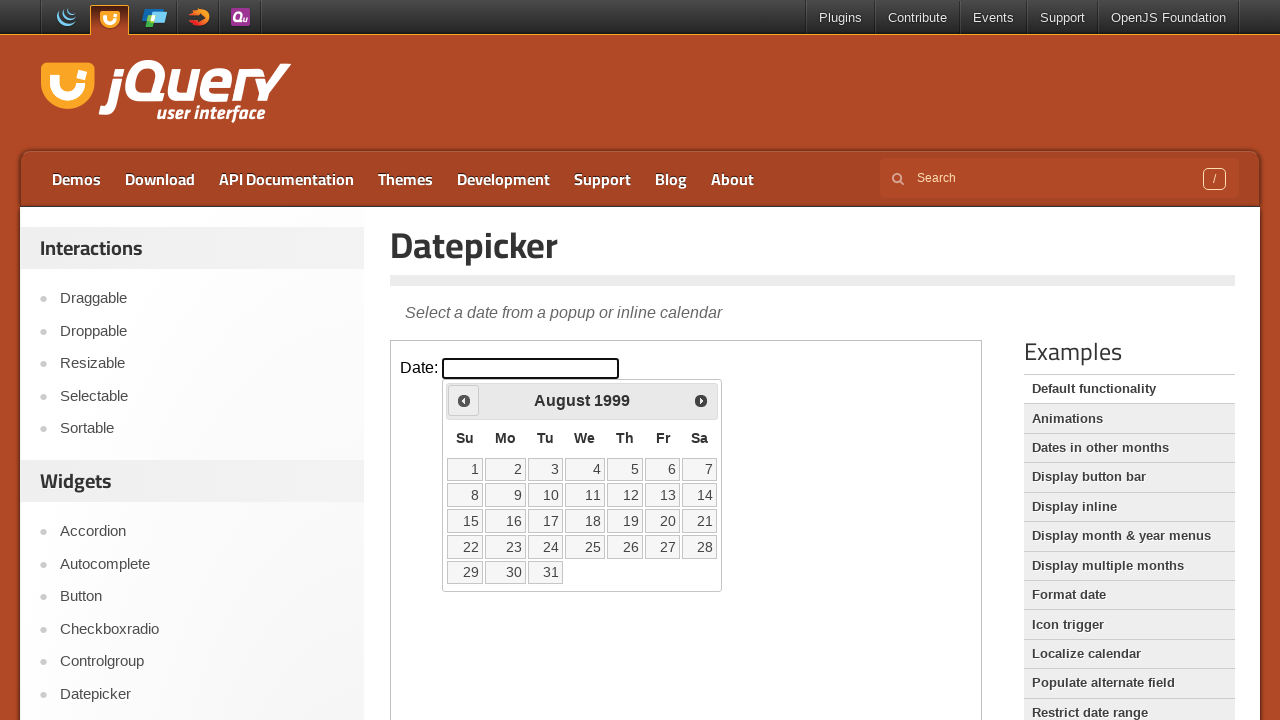

Waited for calendar to update
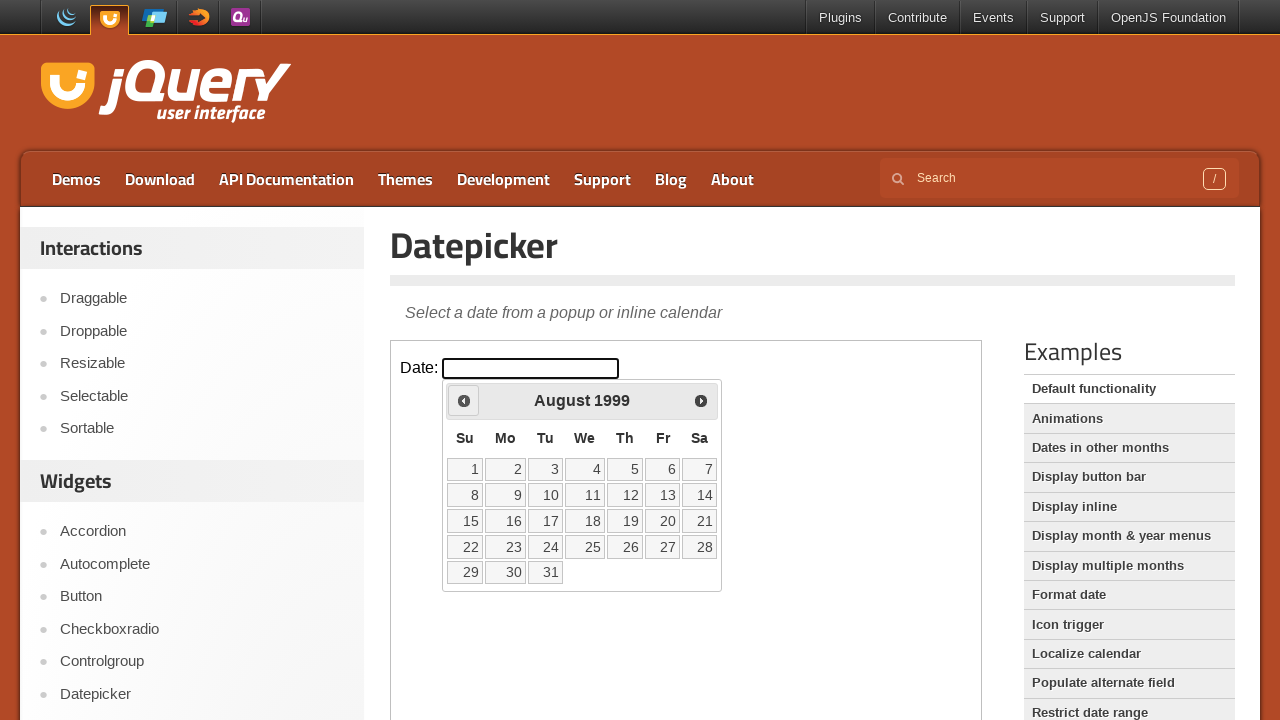

Clicked previous month button (currently showing August 1999) at (464, 400) on iframe >> nth=0 >> internal:control=enter-frame >> span.ui-icon-circle-triangle-
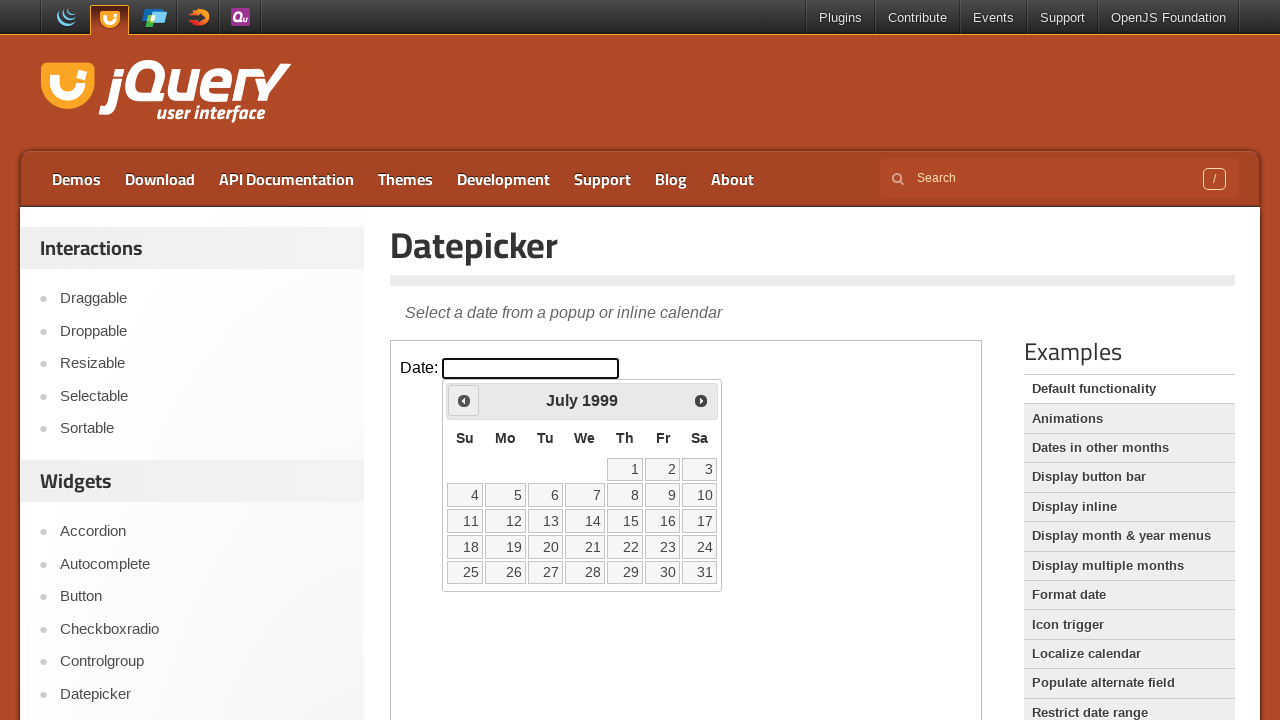

Waited for calendar to update
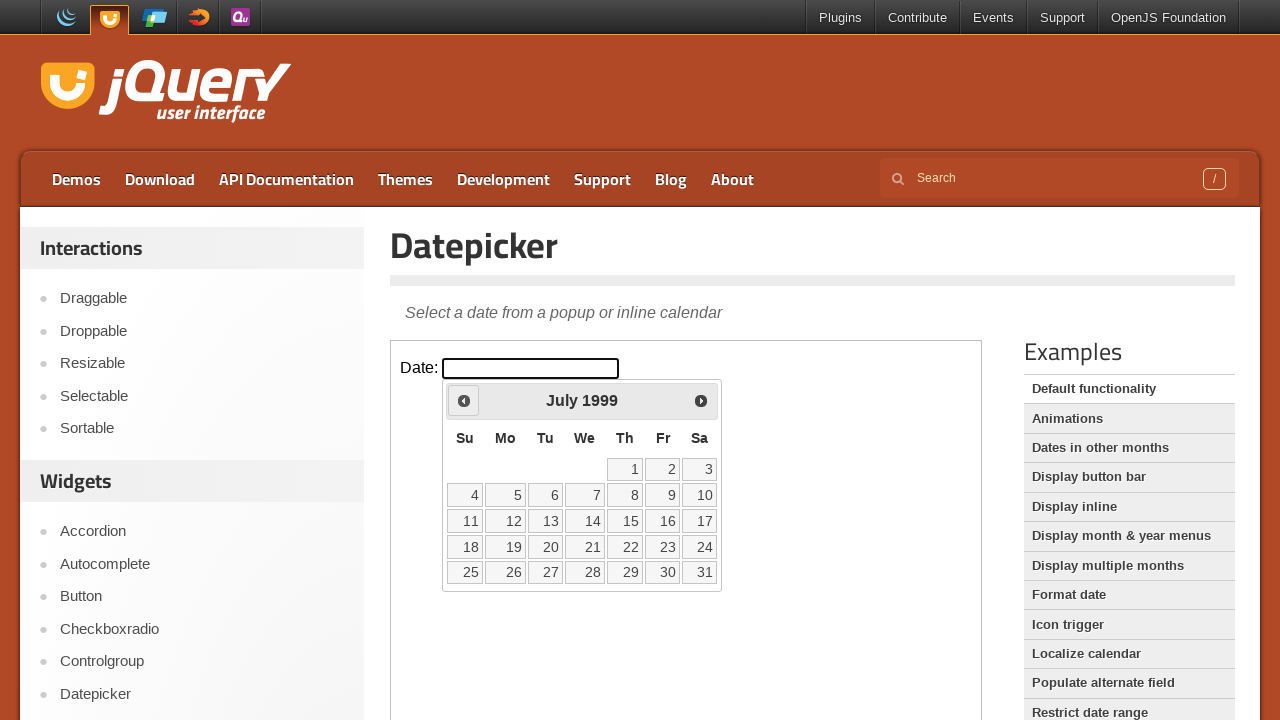

Clicked previous month button (currently showing July 1999) at (464, 400) on iframe >> nth=0 >> internal:control=enter-frame >> span.ui-icon-circle-triangle-
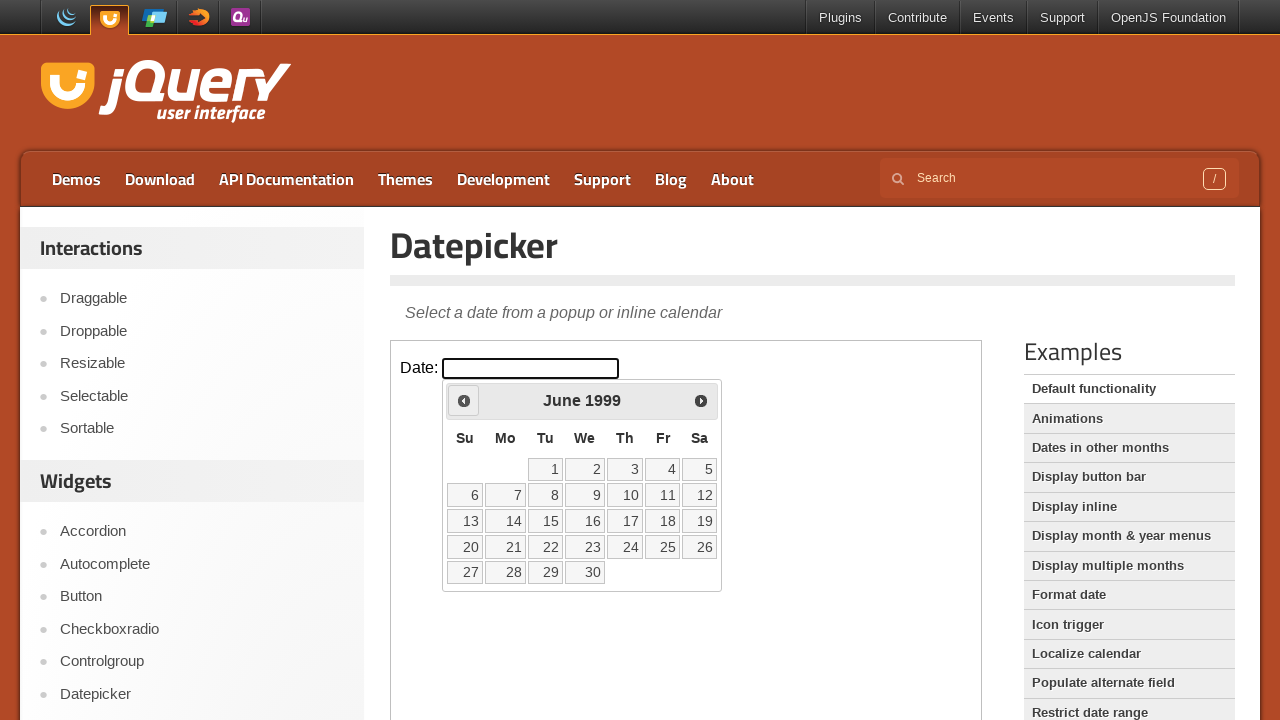

Waited for calendar to update
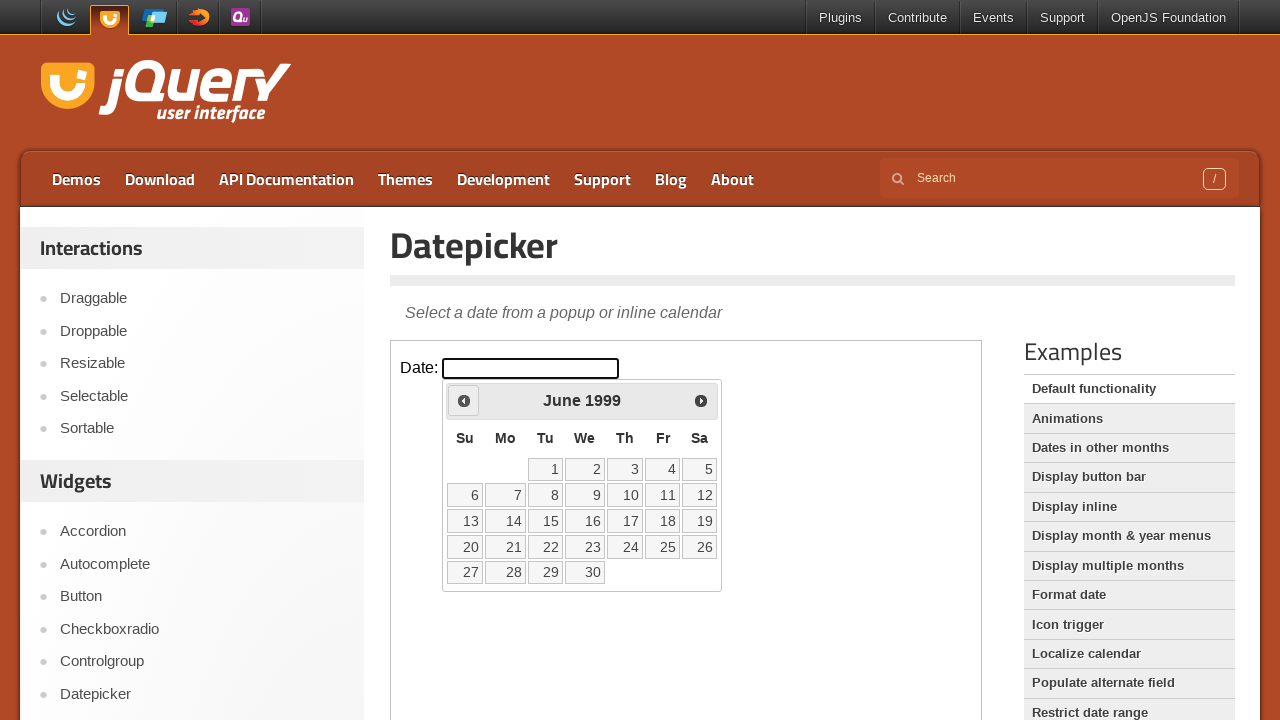

Clicked previous month button (currently showing June 1999) at (464, 400) on iframe >> nth=0 >> internal:control=enter-frame >> span.ui-icon-circle-triangle-
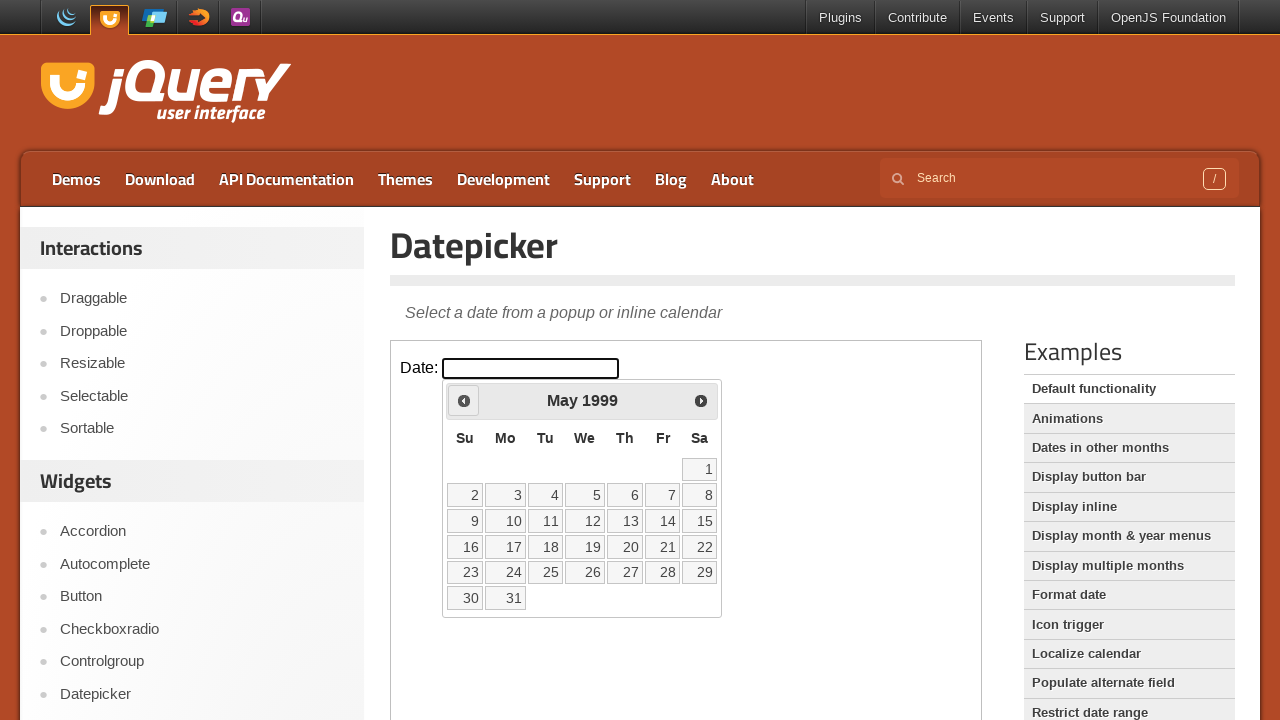

Waited for calendar to update
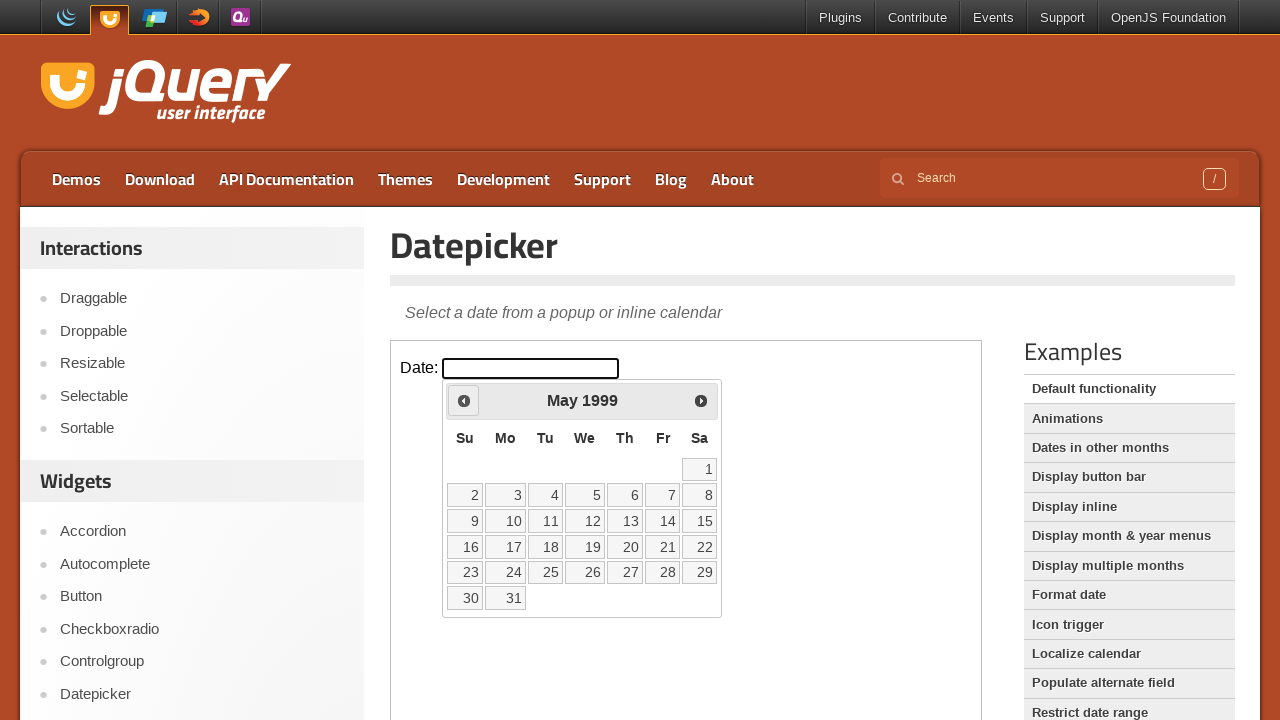

Clicked previous month button (currently showing May 1999) at (464, 400) on iframe >> nth=0 >> internal:control=enter-frame >> span.ui-icon-circle-triangle-
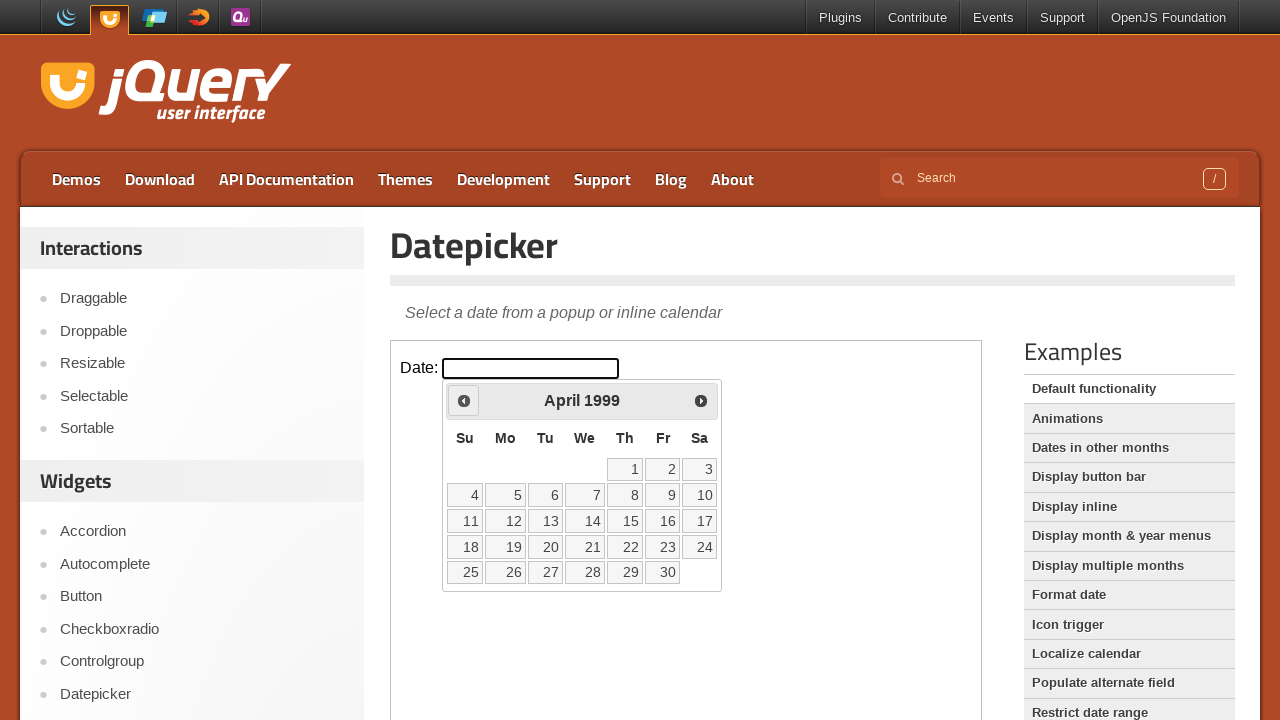

Waited for calendar to update
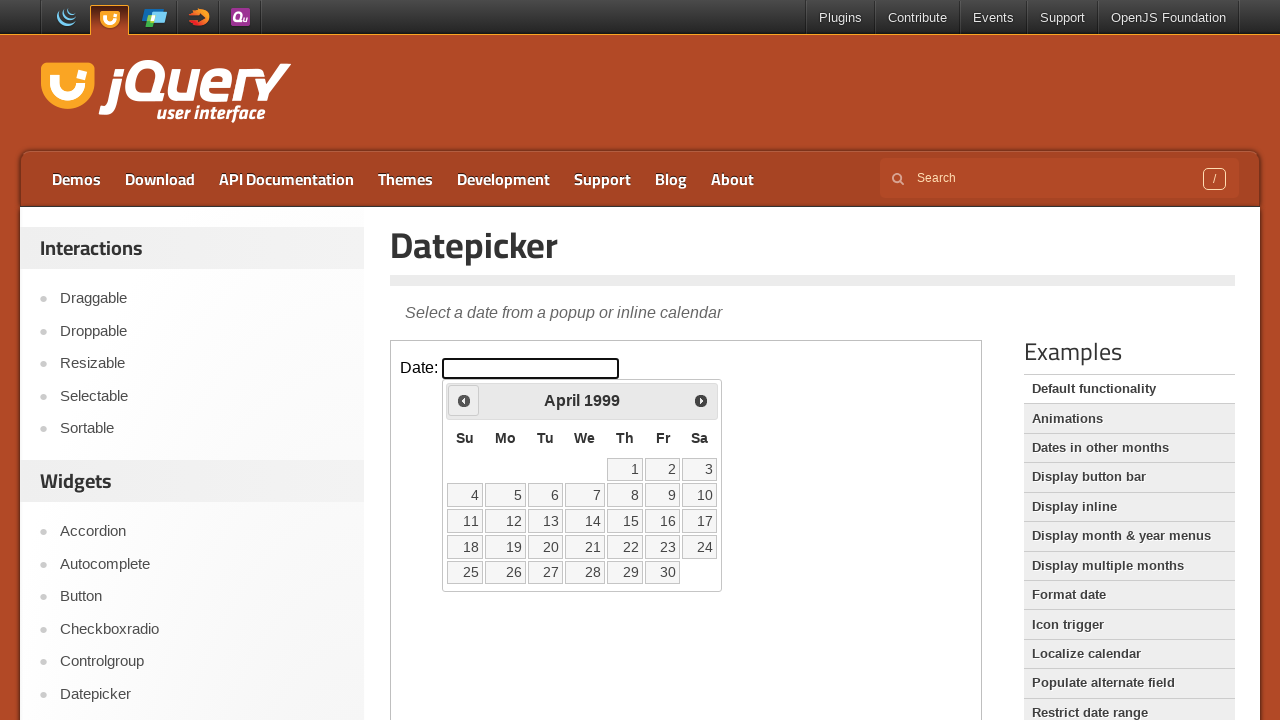

Clicked previous month button (currently showing April 1999) at (464, 400) on iframe >> nth=0 >> internal:control=enter-frame >> span.ui-icon-circle-triangle-
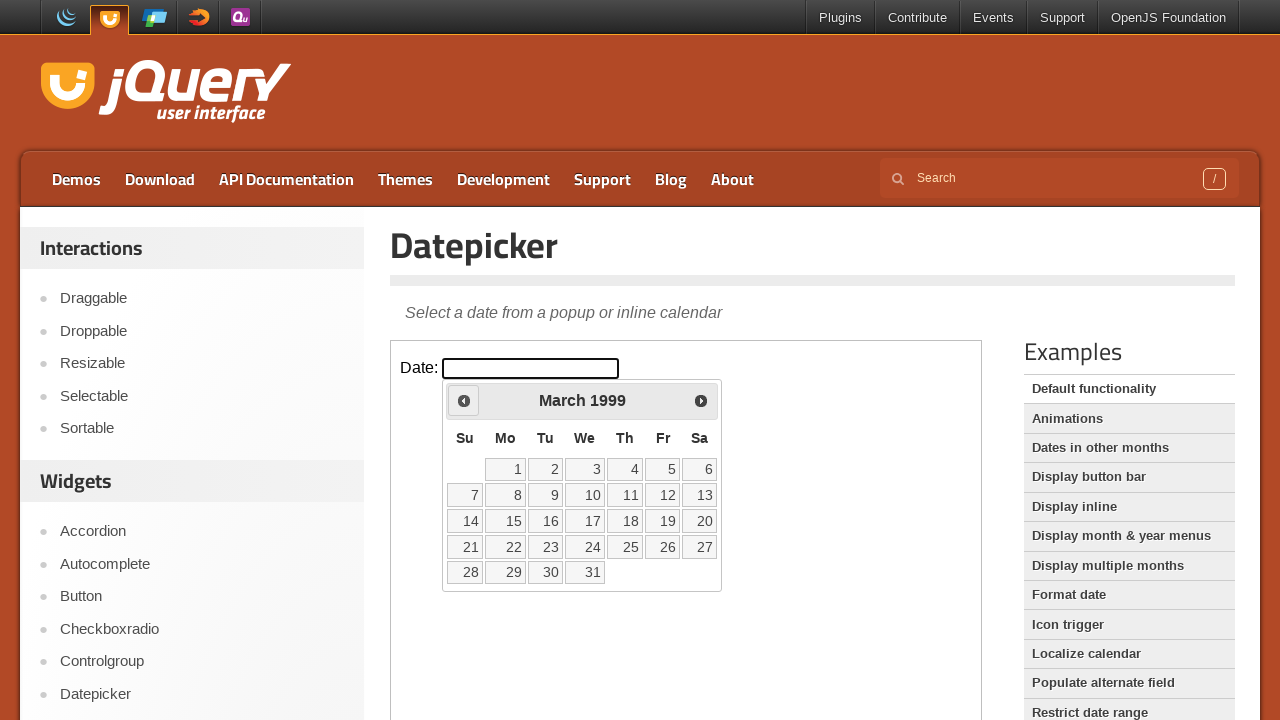

Waited for calendar to update
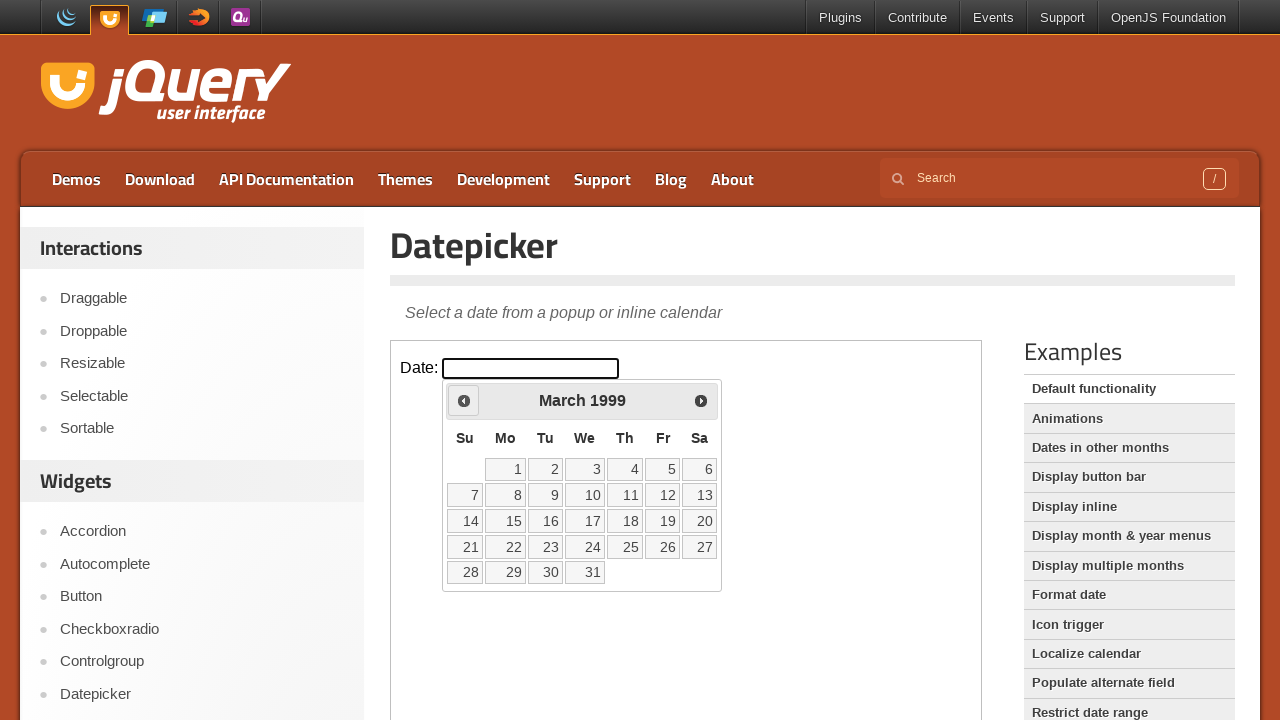

Clicked previous month button (currently showing March 1999) at (464, 400) on iframe >> nth=0 >> internal:control=enter-frame >> span.ui-icon-circle-triangle-
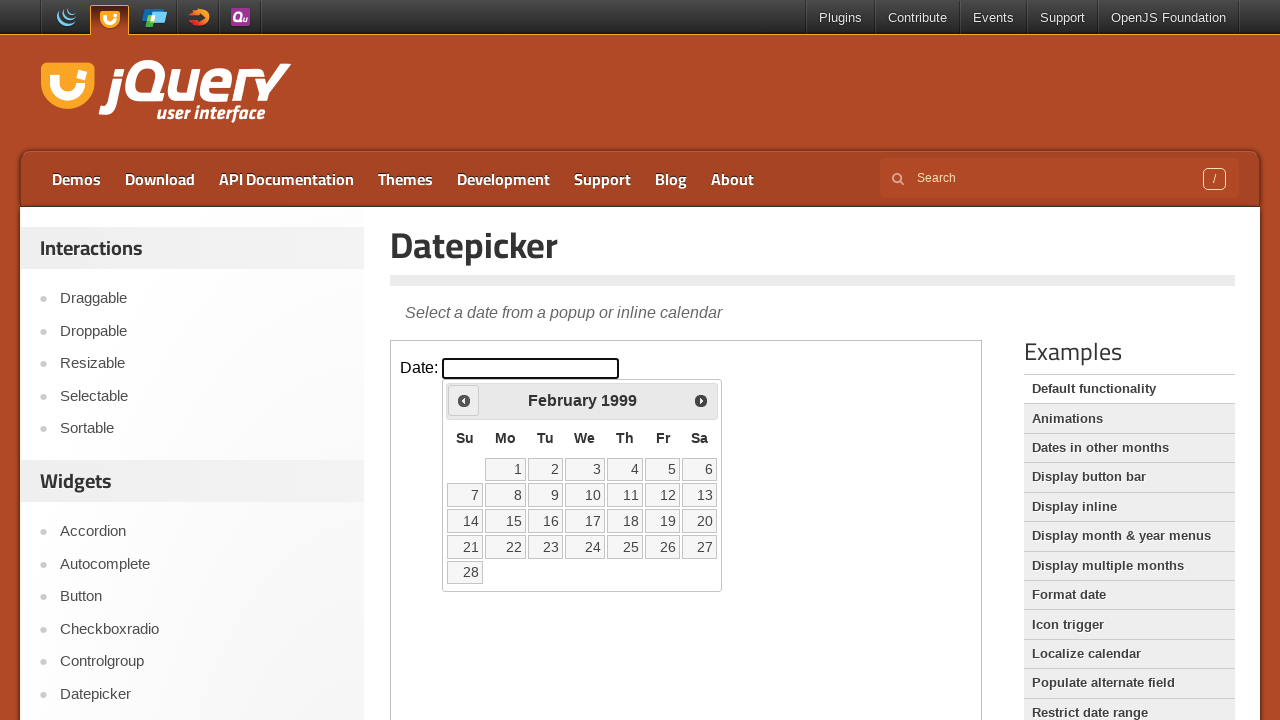

Waited for calendar to update
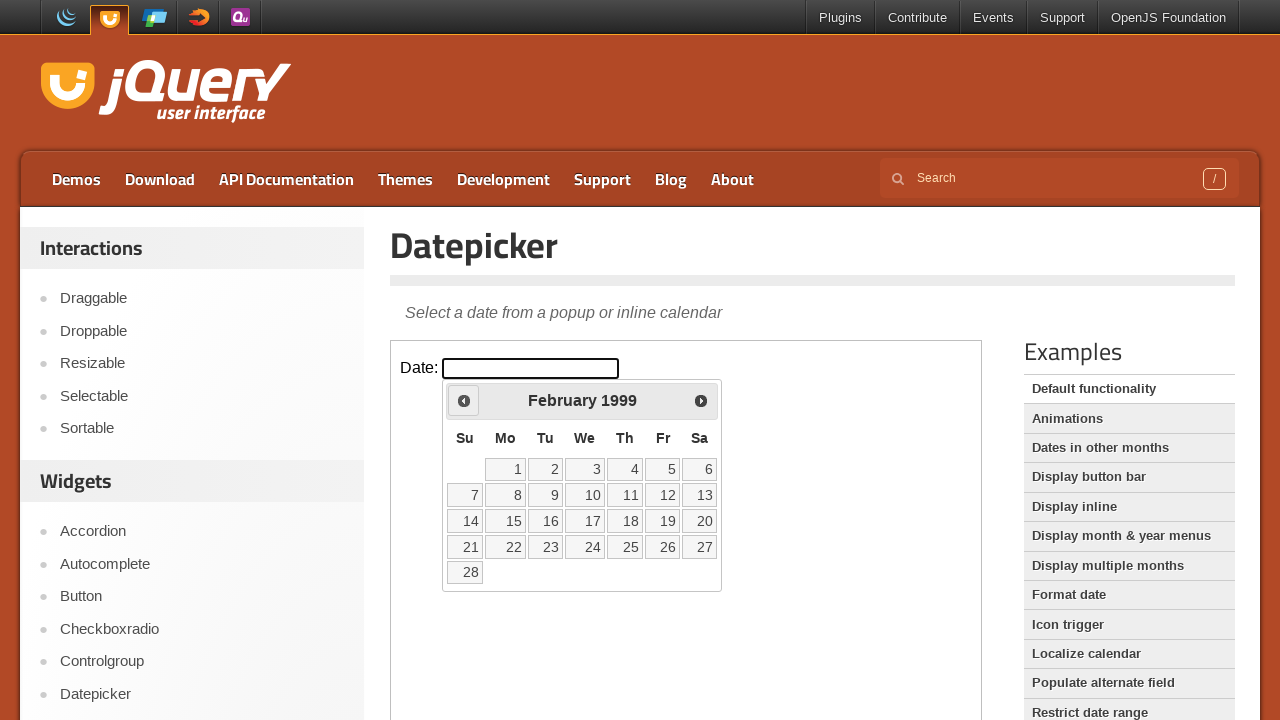

Clicked previous month button (currently showing February 1999) at (464, 400) on iframe >> nth=0 >> internal:control=enter-frame >> span.ui-icon-circle-triangle-
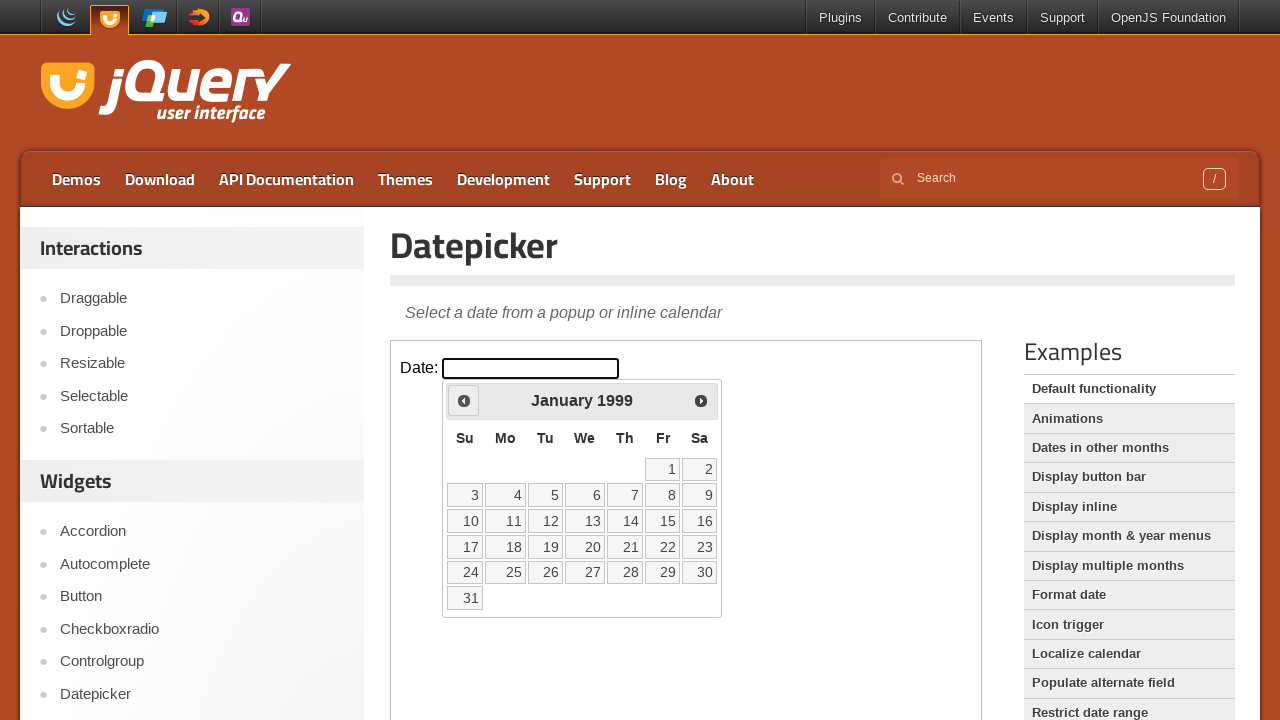

Waited for calendar to update
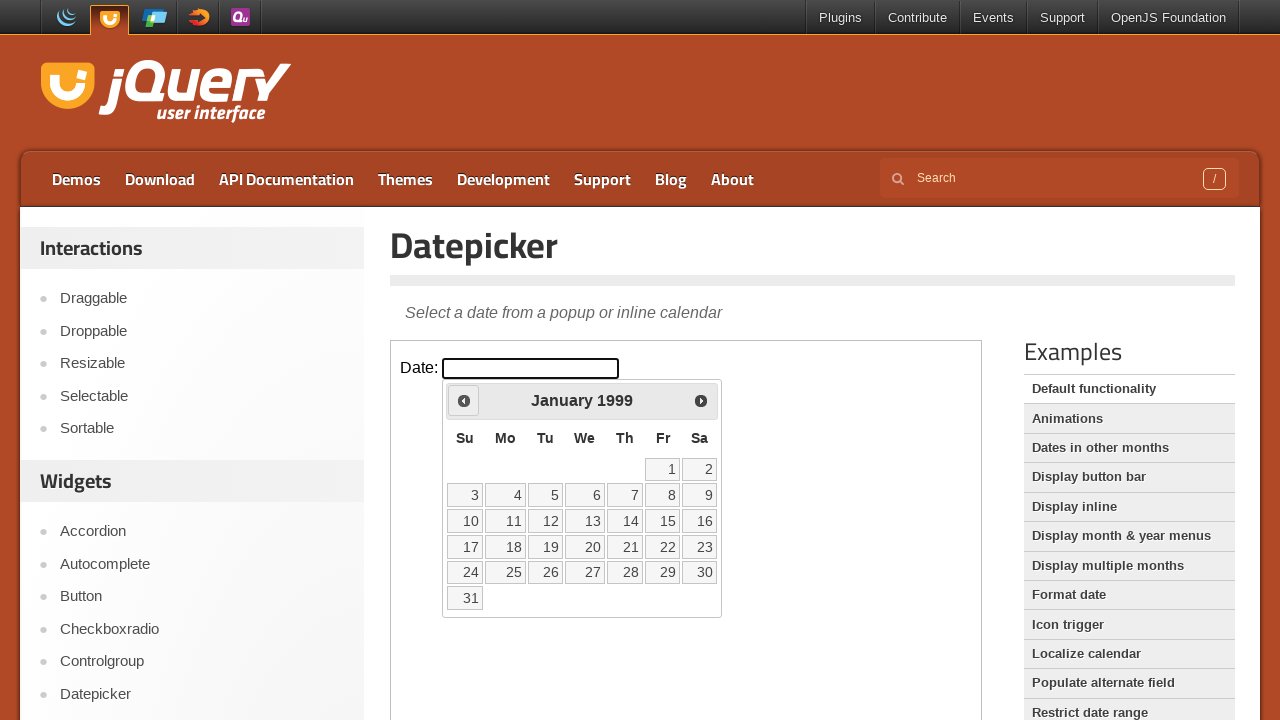

Clicked previous month button (currently showing January 1999) at (464, 400) on iframe >> nth=0 >> internal:control=enter-frame >> span.ui-icon-circle-triangle-
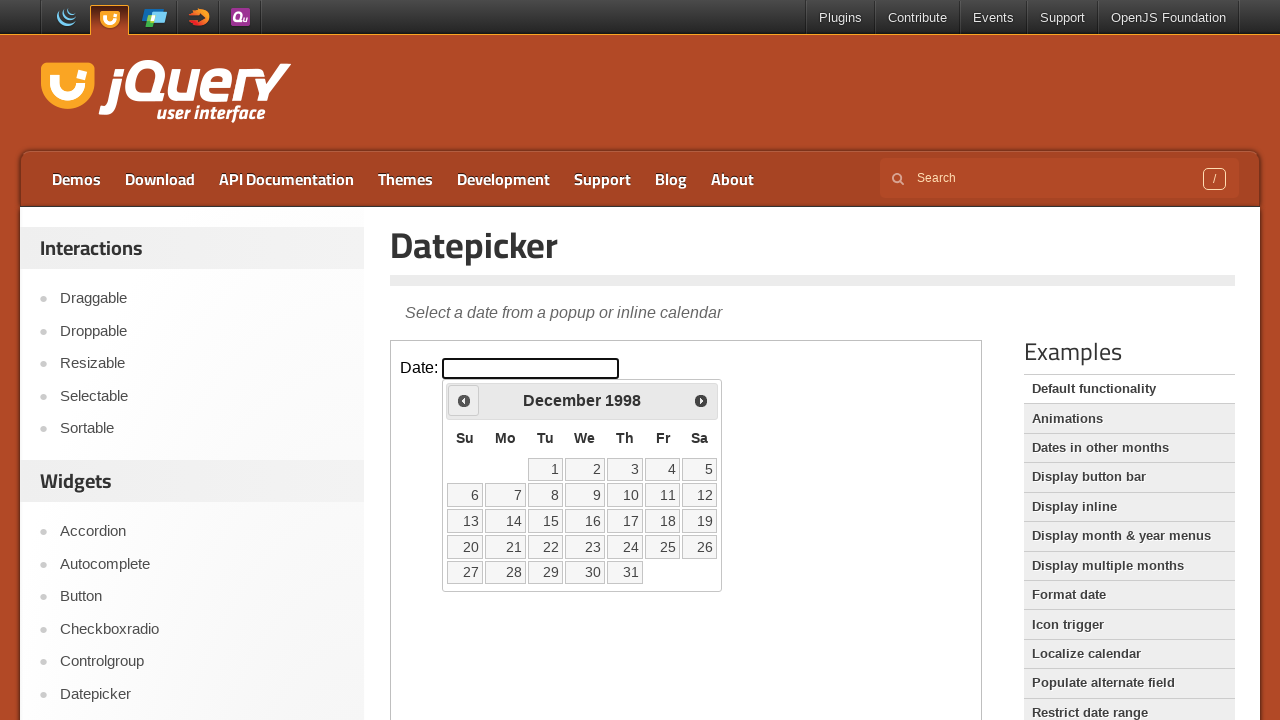

Waited for calendar to update
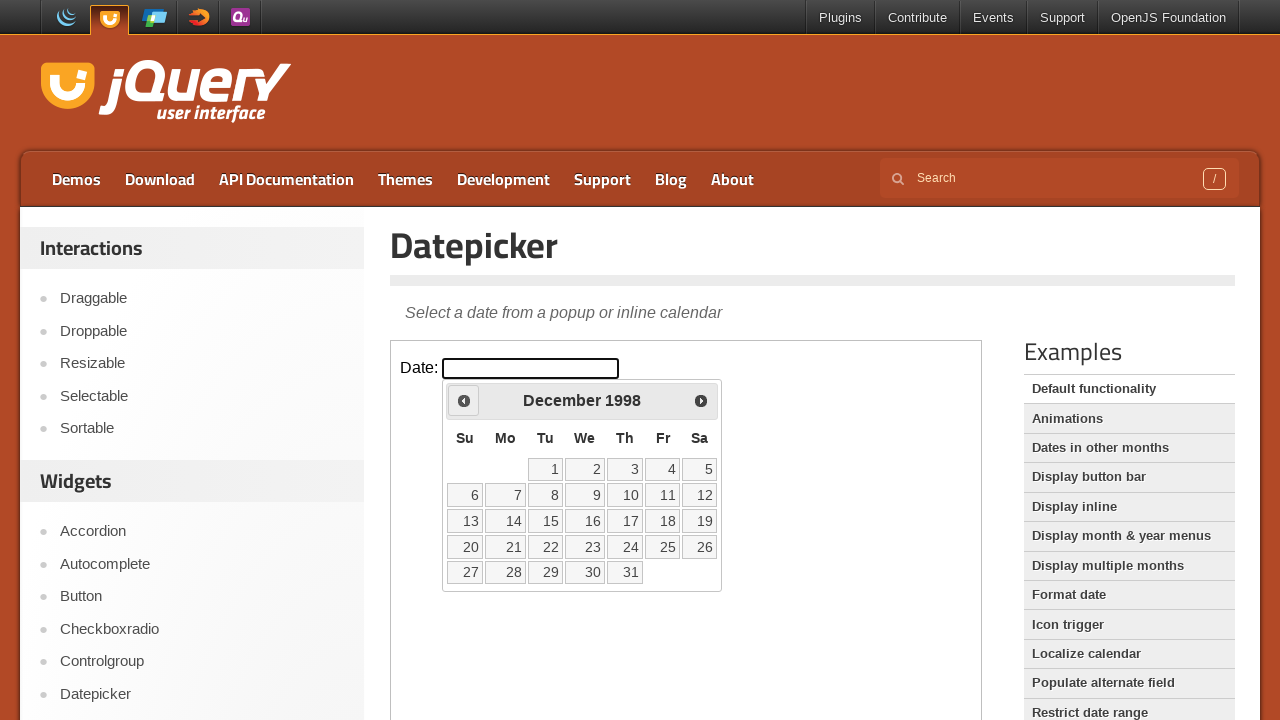

Clicked previous month button (currently showing December 1998) at (464, 400) on iframe >> nth=0 >> internal:control=enter-frame >> span.ui-icon-circle-triangle-
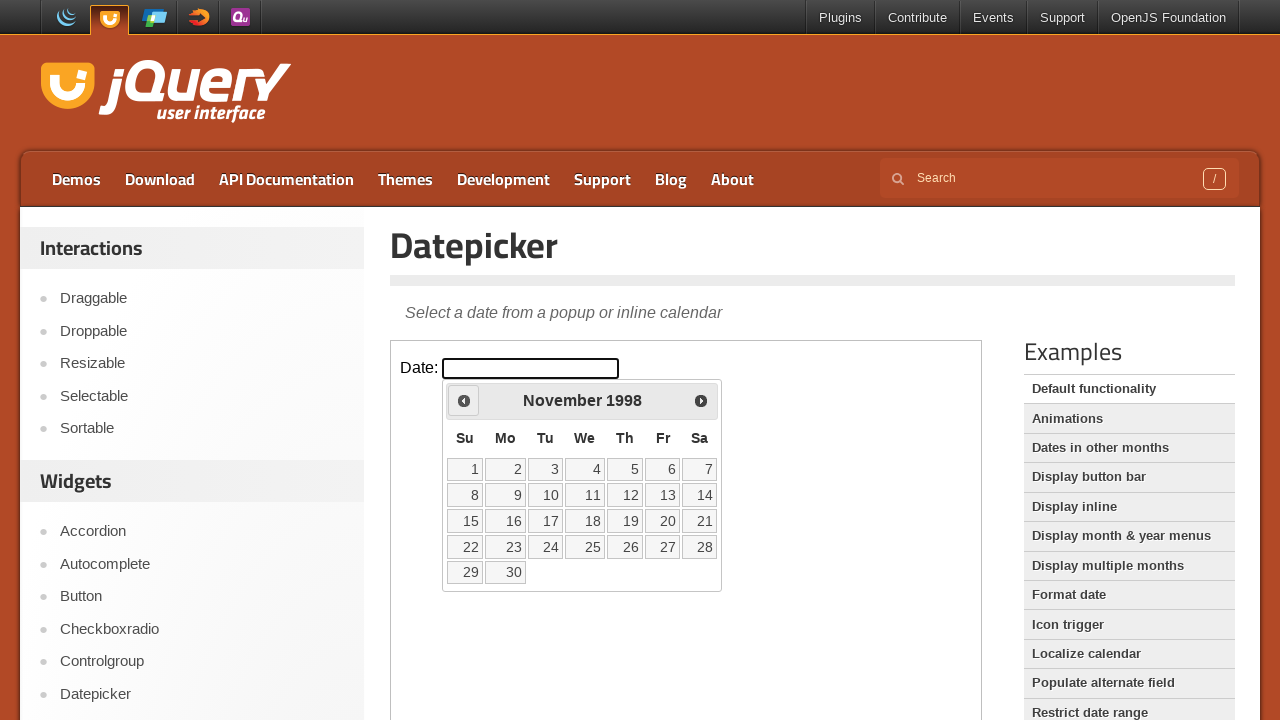

Waited for calendar to update
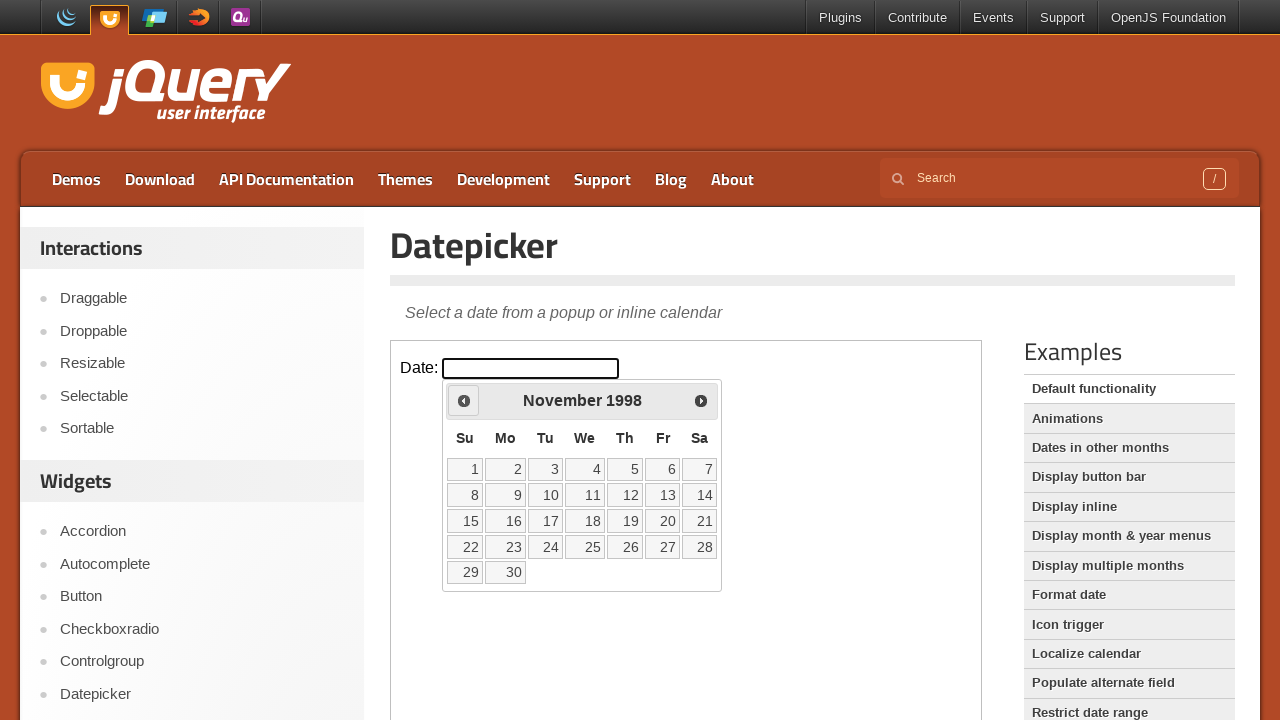

Clicked previous month button (currently showing November 1998) at (464, 400) on iframe >> nth=0 >> internal:control=enter-frame >> span.ui-icon-circle-triangle-
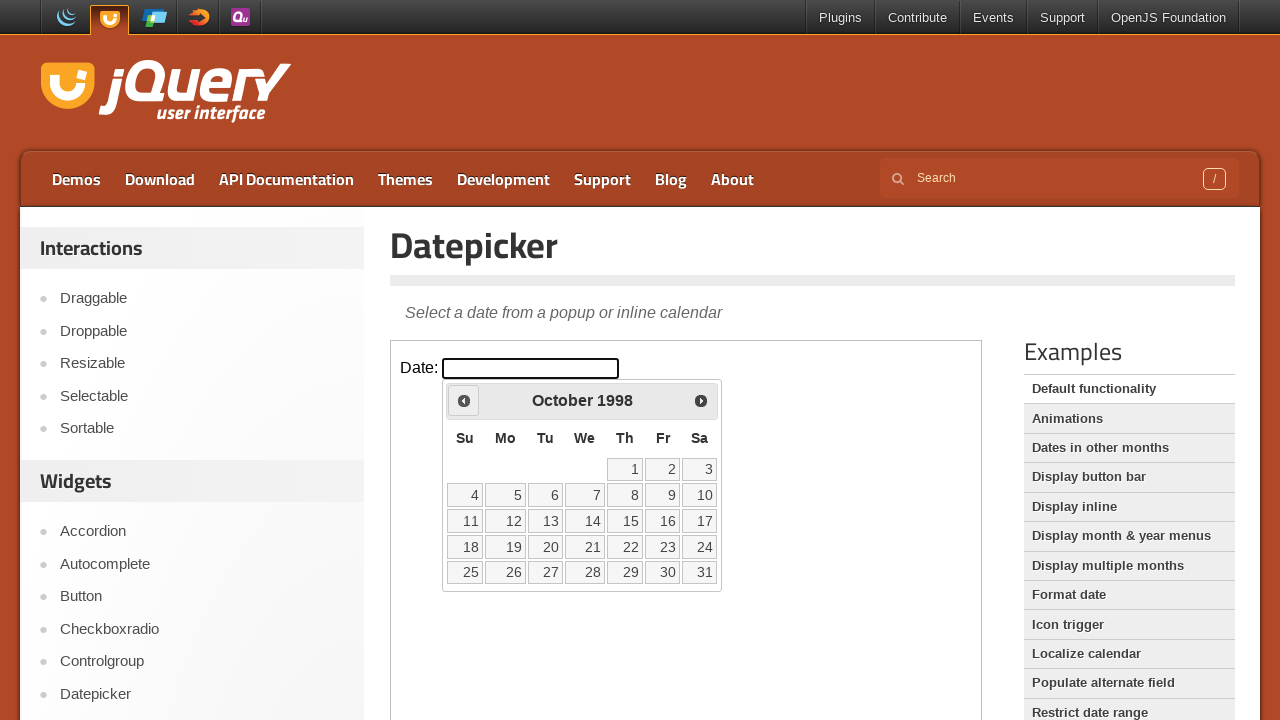

Waited for calendar to update
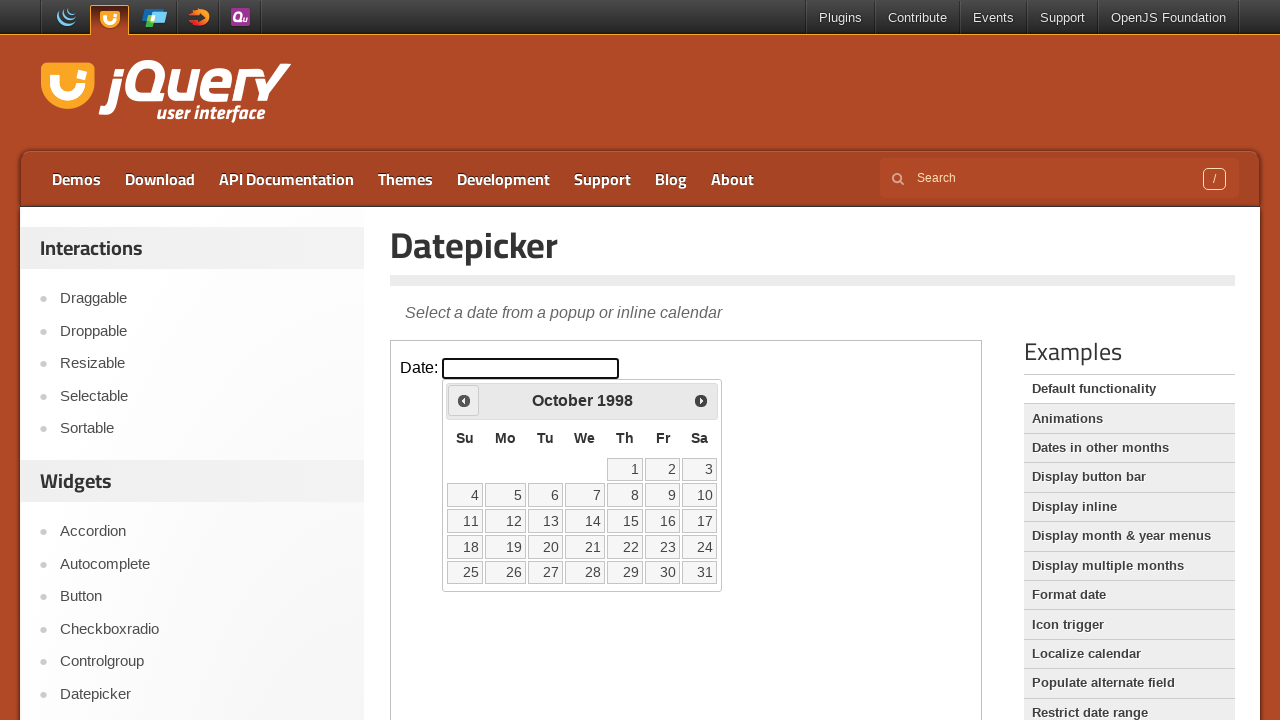

Clicked previous month button (currently showing October 1998) at (464, 400) on iframe >> nth=0 >> internal:control=enter-frame >> span.ui-icon-circle-triangle-
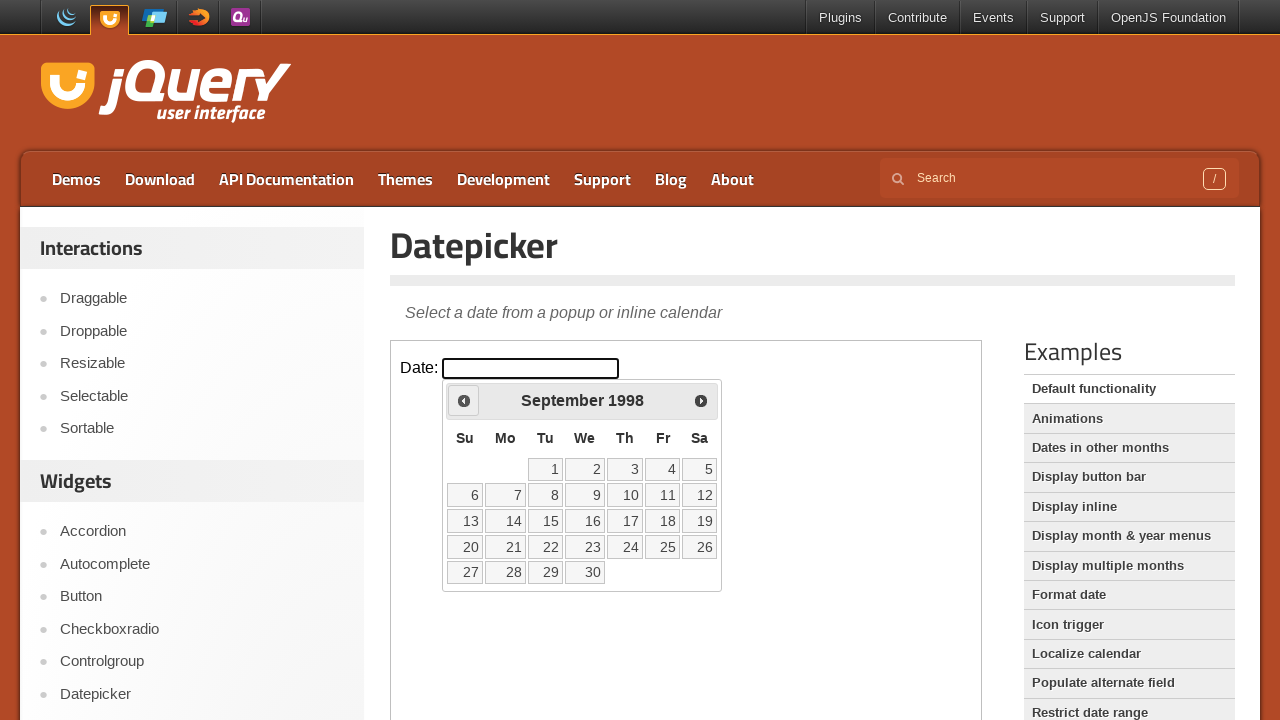

Waited for calendar to update
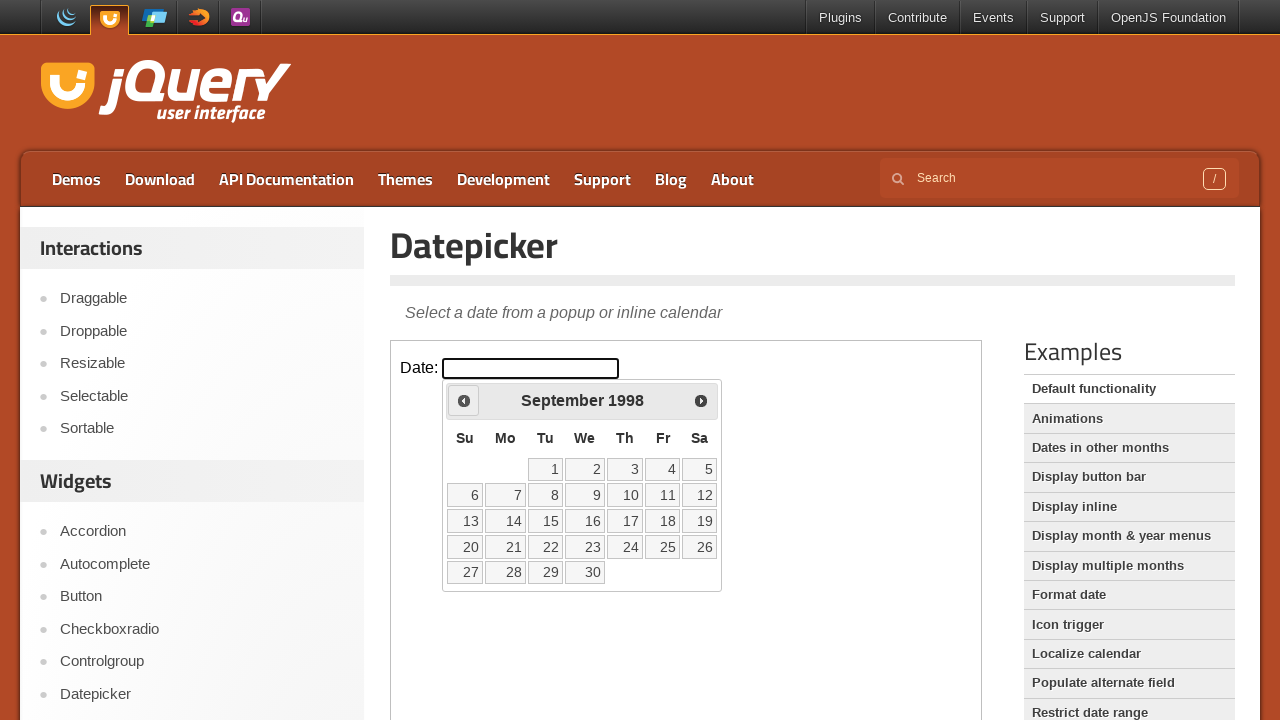

Clicked previous month button (currently showing September 1998) at (464, 400) on iframe >> nth=0 >> internal:control=enter-frame >> span.ui-icon-circle-triangle-
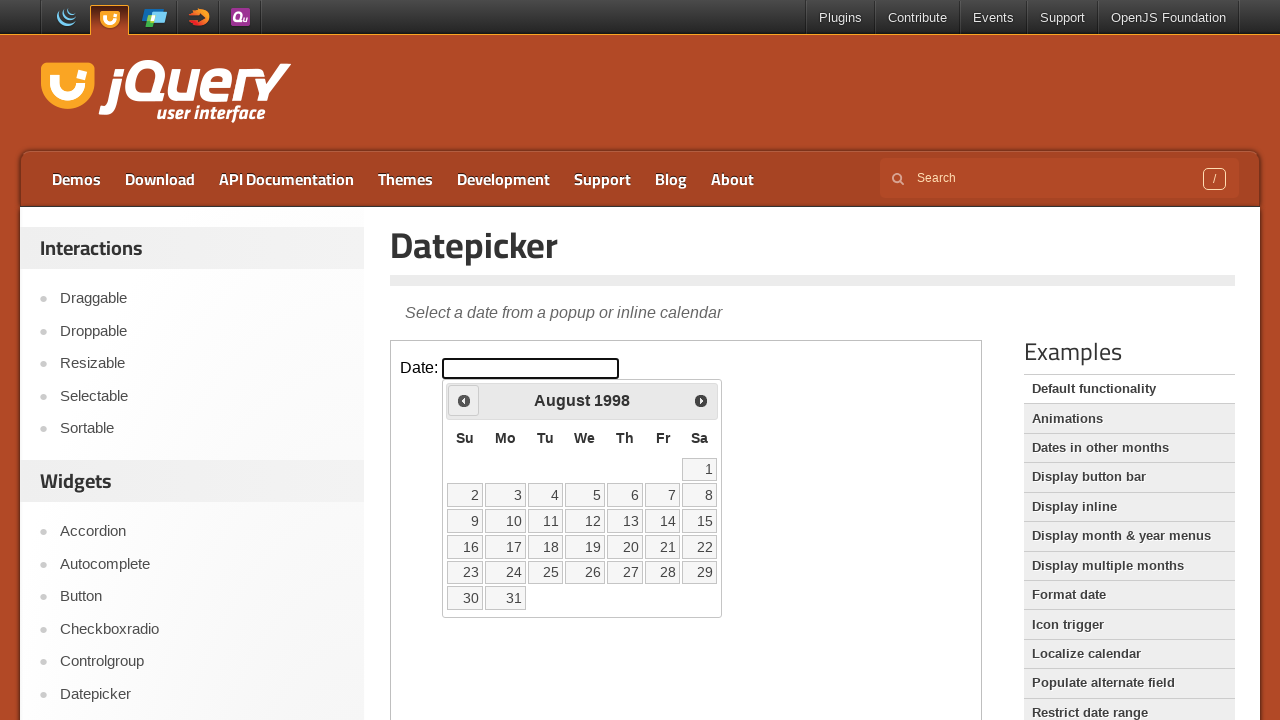

Waited for calendar to update
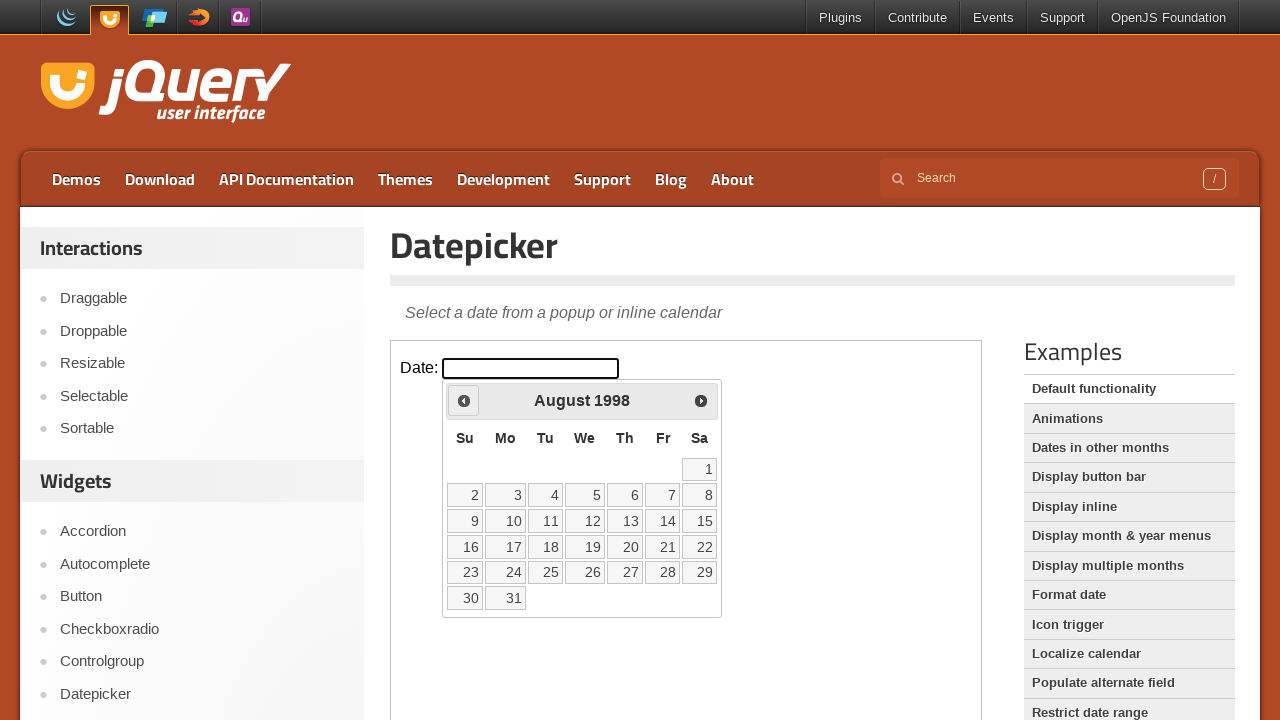

Clicked previous month button (currently showing August 1998) at (464, 400) on iframe >> nth=0 >> internal:control=enter-frame >> span.ui-icon-circle-triangle-
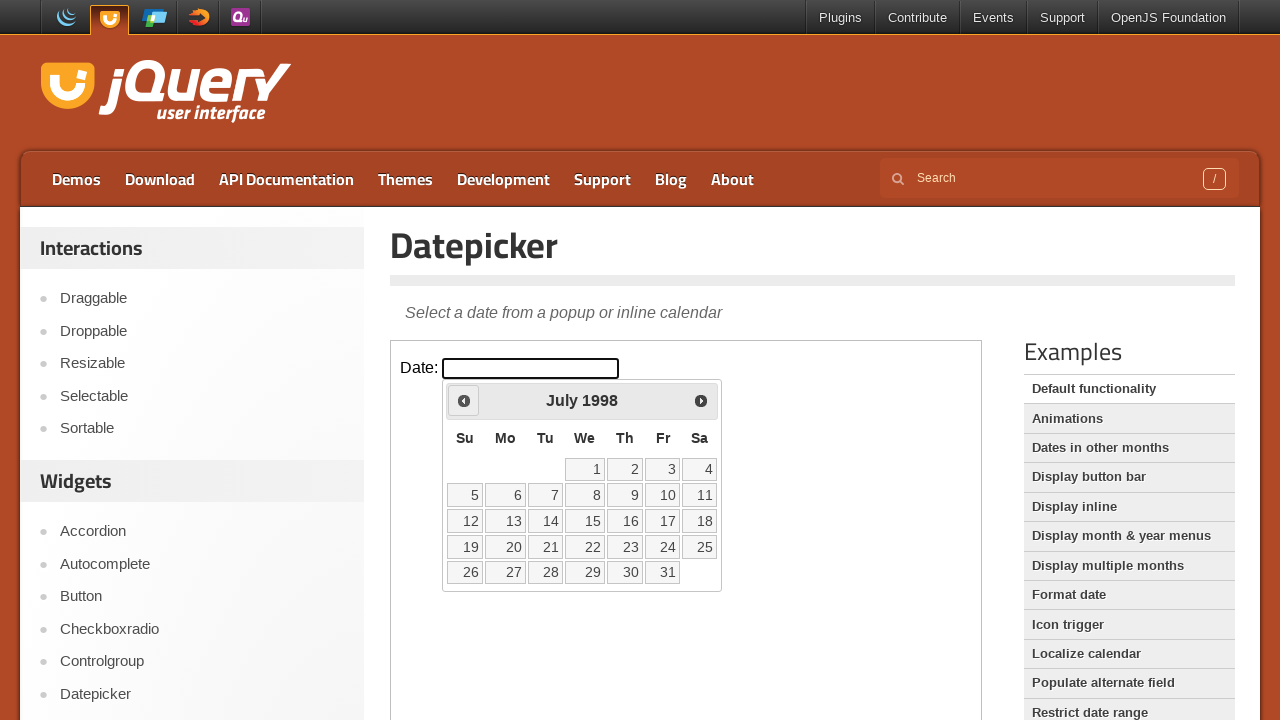

Waited for calendar to update
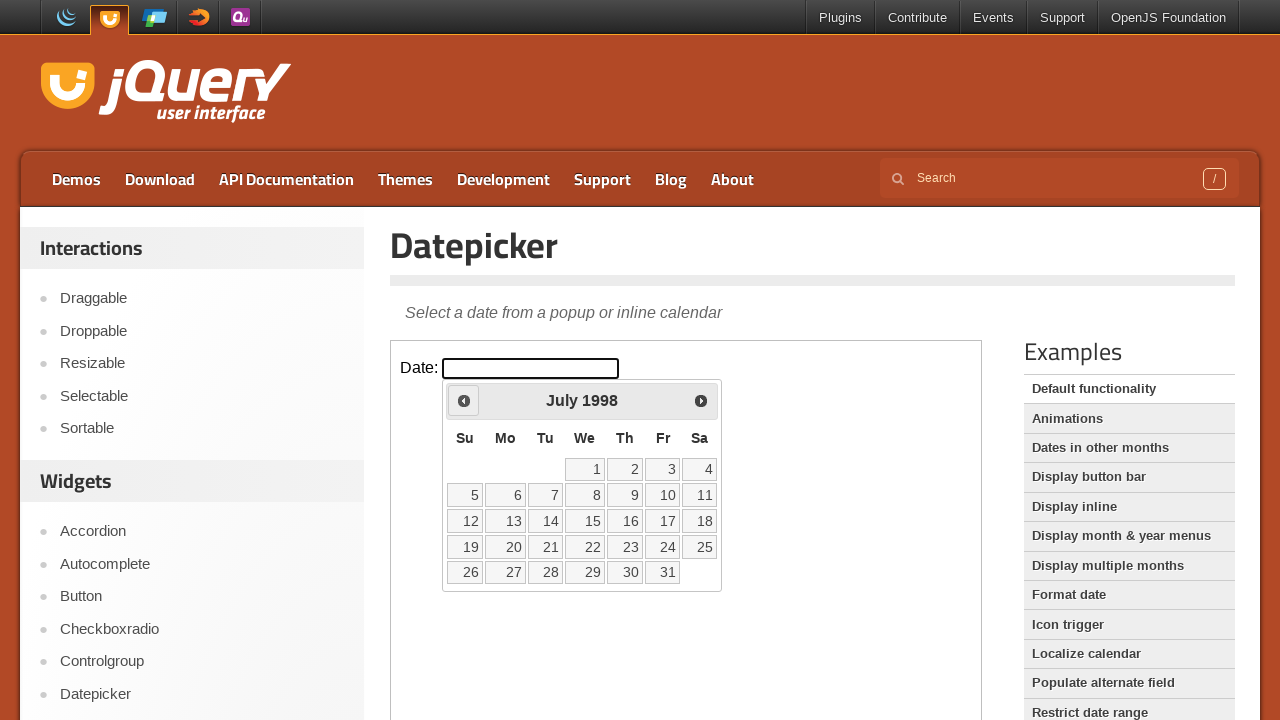

Clicked previous month button (currently showing July 1998) at (464, 400) on iframe >> nth=0 >> internal:control=enter-frame >> span.ui-icon-circle-triangle-
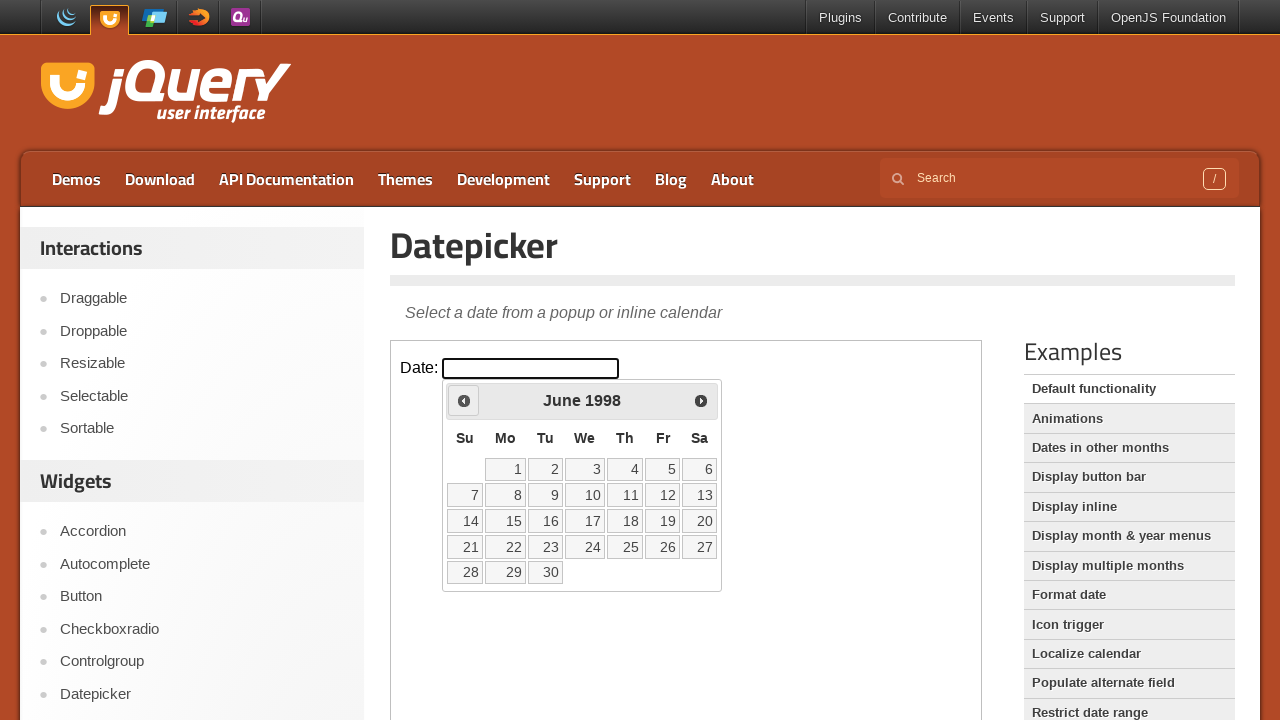

Waited for calendar to update
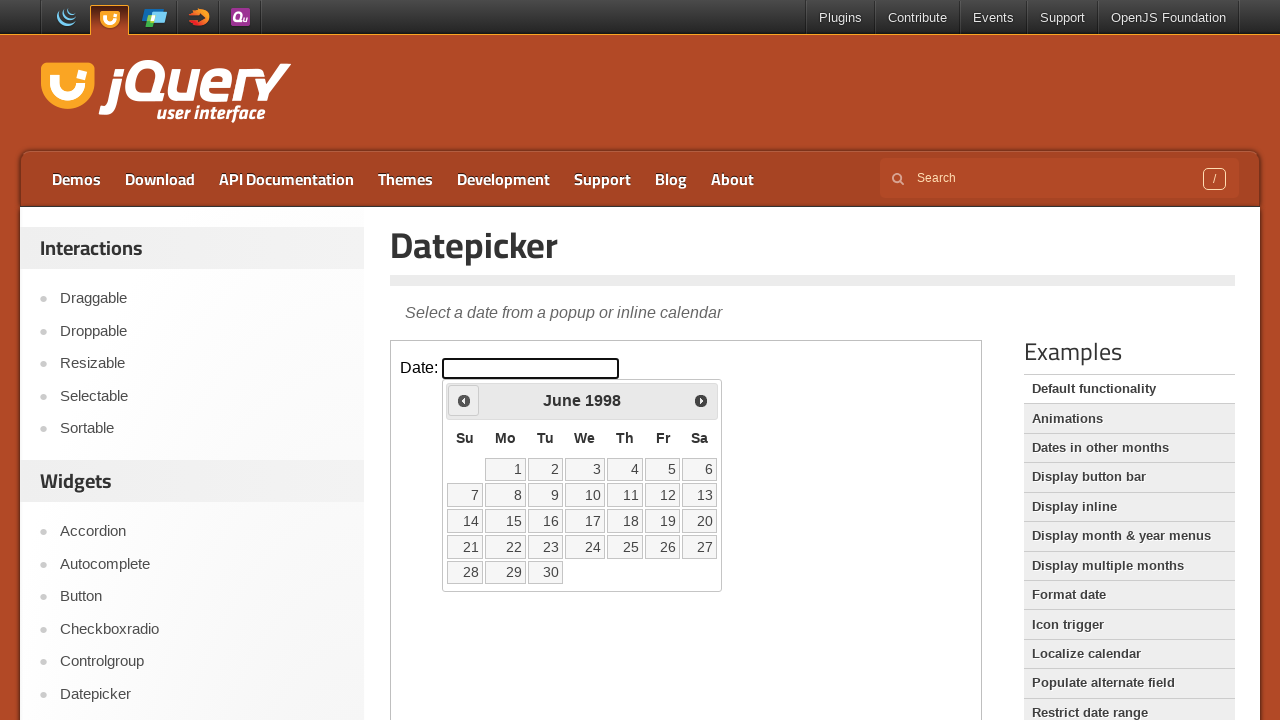

Clicked previous month button (currently showing June 1998) at (464, 400) on iframe >> nth=0 >> internal:control=enter-frame >> span.ui-icon-circle-triangle-
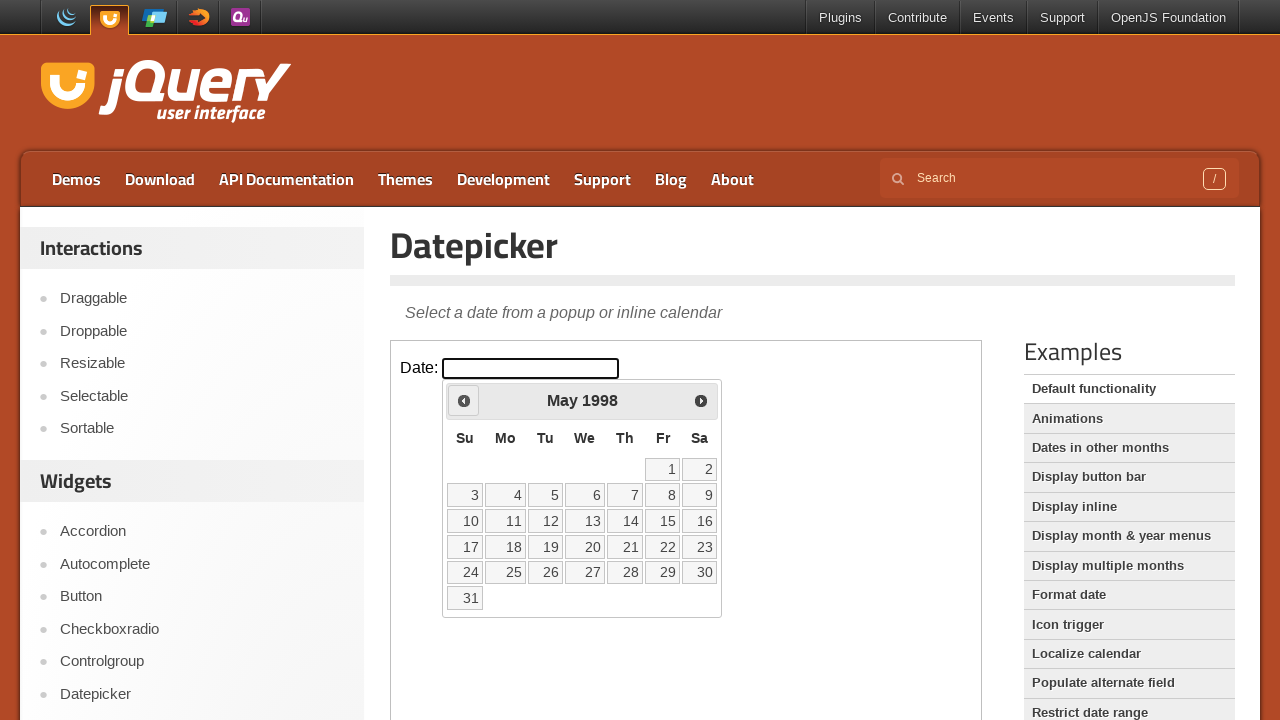

Waited for calendar to update
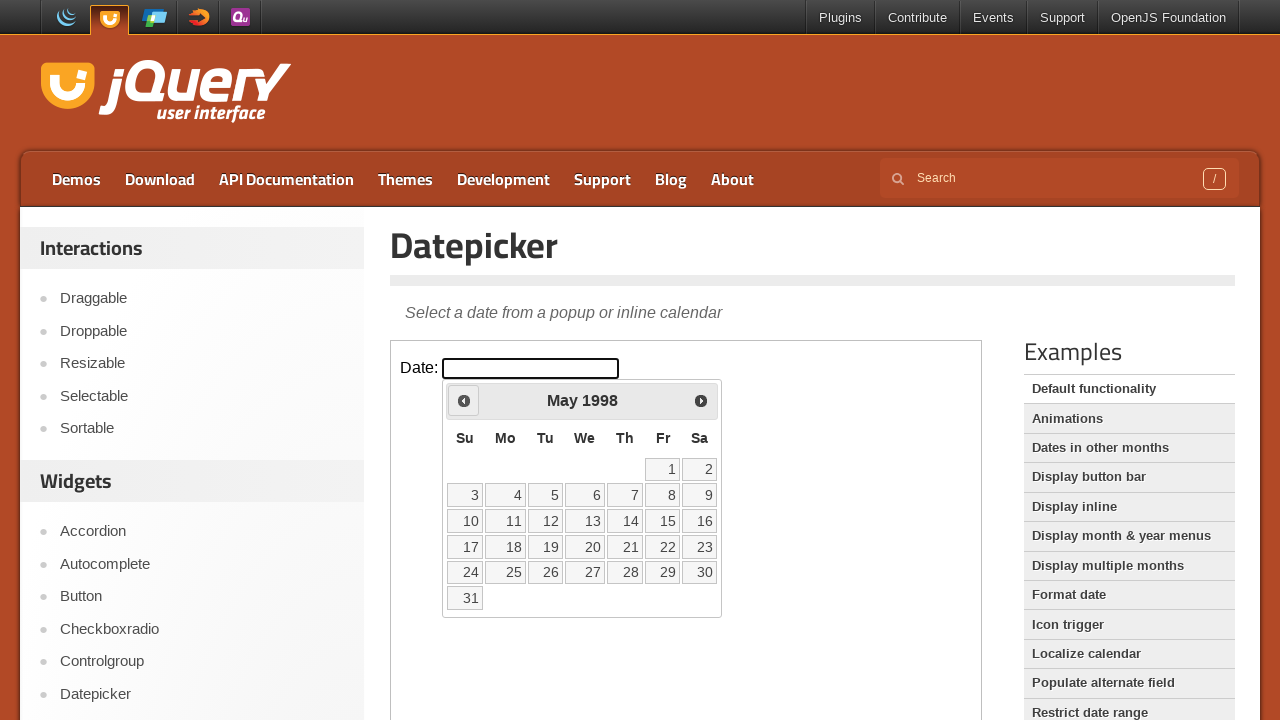

Clicked previous month button (currently showing May 1998) at (464, 400) on iframe >> nth=0 >> internal:control=enter-frame >> span.ui-icon-circle-triangle-
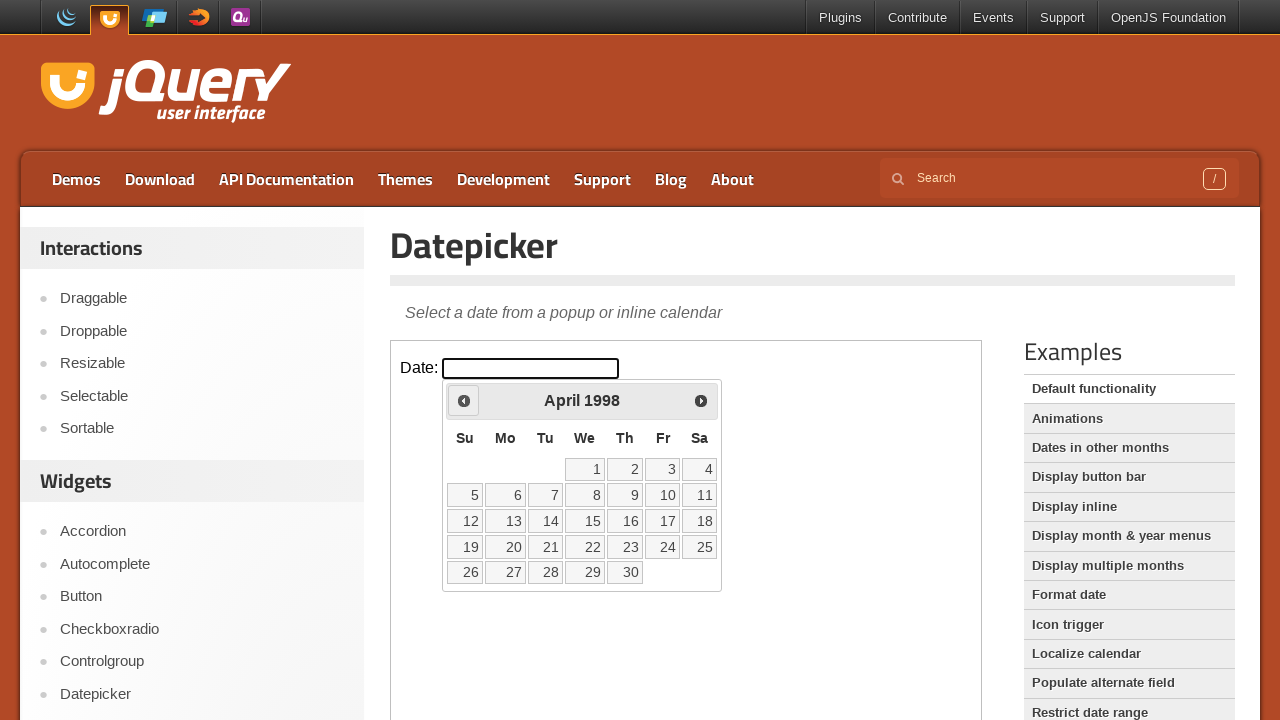

Waited for calendar to update
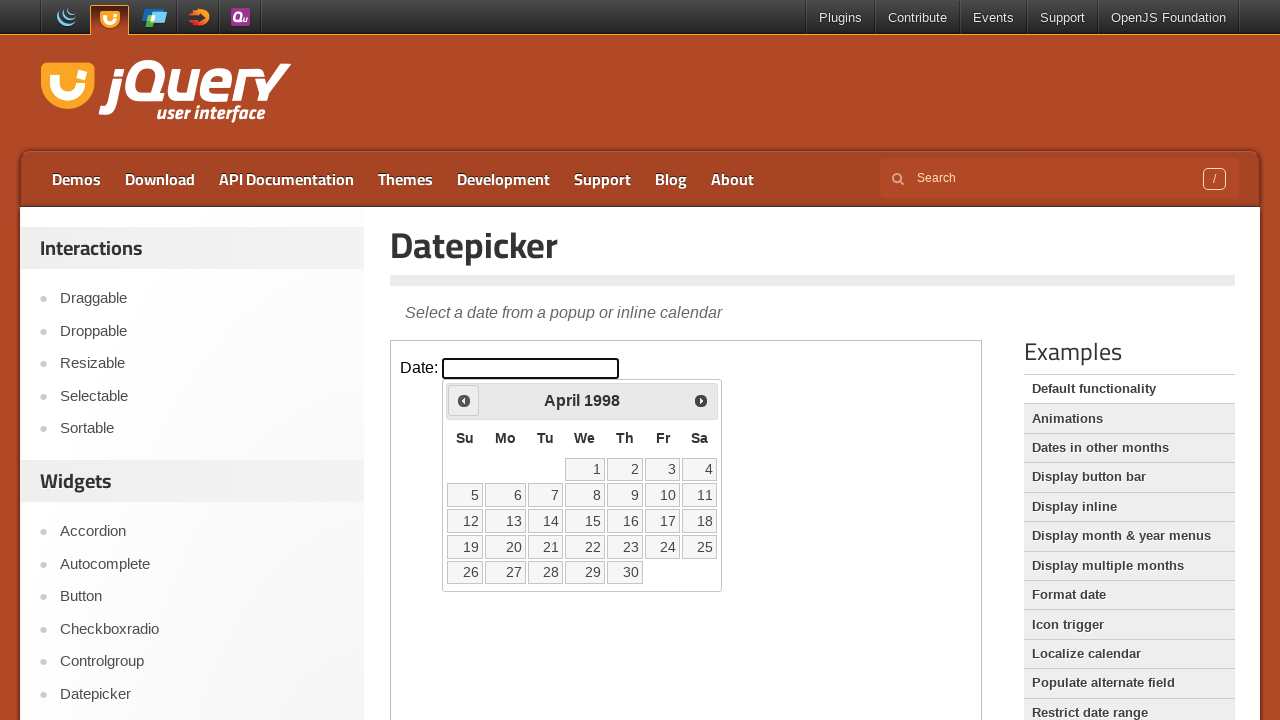

Clicked previous month button (currently showing April 1998) at (464, 400) on iframe >> nth=0 >> internal:control=enter-frame >> span.ui-icon-circle-triangle-
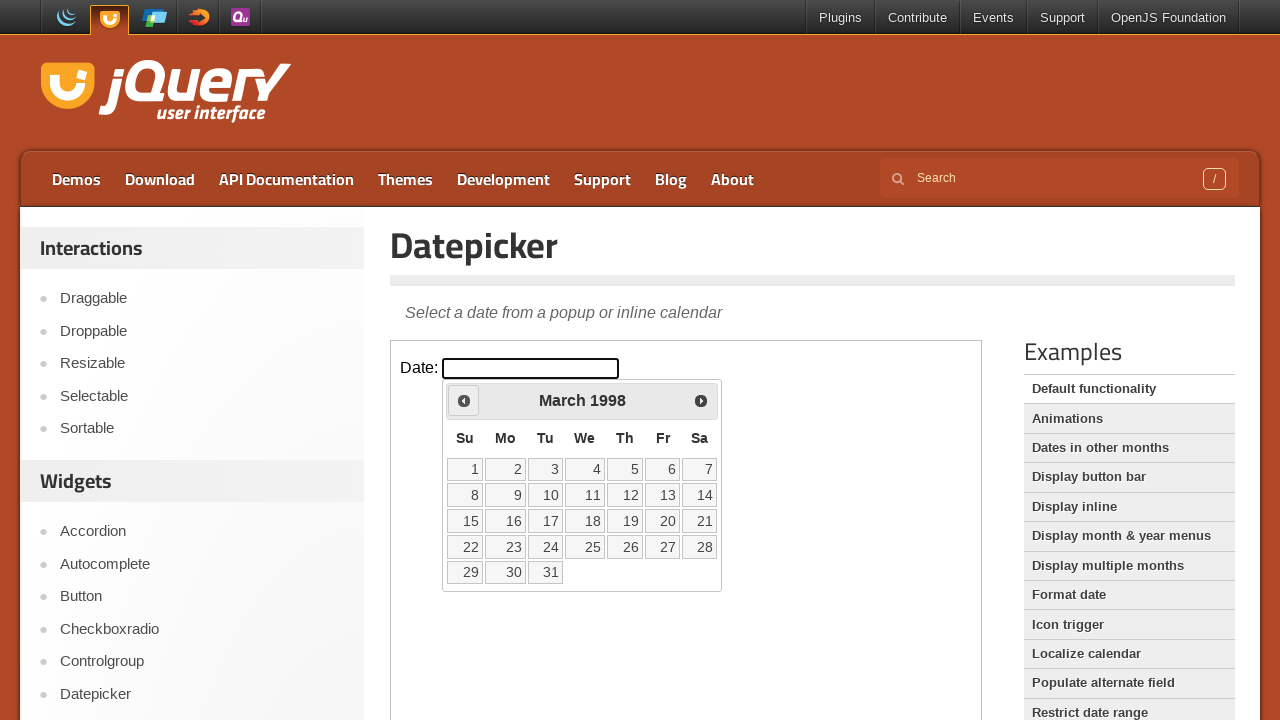

Waited for calendar to update
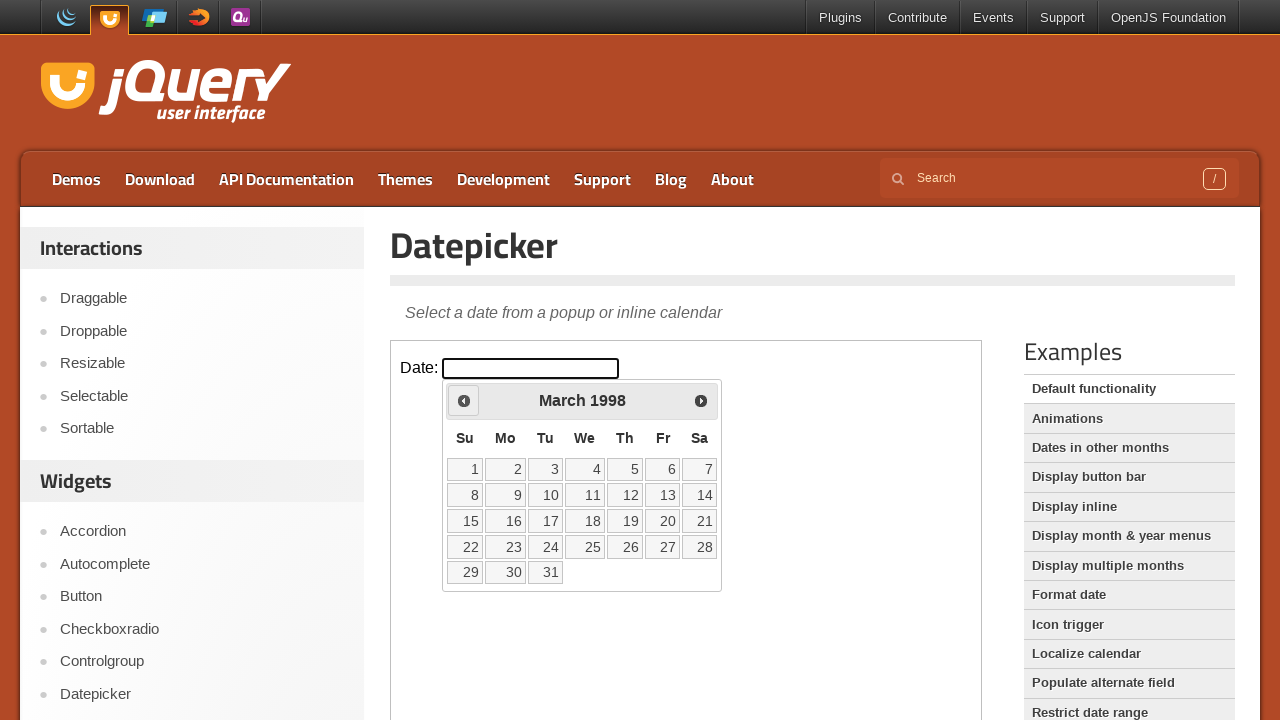

Clicked previous month button (currently showing March 1998) at (464, 400) on iframe >> nth=0 >> internal:control=enter-frame >> span.ui-icon-circle-triangle-
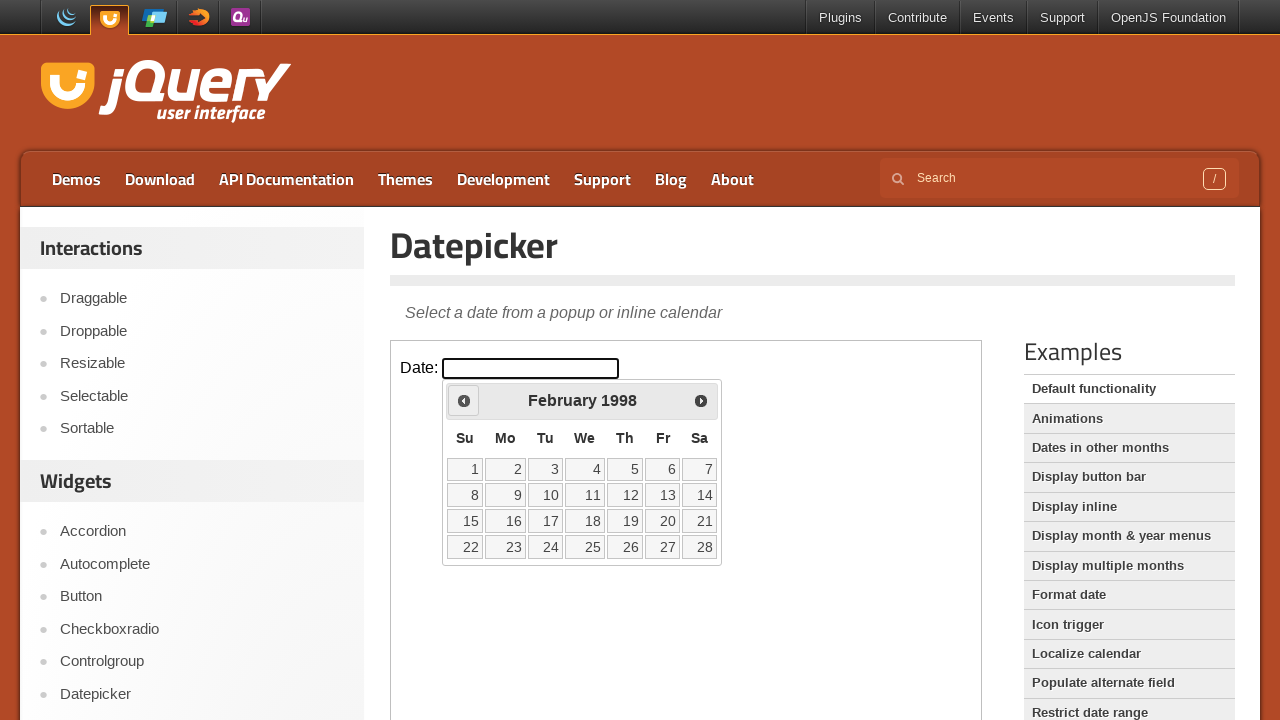

Waited for calendar to update
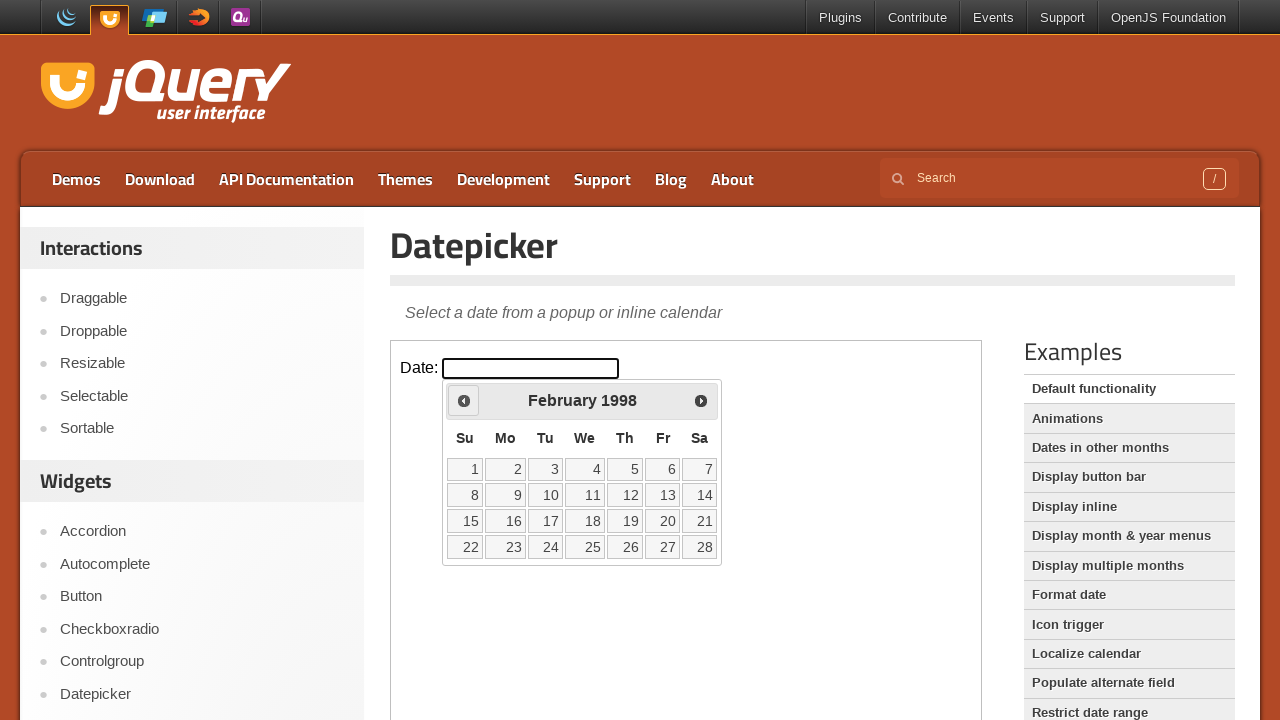

Clicked previous month button (currently showing February 1998) at (464, 400) on iframe >> nth=0 >> internal:control=enter-frame >> span.ui-icon-circle-triangle-
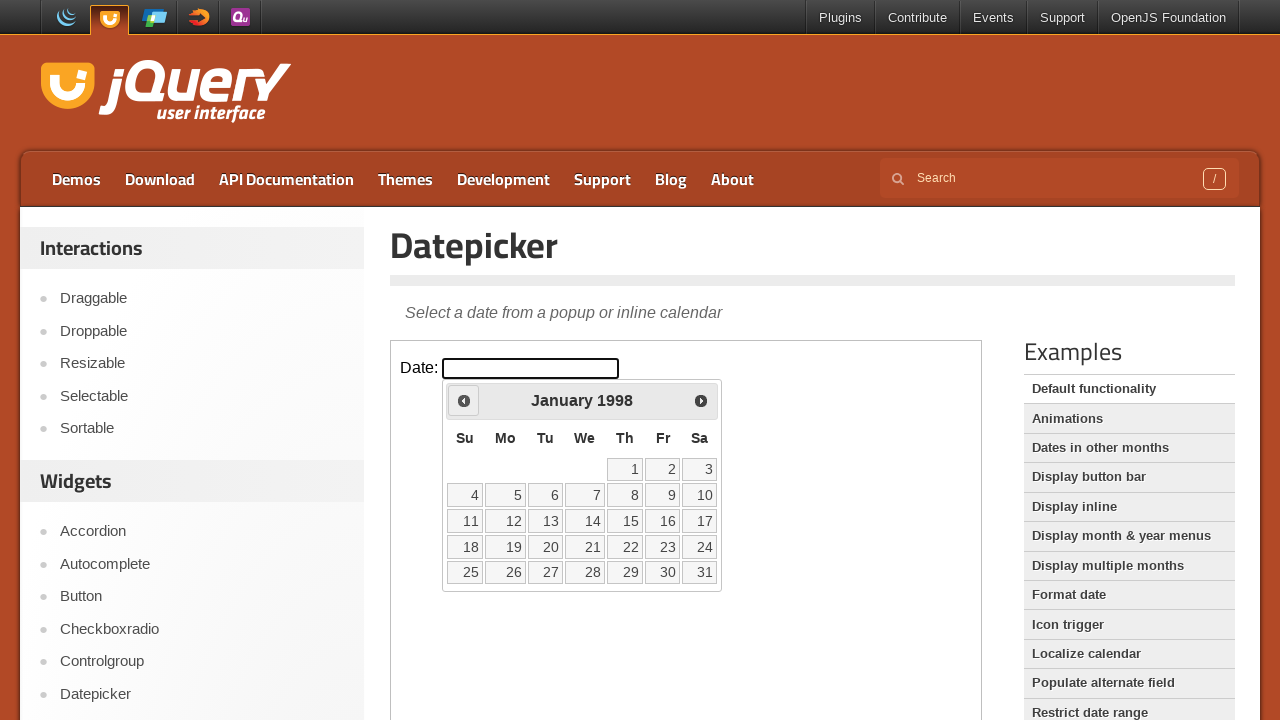

Waited for calendar to update
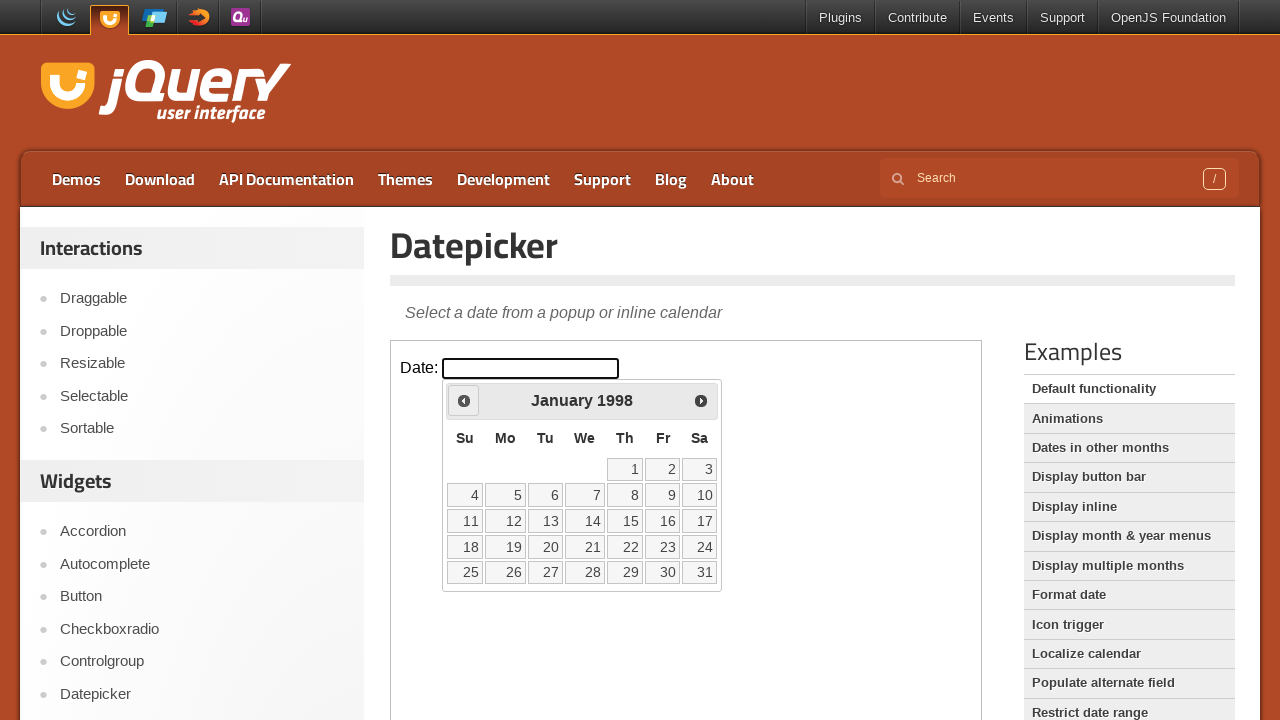

Clicked previous month button (currently showing January 1998) at (464, 400) on iframe >> nth=0 >> internal:control=enter-frame >> span.ui-icon-circle-triangle-
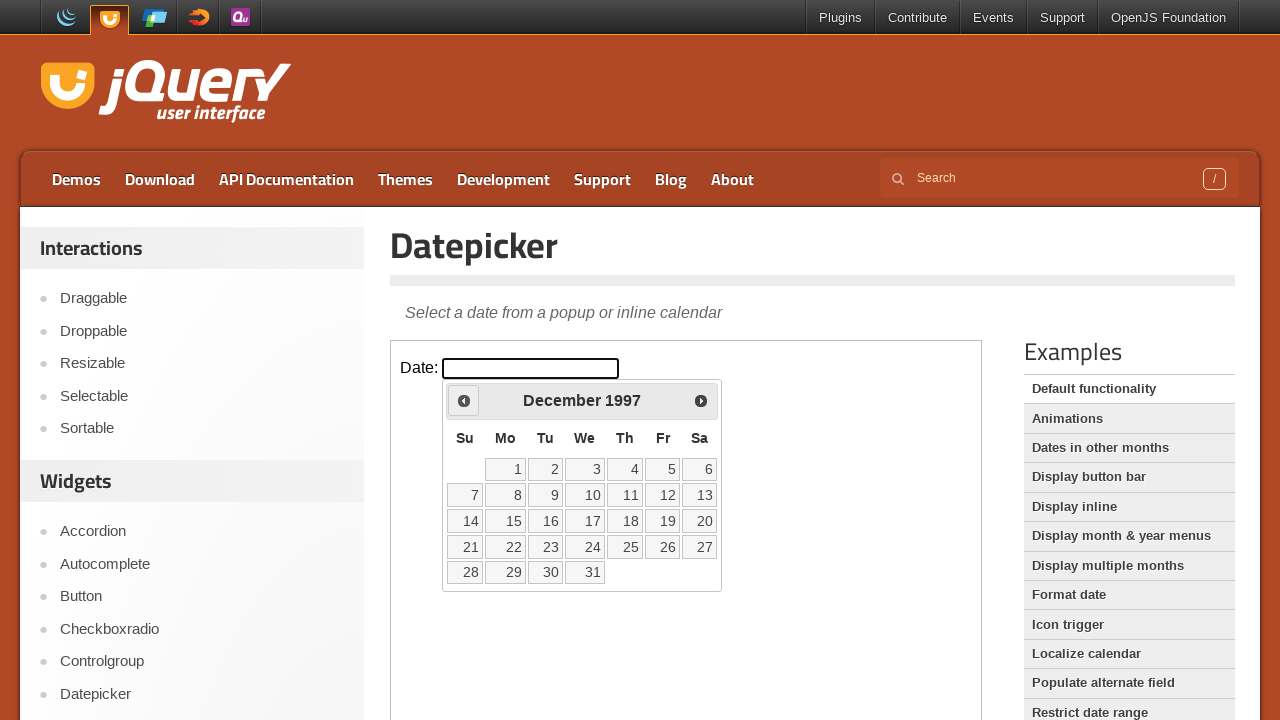

Waited for calendar to update
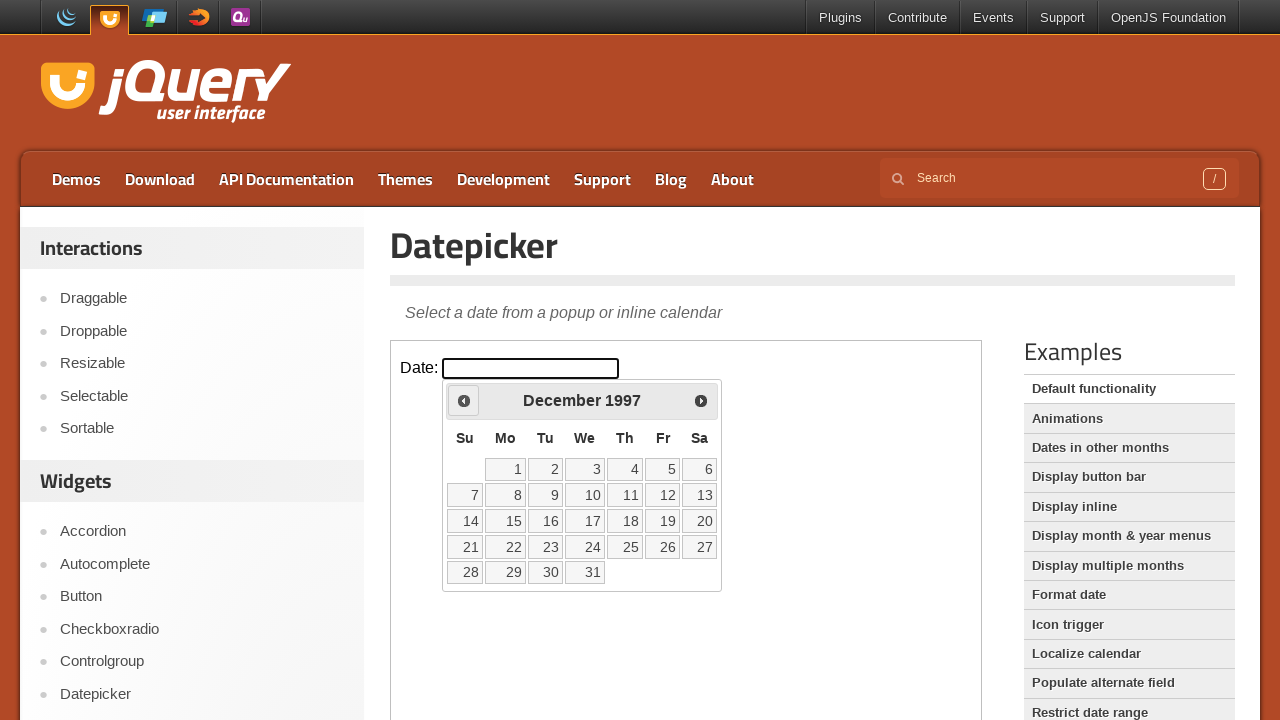

Clicked previous month button (currently showing December 1997) at (464, 400) on iframe >> nth=0 >> internal:control=enter-frame >> span.ui-icon-circle-triangle-
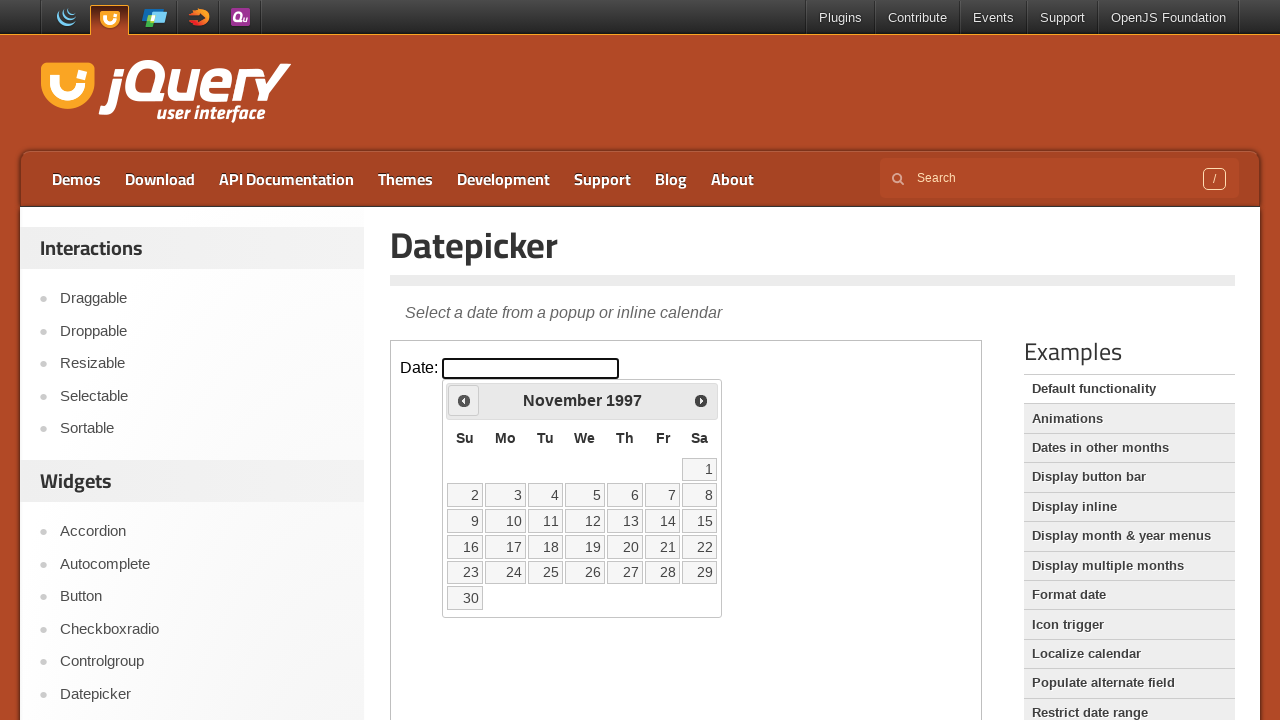

Waited for calendar to update
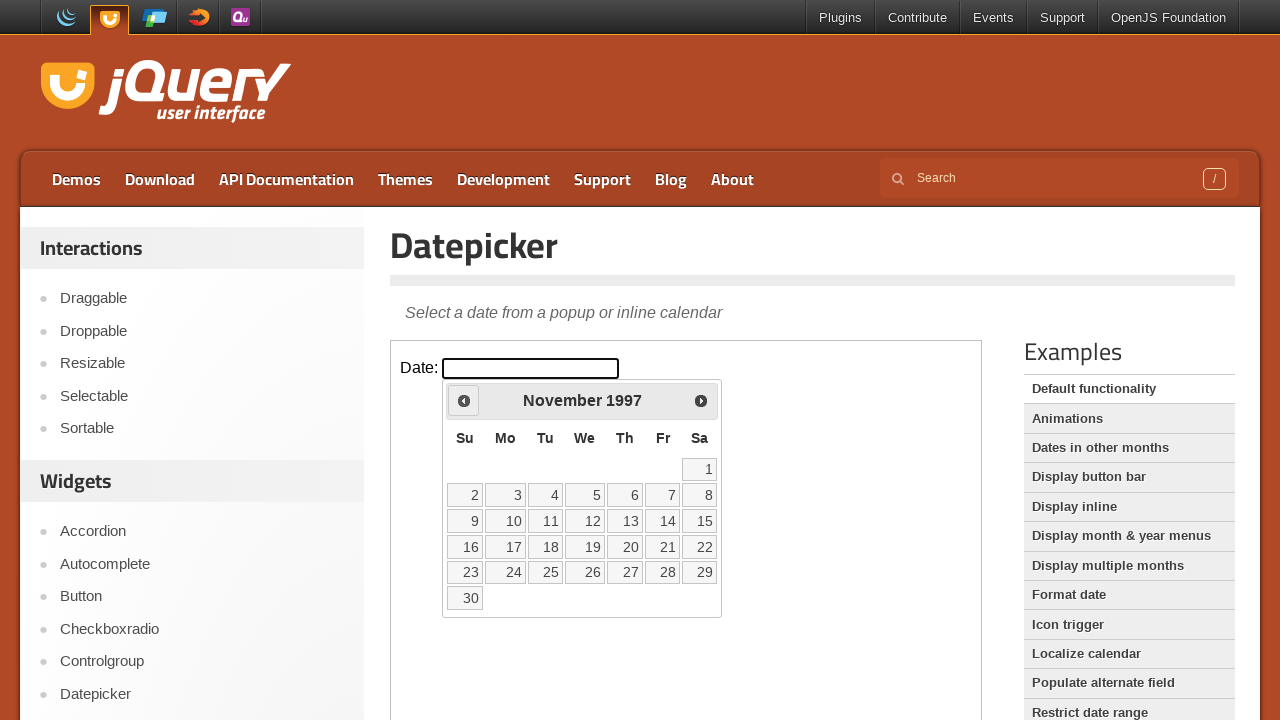

Clicked previous month button (currently showing November 1997) at (464, 400) on iframe >> nth=0 >> internal:control=enter-frame >> span.ui-icon-circle-triangle-
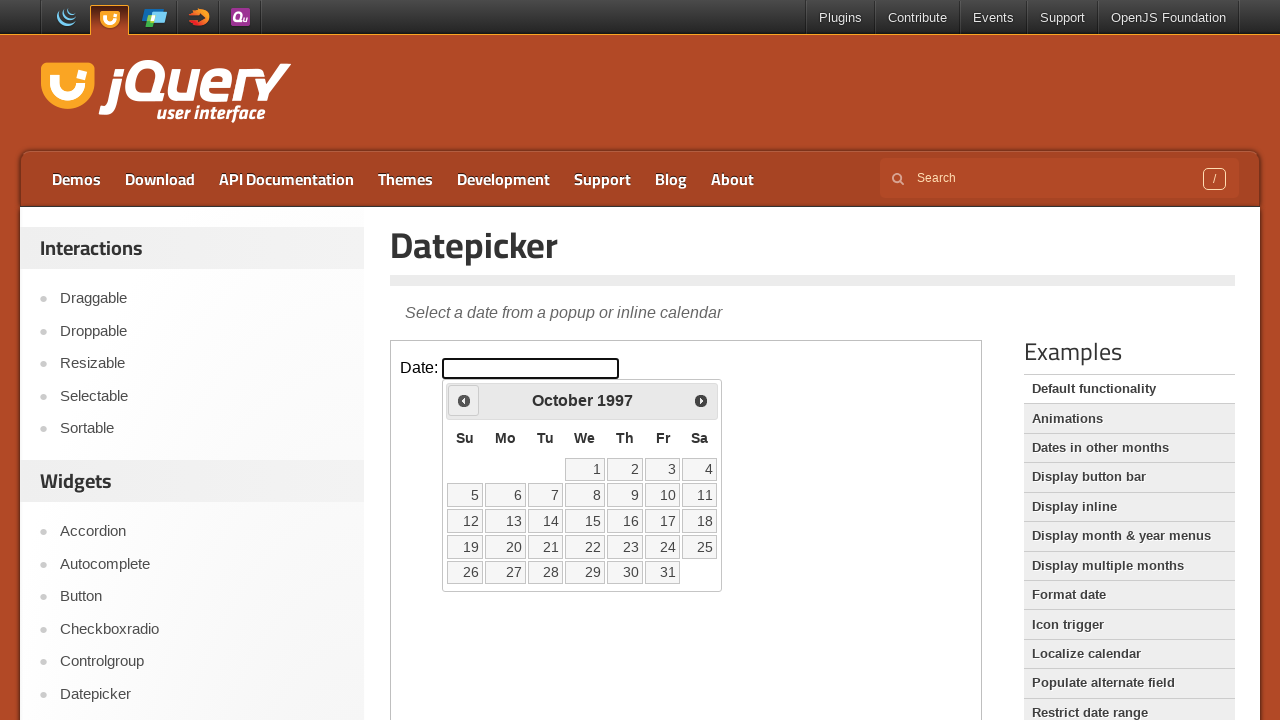

Waited for calendar to update
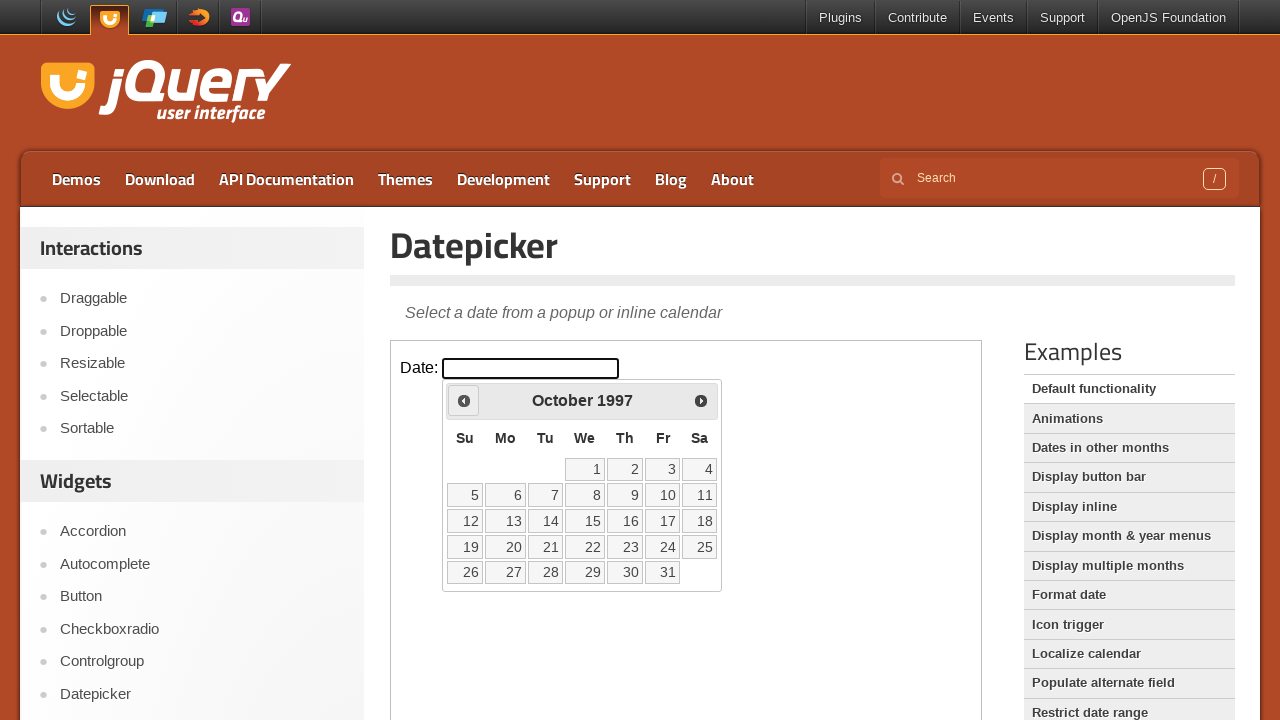

Clicked previous month button (currently showing October 1997) at (464, 400) on iframe >> nth=0 >> internal:control=enter-frame >> span.ui-icon-circle-triangle-
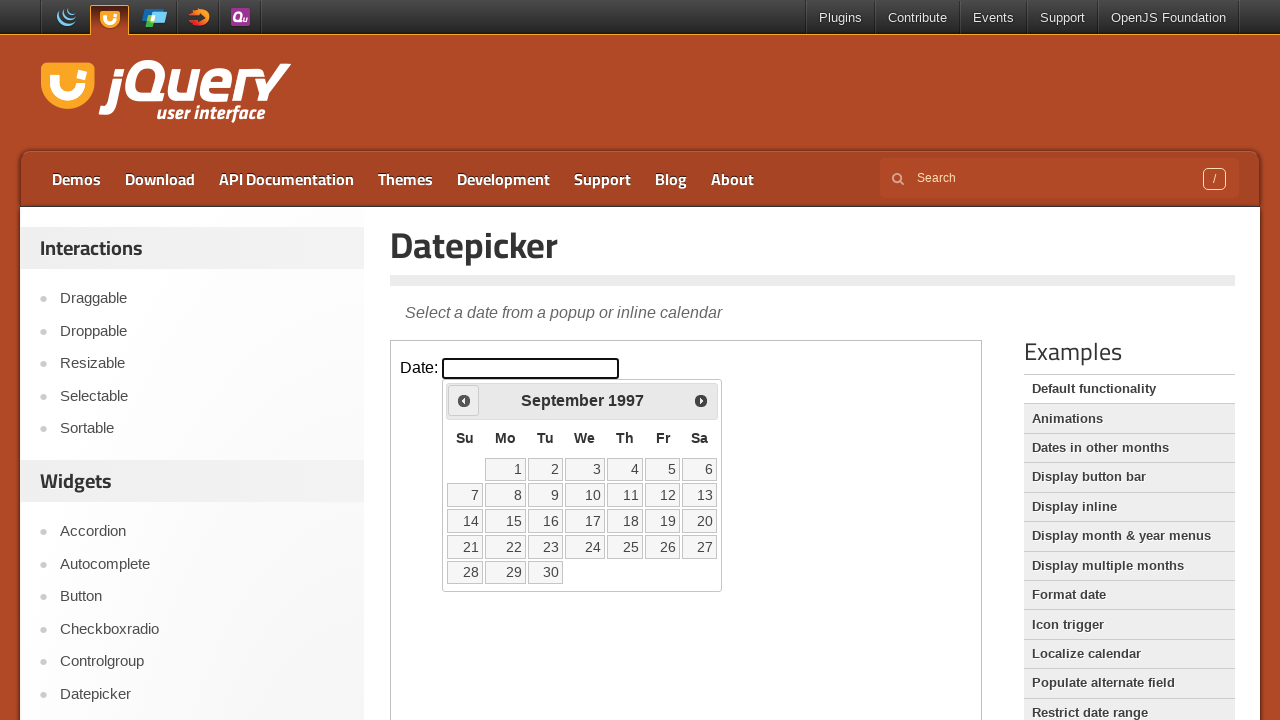

Waited for calendar to update
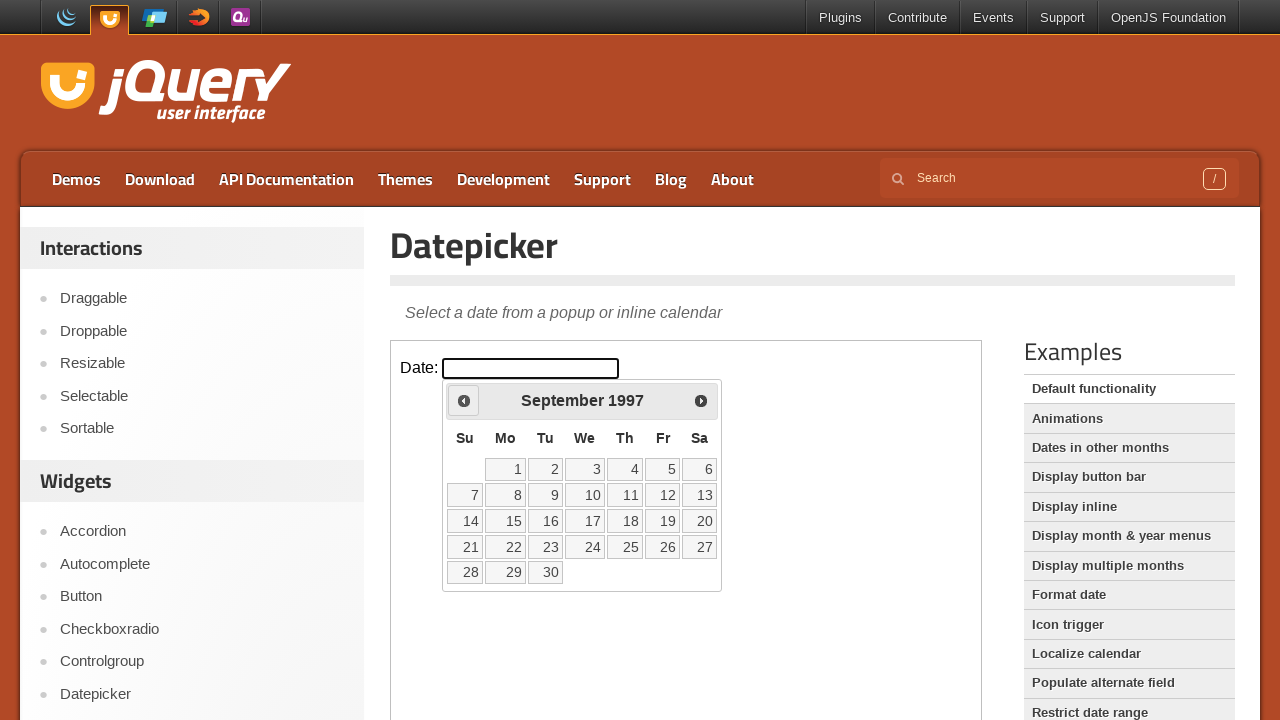

Clicked previous month button (currently showing September 1997) at (464, 400) on iframe >> nth=0 >> internal:control=enter-frame >> span.ui-icon-circle-triangle-
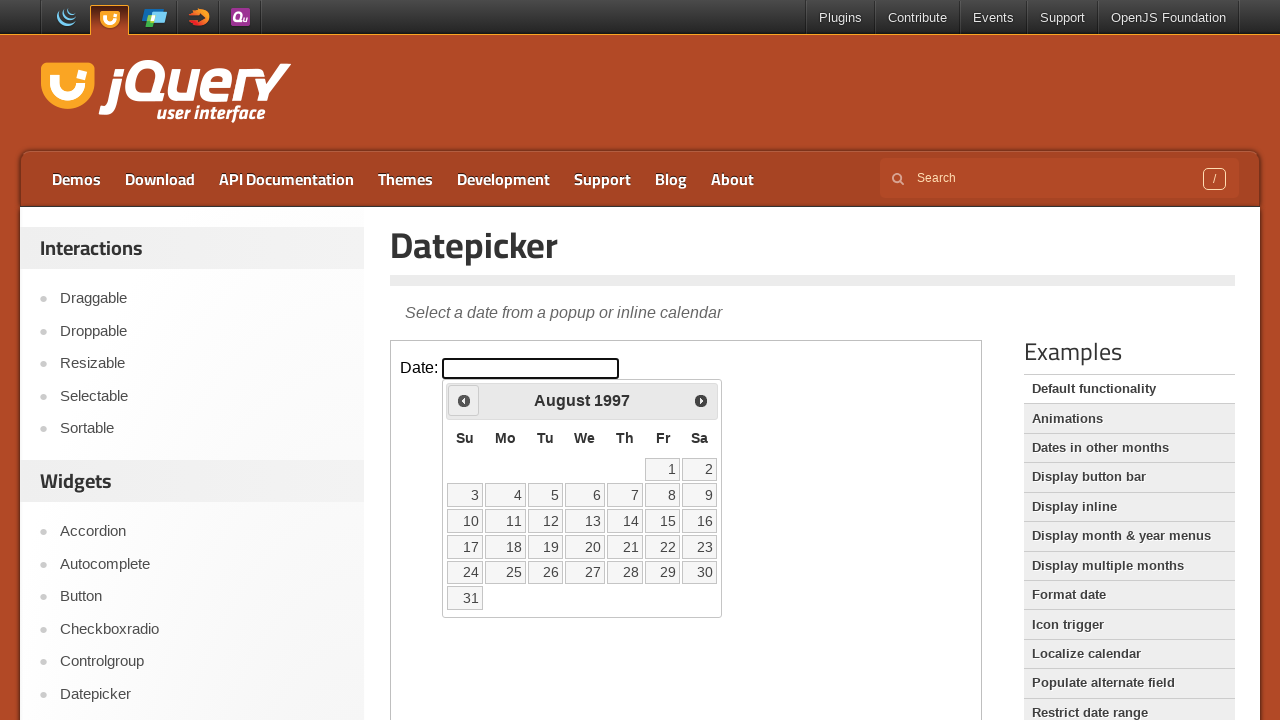

Waited for calendar to update
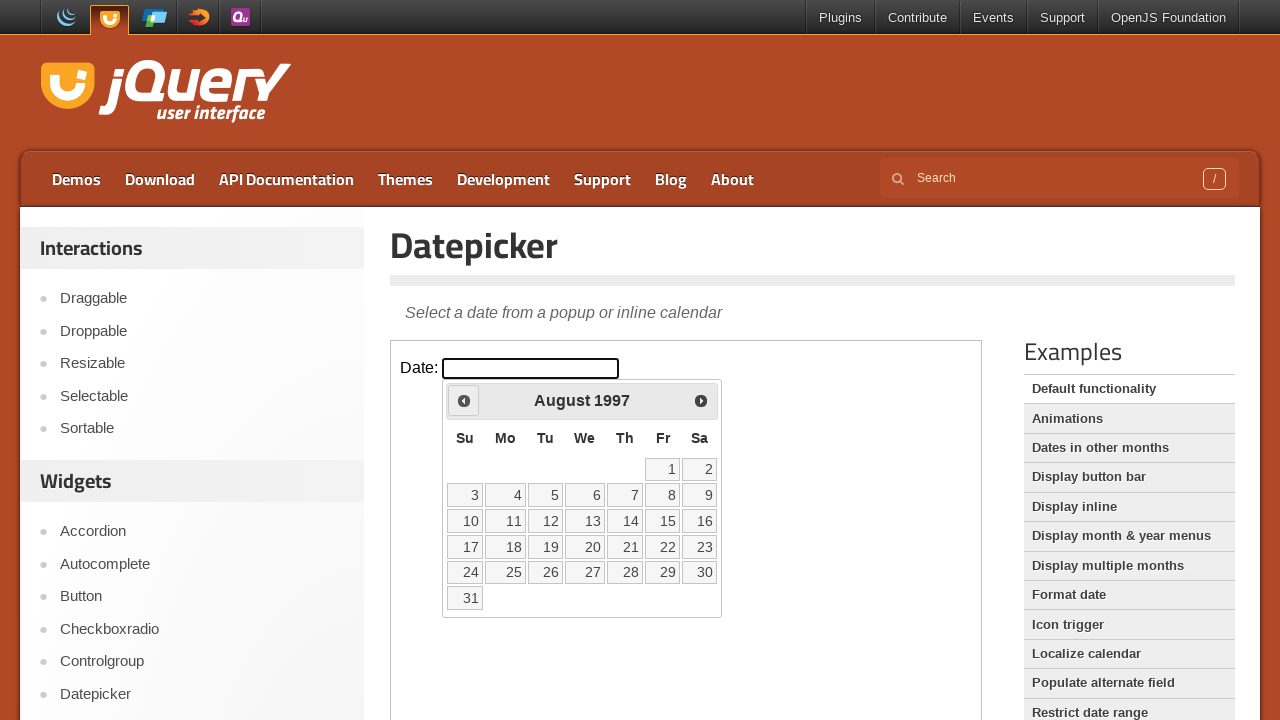

Clicked previous month button (currently showing August 1997) at (464, 400) on iframe >> nth=0 >> internal:control=enter-frame >> span.ui-icon-circle-triangle-
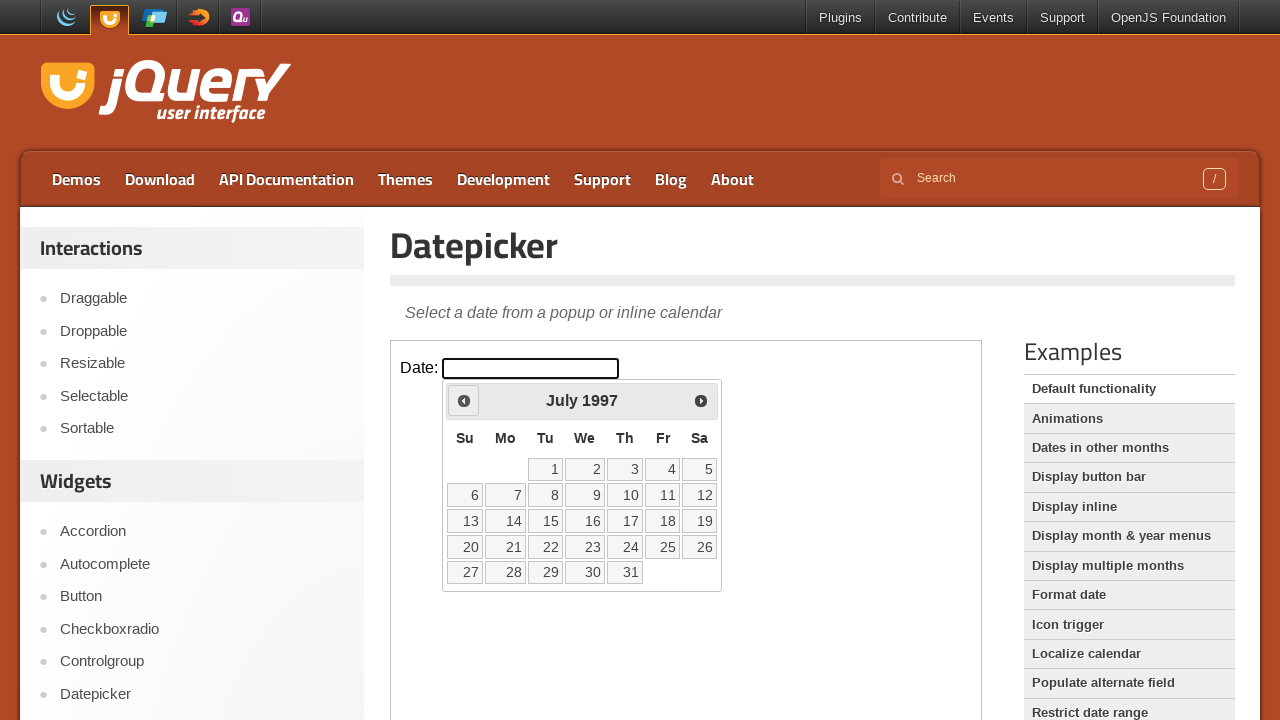

Waited for calendar to update
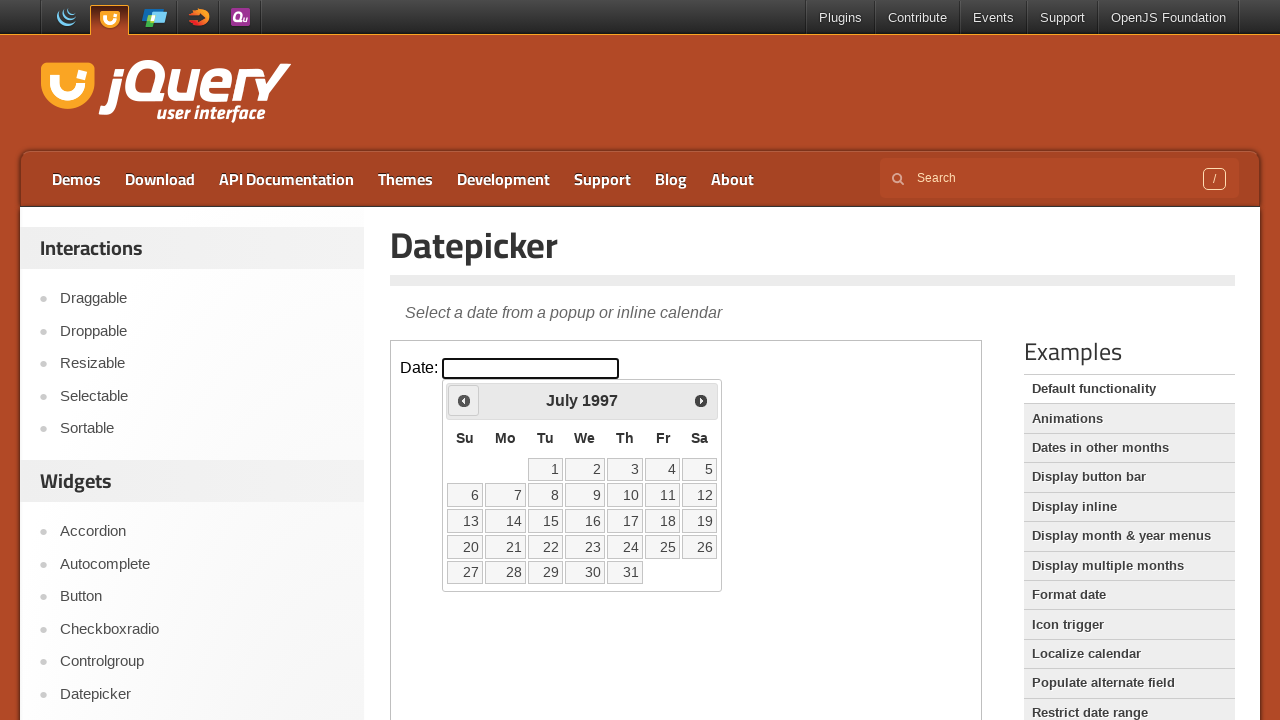

Clicked previous month button (currently showing July 1997) at (464, 400) on iframe >> nth=0 >> internal:control=enter-frame >> span.ui-icon-circle-triangle-
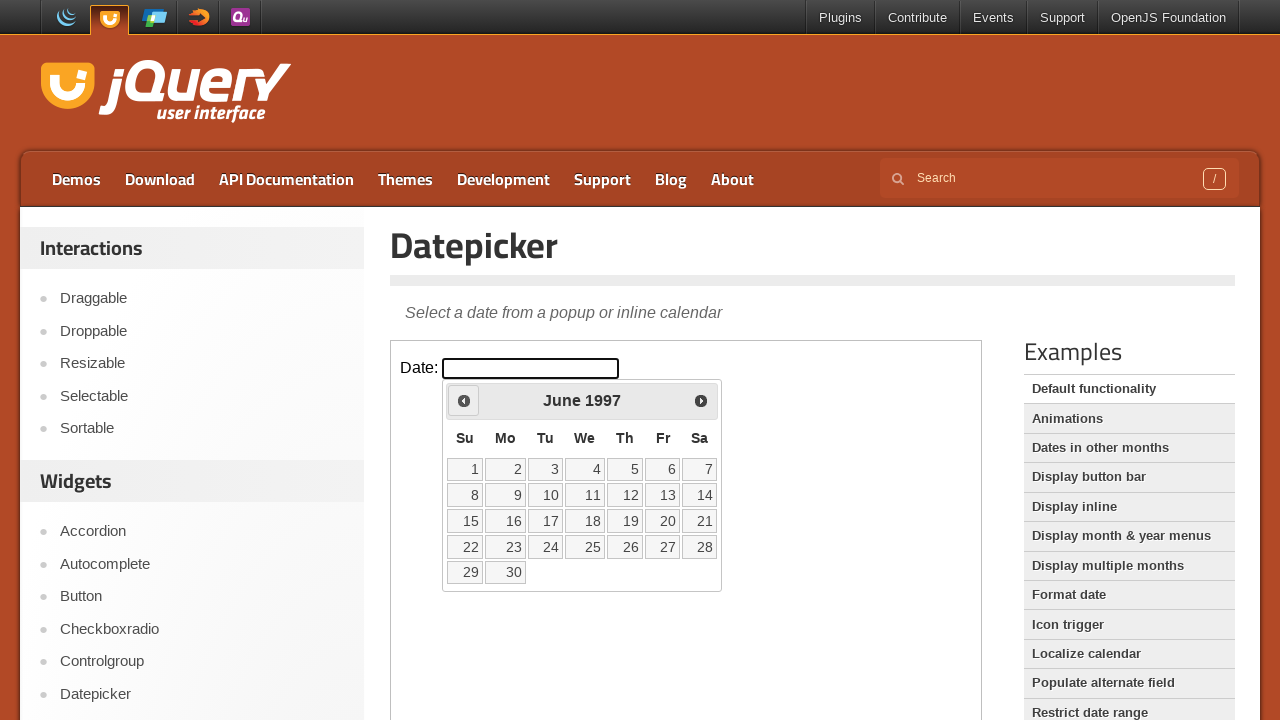

Waited for calendar to update
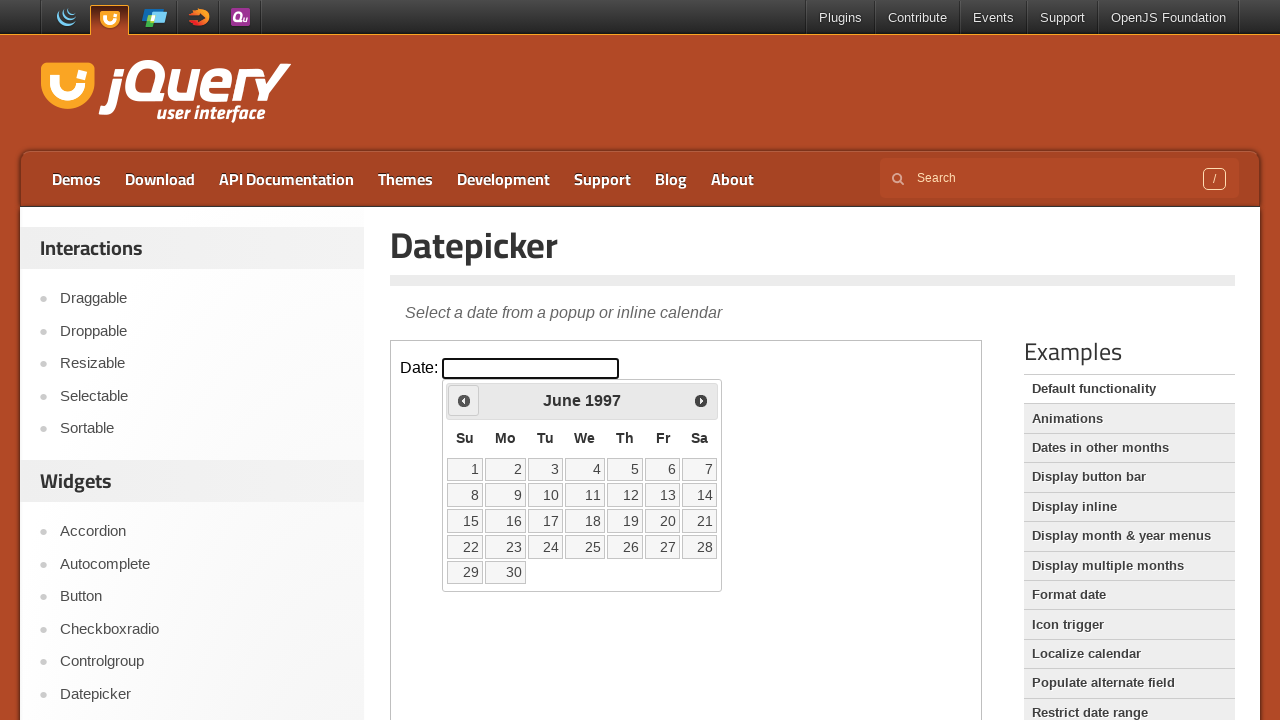

Clicked previous month button (currently showing June 1997) at (464, 400) on iframe >> nth=0 >> internal:control=enter-frame >> span.ui-icon-circle-triangle-
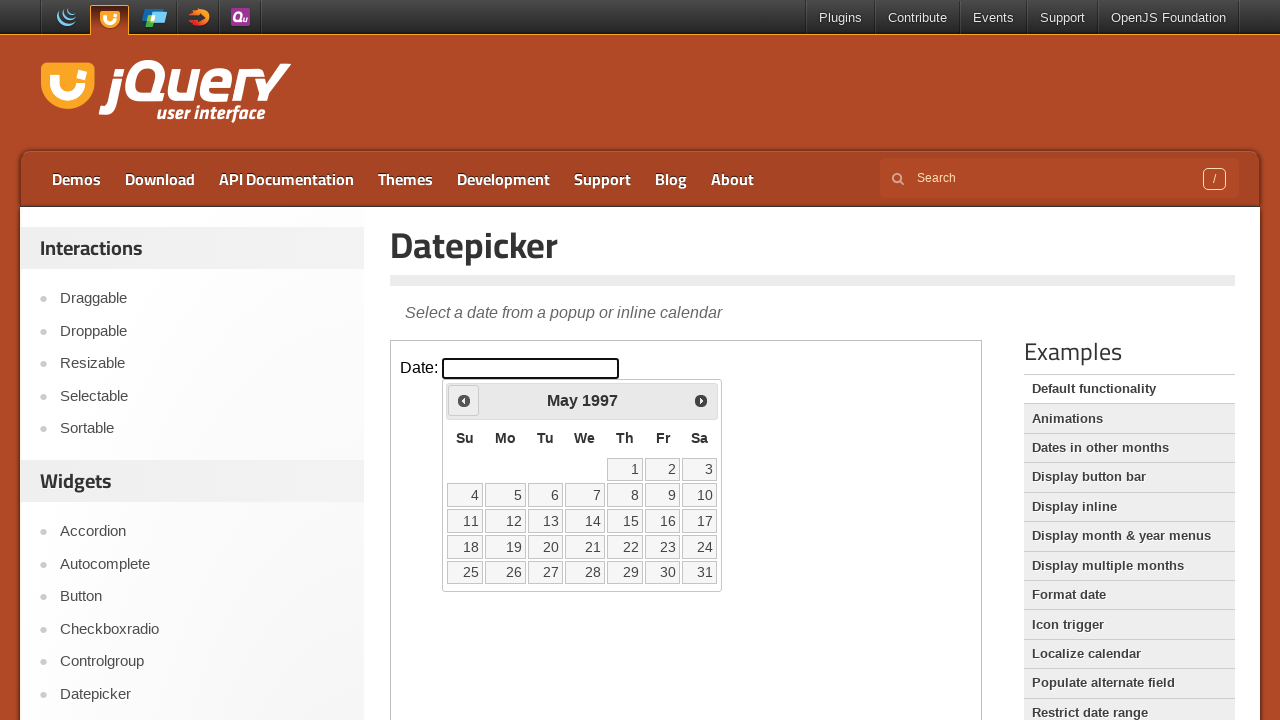

Waited for calendar to update
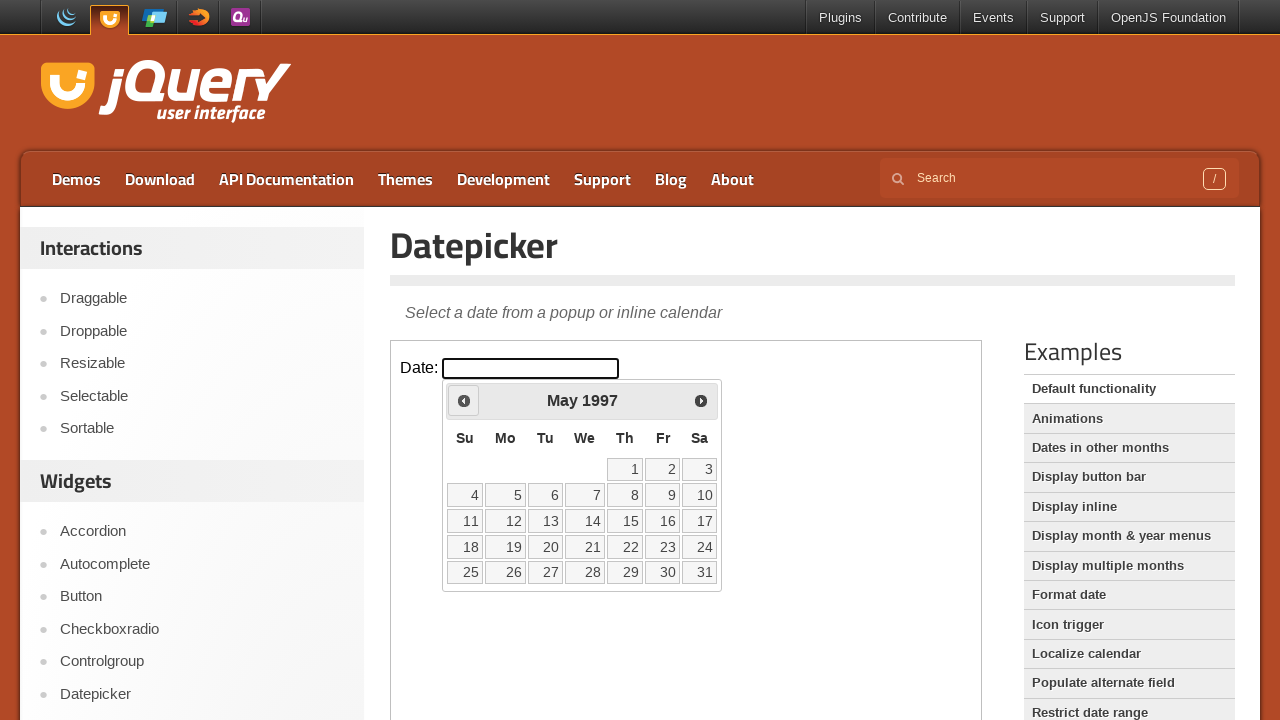

Clicked previous month button (currently showing May 1997) at (464, 400) on iframe >> nth=0 >> internal:control=enter-frame >> span.ui-icon-circle-triangle-
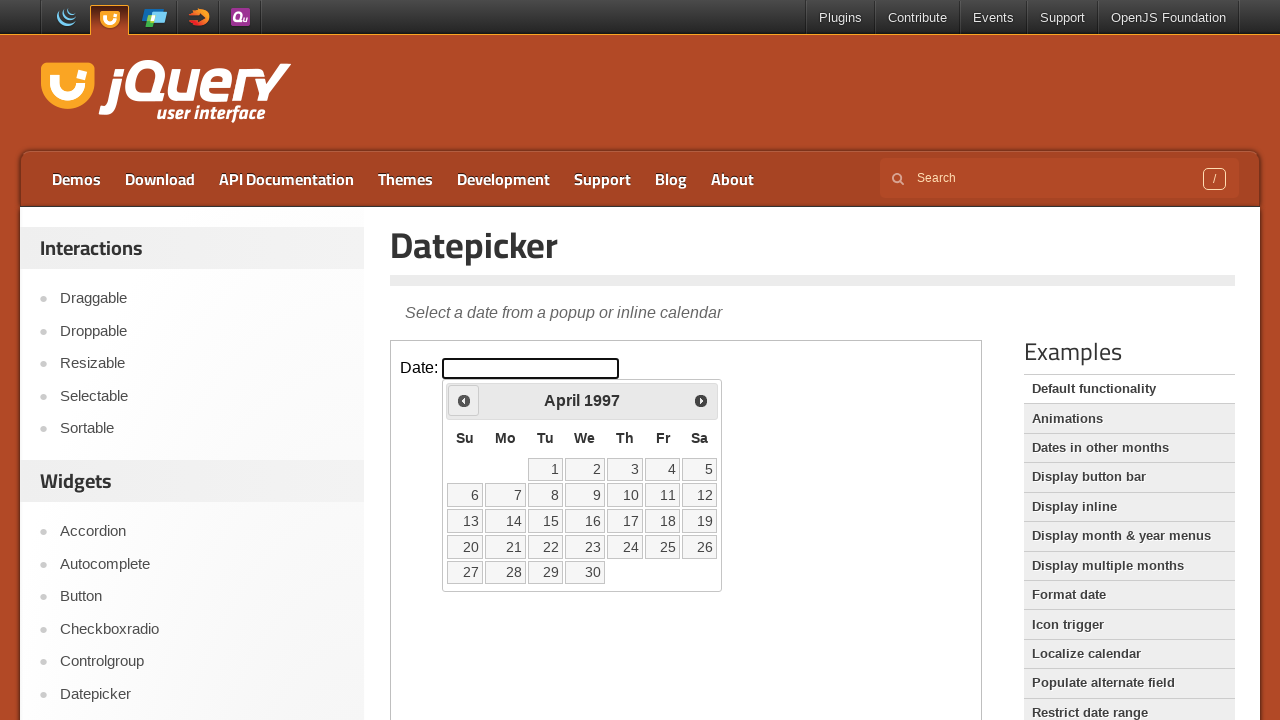

Waited for calendar to update
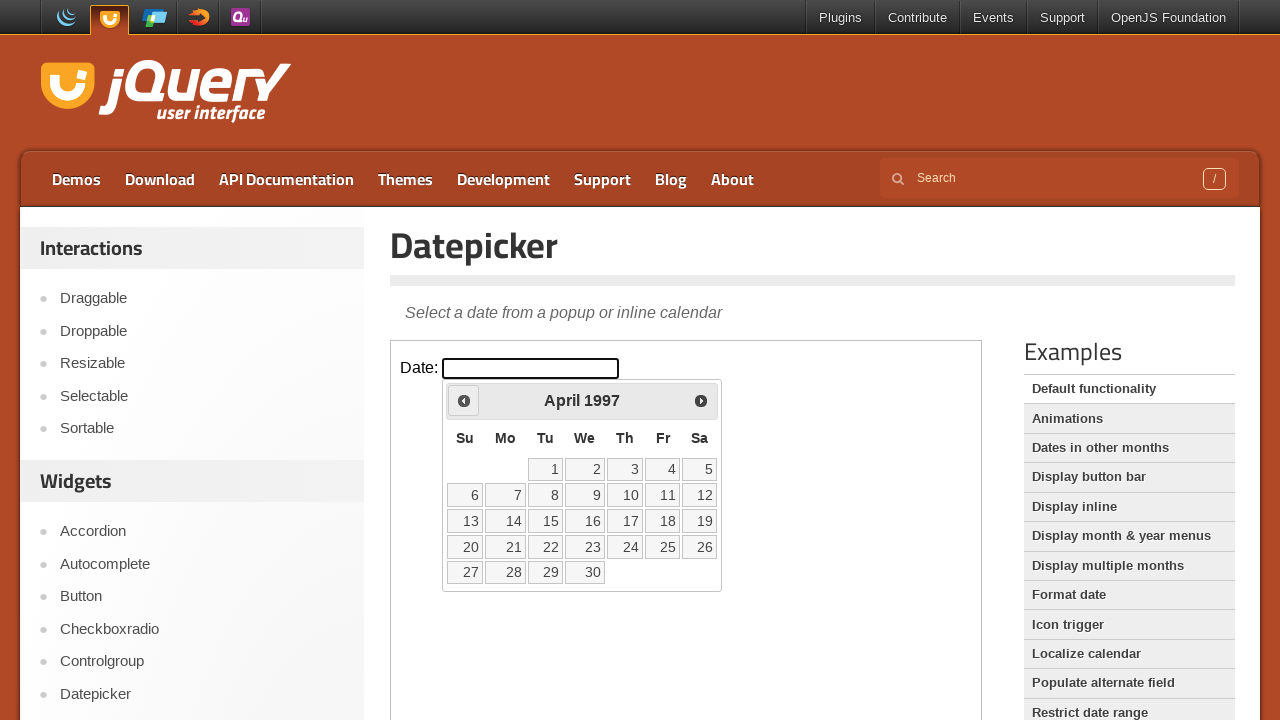

Reached target date April 1997
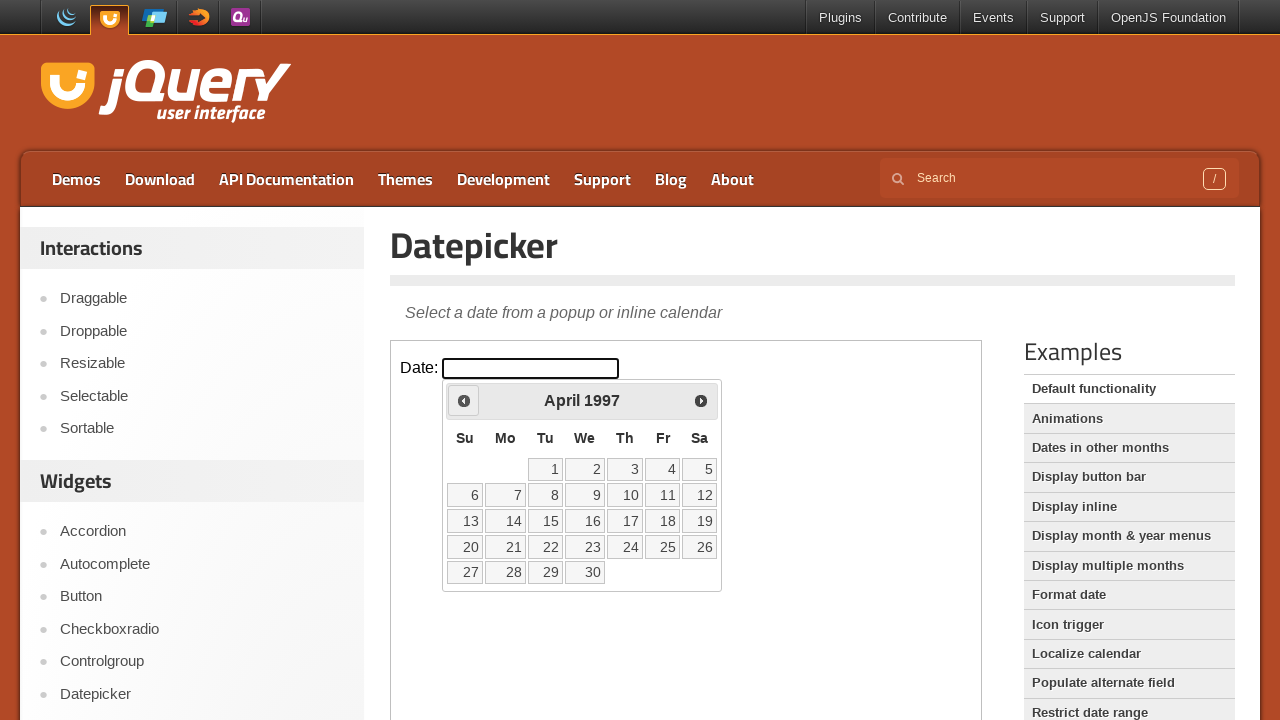

Clicked on date 11 in the calendar at (663, 495) on iframe >> nth=0 >> internal:control=enter-frame >> xpath=//div[@id='ui-datepicke
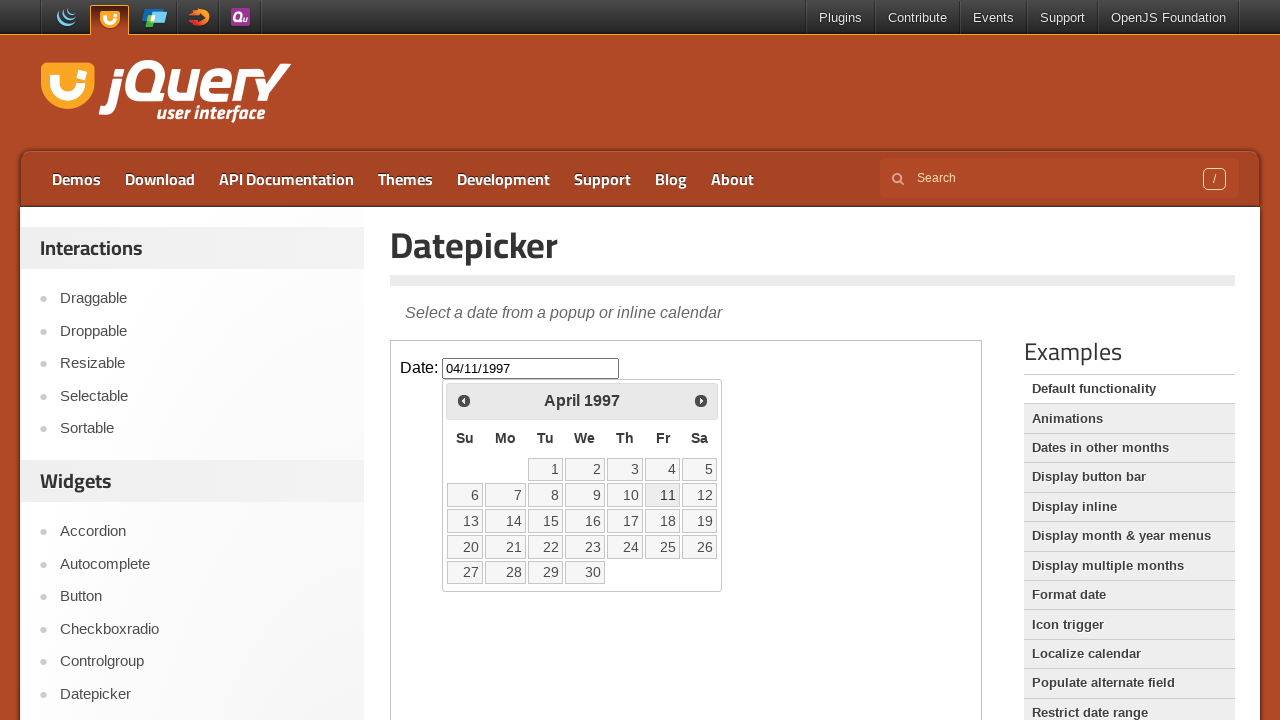

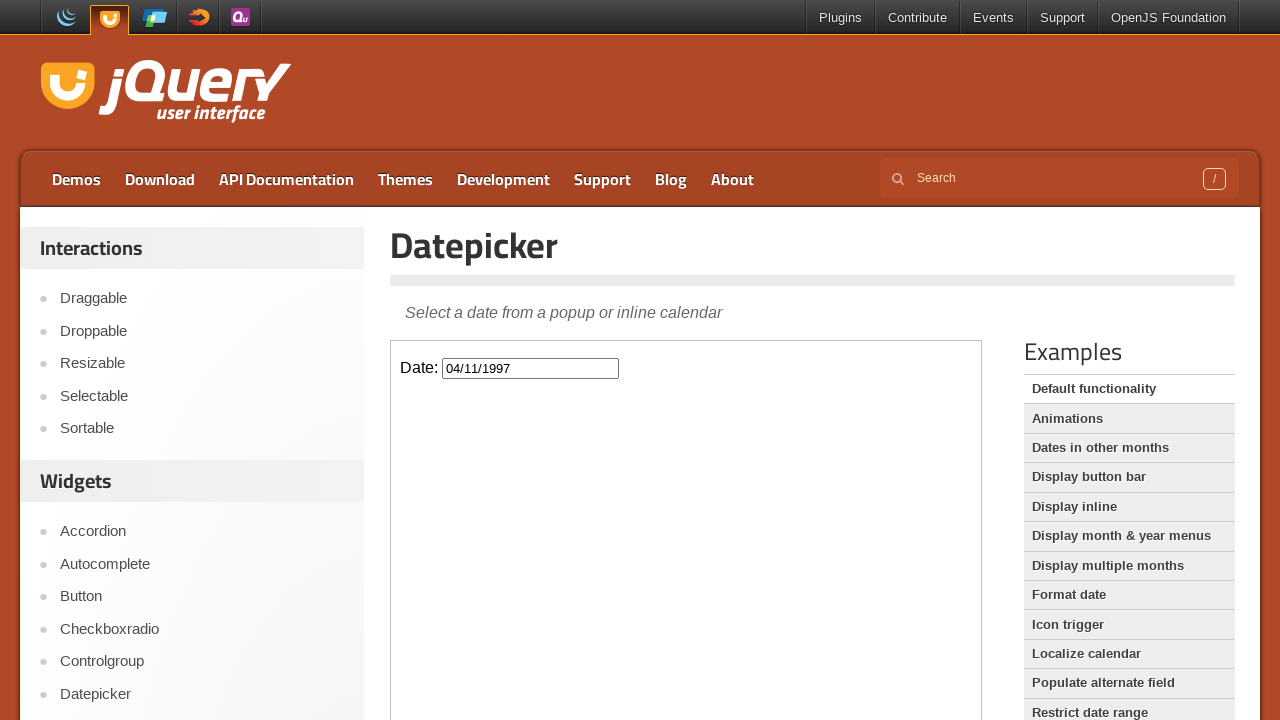